Tests date picker functionality by opening the date picker, navigating backwards to July 2004, and selecting the 29th day.

Starting URL: https://testautomationpractice.blogspot.com/

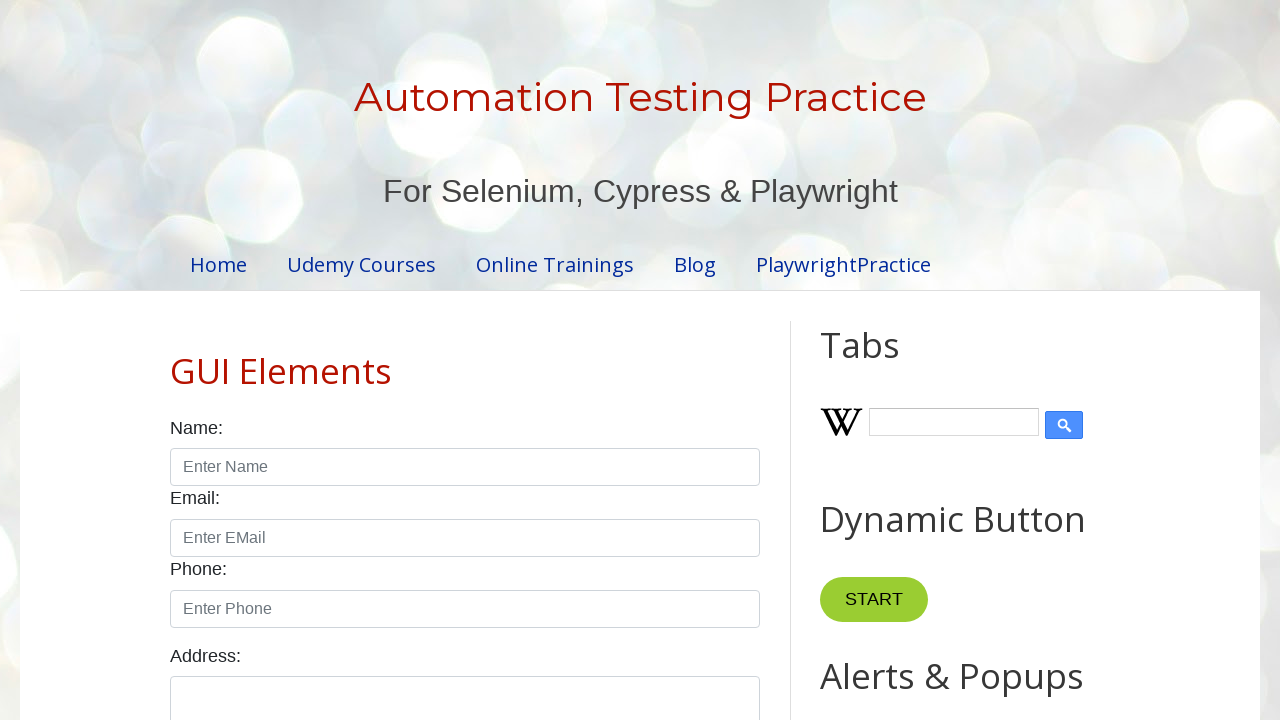

Clicked on datepicker input to open the calendar at (515, 360) on input#datepicker
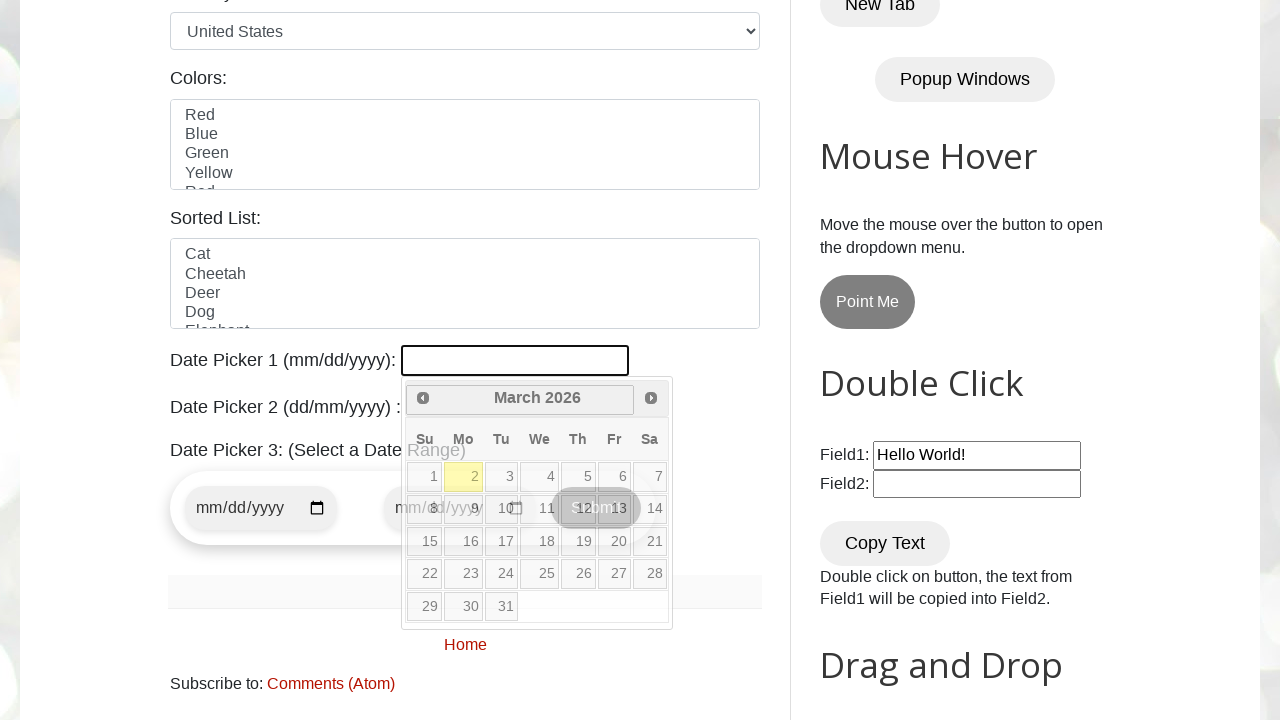

Retrieved current month: March
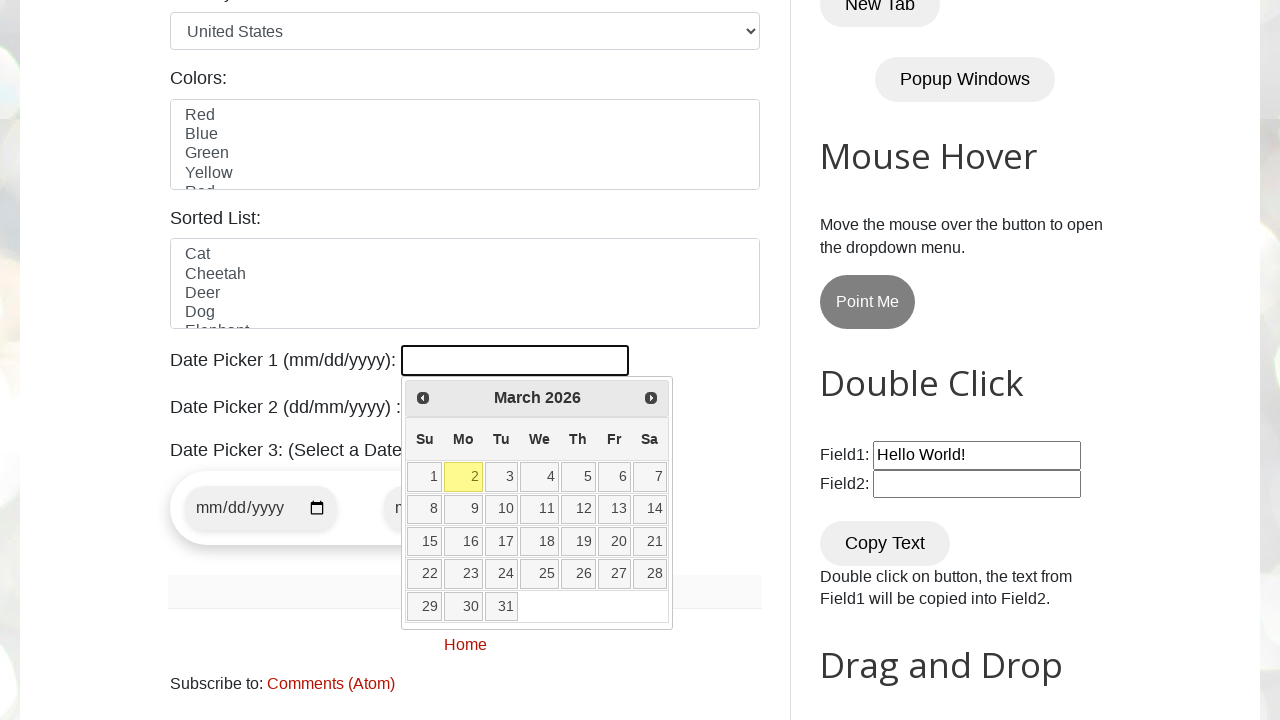

Retrieved current year: 2026
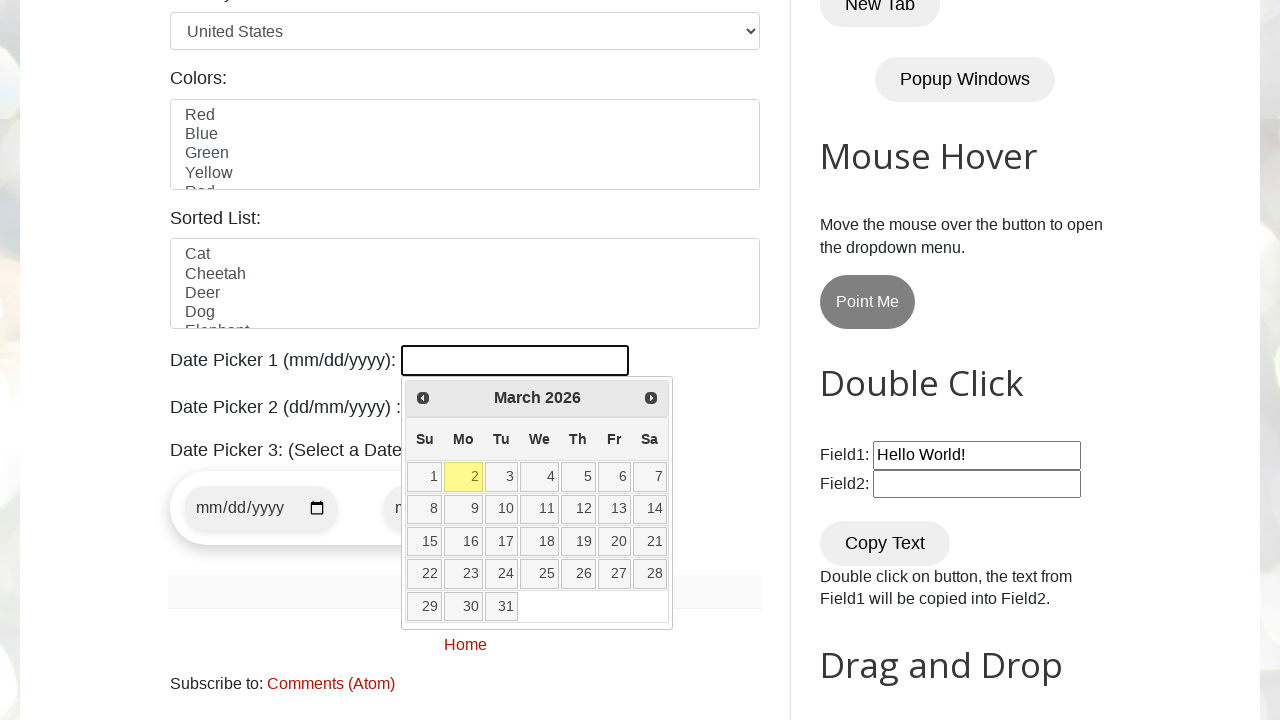

Clicked previous button to navigate backwards (currently at March 2026) at (423, 398) on a[title='Prev']
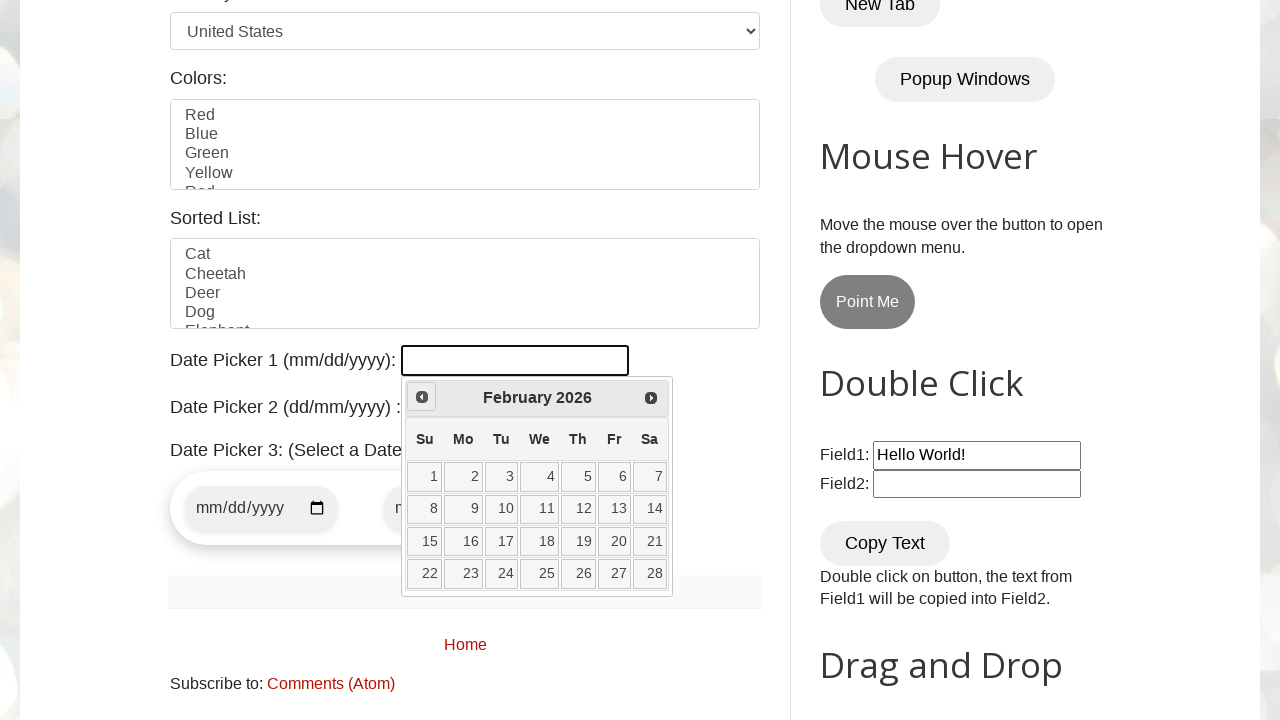

Retrieved current month: February
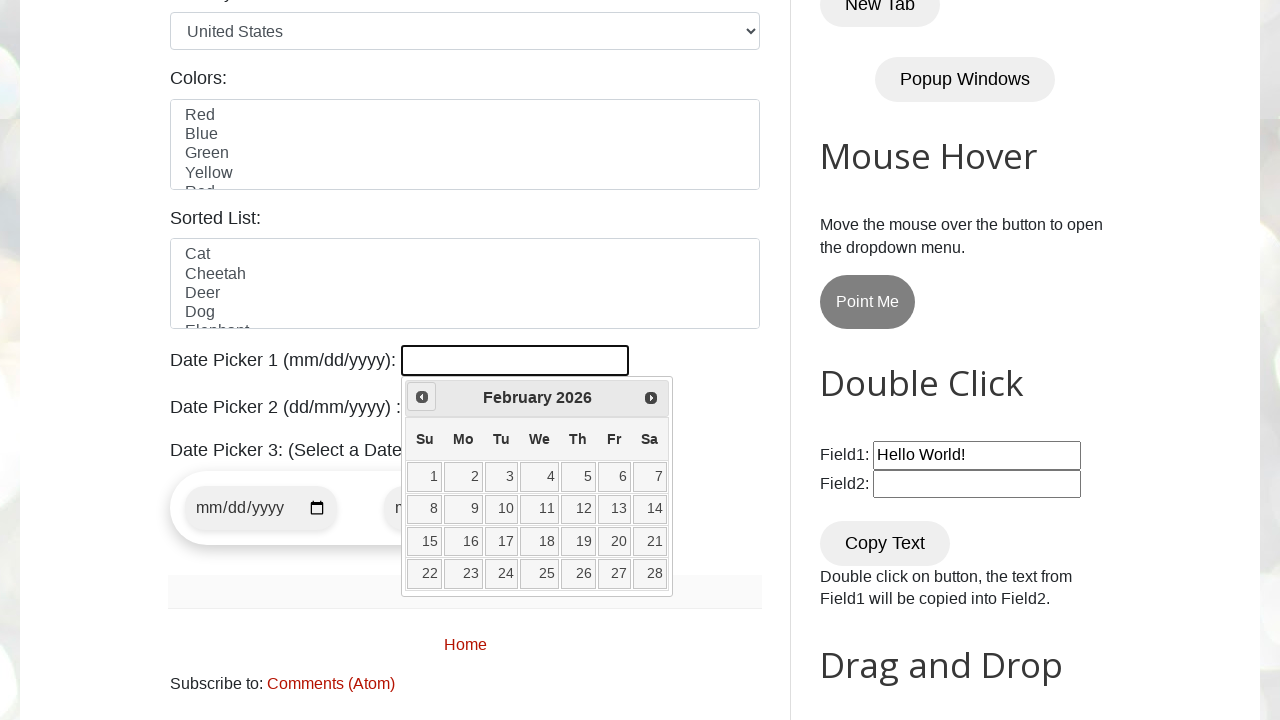

Retrieved current year: 2026
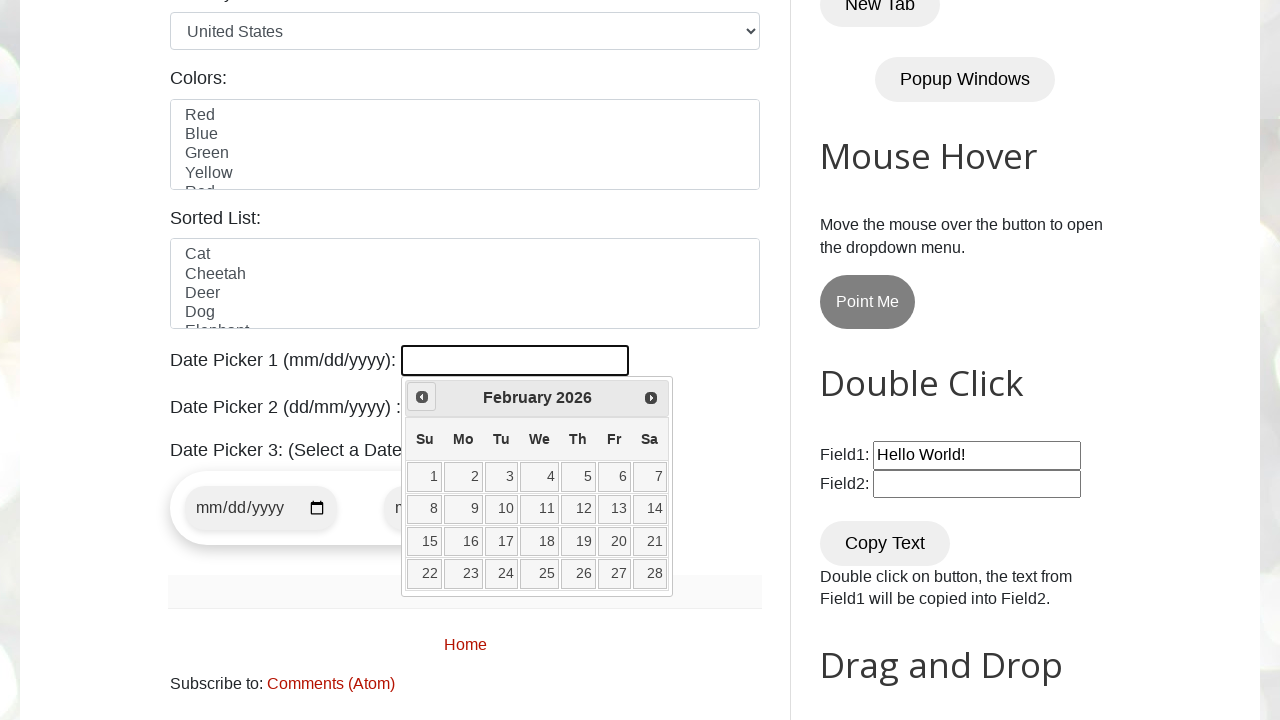

Clicked previous button to navigate backwards (currently at February 2026) at (422, 397) on a[title='Prev']
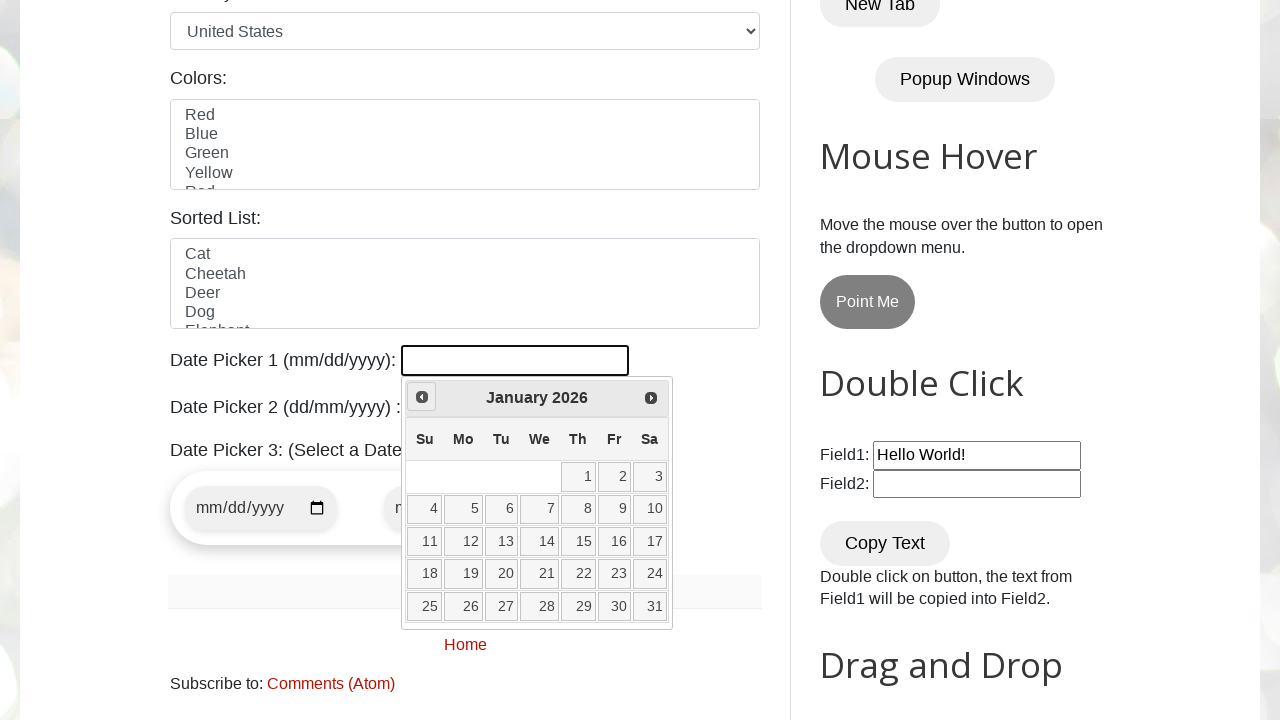

Retrieved current month: January
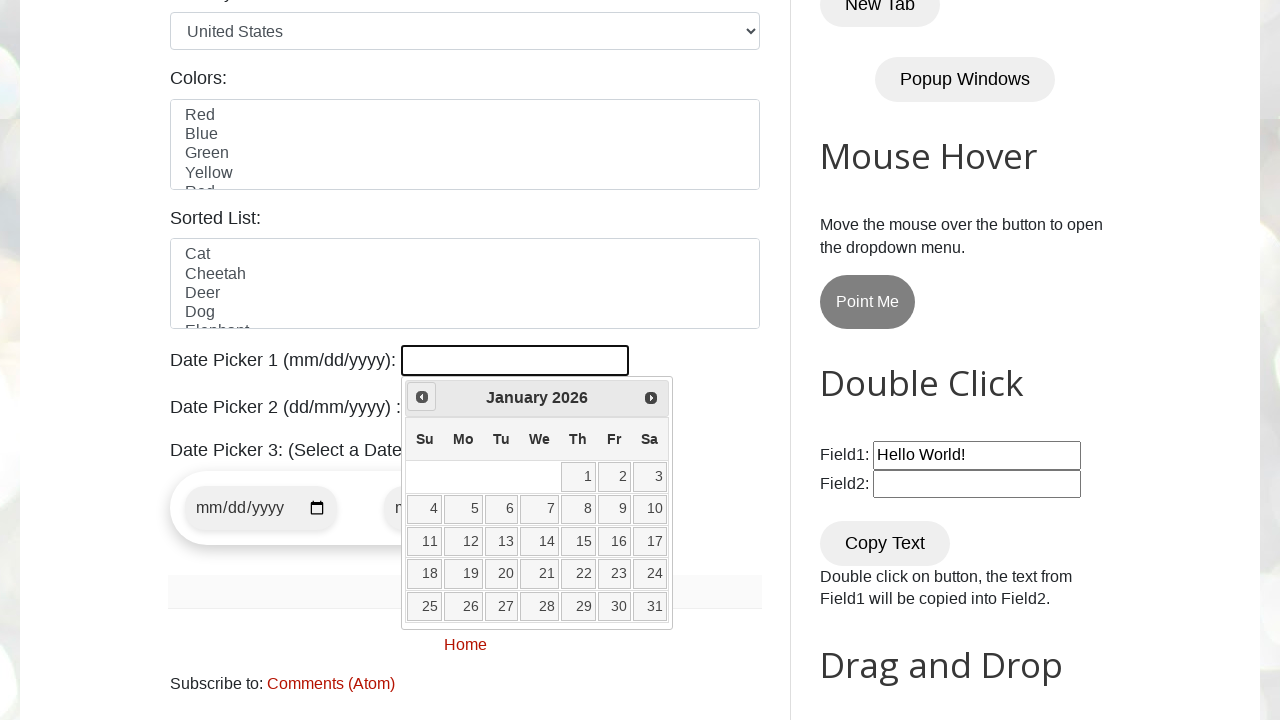

Retrieved current year: 2026
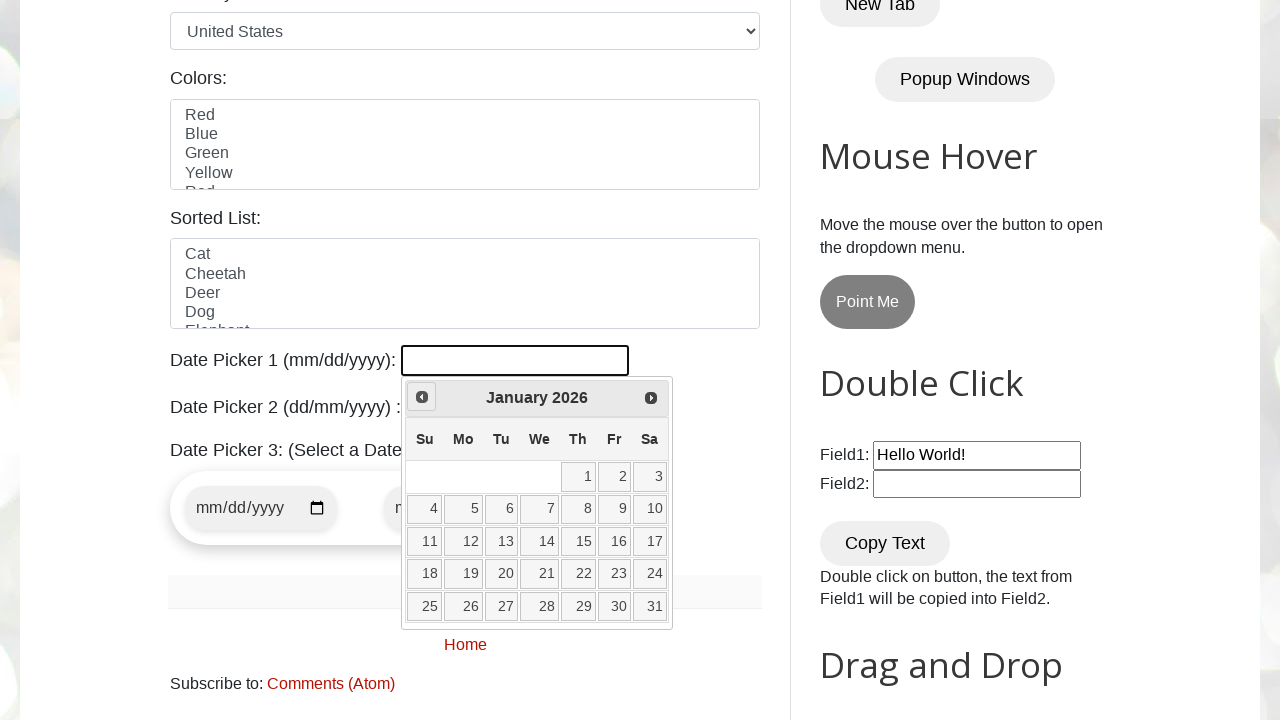

Clicked previous button to navigate backwards (currently at January 2026) at (422, 397) on a[title='Prev']
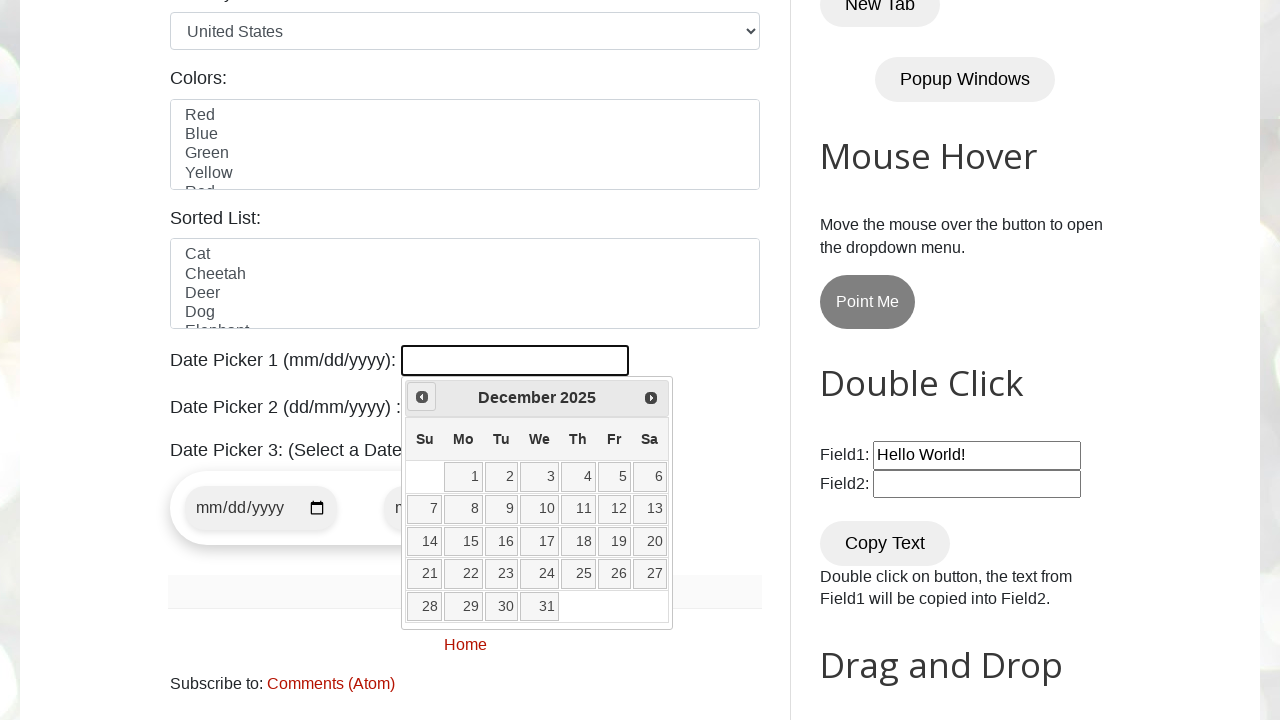

Retrieved current month: December
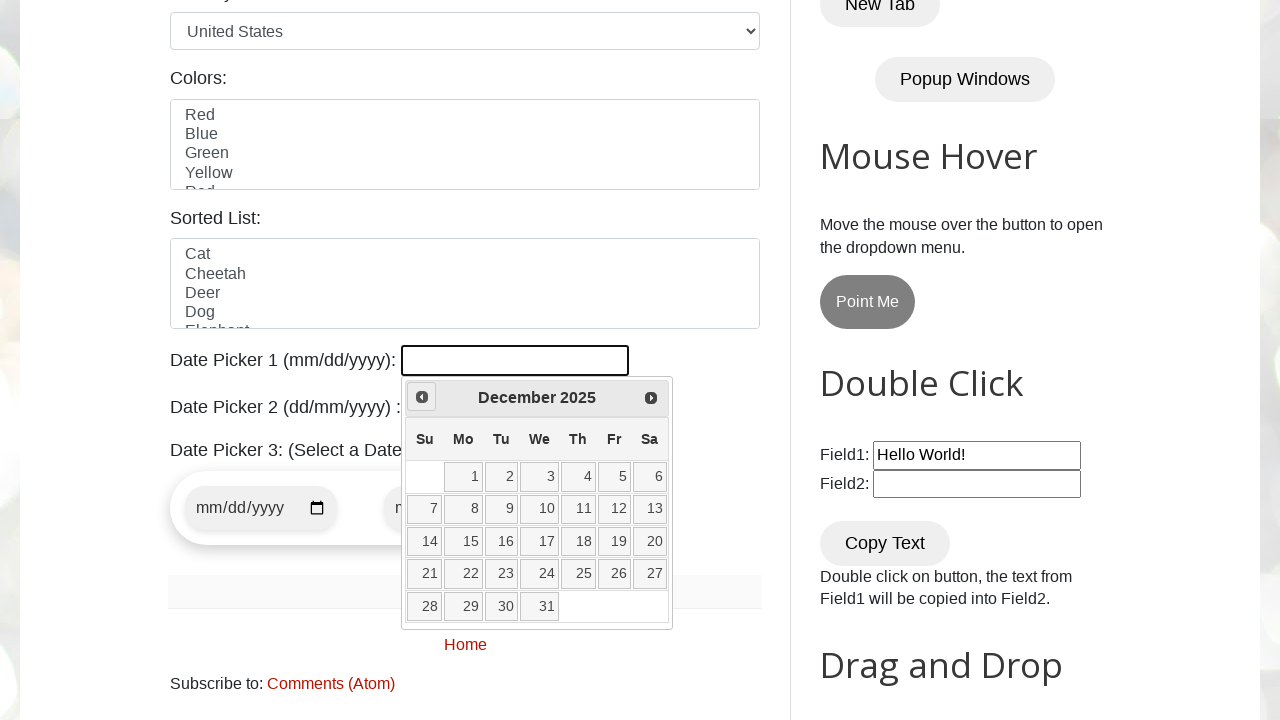

Retrieved current year: 2025
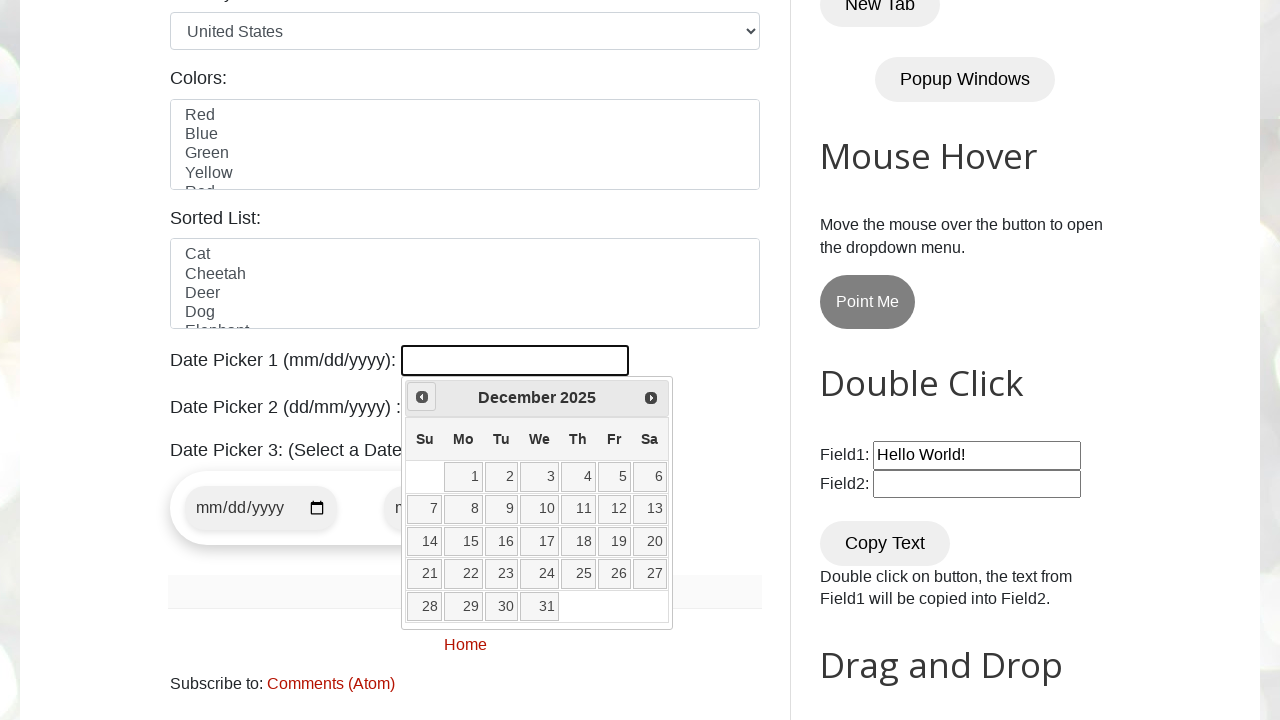

Clicked previous button to navigate backwards (currently at December 2025) at (422, 397) on a[title='Prev']
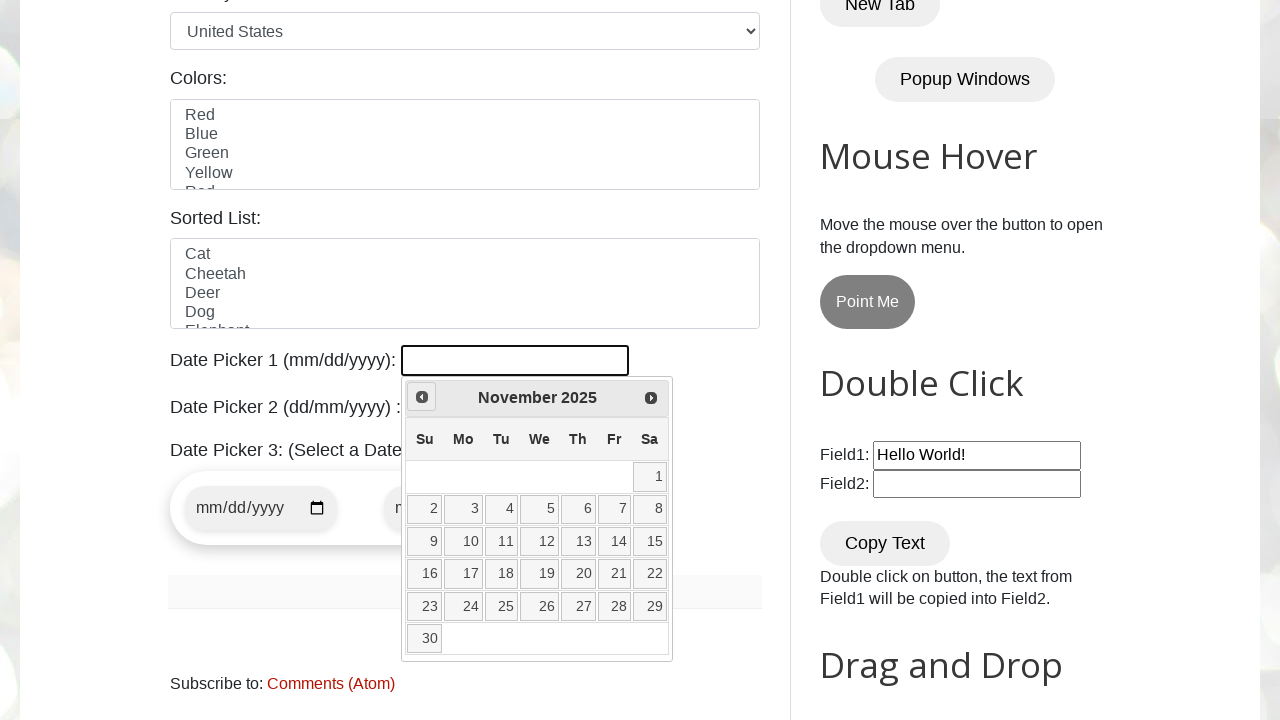

Retrieved current month: November
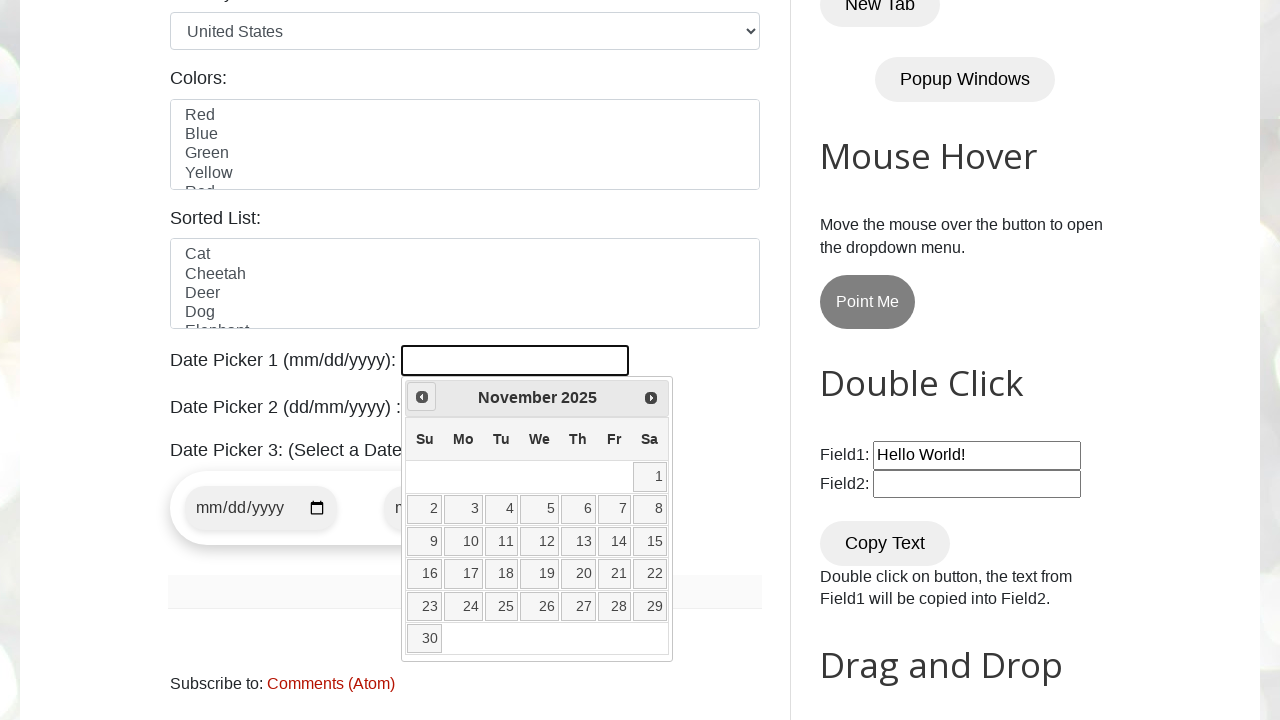

Retrieved current year: 2025
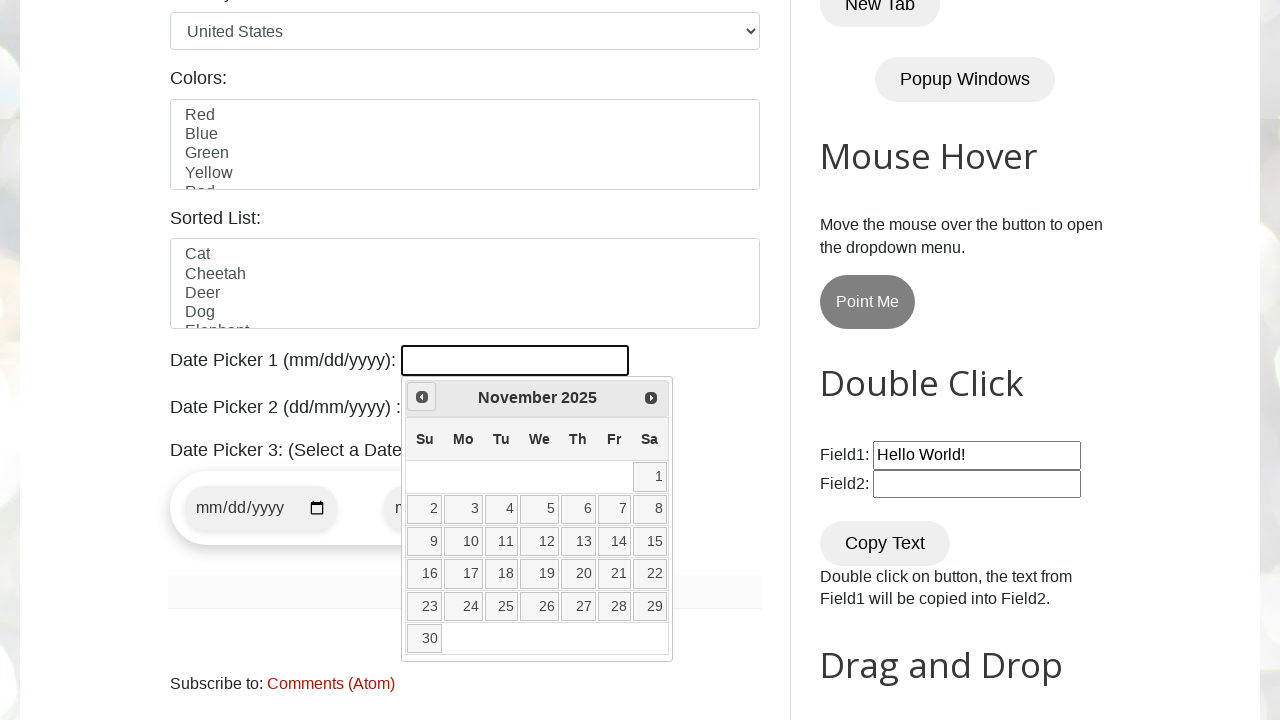

Clicked previous button to navigate backwards (currently at November 2025) at (422, 397) on a[title='Prev']
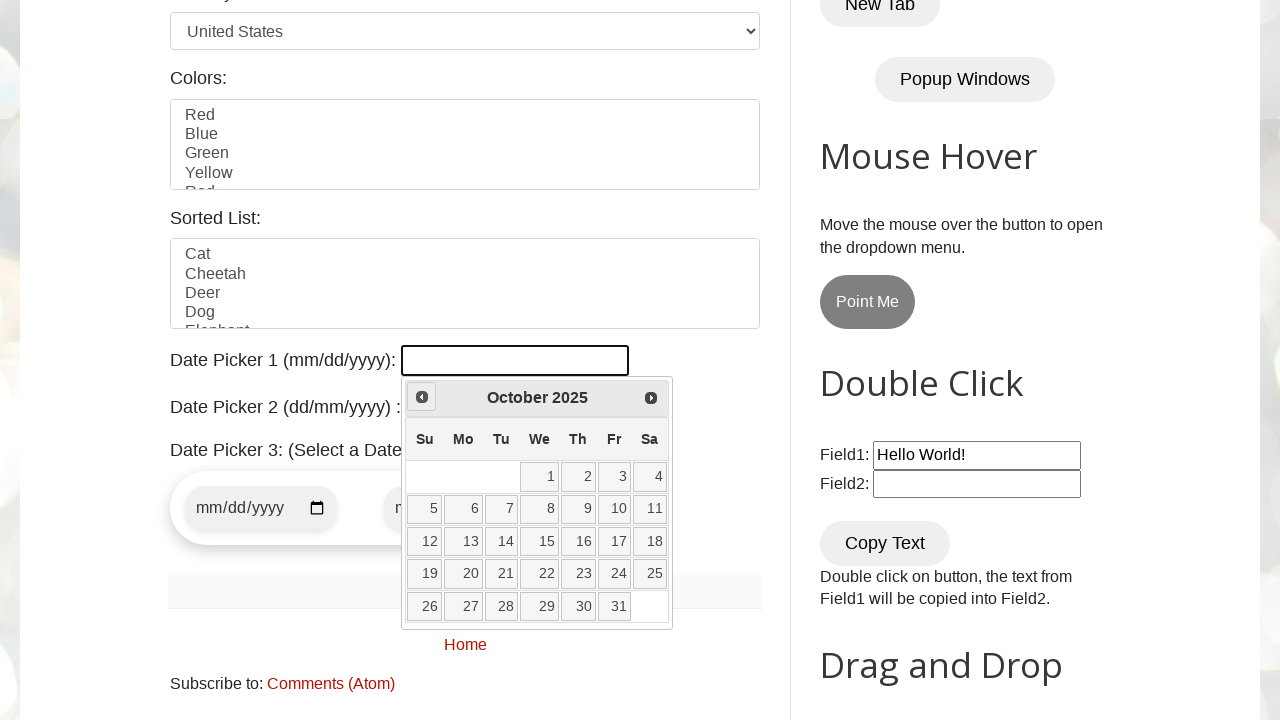

Retrieved current month: October
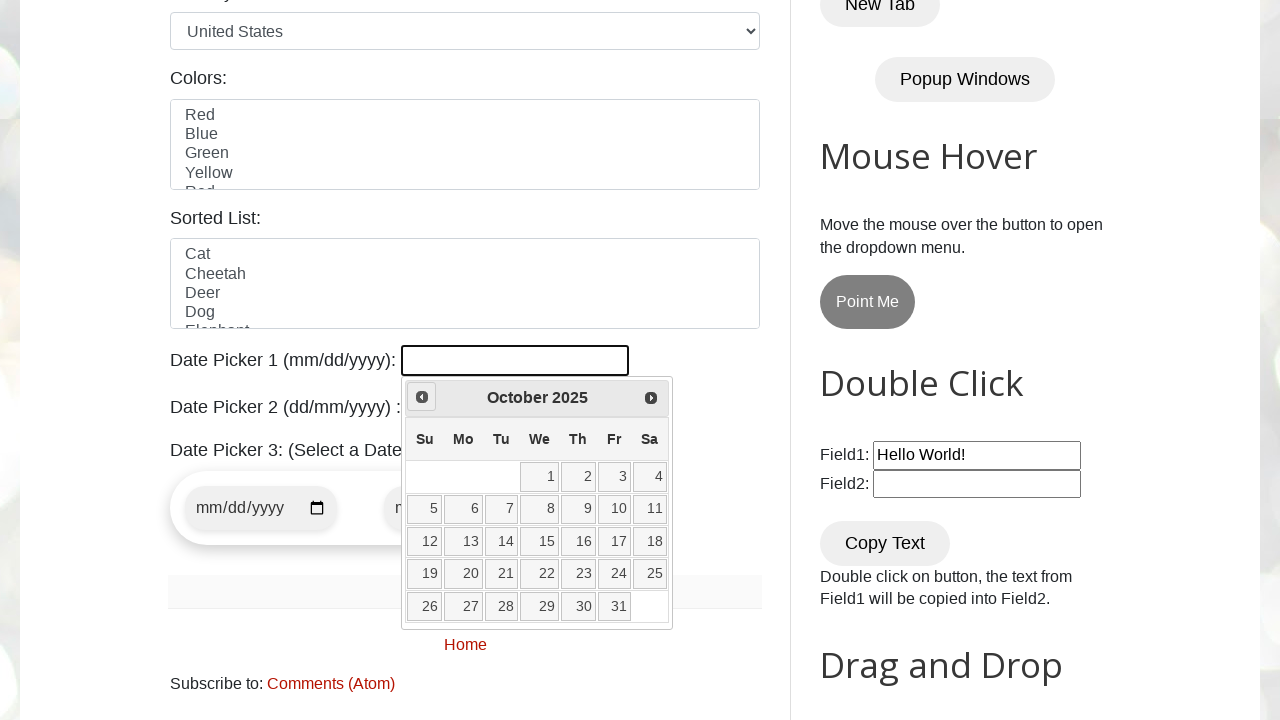

Retrieved current year: 2025
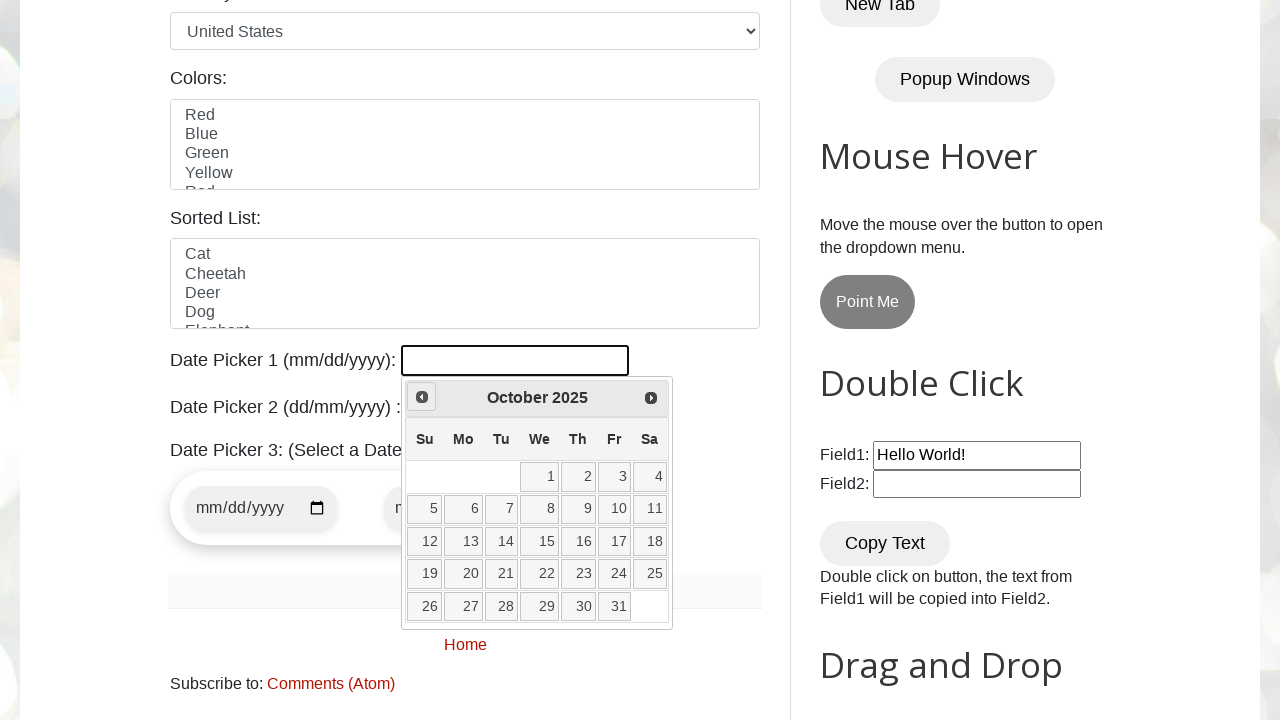

Clicked previous button to navigate backwards (currently at October 2025) at (422, 397) on a[title='Prev']
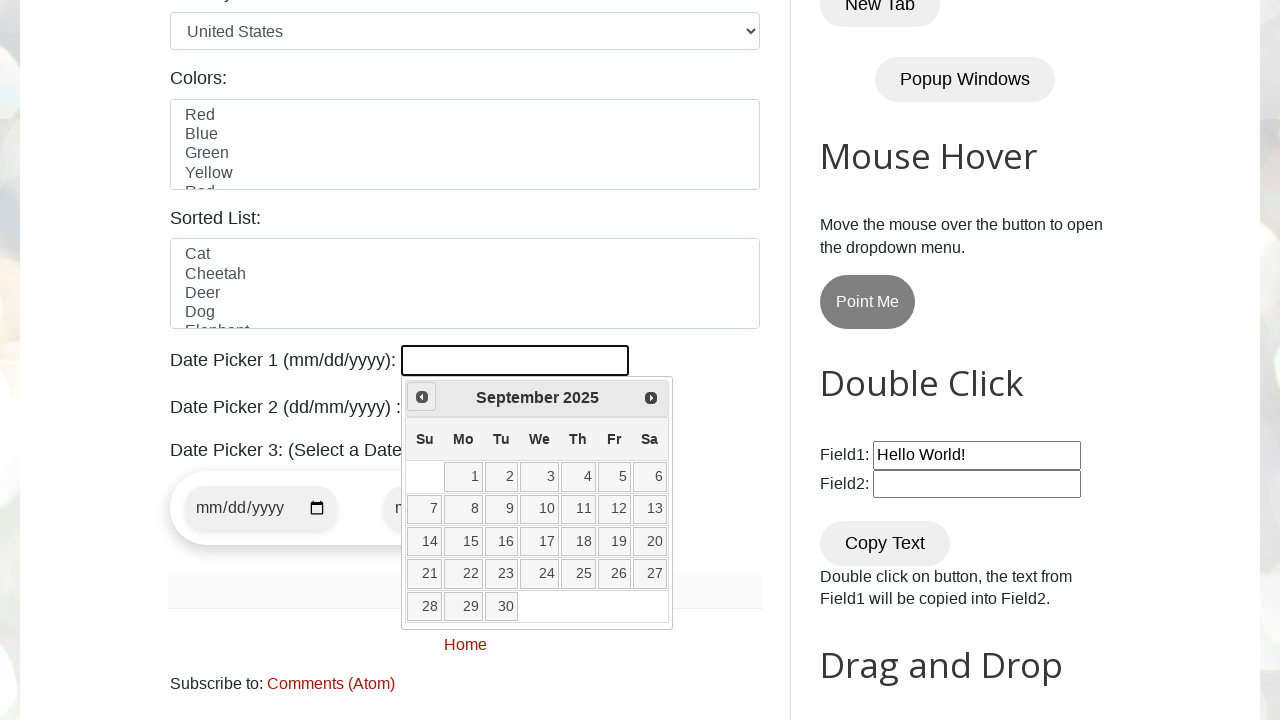

Retrieved current month: September
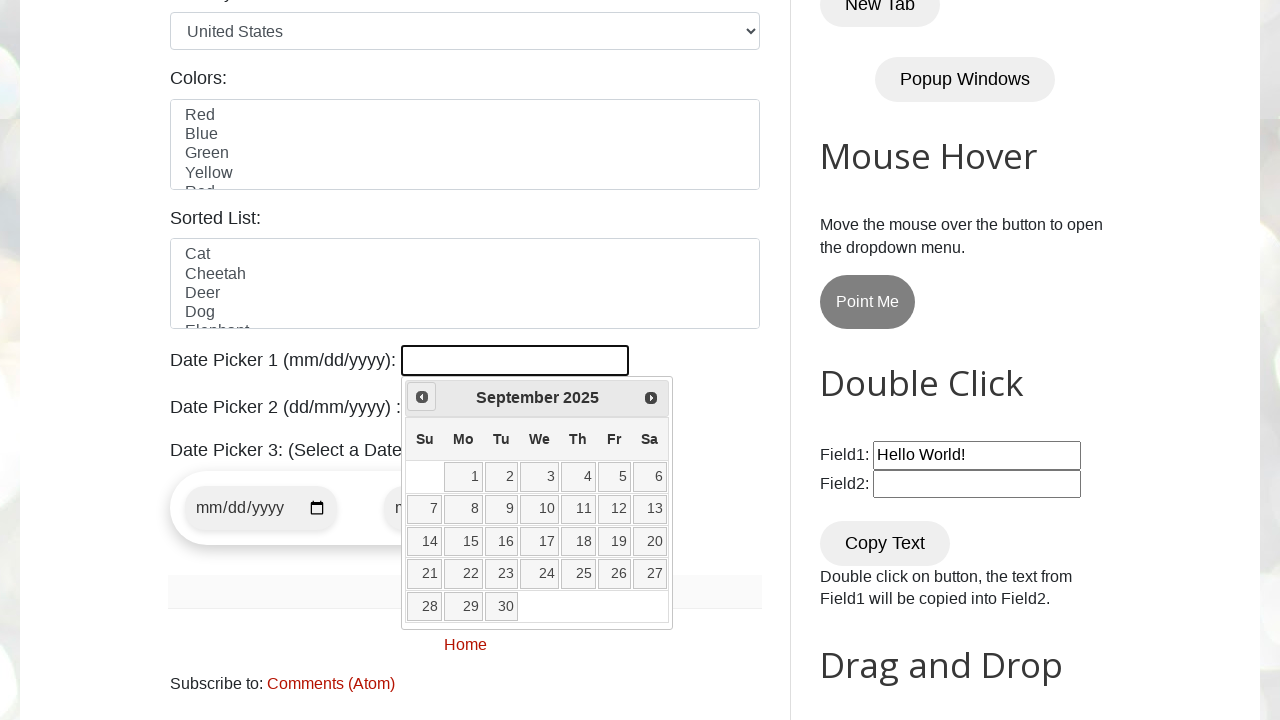

Retrieved current year: 2025
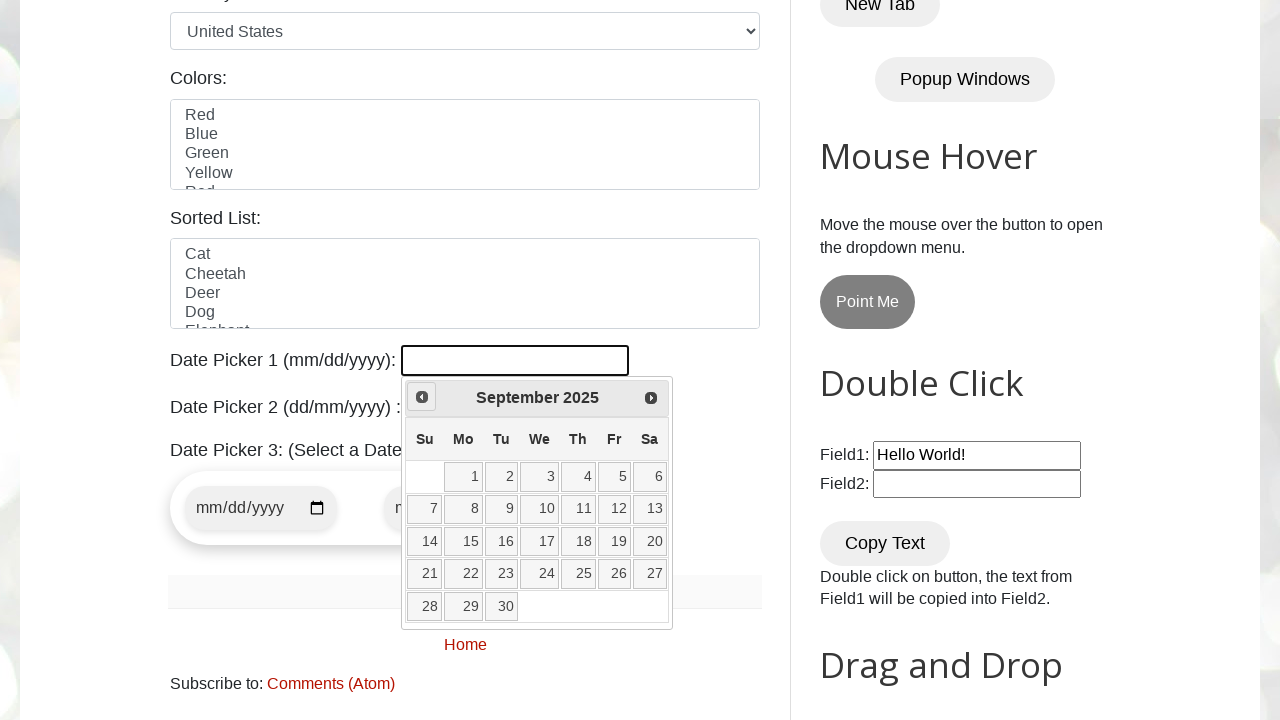

Clicked previous button to navigate backwards (currently at September 2025) at (422, 397) on a[title='Prev']
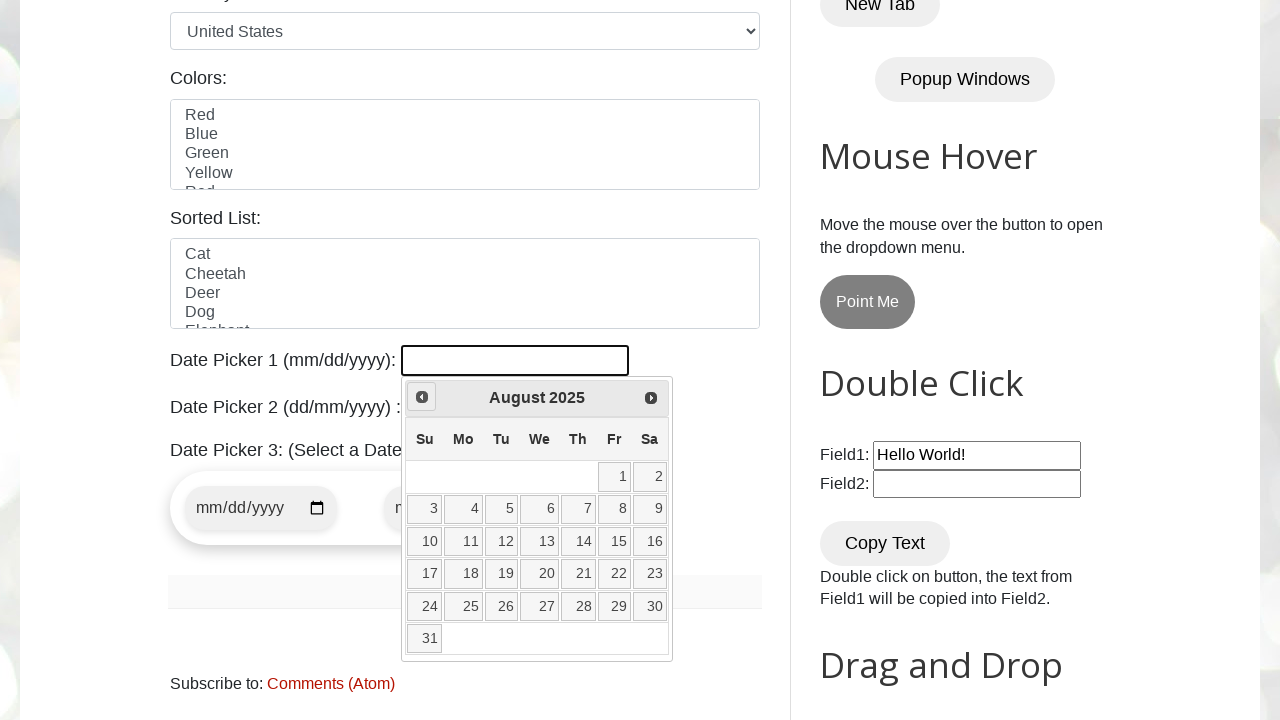

Retrieved current month: August
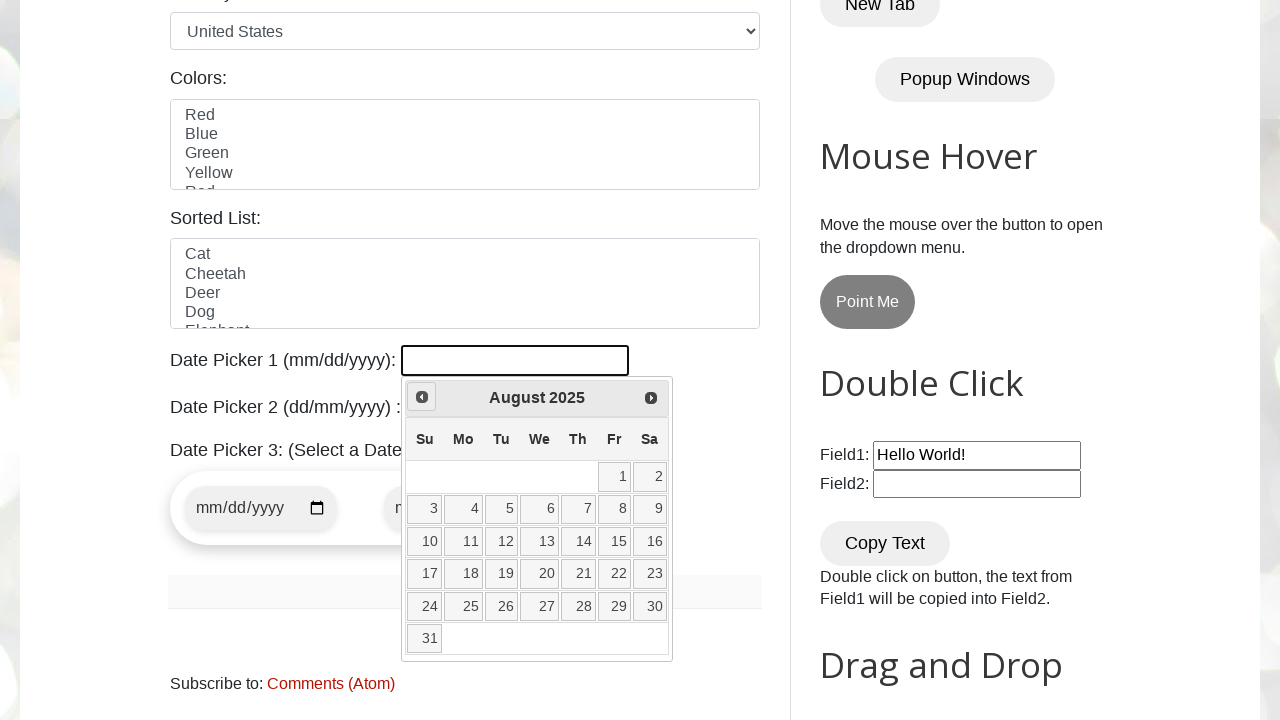

Retrieved current year: 2025
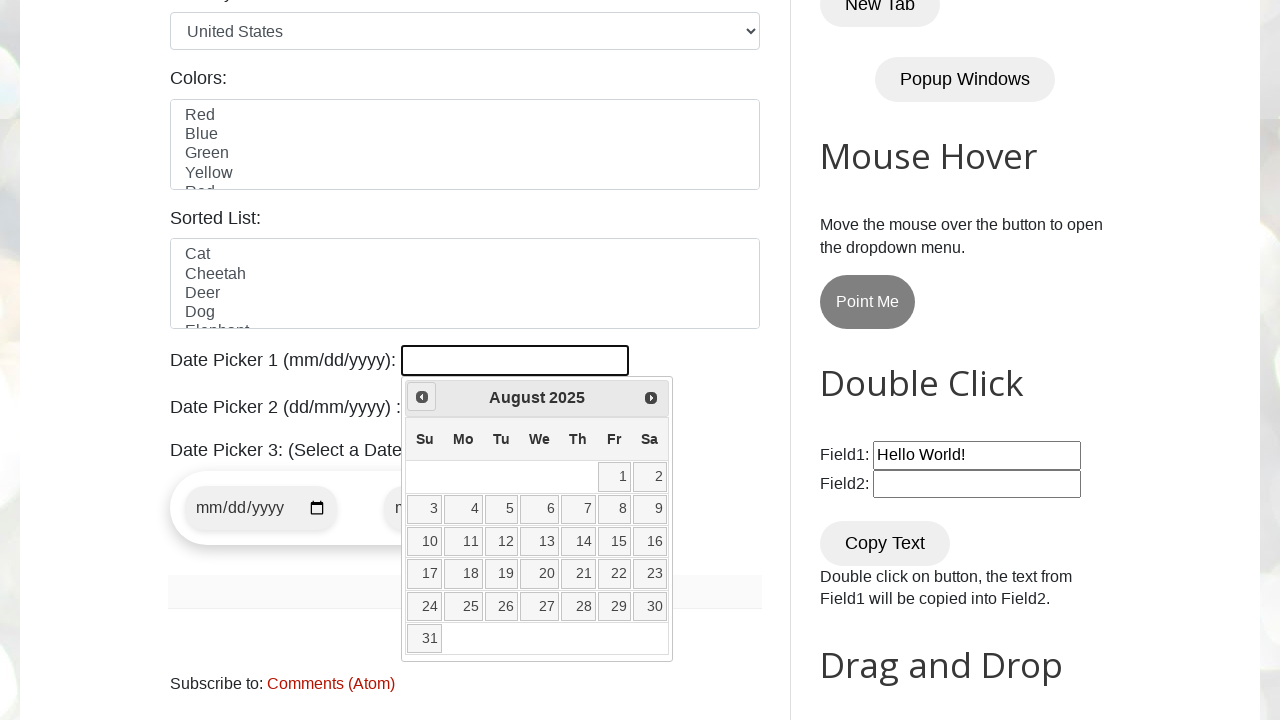

Clicked previous button to navigate backwards (currently at August 2025) at (422, 397) on a[title='Prev']
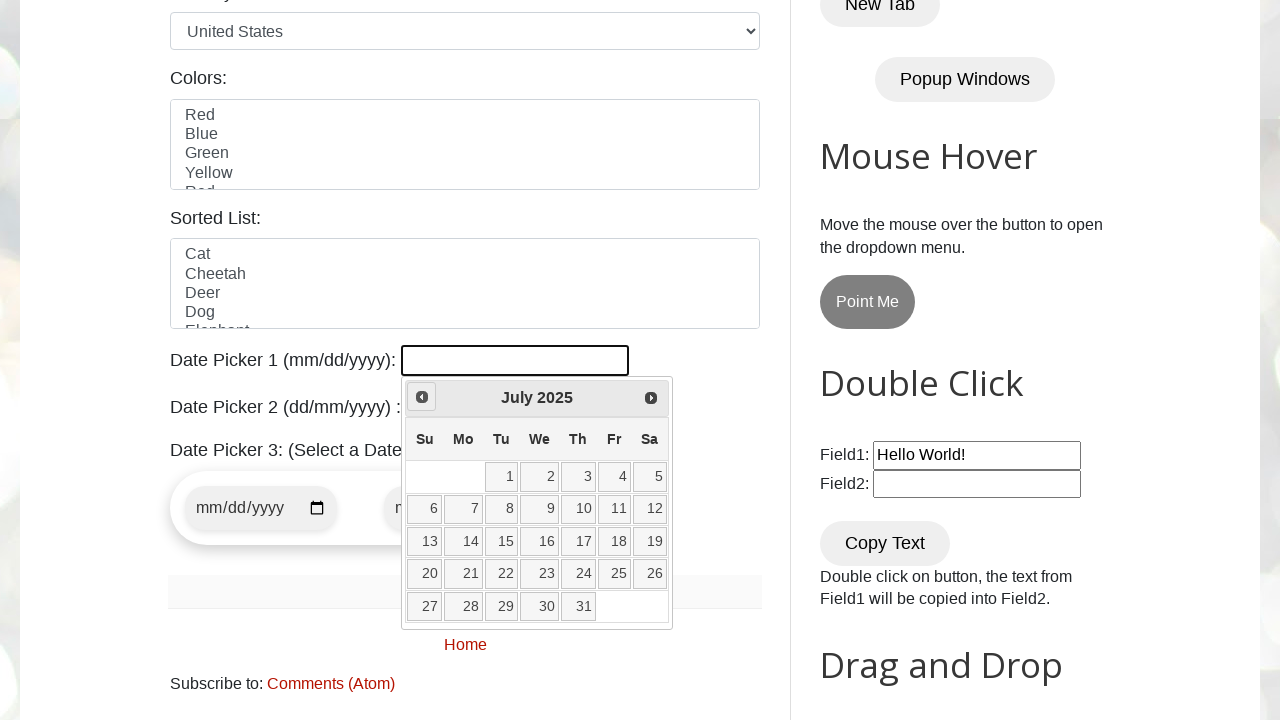

Retrieved current month: July
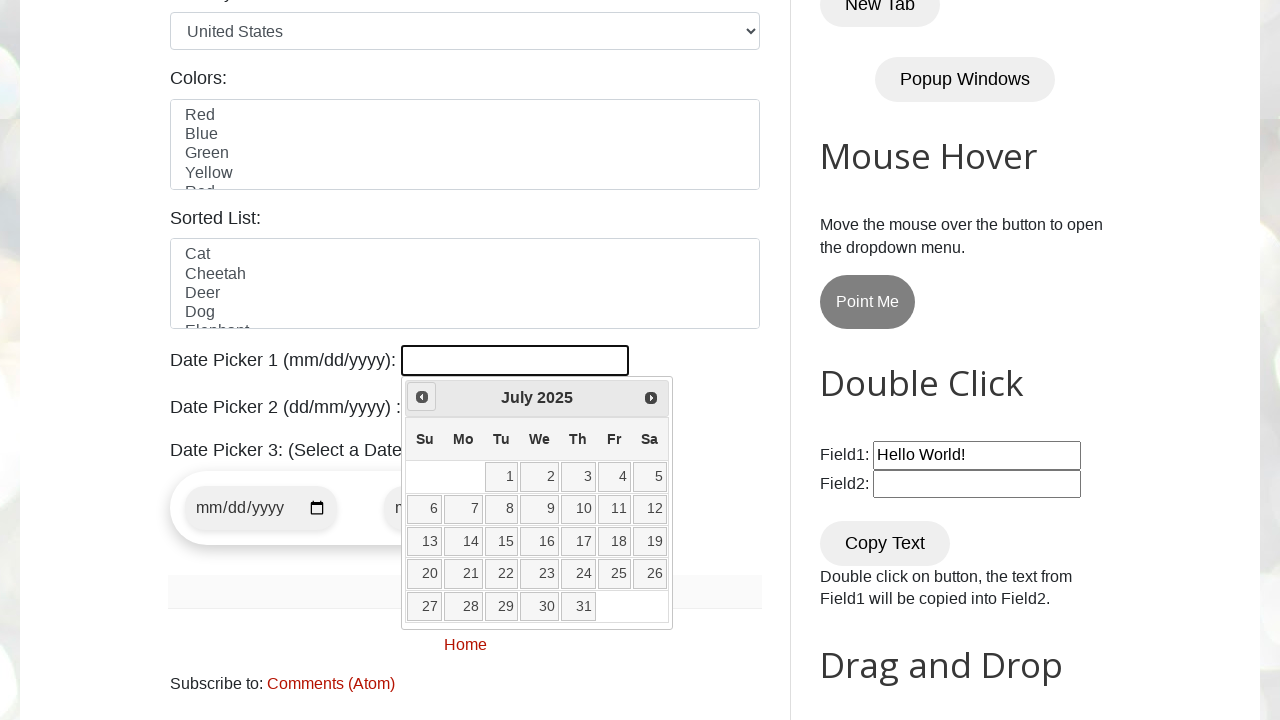

Retrieved current year: 2025
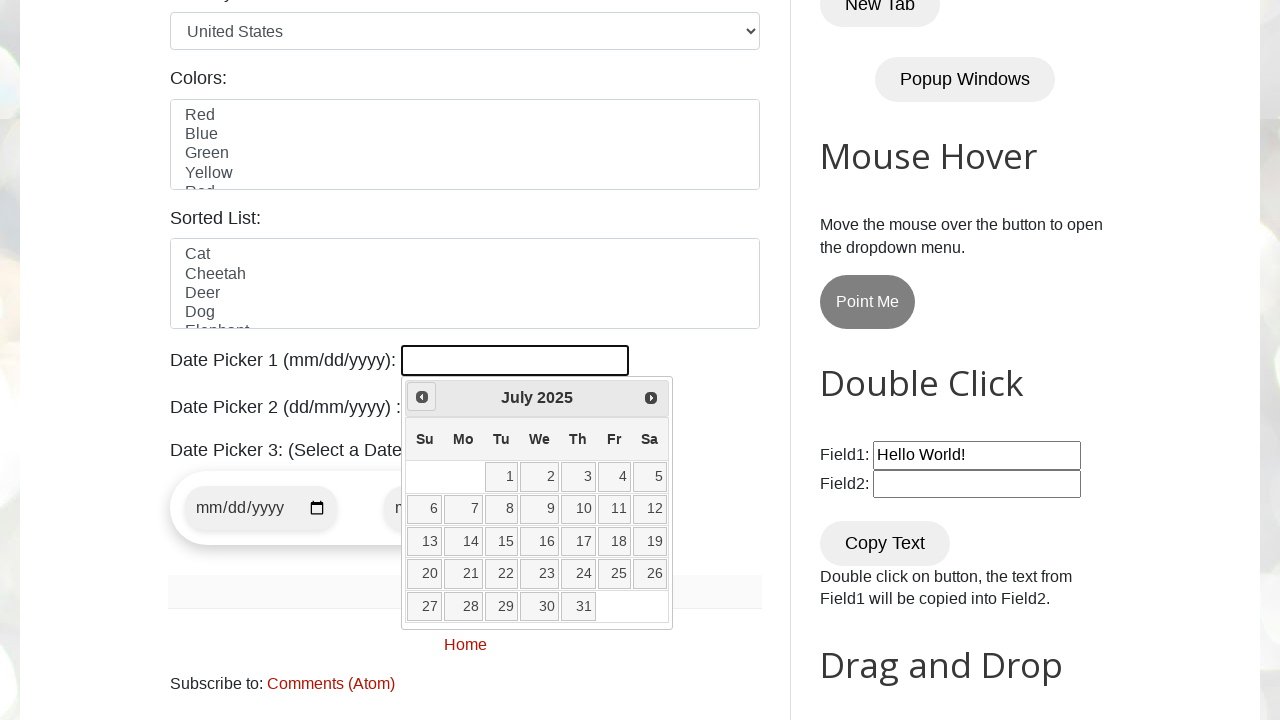

Clicked previous button to navigate backwards (currently at July 2025) at (422, 397) on a[title='Prev']
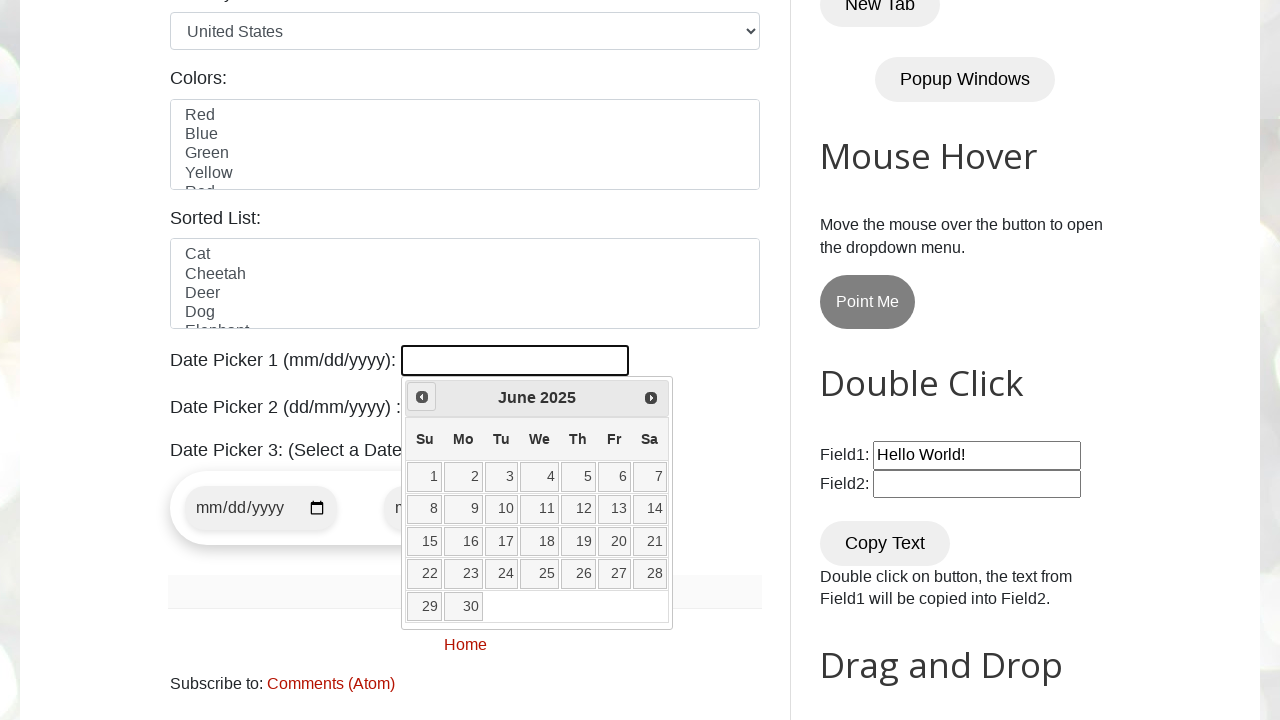

Retrieved current month: June
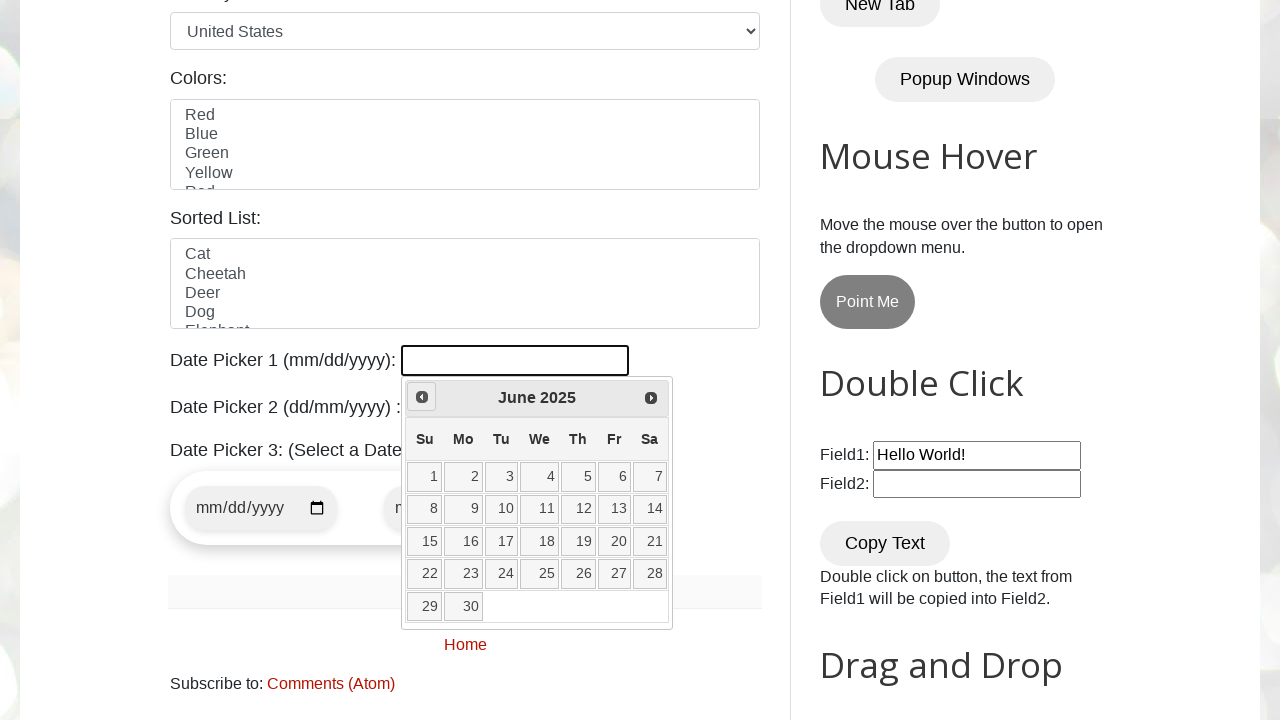

Retrieved current year: 2025
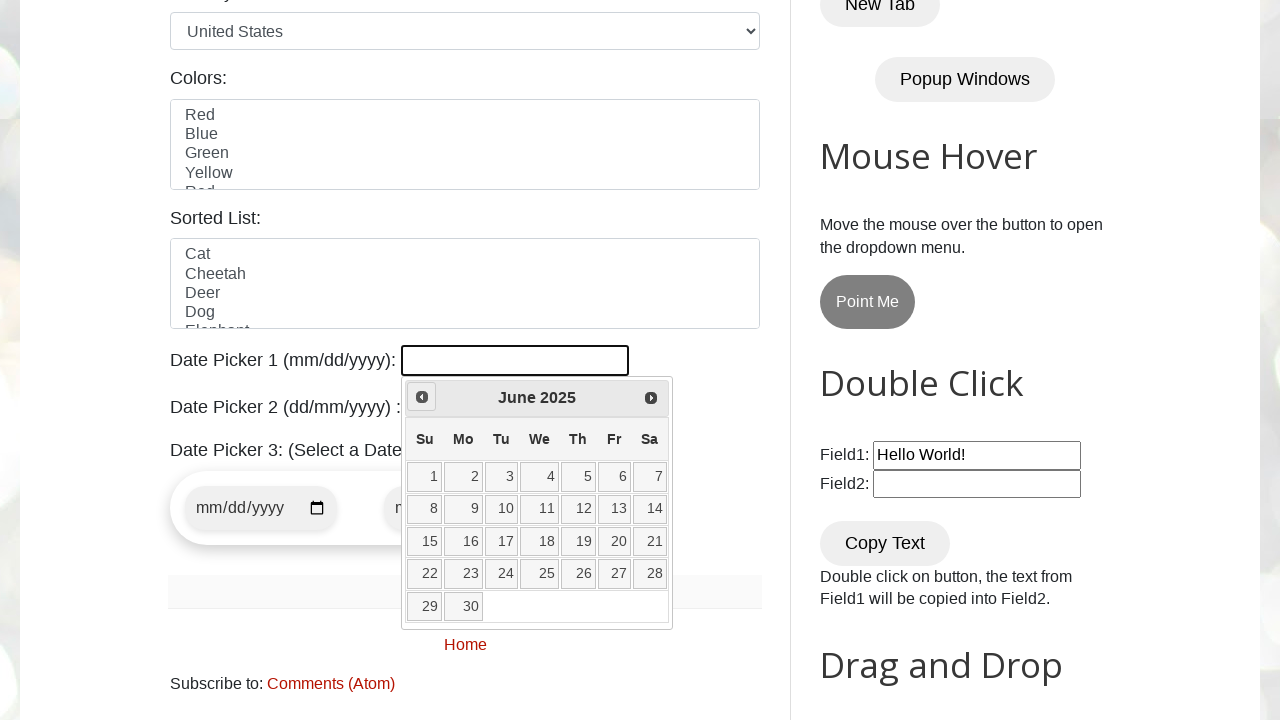

Clicked previous button to navigate backwards (currently at June 2025) at (422, 397) on a[title='Prev']
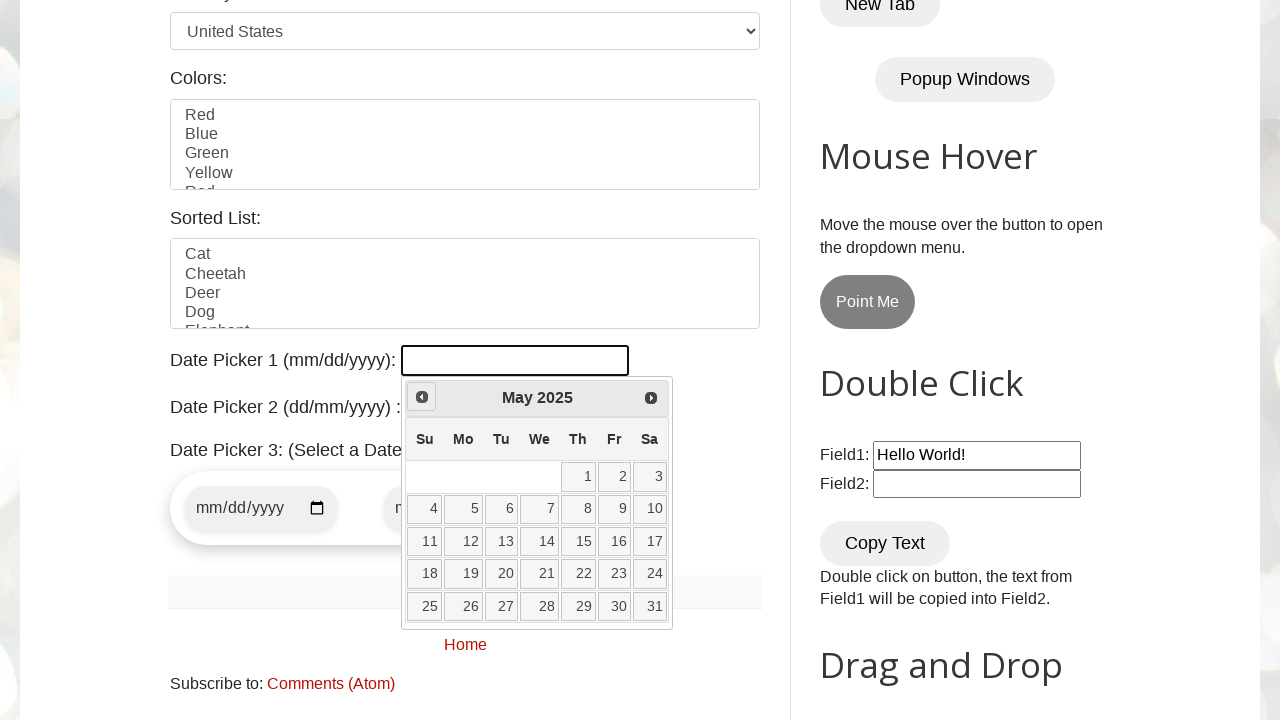

Retrieved current month: May
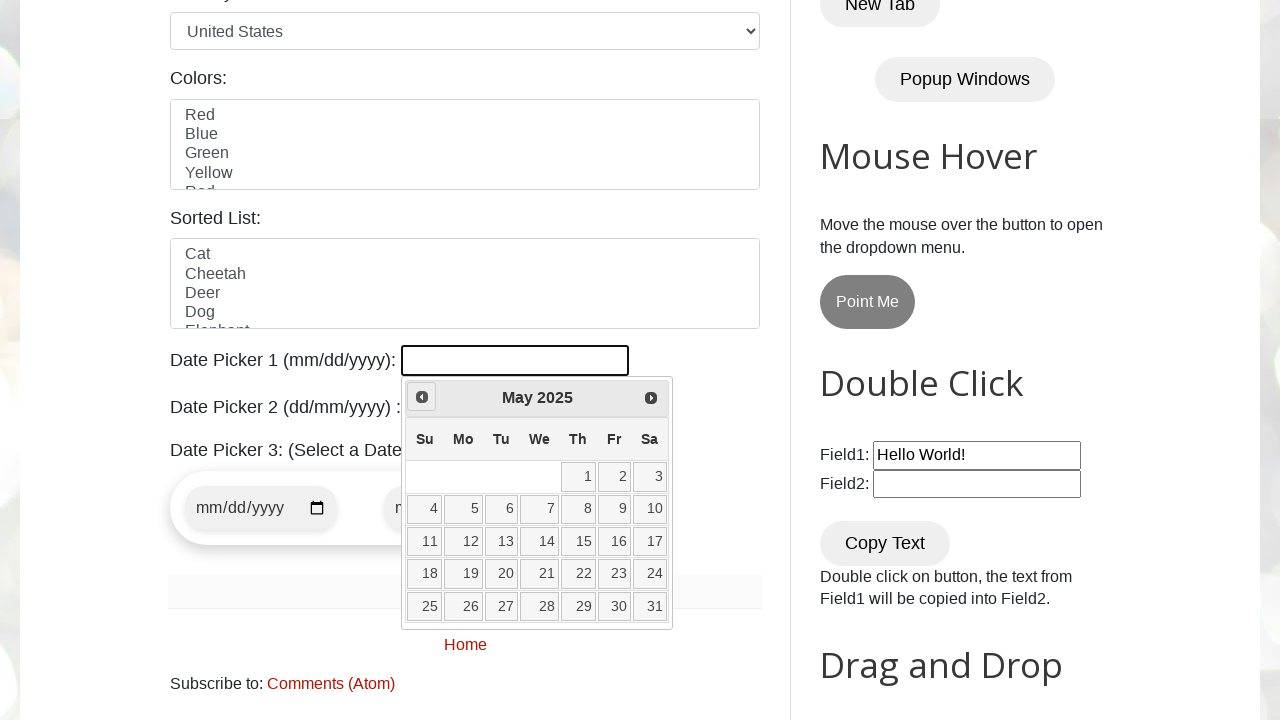

Retrieved current year: 2025
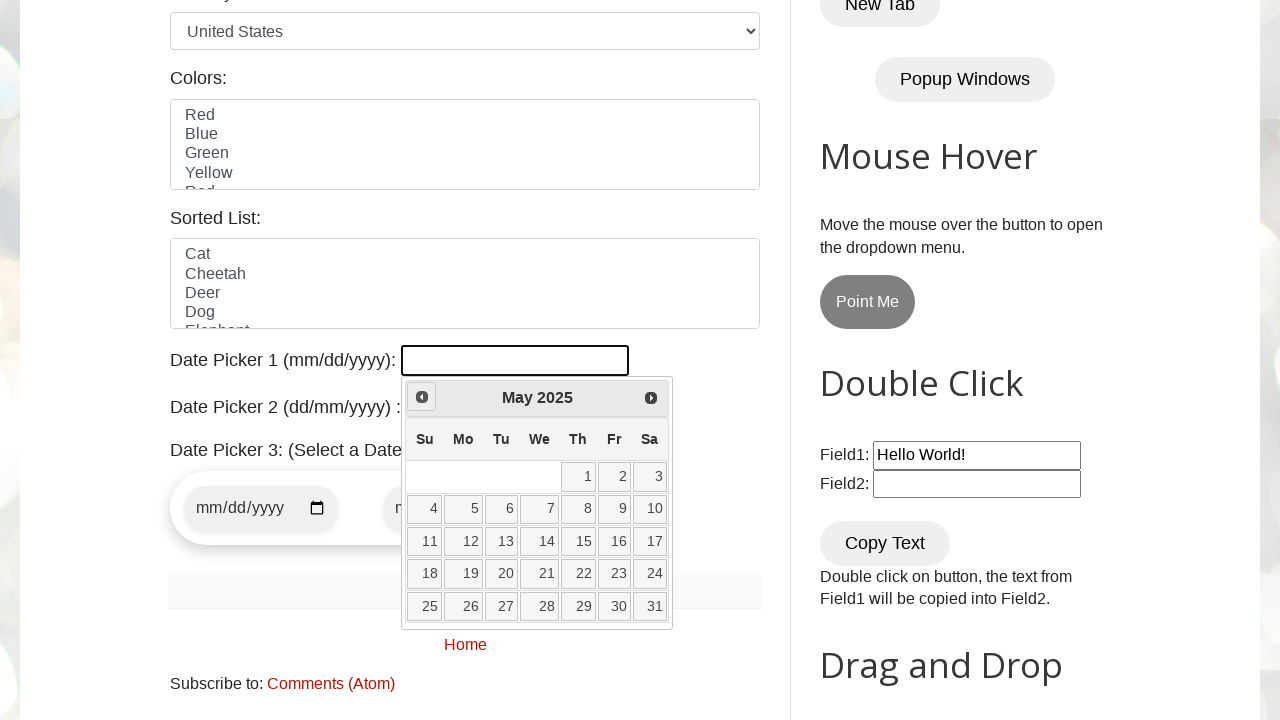

Clicked previous button to navigate backwards (currently at May 2025) at (422, 397) on a[title='Prev']
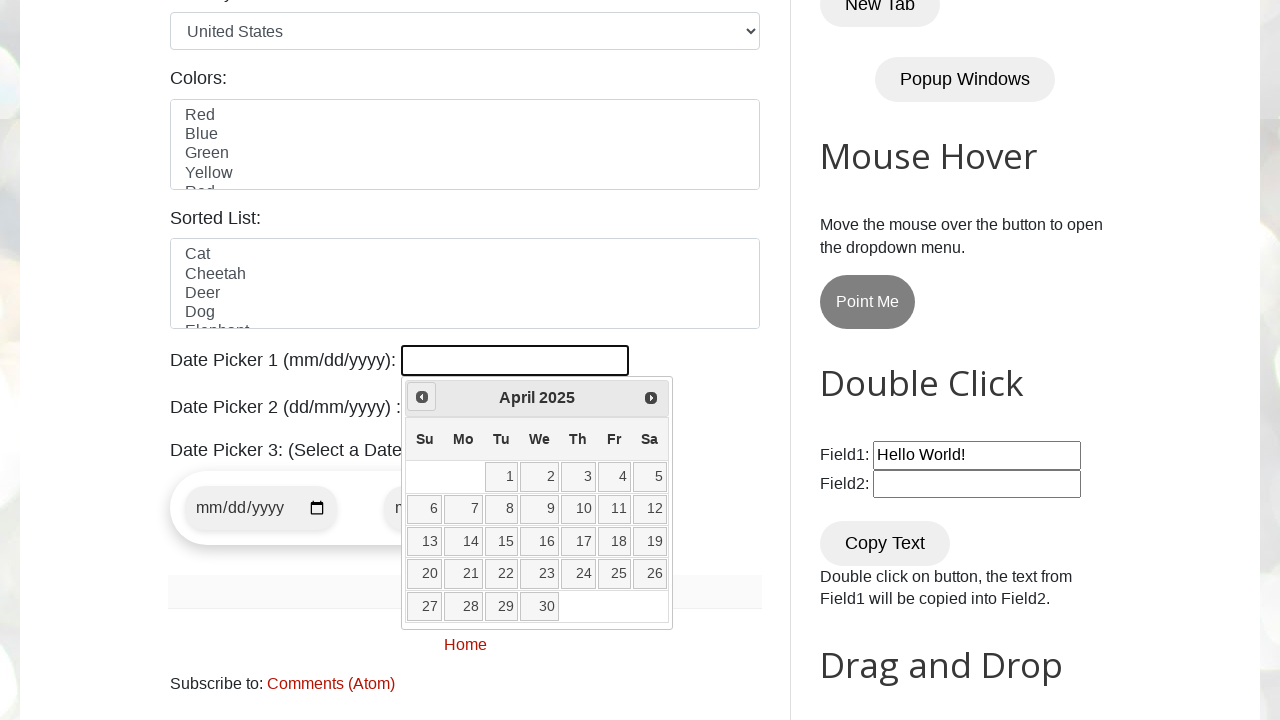

Retrieved current month: April
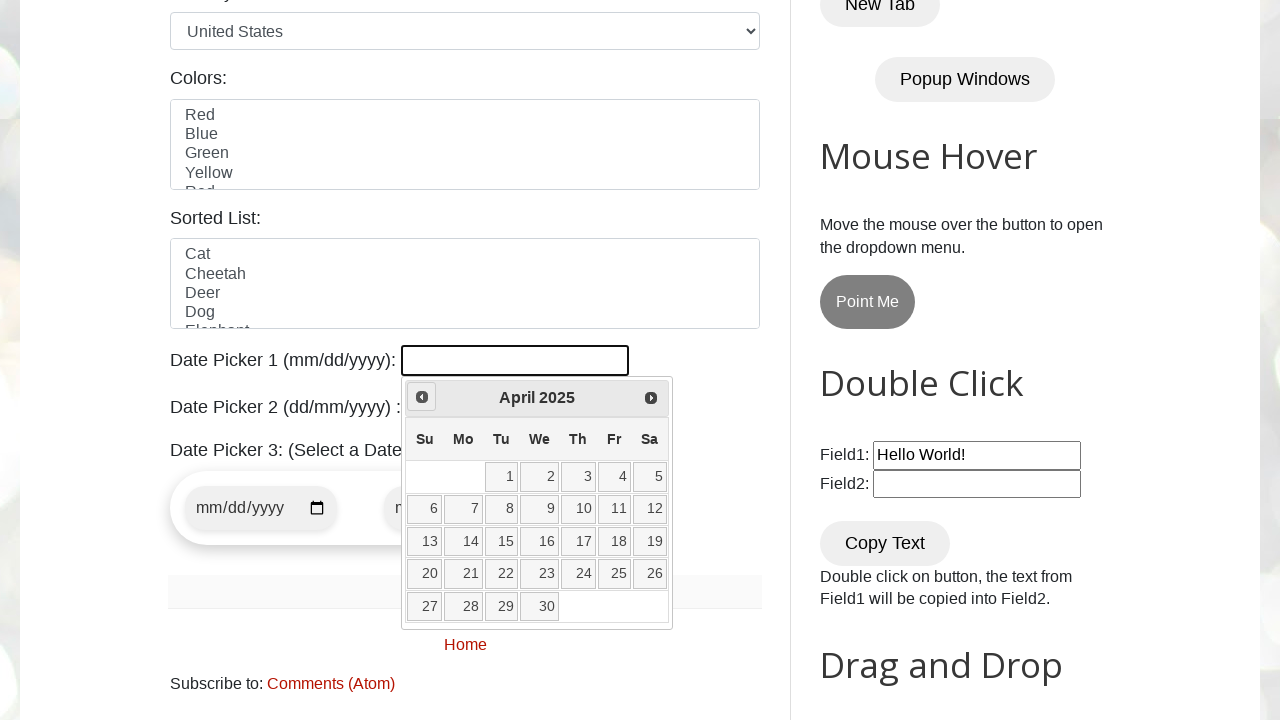

Retrieved current year: 2025
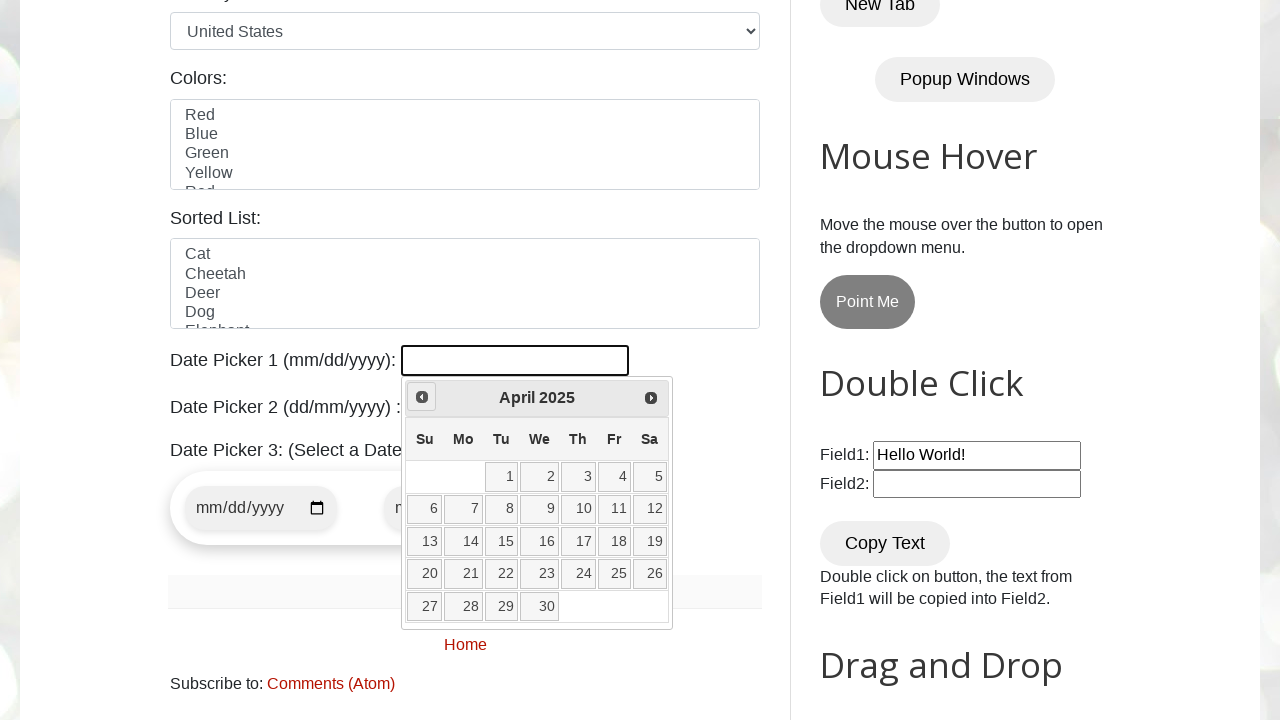

Clicked previous button to navigate backwards (currently at April 2025) at (422, 397) on a[title='Prev']
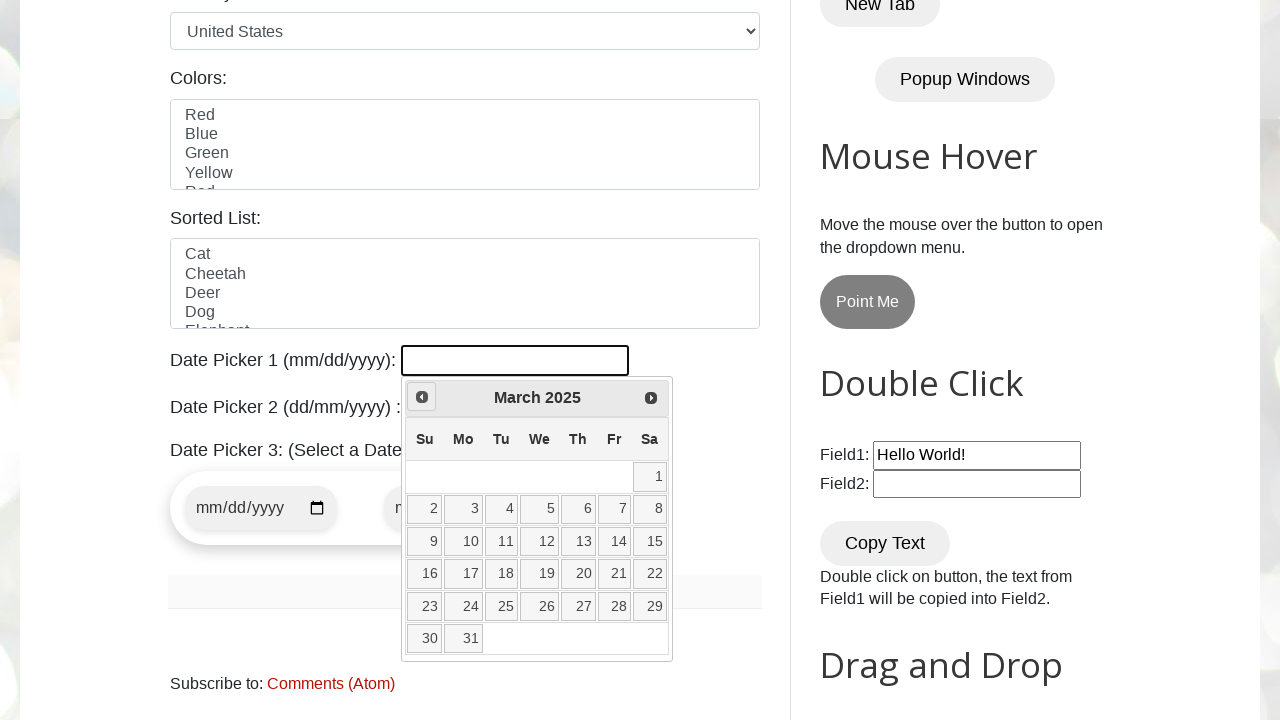

Retrieved current month: March
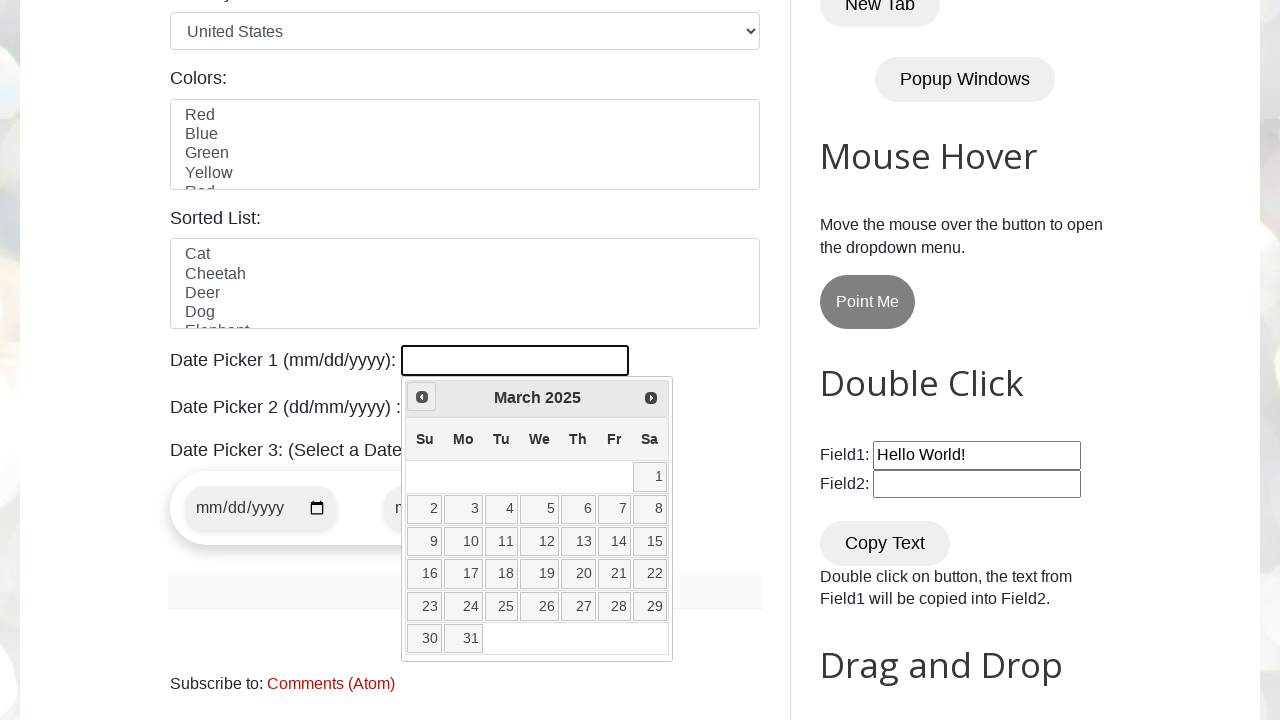

Retrieved current year: 2025
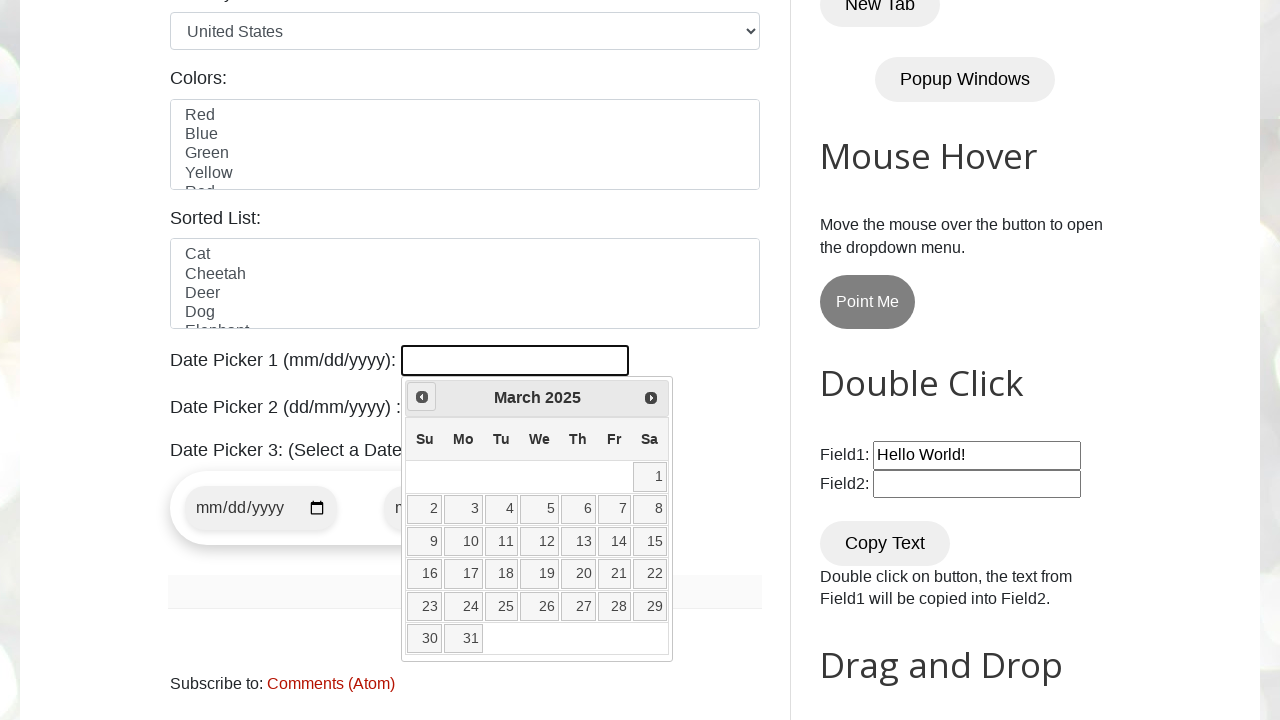

Clicked previous button to navigate backwards (currently at March 2025) at (422, 397) on a[title='Prev']
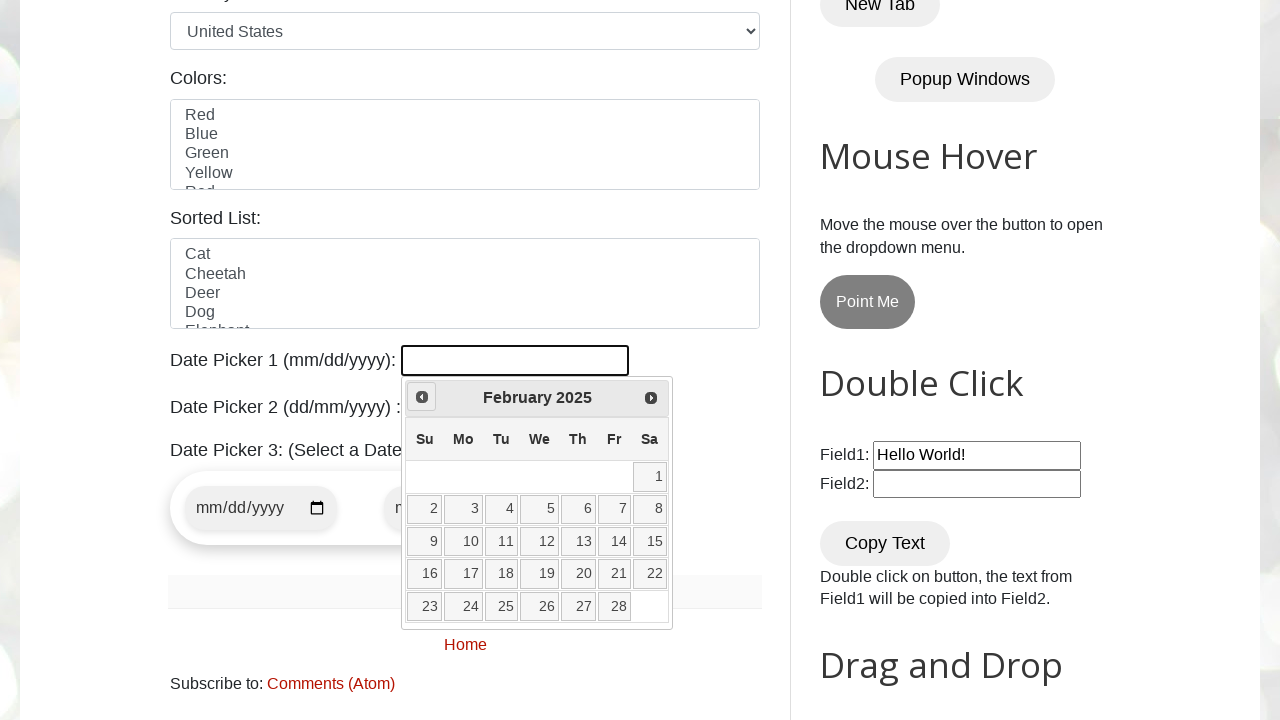

Retrieved current month: February
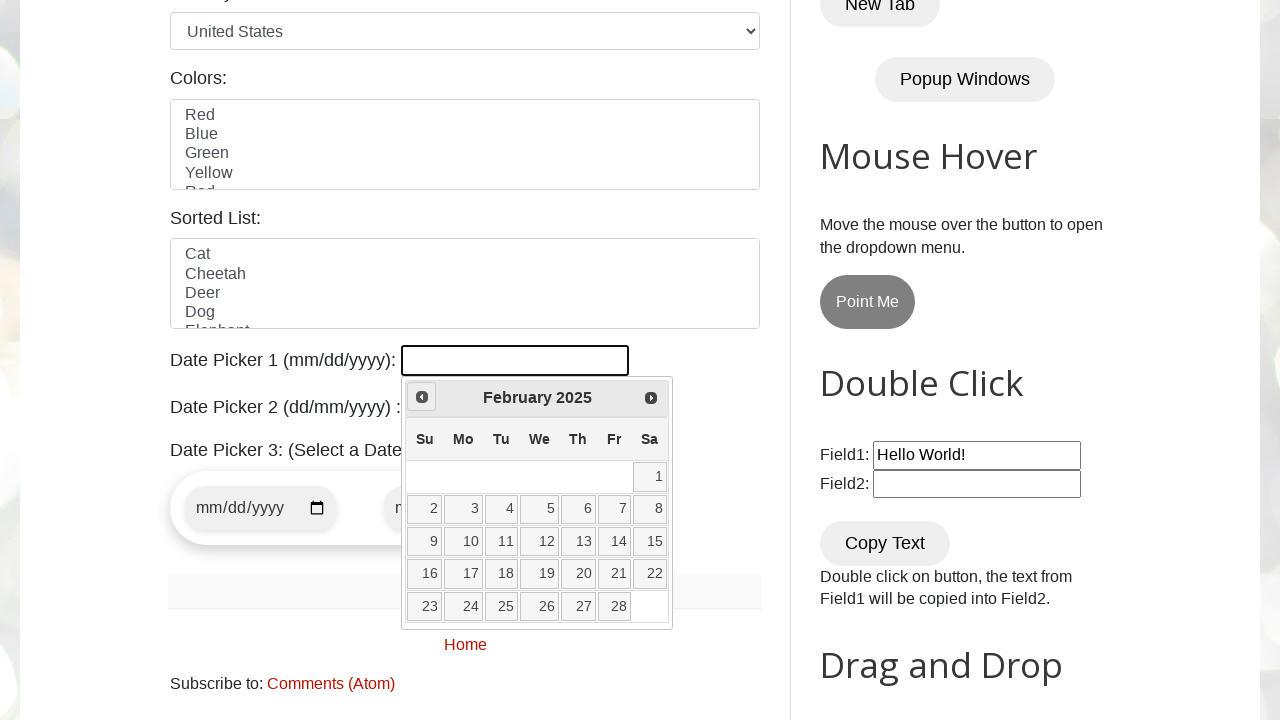

Retrieved current year: 2025
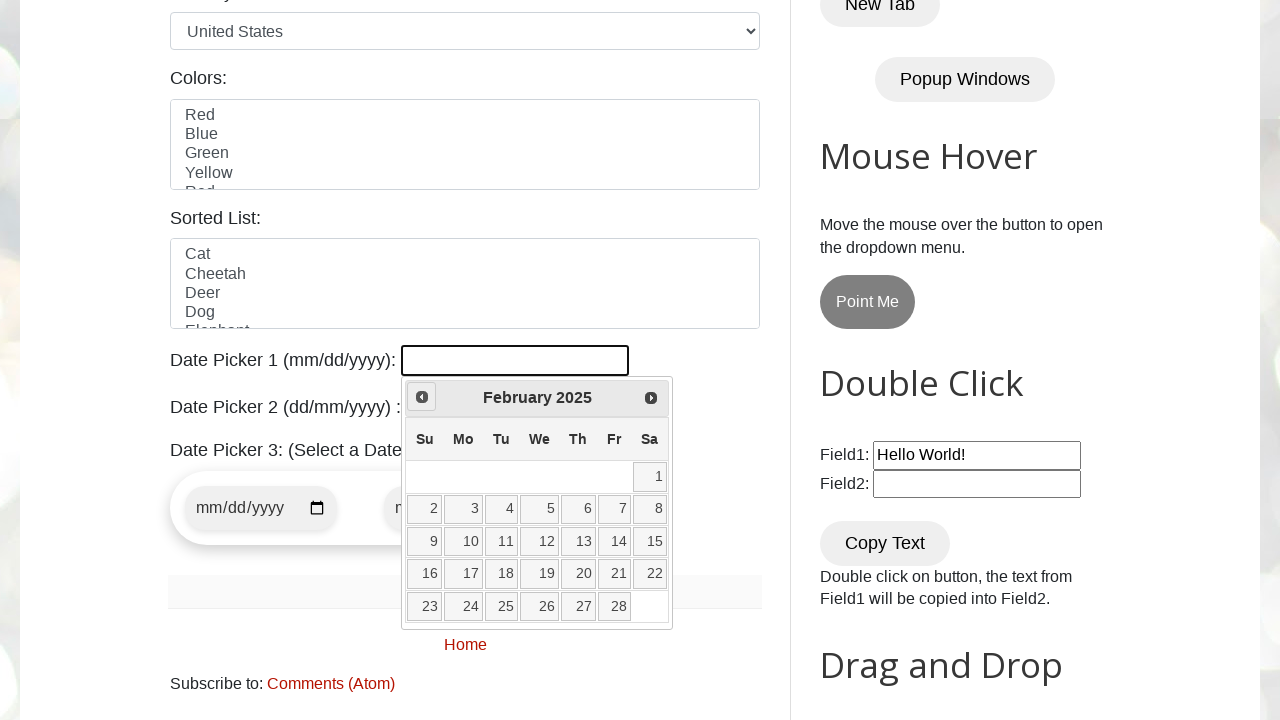

Clicked previous button to navigate backwards (currently at February 2025) at (422, 397) on a[title='Prev']
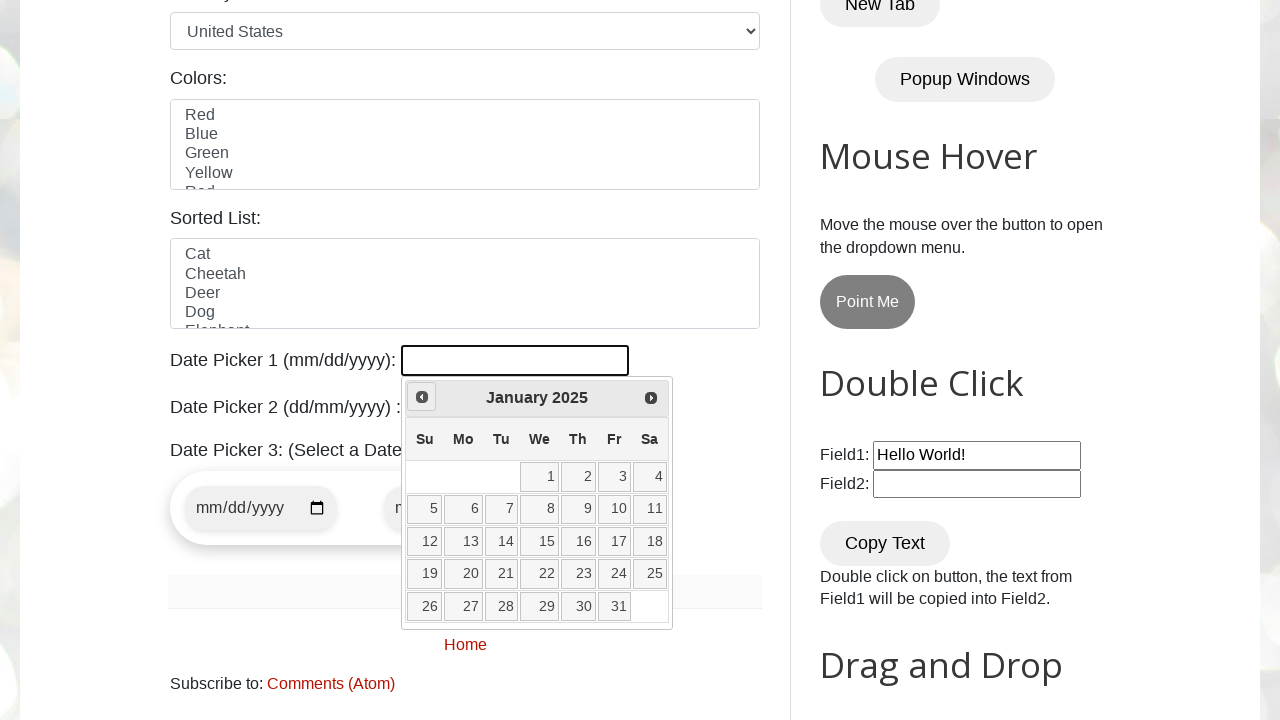

Retrieved current month: January
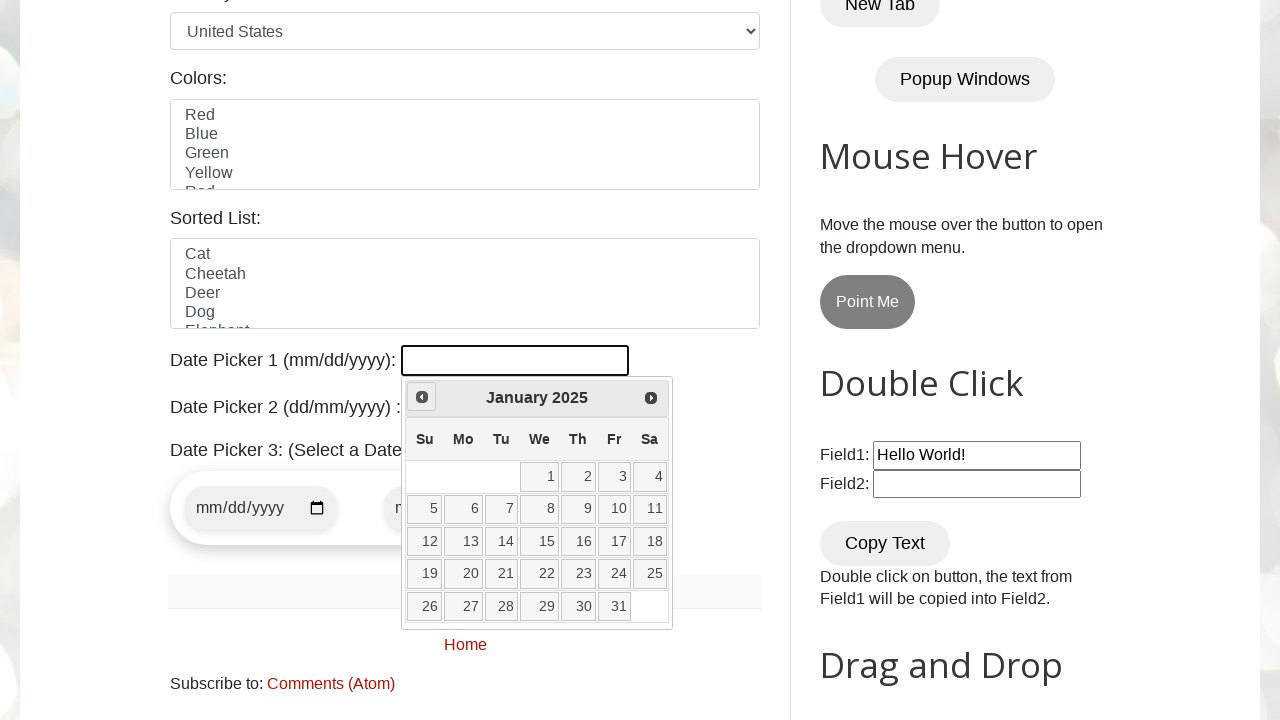

Retrieved current year: 2025
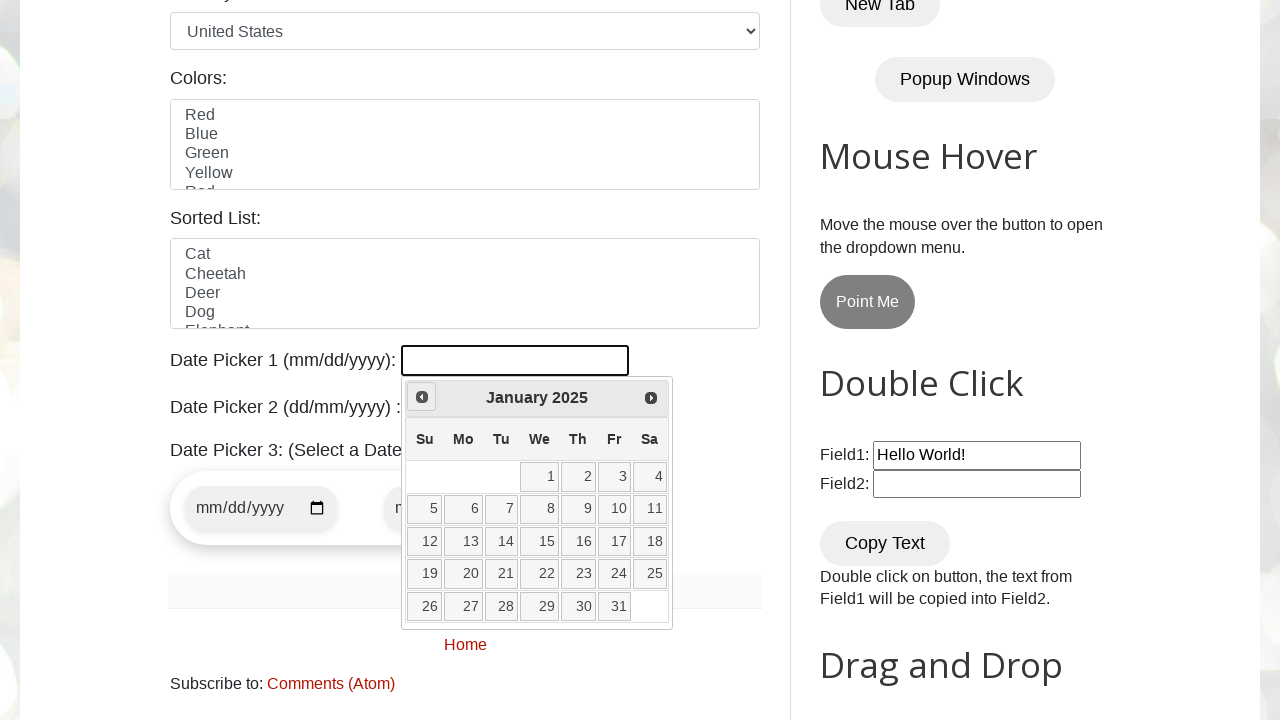

Clicked previous button to navigate backwards (currently at January 2025) at (422, 397) on a[title='Prev']
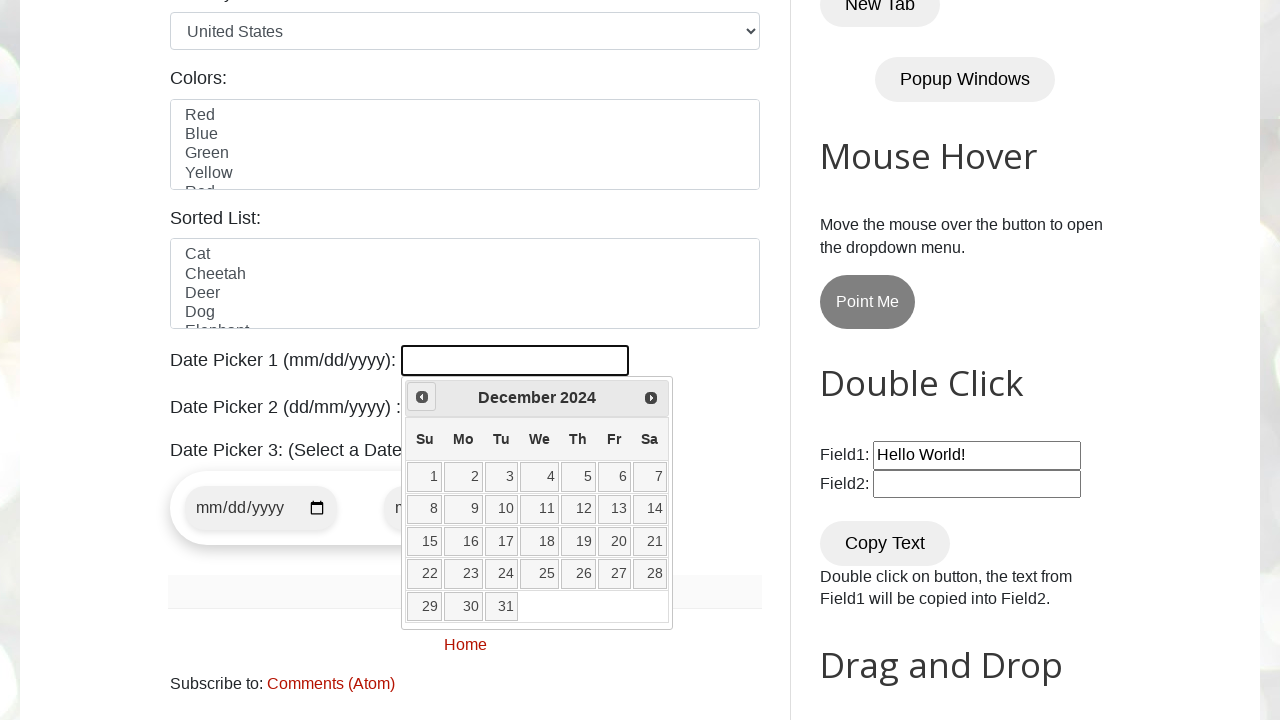

Retrieved current month: December
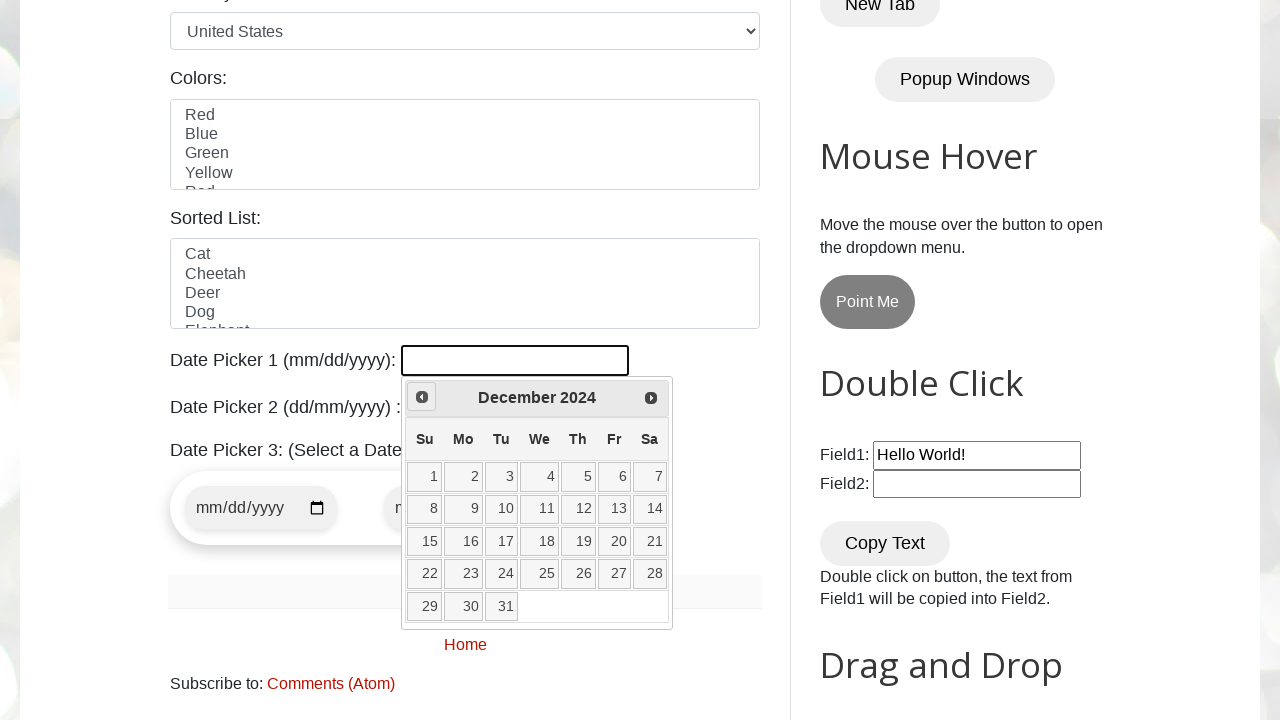

Retrieved current year: 2024
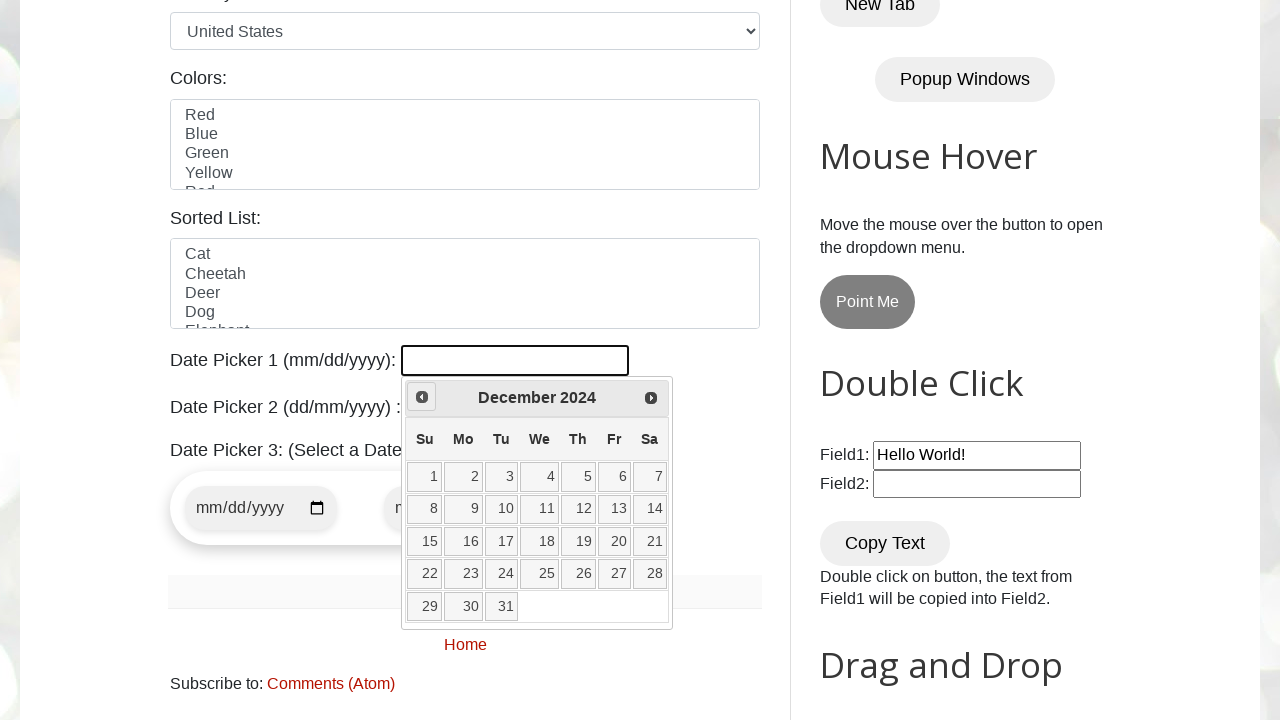

Clicked previous button to navigate backwards (currently at December 2024) at (422, 397) on a[title='Prev']
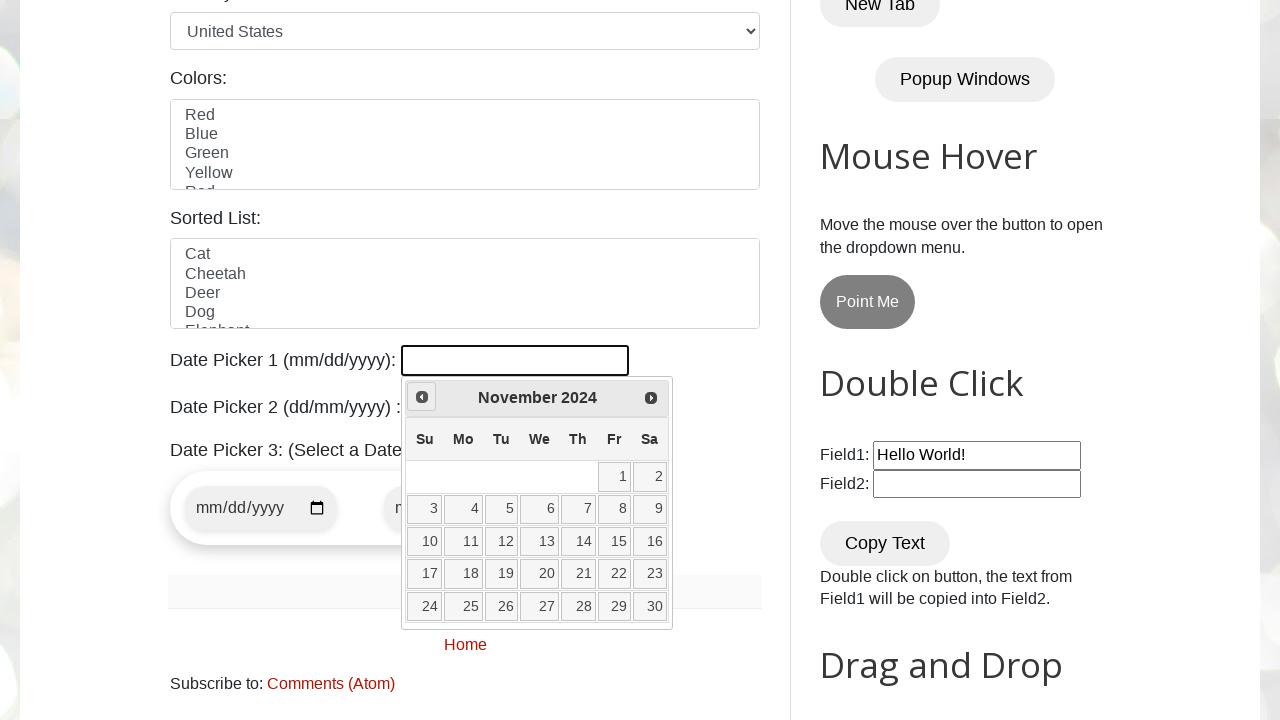

Retrieved current month: November
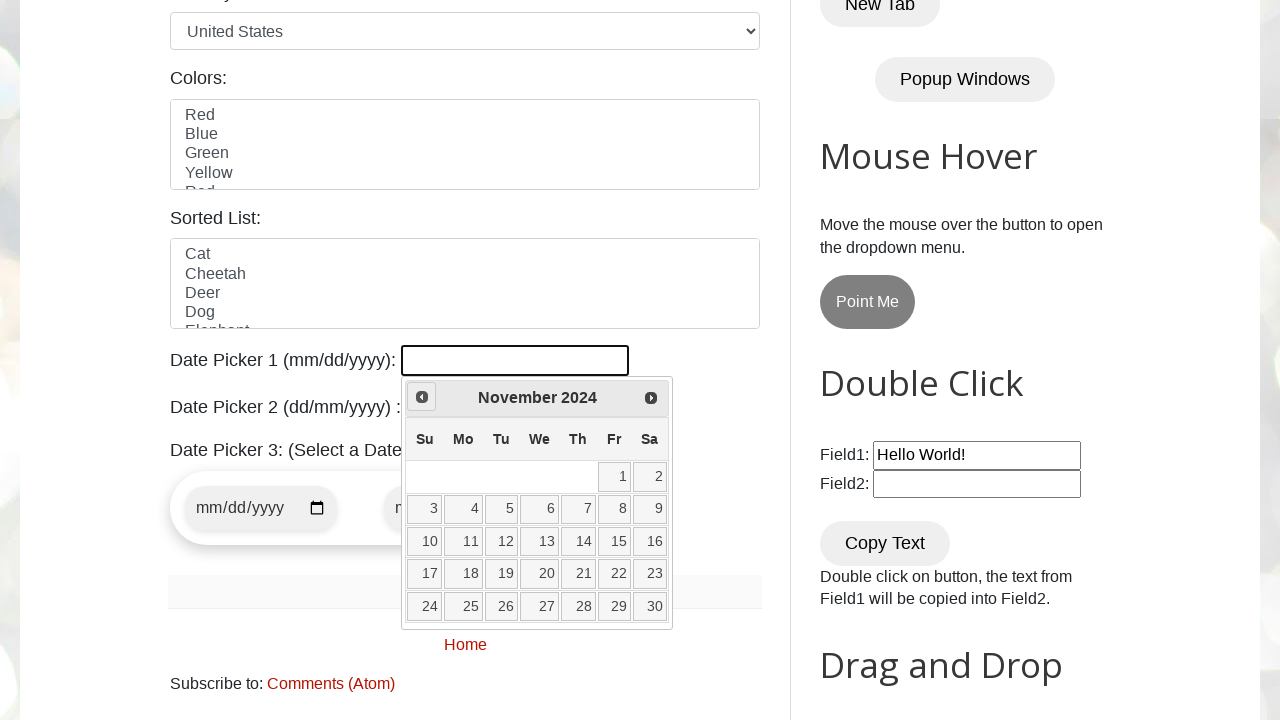

Retrieved current year: 2024
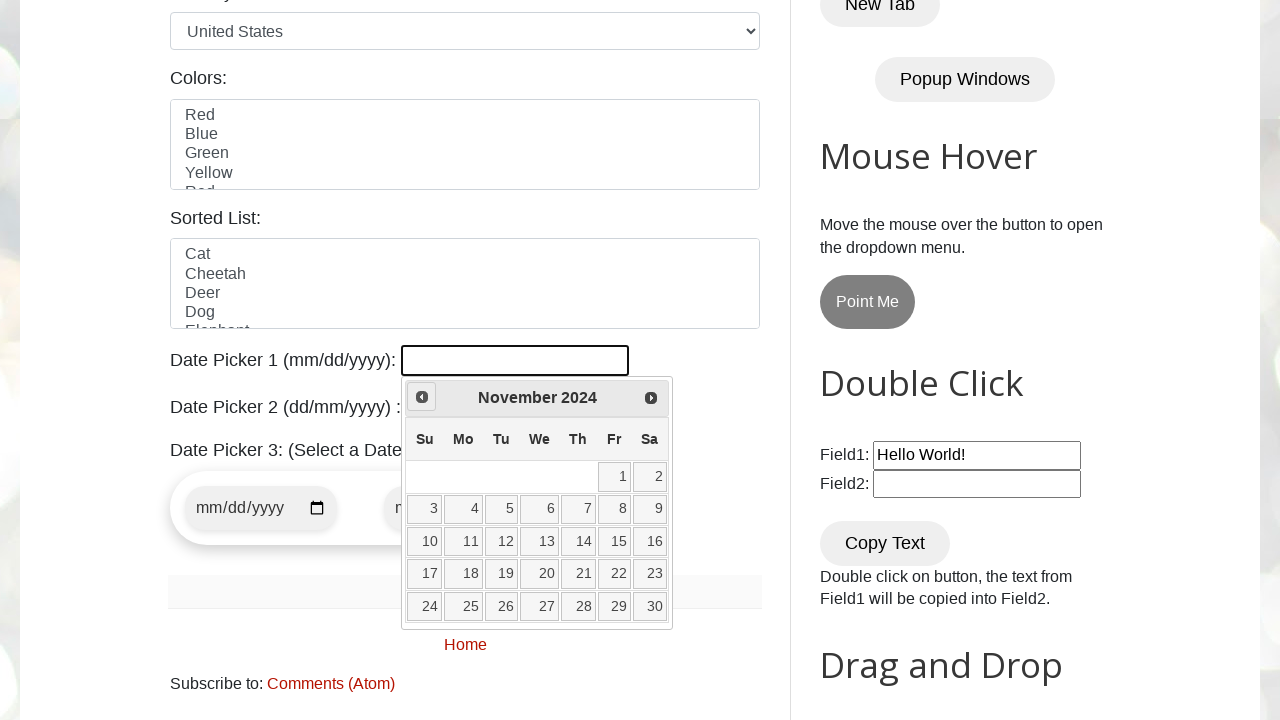

Clicked previous button to navigate backwards (currently at November 2024) at (422, 397) on a[title='Prev']
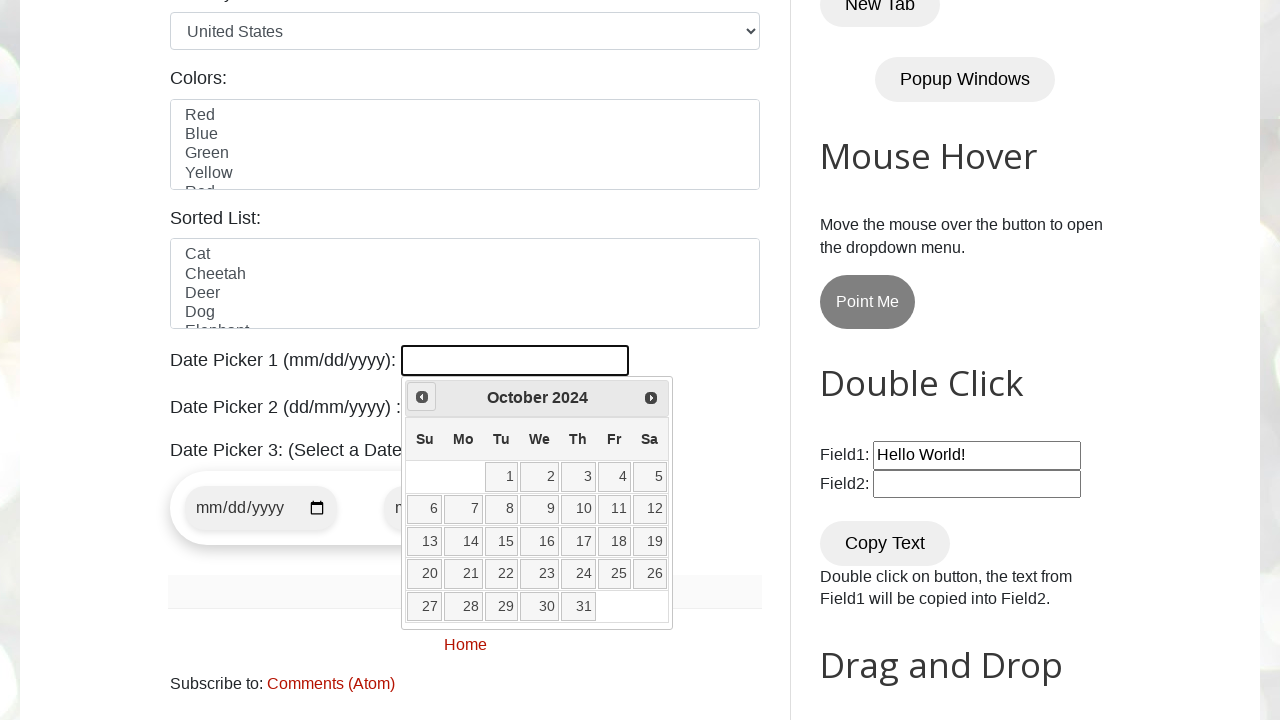

Retrieved current month: October
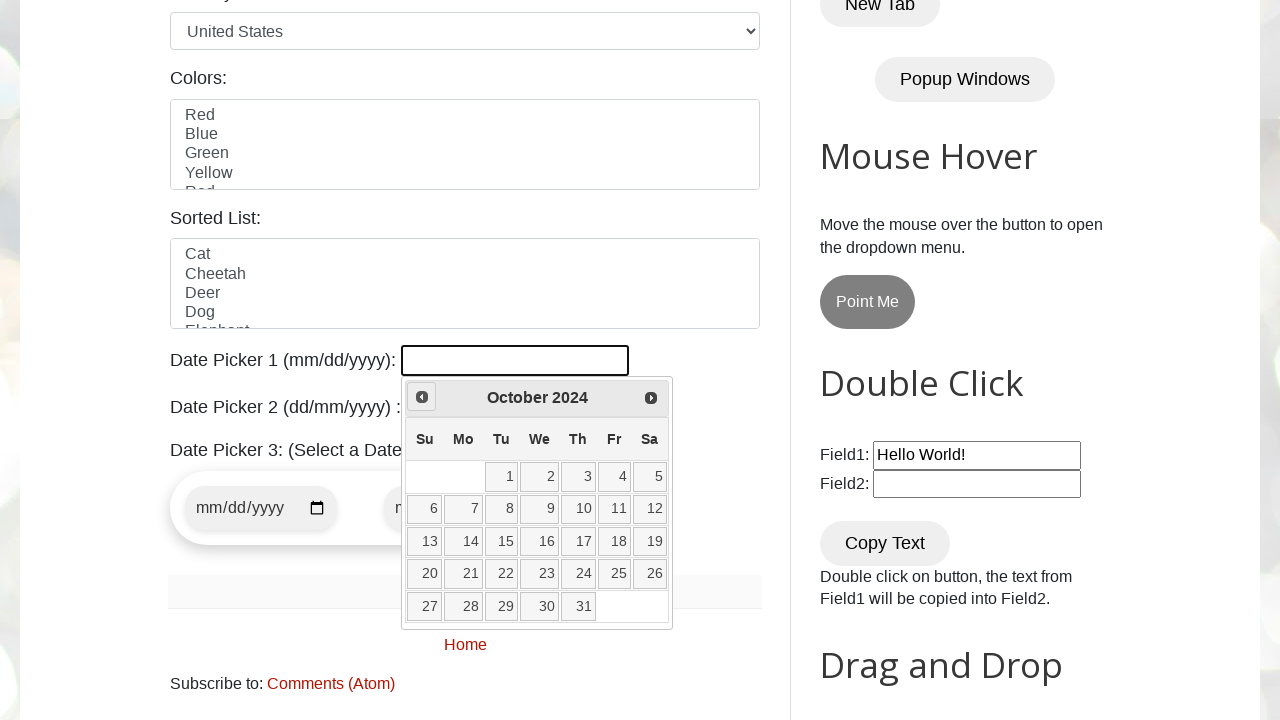

Retrieved current year: 2024
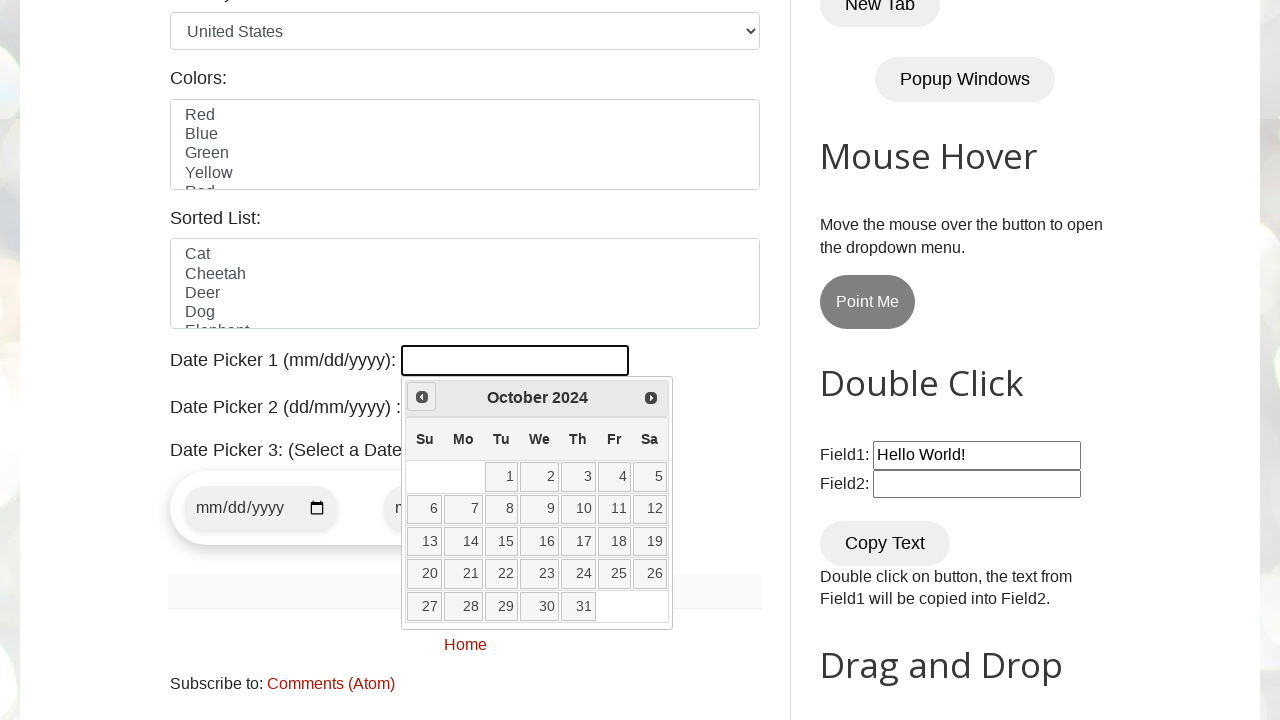

Clicked previous button to navigate backwards (currently at October 2024) at (422, 397) on a[title='Prev']
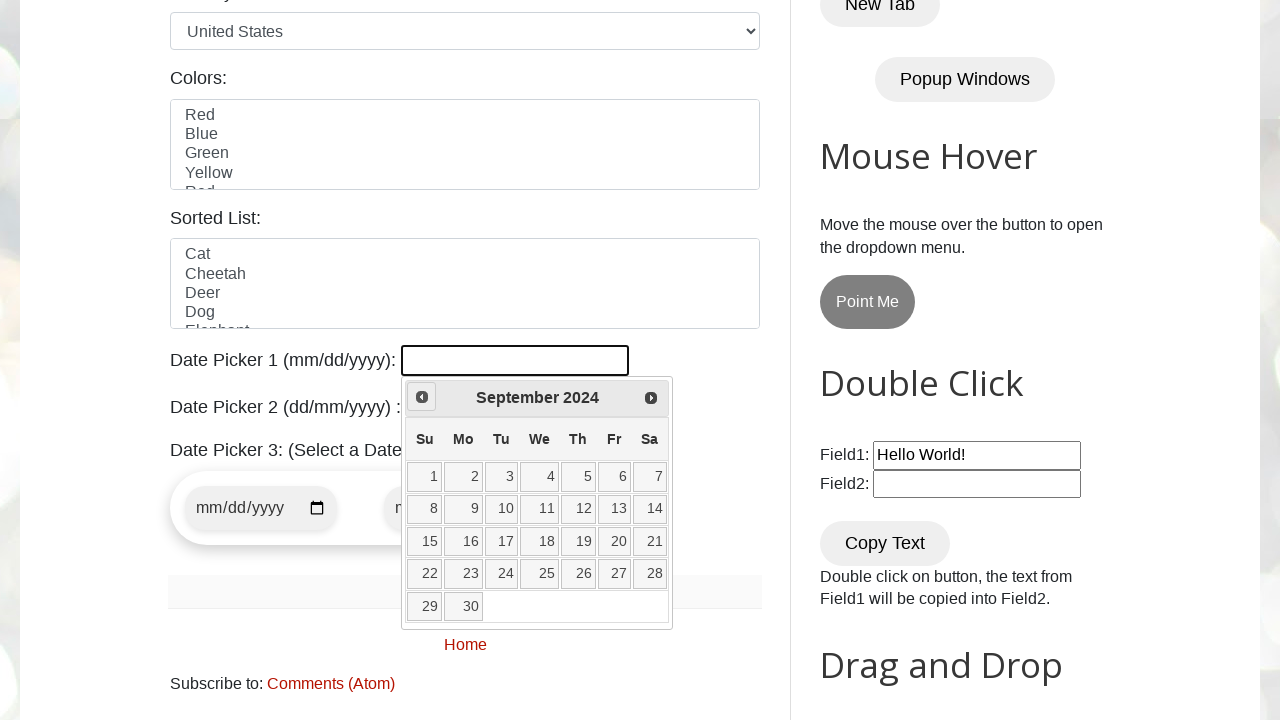

Retrieved current month: September
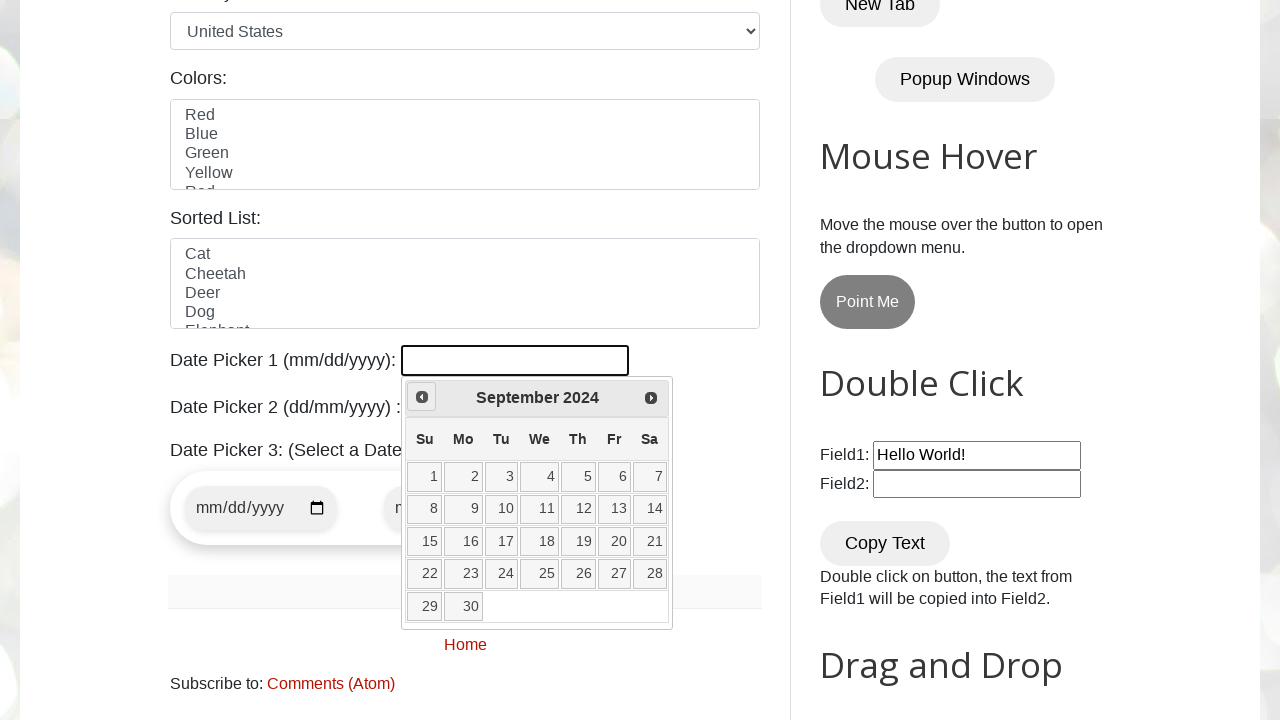

Retrieved current year: 2024
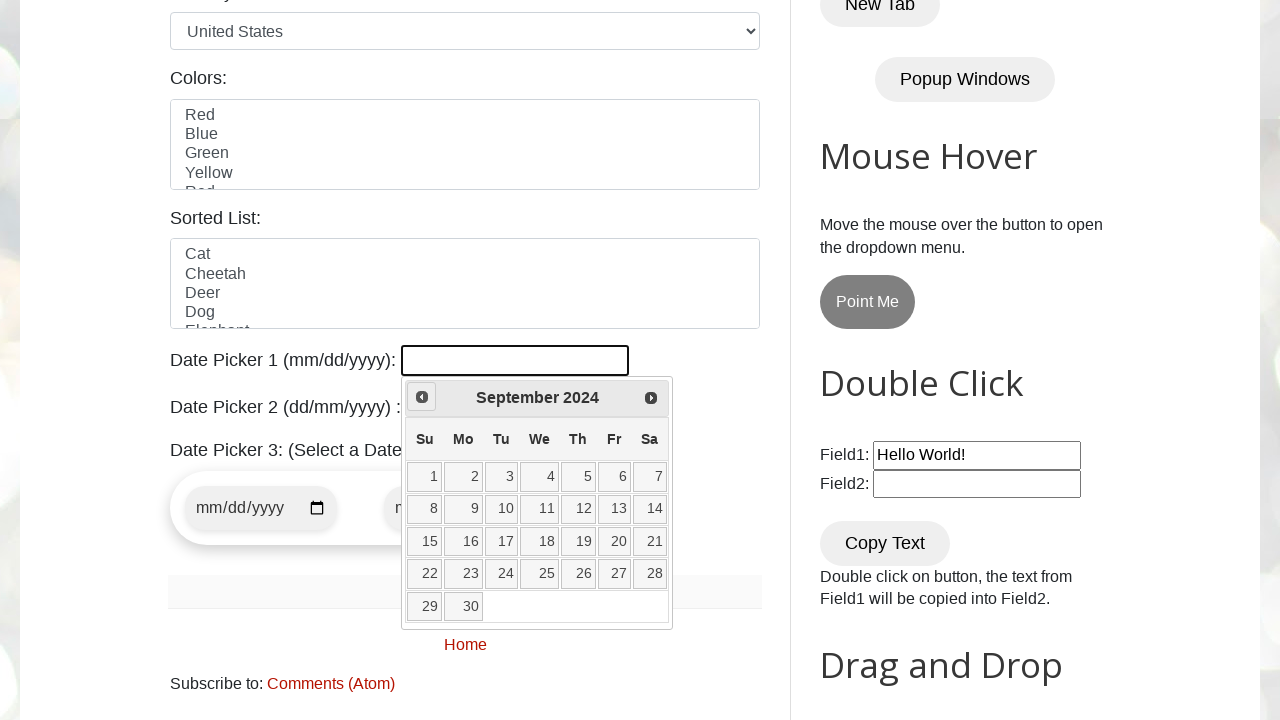

Clicked previous button to navigate backwards (currently at September 2024) at (422, 397) on a[title='Prev']
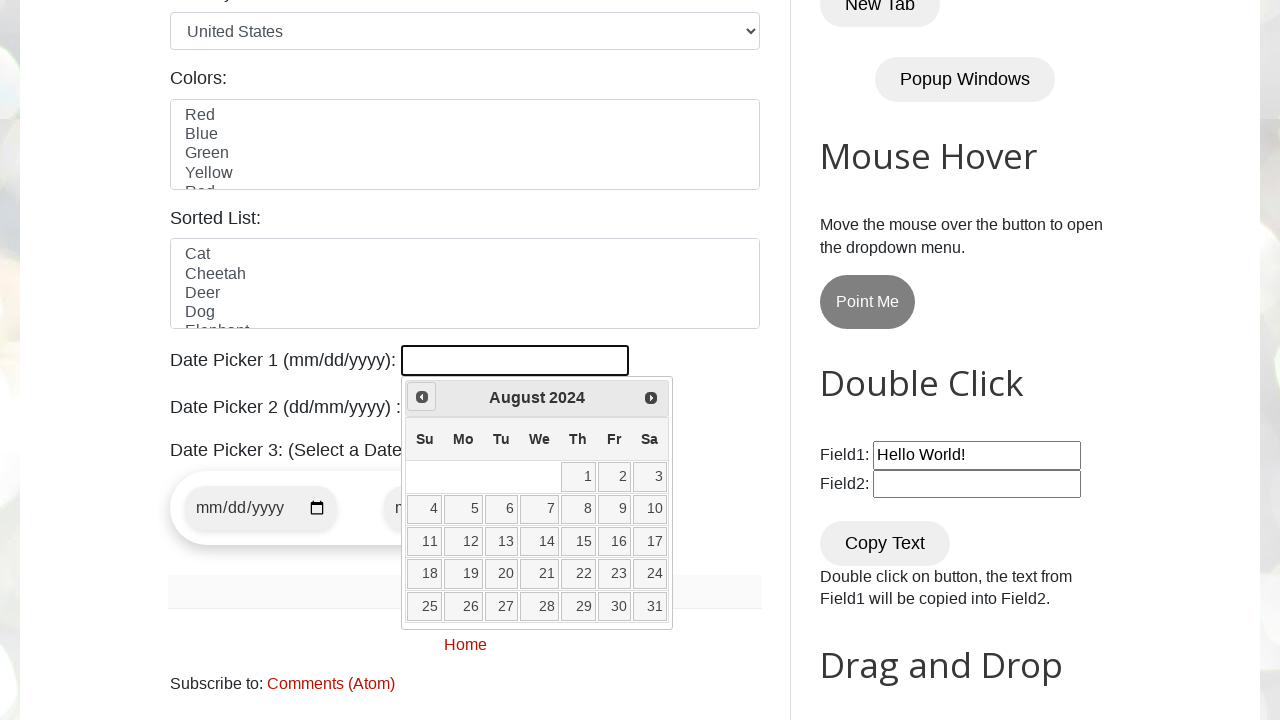

Retrieved current month: August
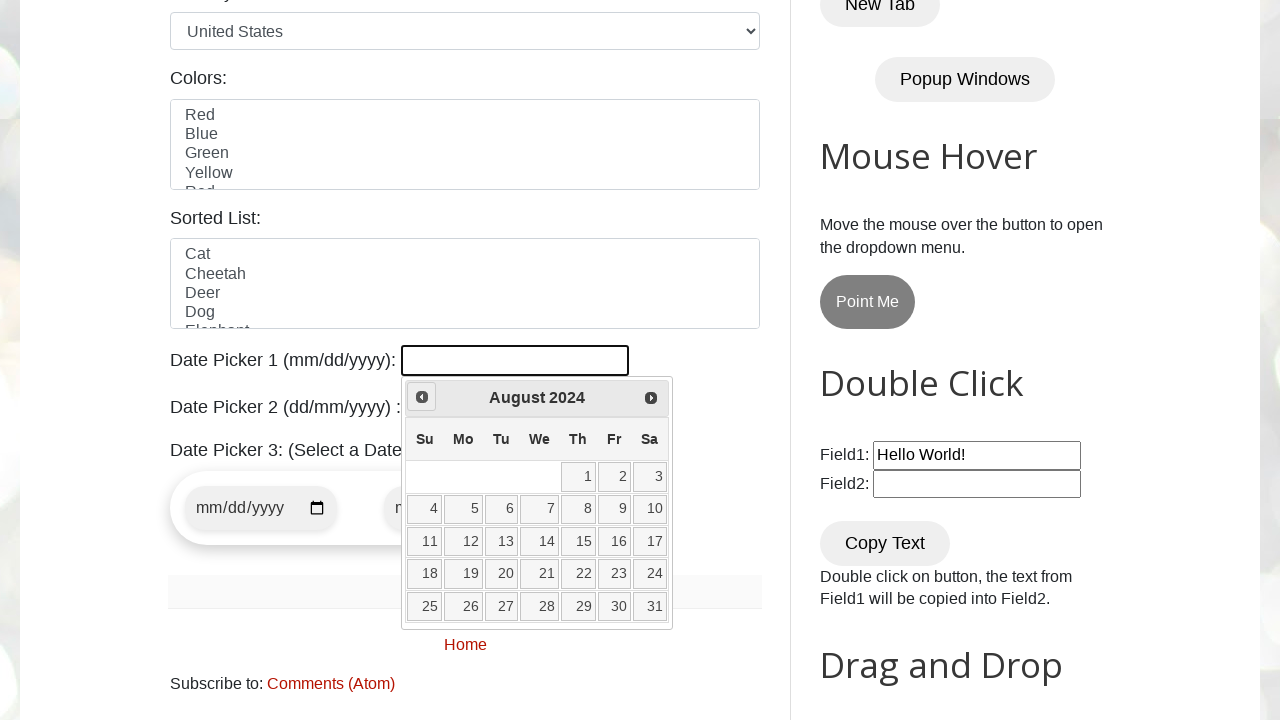

Retrieved current year: 2024
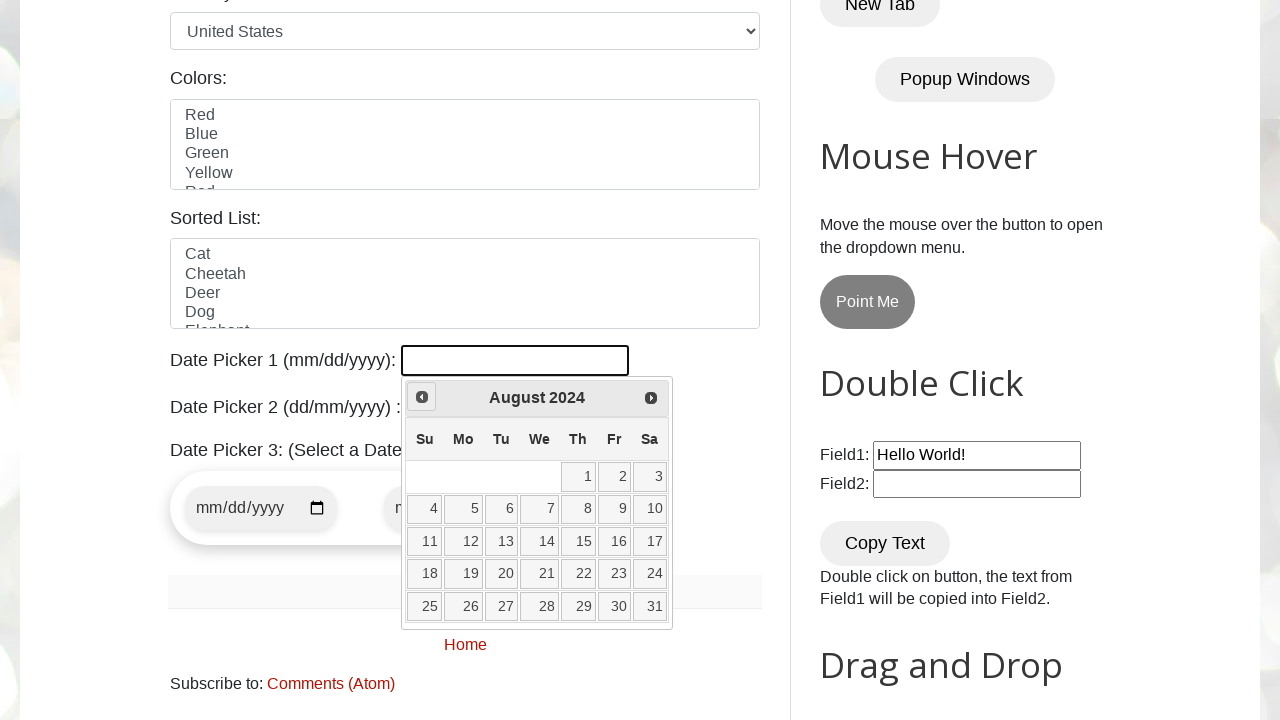

Clicked previous button to navigate backwards (currently at August 2024) at (422, 397) on a[title='Prev']
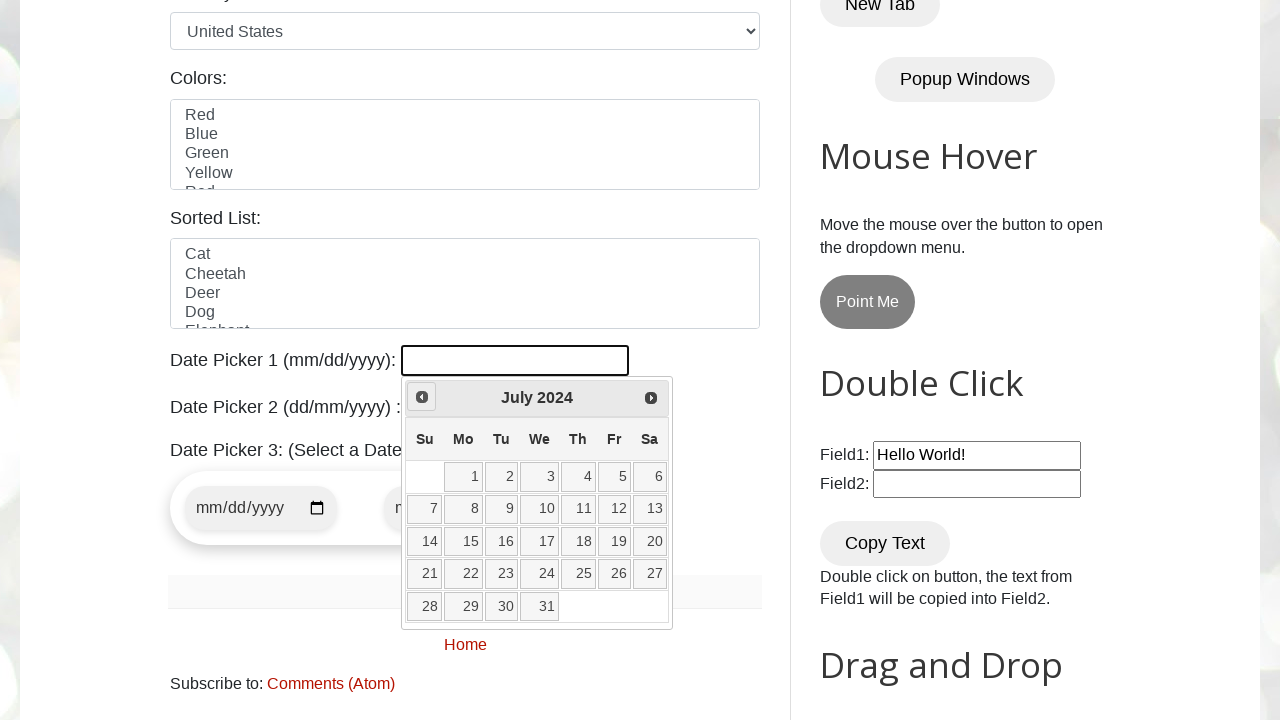

Retrieved current month: July
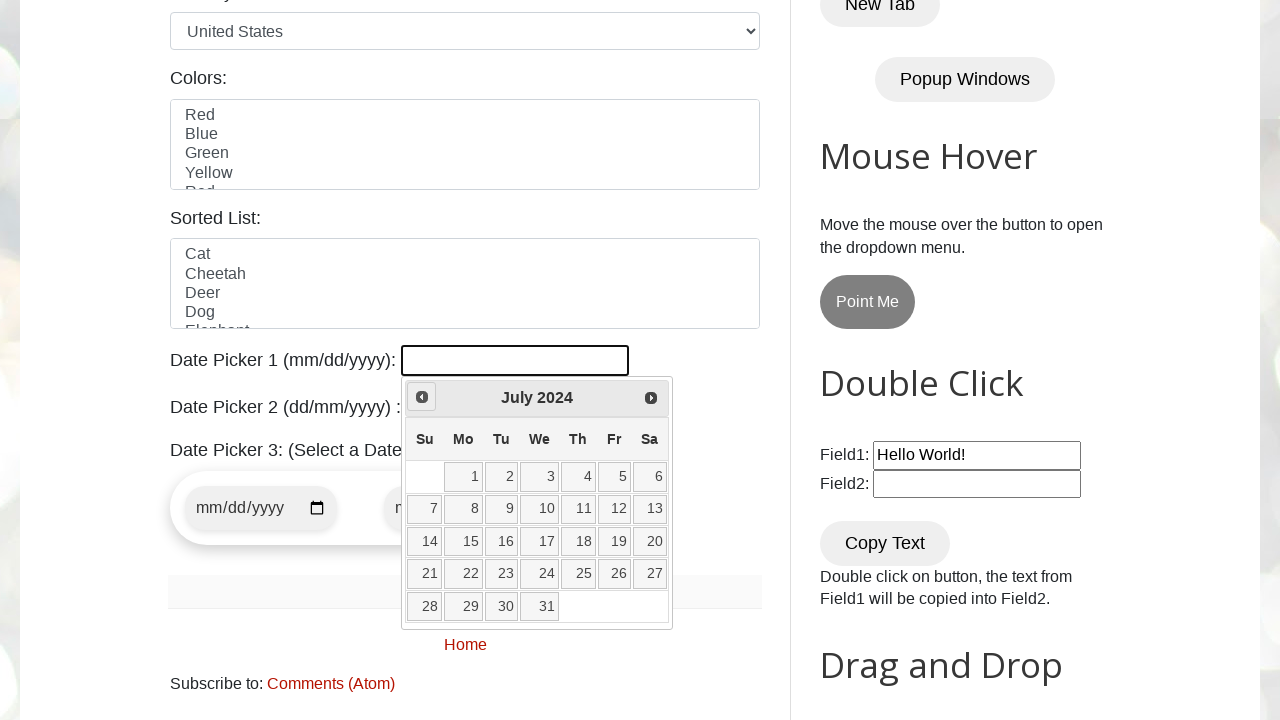

Retrieved current year: 2024
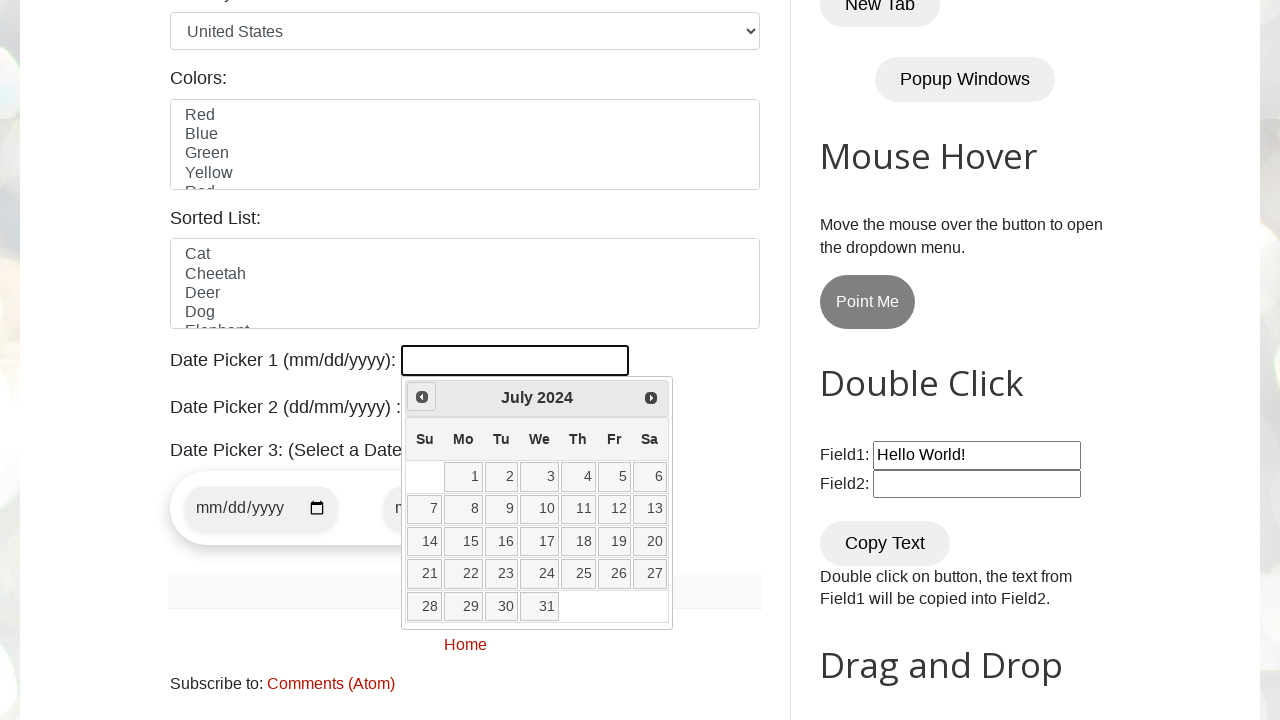

Clicked previous button to navigate backwards (currently at July 2024) at (422, 397) on a[title='Prev']
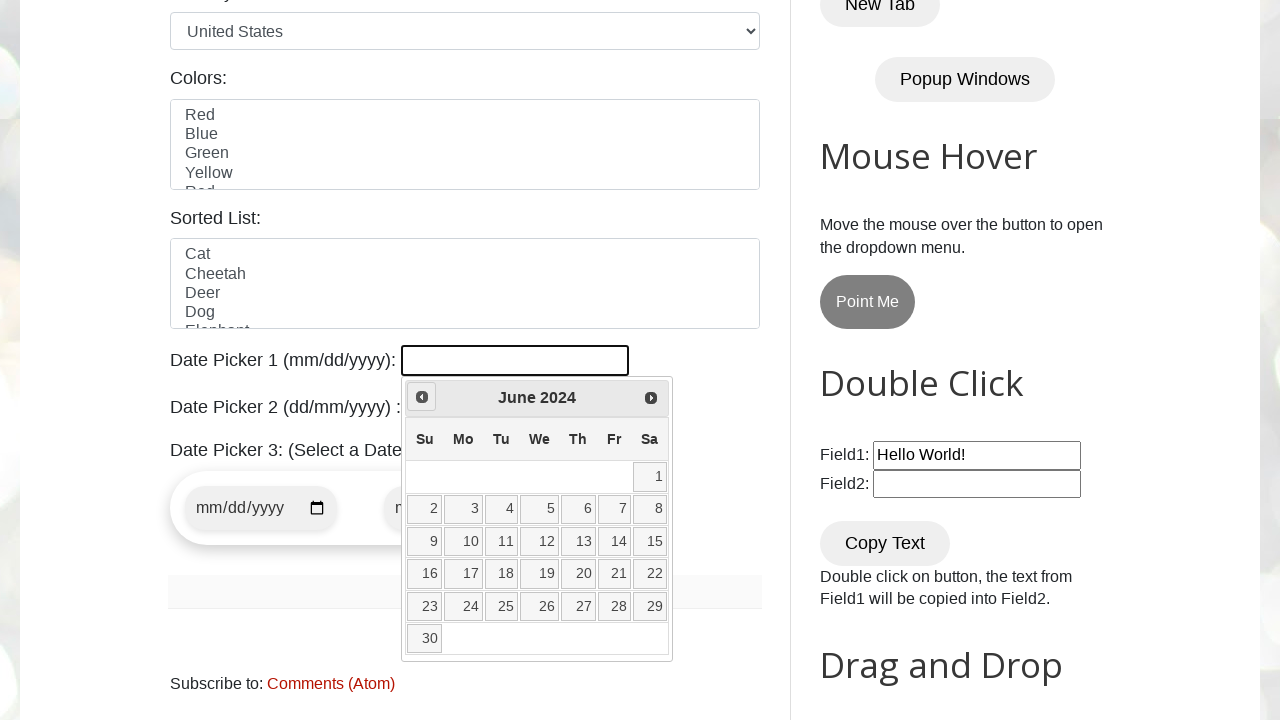

Retrieved current month: June
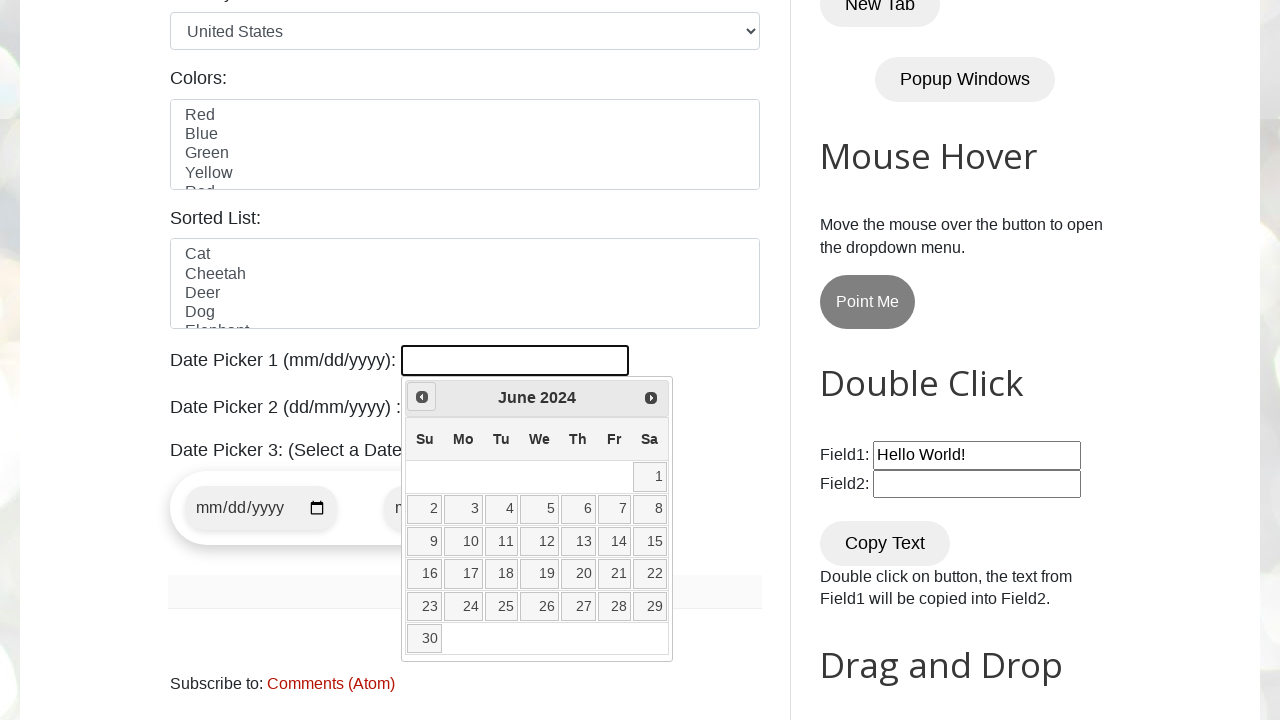

Retrieved current year: 2024
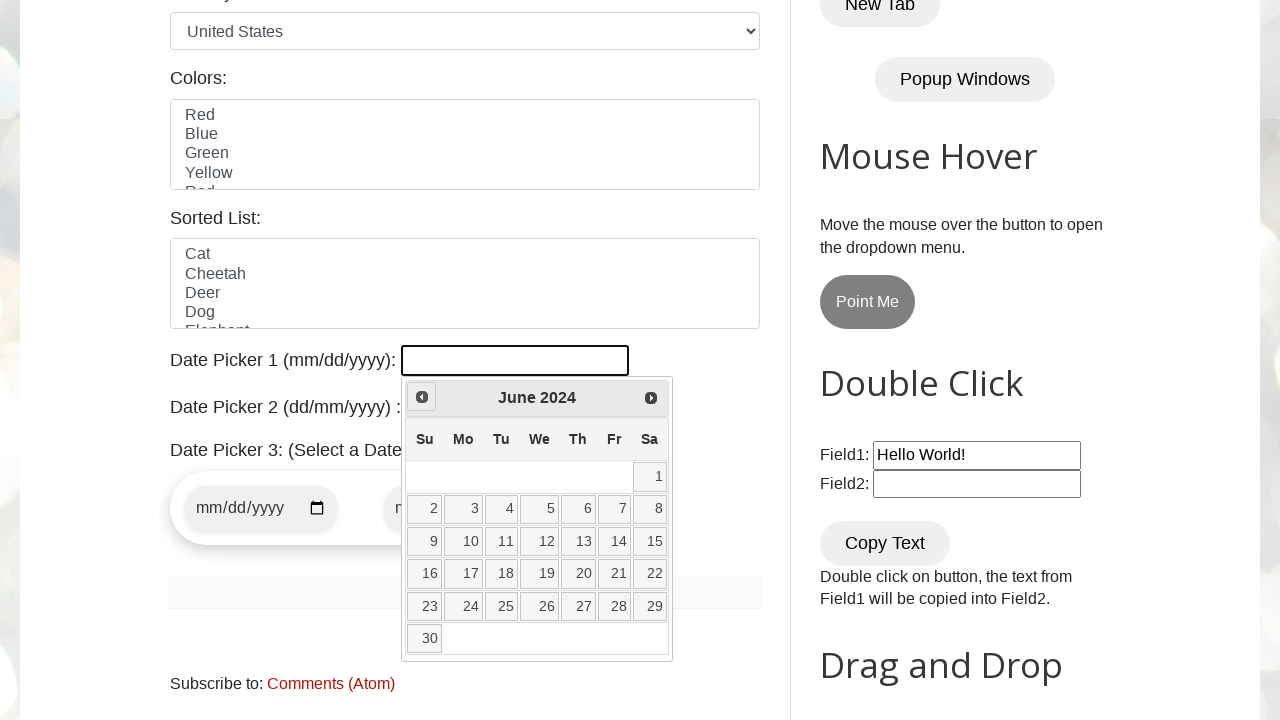

Clicked previous button to navigate backwards (currently at June 2024) at (422, 397) on a[title='Prev']
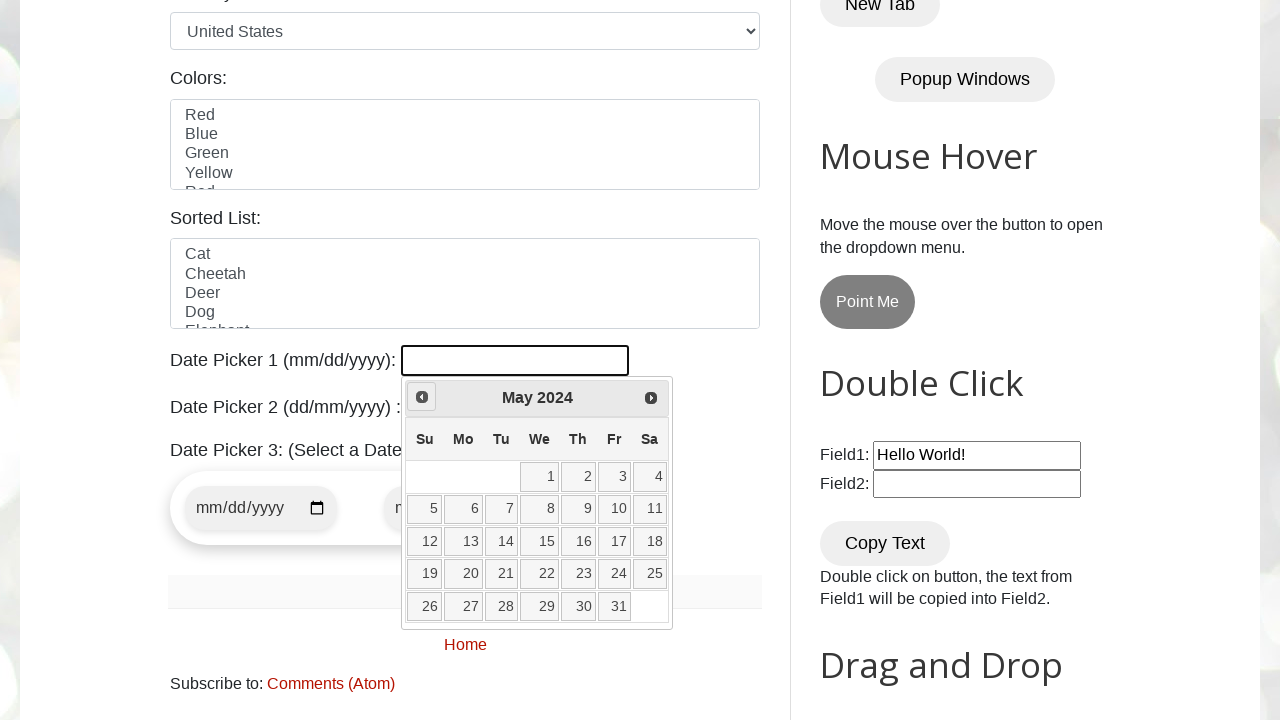

Retrieved current month: May
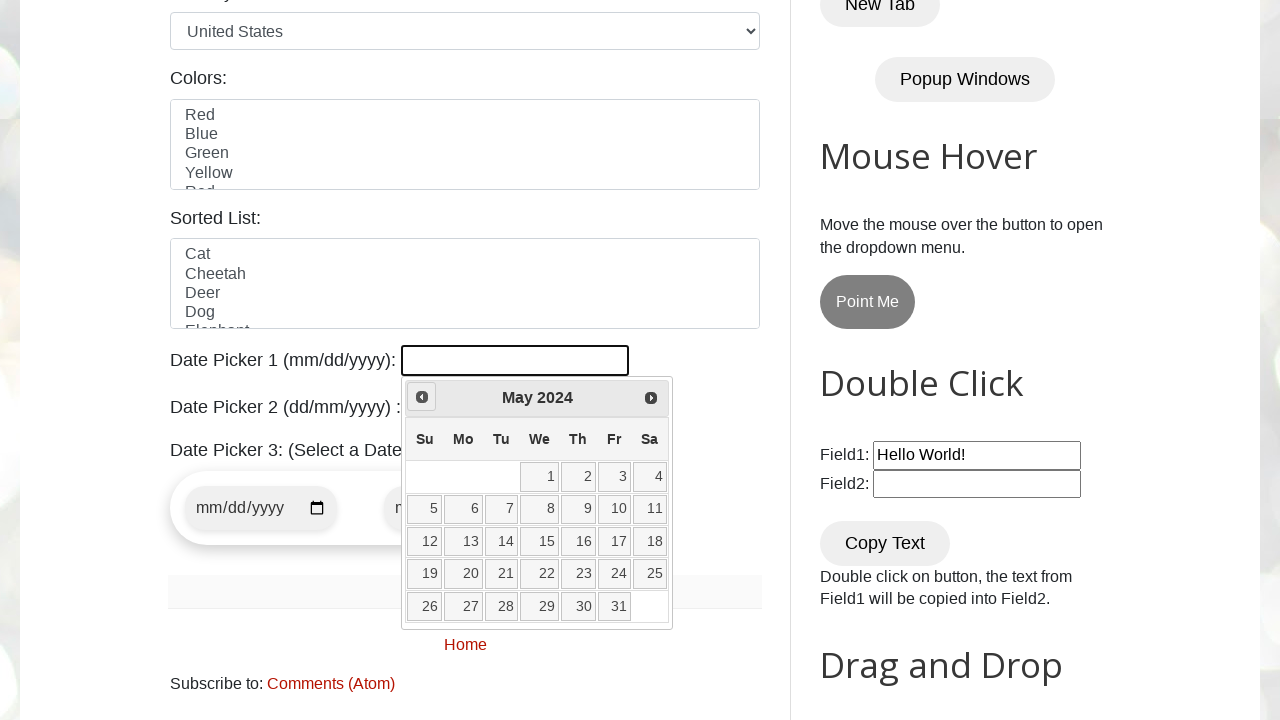

Retrieved current year: 2024
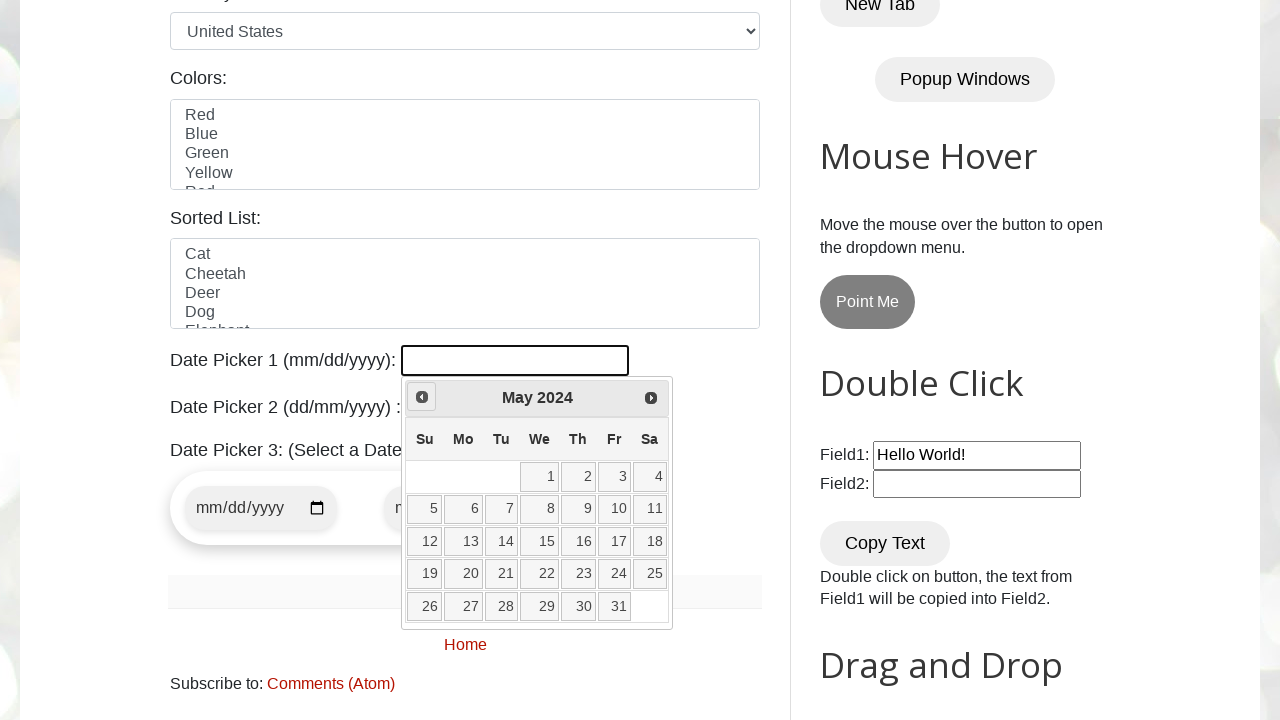

Clicked previous button to navigate backwards (currently at May 2024) at (422, 397) on a[title='Prev']
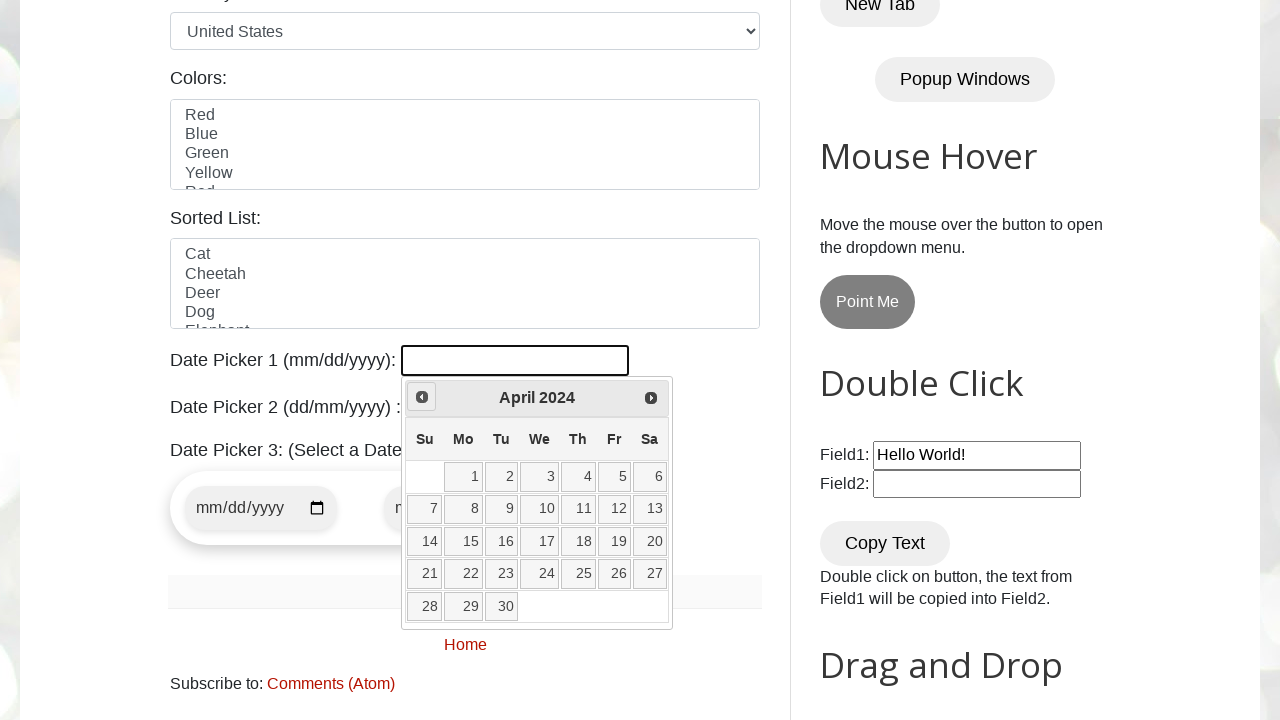

Retrieved current month: April
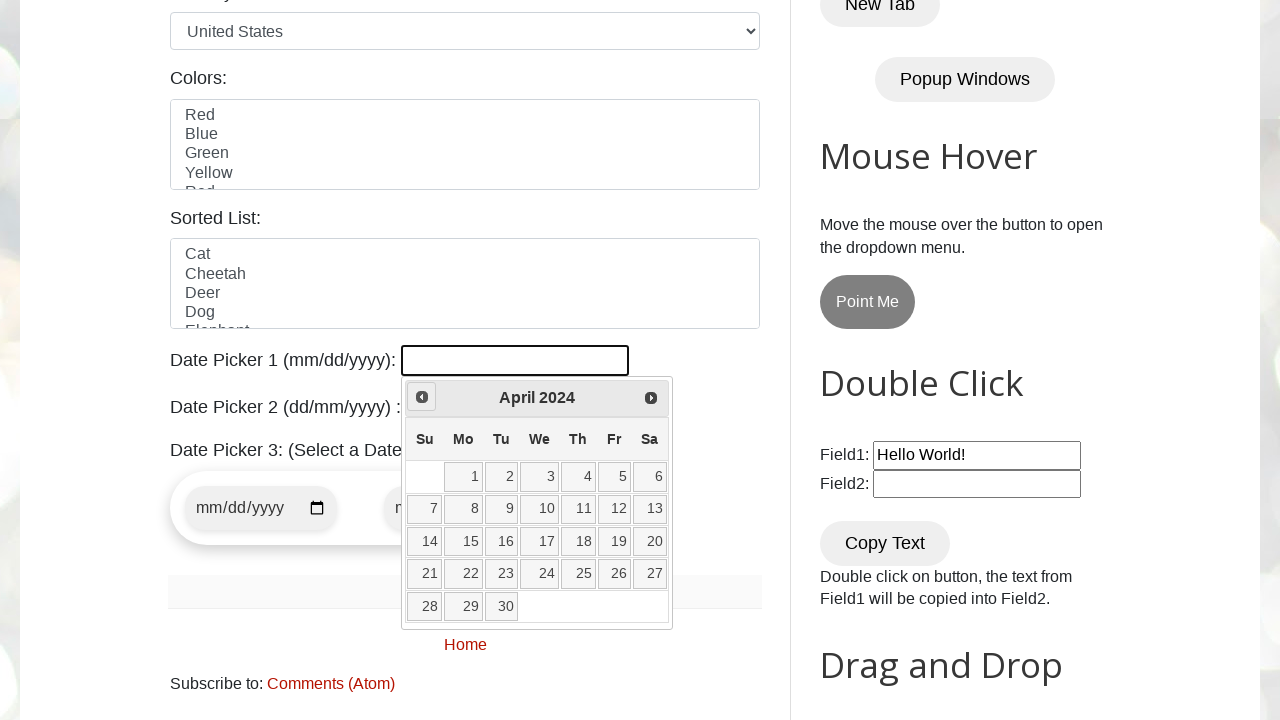

Retrieved current year: 2024
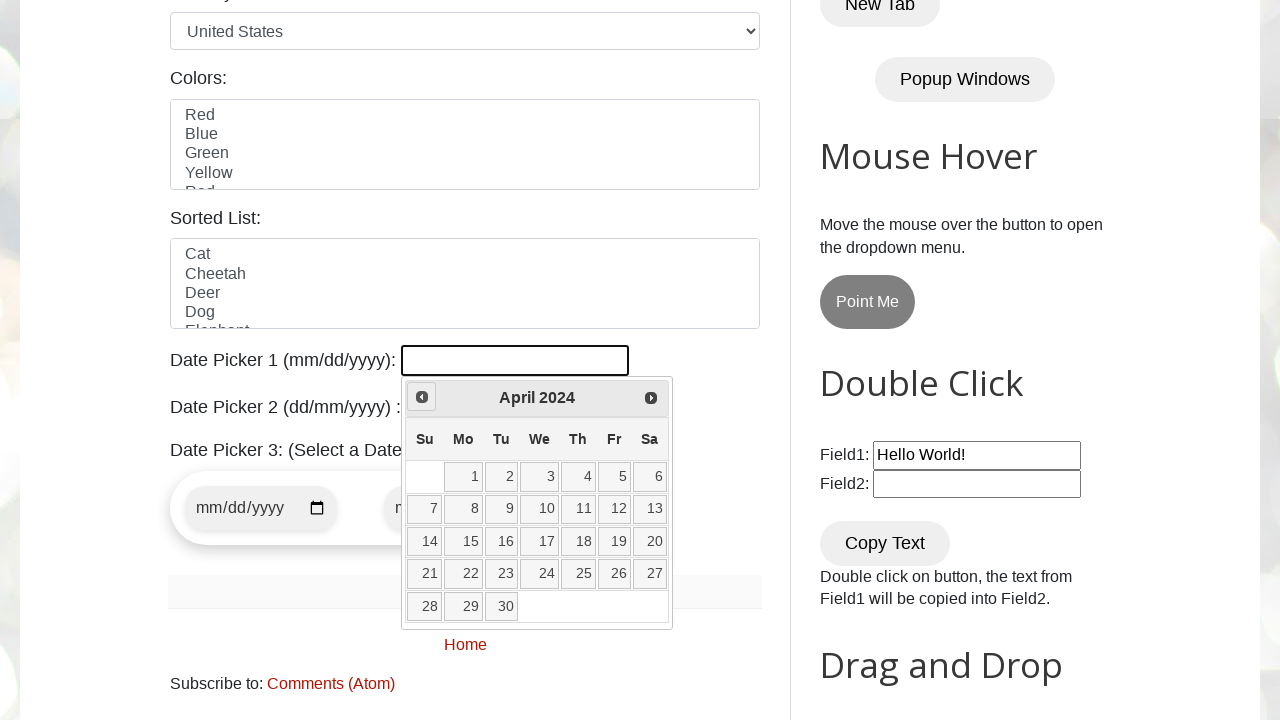

Clicked previous button to navigate backwards (currently at April 2024) at (422, 397) on a[title='Prev']
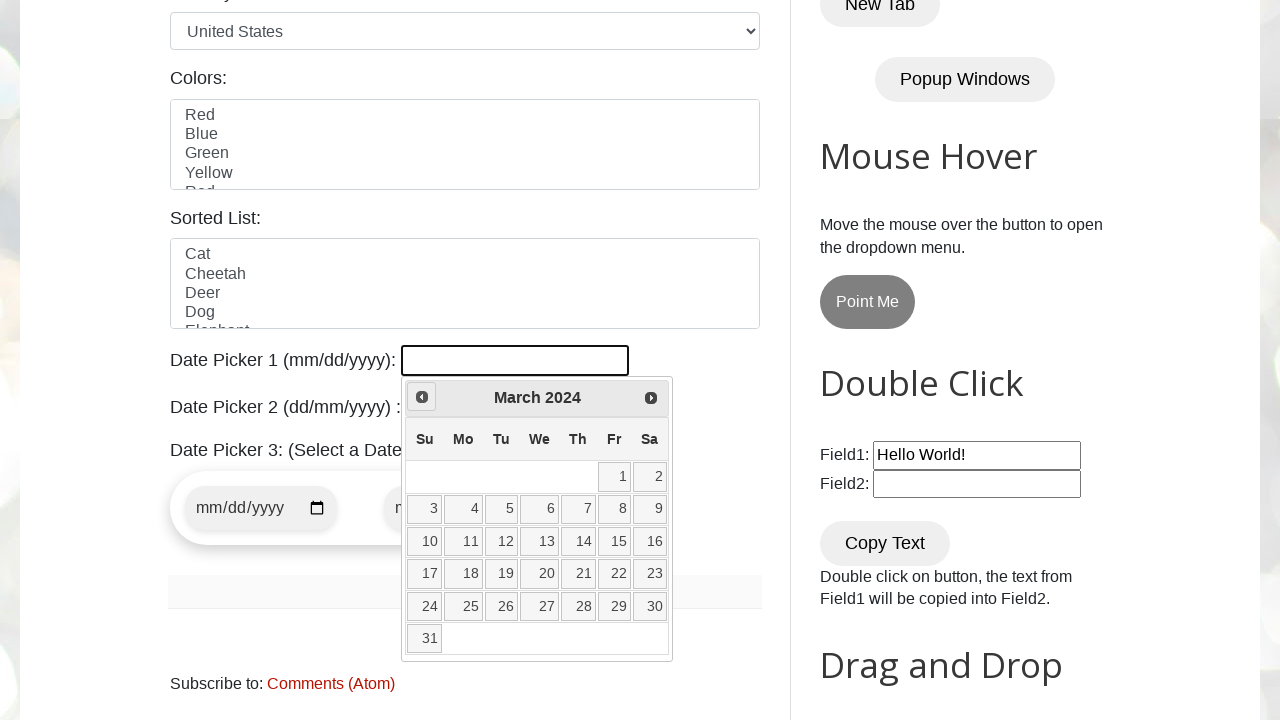

Retrieved current month: March
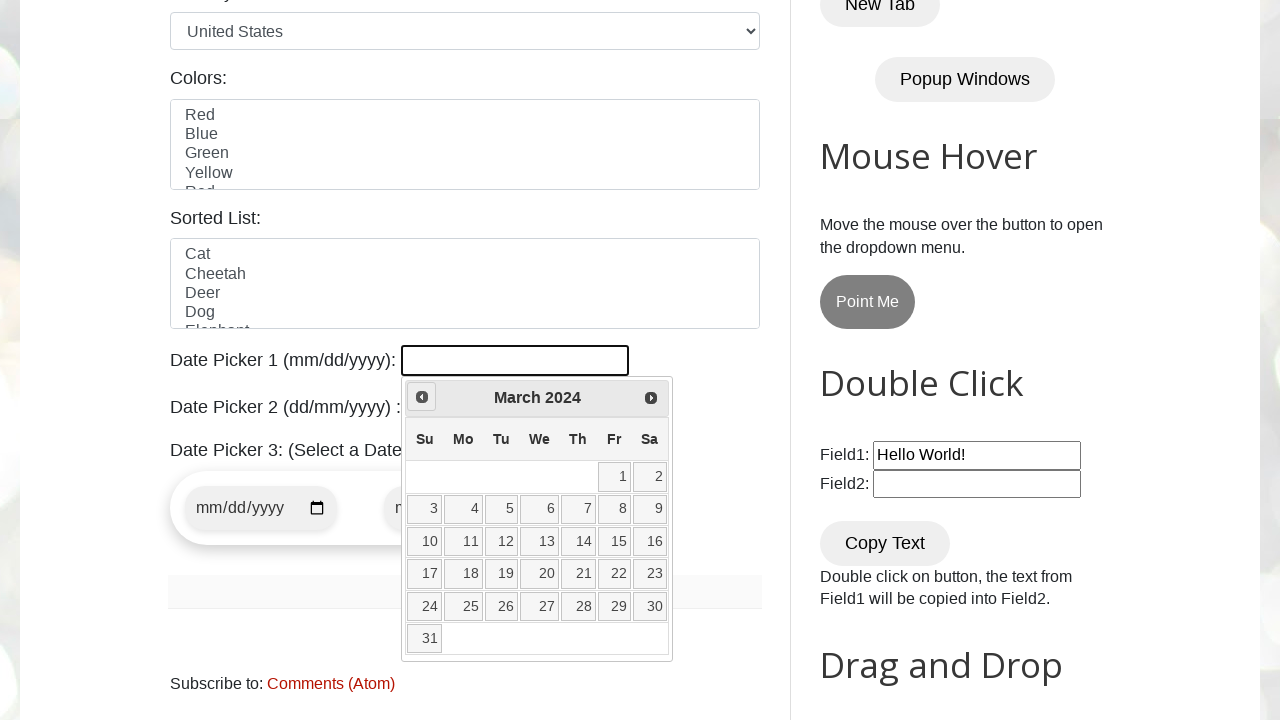

Retrieved current year: 2024
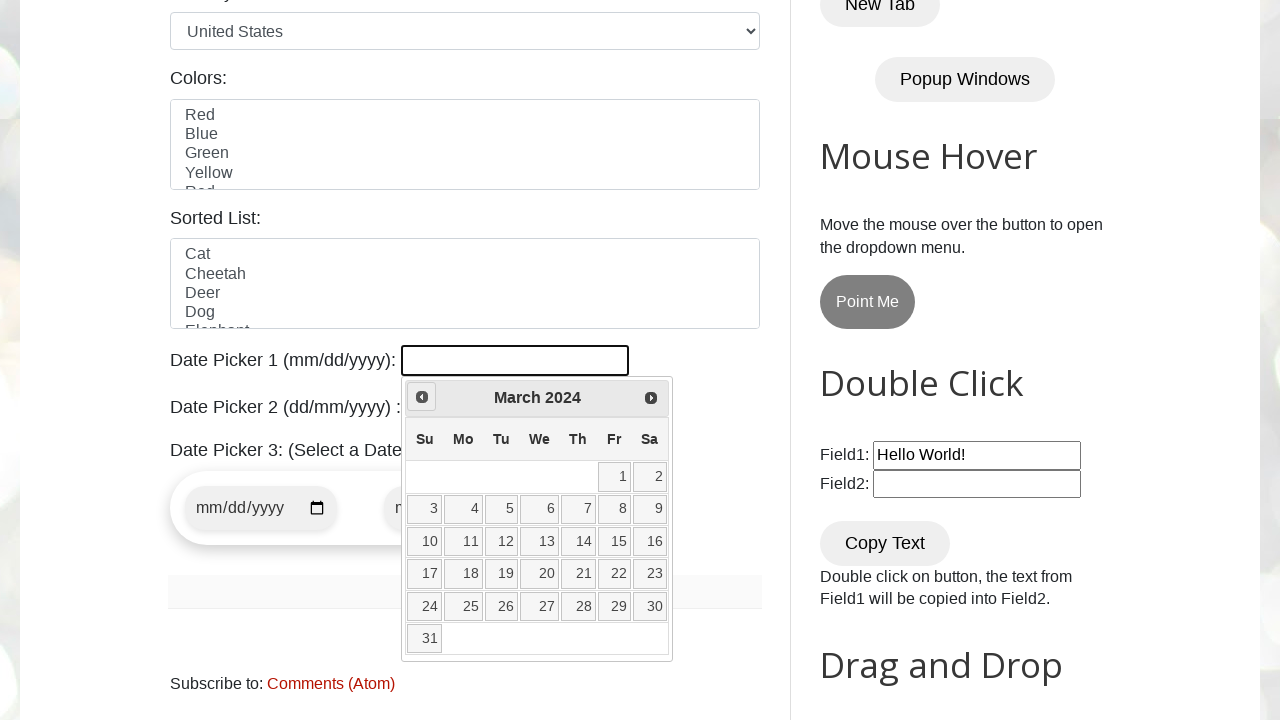

Clicked previous button to navigate backwards (currently at March 2024) at (422, 397) on a[title='Prev']
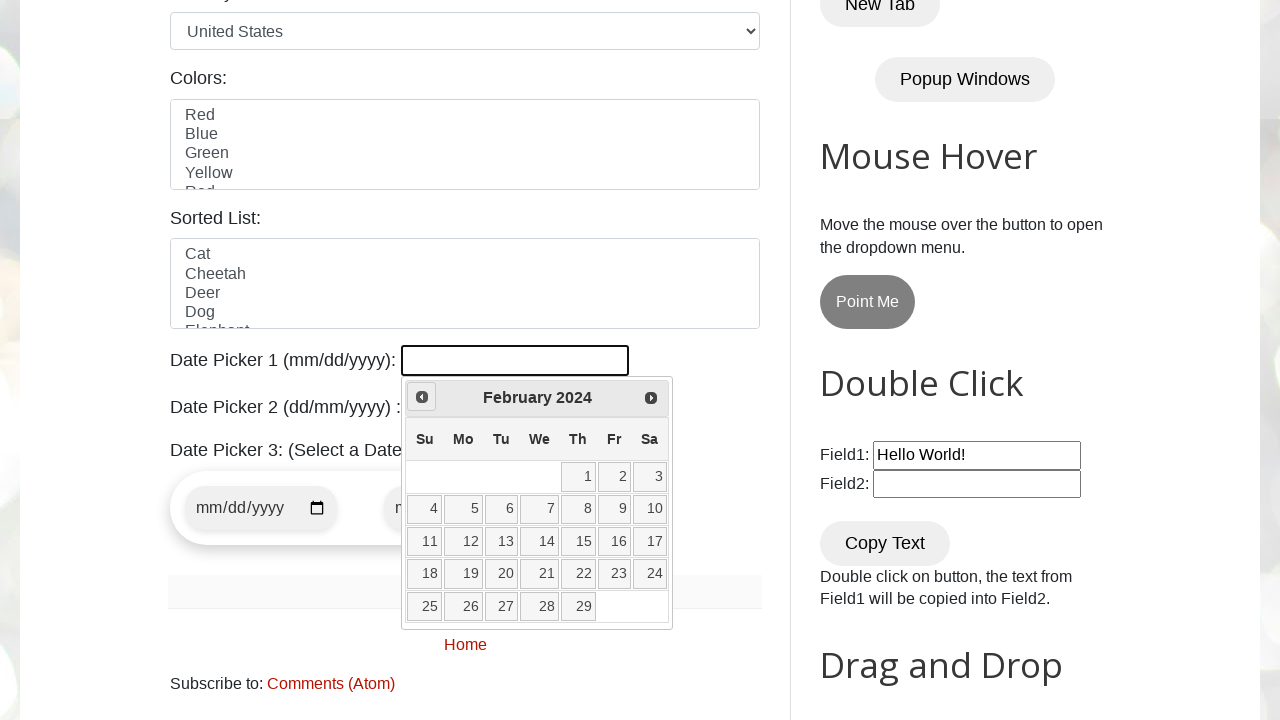

Retrieved current month: February
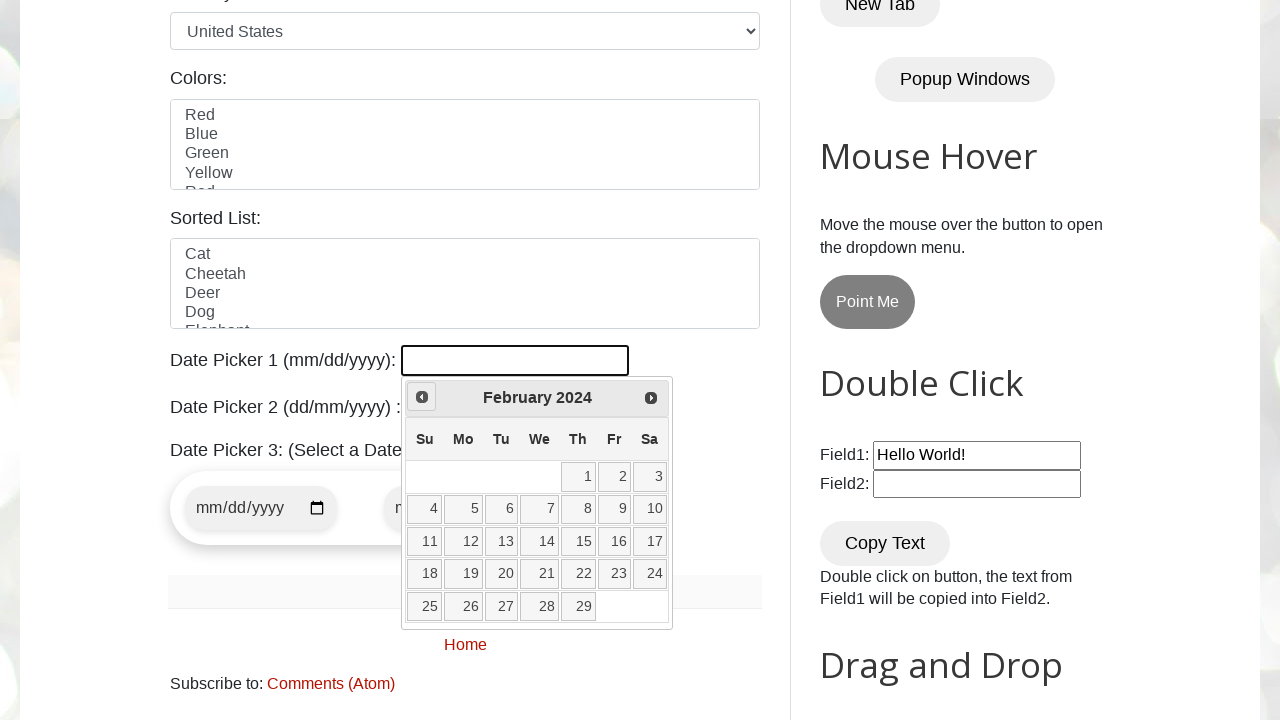

Retrieved current year: 2024
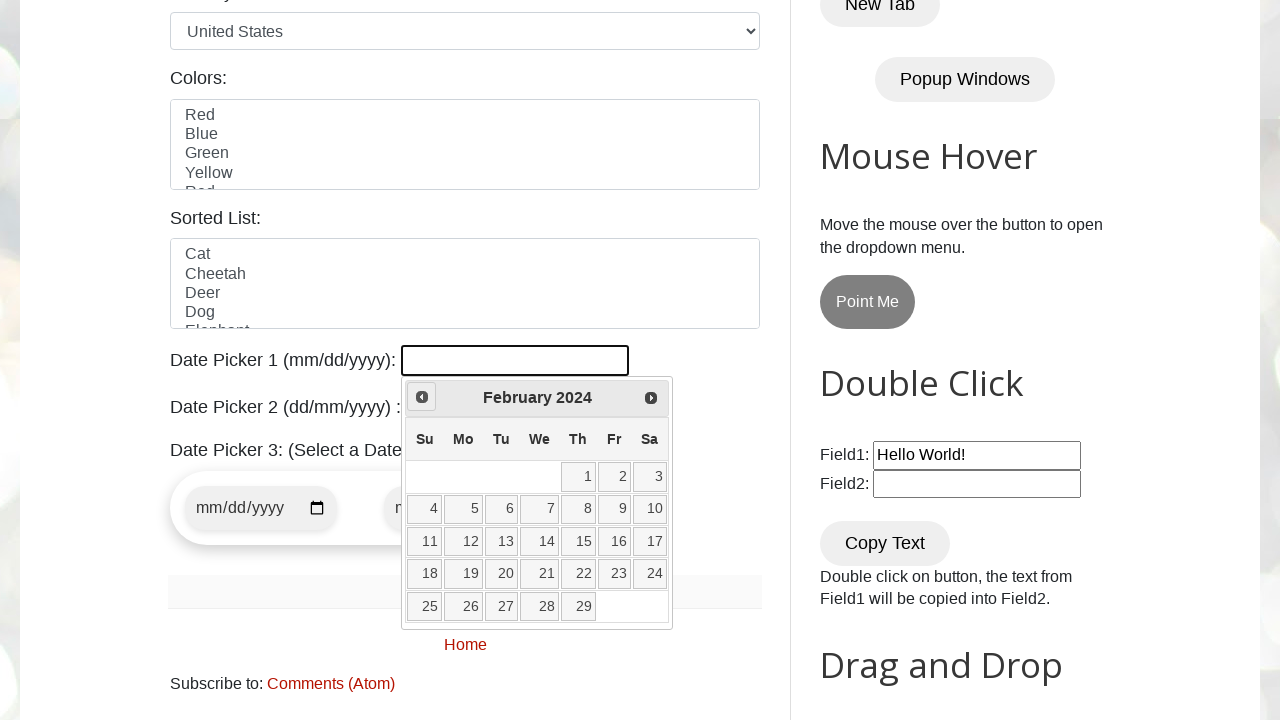

Clicked previous button to navigate backwards (currently at February 2024) at (422, 397) on a[title='Prev']
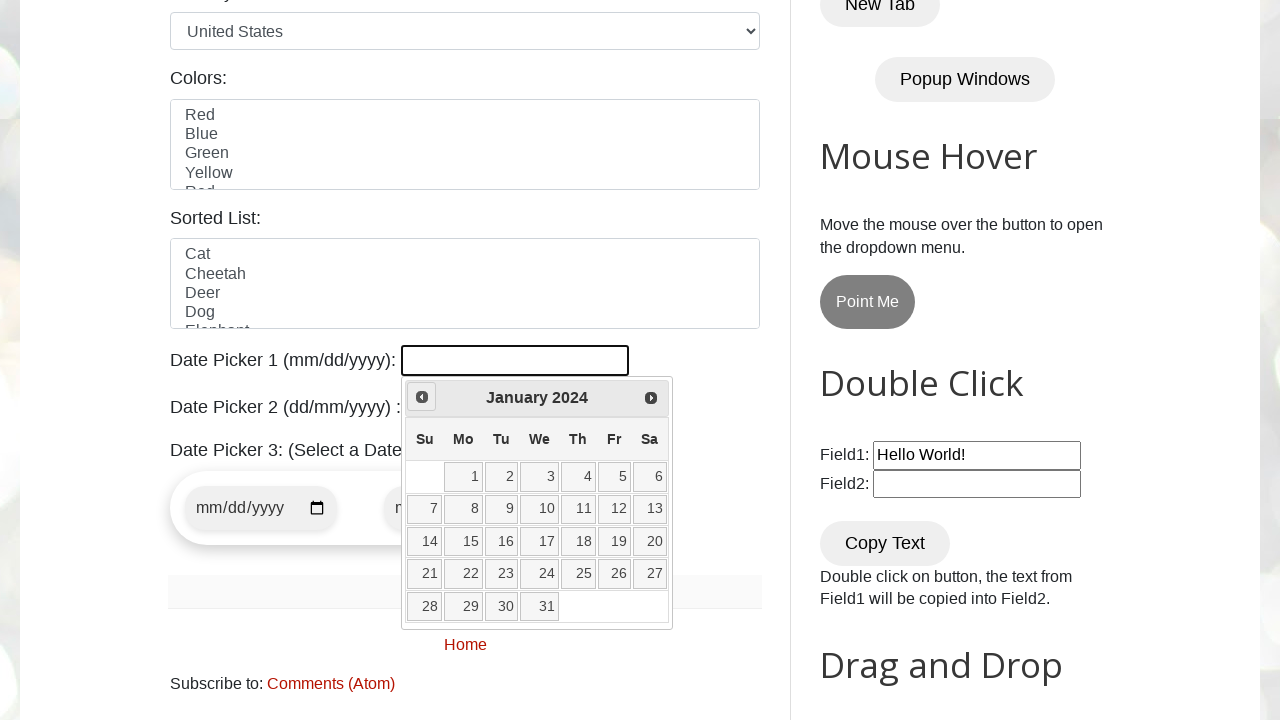

Retrieved current month: January
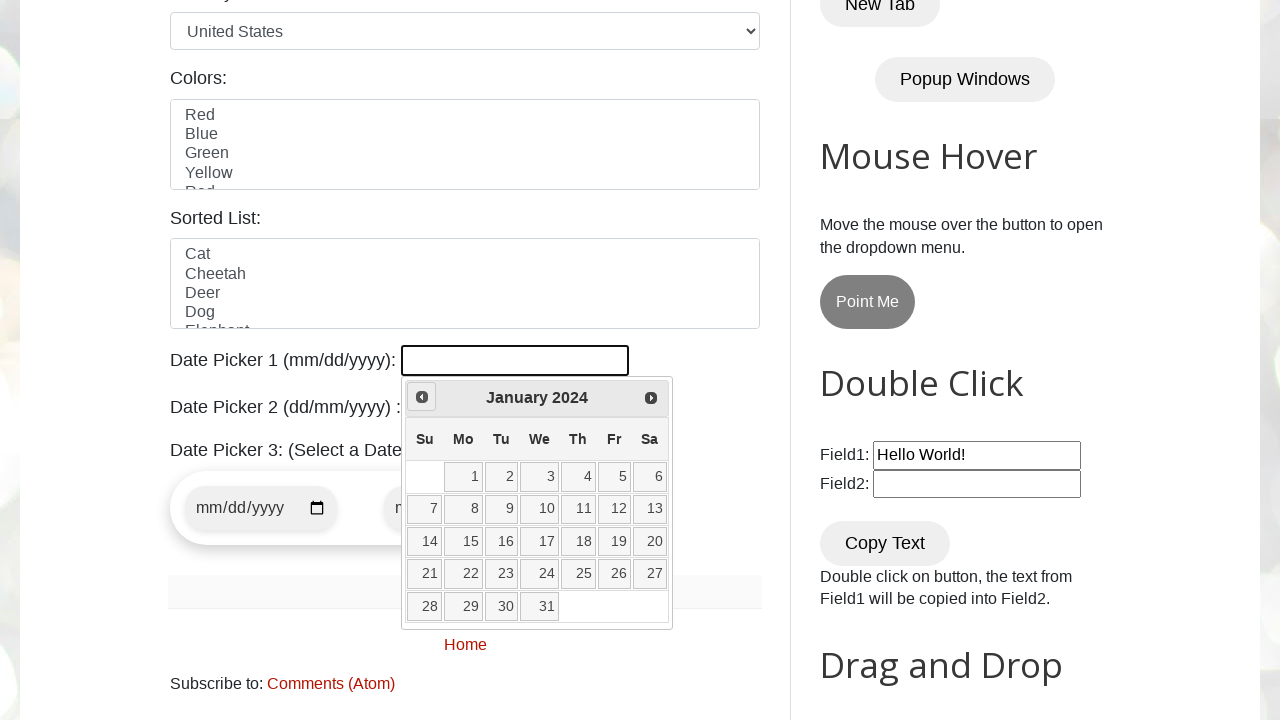

Retrieved current year: 2024
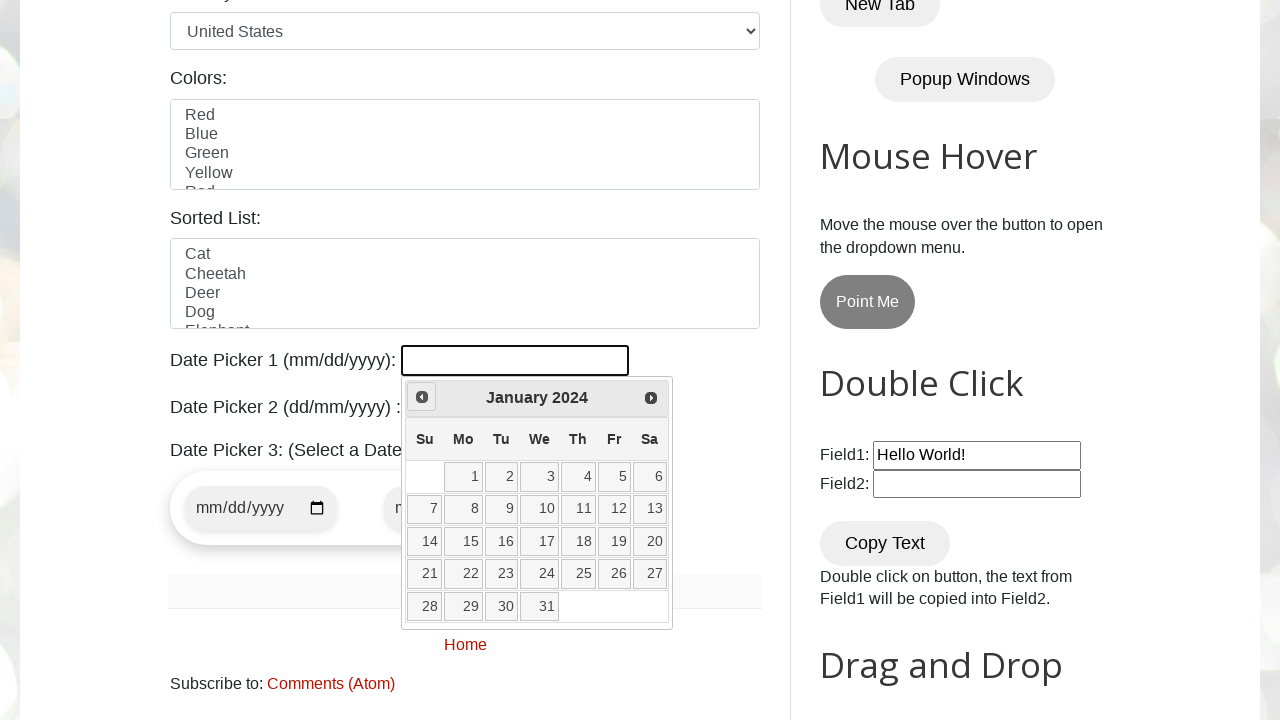

Clicked previous button to navigate backwards (currently at January 2024) at (422, 397) on a[title='Prev']
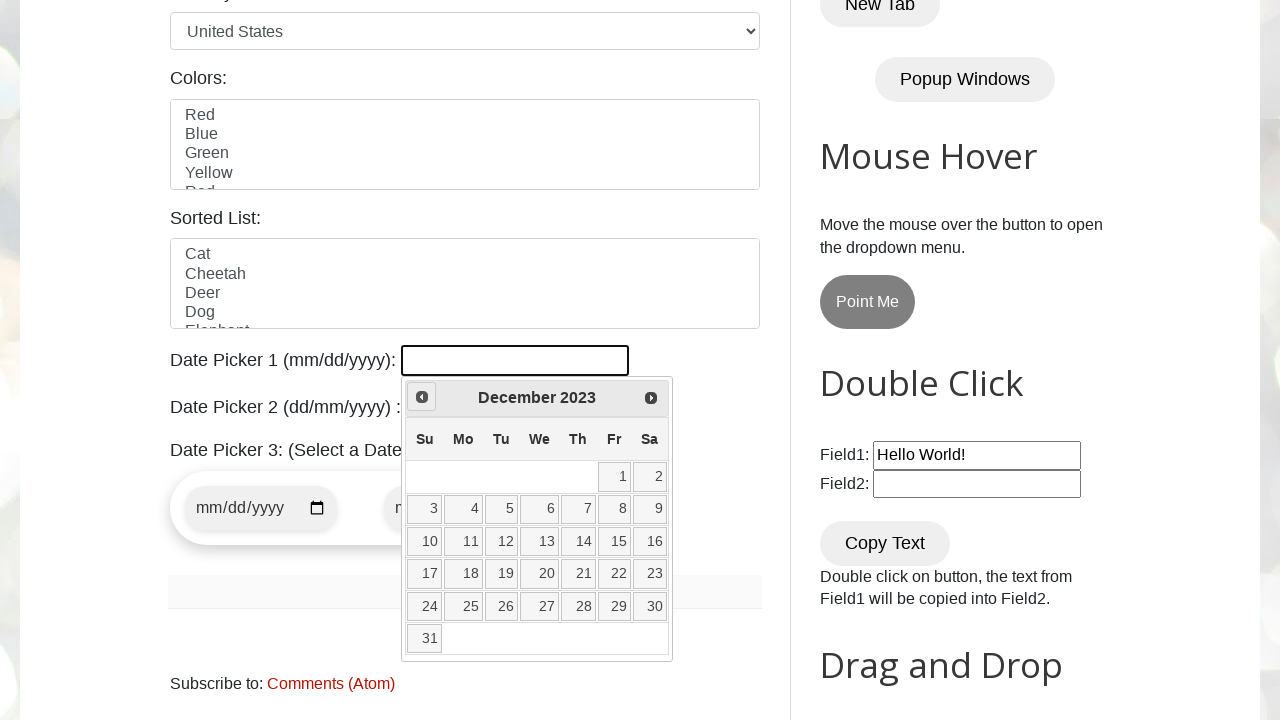

Retrieved current month: December
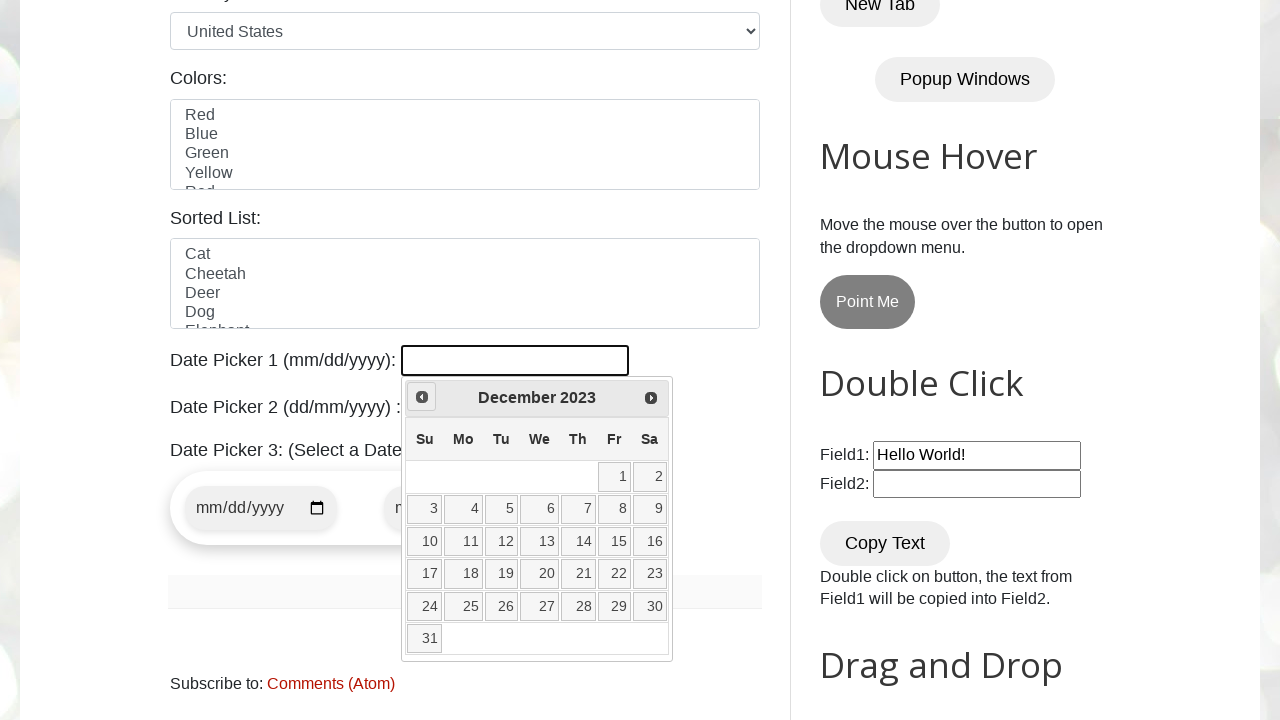

Retrieved current year: 2023
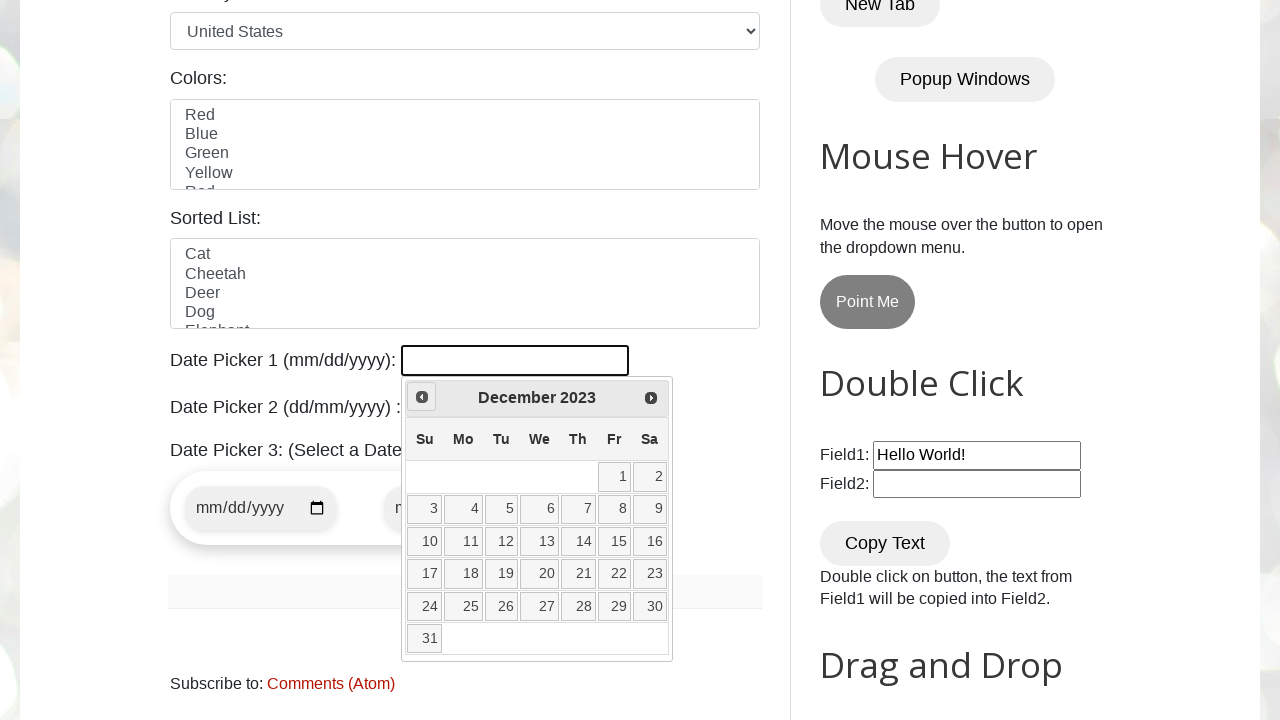

Clicked previous button to navigate backwards (currently at December 2023) at (422, 397) on a[title='Prev']
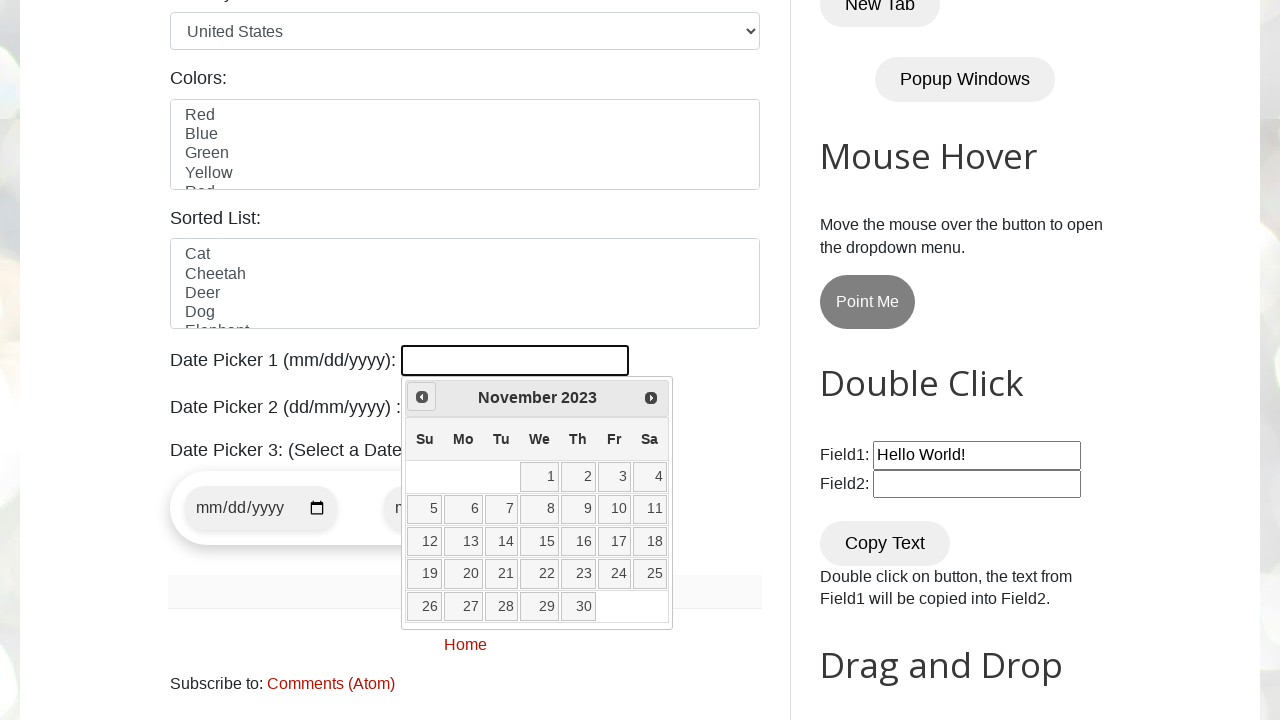

Retrieved current month: November
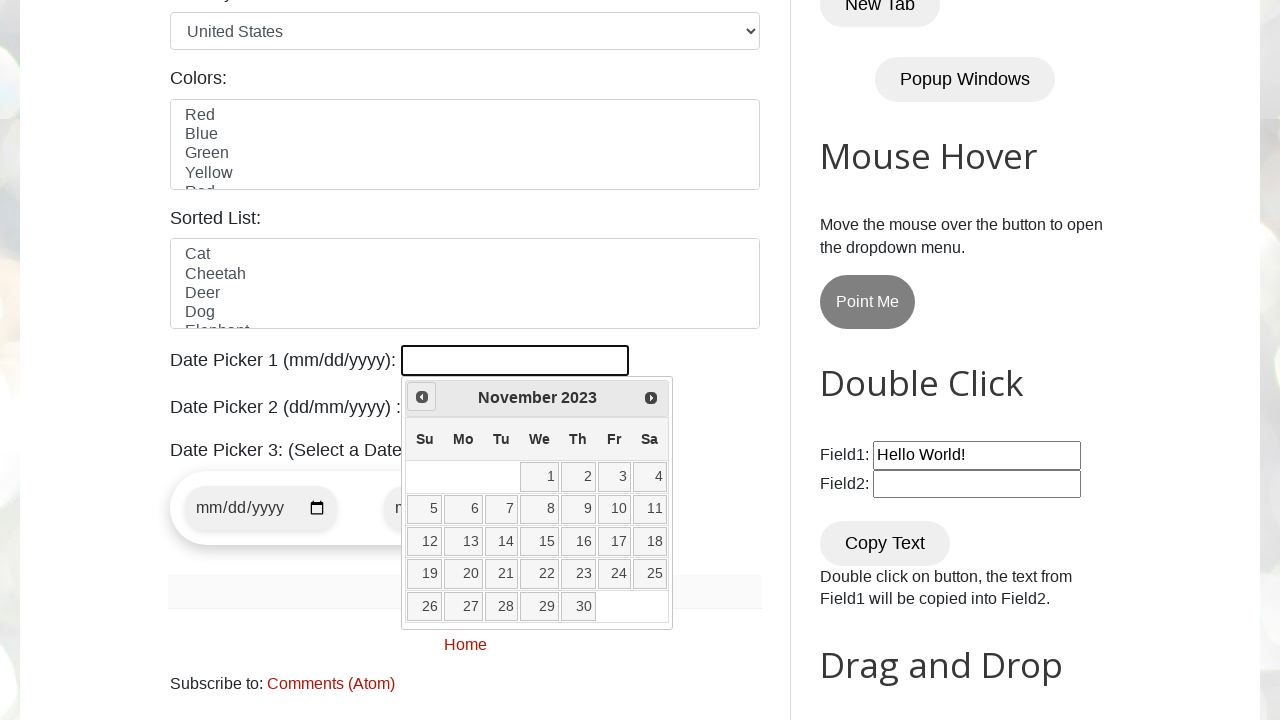

Retrieved current year: 2023
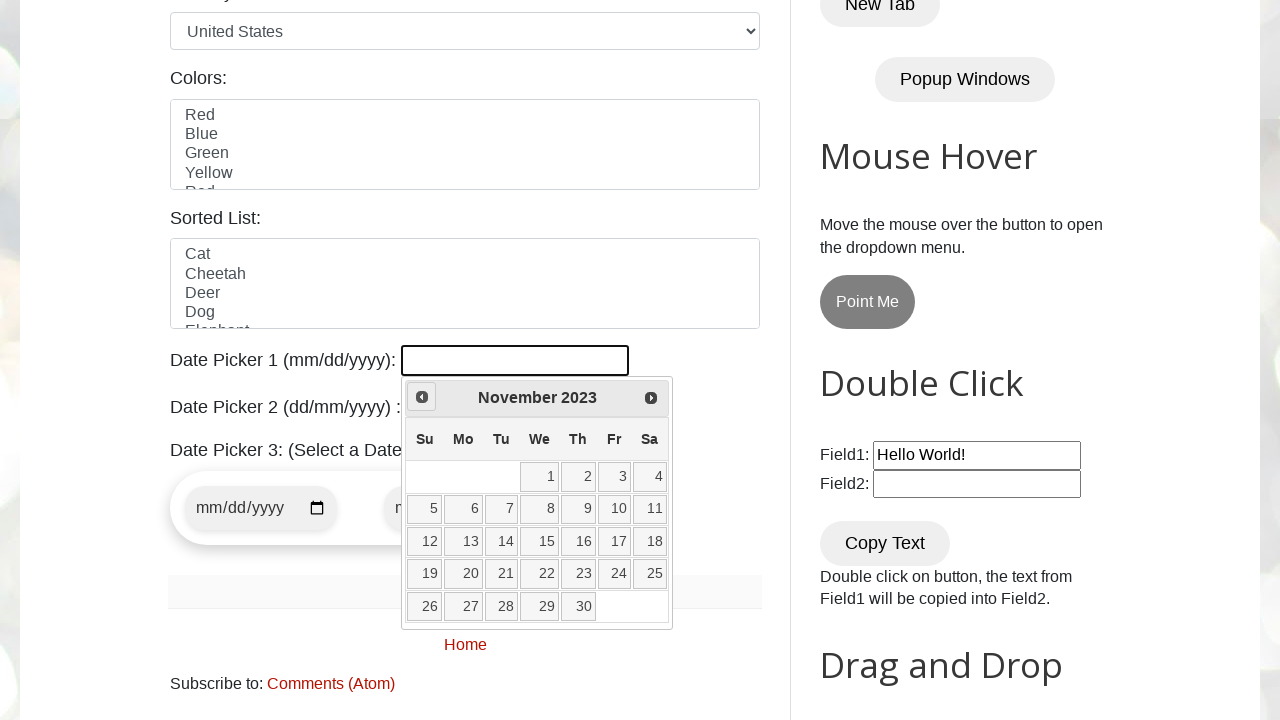

Clicked previous button to navigate backwards (currently at November 2023) at (422, 397) on a[title='Prev']
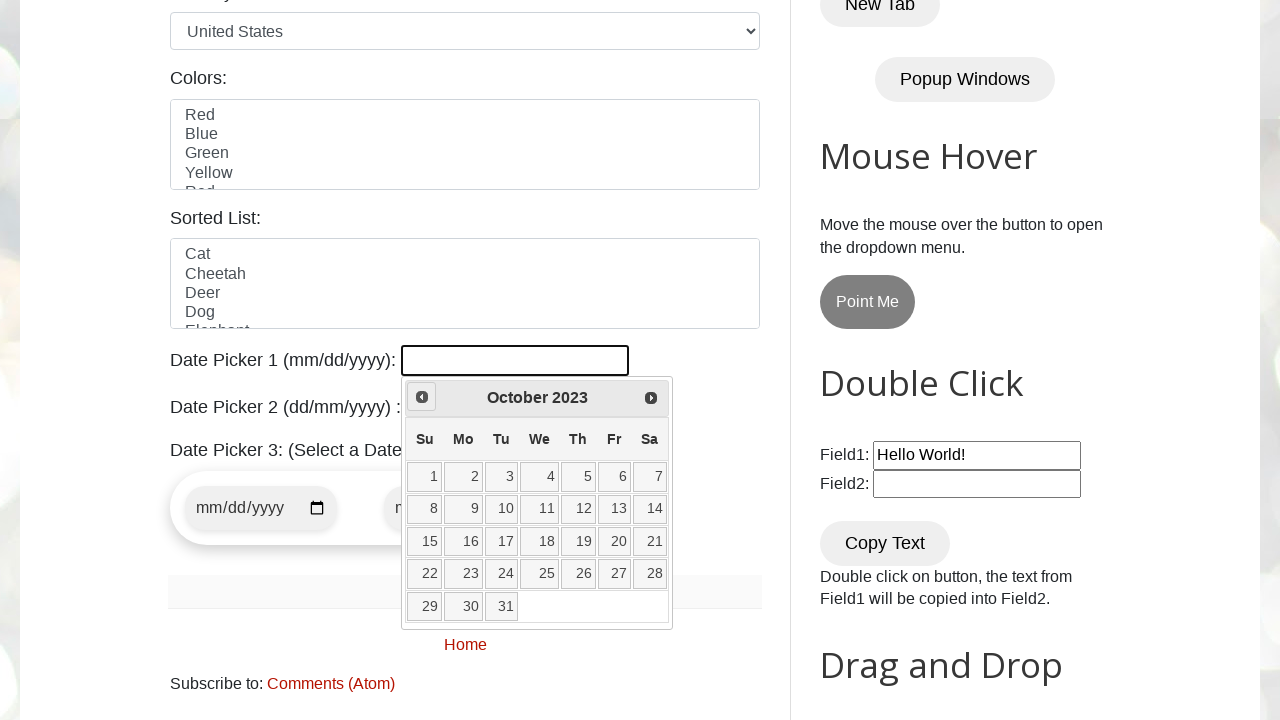

Retrieved current month: October
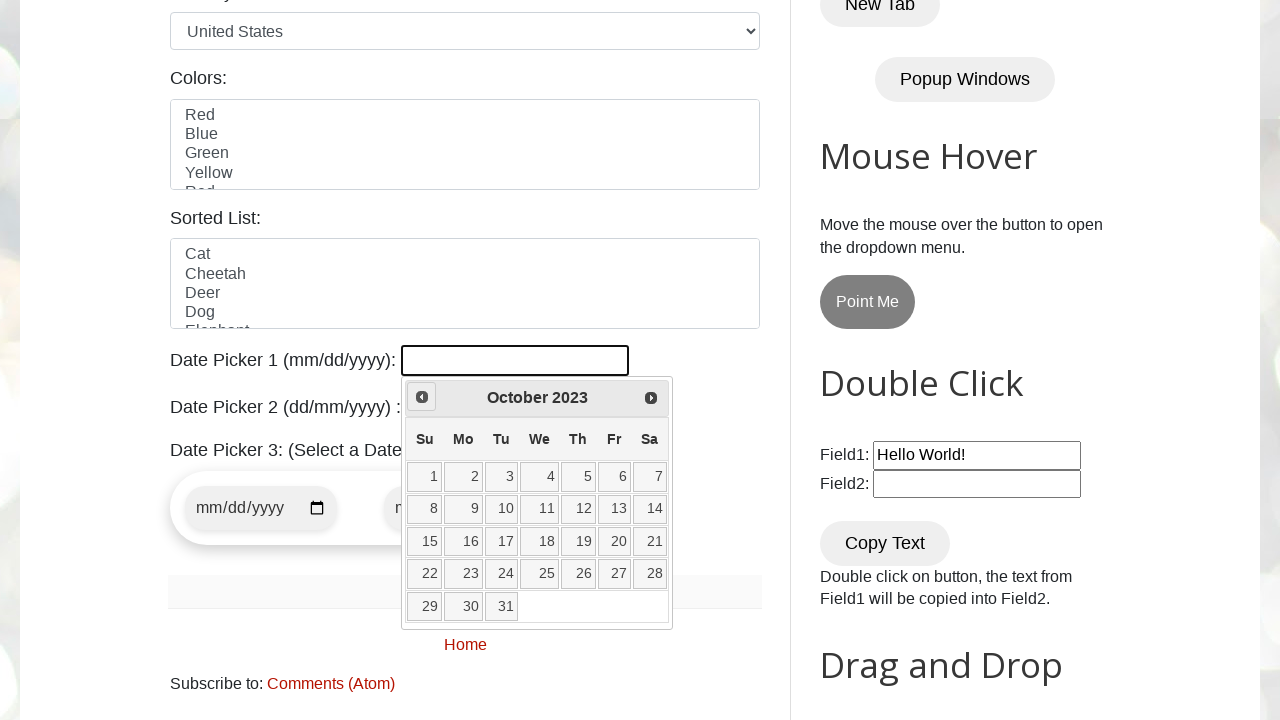

Retrieved current year: 2023
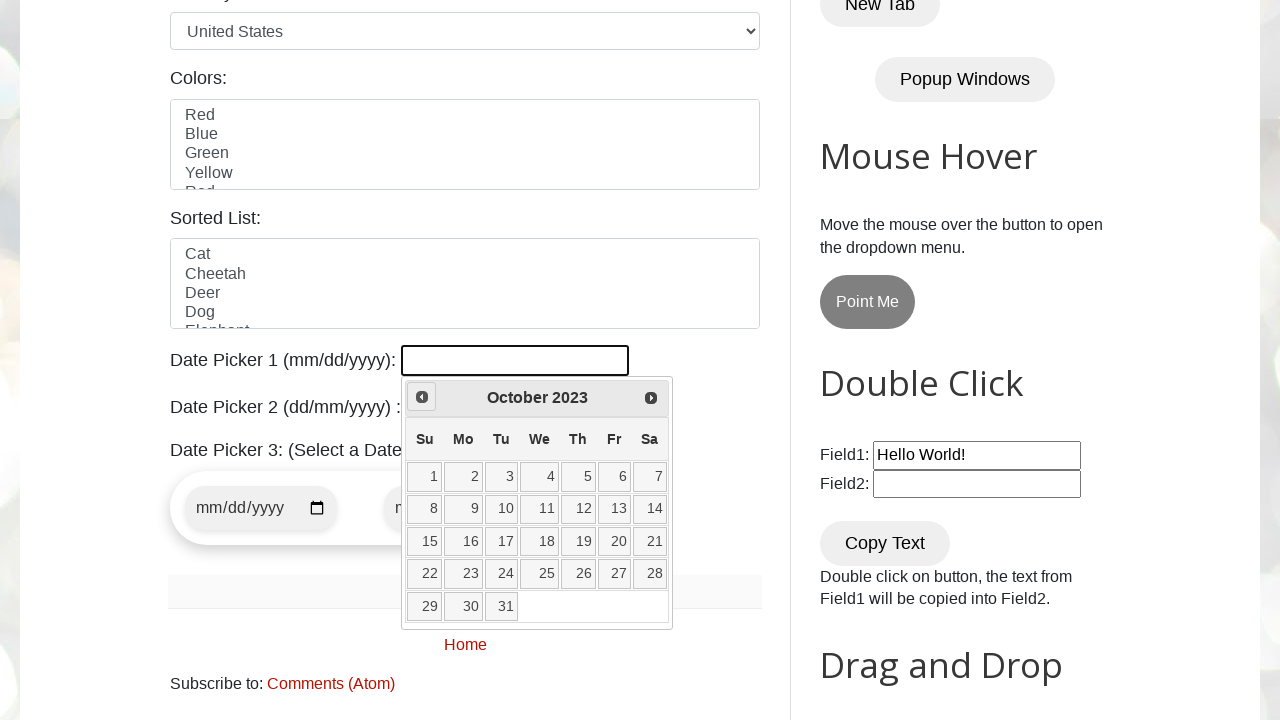

Clicked previous button to navigate backwards (currently at October 2023) at (422, 397) on a[title='Prev']
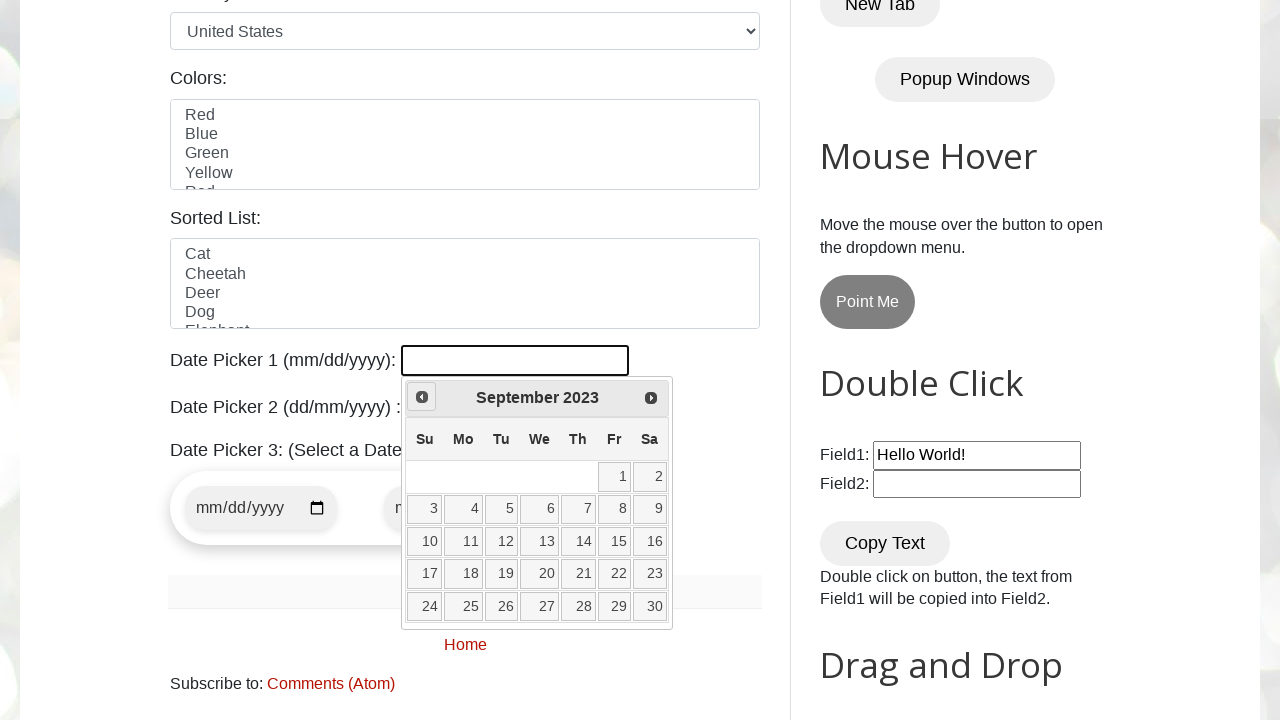

Retrieved current month: September
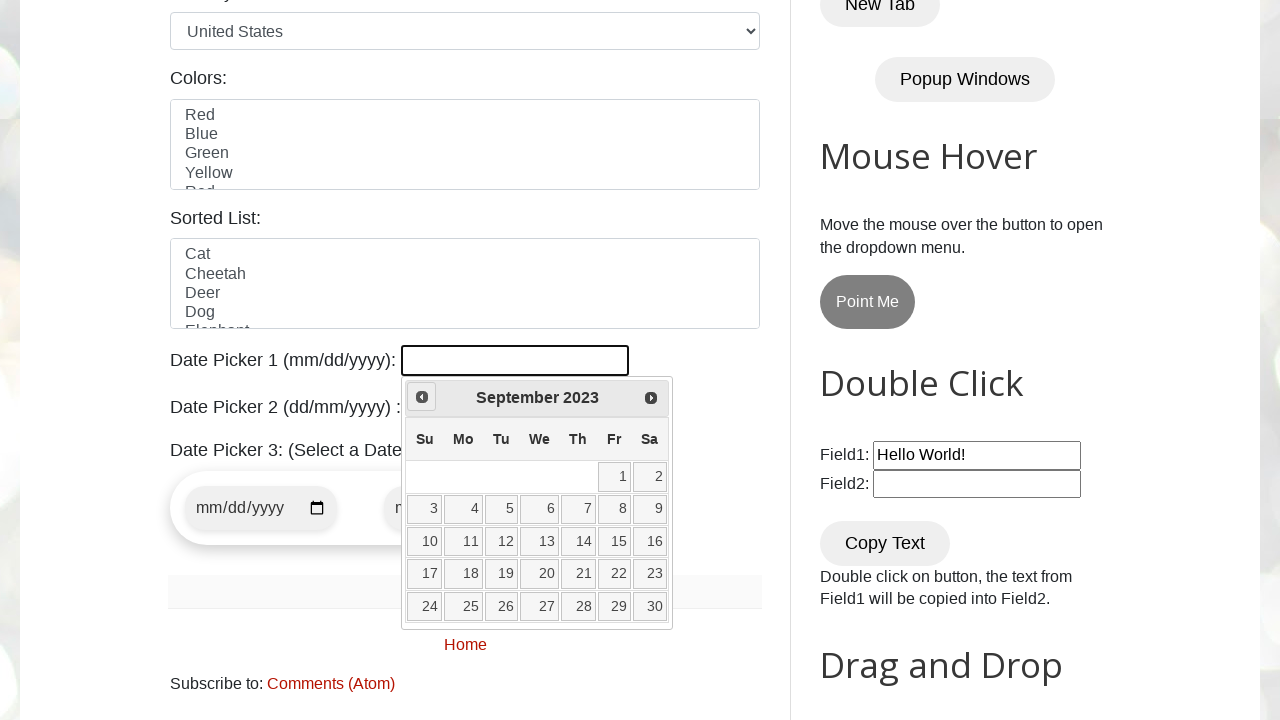

Retrieved current year: 2023
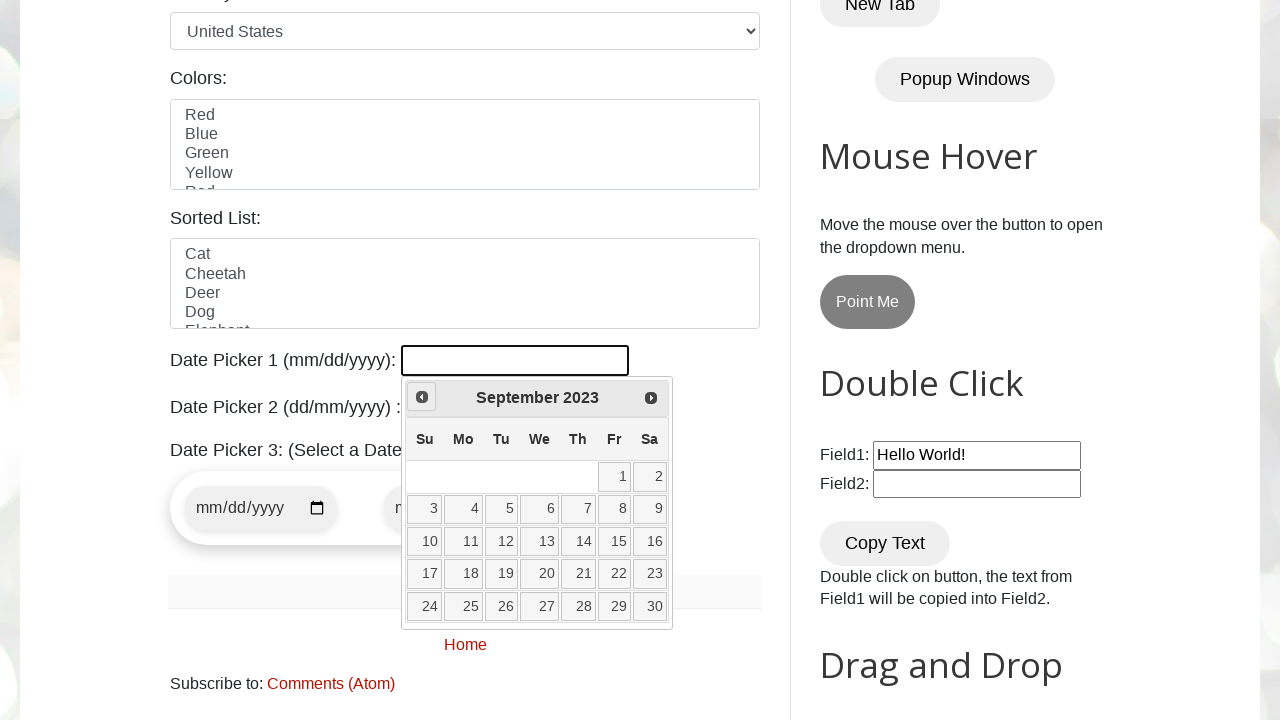

Clicked previous button to navigate backwards (currently at September 2023) at (422, 397) on a[title='Prev']
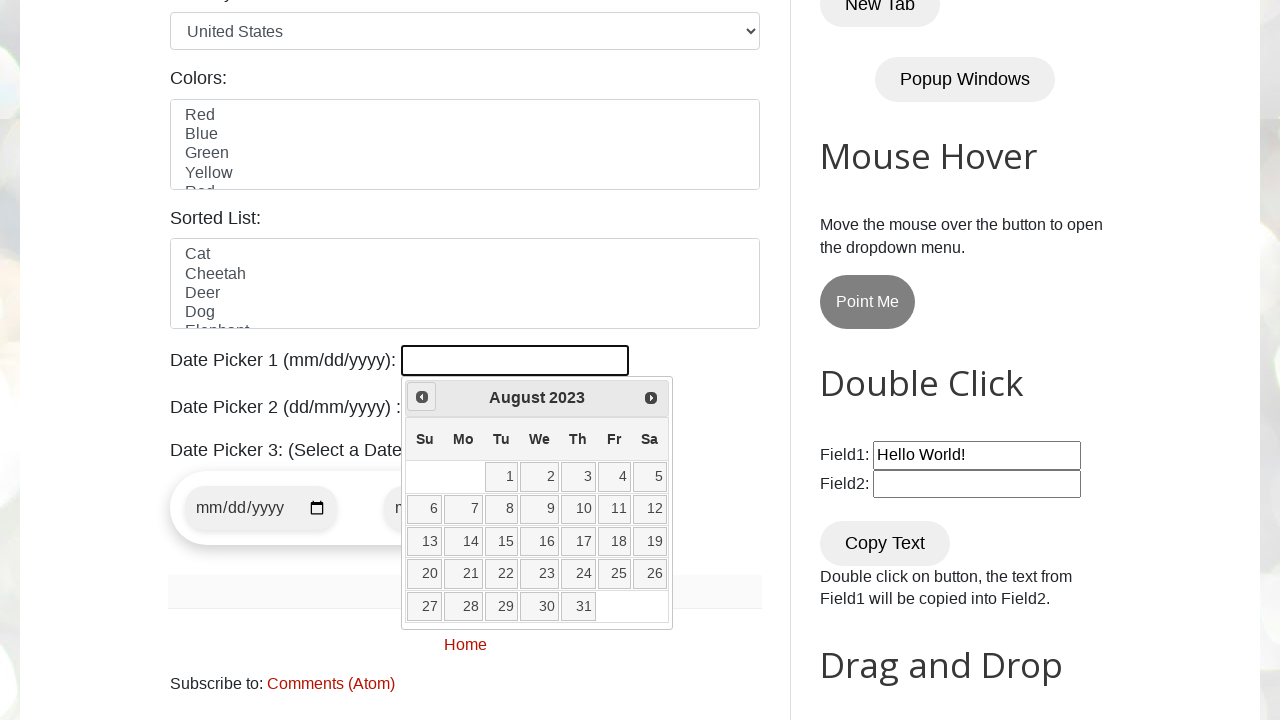

Retrieved current month: August
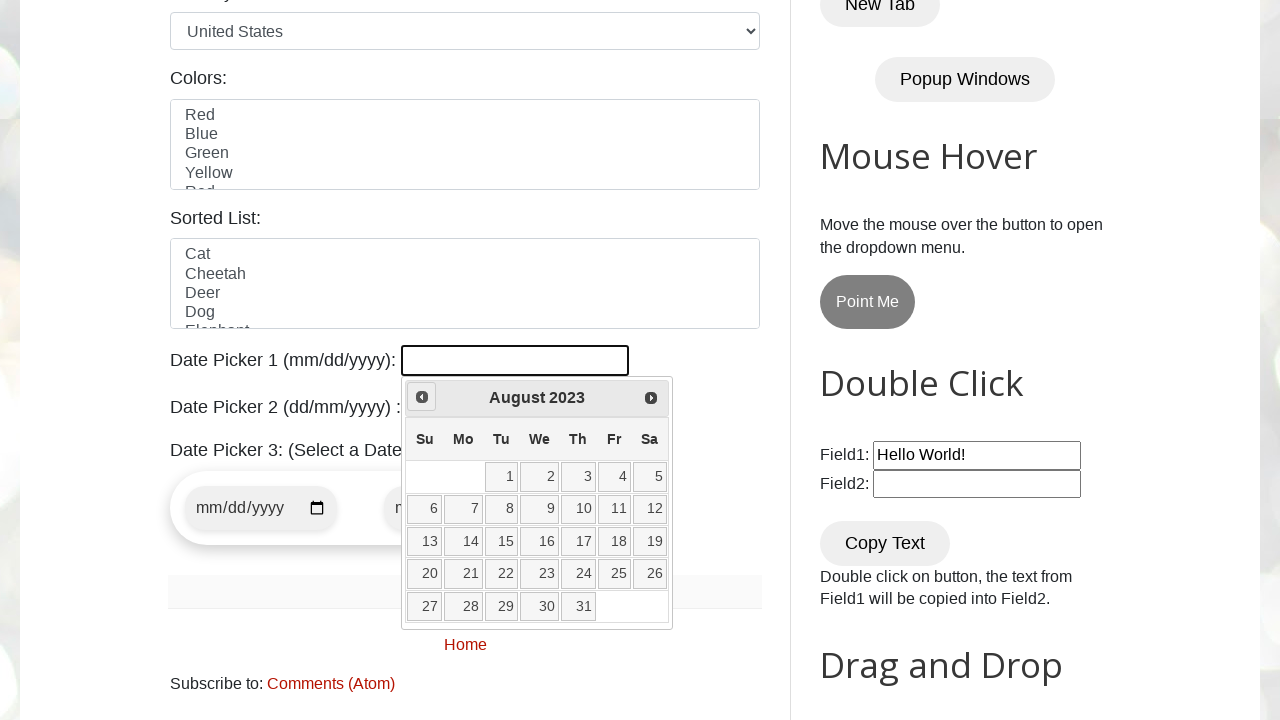

Retrieved current year: 2023
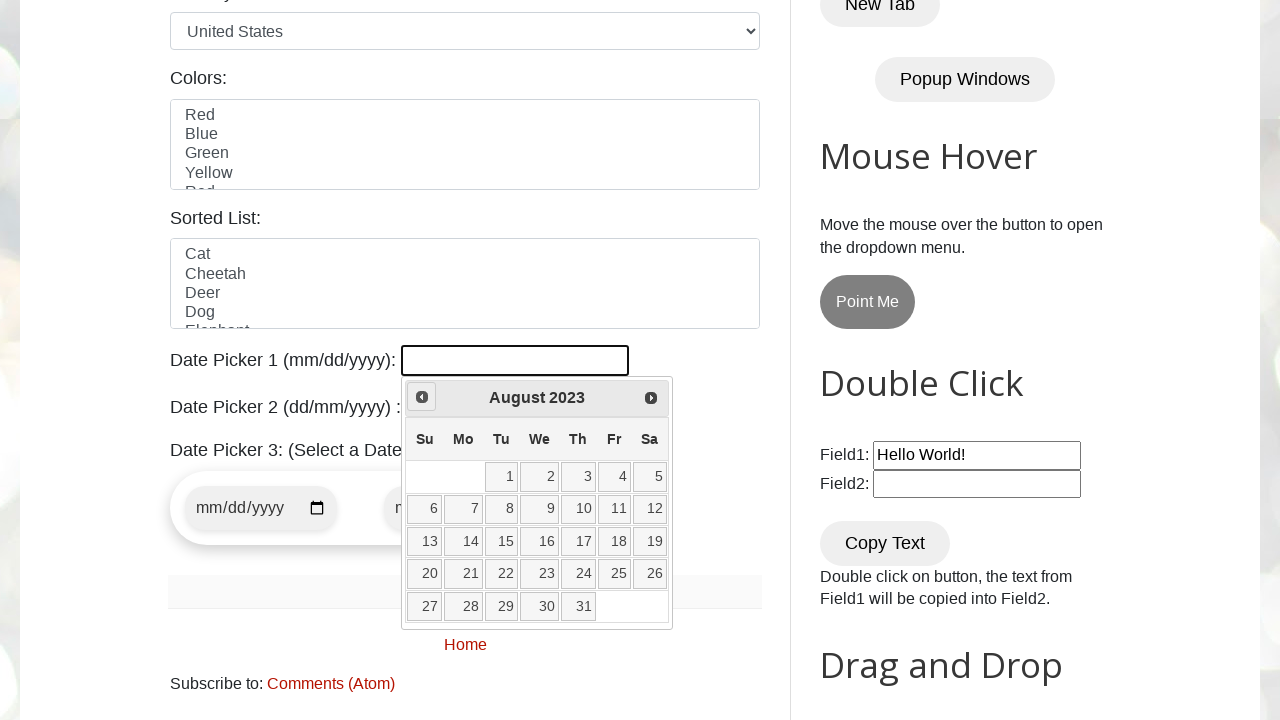

Clicked previous button to navigate backwards (currently at August 2023) at (422, 397) on a[title='Prev']
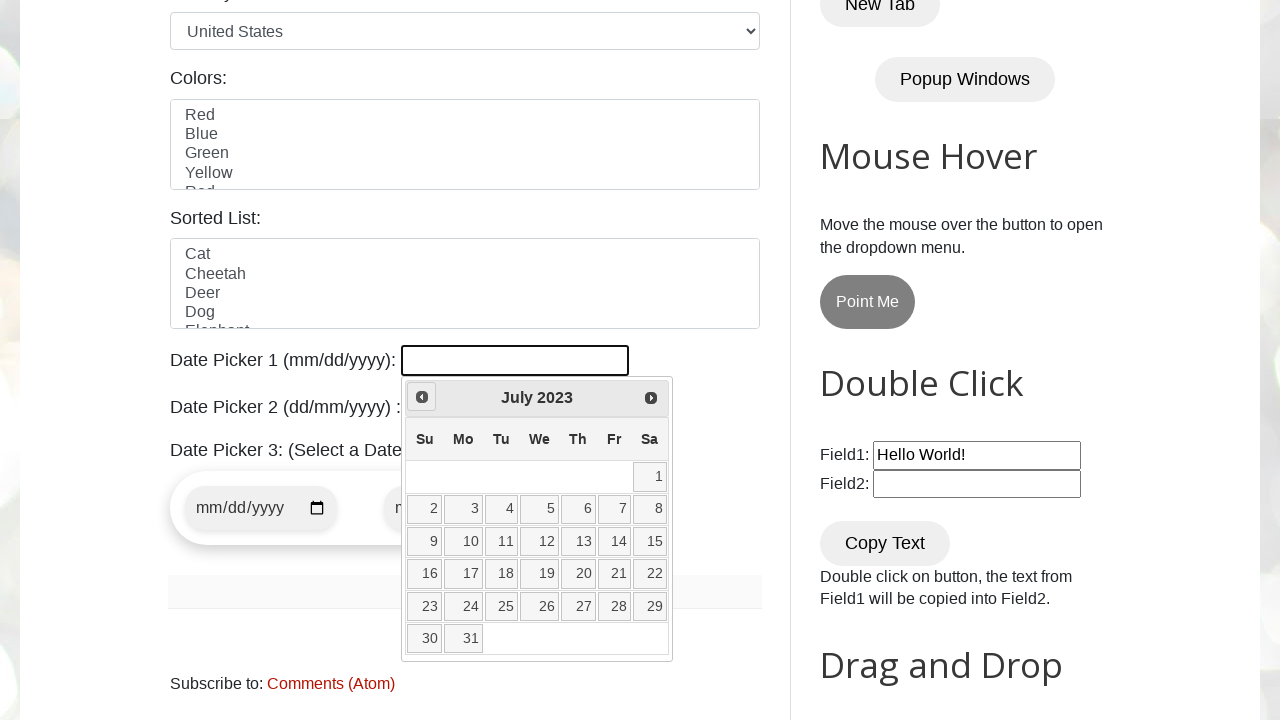

Retrieved current month: July
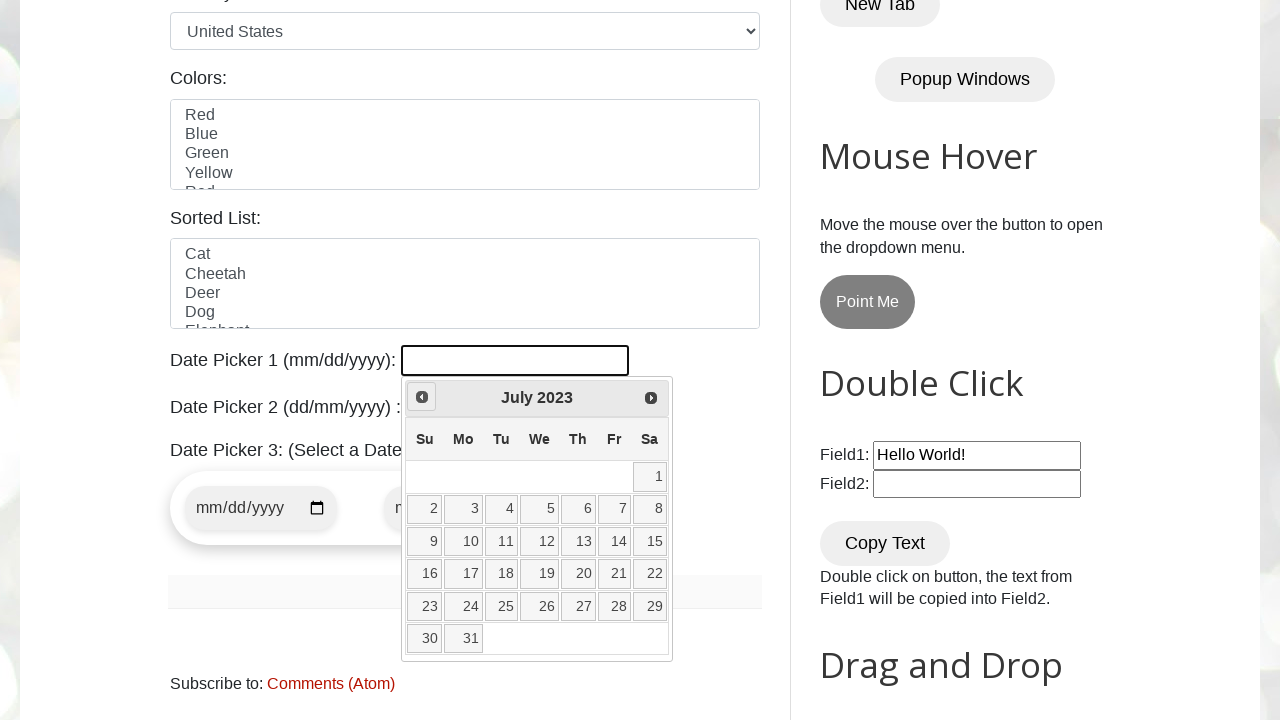

Retrieved current year: 2023
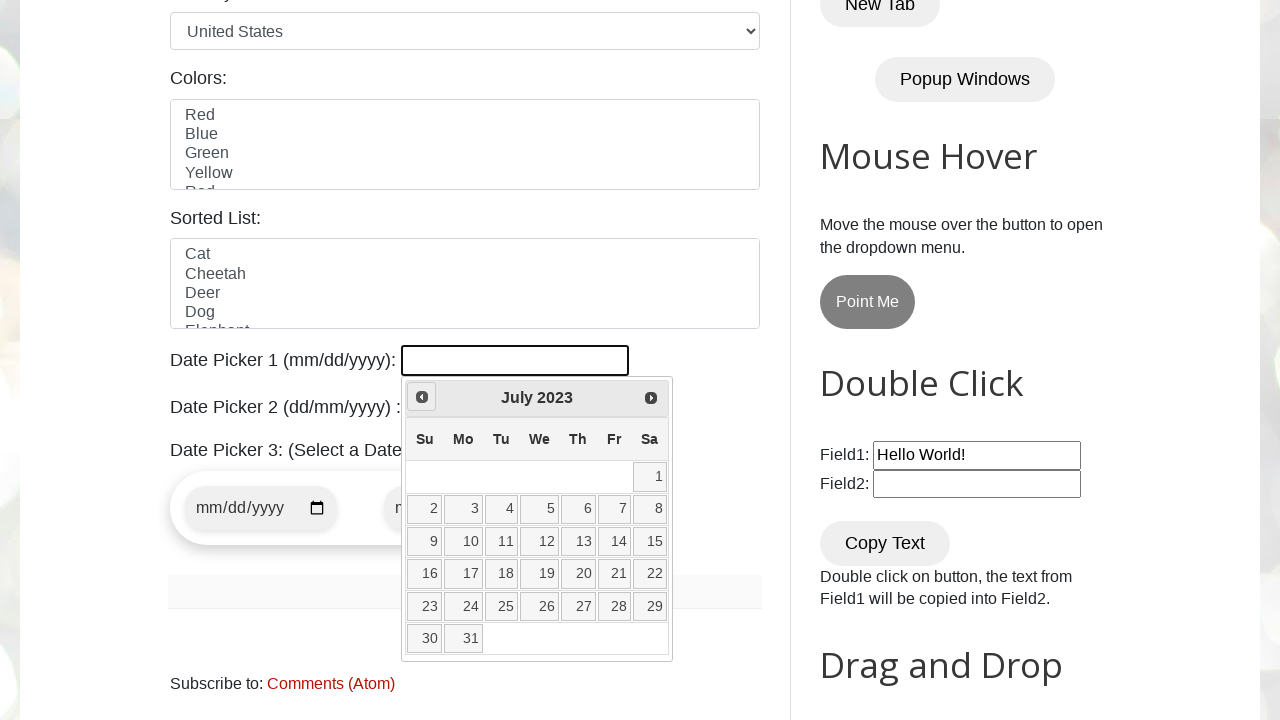

Clicked previous button to navigate backwards (currently at July 2023) at (422, 397) on a[title='Prev']
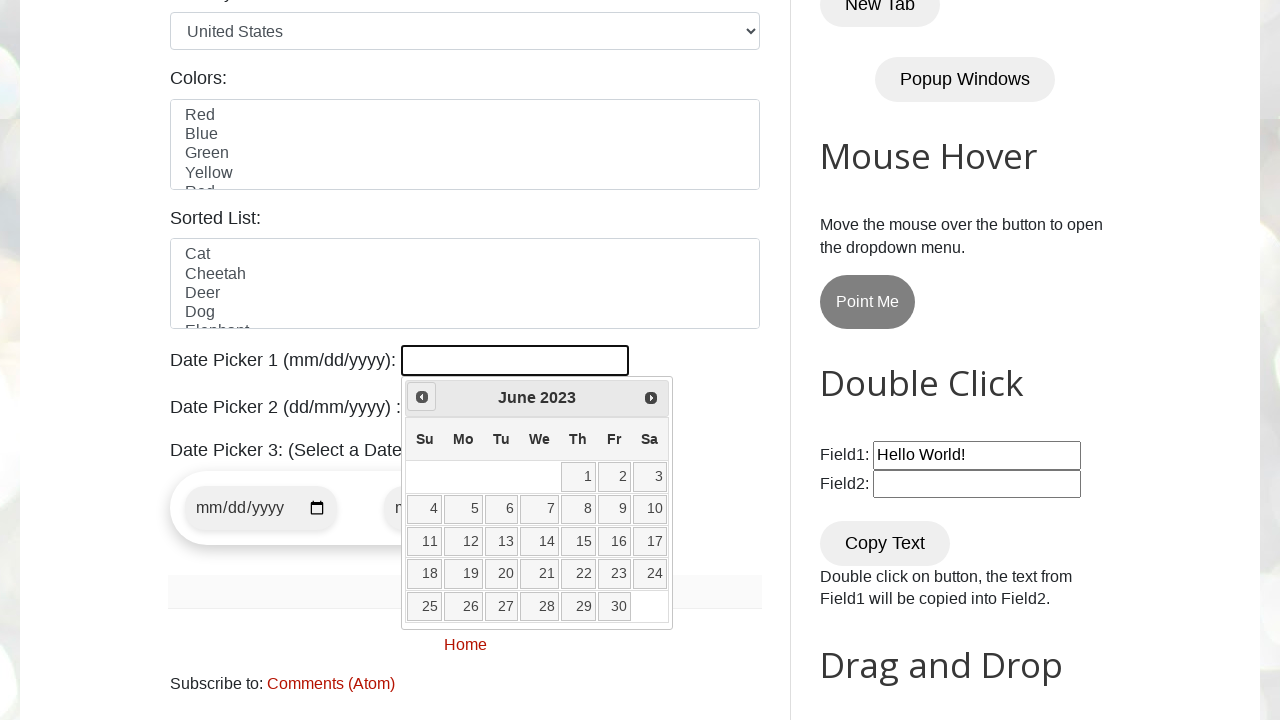

Retrieved current month: June
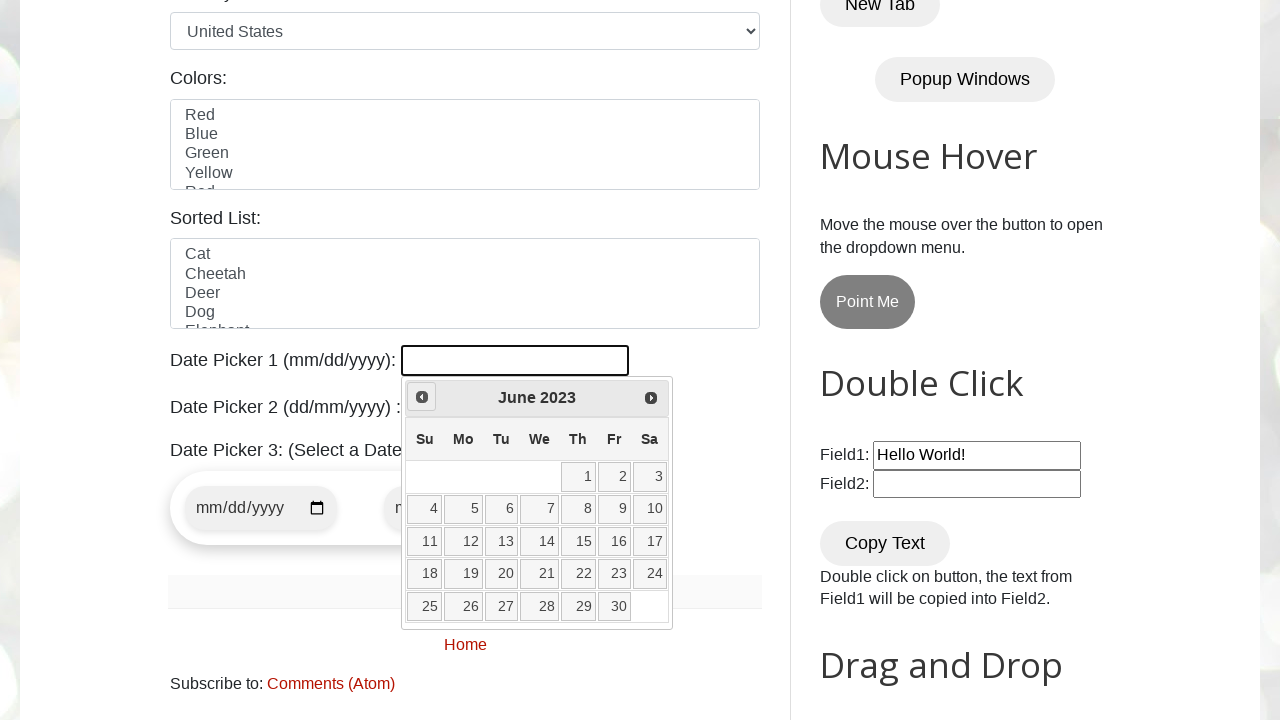

Retrieved current year: 2023
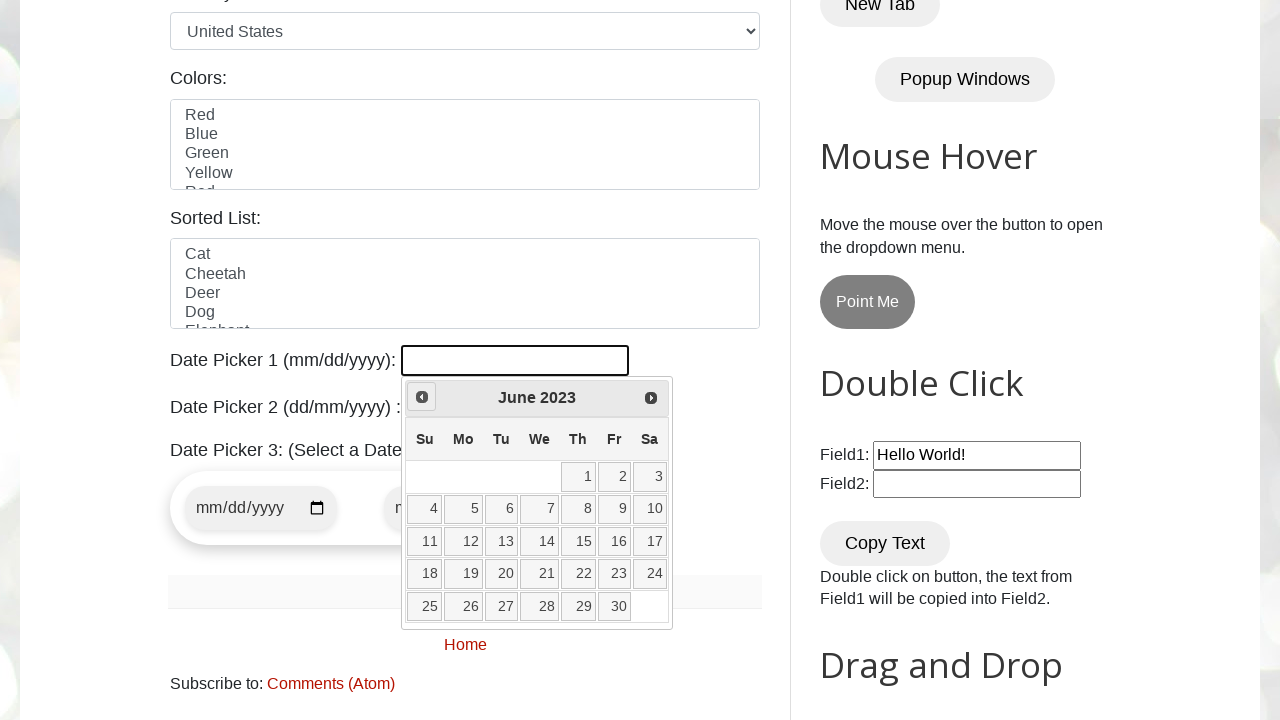

Clicked previous button to navigate backwards (currently at June 2023) at (422, 397) on a[title='Prev']
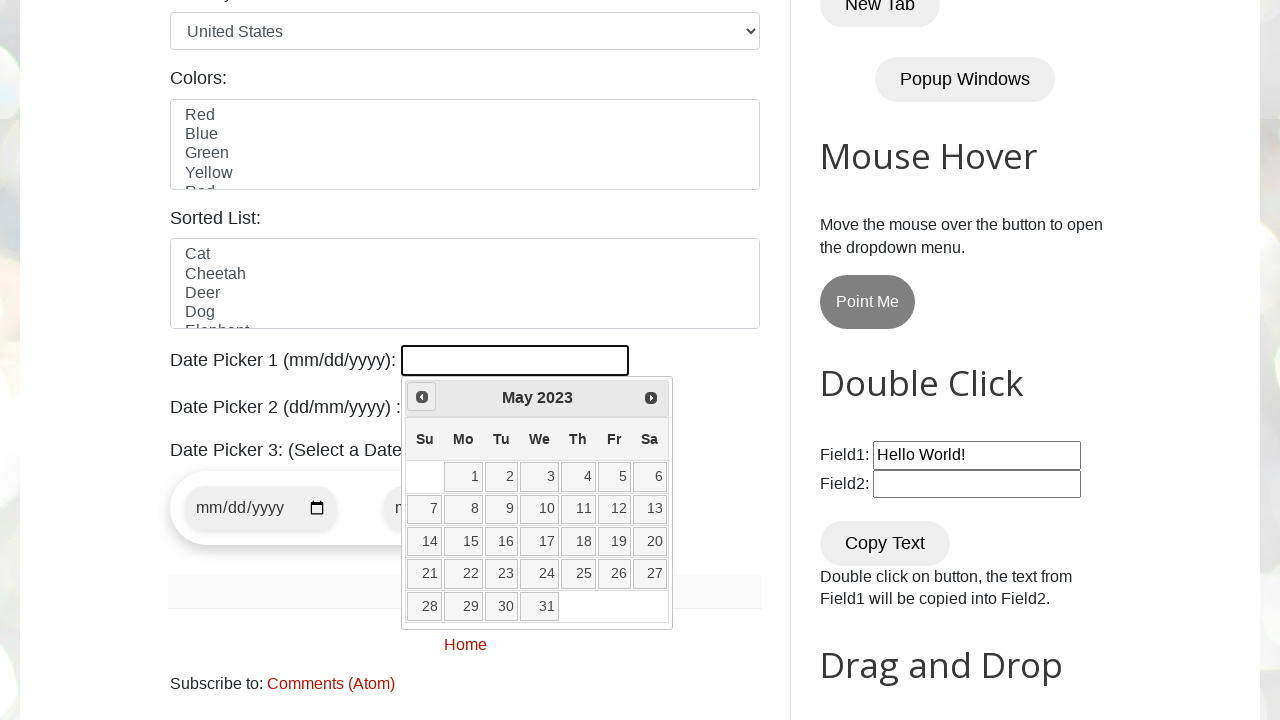

Retrieved current month: May
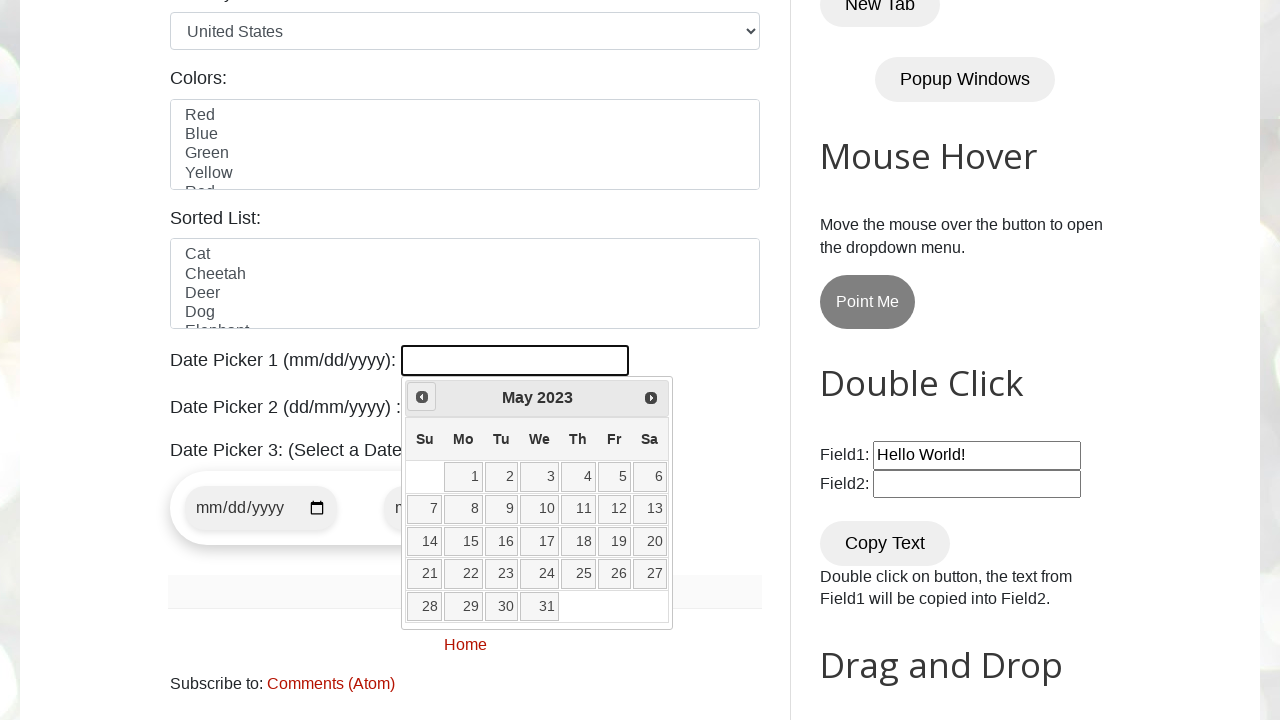

Retrieved current year: 2023
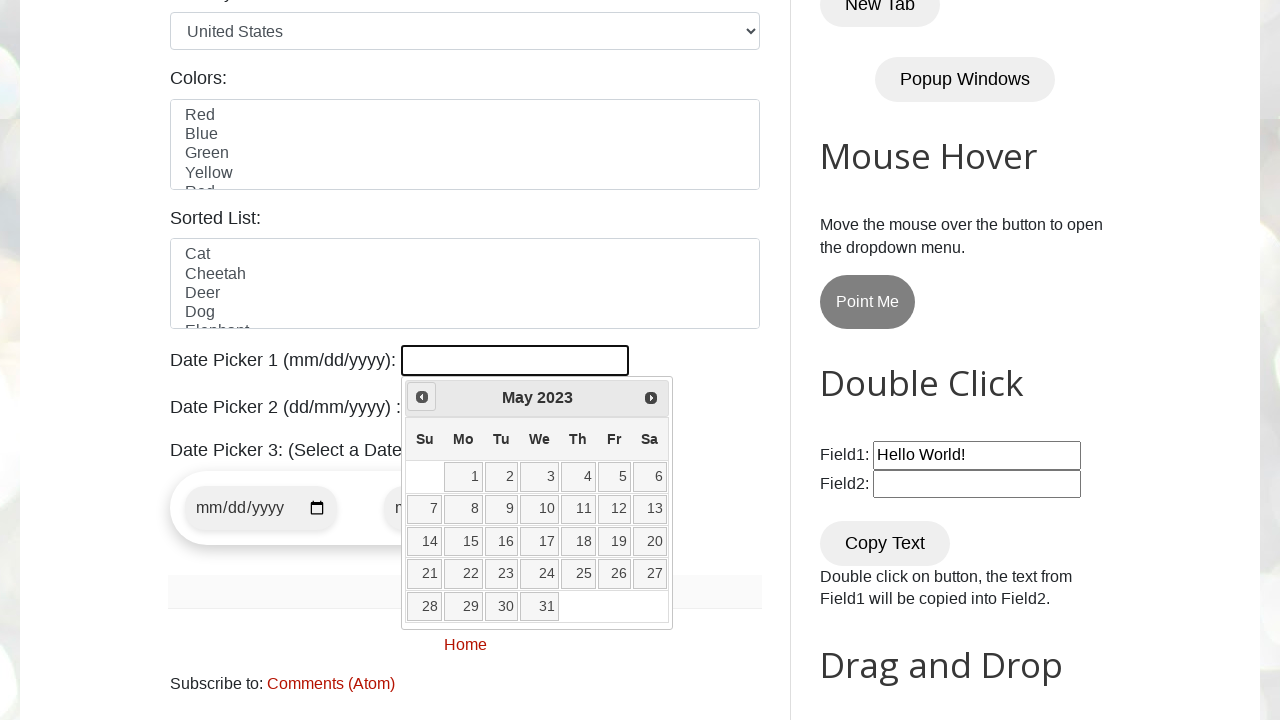

Clicked previous button to navigate backwards (currently at May 2023) at (422, 397) on a[title='Prev']
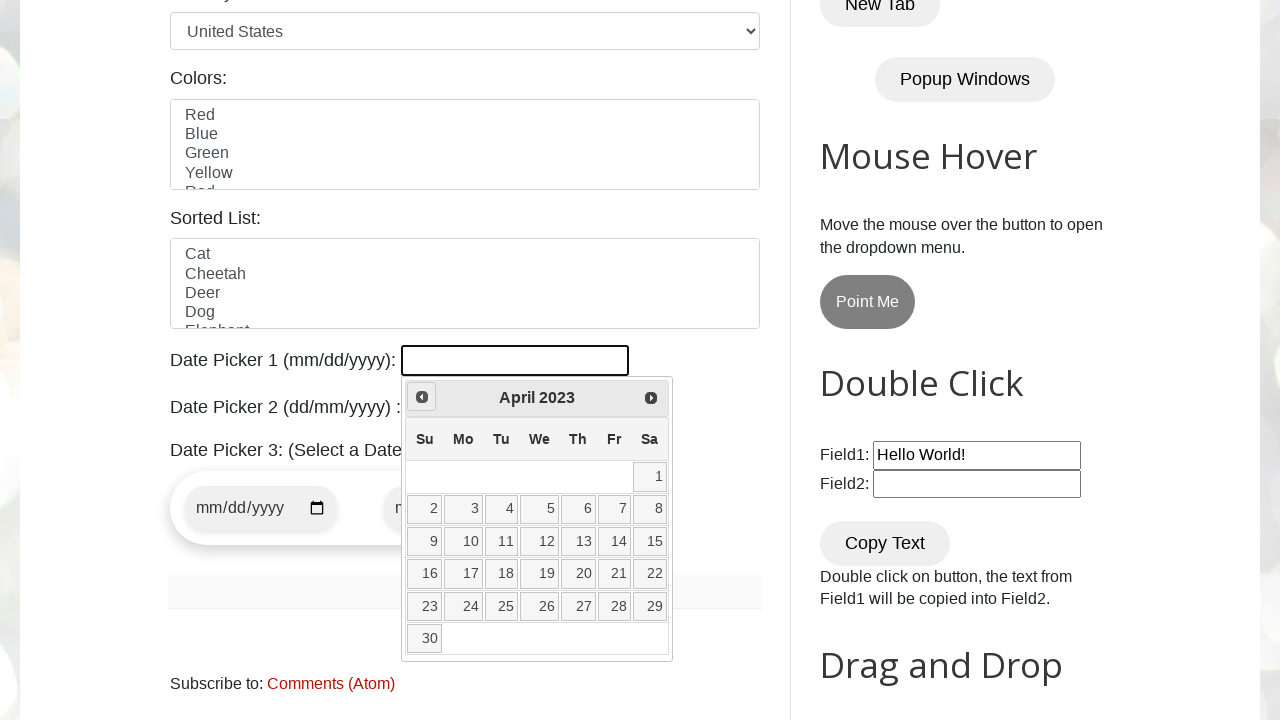

Retrieved current month: April
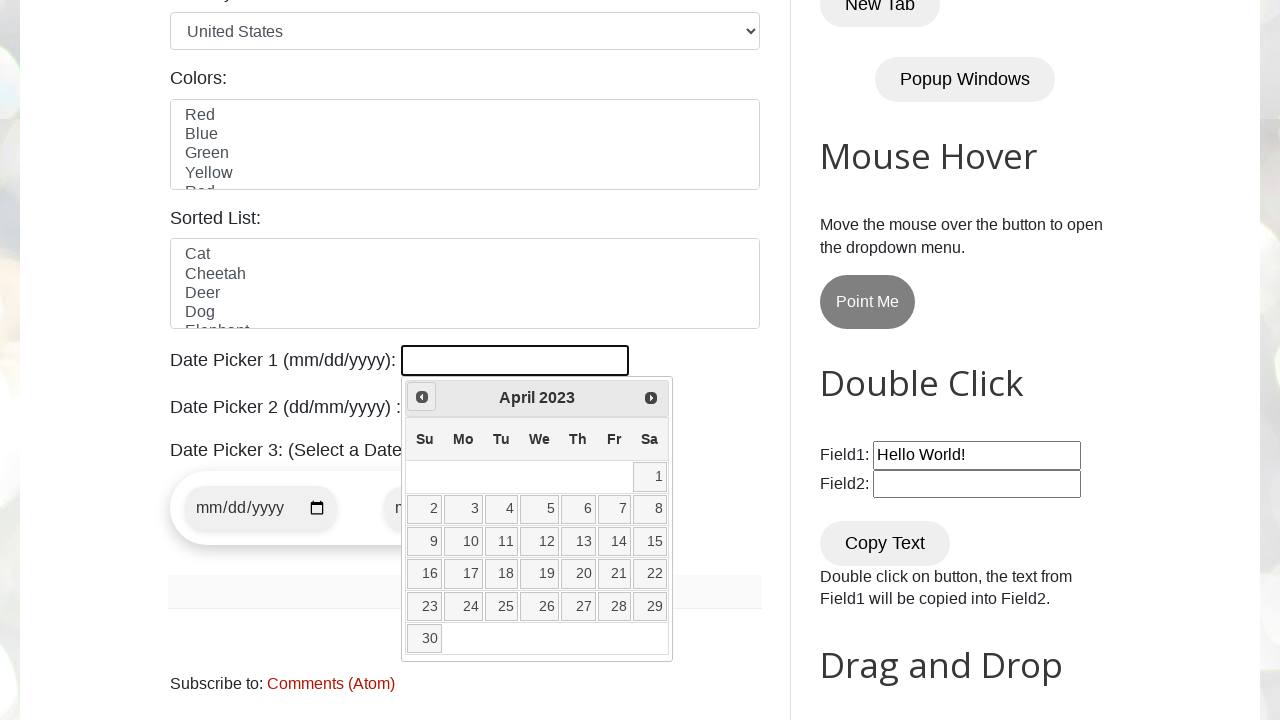

Retrieved current year: 2023
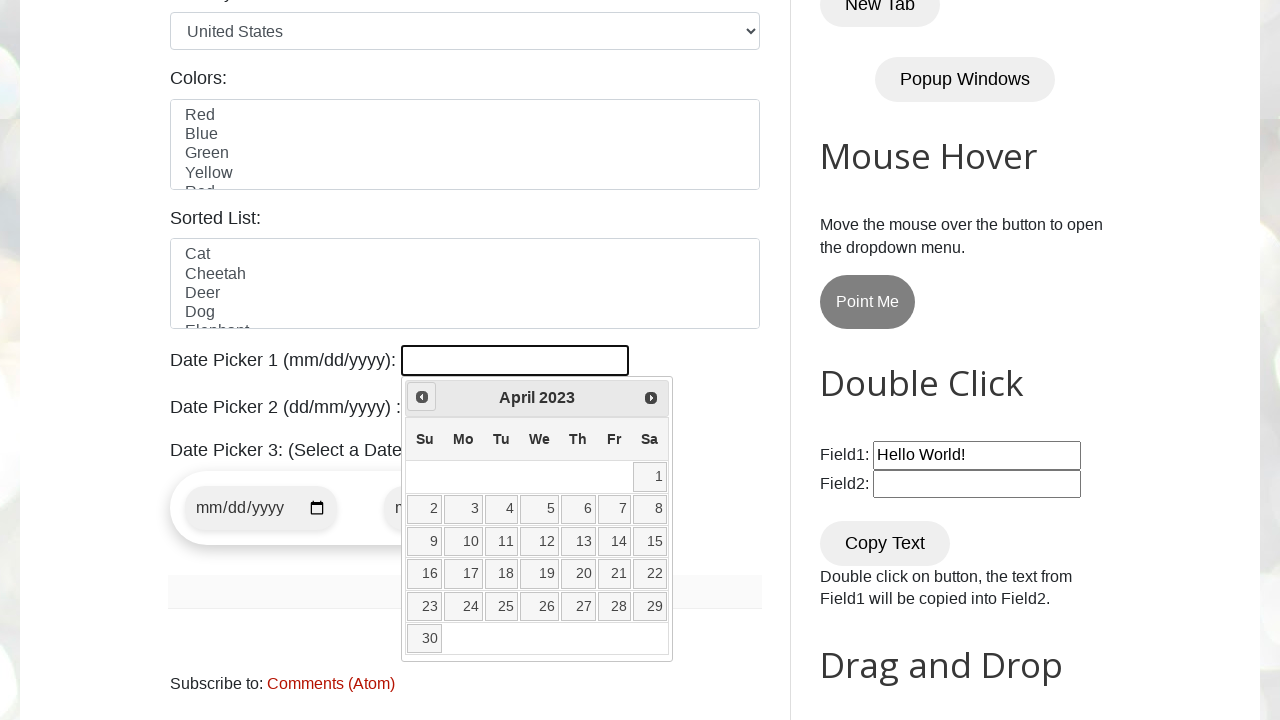

Clicked previous button to navigate backwards (currently at April 2023) at (422, 397) on a[title='Prev']
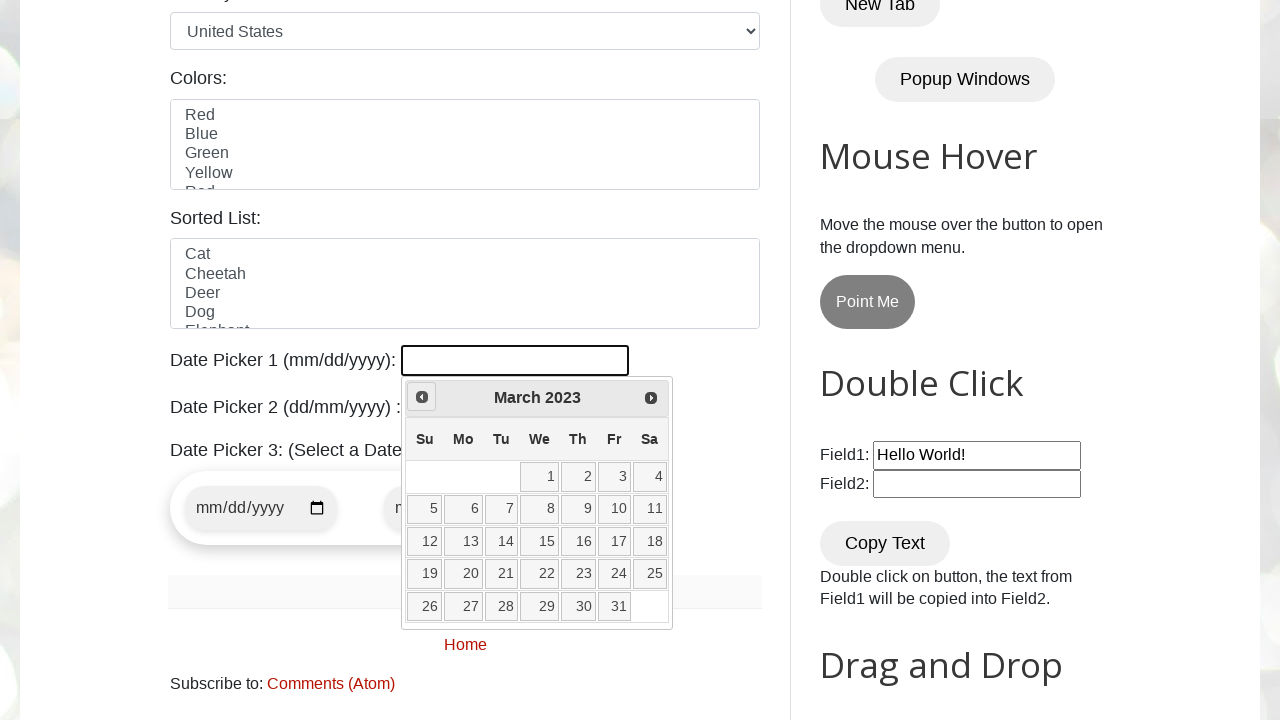

Retrieved current month: March
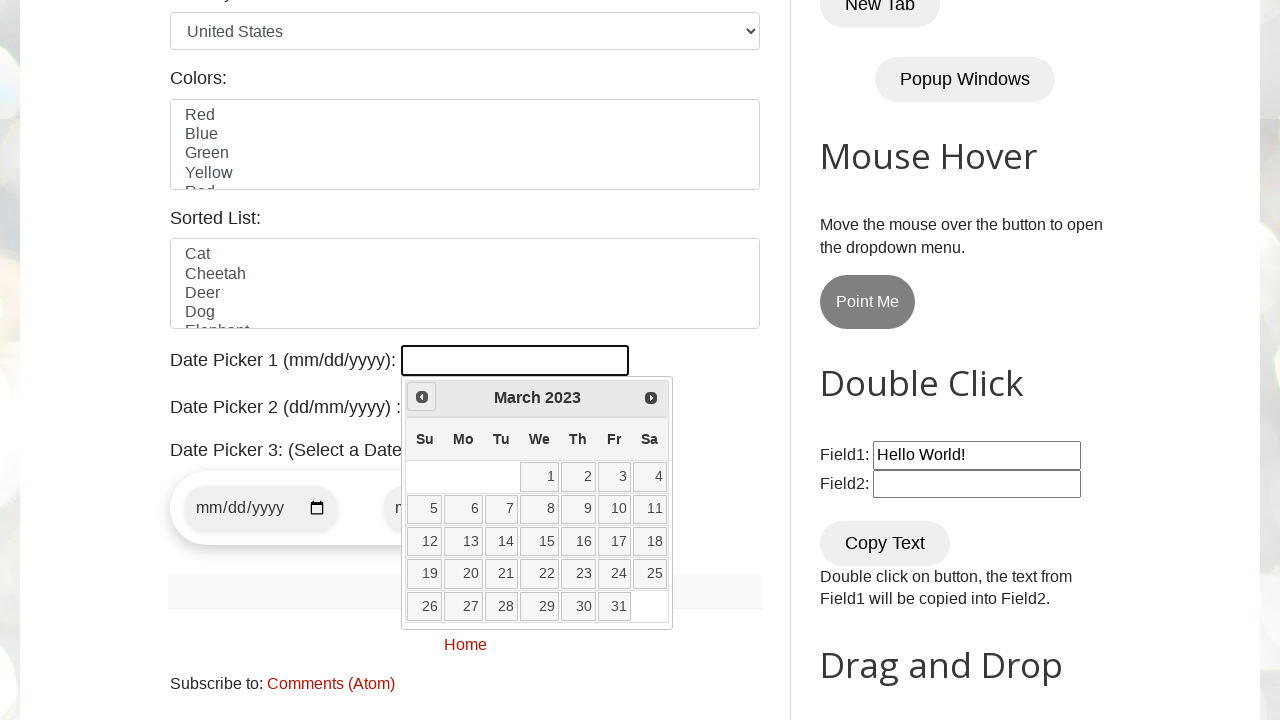

Retrieved current year: 2023
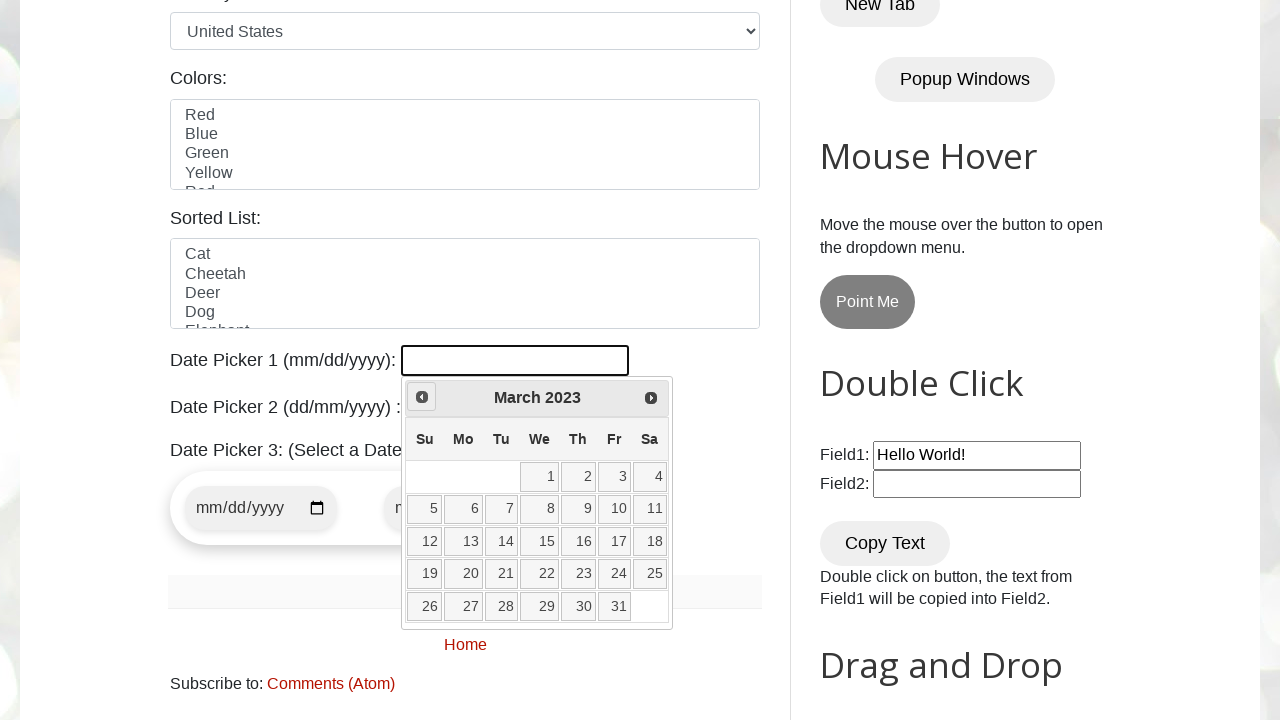

Clicked previous button to navigate backwards (currently at March 2023) at (422, 397) on a[title='Prev']
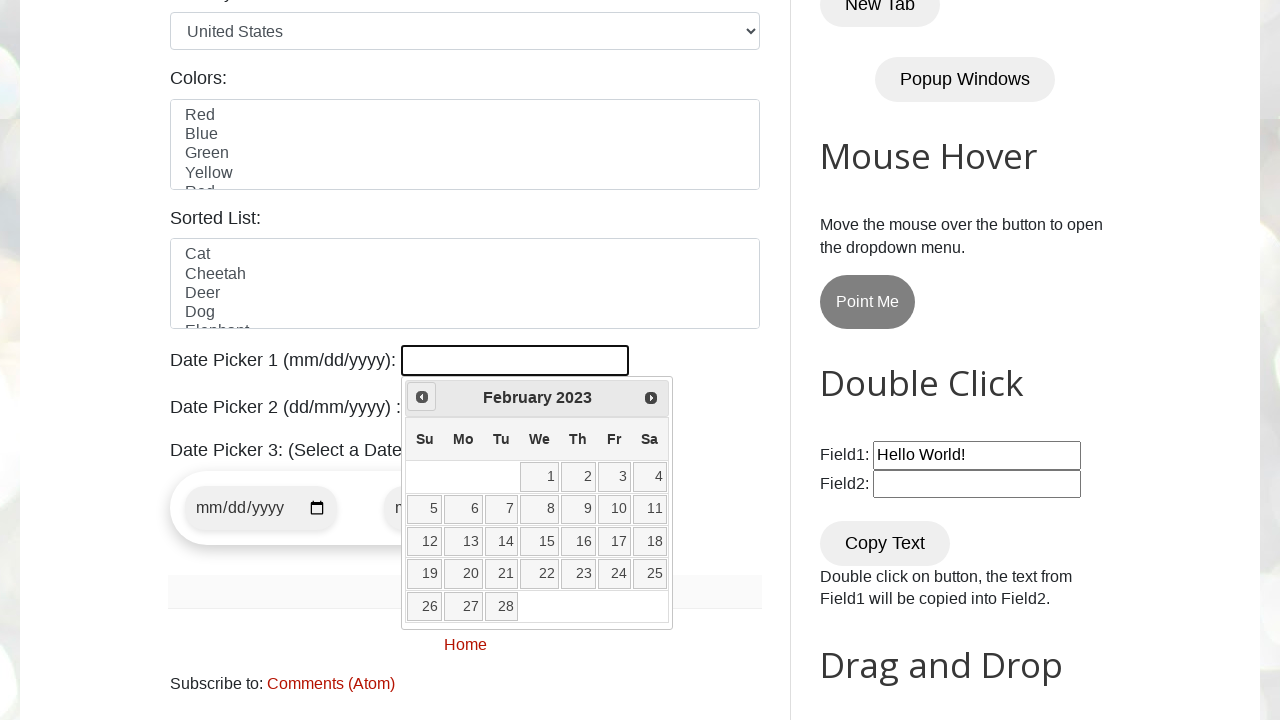

Retrieved current month: February
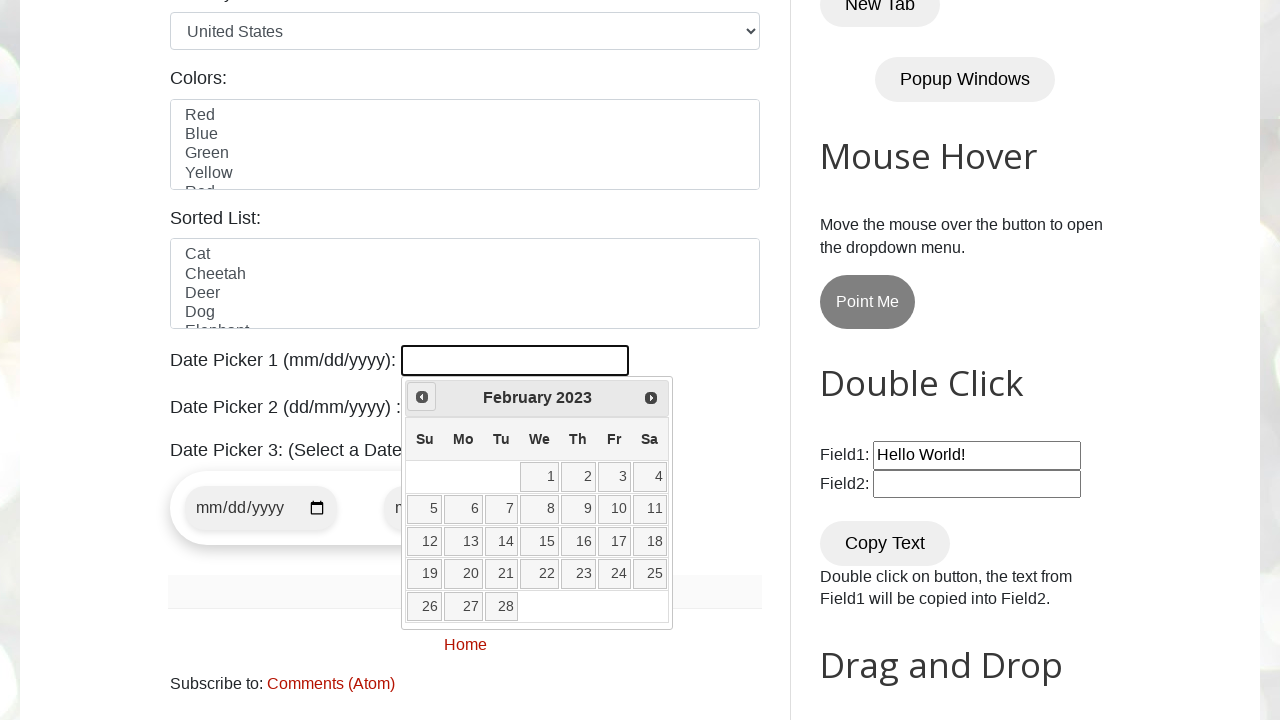

Retrieved current year: 2023
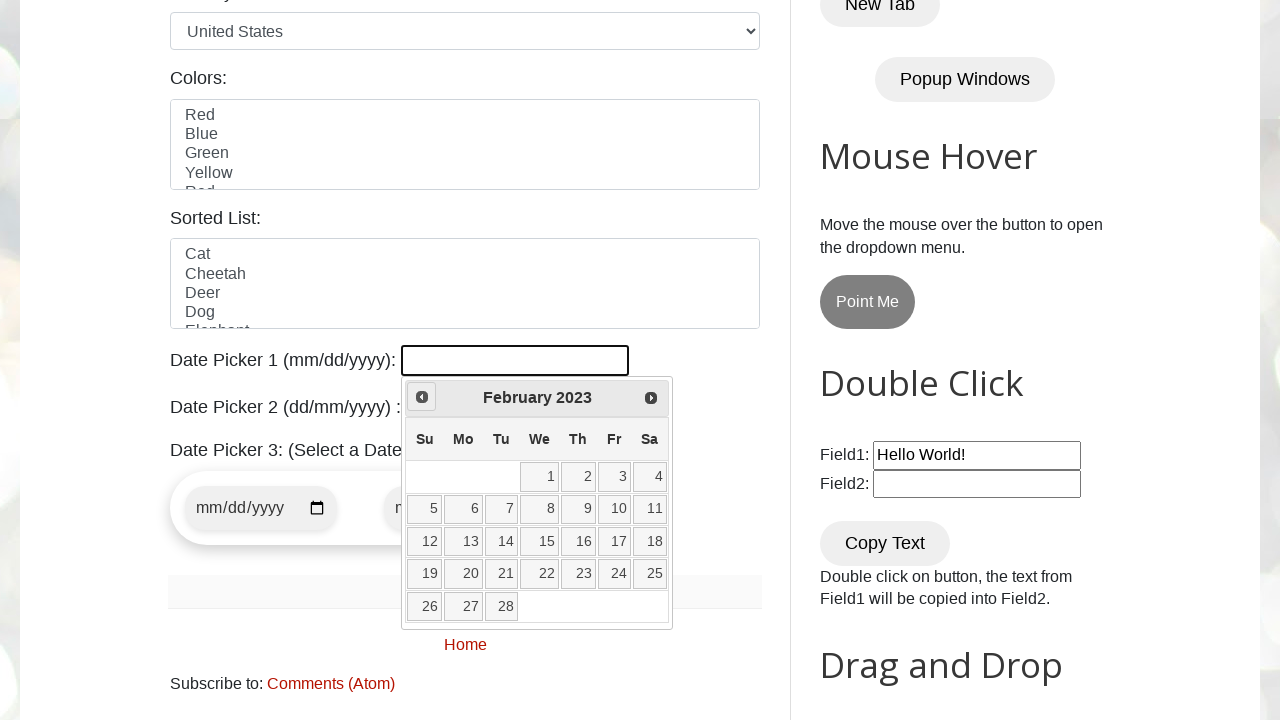

Clicked previous button to navigate backwards (currently at February 2023) at (422, 397) on a[title='Prev']
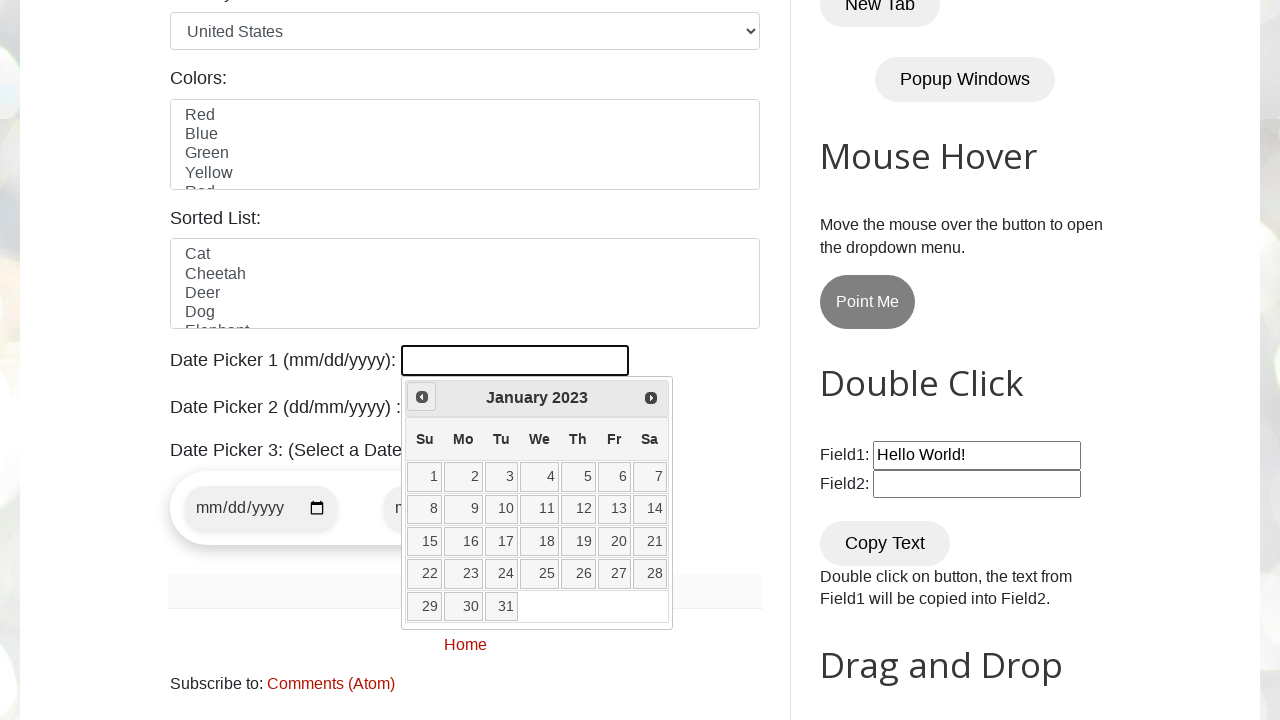

Retrieved current month: January
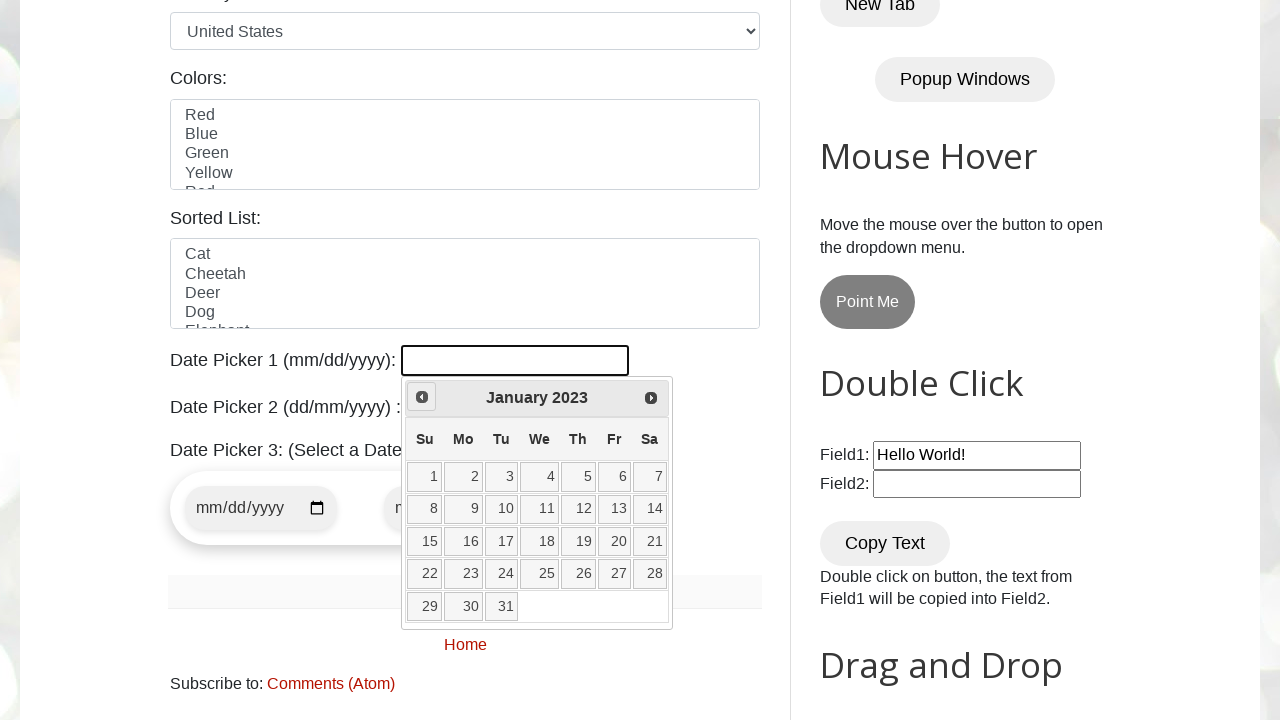

Retrieved current year: 2023
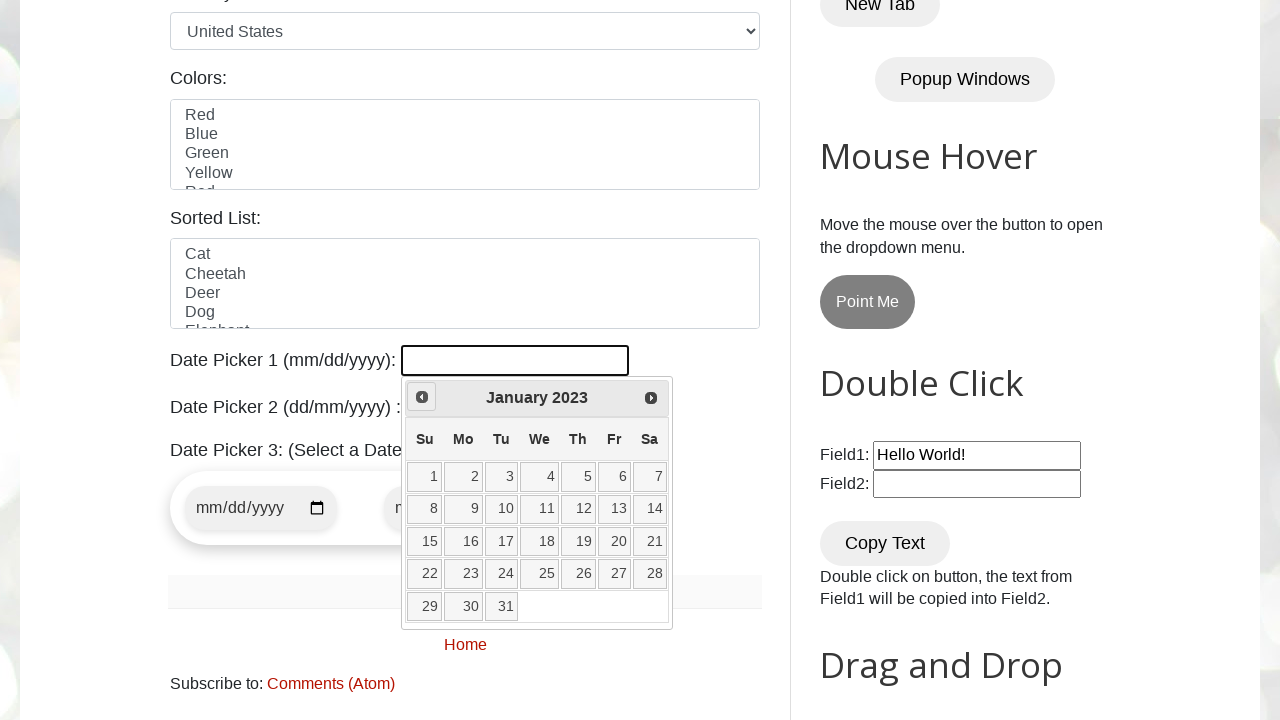

Clicked previous button to navigate backwards (currently at January 2023) at (422, 397) on a[title='Prev']
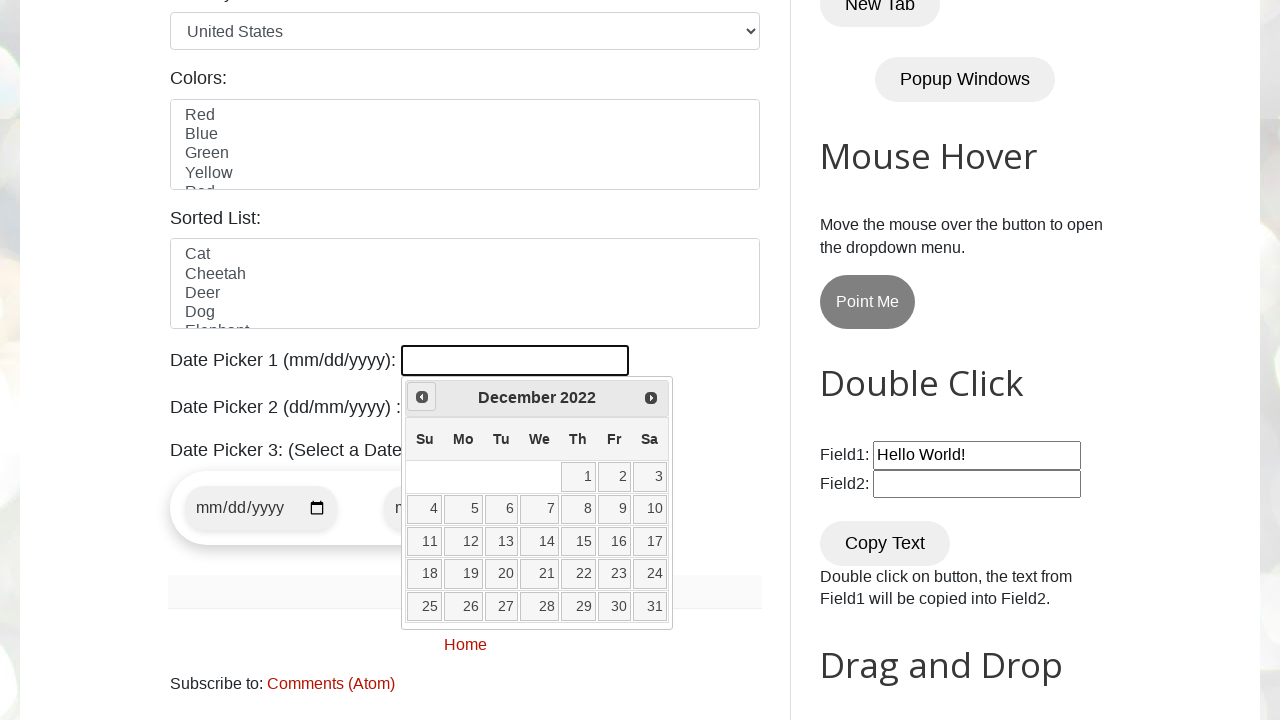

Retrieved current month: December
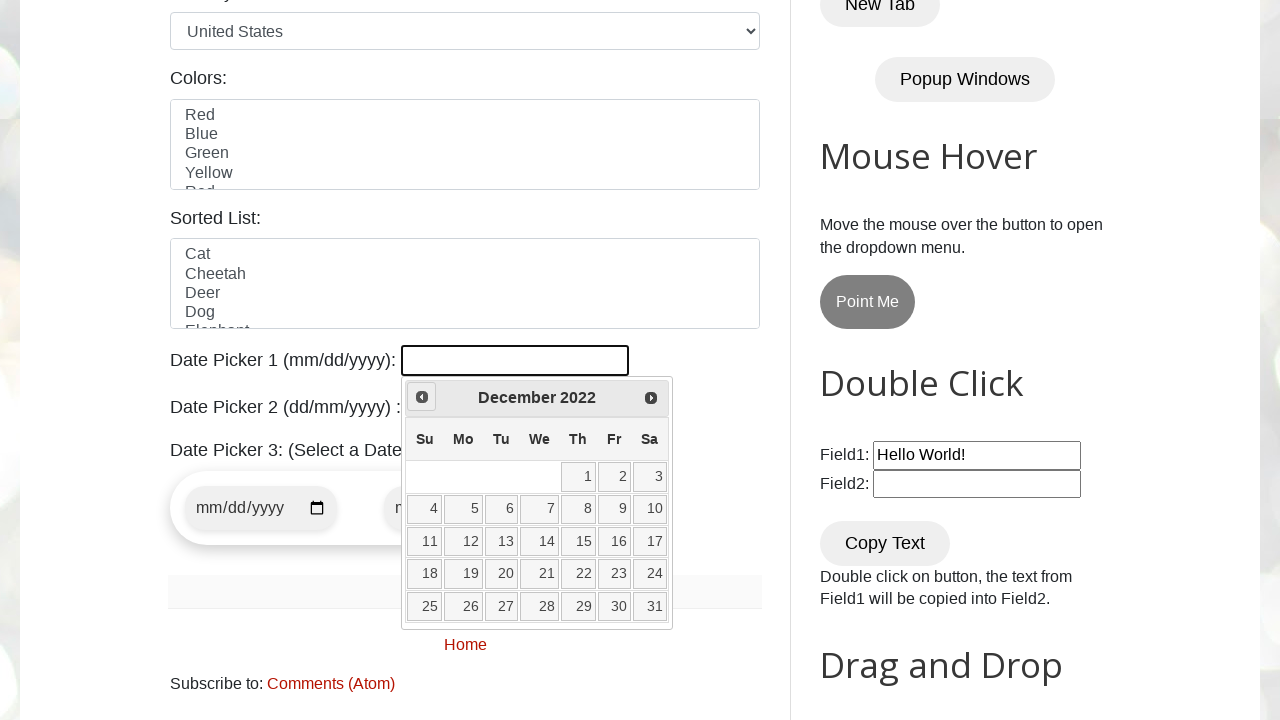

Retrieved current year: 2022
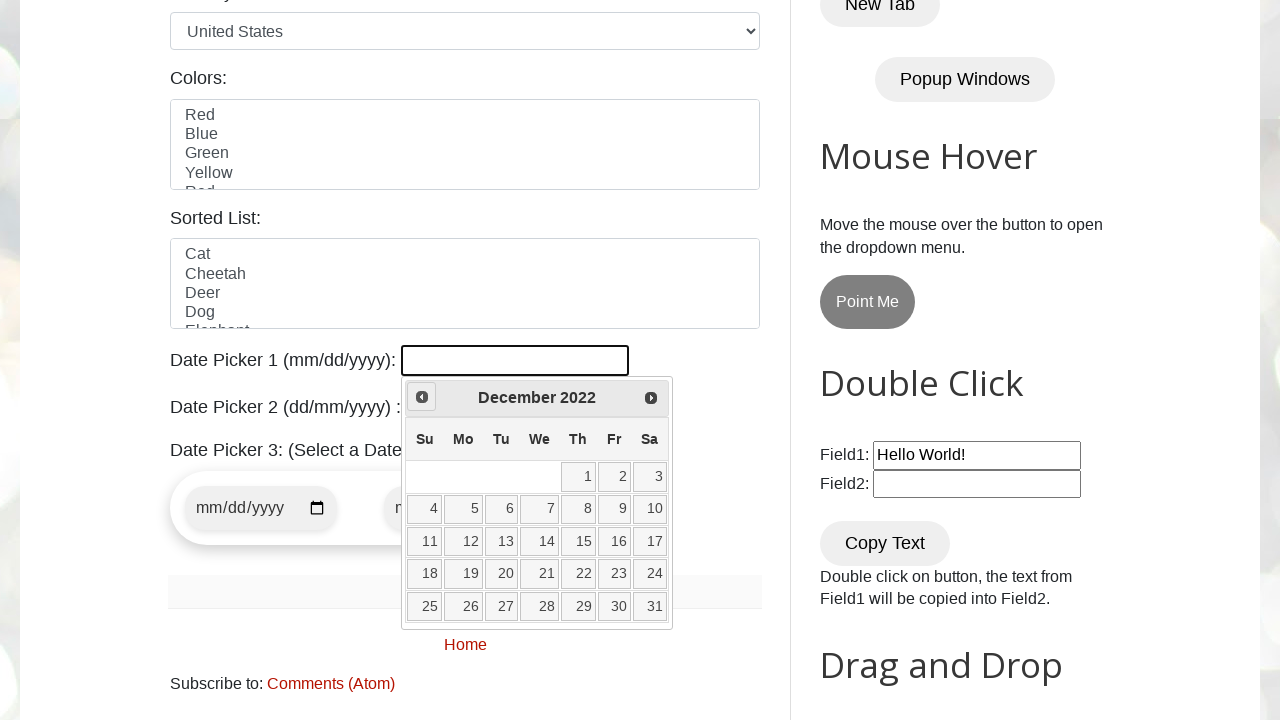

Clicked previous button to navigate backwards (currently at December 2022) at (422, 397) on a[title='Prev']
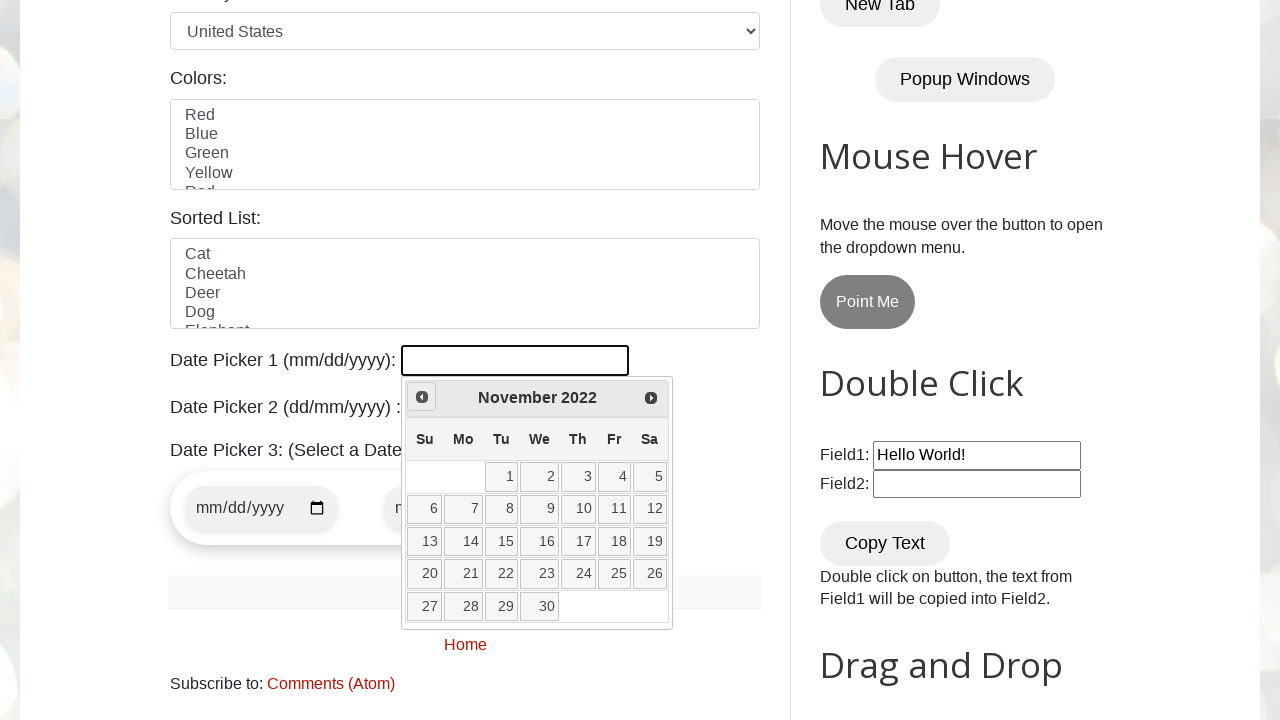

Retrieved current month: November
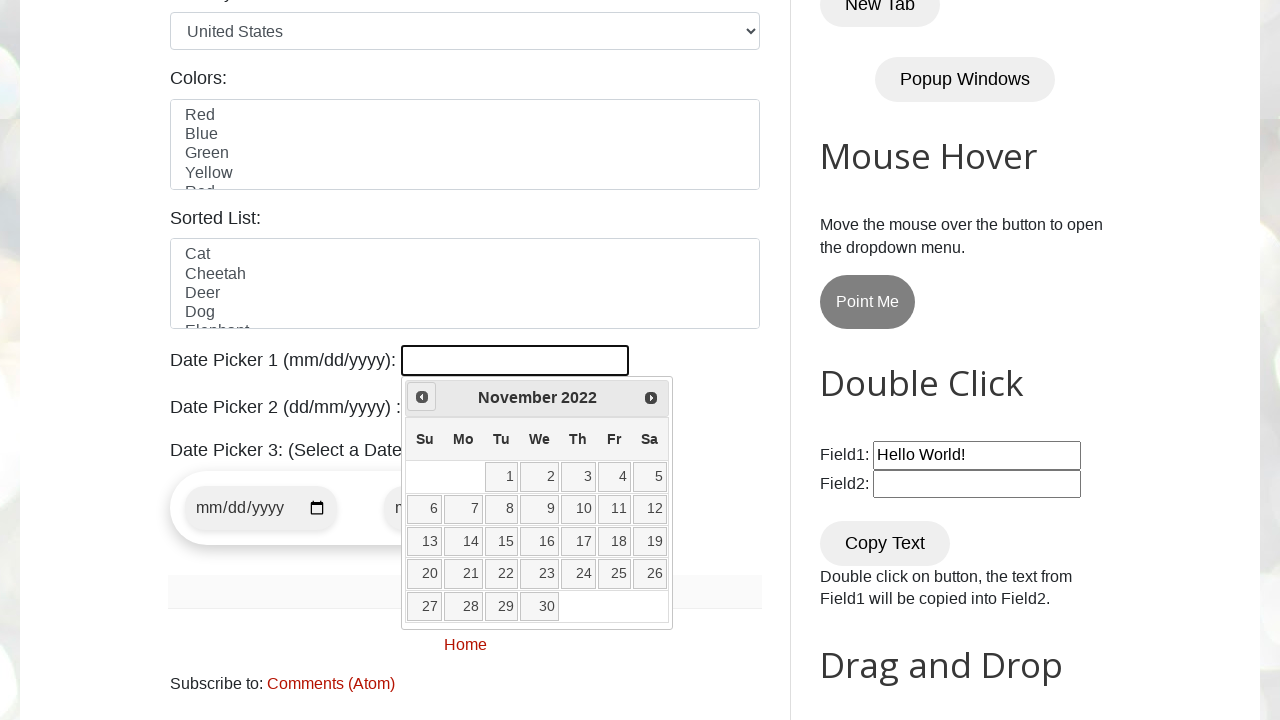

Retrieved current year: 2022
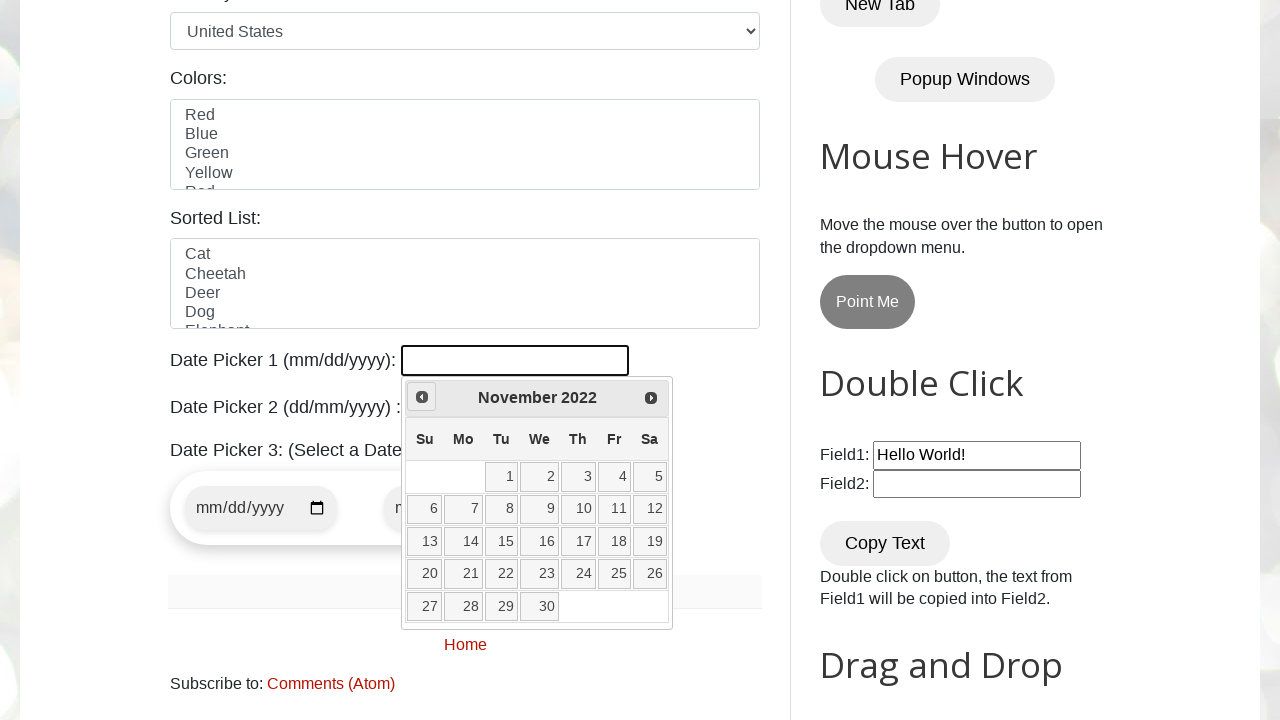

Clicked previous button to navigate backwards (currently at November 2022) at (422, 397) on a[title='Prev']
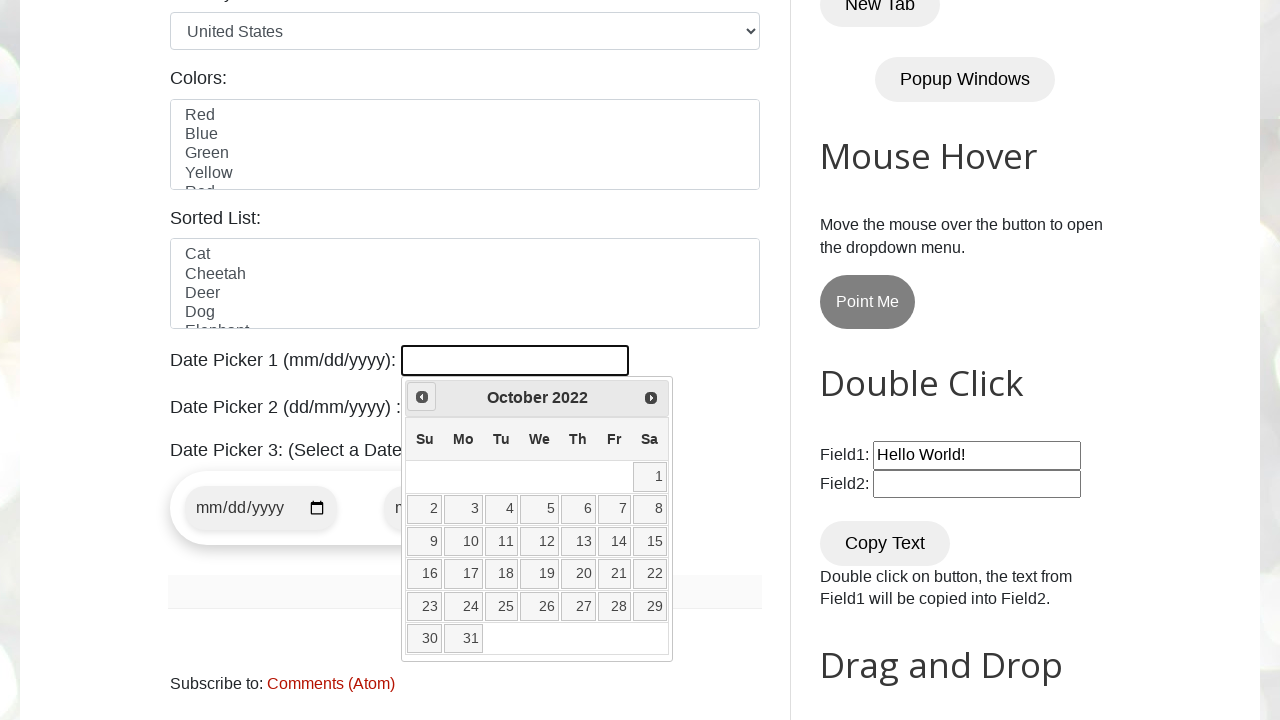

Retrieved current month: October
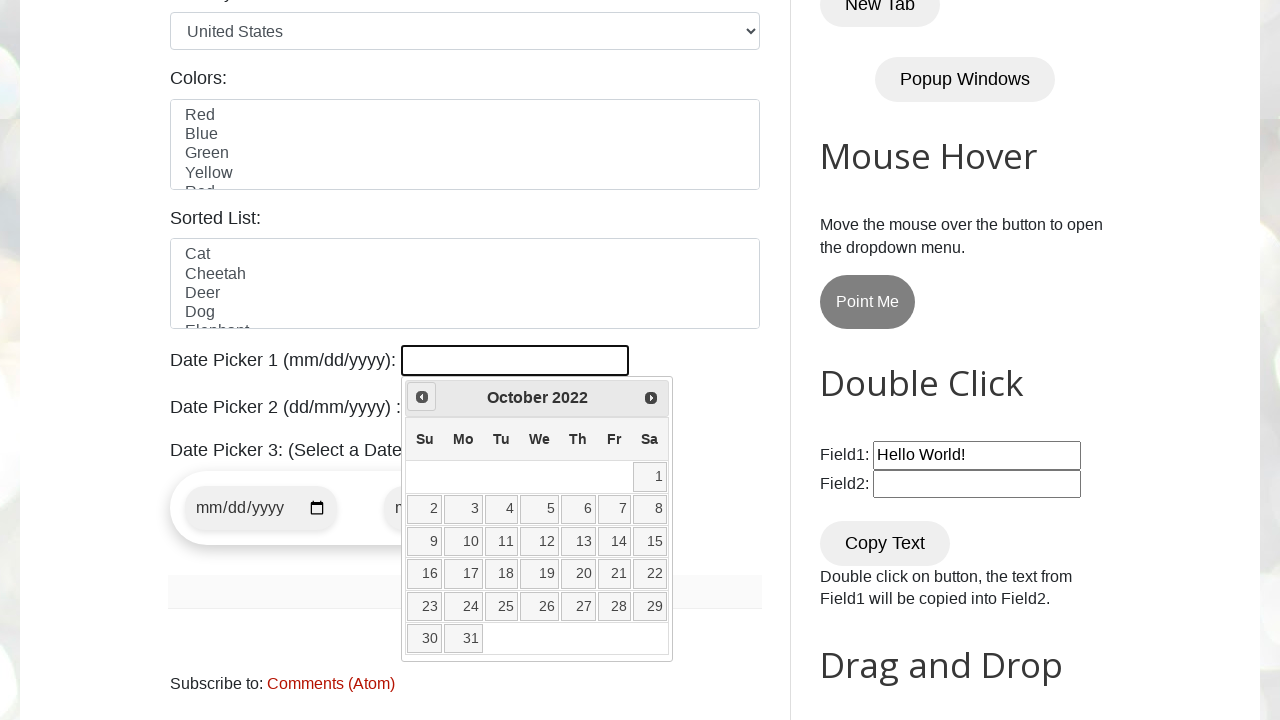

Retrieved current year: 2022
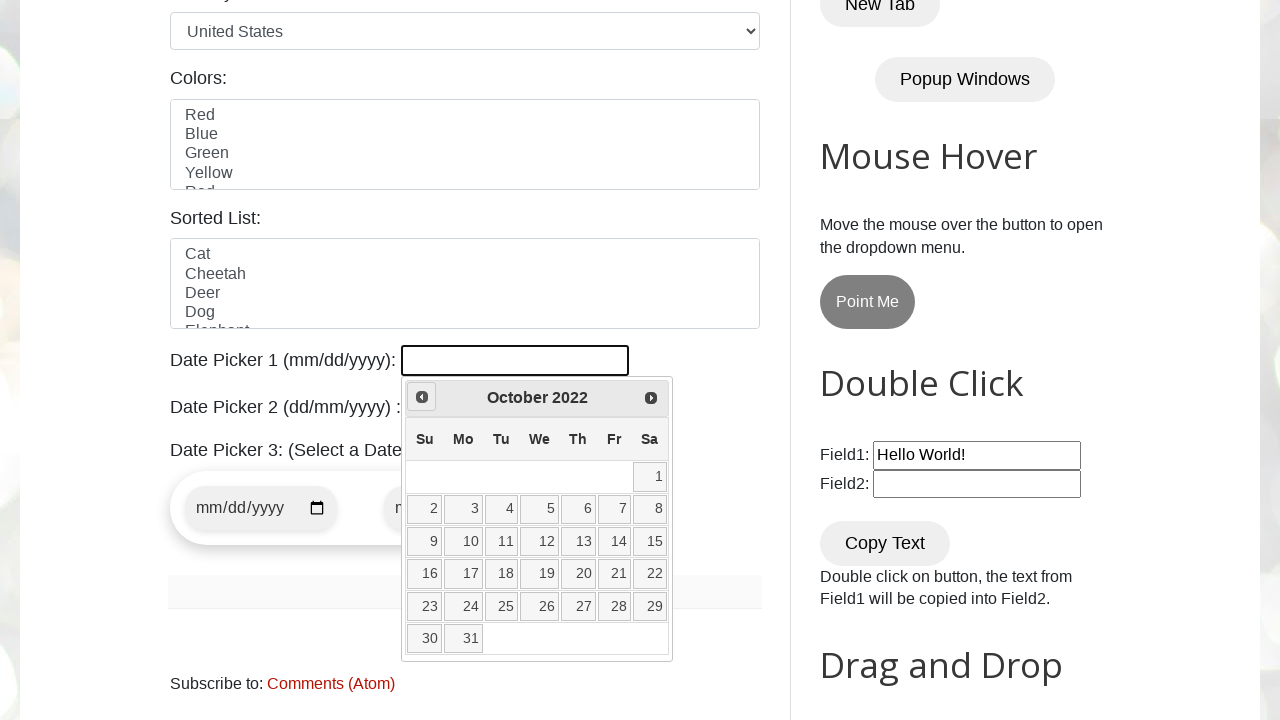

Clicked previous button to navigate backwards (currently at October 2022) at (422, 397) on a[title='Prev']
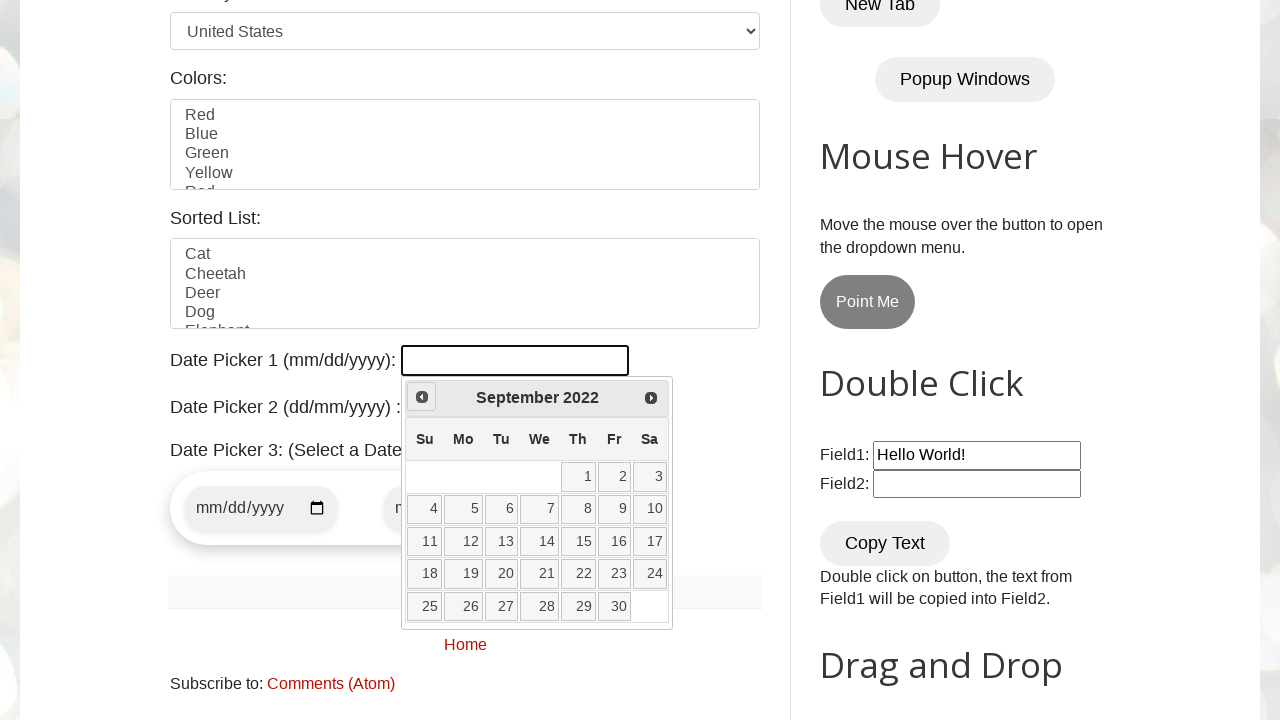

Retrieved current month: September
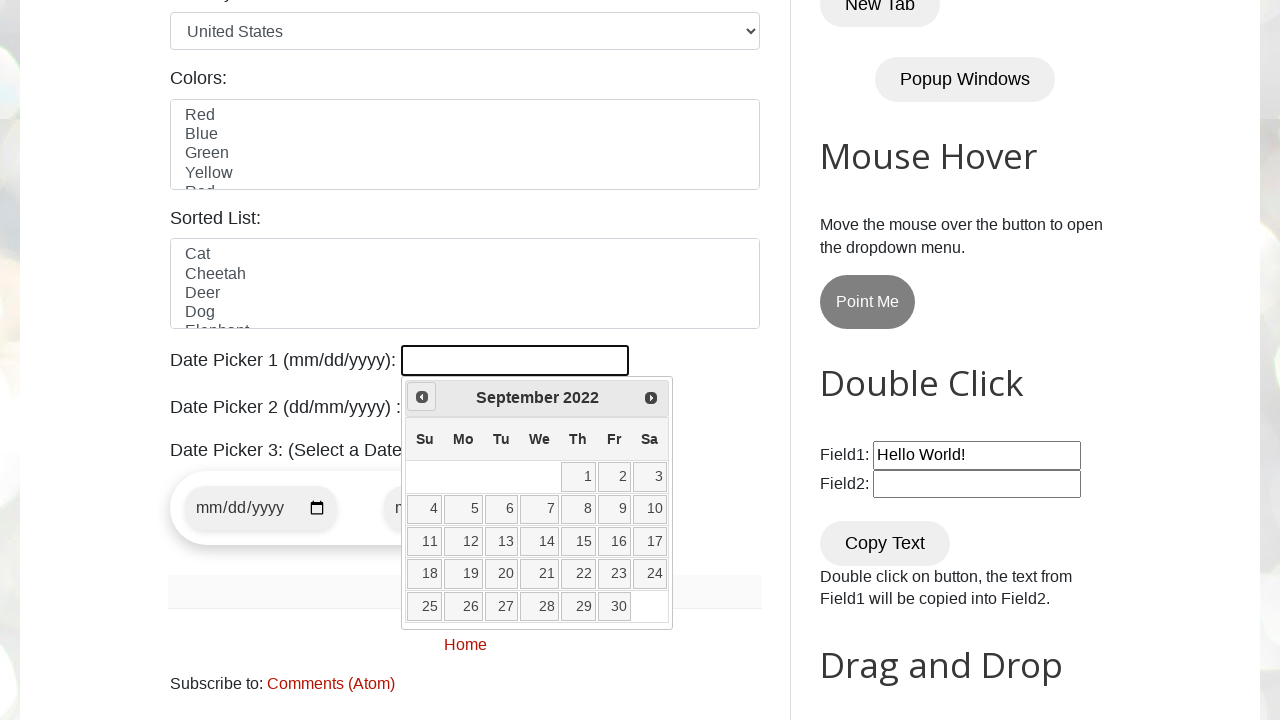

Retrieved current year: 2022
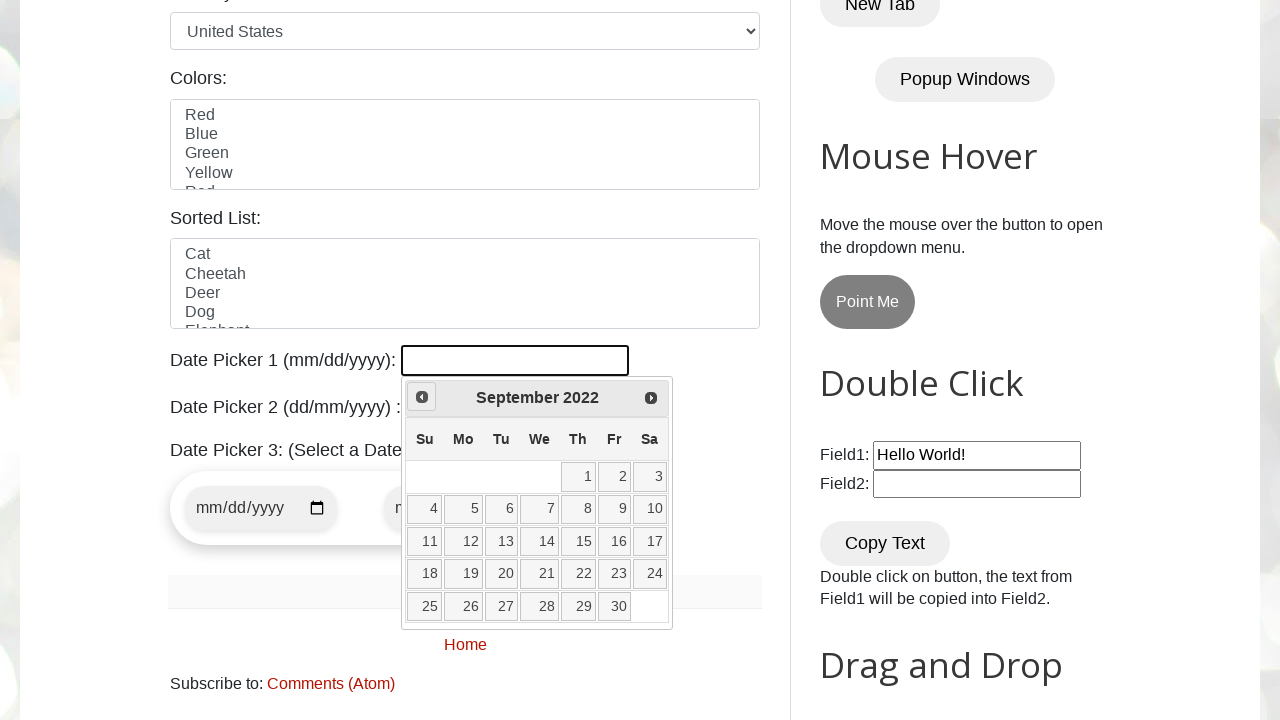

Clicked previous button to navigate backwards (currently at September 2022) at (422, 397) on a[title='Prev']
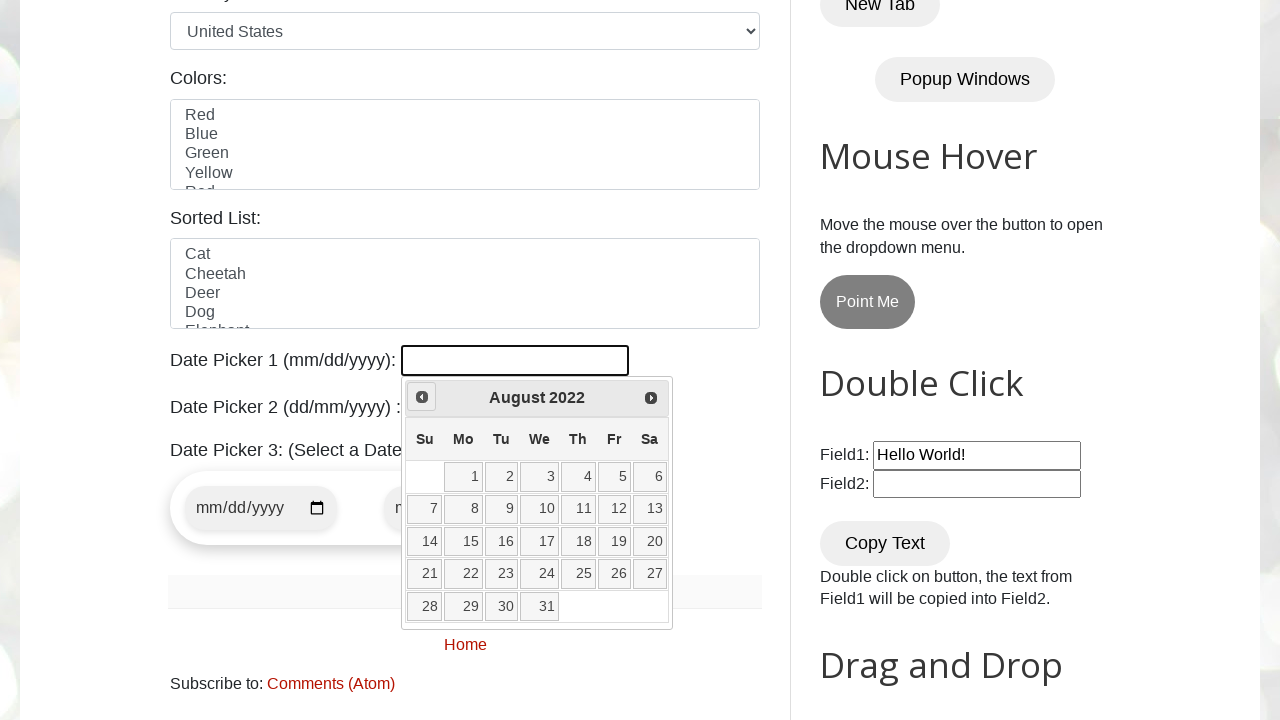

Retrieved current month: August
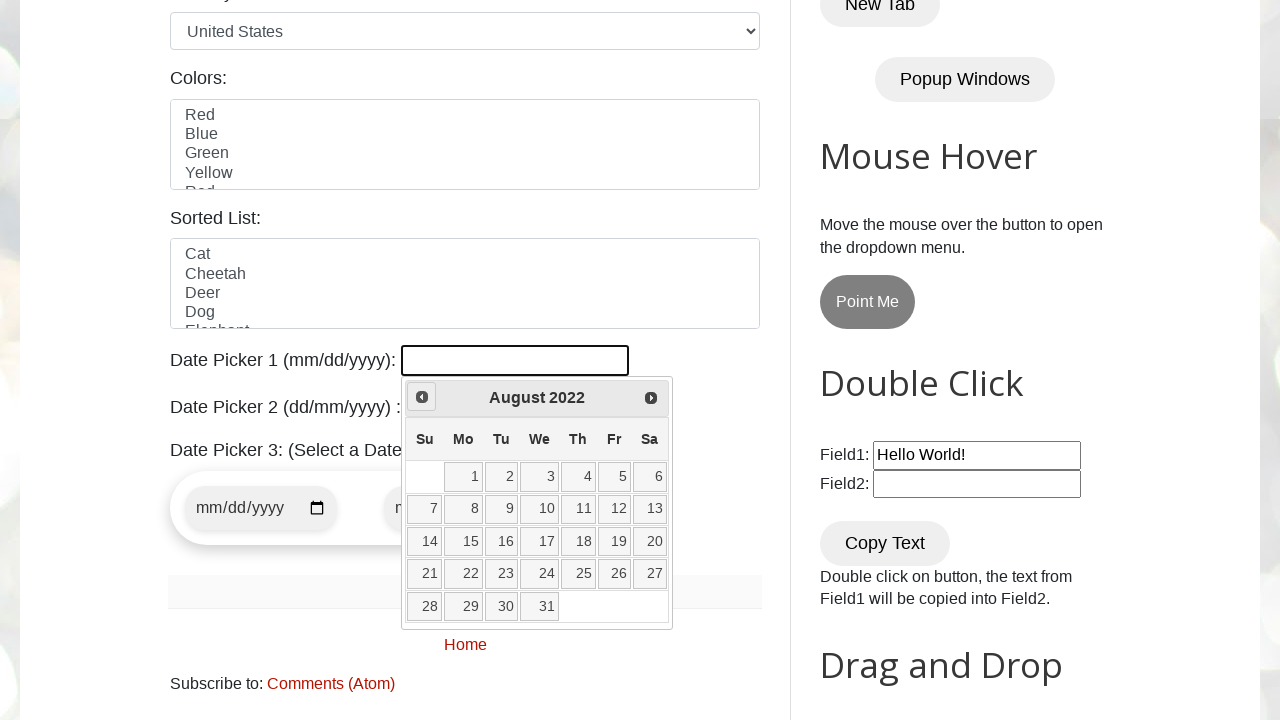

Retrieved current year: 2022
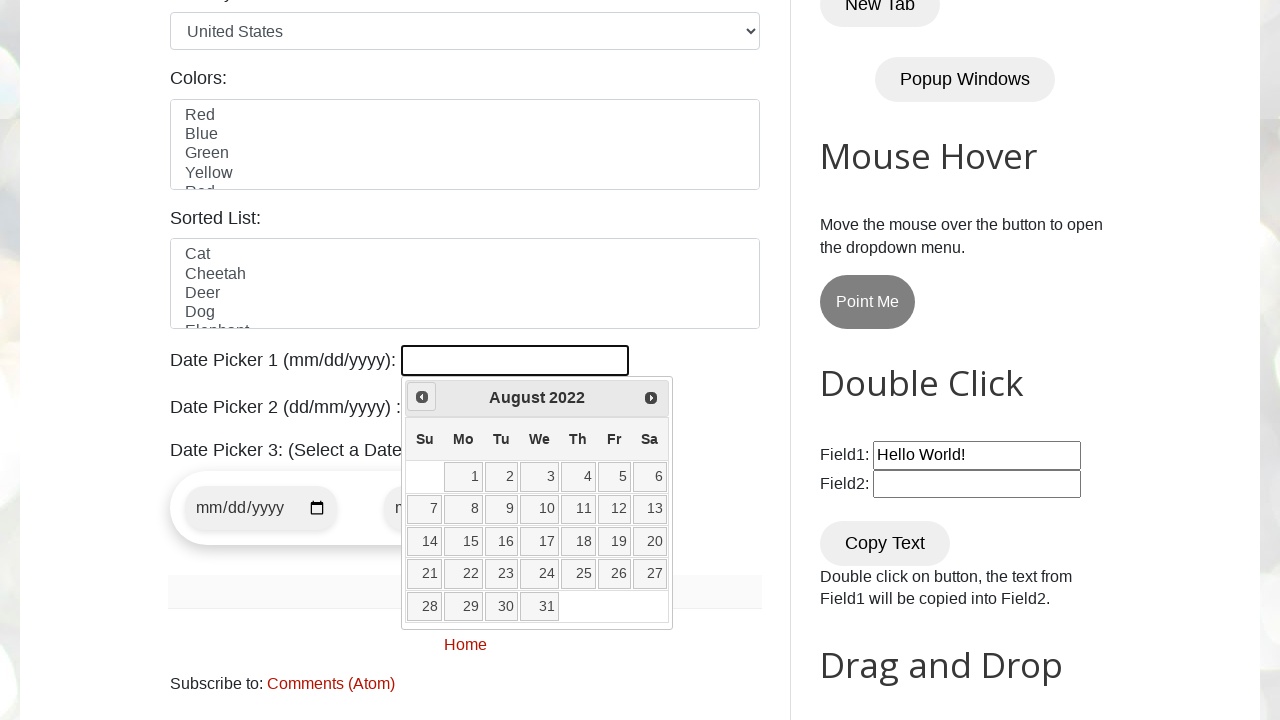

Clicked previous button to navigate backwards (currently at August 2022) at (422, 397) on a[title='Prev']
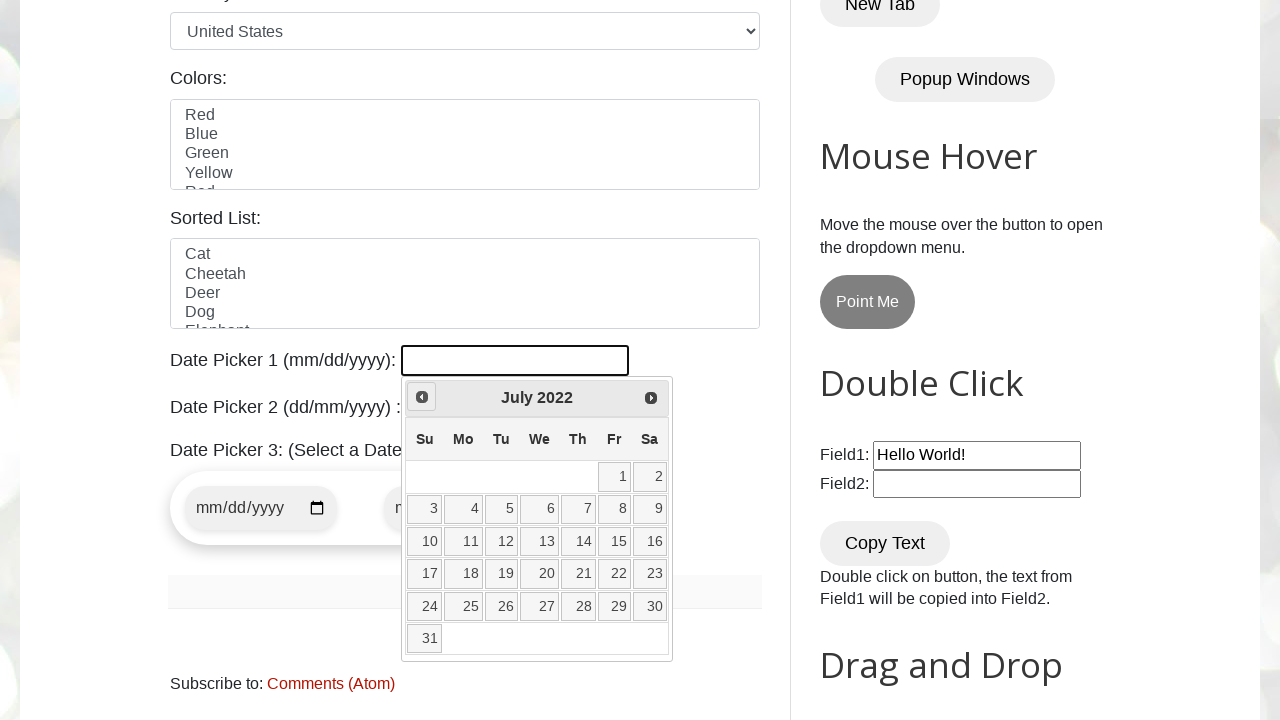

Retrieved current month: July
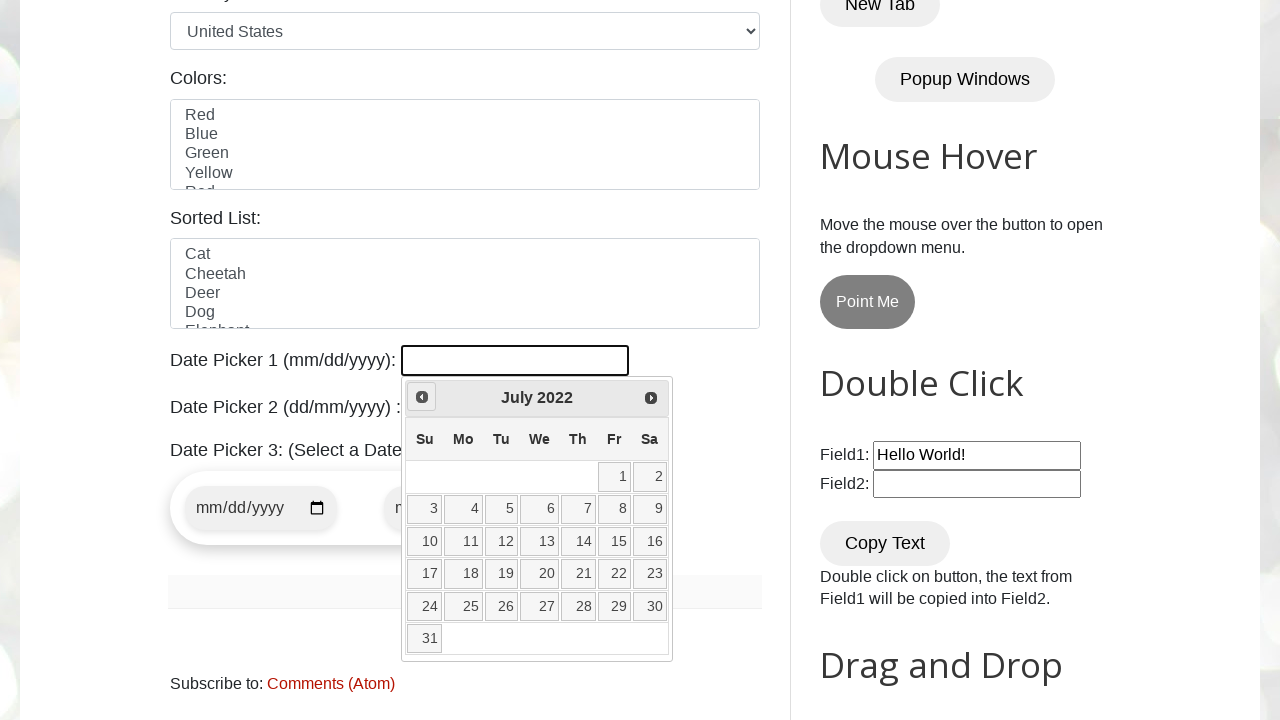

Retrieved current year: 2022
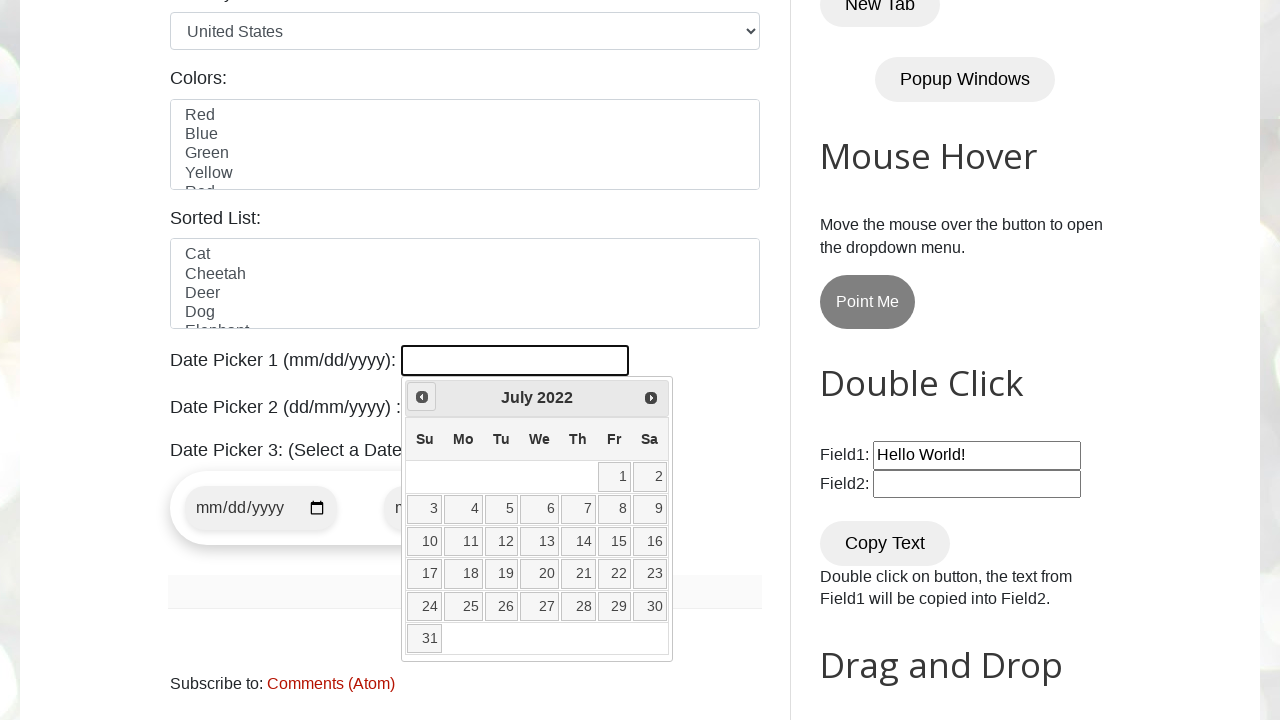

Clicked previous button to navigate backwards (currently at July 2022) at (422, 397) on a[title='Prev']
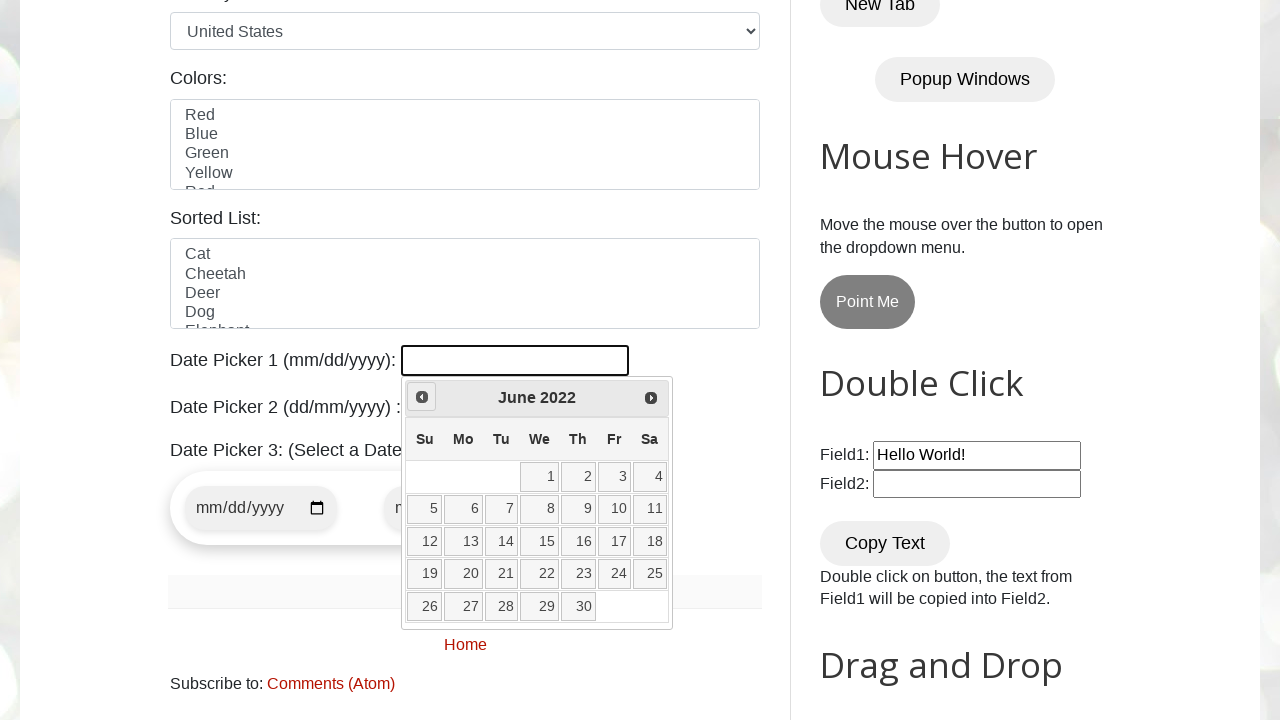

Retrieved current month: June
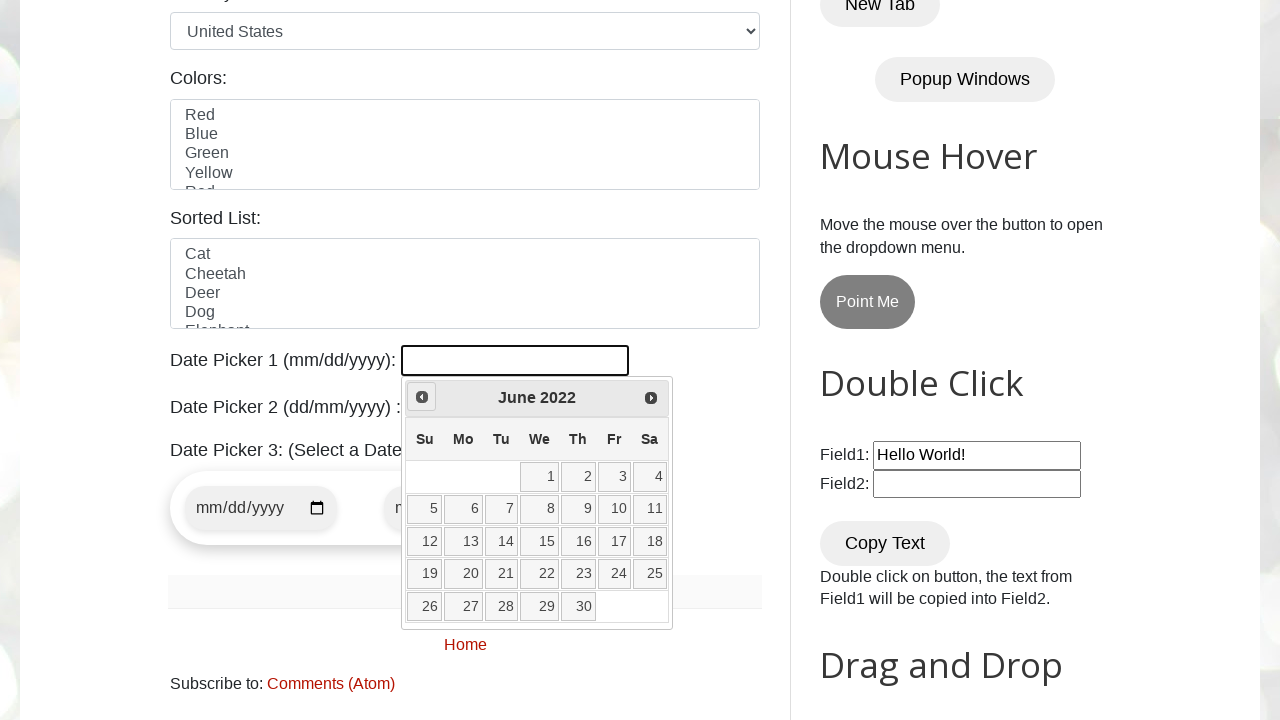

Retrieved current year: 2022
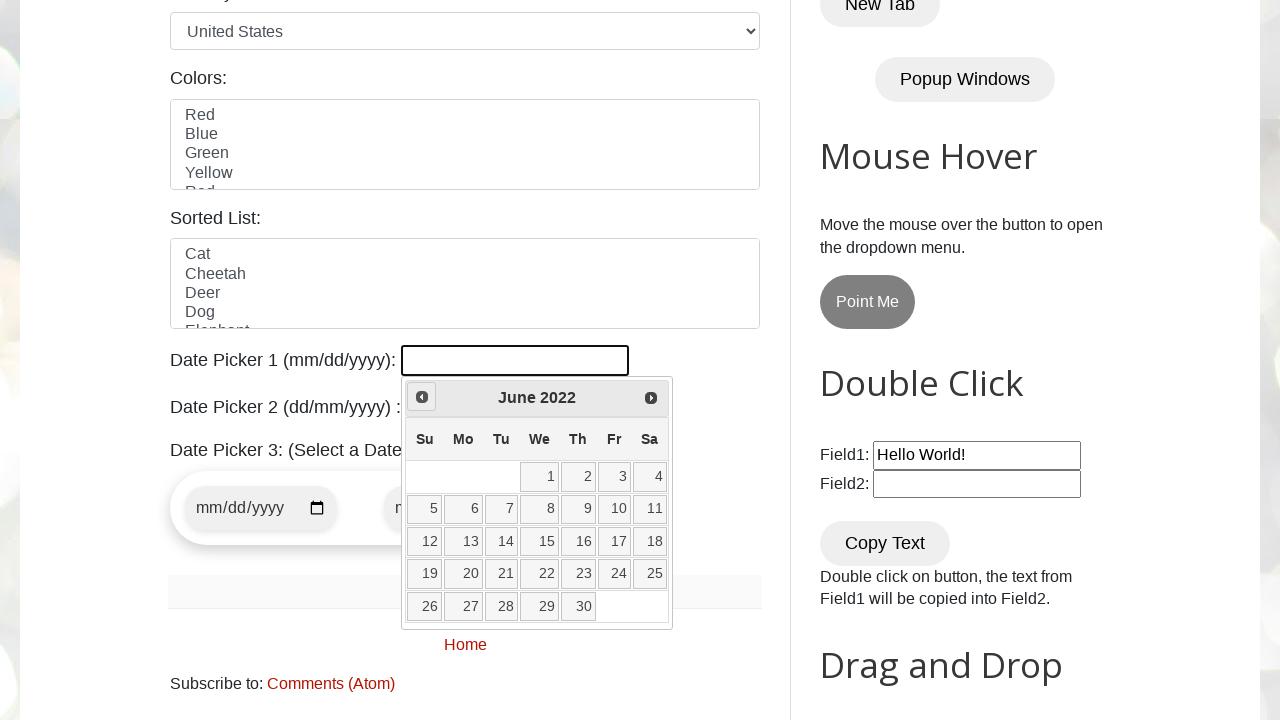

Clicked previous button to navigate backwards (currently at June 2022) at (422, 397) on a[title='Prev']
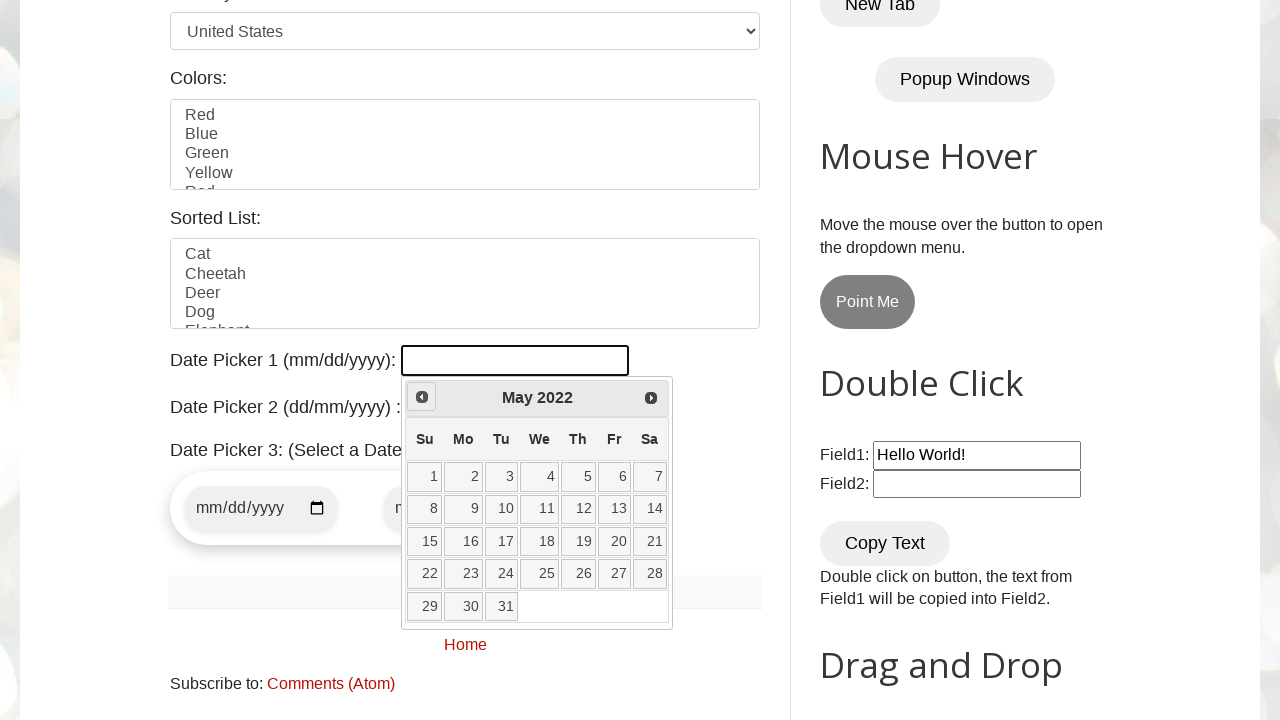

Retrieved current month: May
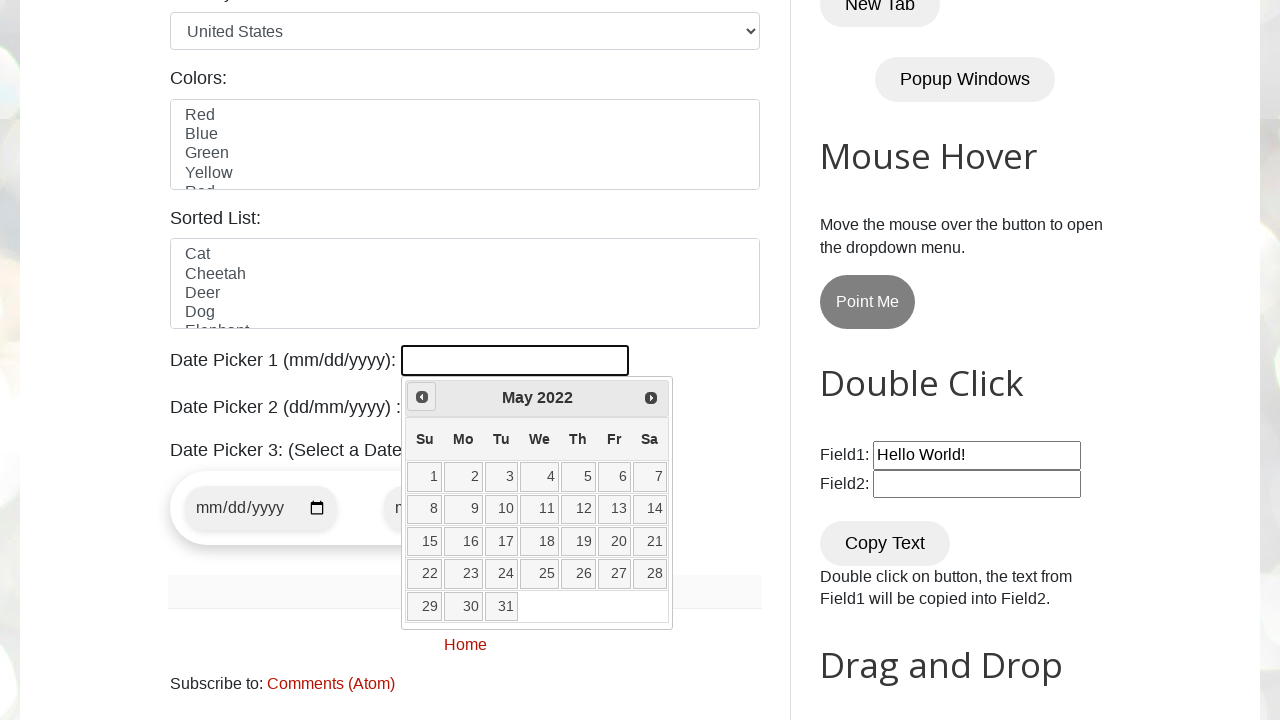

Retrieved current year: 2022
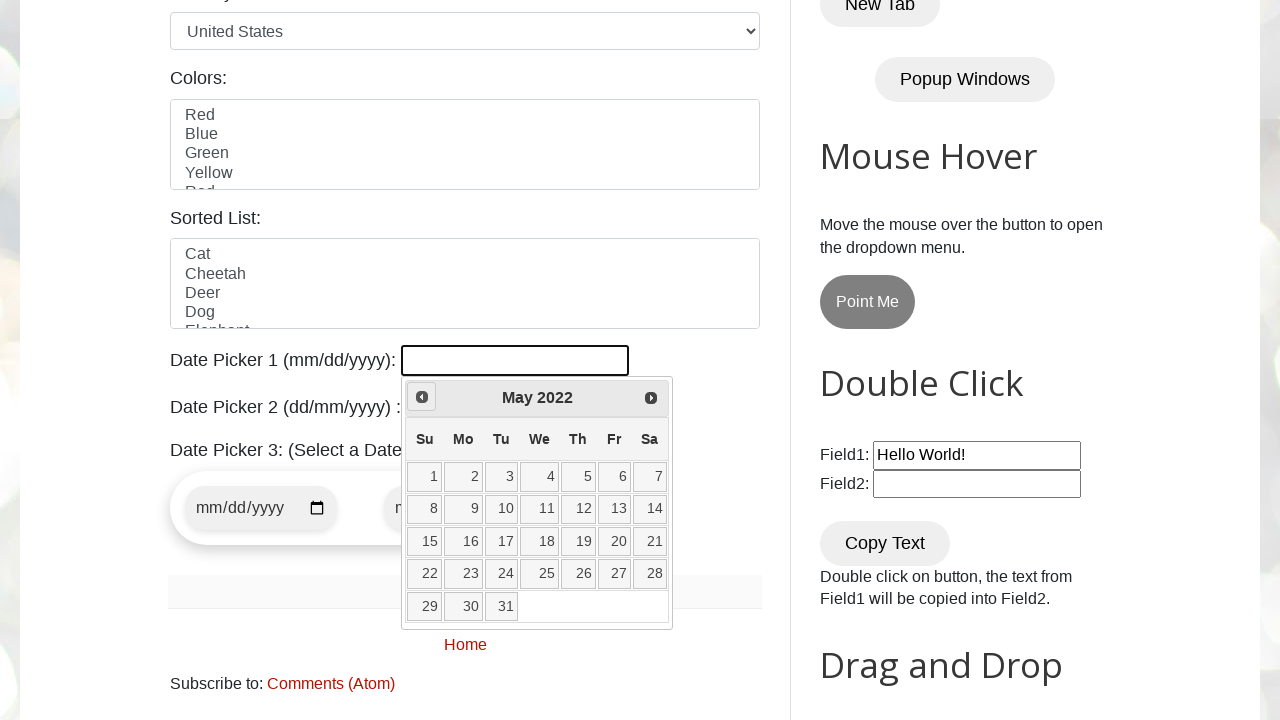

Clicked previous button to navigate backwards (currently at May 2022) at (422, 397) on a[title='Prev']
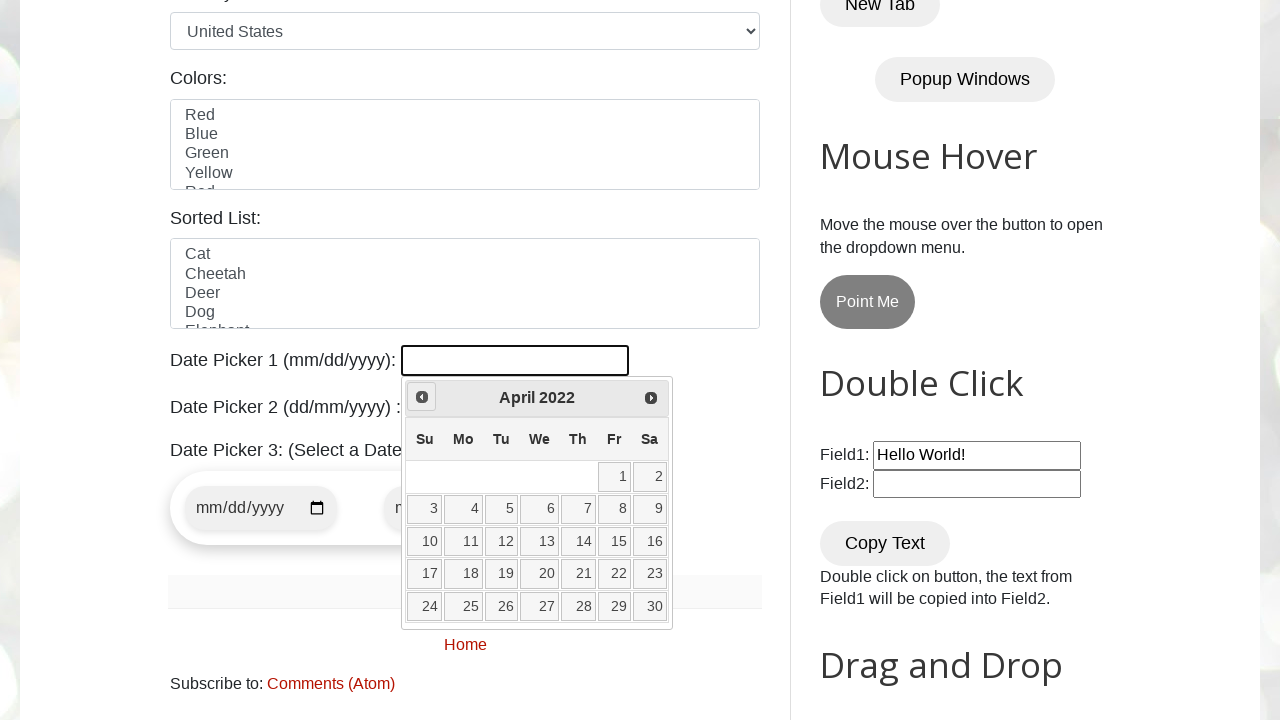

Retrieved current month: April
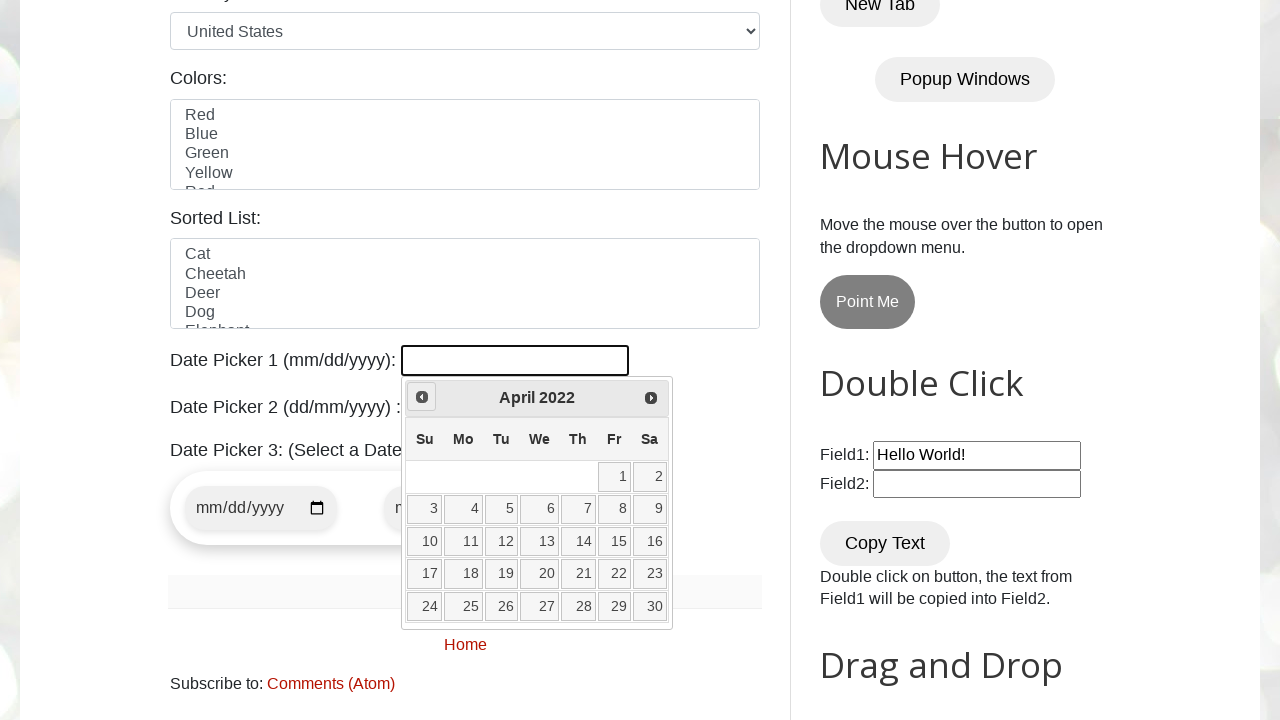

Retrieved current year: 2022
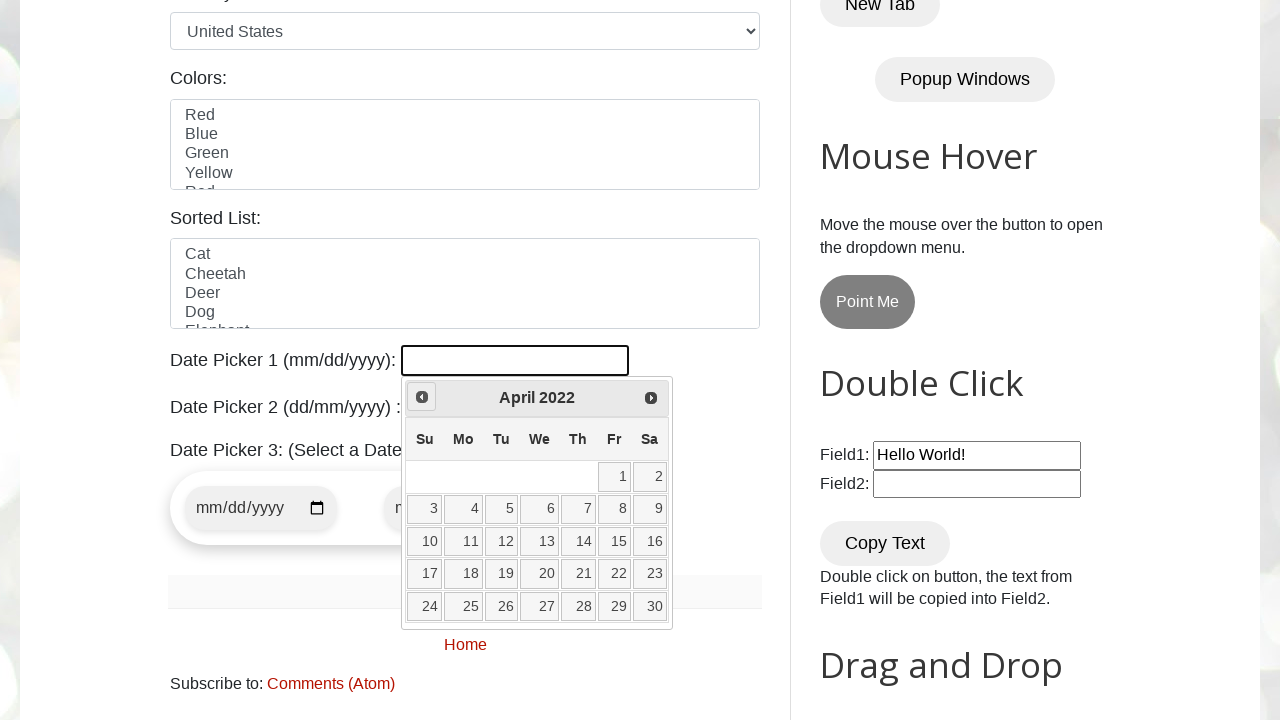

Clicked previous button to navigate backwards (currently at April 2022) at (422, 397) on a[title='Prev']
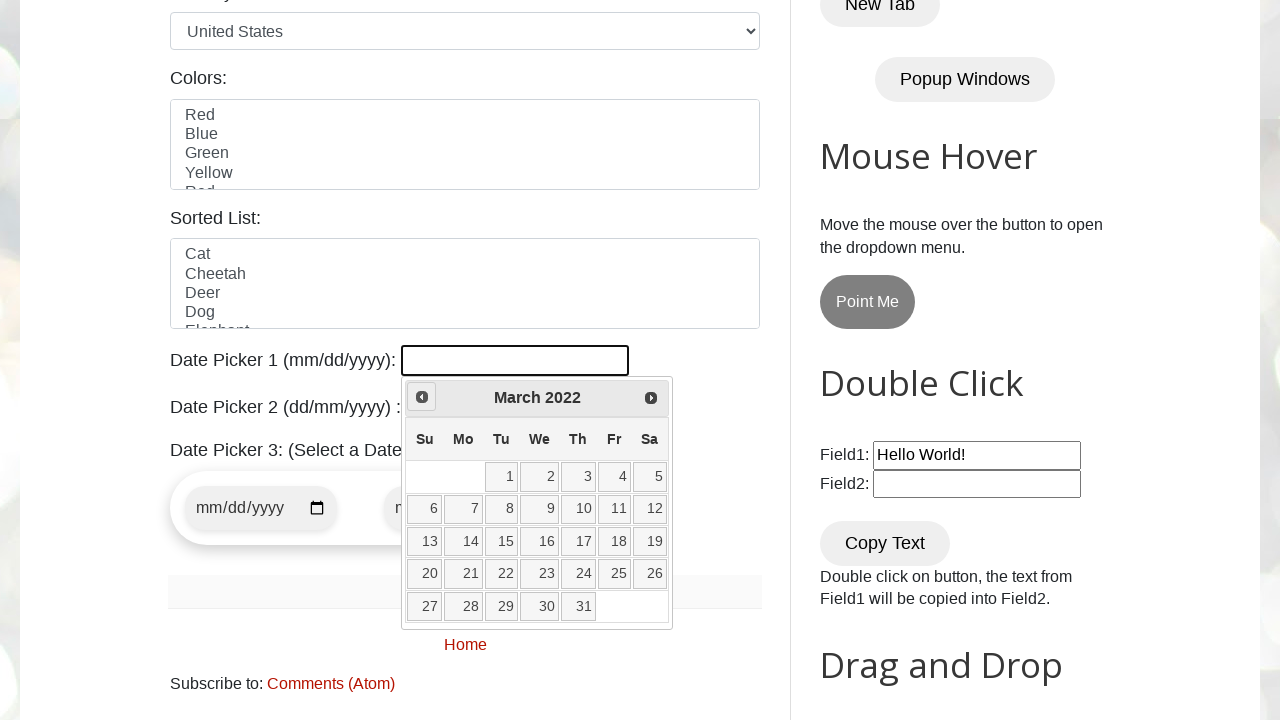

Retrieved current month: March
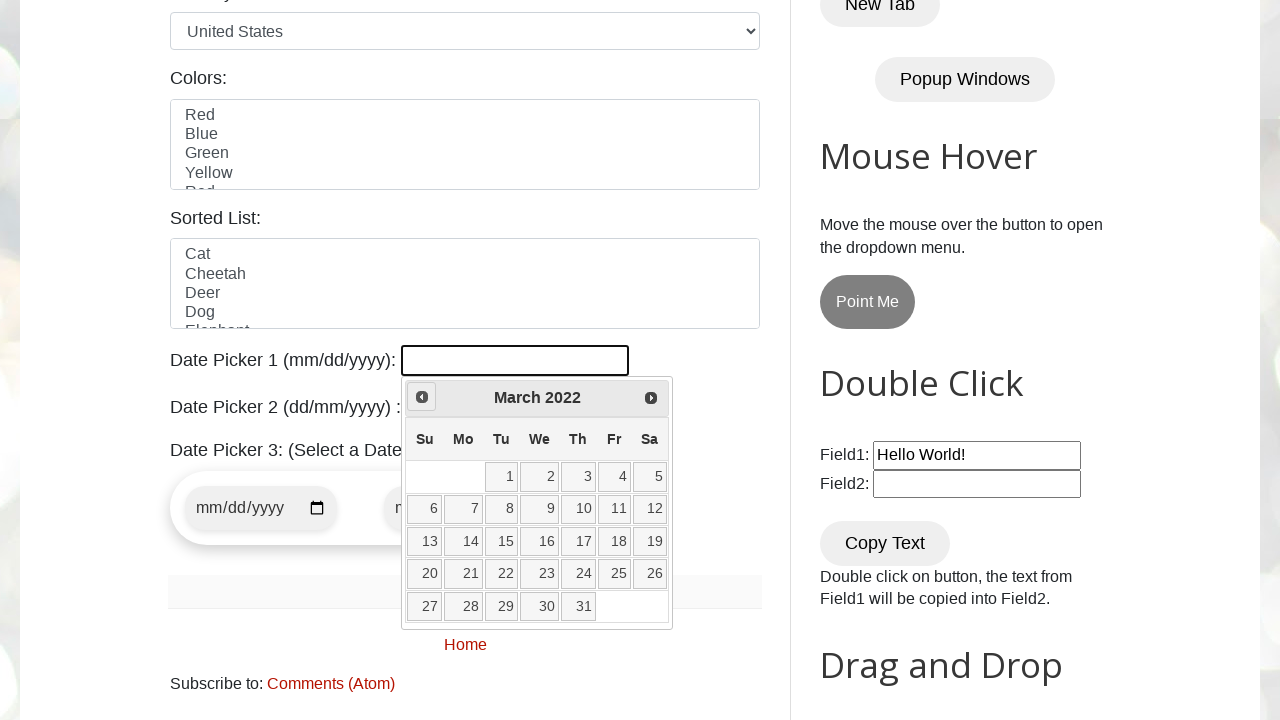

Retrieved current year: 2022
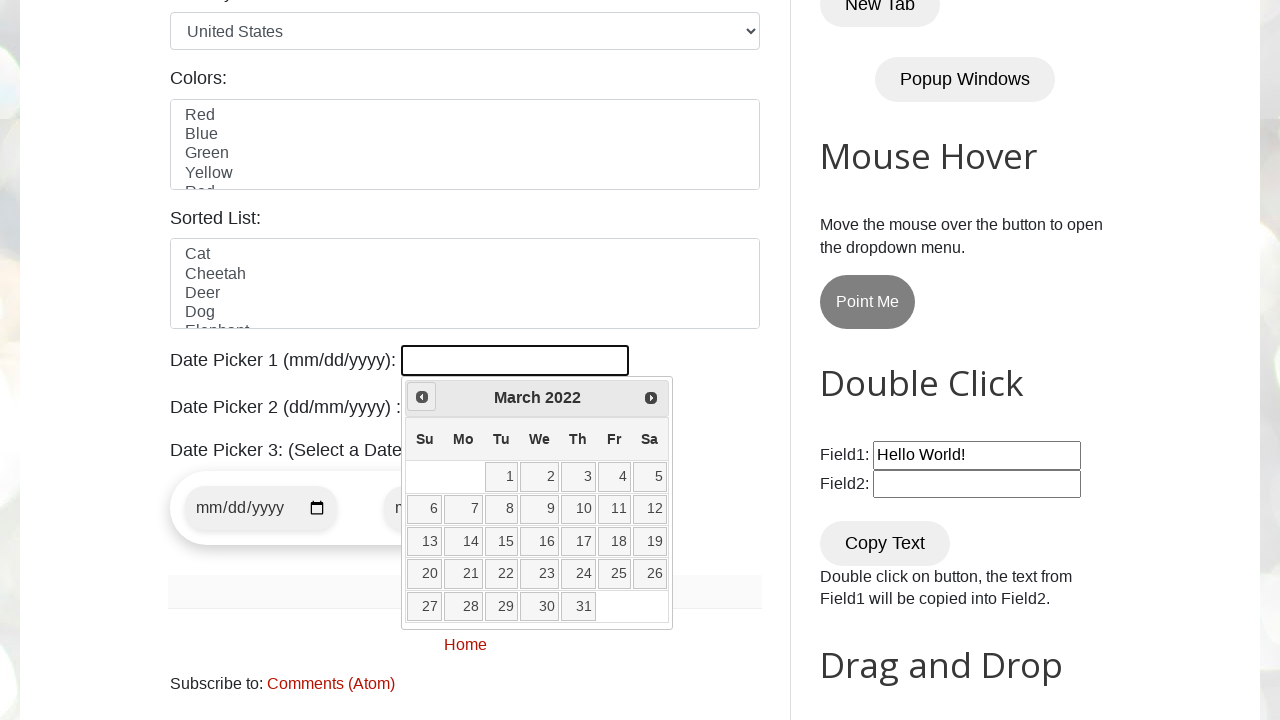

Clicked previous button to navigate backwards (currently at March 2022) at (422, 397) on a[title='Prev']
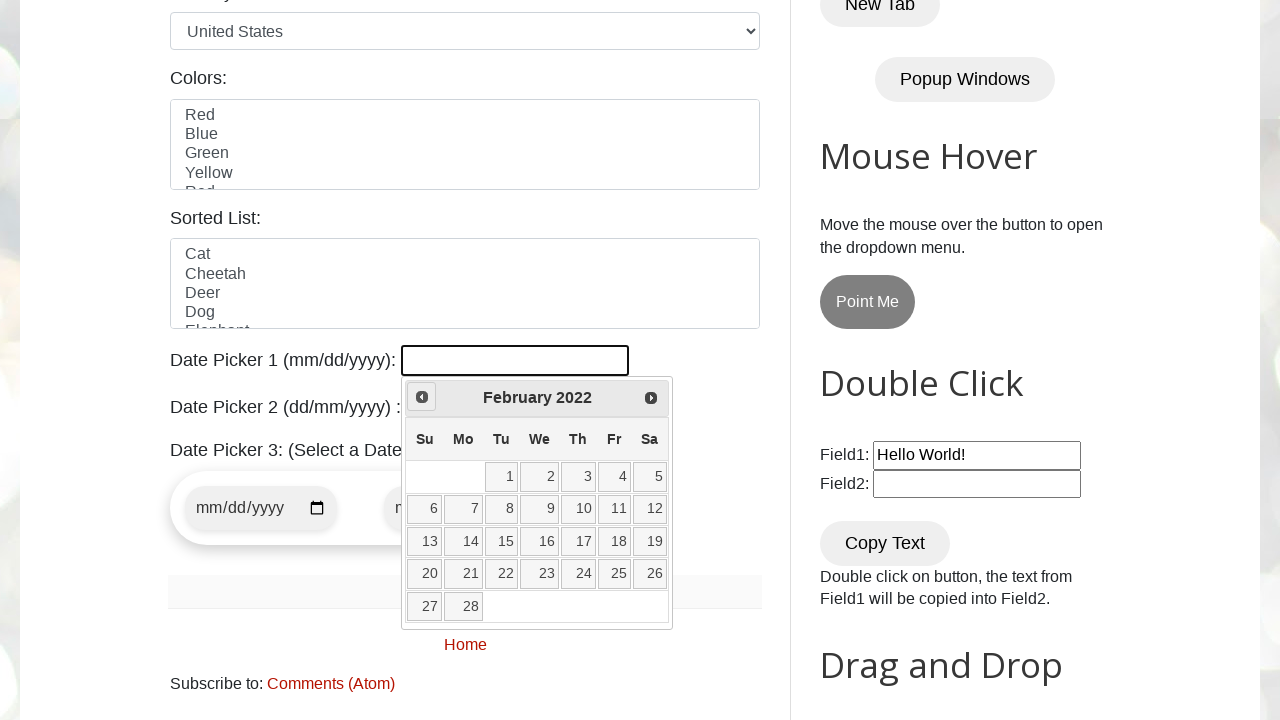

Retrieved current month: February
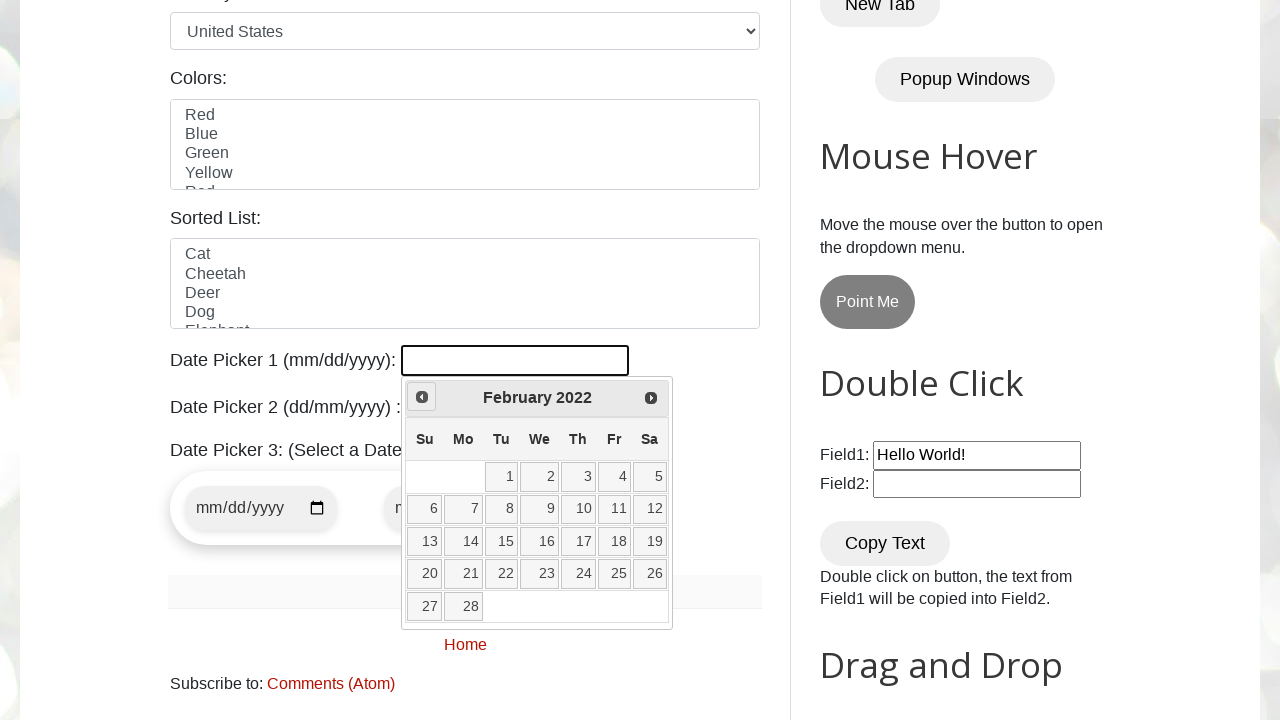

Retrieved current year: 2022
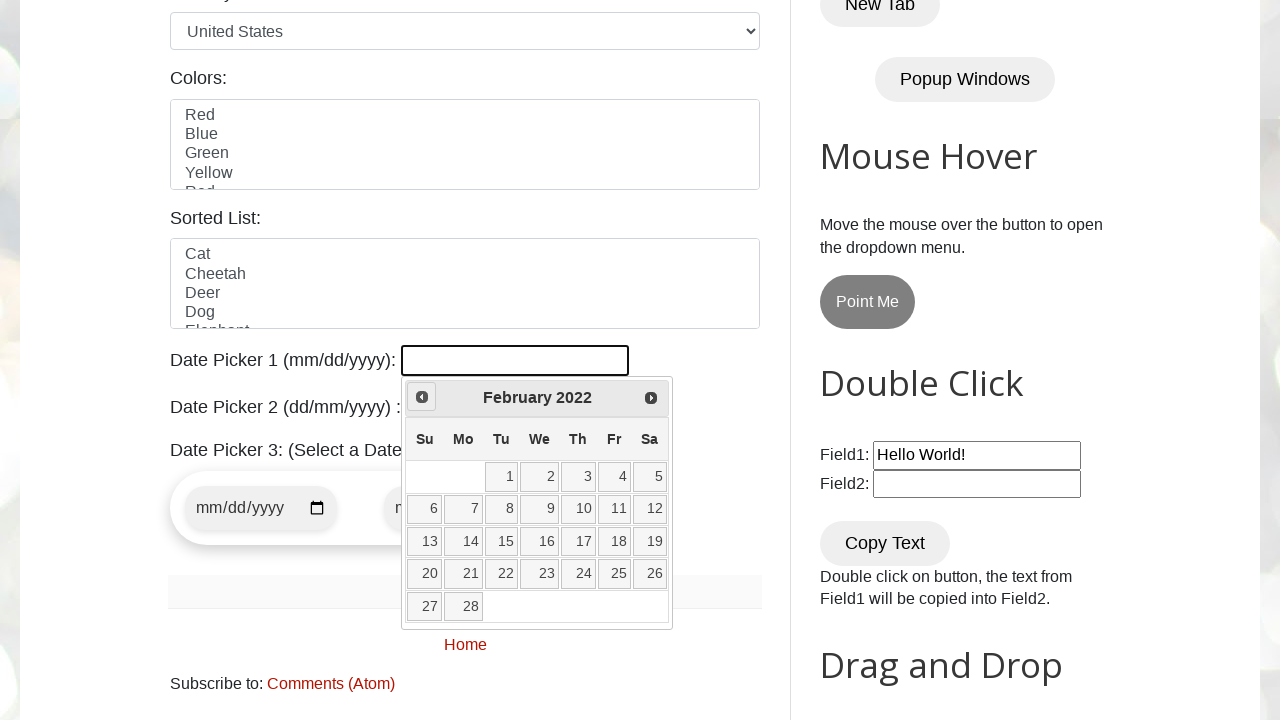

Clicked previous button to navigate backwards (currently at February 2022) at (422, 397) on a[title='Prev']
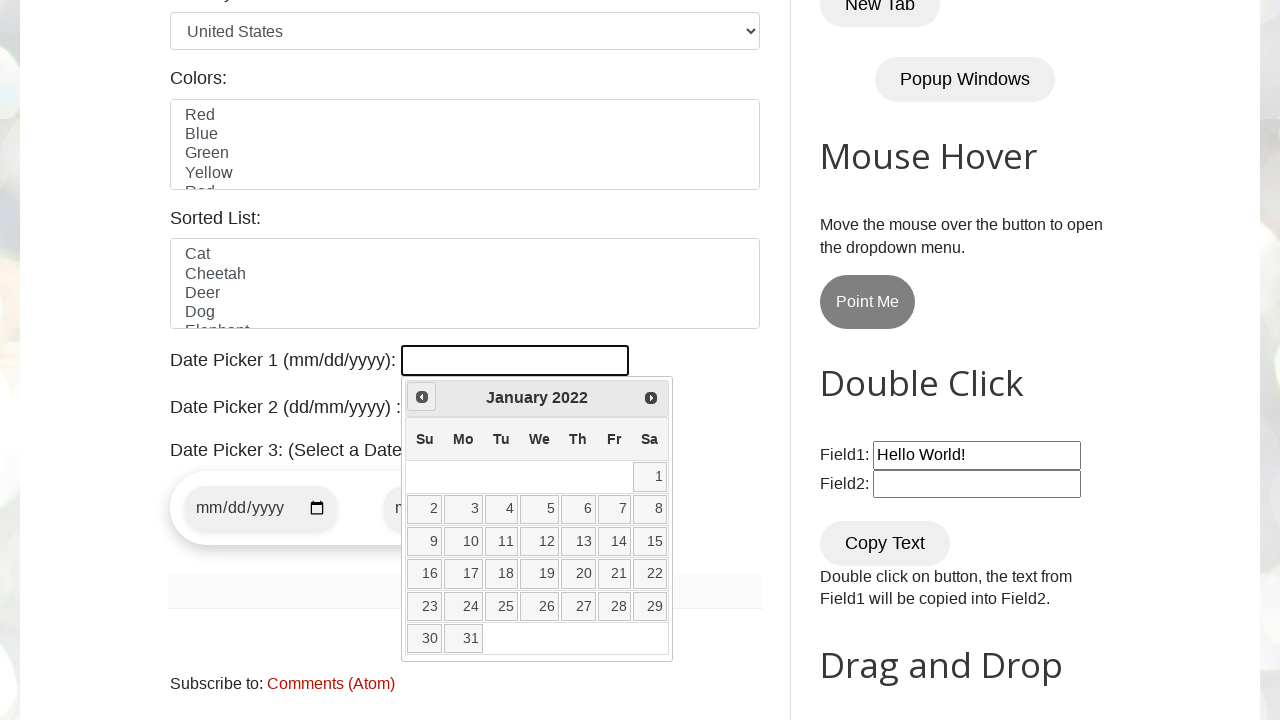

Retrieved current month: January
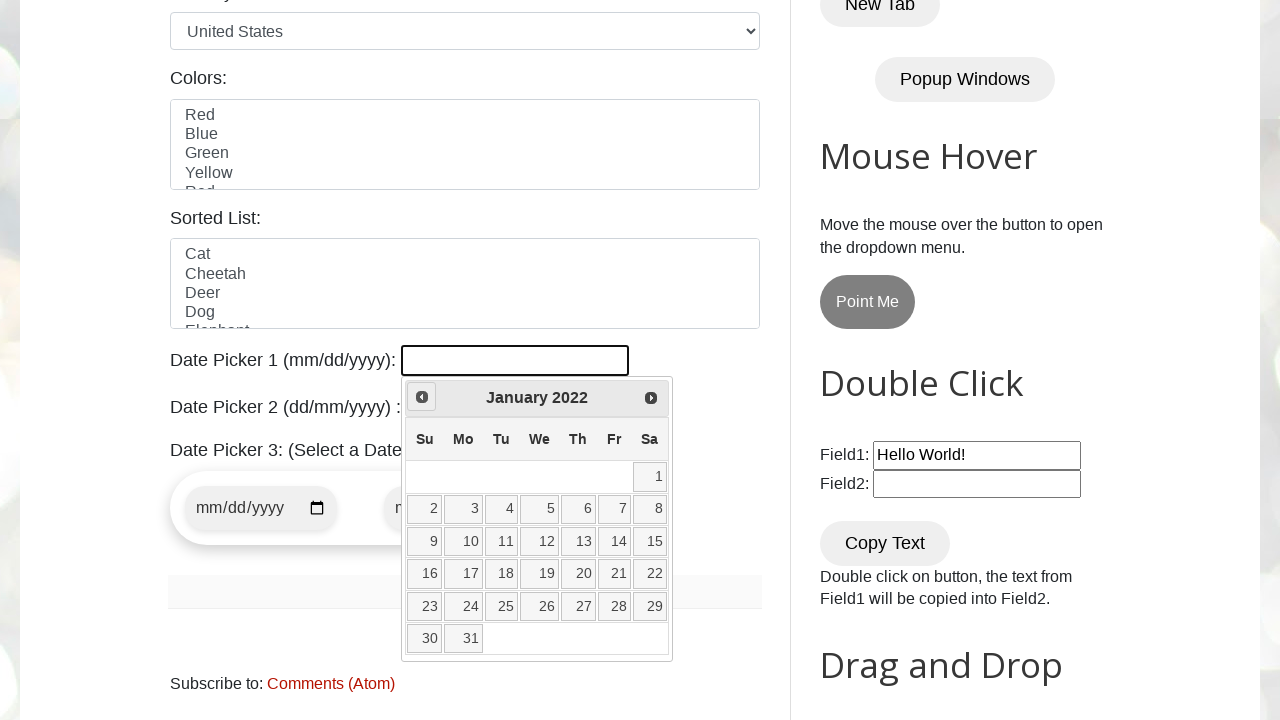

Retrieved current year: 2022
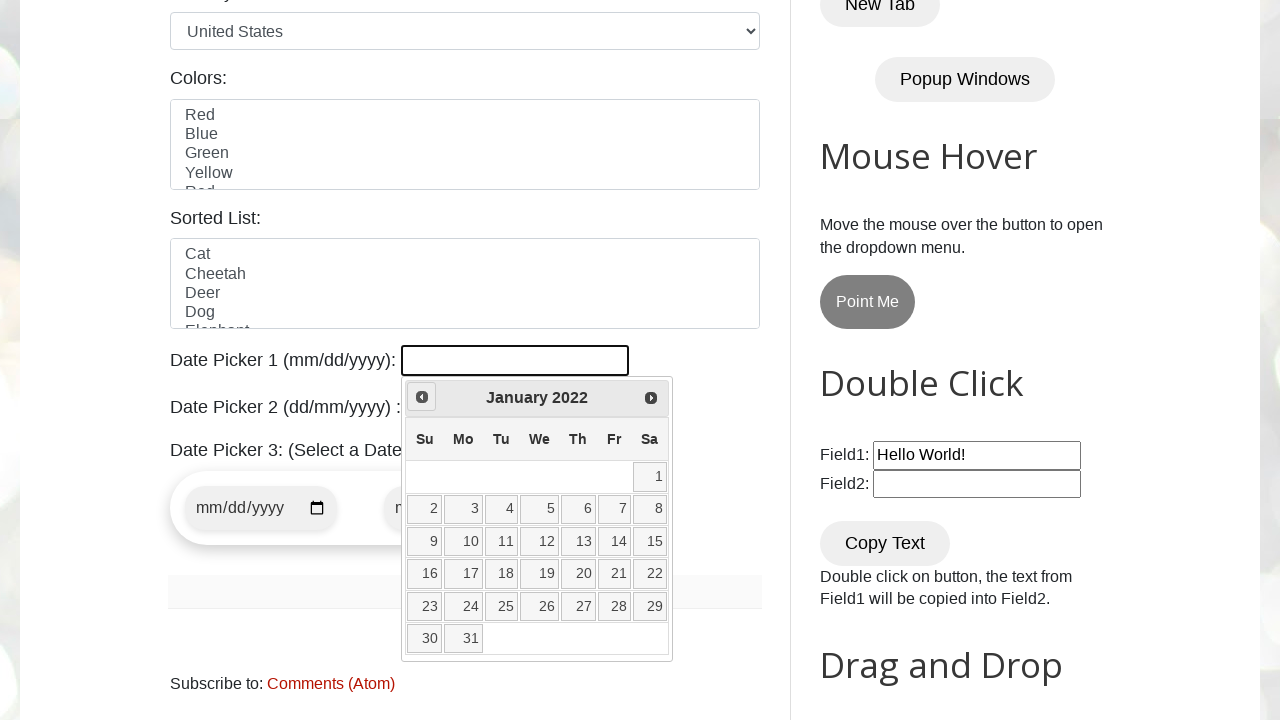

Clicked previous button to navigate backwards (currently at January 2022) at (422, 397) on a[title='Prev']
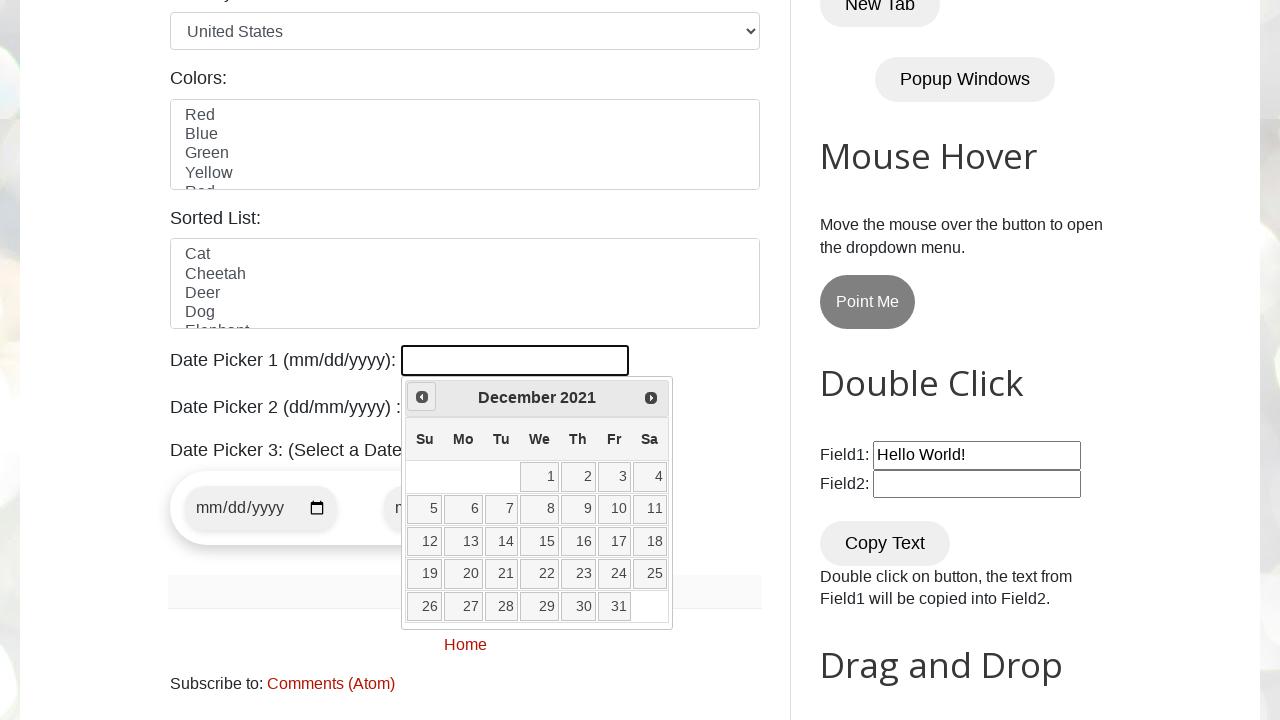

Retrieved current month: December
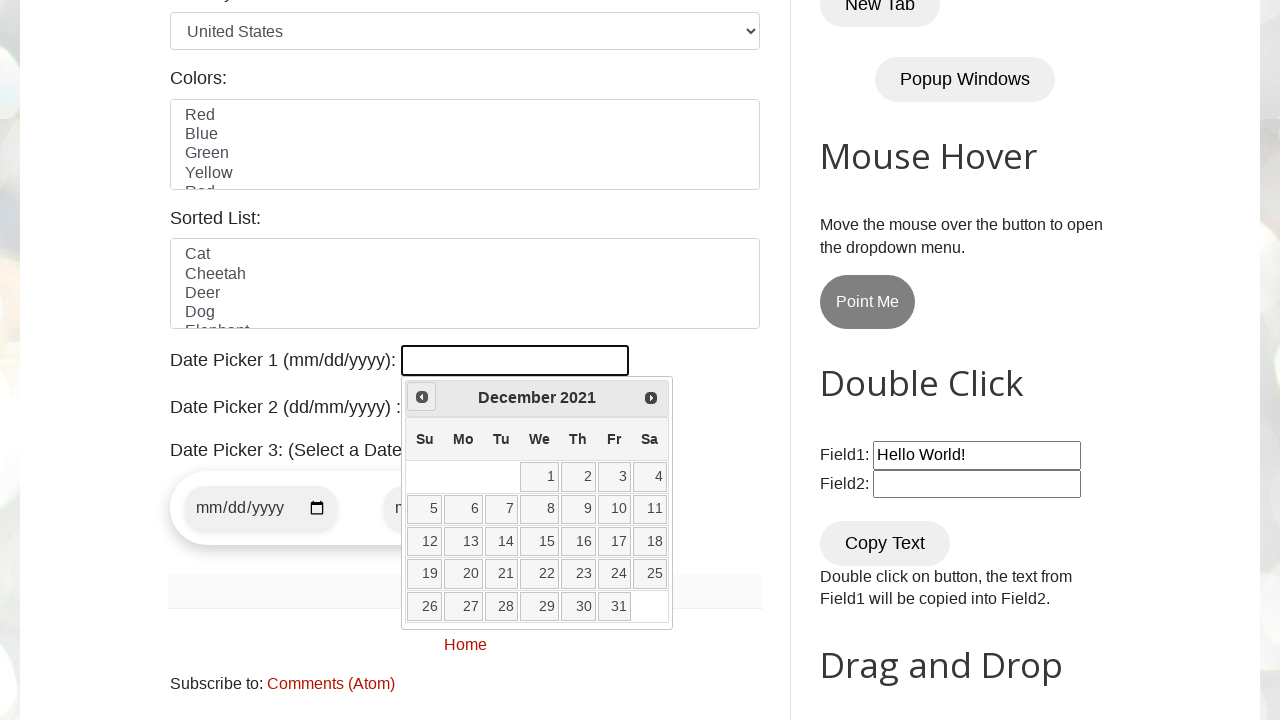

Retrieved current year: 2021
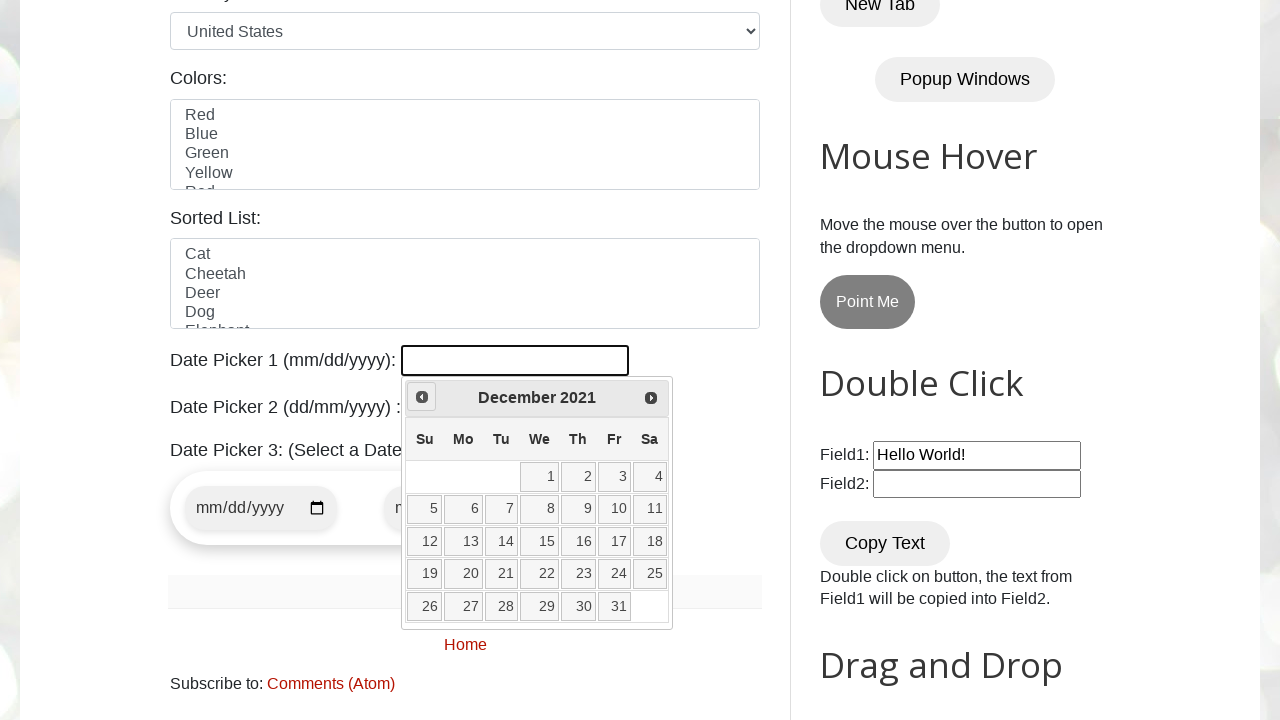

Clicked previous button to navigate backwards (currently at December 2021) at (422, 397) on a[title='Prev']
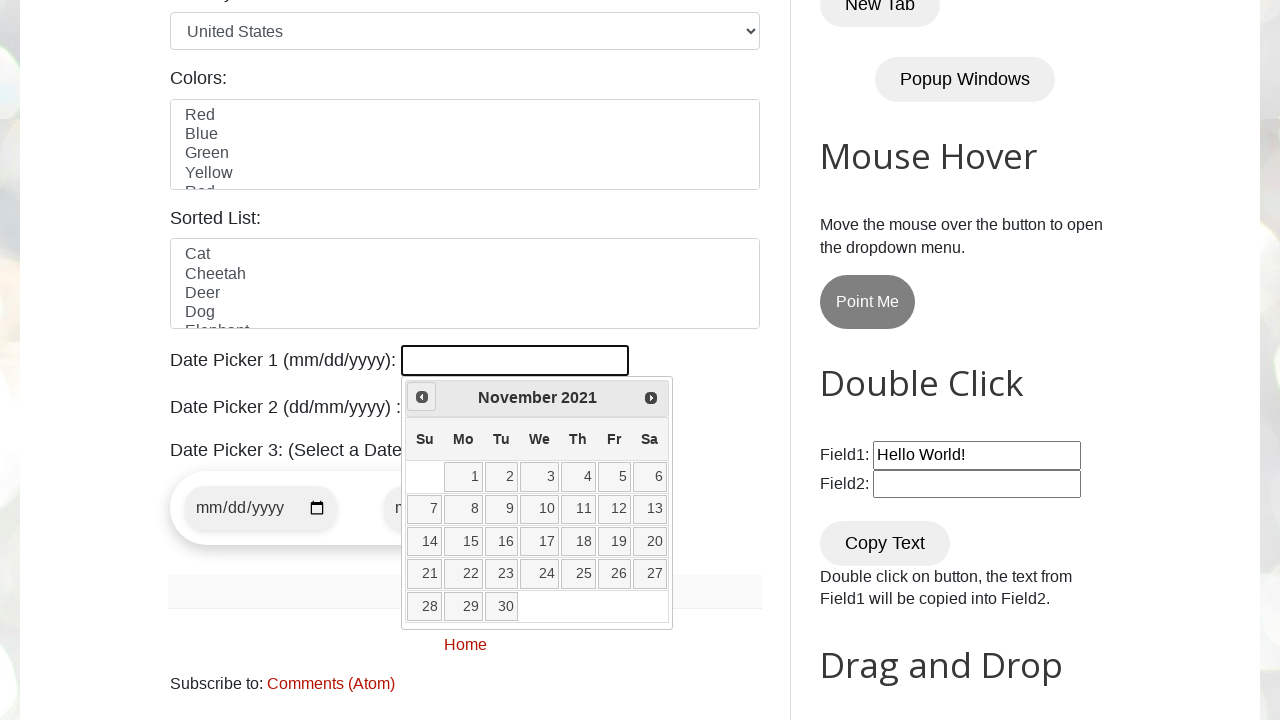

Retrieved current month: November
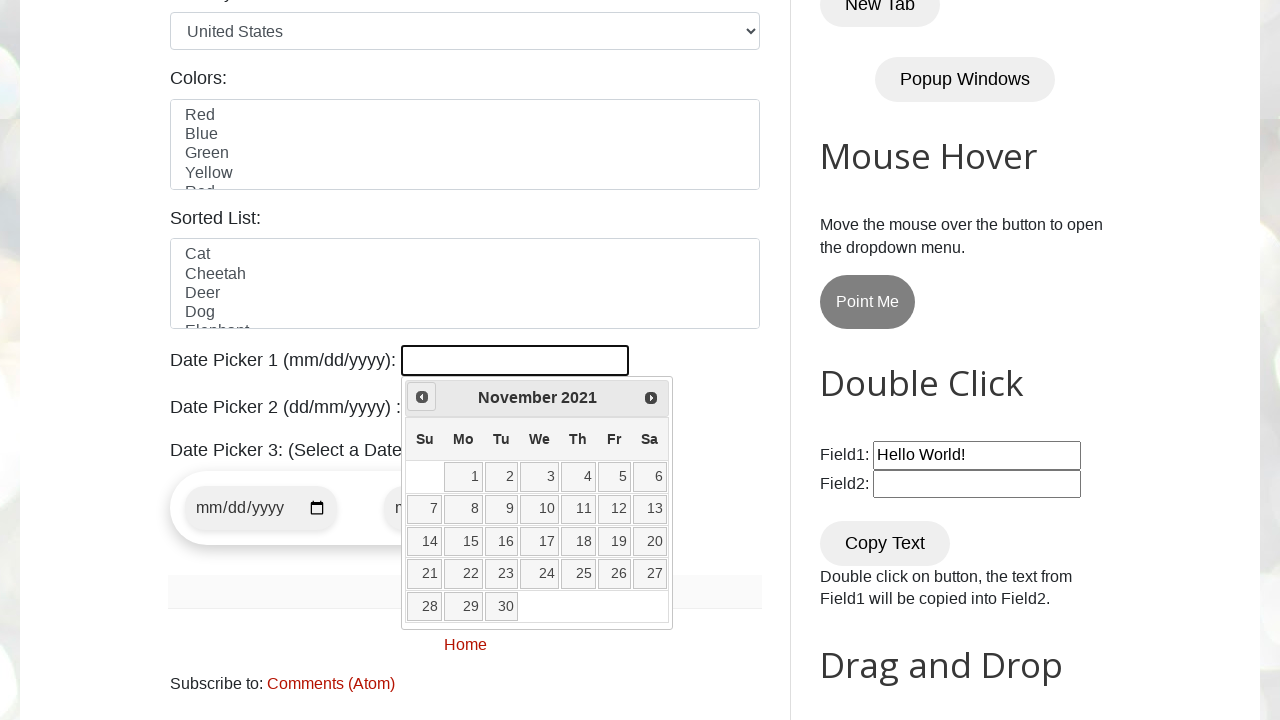

Retrieved current year: 2021
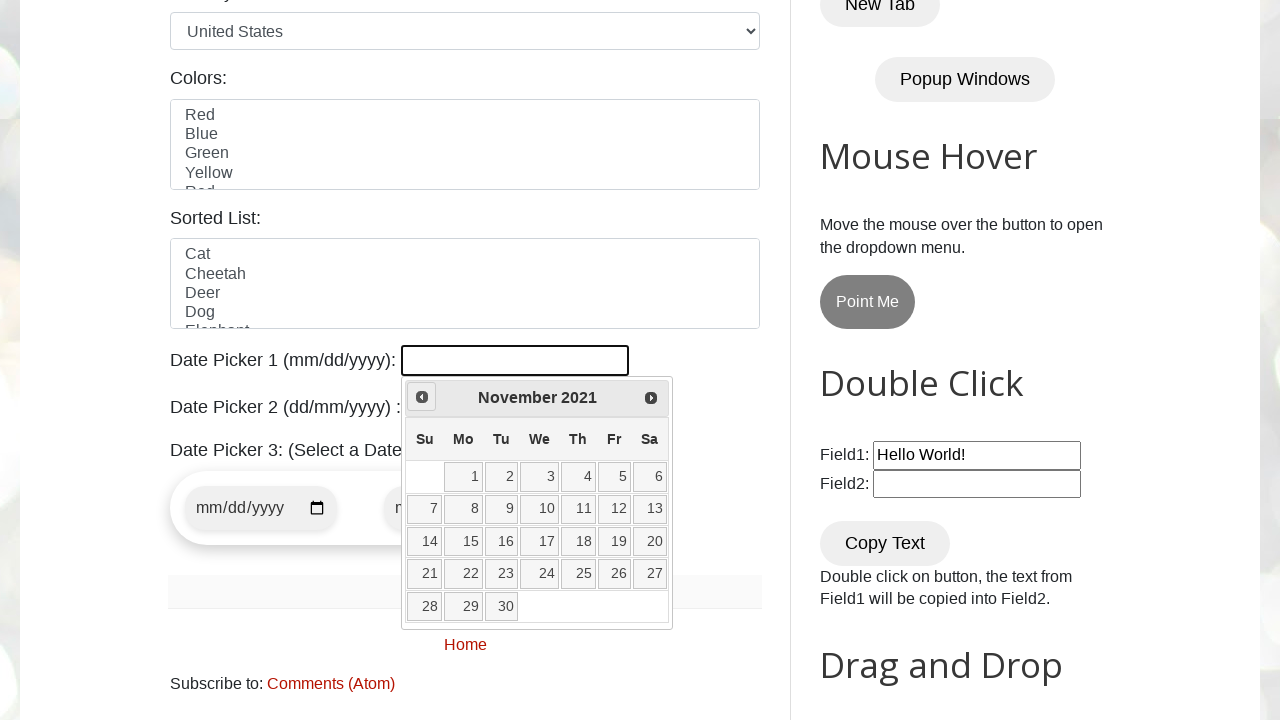

Clicked previous button to navigate backwards (currently at November 2021) at (422, 397) on a[title='Prev']
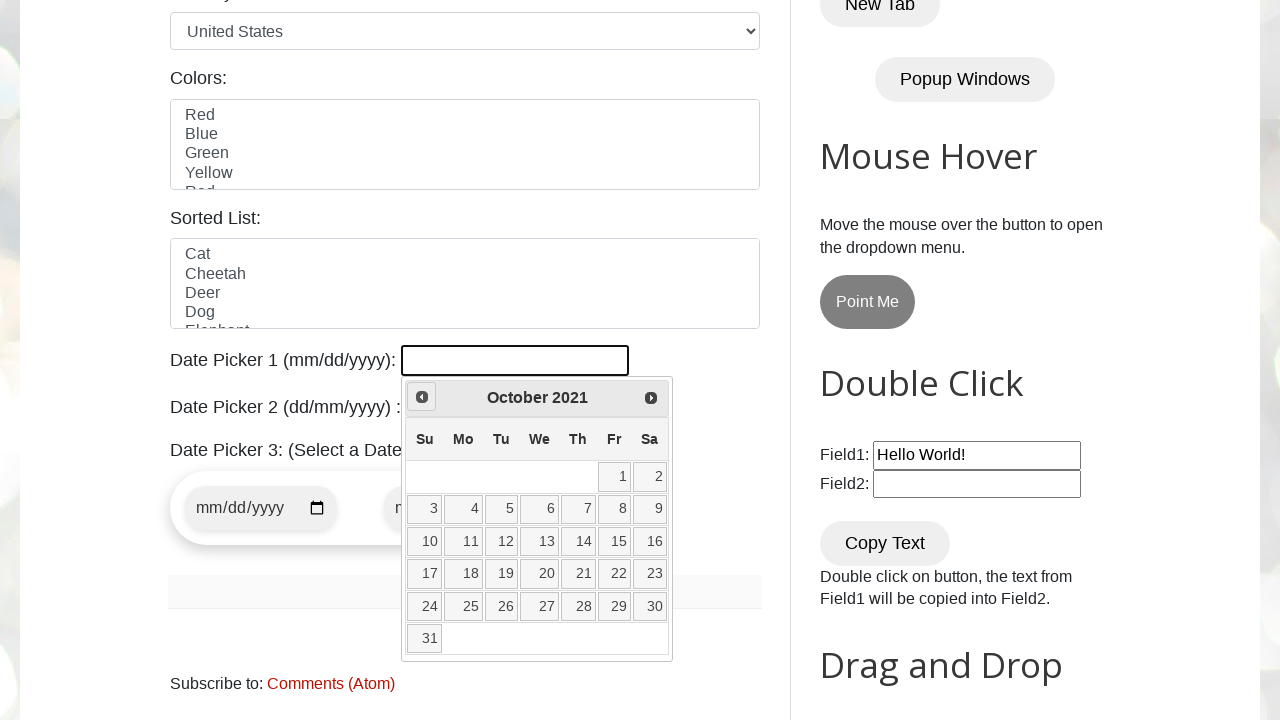

Retrieved current month: October
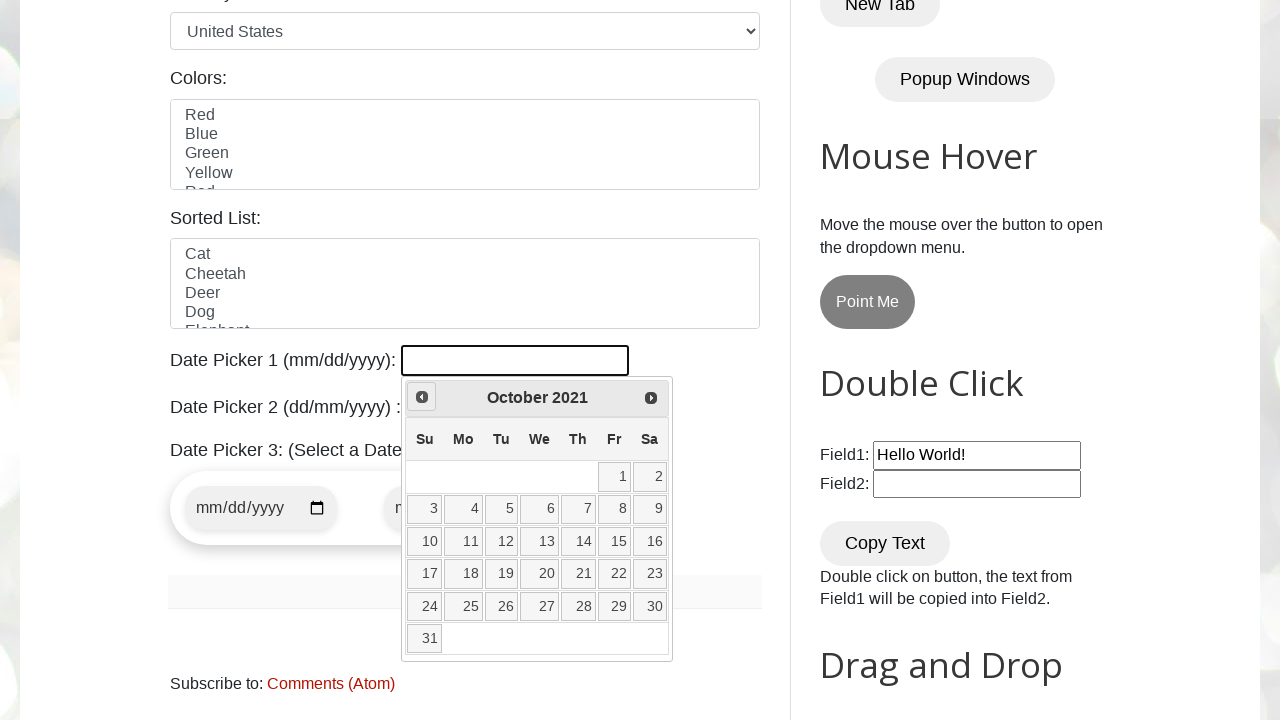

Retrieved current year: 2021
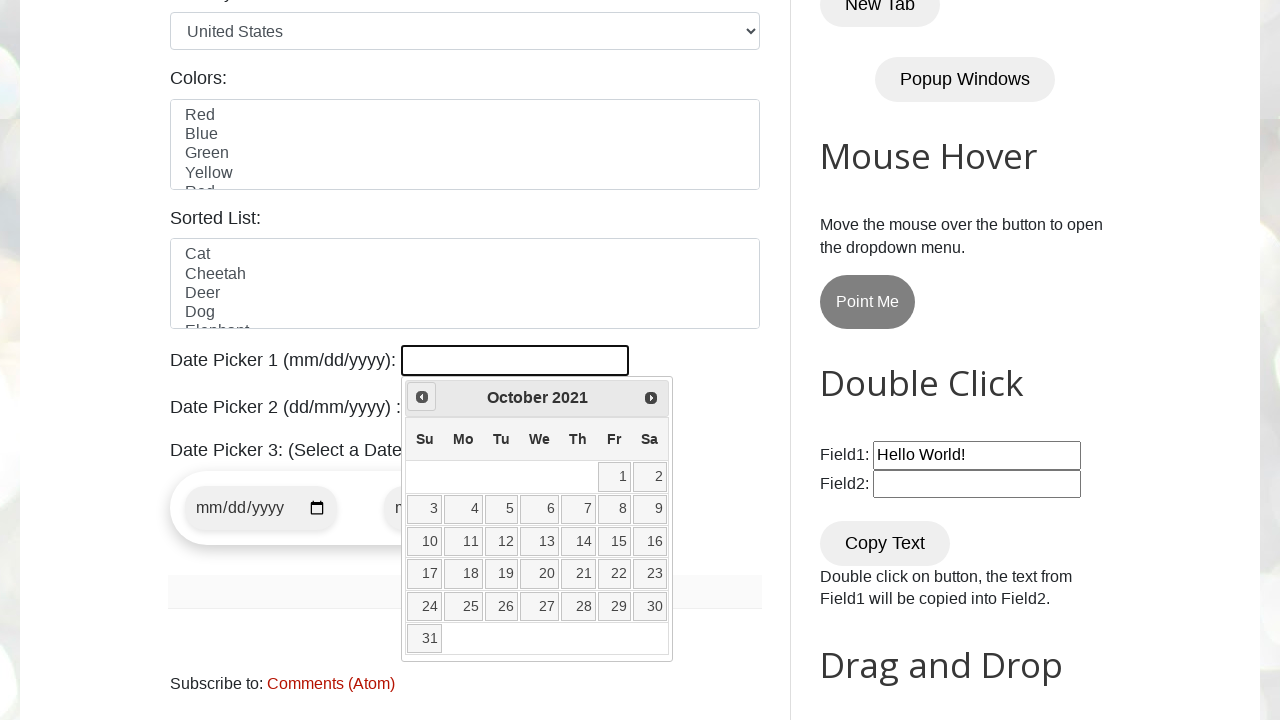

Clicked previous button to navigate backwards (currently at October 2021) at (422, 397) on a[title='Prev']
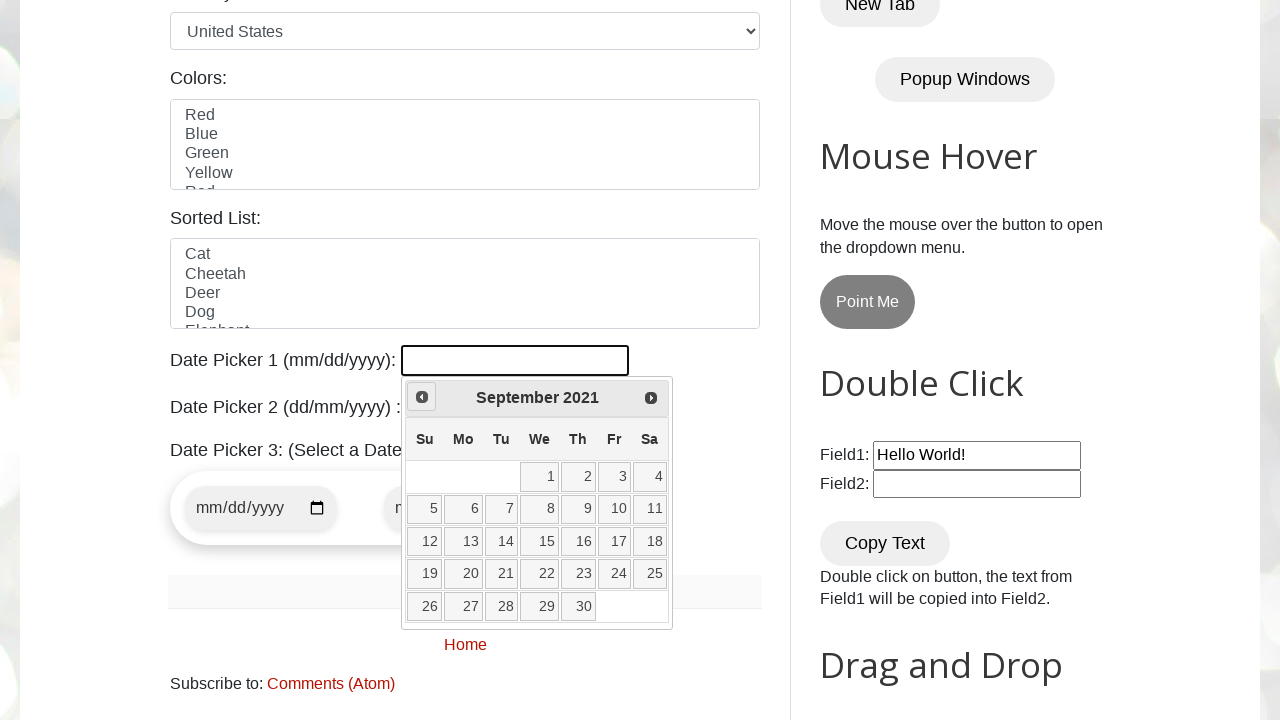

Retrieved current month: September
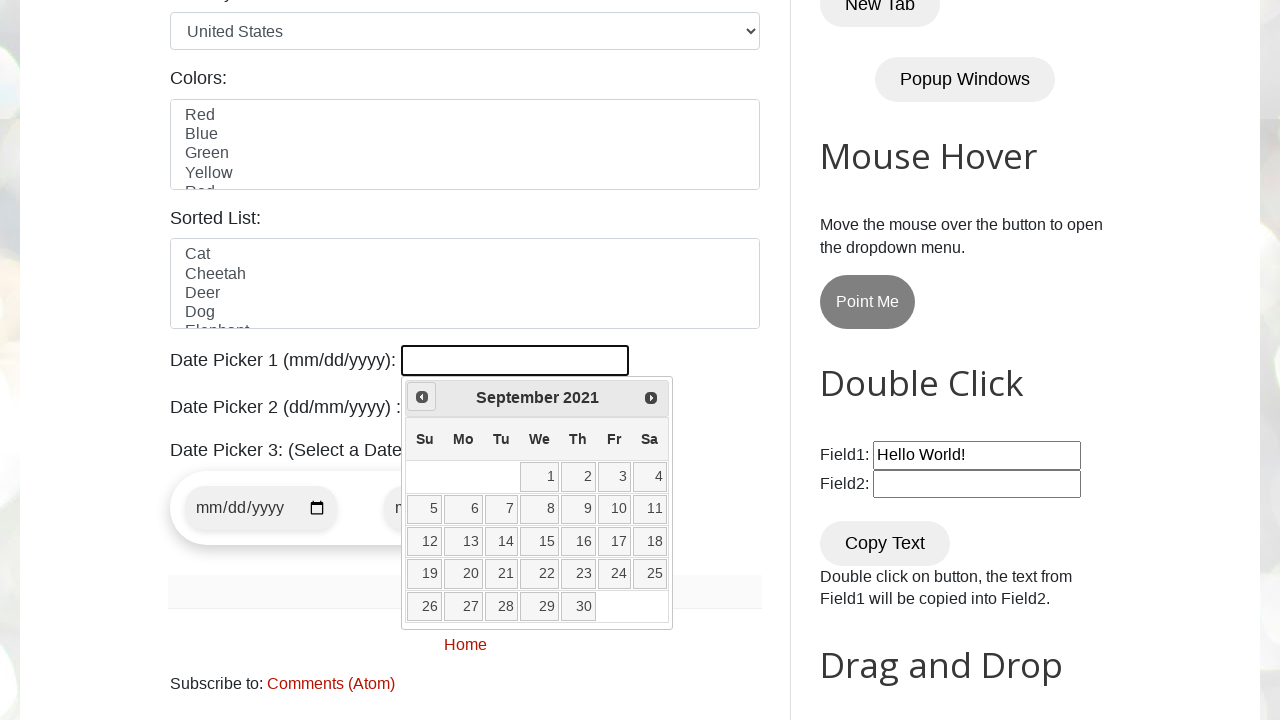

Retrieved current year: 2021
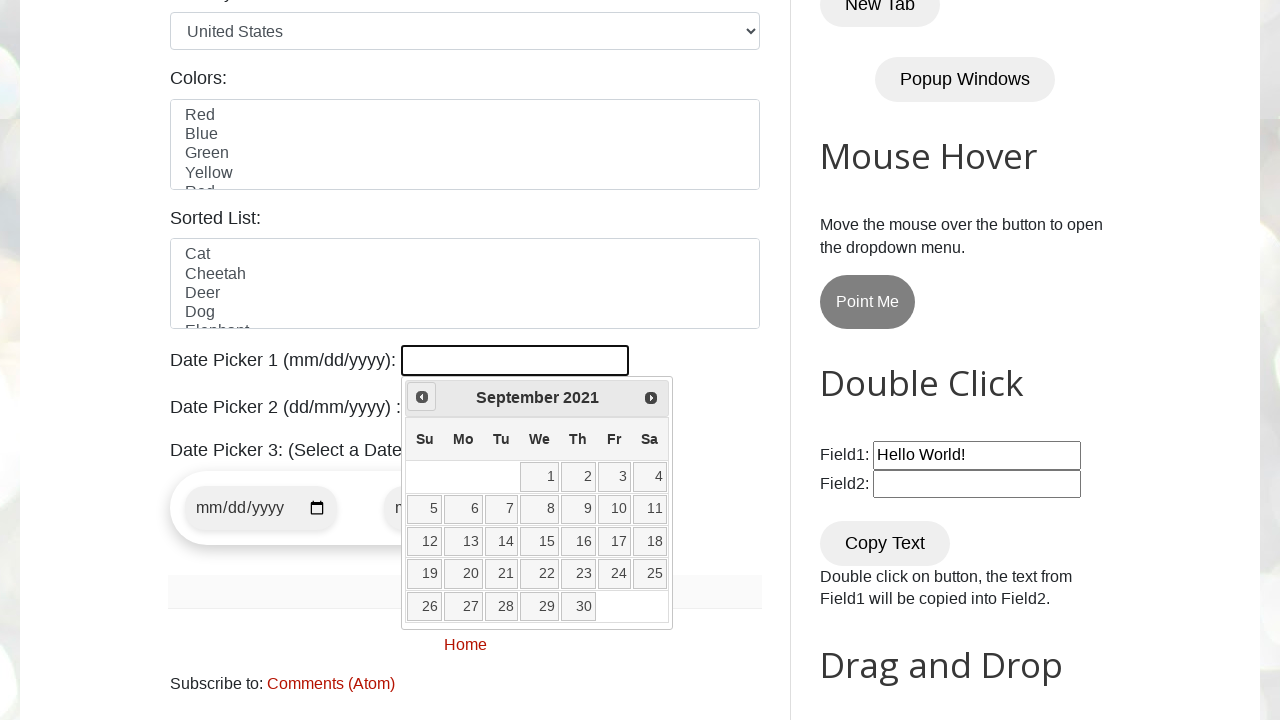

Clicked previous button to navigate backwards (currently at September 2021) at (422, 397) on a[title='Prev']
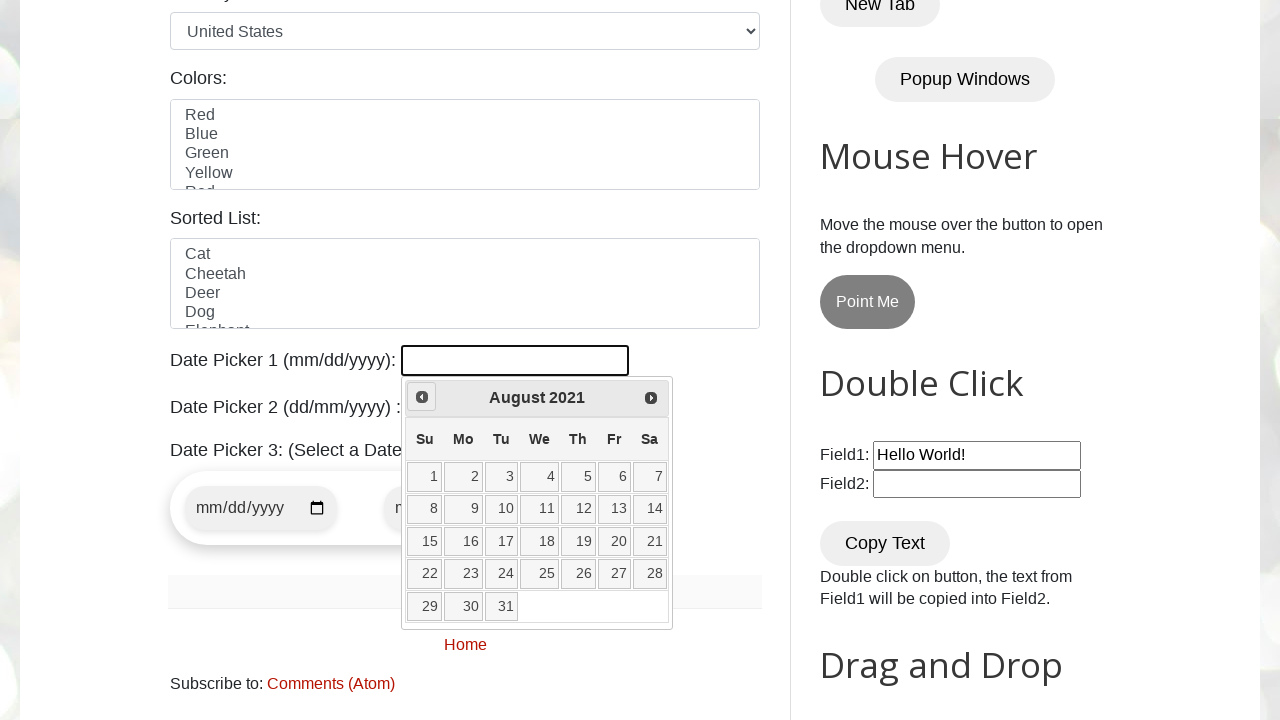

Retrieved current month: August
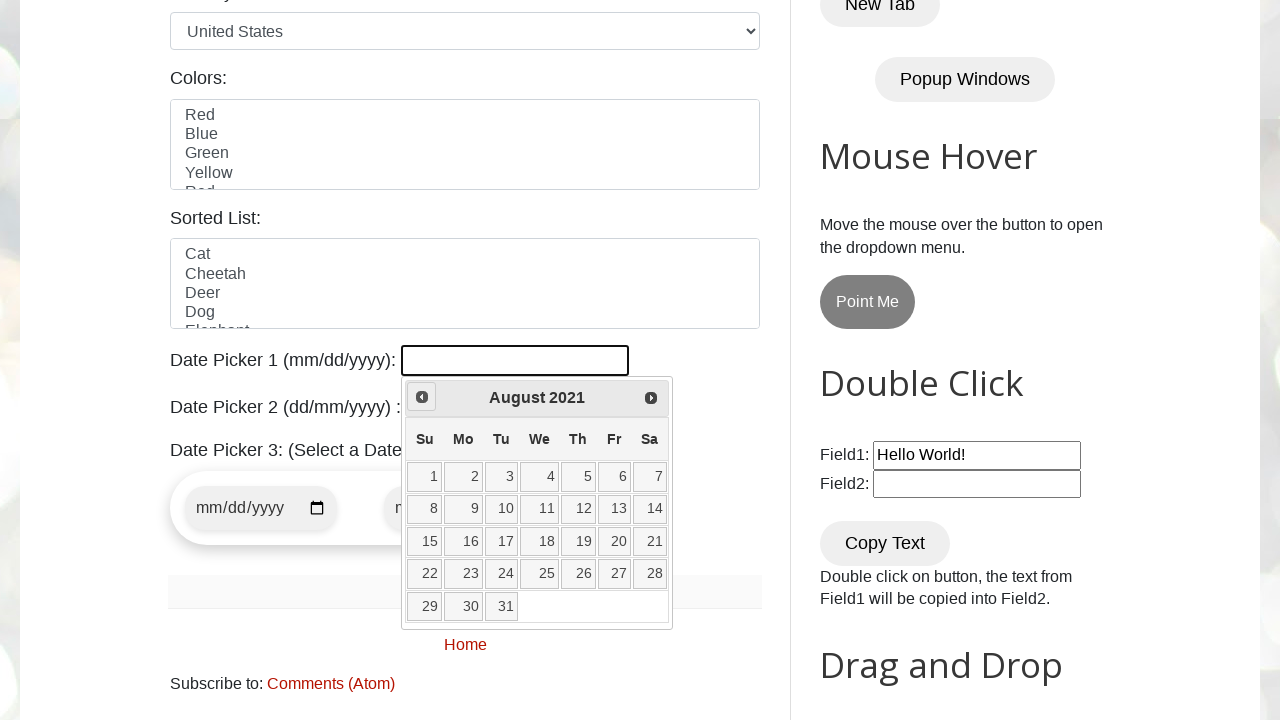

Retrieved current year: 2021
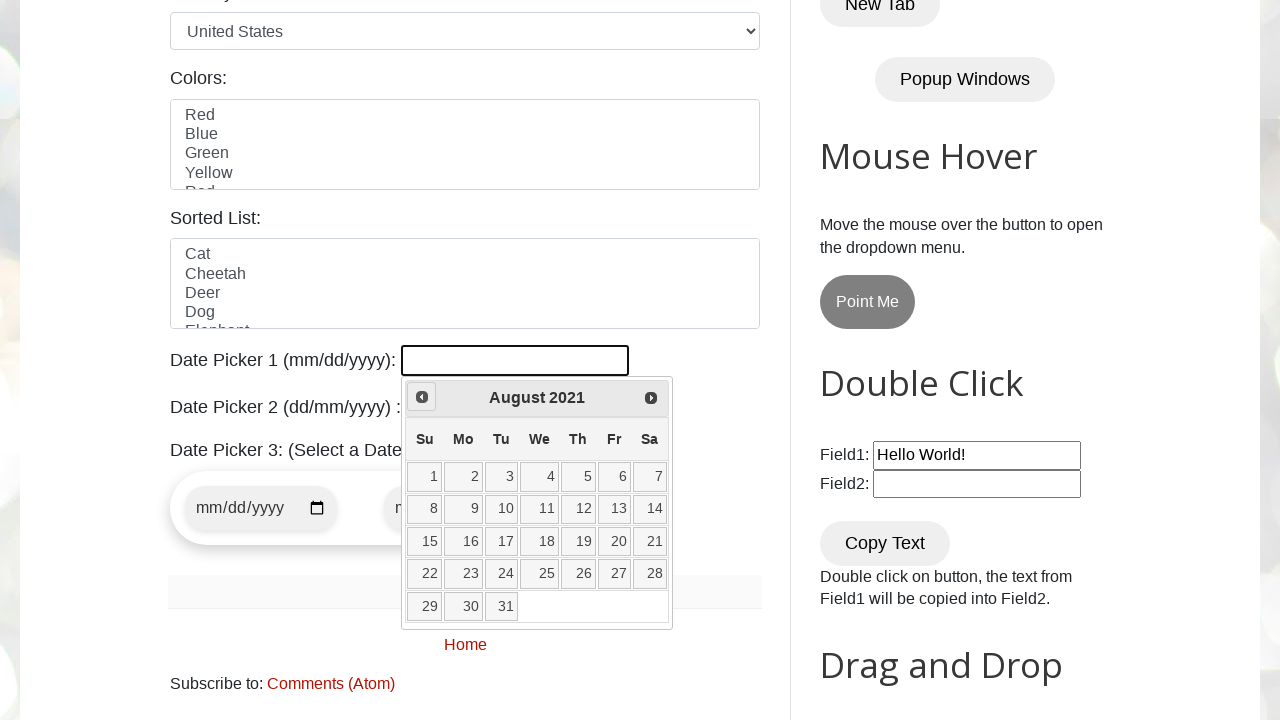

Clicked previous button to navigate backwards (currently at August 2021) at (422, 397) on a[title='Prev']
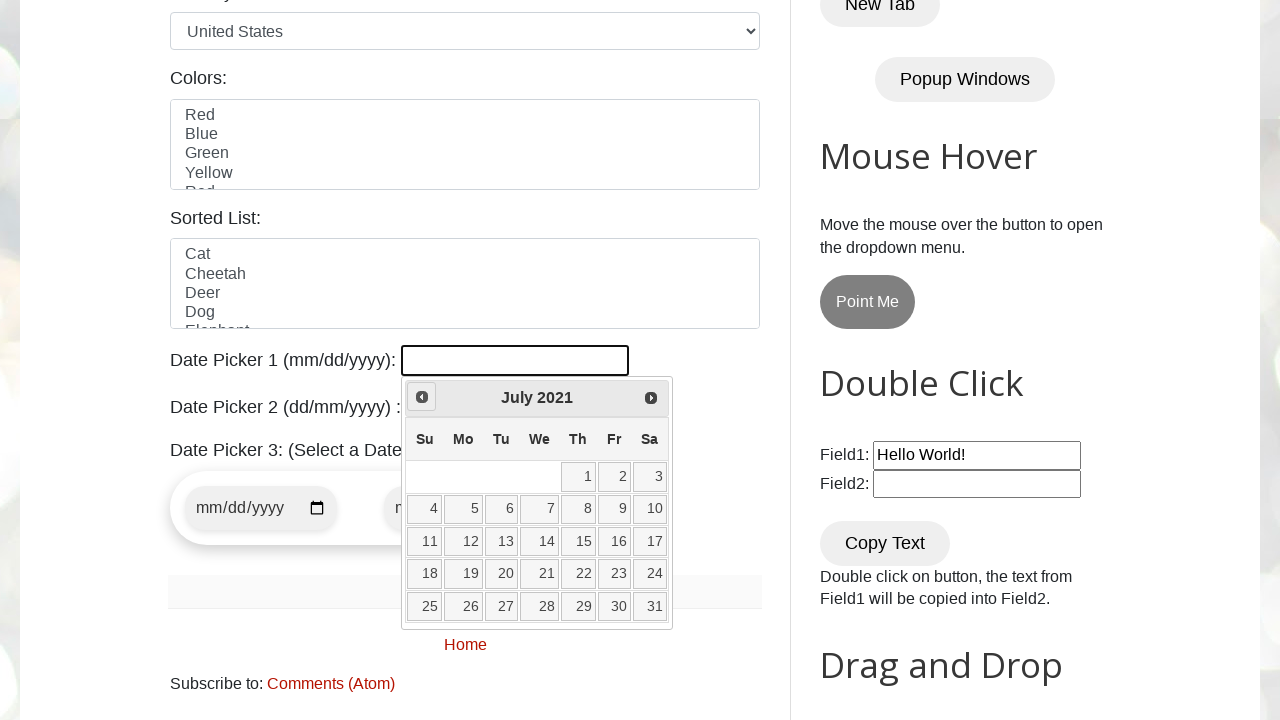

Retrieved current month: July
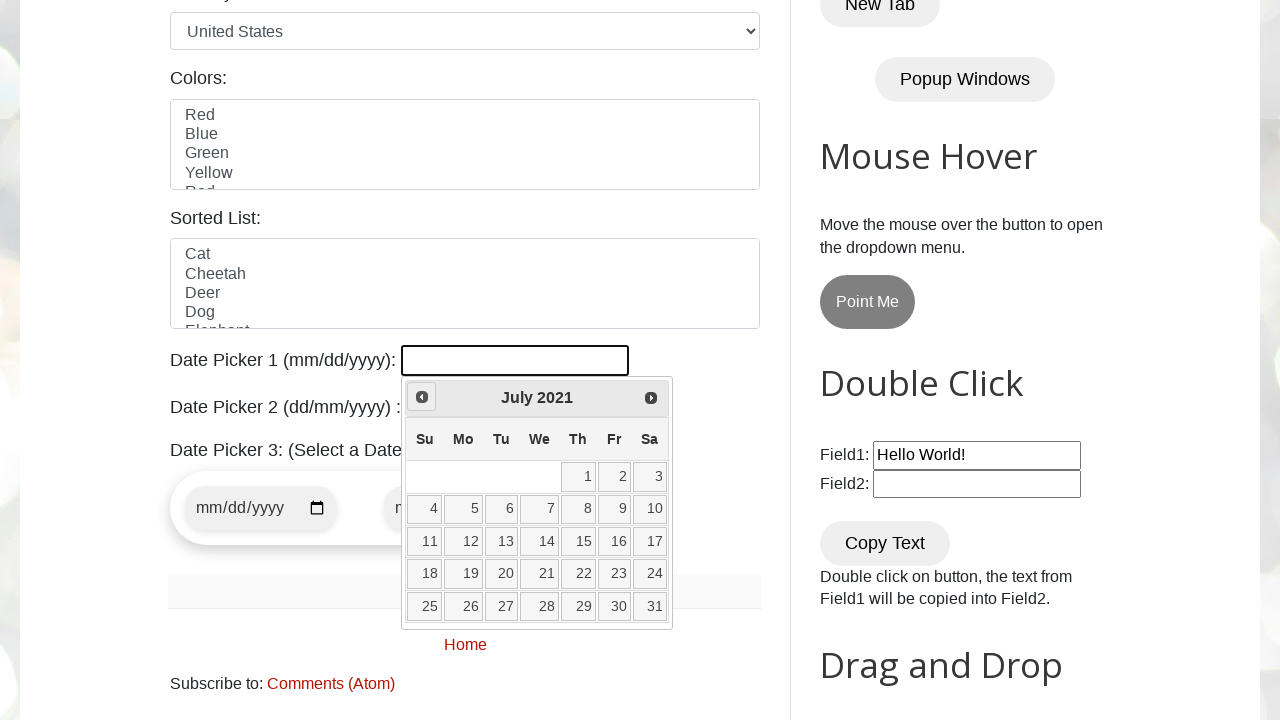

Retrieved current year: 2021
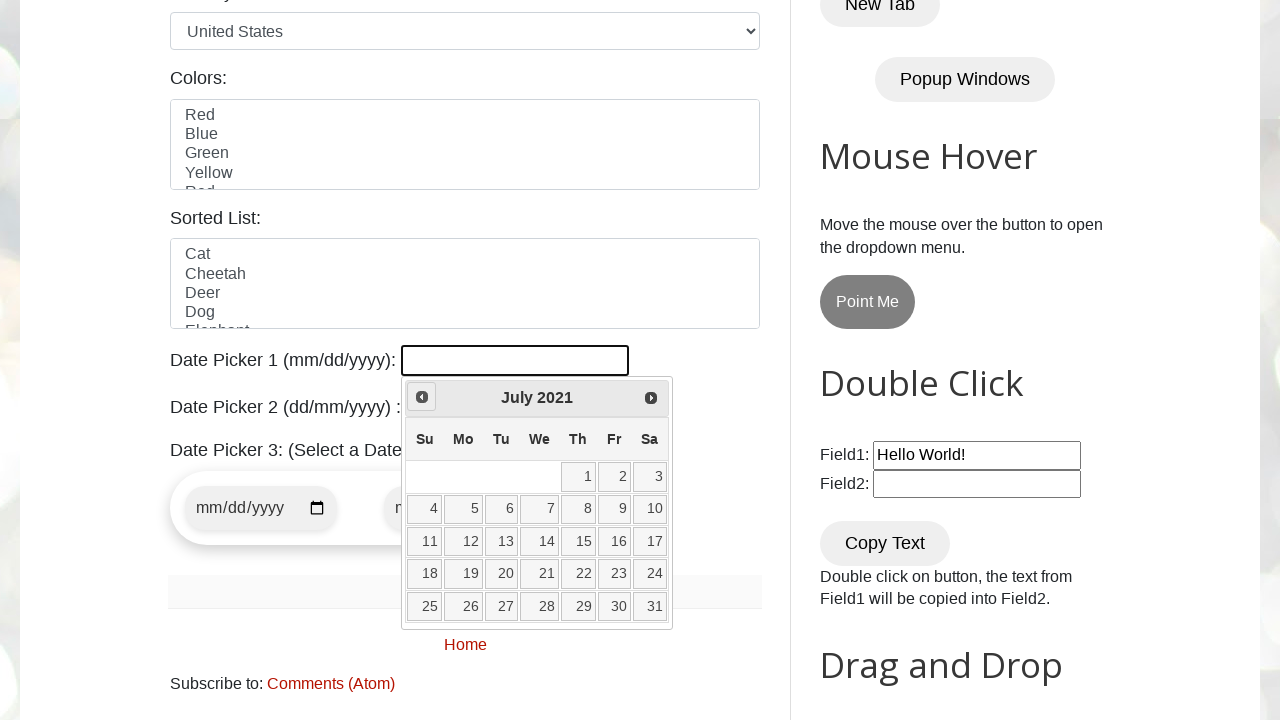

Clicked previous button to navigate backwards (currently at July 2021) at (422, 397) on a[title='Prev']
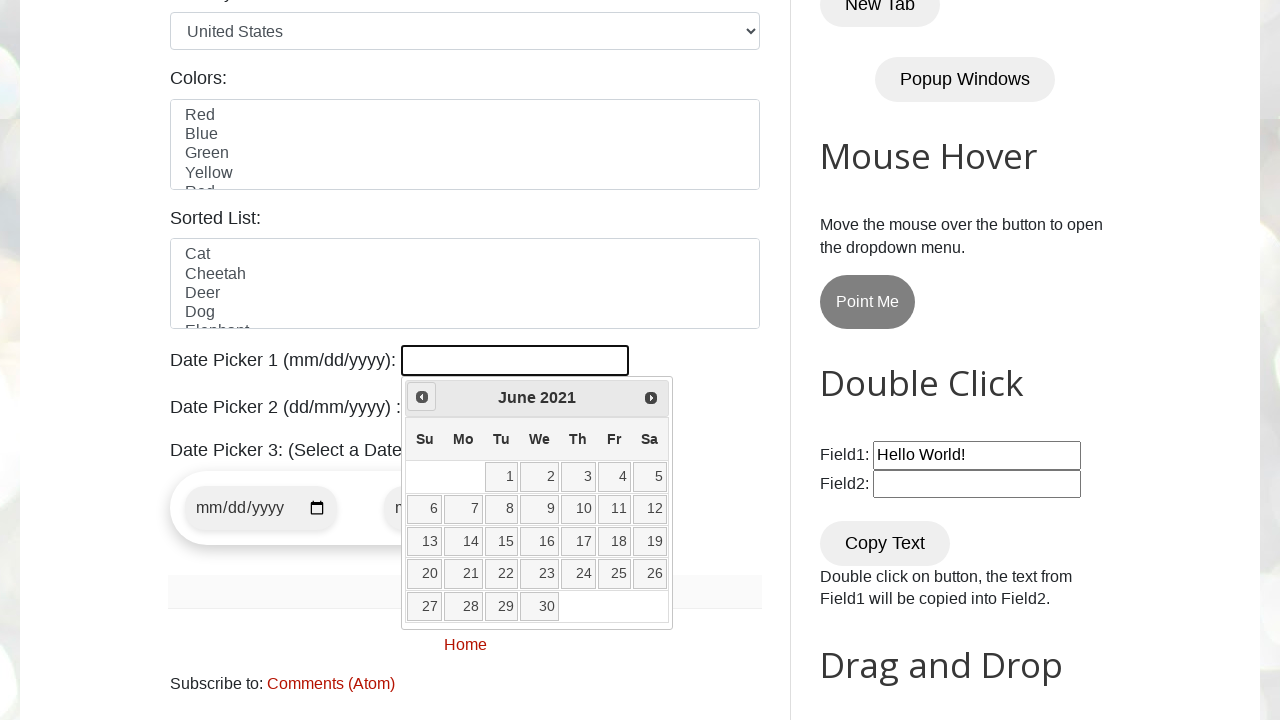

Retrieved current month: June
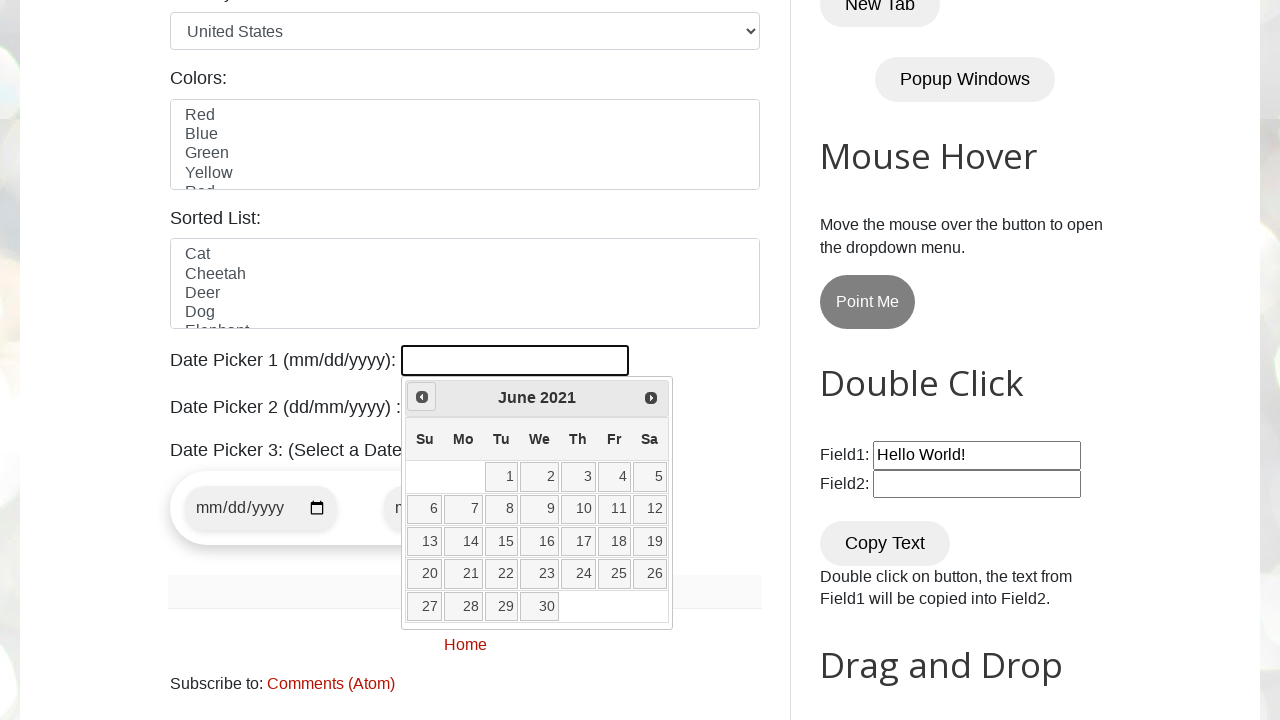

Retrieved current year: 2021
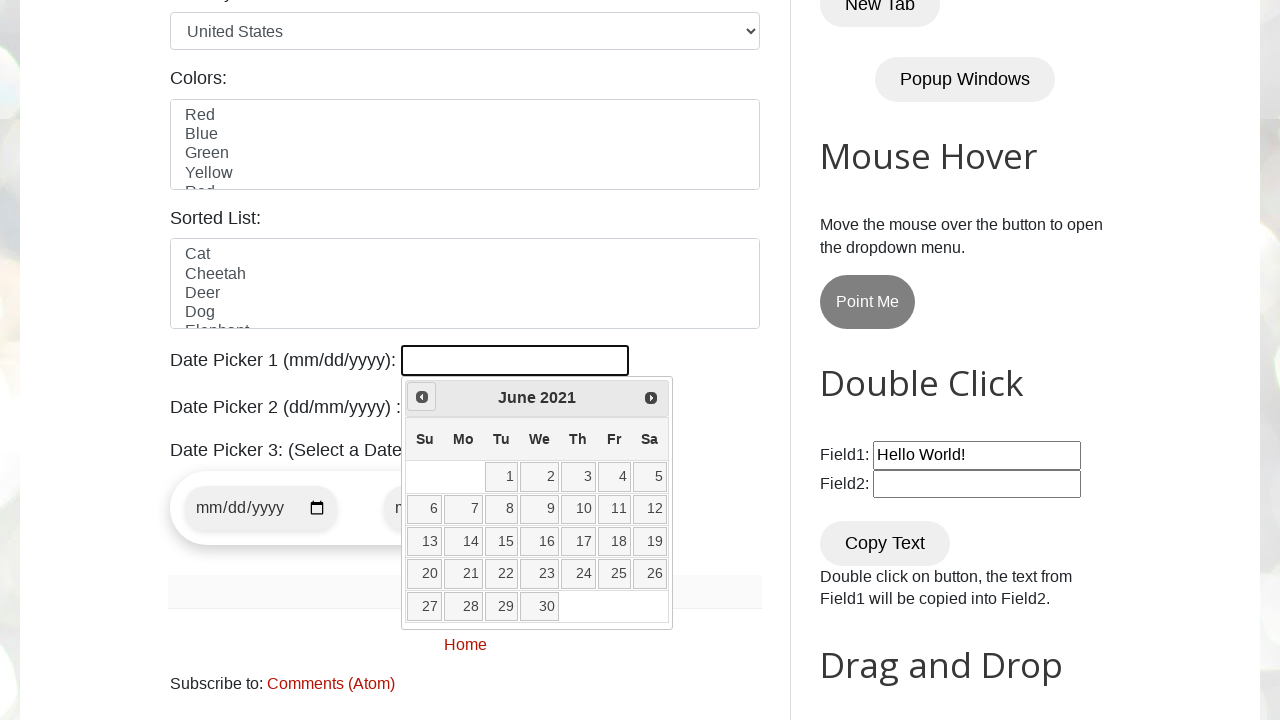

Clicked previous button to navigate backwards (currently at June 2021) at (422, 397) on a[title='Prev']
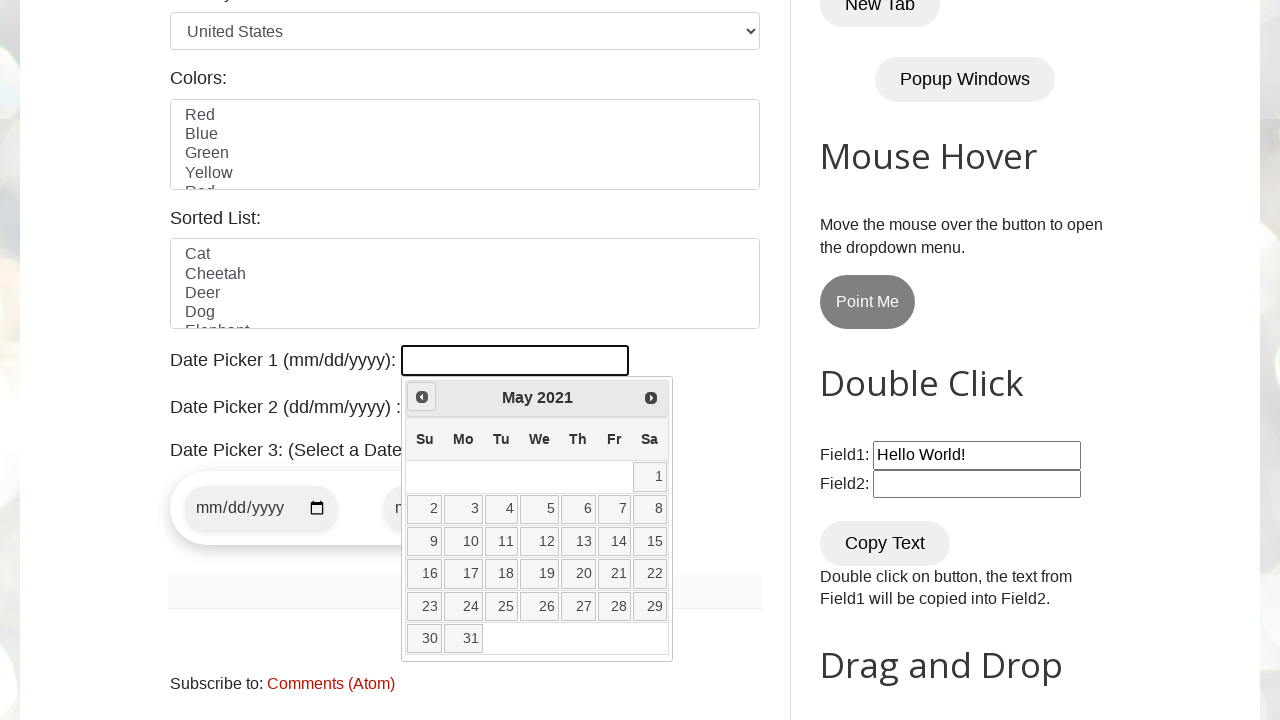

Retrieved current month: May
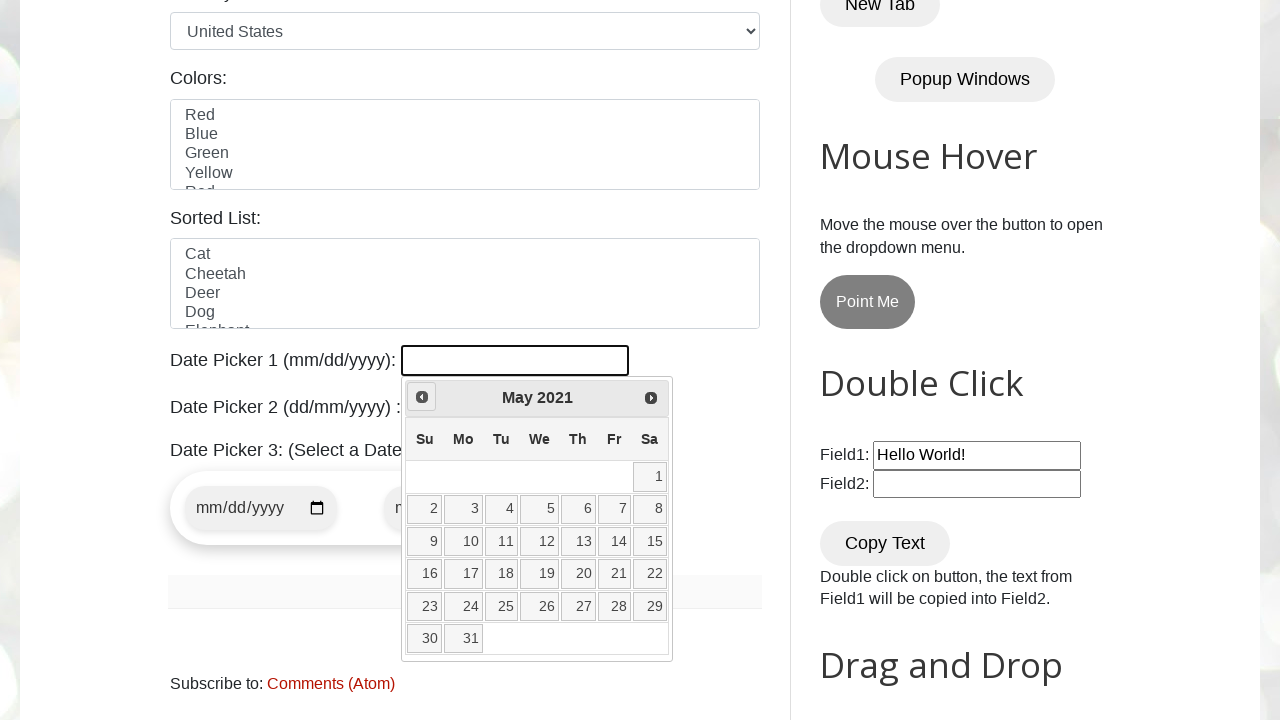

Retrieved current year: 2021
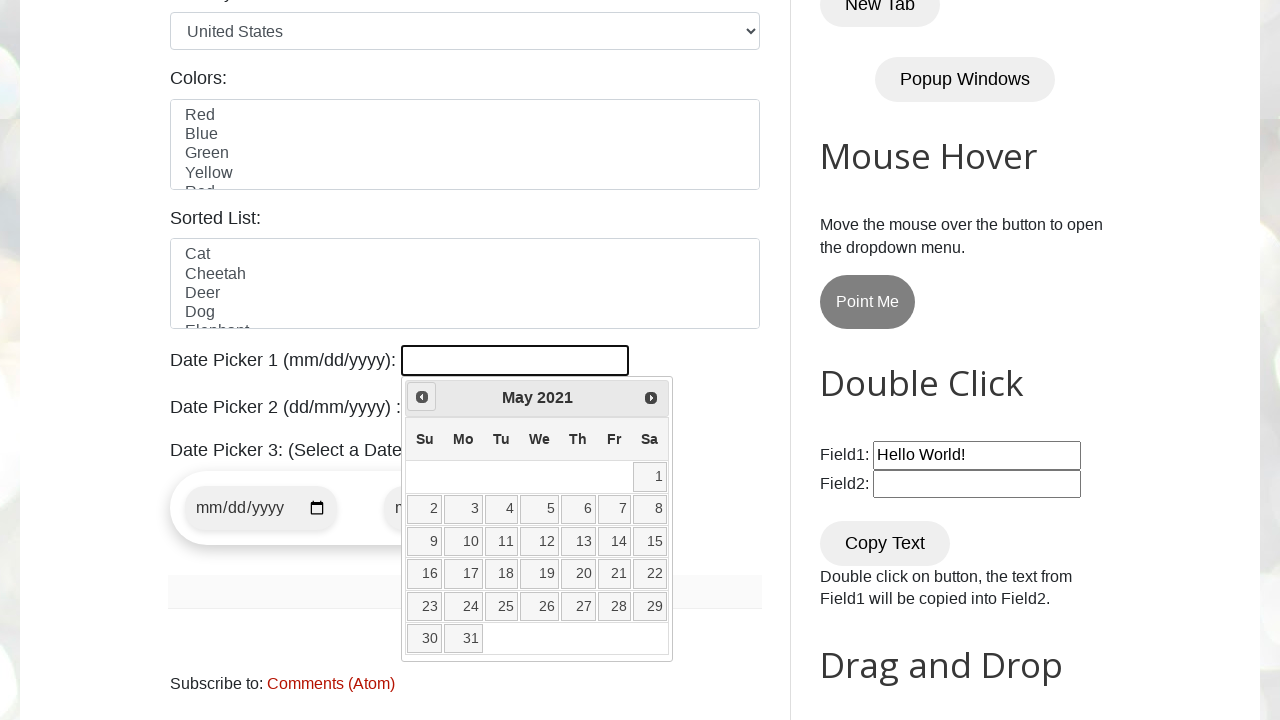

Clicked previous button to navigate backwards (currently at May 2021) at (422, 397) on a[title='Prev']
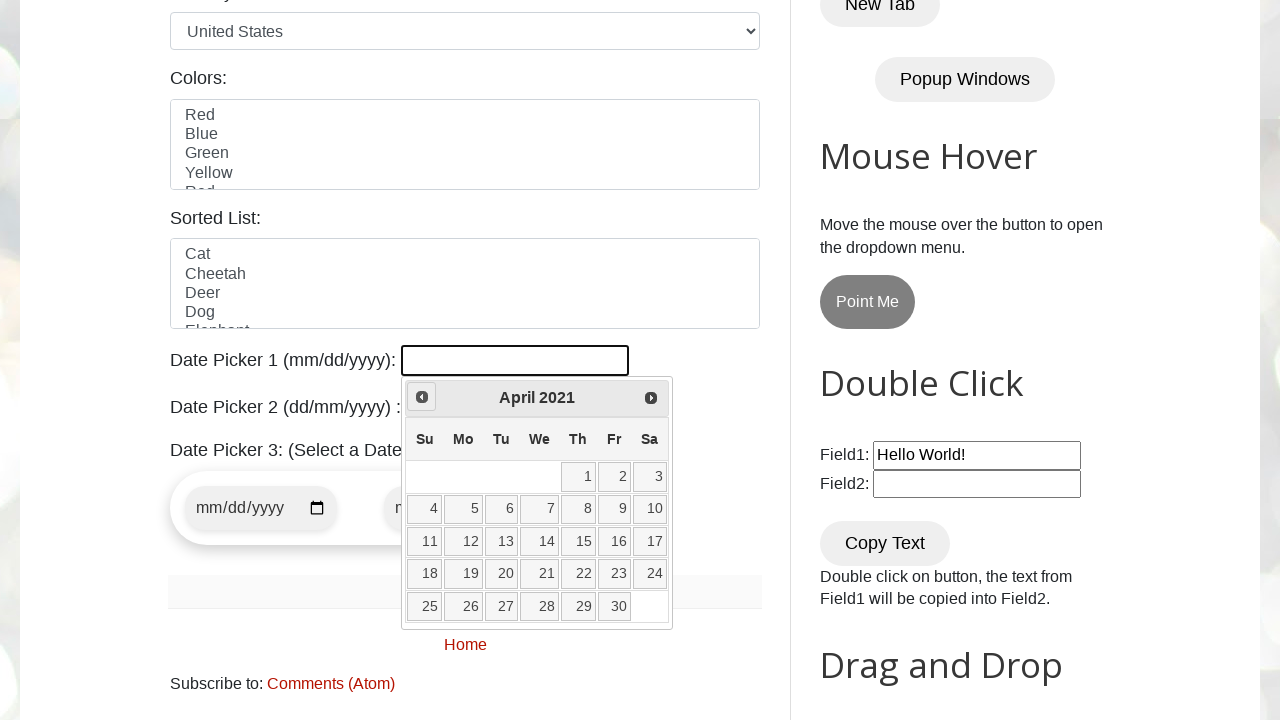

Retrieved current month: April
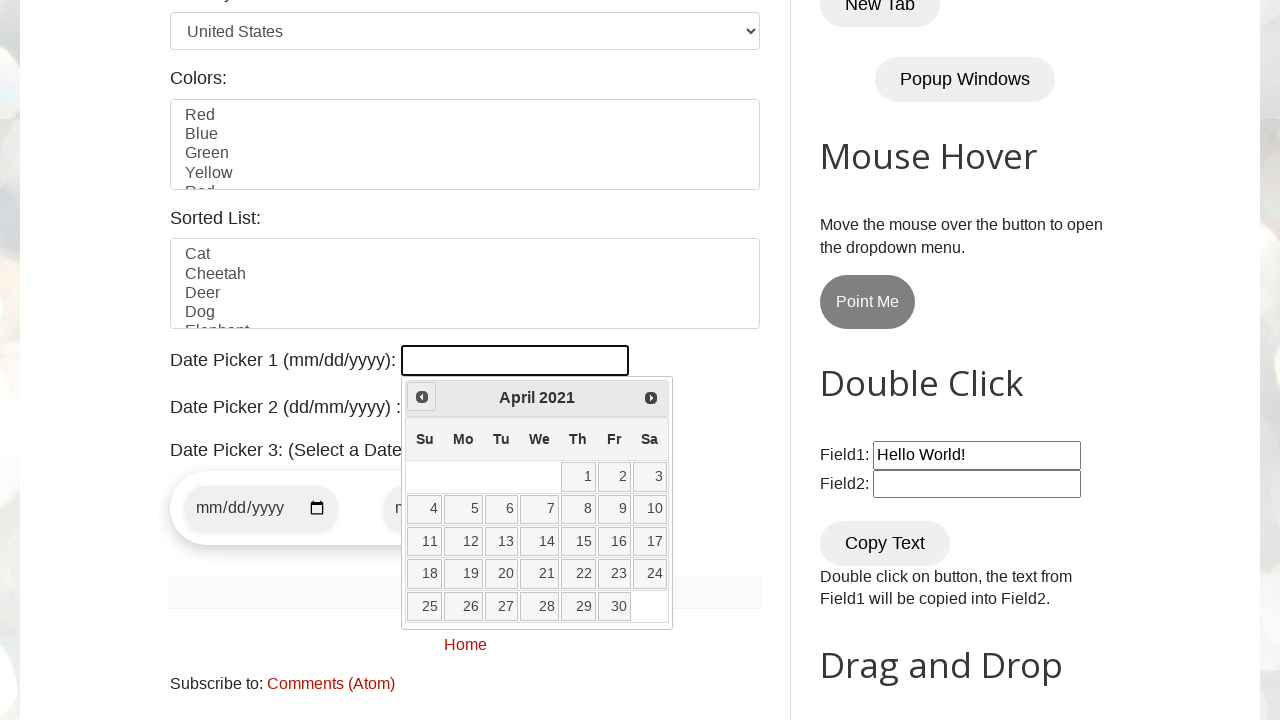

Retrieved current year: 2021
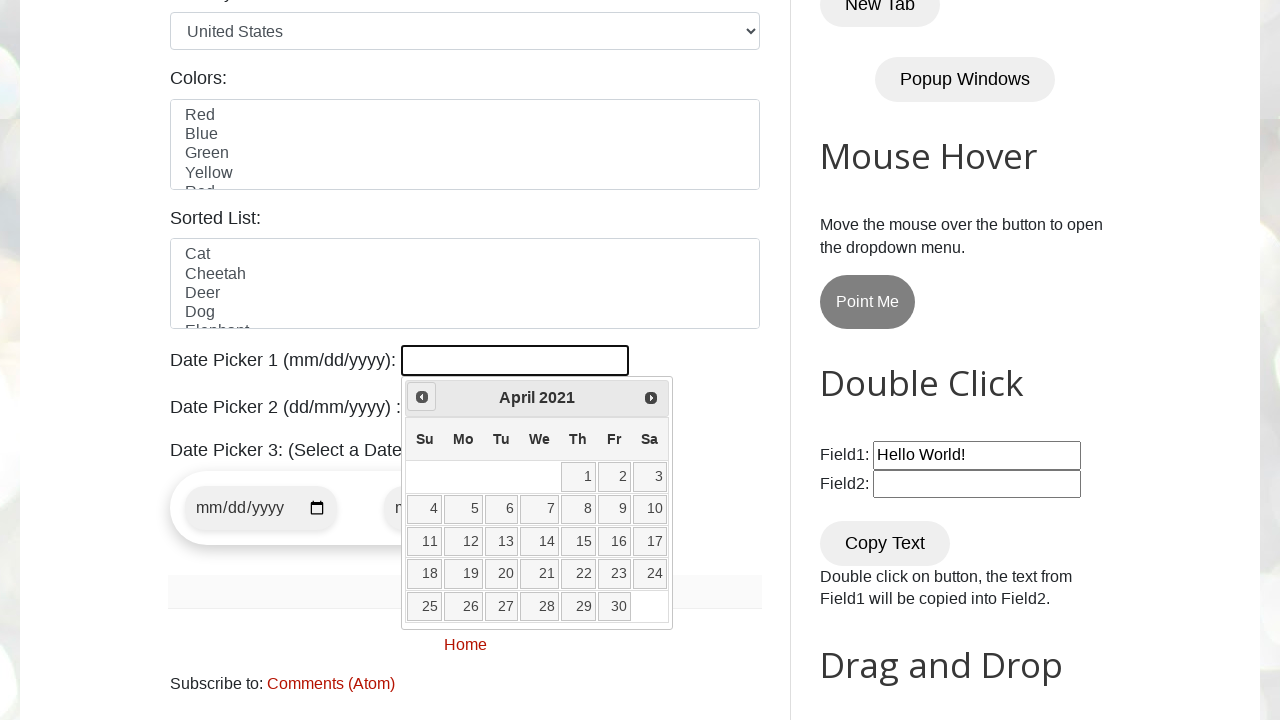

Clicked previous button to navigate backwards (currently at April 2021) at (422, 397) on a[title='Prev']
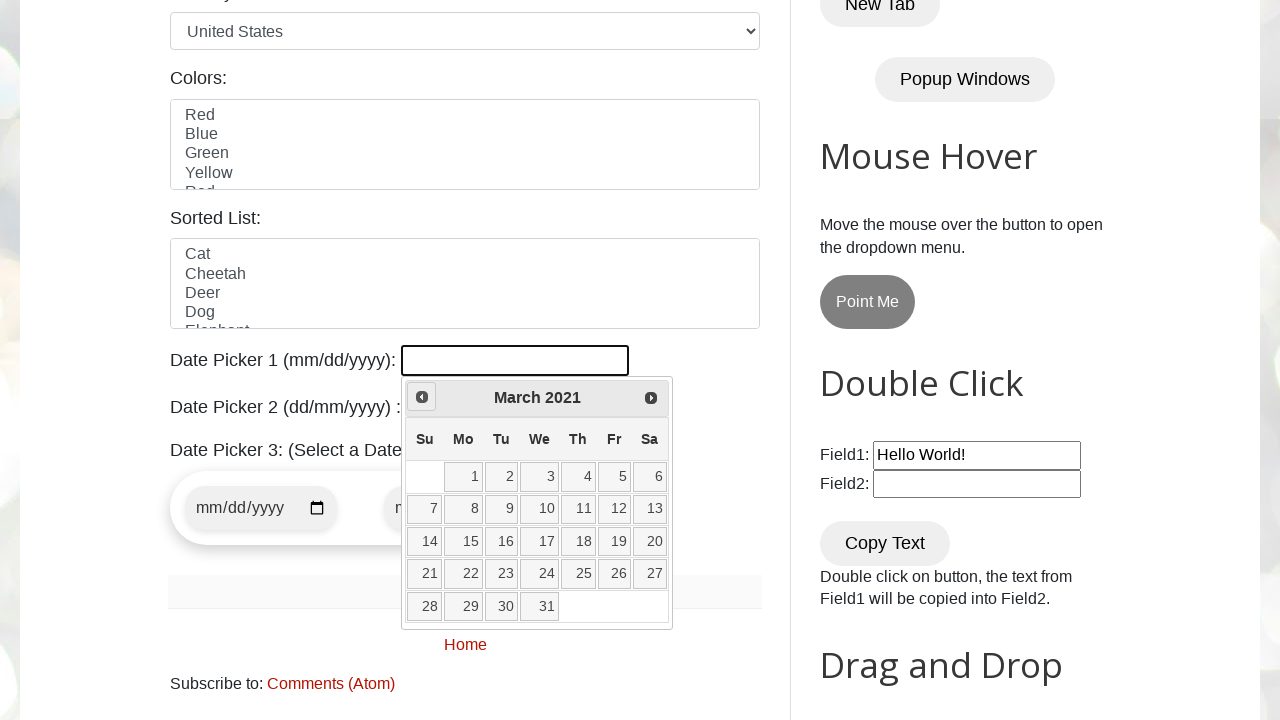

Retrieved current month: March
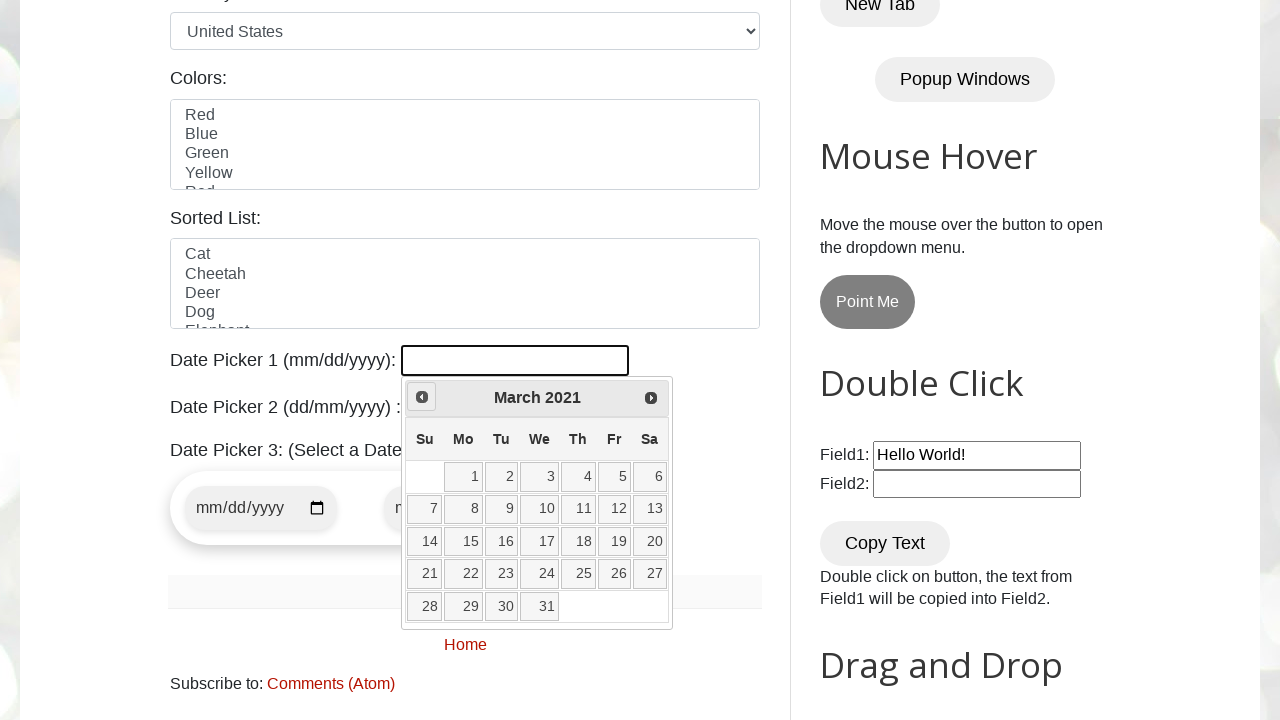

Retrieved current year: 2021
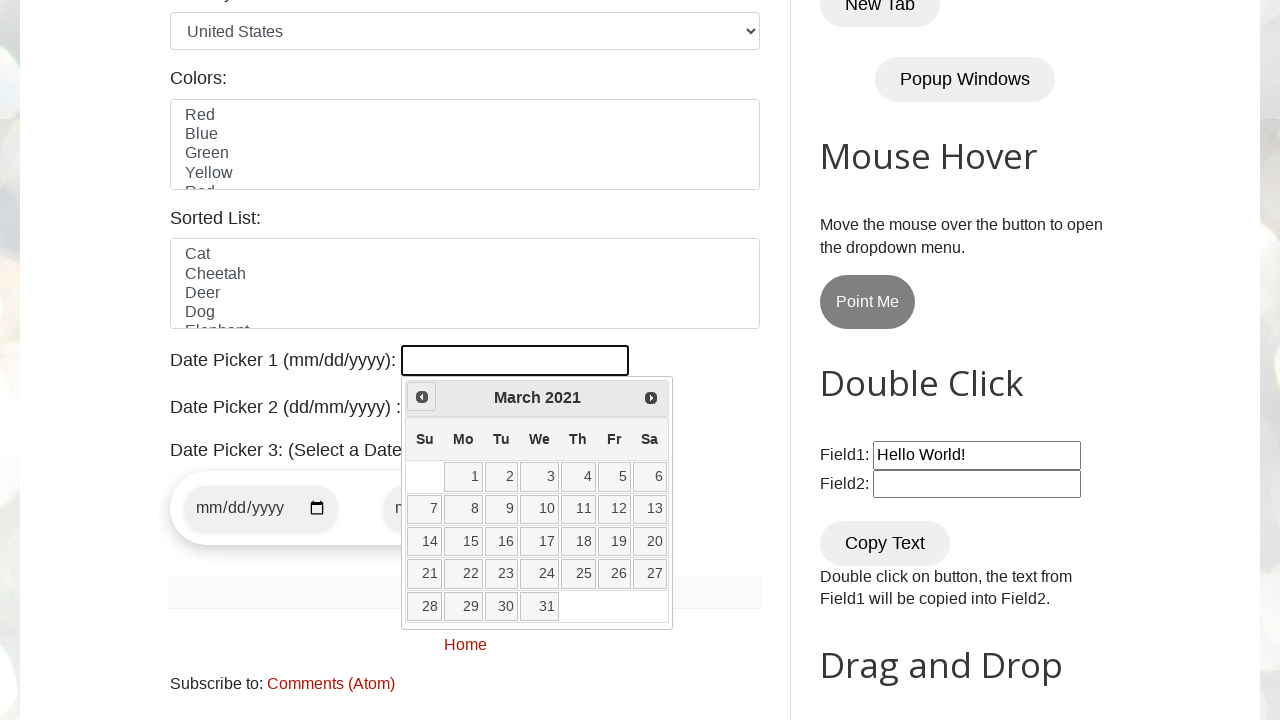

Clicked previous button to navigate backwards (currently at March 2021) at (422, 397) on a[title='Prev']
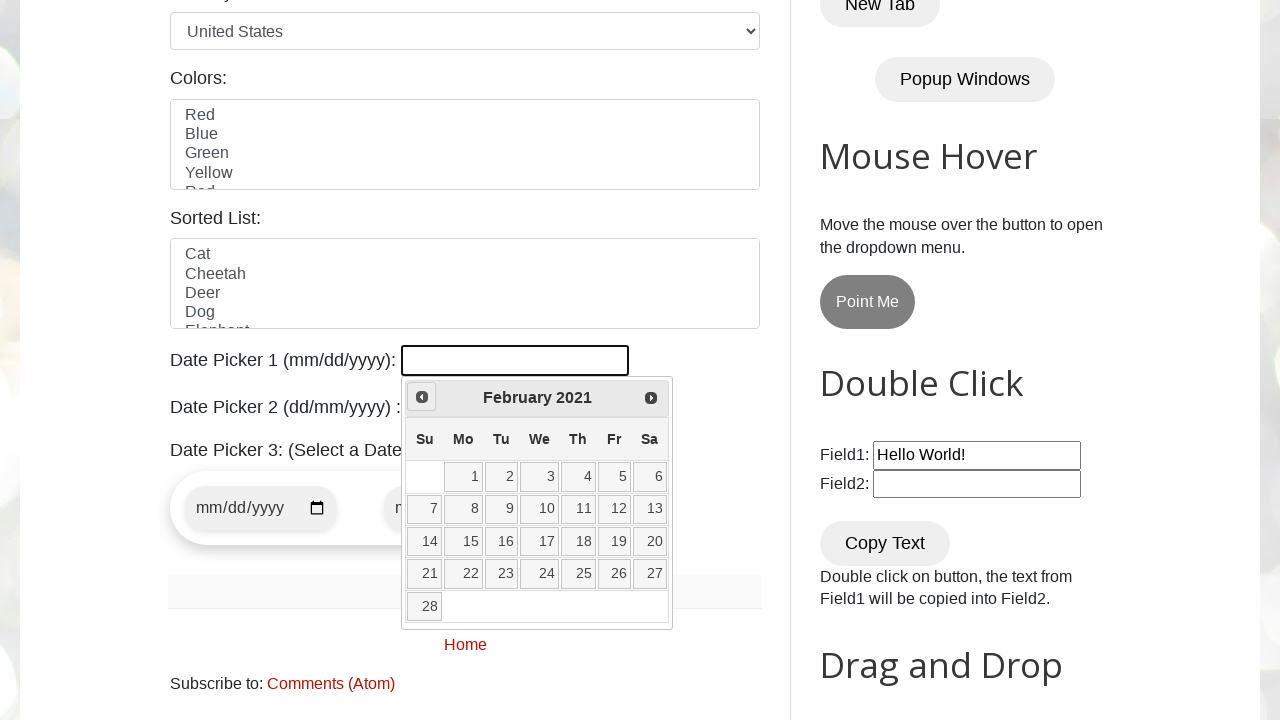

Retrieved current month: February
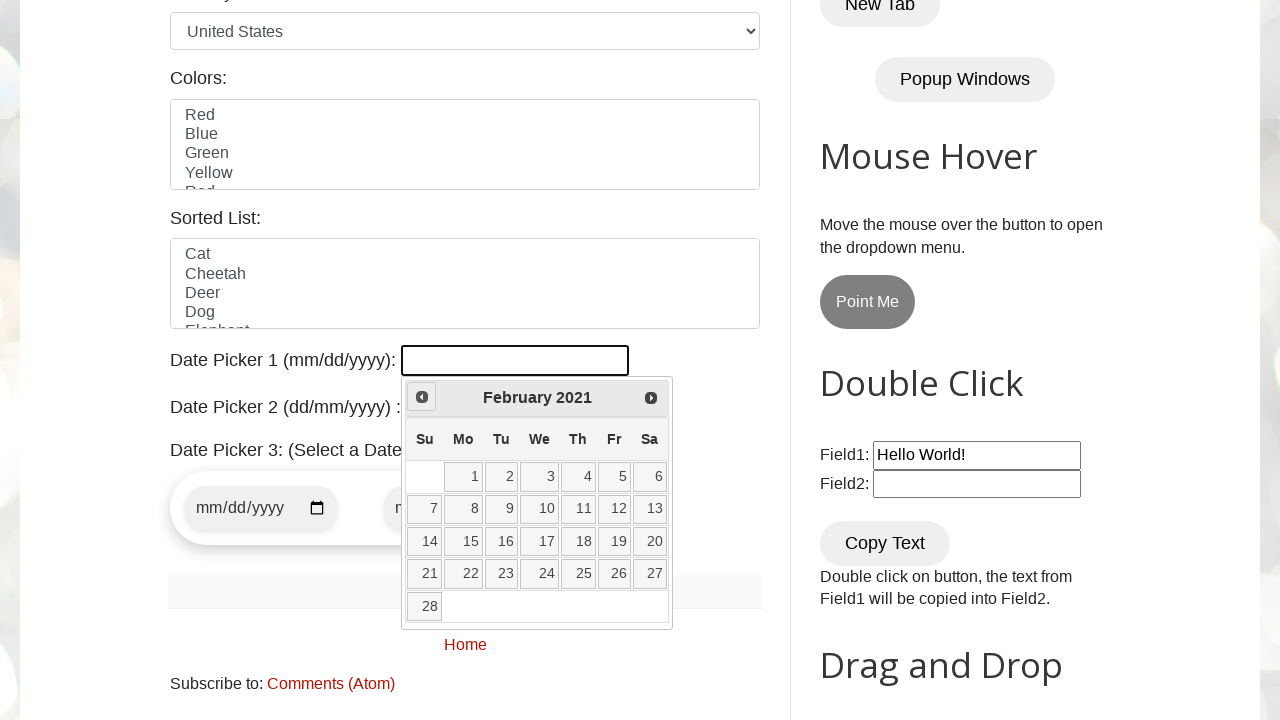

Retrieved current year: 2021
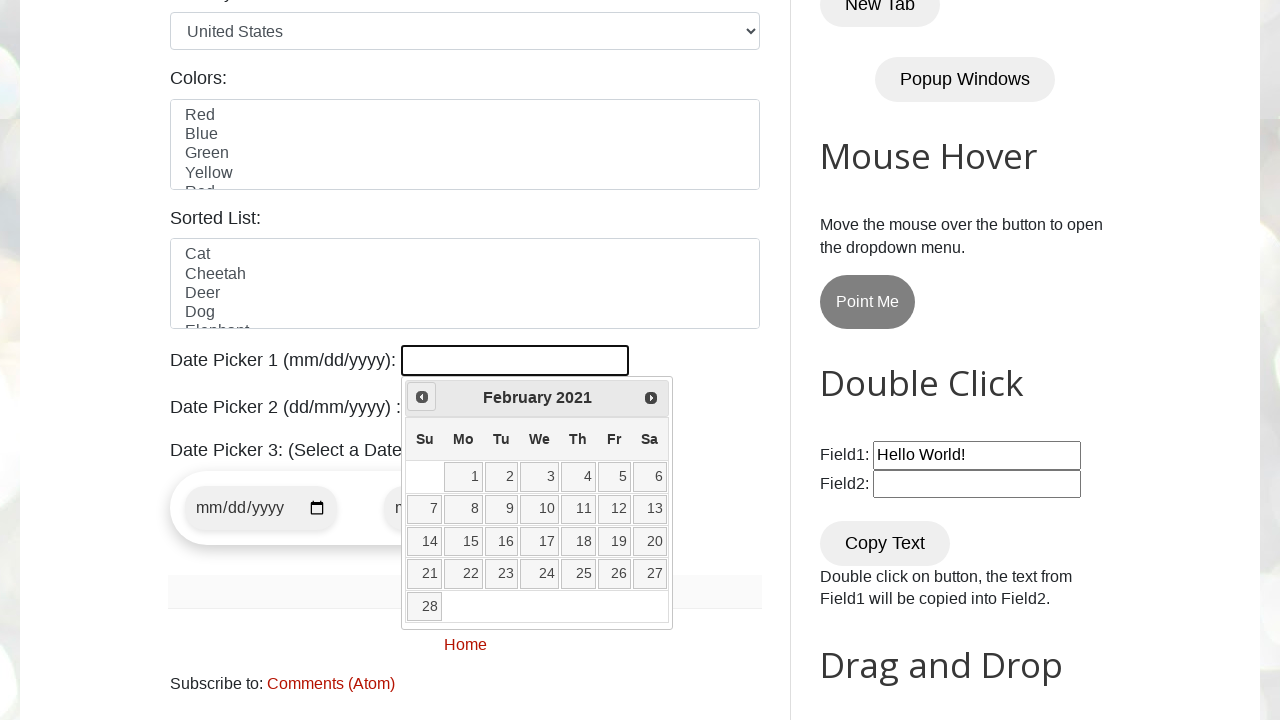

Clicked previous button to navigate backwards (currently at February 2021) at (422, 397) on a[title='Prev']
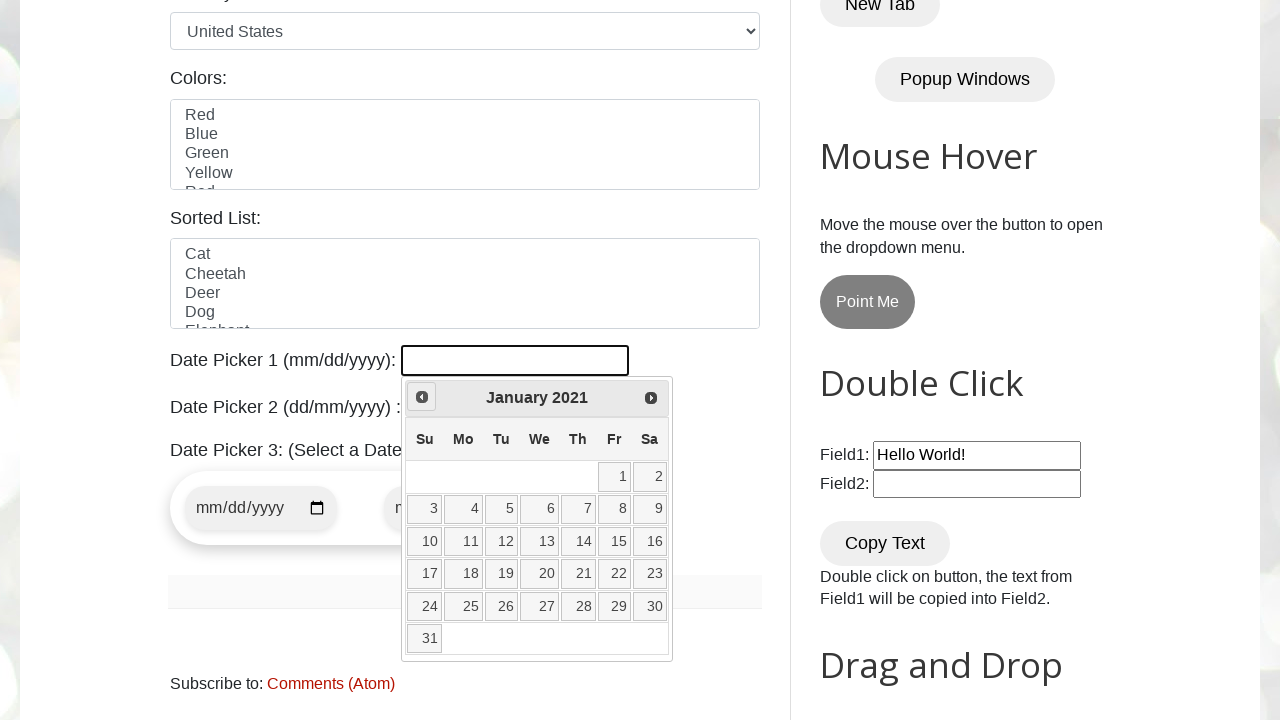

Retrieved current month: January
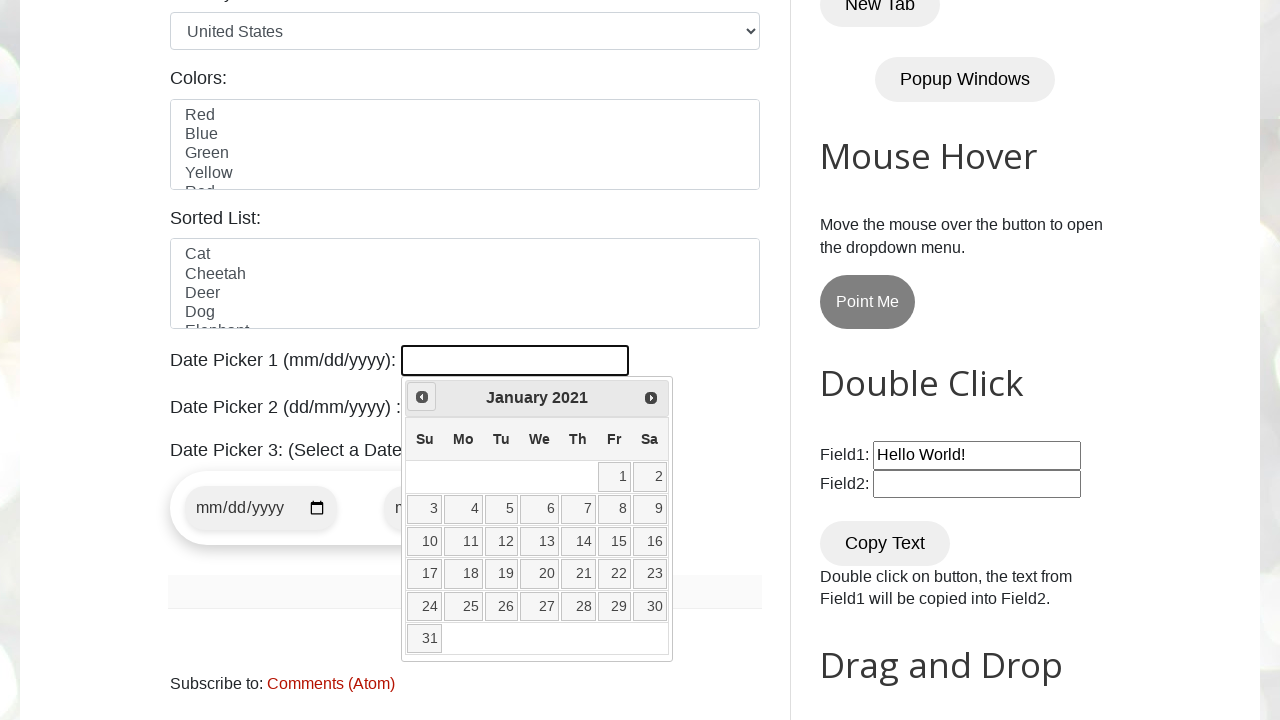

Retrieved current year: 2021
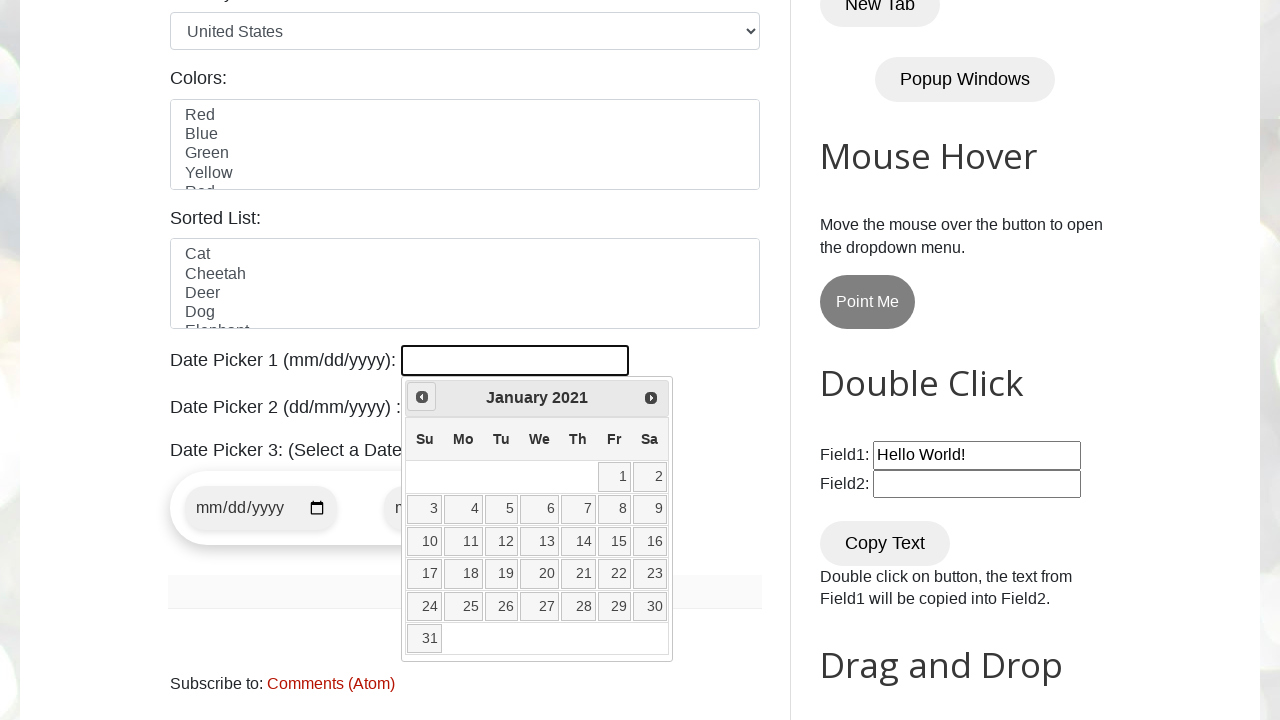

Clicked previous button to navigate backwards (currently at January 2021) at (422, 397) on a[title='Prev']
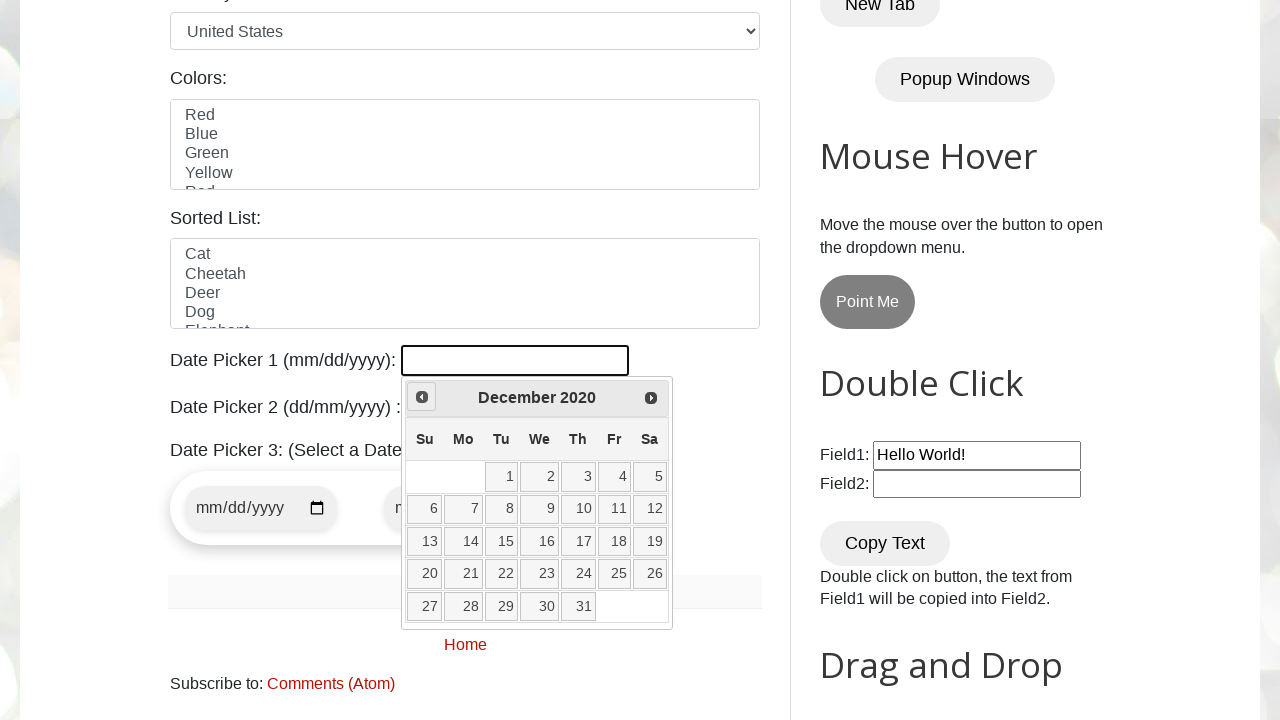

Retrieved current month: December
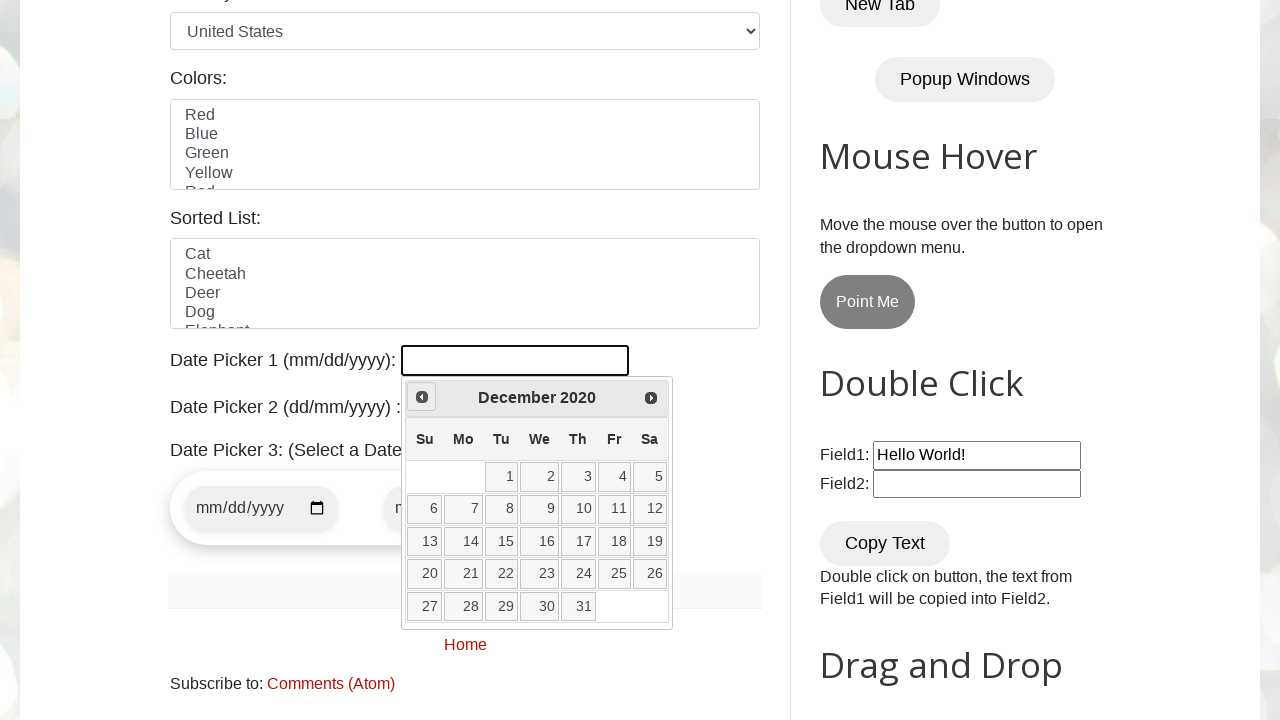

Retrieved current year: 2020
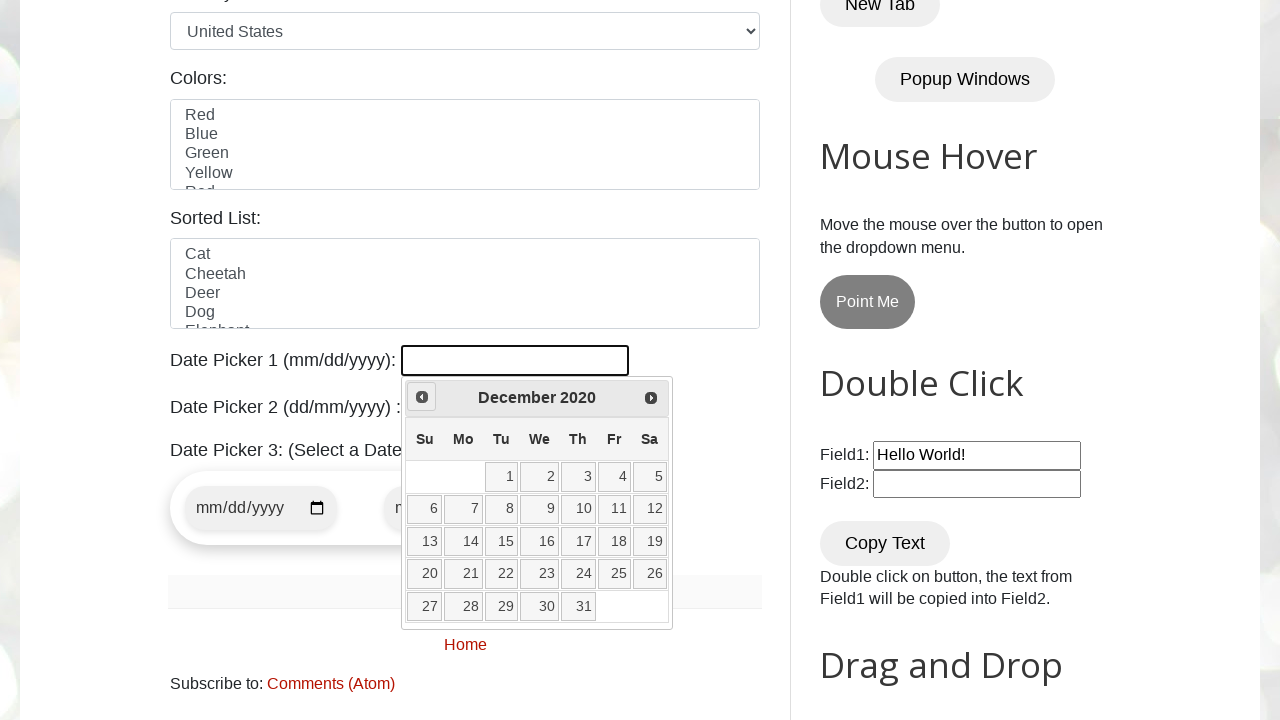

Clicked previous button to navigate backwards (currently at December 2020) at (422, 397) on a[title='Prev']
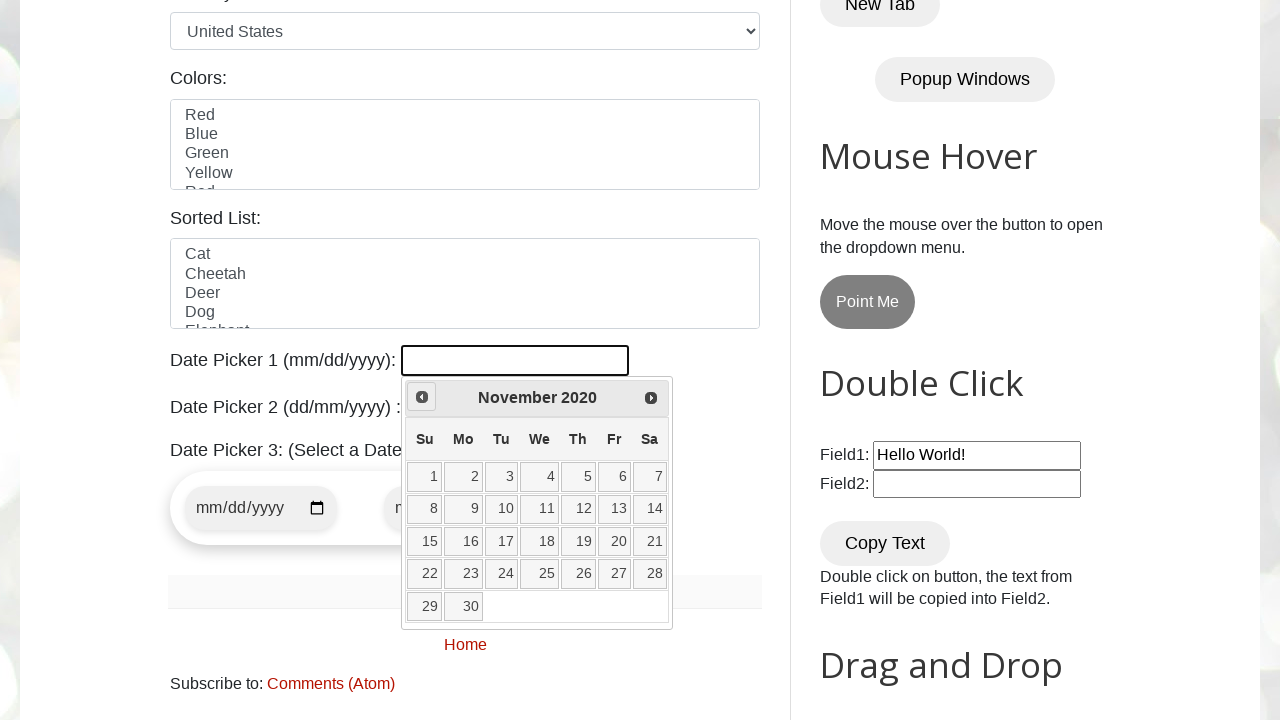

Retrieved current month: November
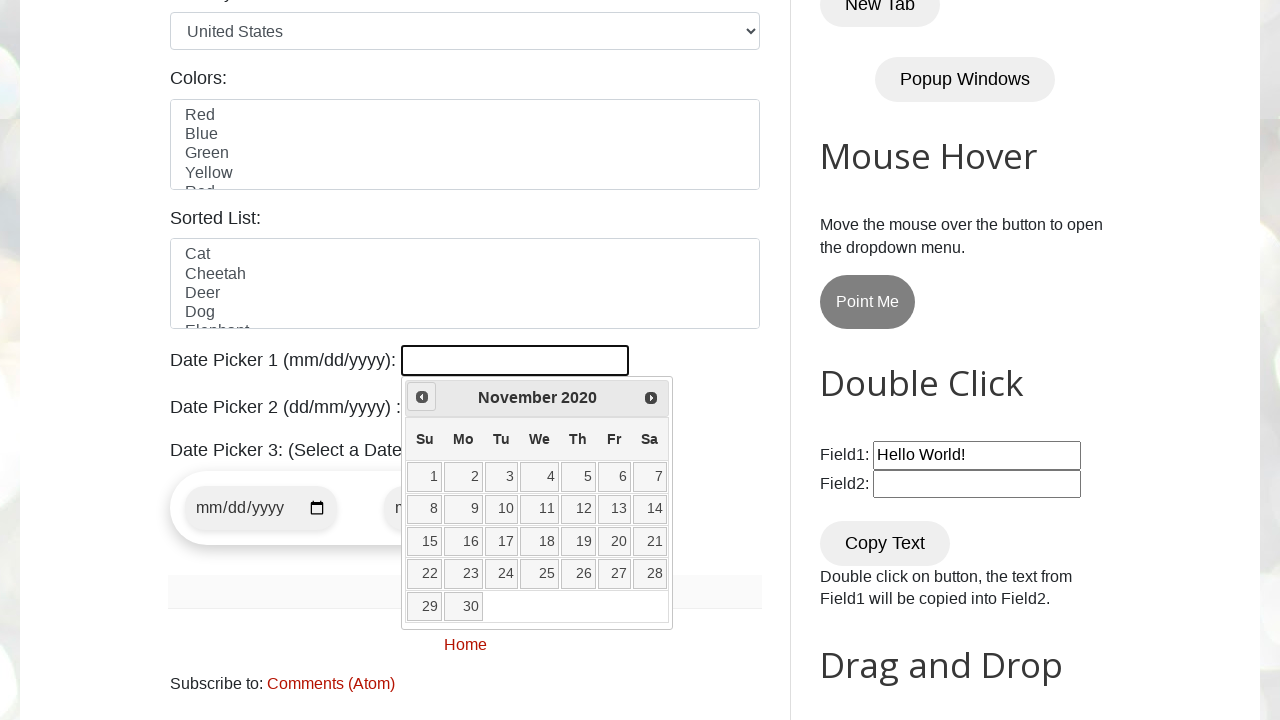

Retrieved current year: 2020
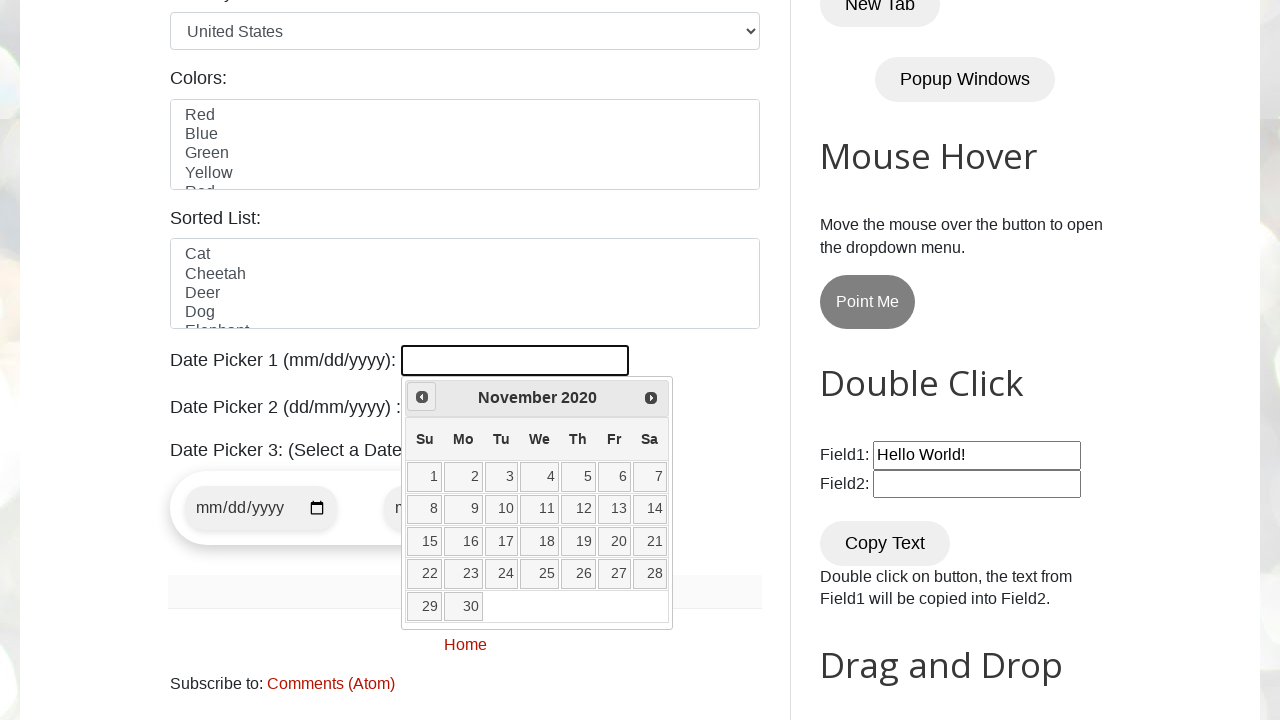

Clicked previous button to navigate backwards (currently at November 2020) at (422, 397) on a[title='Prev']
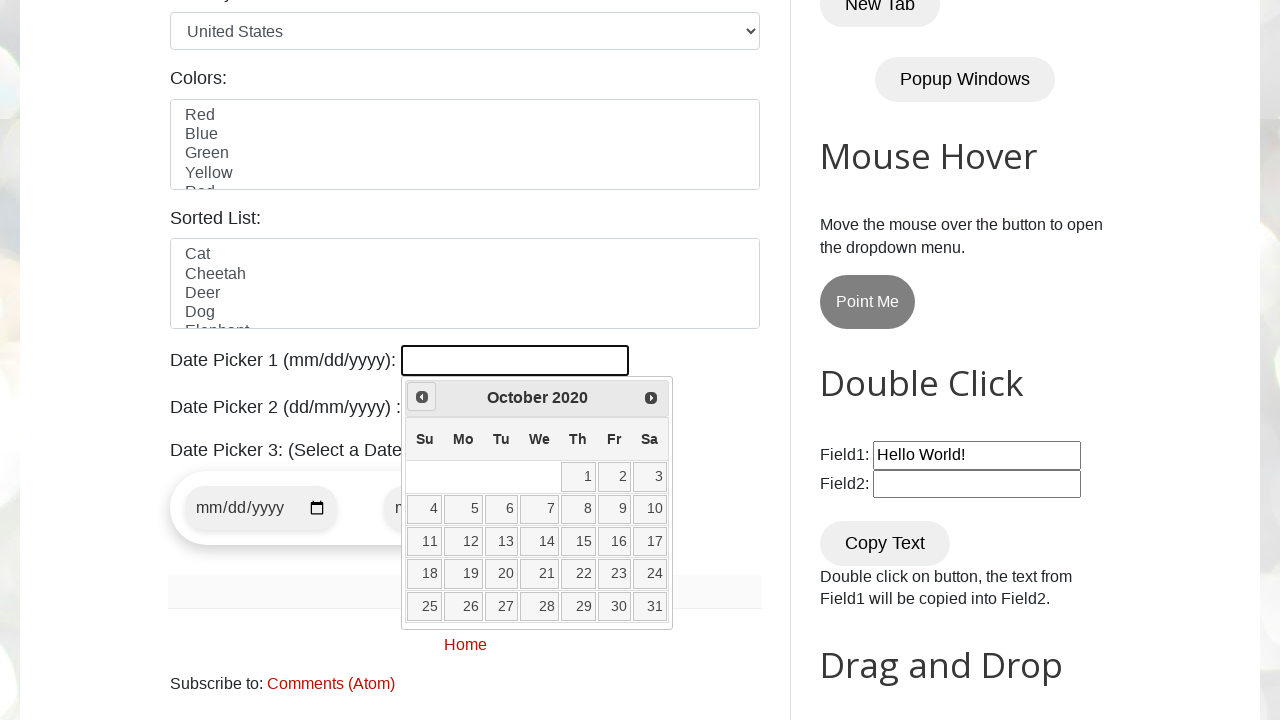

Retrieved current month: October
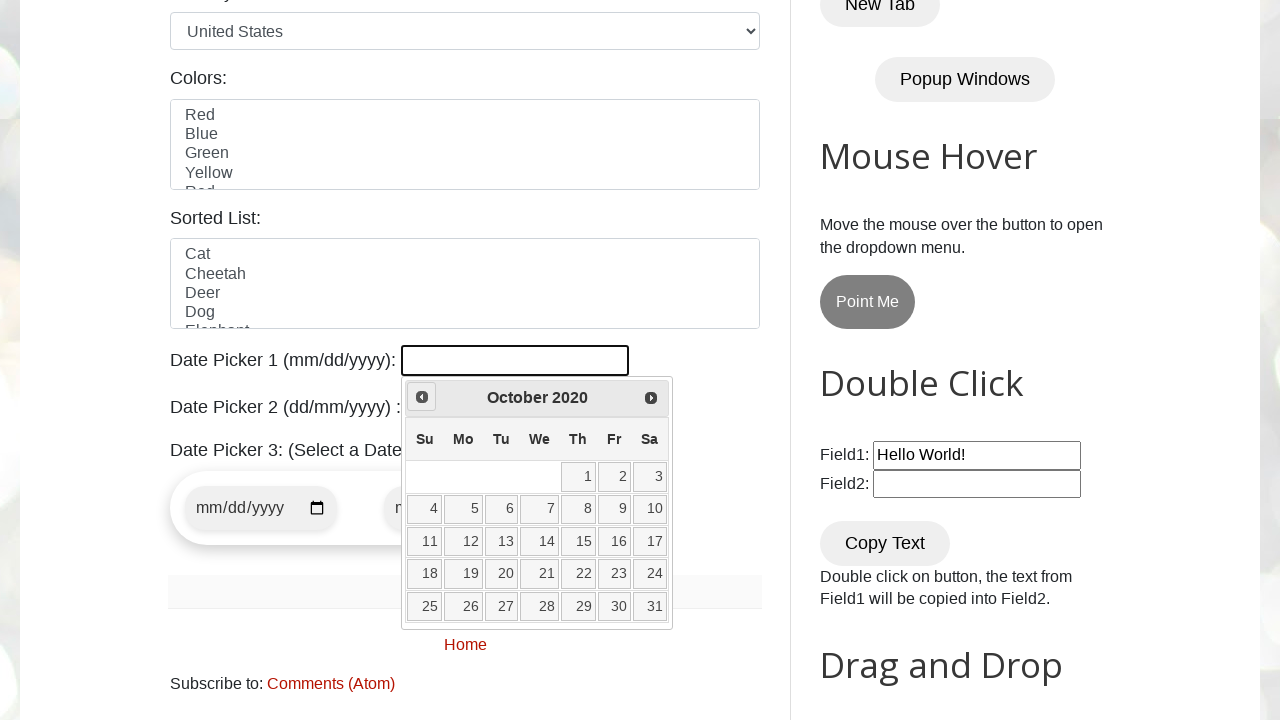

Retrieved current year: 2020
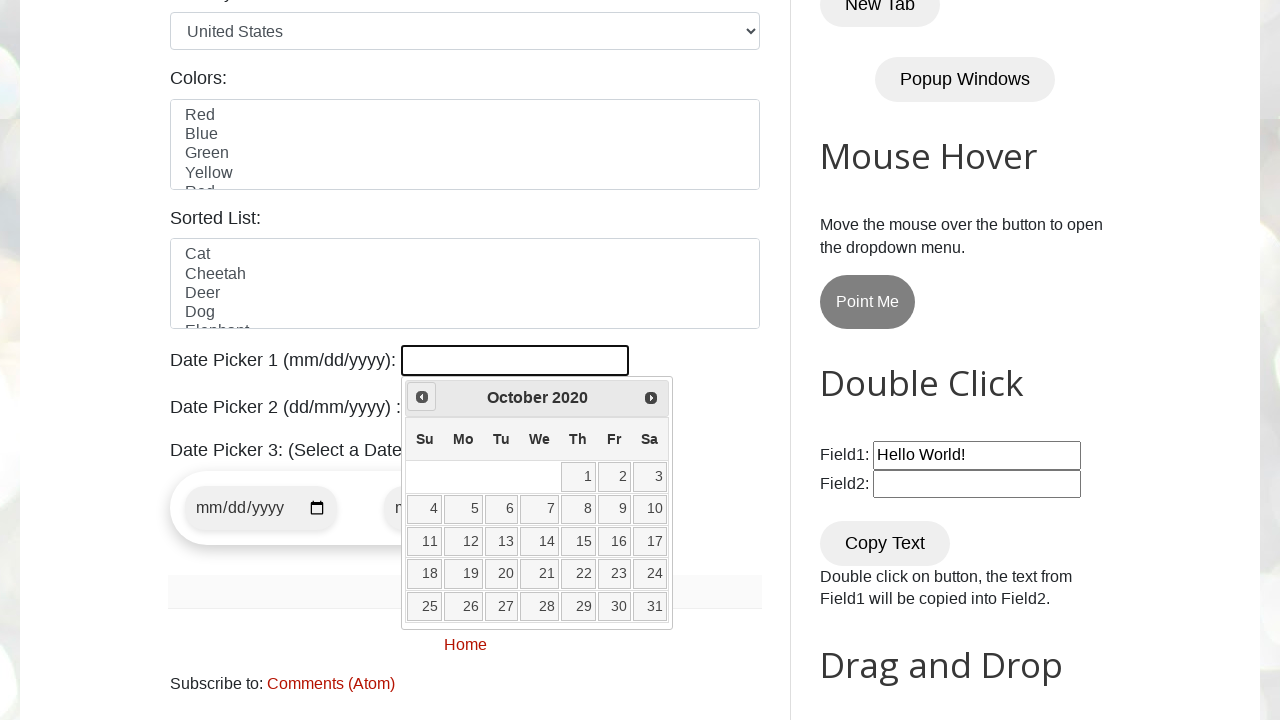

Clicked previous button to navigate backwards (currently at October 2020) at (422, 397) on a[title='Prev']
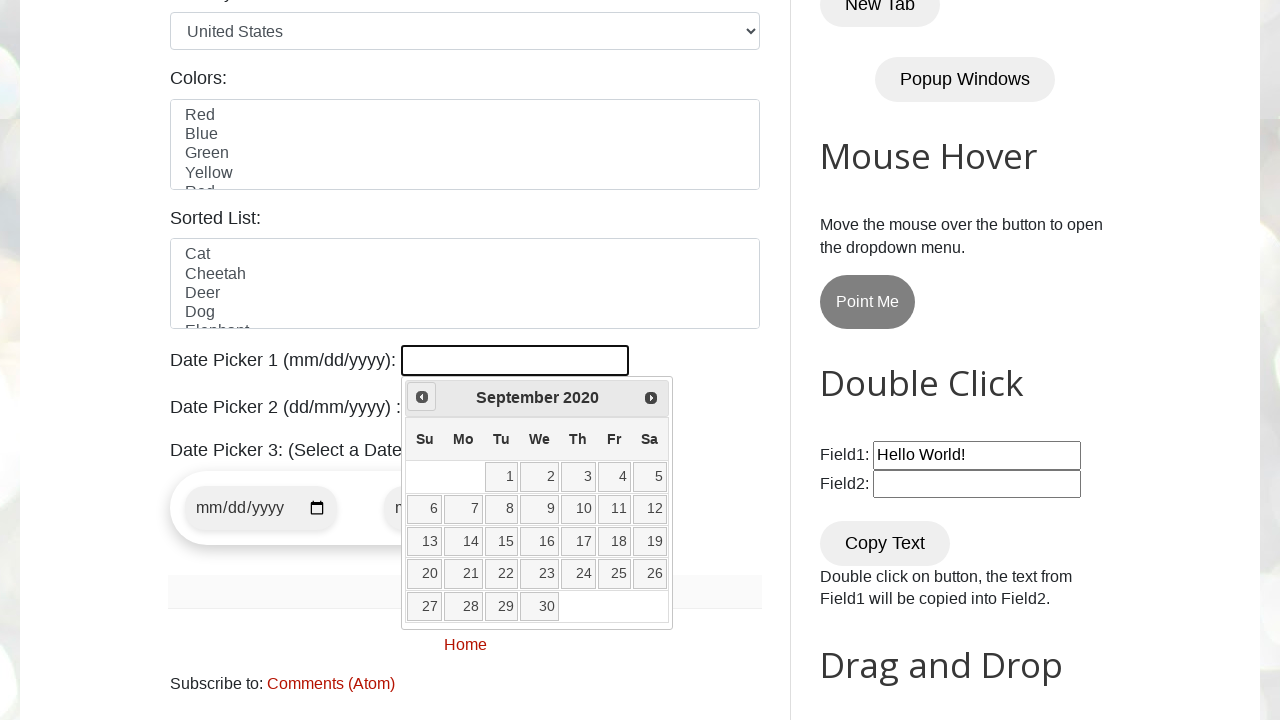

Retrieved current month: September
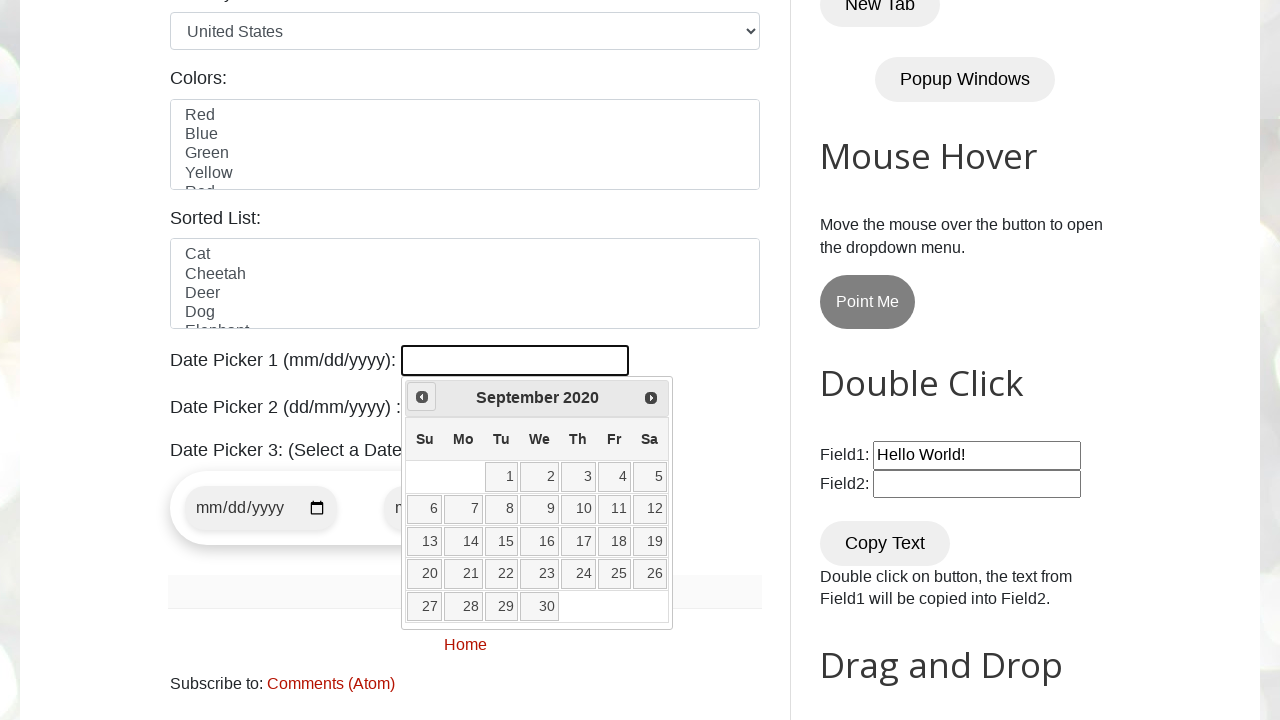

Retrieved current year: 2020
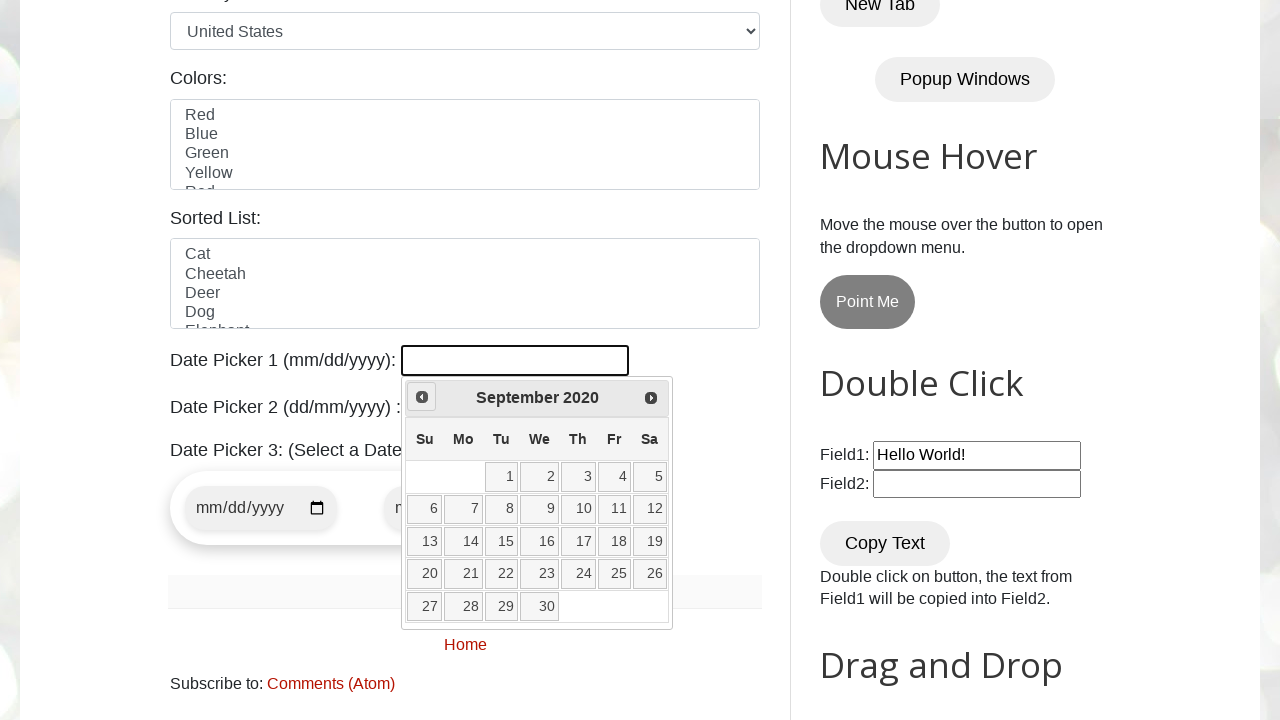

Clicked previous button to navigate backwards (currently at September 2020) at (422, 397) on a[title='Prev']
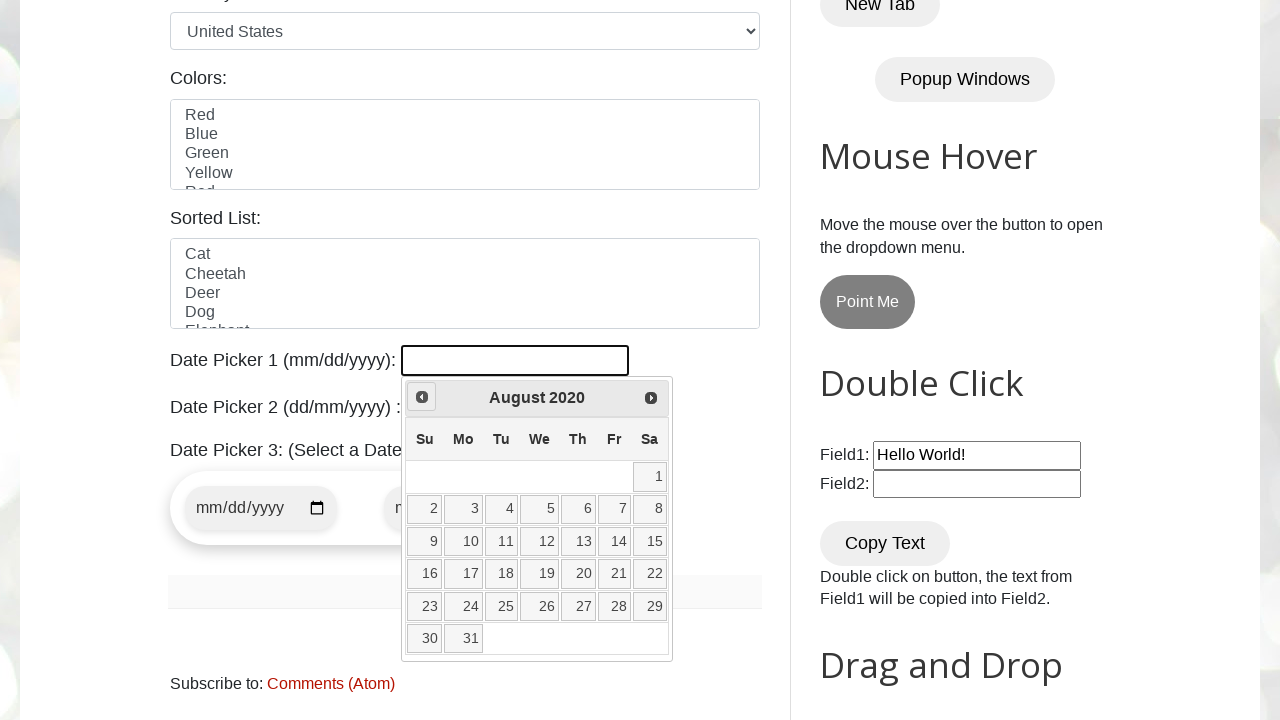

Retrieved current month: August
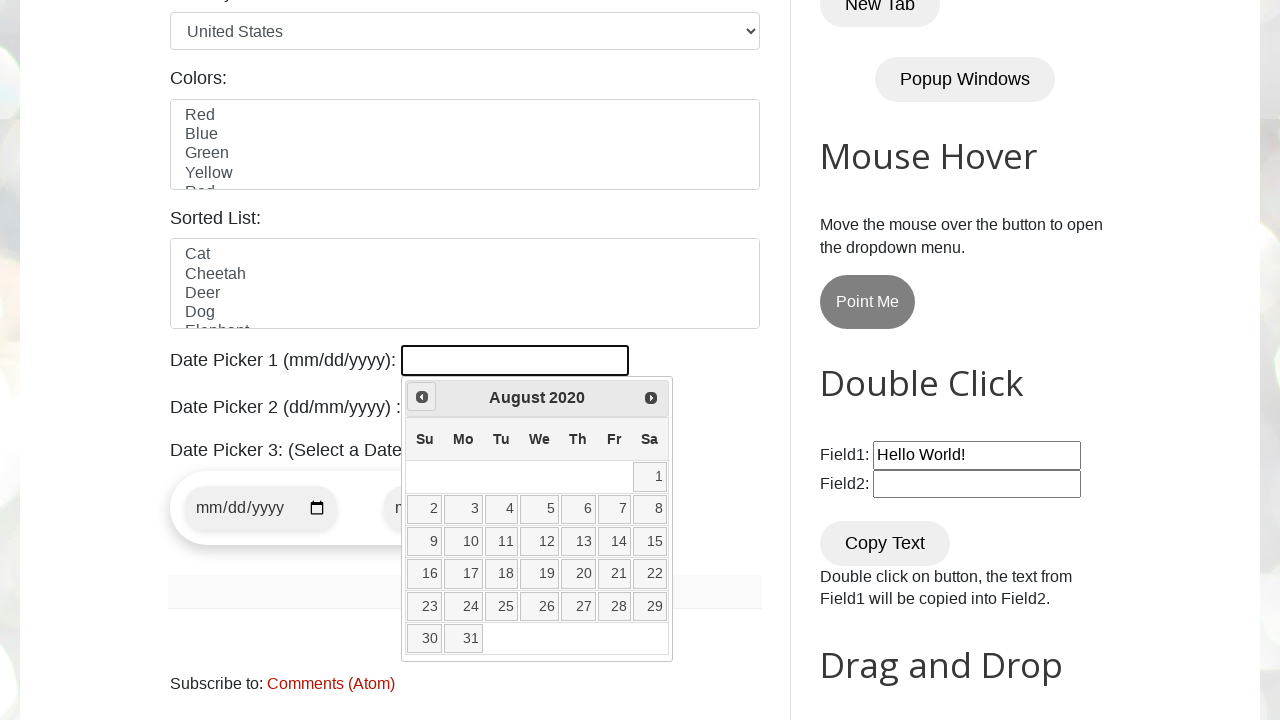

Retrieved current year: 2020
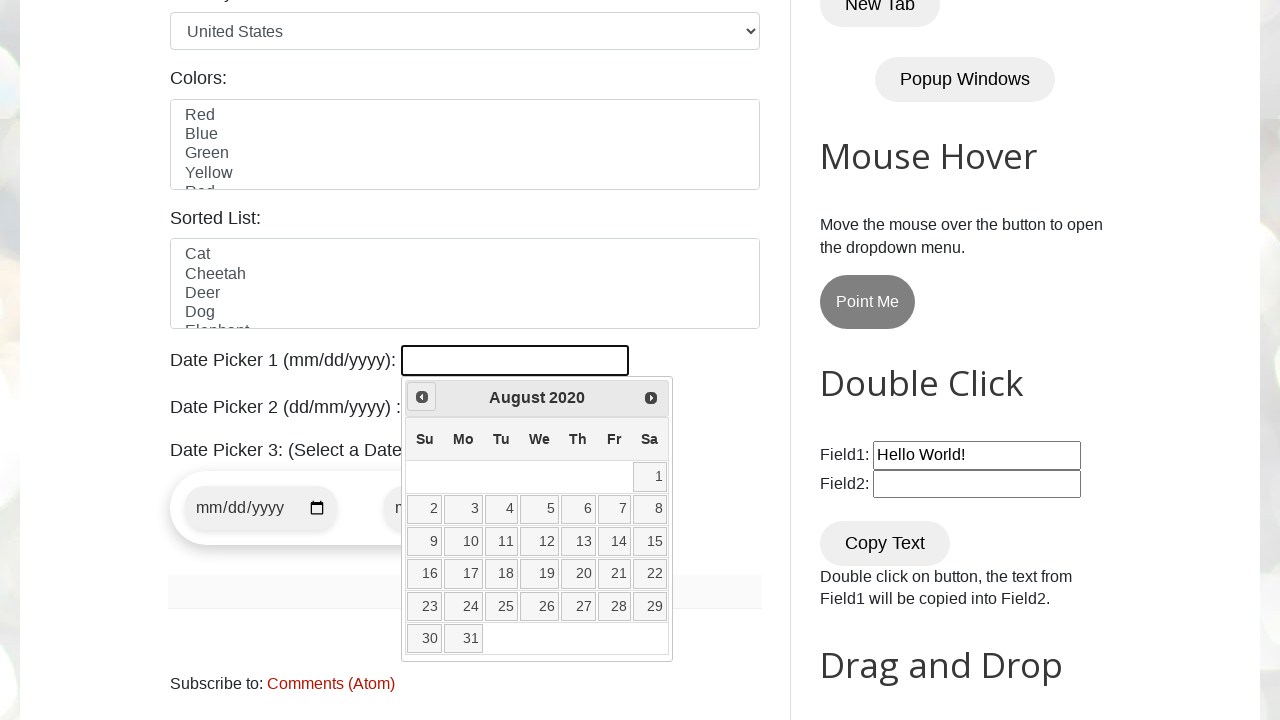

Clicked previous button to navigate backwards (currently at August 2020) at (422, 397) on a[title='Prev']
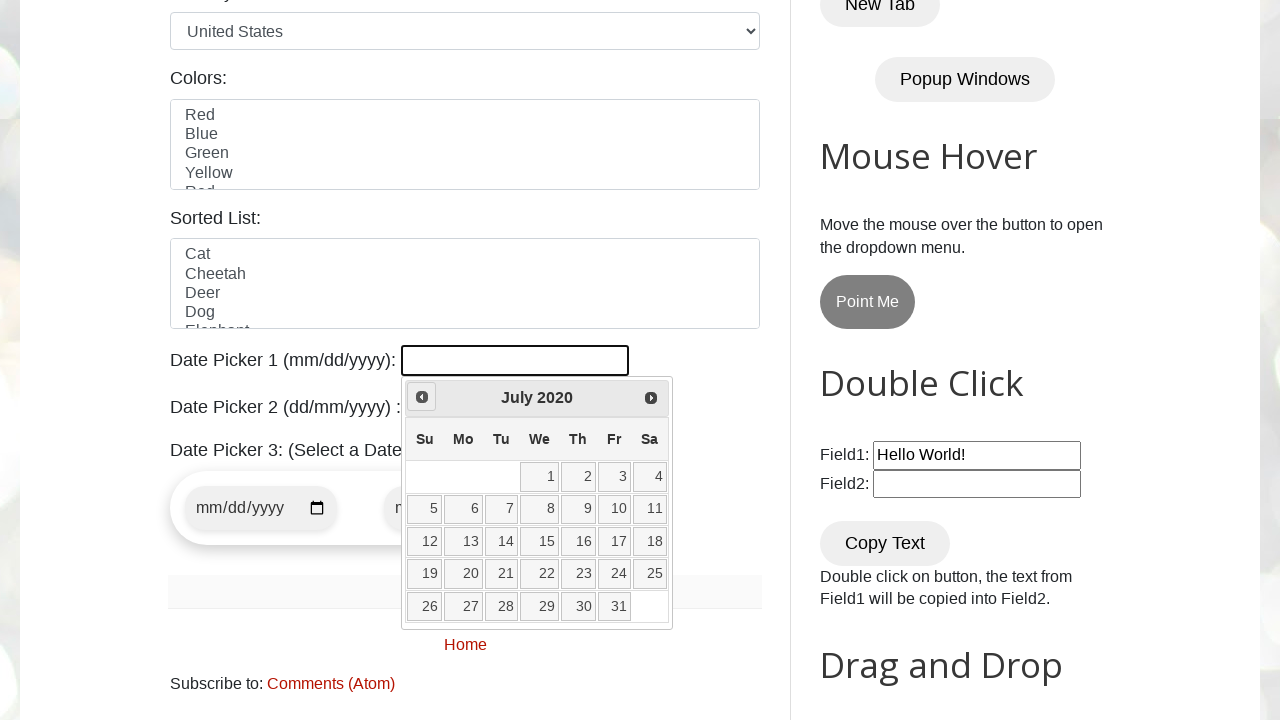

Retrieved current month: July
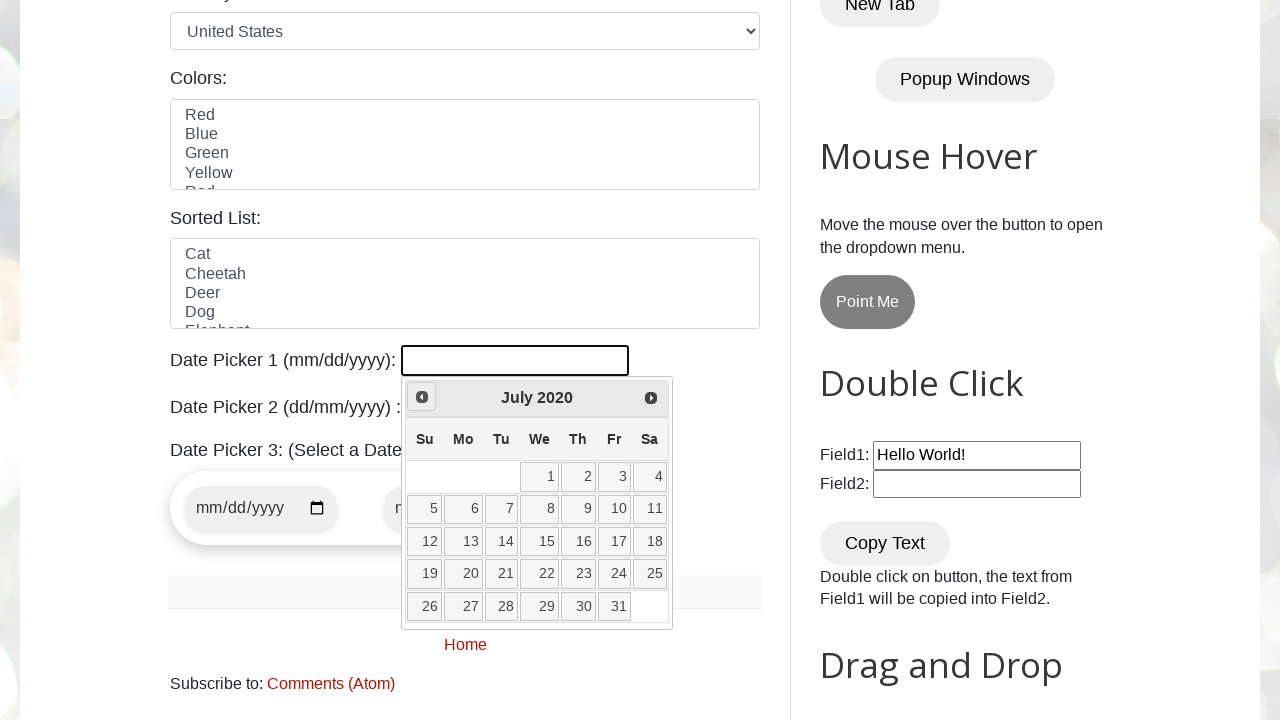

Retrieved current year: 2020
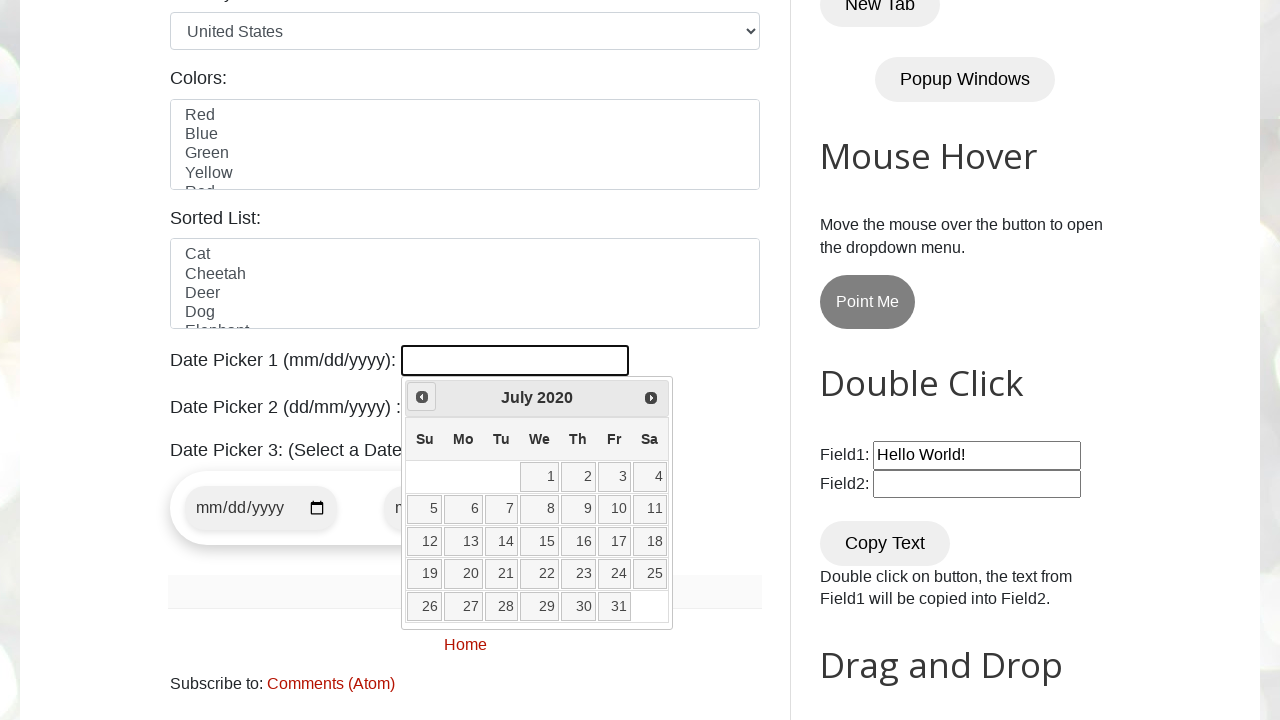

Clicked previous button to navigate backwards (currently at July 2020) at (422, 397) on a[title='Prev']
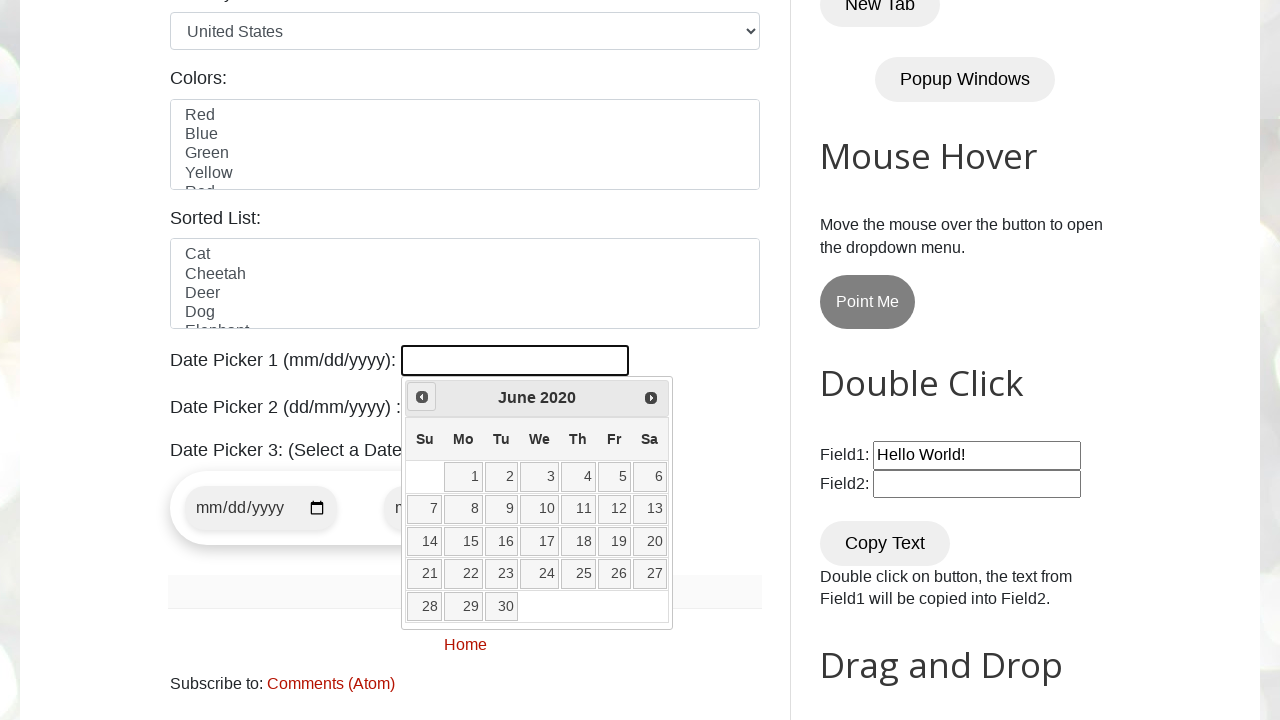

Retrieved current month: June
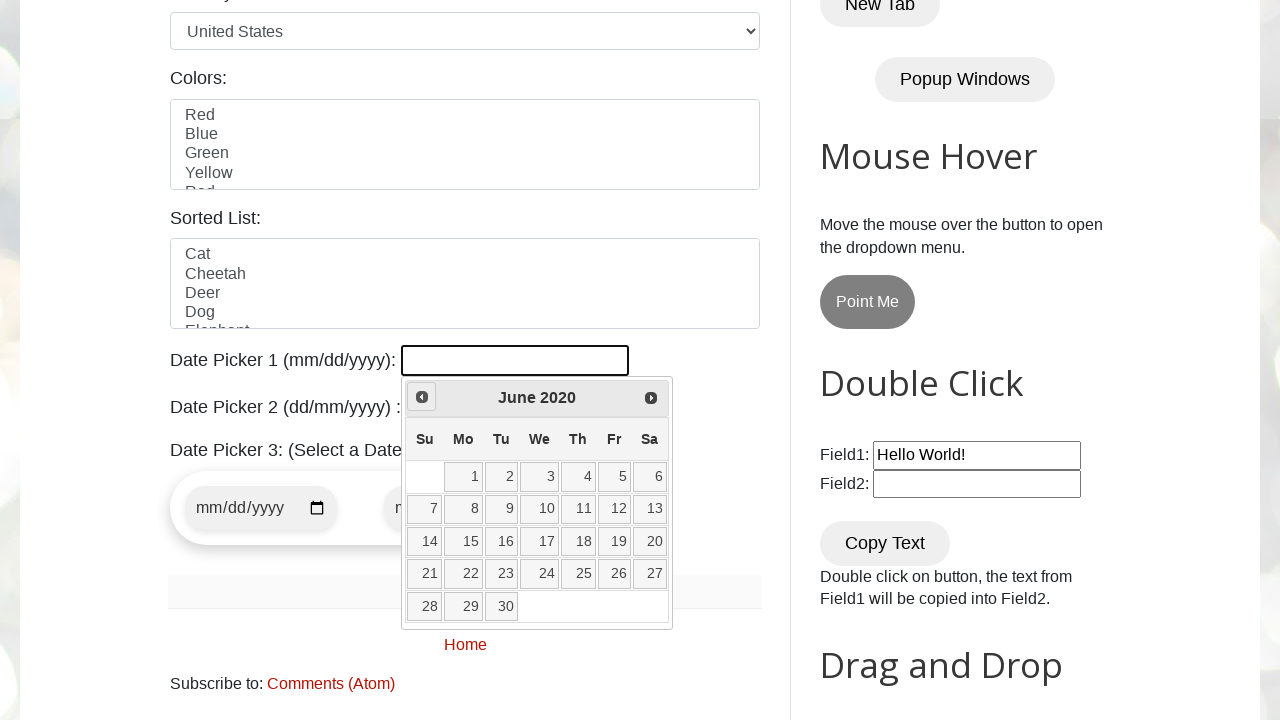

Retrieved current year: 2020
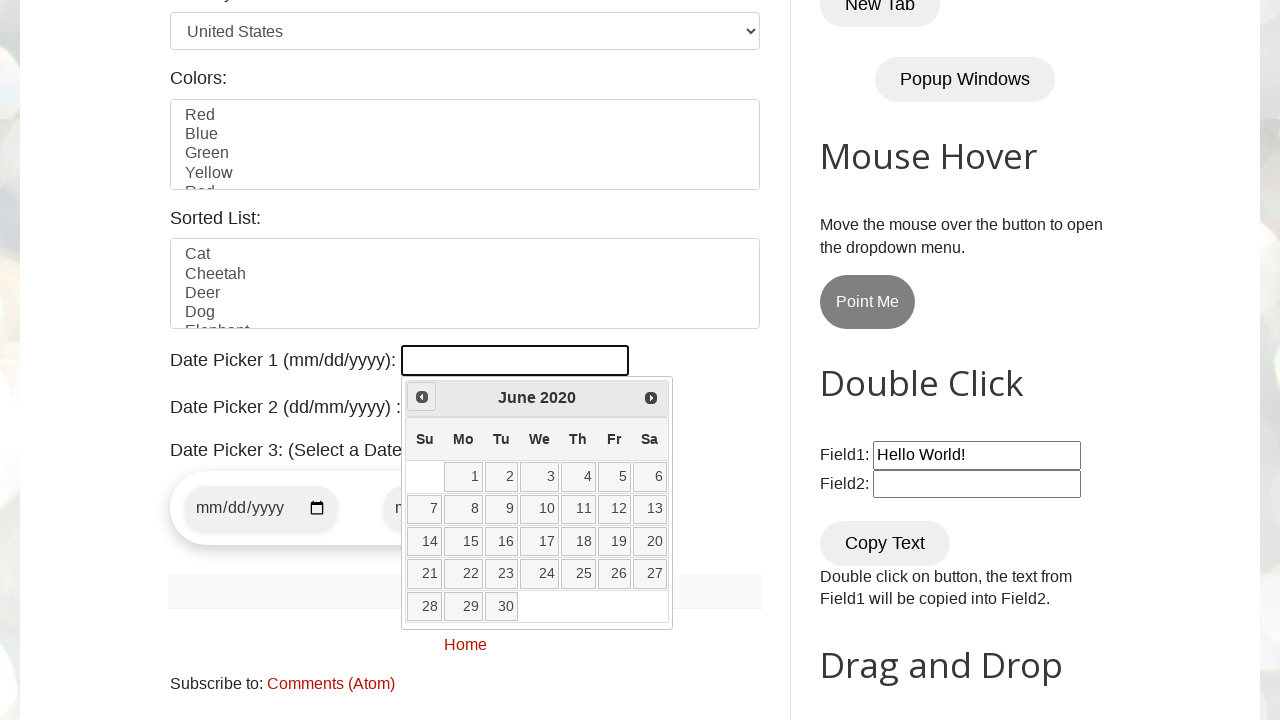

Clicked previous button to navigate backwards (currently at June 2020) at (422, 397) on a[title='Prev']
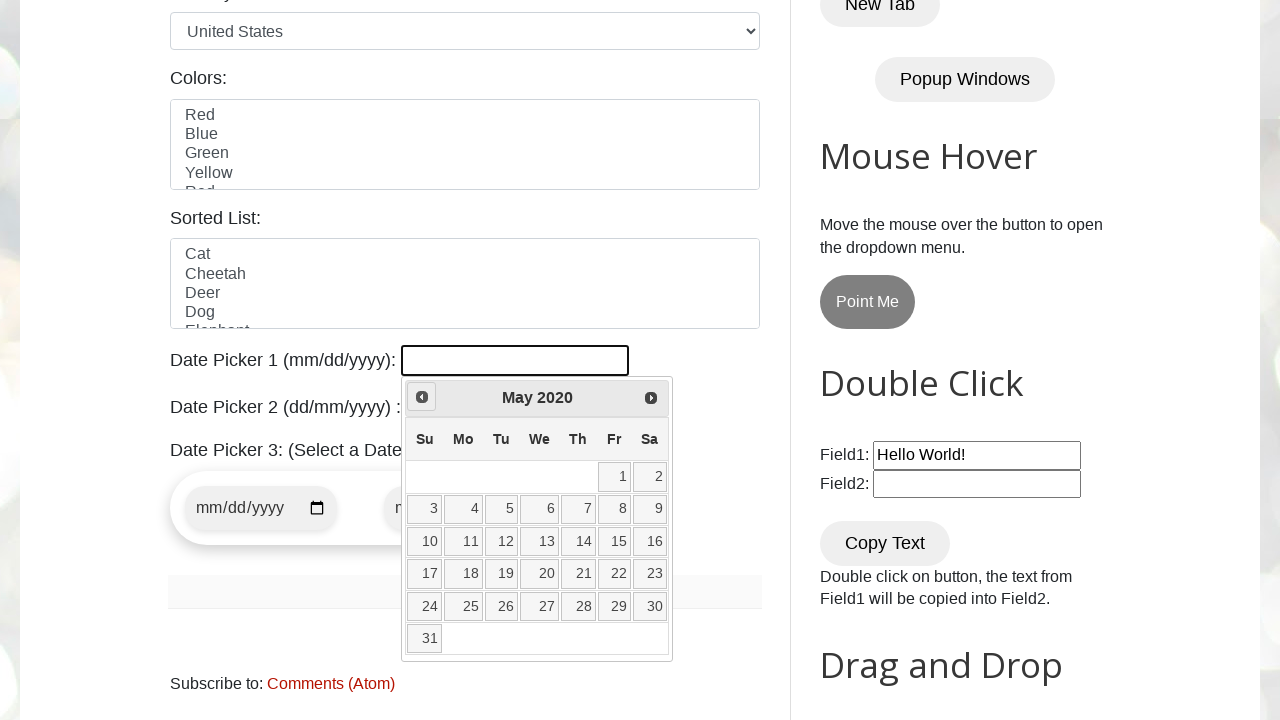

Retrieved current month: May
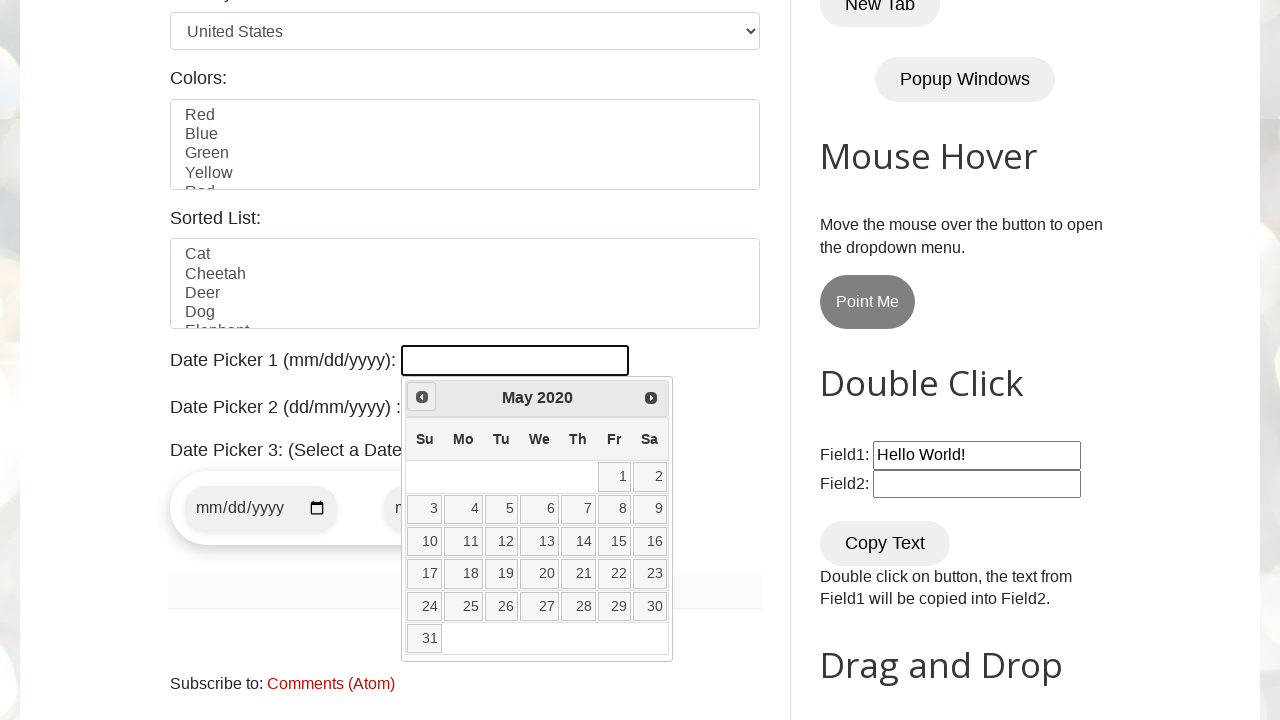

Retrieved current year: 2020
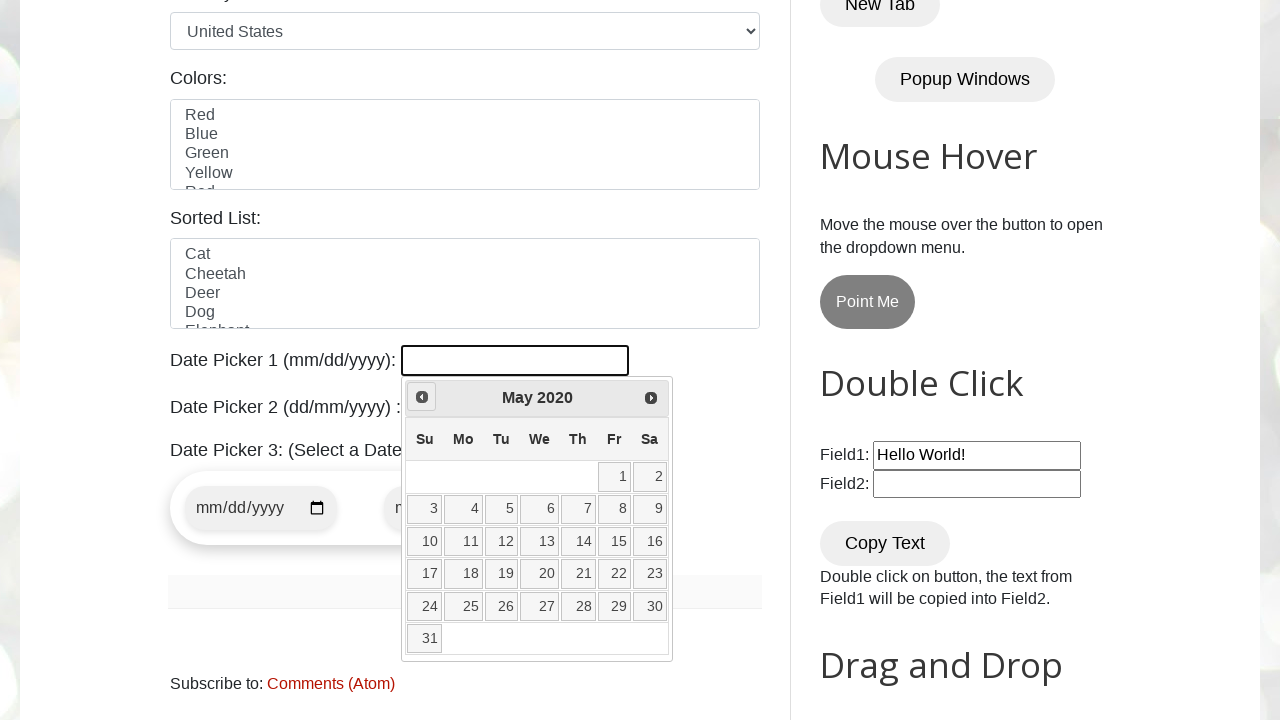

Clicked previous button to navigate backwards (currently at May 2020) at (422, 397) on a[title='Prev']
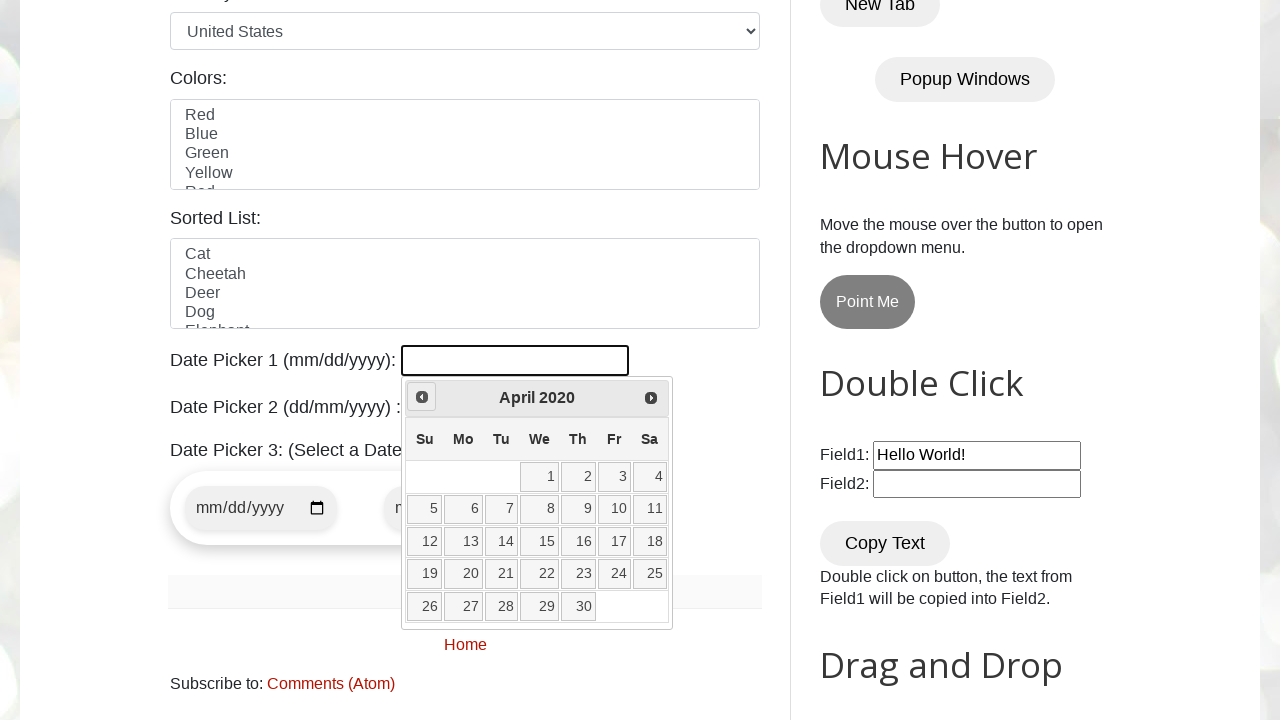

Retrieved current month: April
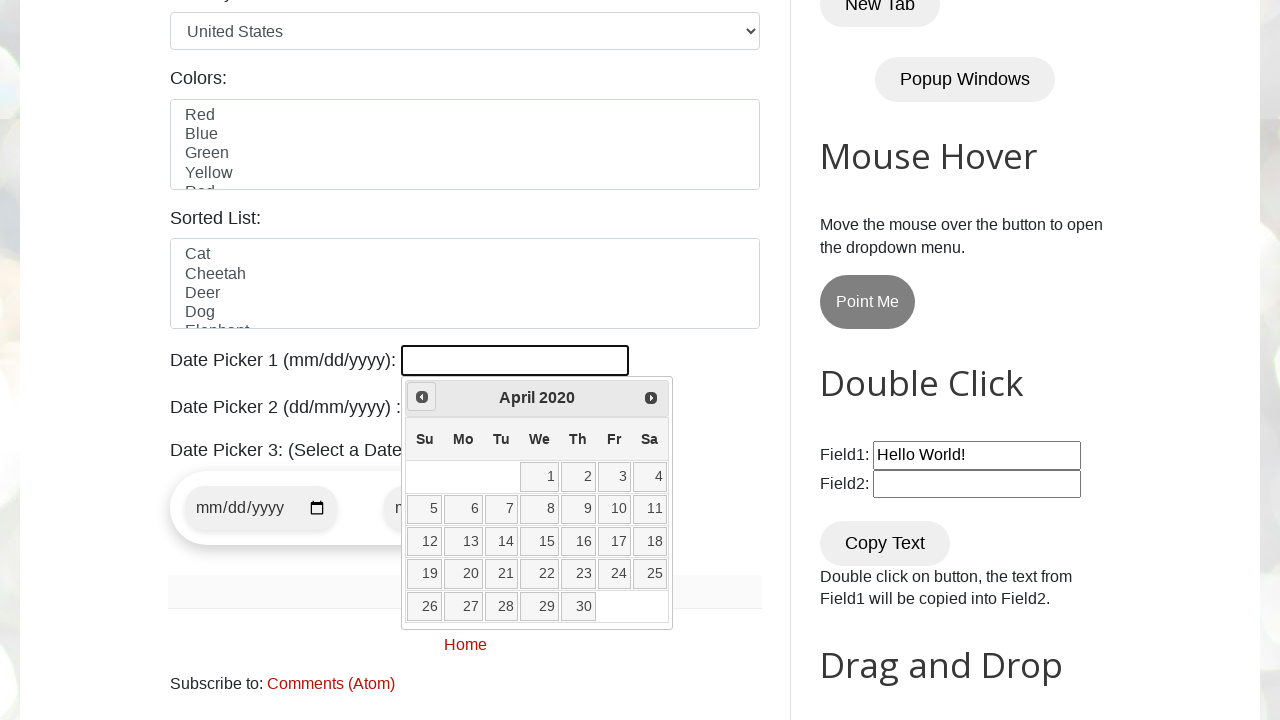

Retrieved current year: 2020
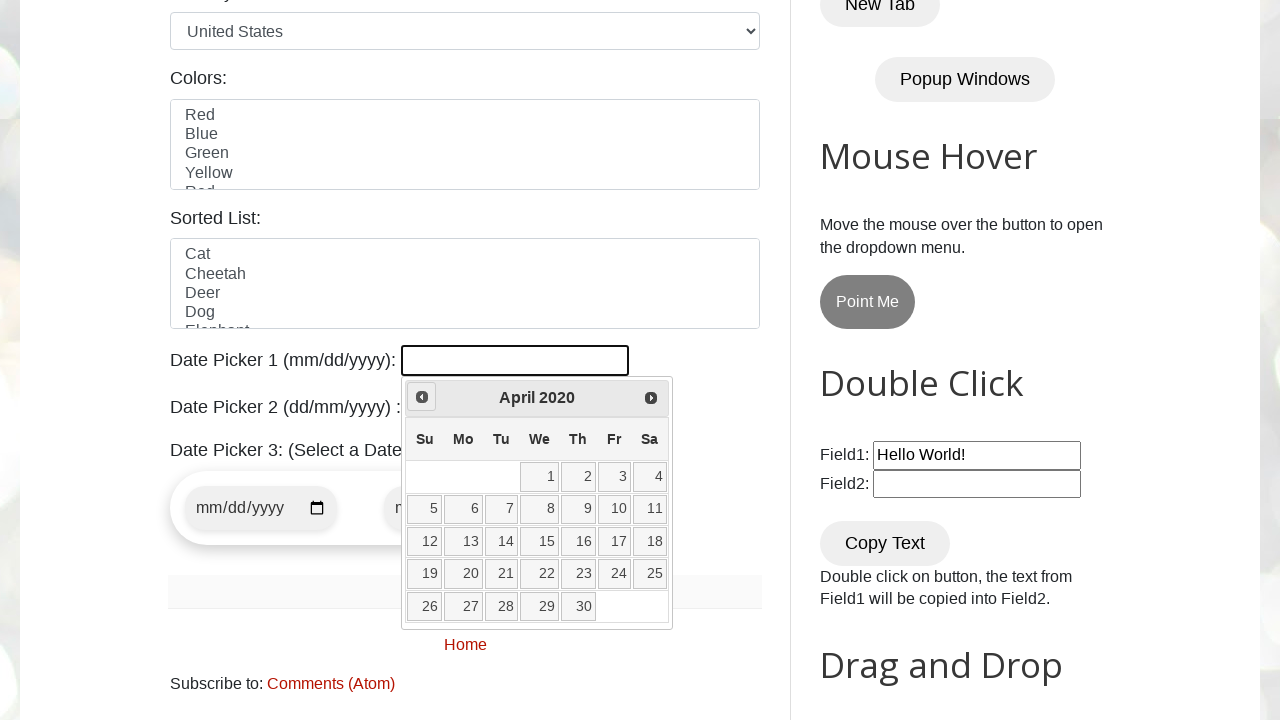

Clicked previous button to navigate backwards (currently at April 2020) at (422, 397) on a[title='Prev']
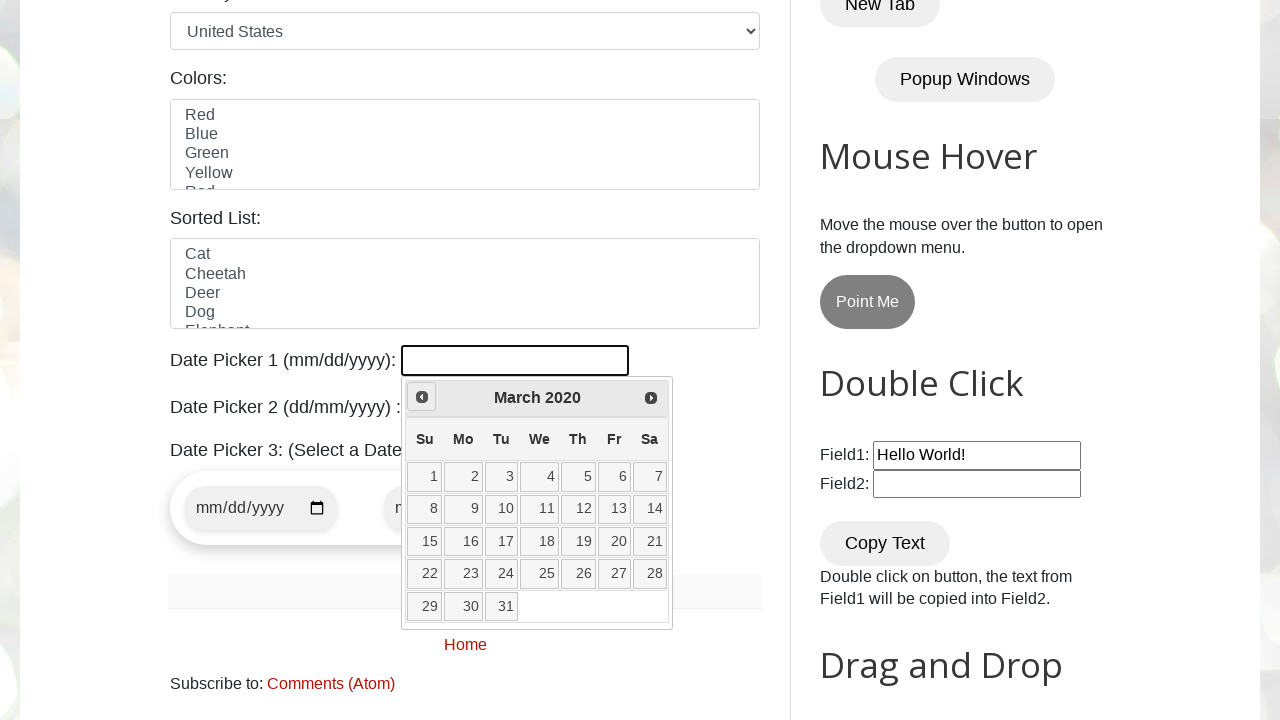

Retrieved current month: March
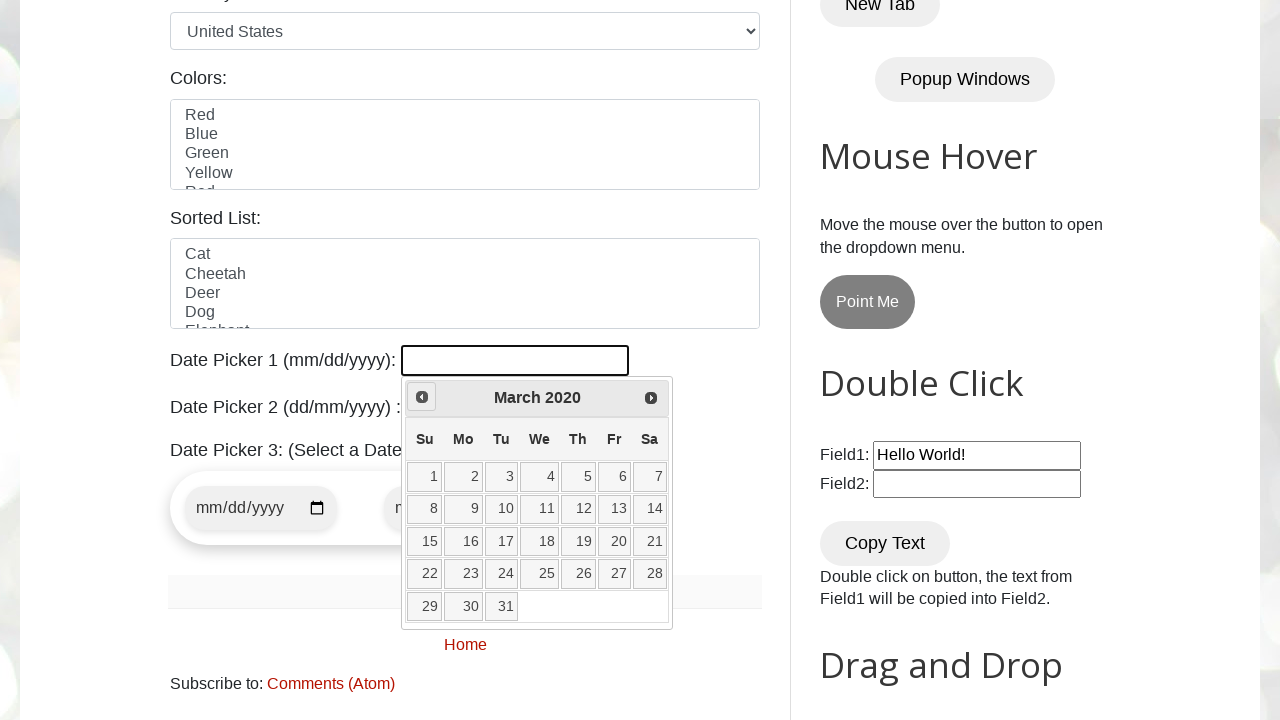

Retrieved current year: 2020
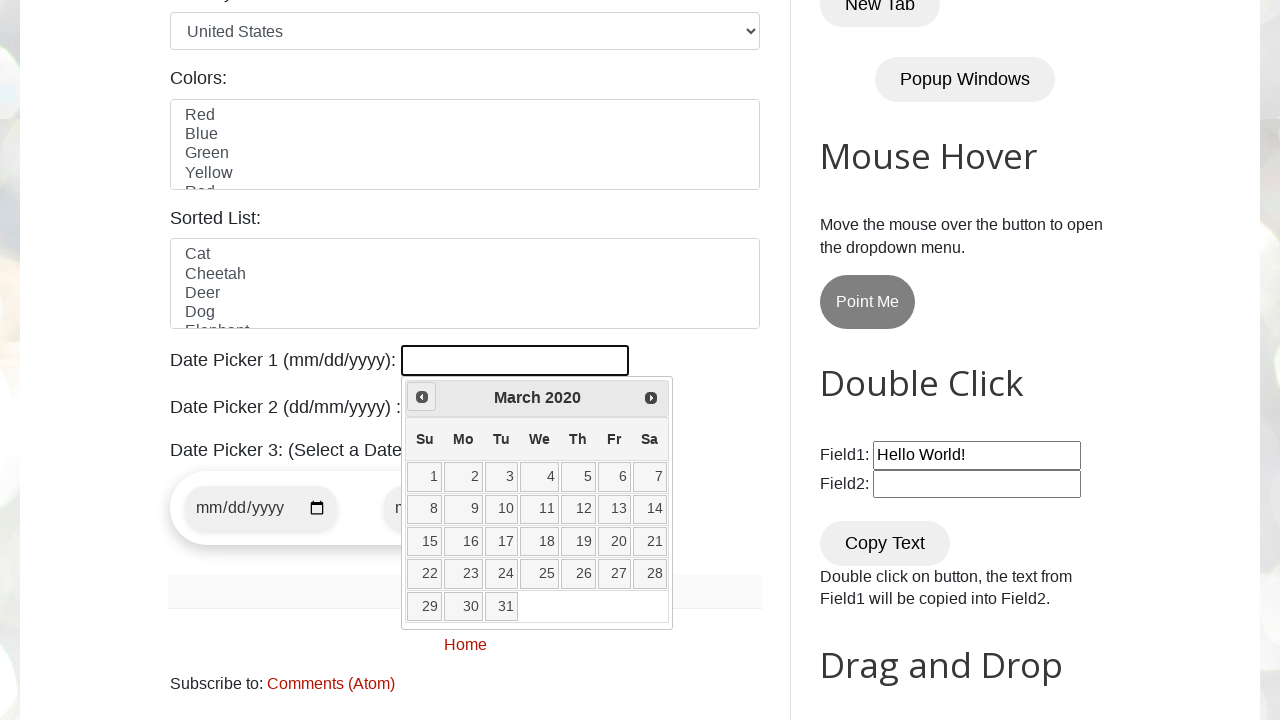

Clicked previous button to navigate backwards (currently at March 2020) at (422, 397) on a[title='Prev']
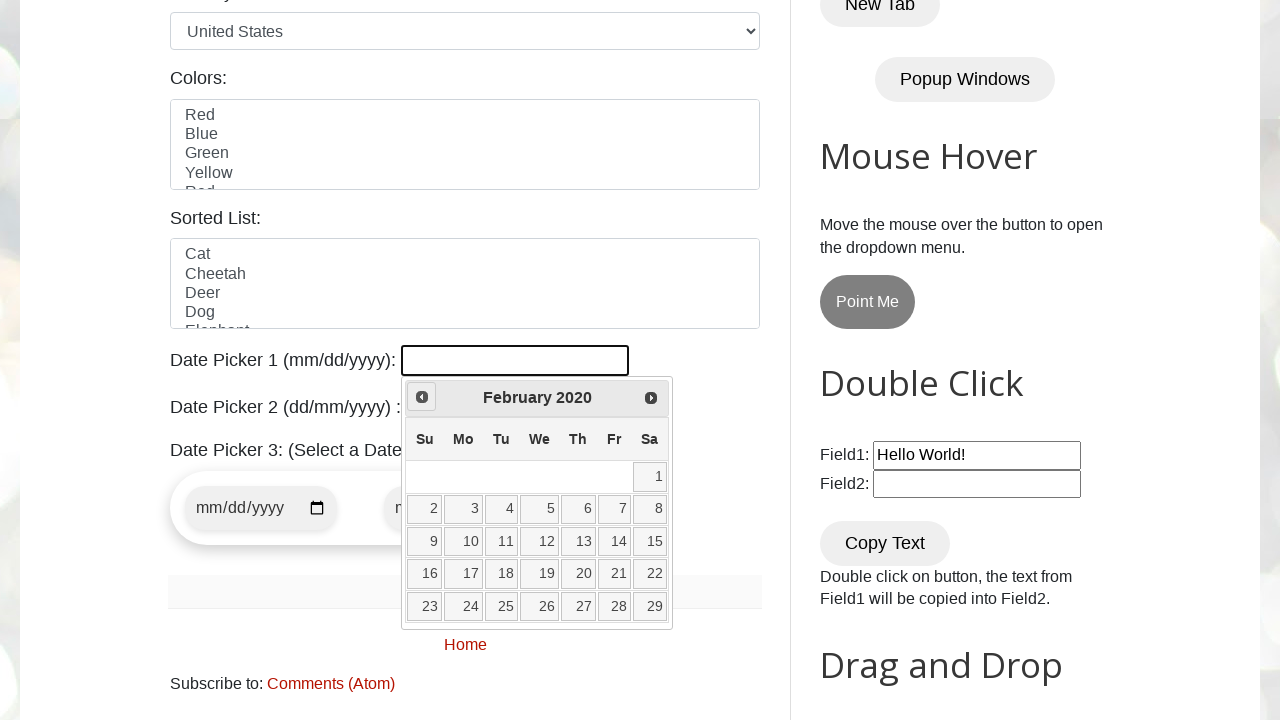

Retrieved current month: February
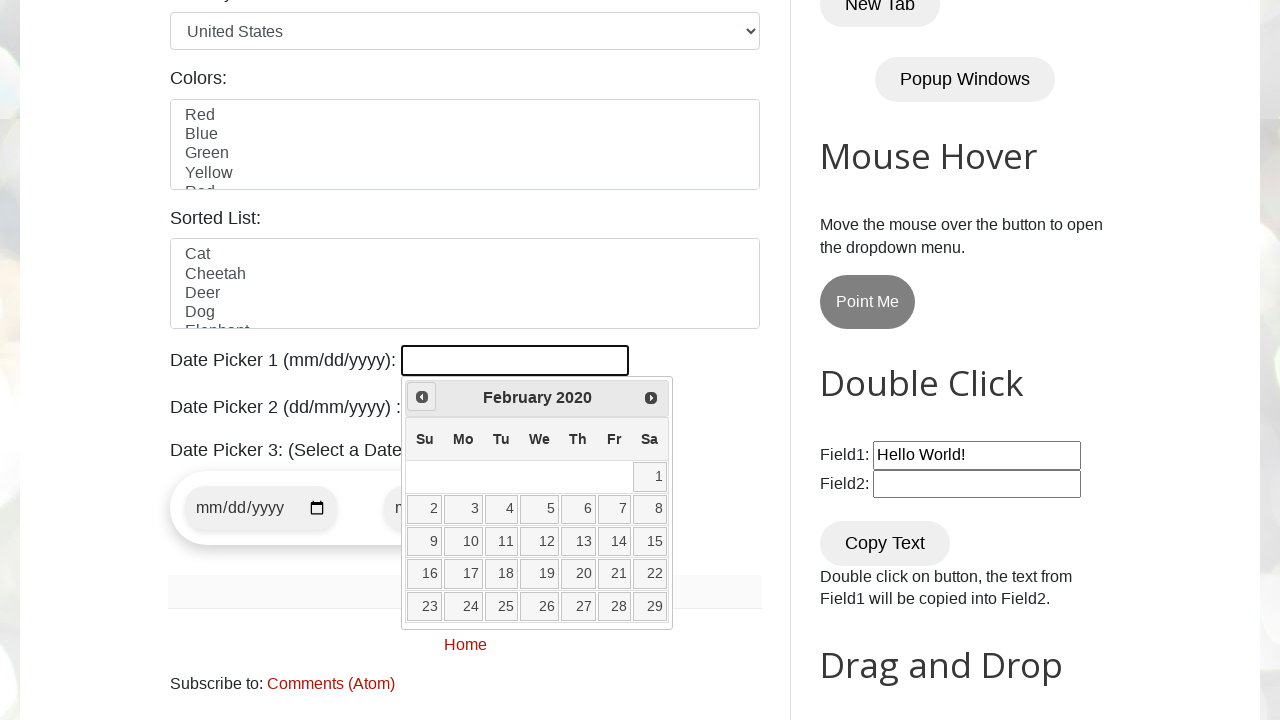

Retrieved current year: 2020
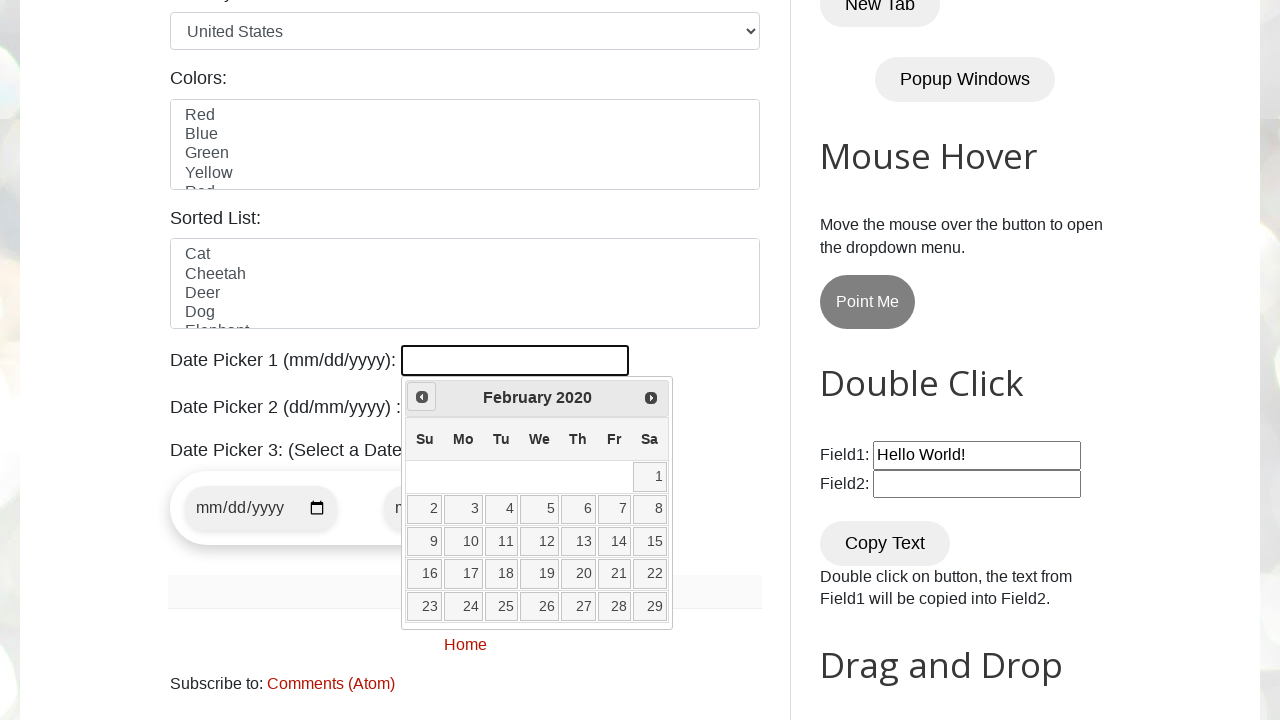

Clicked previous button to navigate backwards (currently at February 2020) at (422, 397) on a[title='Prev']
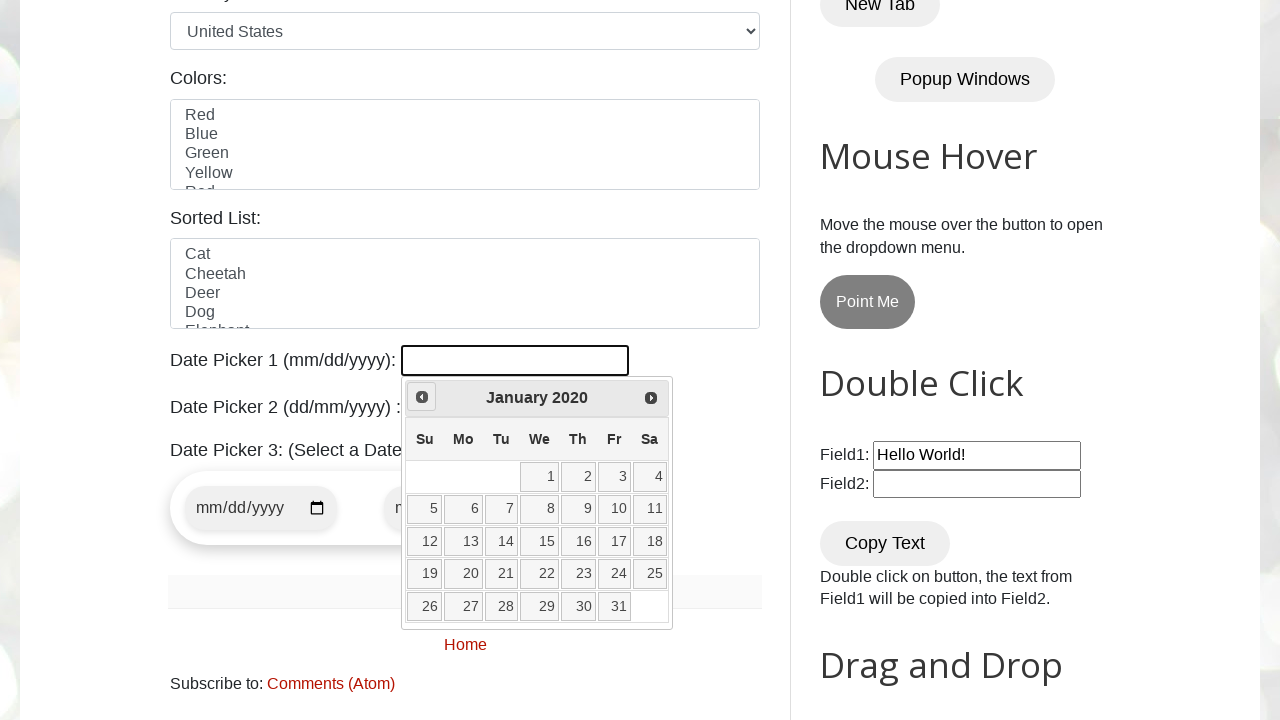

Retrieved current month: January
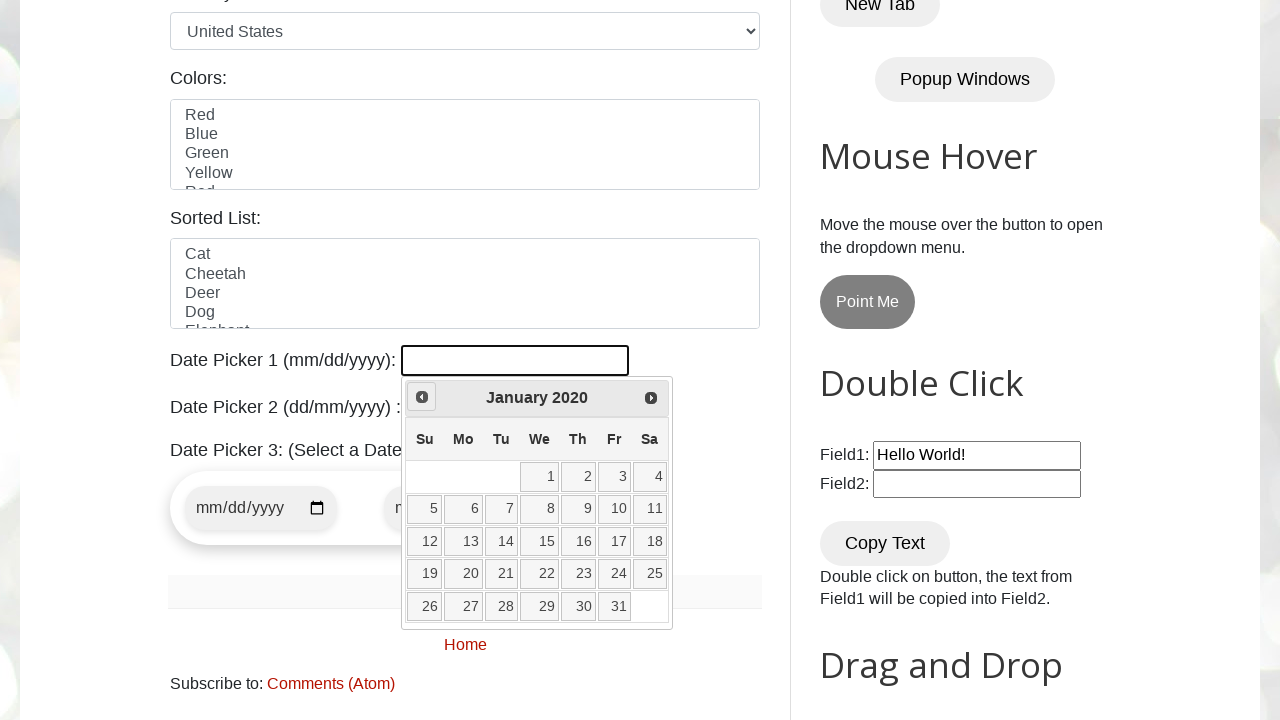

Retrieved current year: 2020
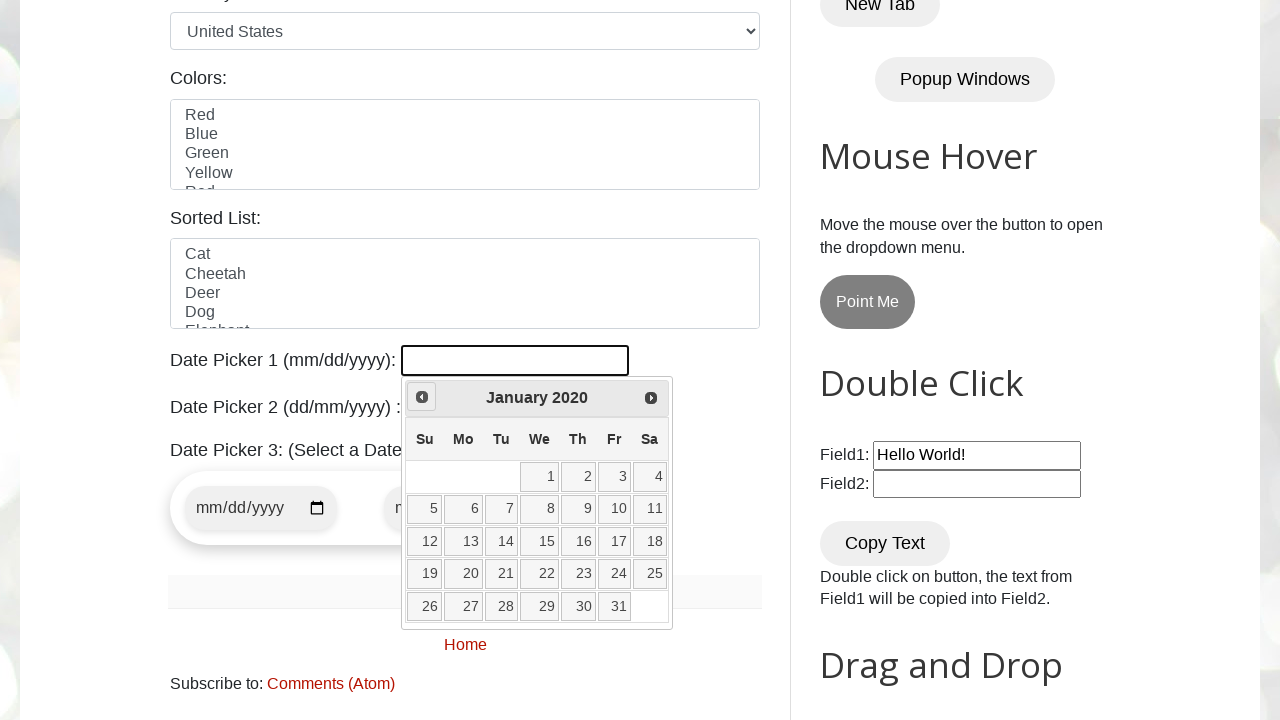

Clicked previous button to navigate backwards (currently at January 2020) at (422, 397) on a[title='Prev']
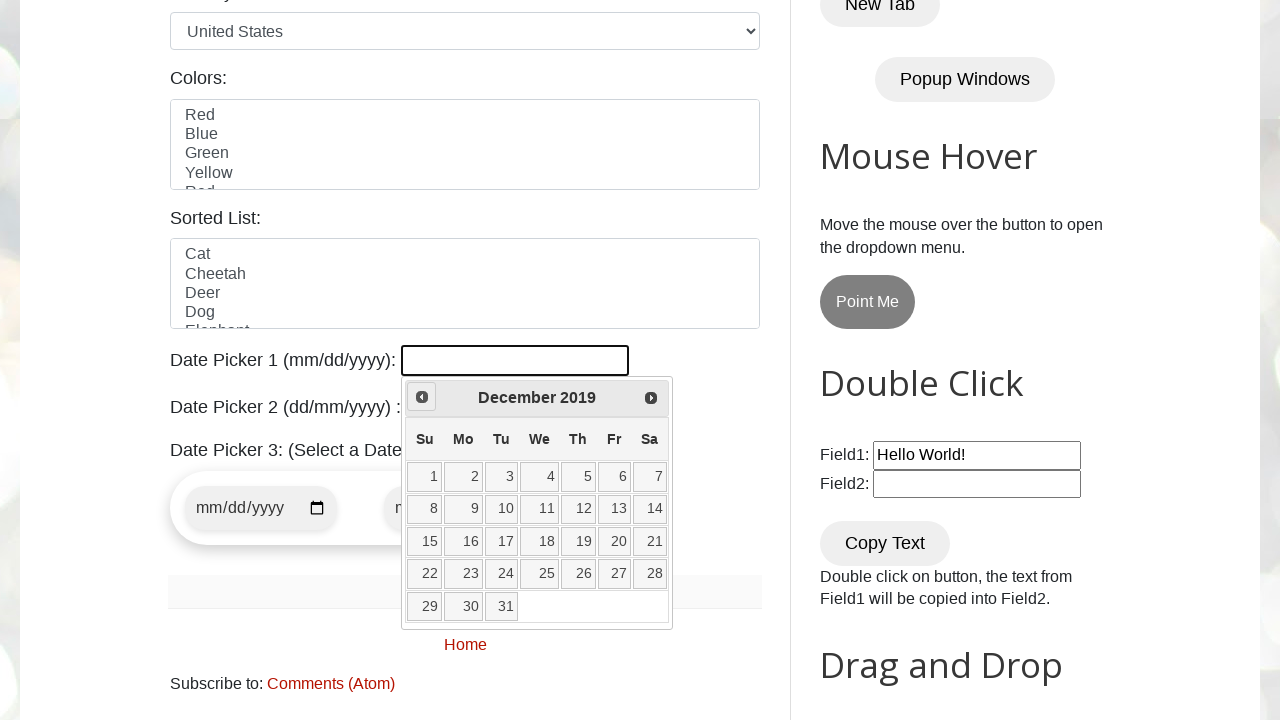

Retrieved current month: December
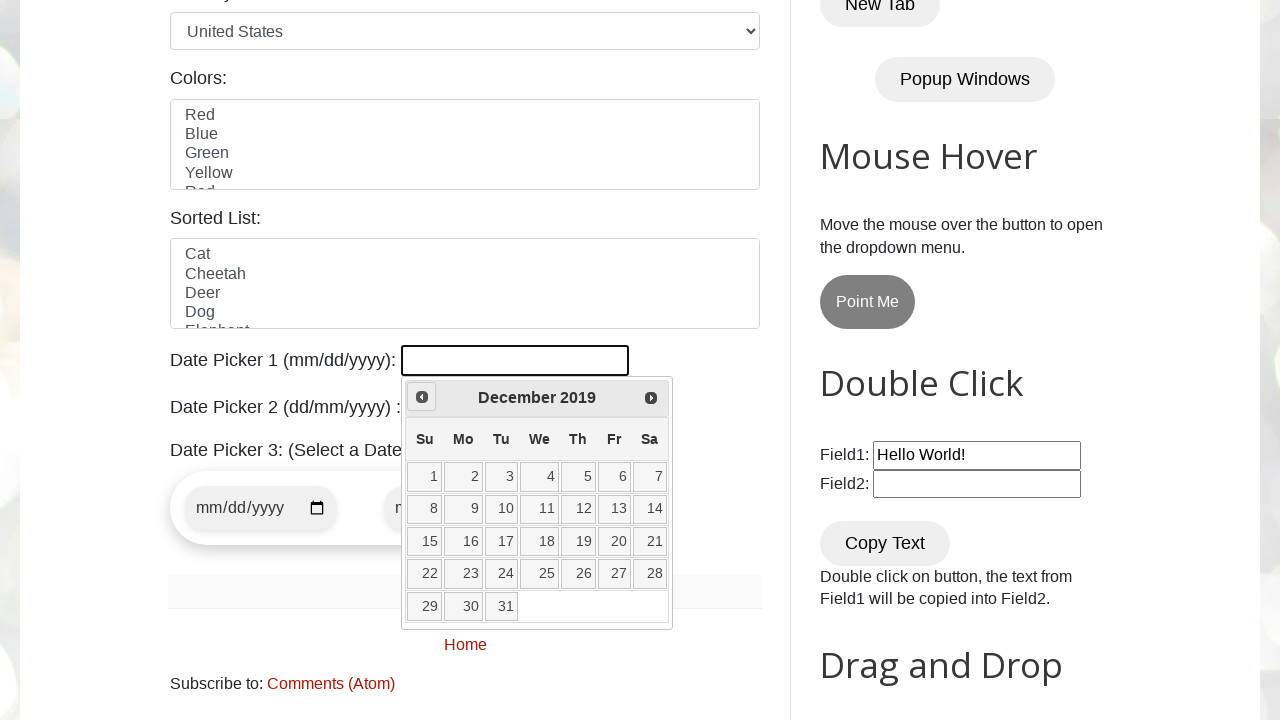

Retrieved current year: 2019
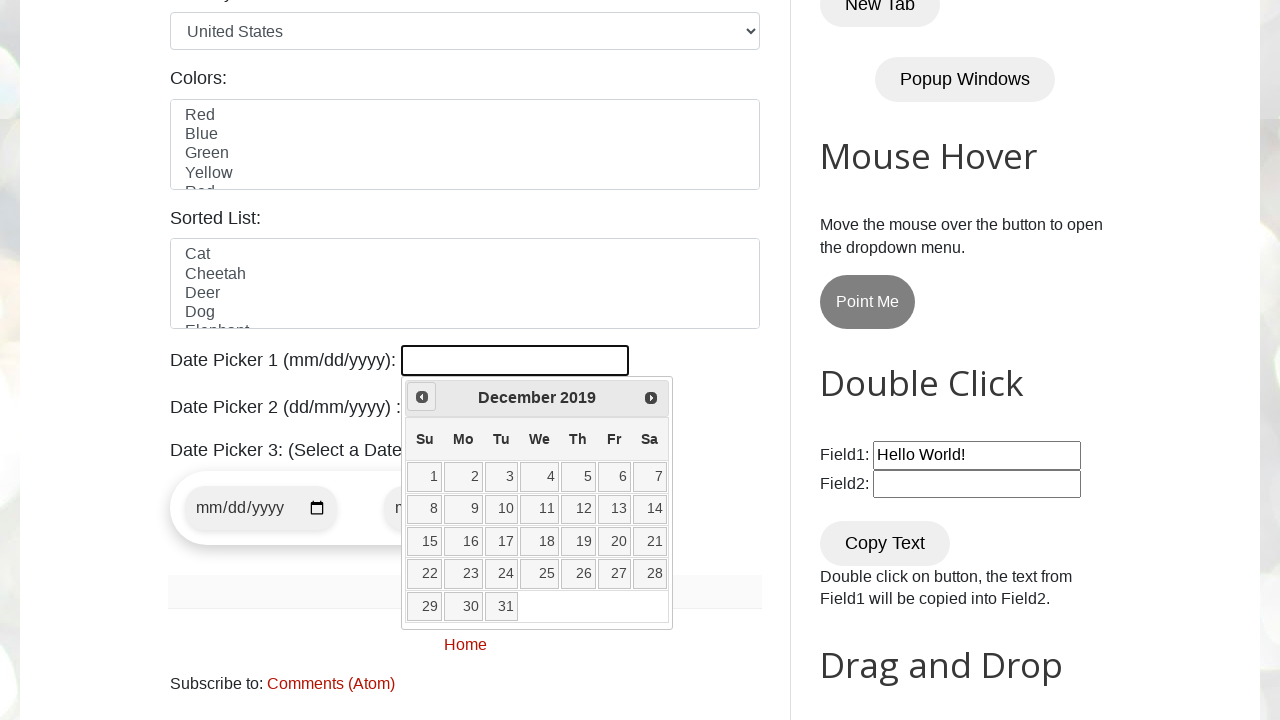

Clicked previous button to navigate backwards (currently at December 2019) at (422, 397) on a[title='Prev']
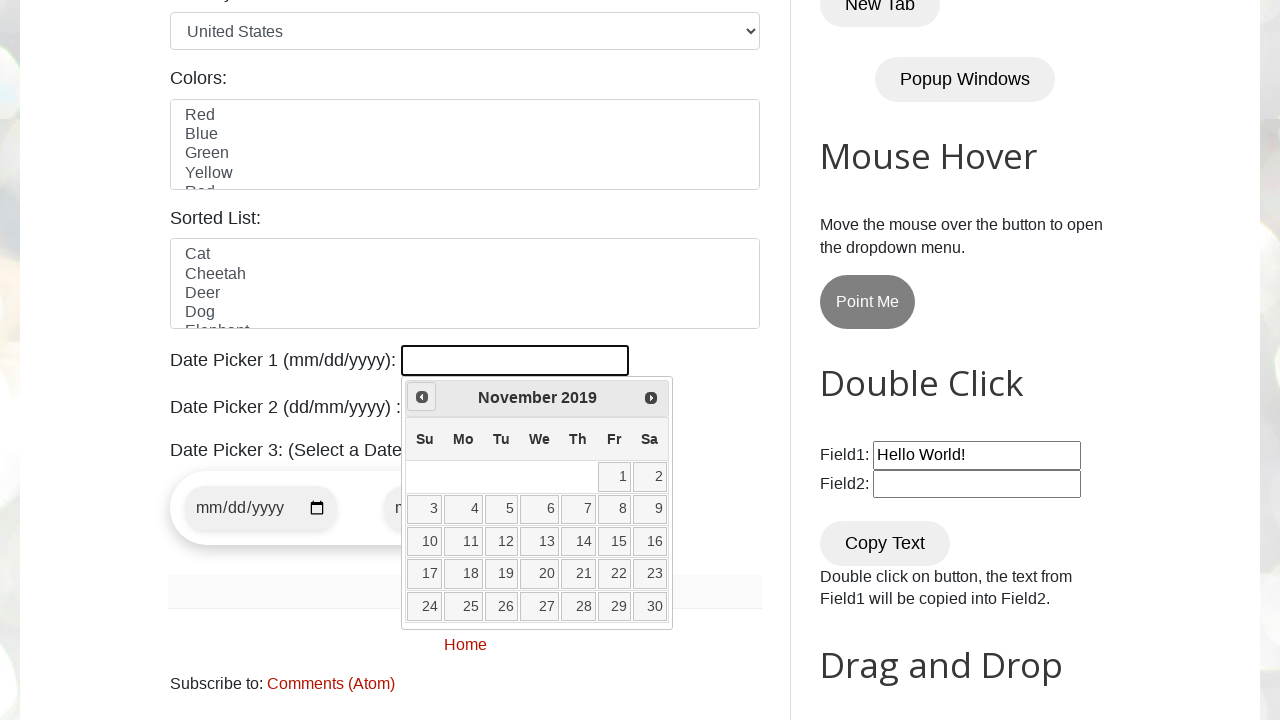

Retrieved current month: November
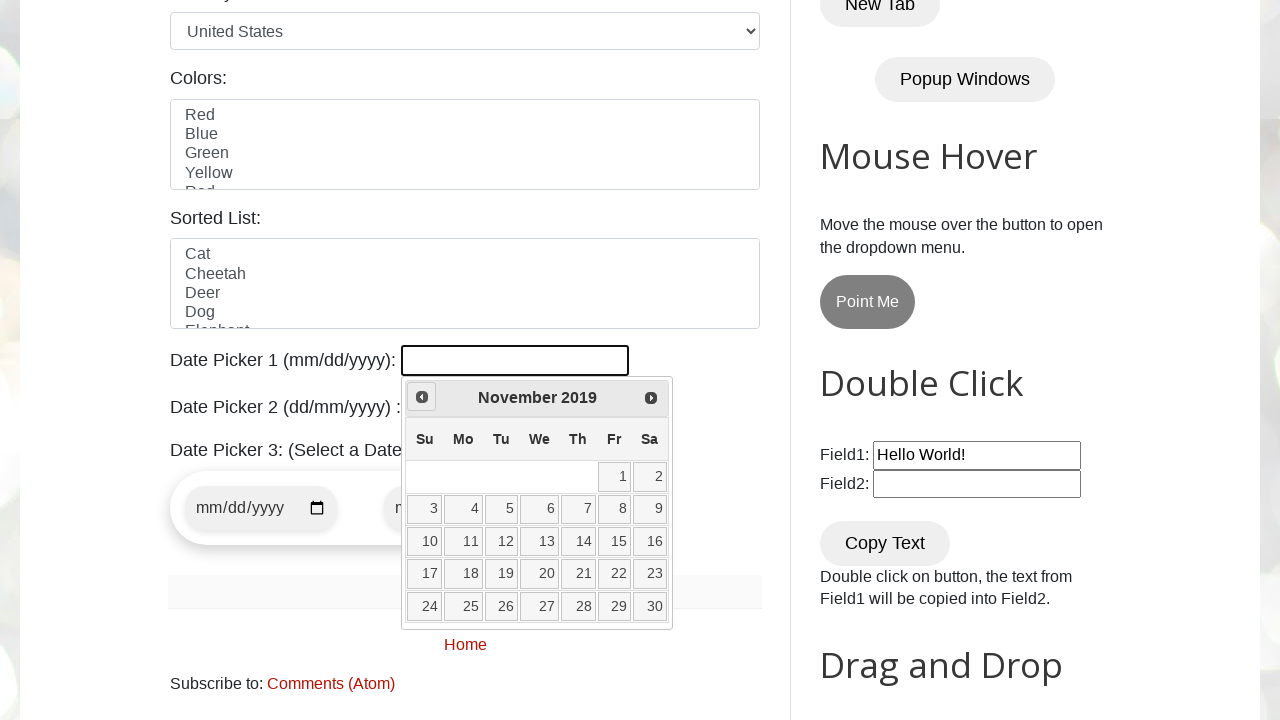

Retrieved current year: 2019
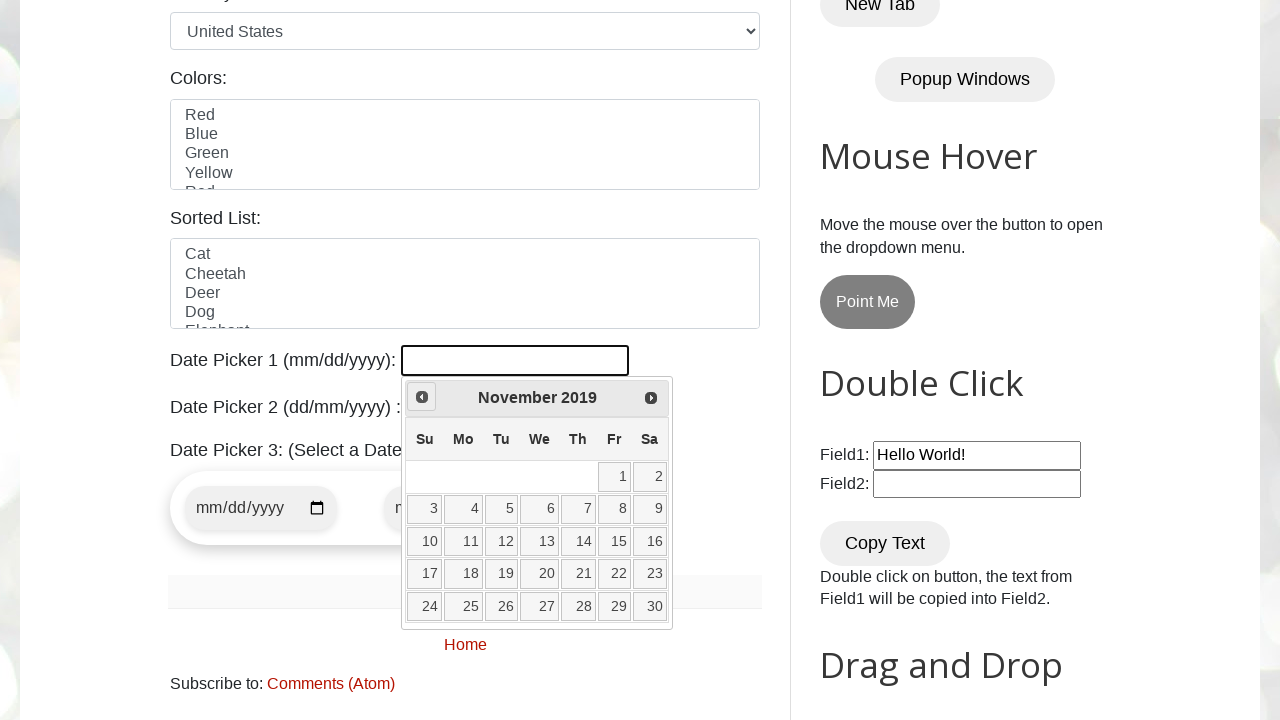

Clicked previous button to navigate backwards (currently at November 2019) at (422, 397) on a[title='Prev']
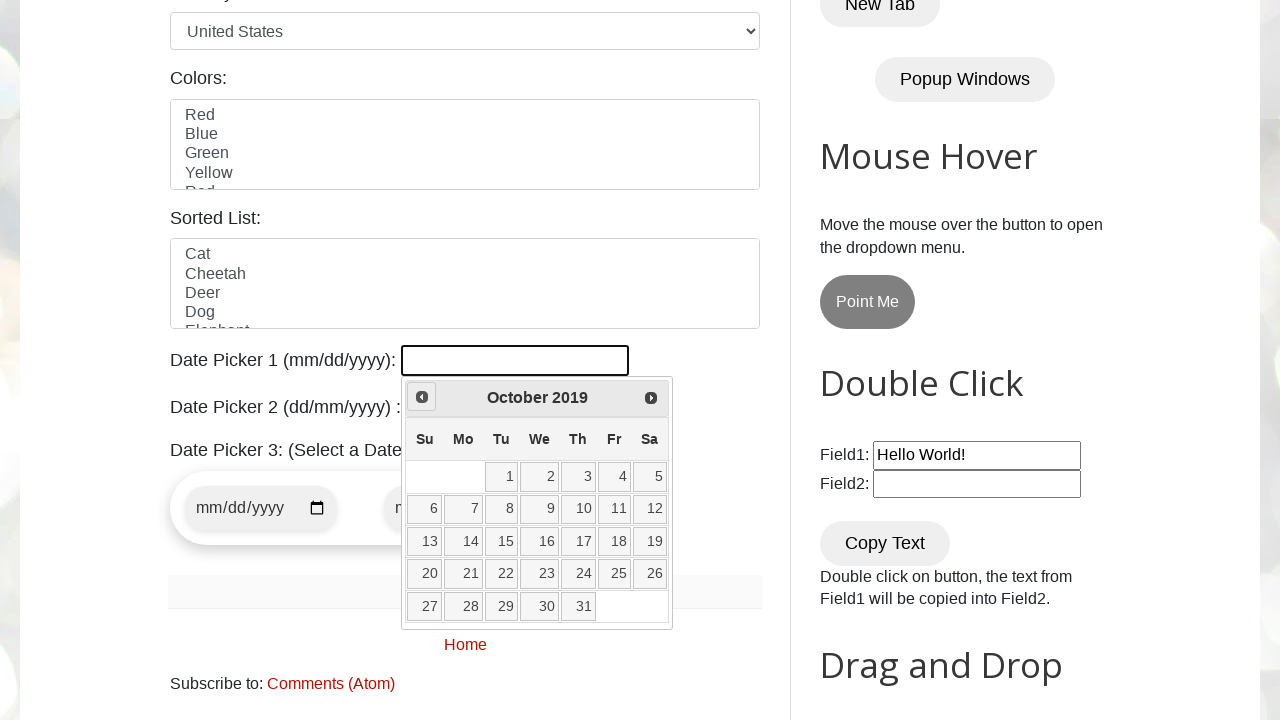

Retrieved current month: October
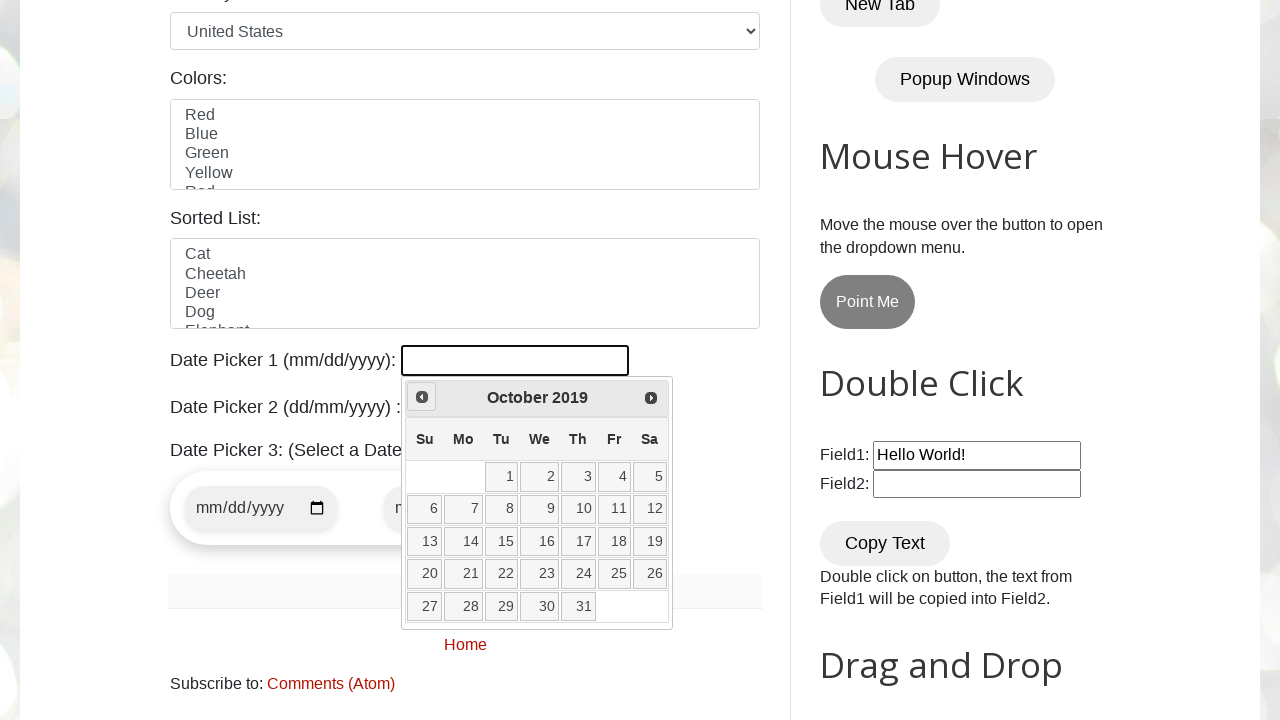

Retrieved current year: 2019
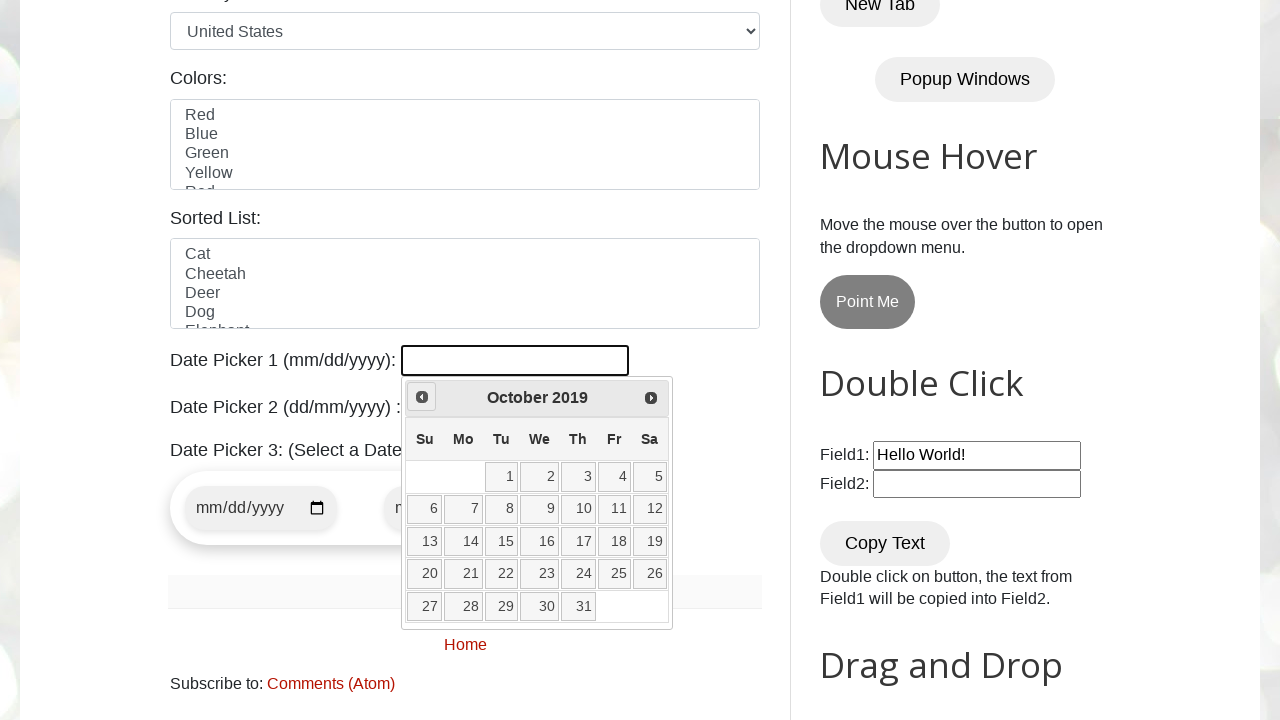

Clicked previous button to navigate backwards (currently at October 2019) at (422, 397) on a[title='Prev']
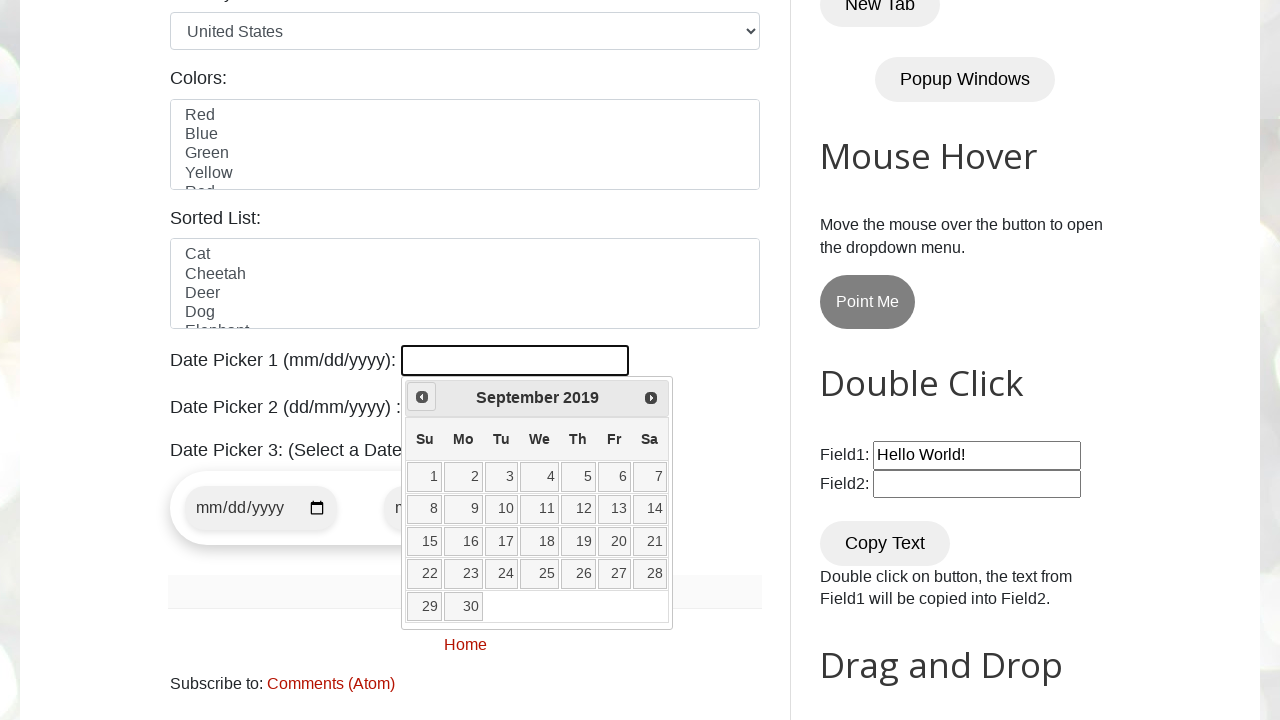

Retrieved current month: September
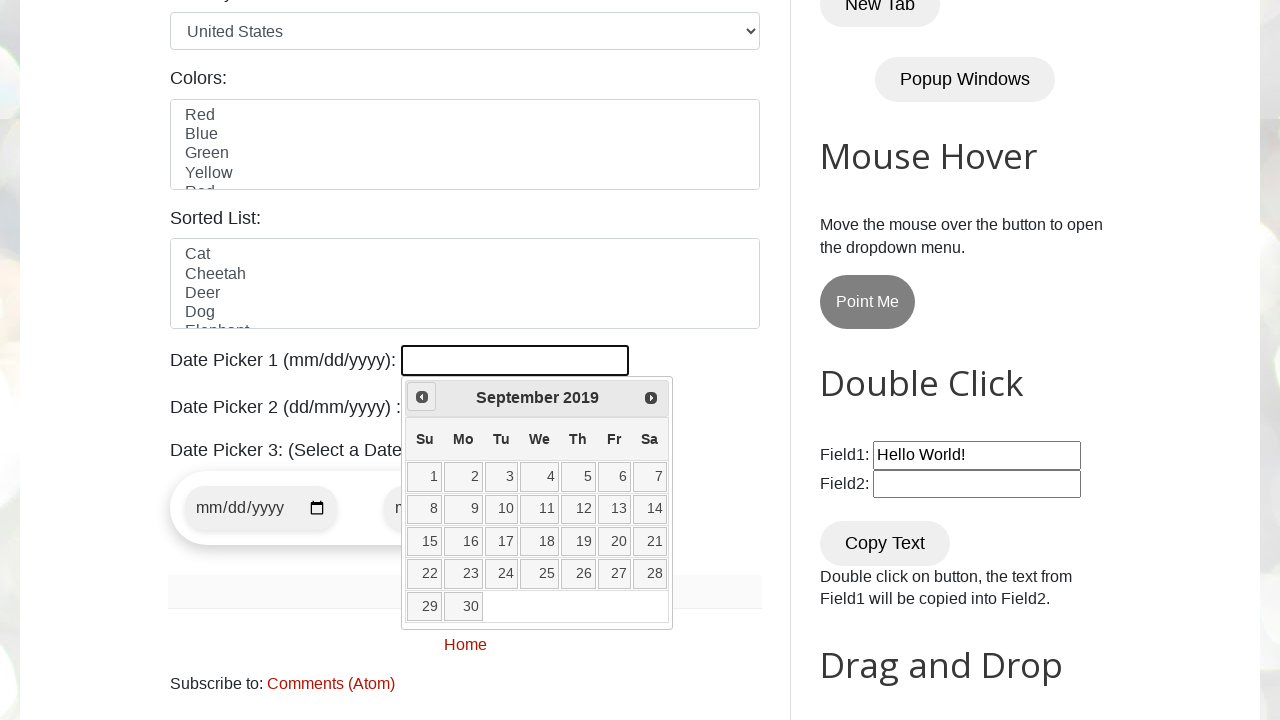

Retrieved current year: 2019
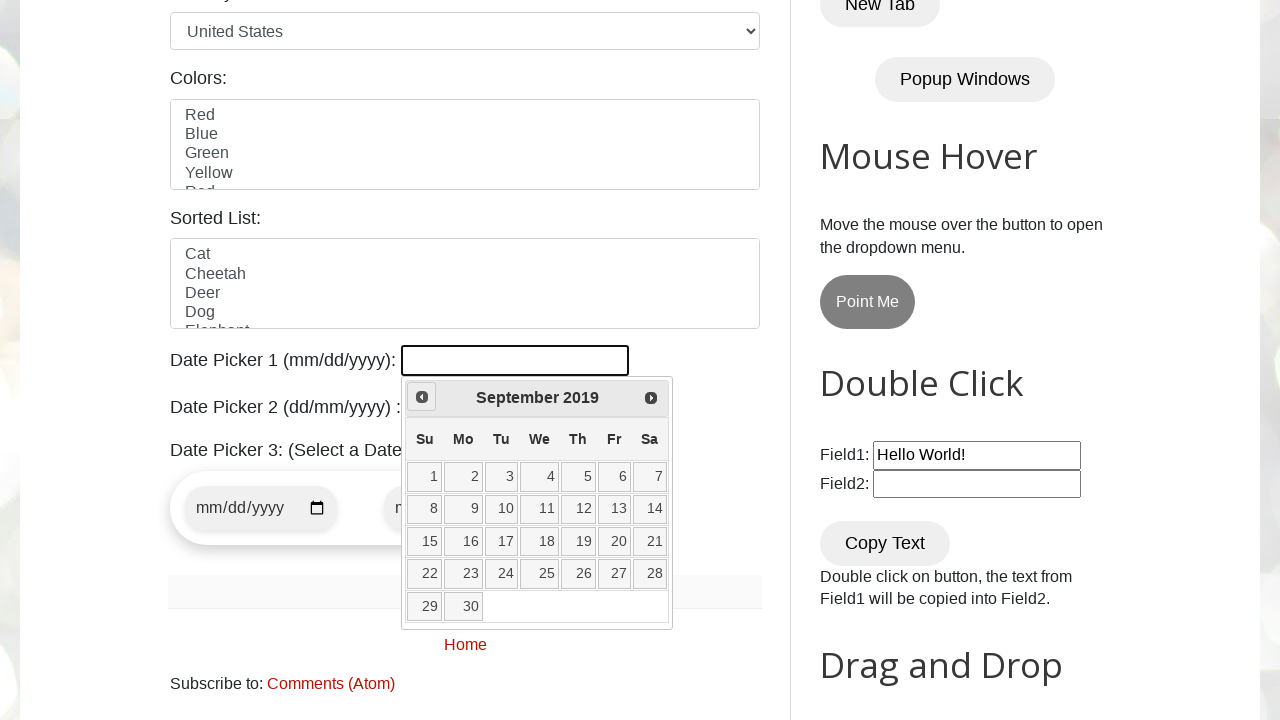

Clicked previous button to navigate backwards (currently at September 2019) at (422, 397) on a[title='Prev']
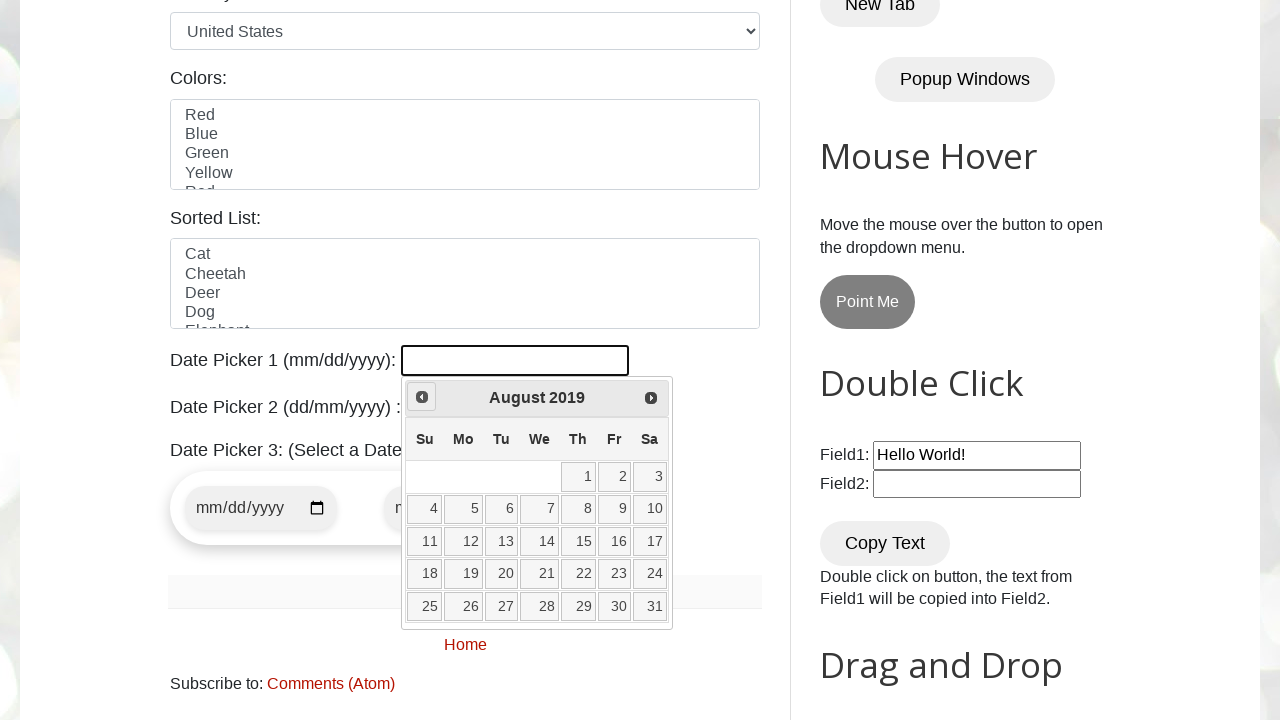

Retrieved current month: August
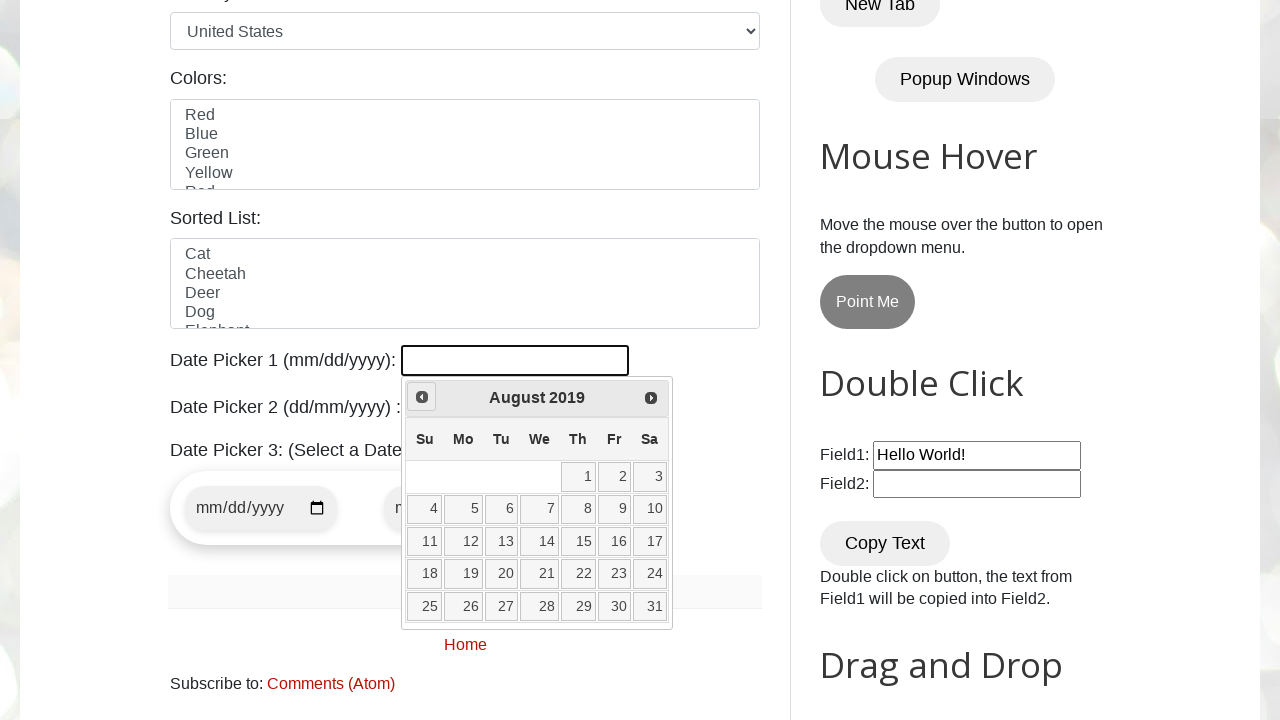

Retrieved current year: 2019
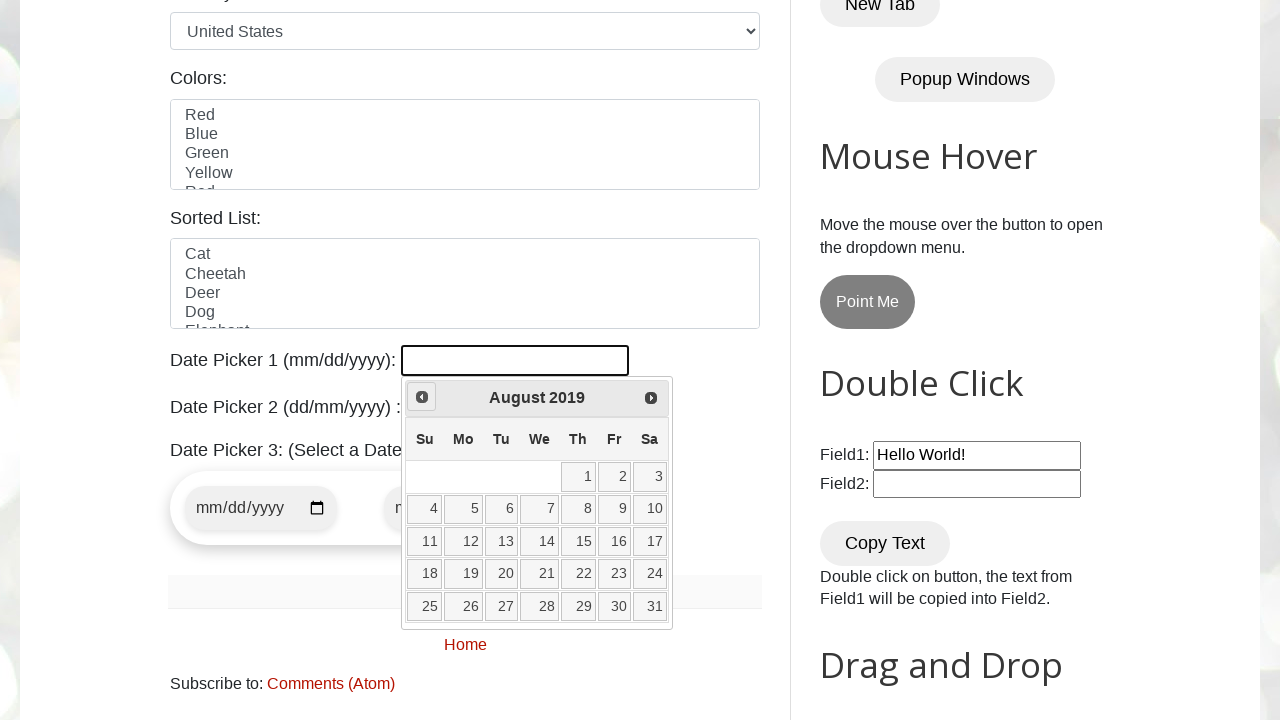

Clicked previous button to navigate backwards (currently at August 2019) at (422, 397) on a[title='Prev']
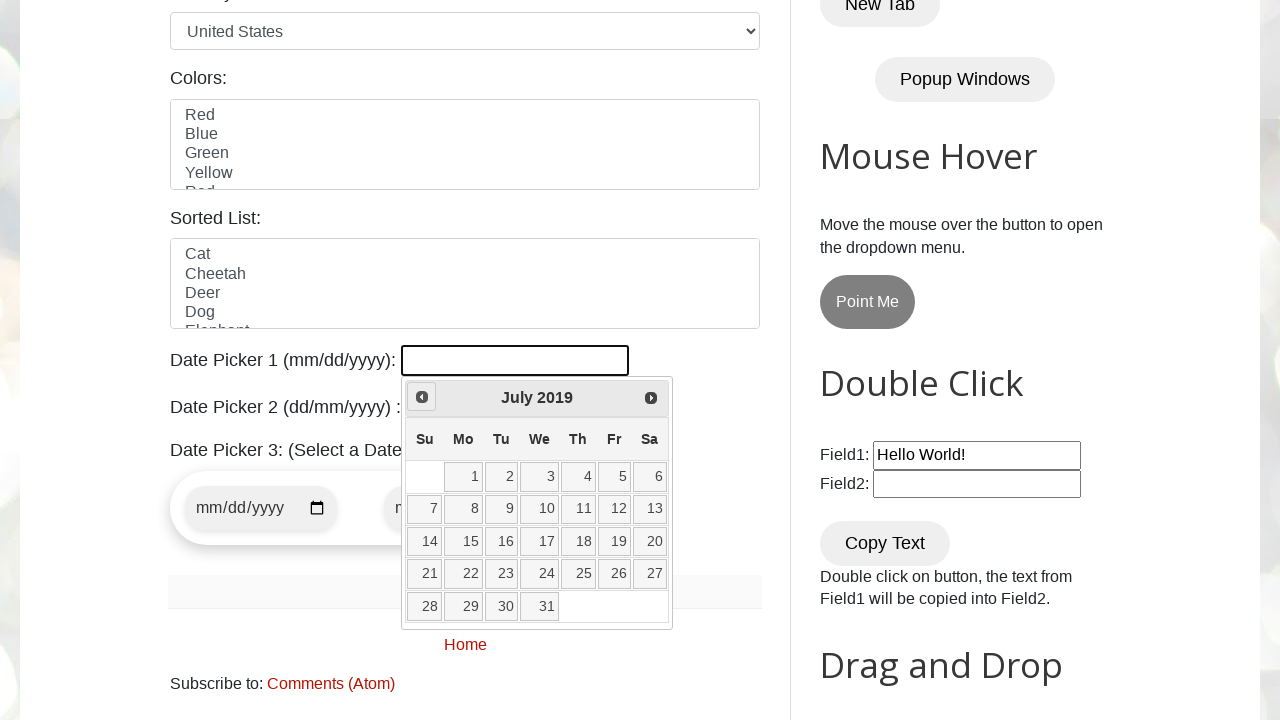

Retrieved current month: July
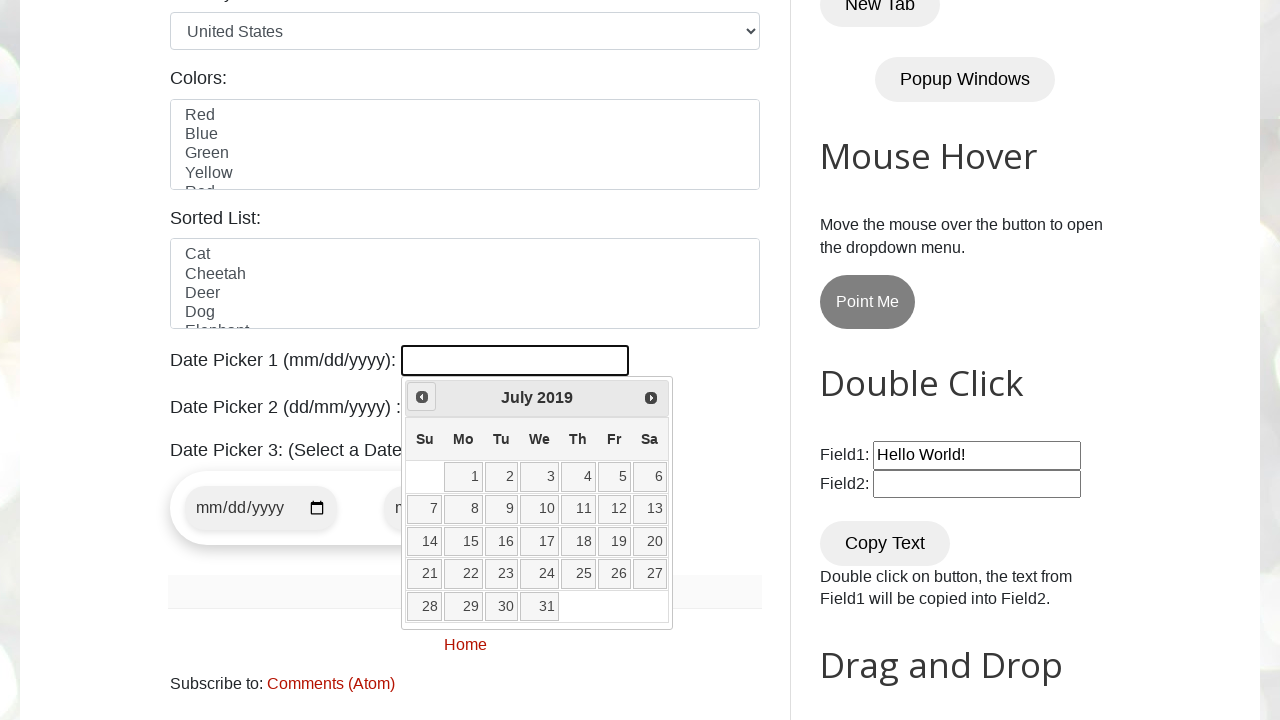

Retrieved current year: 2019
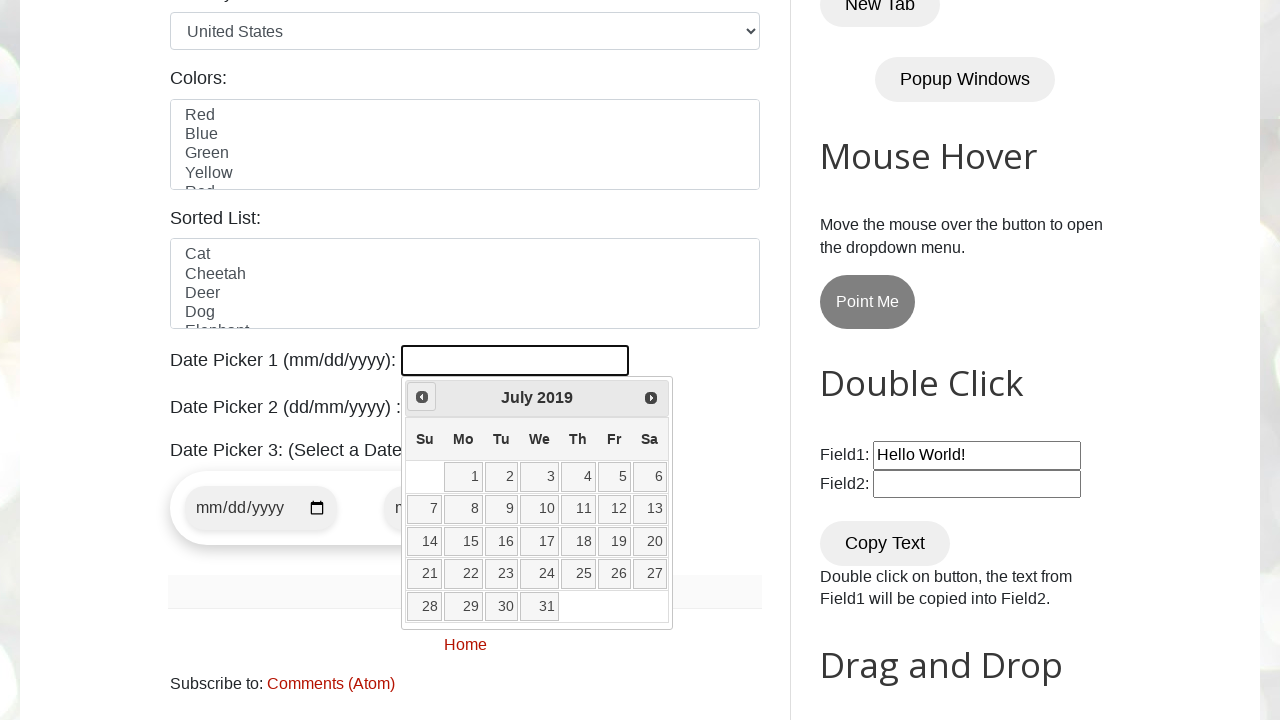

Clicked previous button to navigate backwards (currently at July 2019) at (422, 397) on a[title='Prev']
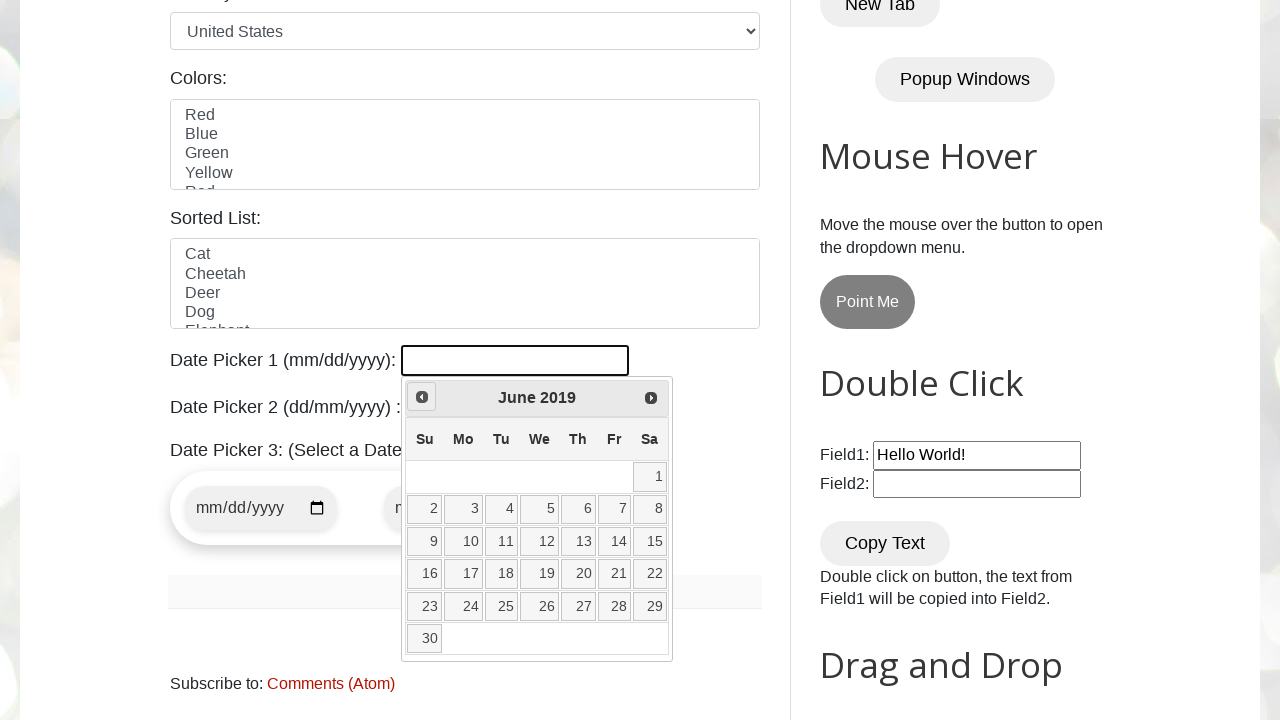

Retrieved current month: June
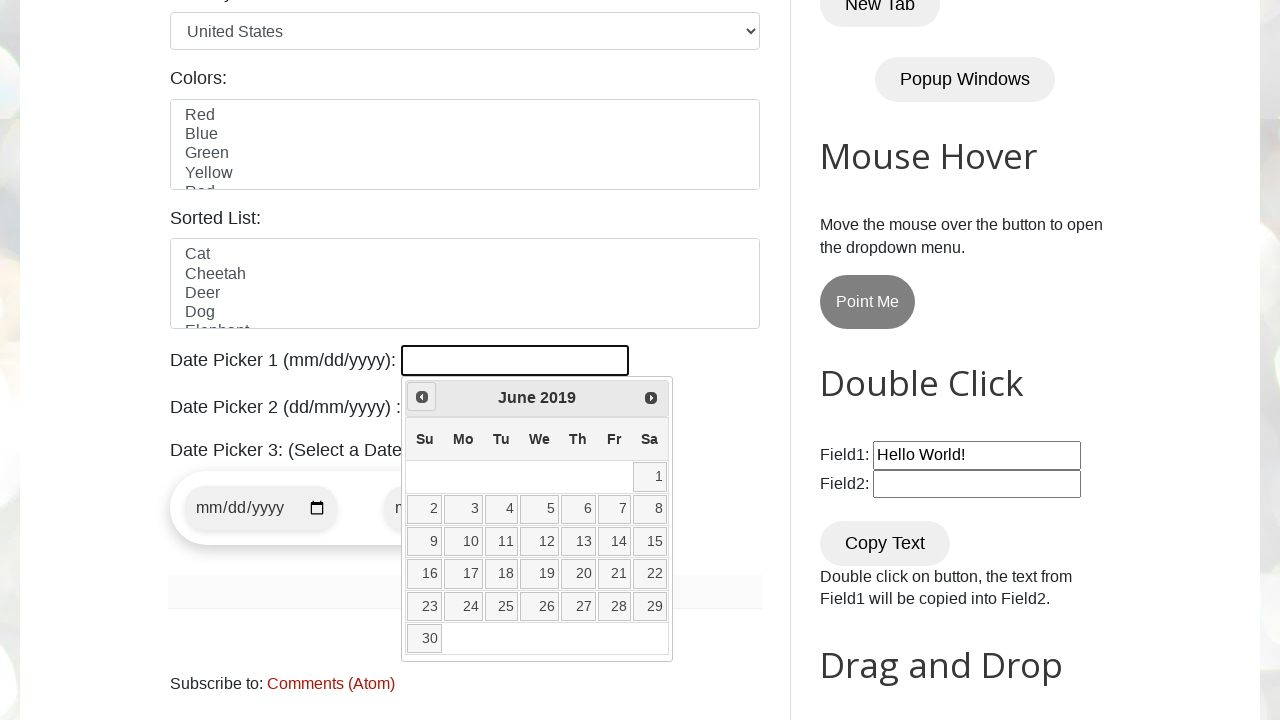

Retrieved current year: 2019
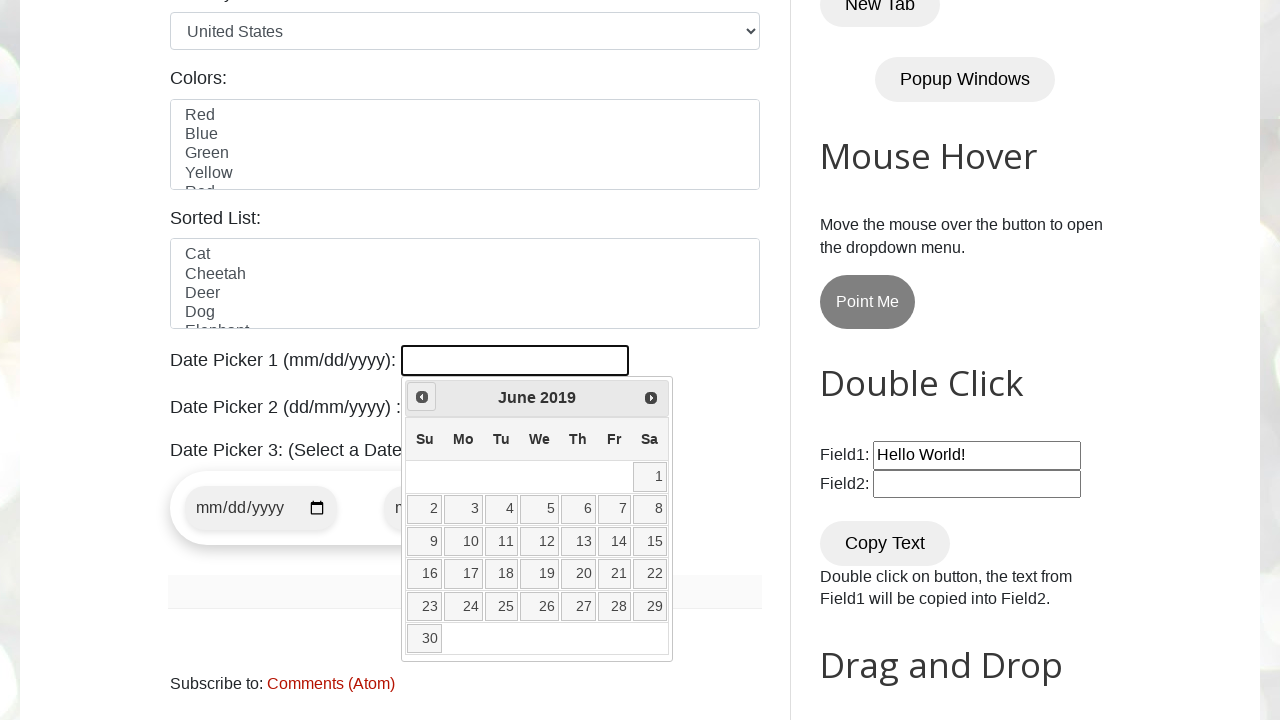

Clicked previous button to navigate backwards (currently at June 2019) at (422, 397) on a[title='Prev']
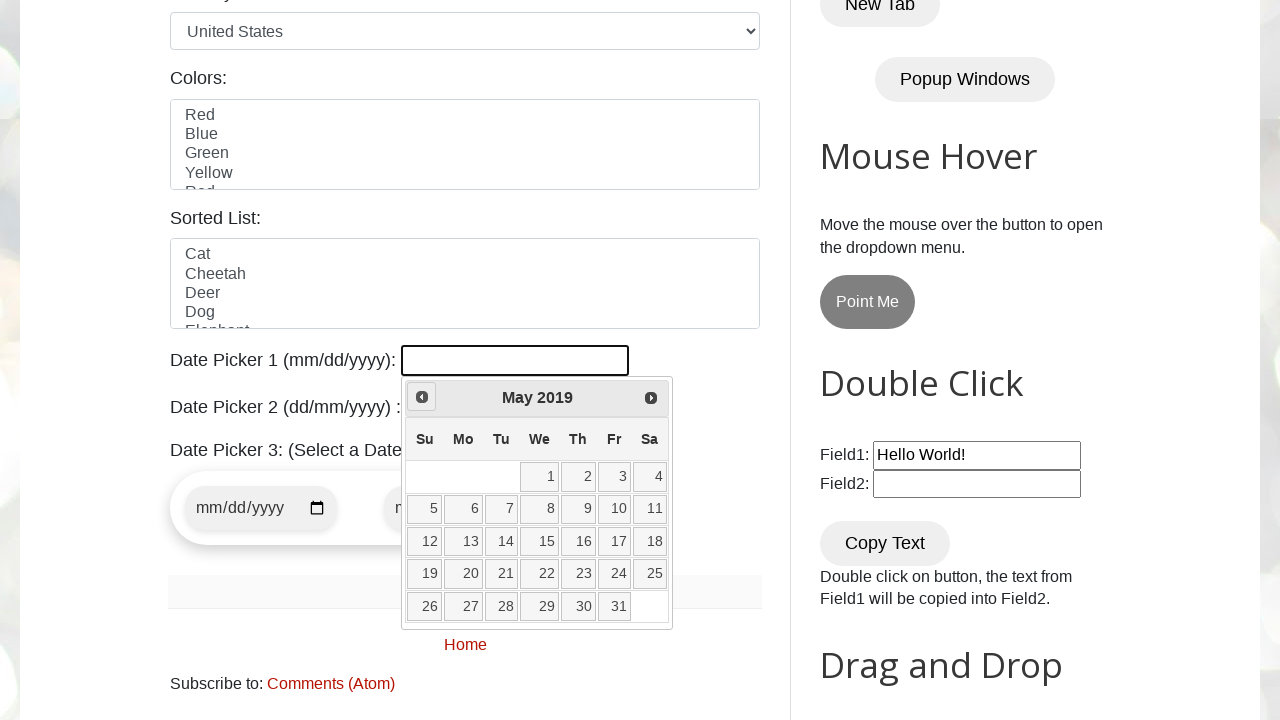

Retrieved current month: May
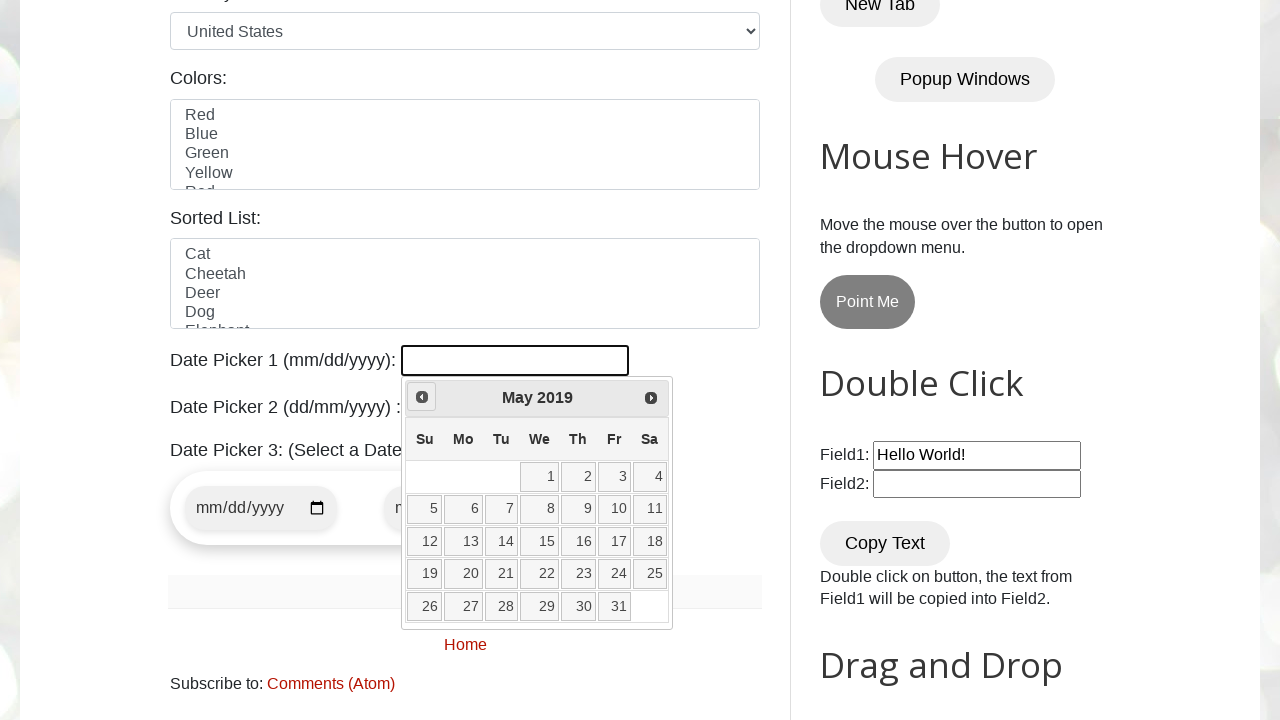

Retrieved current year: 2019
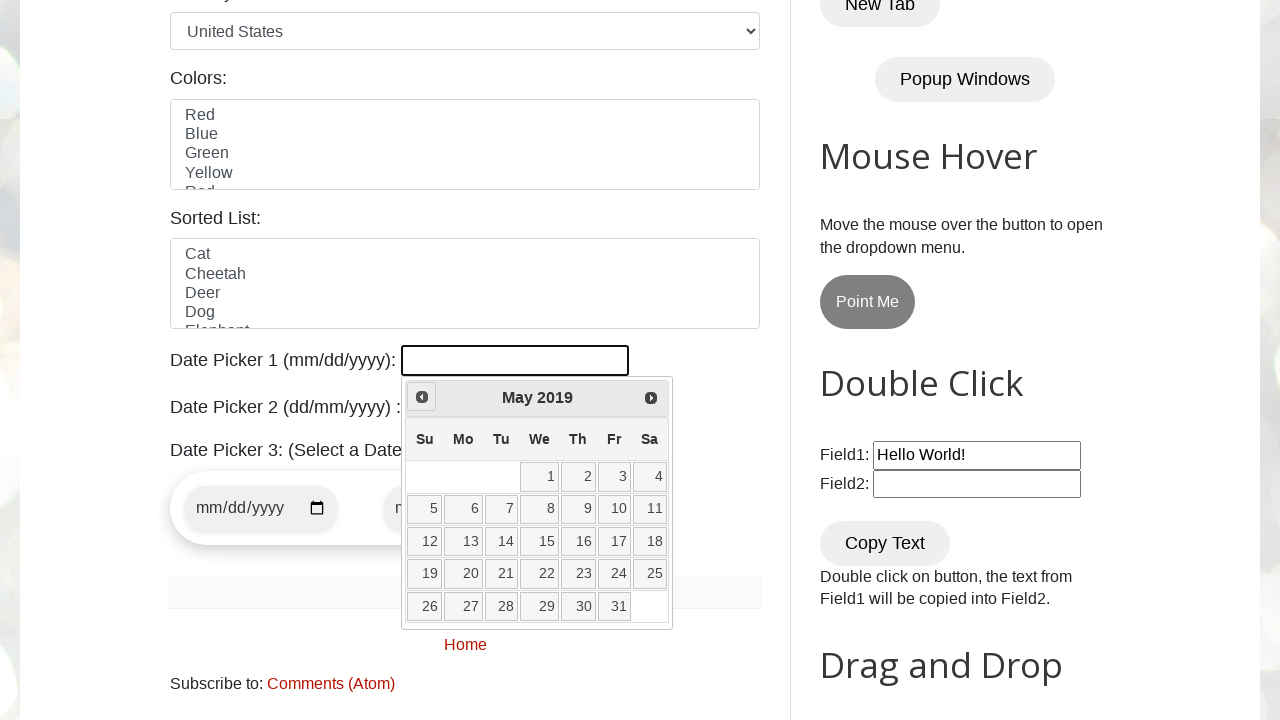

Clicked previous button to navigate backwards (currently at May 2019) at (422, 397) on a[title='Prev']
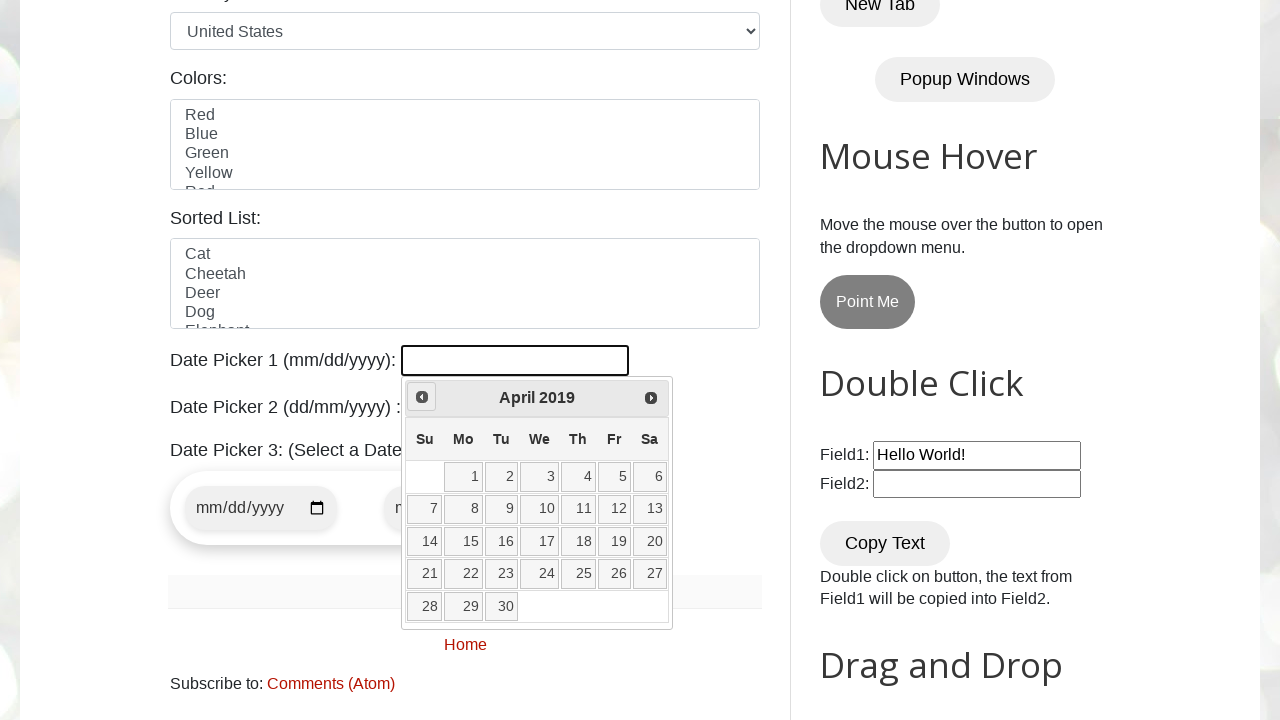

Retrieved current month: April
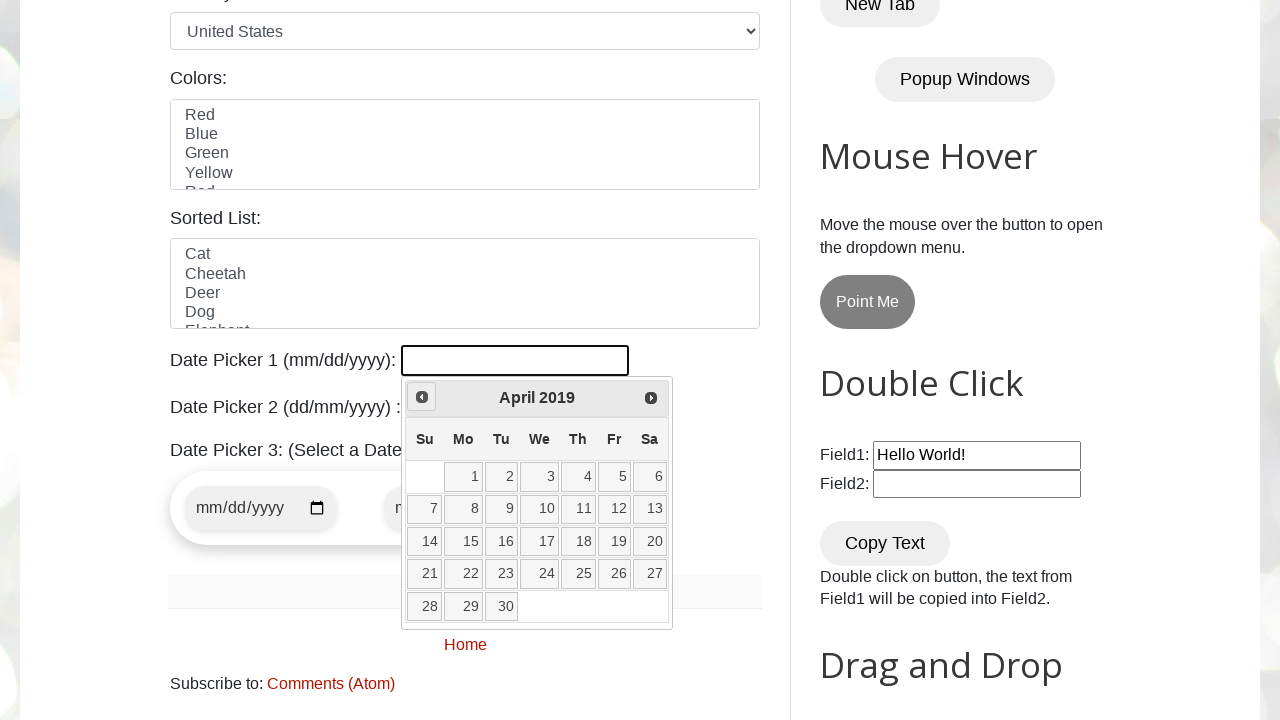

Retrieved current year: 2019
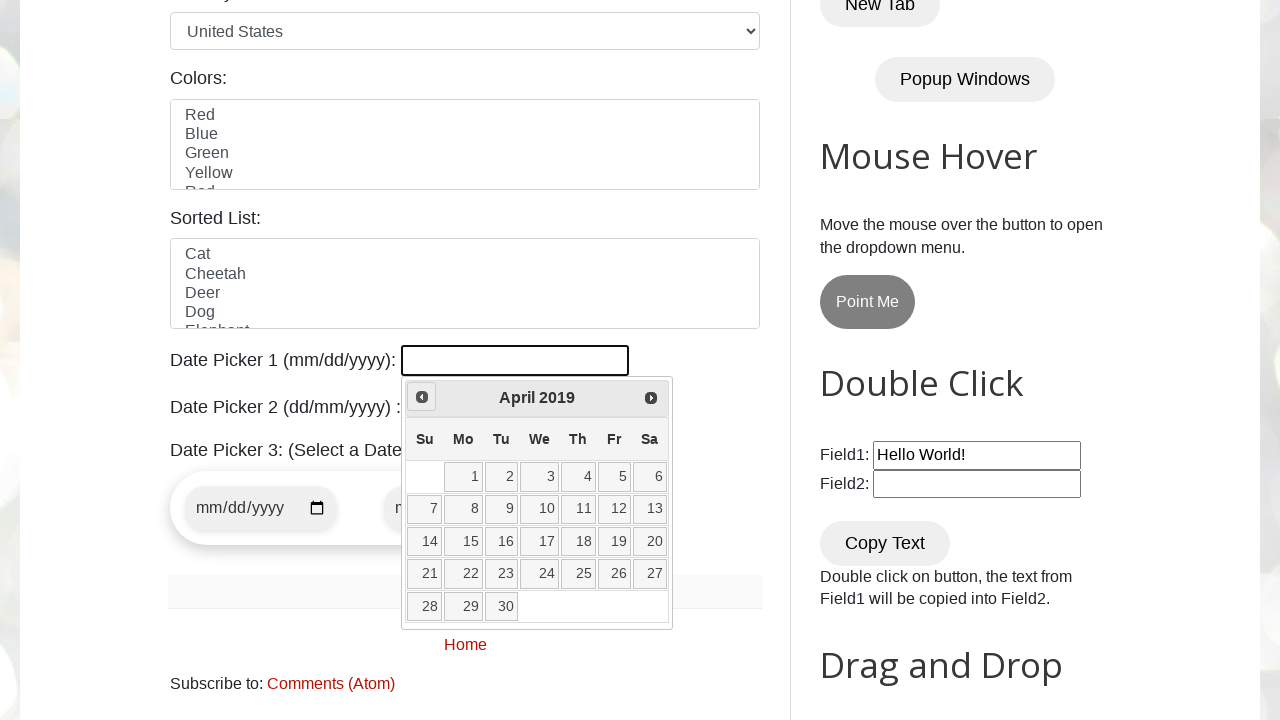

Clicked previous button to navigate backwards (currently at April 2019) at (422, 397) on a[title='Prev']
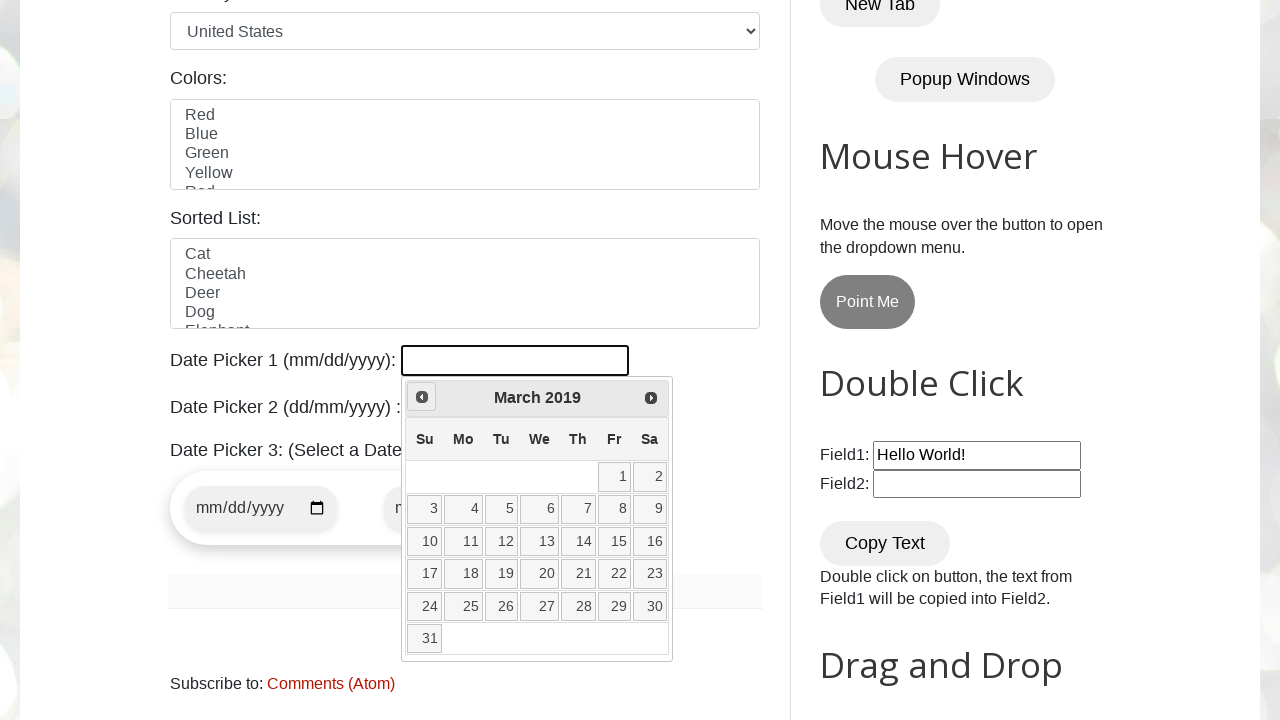

Retrieved current month: March
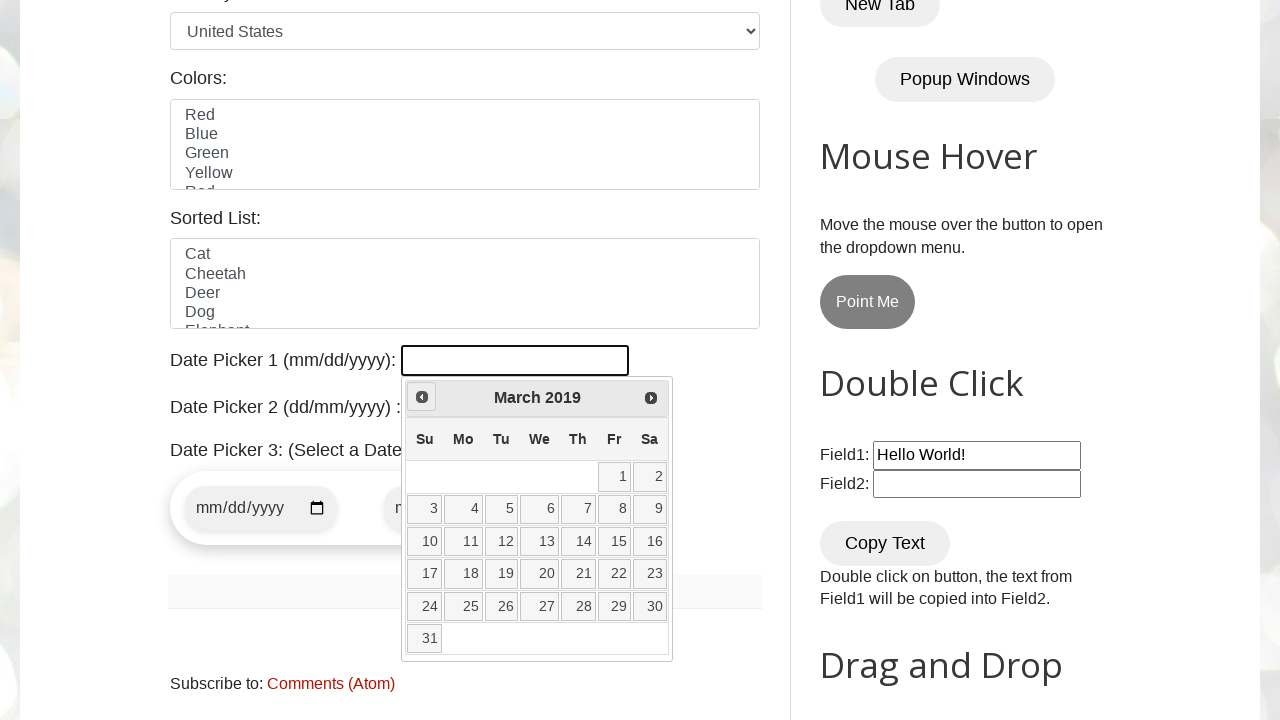

Retrieved current year: 2019
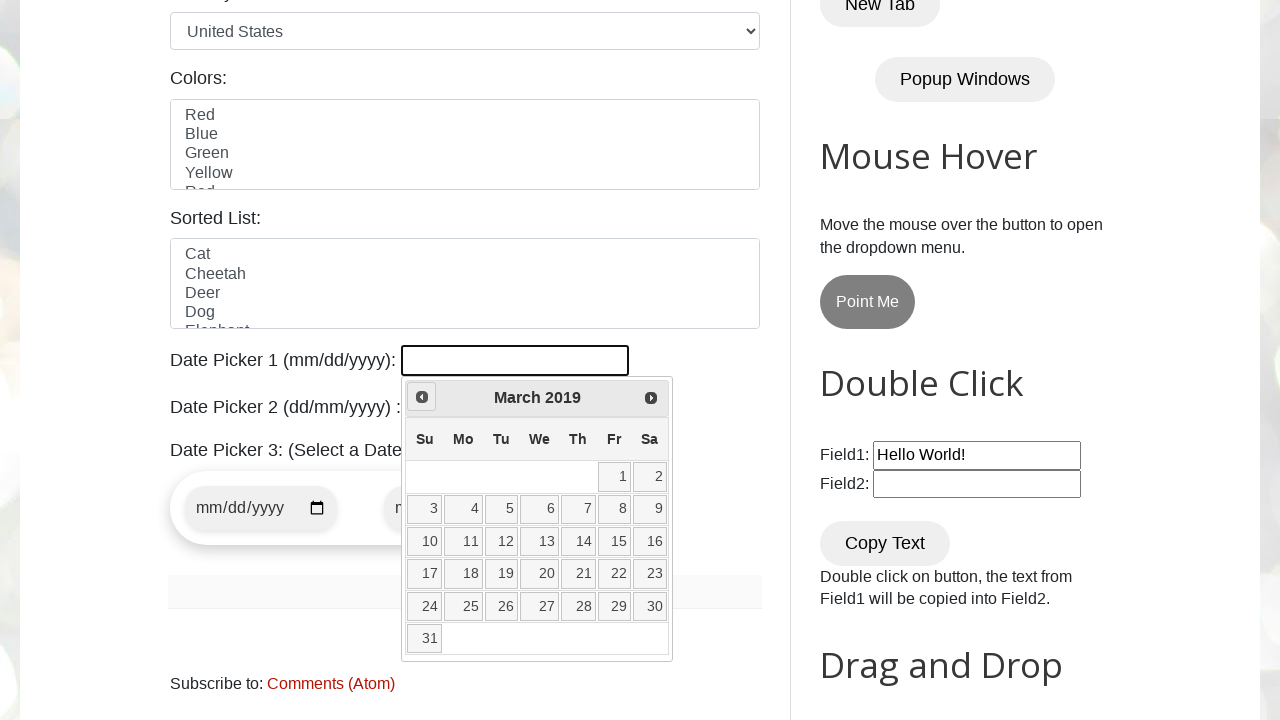

Clicked previous button to navigate backwards (currently at March 2019) at (422, 397) on a[title='Prev']
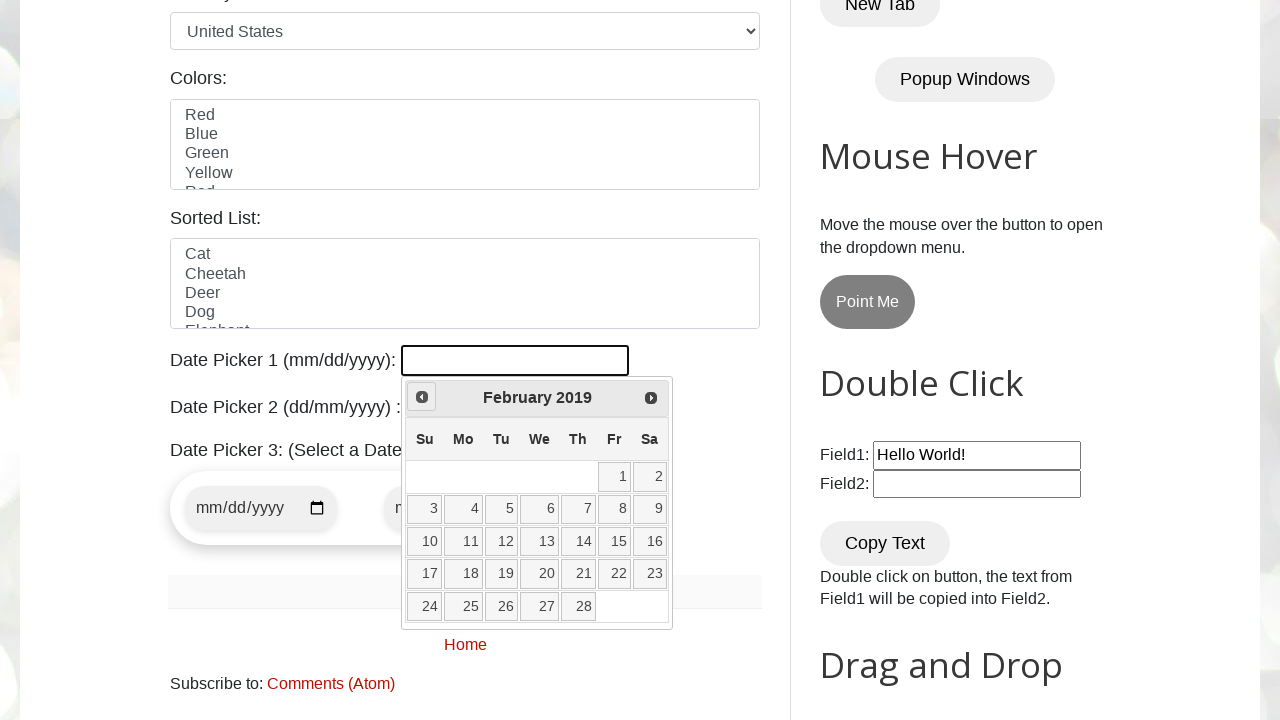

Retrieved current month: February
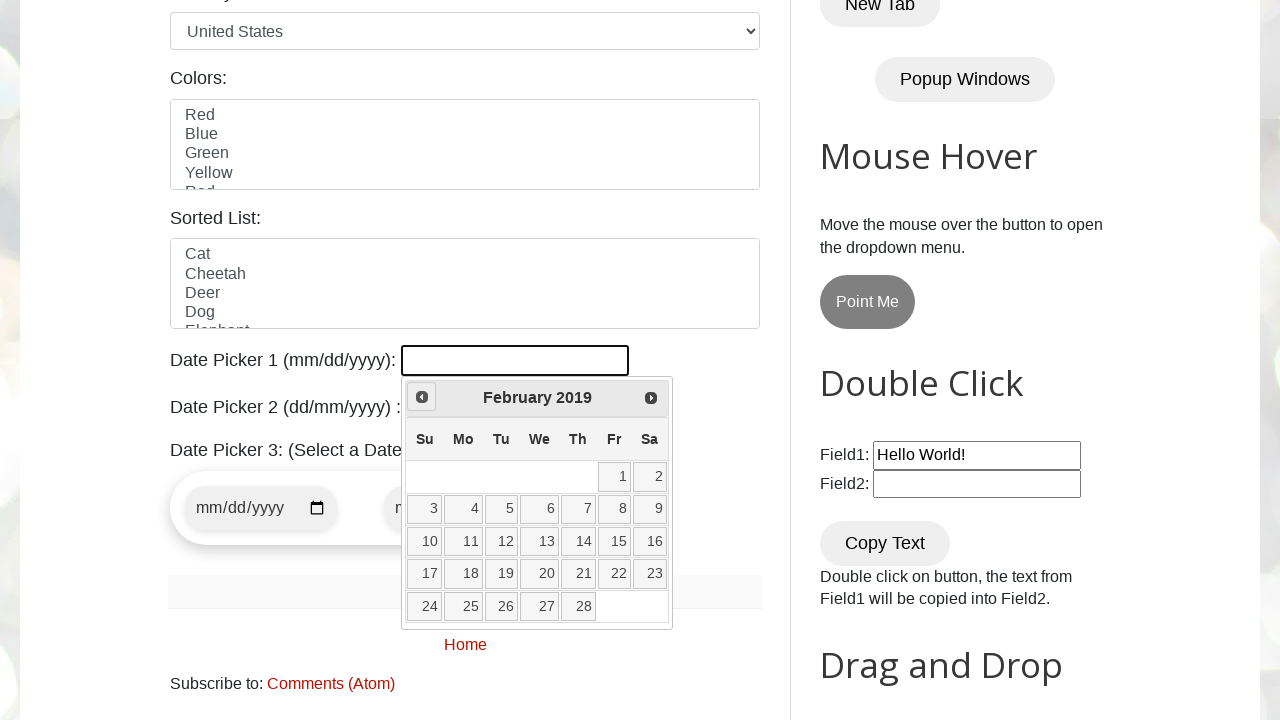

Retrieved current year: 2019
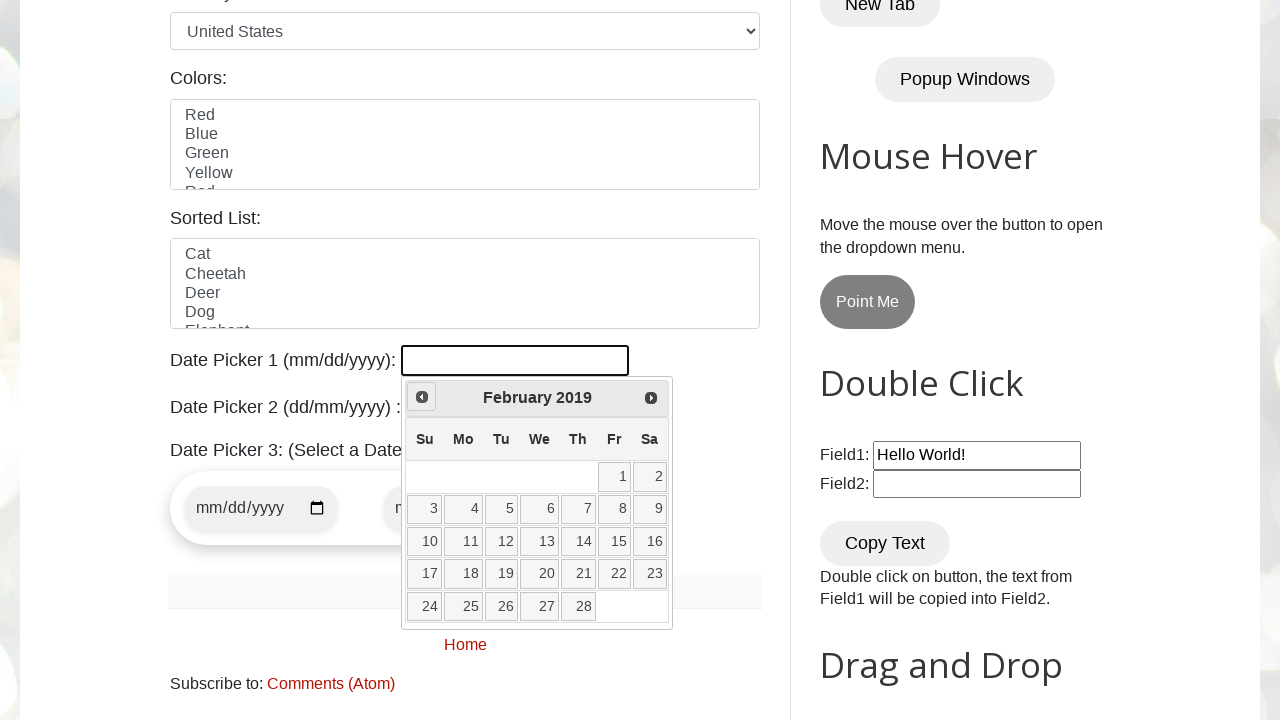

Clicked previous button to navigate backwards (currently at February 2019) at (422, 397) on a[title='Prev']
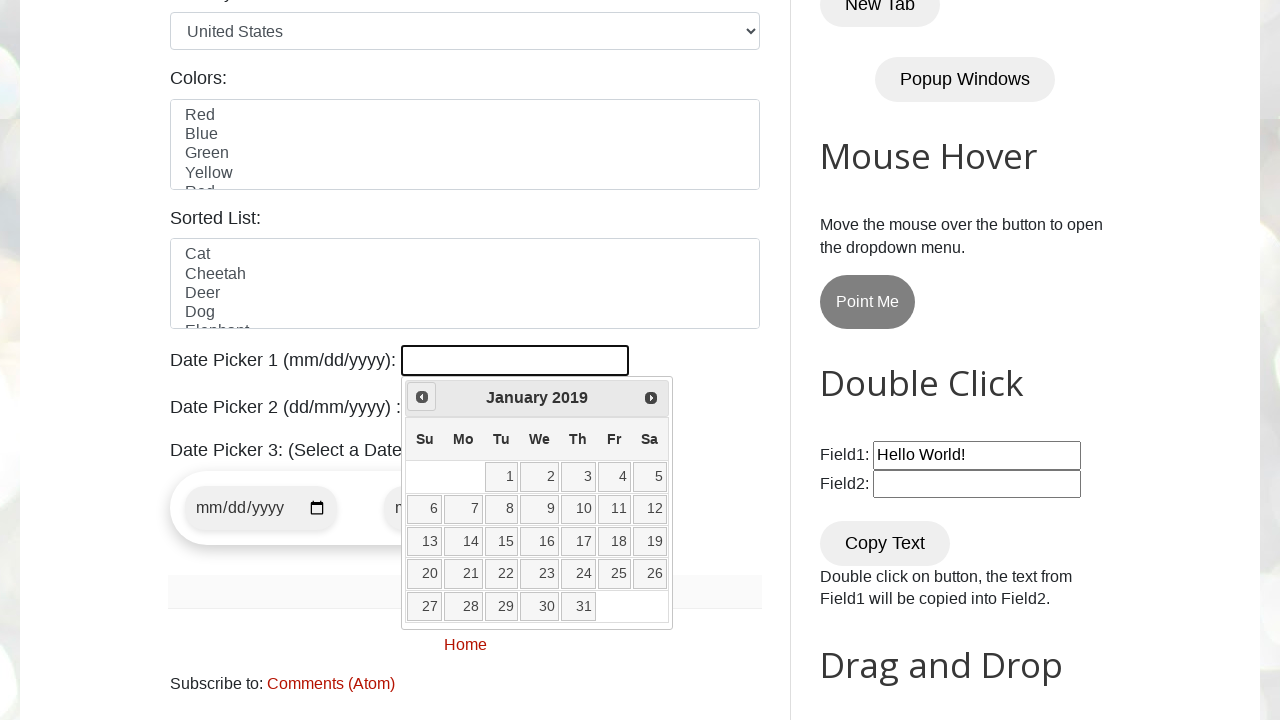

Retrieved current month: January
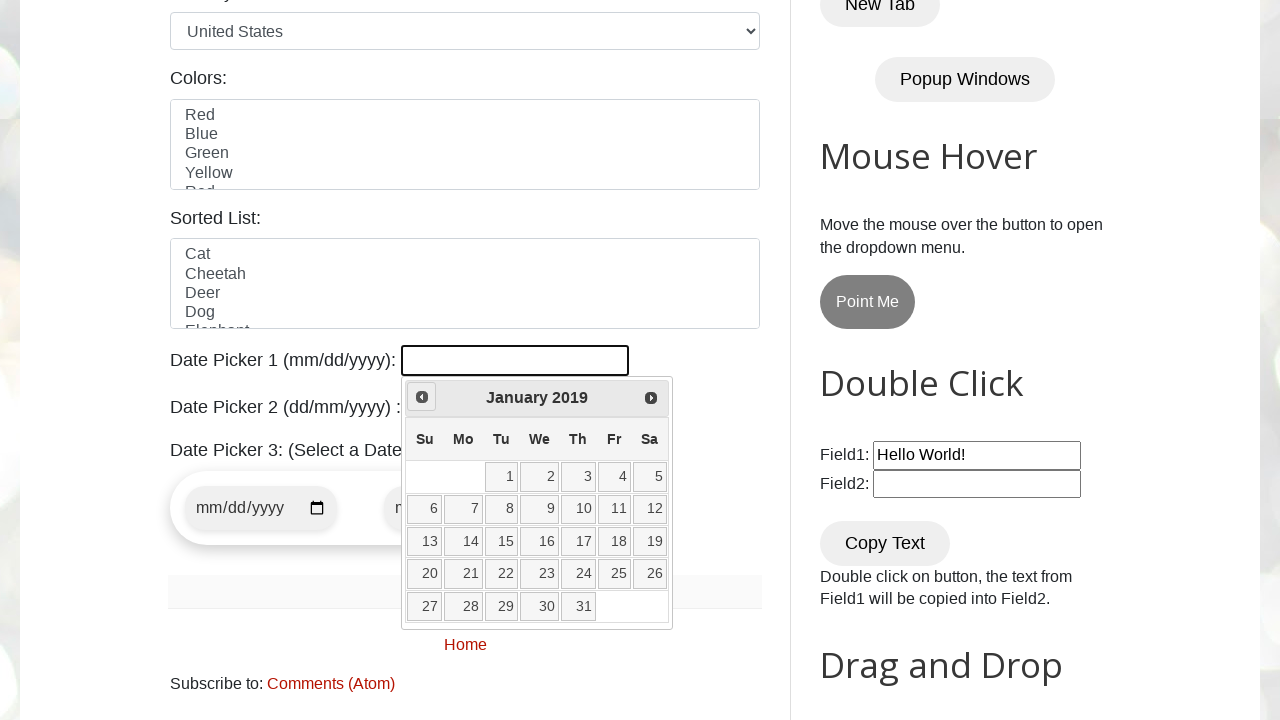

Retrieved current year: 2019
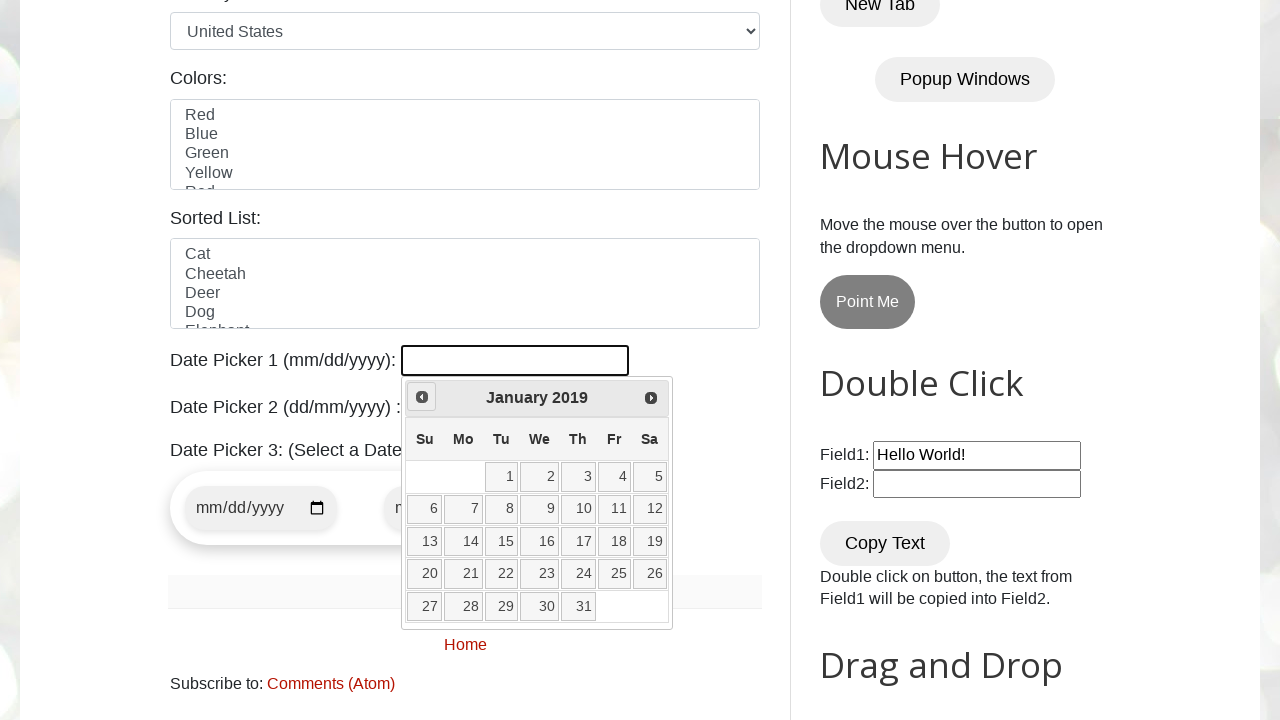

Clicked previous button to navigate backwards (currently at January 2019) at (422, 397) on a[title='Prev']
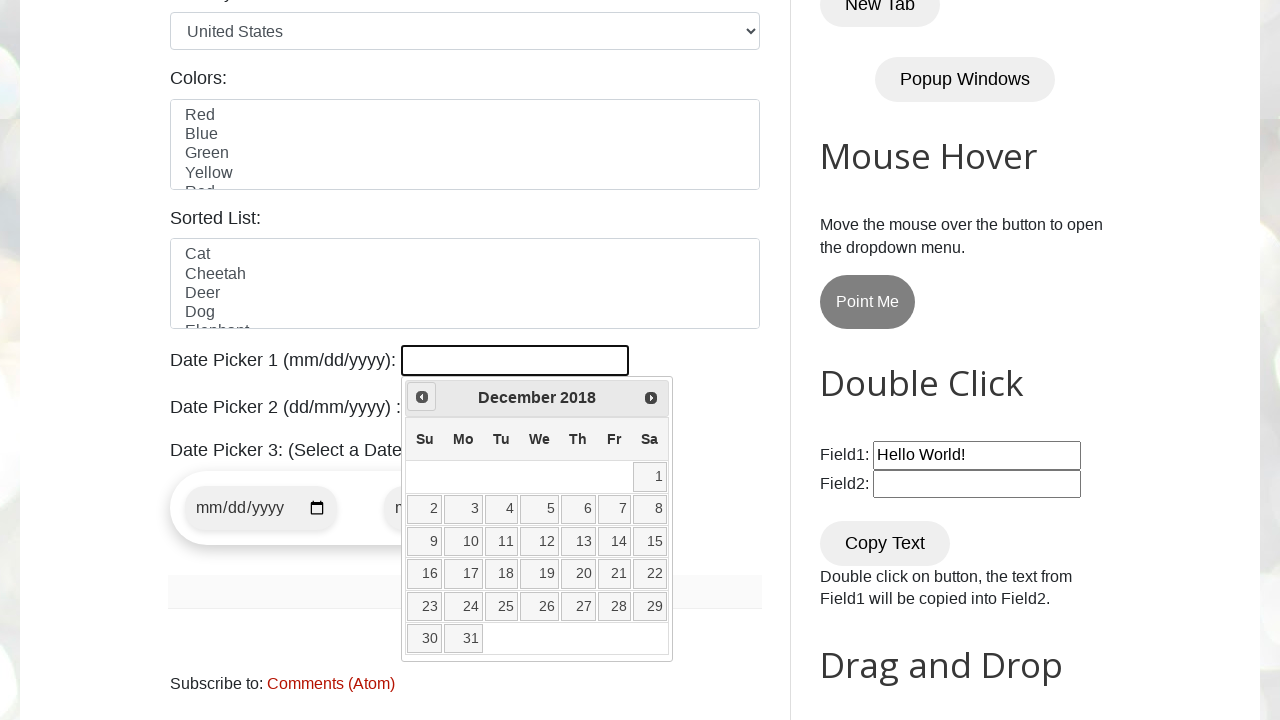

Retrieved current month: December
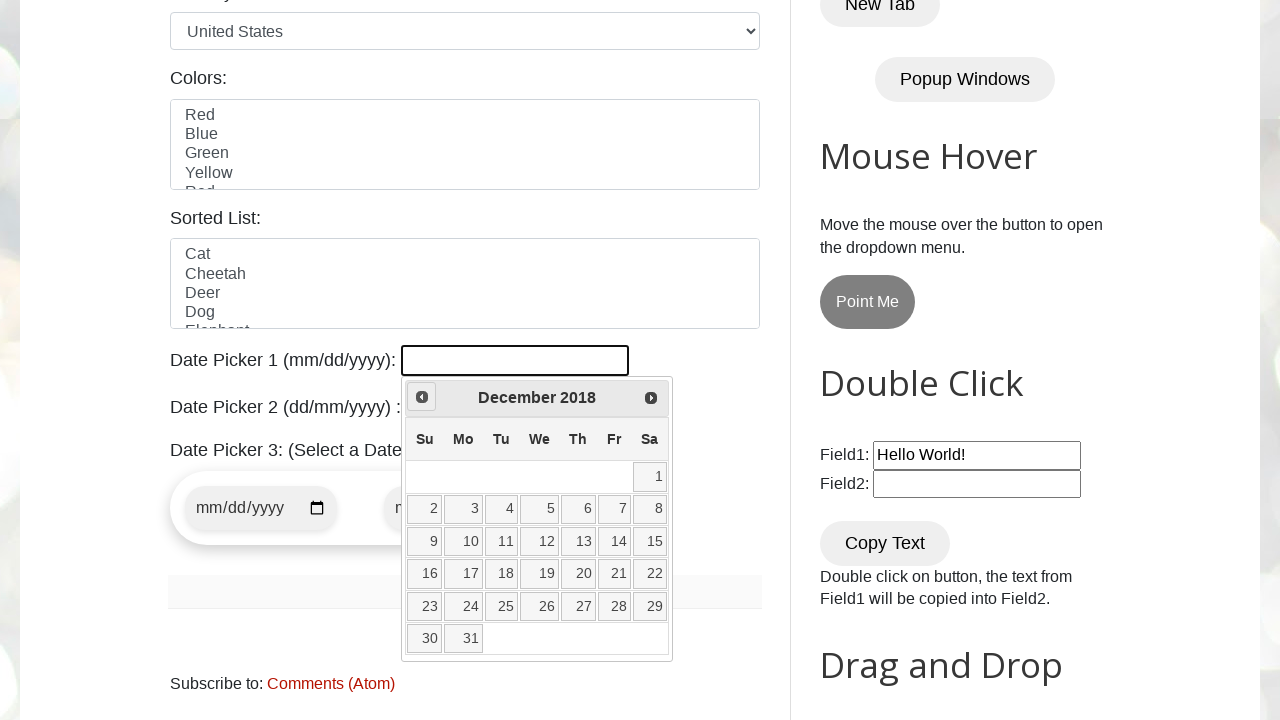

Retrieved current year: 2018
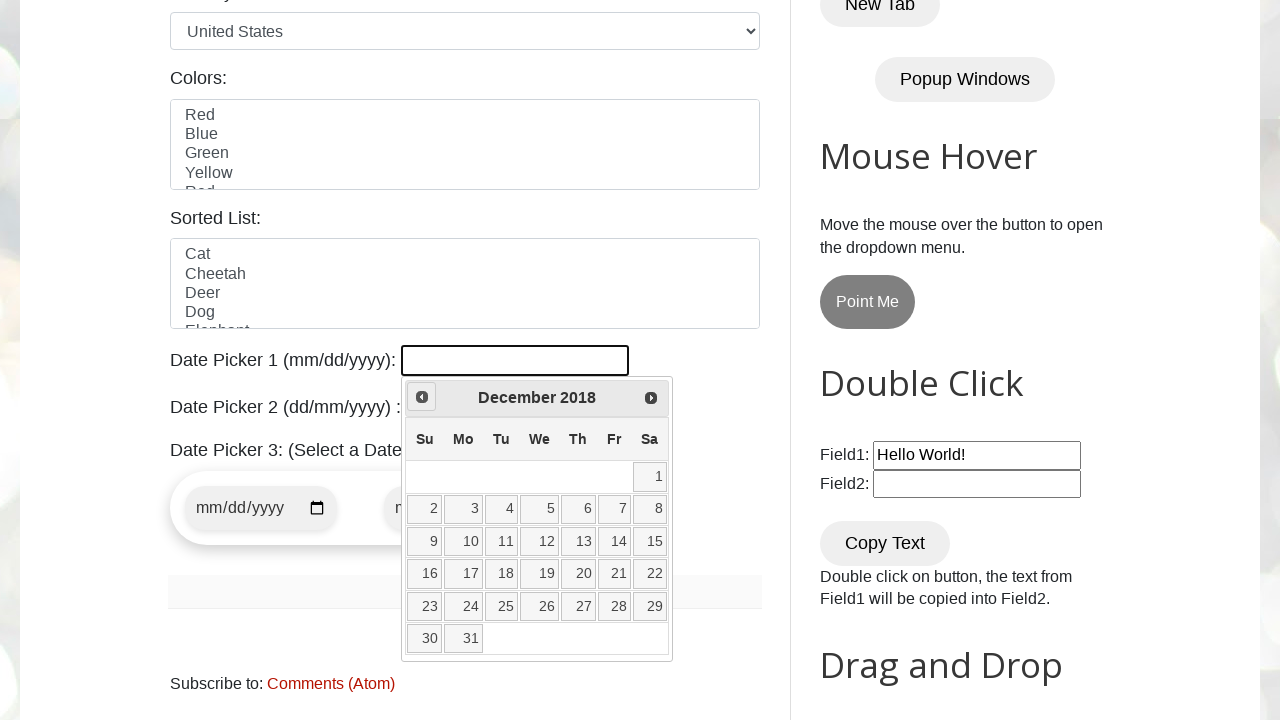

Clicked previous button to navigate backwards (currently at December 2018) at (422, 397) on a[title='Prev']
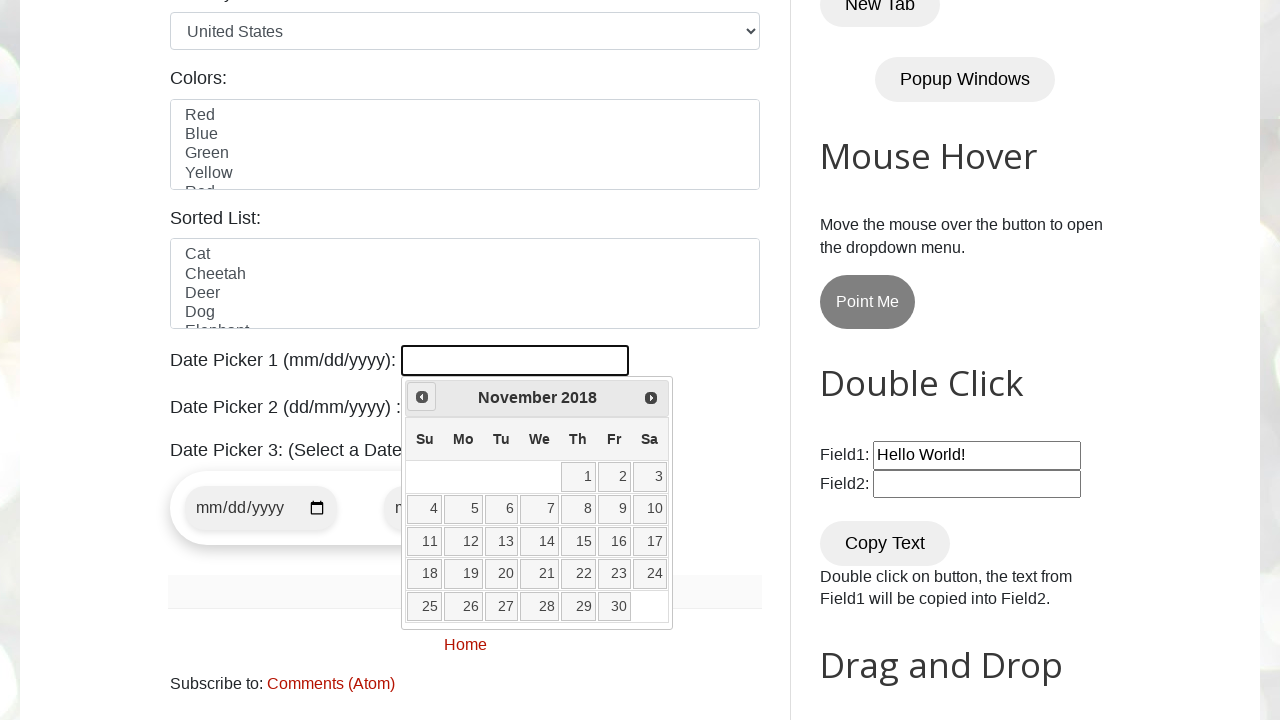

Retrieved current month: November
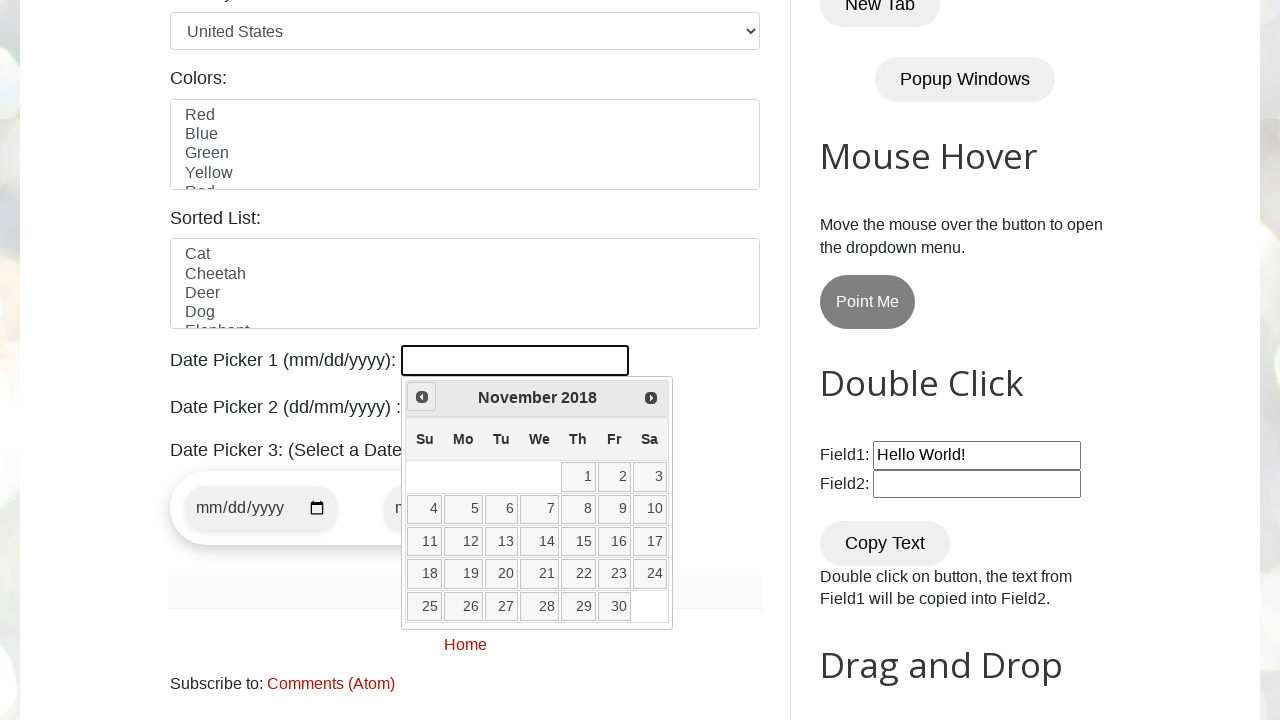

Retrieved current year: 2018
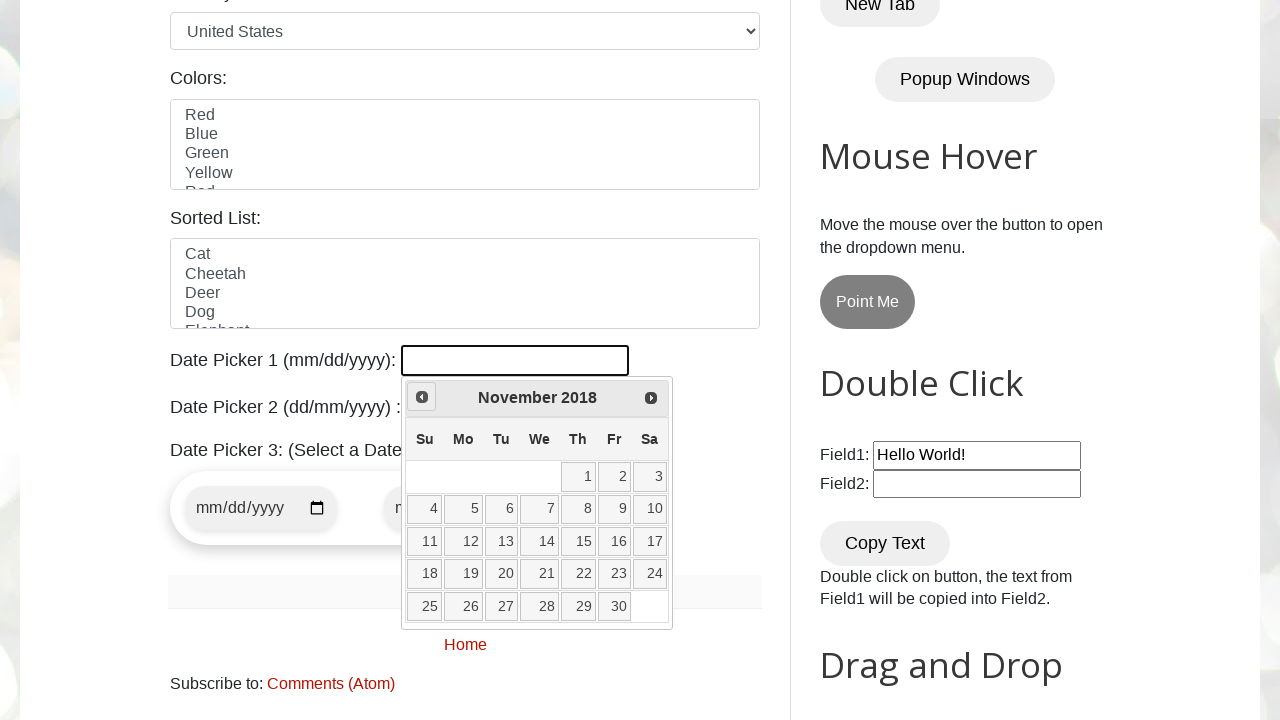

Clicked previous button to navigate backwards (currently at November 2018) at (422, 397) on a[title='Prev']
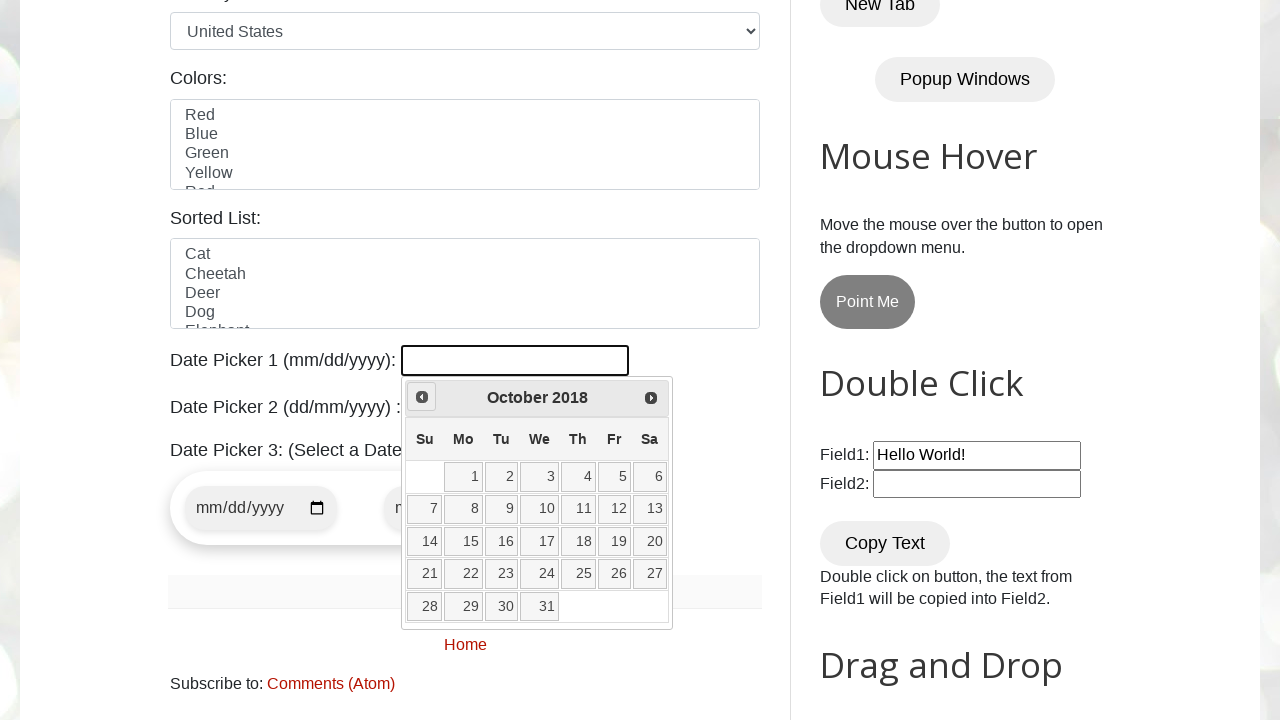

Retrieved current month: October
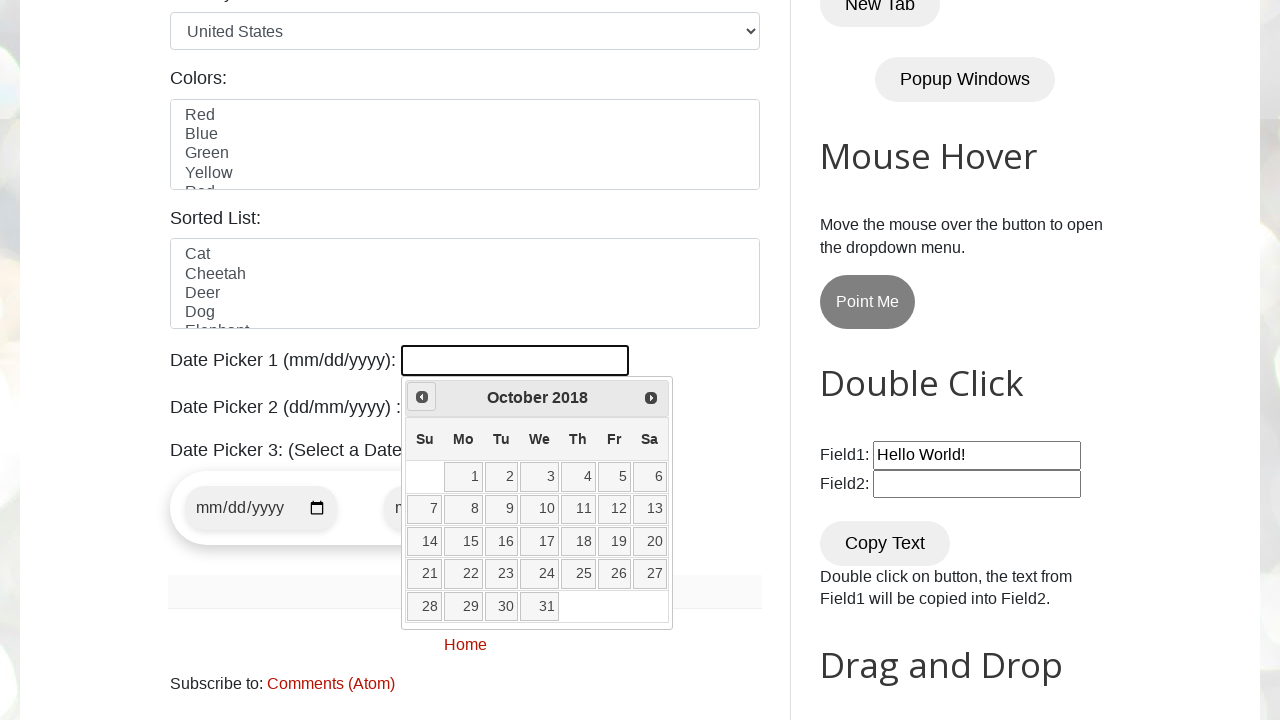

Retrieved current year: 2018
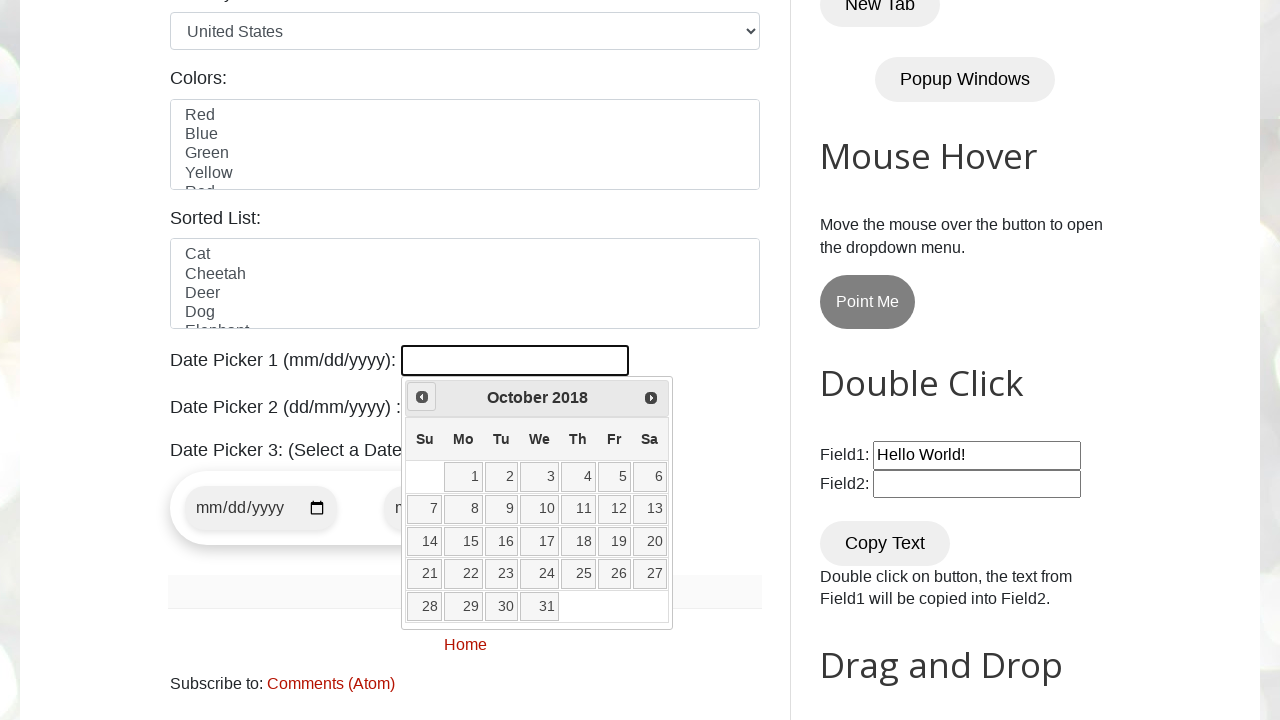

Clicked previous button to navigate backwards (currently at October 2018) at (422, 397) on a[title='Prev']
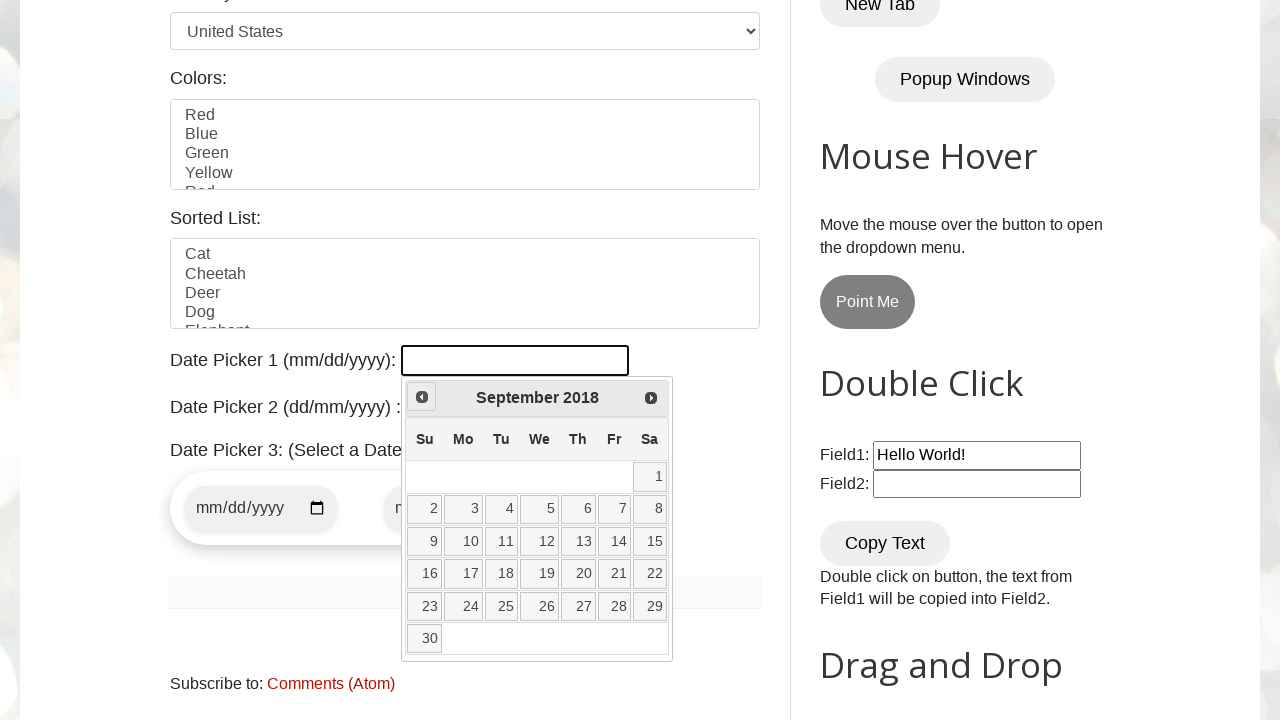

Retrieved current month: September
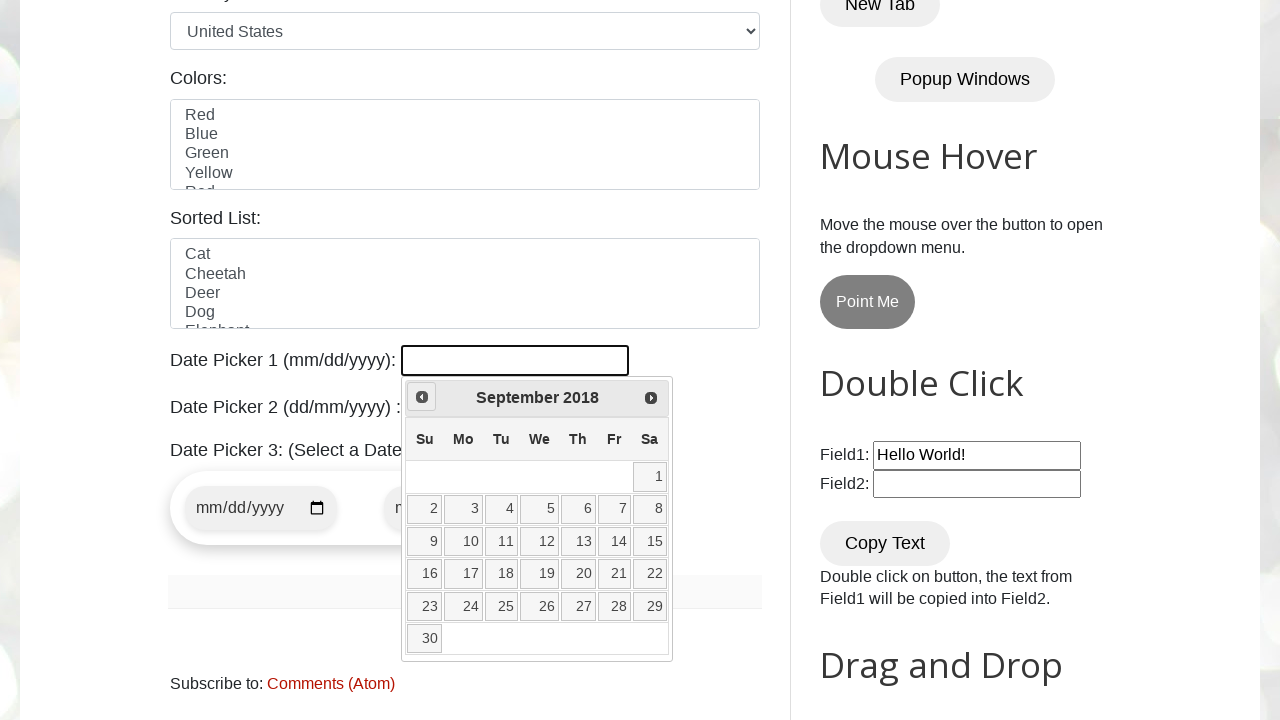

Retrieved current year: 2018
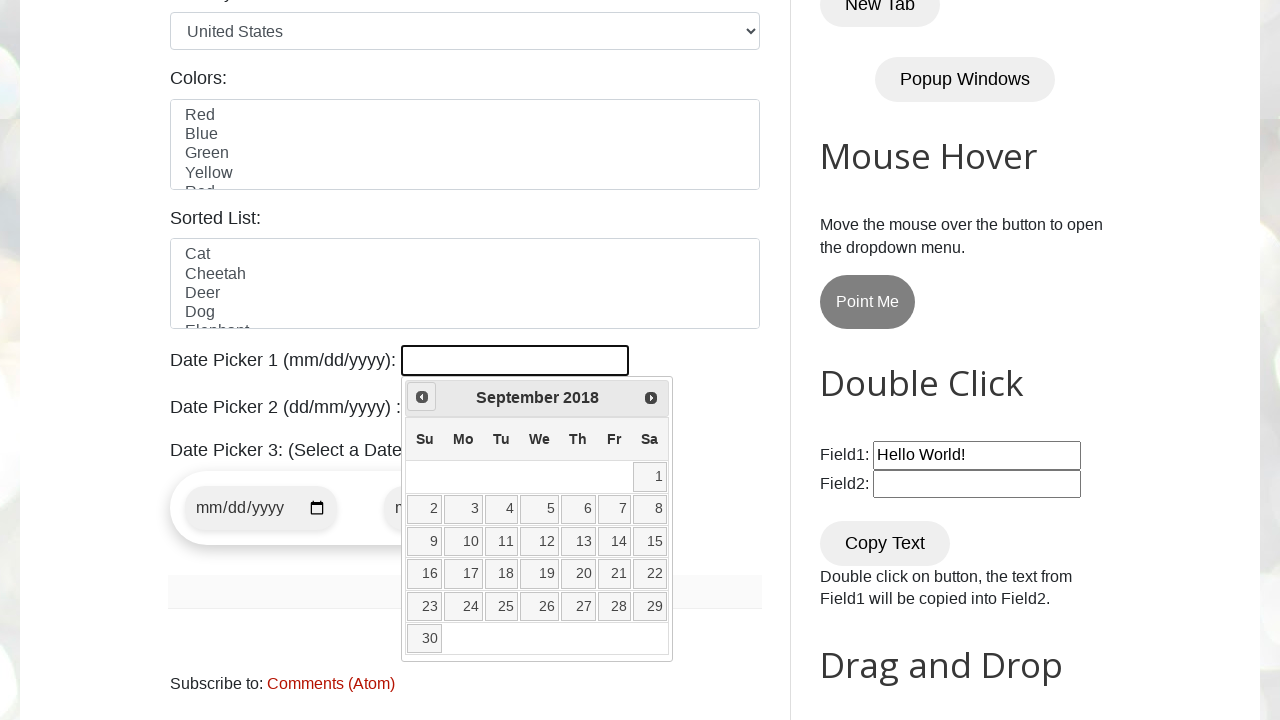

Clicked previous button to navigate backwards (currently at September 2018) at (422, 397) on a[title='Prev']
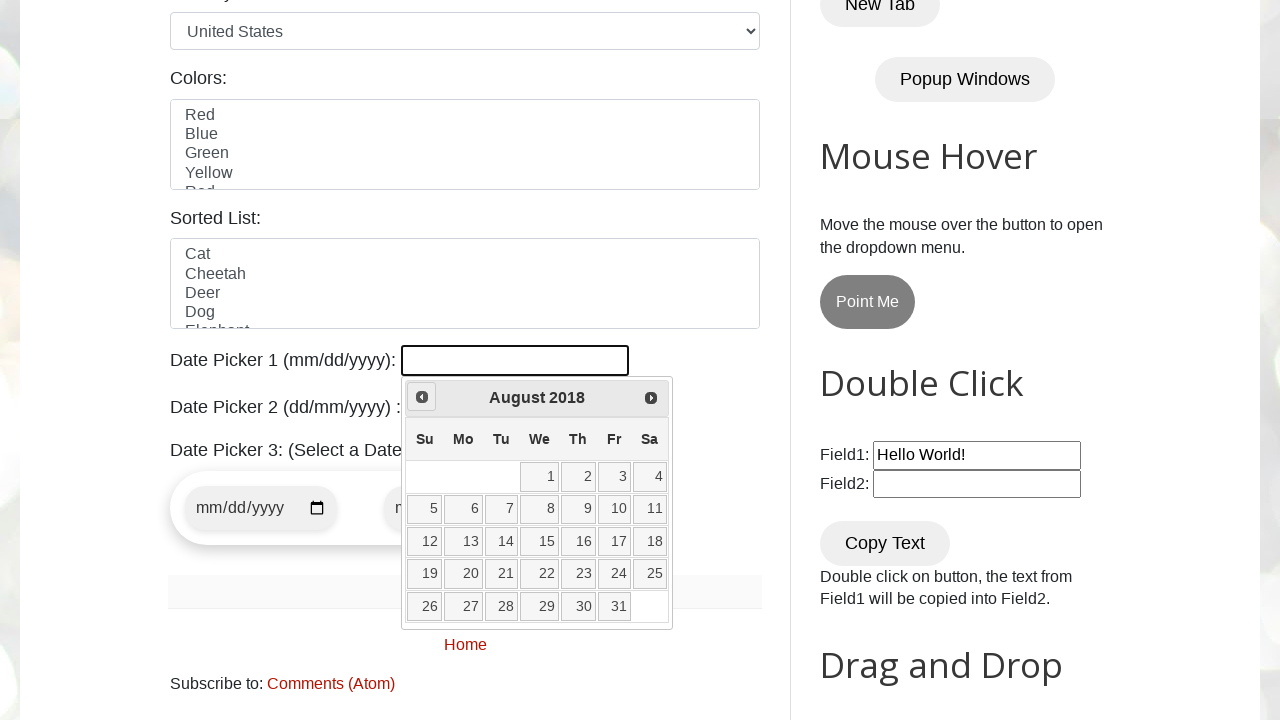

Retrieved current month: August
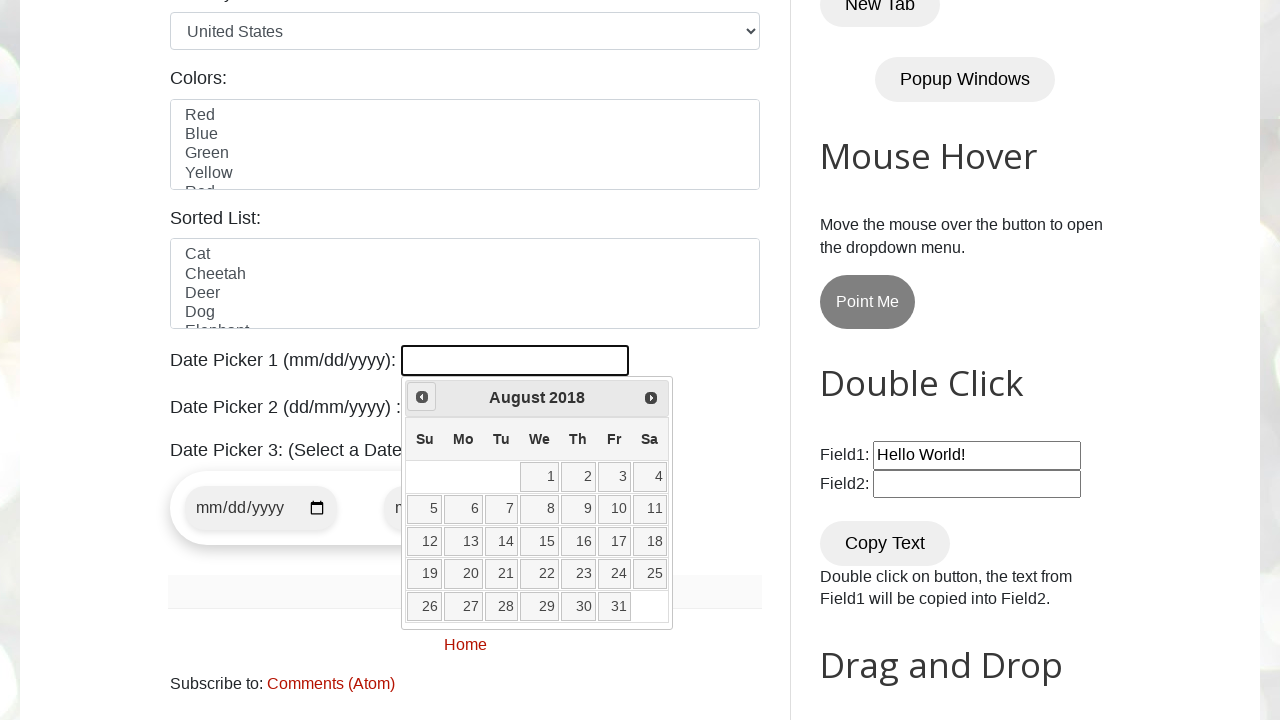

Retrieved current year: 2018
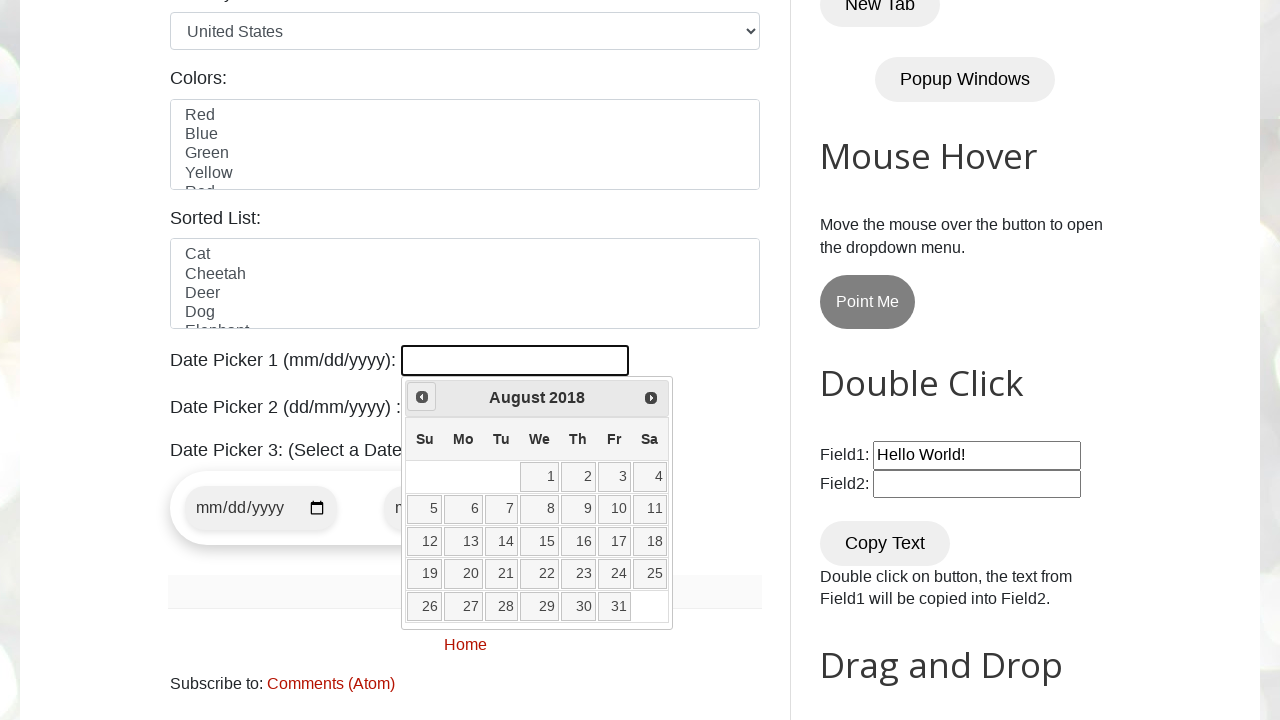

Clicked previous button to navigate backwards (currently at August 2018) at (422, 397) on a[title='Prev']
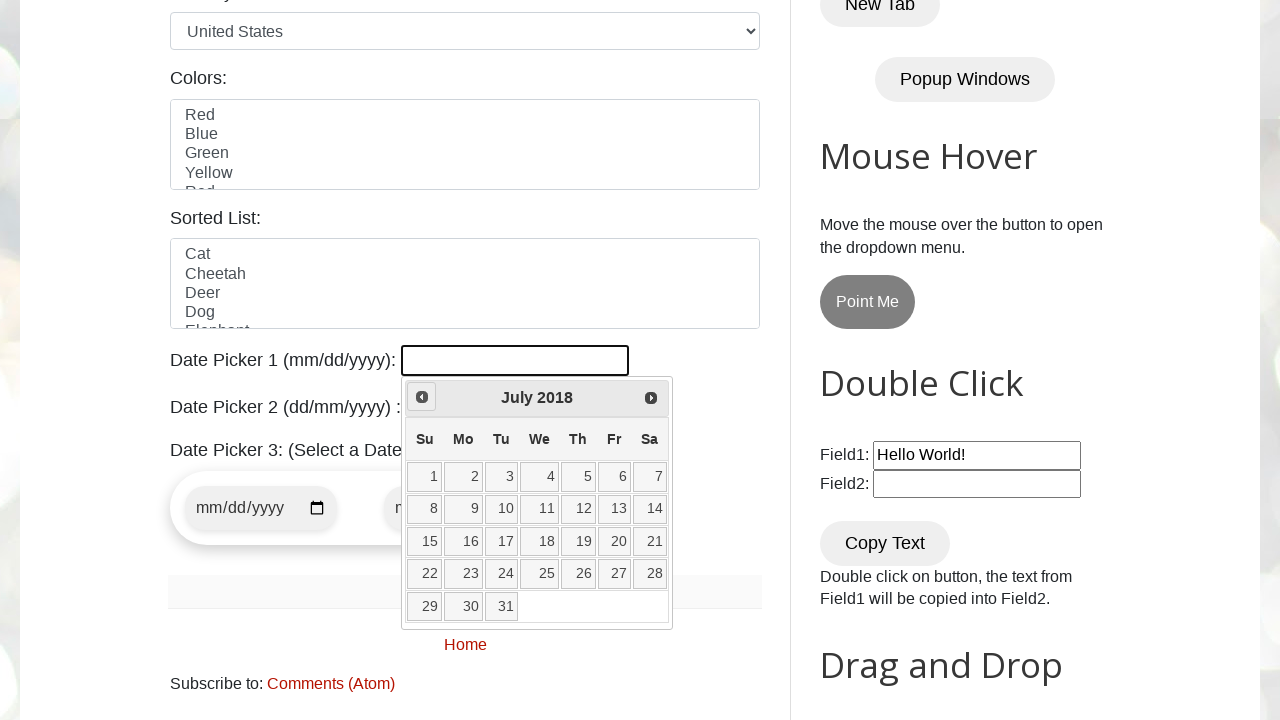

Retrieved current month: July
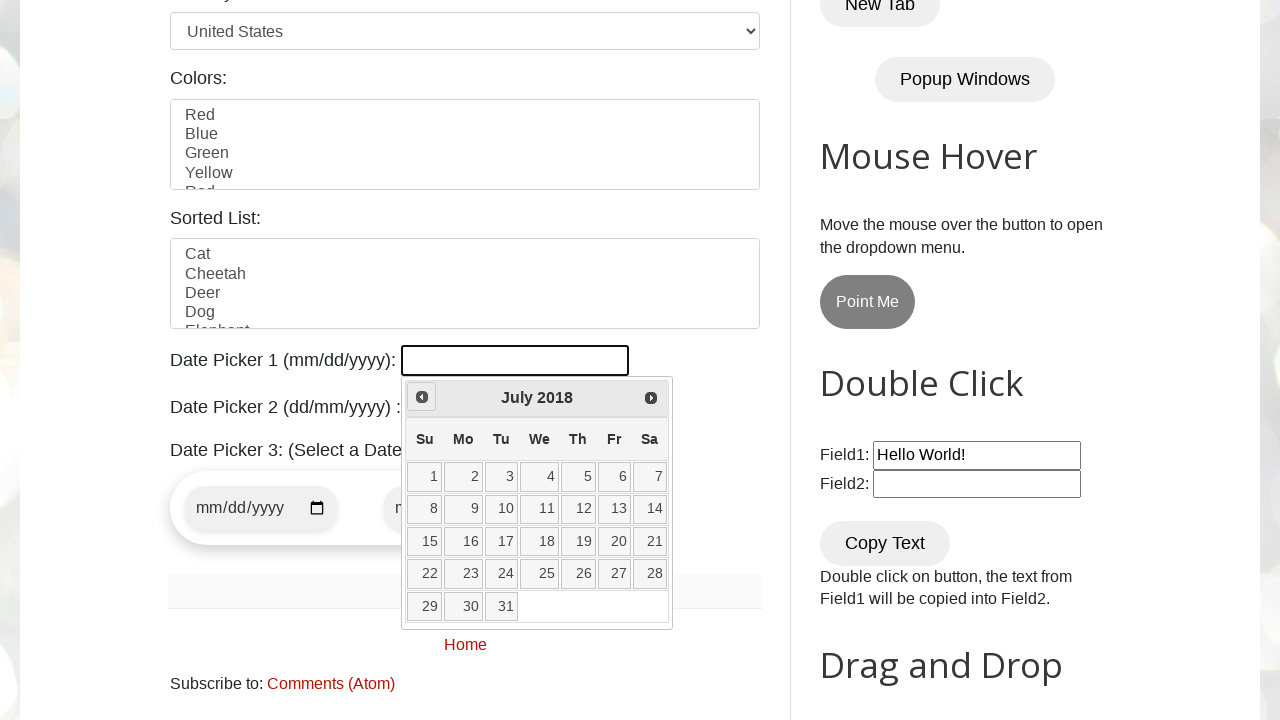

Retrieved current year: 2018
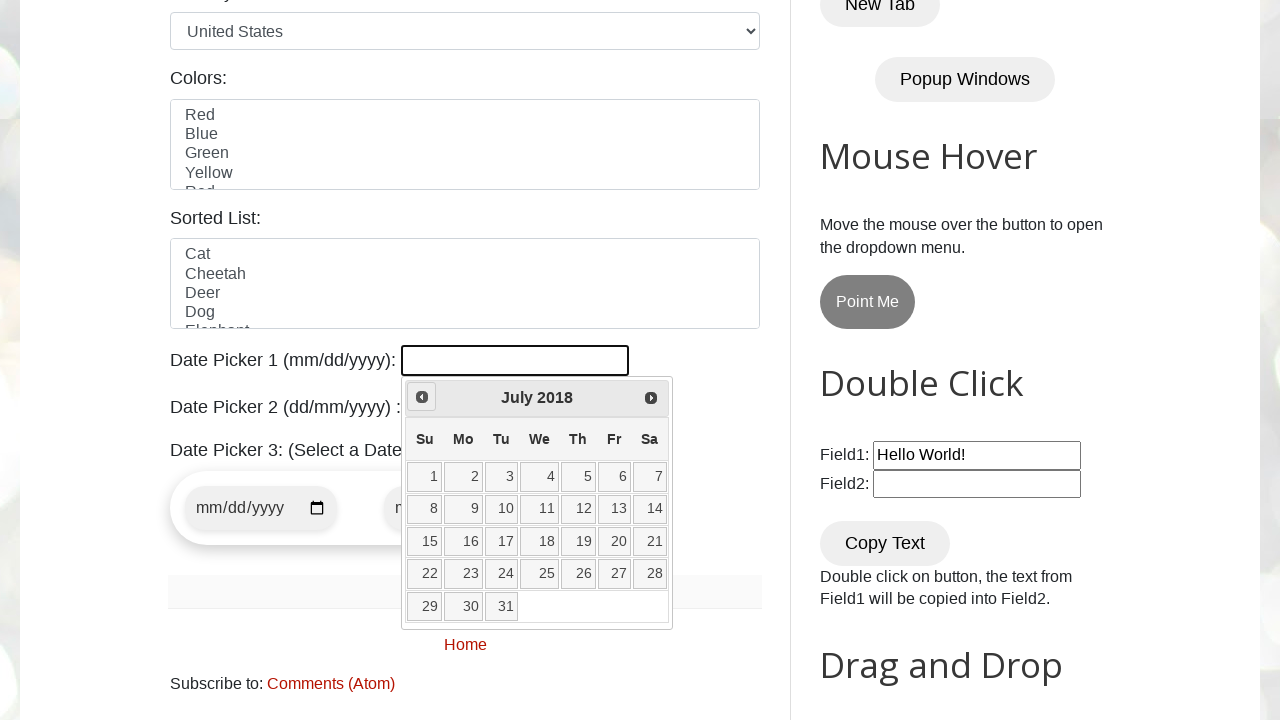

Clicked previous button to navigate backwards (currently at July 2018) at (422, 397) on a[title='Prev']
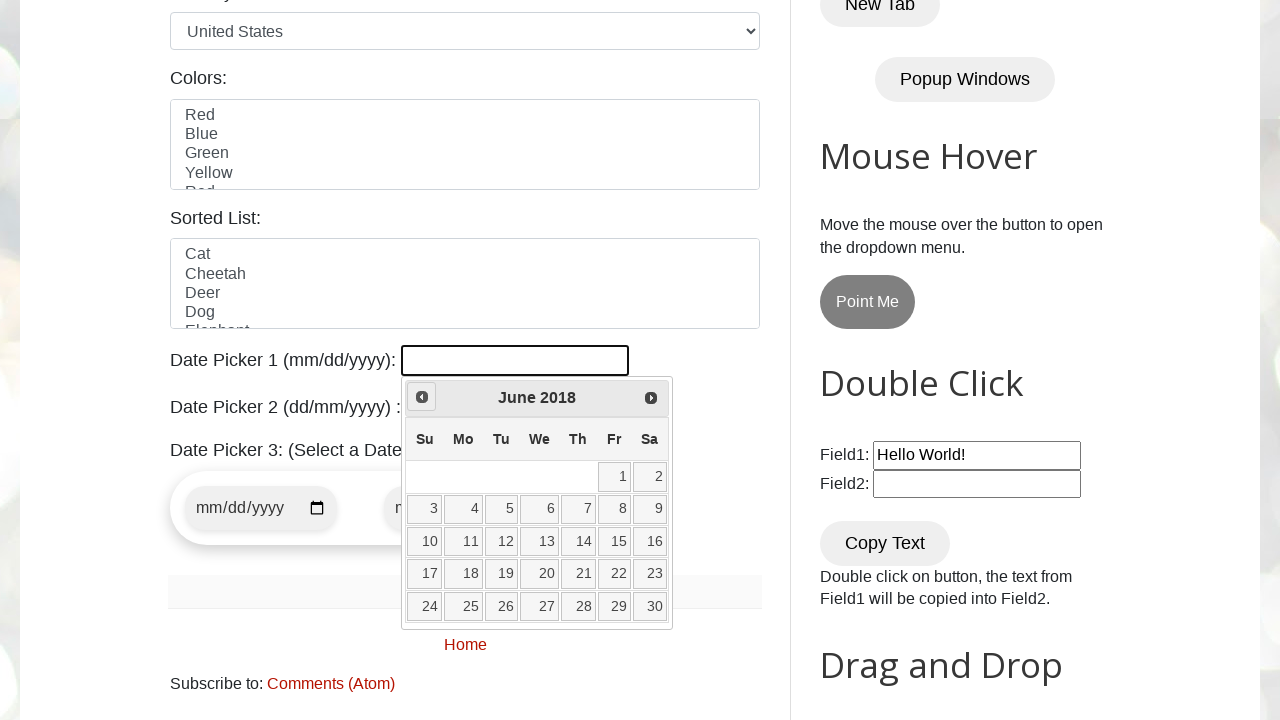

Retrieved current month: June
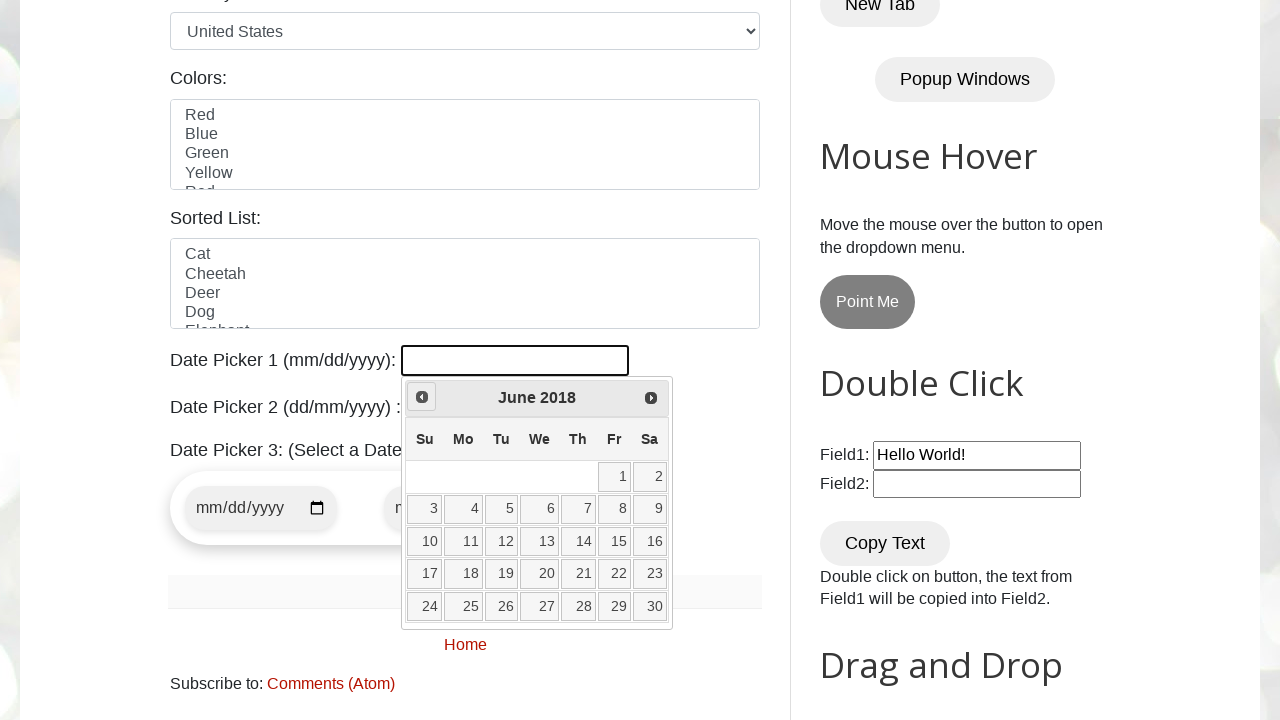

Retrieved current year: 2018
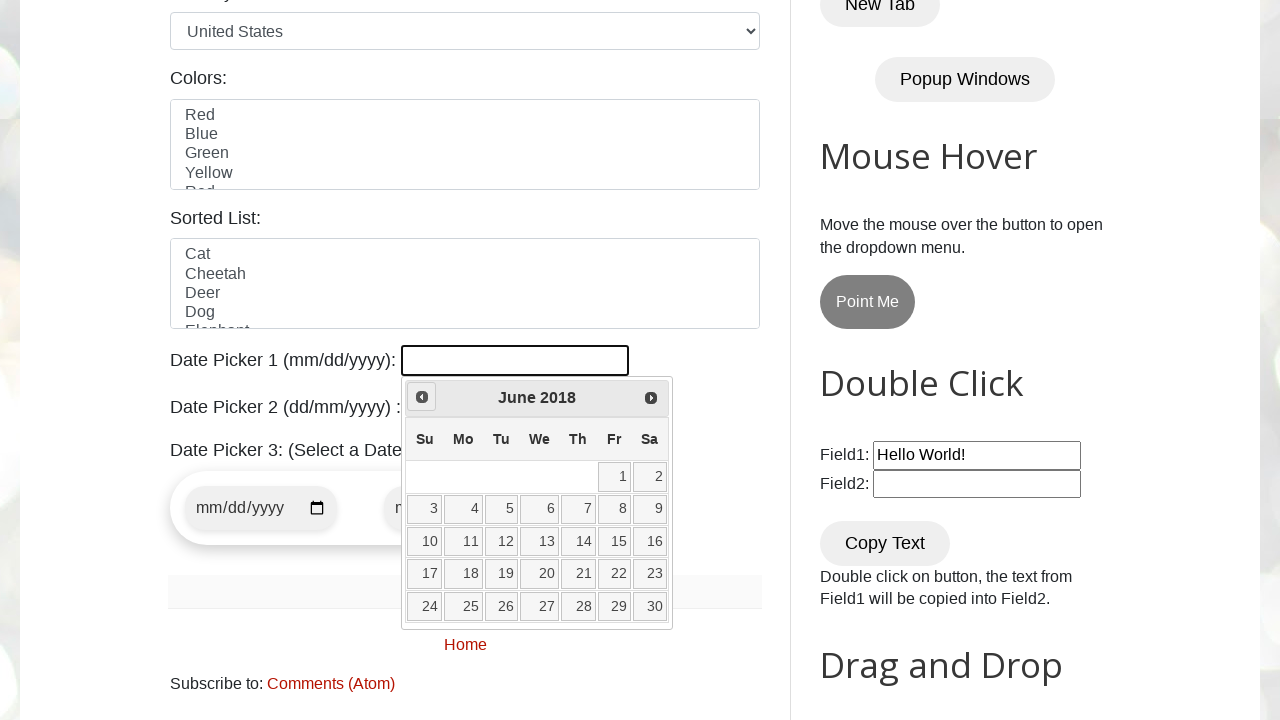

Clicked previous button to navigate backwards (currently at June 2018) at (422, 397) on a[title='Prev']
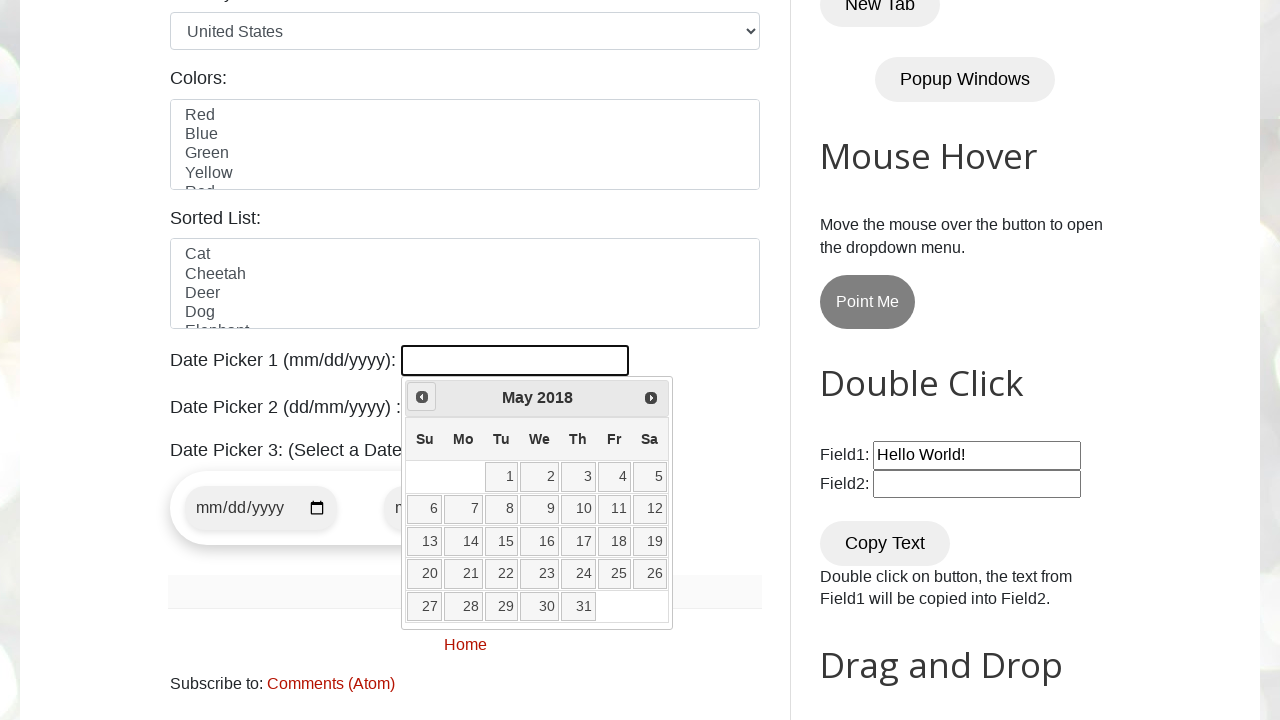

Retrieved current month: May
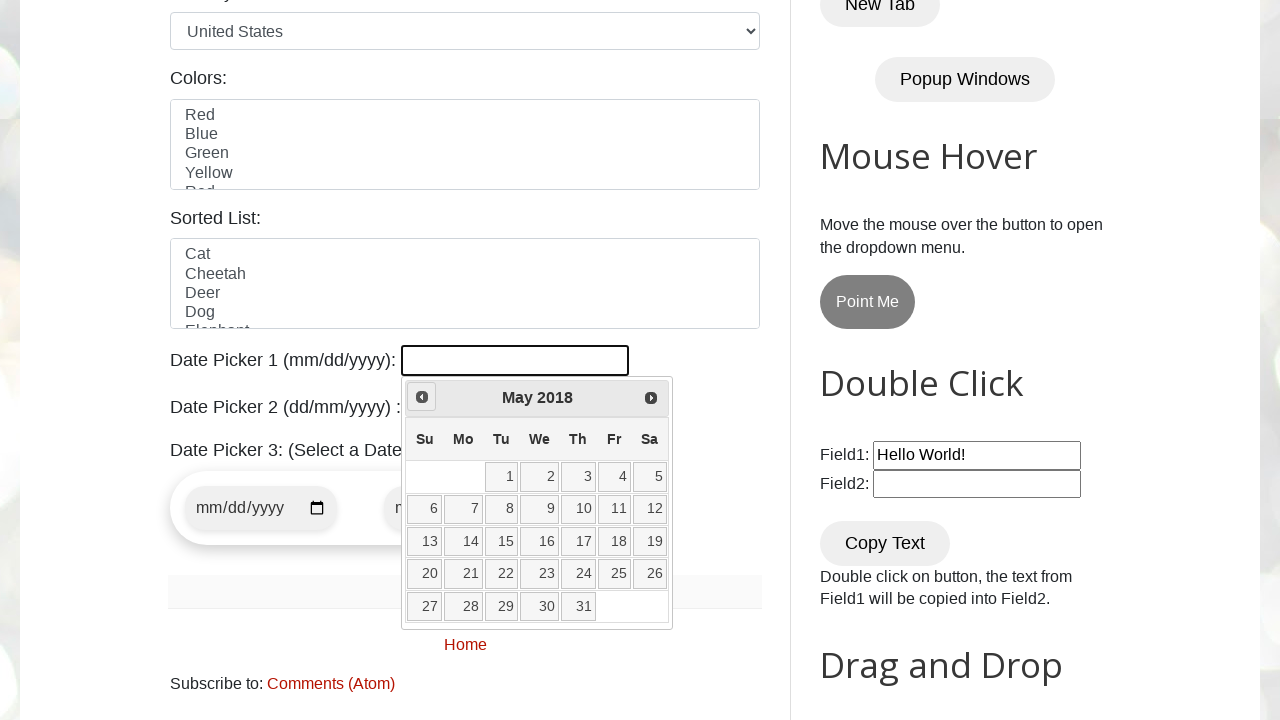

Retrieved current year: 2018
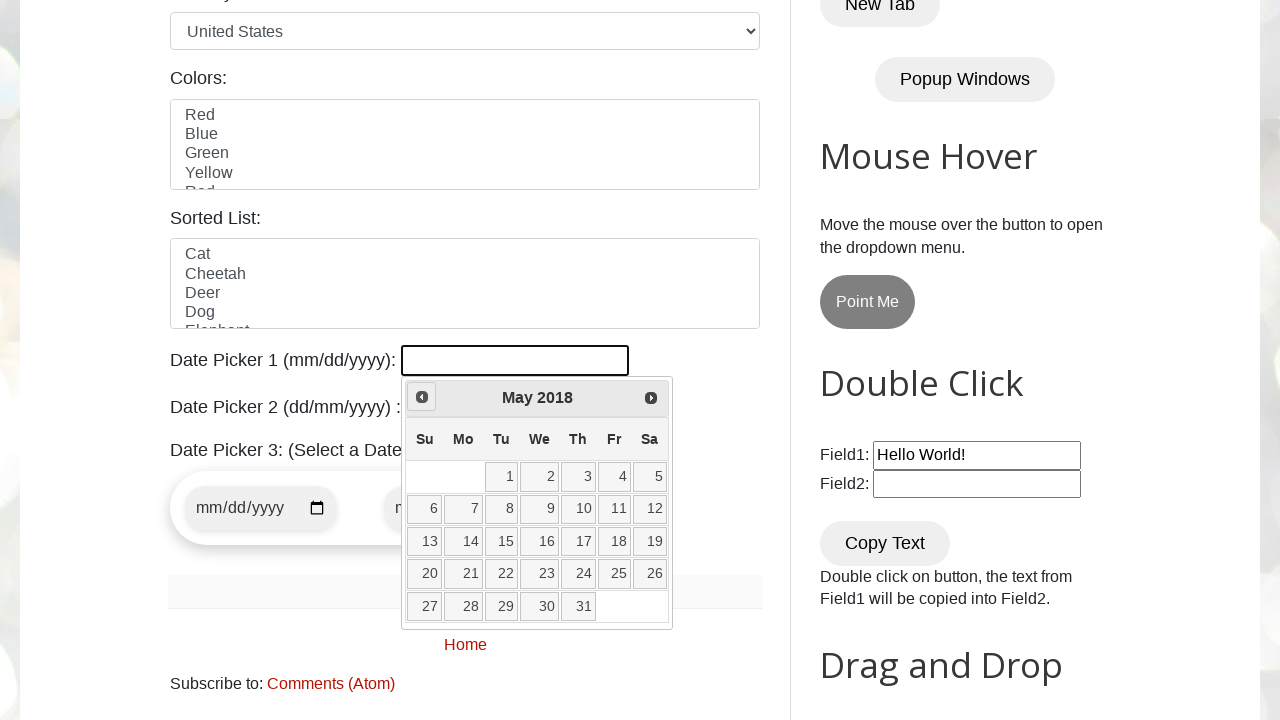

Clicked previous button to navigate backwards (currently at May 2018) at (422, 397) on a[title='Prev']
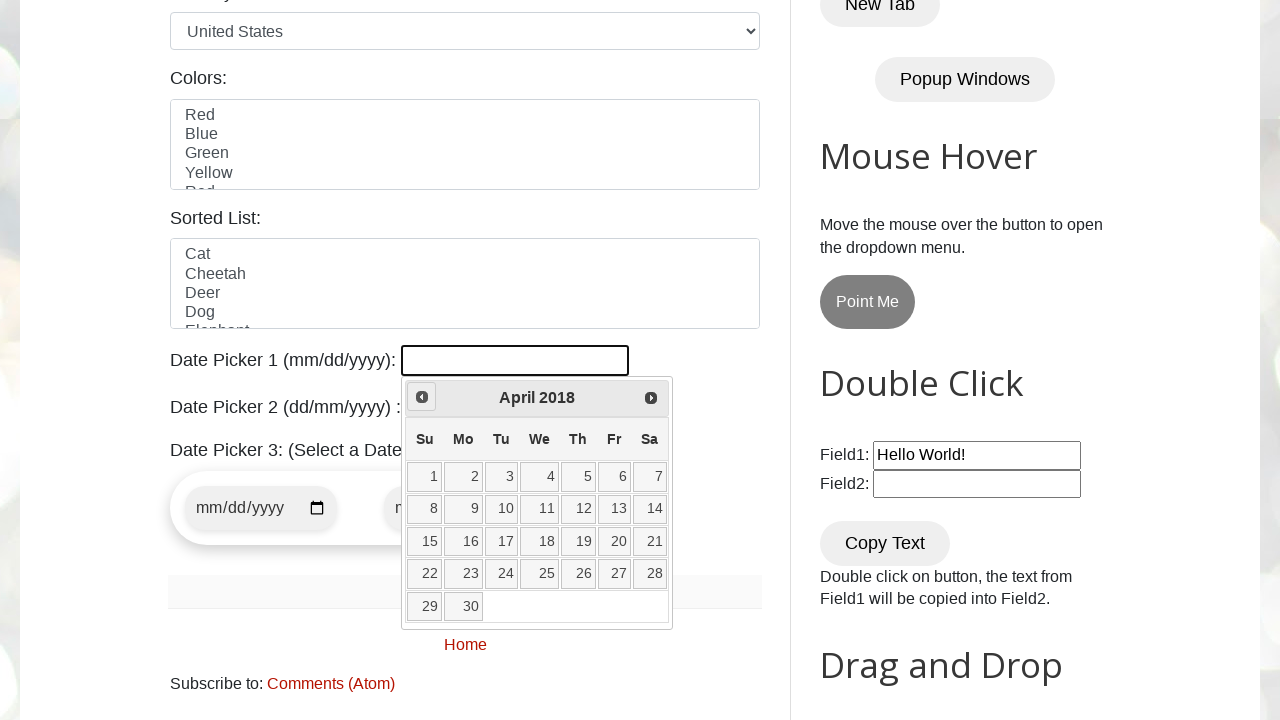

Retrieved current month: April
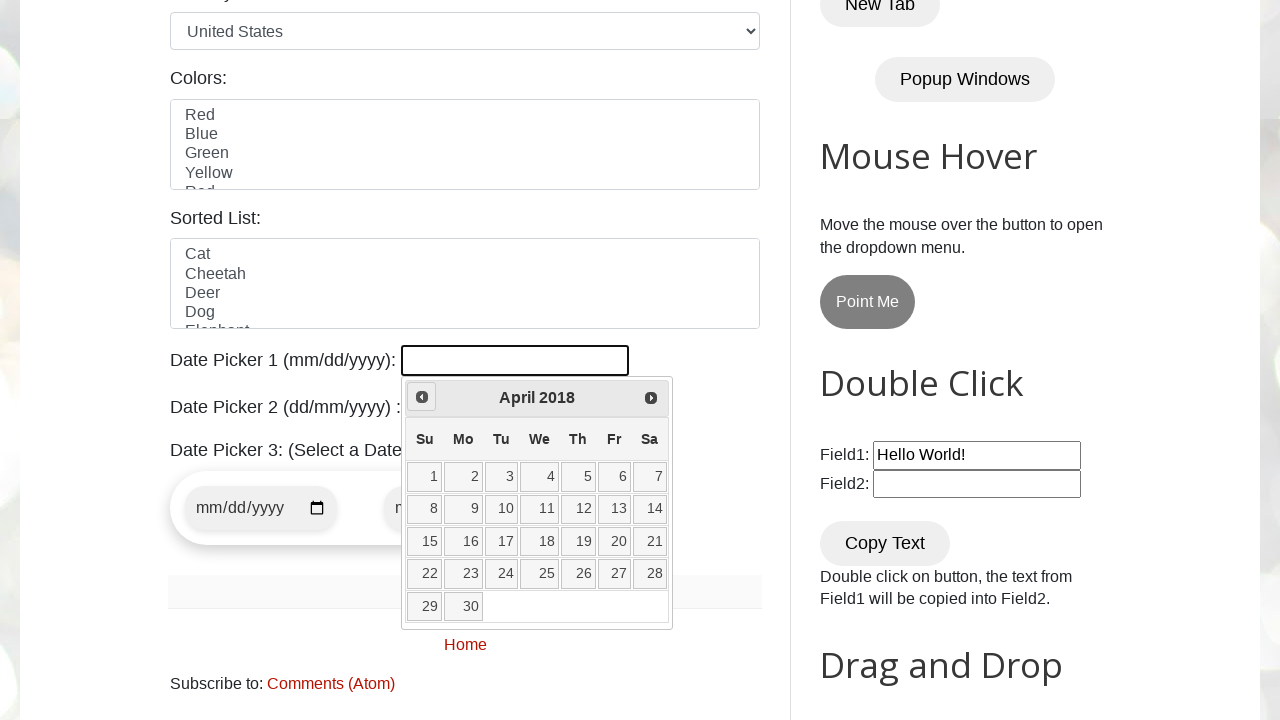

Retrieved current year: 2018
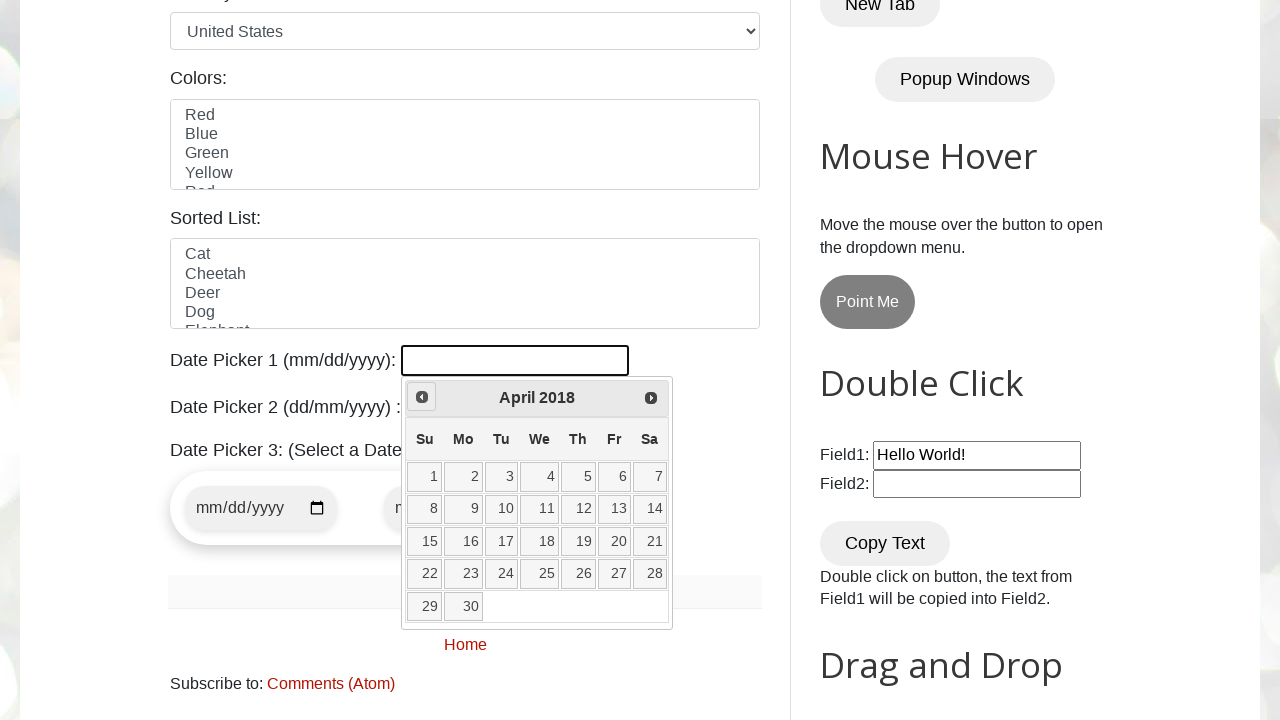

Clicked previous button to navigate backwards (currently at April 2018) at (422, 397) on a[title='Prev']
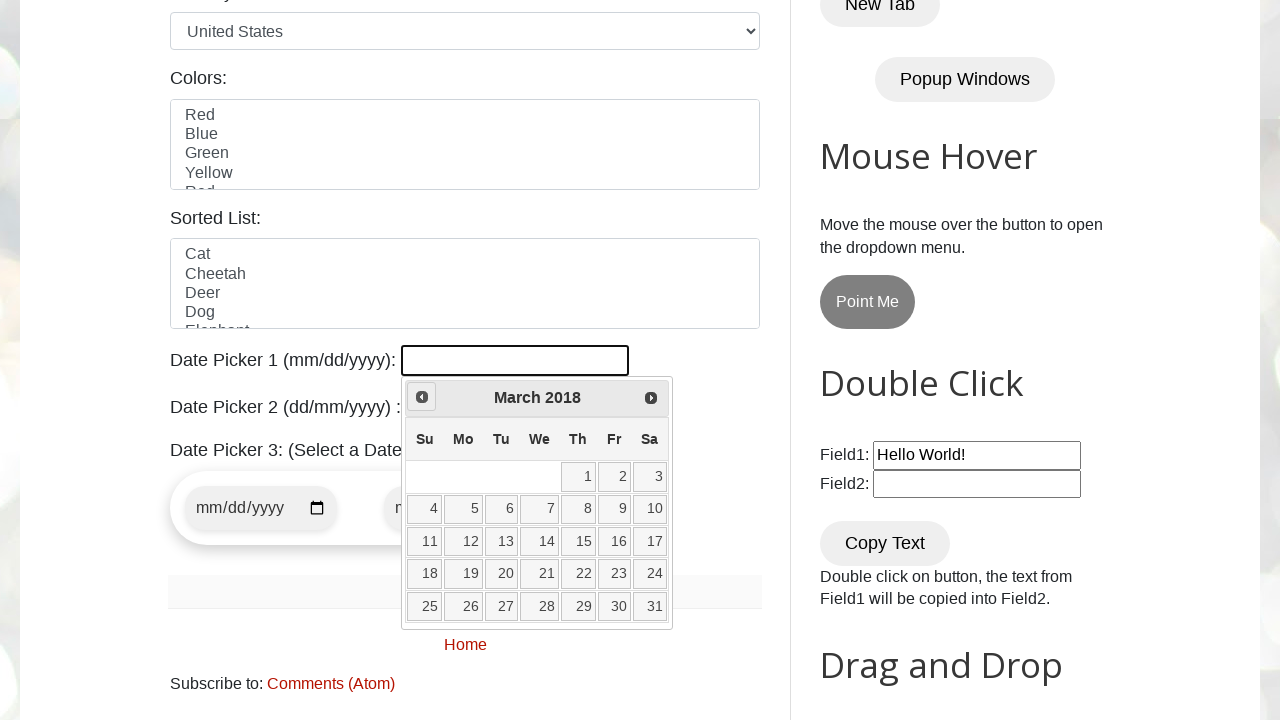

Retrieved current month: March
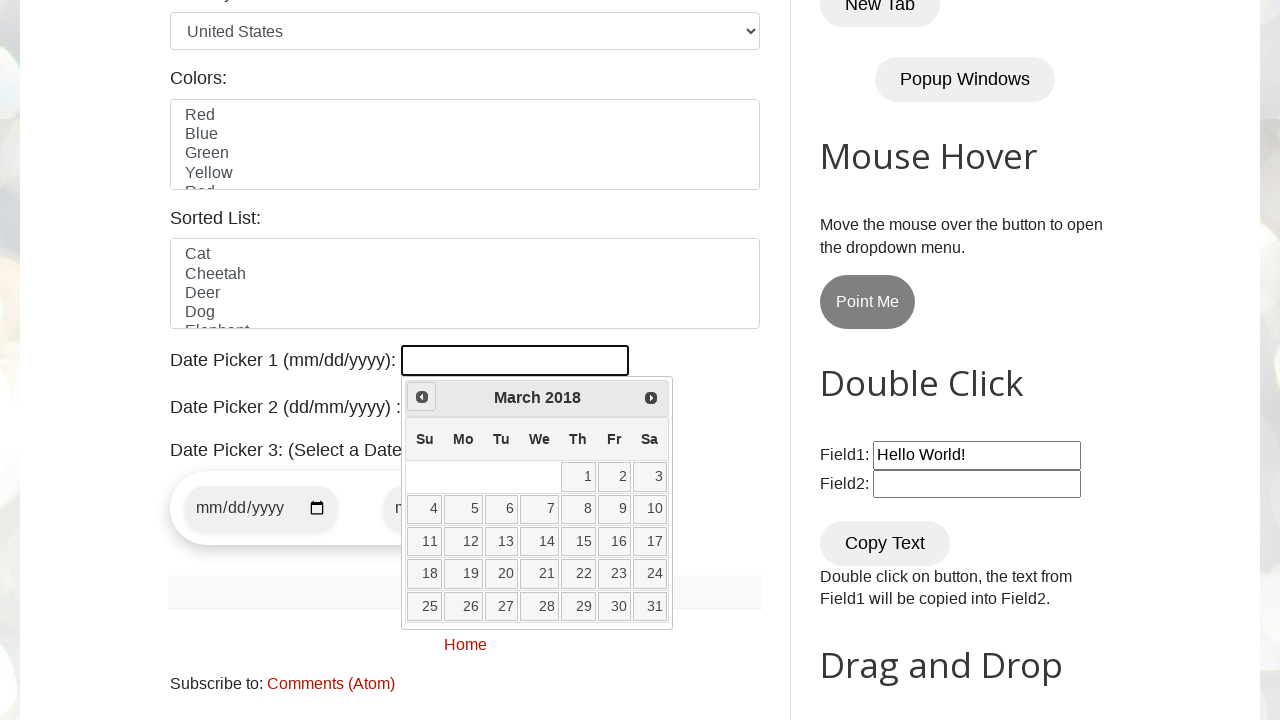

Retrieved current year: 2018
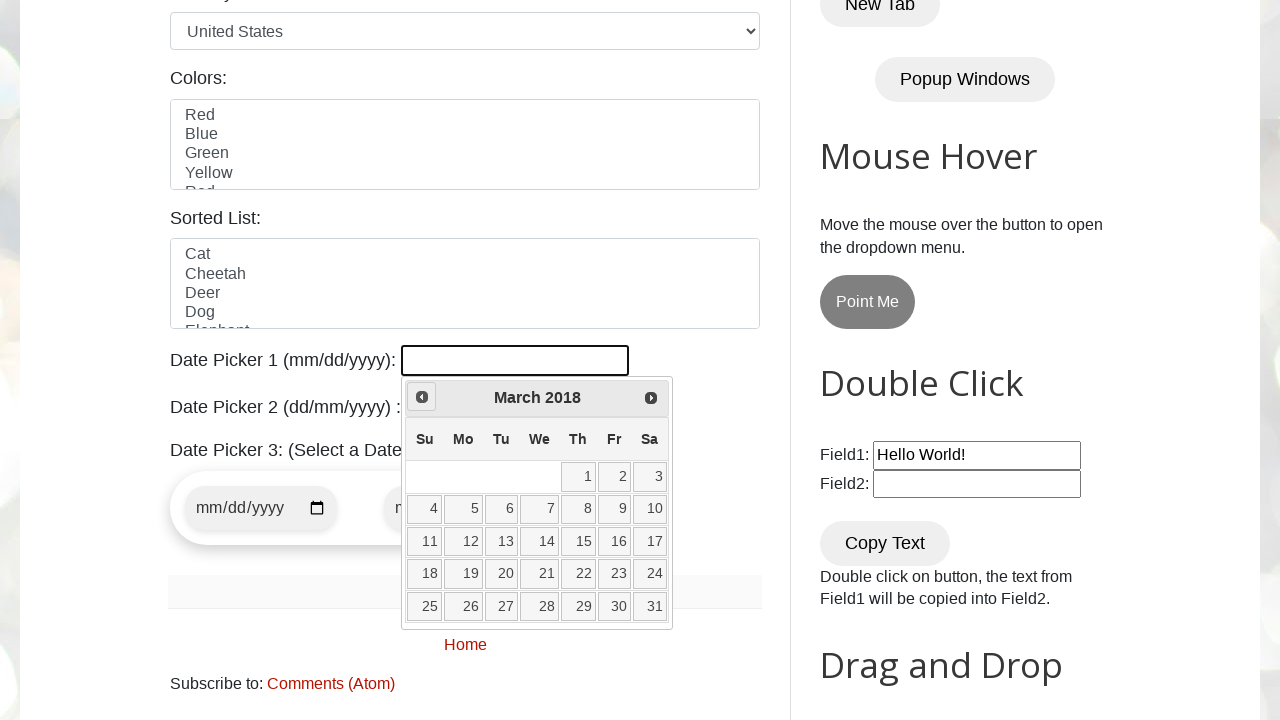

Clicked previous button to navigate backwards (currently at March 2018) at (422, 397) on a[title='Prev']
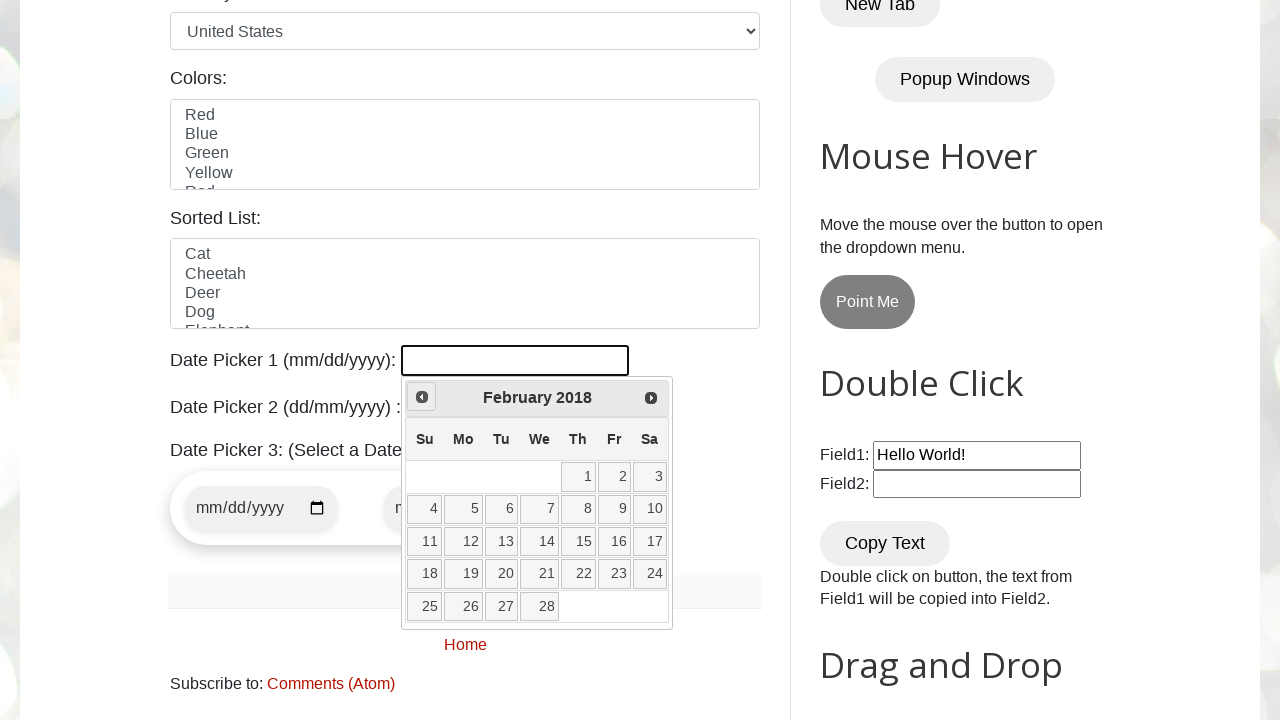

Retrieved current month: February
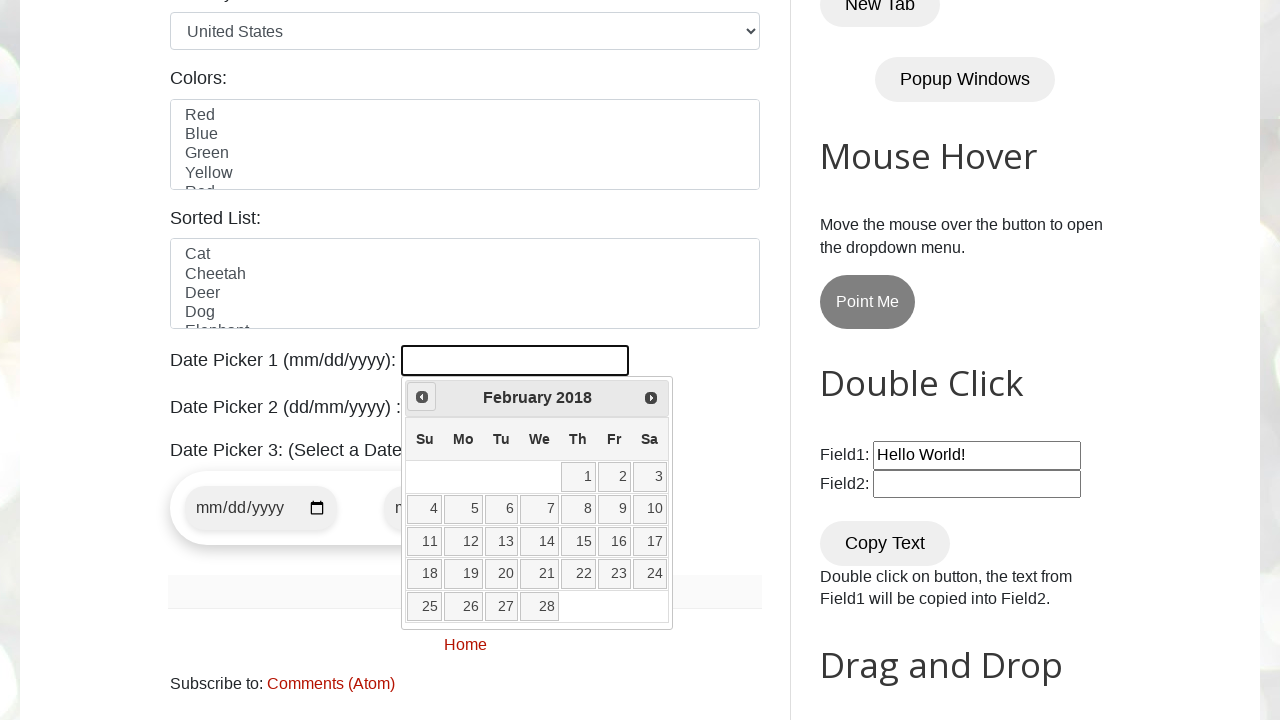

Retrieved current year: 2018
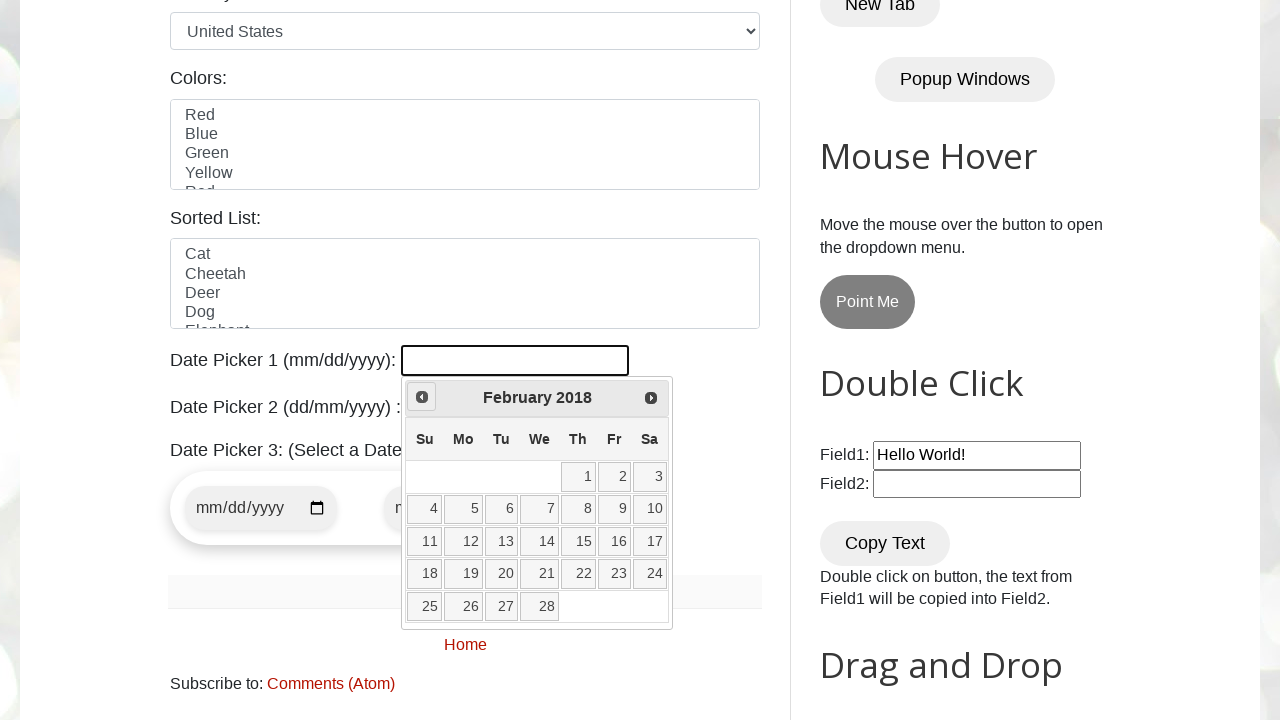

Clicked previous button to navigate backwards (currently at February 2018) at (422, 397) on a[title='Prev']
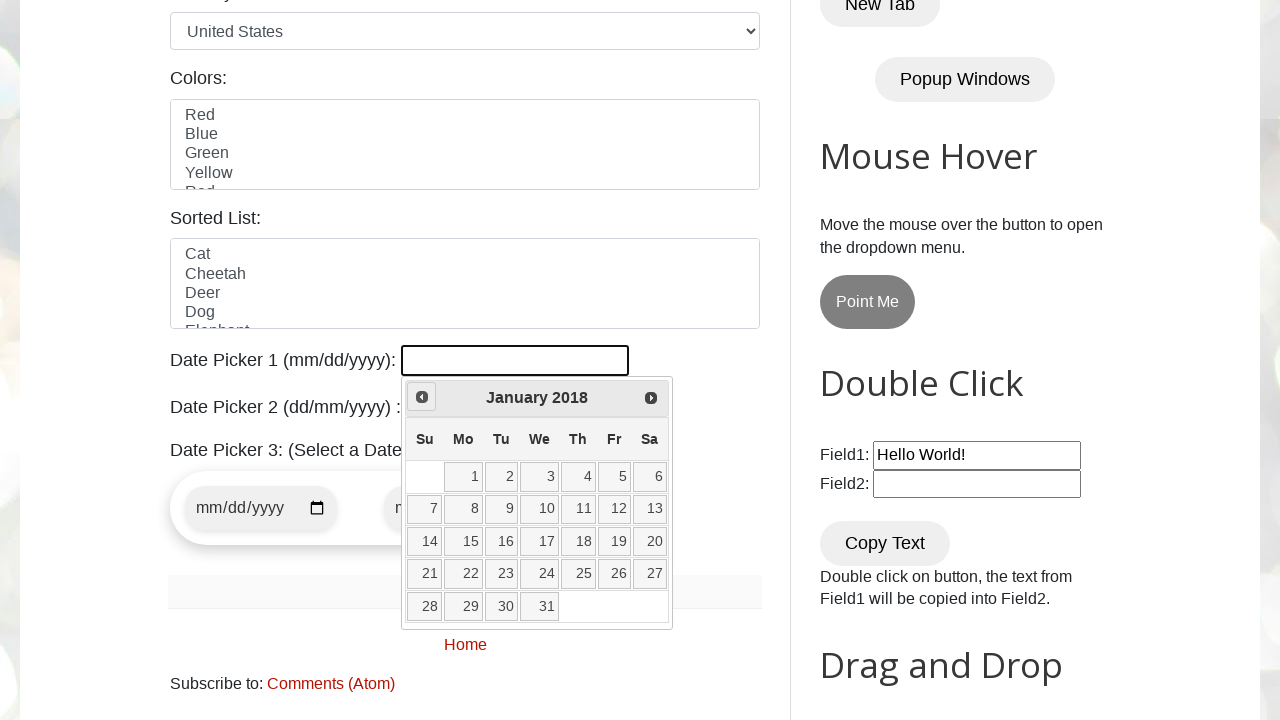

Retrieved current month: January
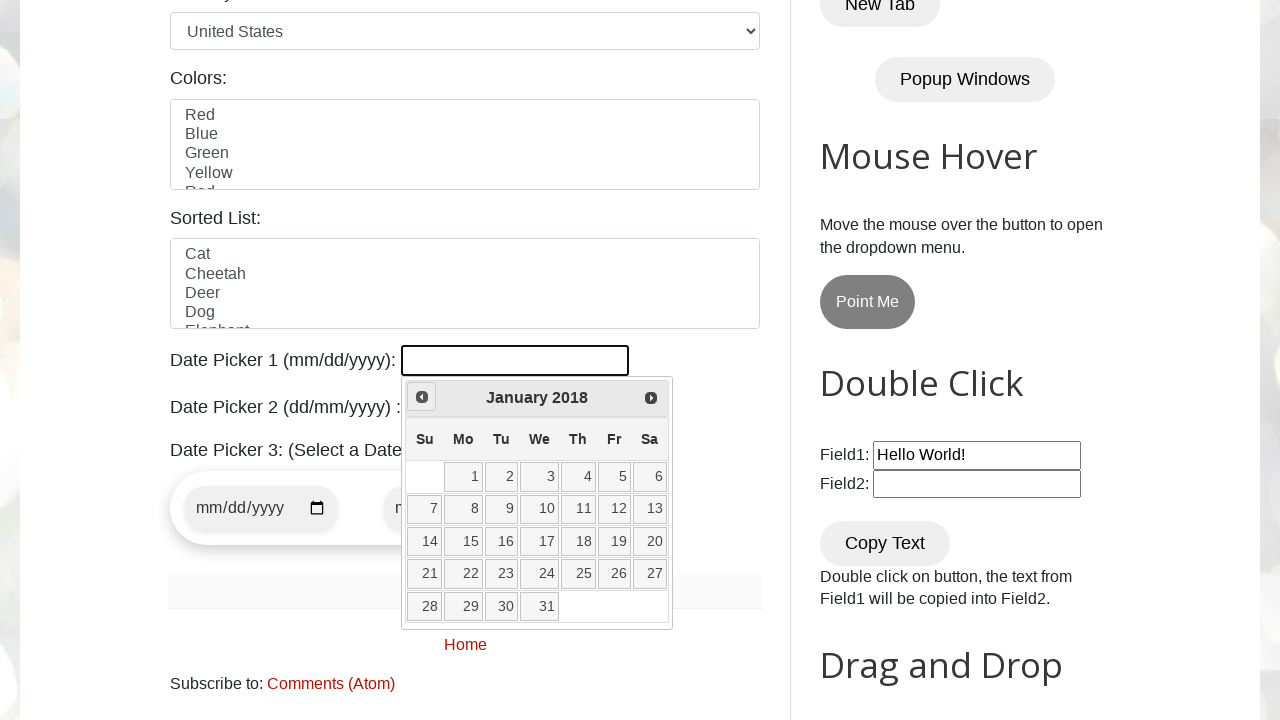

Retrieved current year: 2018
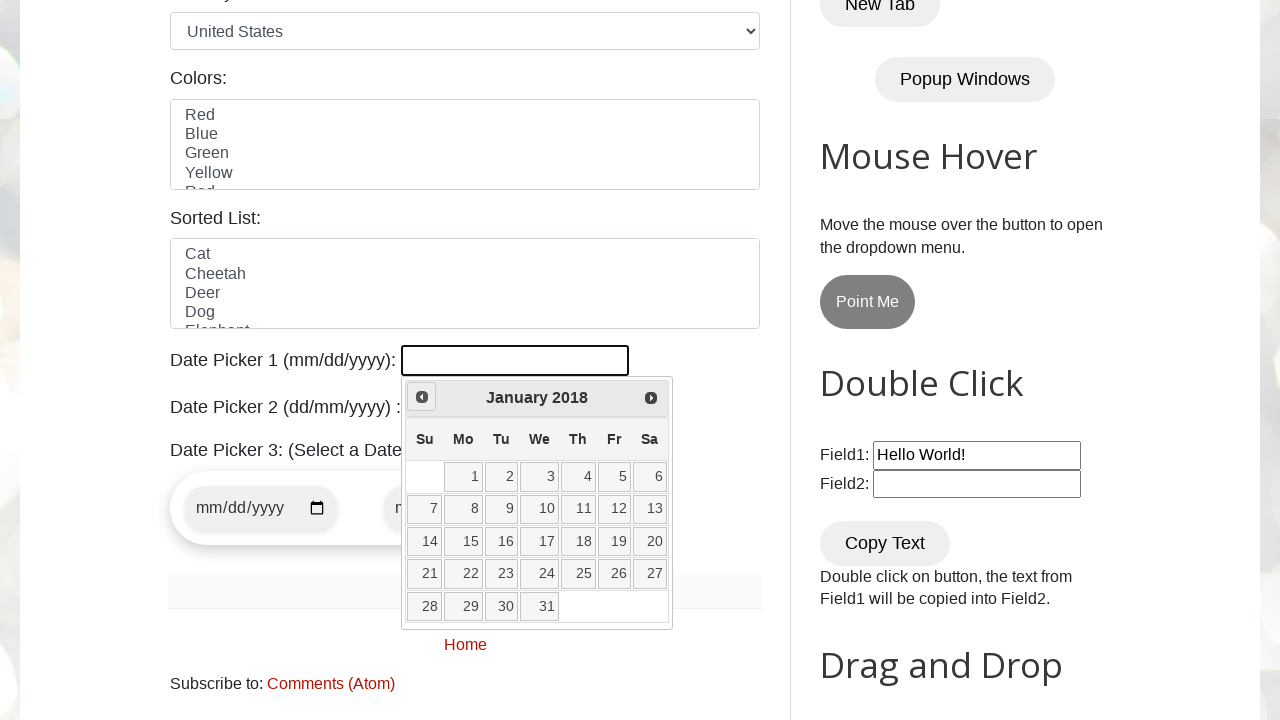

Clicked previous button to navigate backwards (currently at January 2018) at (422, 397) on a[title='Prev']
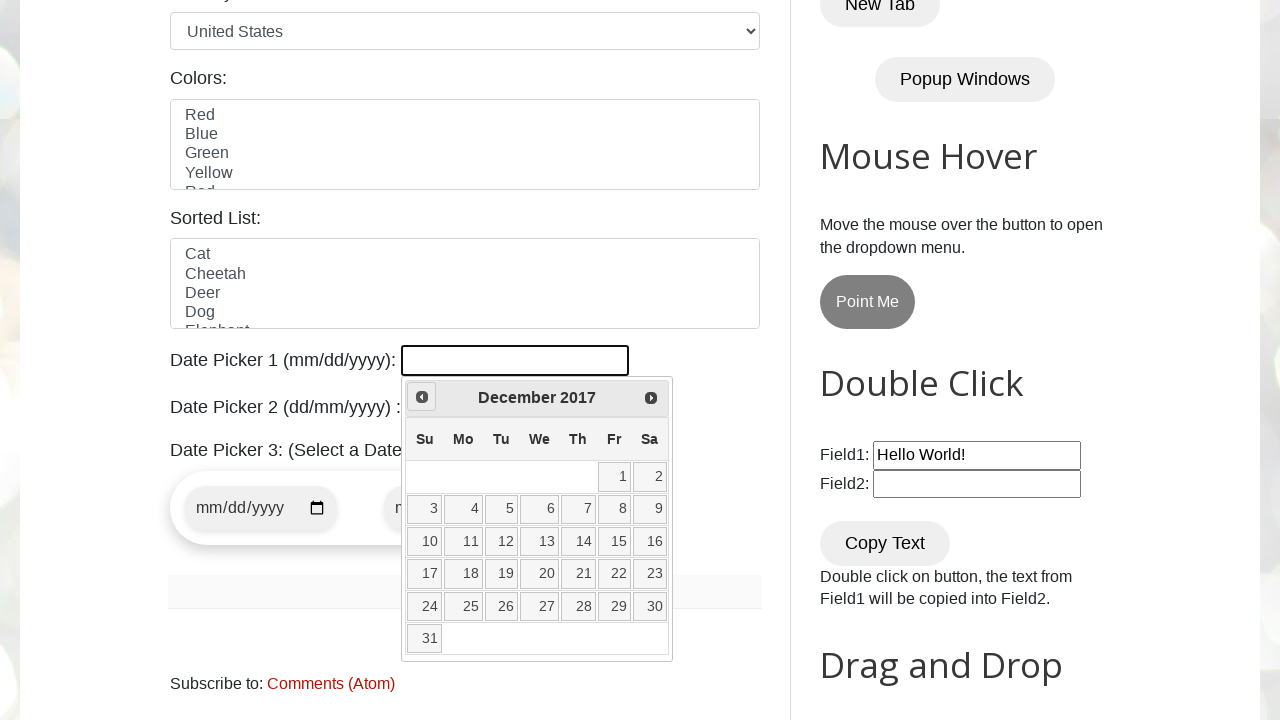

Retrieved current month: December
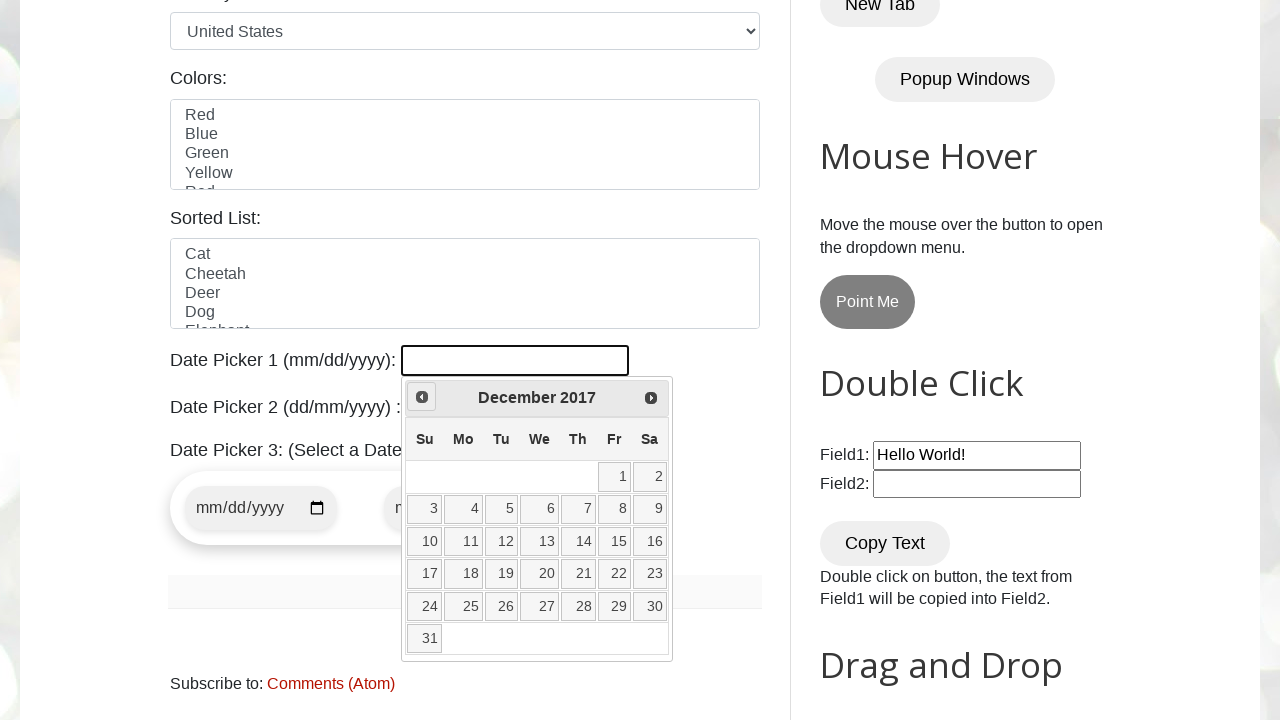

Retrieved current year: 2017
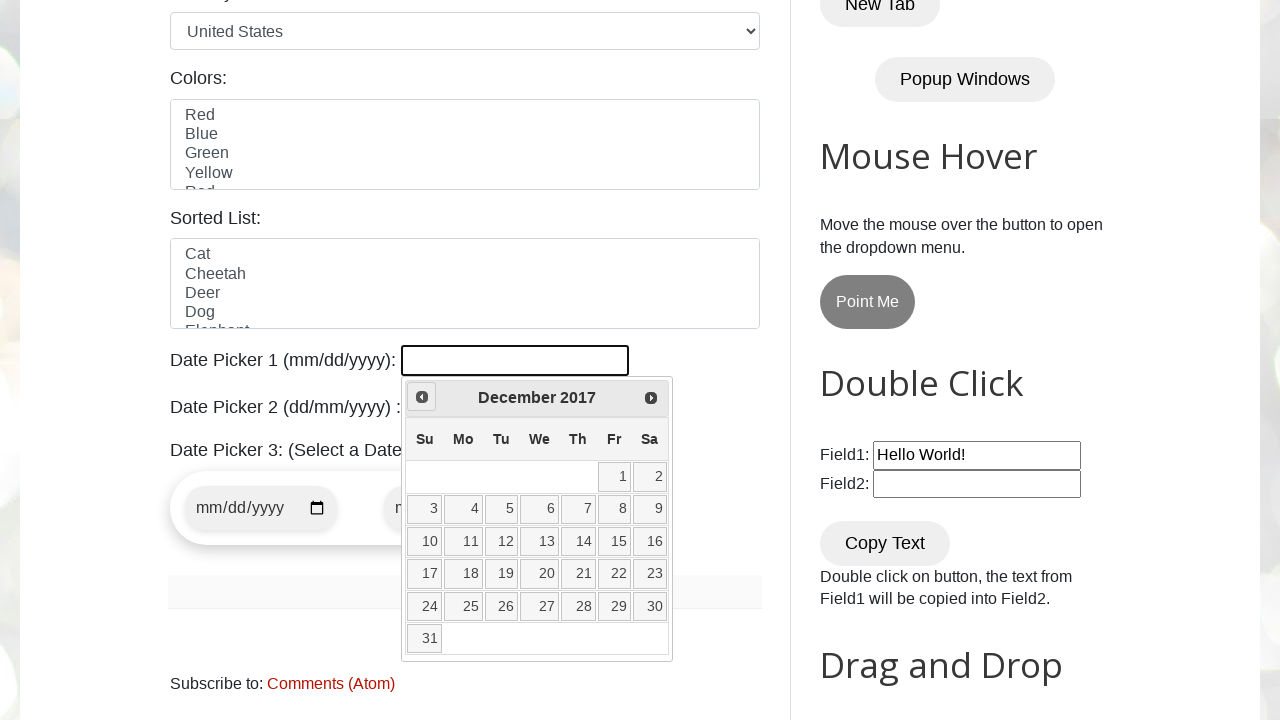

Clicked previous button to navigate backwards (currently at December 2017) at (422, 397) on a[title='Prev']
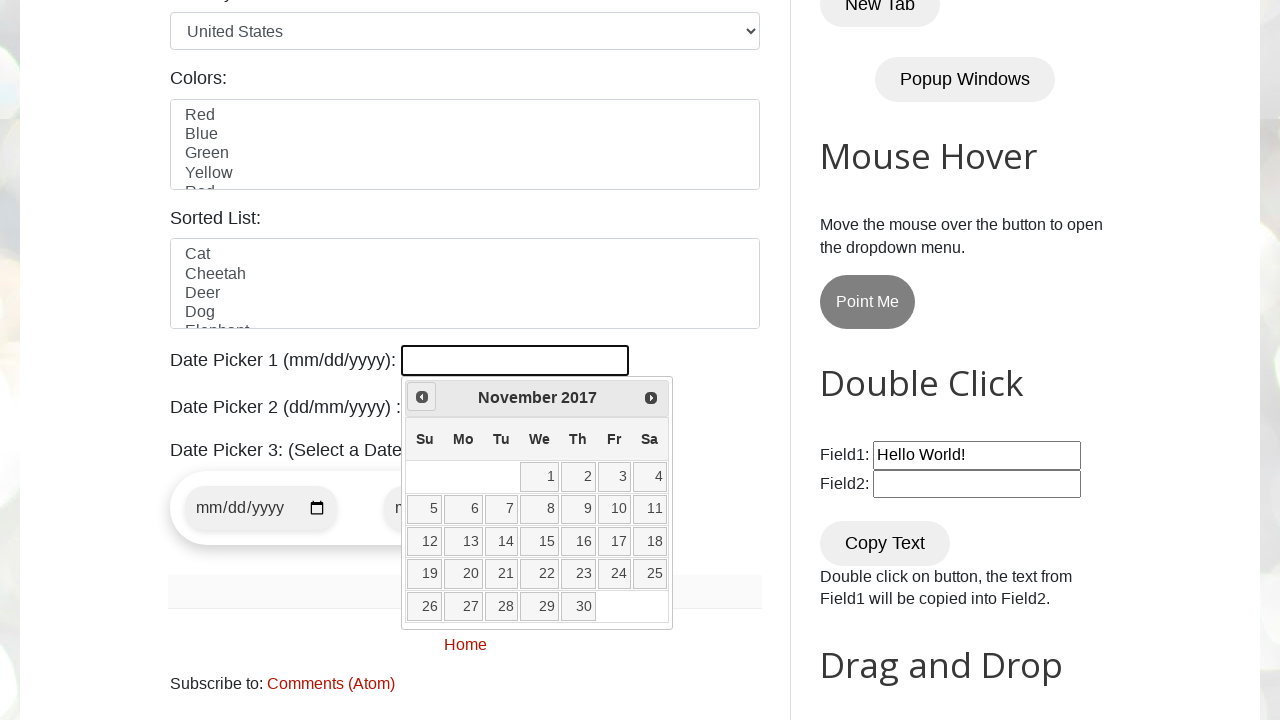

Retrieved current month: November
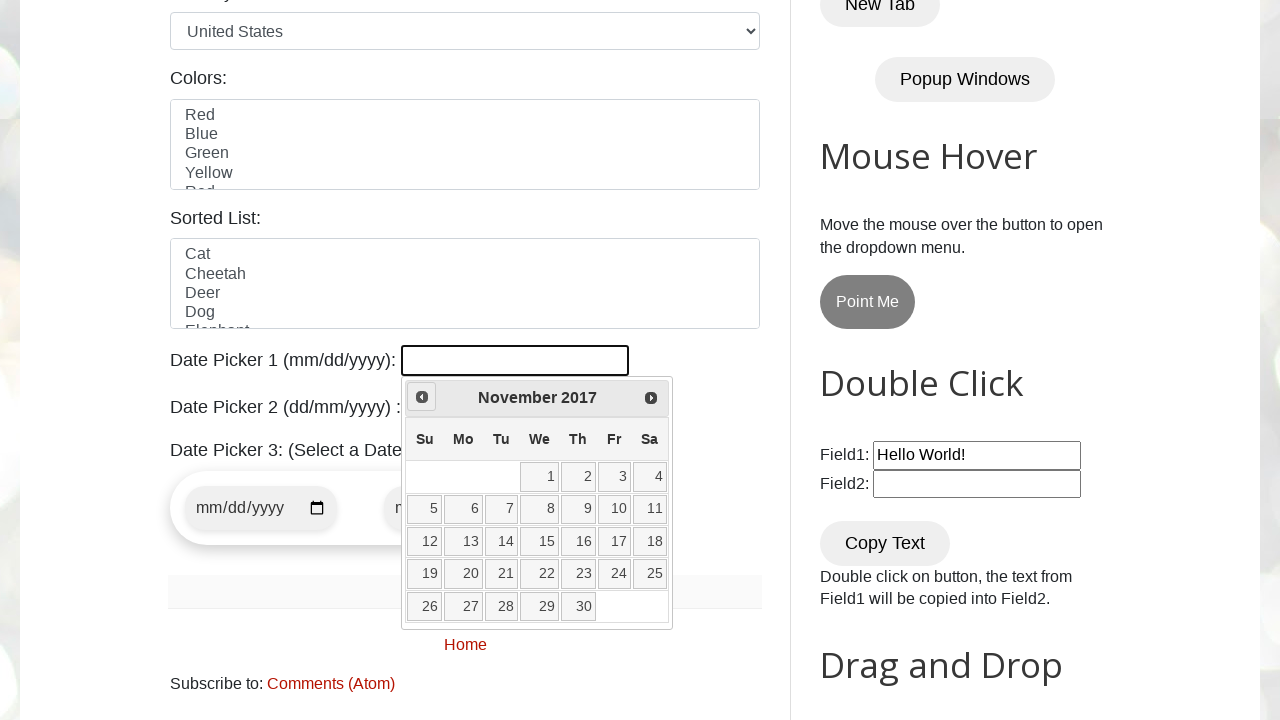

Retrieved current year: 2017
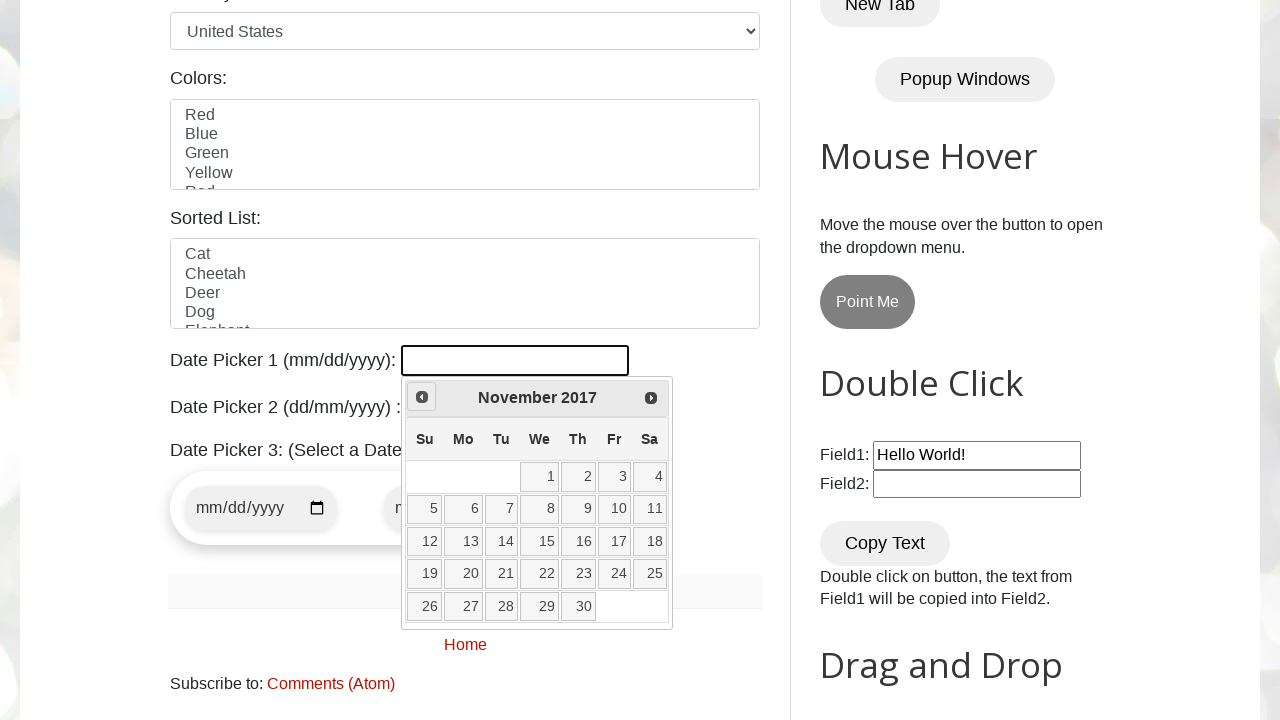

Clicked previous button to navigate backwards (currently at November 2017) at (422, 397) on a[title='Prev']
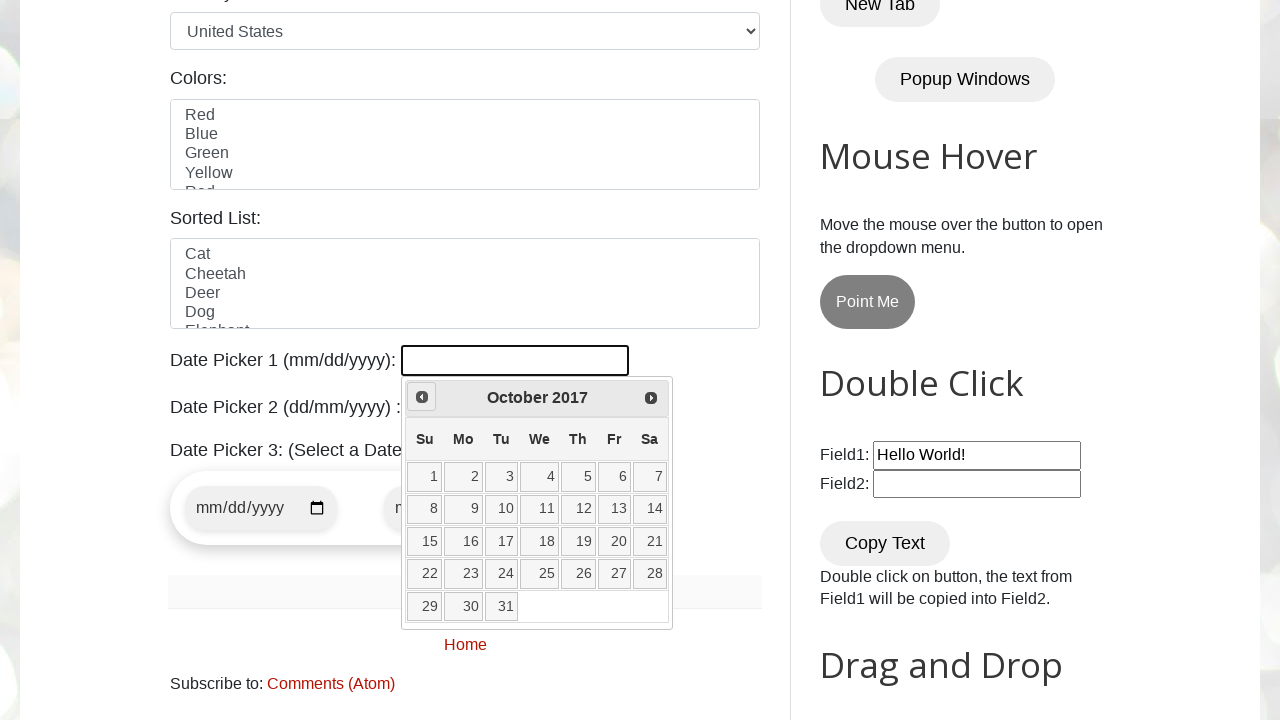

Retrieved current month: October
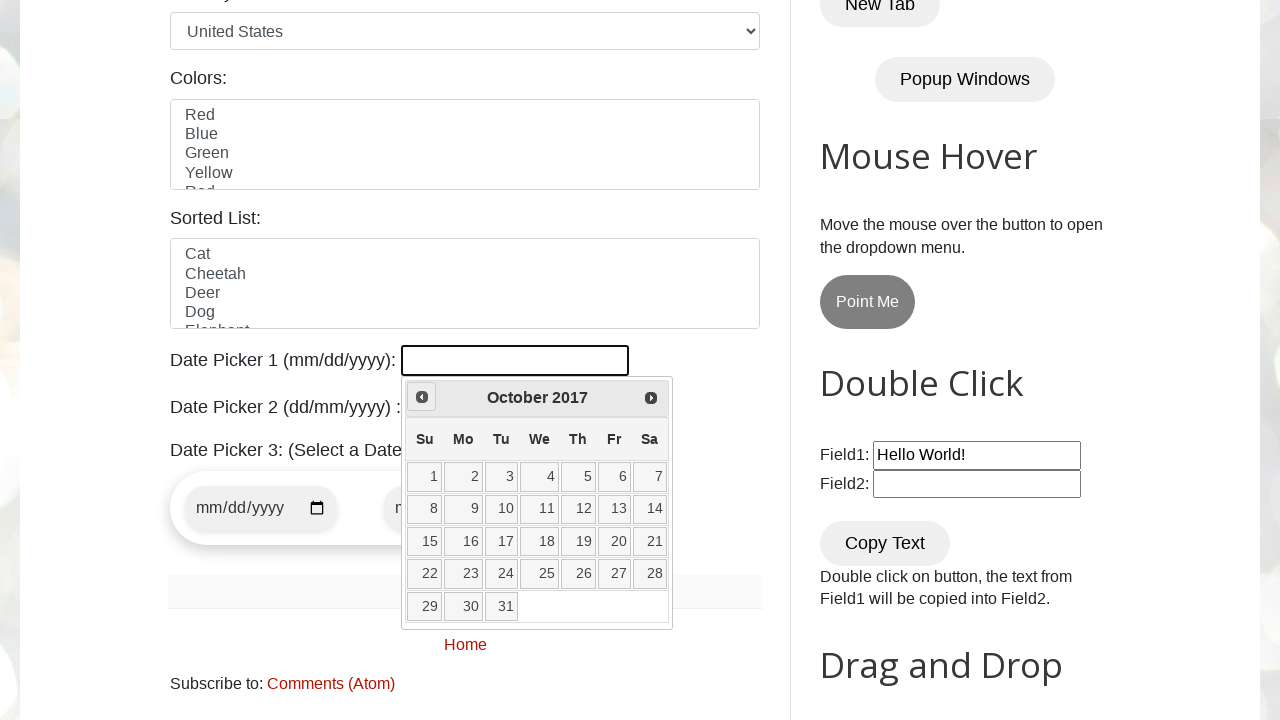

Retrieved current year: 2017
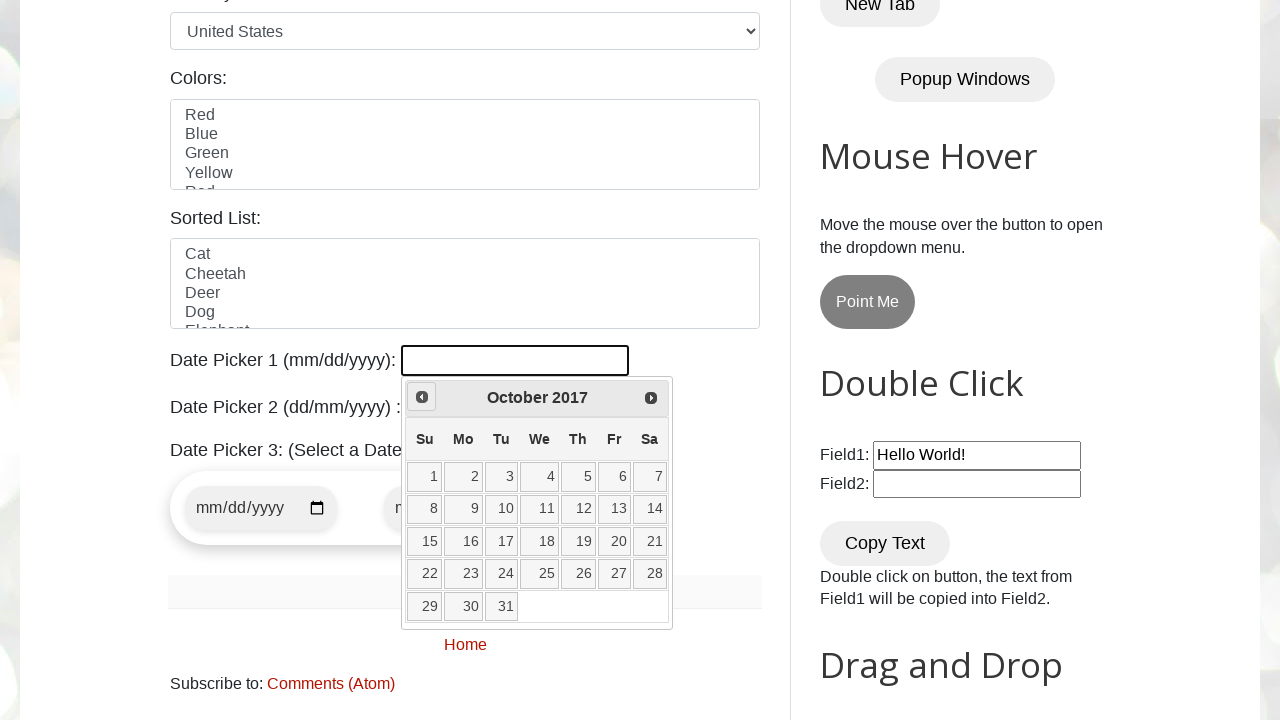

Clicked previous button to navigate backwards (currently at October 2017) at (422, 397) on a[title='Prev']
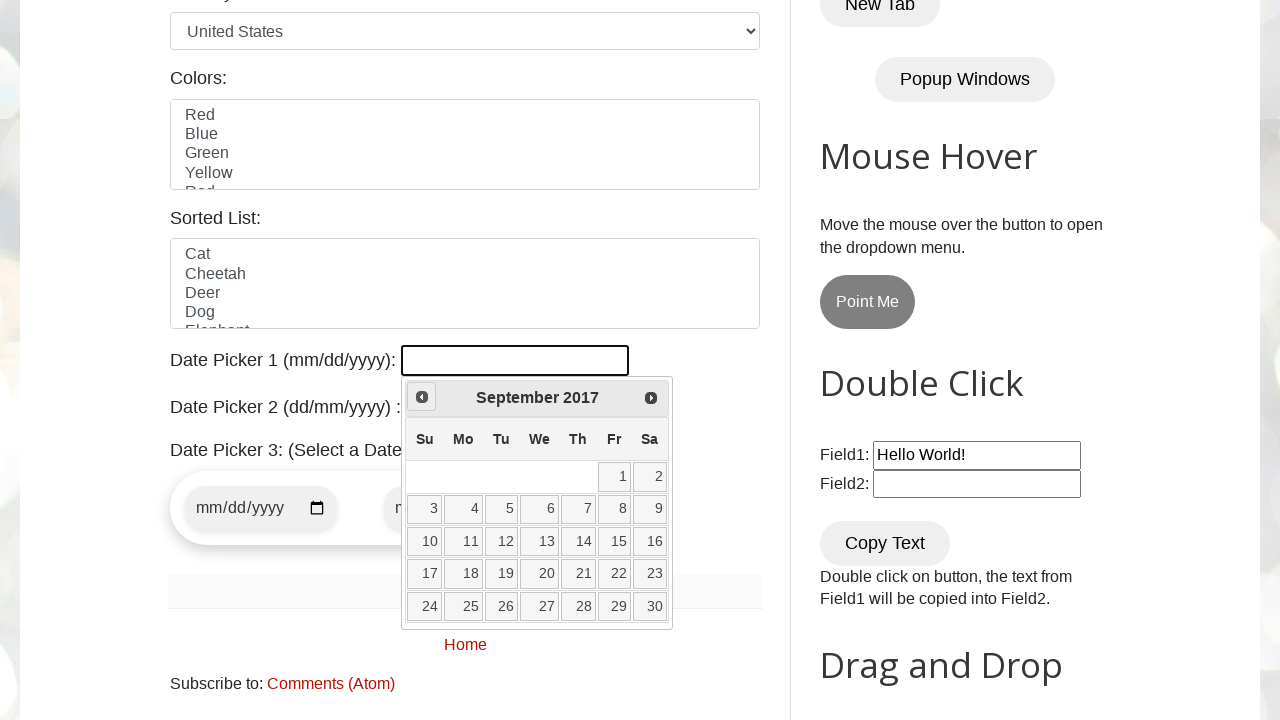

Retrieved current month: September
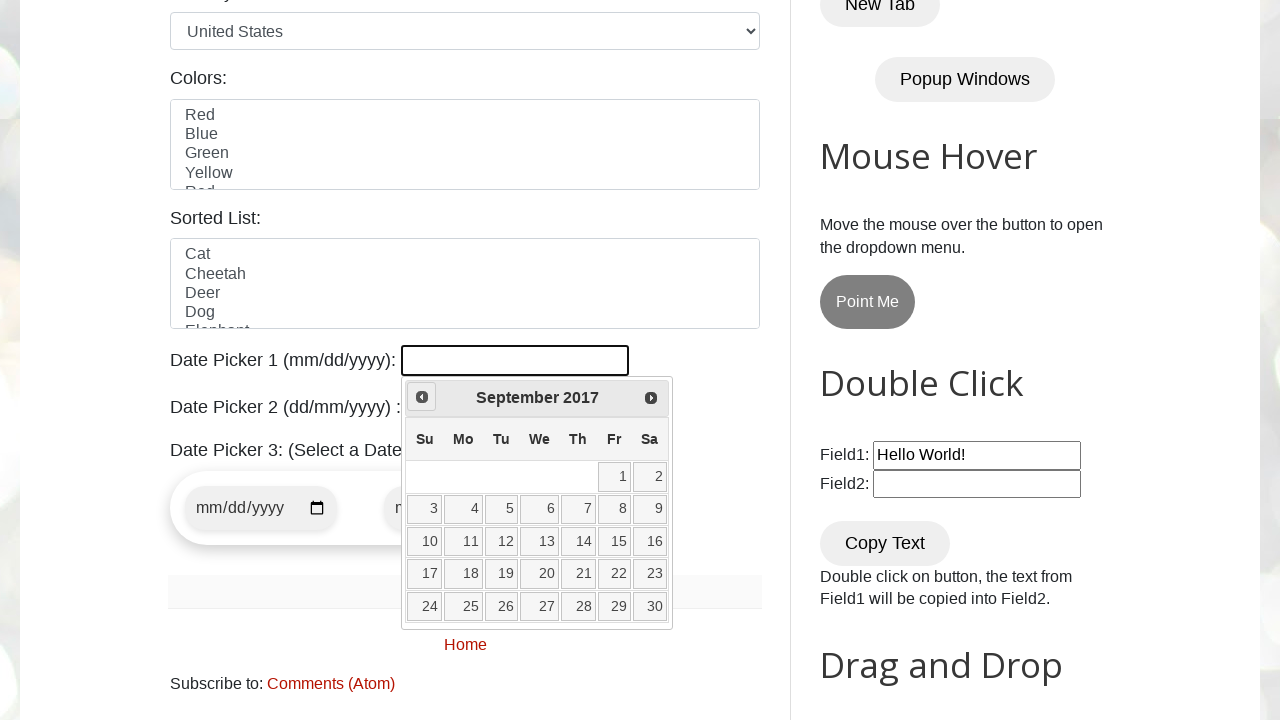

Retrieved current year: 2017
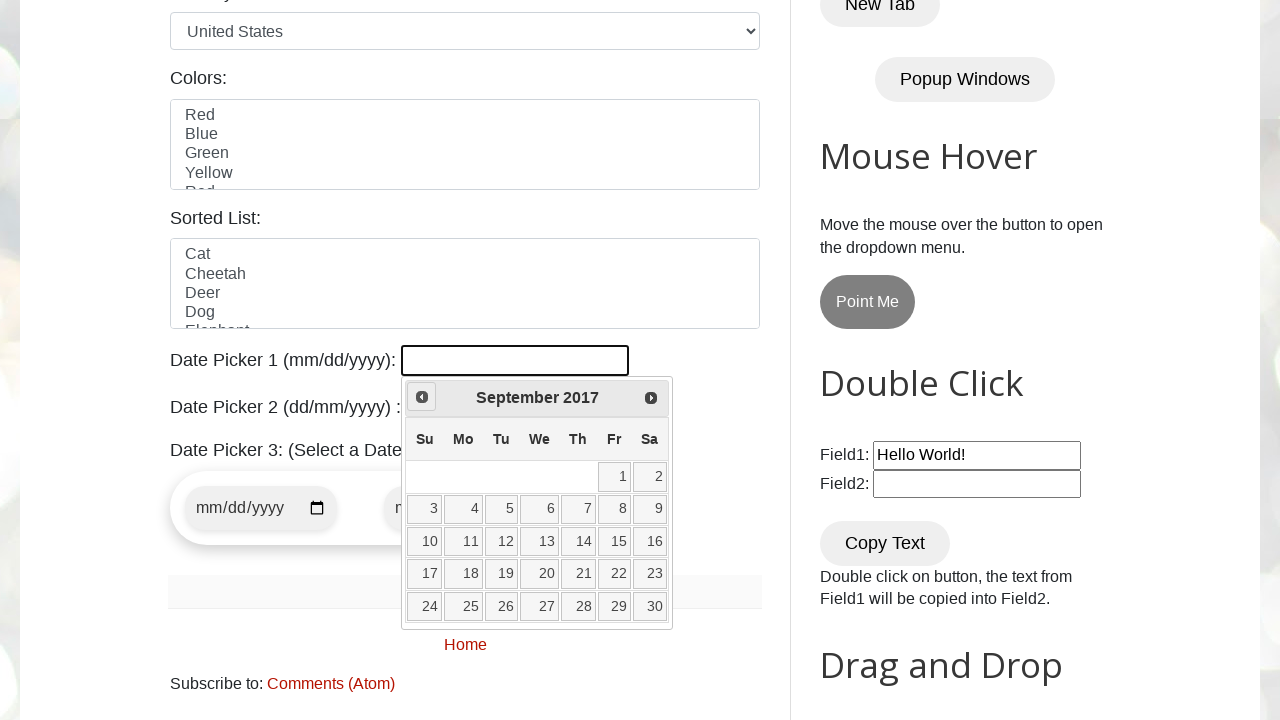

Clicked previous button to navigate backwards (currently at September 2017) at (422, 397) on a[title='Prev']
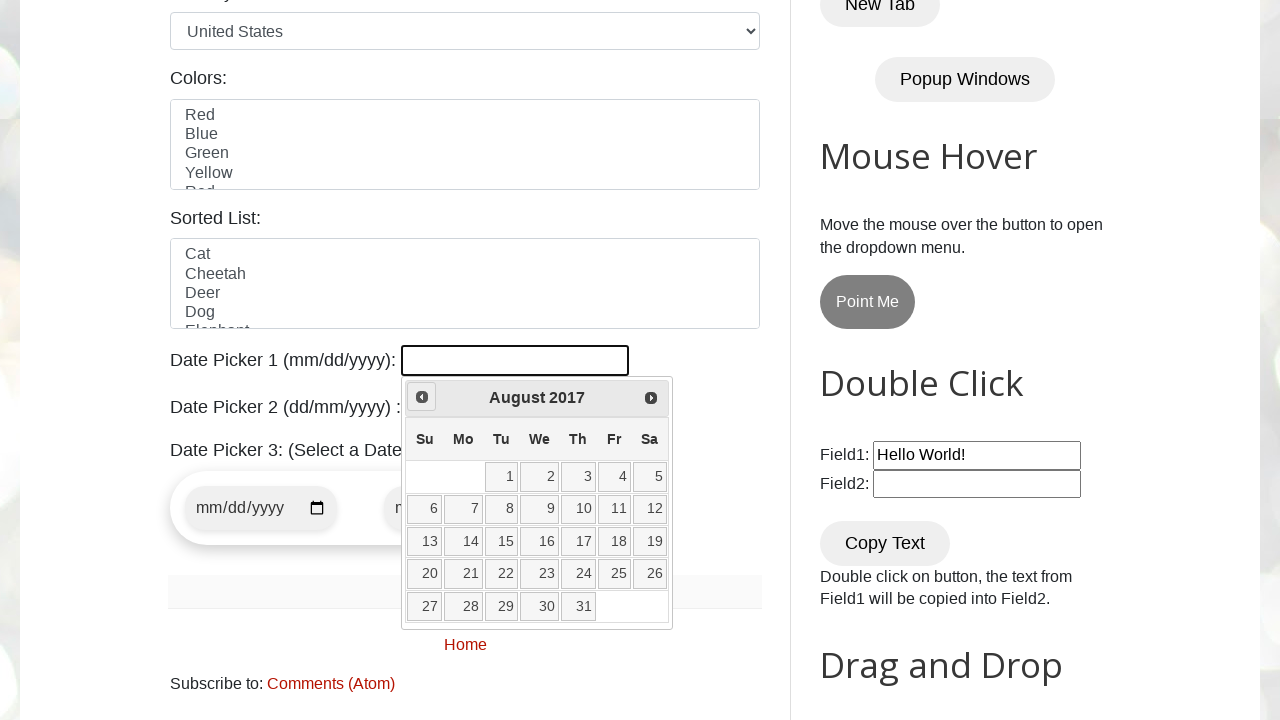

Retrieved current month: August
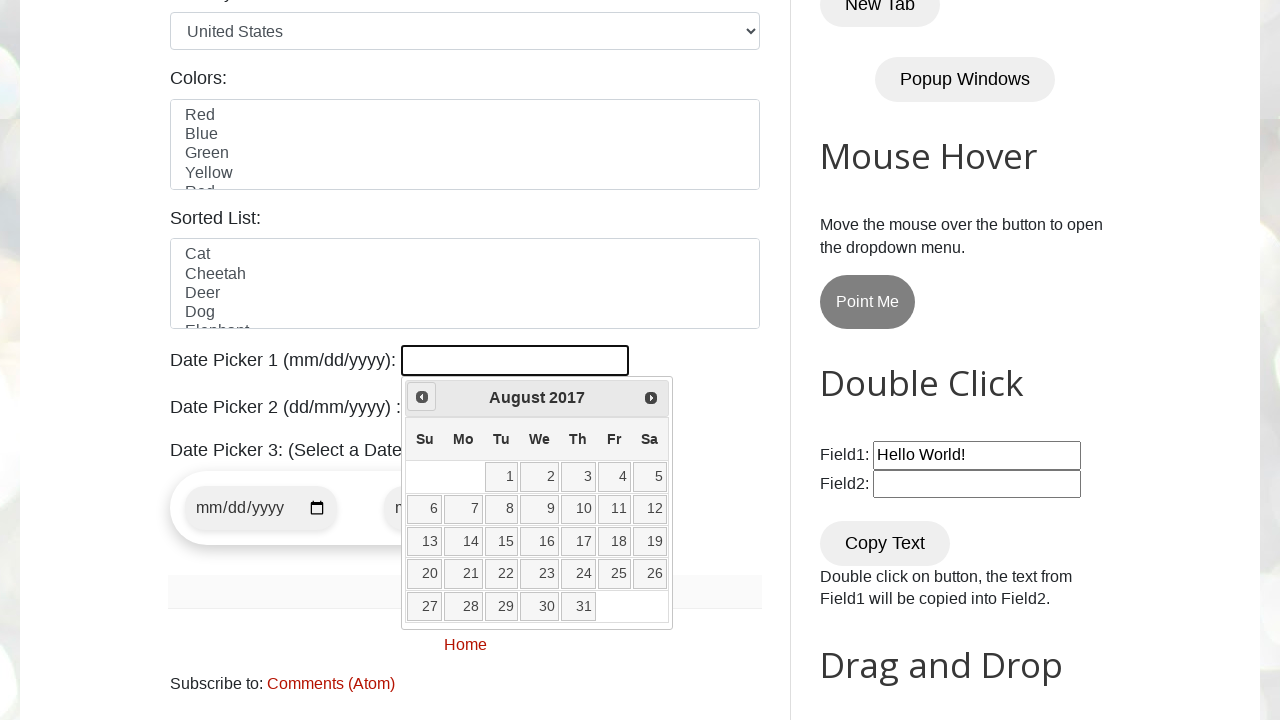

Retrieved current year: 2017
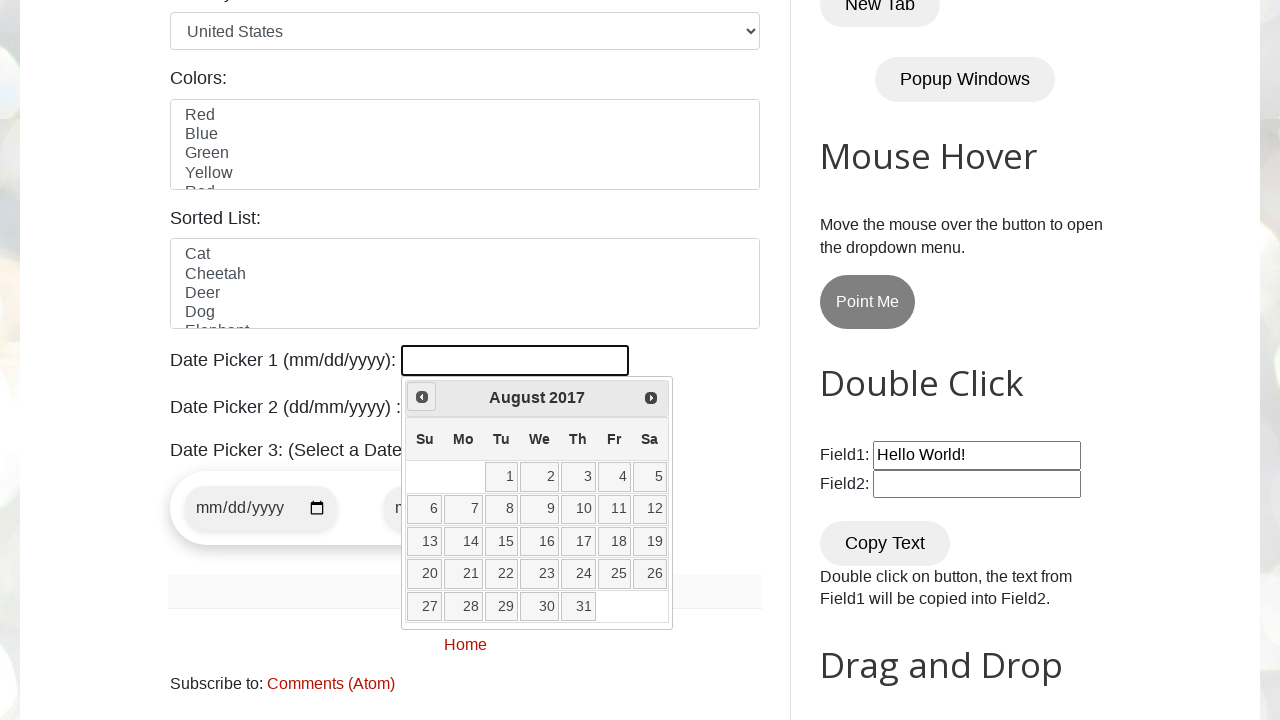

Clicked previous button to navigate backwards (currently at August 2017) at (422, 397) on a[title='Prev']
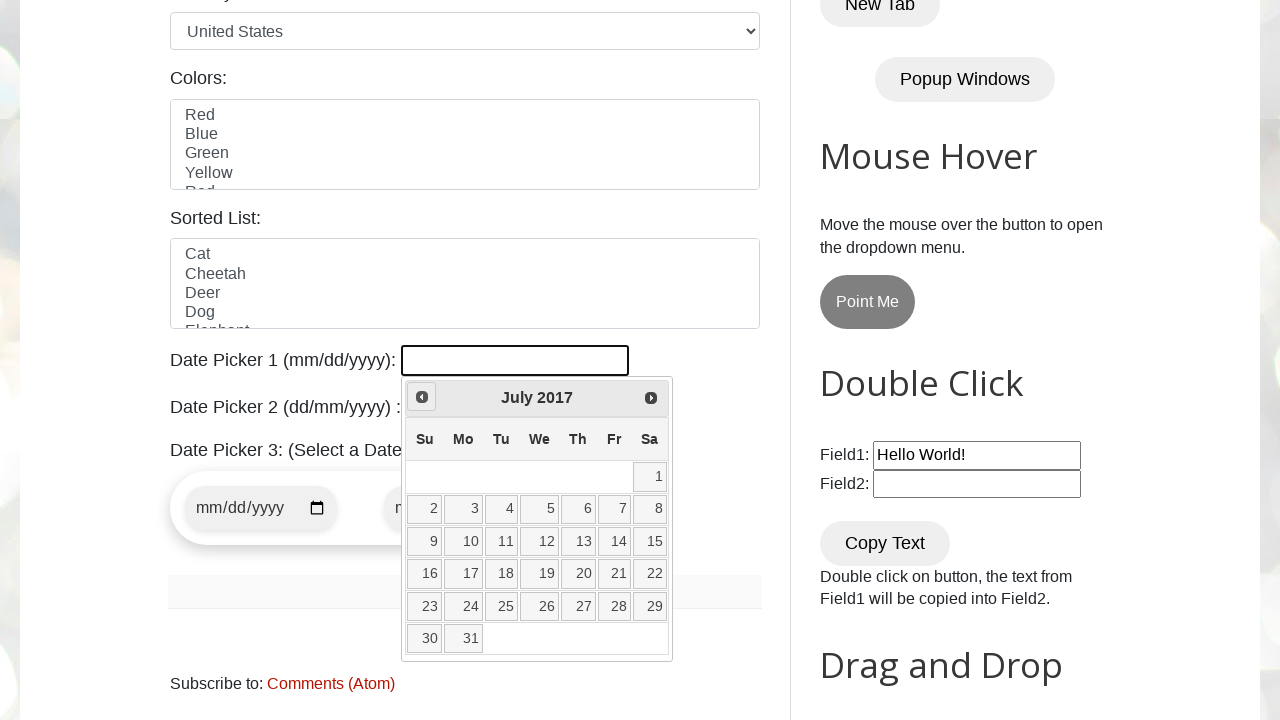

Retrieved current month: July
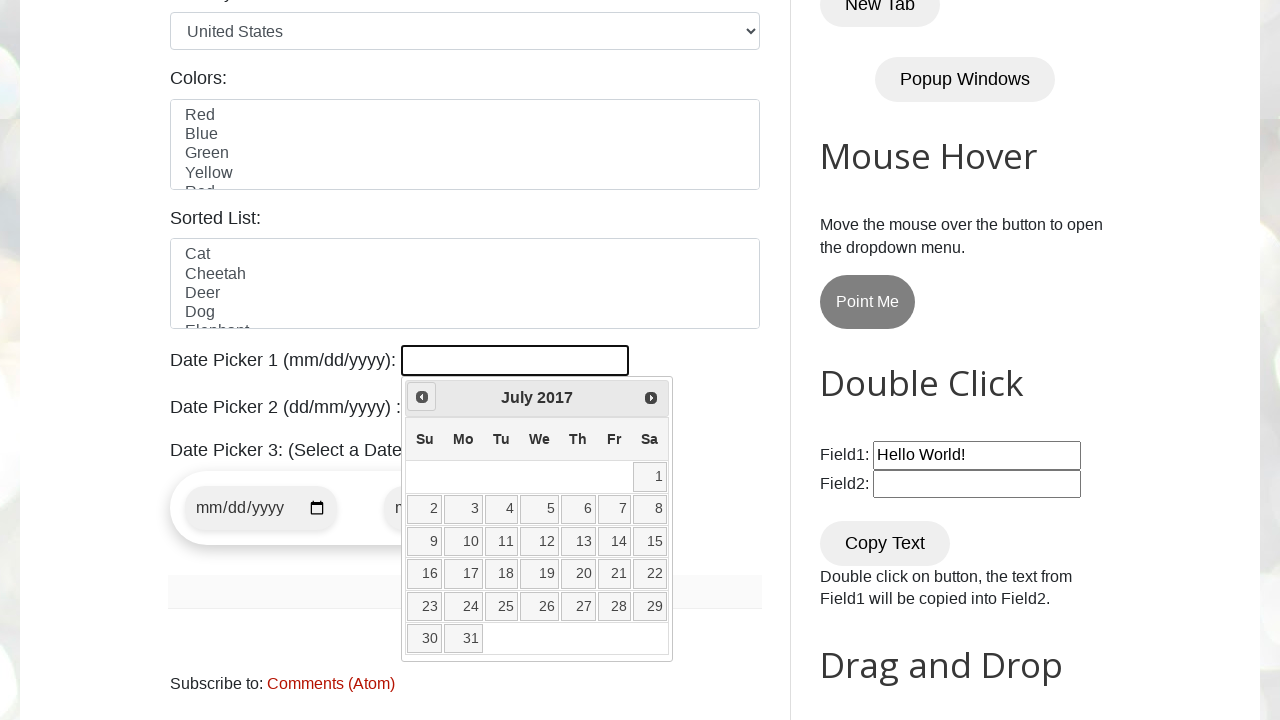

Retrieved current year: 2017
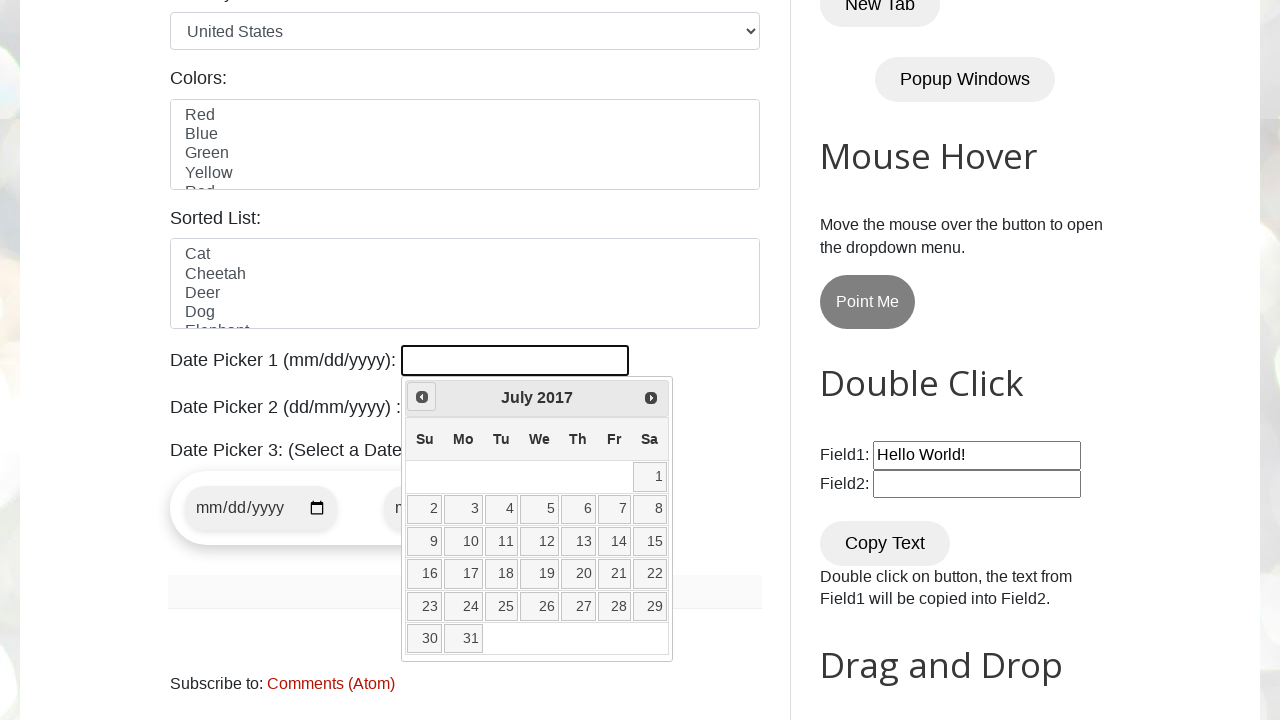

Clicked previous button to navigate backwards (currently at July 2017) at (422, 397) on a[title='Prev']
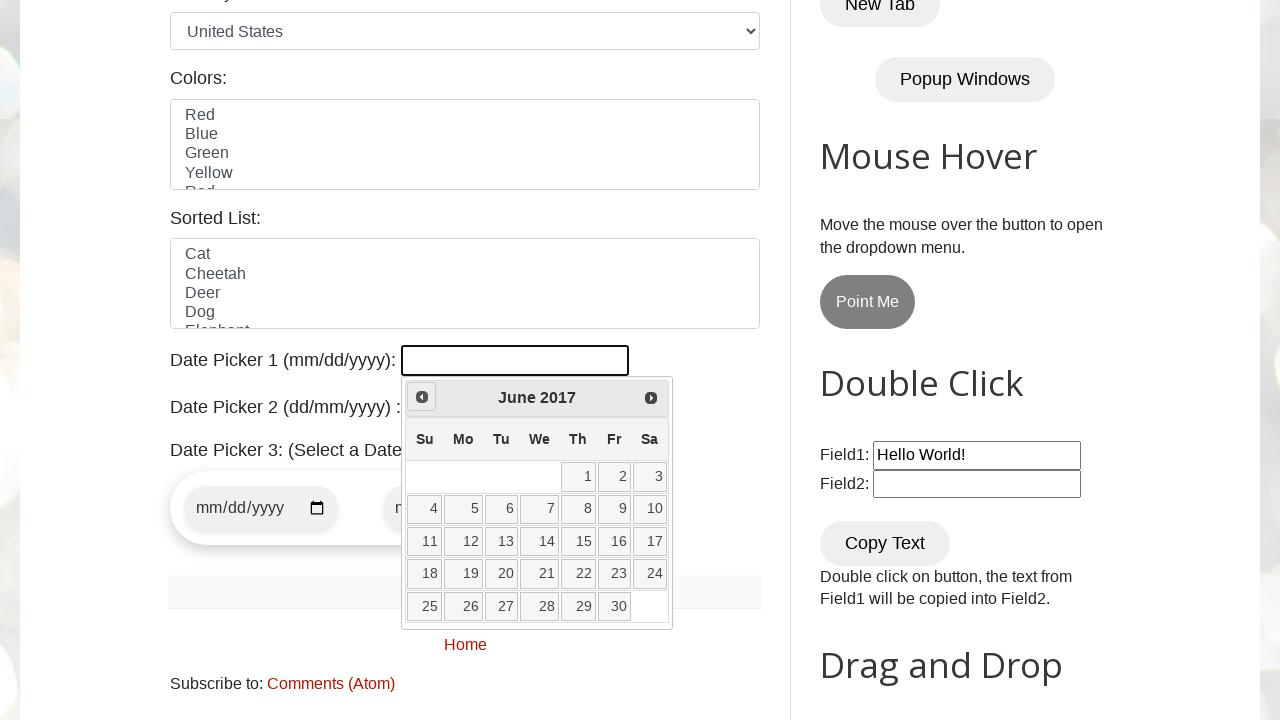

Retrieved current month: June
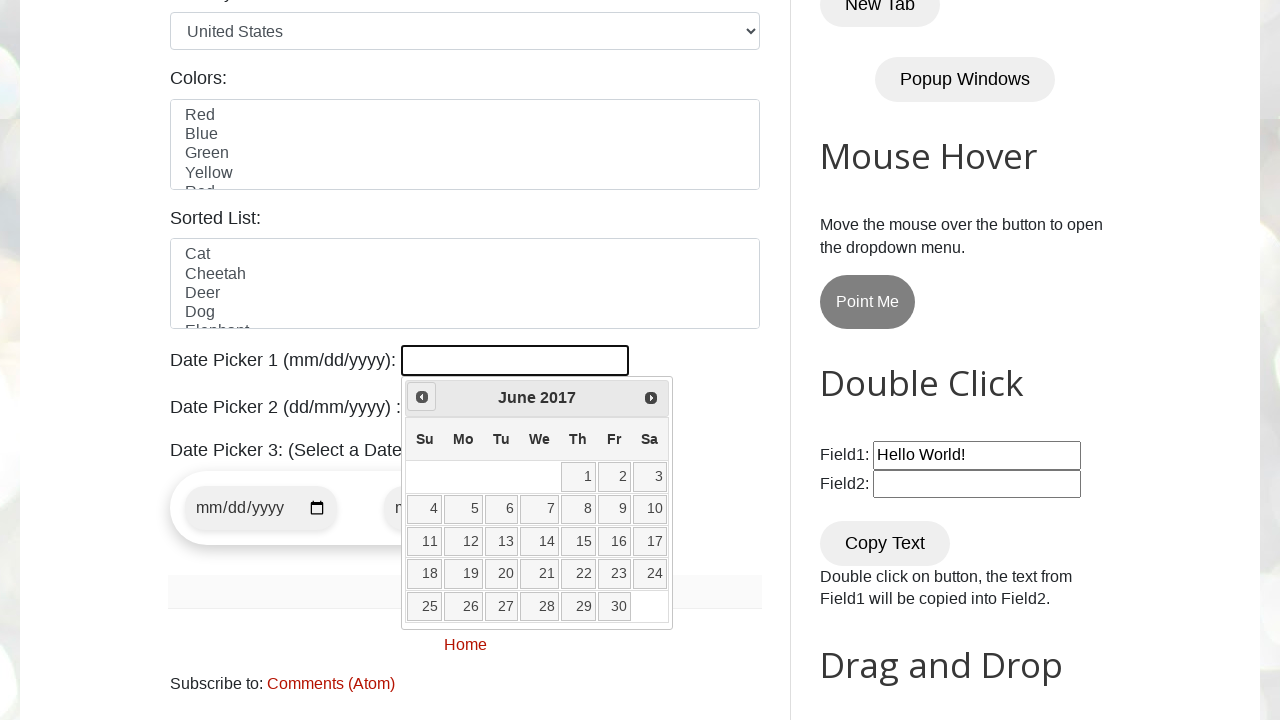

Retrieved current year: 2017
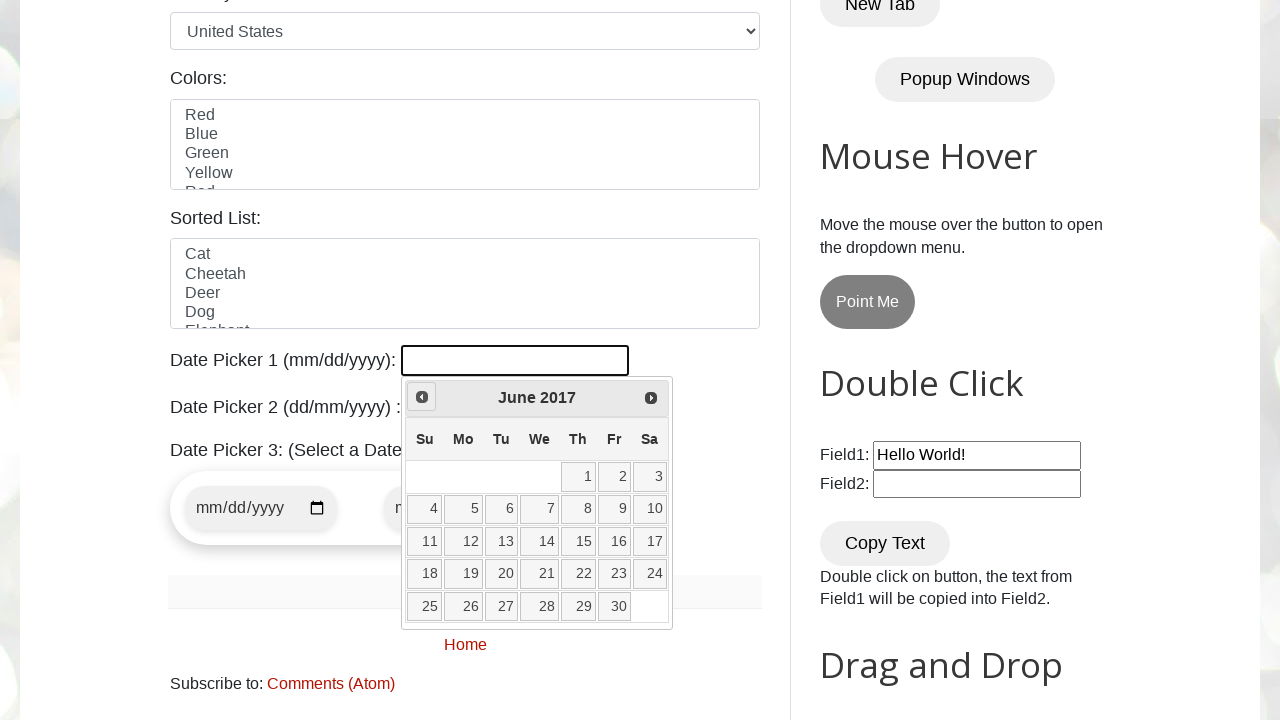

Clicked previous button to navigate backwards (currently at June 2017) at (422, 397) on a[title='Prev']
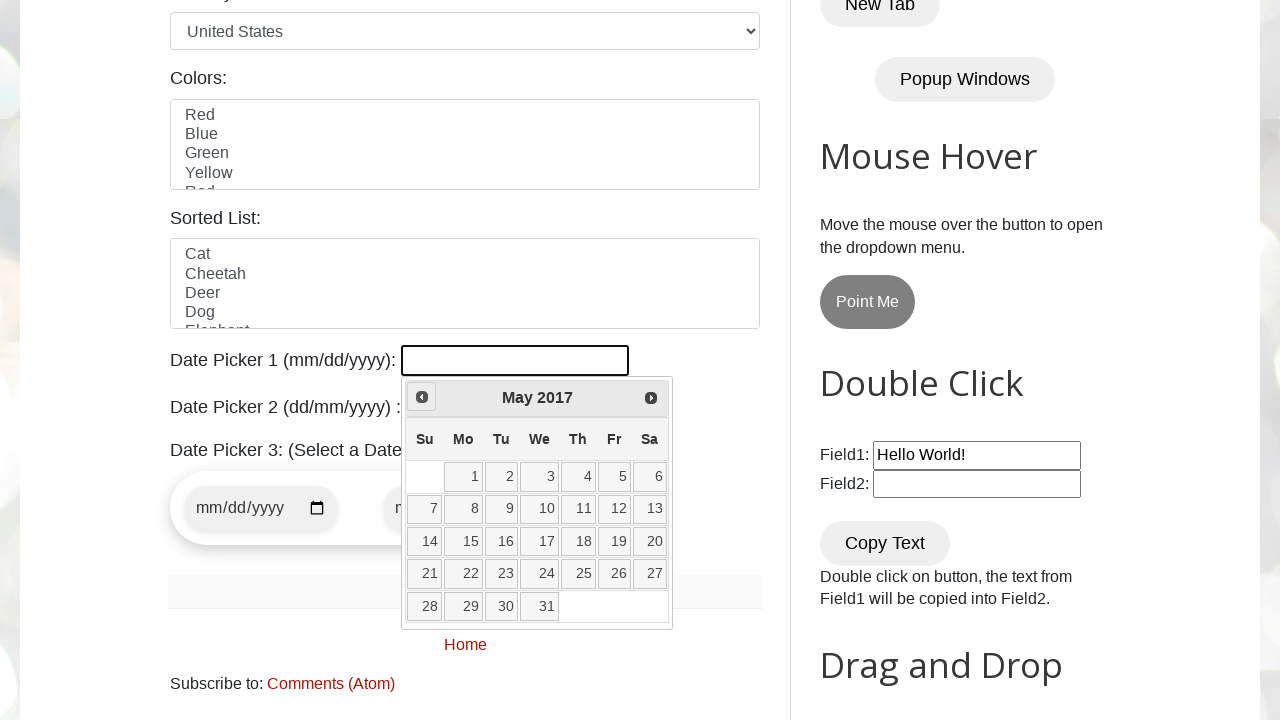

Retrieved current month: May
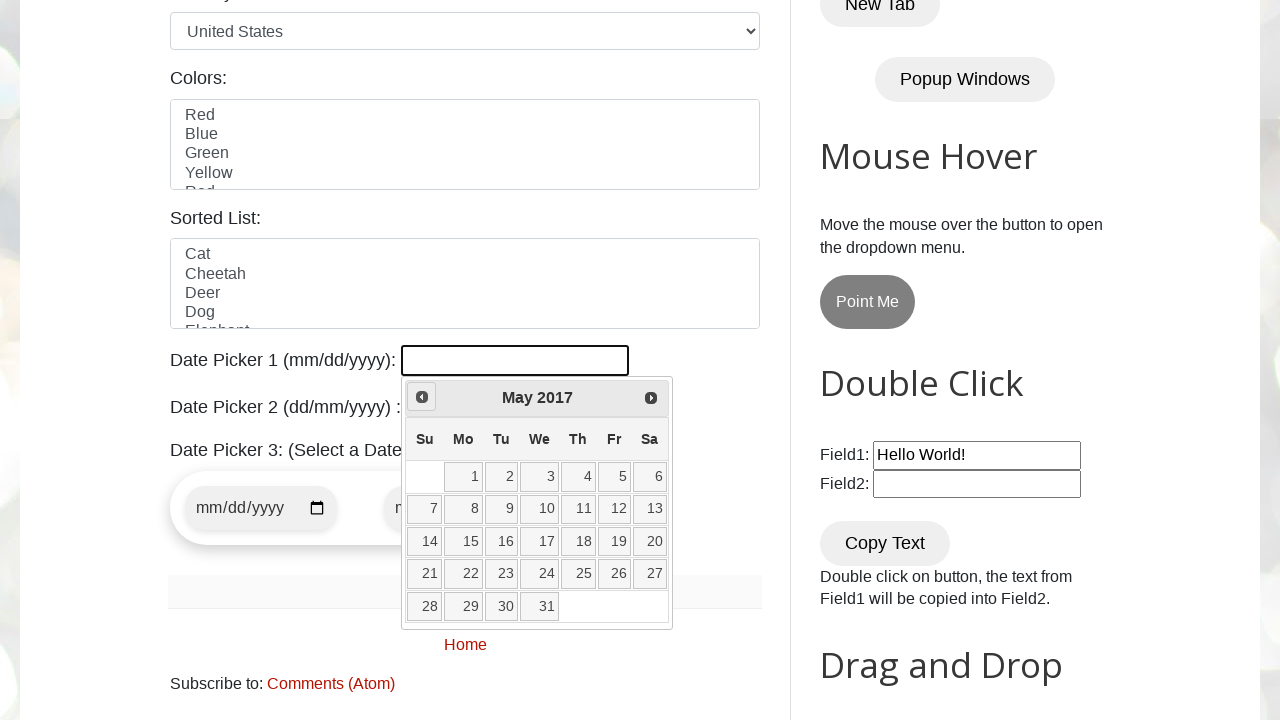

Retrieved current year: 2017
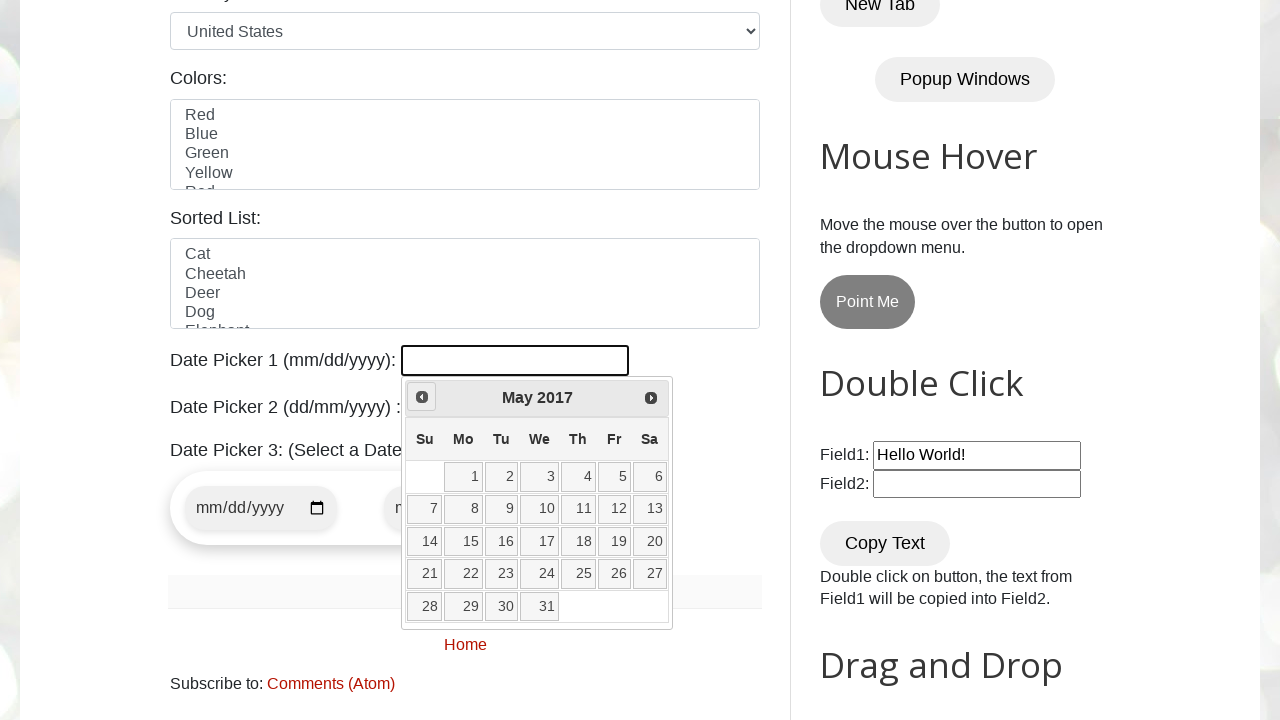

Clicked previous button to navigate backwards (currently at May 2017) at (422, 397) on a[title='Prev']
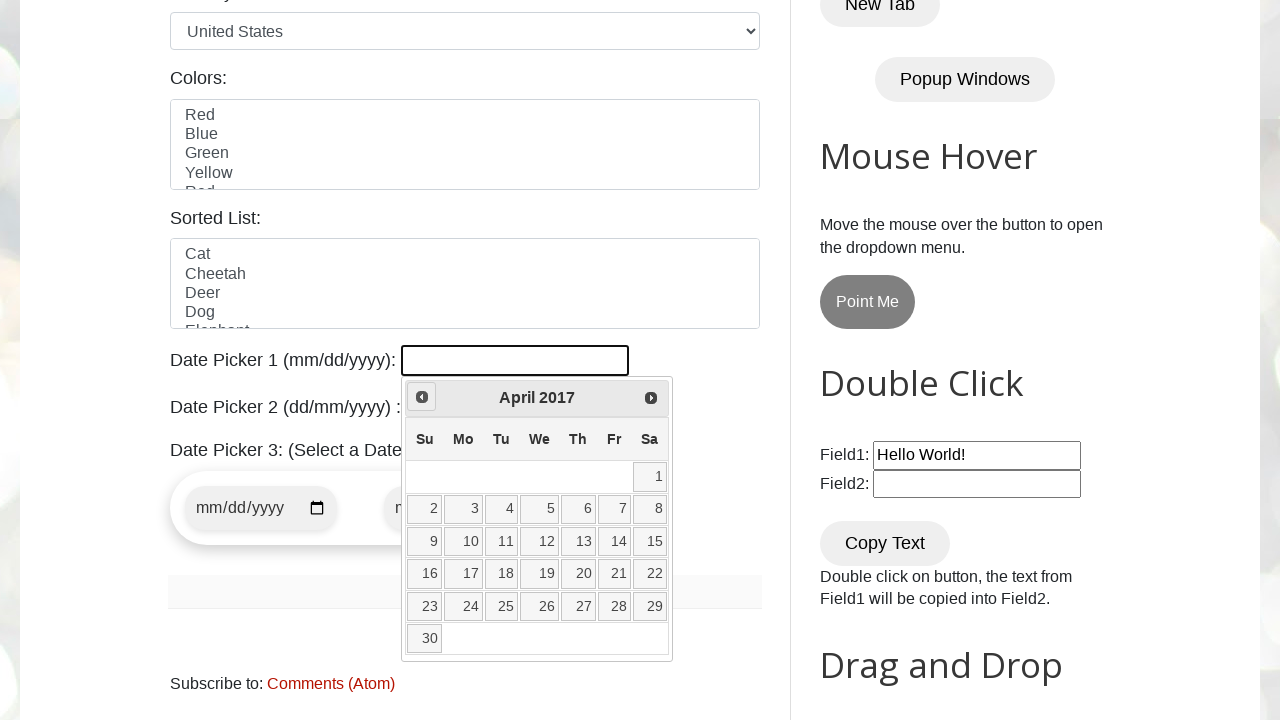

Retrieved current month: April
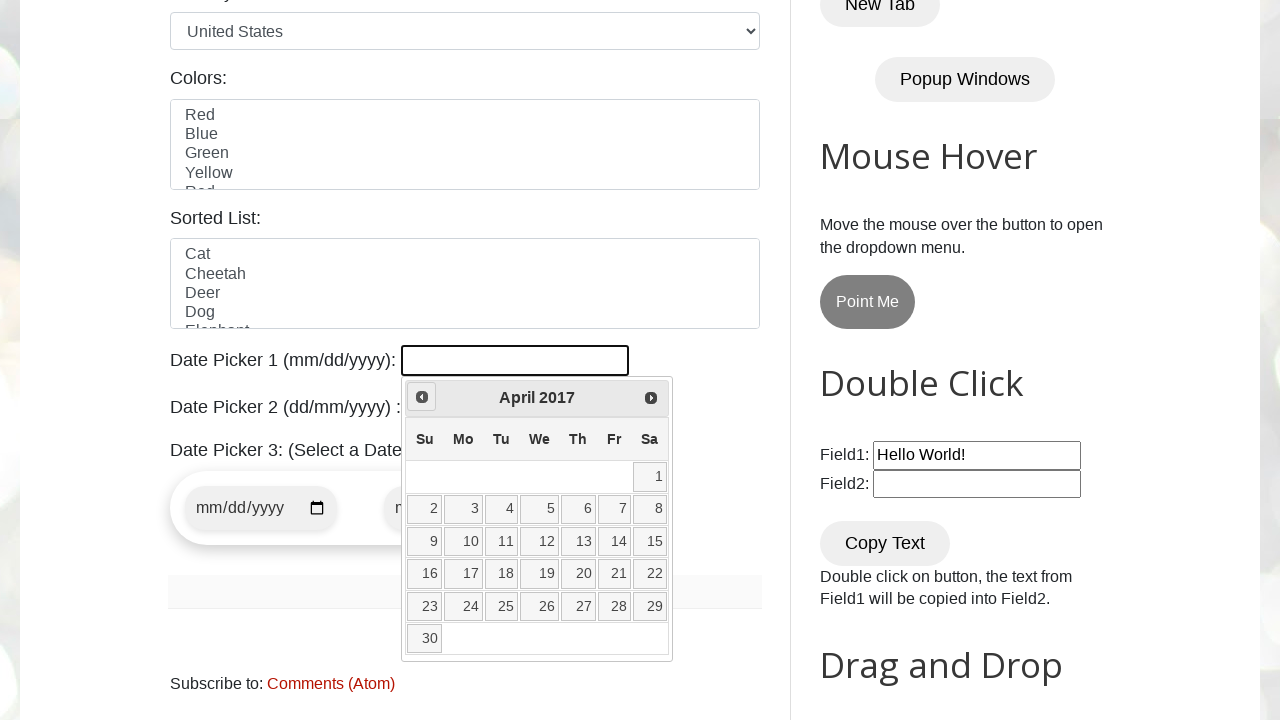

Retrieved current year: 2017
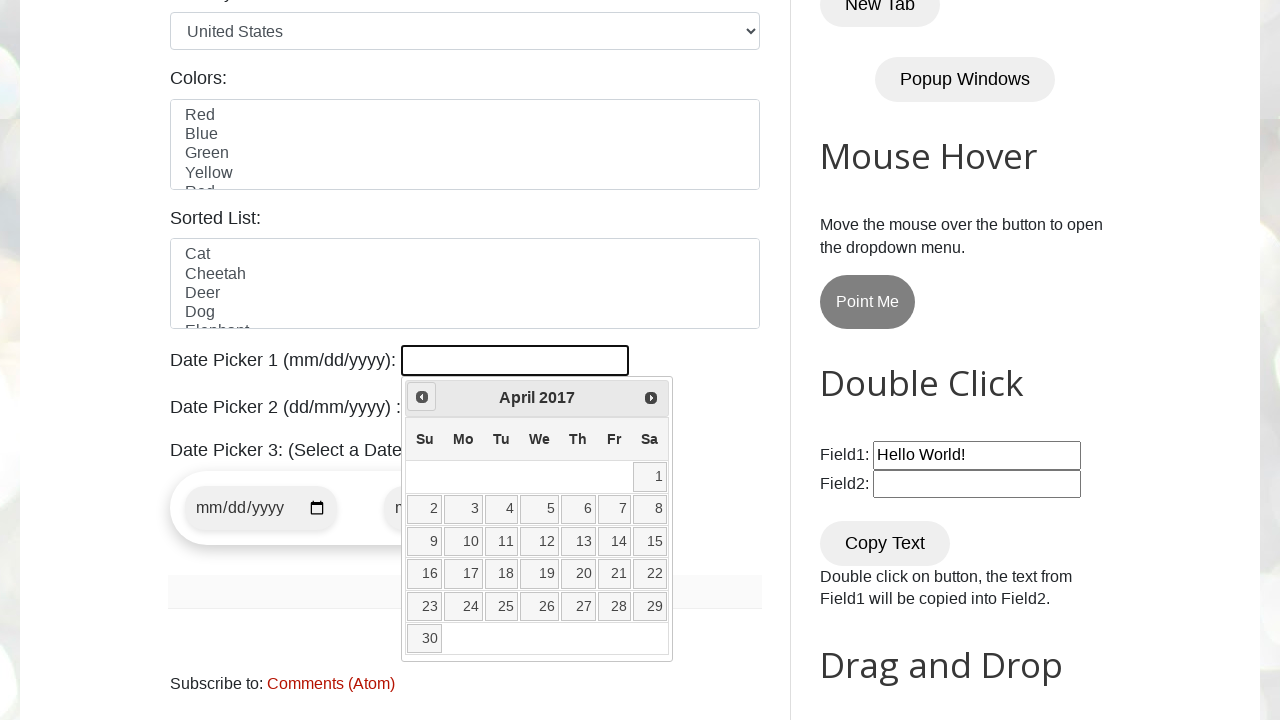

Clicked previous button to navigate backwards (currently at April 2017) at (422, 397) on a[title='Prev']
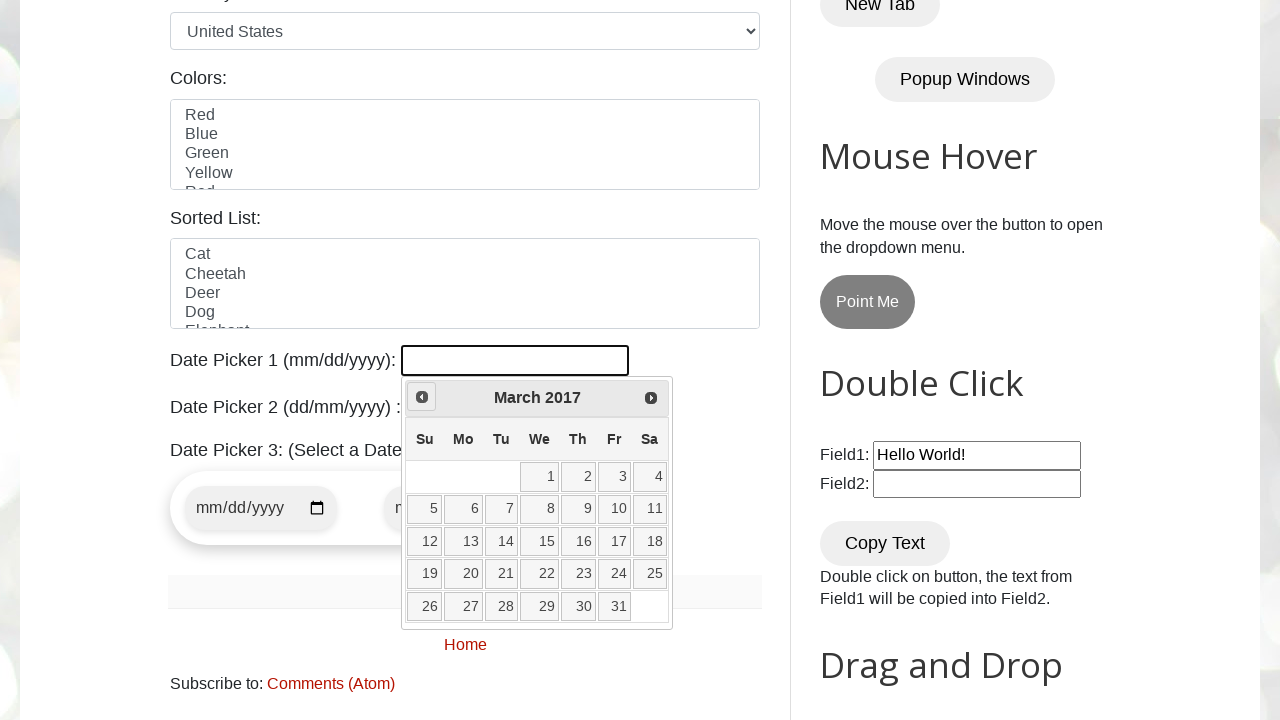

Retrieved current month: March
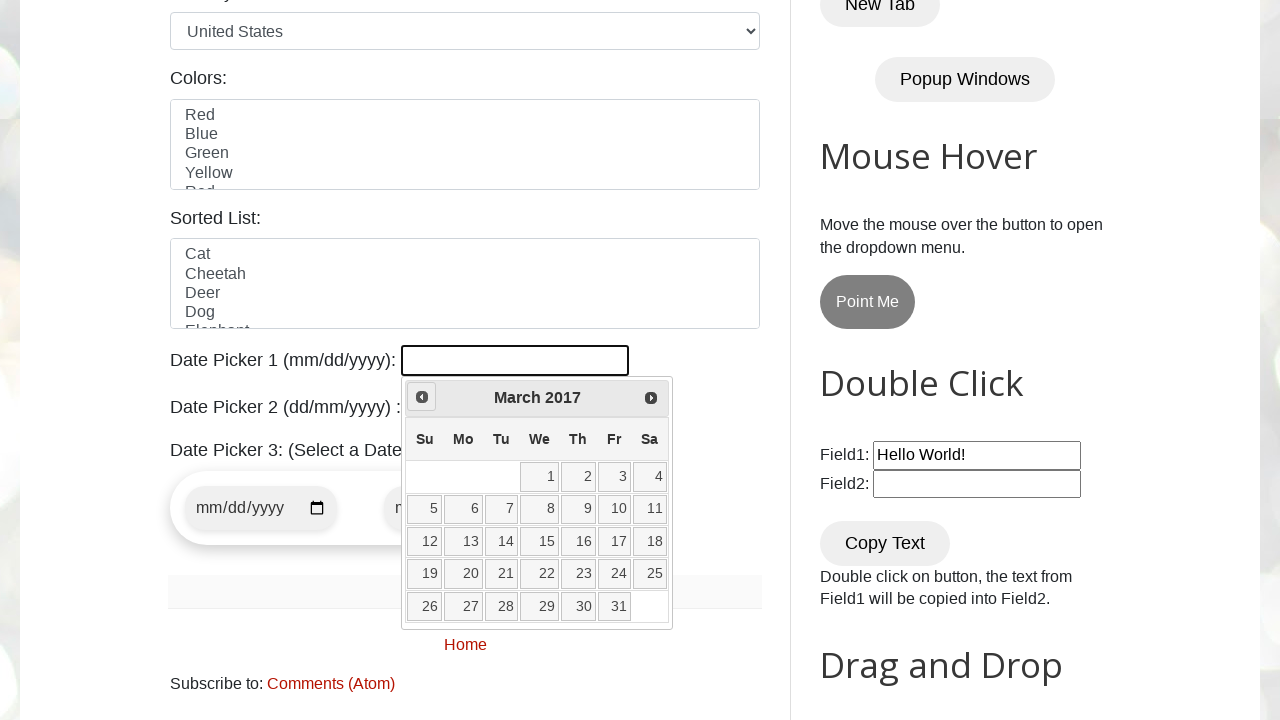

Retrieved current year: 2017
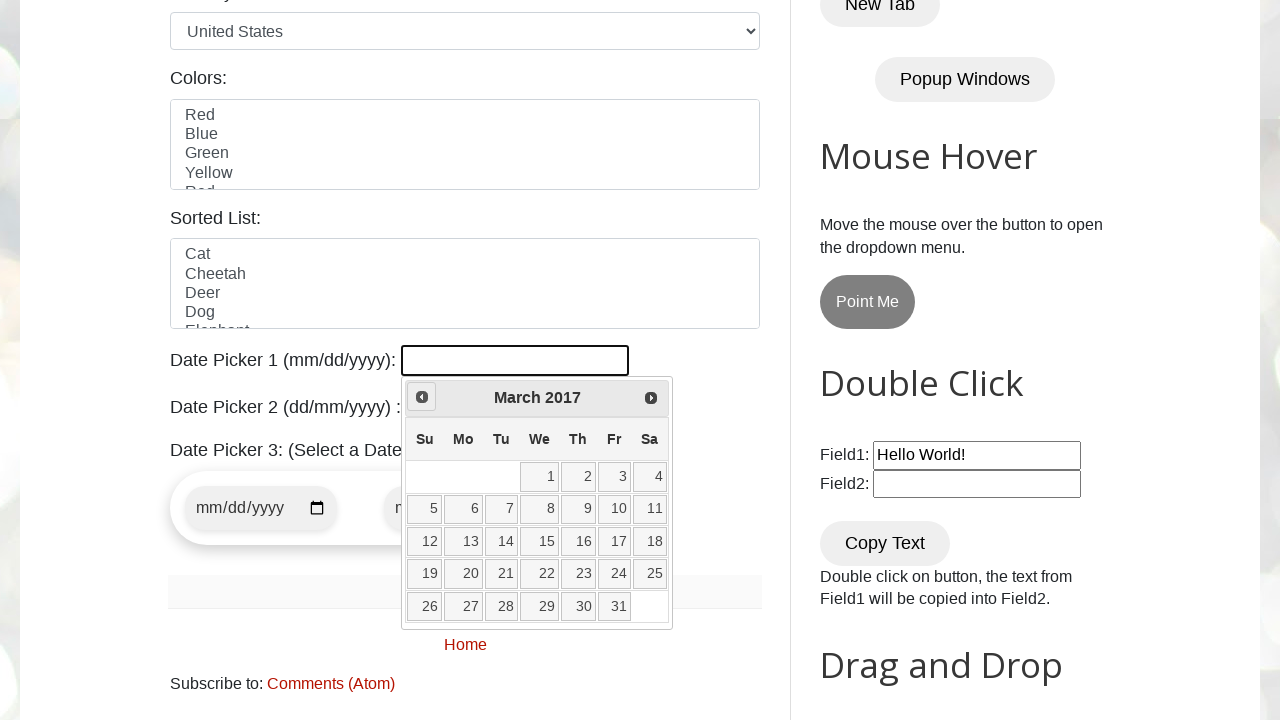

Clicked previous button to navigate backwards (currently at March 2017) at (422, 397) on a[title='Prev']
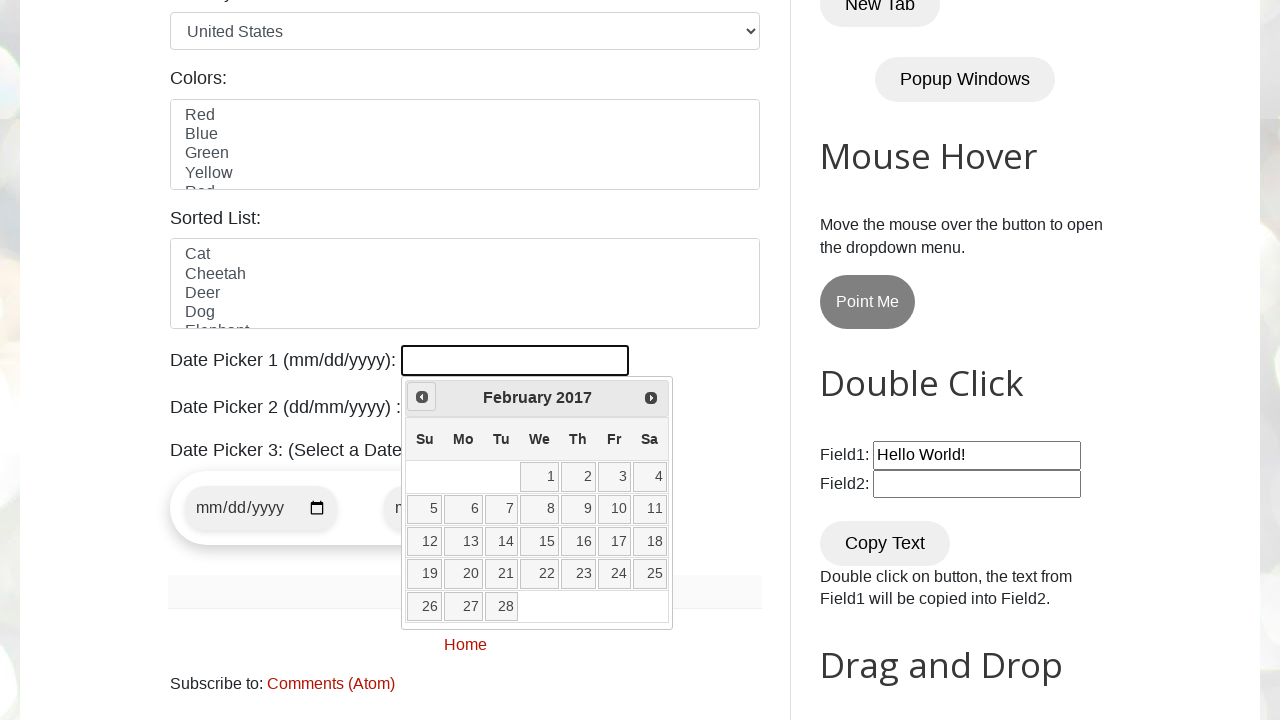

Retrieved current month: February
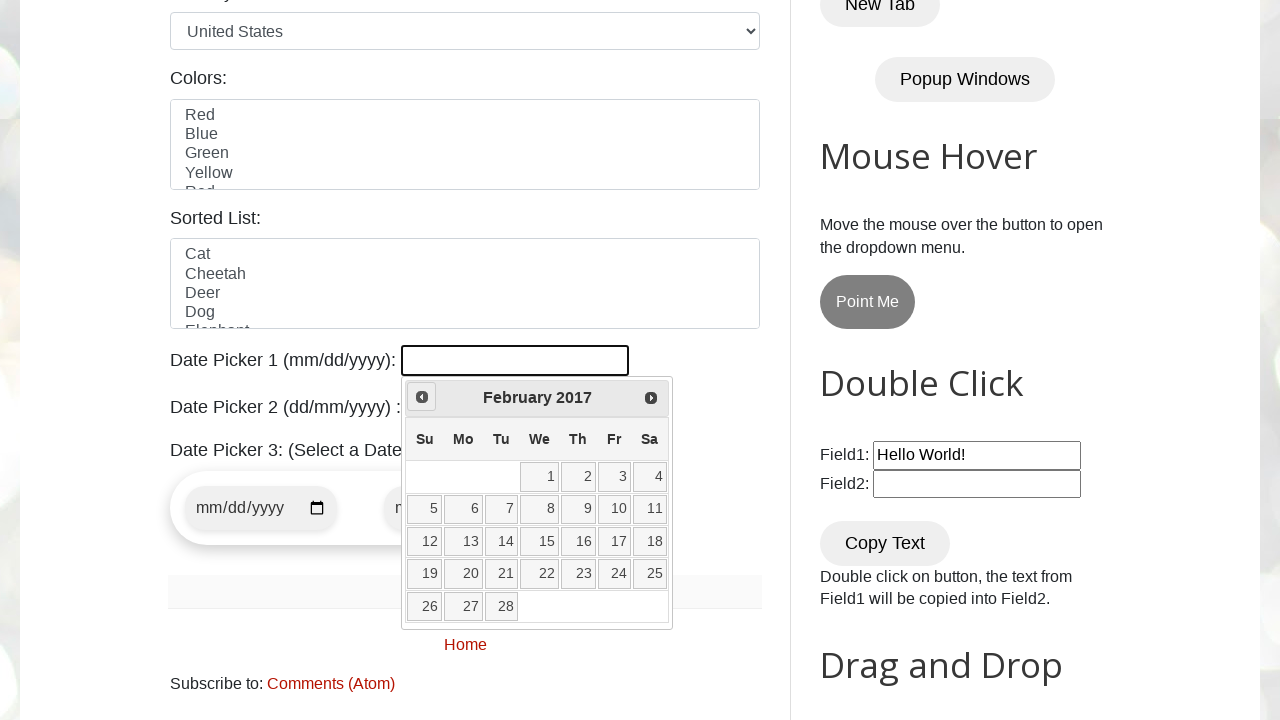

Retrieved current year: 2017
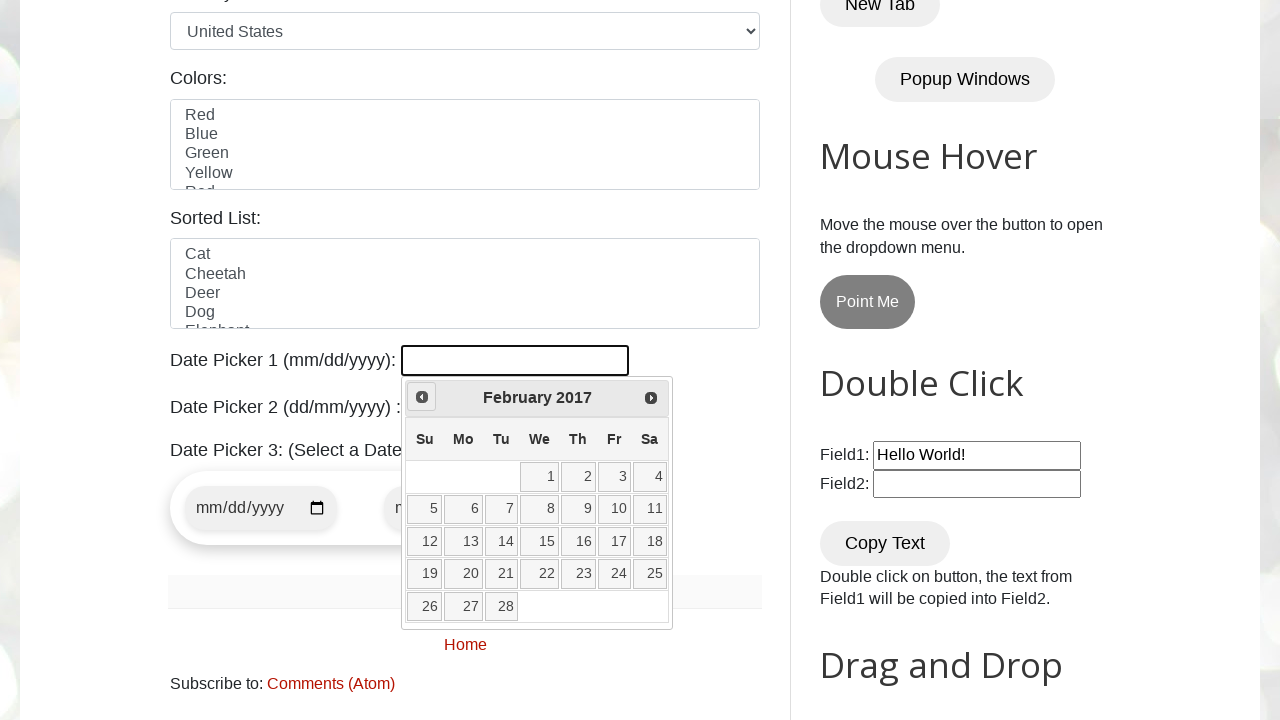

Clicked previous button to navigate backwards (currently at February 2017) at (422, 397) on a[title='Prev']
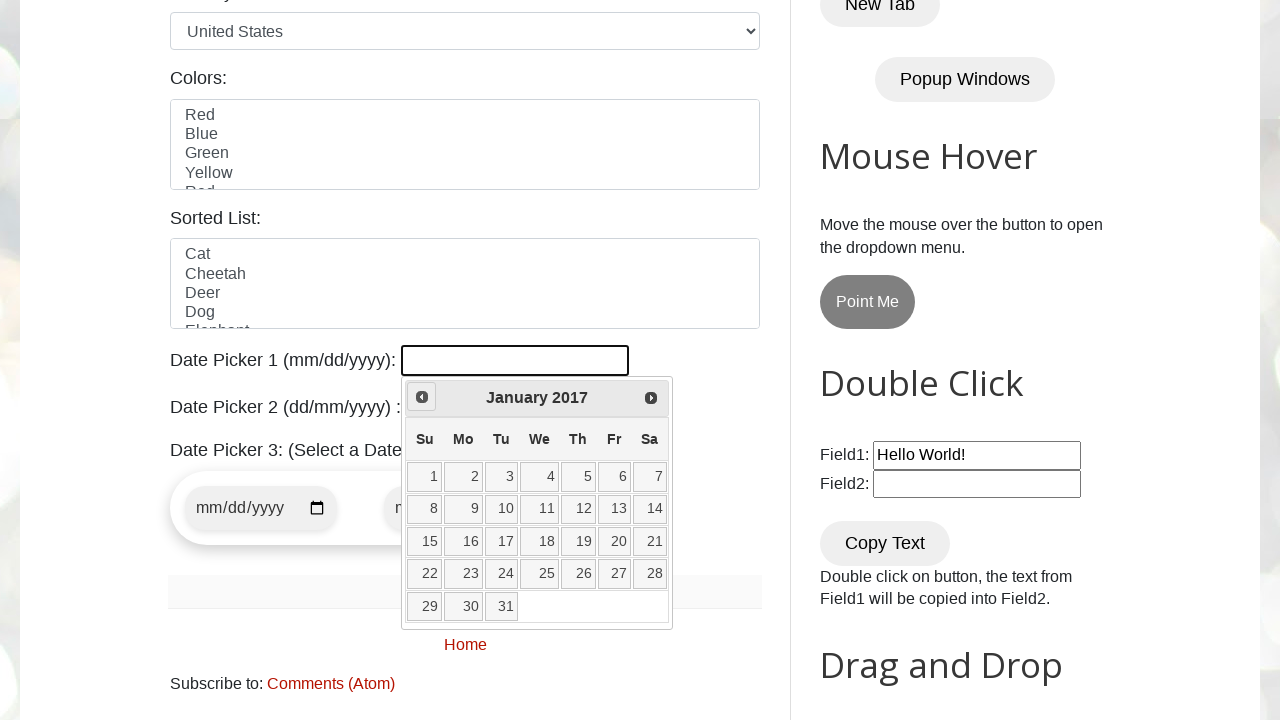

Retrieved current month: January
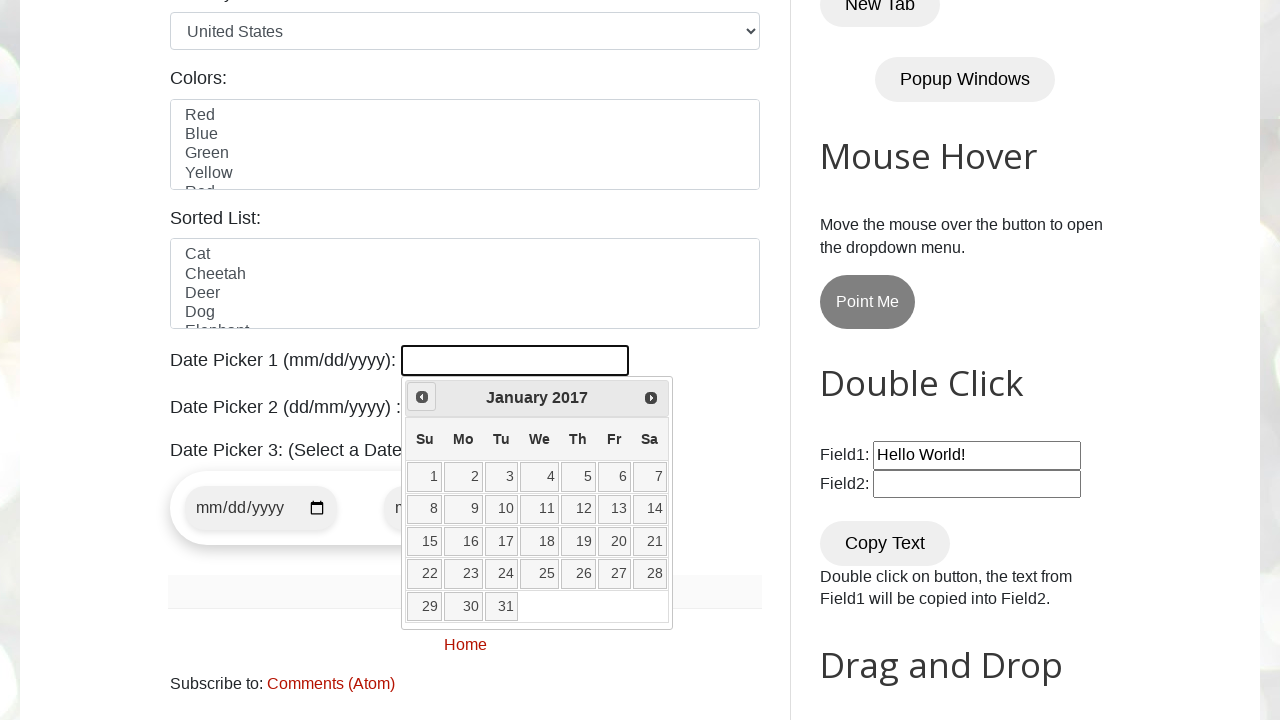

Retrieved current year: 2017
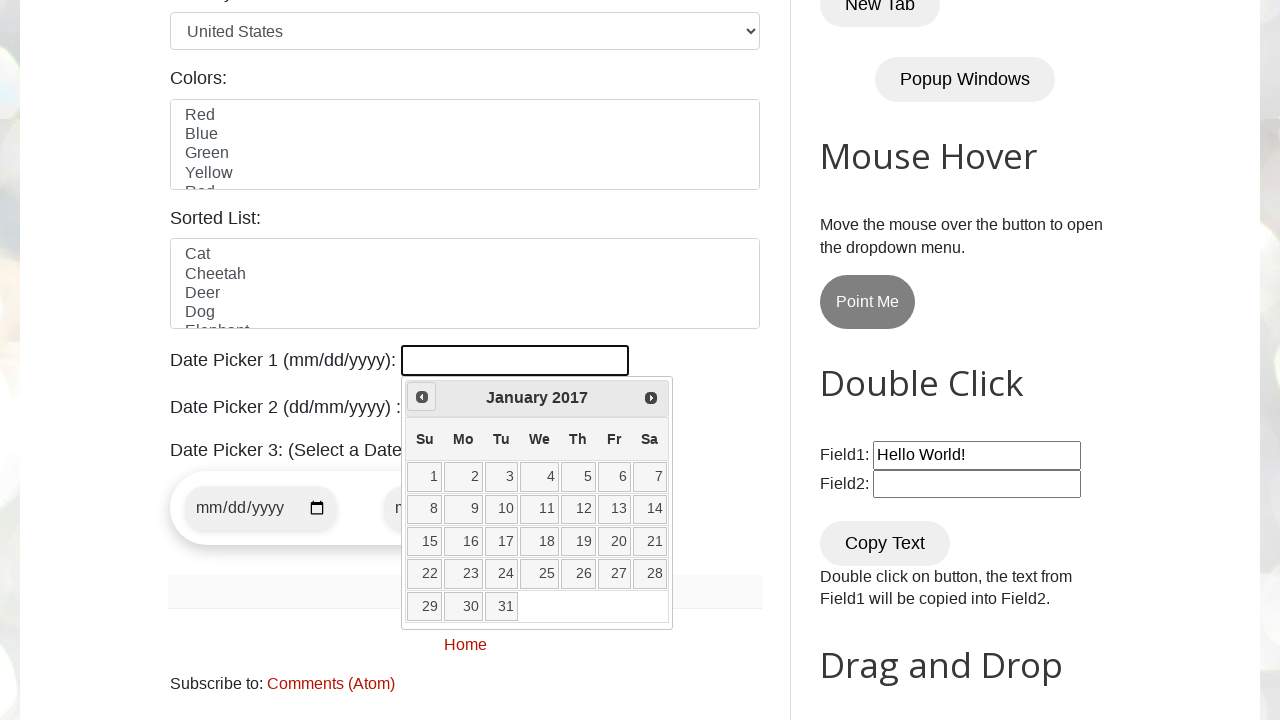

Clicked previous button to navigate backwards (currently at January 2017) at (422, 397) on a[title='Prev']
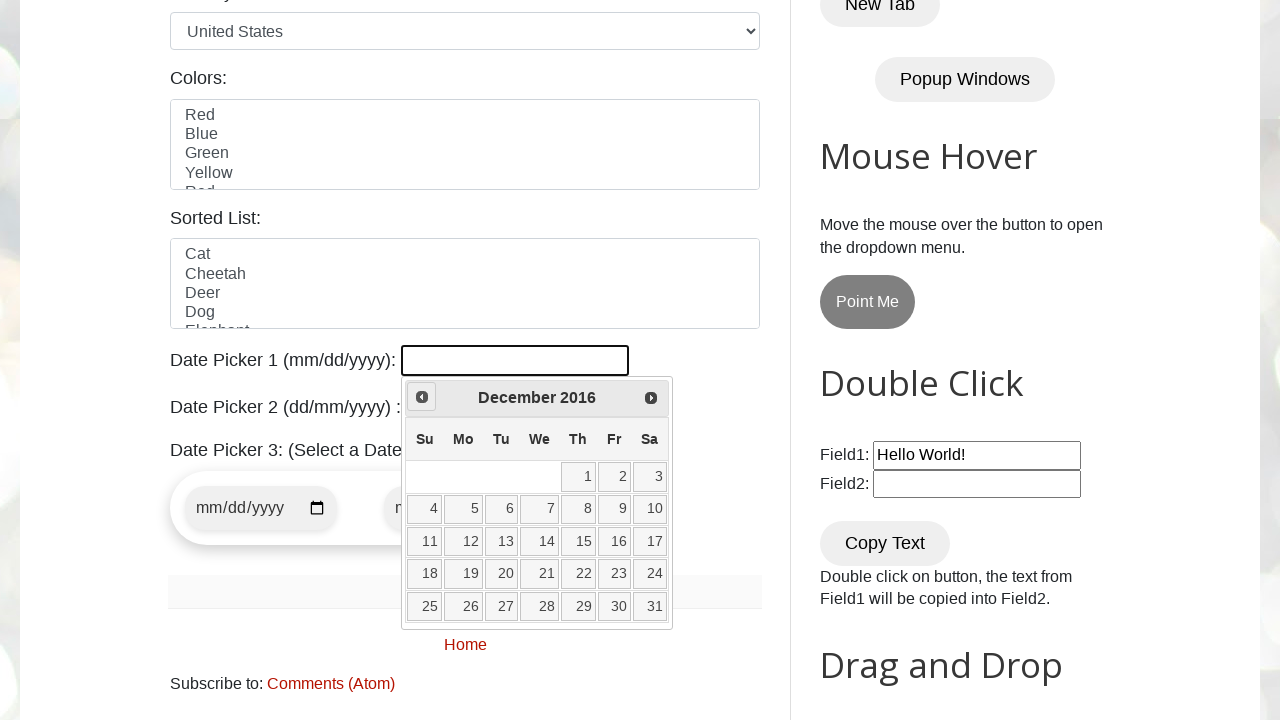

Retrieved current month: December
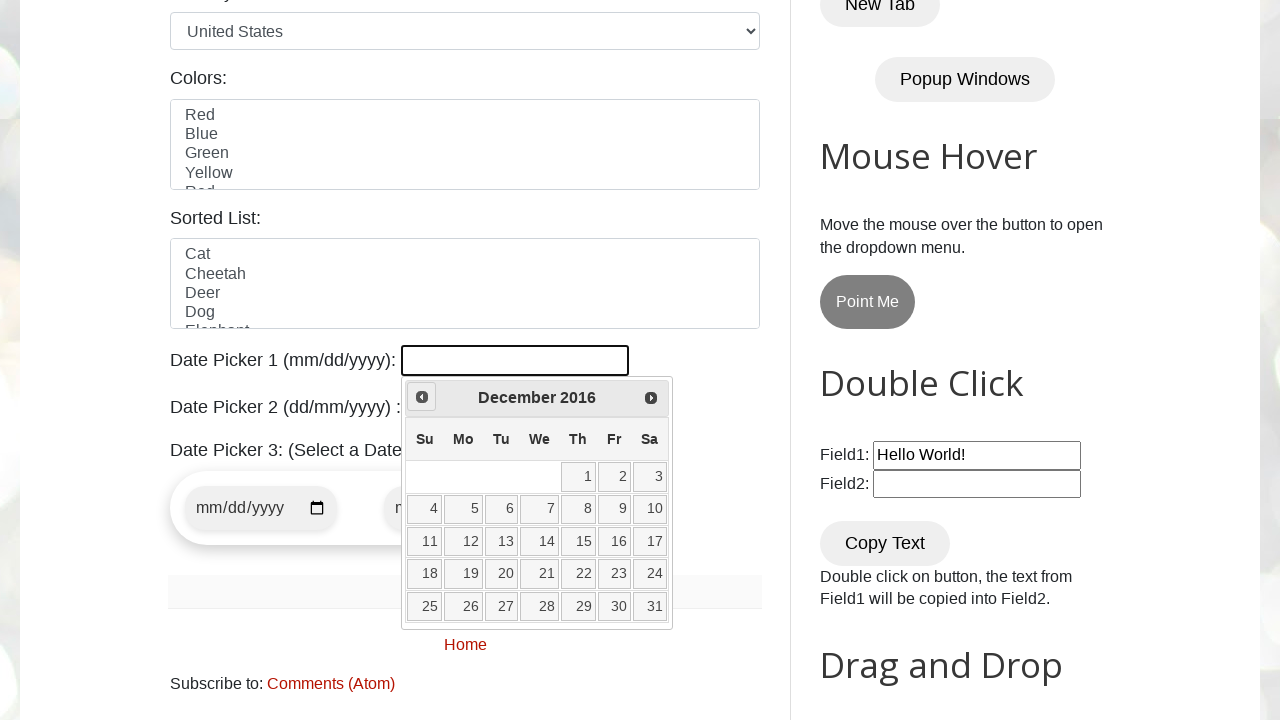

Retrieved current year: 2016
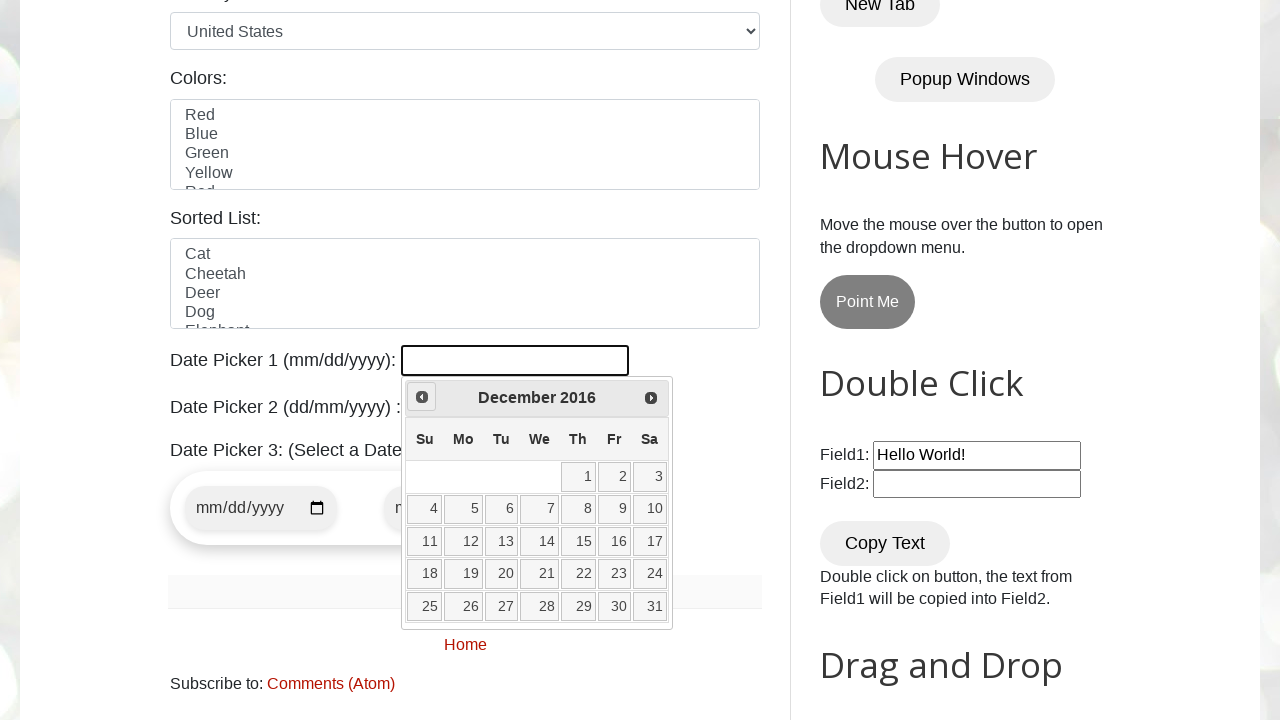

Clicked previous button to navigate backwards (currently at December 2016) at (422, 397) on a[title='Prev']
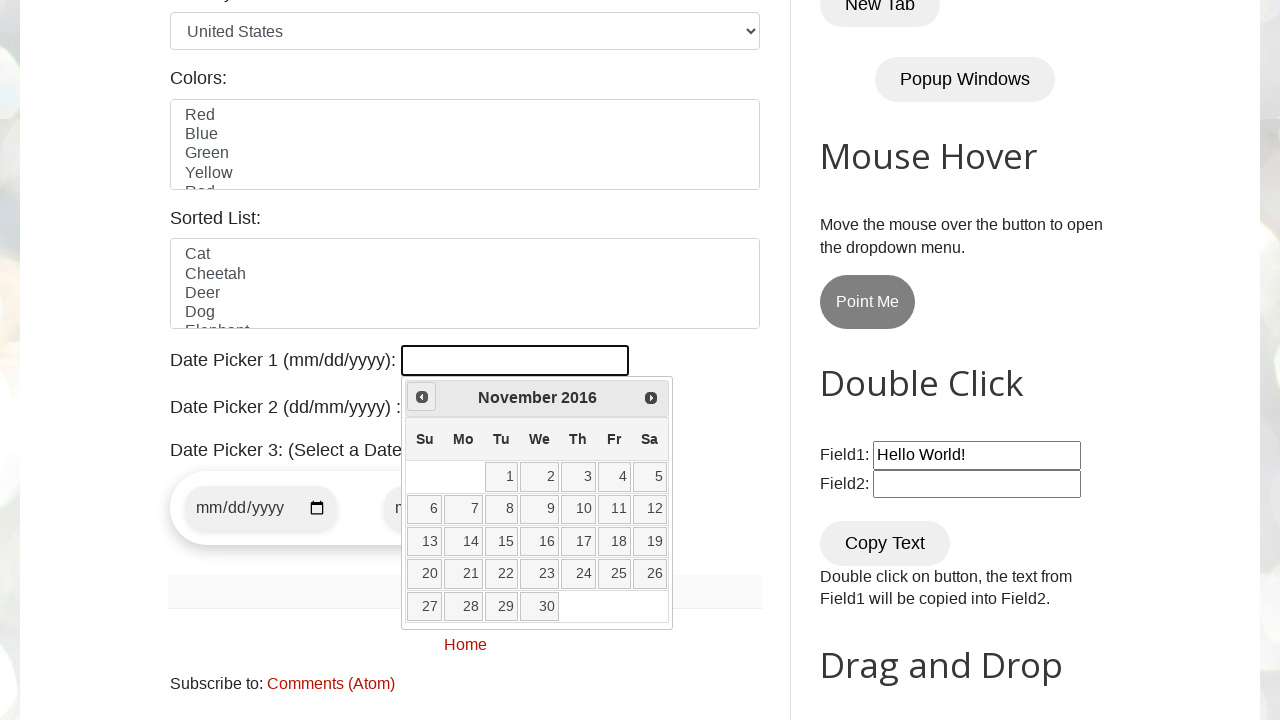

Retrieved current month: November
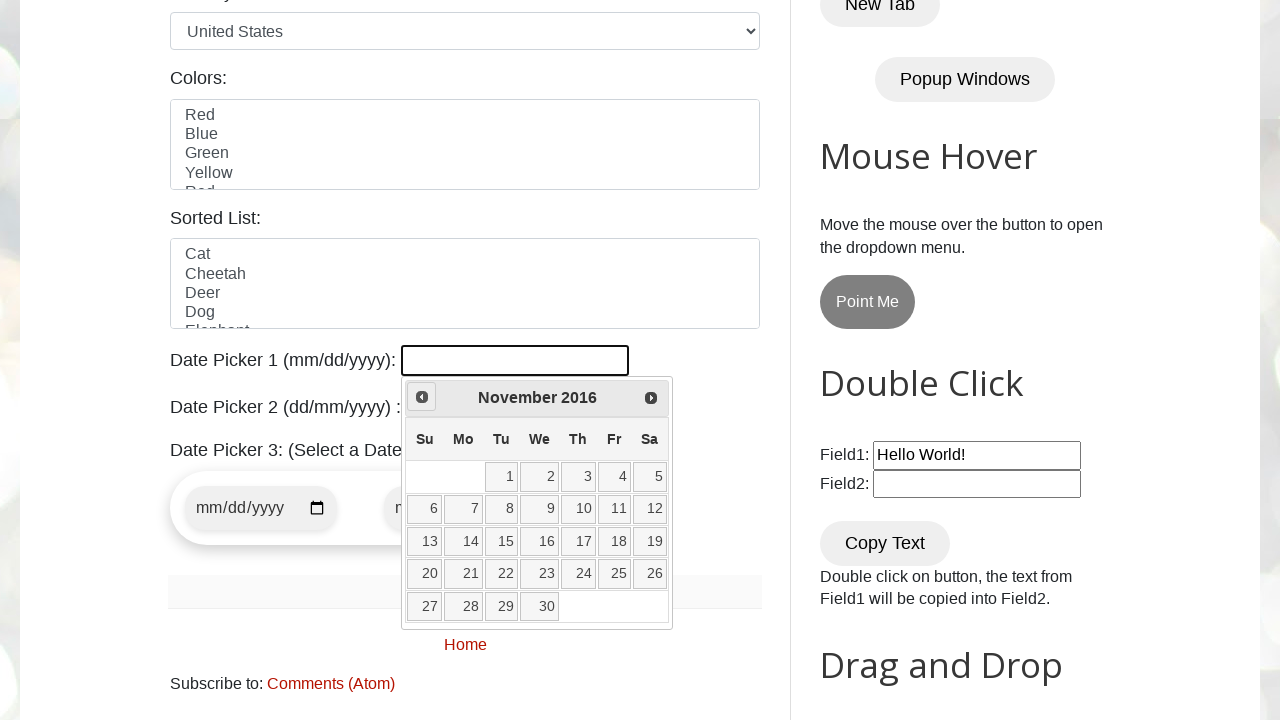

Retrieved current year: 2016
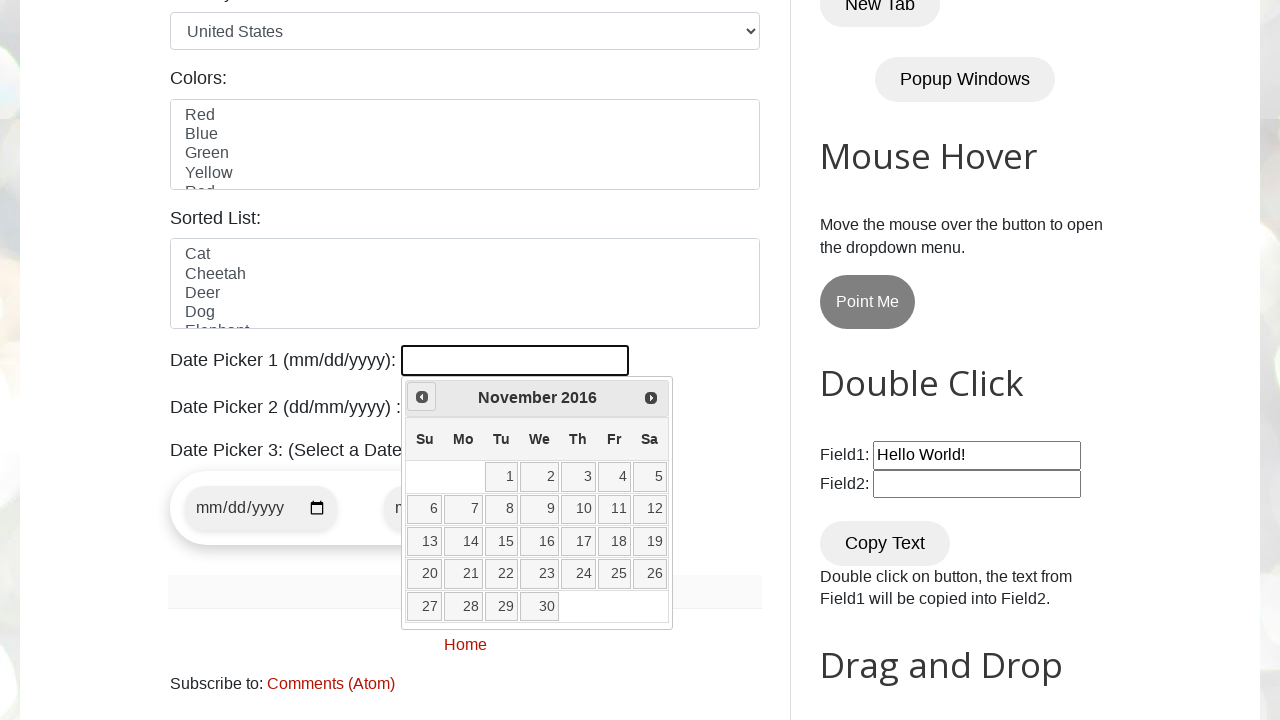

Clicked previous button to navigate backwards (currently at November 2016) at (422, 397) on a[title='Prev']
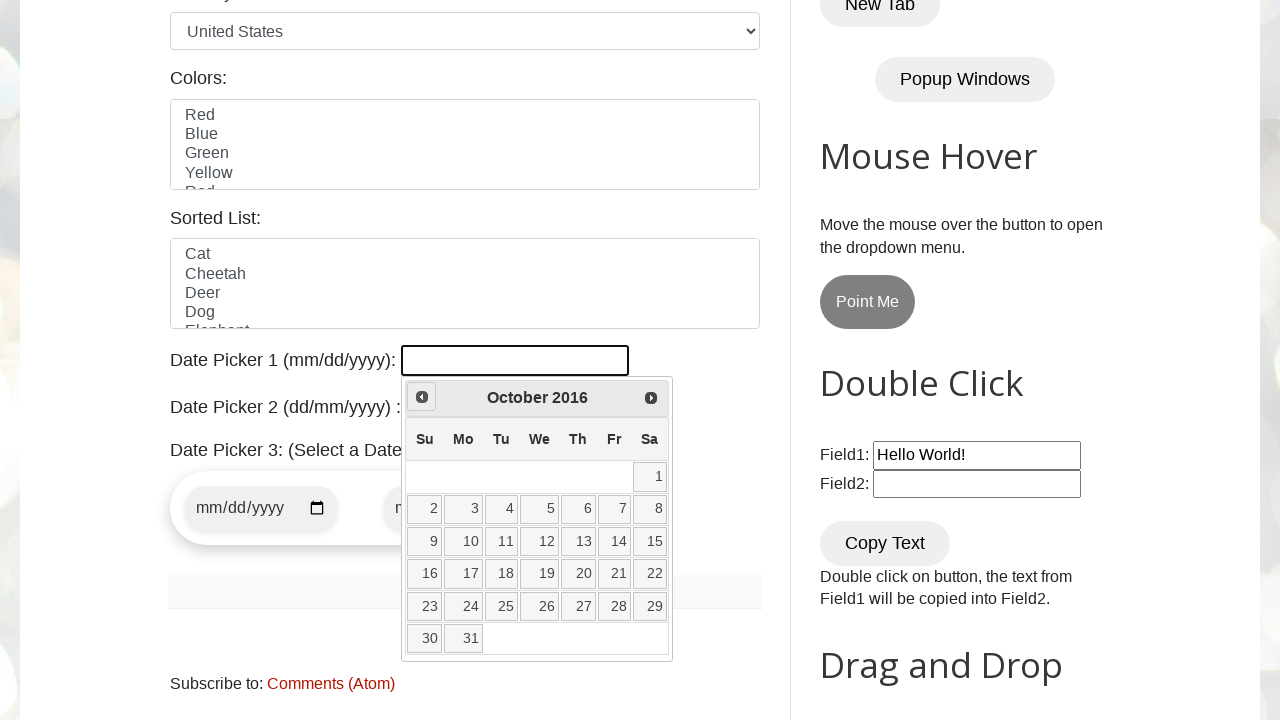

Retrieved current month: October
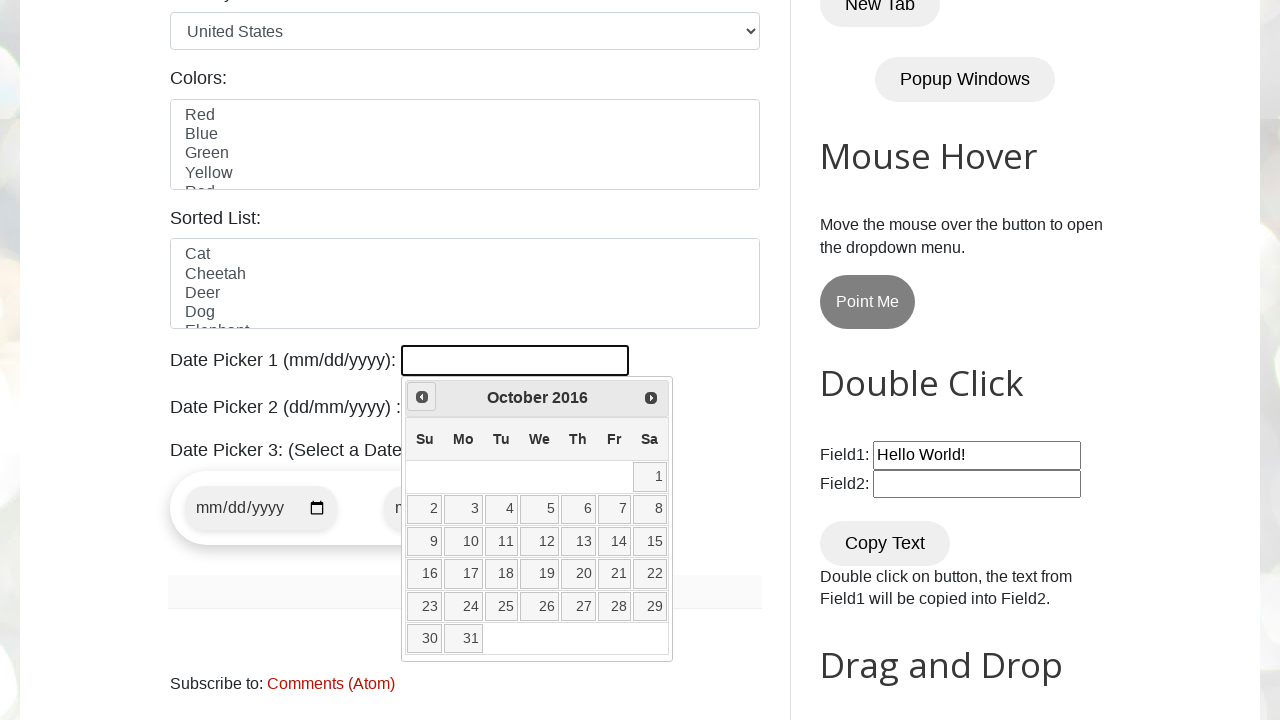

Retrieved current year: 2016
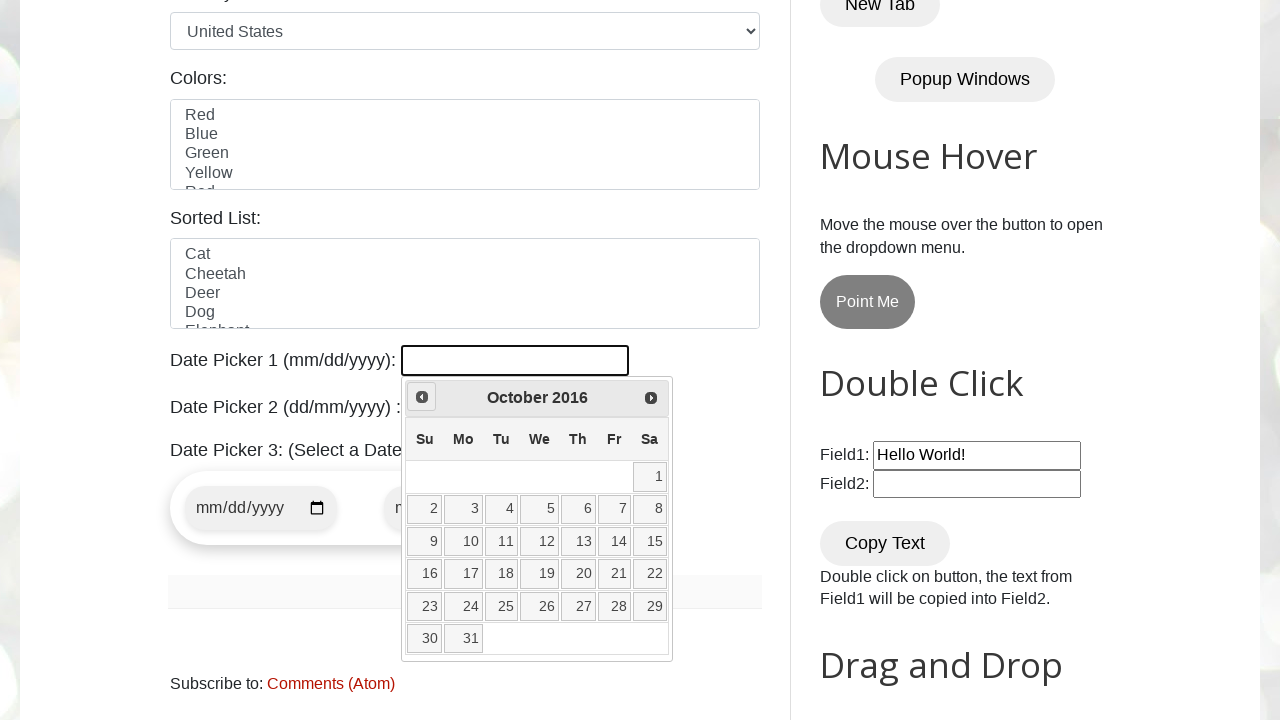

Clicked previous button to navigate backwards (currently at October 2016) at (422, 397) on a[title='Prev']
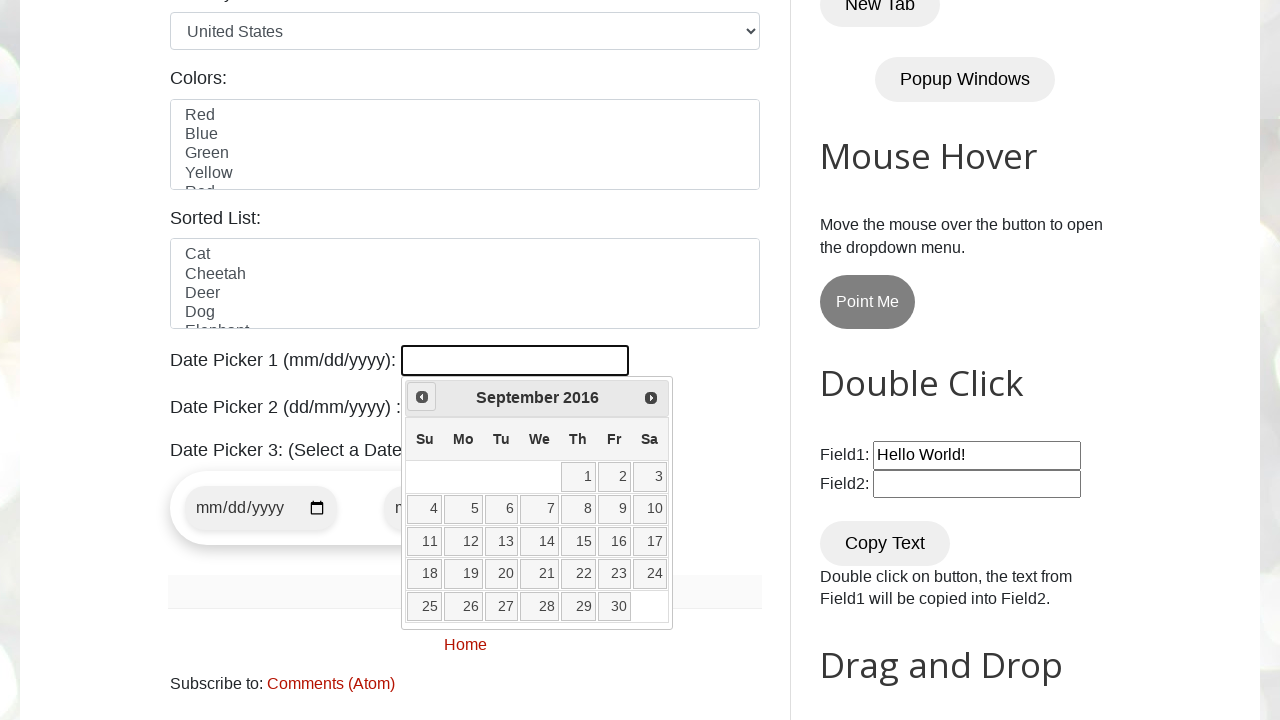

Retrieved current month: September
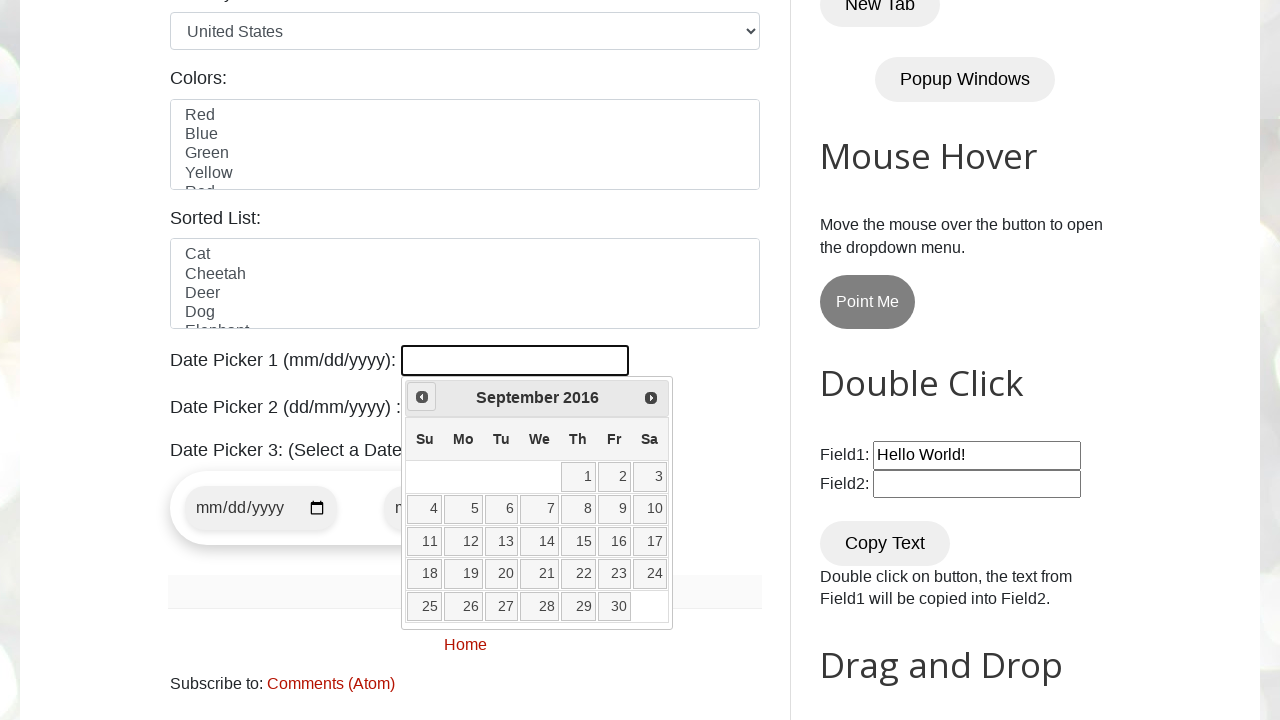

Retrieved current year: 2016
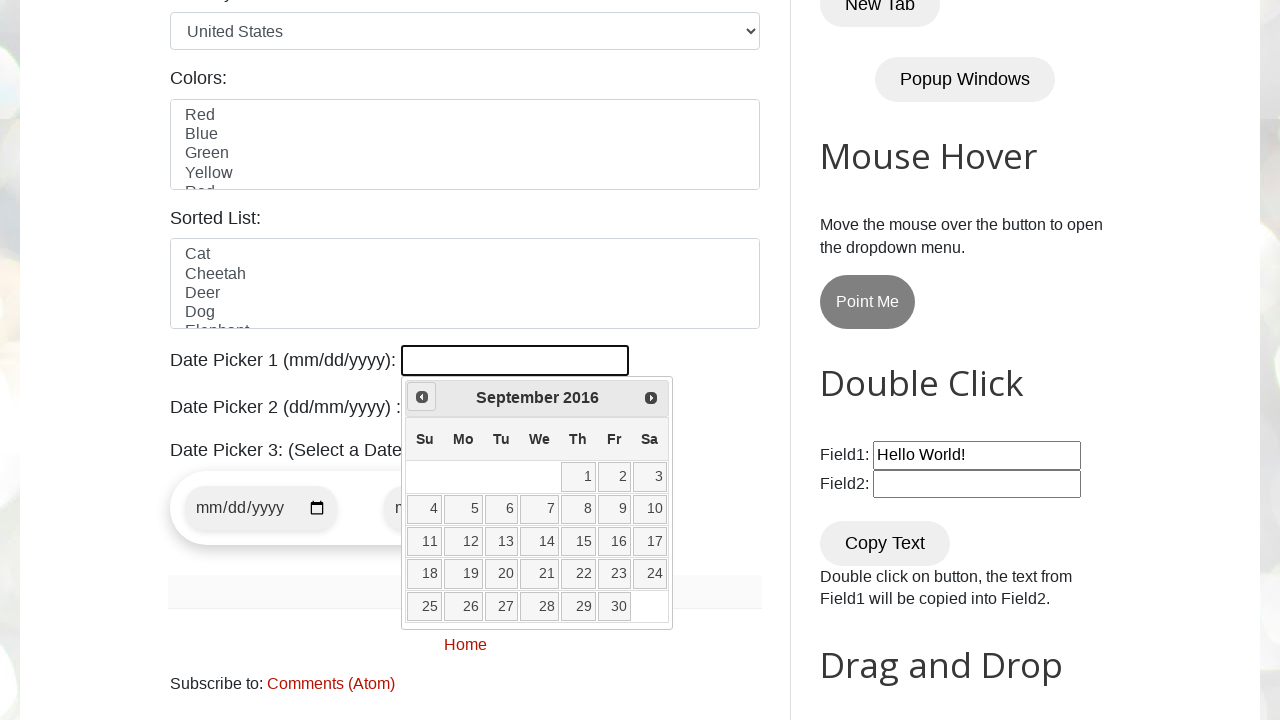

Clicked previous button to navigate backwards (currently at September 2016) at (422, 397) on a[title='Prev']
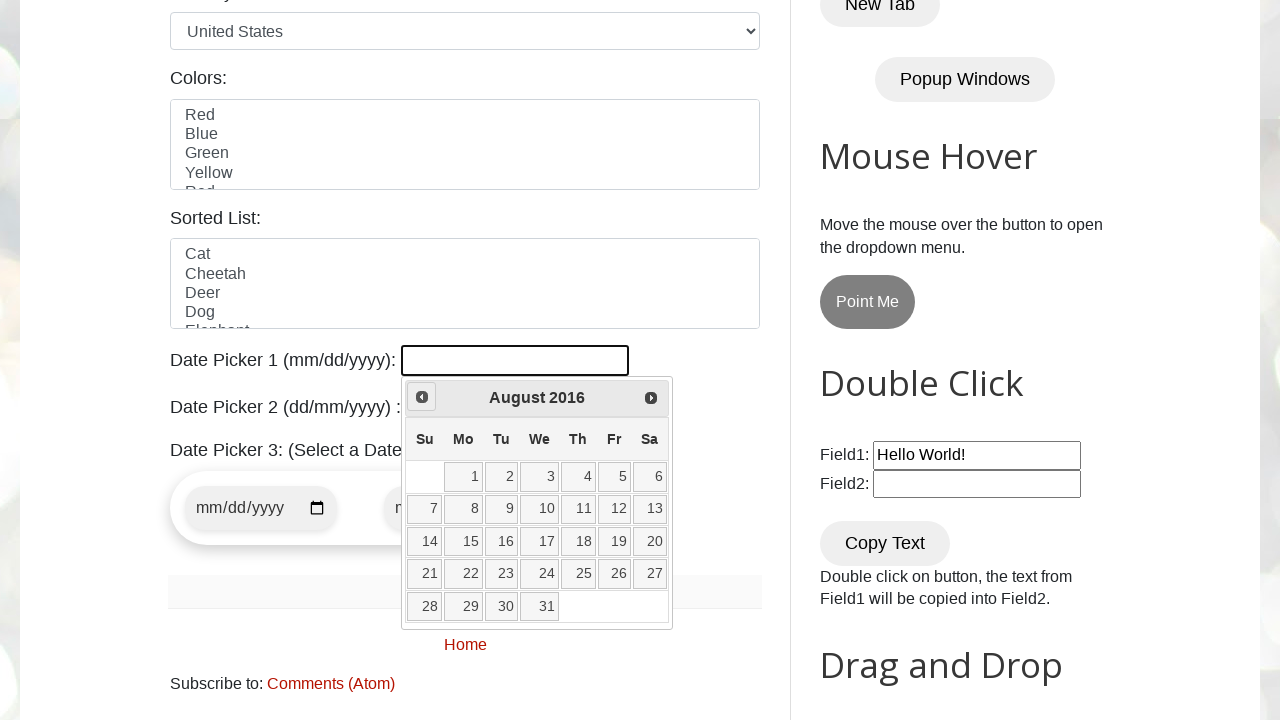

Retrieved current month: August
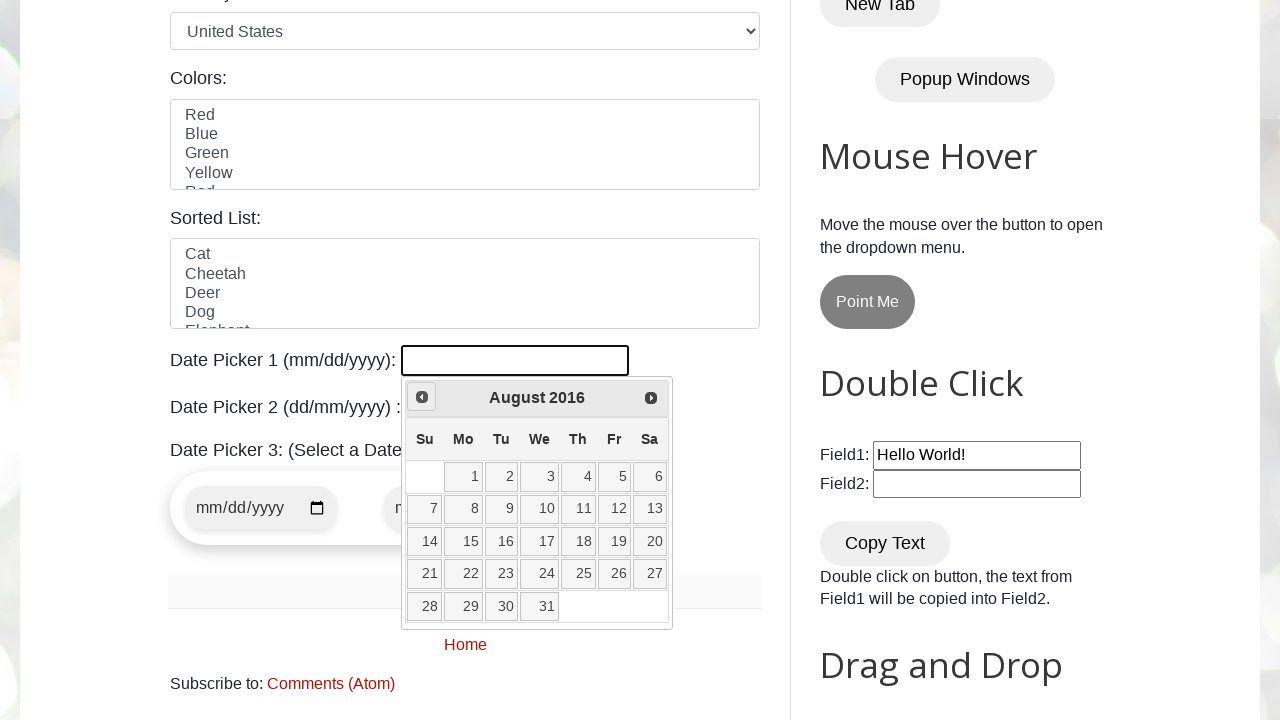

Retrieved current year: 2016
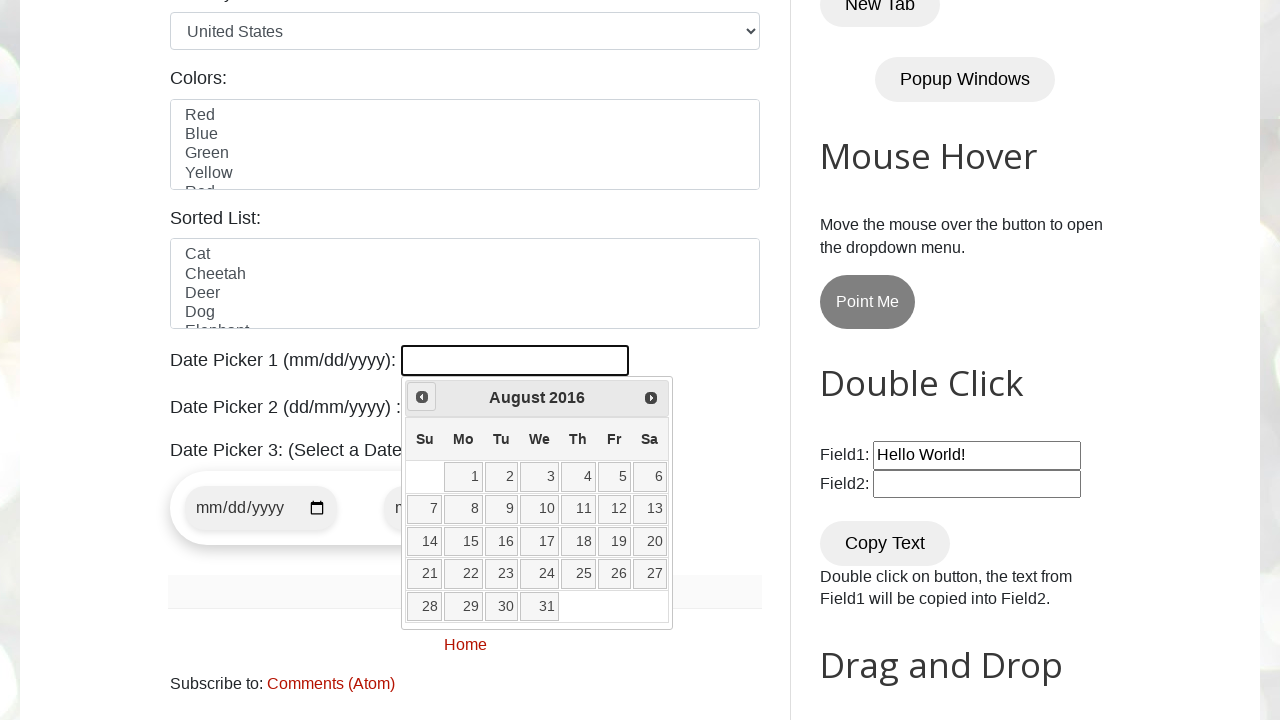

Clicked previous button to navigate backwards (currently at August 2016) at (422, 397) on a[title='Prev']
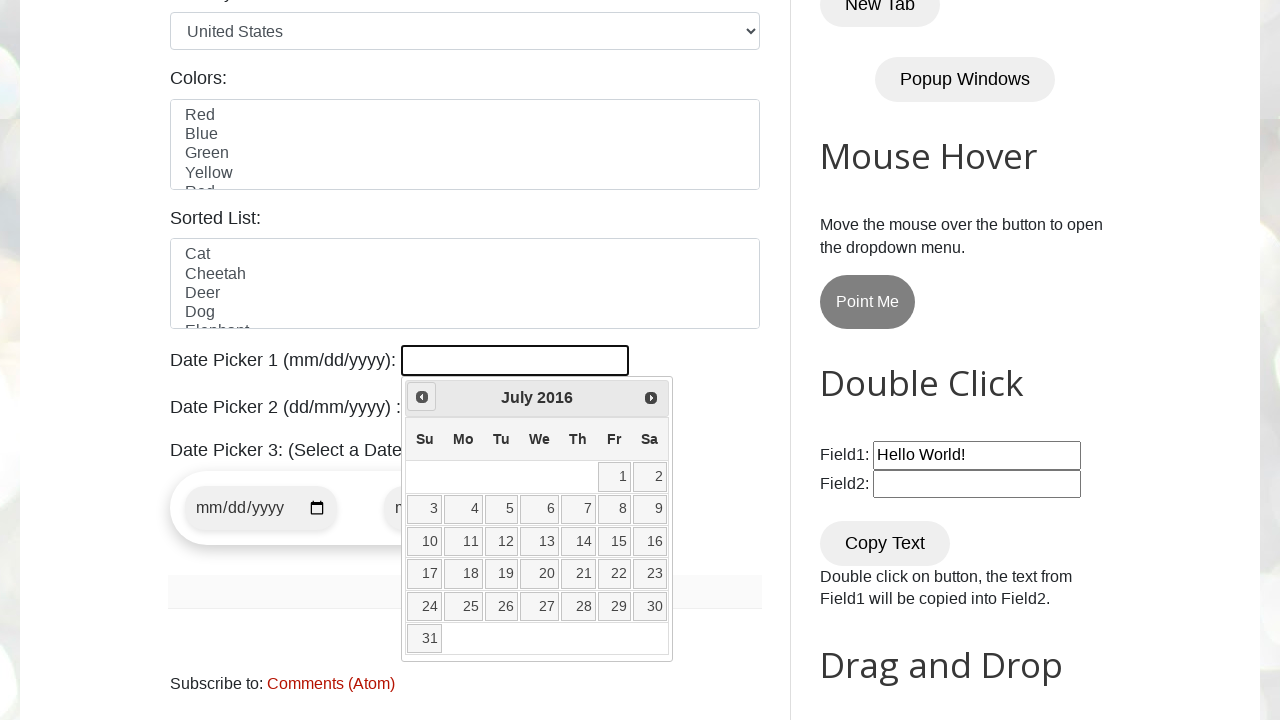

Retrieved current month: July
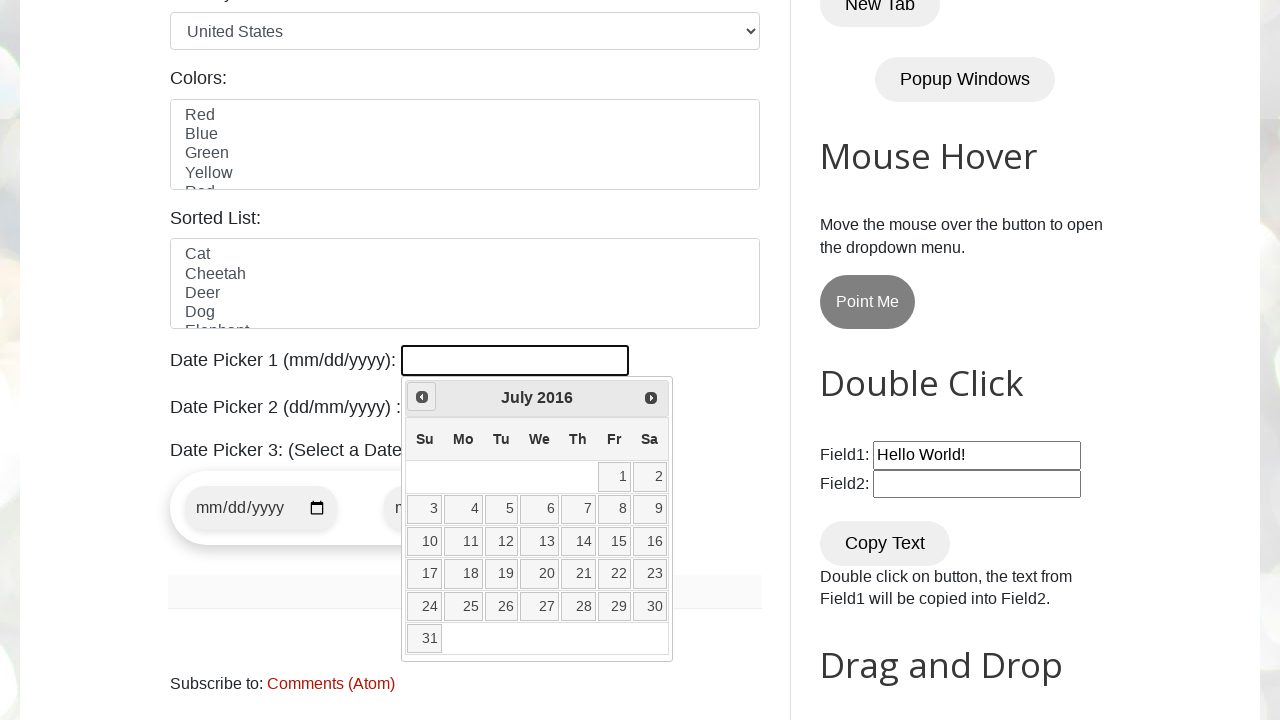

Retrieved current year: 2016
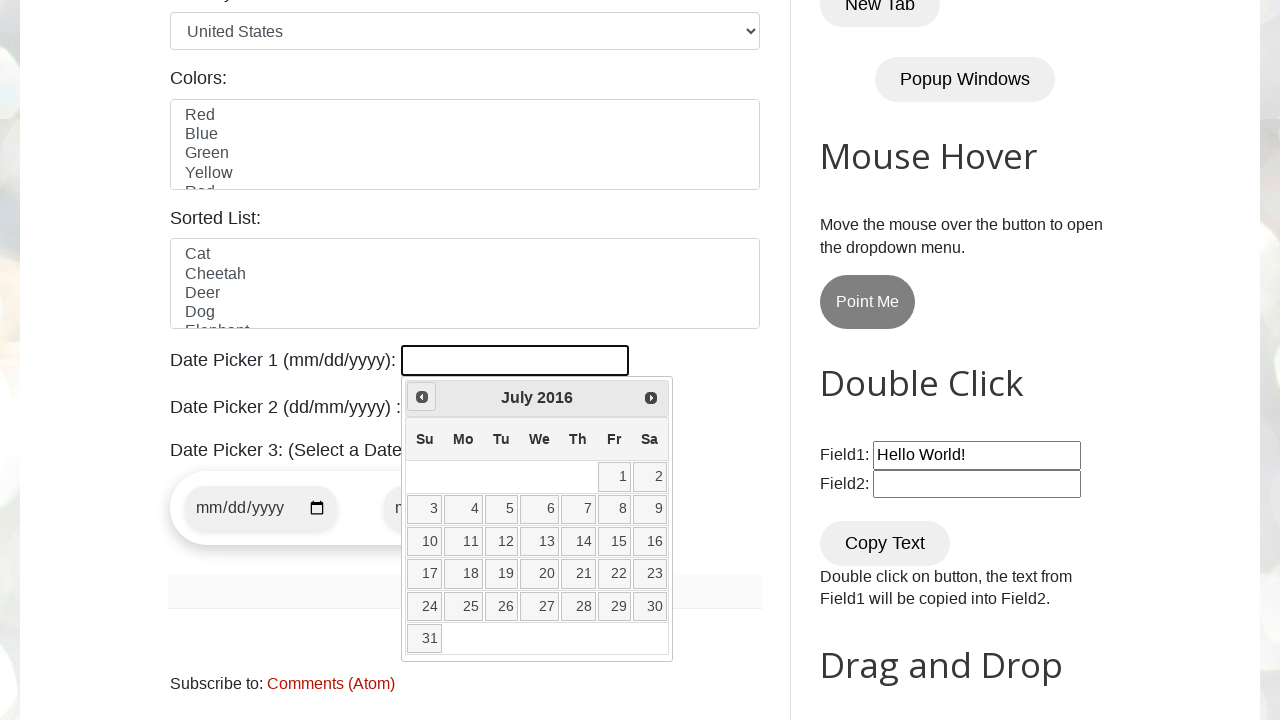

Clicked previous button to navigate backwards (currently at July 2016) at (422, 397) on a[title='Prev']
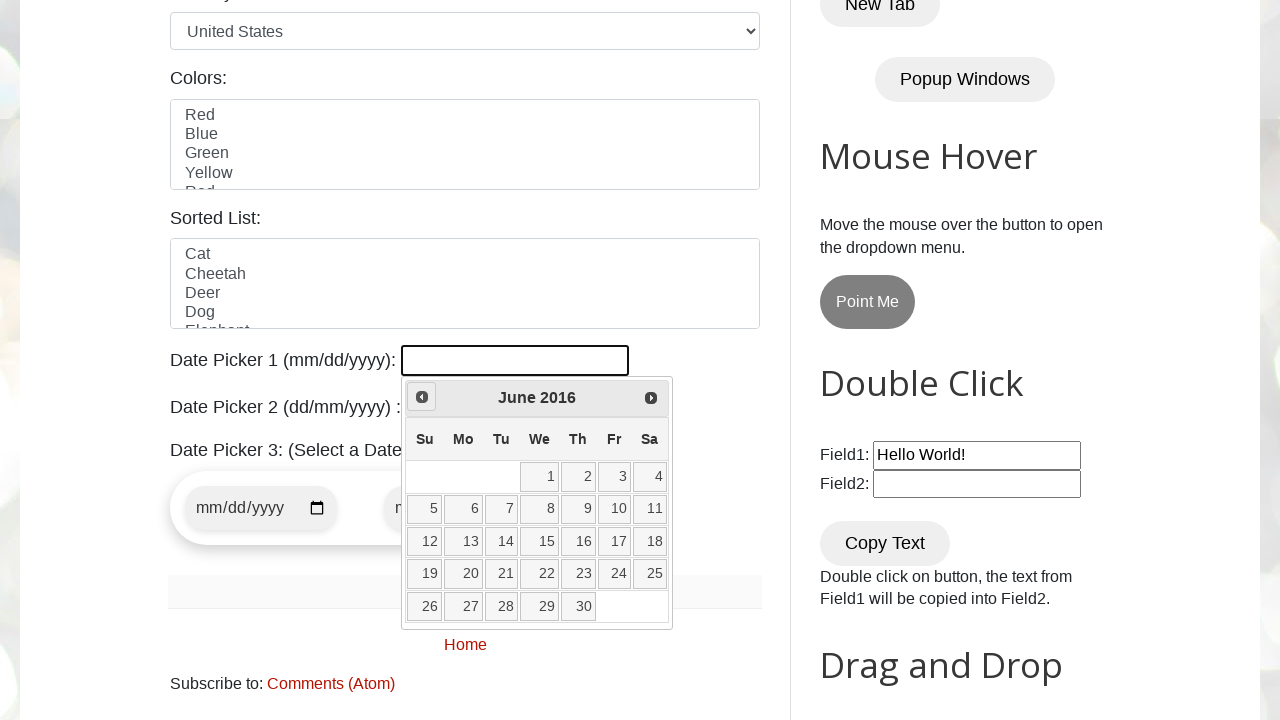

Retrieved current month: June
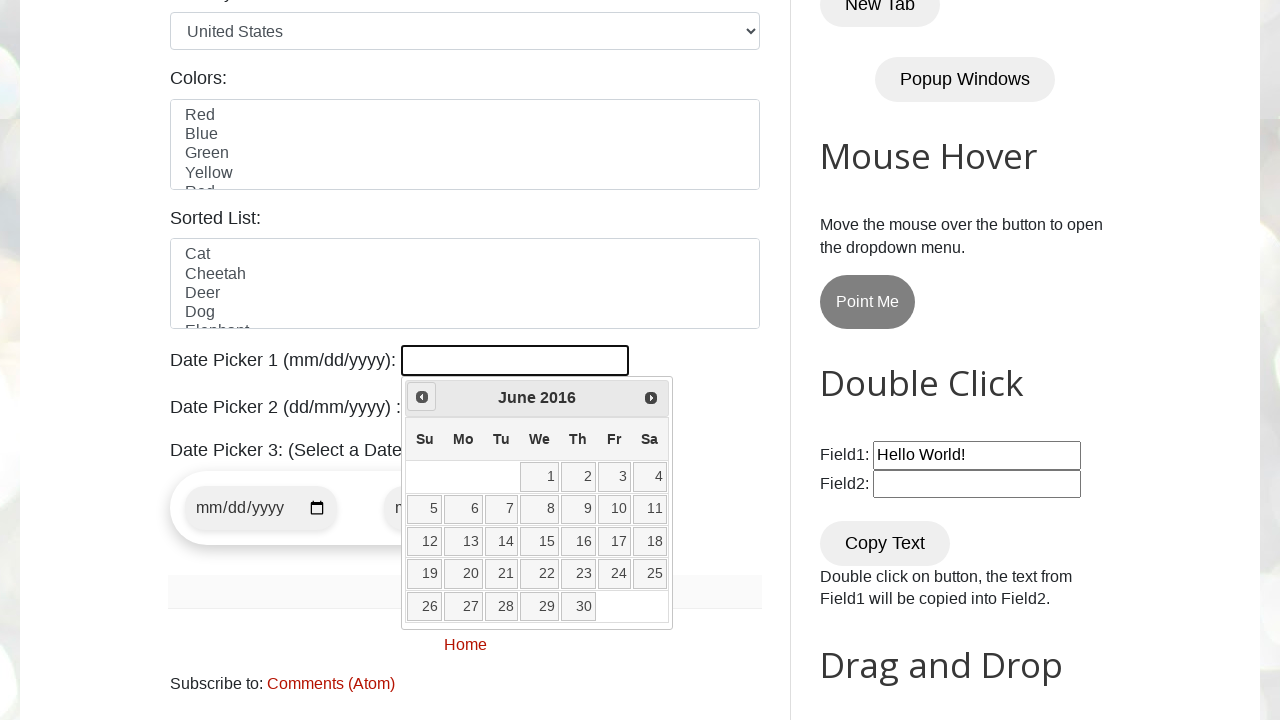

Retrieved current year: 2016
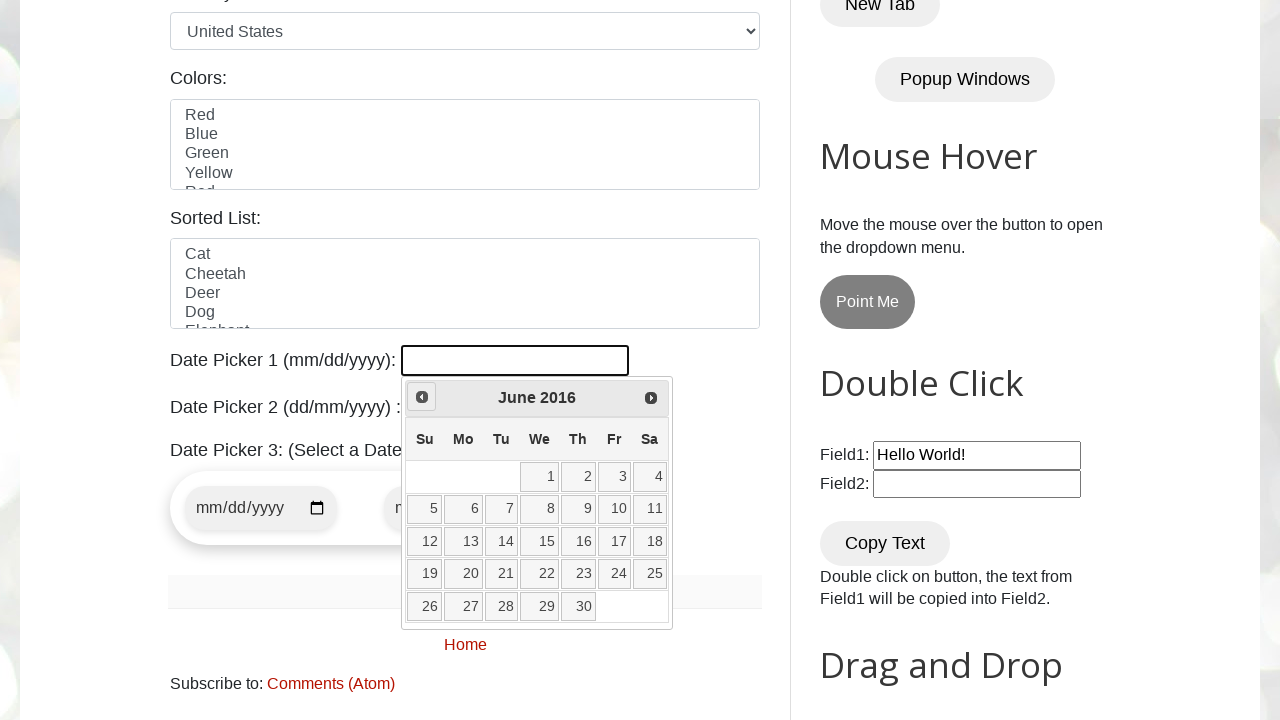

Clicked previous button to navigate backwards (currently at June 2016) at (422, 397) on a[title='Prev']
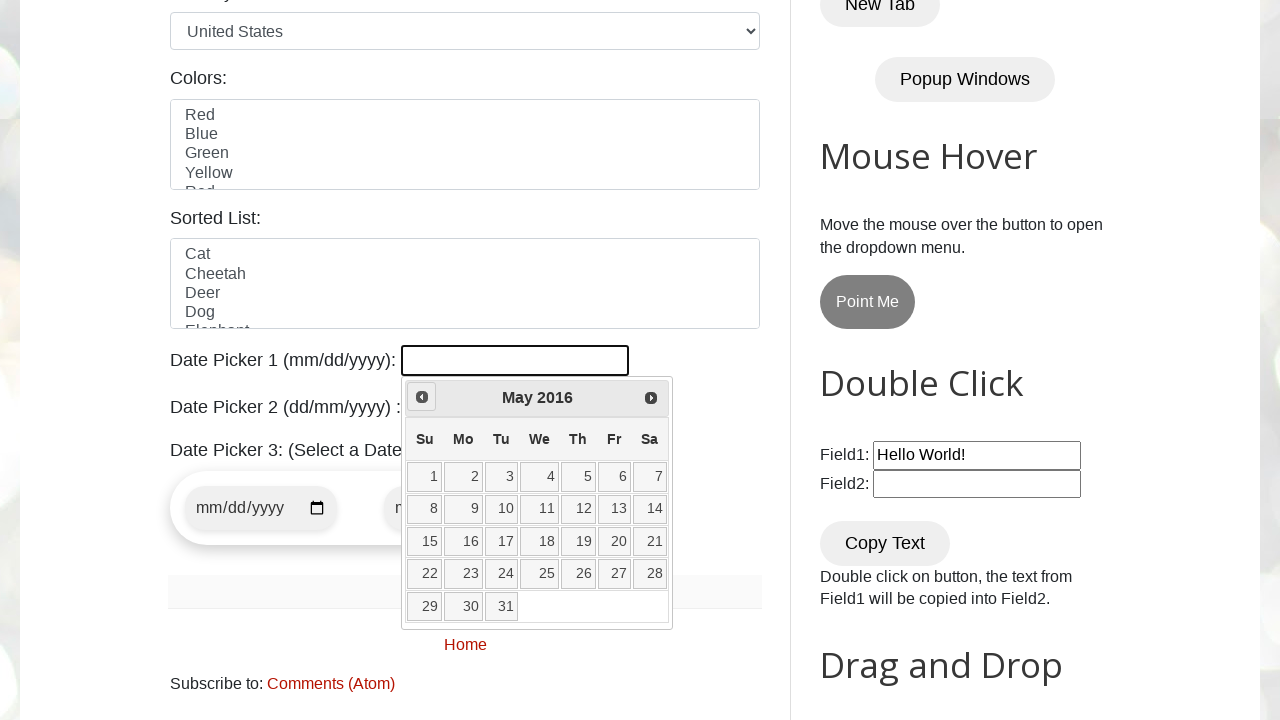

Retrieved current month: May
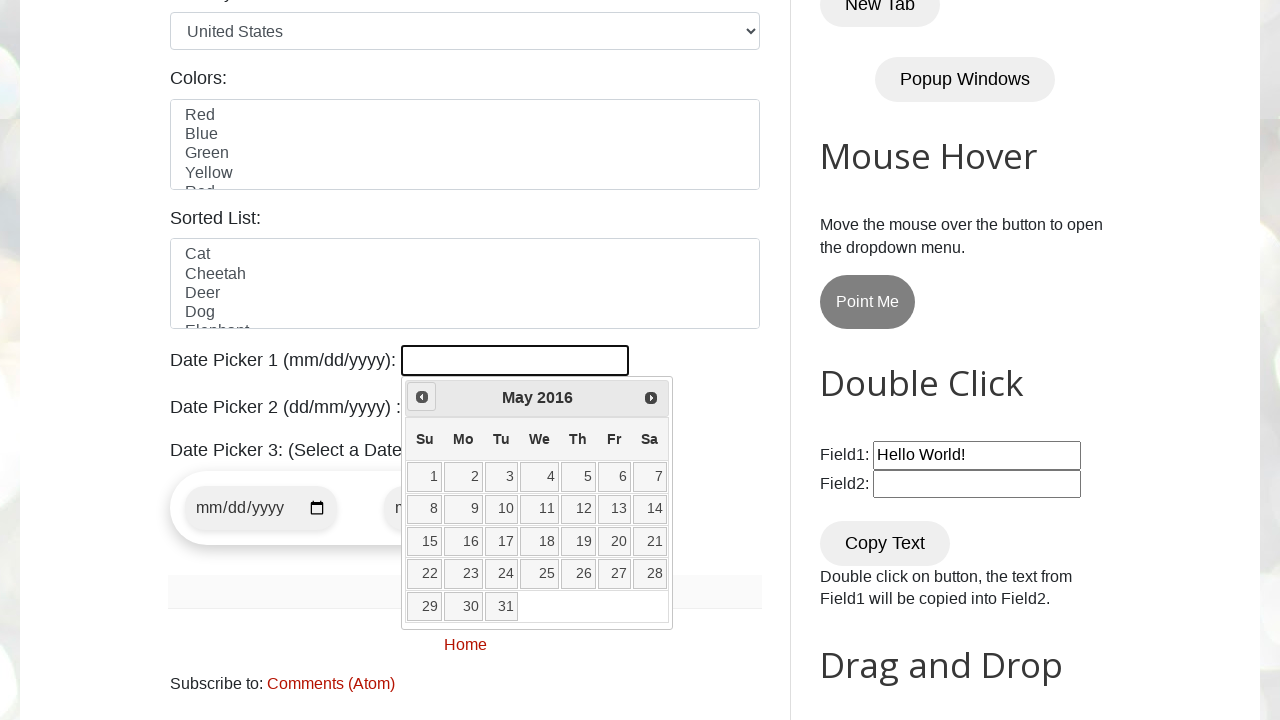

Retrieved current year: 2016
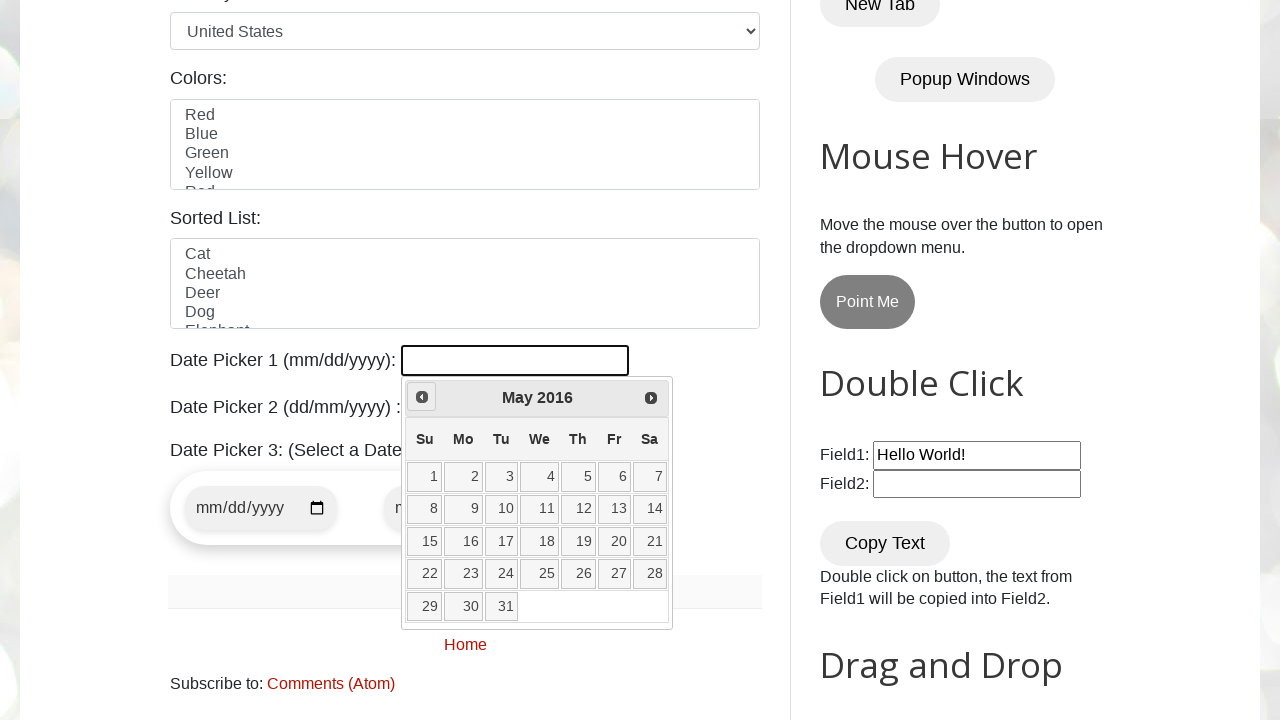

Clicked previous button to navigate backwards (currently at May 2016) at (422, 397) on a[title='Prev']
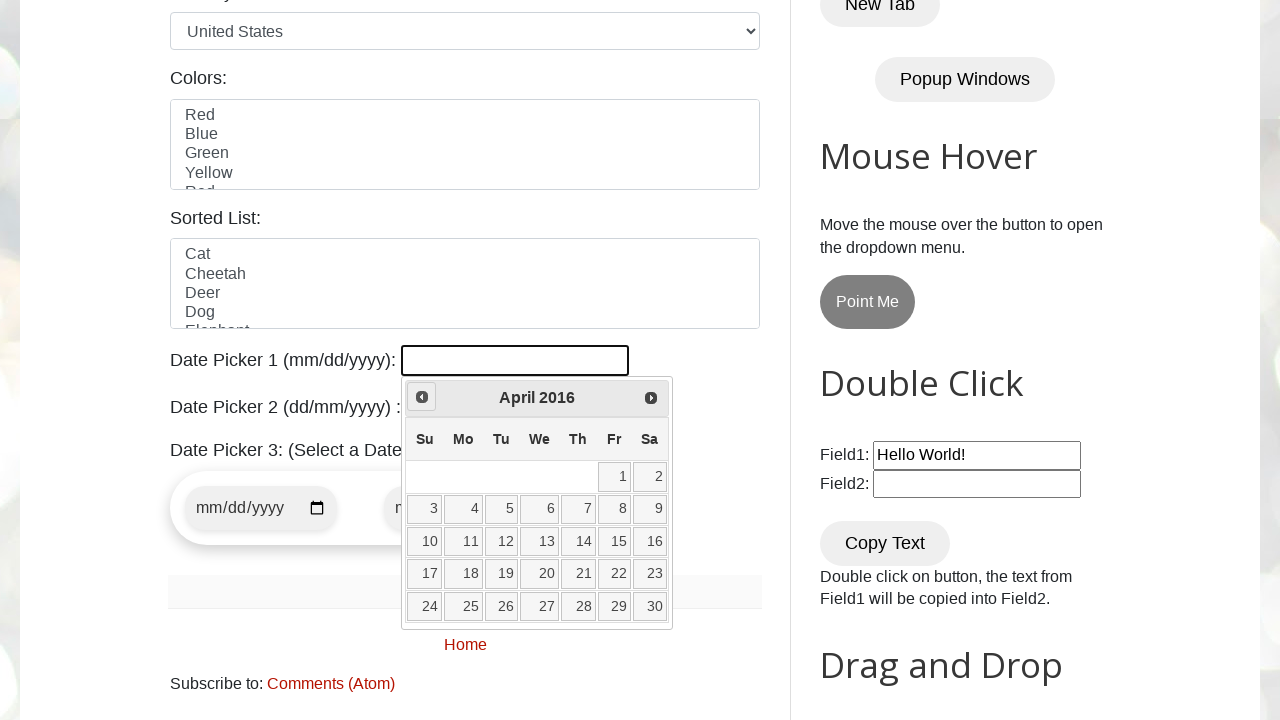

Retrieved current month: April
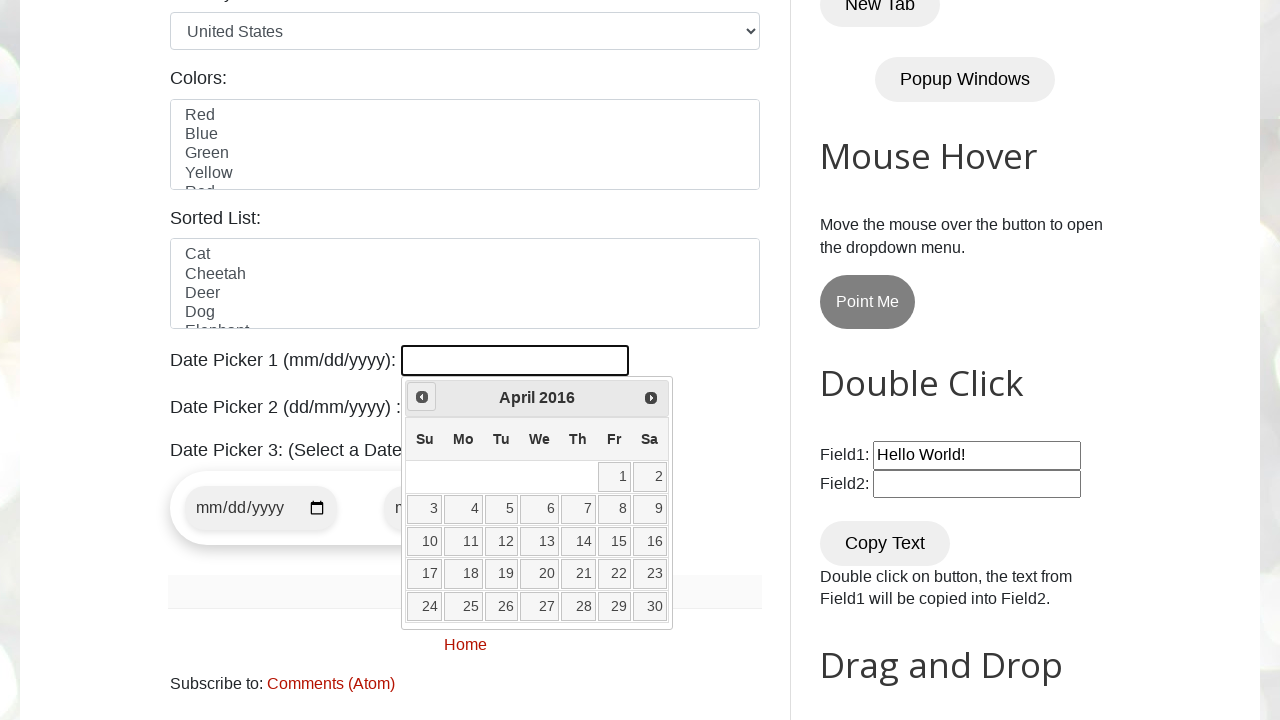

Retrieved current year: 2016
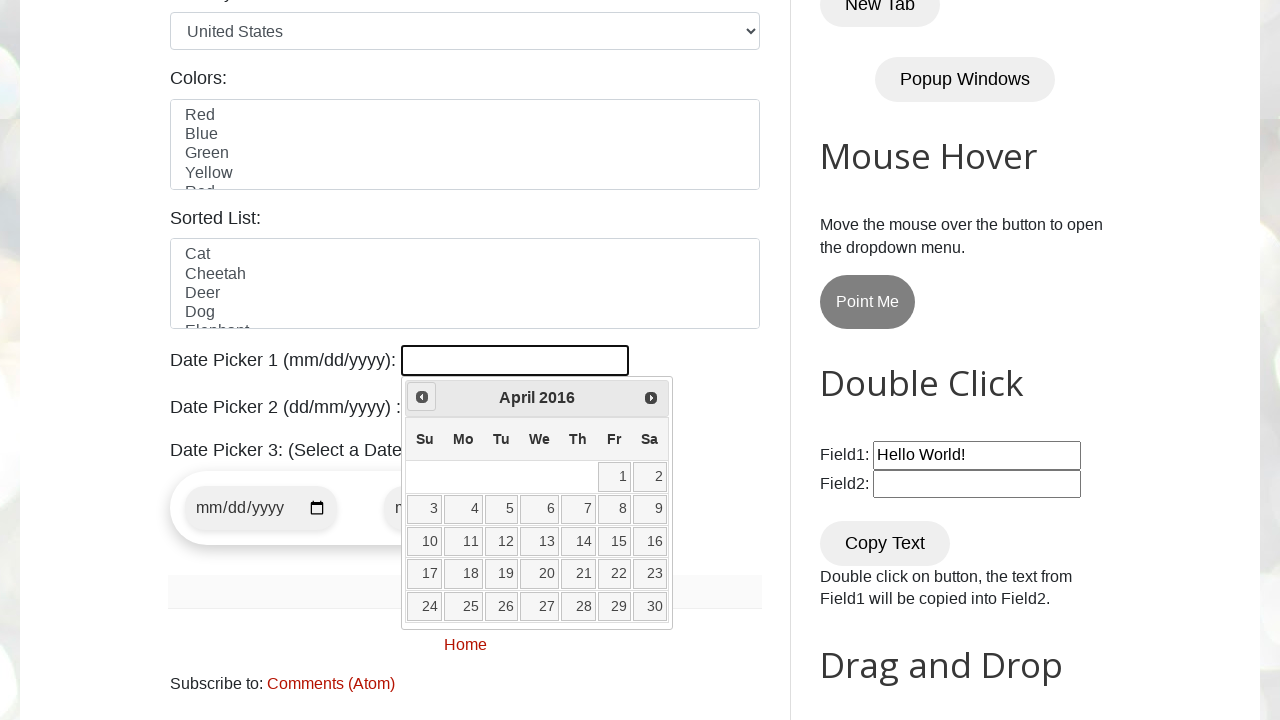

Clicked previous button to navigate backwards (currently at April 2016) at (422, 397) on a[title='Prev']
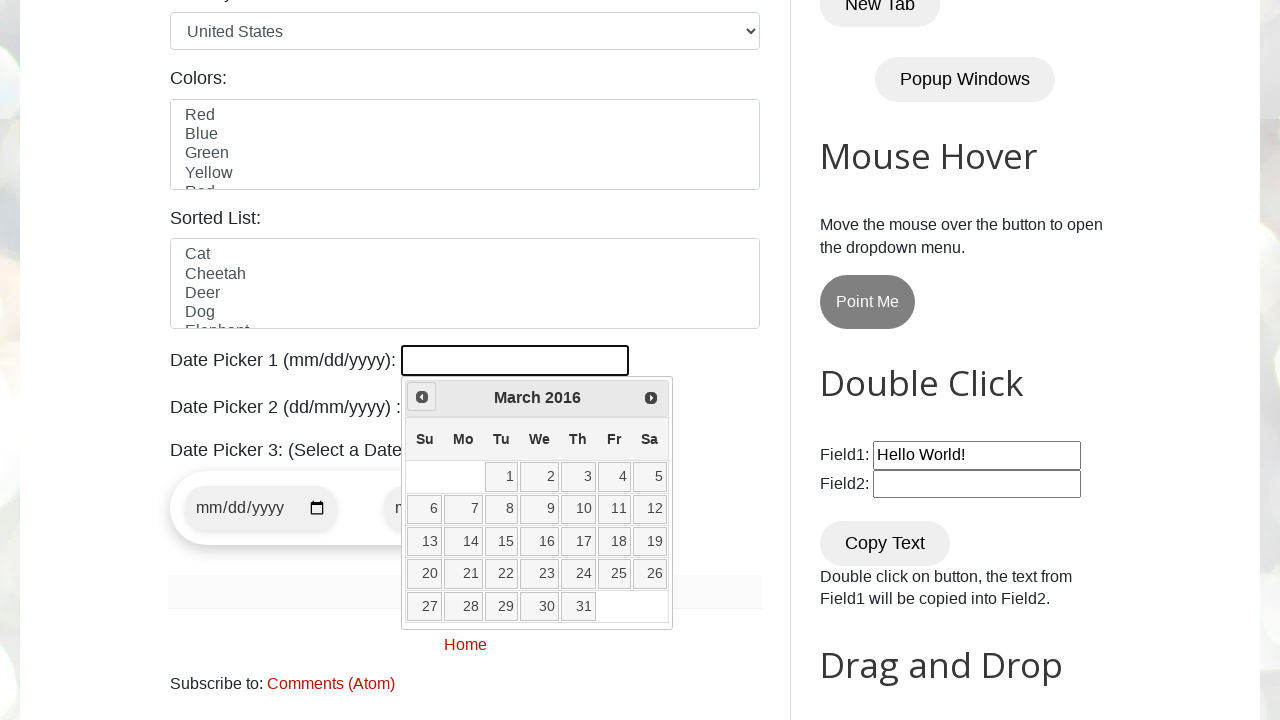

Retrieved current month: March
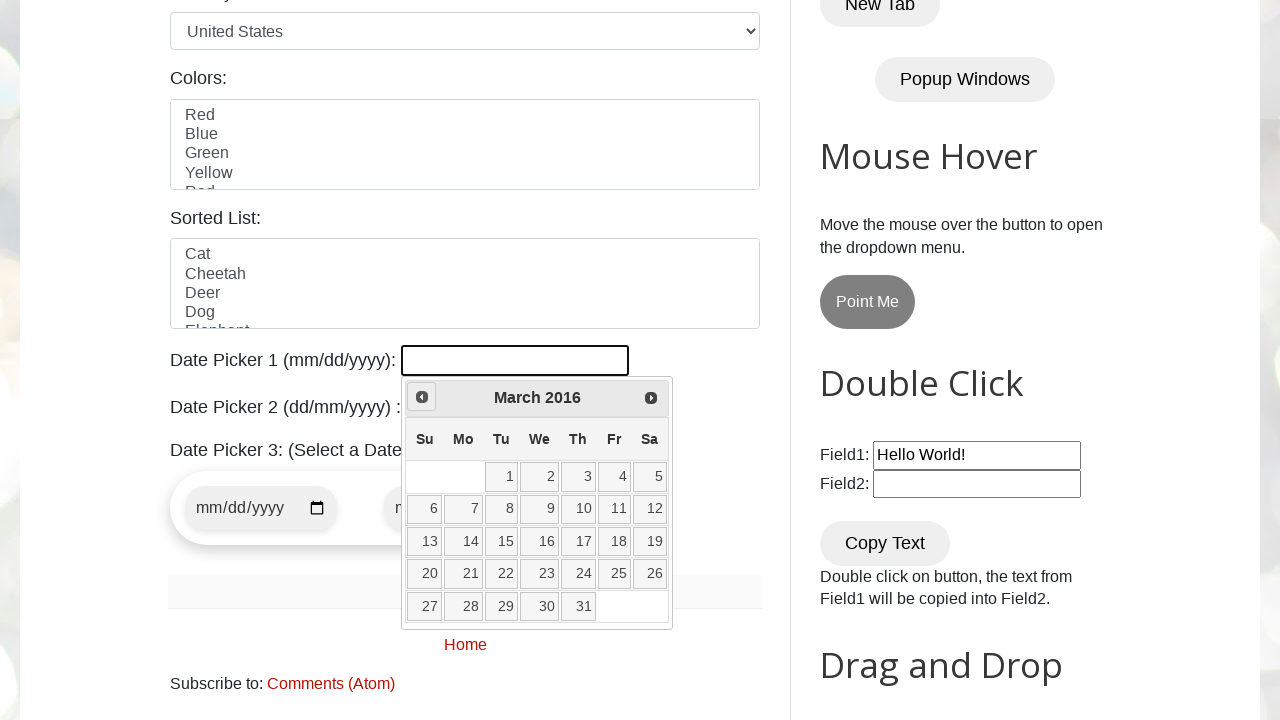

Retrieved current year: 2016
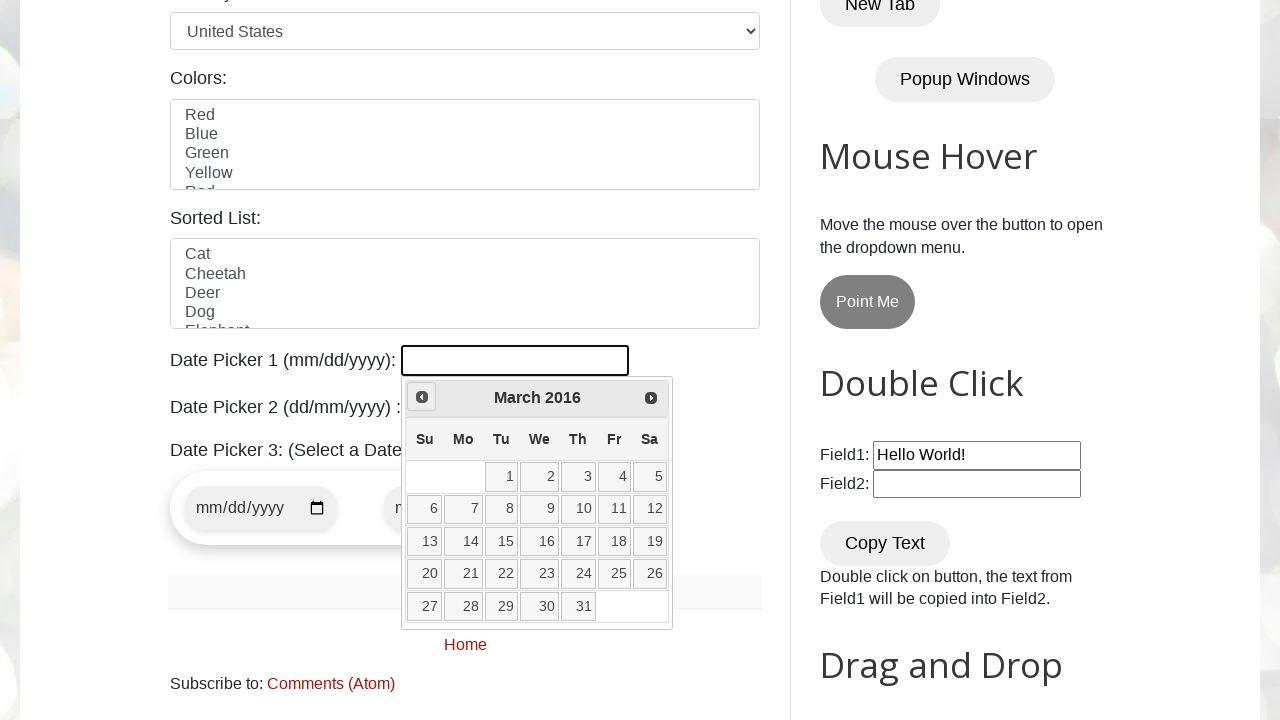

Clicked previous button to navigate backwards (currently at March 2016) at (422, 397) on a[title='Prev']
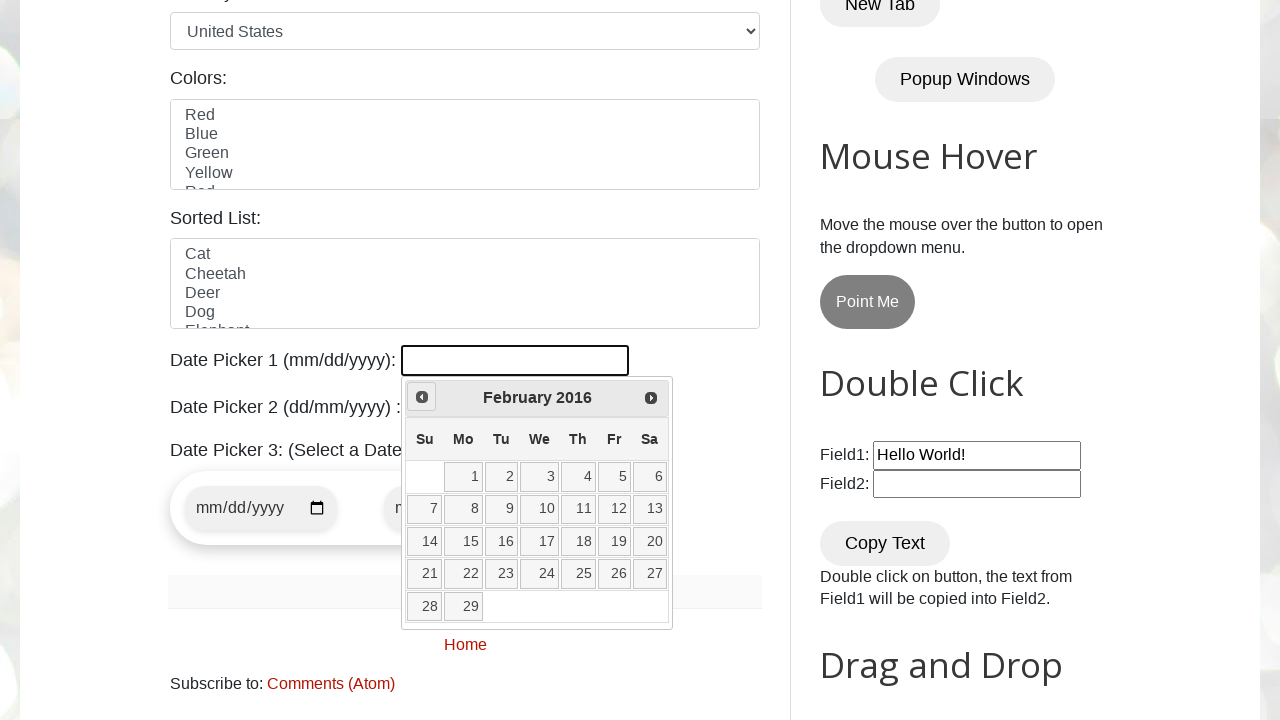

Retrieved current month: February
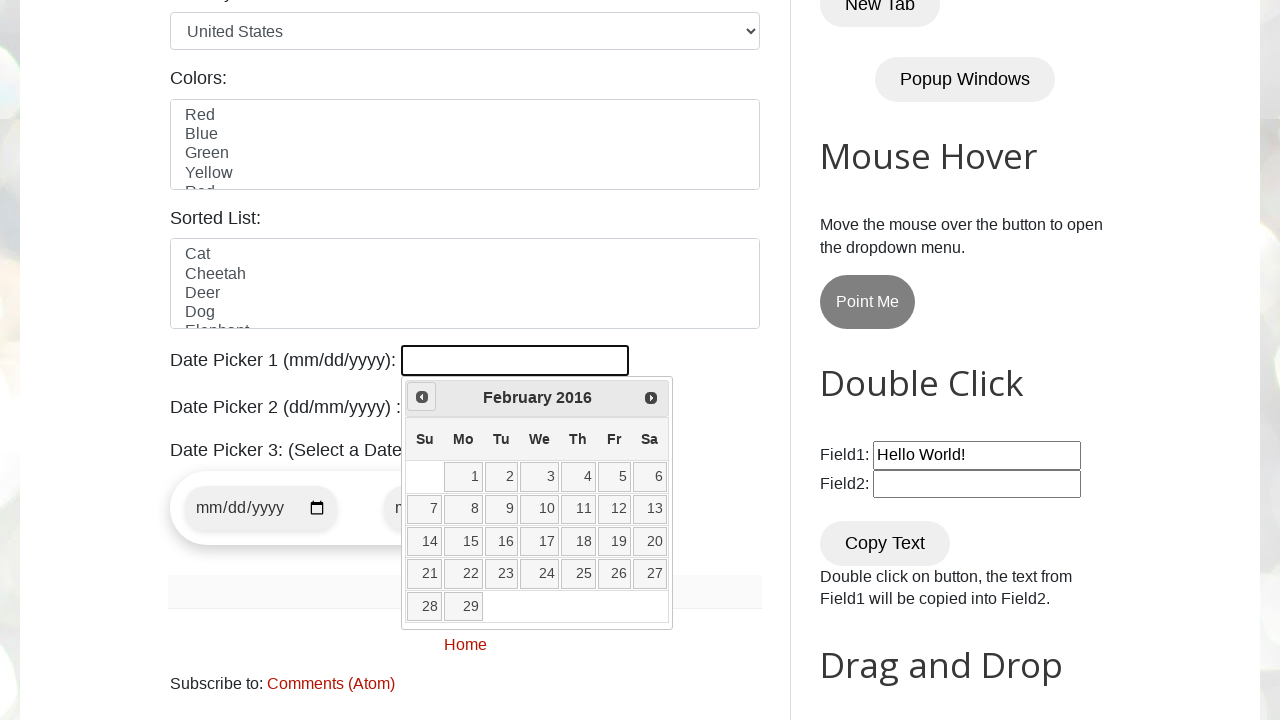

Retrieved current year: 2016
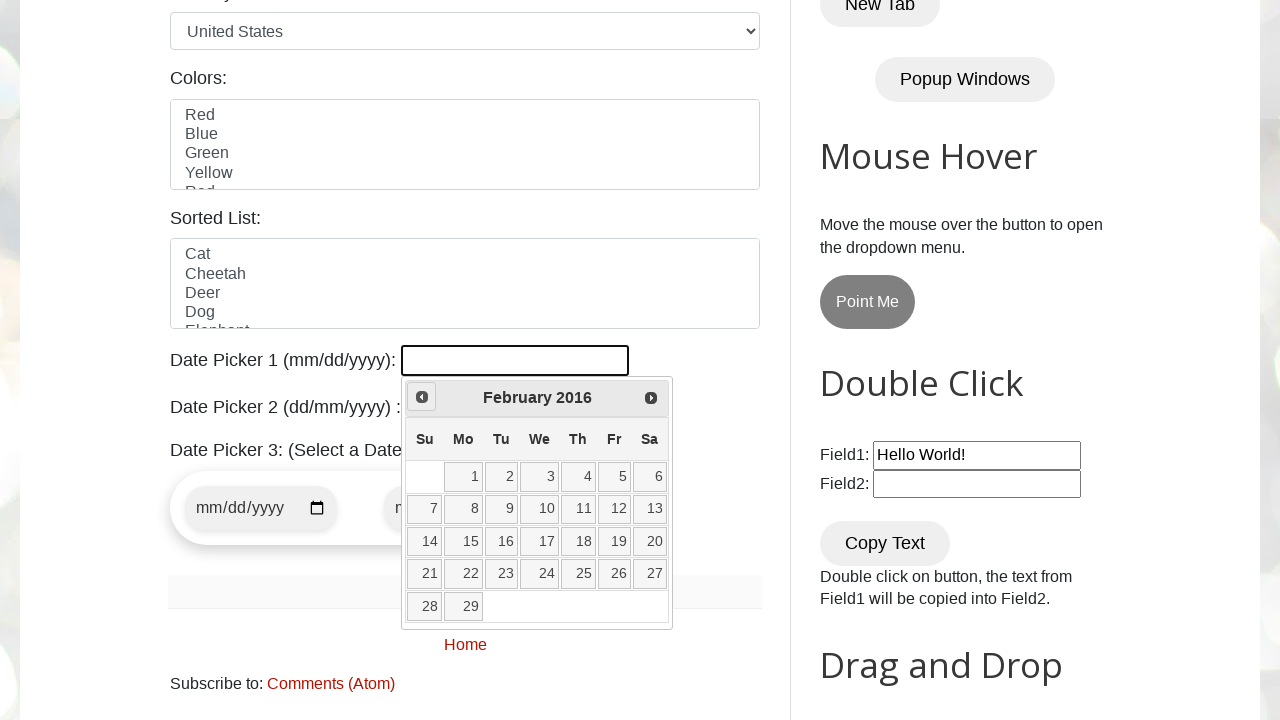

Clicked previous button to navigate backwards (currently at February 2016) at (422, 397) on a[title='Prev']
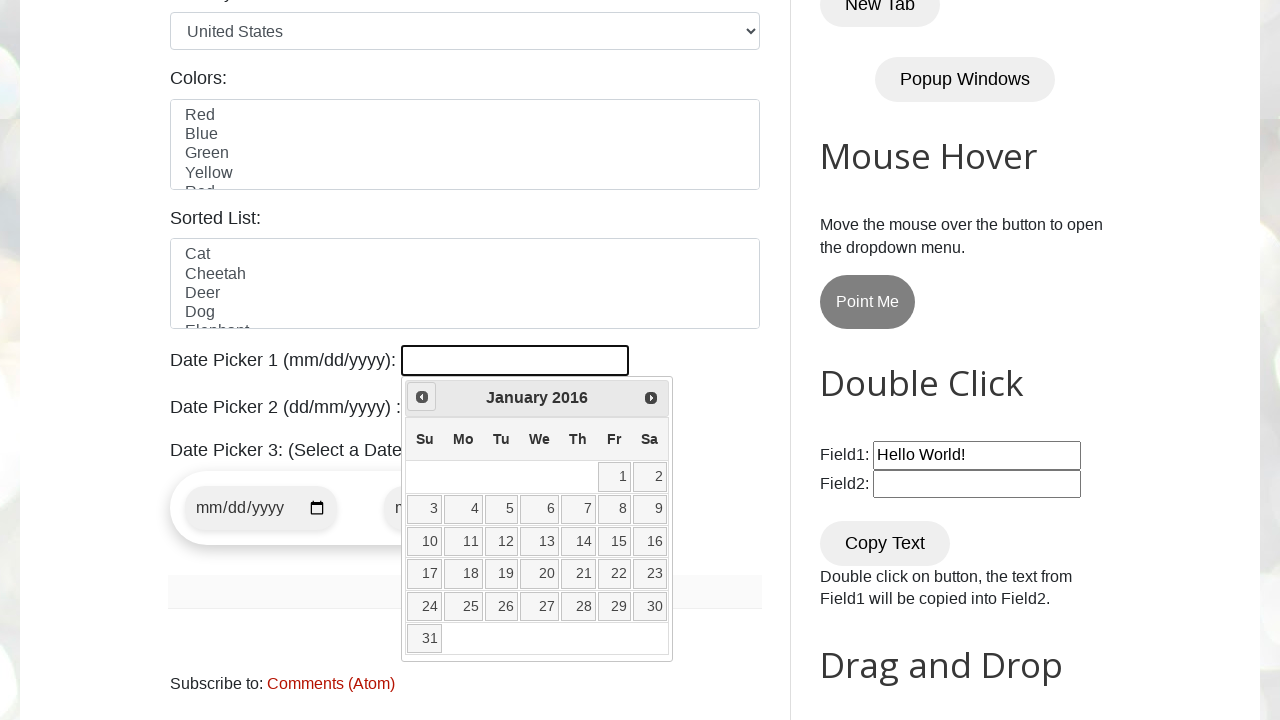

Retrieved current month: January
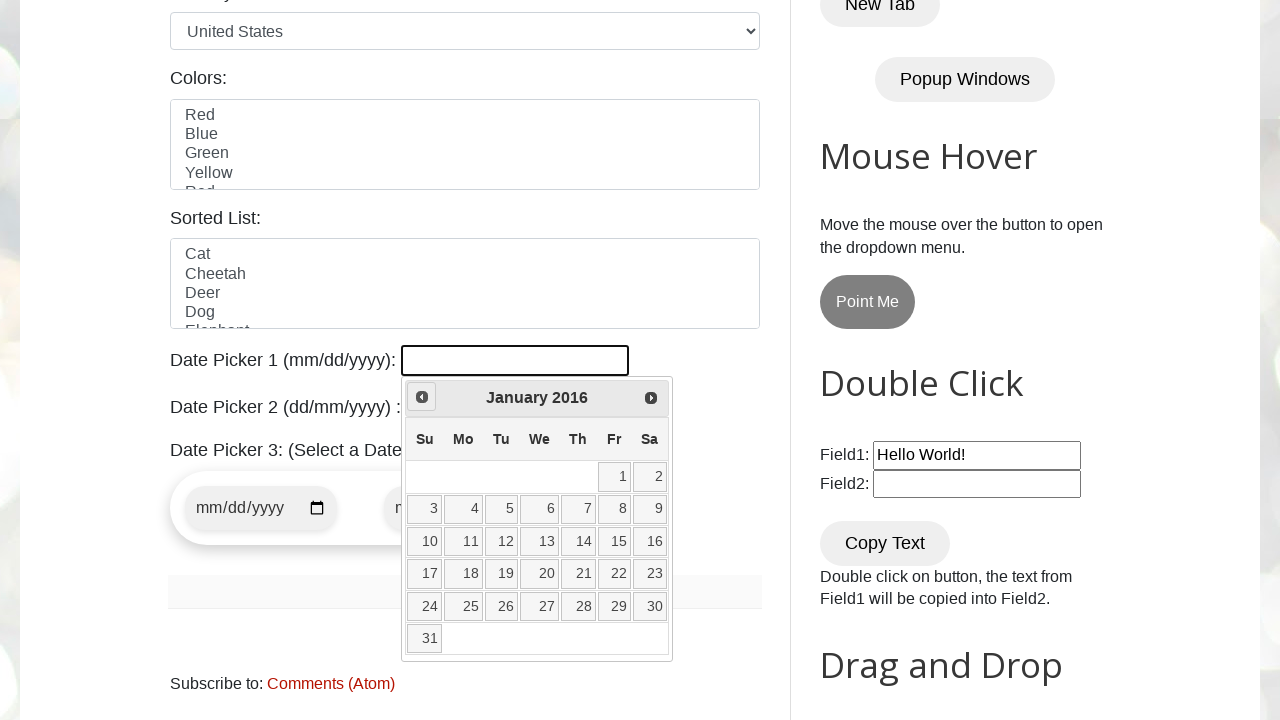

Retrieved current year: 2016
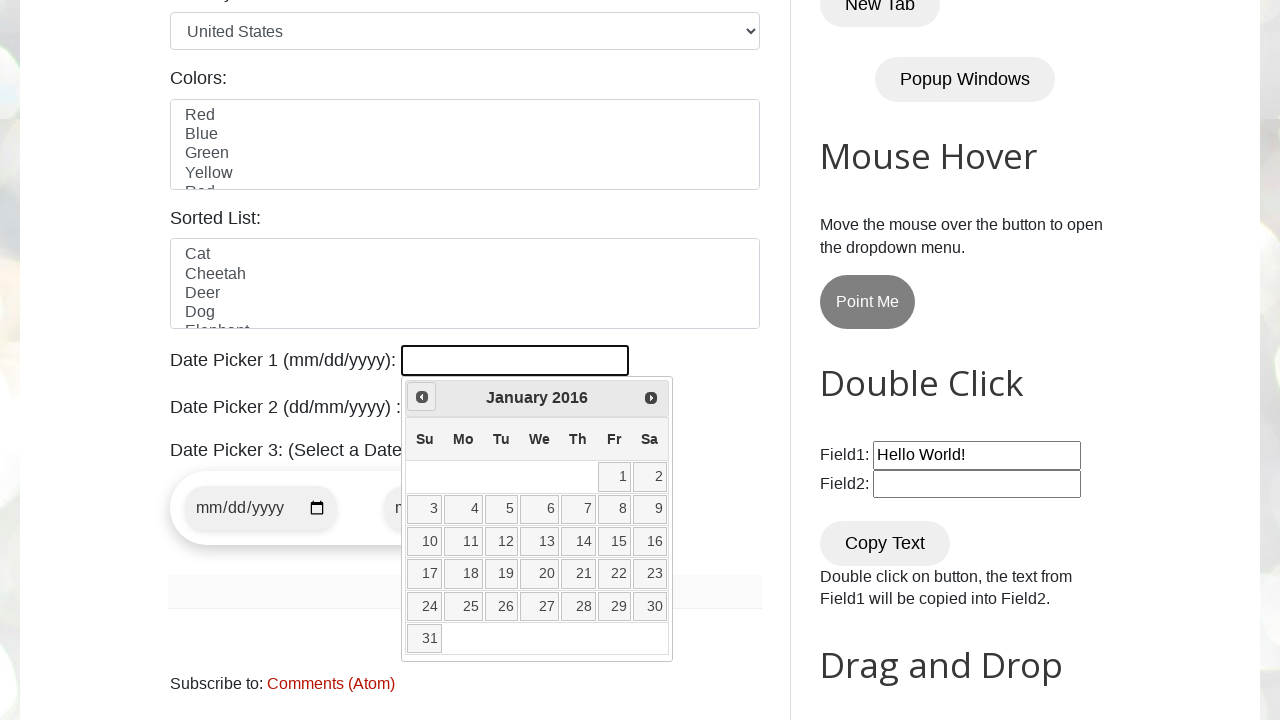

Clicked previous button to navigate backwards (currently at January 2016) at (422, 397) on a[title='Prev']
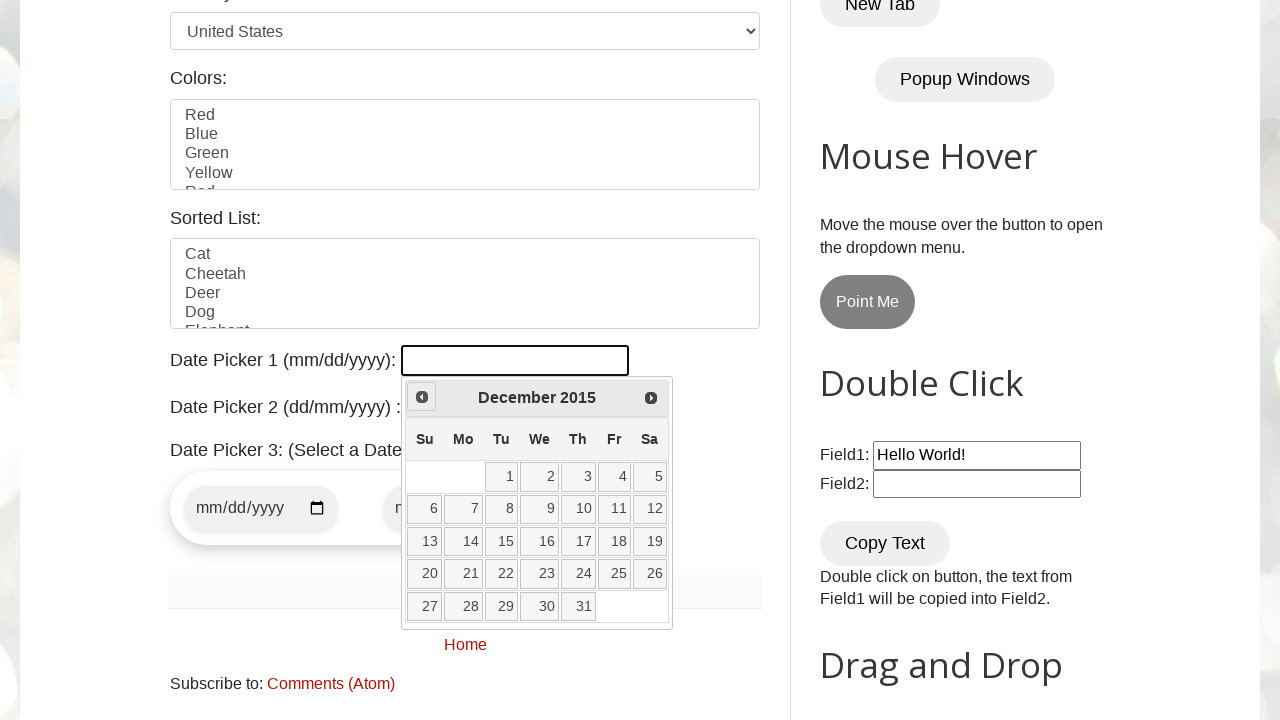

Retrieved current month: December
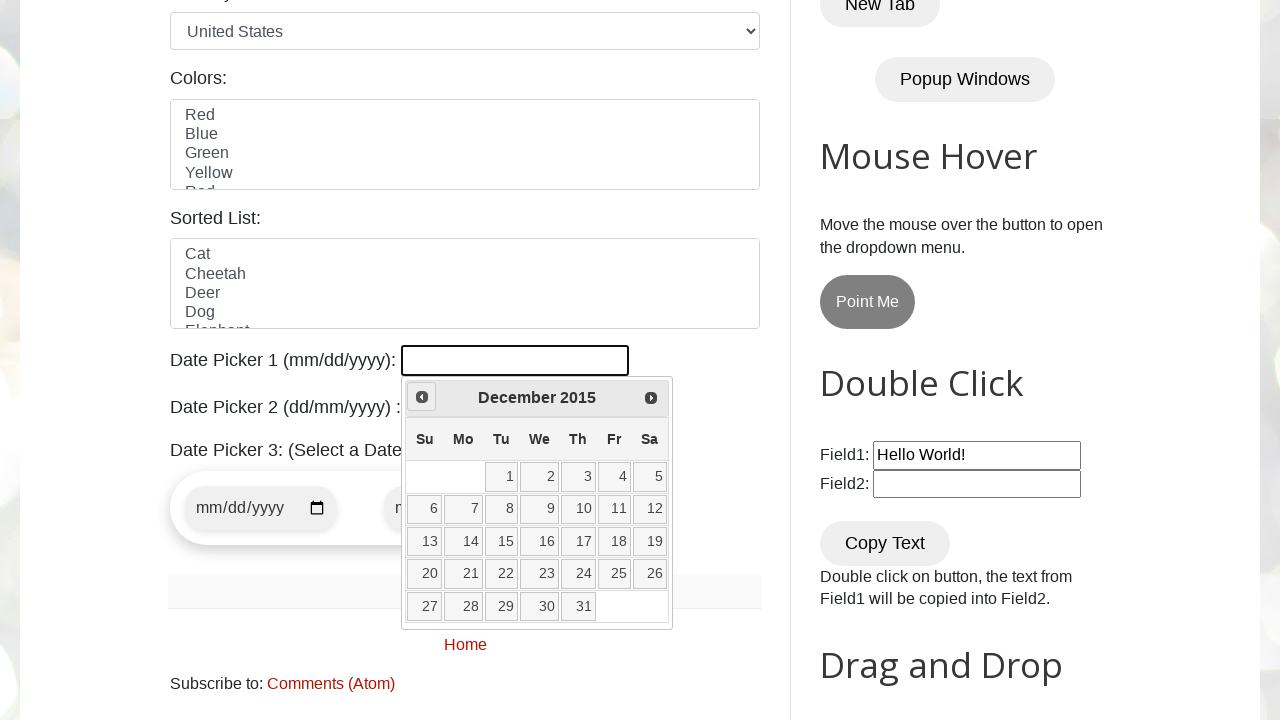

Retrieved current year: 2015
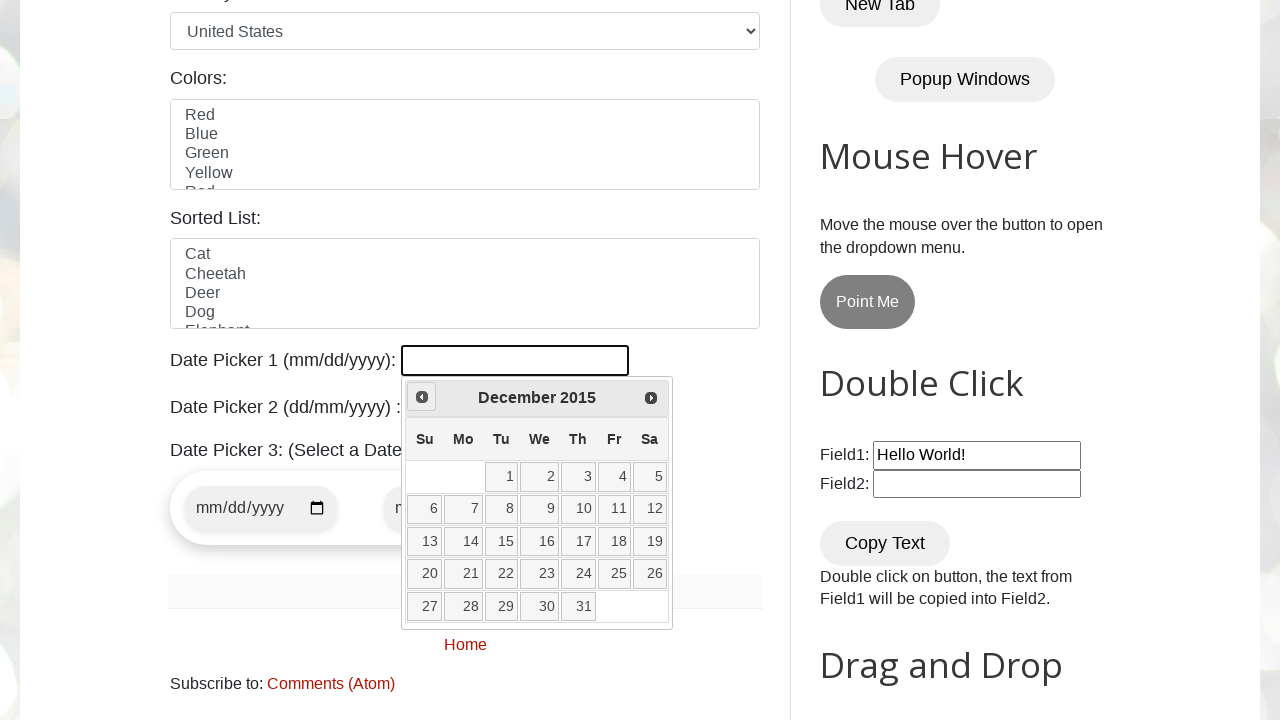

Clicked previous button to navigate backwards (currently at December 2015) at (422, 397) on a[title='Prev']
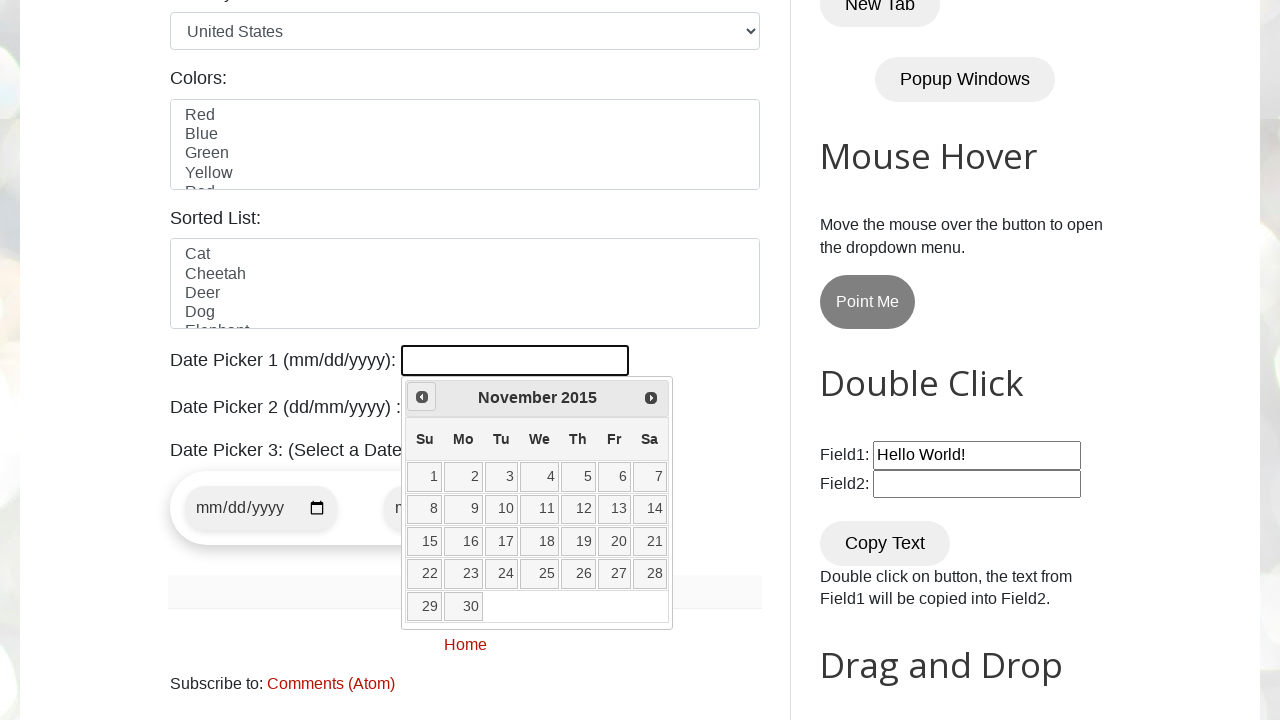

Retrieved current month: November
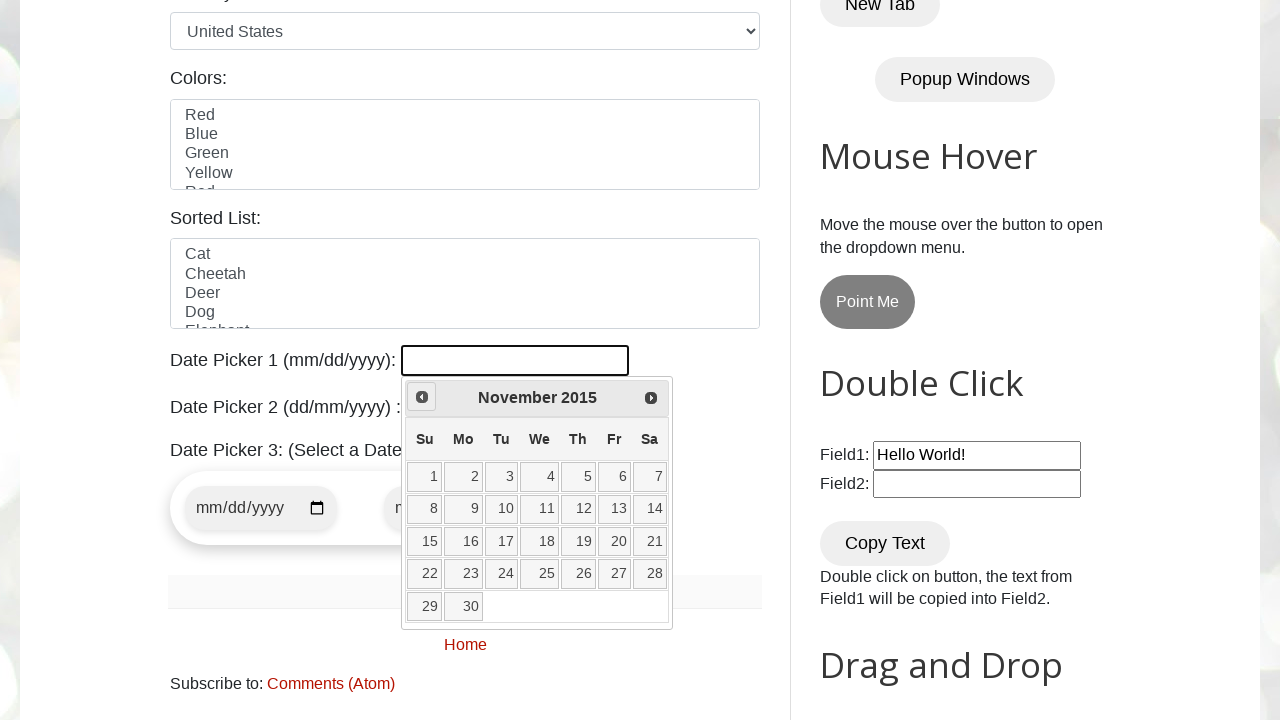

Retrieved current year: 2015
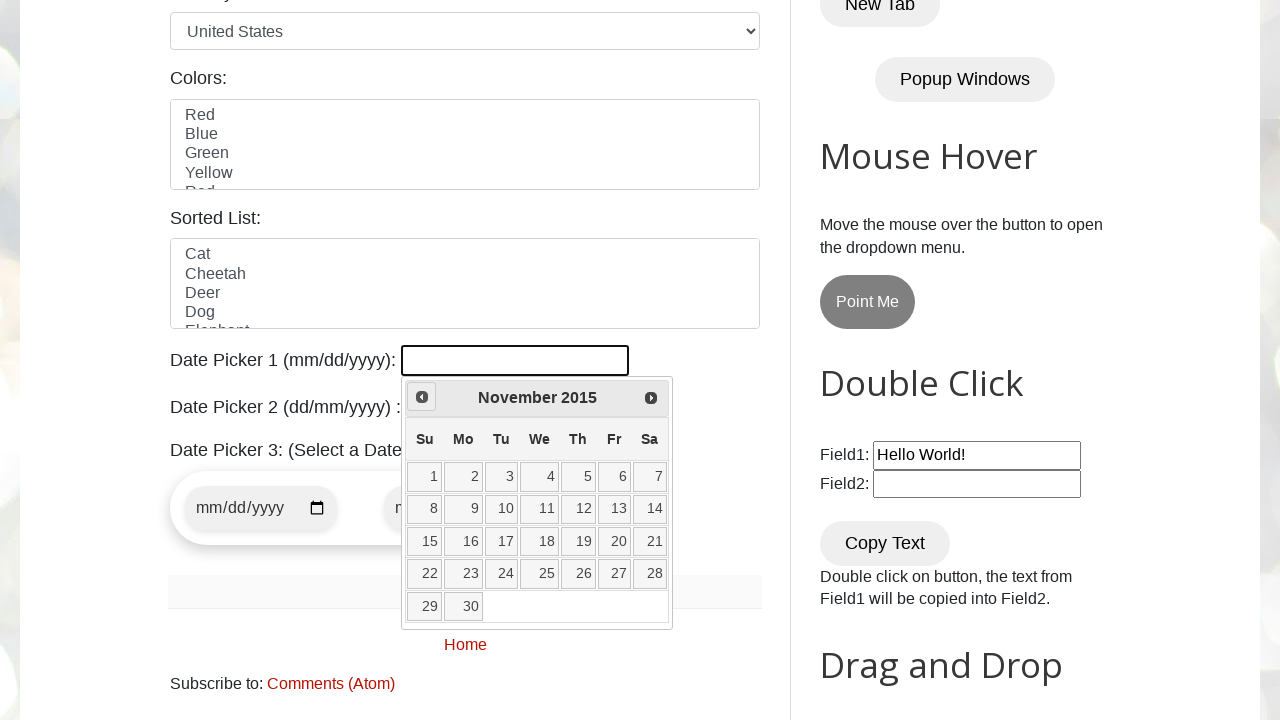

Clicked previous button to navigate backwards (currently at November 2015) at (422, 397) on a[title='Prev']
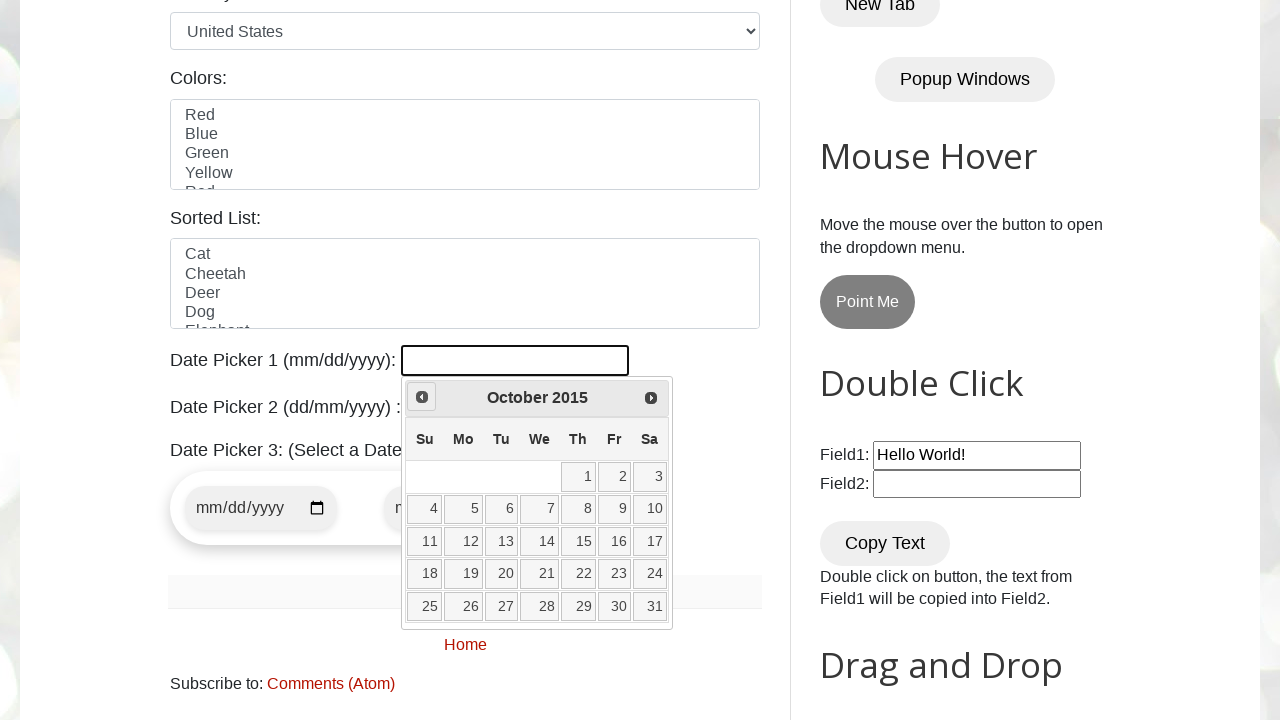

Retrieved current month: October
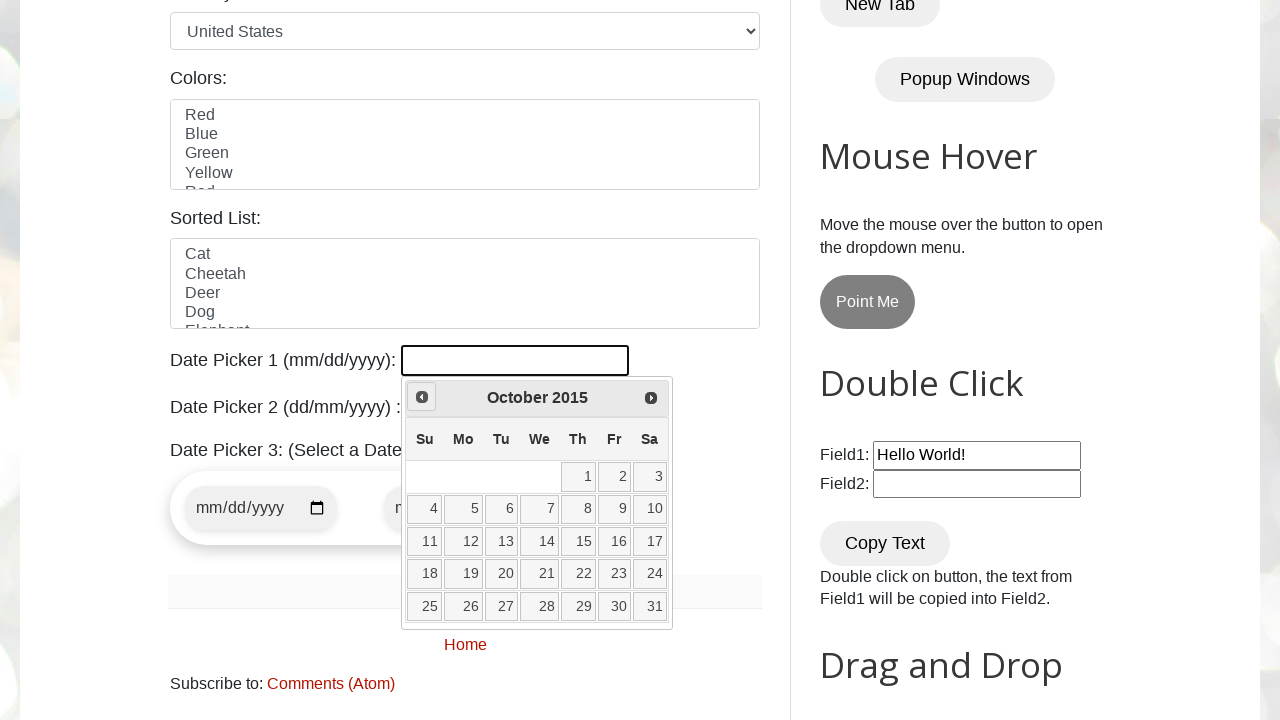

Retrieved current year: 2015
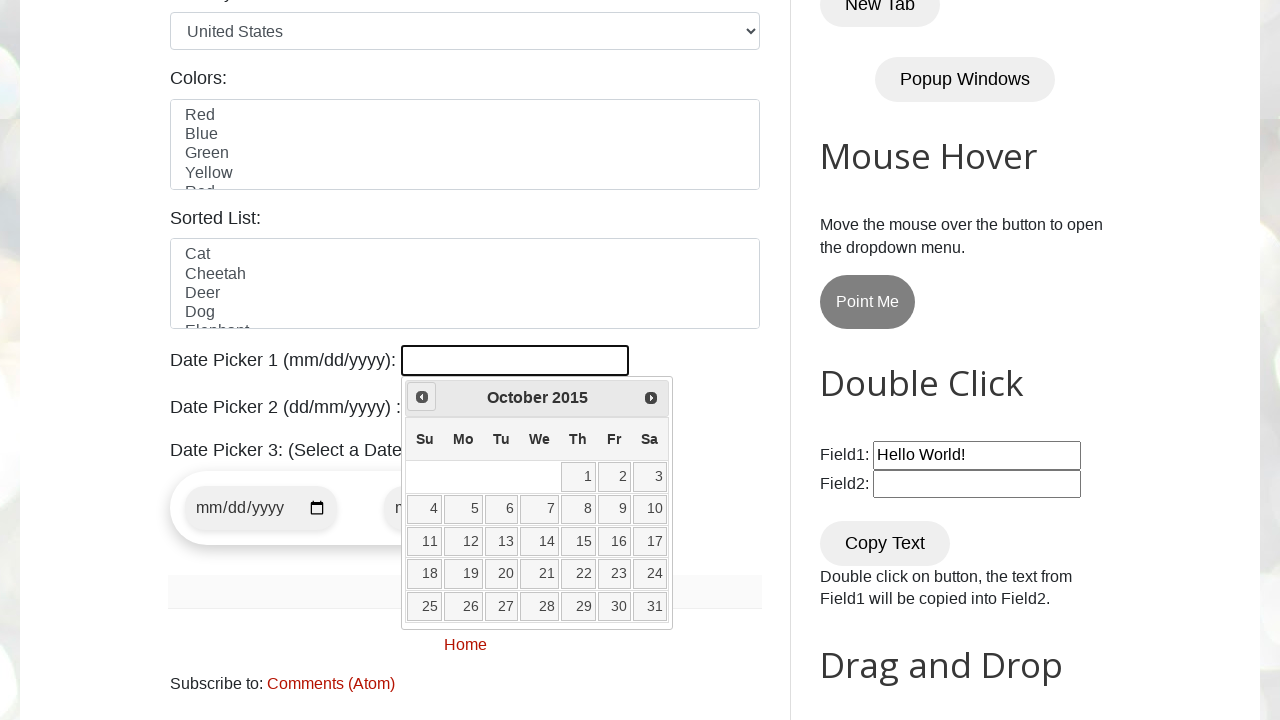

Clicked previous button to navigate backwards (currently at October 2015) at (422, 397) on a[title='Prev']
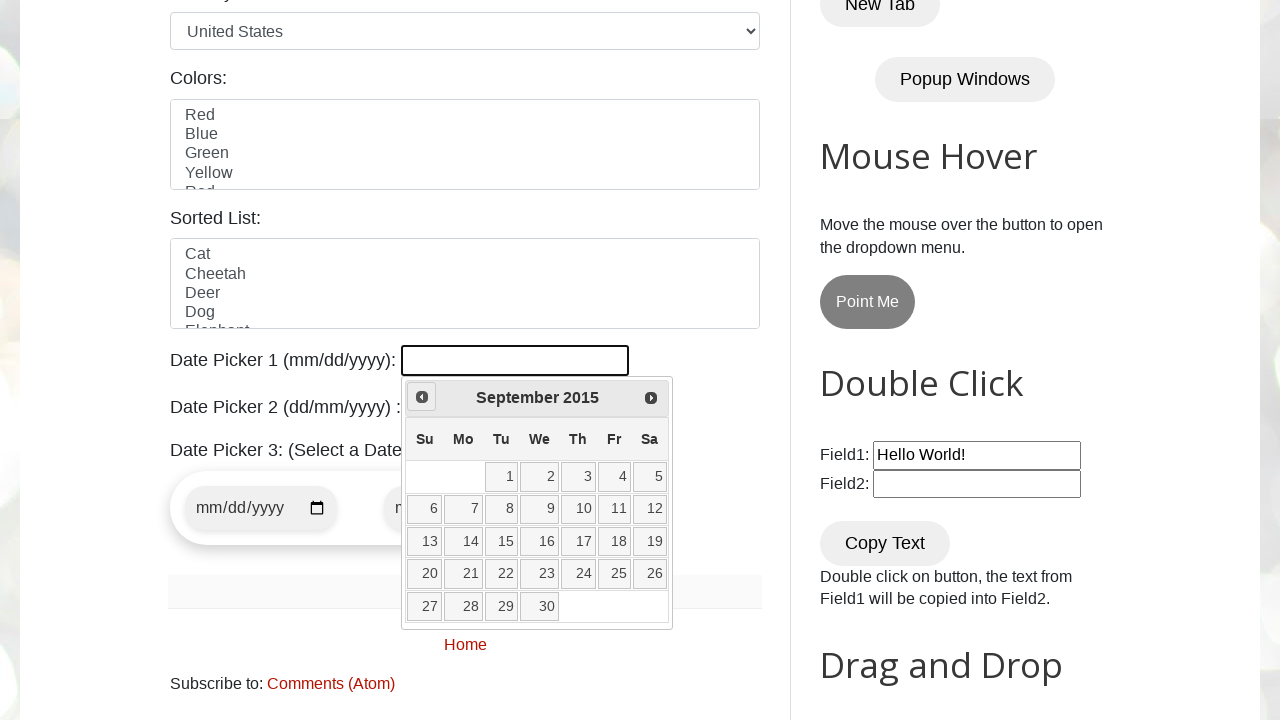

Retrieved current month: September
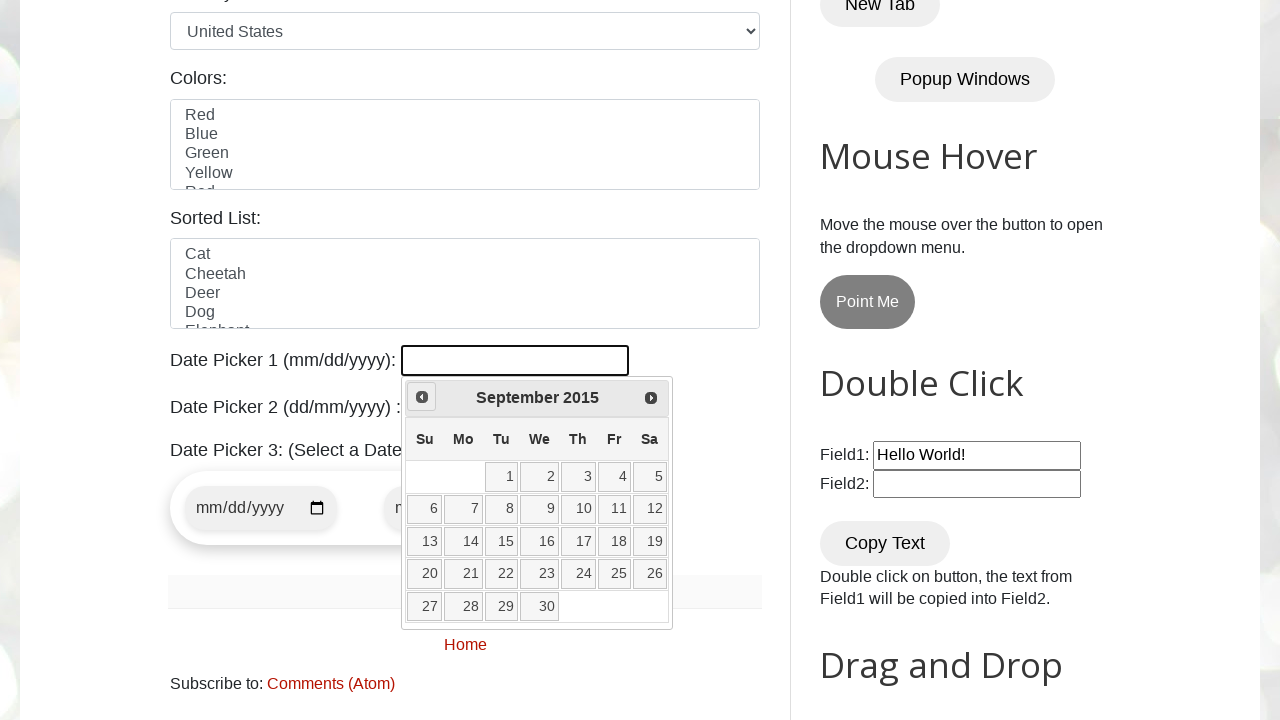

Retrieved current year: 2015
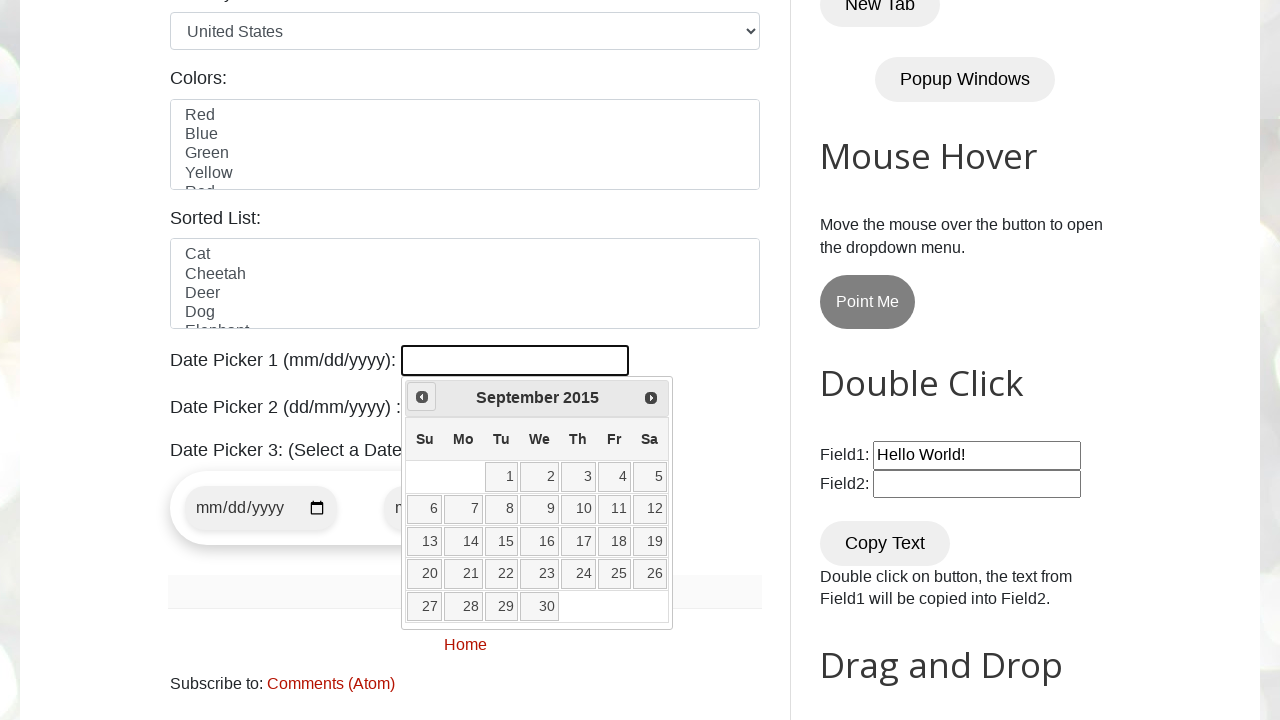

Clicked previous button to navigate backwards (currently at September 2015) at (422, 397) on a[title='Prev']
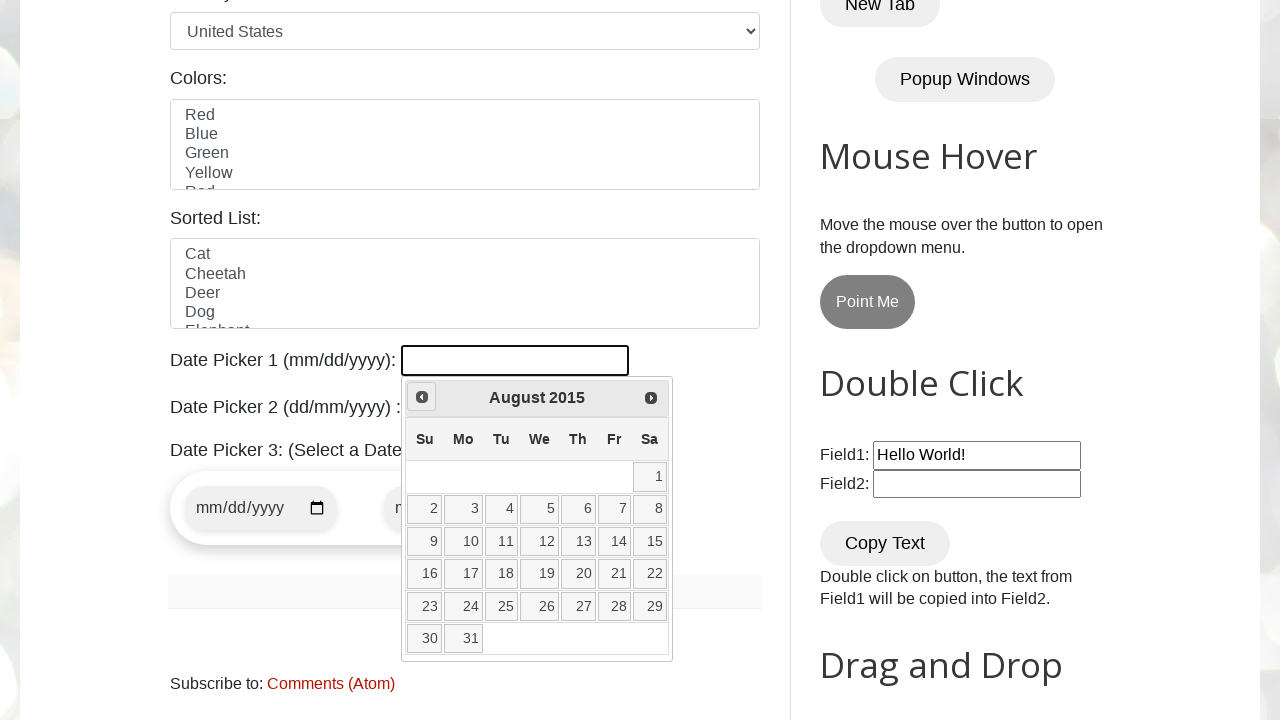

Retrieved current month: August
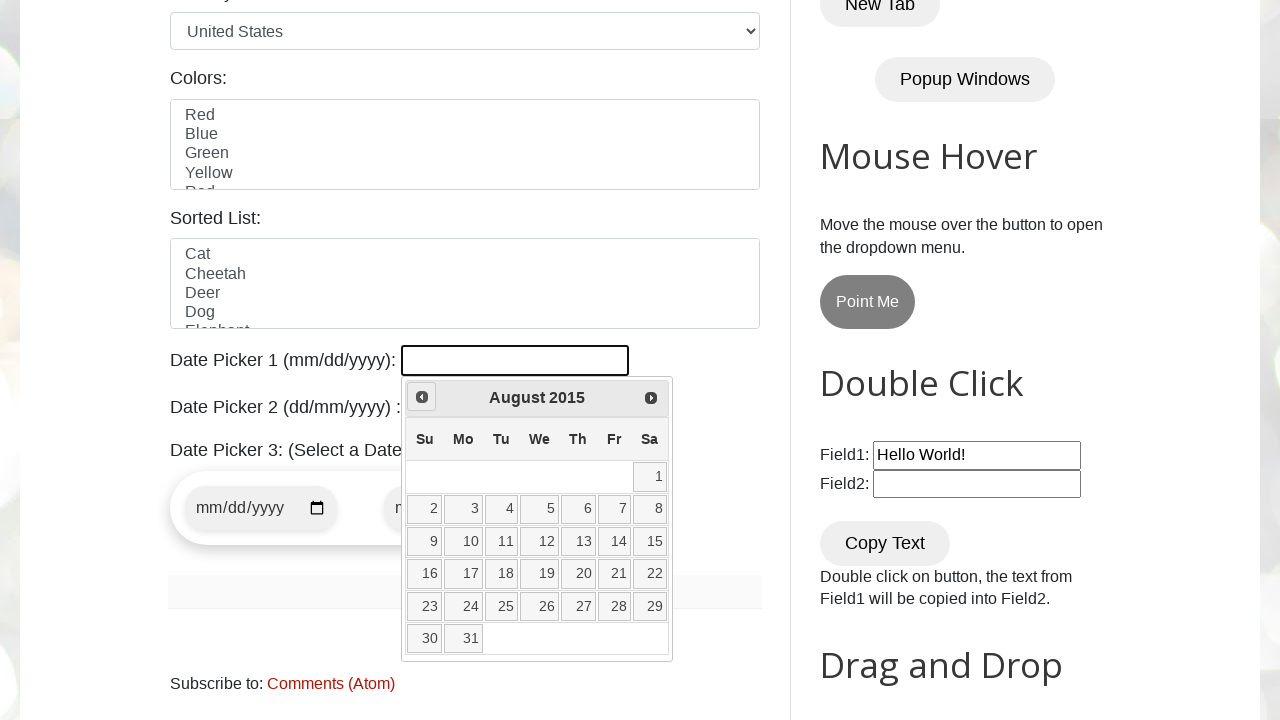

Retrieved current year: 2015
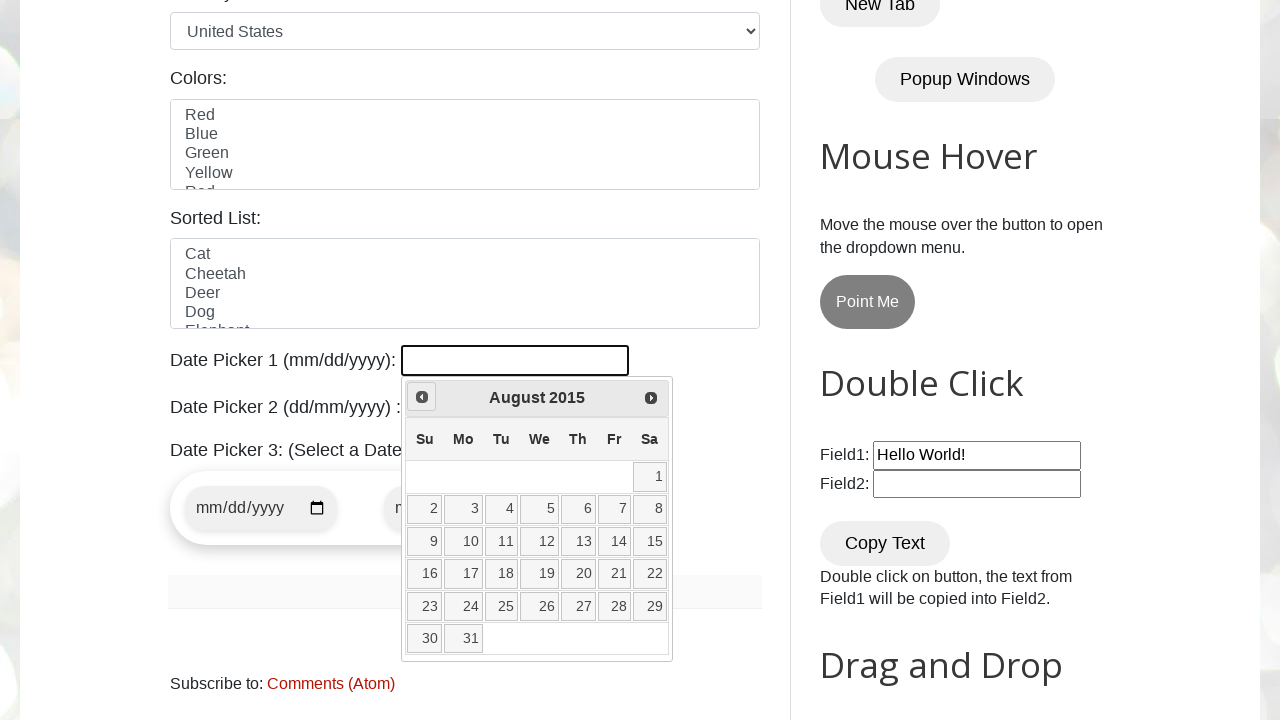

Clicked previous button to navigate backwards (currently at August 2015) at (422, 397) on a[title='Prev']
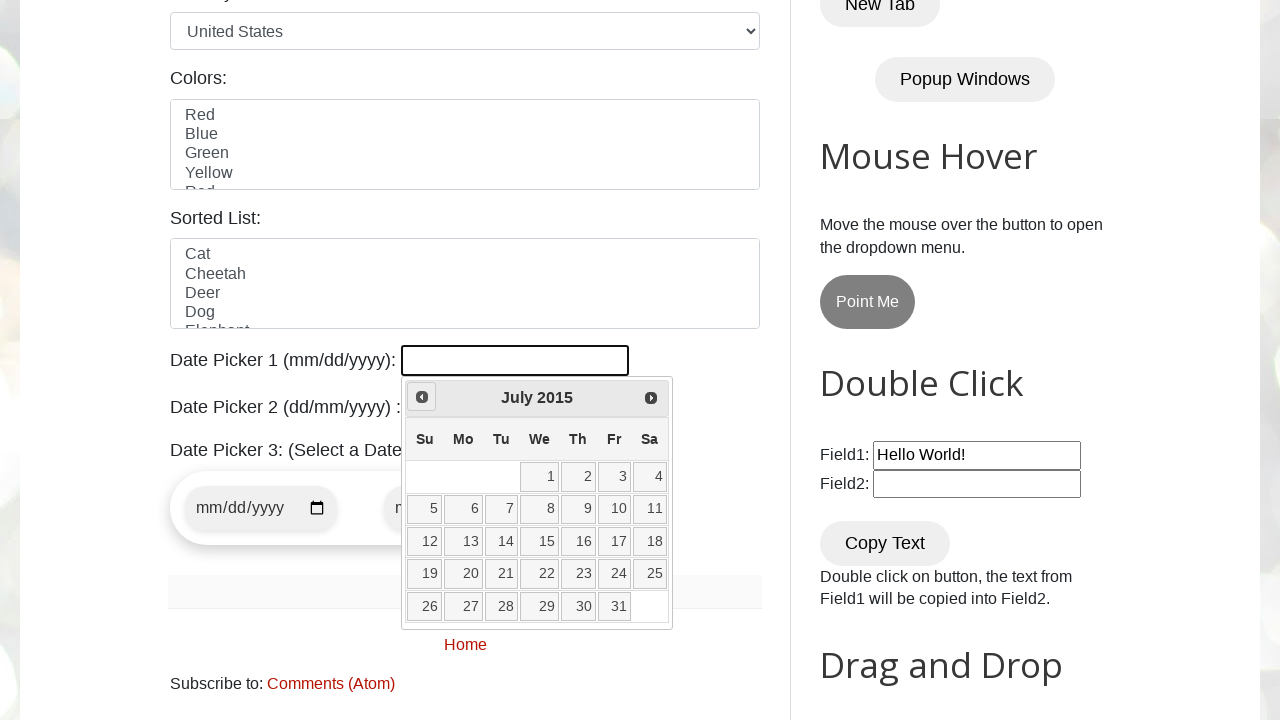

Retrieved current month: July
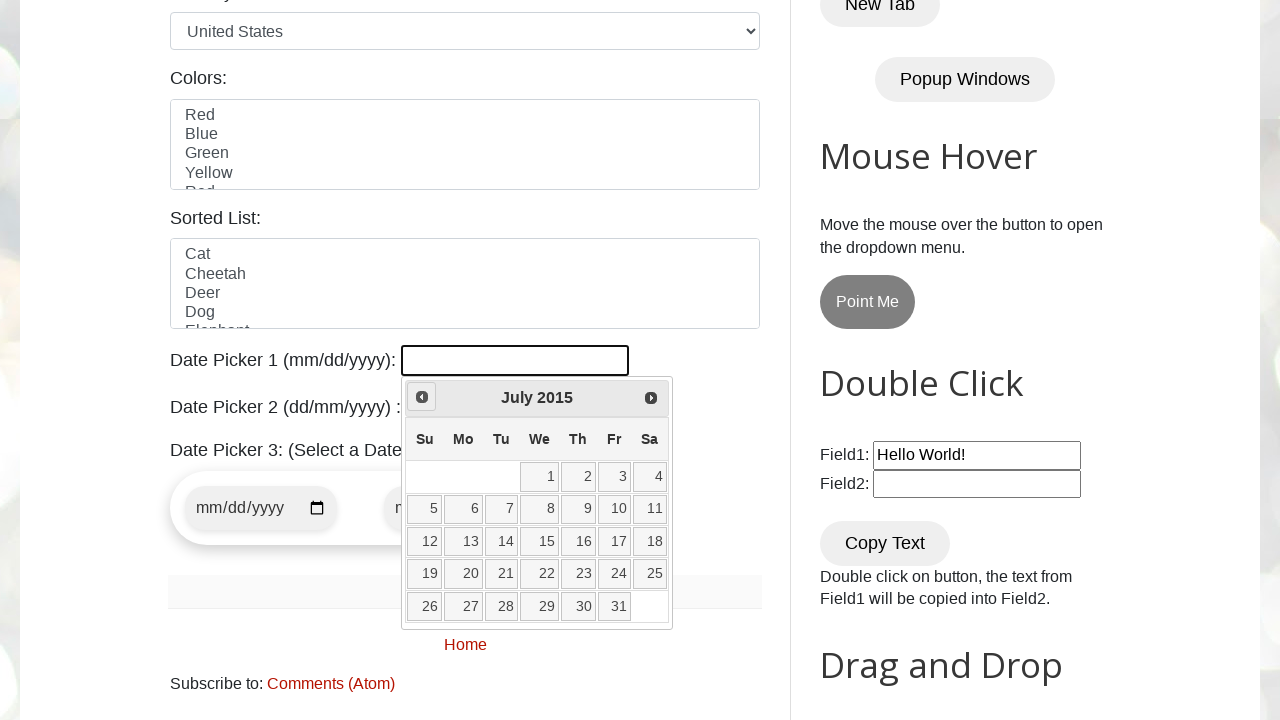

Retrieved current year: 2015
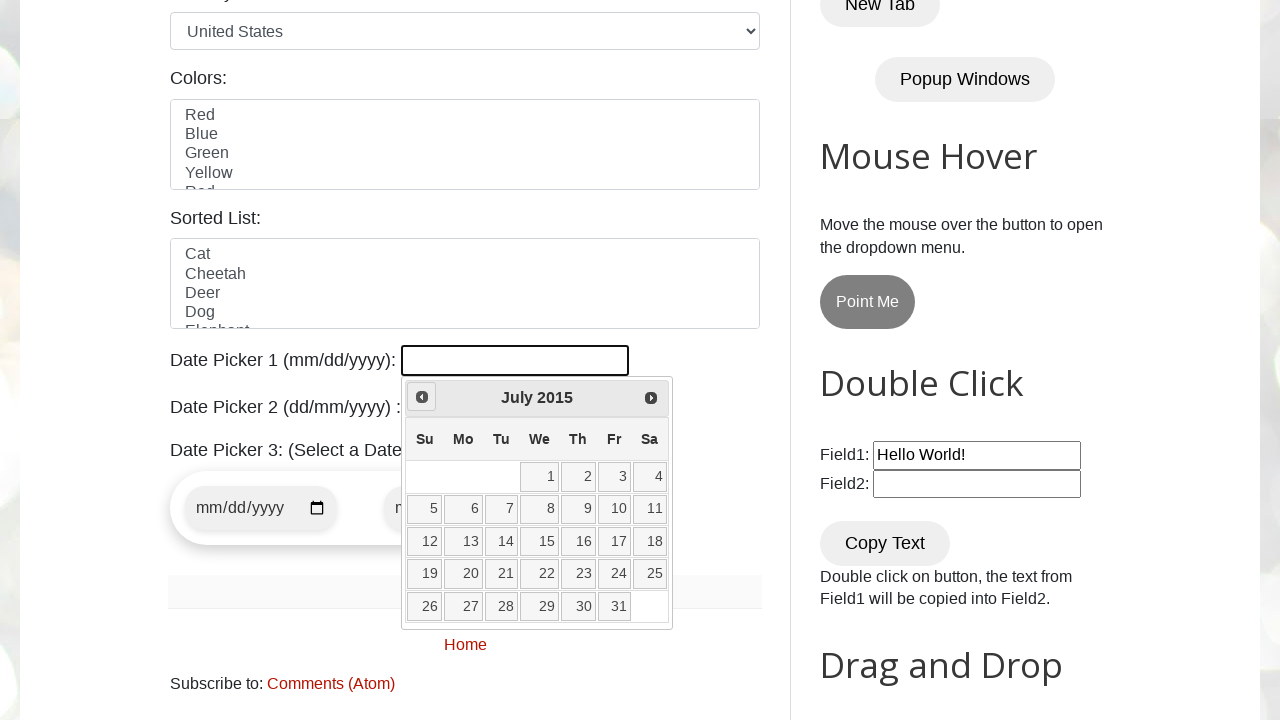

Clicked previous button to navigate backwards (currently at July 2015) at (422, 397) on a[title='Prev']
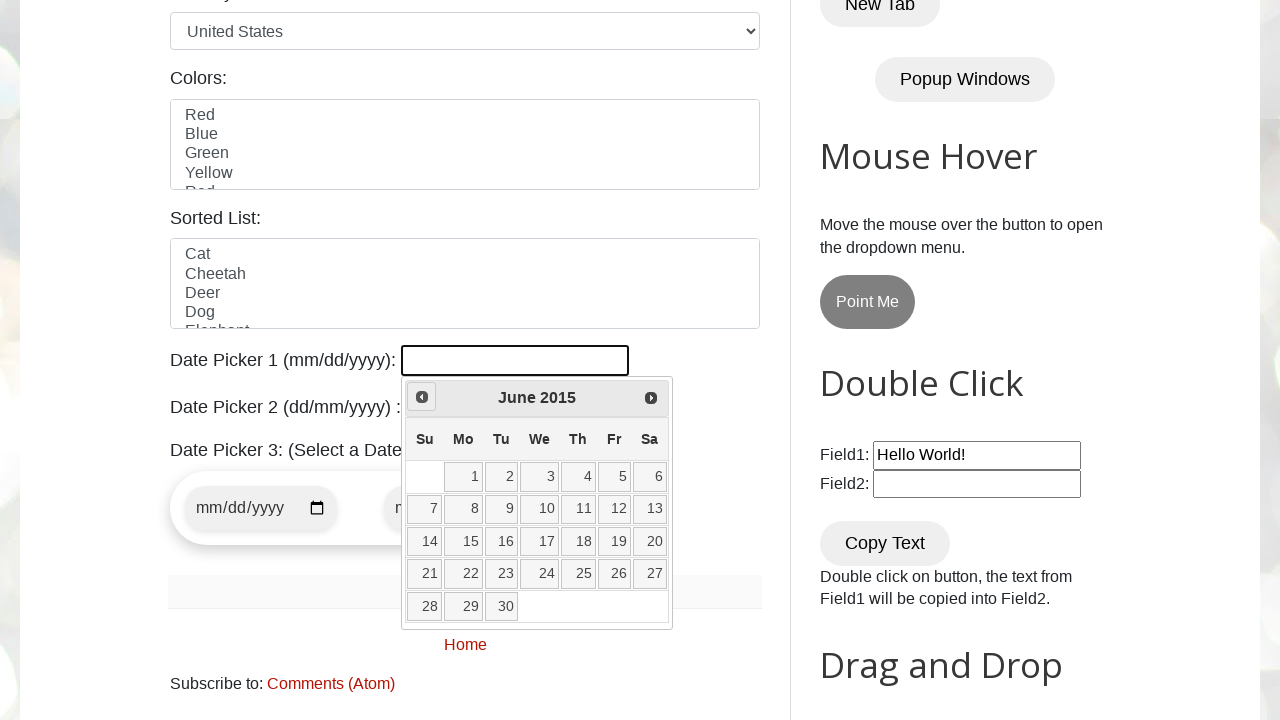

Retrieved current month: June
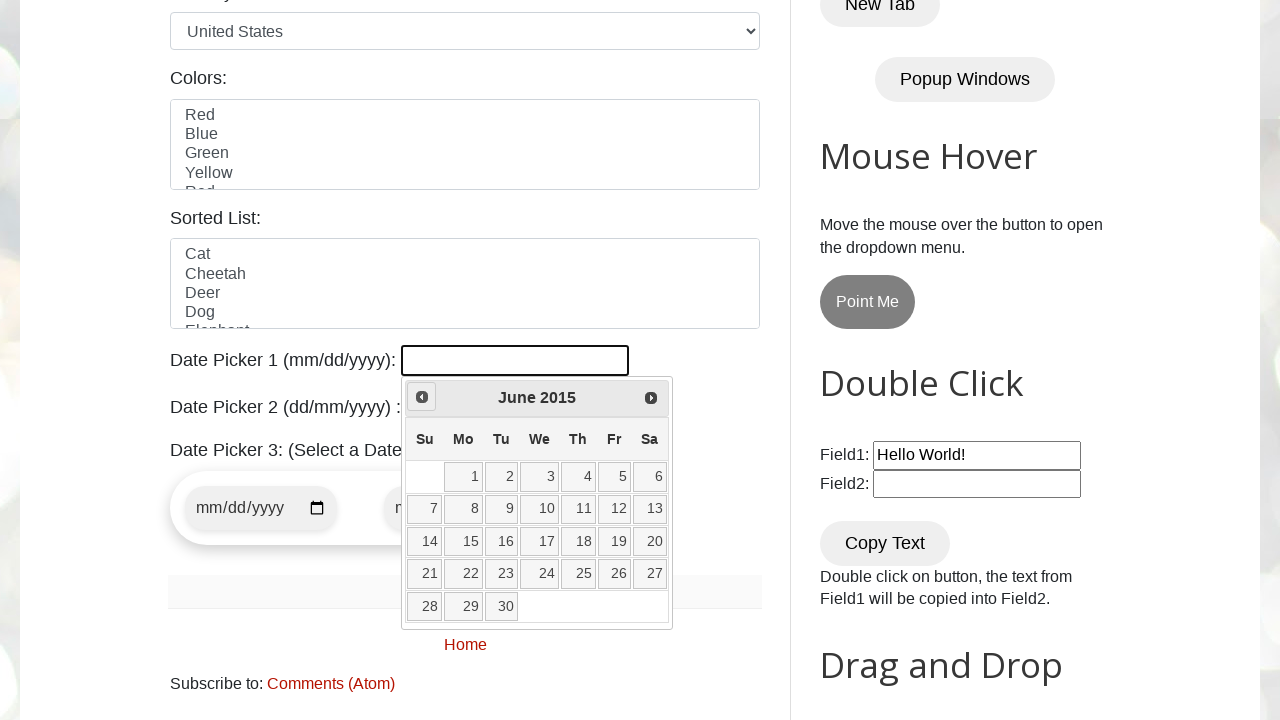

Retrieved current year: 2015
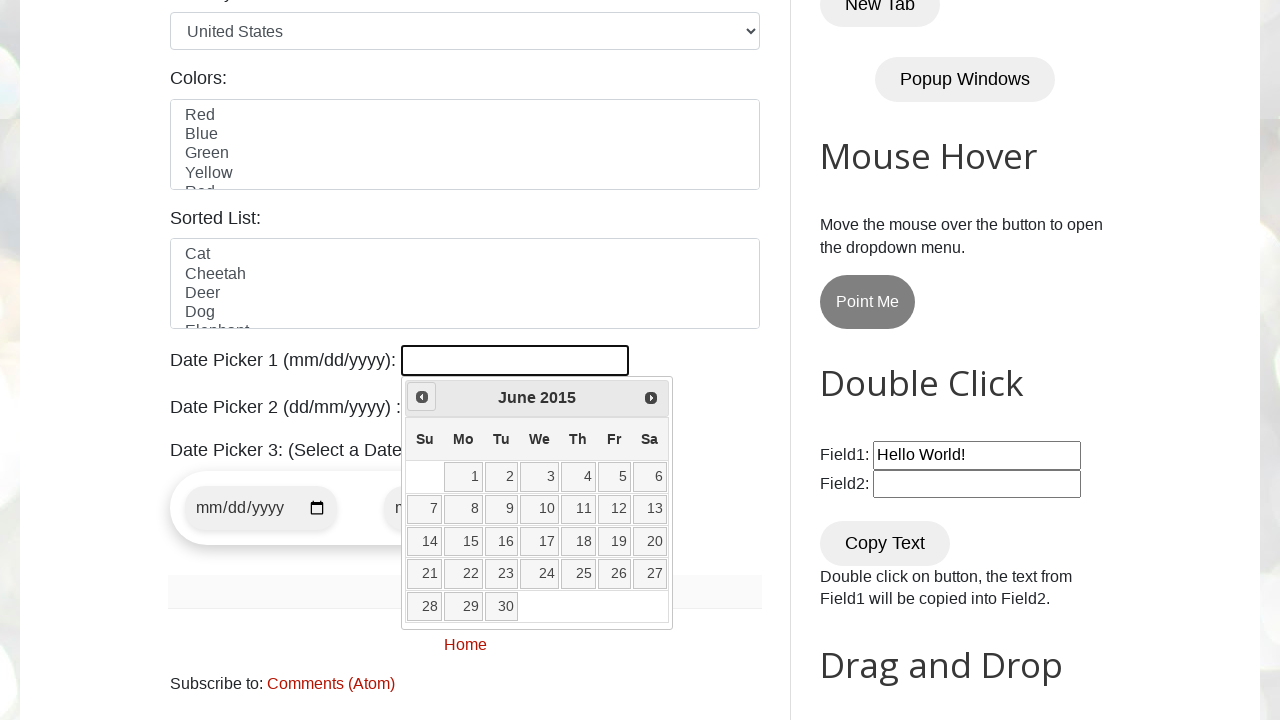

Clicked previous button to navigate backwards (currently at June 2015) at (422, 397) on a[title='Prev']
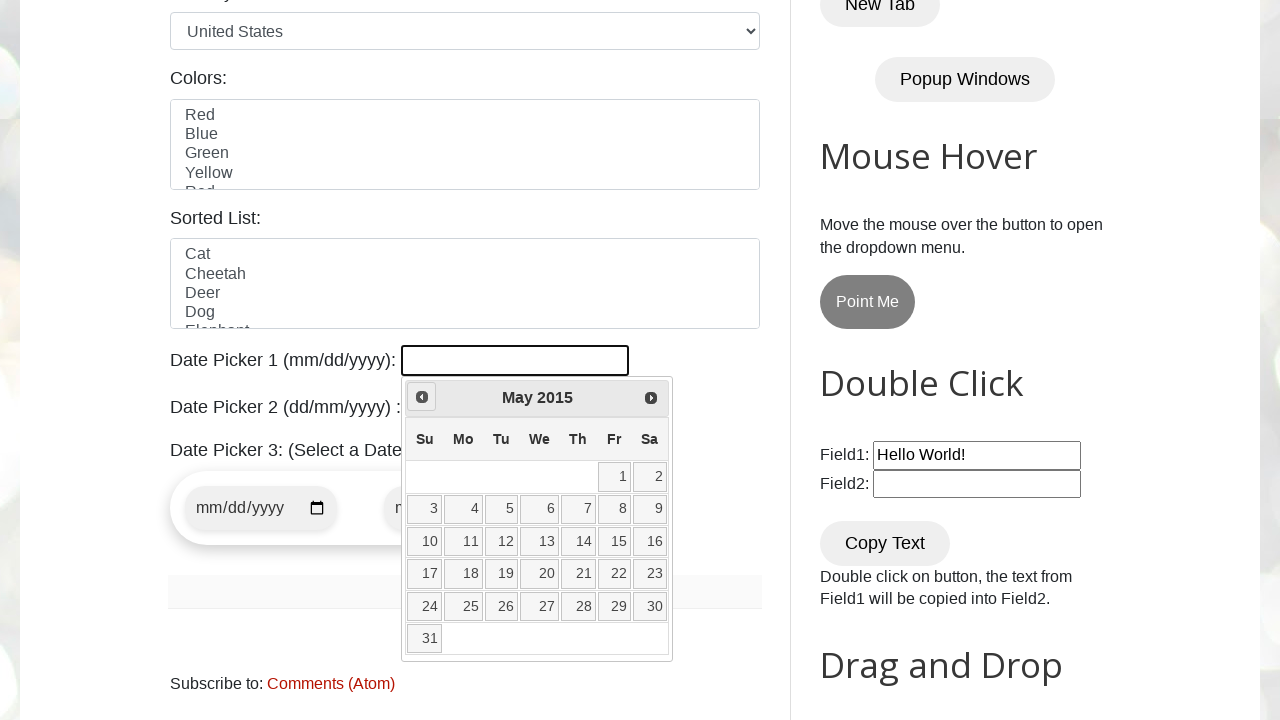

Retrieved current month: May
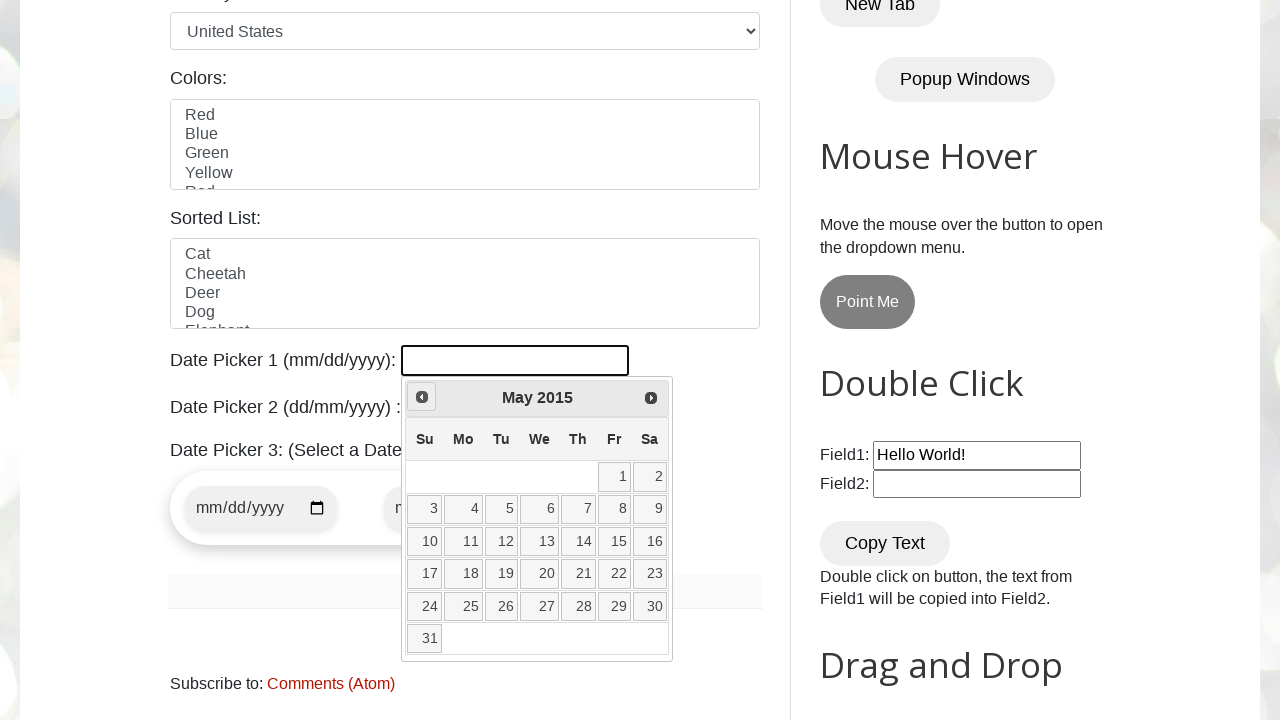

Retrieved current year: 2015
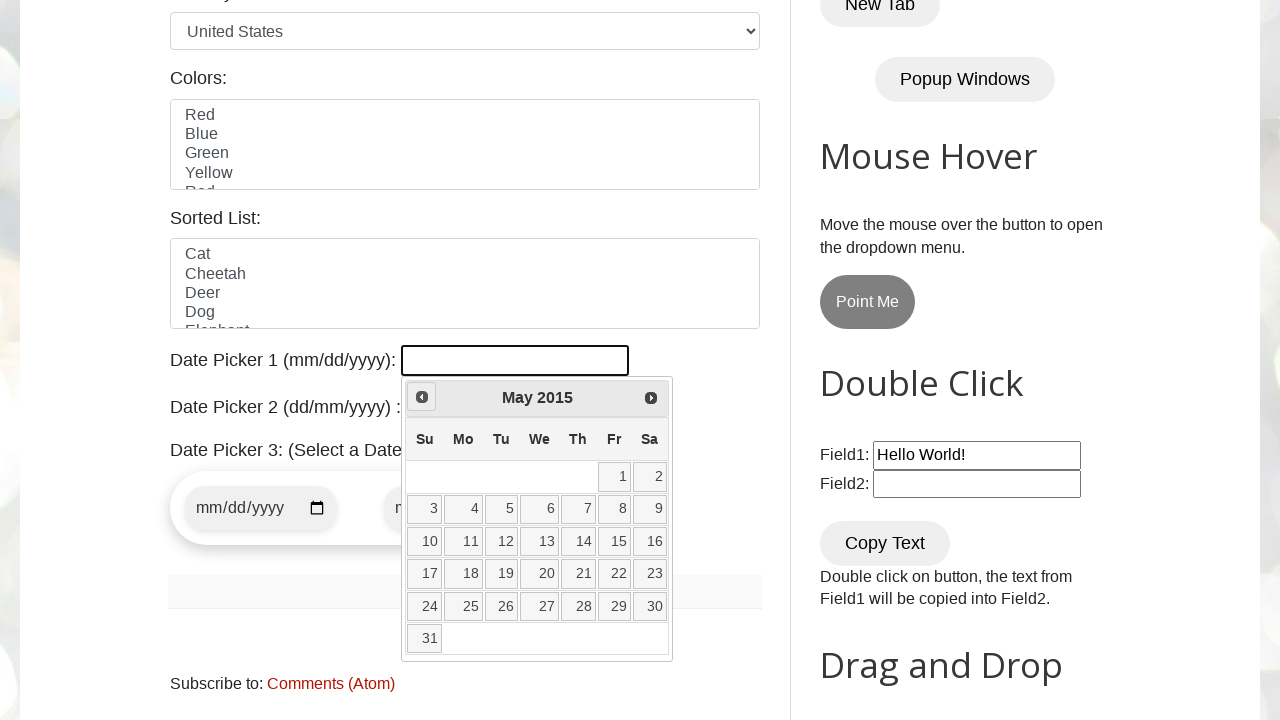

Clicked previous button to navigate backwards (currently at May 2015) at (422, 397) on a[title='Prev']
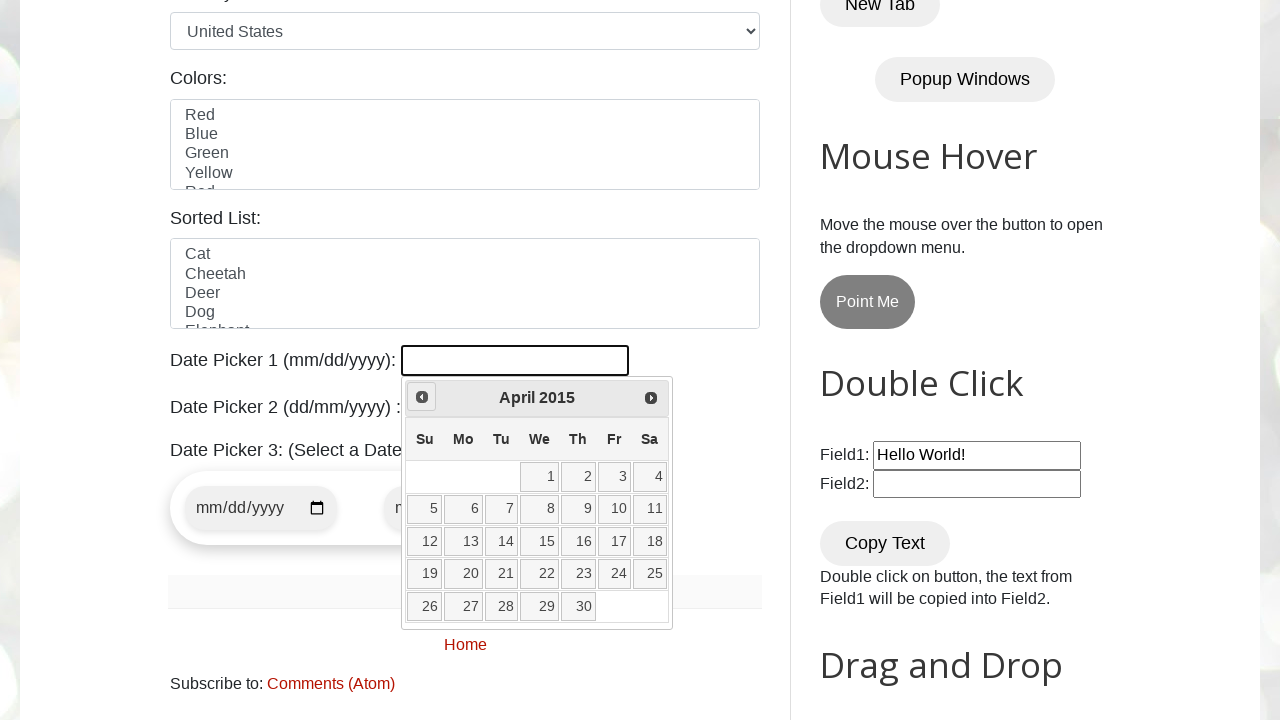

Retrieved current month: April
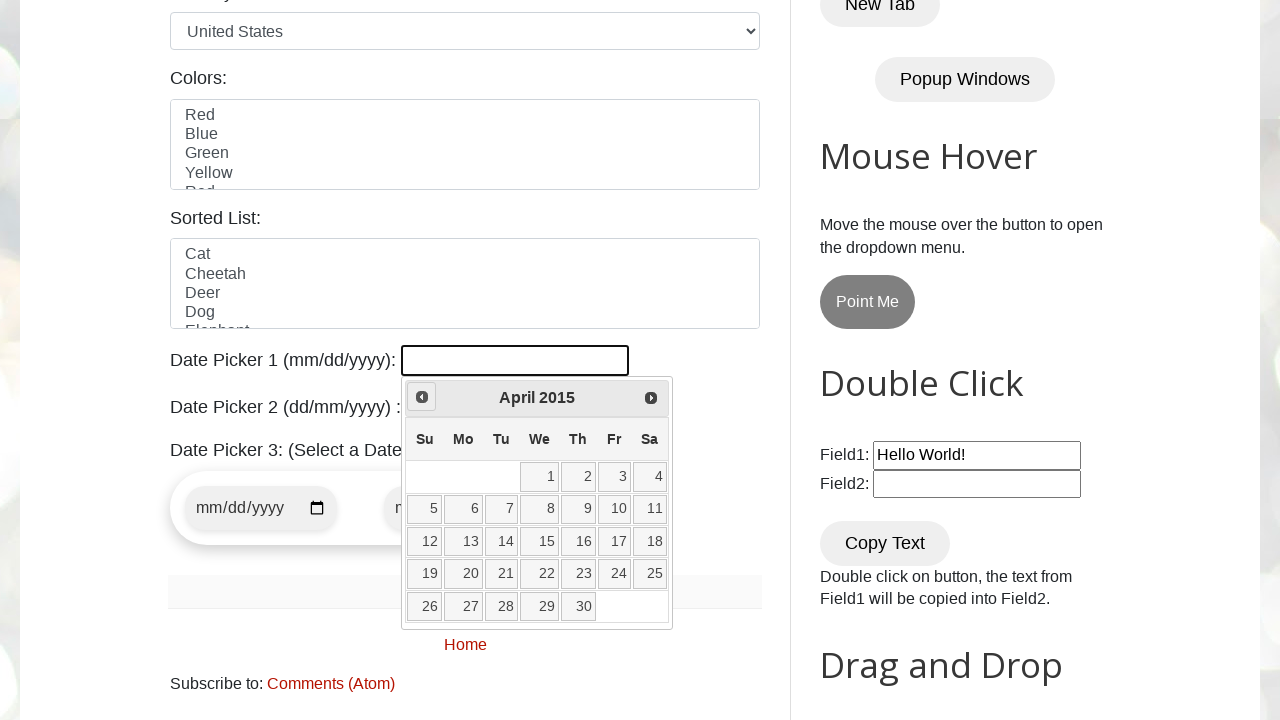

Retrieved current year: 2015
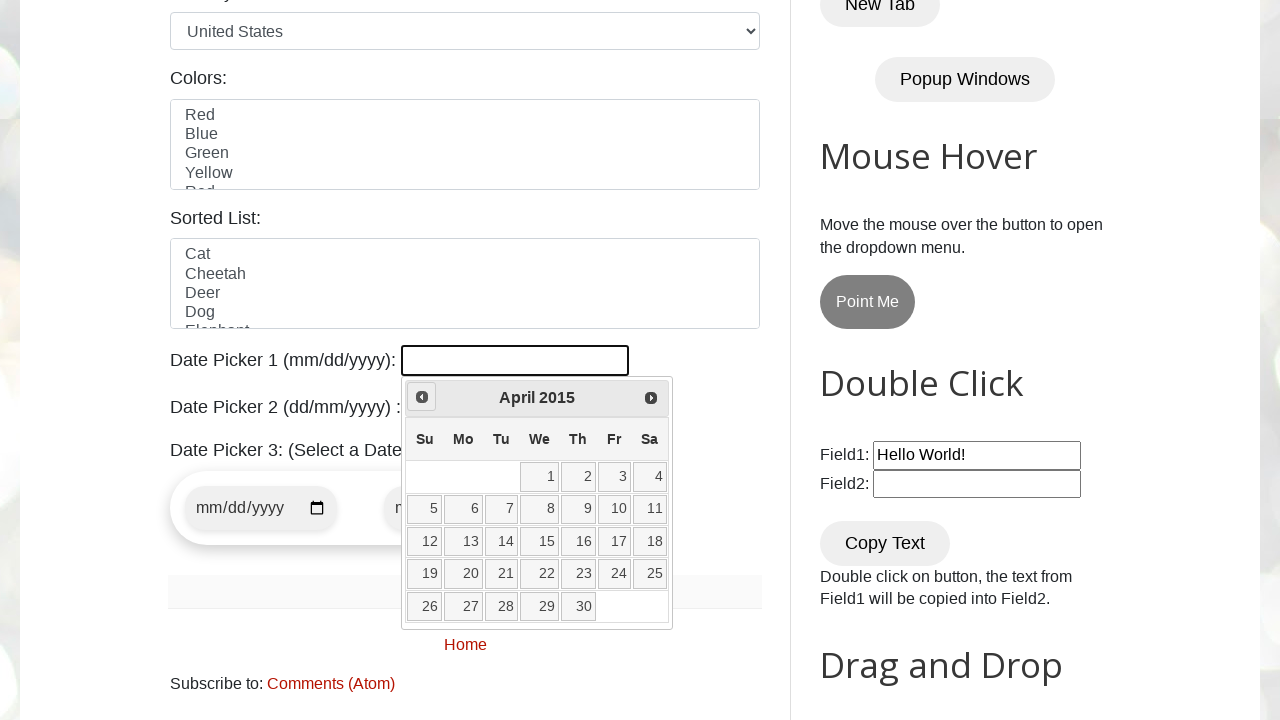

Clicked previous button to navigate backwards (currently at April 2015) at (422, 397) on a[title='Prev']
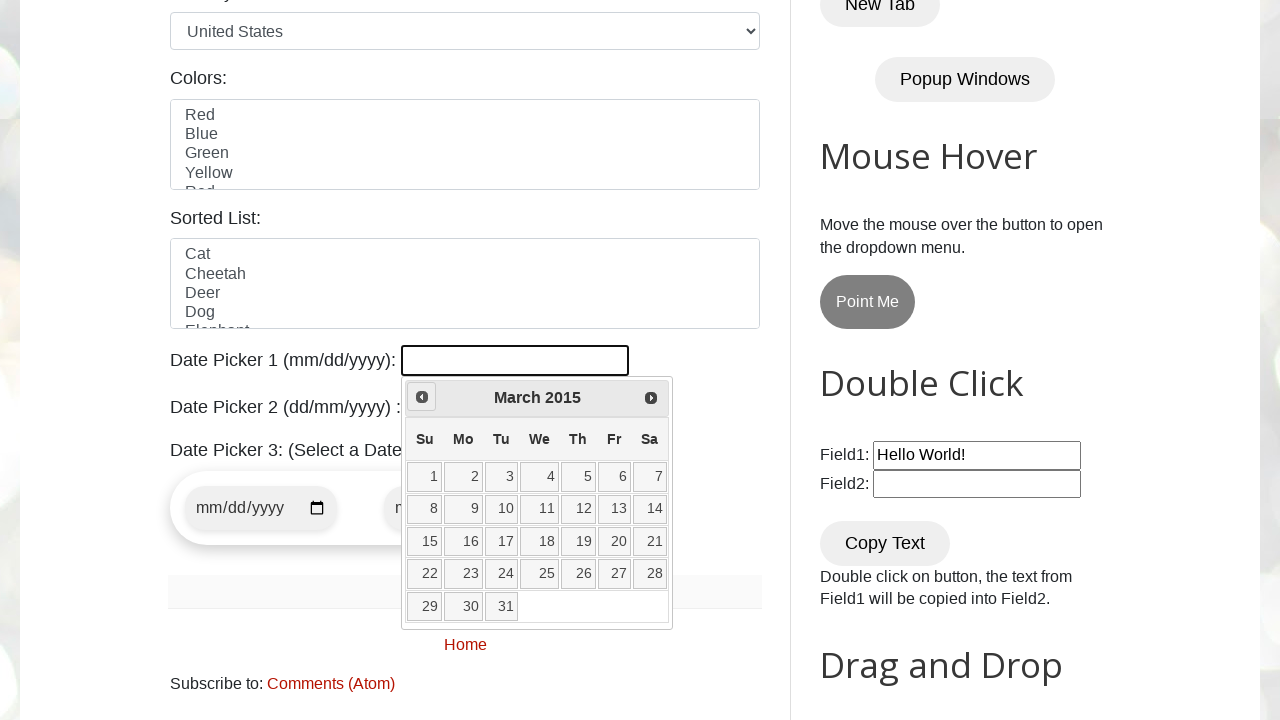

Retrieved current month: March
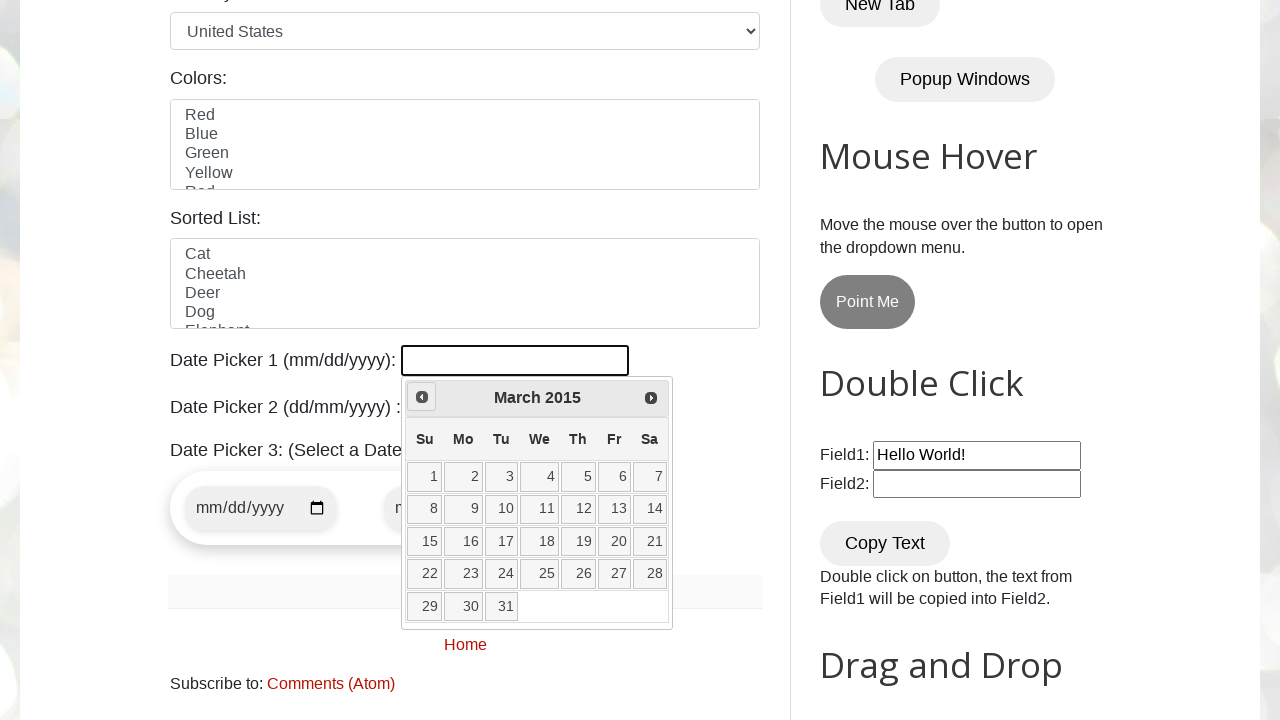

Retrieved current year: 2015
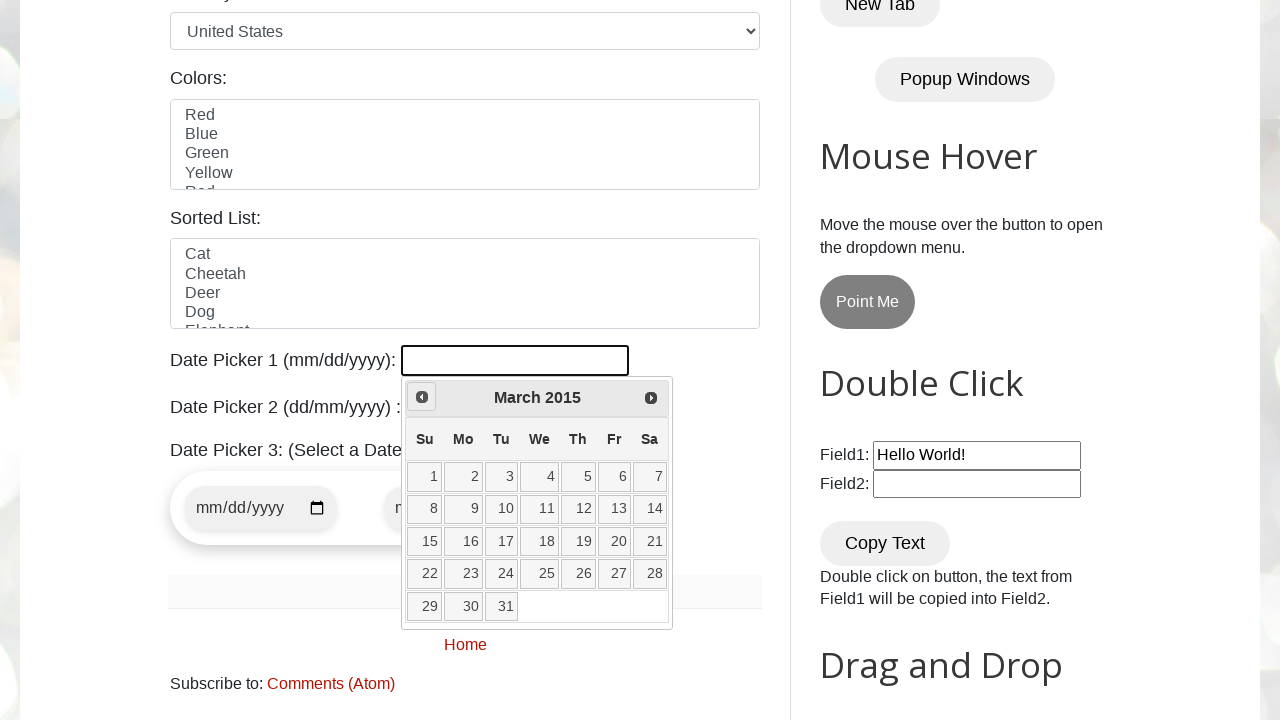

Clicked previous button to navigate backwards (currently at March 2015) at (422, 397) on a[title='Prev']
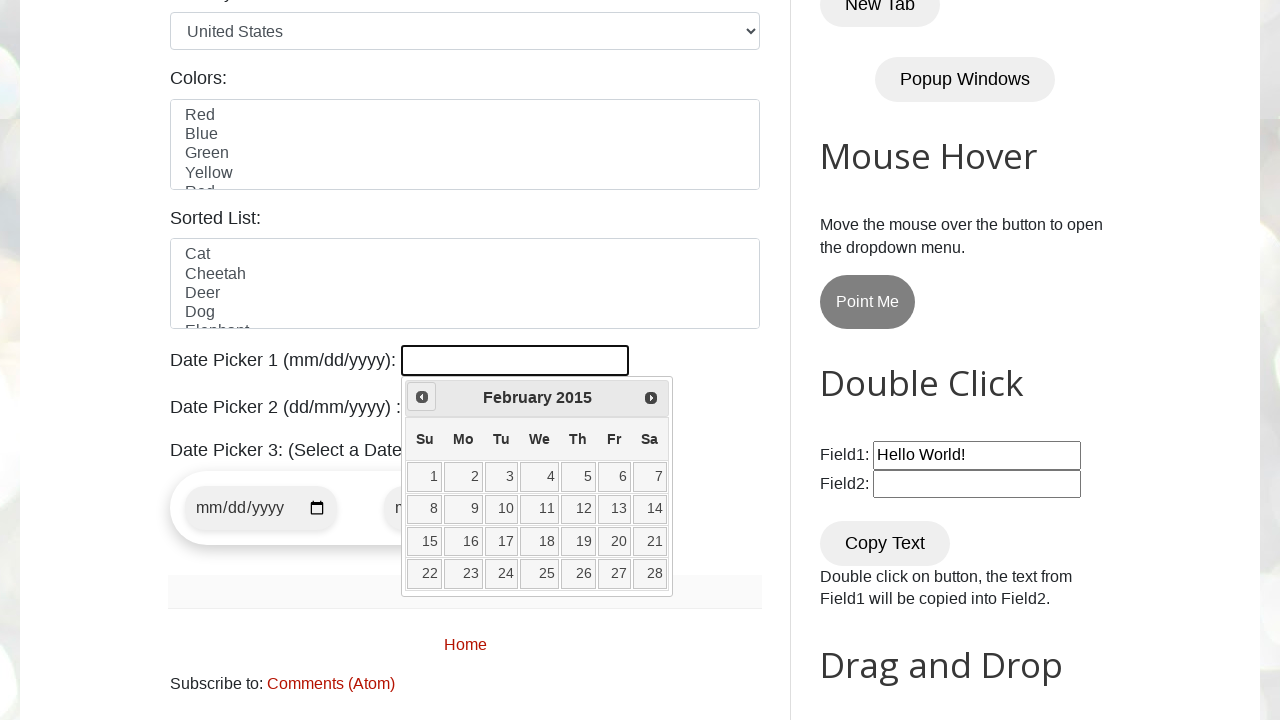

Retrieved current month: February
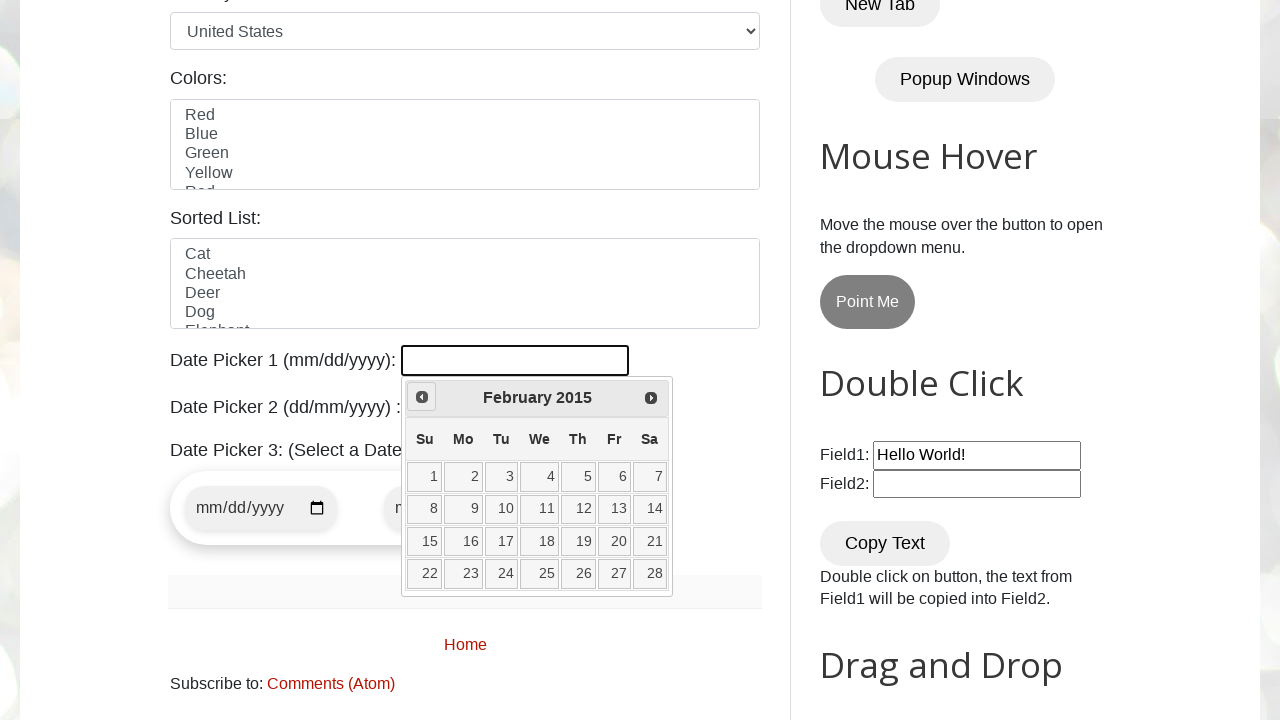

Retrieved current year: 2015
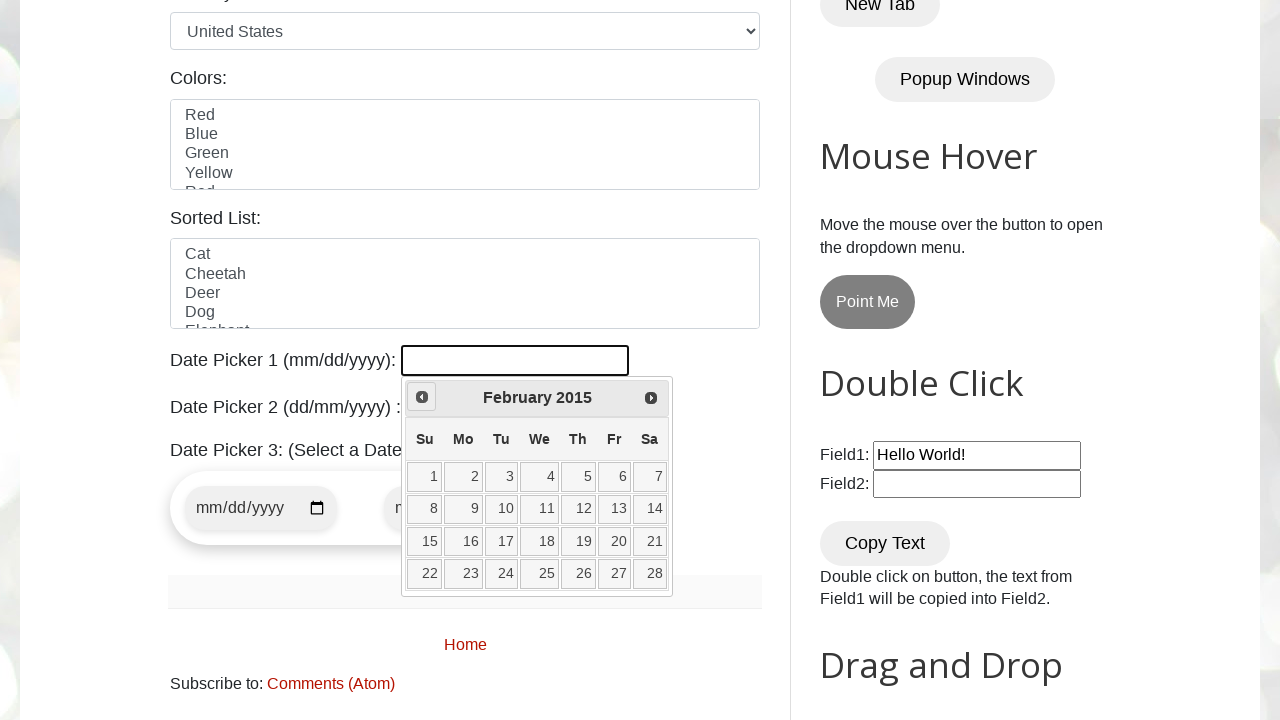

Clicked previous button to navigate backwards (currently at February 2015) at (422, 397) on a[title='Prev']
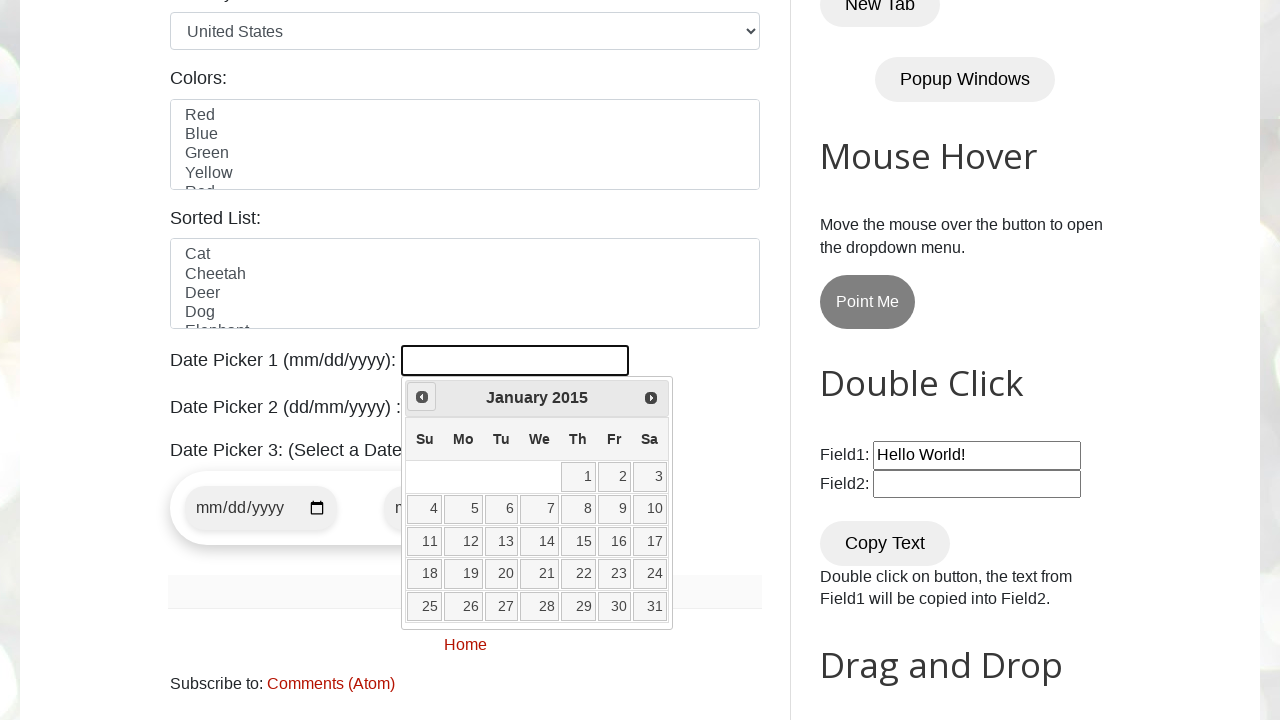

Retrieved current month: January
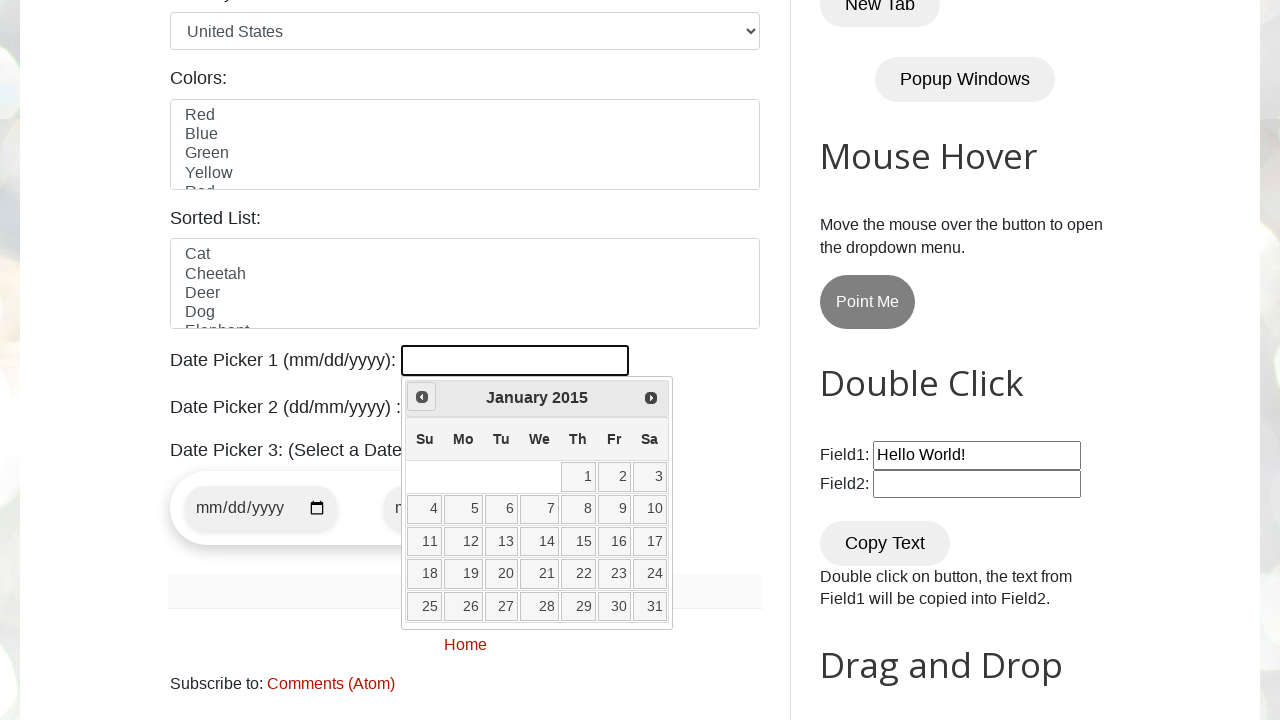

Retrieved current year: 2015
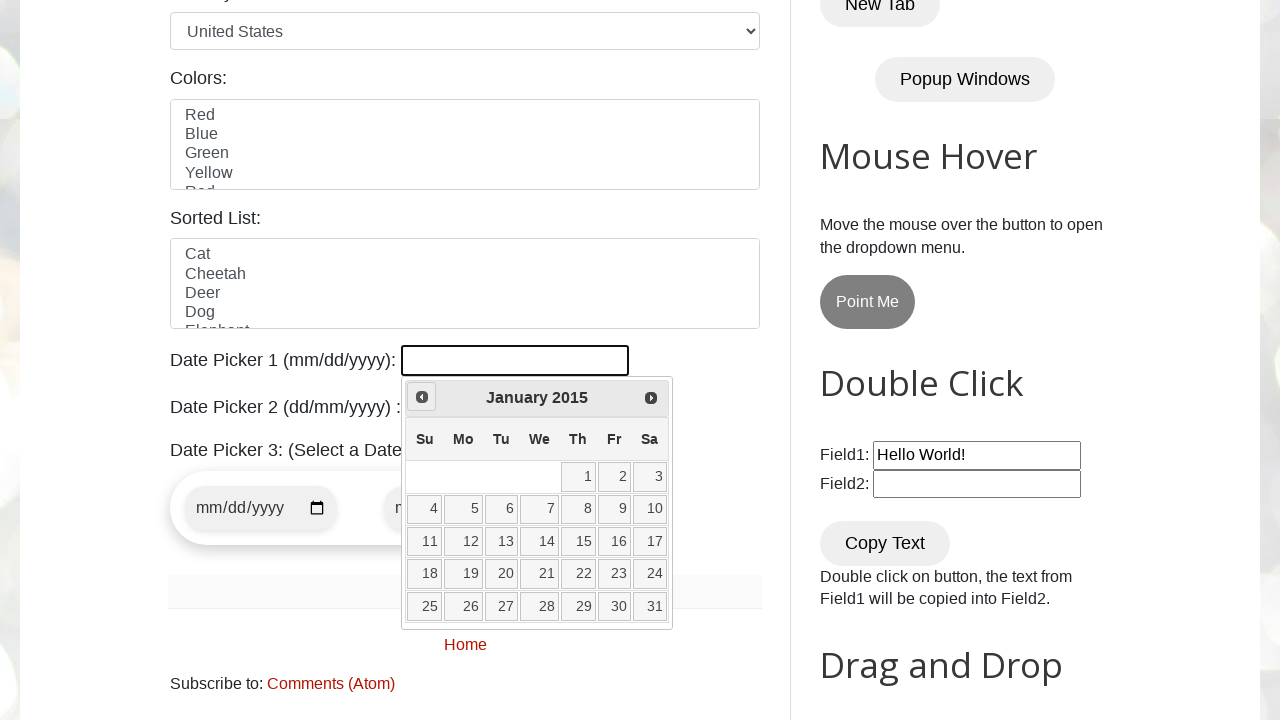

Clicked previous button to navigate backwards (currently at January 2015) at (422, 397) on a[title='Prev']
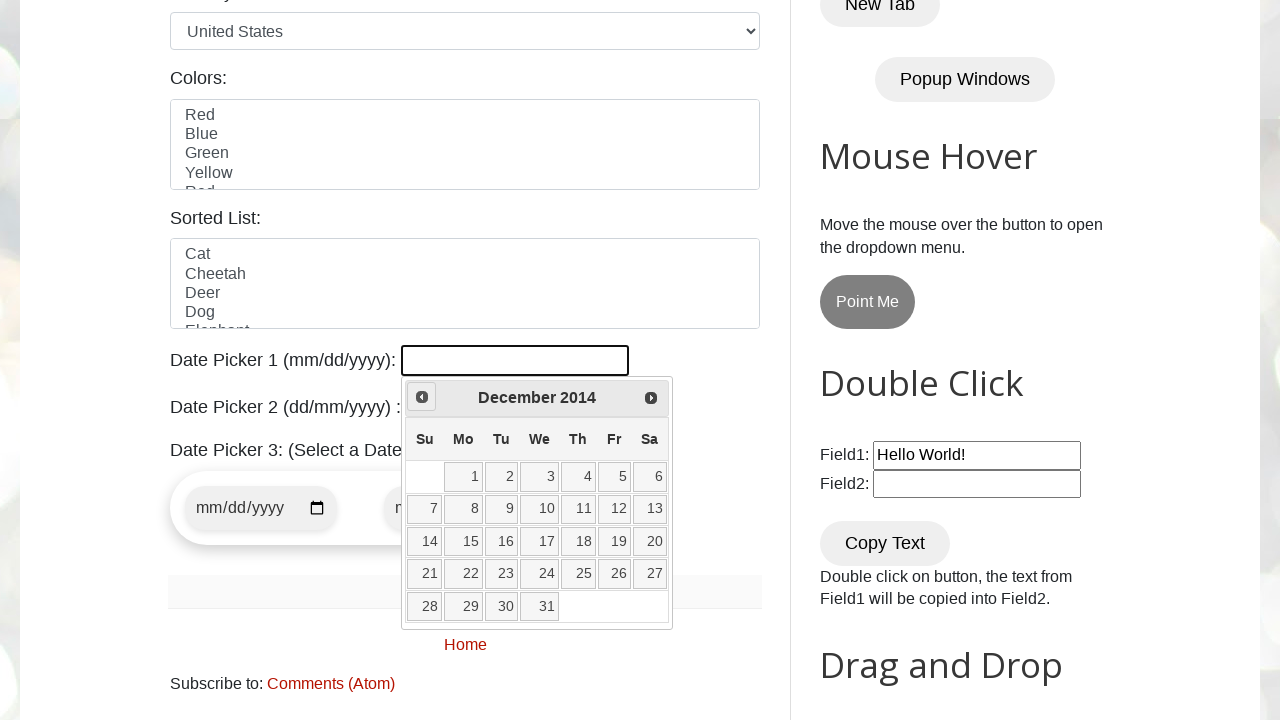

Retrieved current month: December
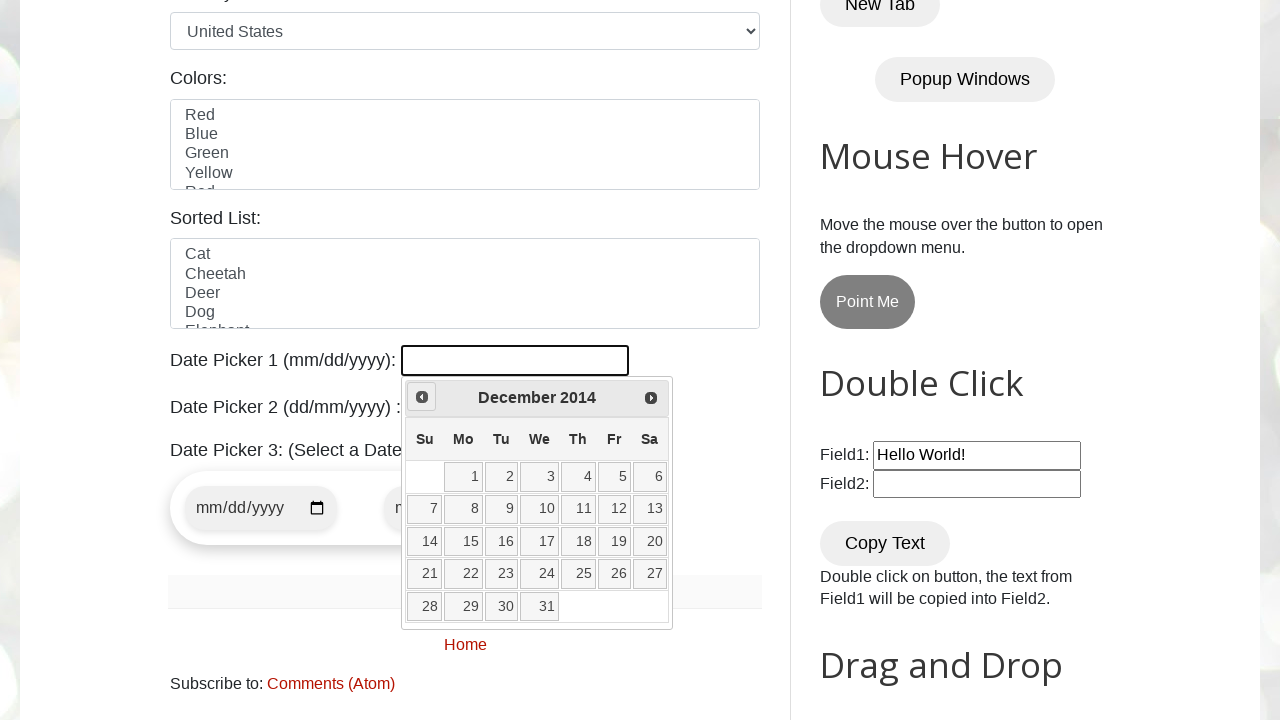

Retrieved current year: 2014
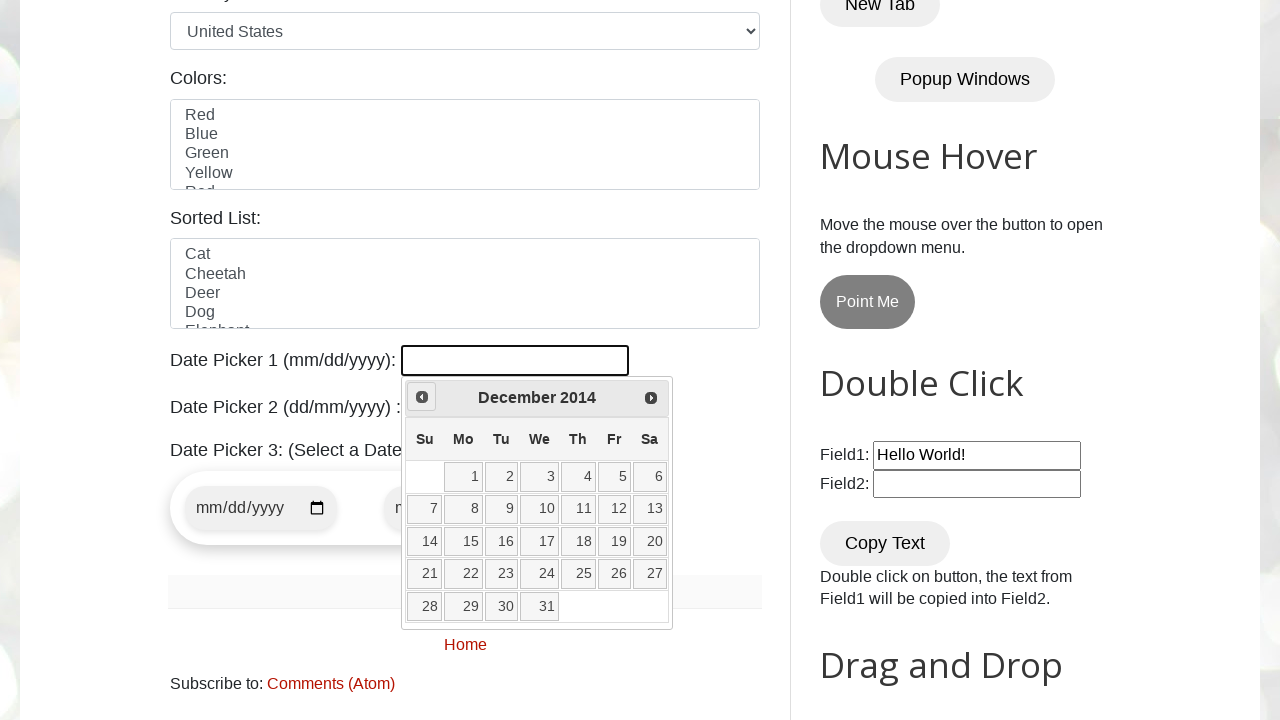

Clicked previous button to navigate backwards (currently at December 2014) at (422, 397) on a[title='Prev']
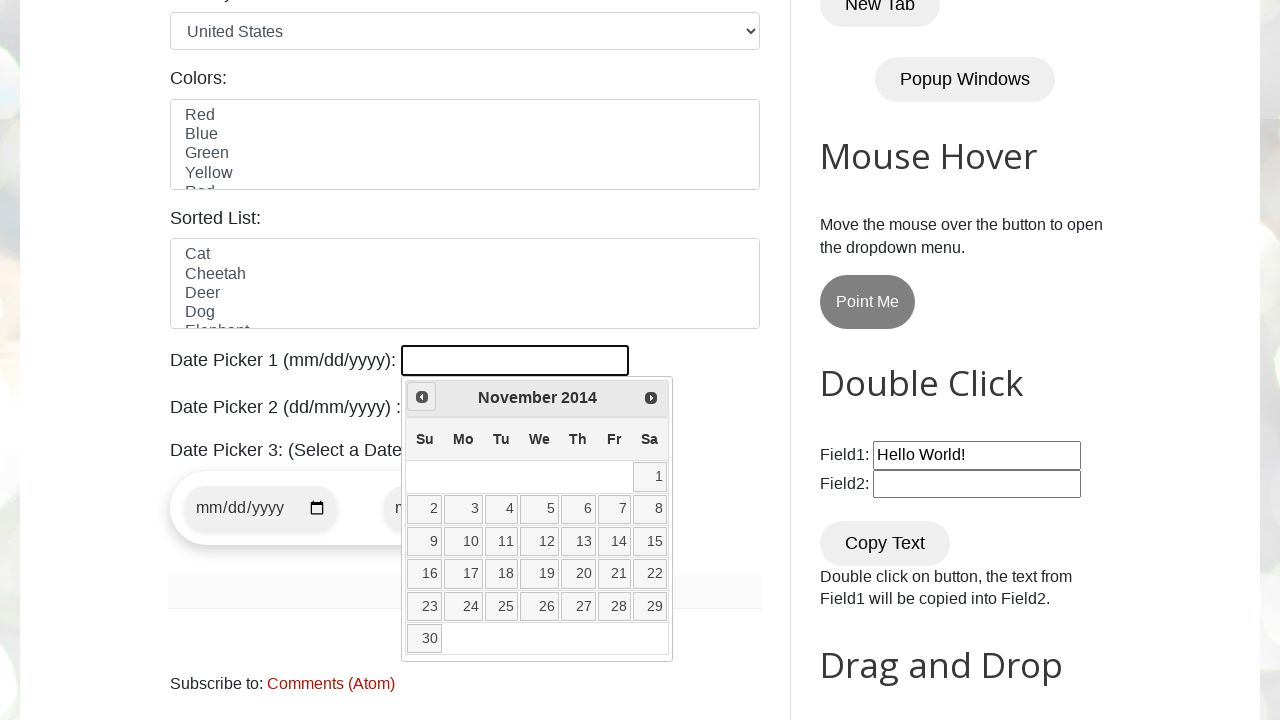

Retrieved current month: November
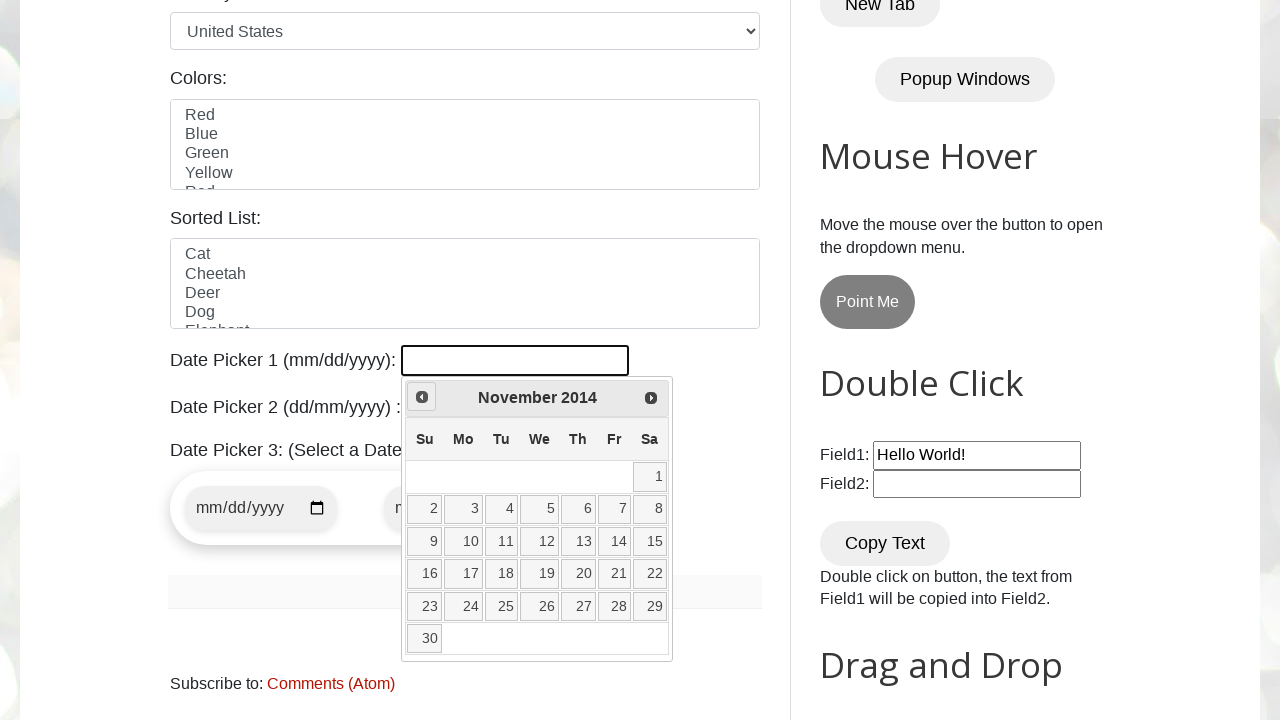

Retrieved current year: 2014
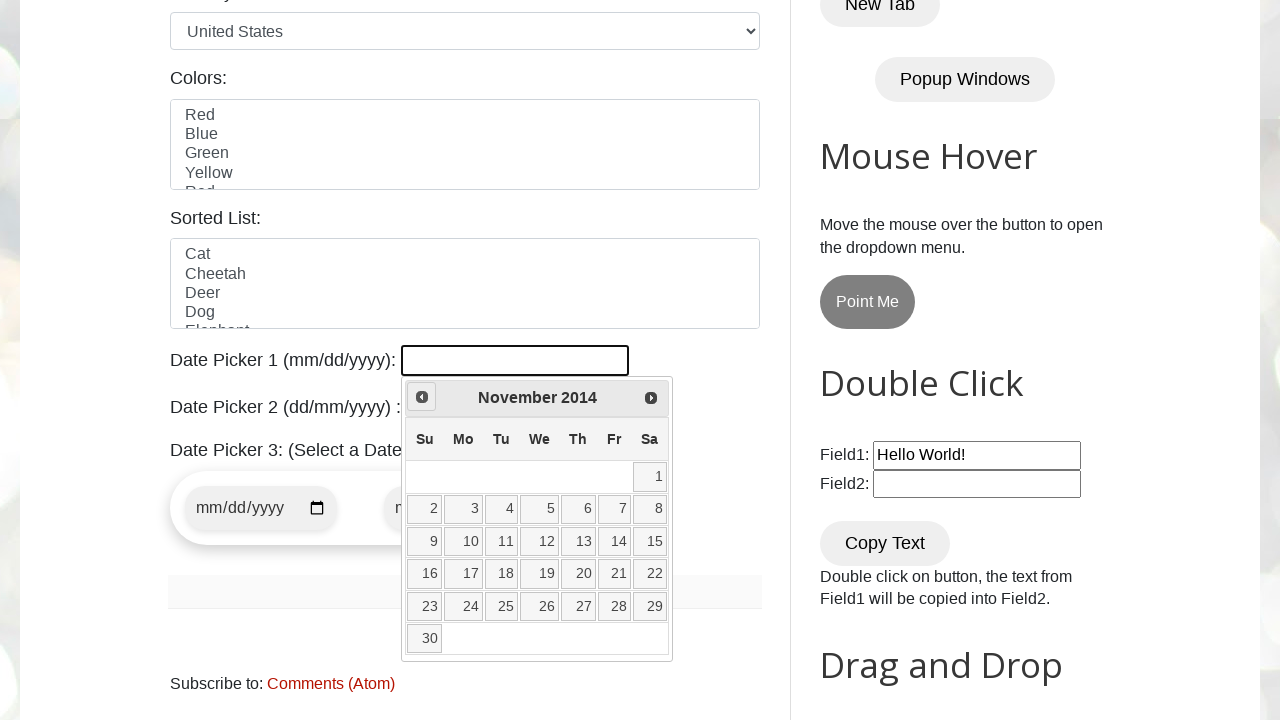

Clicked previous button to navigate backwards (currently at November 2014) at (422, 397) on a[title='Prev']
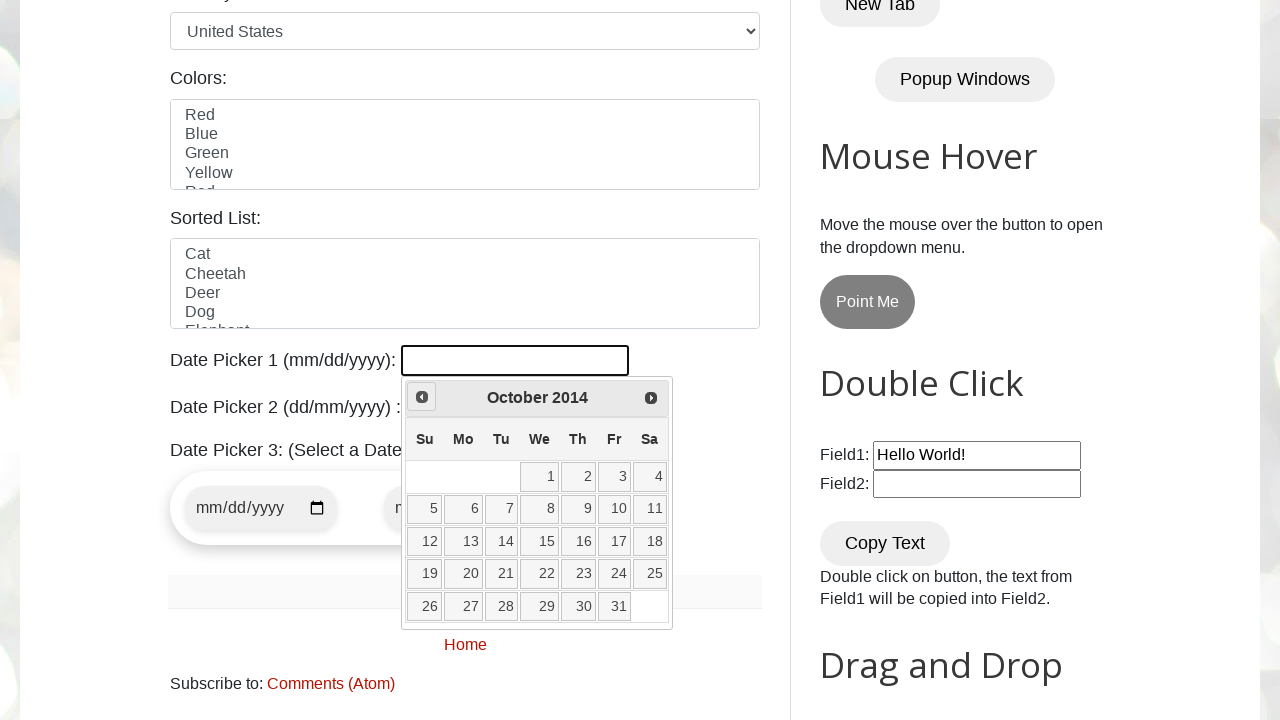

Retrieved current month: October
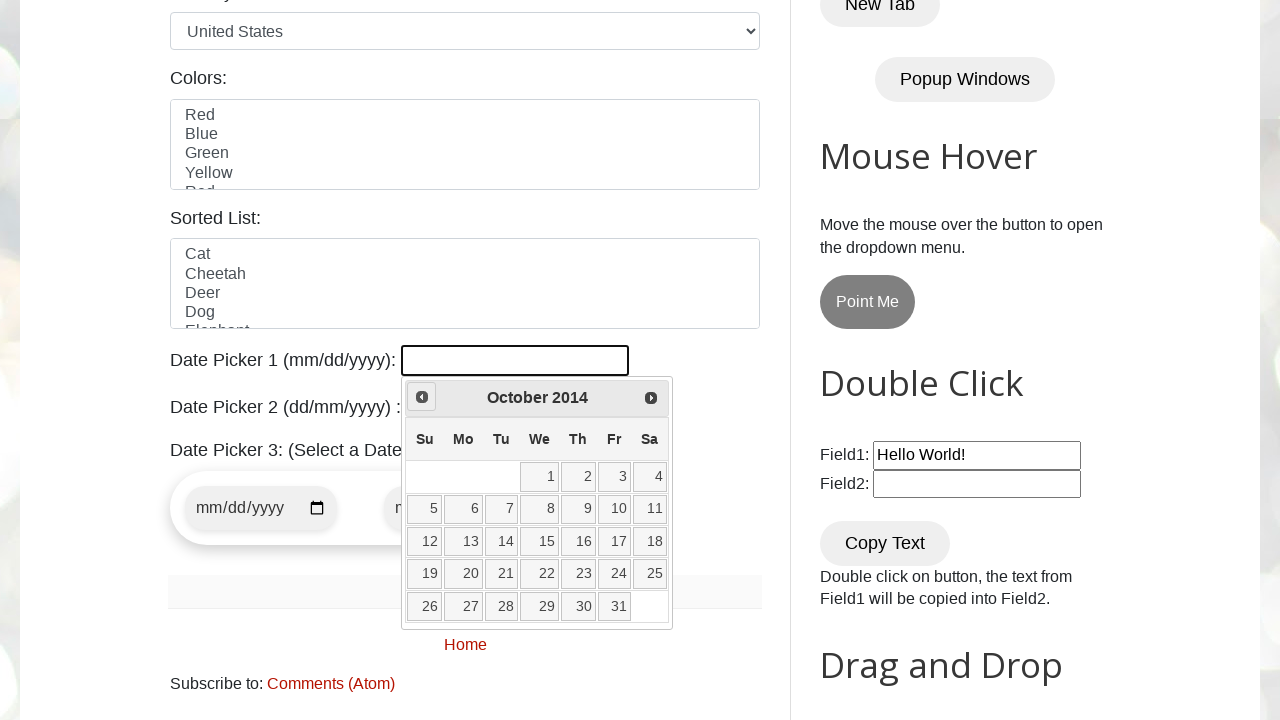

Retrieved current year: 2014
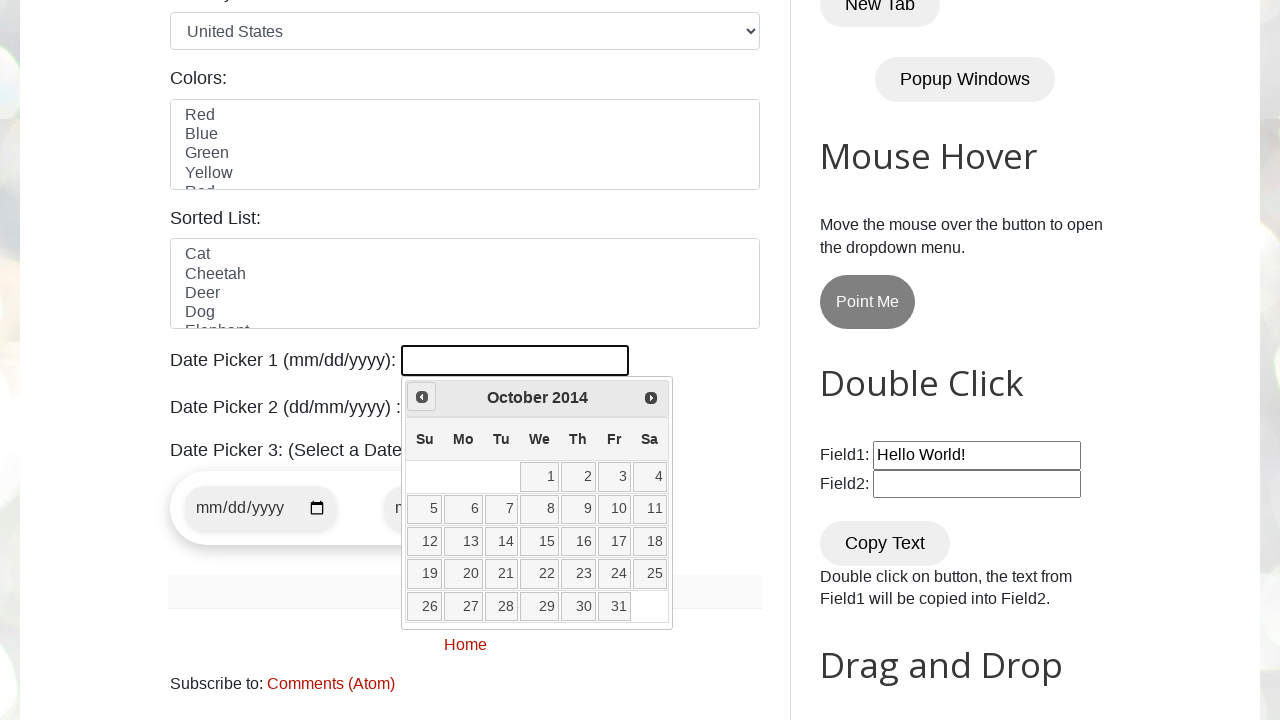

Clicked previous button to navigate backwards (currently at October 2014) at (422, 397) on a[title='Prev']
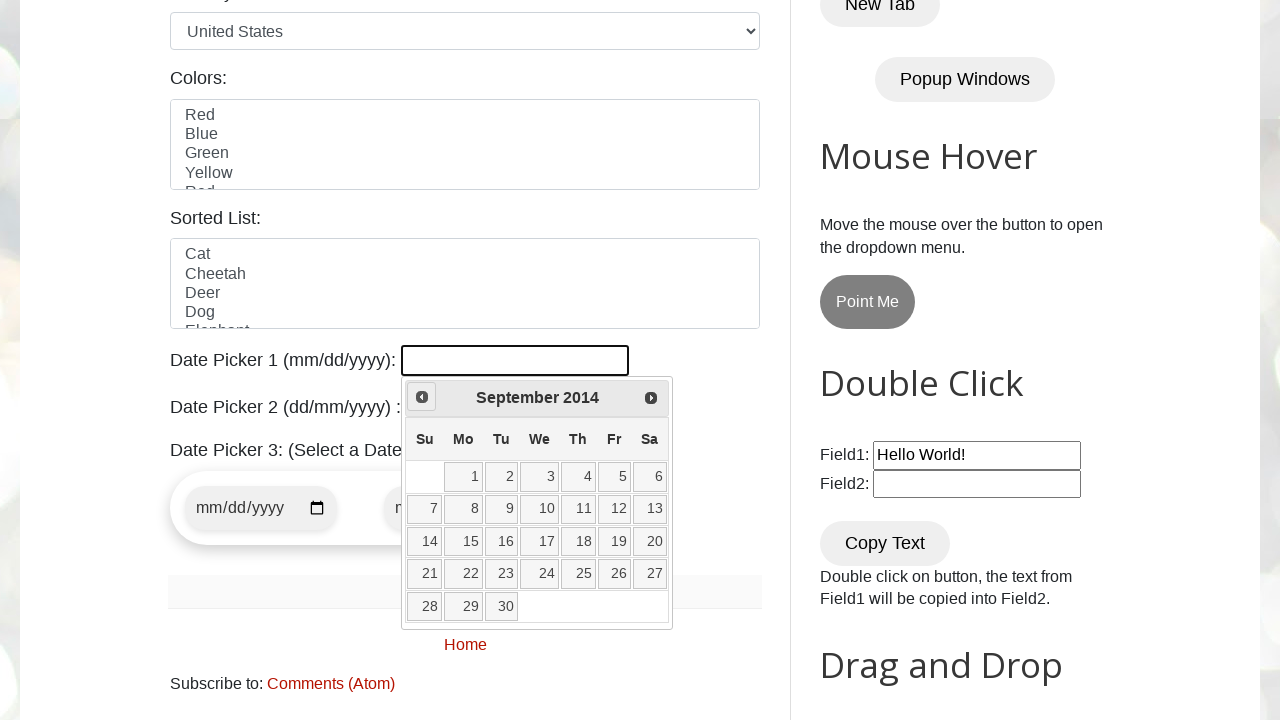

Retrieved current month: September
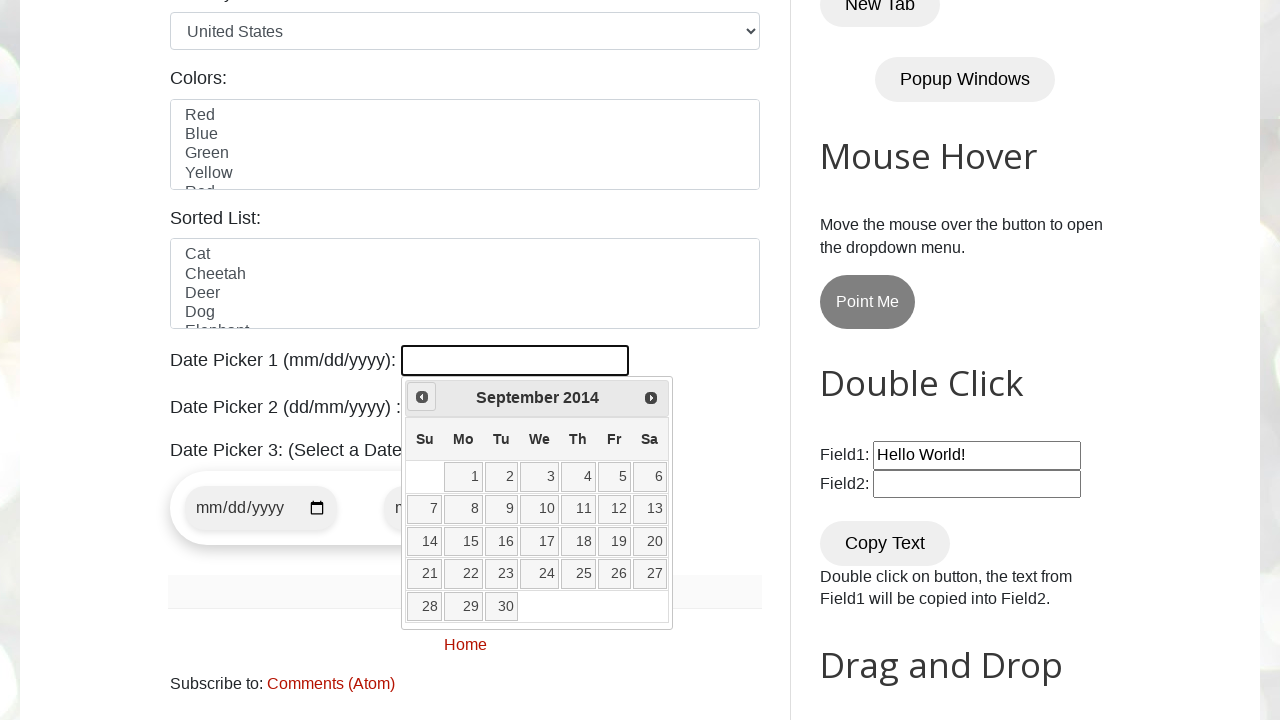

Retrieved current year: 2014
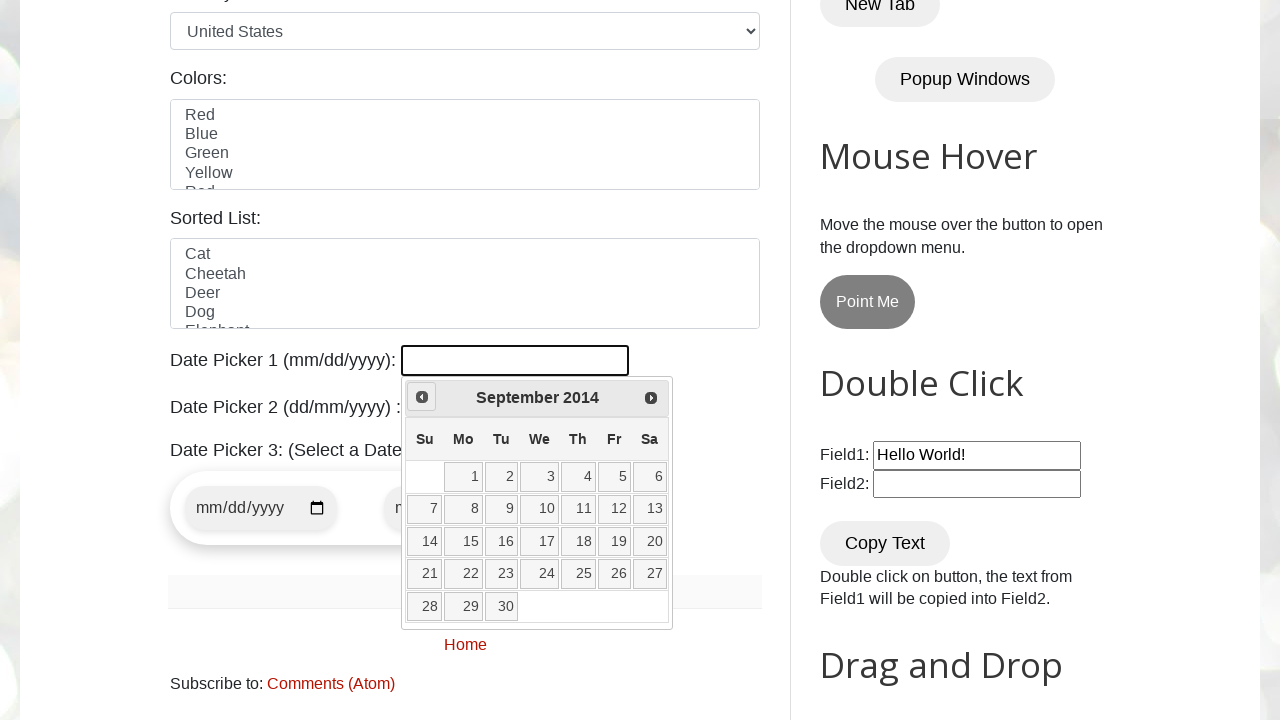

Clicked previous button to navigate backwards (currently at September 2014) at (422, 397) on a[title='Prev']
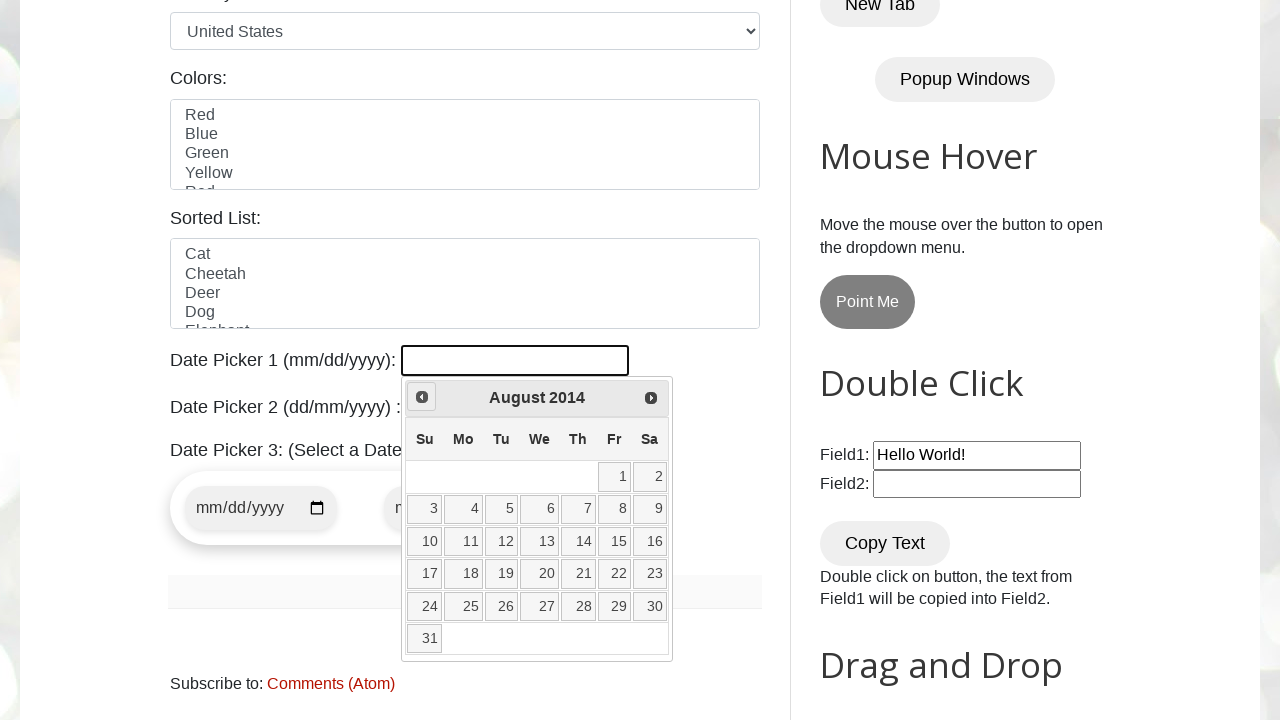

Retrieved current month: August
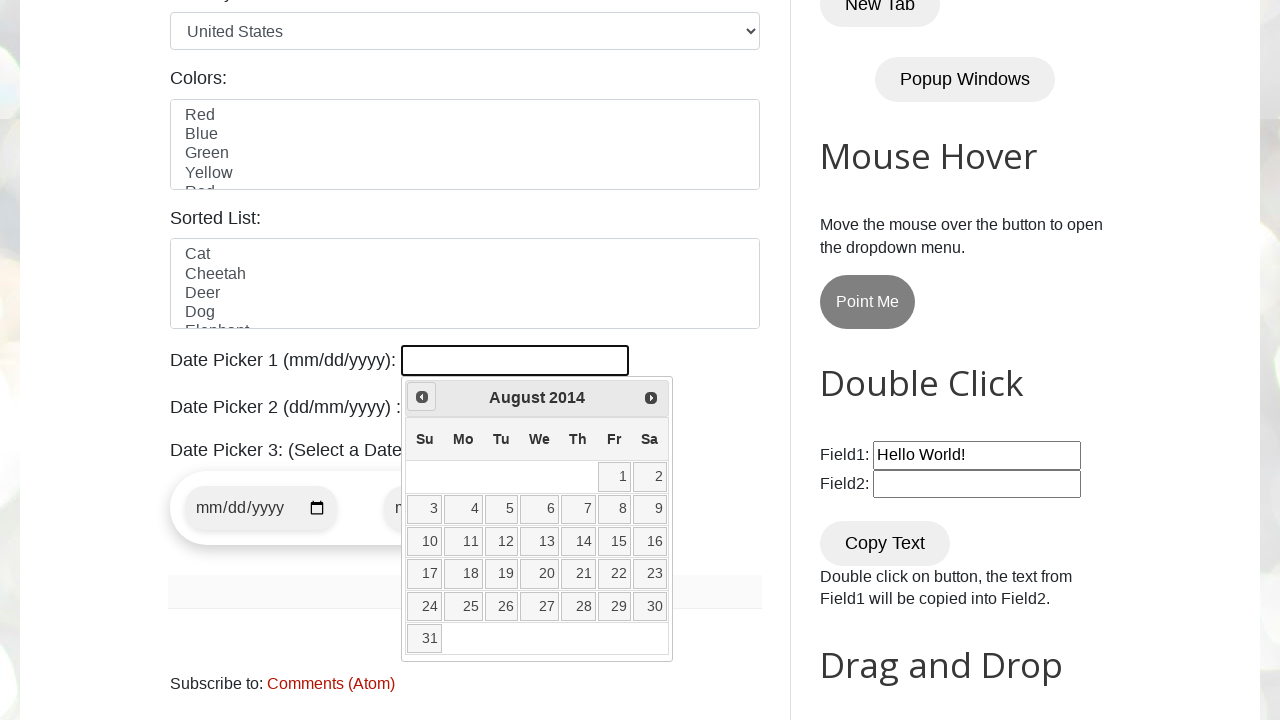

Retrieved current year: 2014
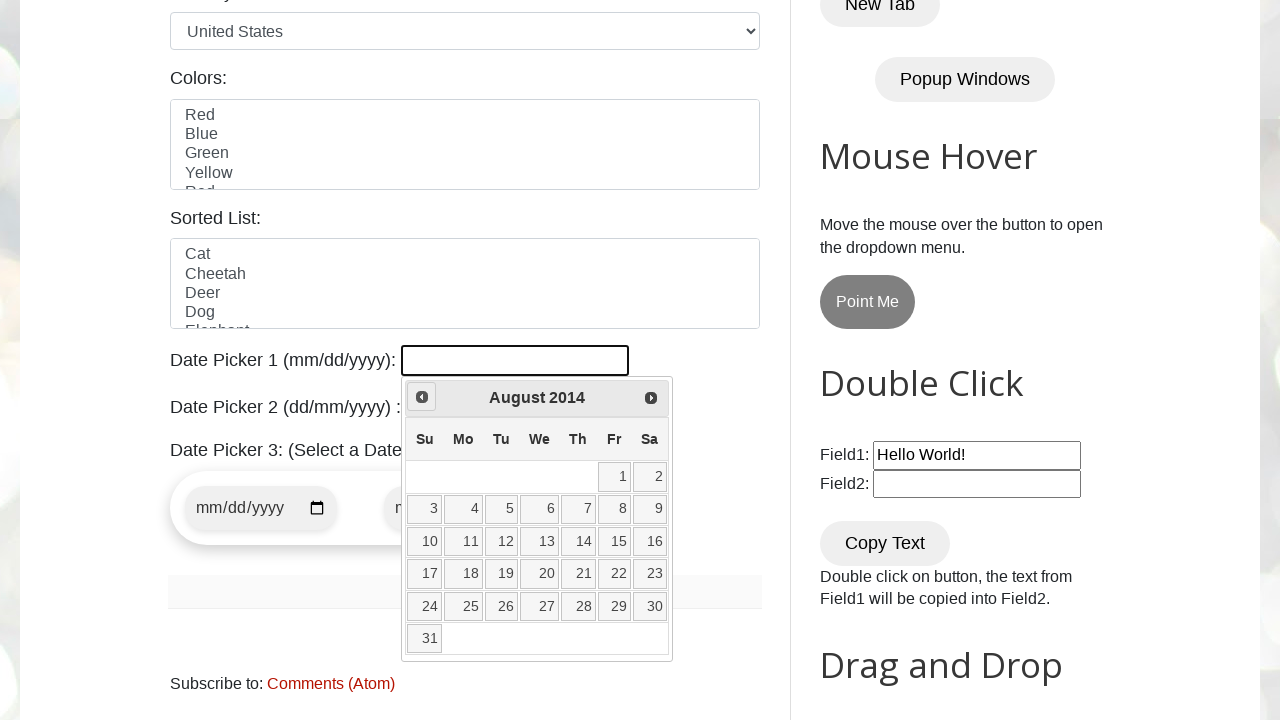

Clicked previous button to navigate backwards (currently at August 2014) at (422, 397) on a[title='Prev']
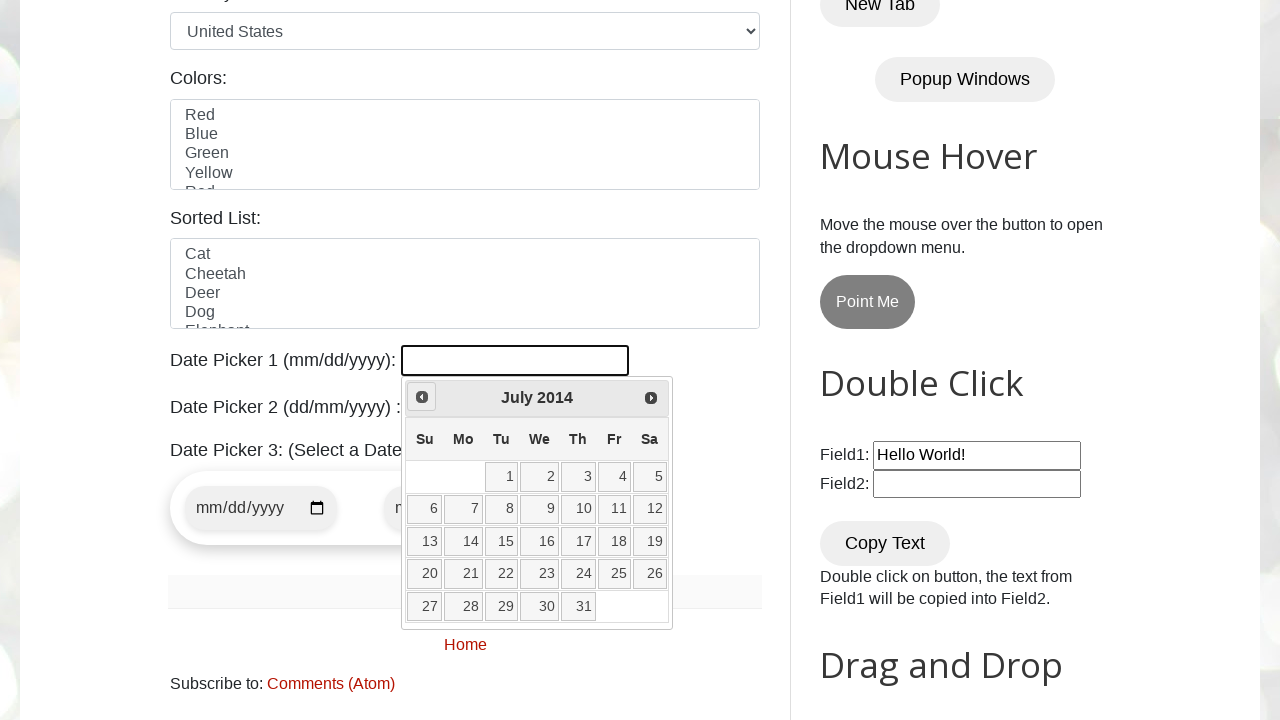

Retrieved current month: July
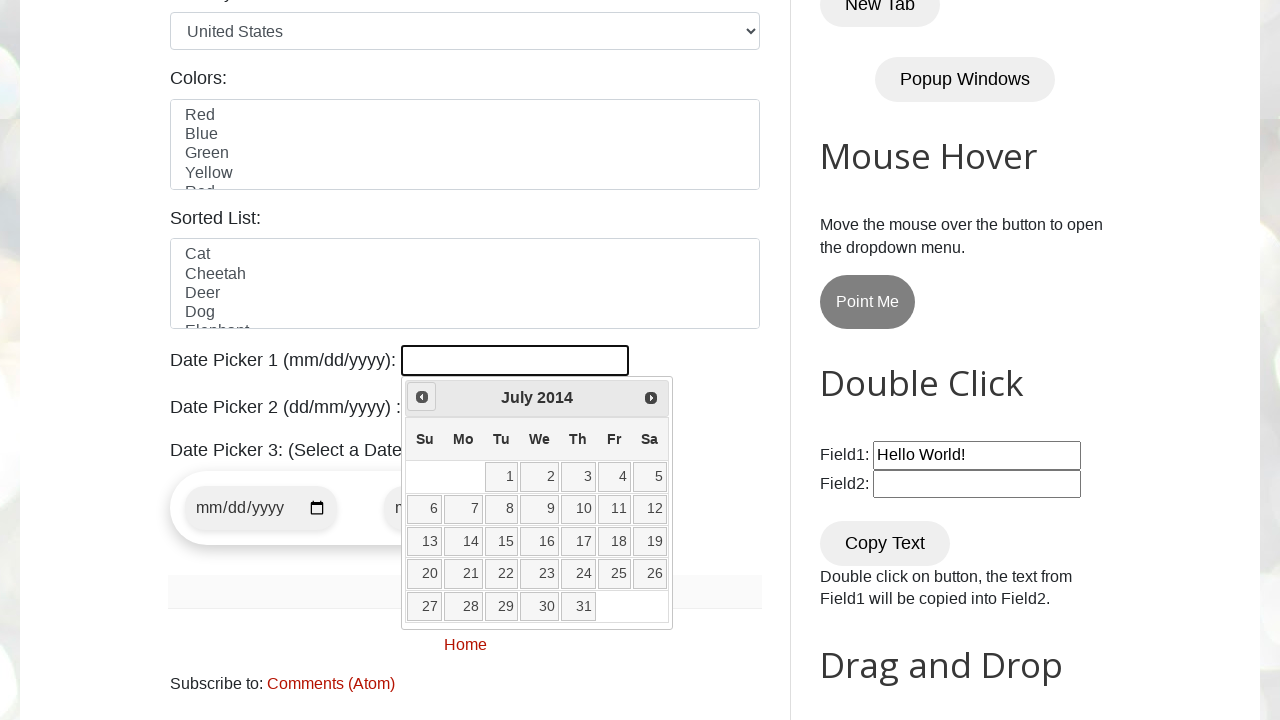

Retrieved current year: 2014
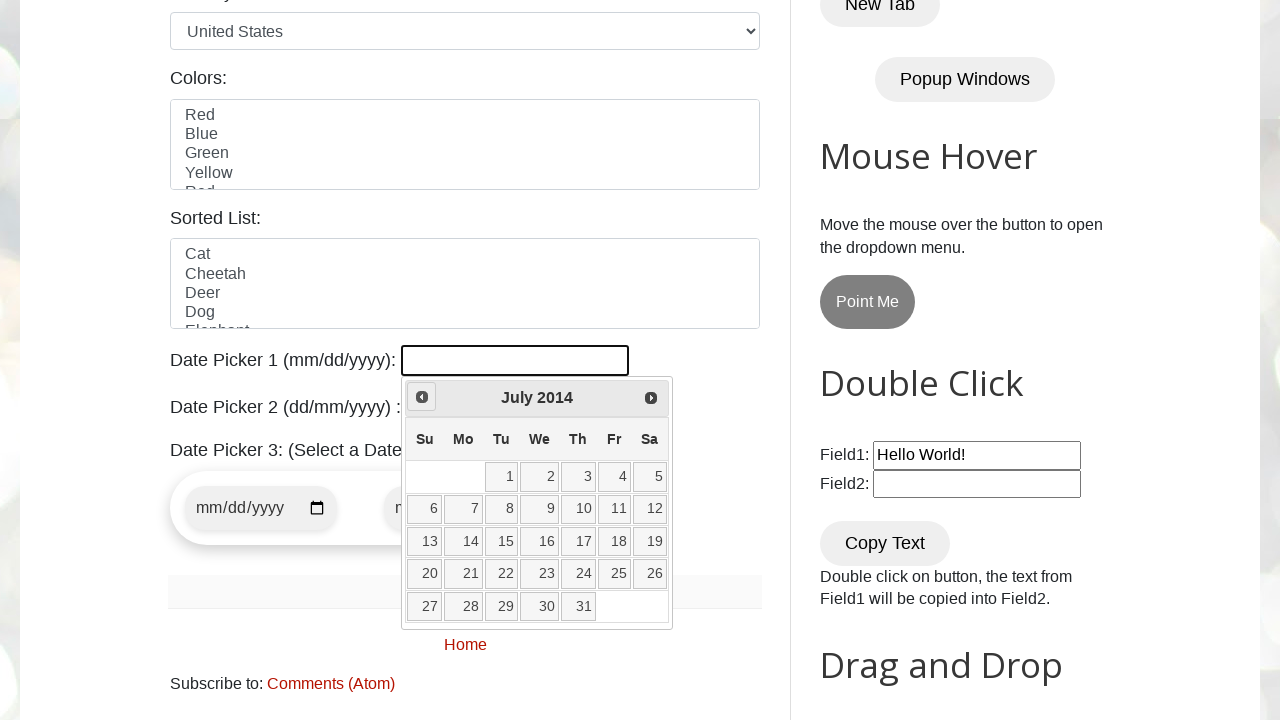

Clicked previous button to navigate backwards (currently at July 2014) at (422, 397) on a[title='Prev']
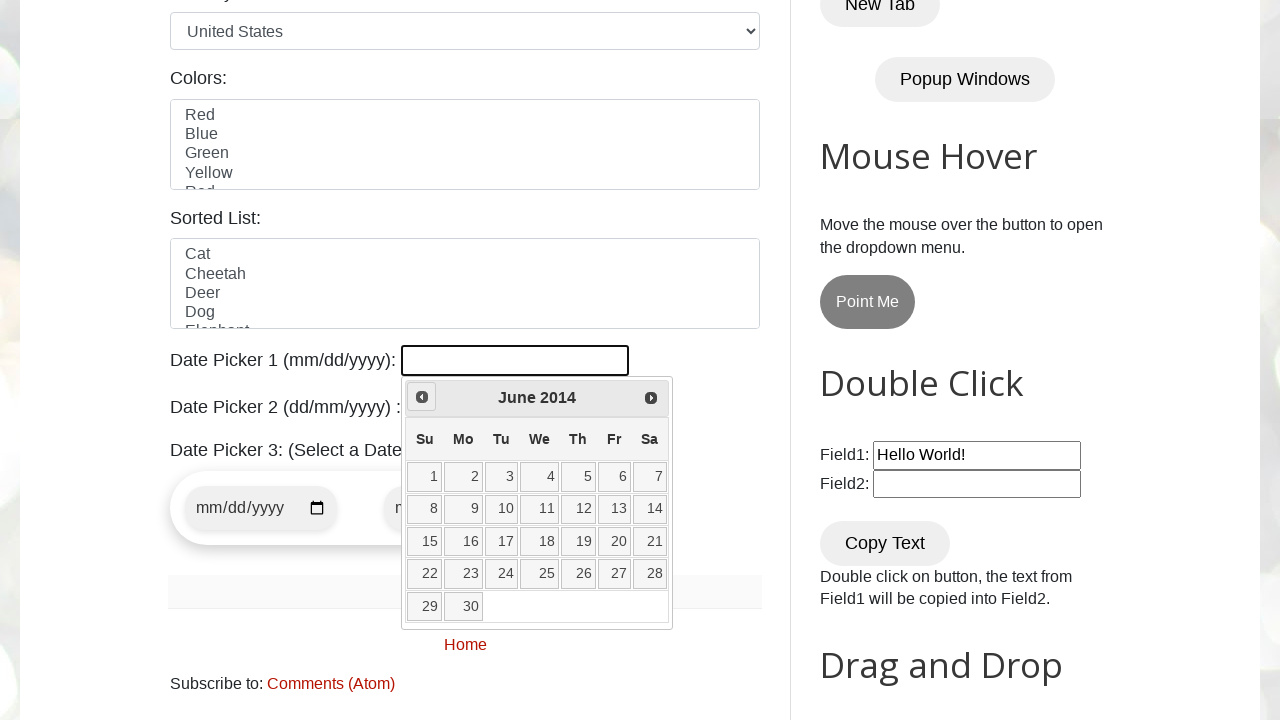

Retrieved current month: June
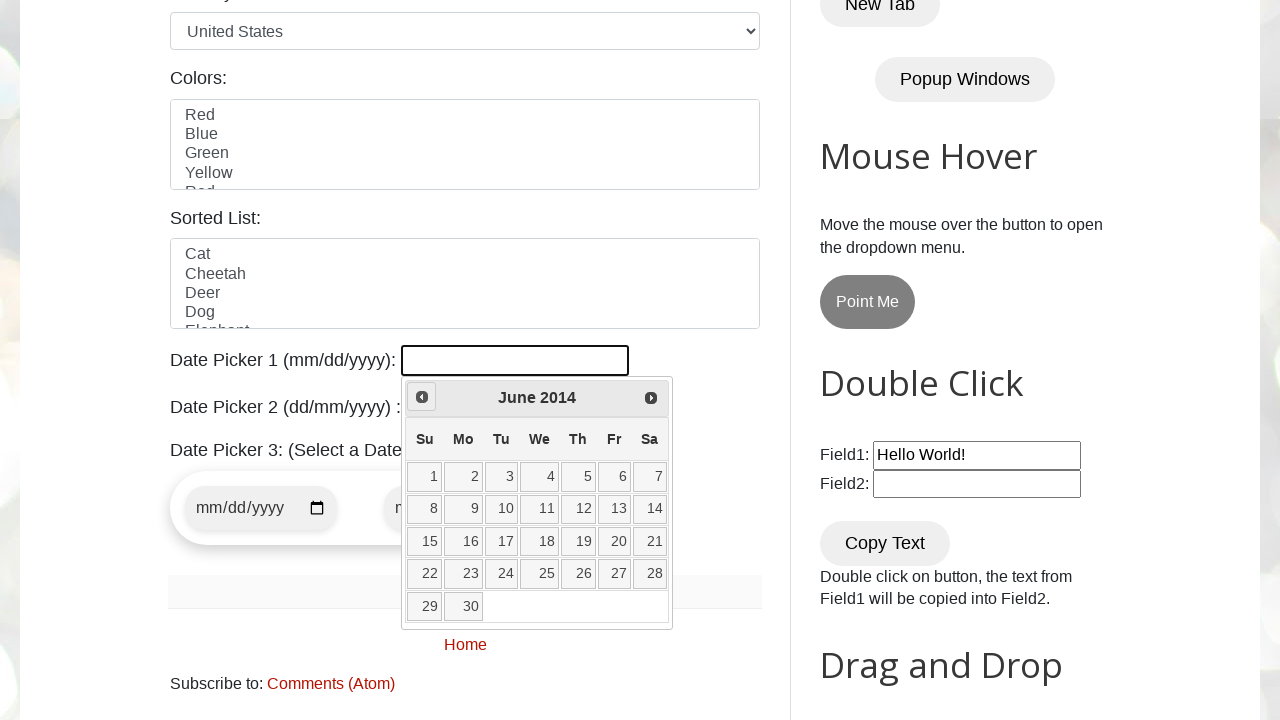

Retrieved current year: 2014
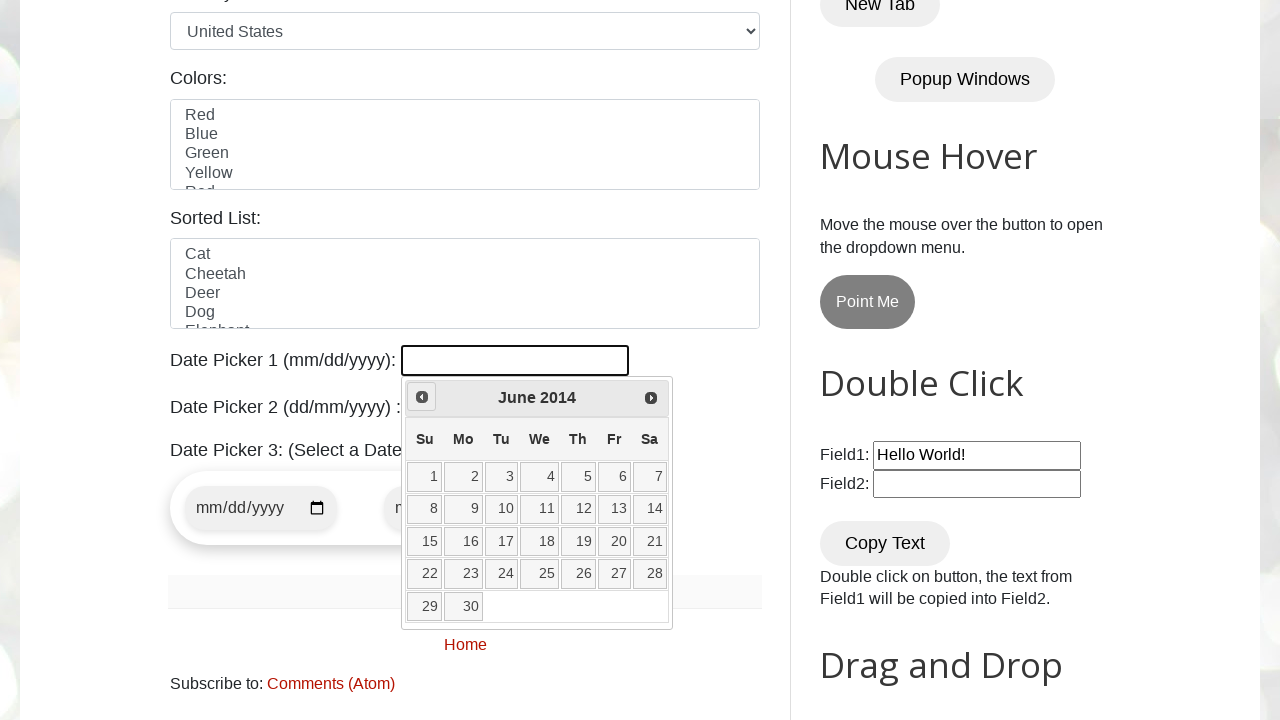

Clicked previous button to navigate backwards (currently at June 2014) at (422, 397) on a[title='Prev']
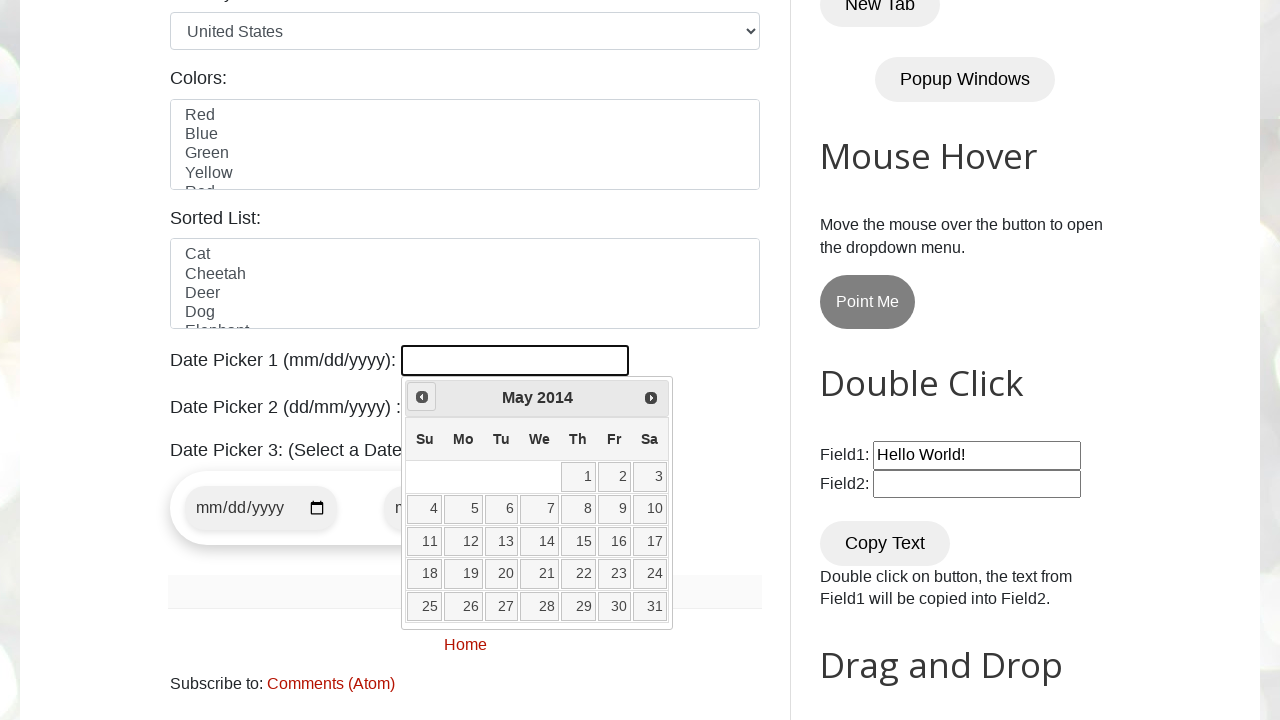

Retrieved current month: May
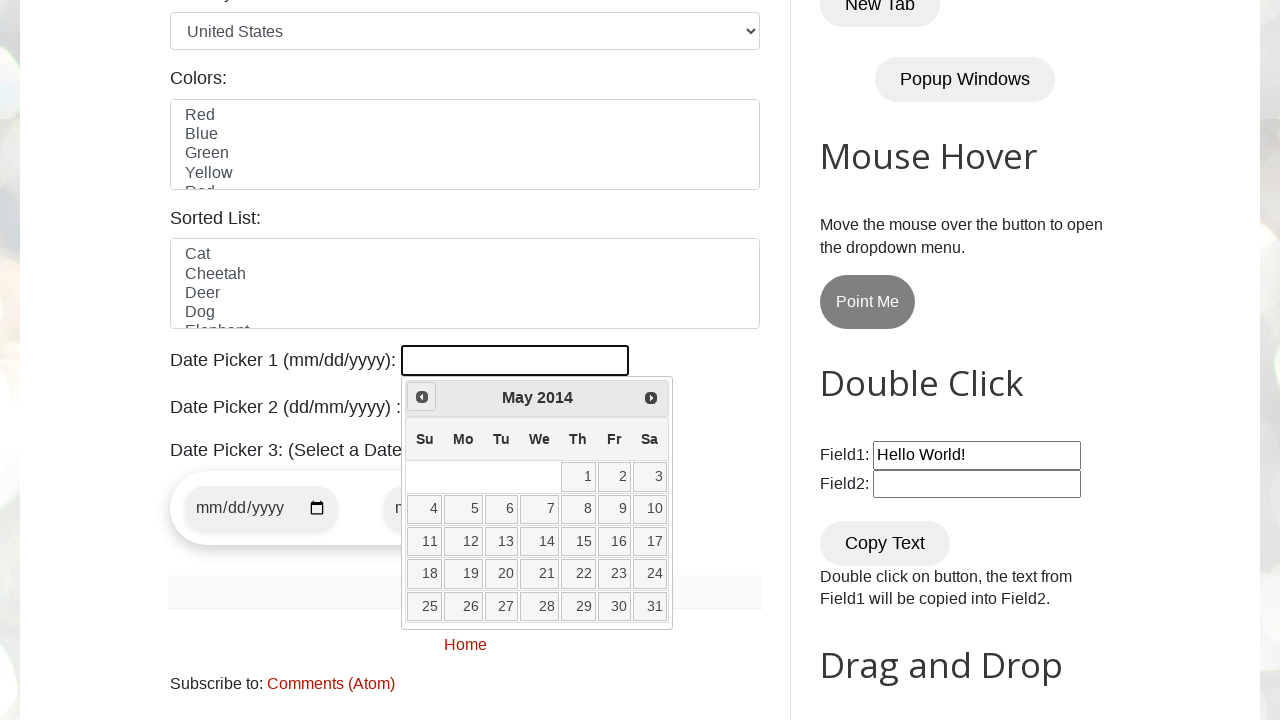

Retrieved current year: 2014
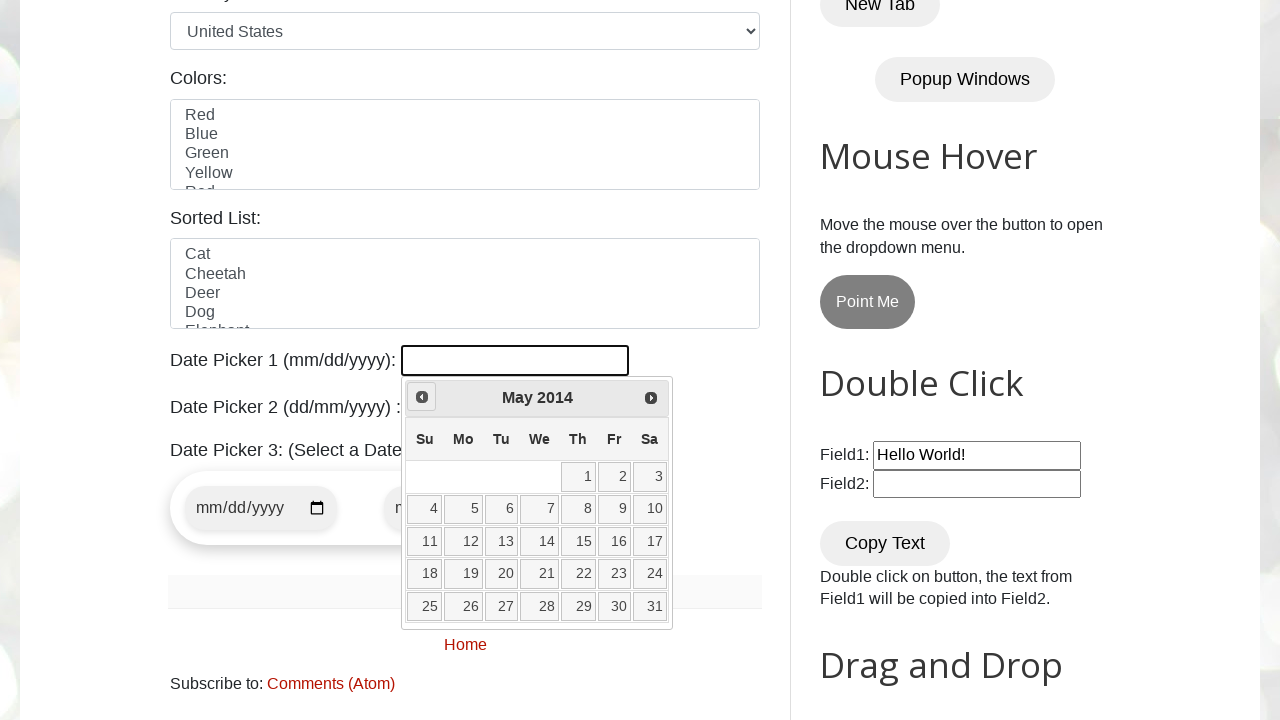

Clicked previous button to navigate backwards (currently at May 2014) at (422, 397) on a[title='Prev']
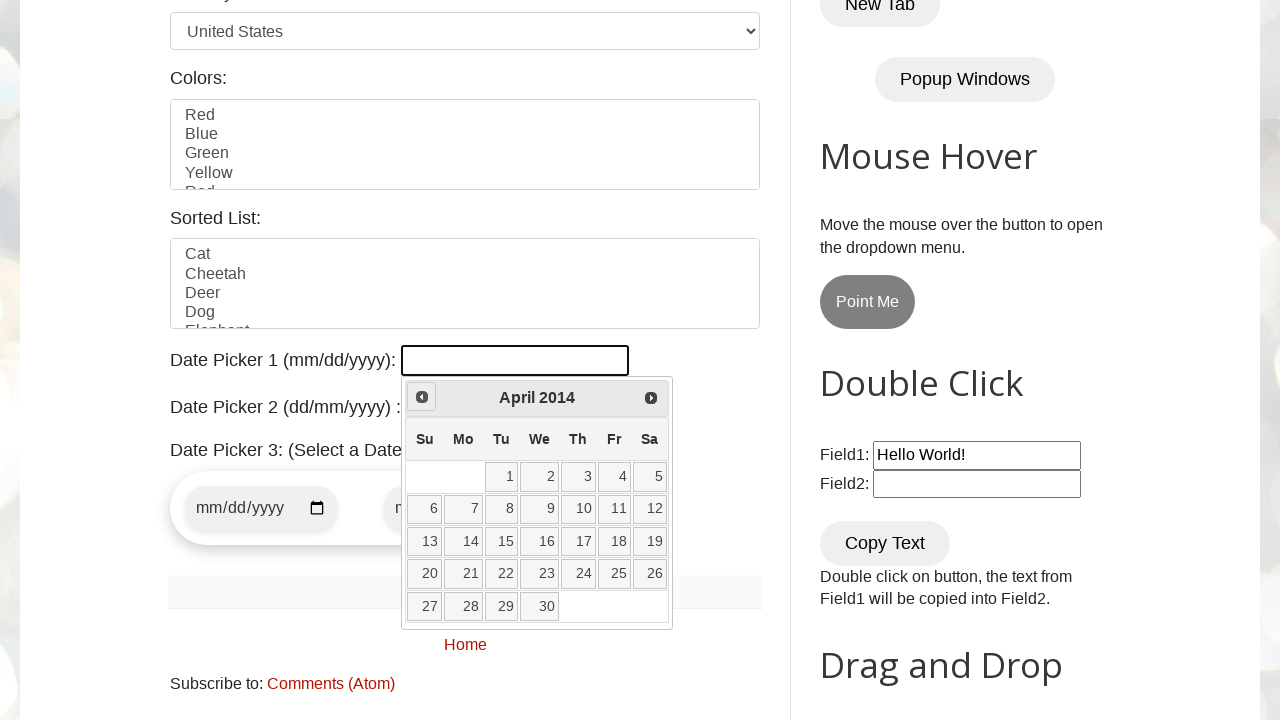

Retrieved current month: April
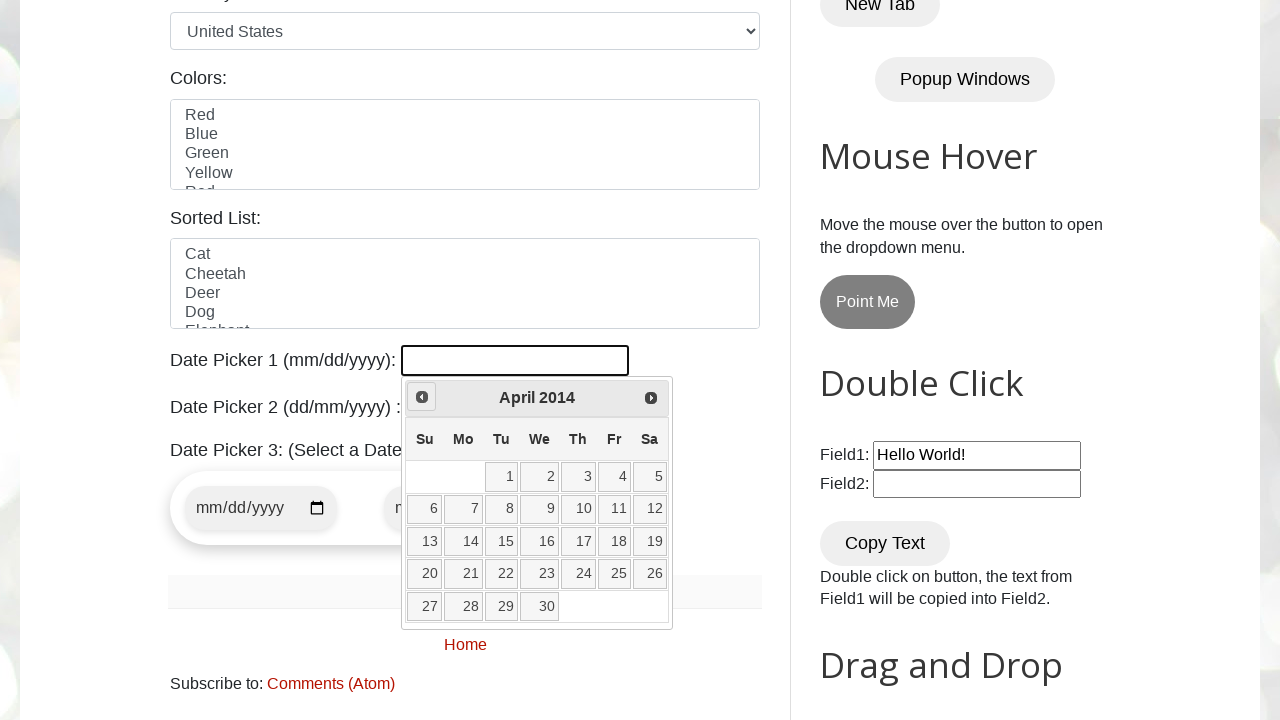

Retrieved current year: 2014
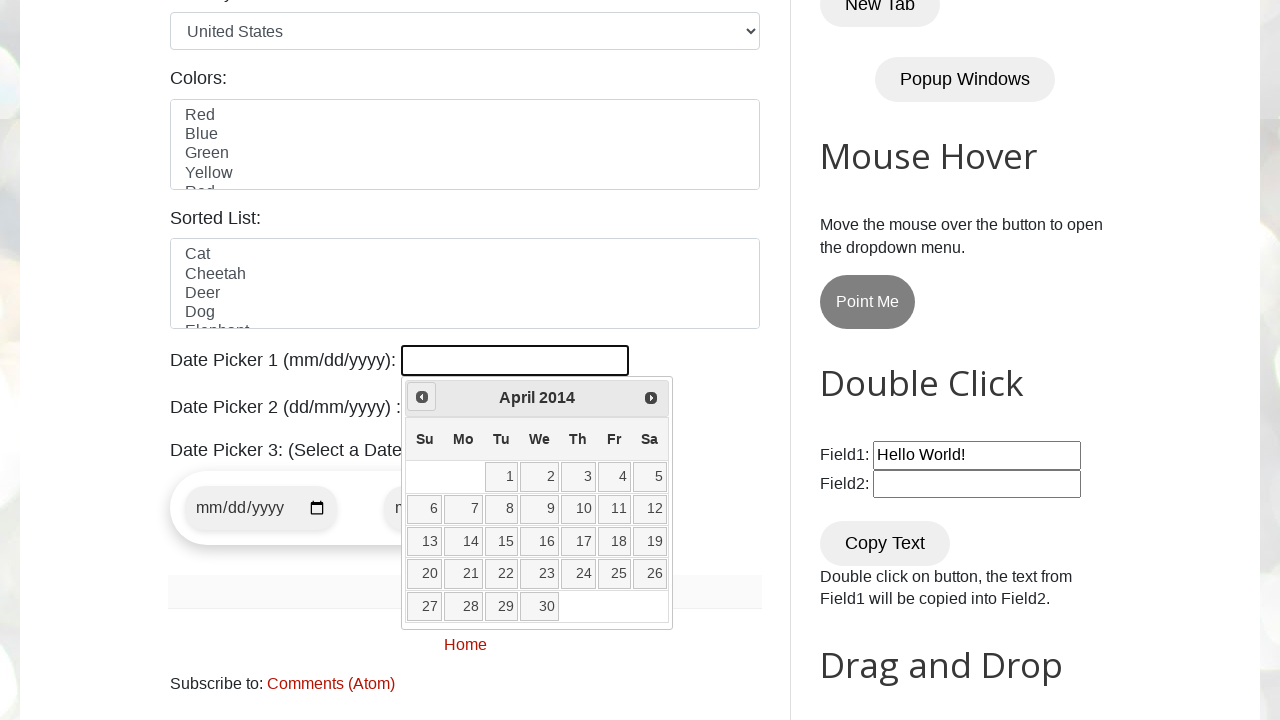

Clicked previous button to navigate backwards (currently at April 2014) at (422, 397) on a[title='Prev']
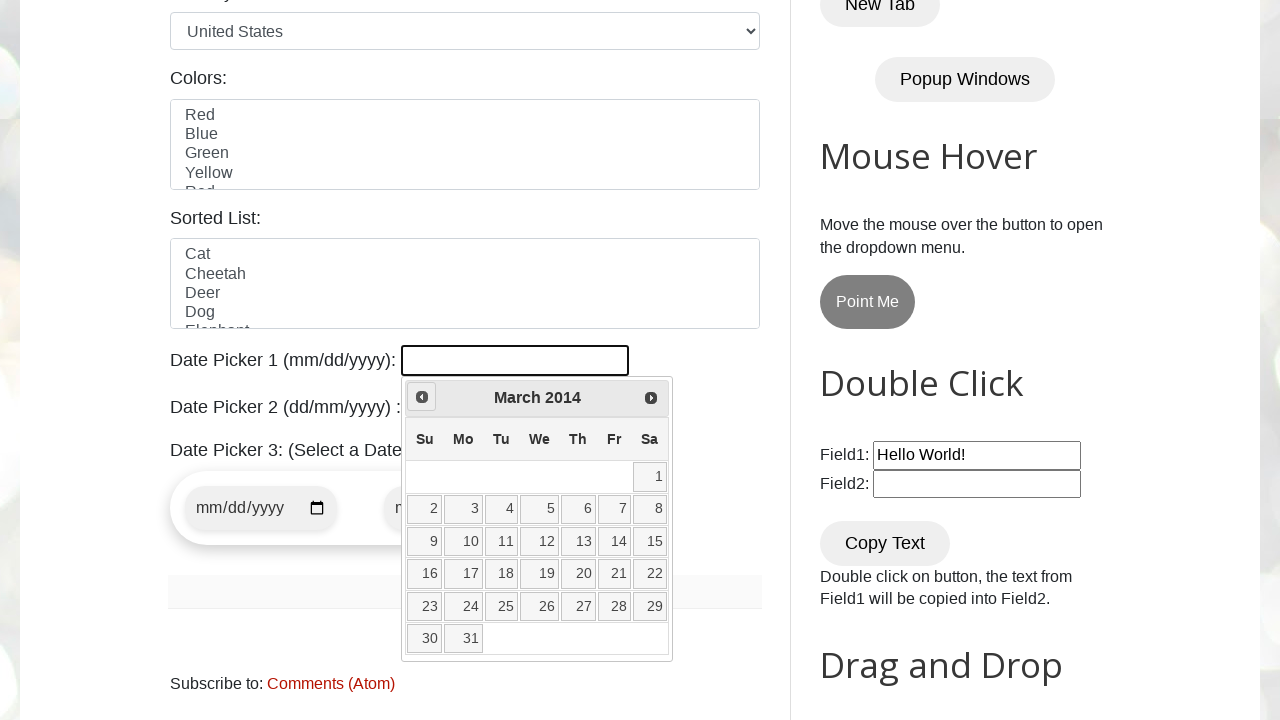

Retrieved current month: March
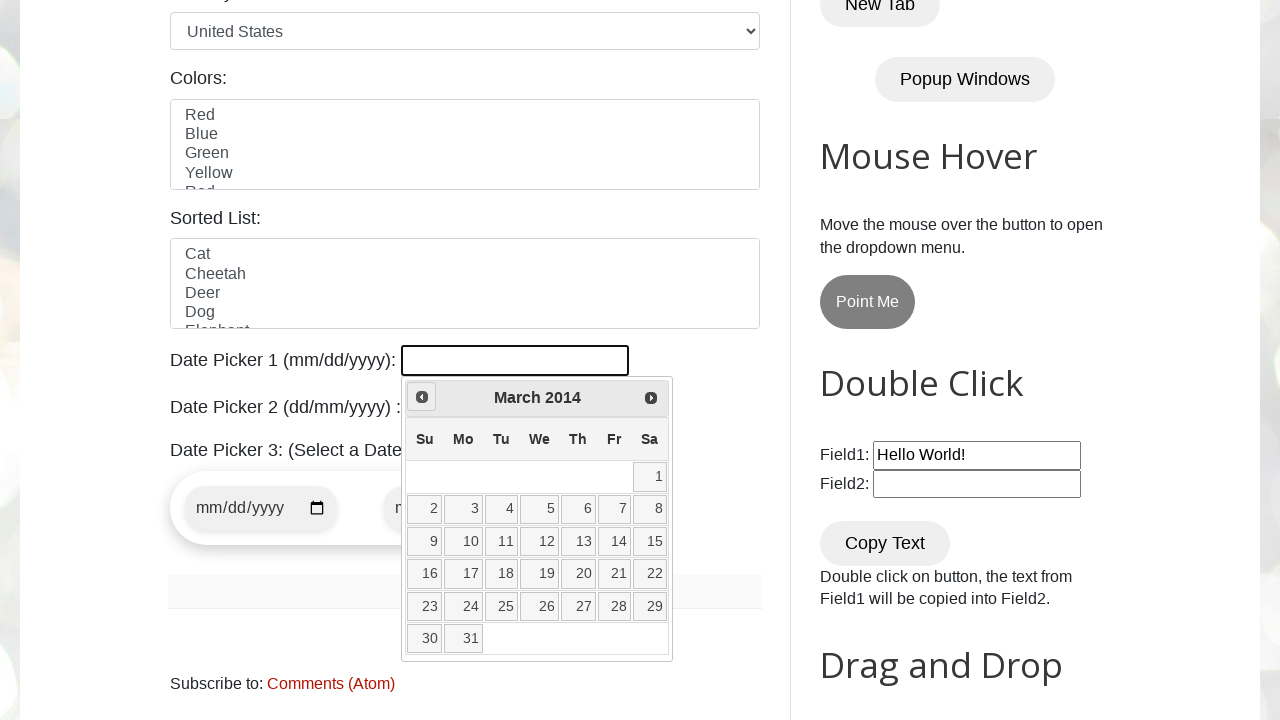

Retrieved current year: 2014
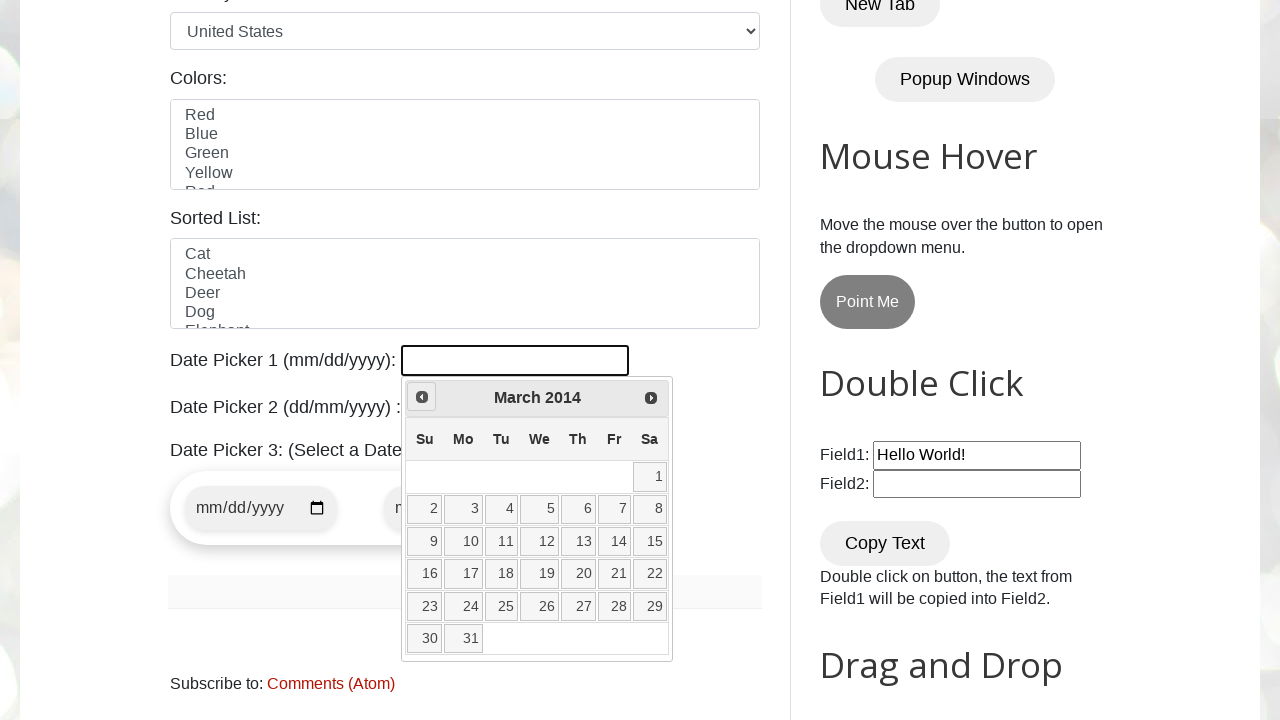

Clicked previous button to navigate backwards (currently at March 2014) at (422, 397) on a[title='Prev']
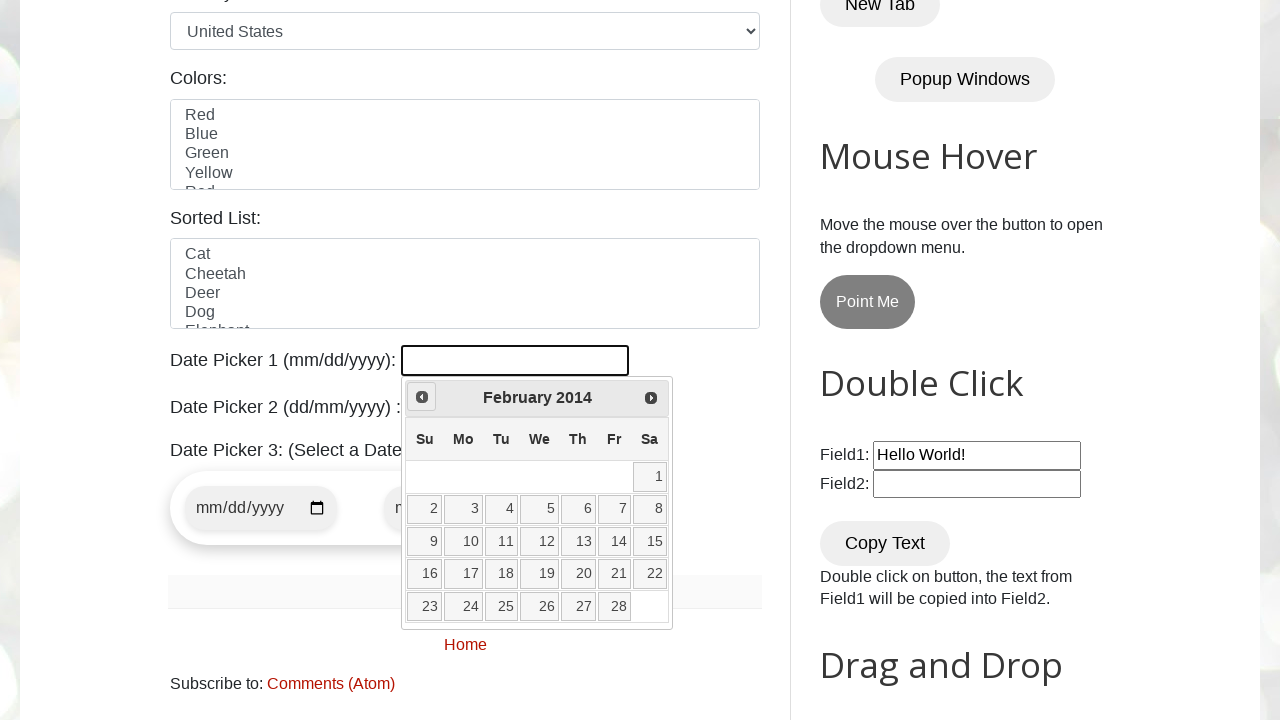

Retrieved current month: February
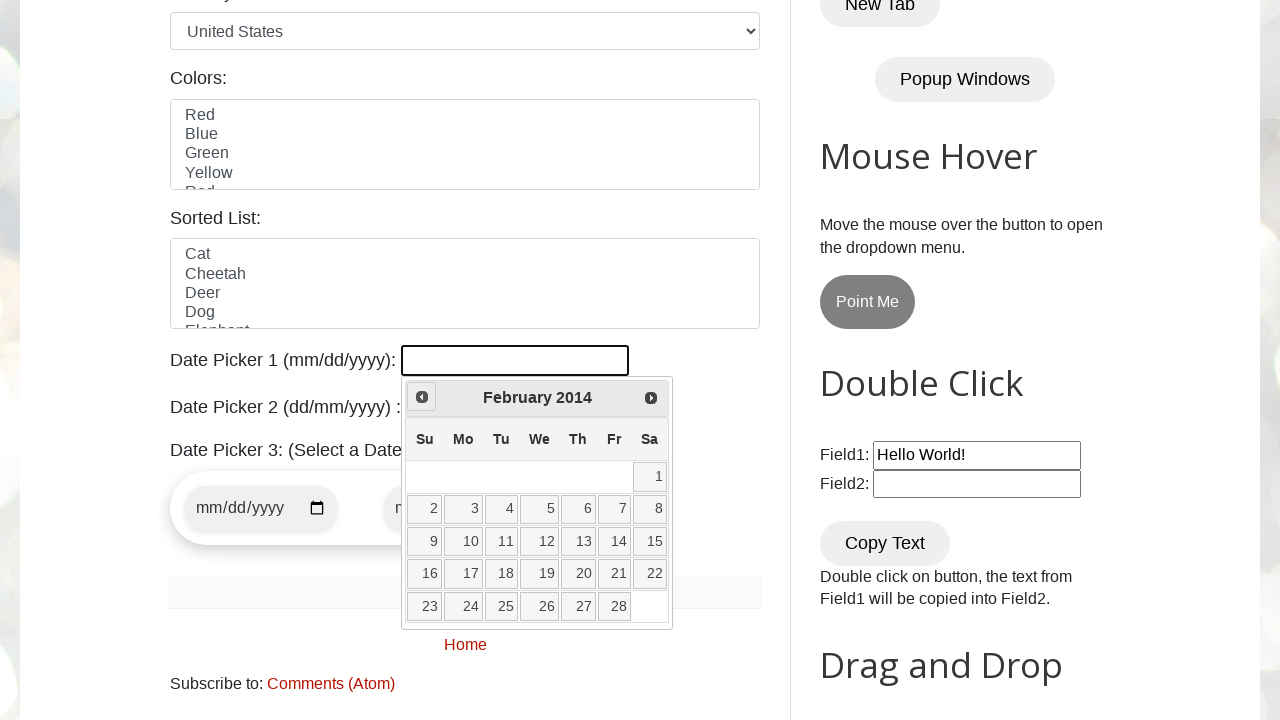

Retrieved current year: 2014
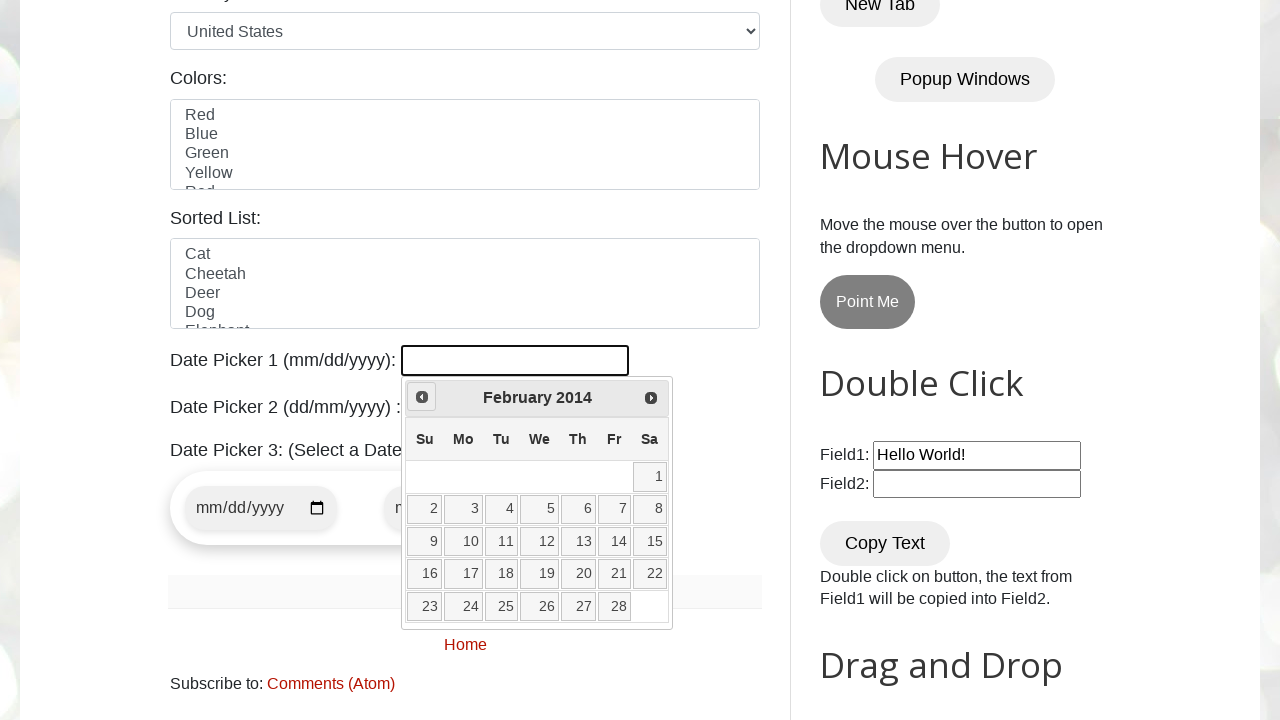

Clicked previous button to navigate backwards (currently at February 2014) at (422, 397) on a[title='Prev']
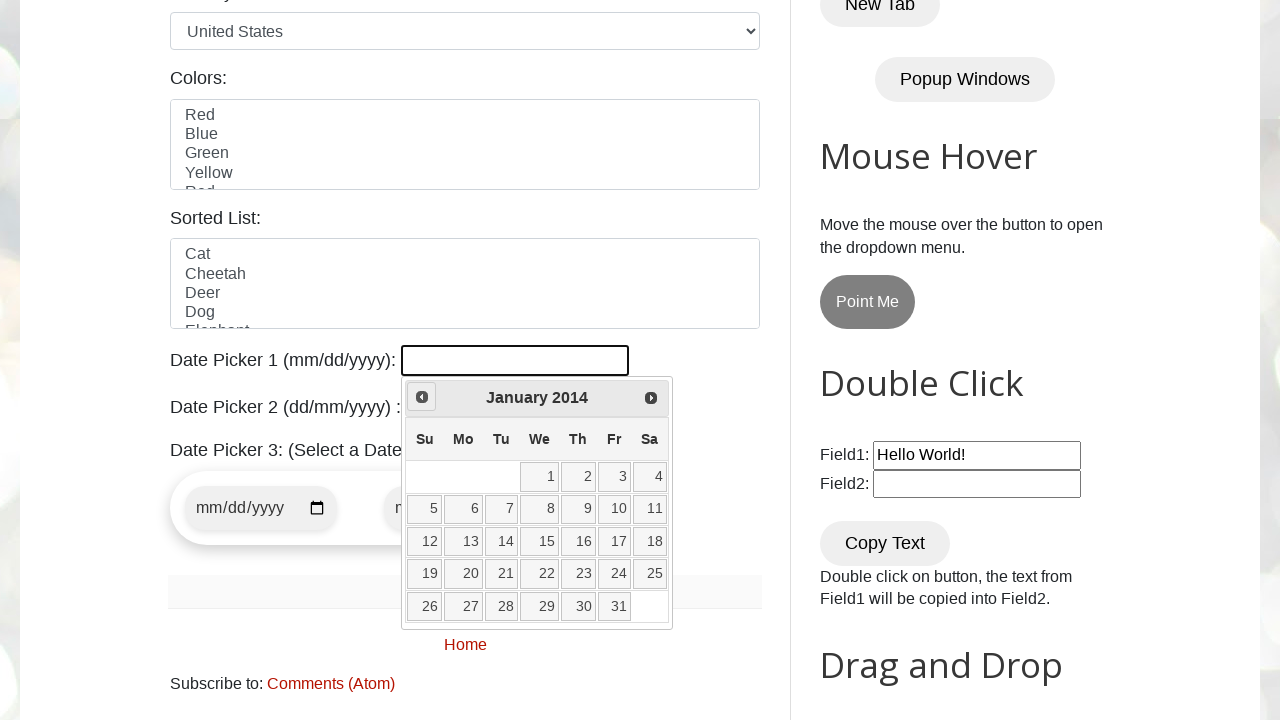

Retrieved current month: January
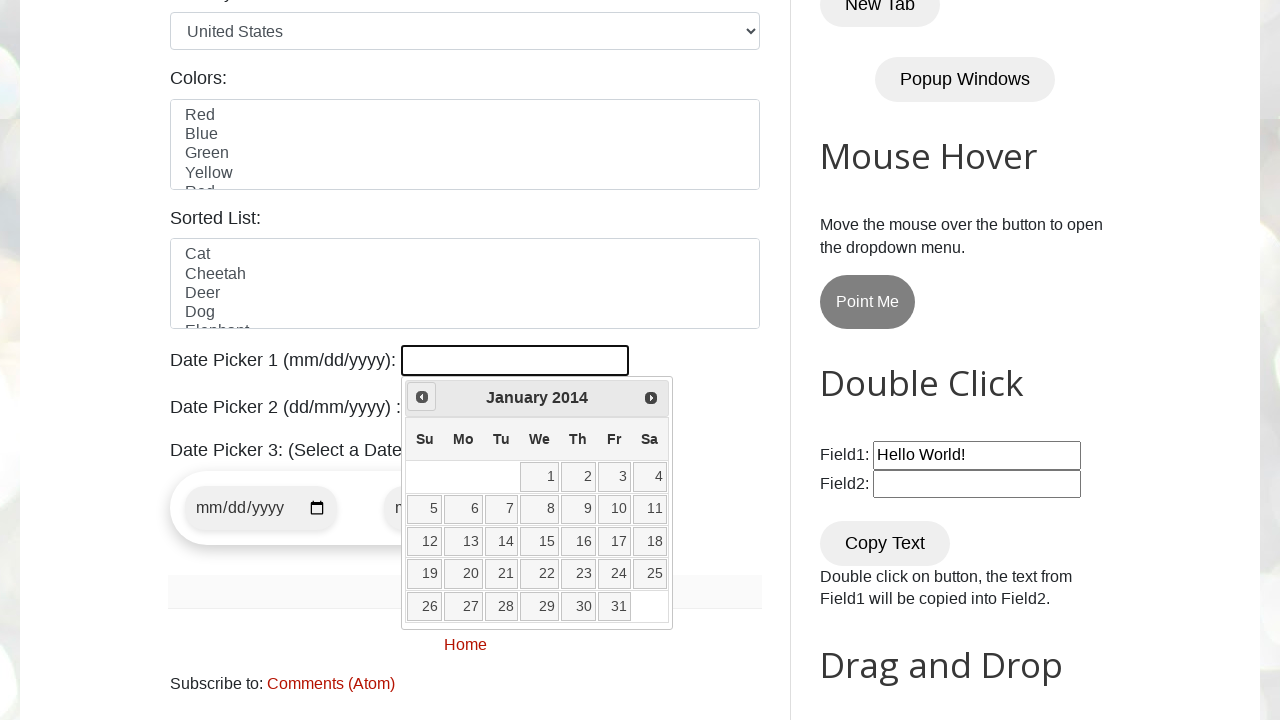

Retrieved current year: 2014
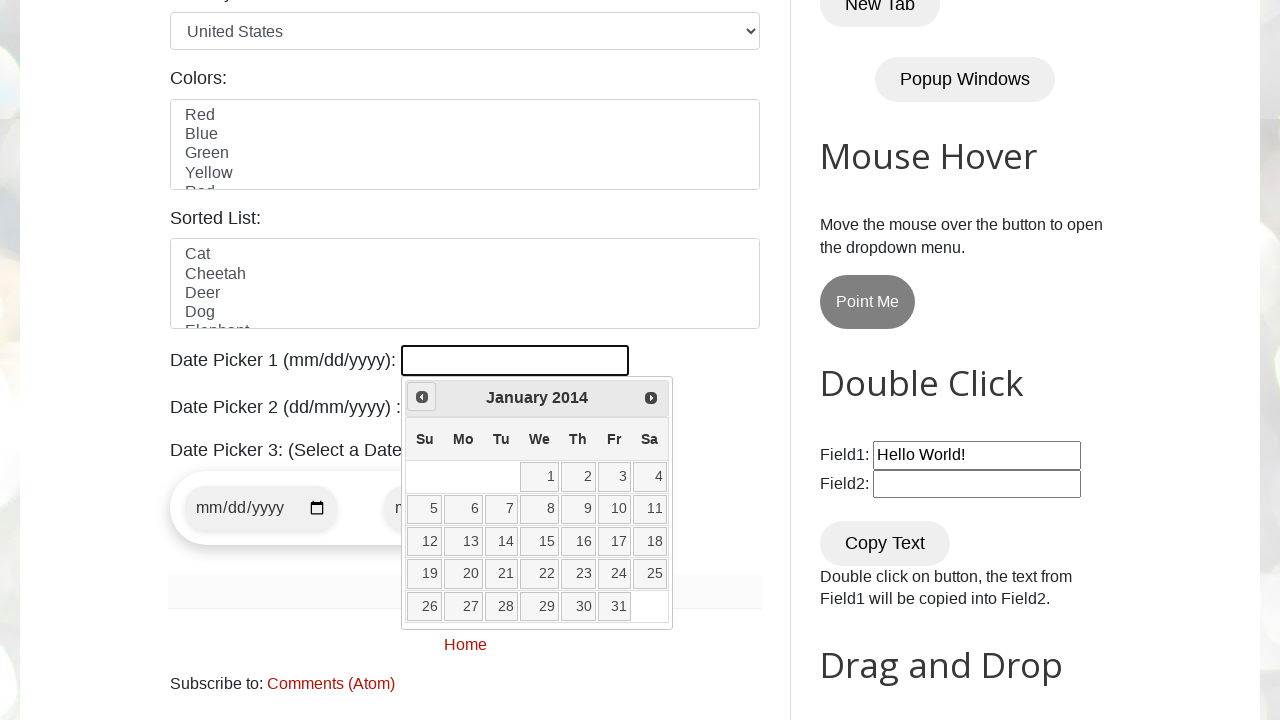

Clicked previous button to navigate backwards (currently at January 2014) at (422, 397) on a[title='Prev']
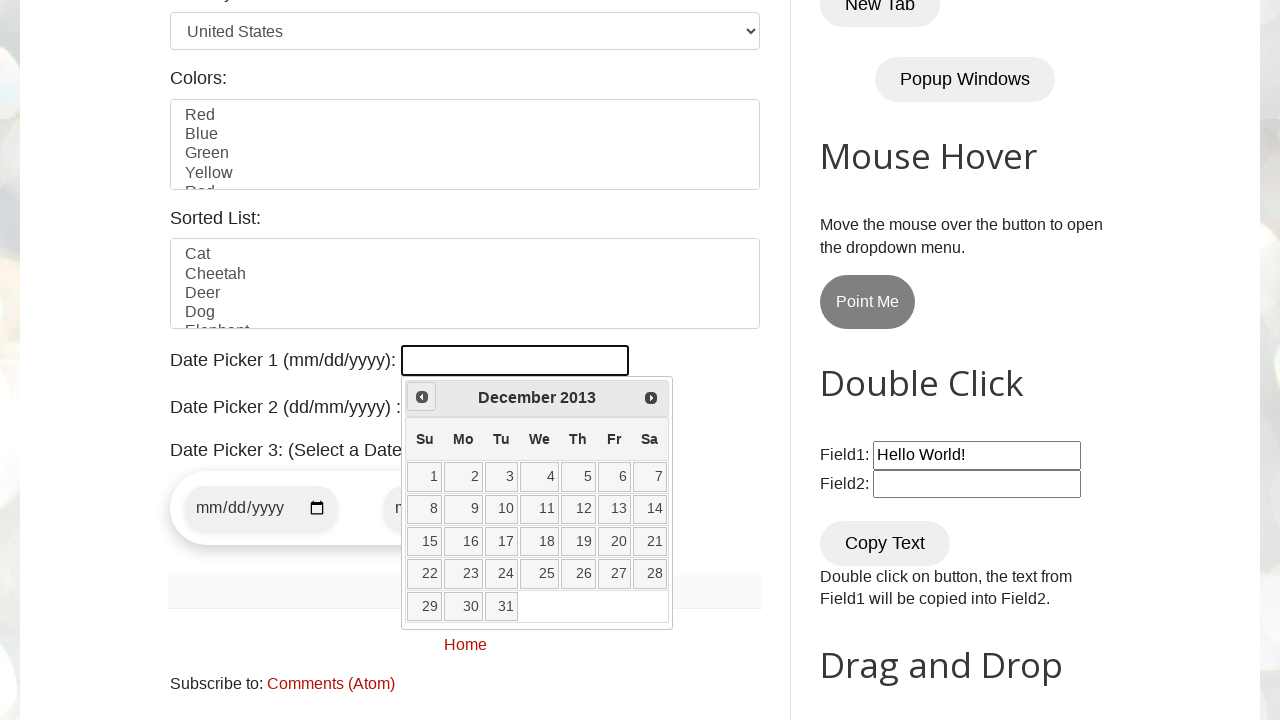

Retrieved current month: December
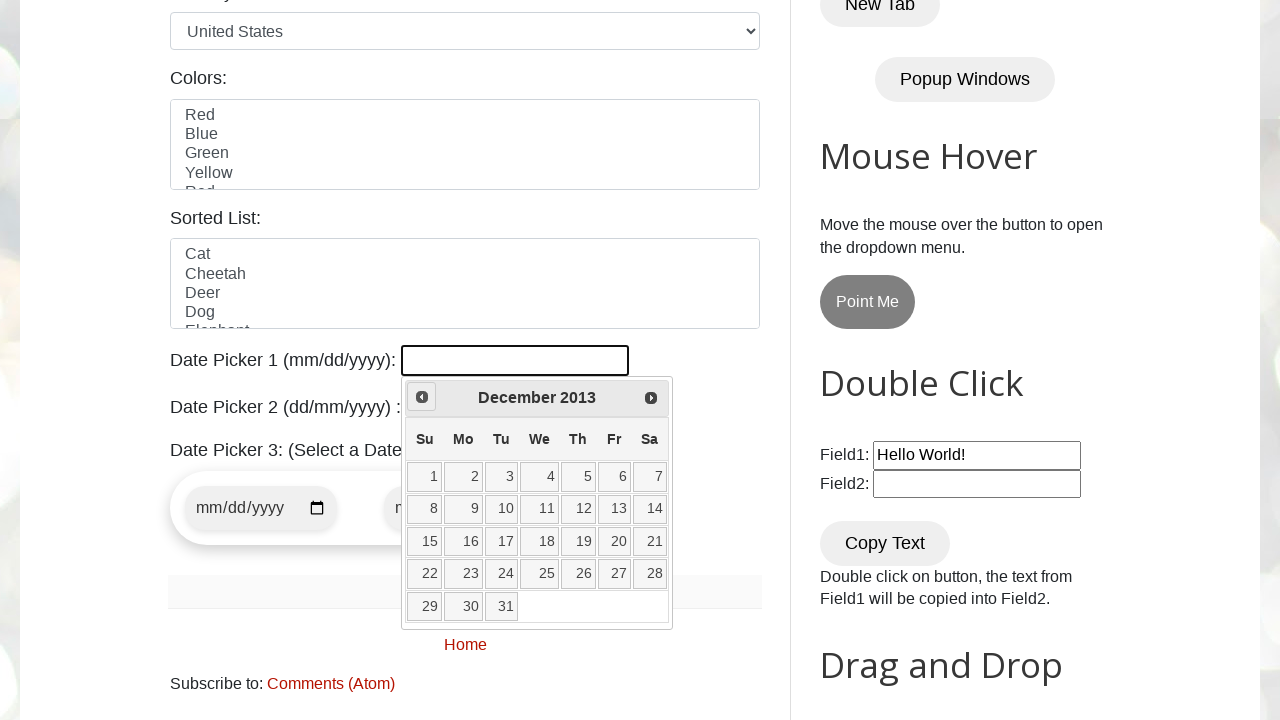

Retrieved current year: 2013
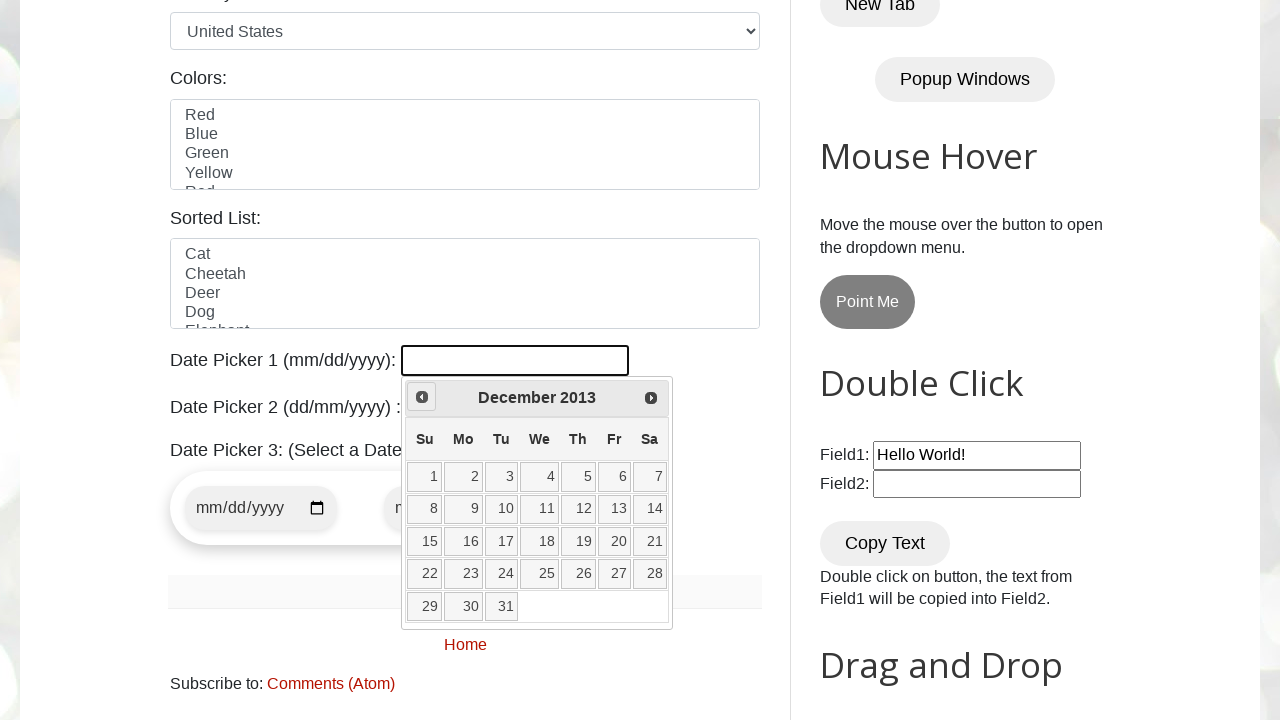

Clicked previous button to navigate backwards (currently at December 2013) at (422, 397) on a[title='Prev']
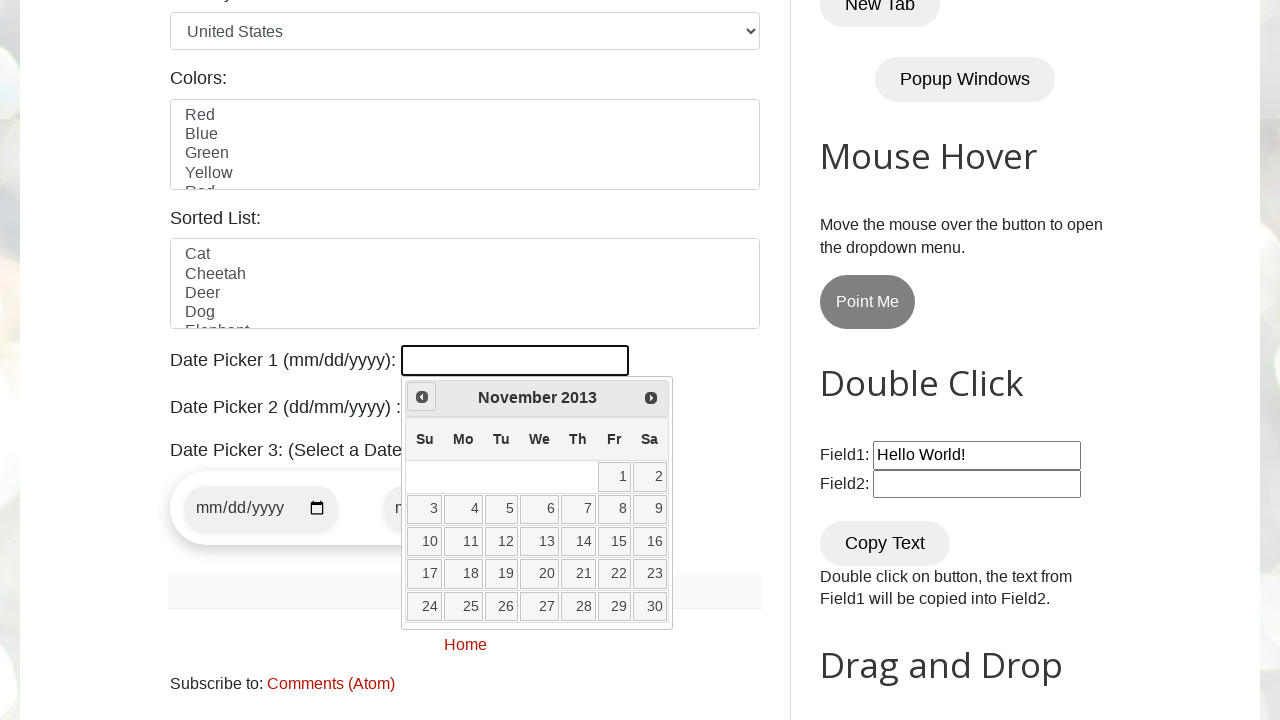

Retrieved current month: November
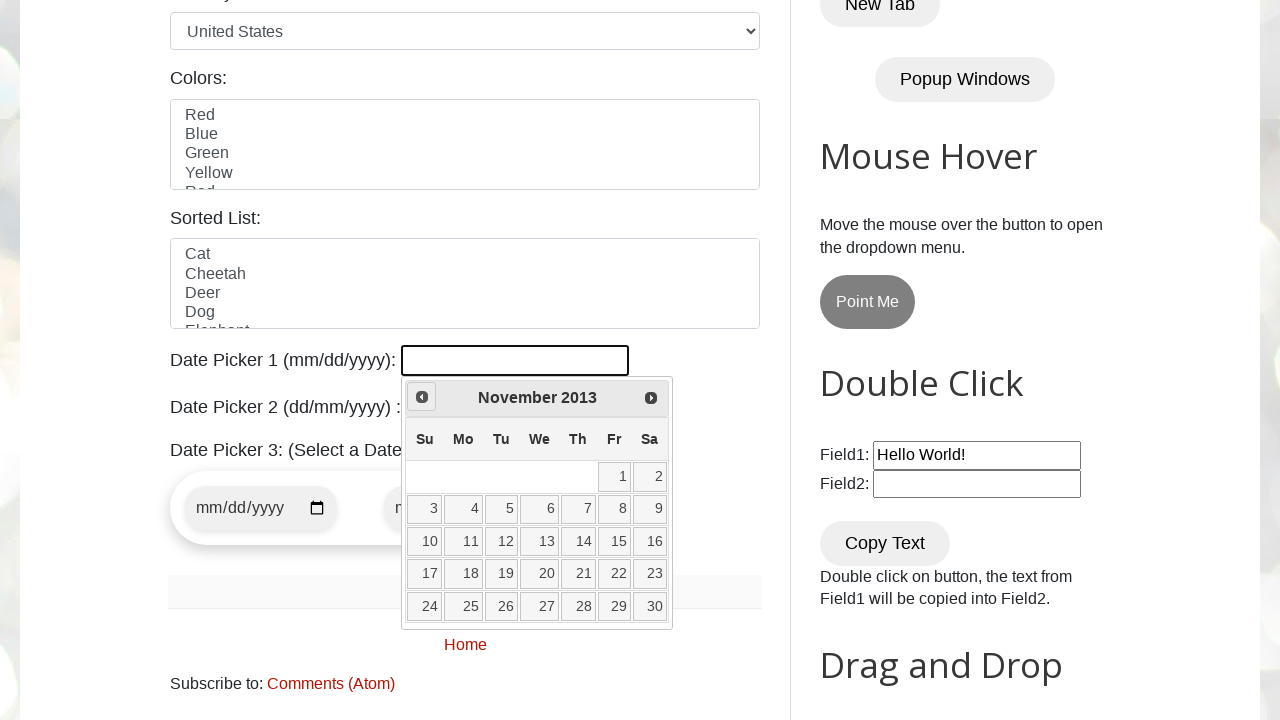

Retrieved current year: 2013
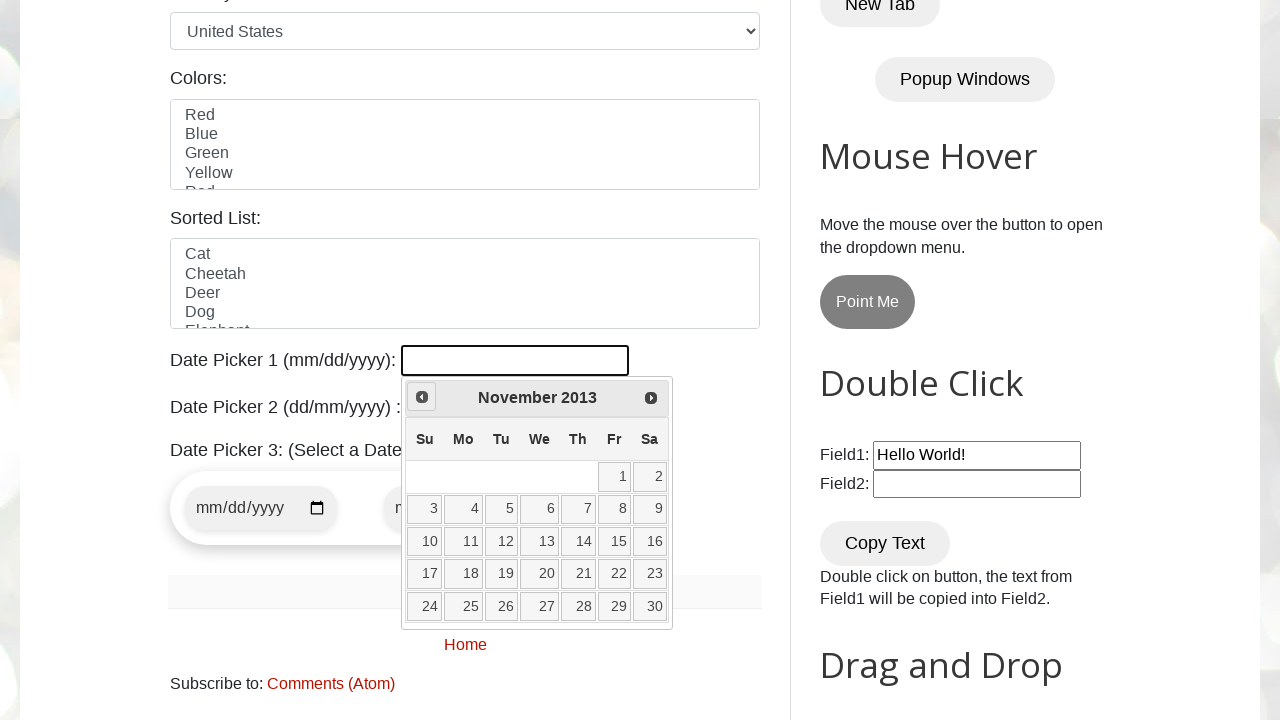

Clicked previous button to navigate backwards (currently at November 2013) at (422, 397) on a[title='Prev']
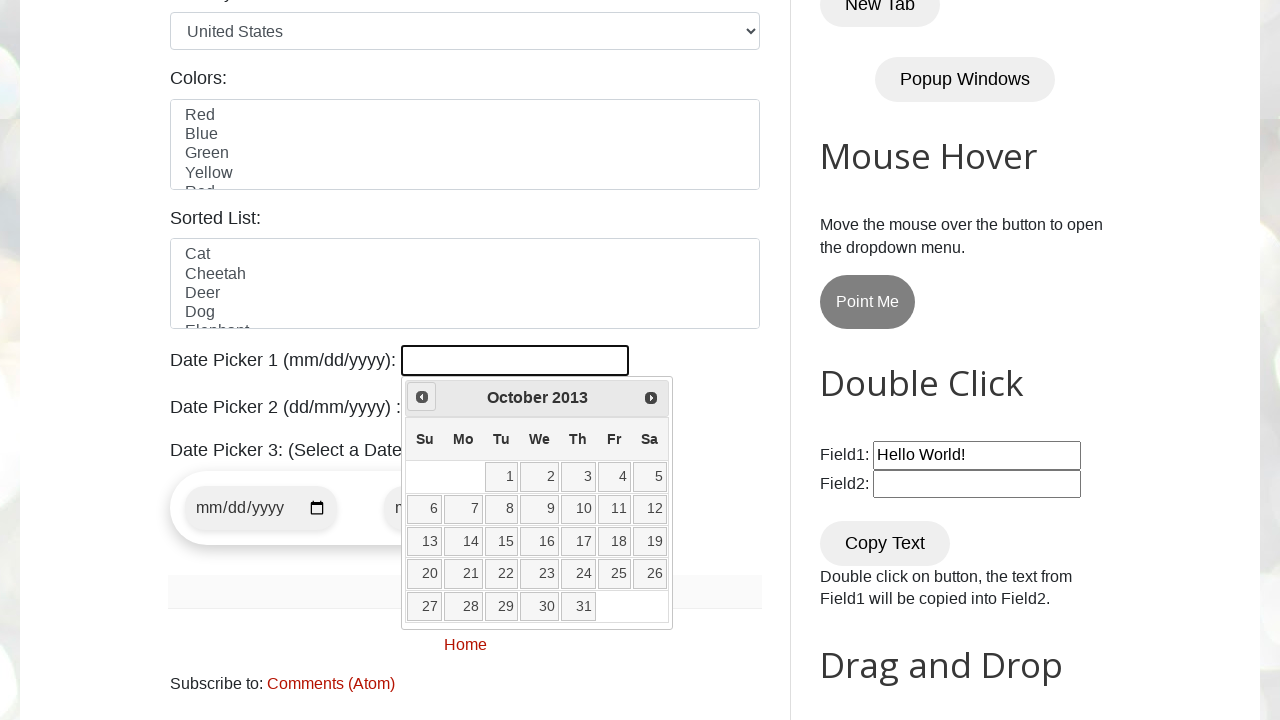

Retrieved current month: October
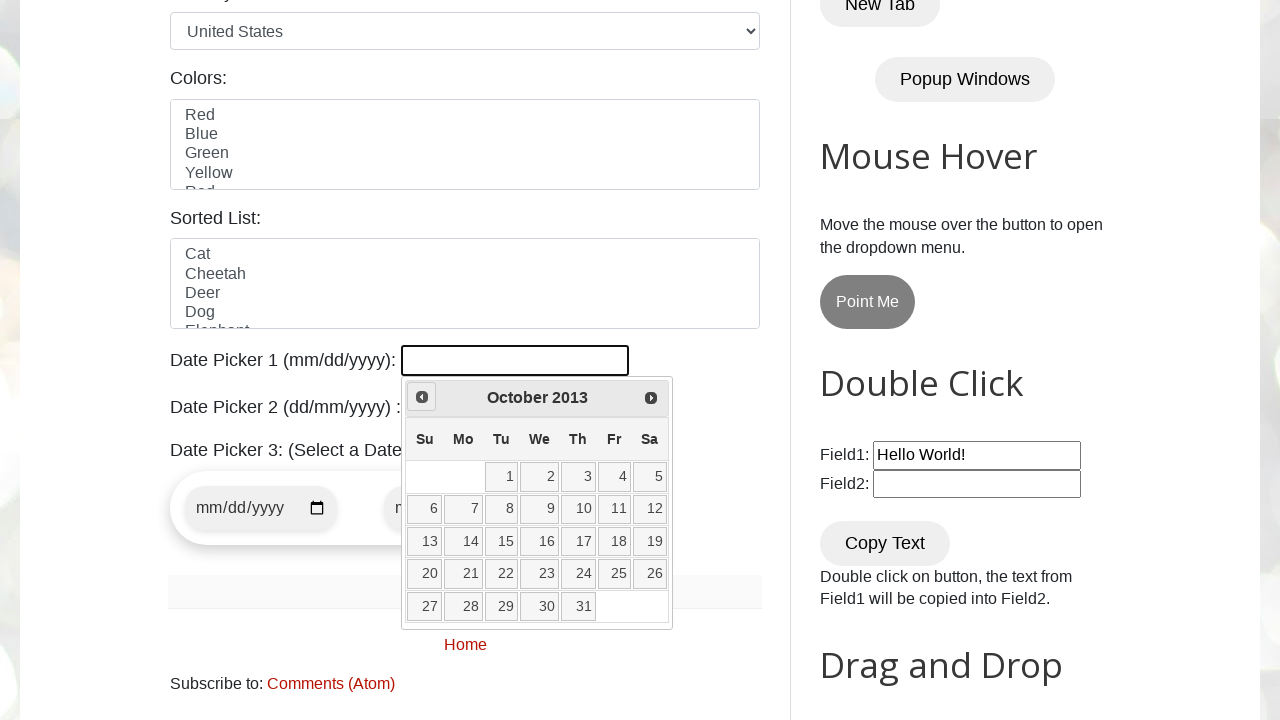

Retrieved current year: 2013
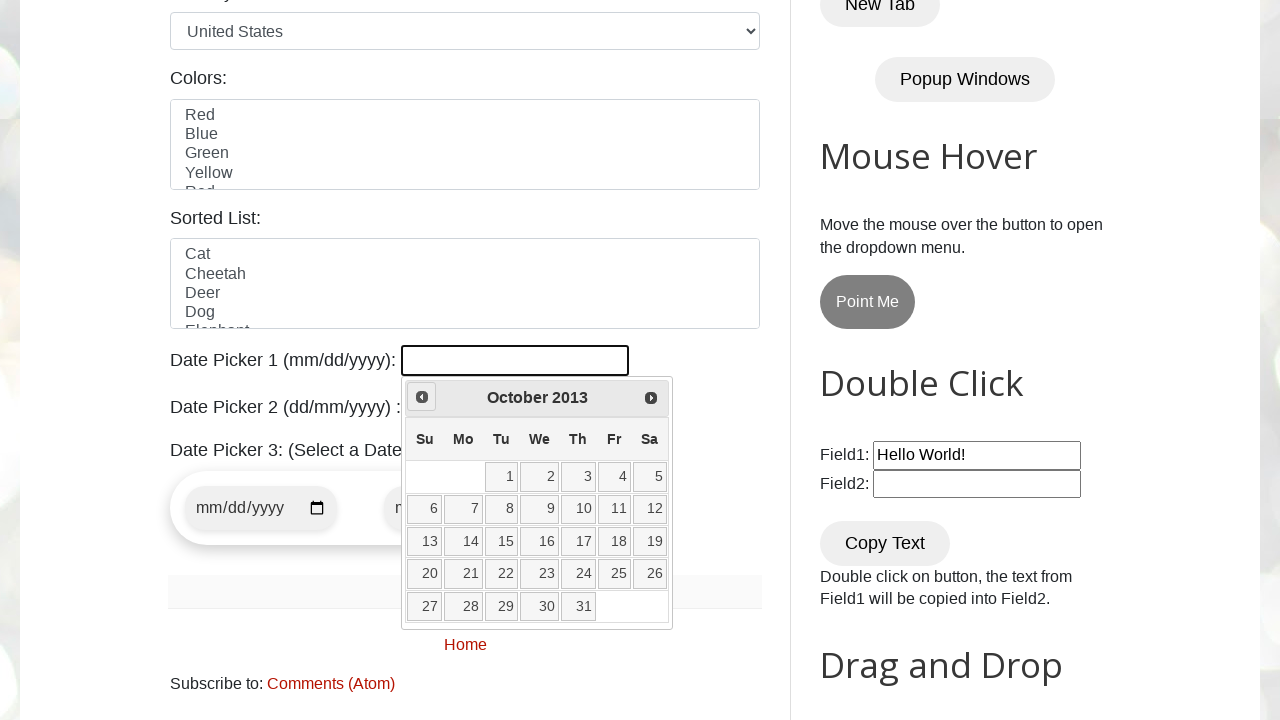

Clicked previous button to navigate backwards (currently at October 2013) at (422, 397) on a[title='Prev']
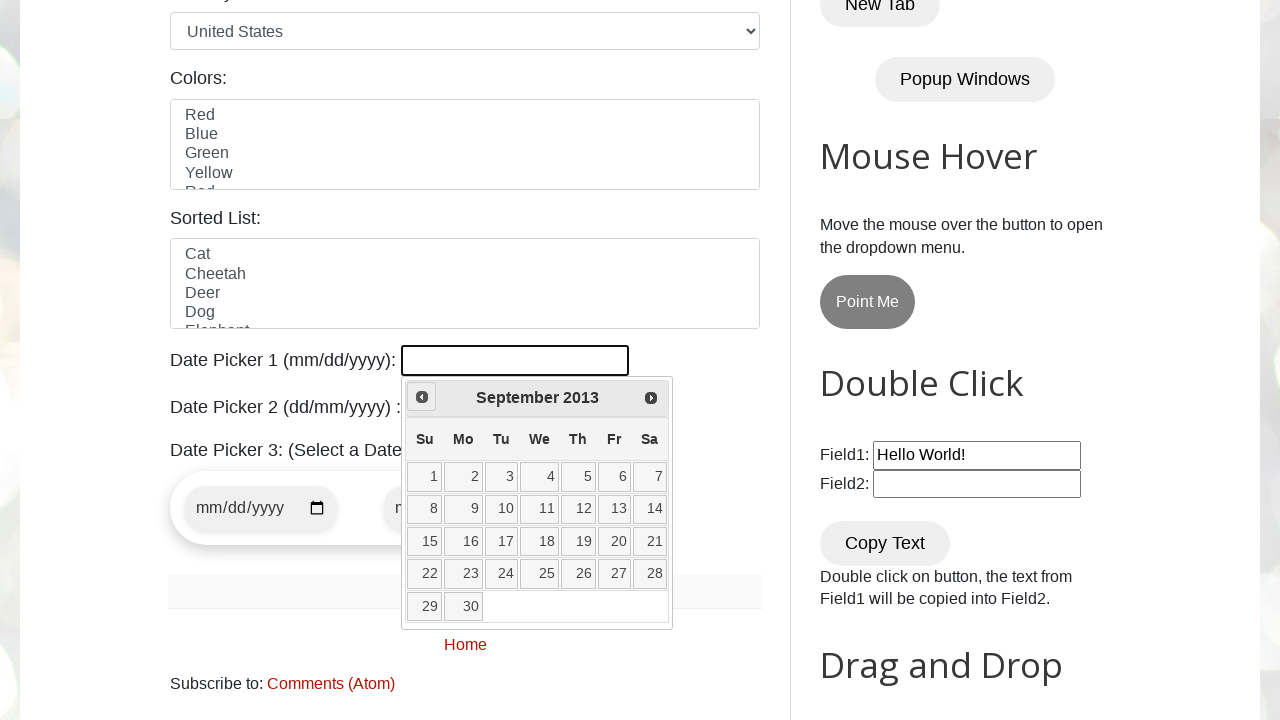

Retrieved current month: September
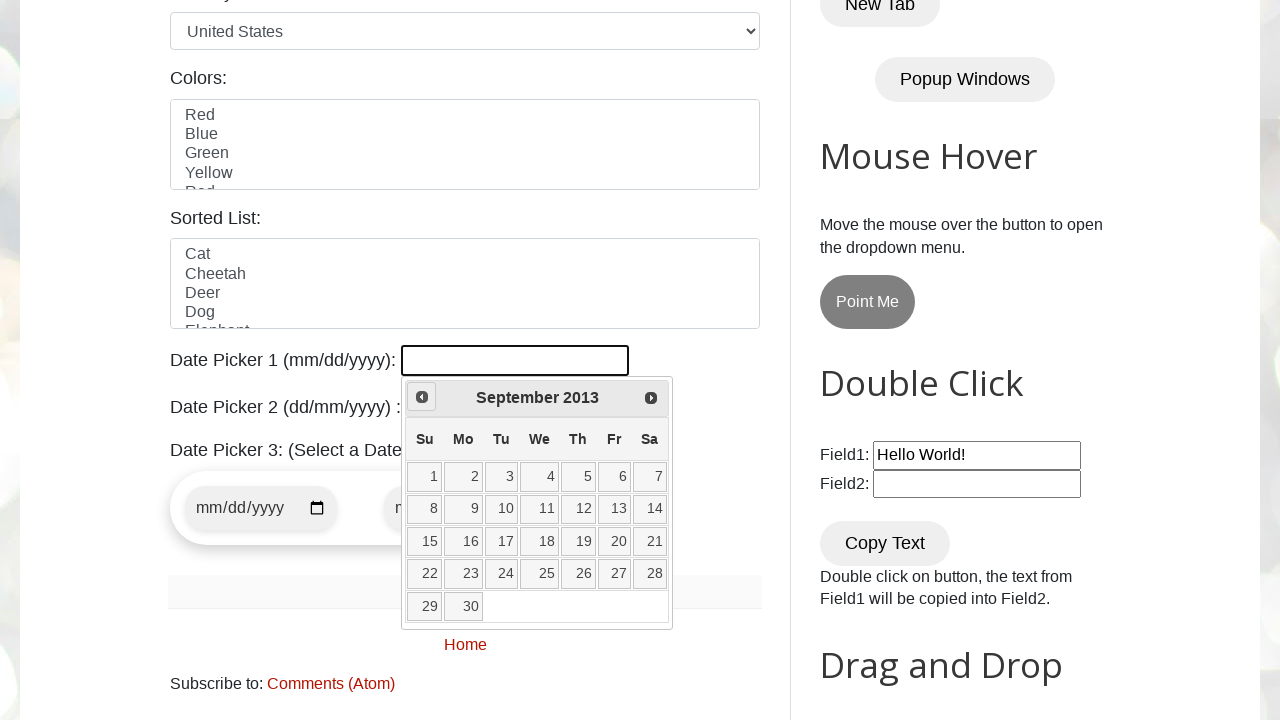

Retrieved current year: 2013
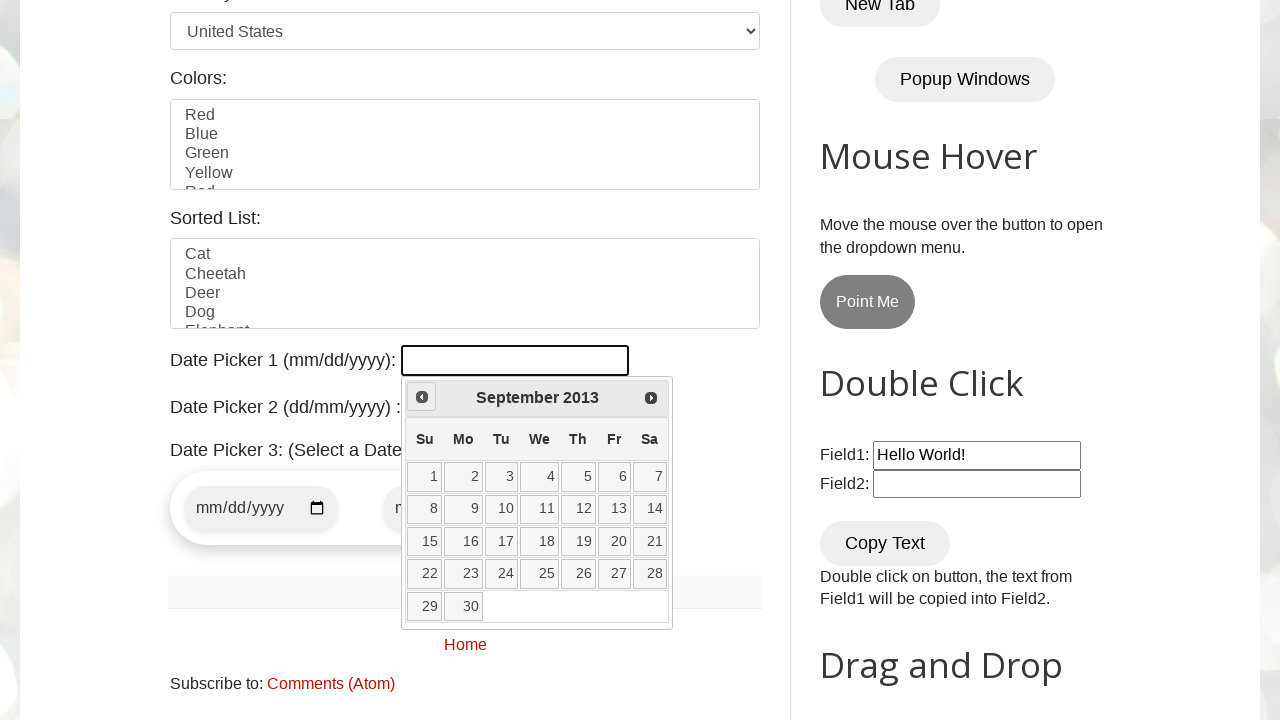

Clicked previous button to navigate backwards (currently at September 2013) at (422, 397) on a[title='Prev']
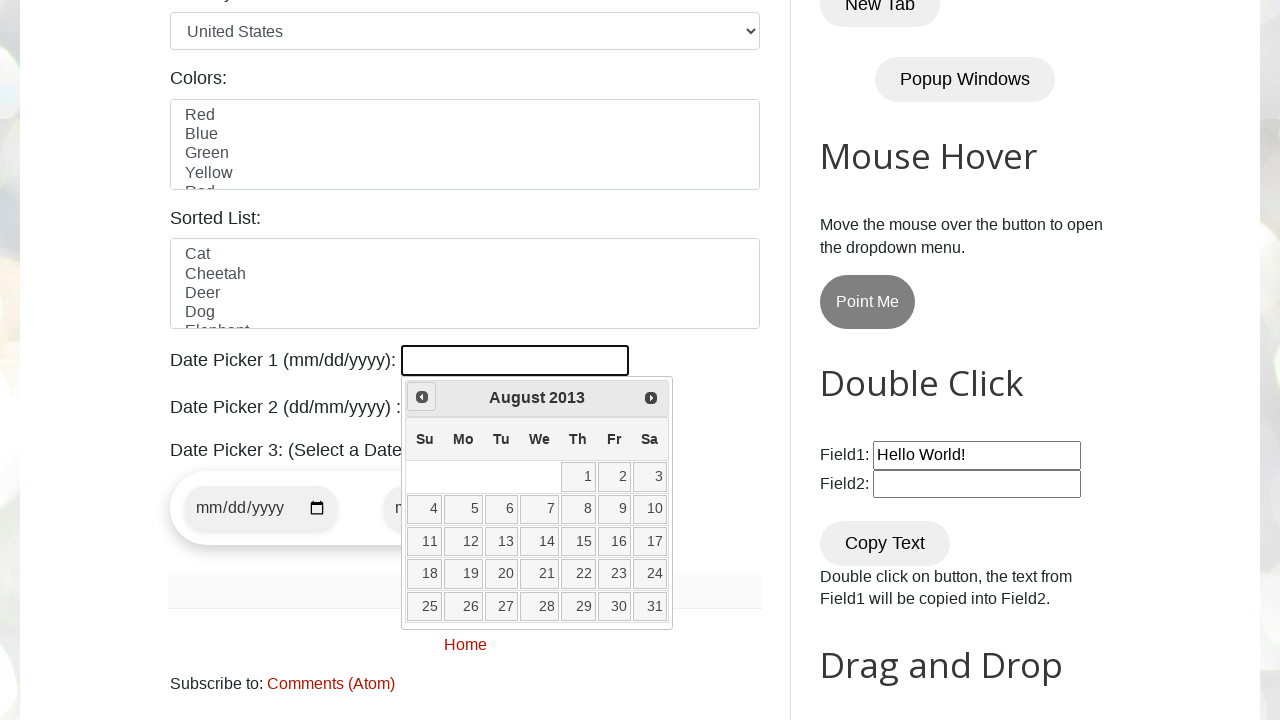

Retrieved current month: August
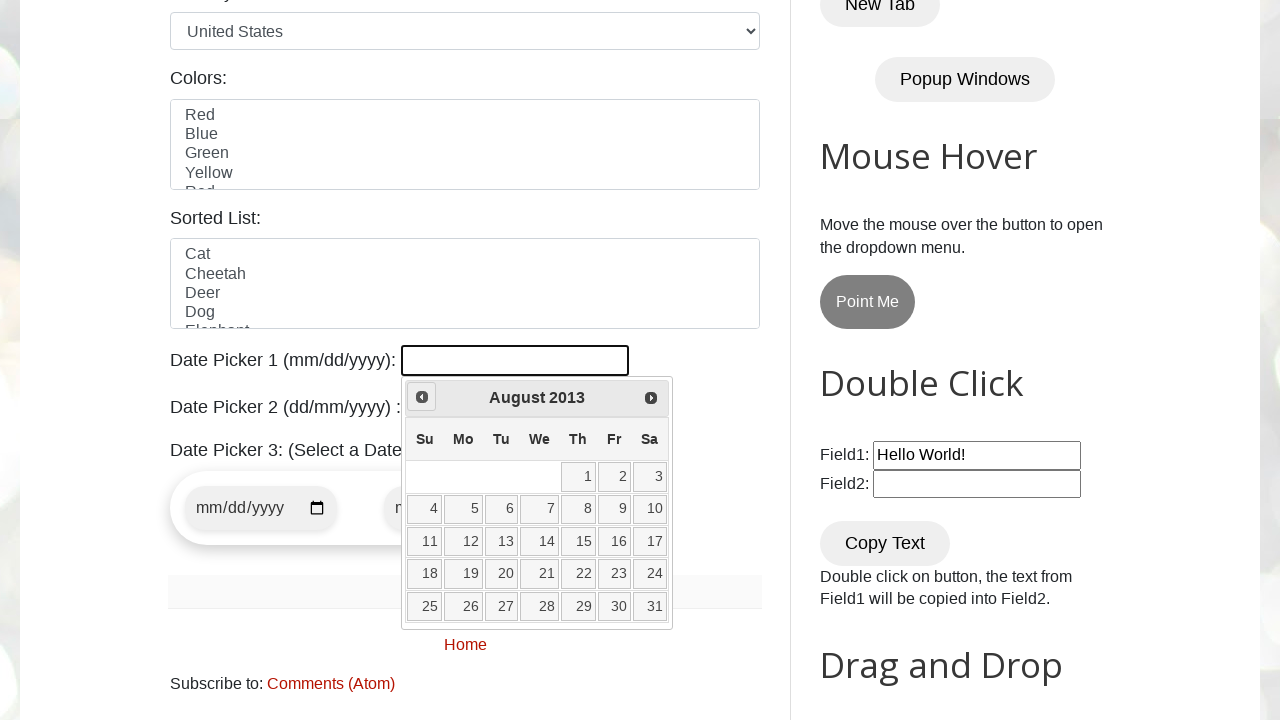

Retrieved current year: 2013
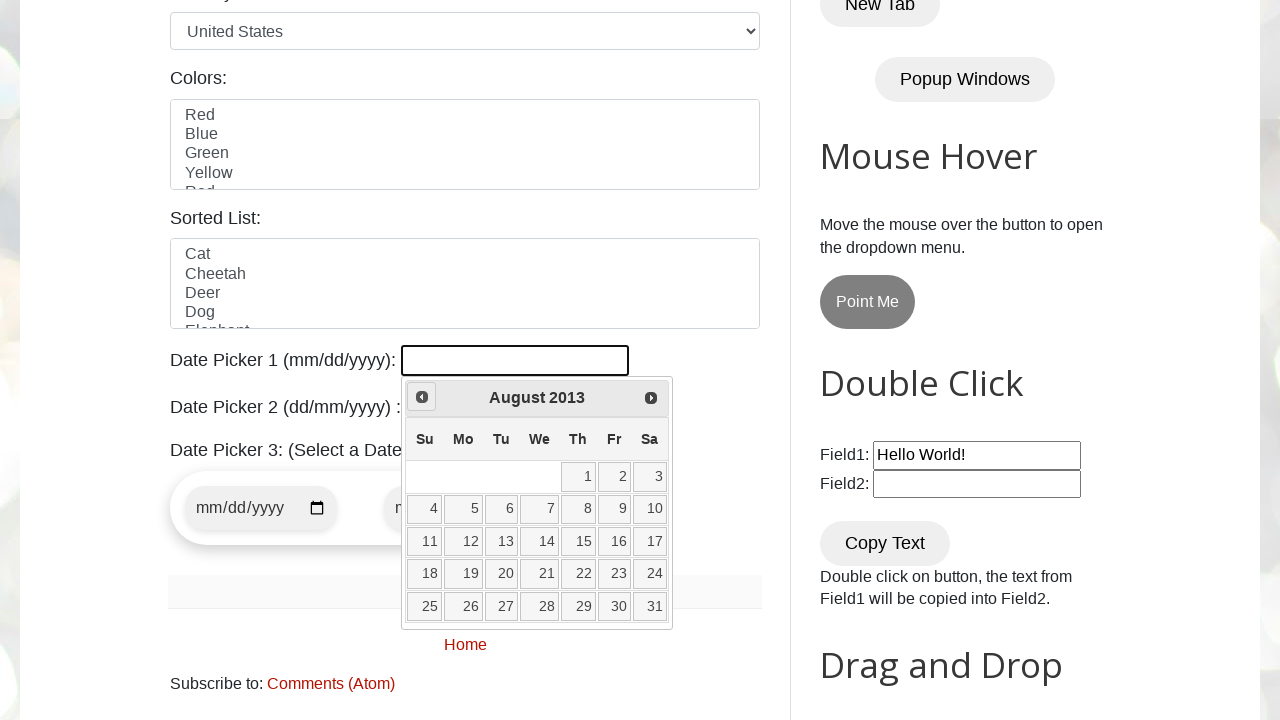

Clicked previous button to navigate backwards (currently at August 2013) at (422, 397) on a[title='Prev']
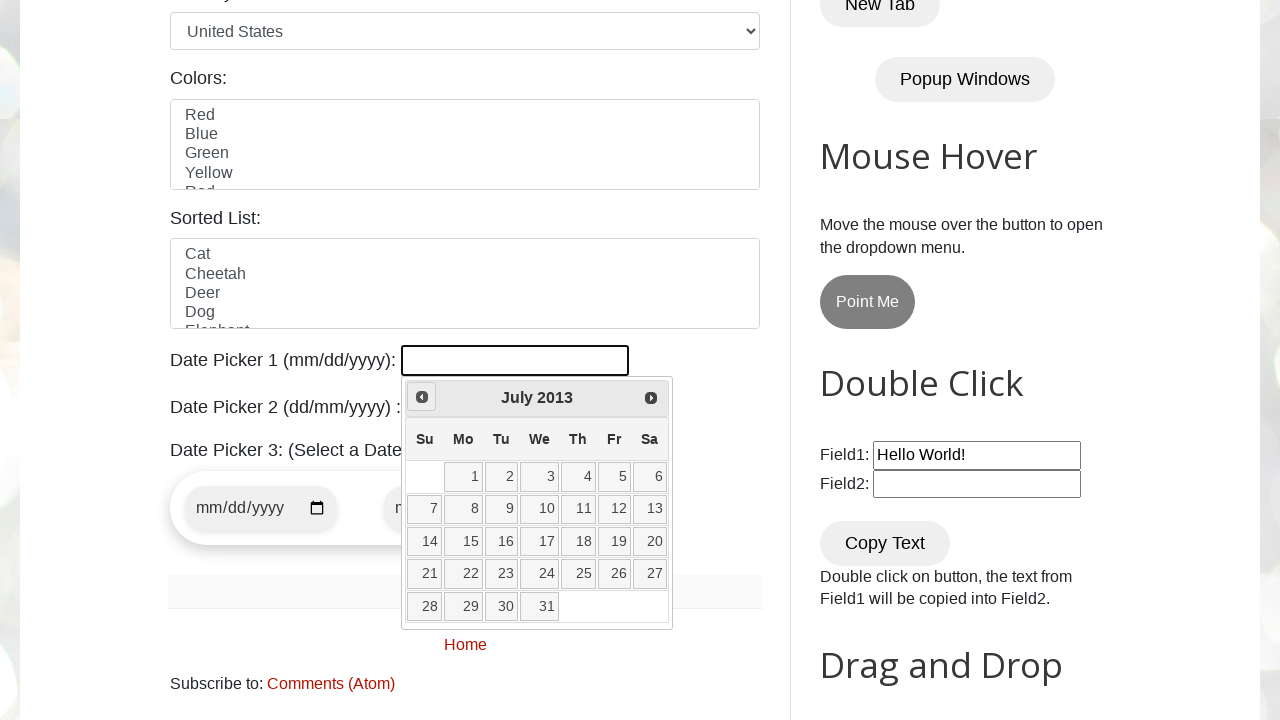

Retrieved current month: July
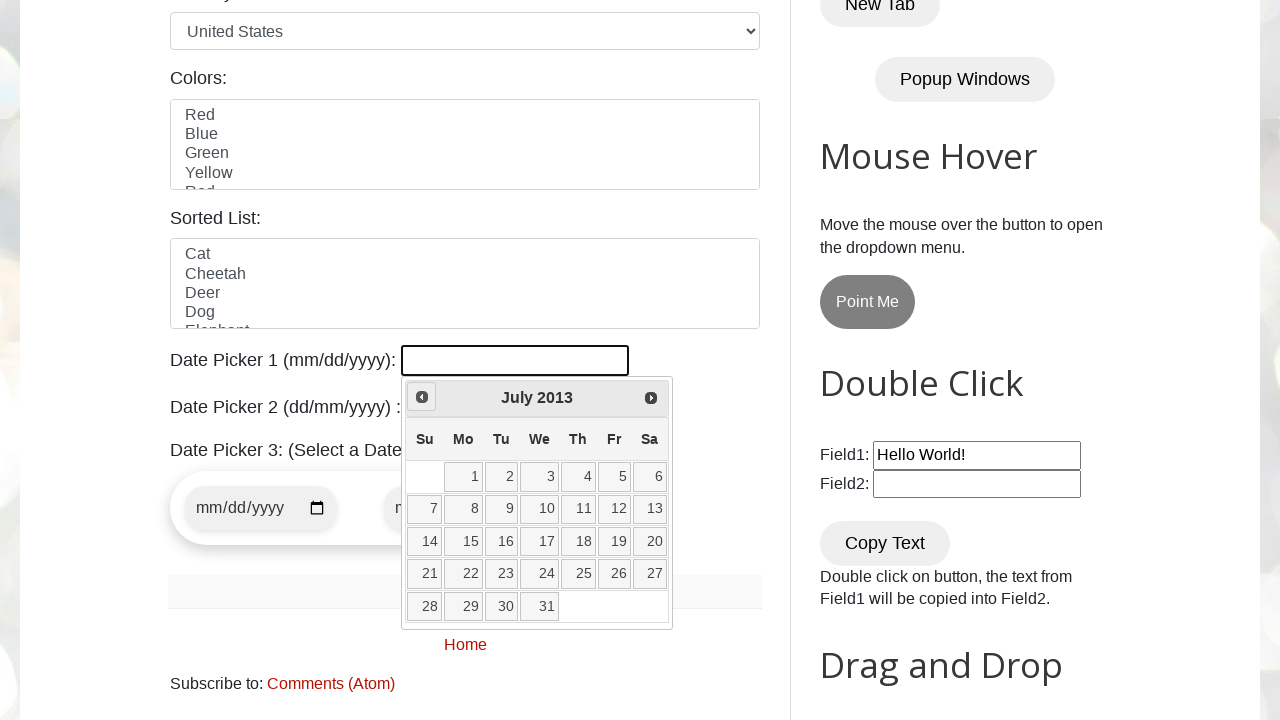

Retrieved current year: 2013
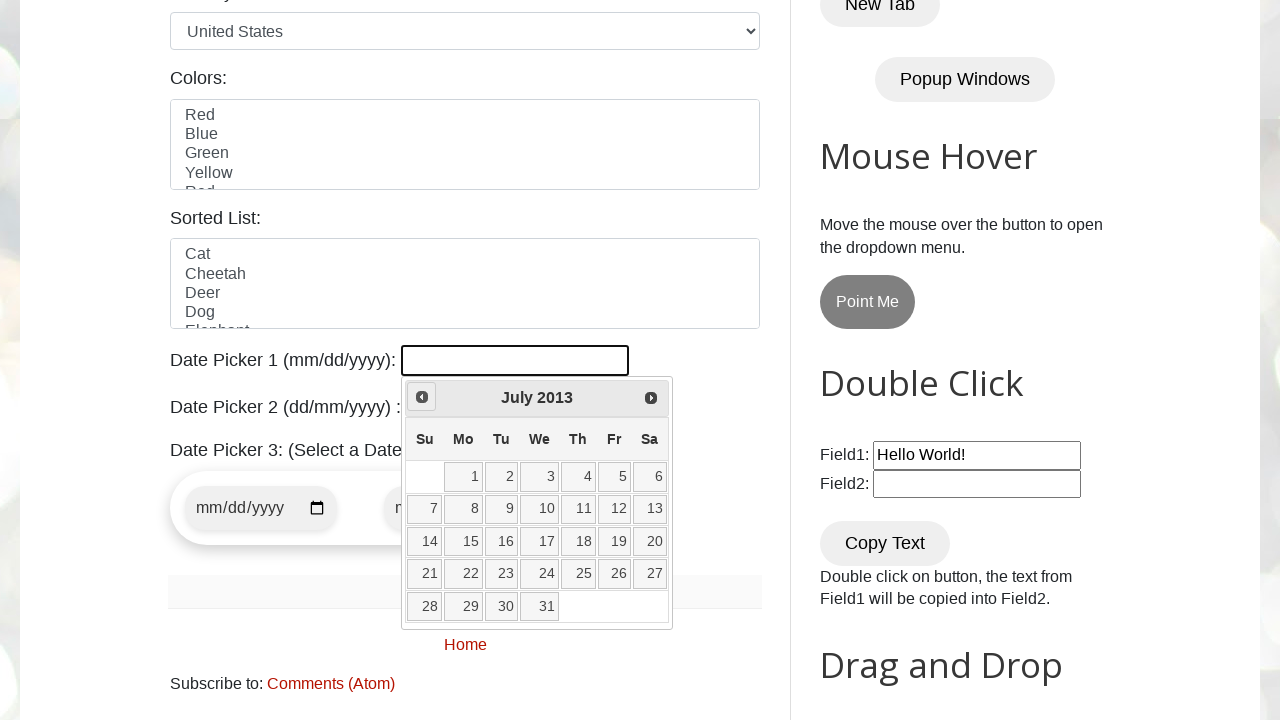

Clicked previous button to navigate backwards (currently at July 2013) at (422, 397) on a[title='Prev']
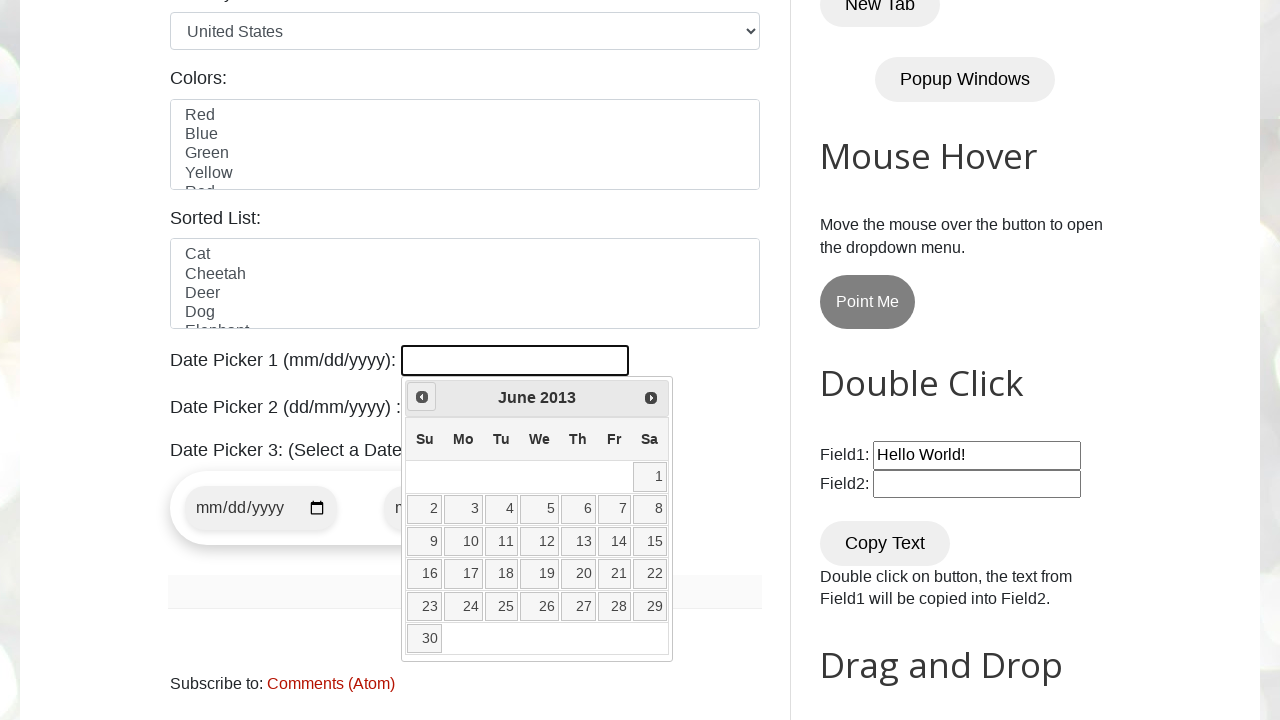

Retrieved current month: June
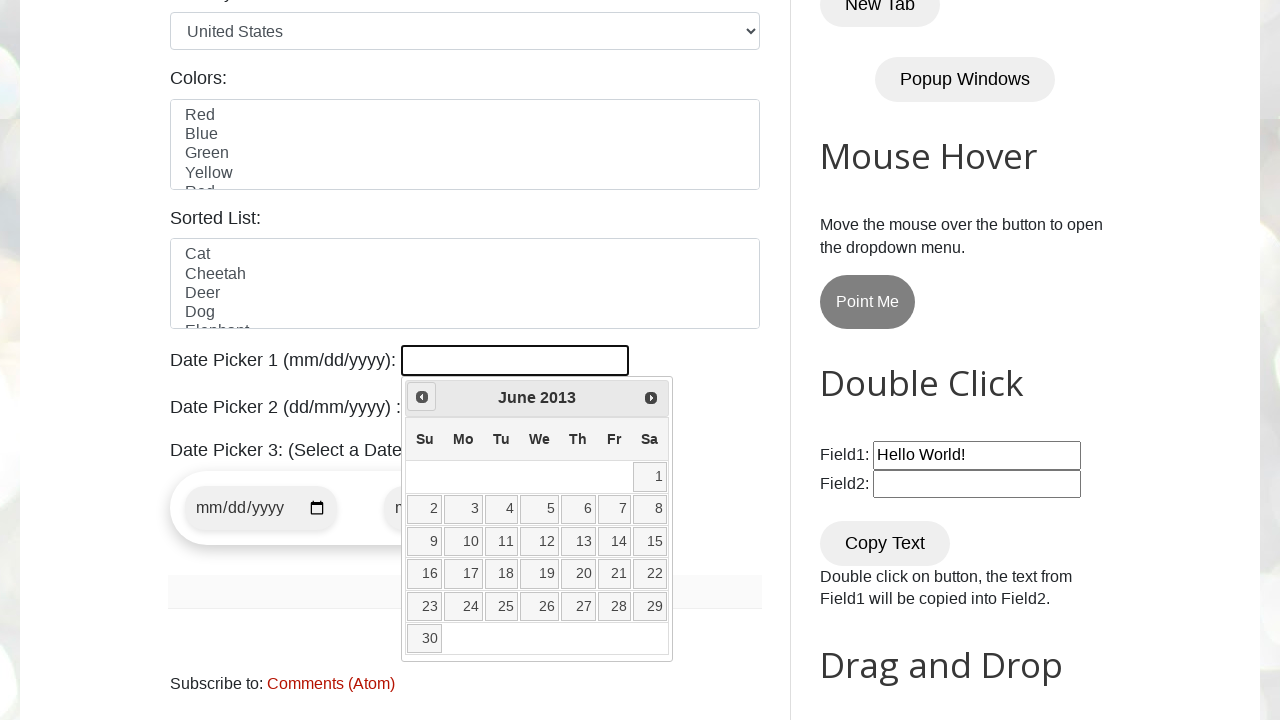

Retrieved current year: 2013
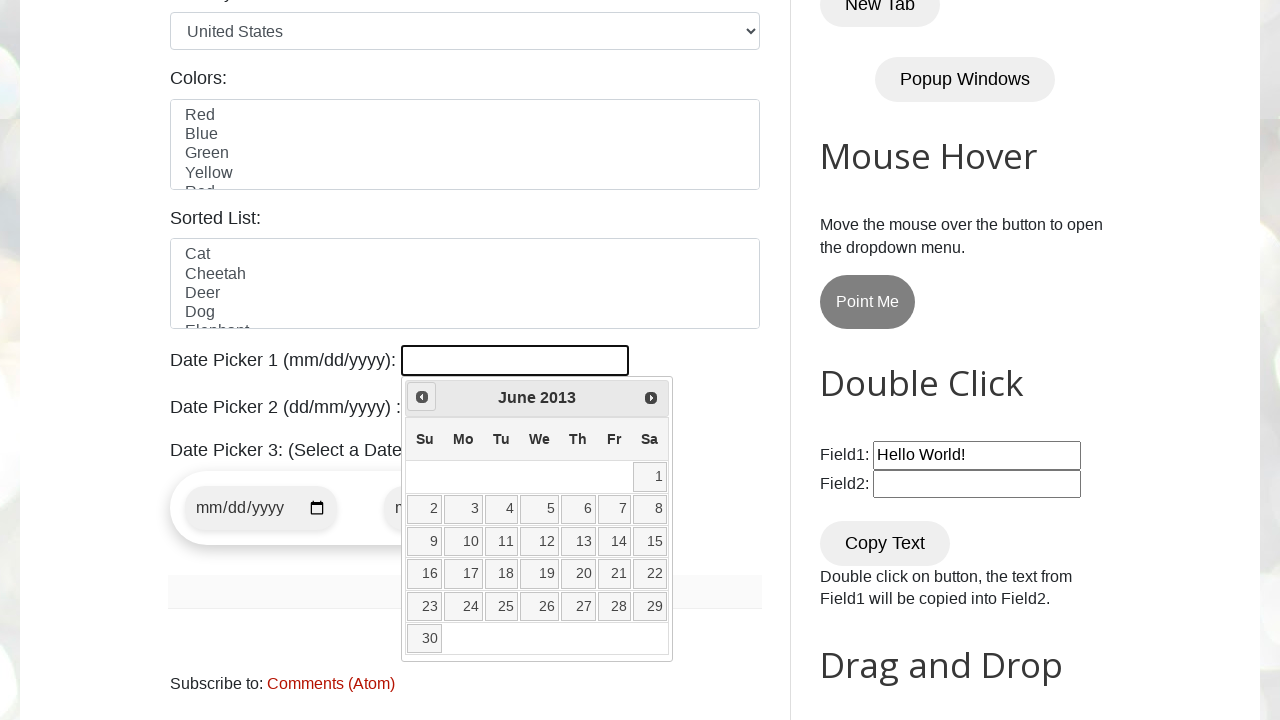

Clicked previous button to navigate backwards (currently at June 2013) at (422, 397) on a[title='Prev']
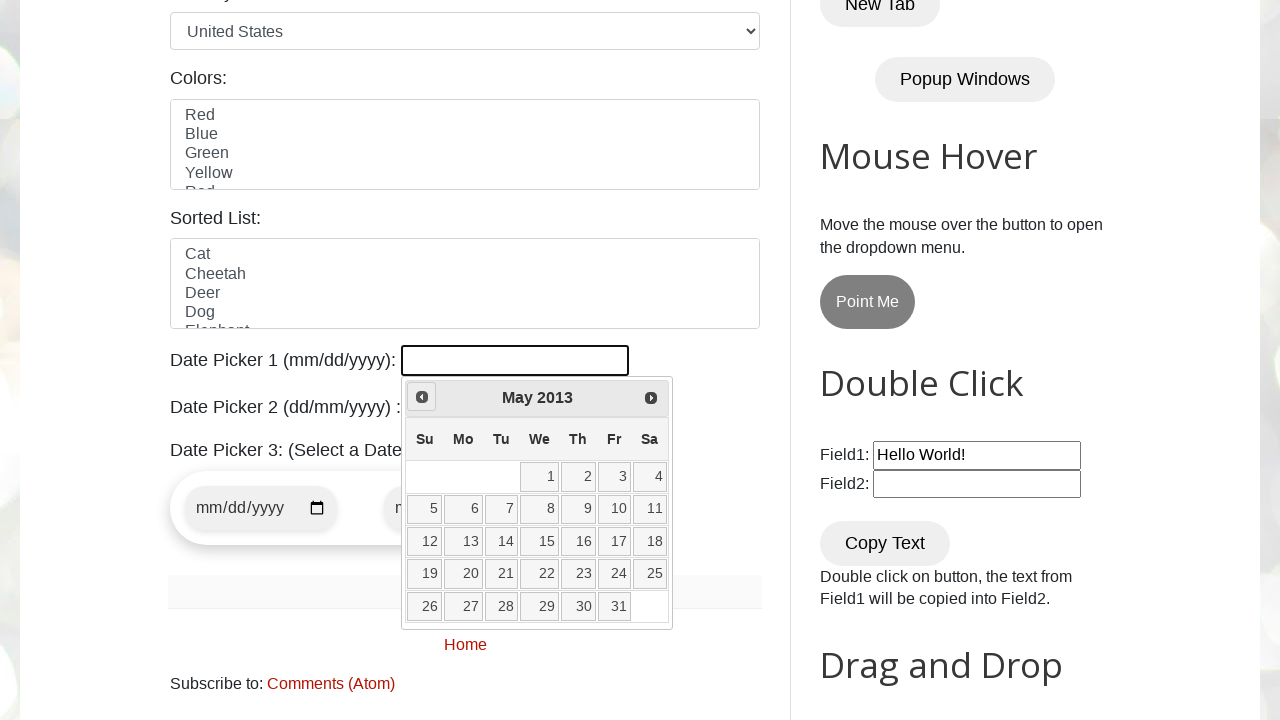

Retrieved current month: May
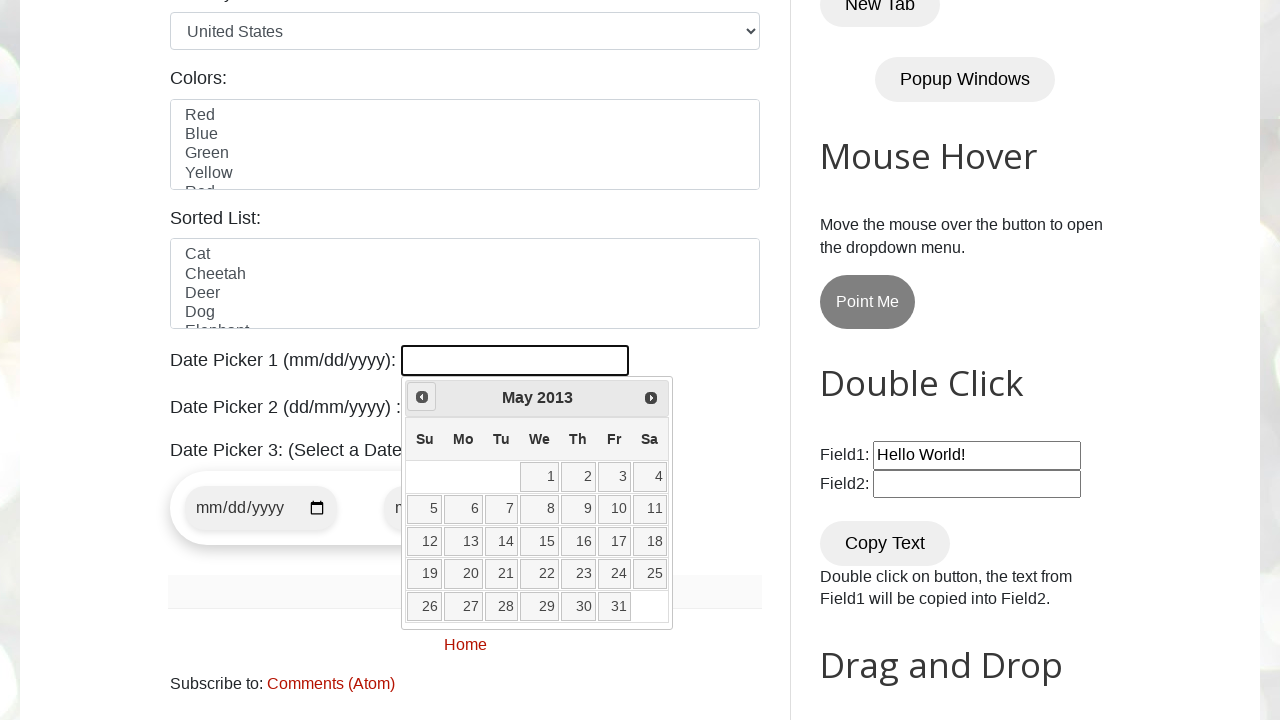

Retrieved current year: 2013
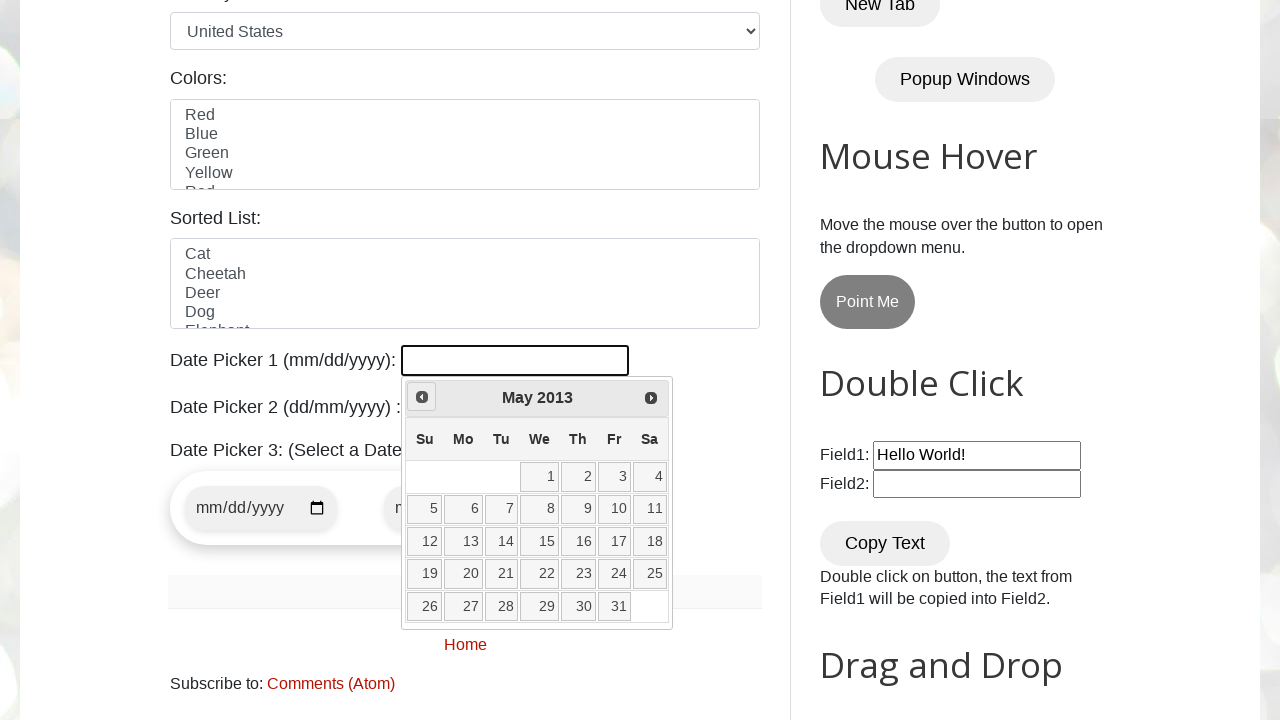

Clicked previous button to navigate backwards (currently at May 2013) at (422, 397) on a[title='Prev']
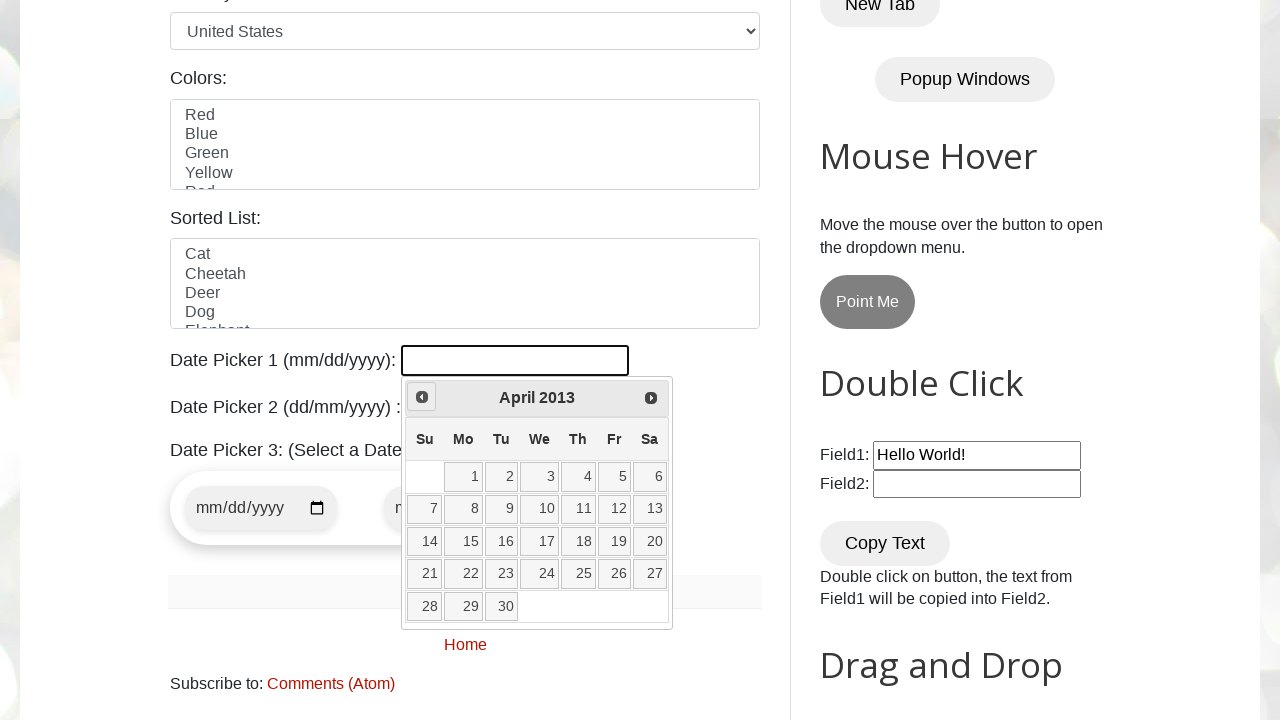

Retrieved current month: April
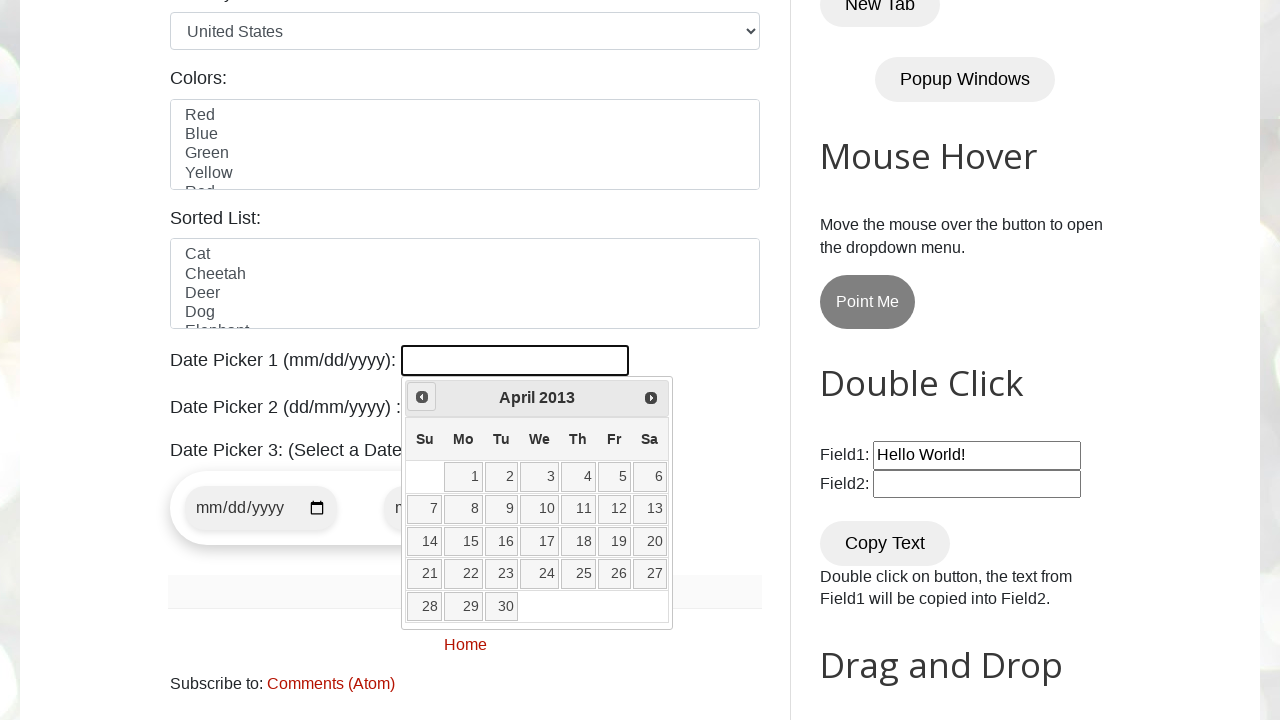

Retrieved current year: 2013
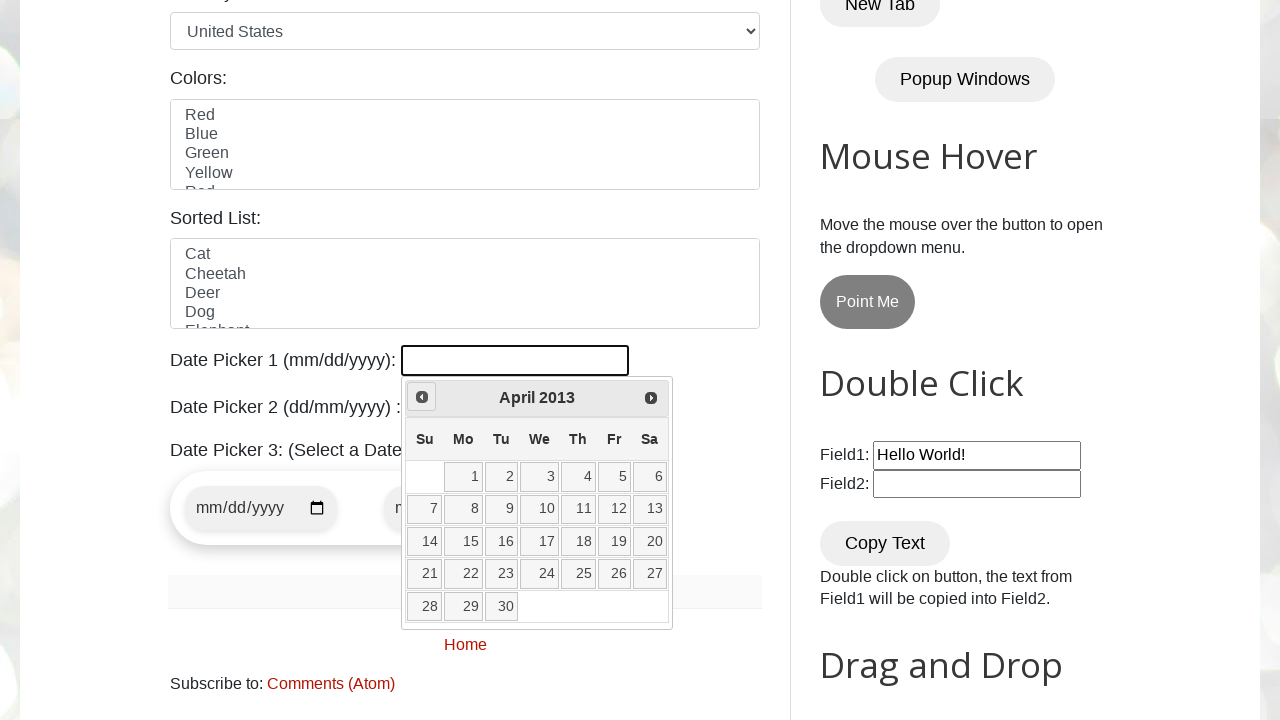

Clicked previous button to navigate backwards (currently at April 2013) at (422, 397) on a[title='Prev']
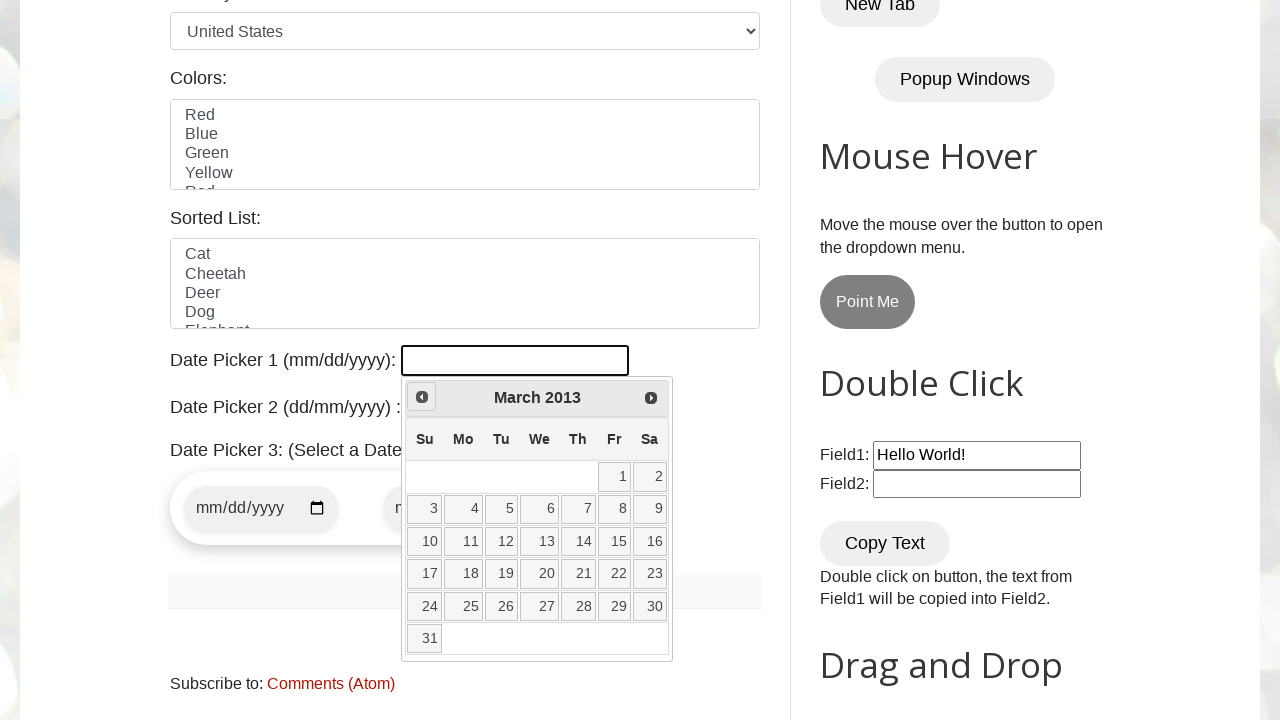

Retrieved current month: March
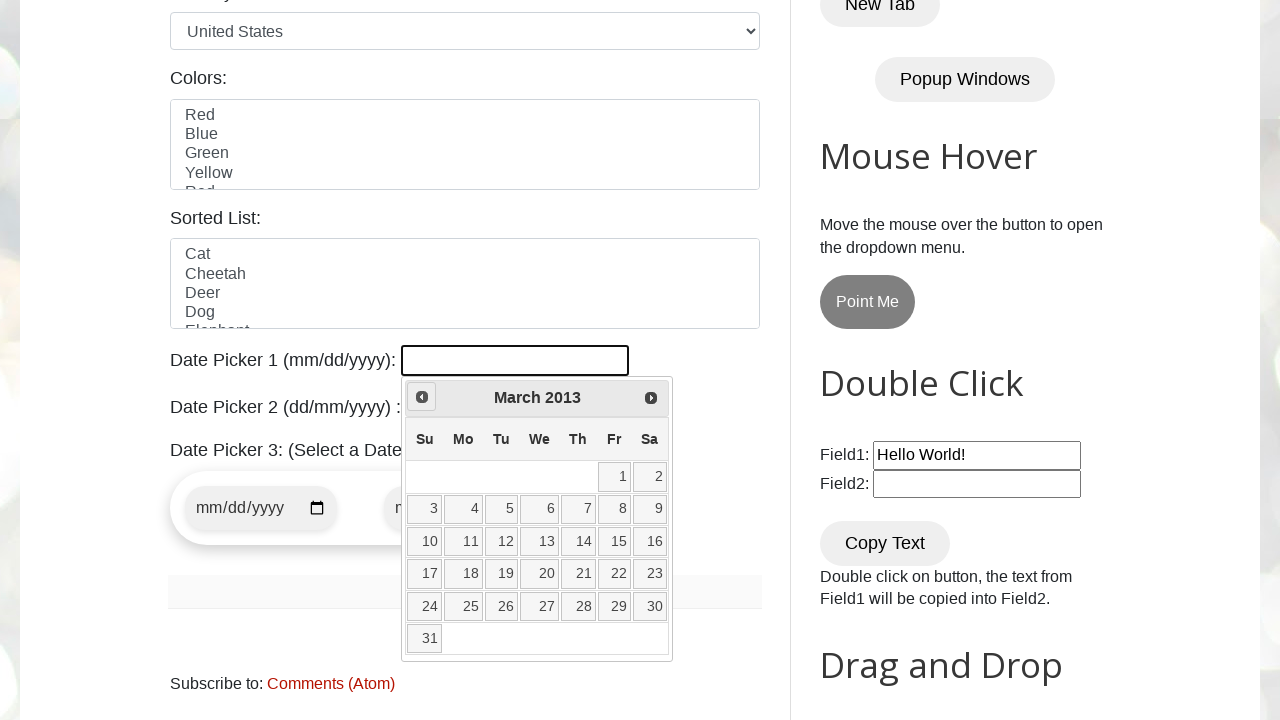

Retrieved current year: 2013
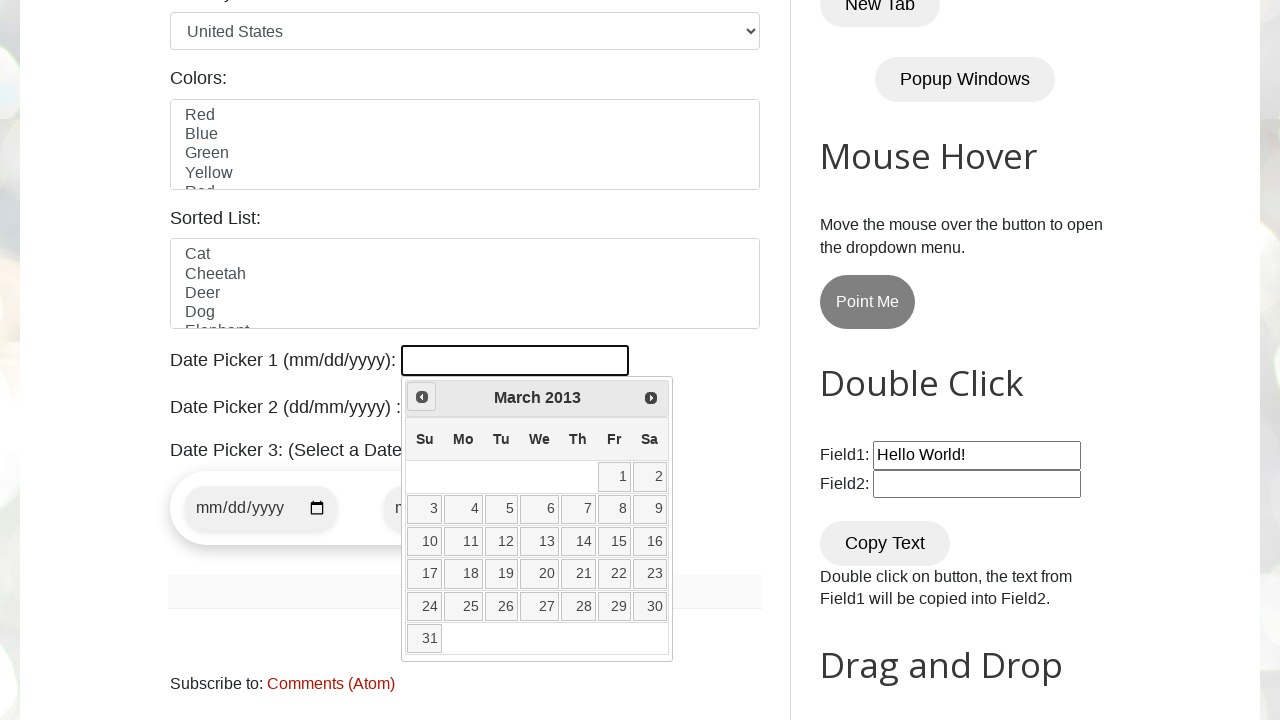

Clicked previous button to navigate backwards (currently at March 2013) at (422, 397) on a[title='Prev']
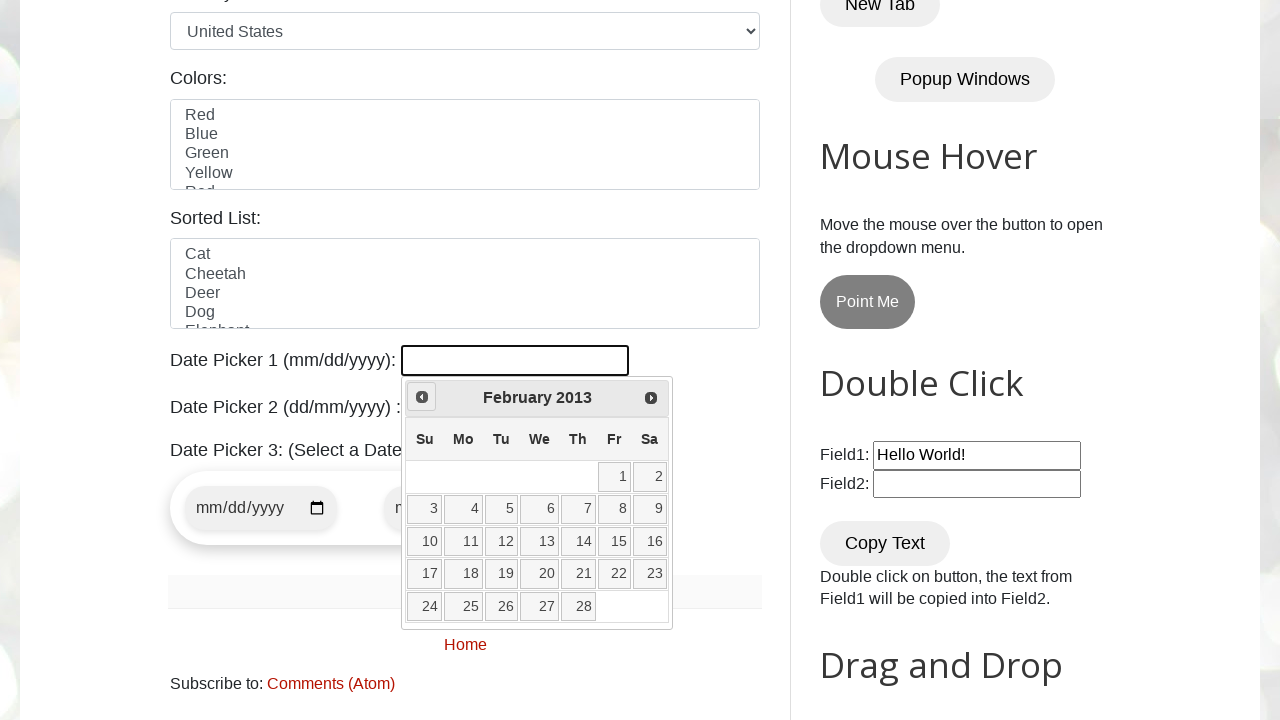

Retrieved current month: February
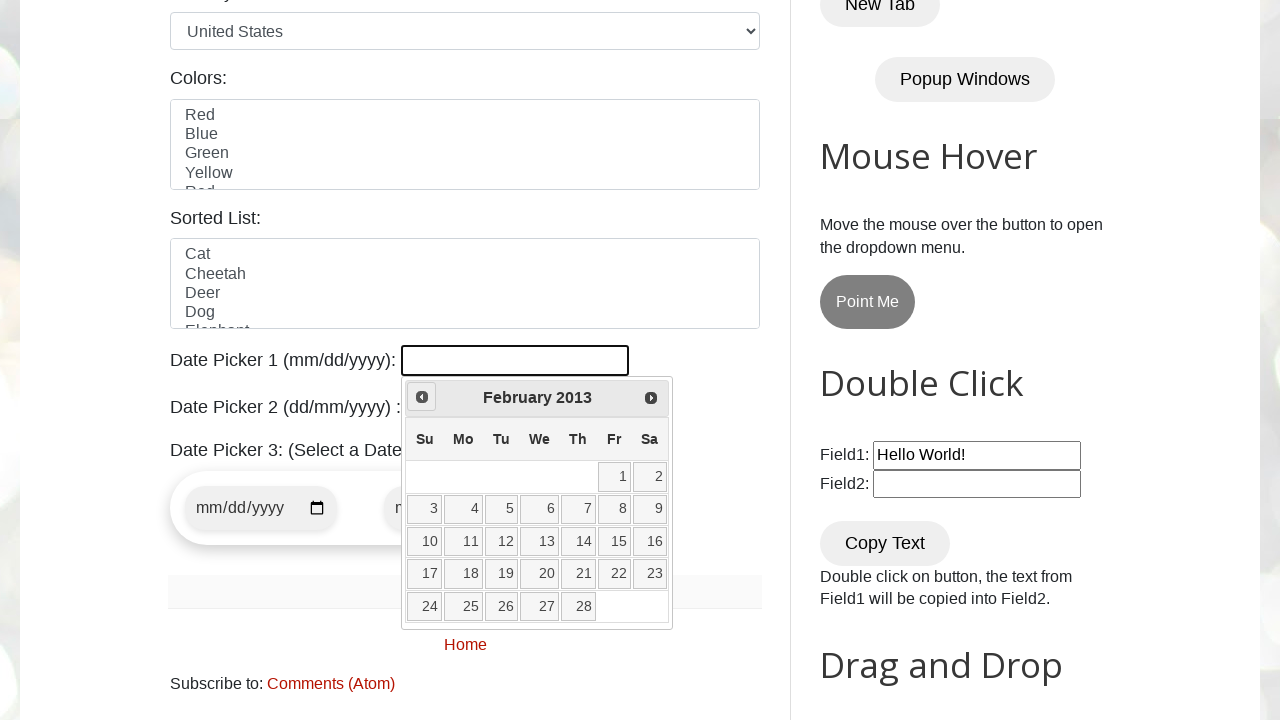

Retrieved current year: 2013
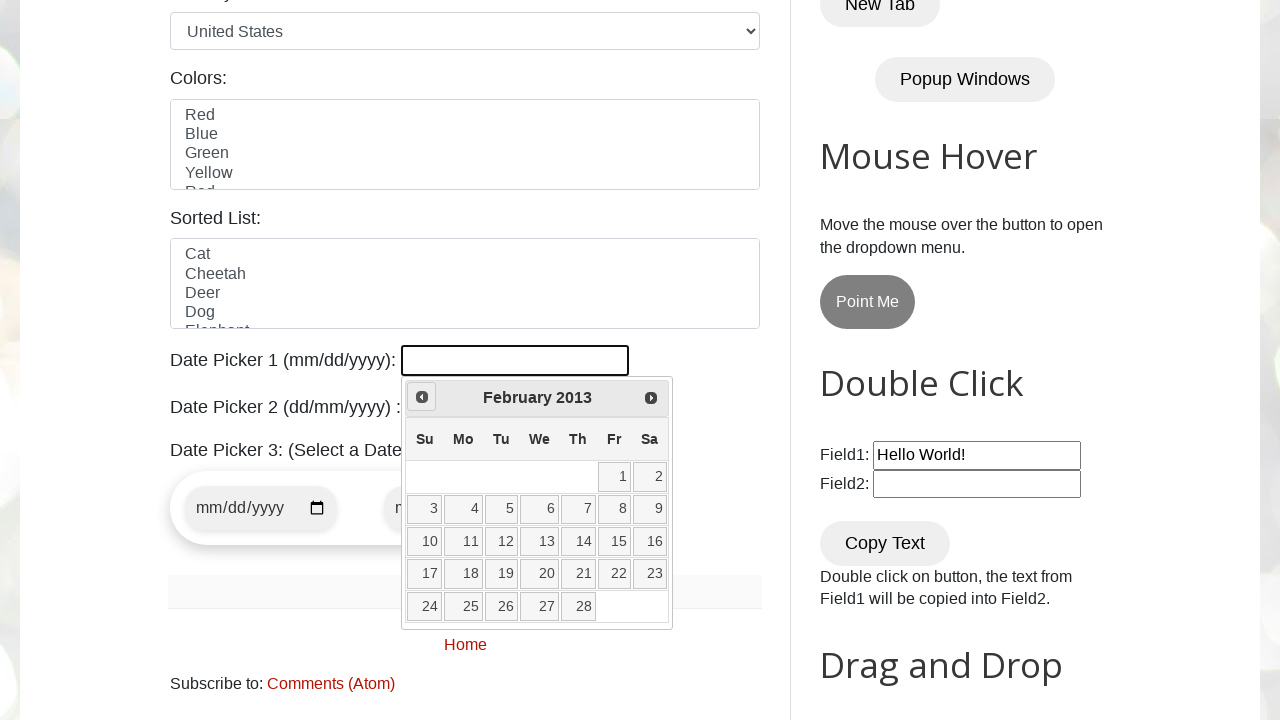

Clicked previous button to navigate backwards (currently at February 2013) at (422, 397) on a[title='Prev']
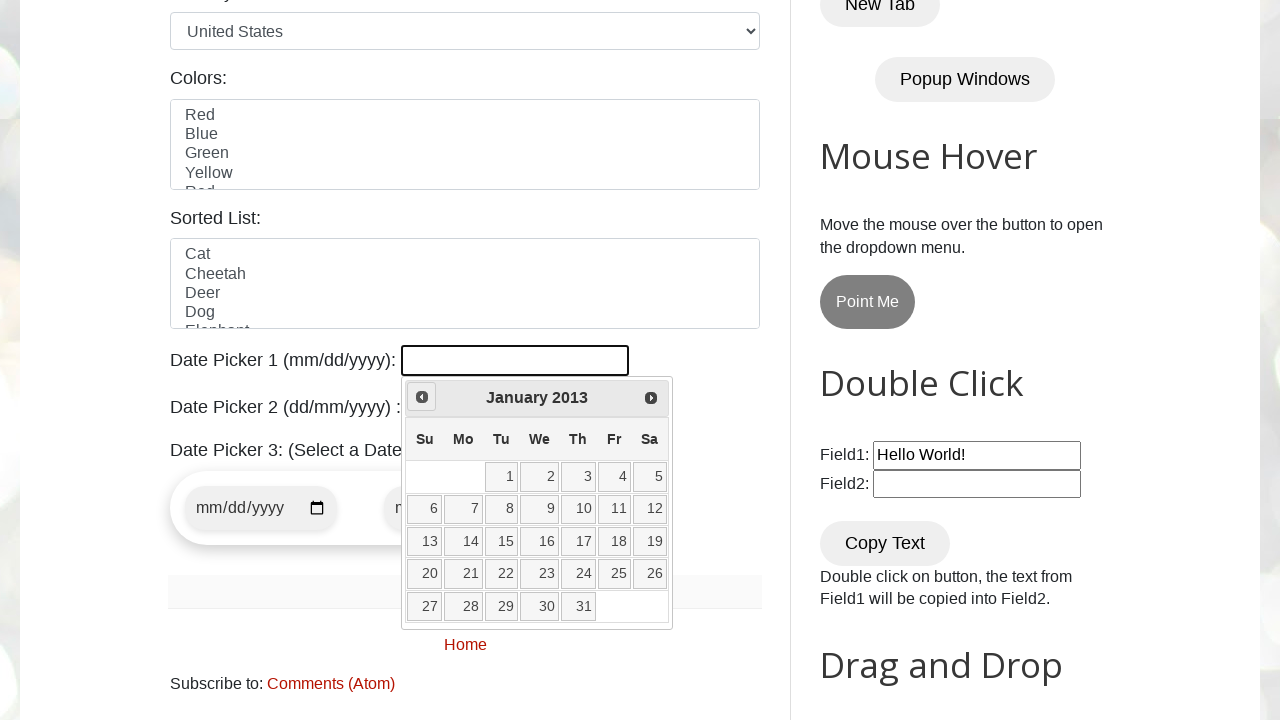

Retrieved current month: January
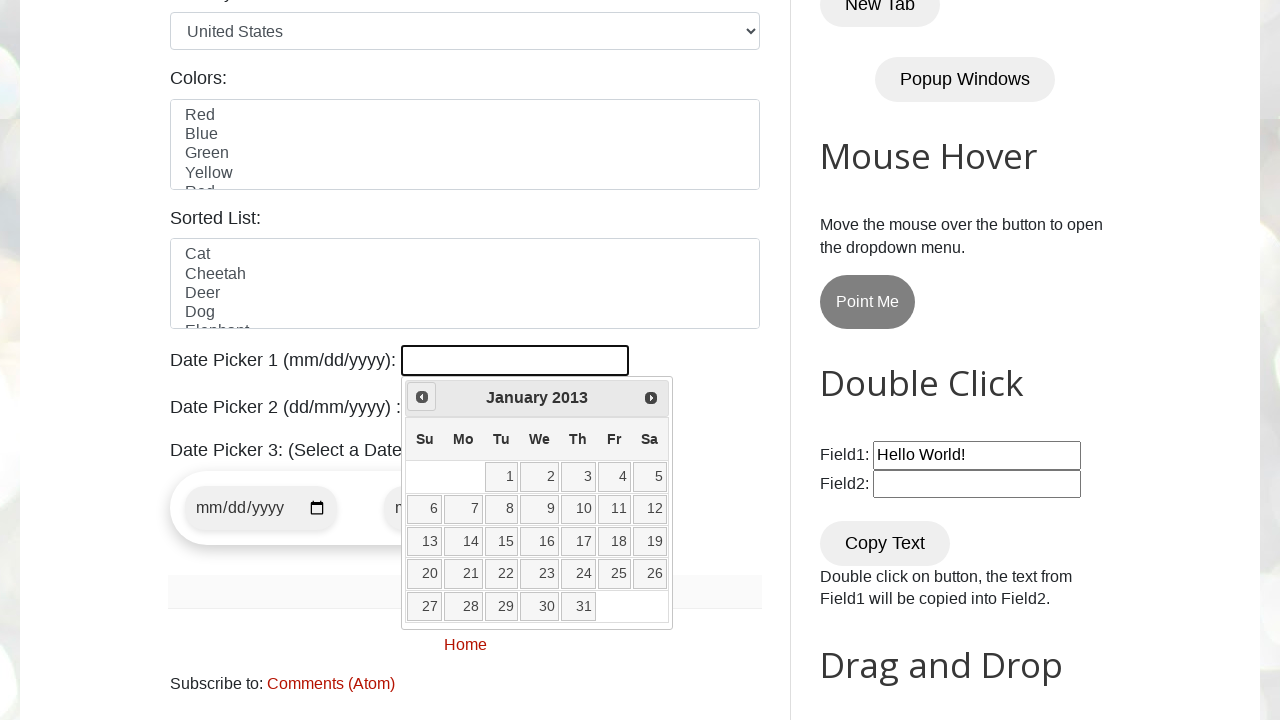

Retrieved current year: 2013
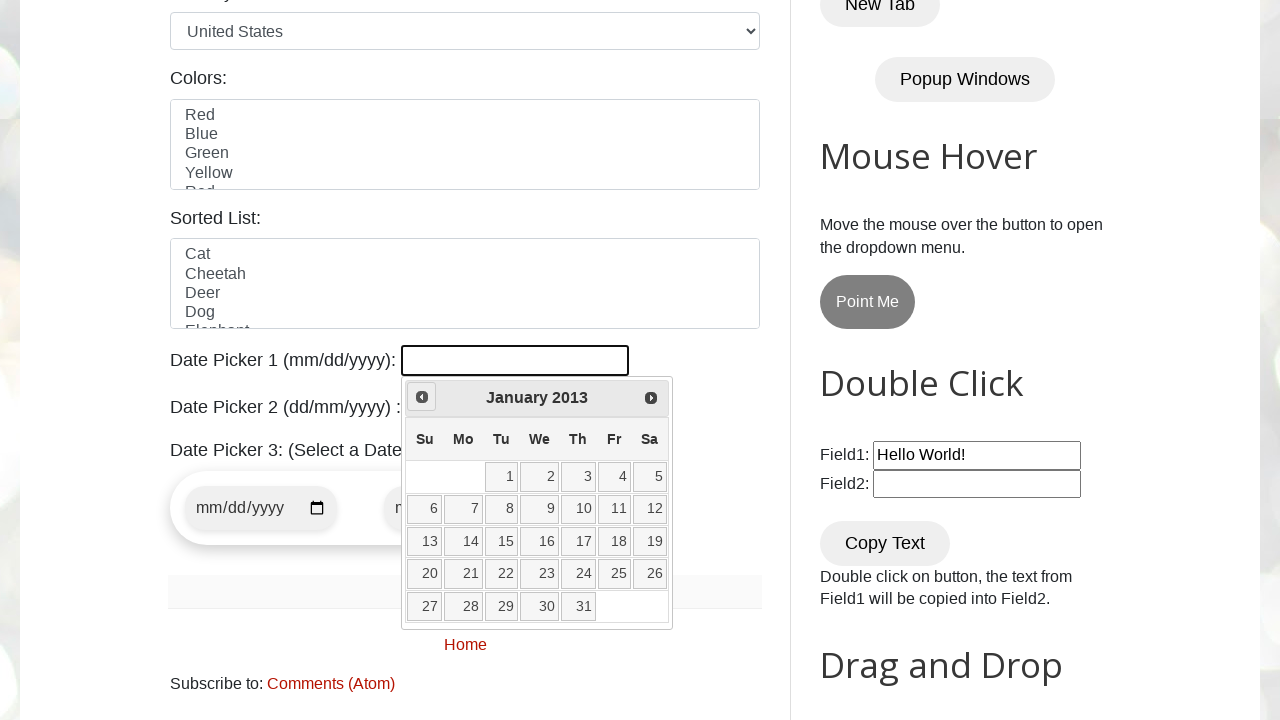

Clicked previous button to navigate backwards (currently at January 2013) at (422, 397) on a[title='Prev']
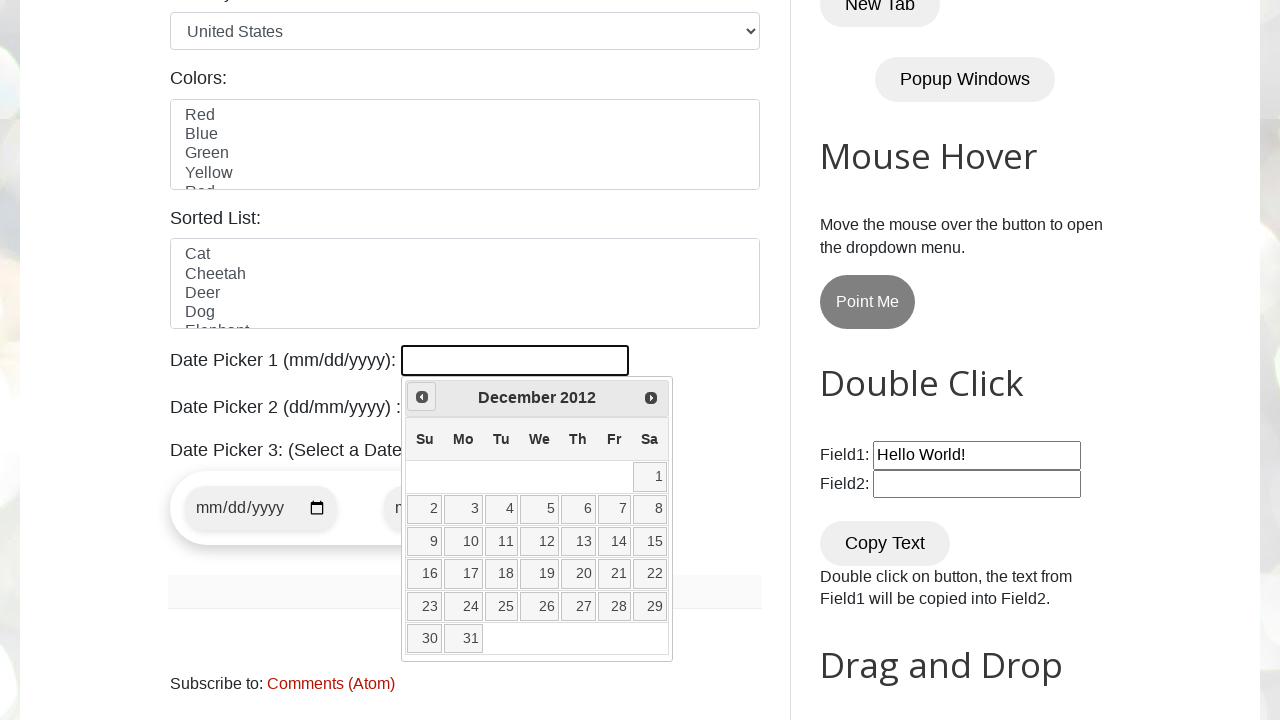

Retrieved current month: December
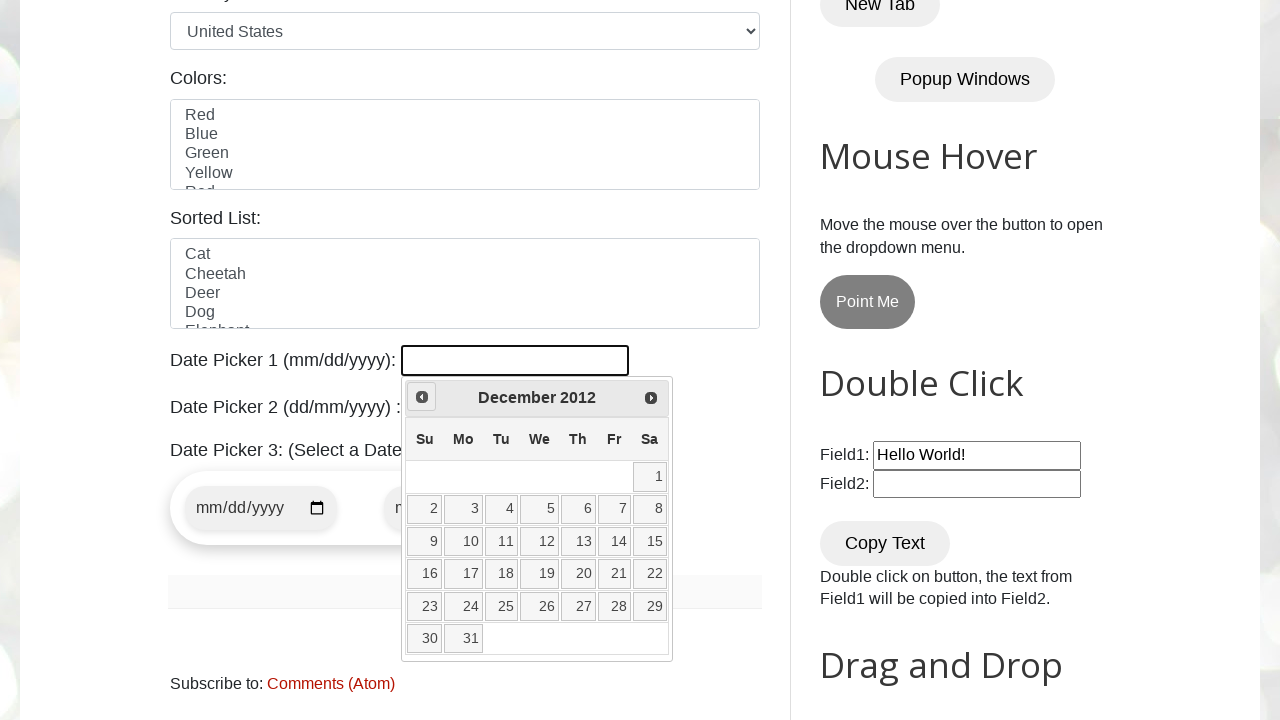

Retrieved current year: 2012
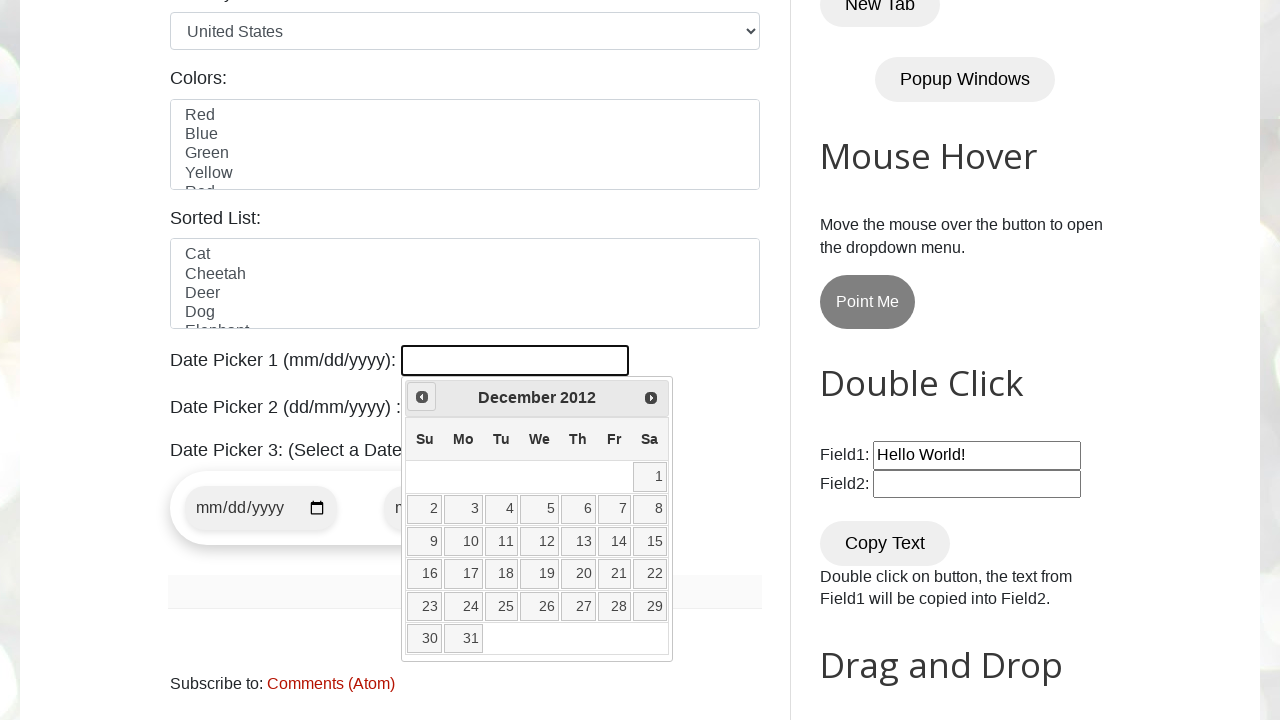

Clicked previous button to navigate backwards (currently at December 2012) at (422, 397) on a[title='Prev']
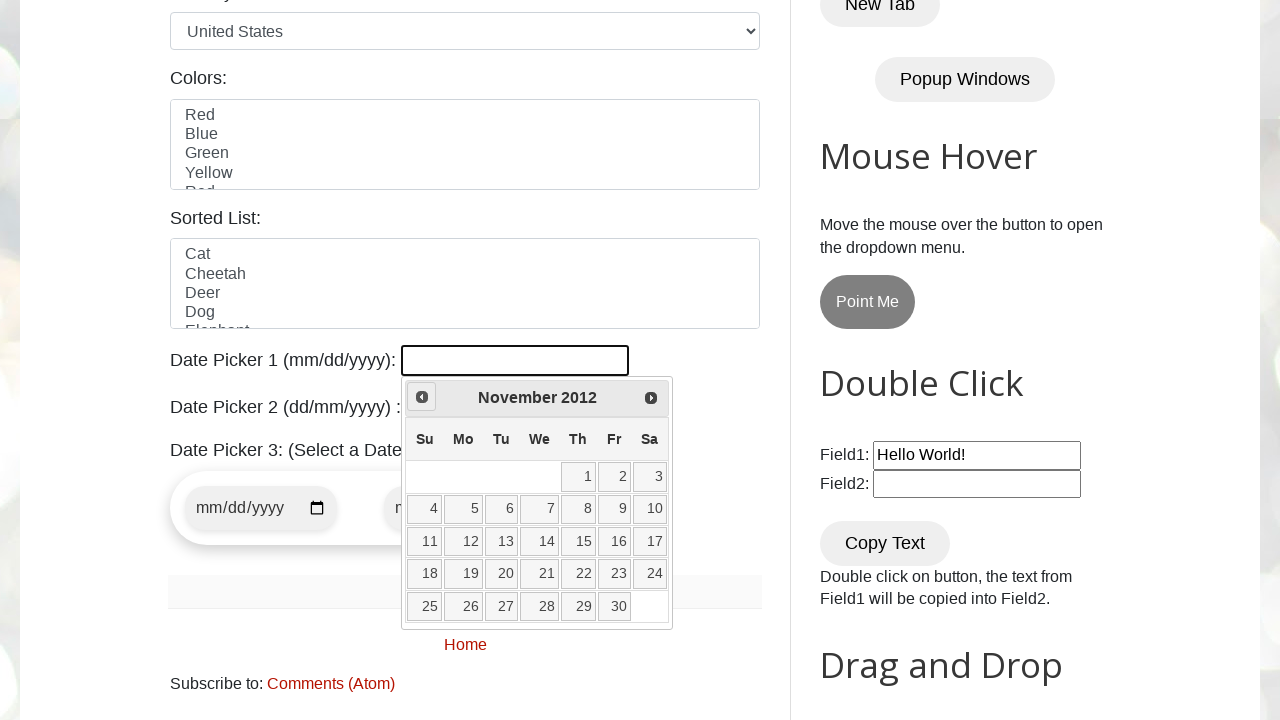

Retrieved current month: November
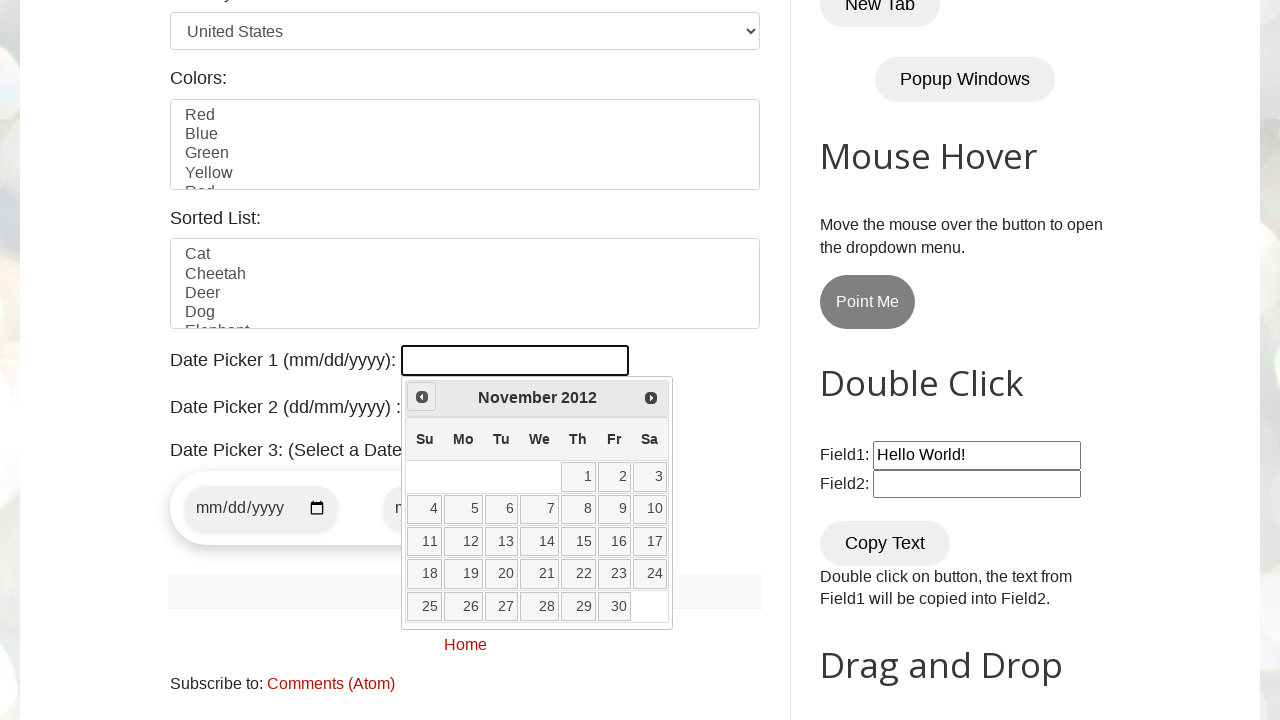

Retrieved current year: 2012
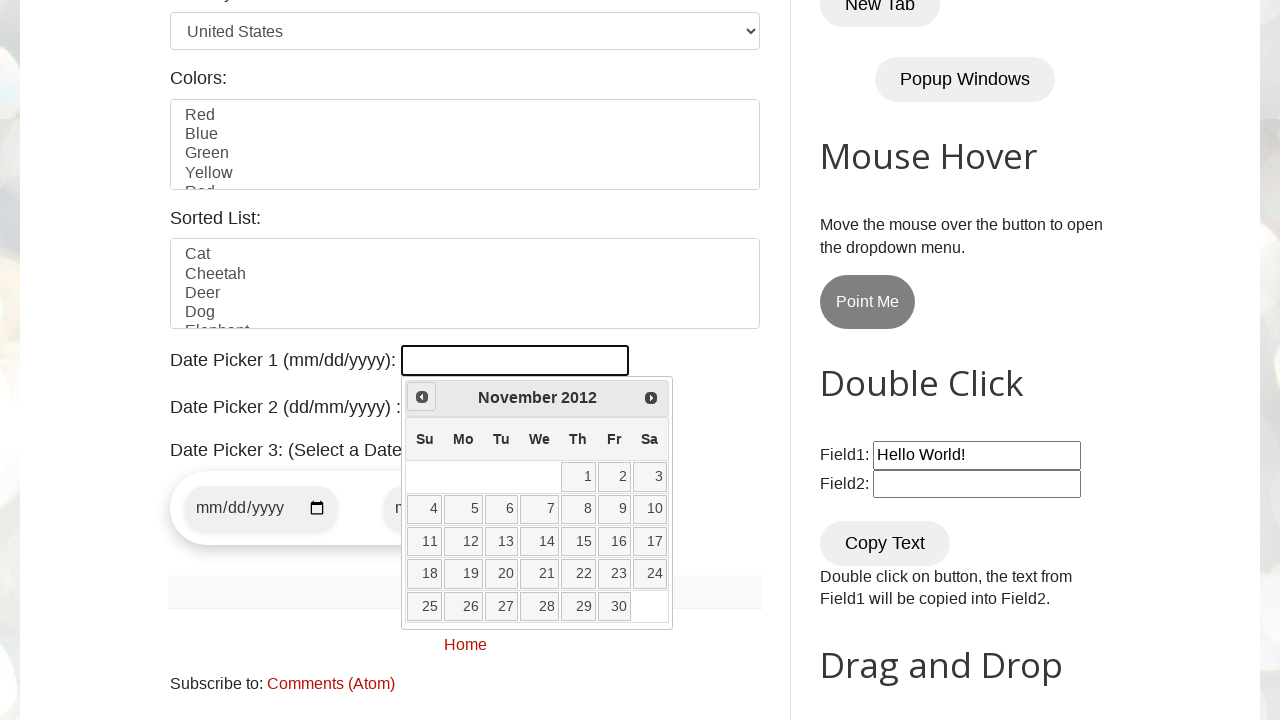

Clicked previous button to navigate backwards (currently at November 2012) at (422, 397) on a[title='Prev']
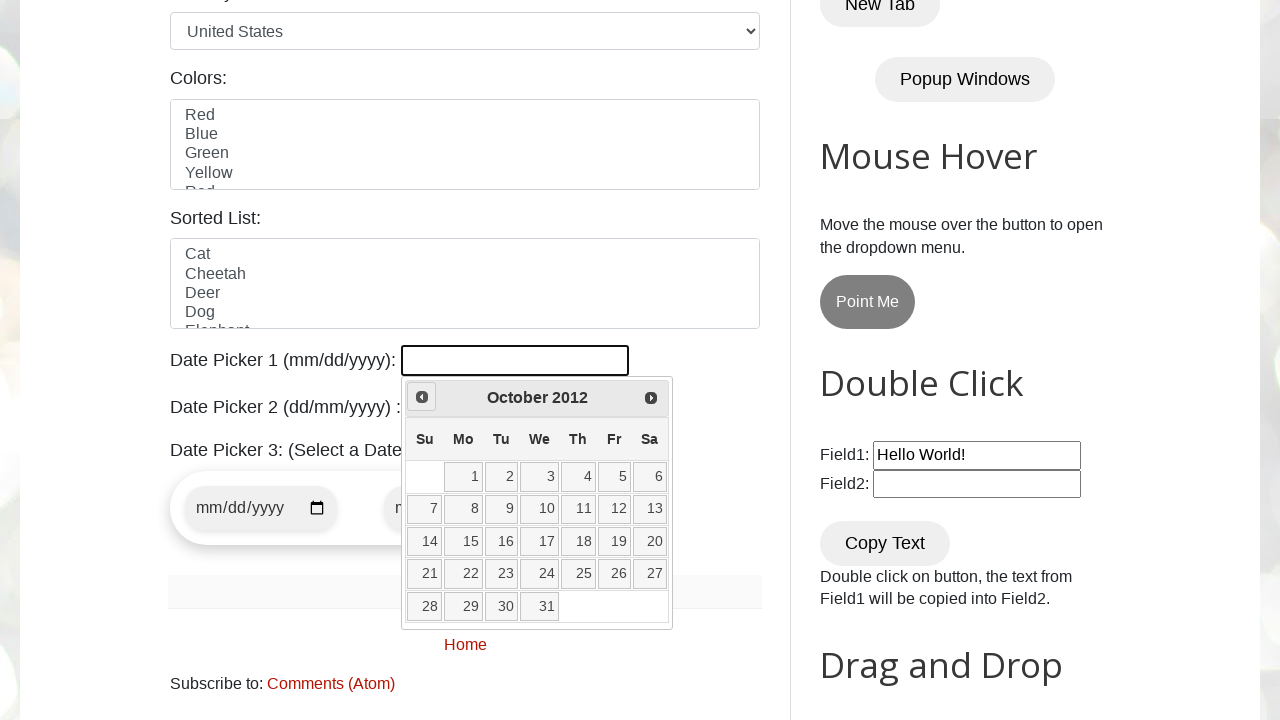

Retrieved current month: October
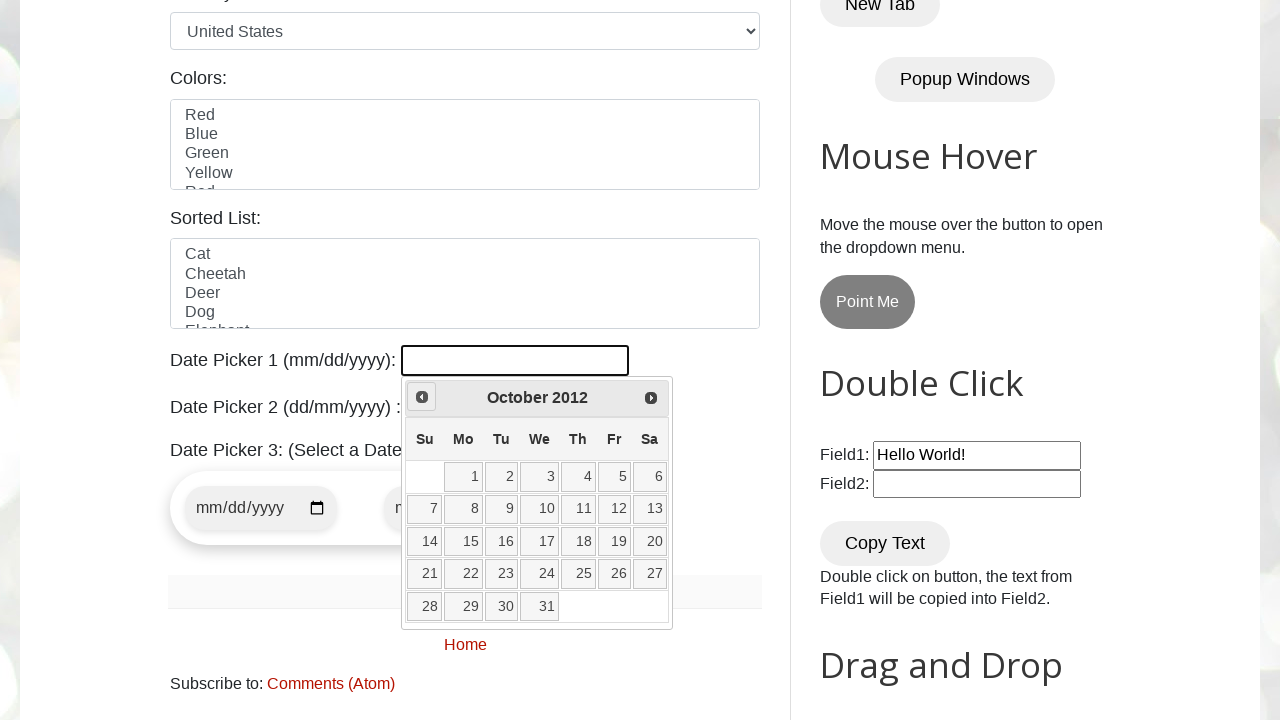

Retrieved current year: 2012
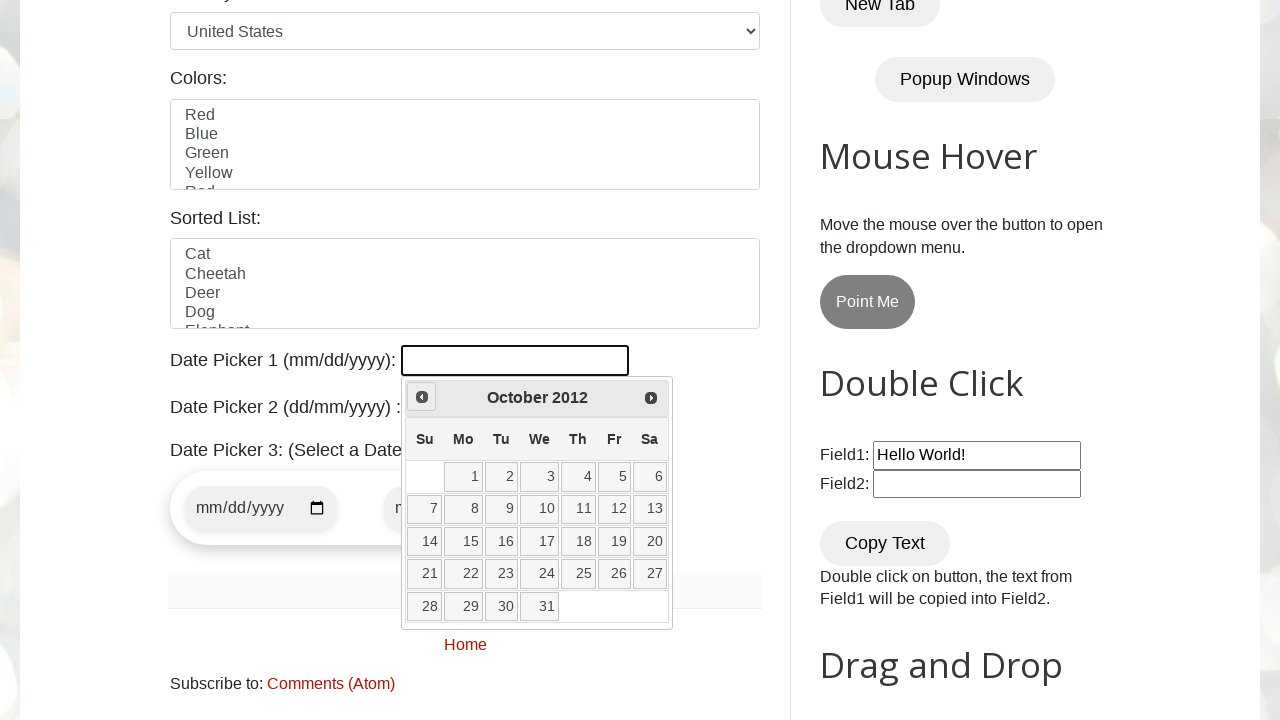

Clicked previous button to navigate backwards (currently at October 2012) at (422, 397) on a[title='Prev']
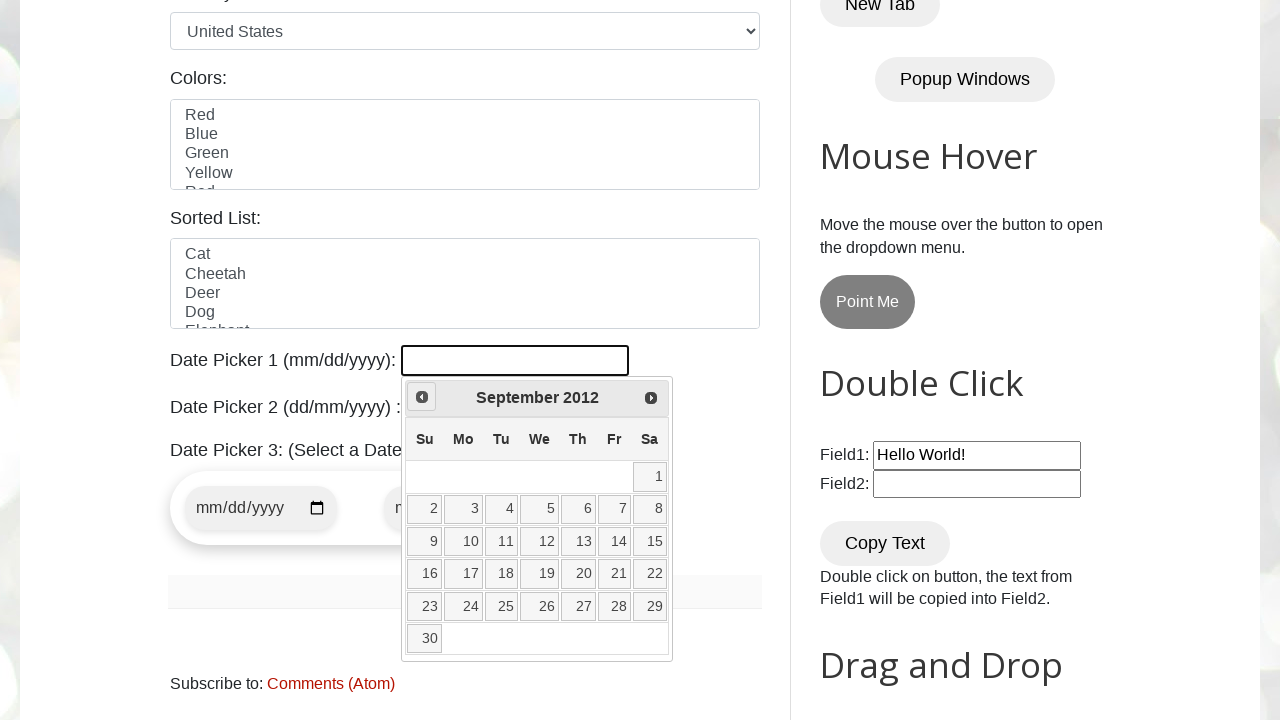

Retrieved current month: September
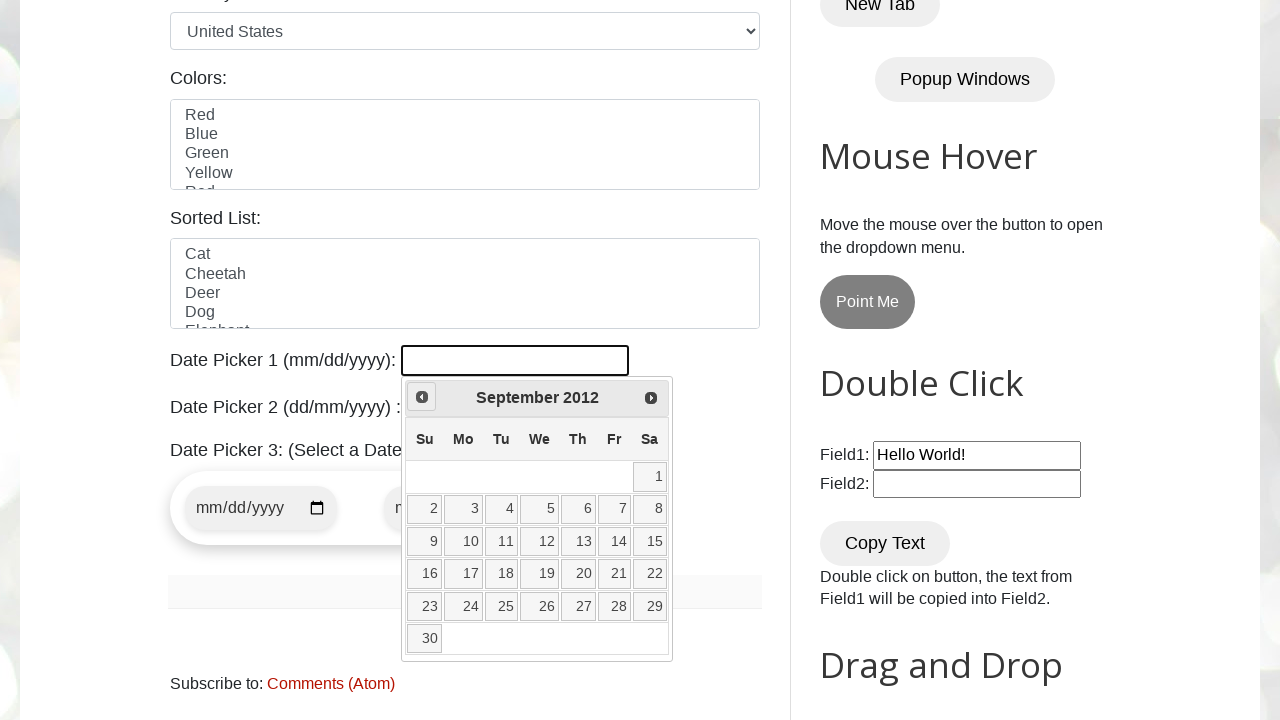

Retrieved current year: 2012
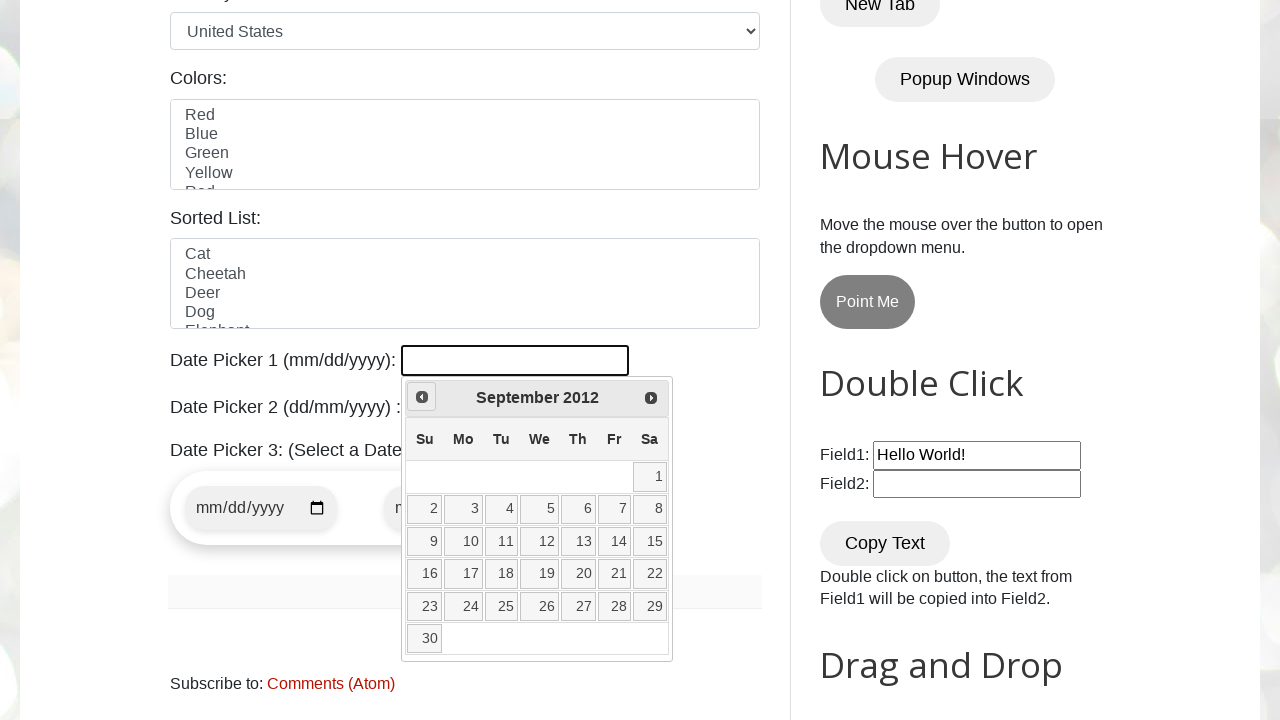

Clicked previous button to navigate backwards (currently at September 2012) at (422, 397) on a[title='Prev']
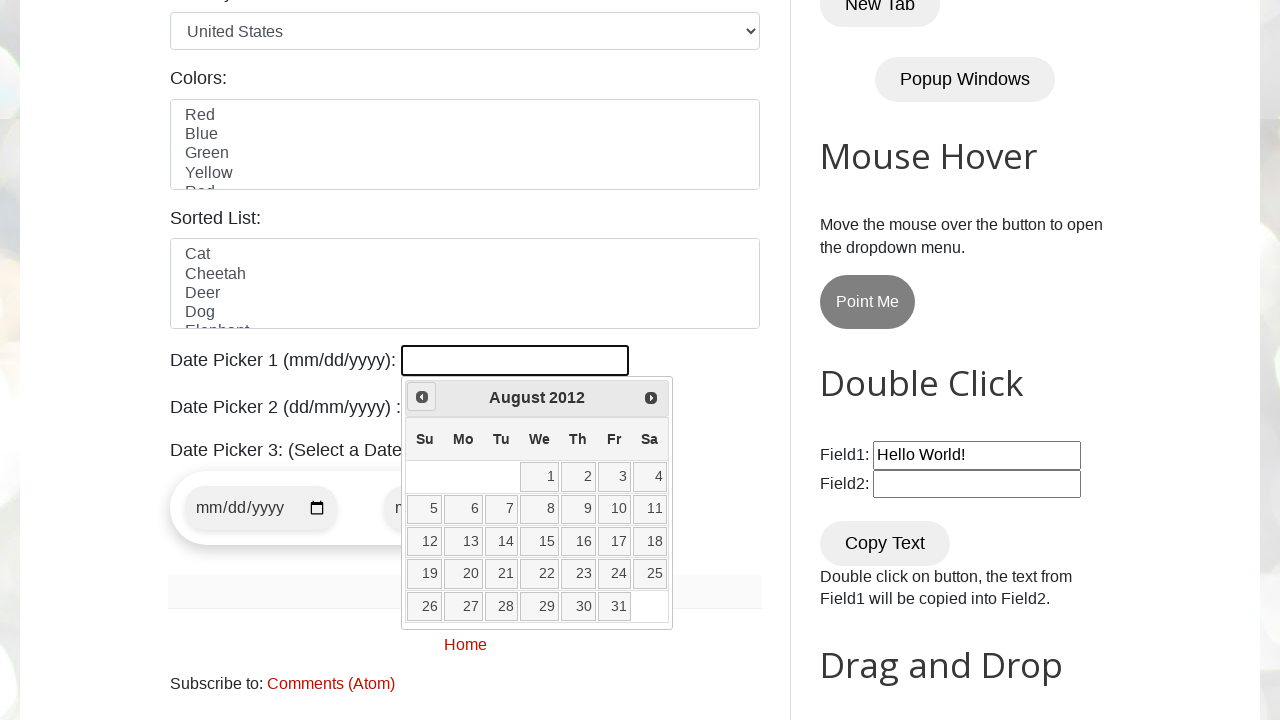

Retrieved current month: August
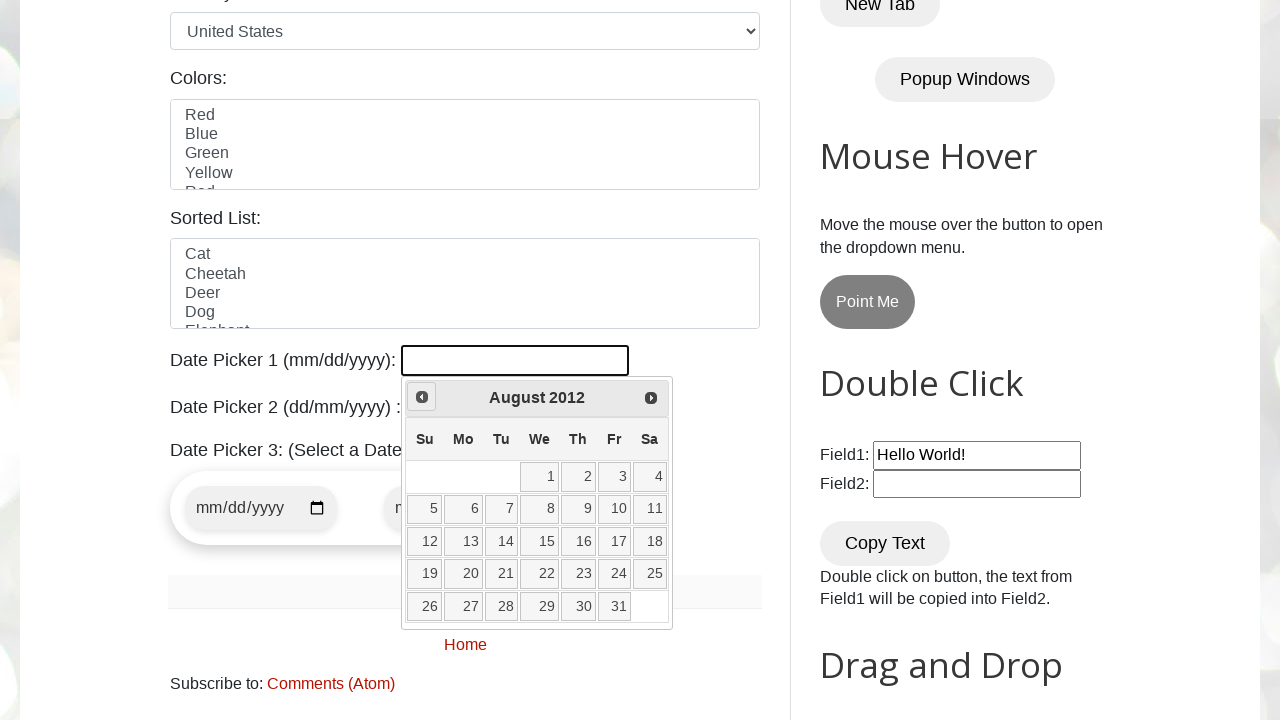

Retrieved current year: 2012
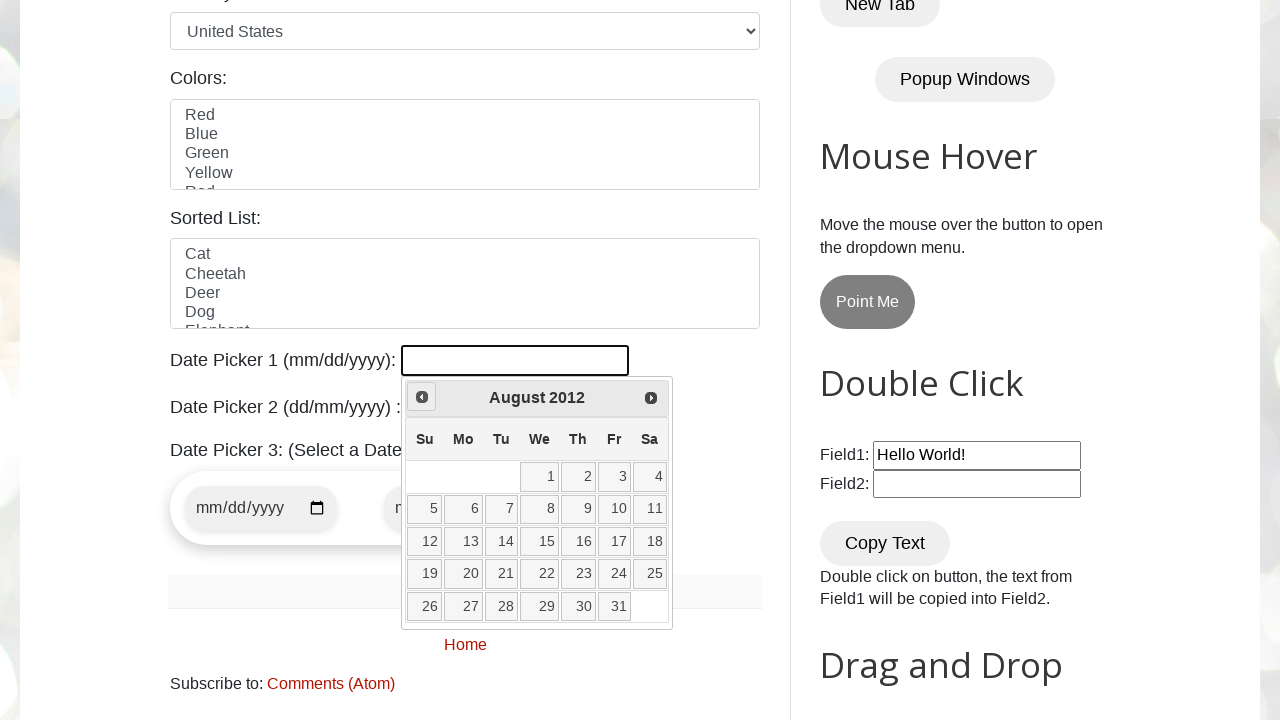

Clicked previous button to navigate backwards (currently at August 2012) at (422, 397) on a[title='Prev']
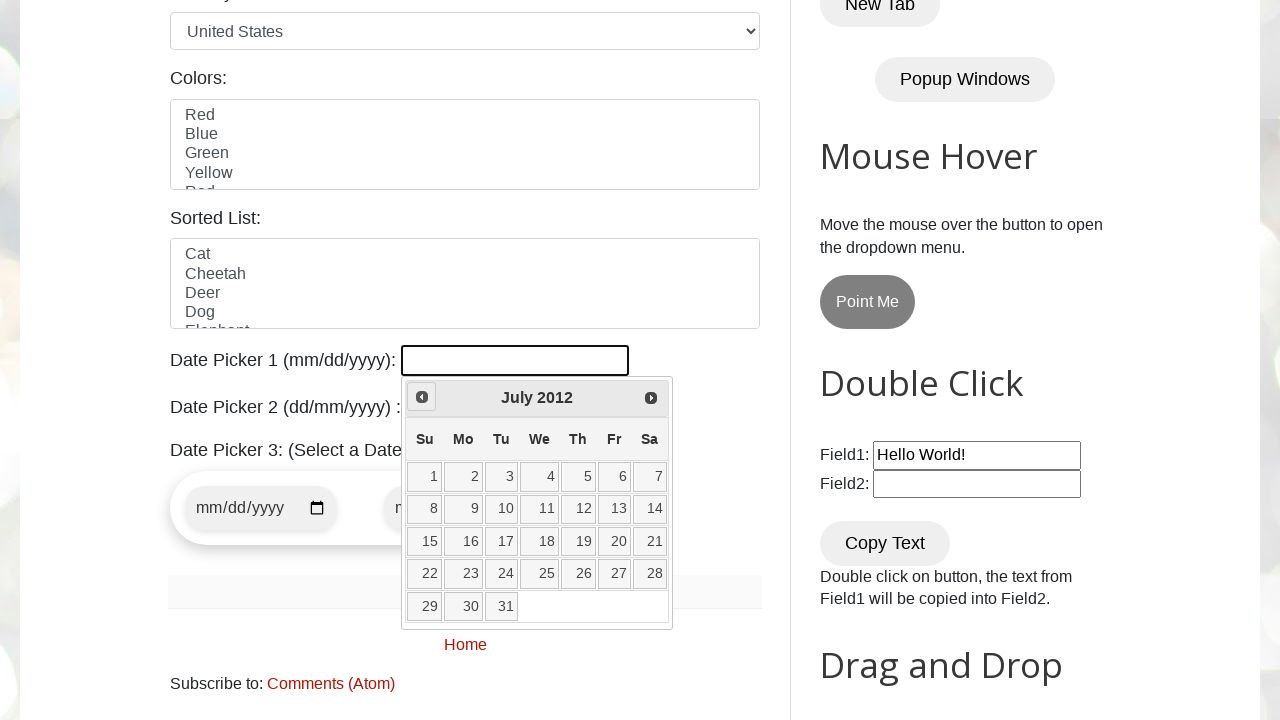

Retrieved current month: July
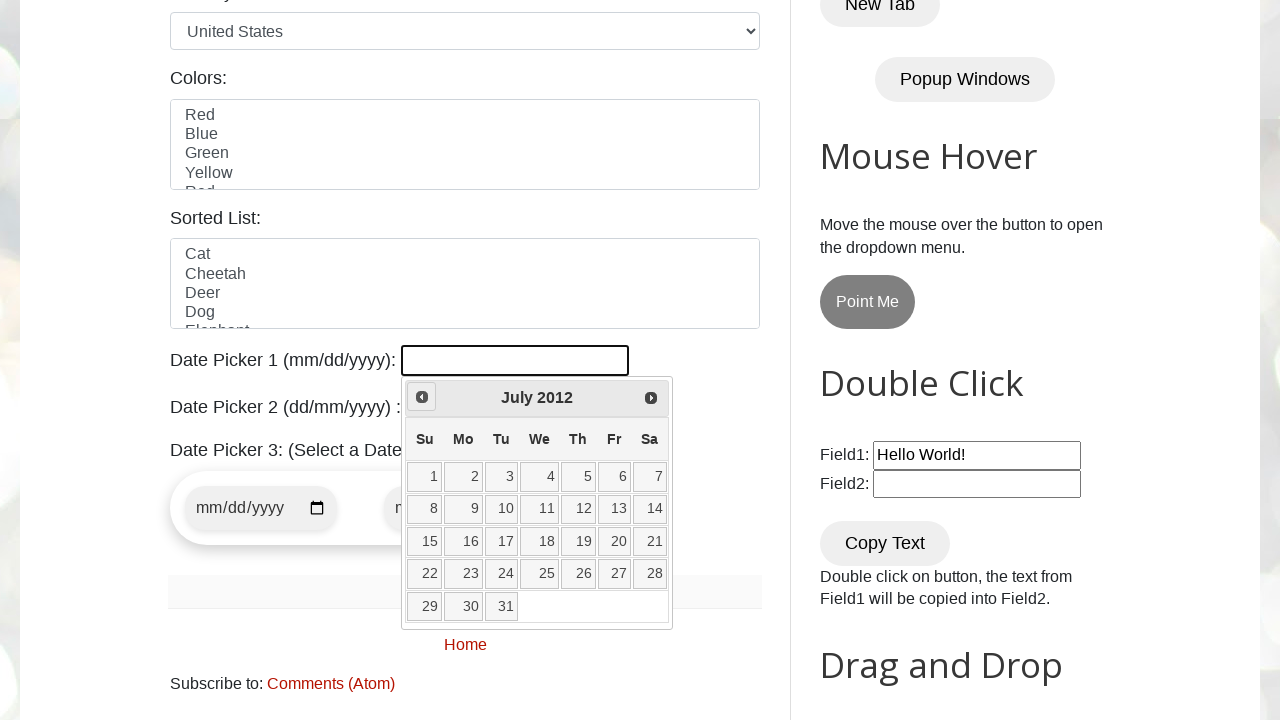

Retrieved current year: 2012
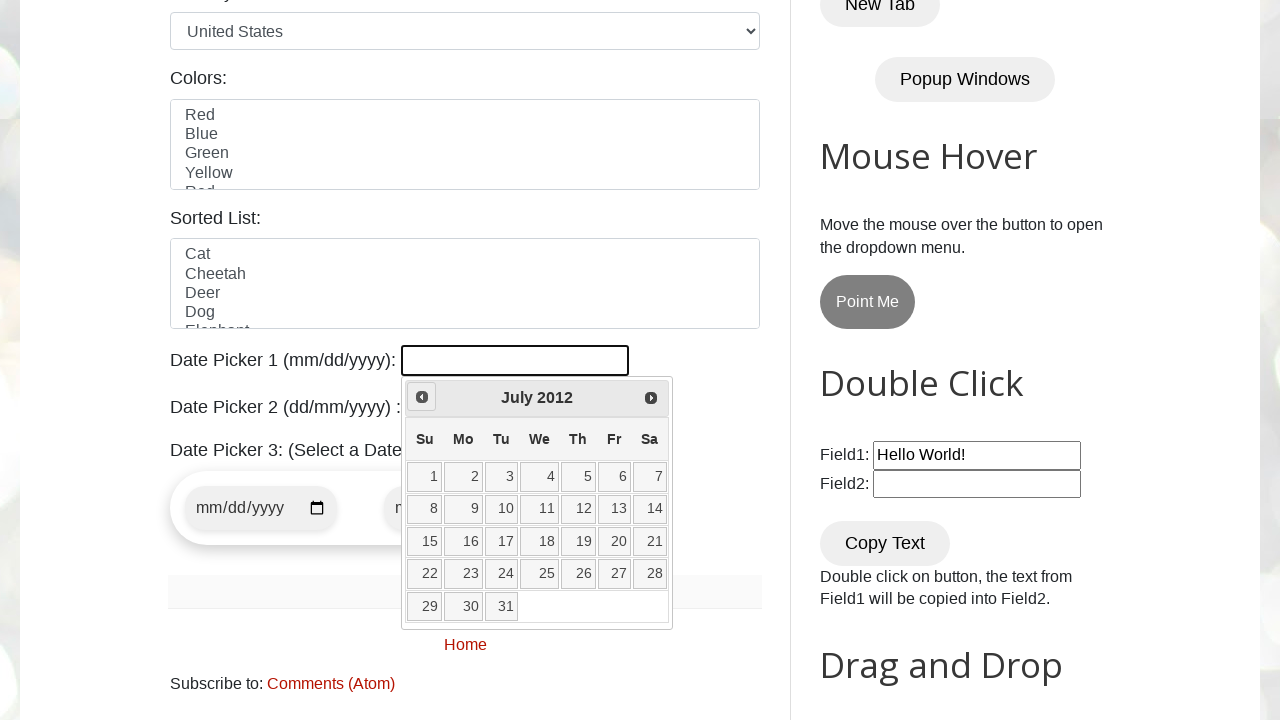

Clicked previous button to navigate backwards (currently at July 2012) at (422, 397) on a[title='Prev']
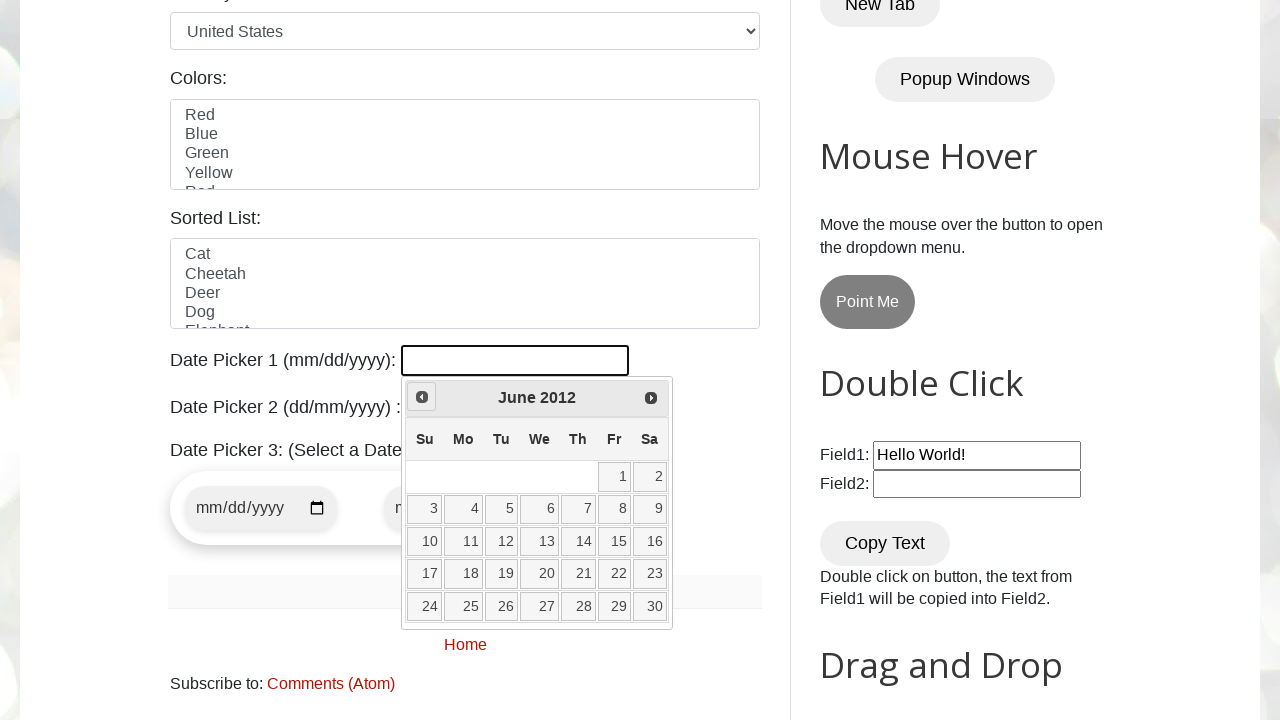

Retrieved current month: June
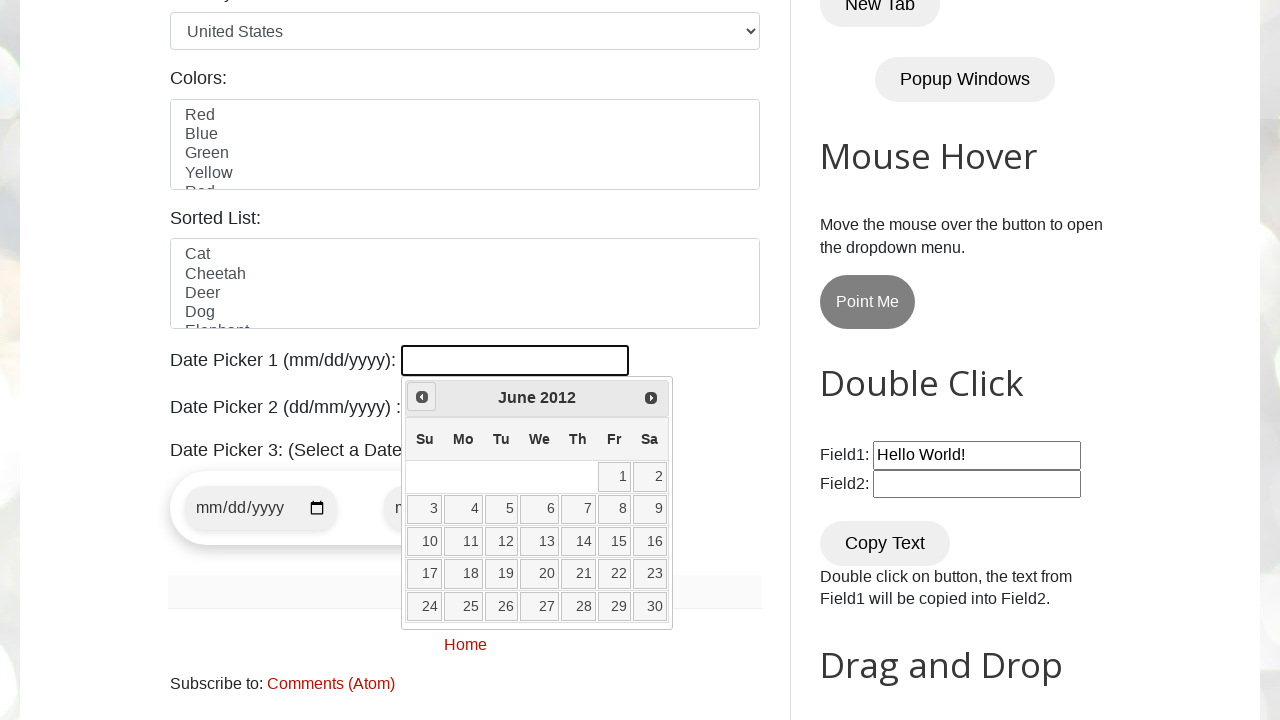

Retrieved current year: 2012
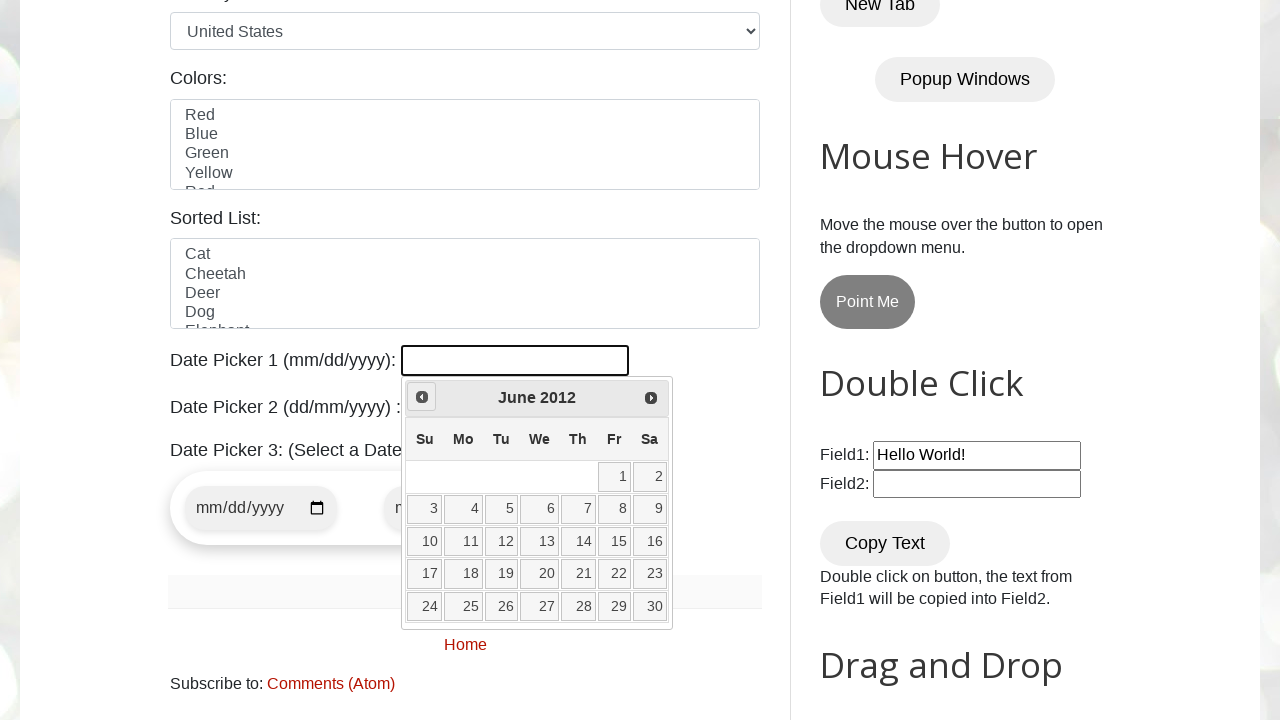

Clicked previous button to navigate backwards (currently at June 2012) at (422, 397) on a[title='Prev']
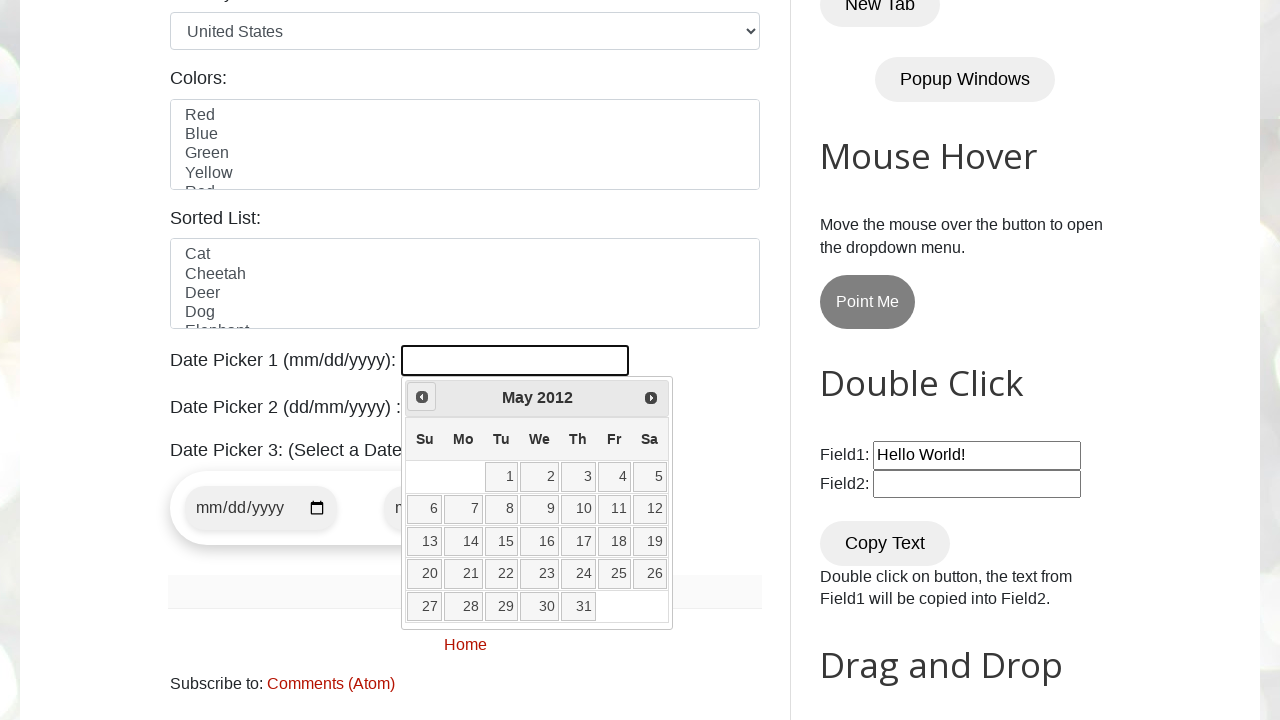

Retrieved current month: May
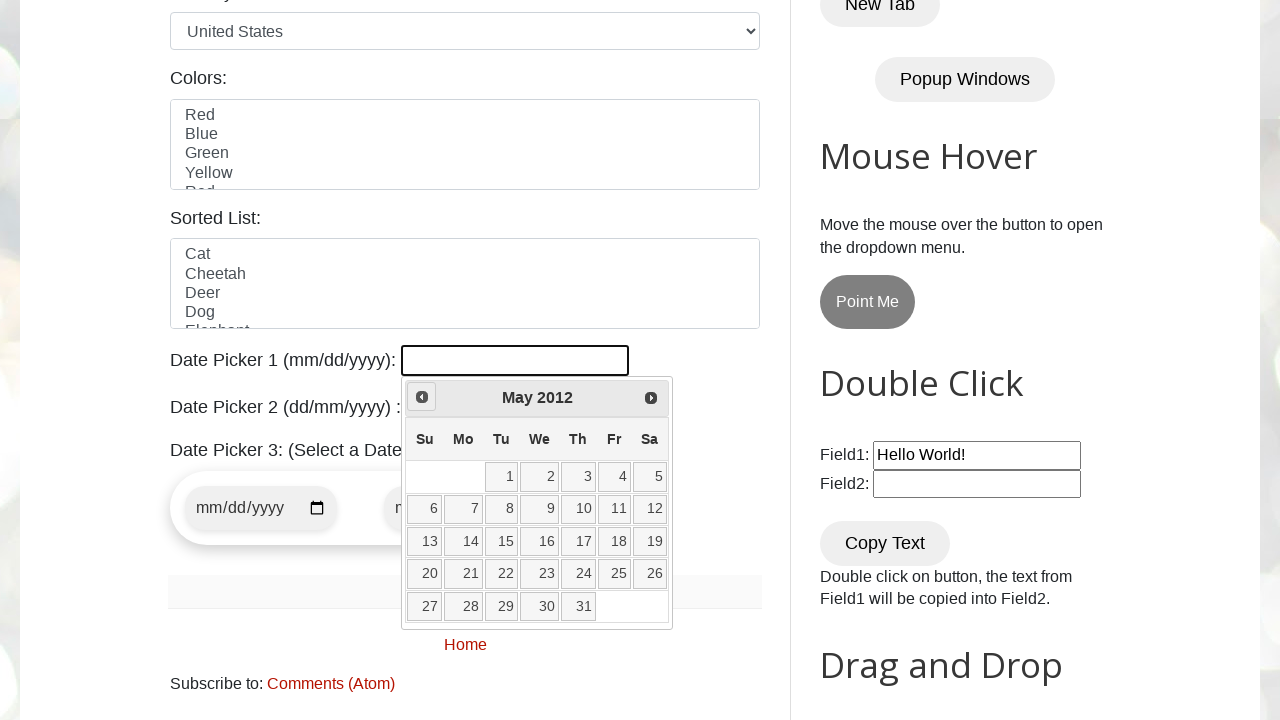

Retrieved current year: 2012
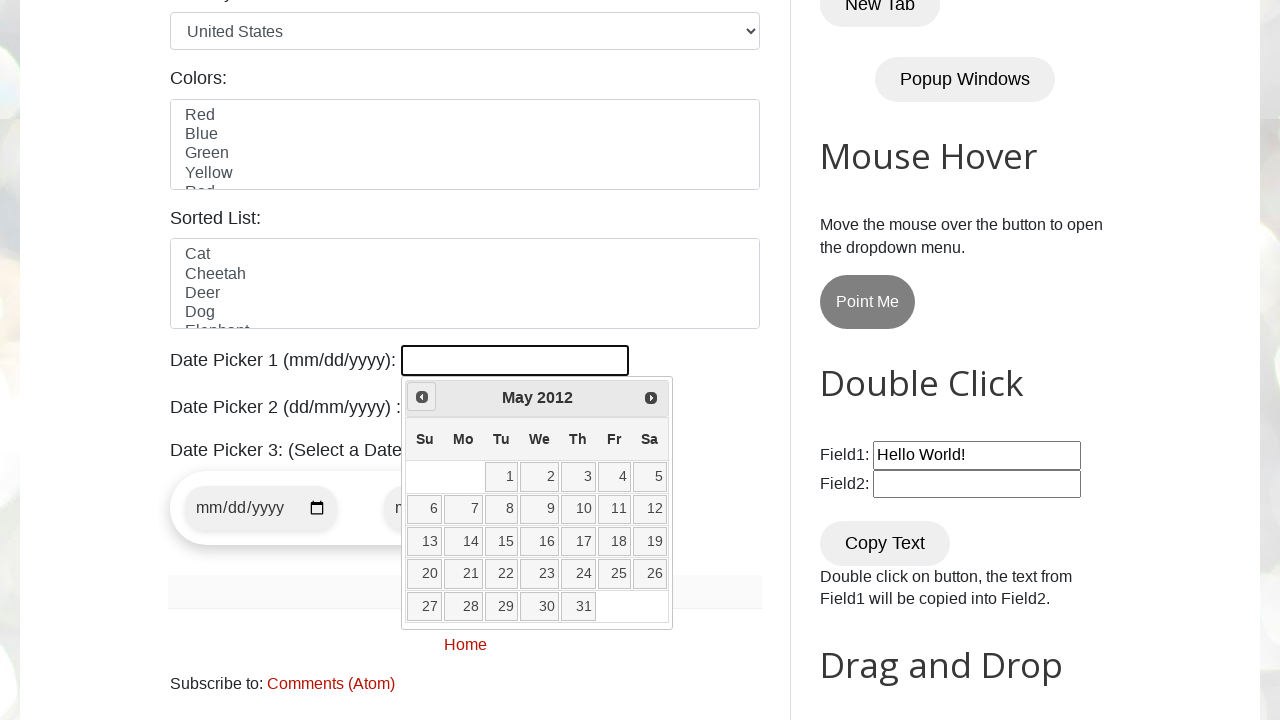

Clicked previous button to navigate backwards (currently at May 2012) at (422, 397) on a[title='Prev']
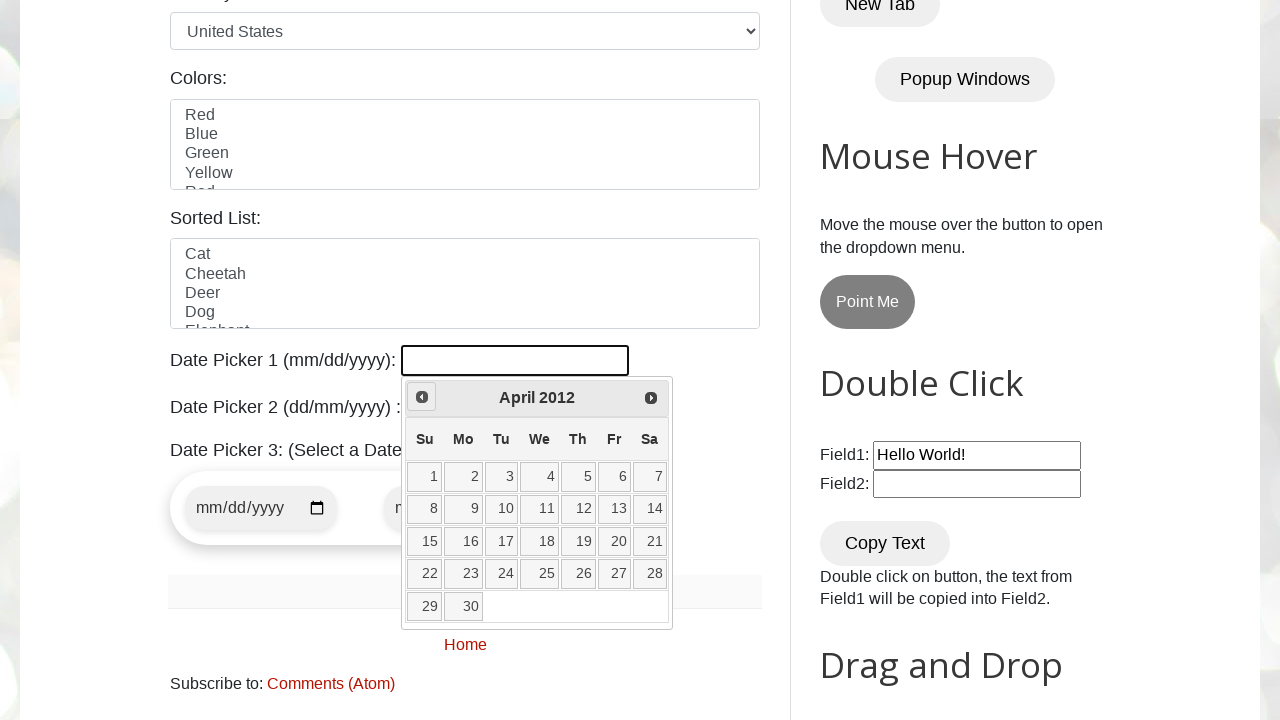

Retrieved current month: April
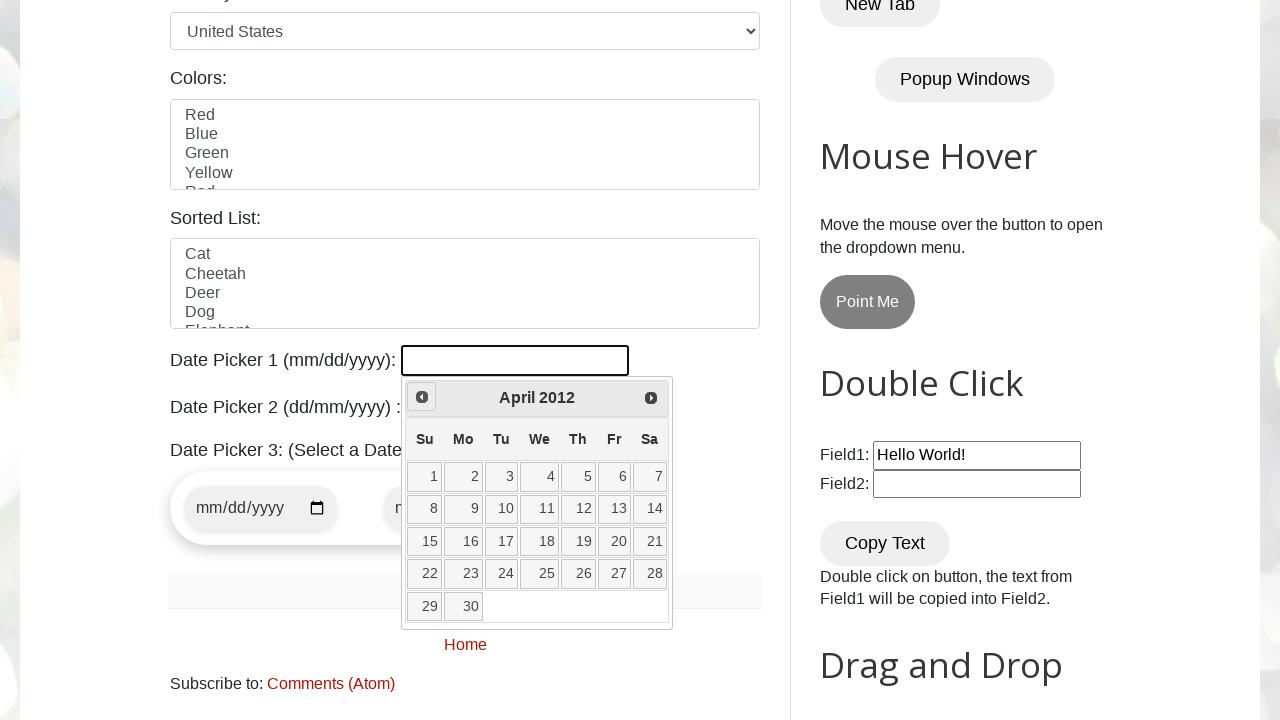

Retrieved current year: 2012
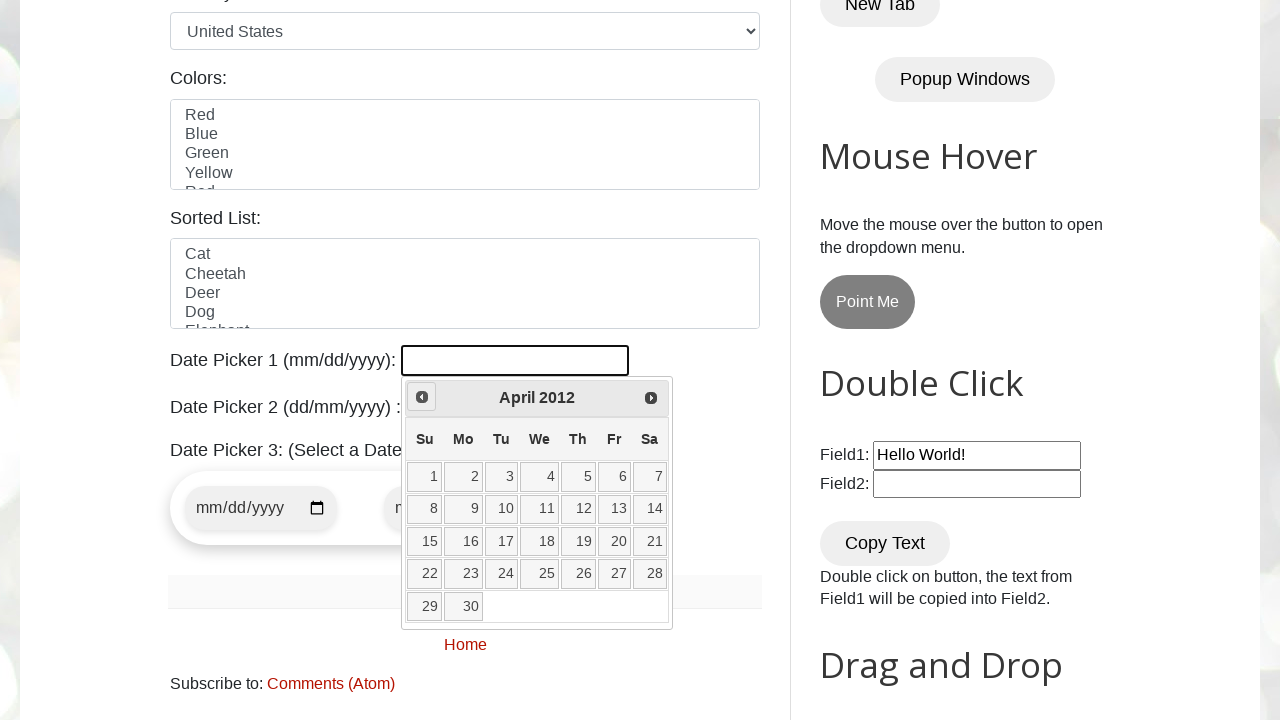

Clicked previous button to navigate backwards (currently at April 2012) at (422, 397) on a[title='Prev']
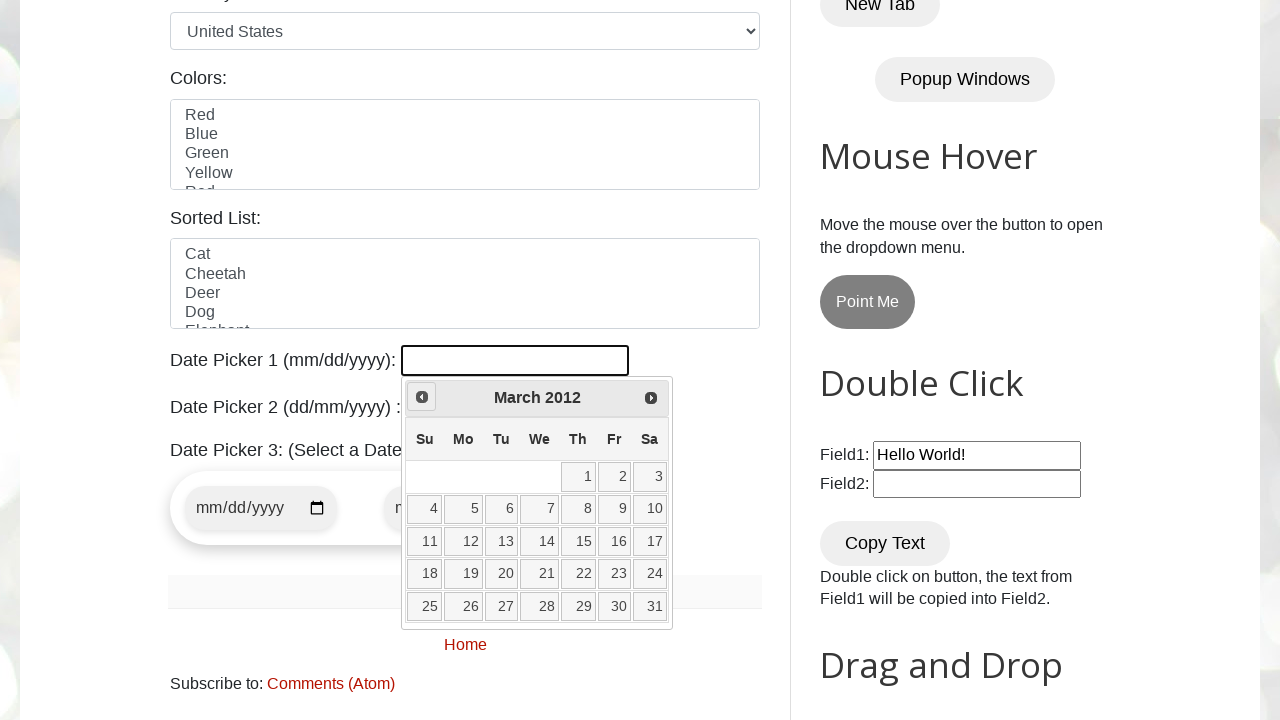

Retrieved current month: March
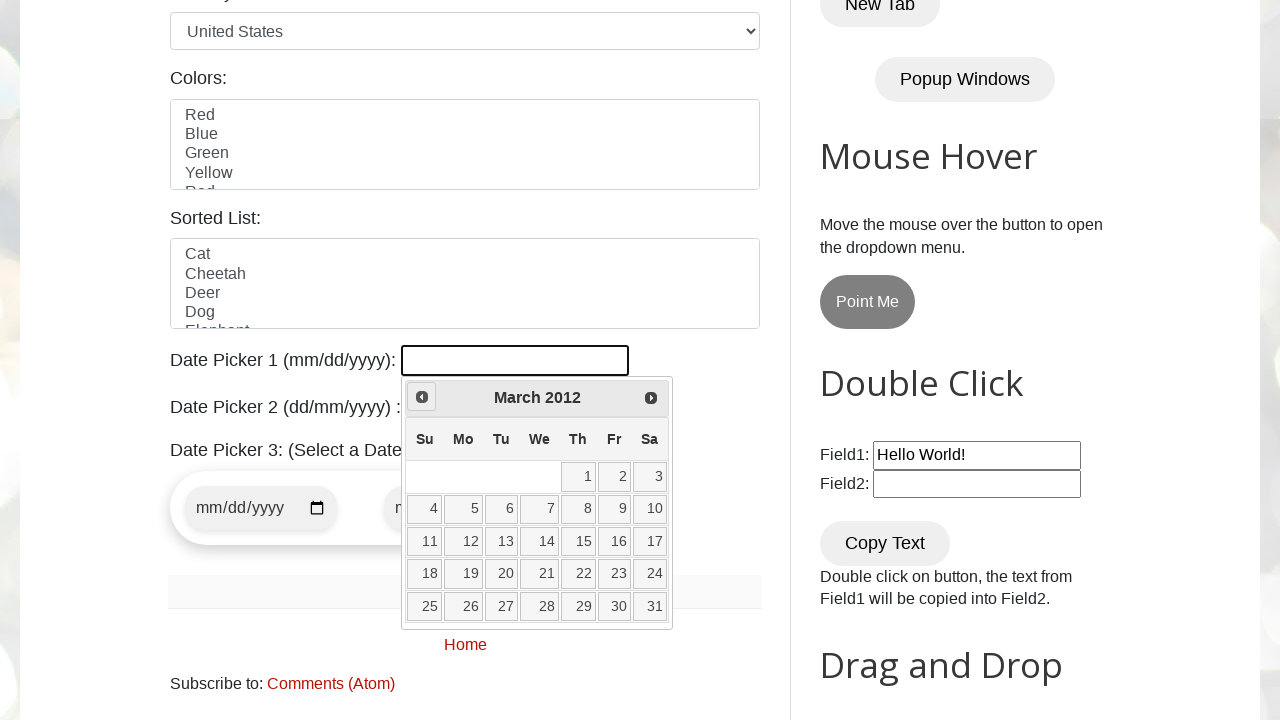

Retrieved current year: 2012
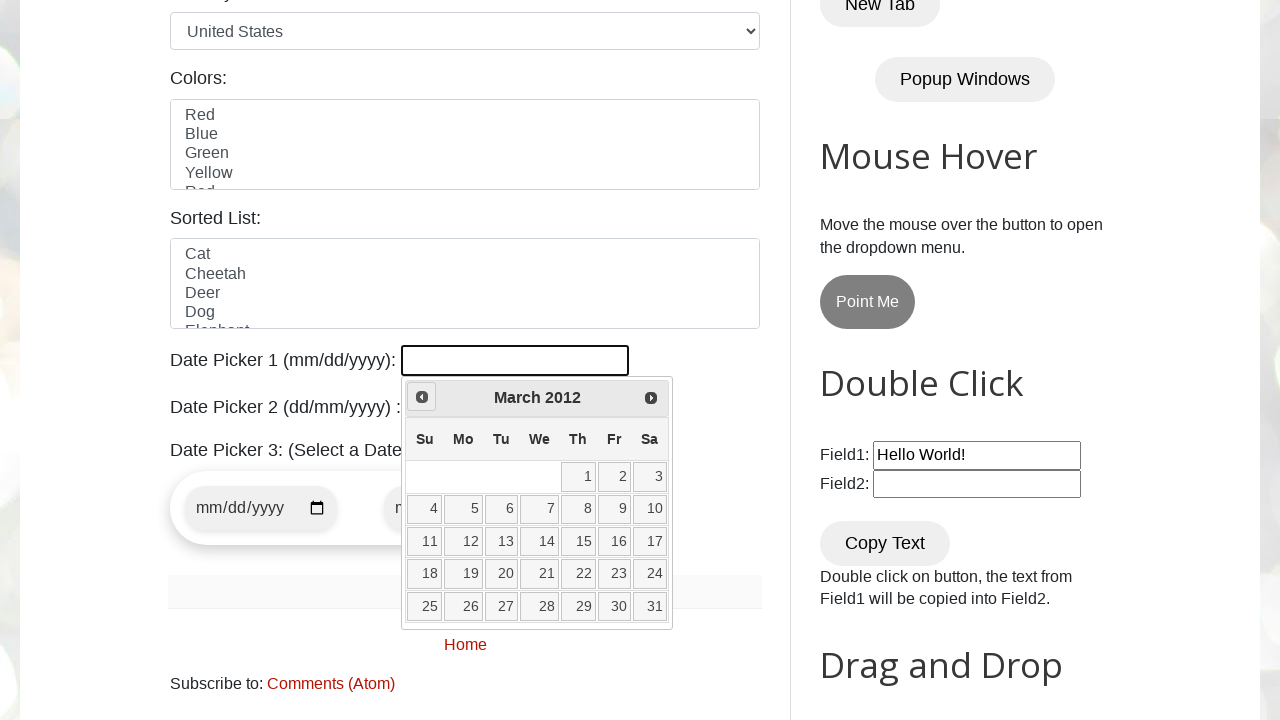

Clicked previous button to navigate backwards (currently at March 2012) at (422, 397) on a[title='Prev']
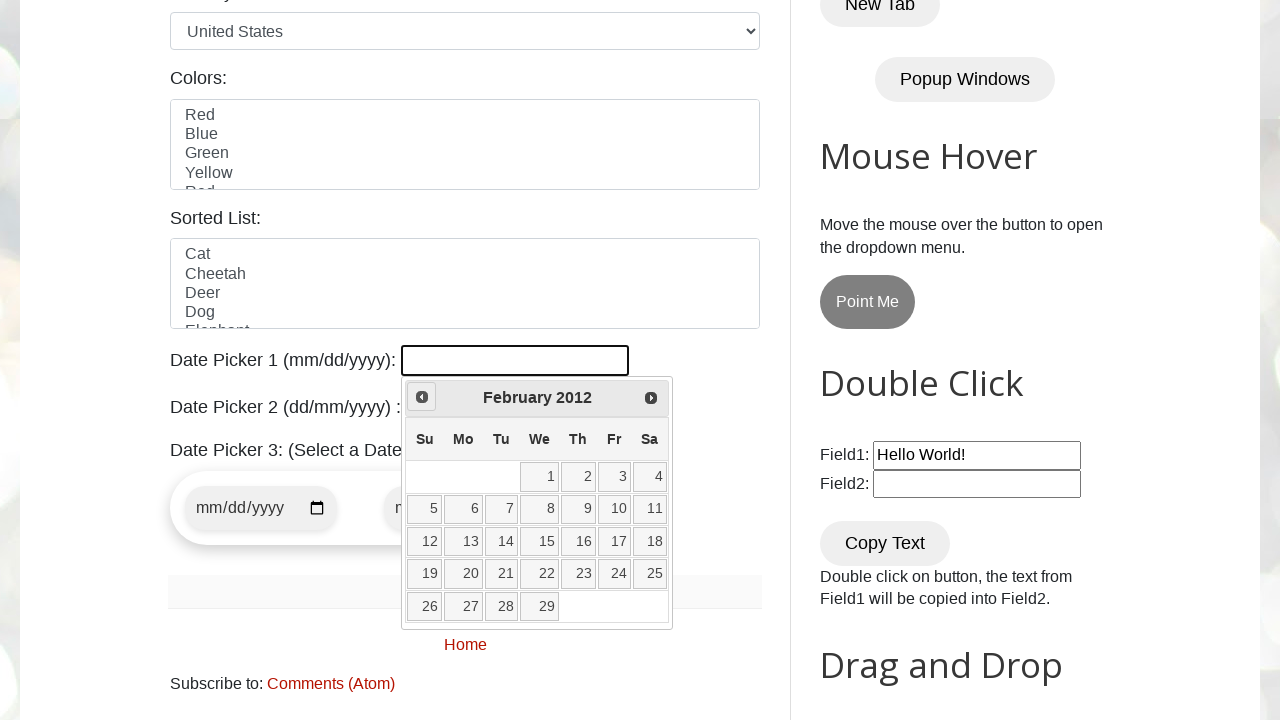

Retrieved current month: February
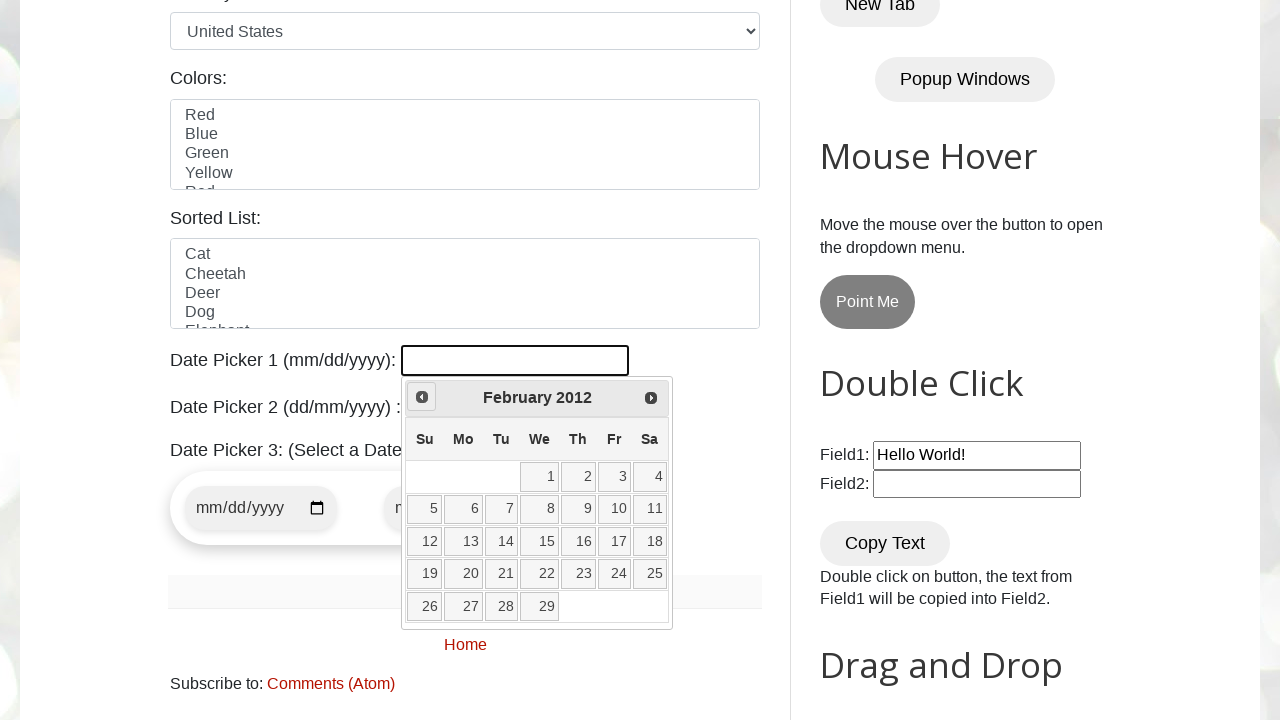

Retrieved current year: 2012
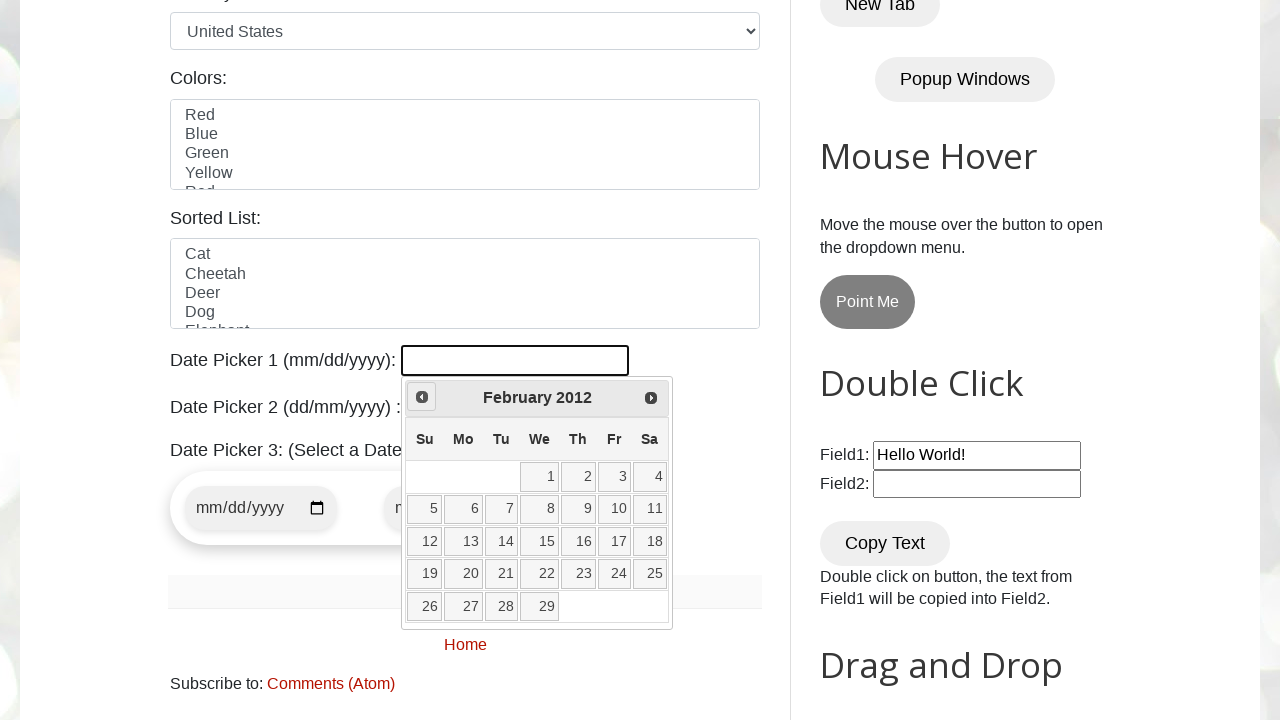

Clicked previous button to navigate backwards (currently at February 2012) at (422, 397) on a[title='Prev']
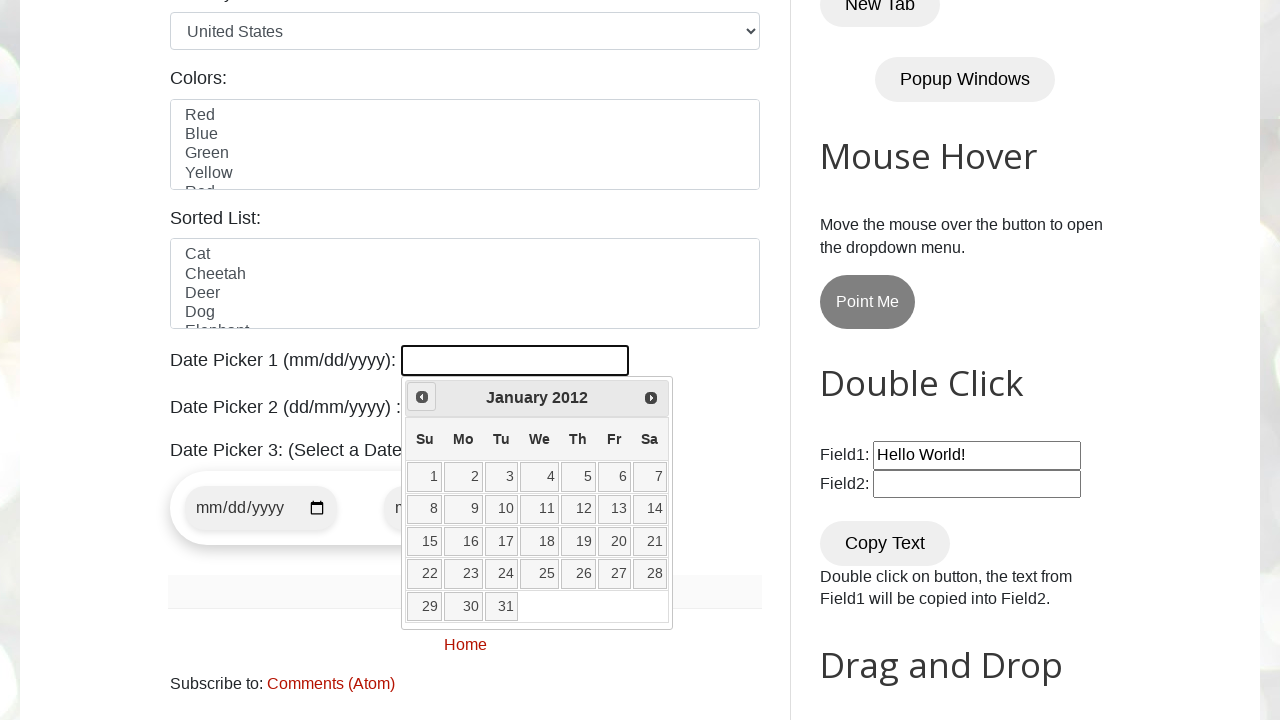

Retrieved current month: January
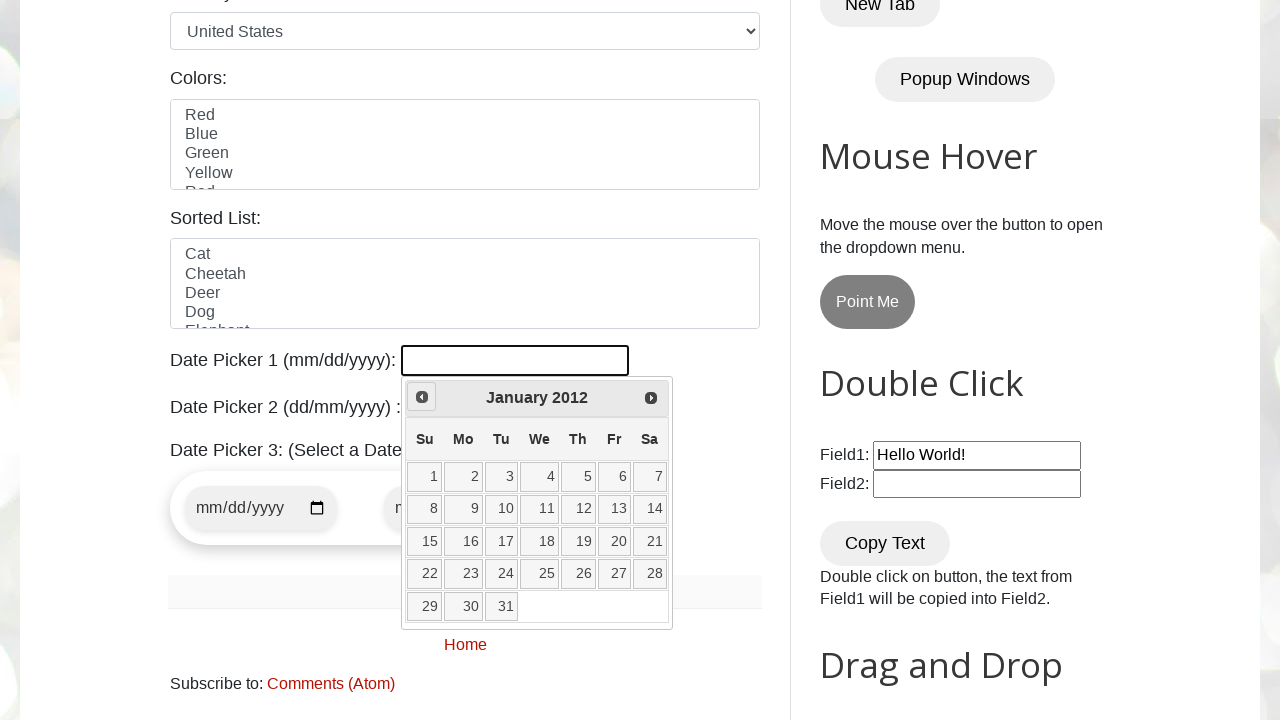

Retrieved current year: 2012
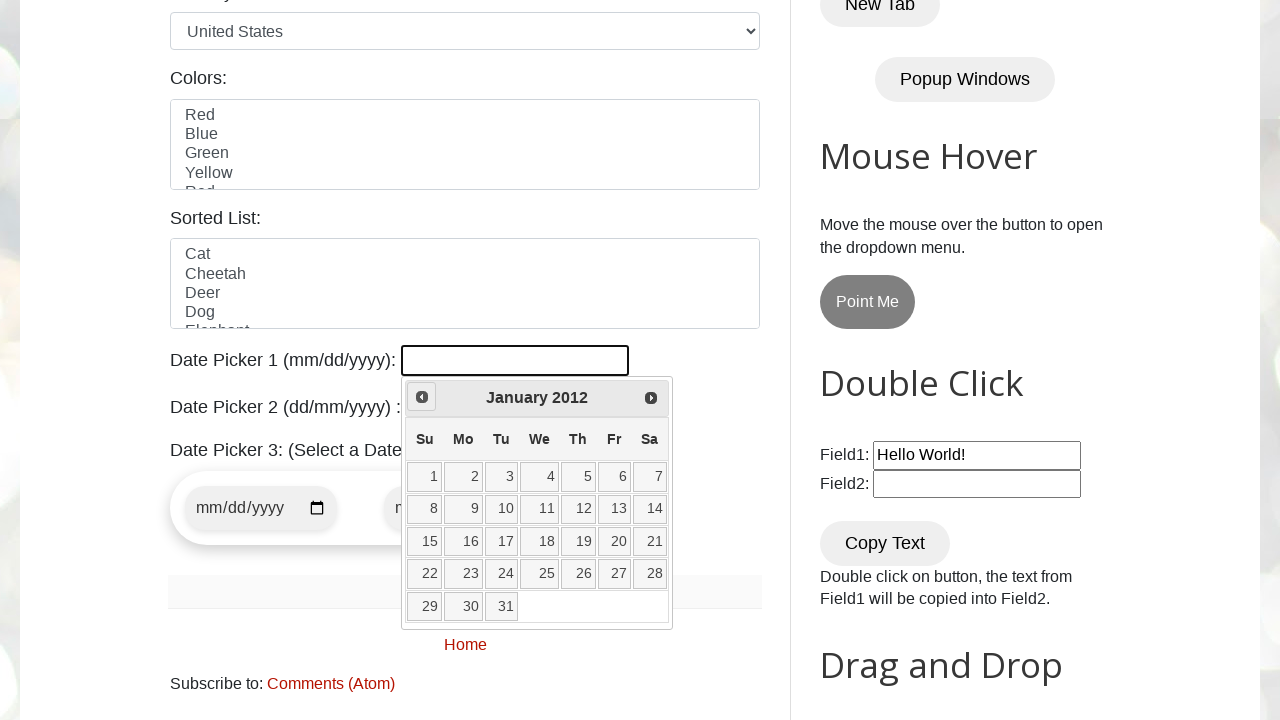

Clicked previous button to navigate backwards (currently at January 2012) at (422, 397) on a[title='Prev']
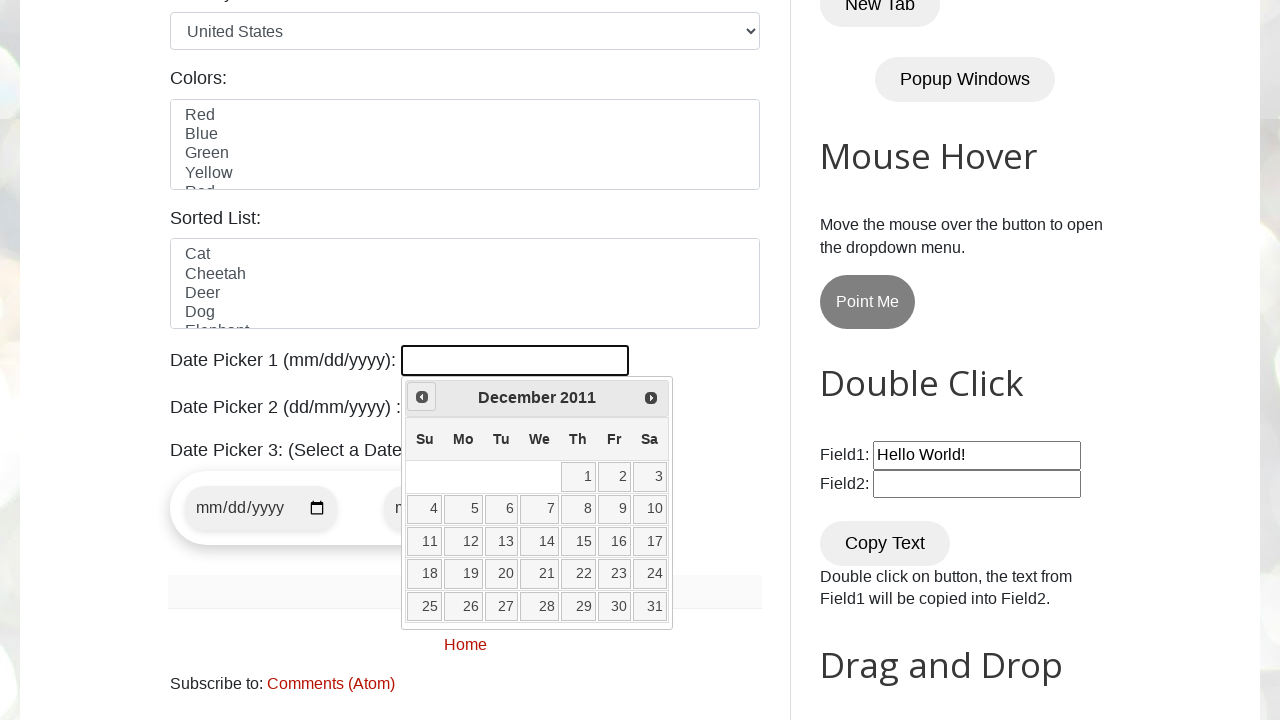

Retrieved current month: December
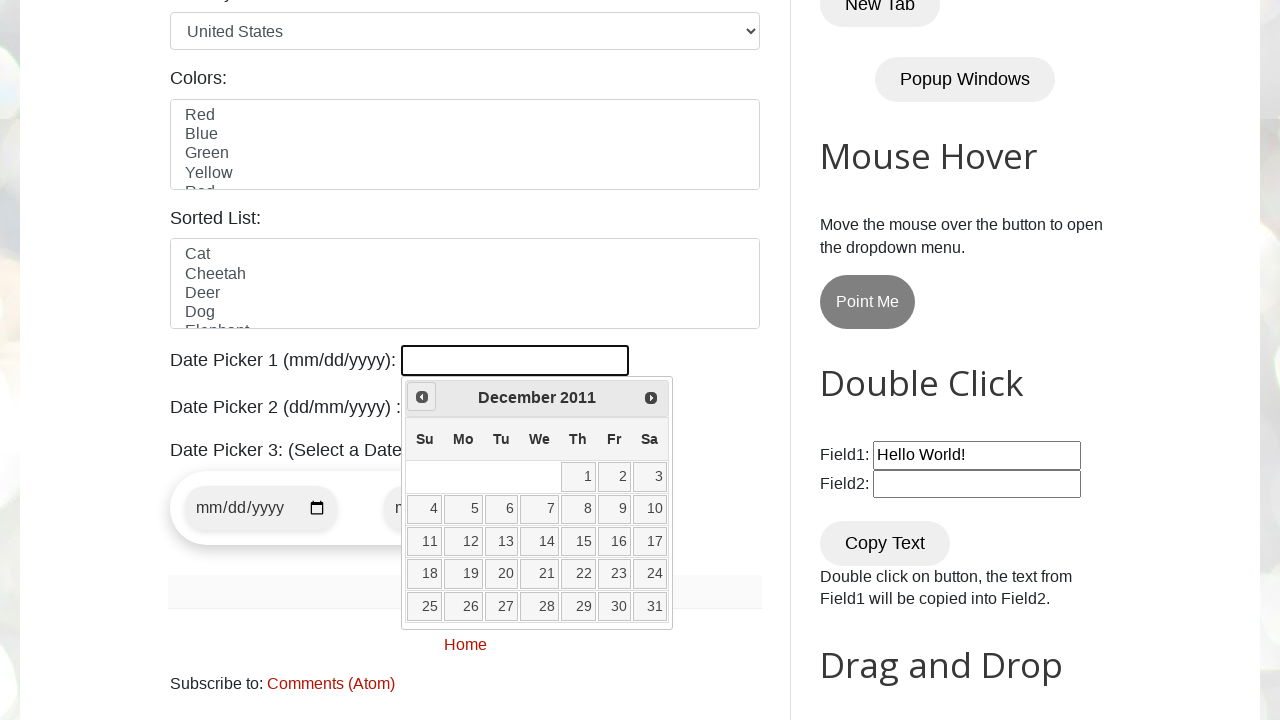

Retrieved current year: 2011
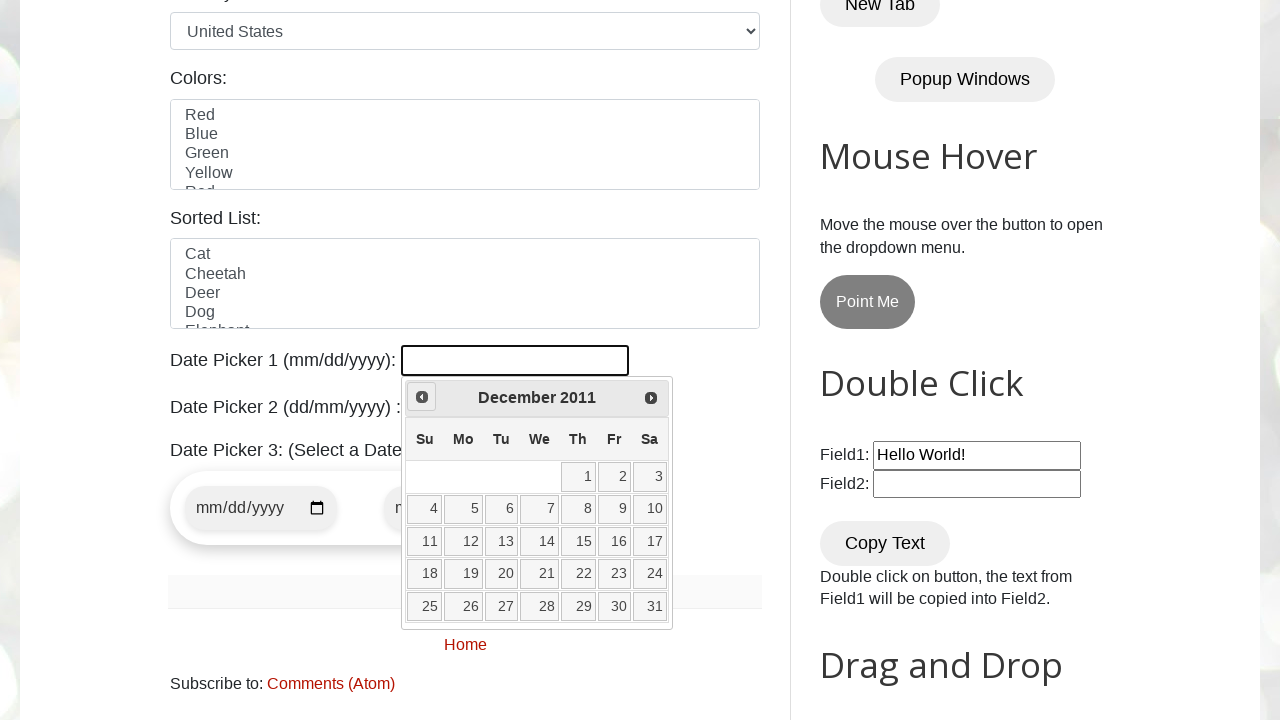

Clicked previous button to navigate backwards (currently at December 2011) at (422, 397) on a[title='Prev']
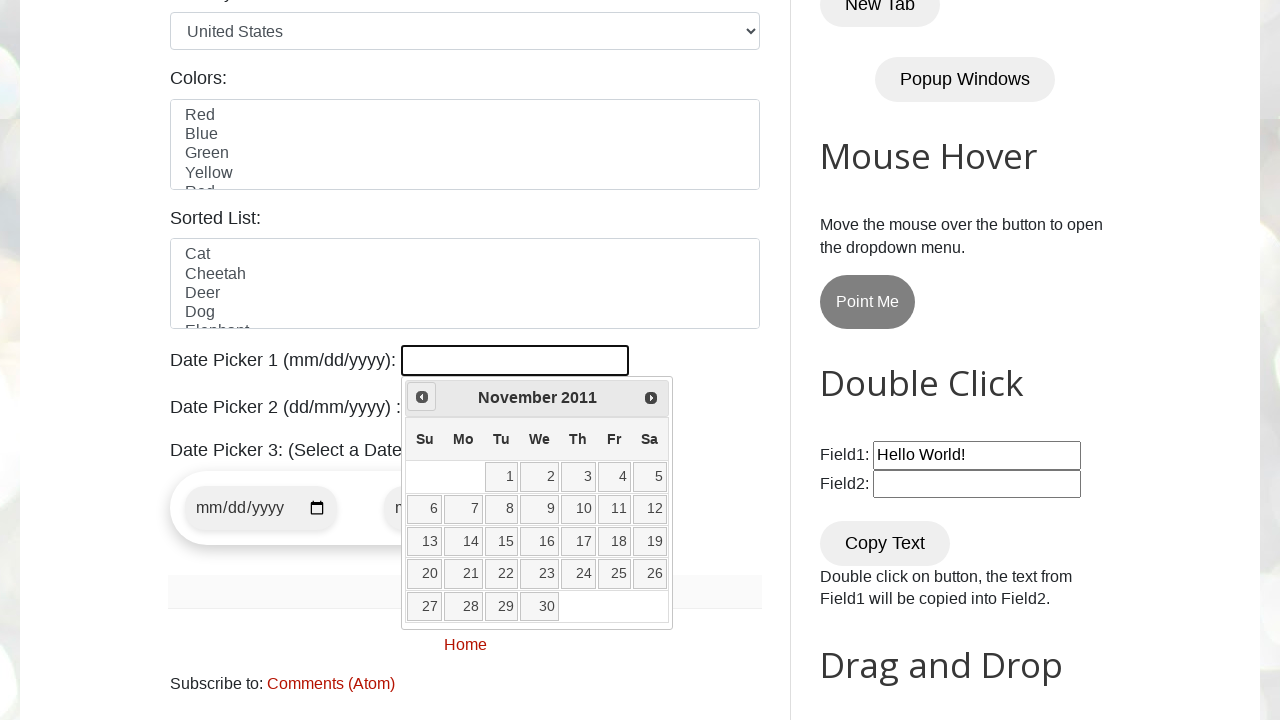

Retrieved current month: November
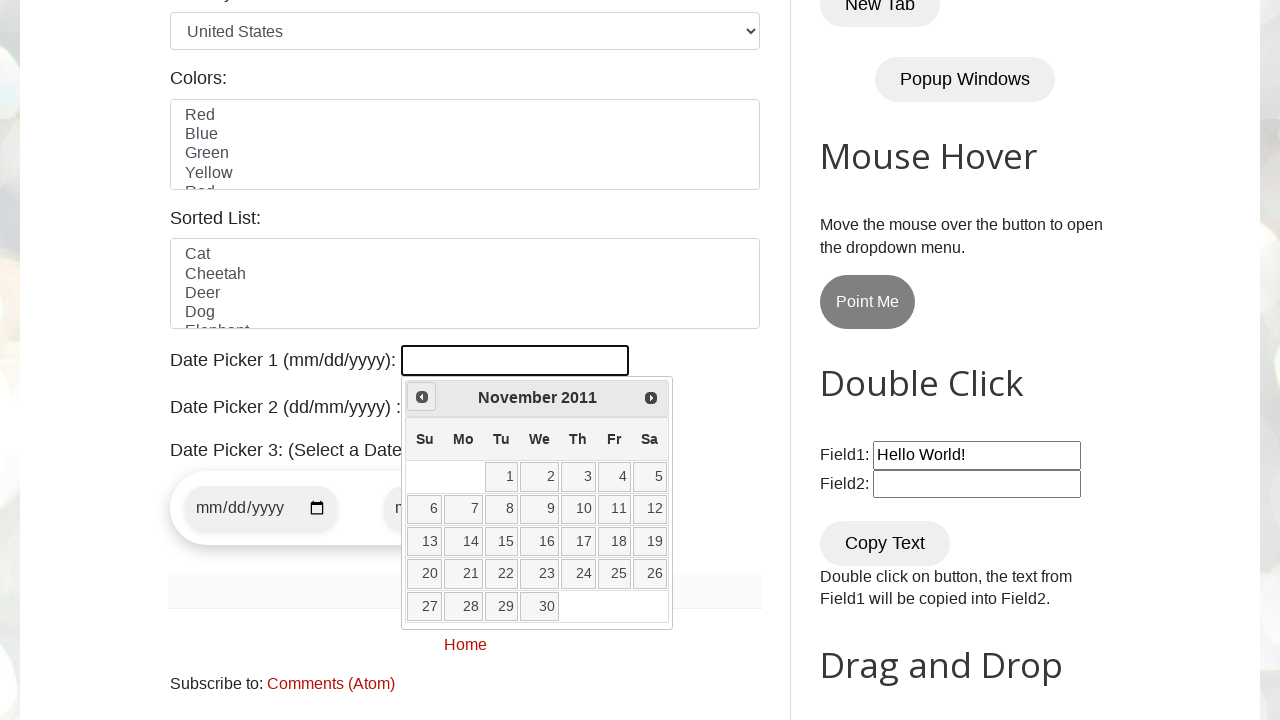

Retrieved current year: 2011
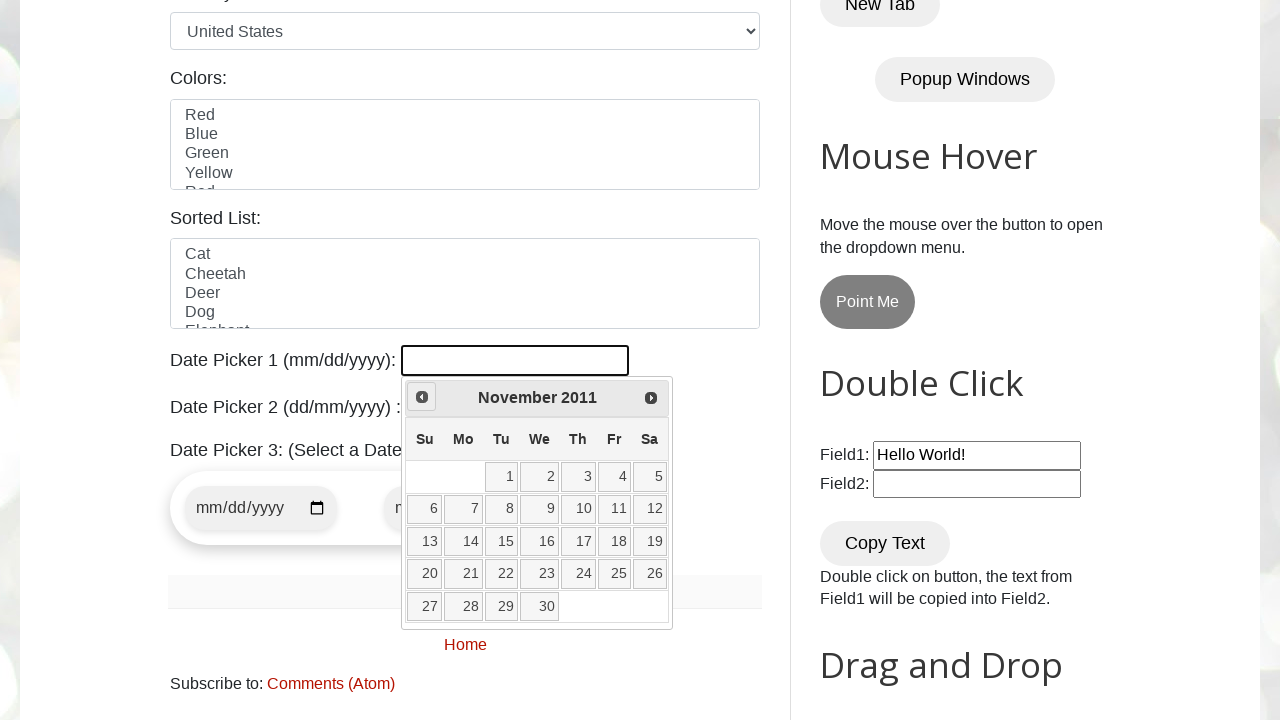

Clicked previous button to navigate backwards (currently at November 2011) at (422, 397) on a[title='Prev']
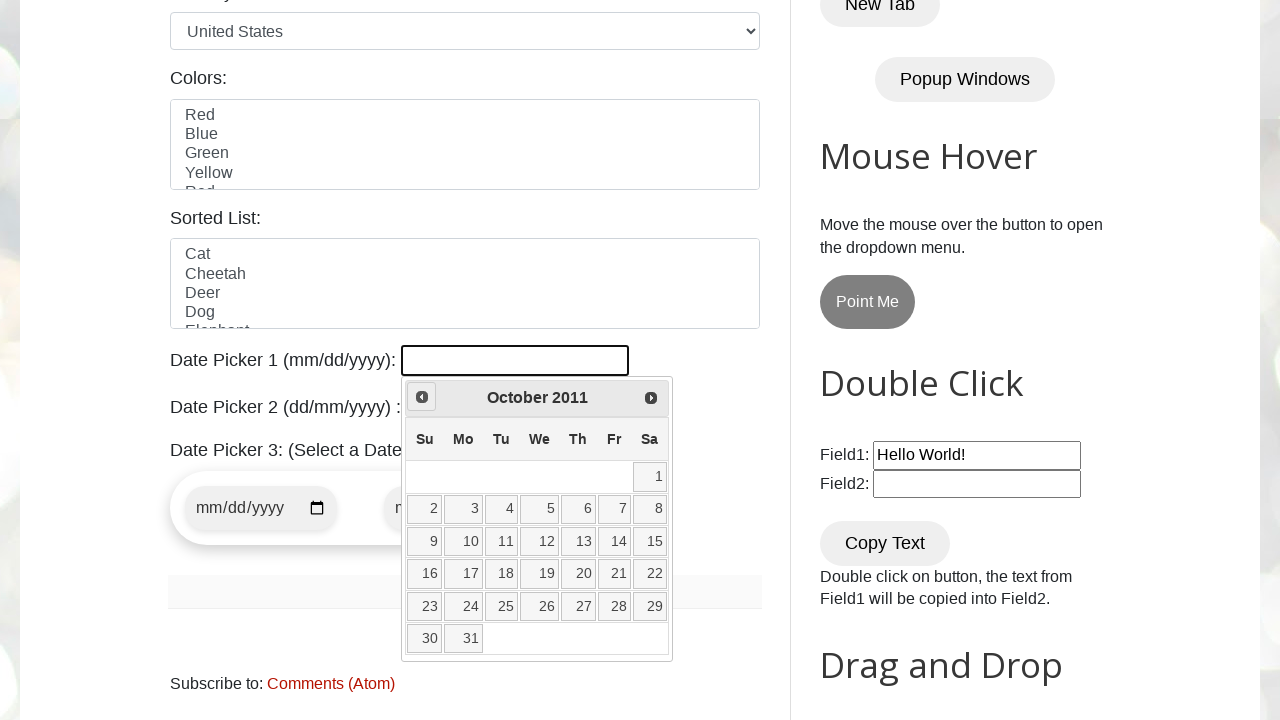

Retrieved current month: October
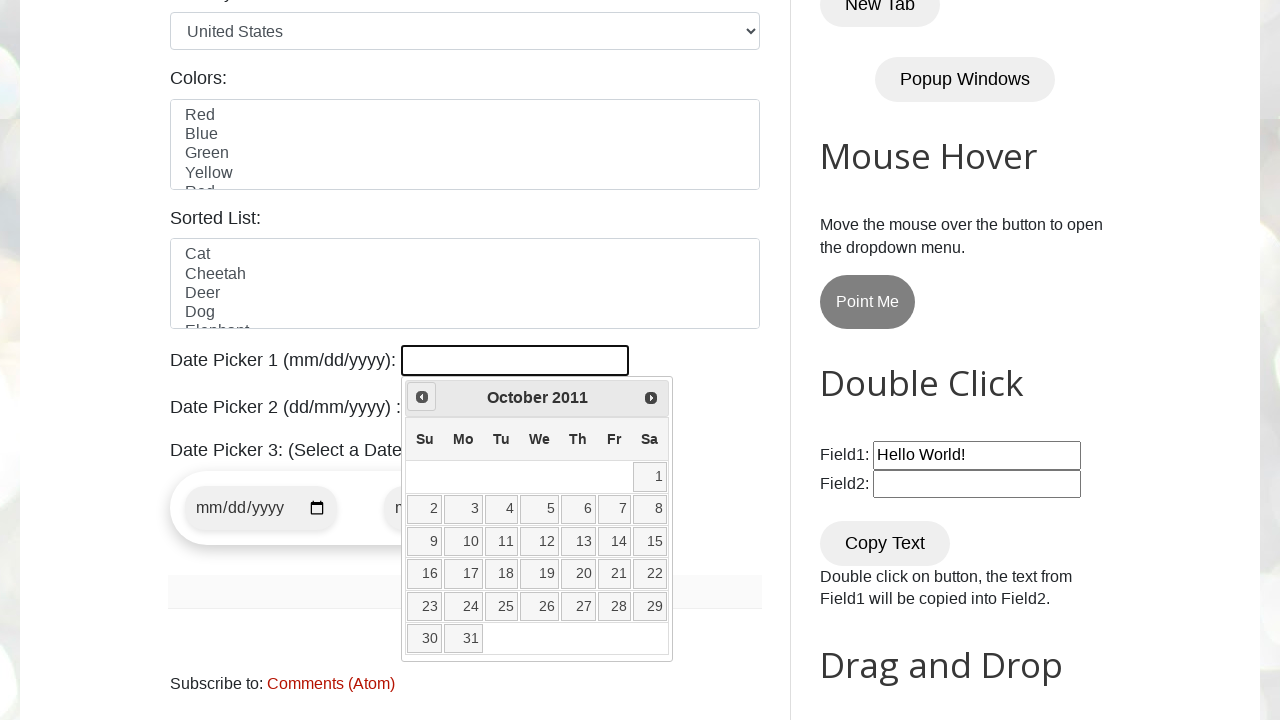

Retrieved current year: 2011
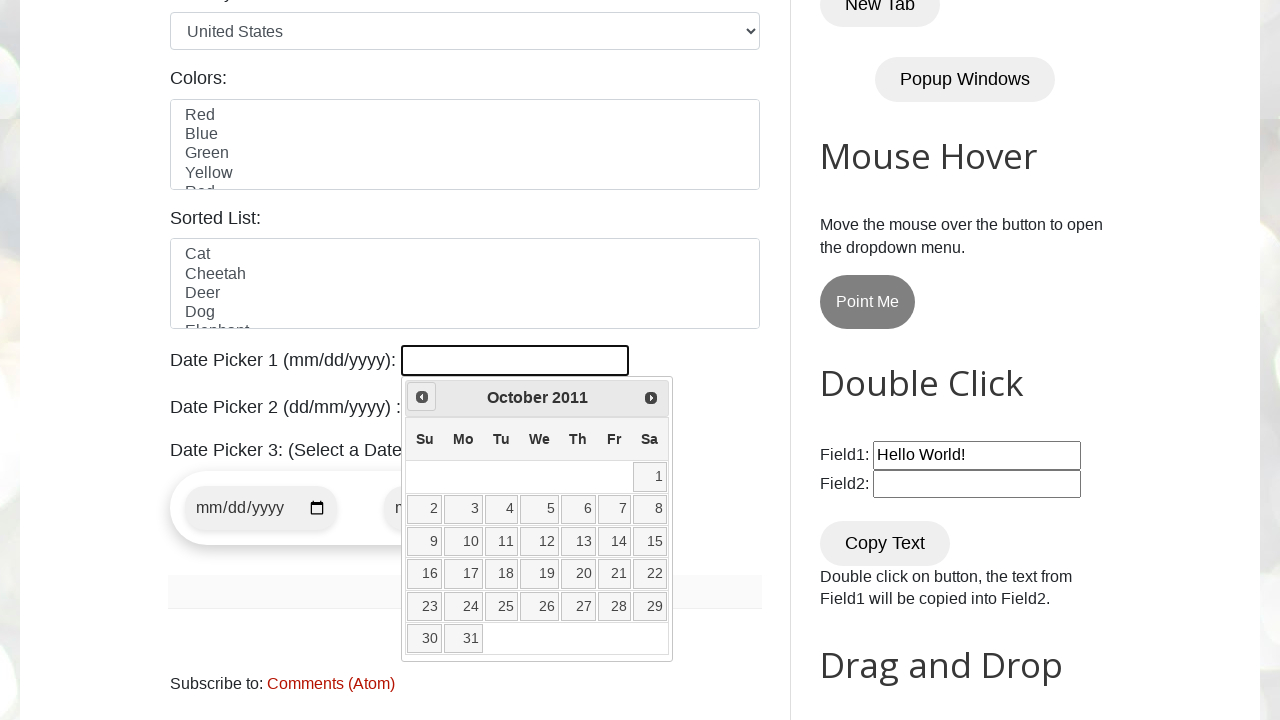

Clicked previous button to navigate backwards (currently at October 2011) at (422, 397) on a[title='Prev']
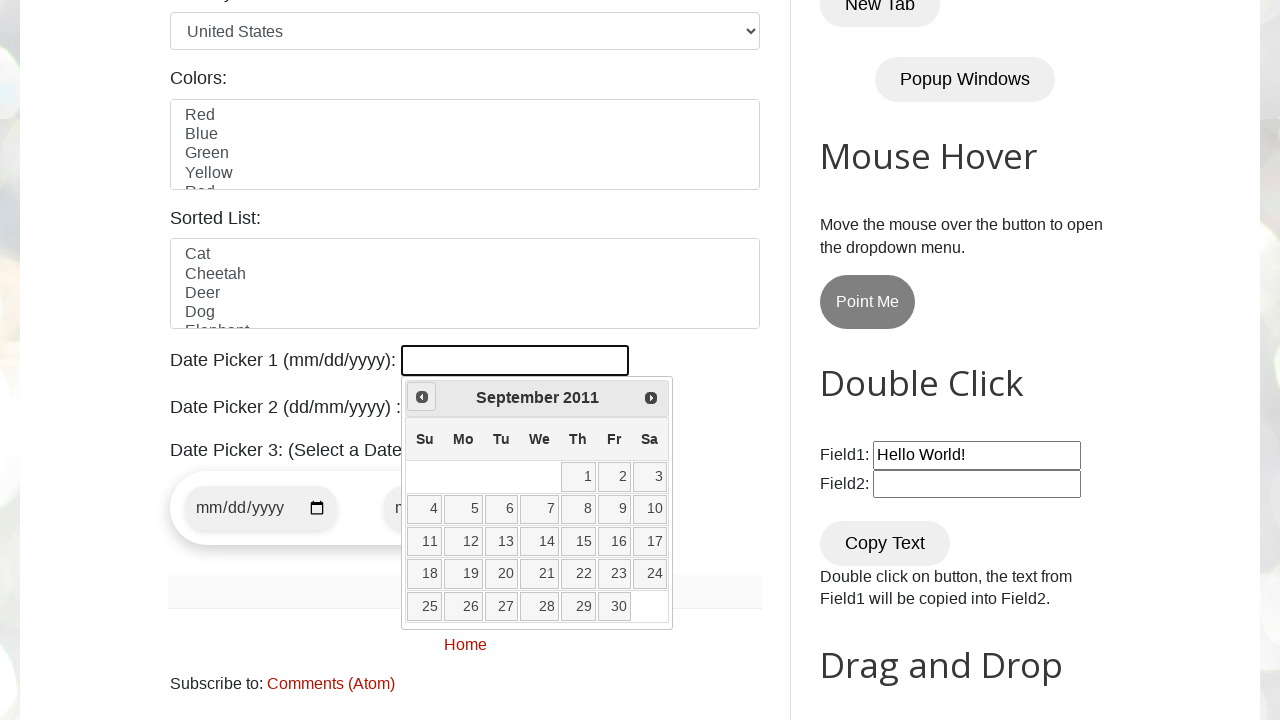

Retrieved current month: September
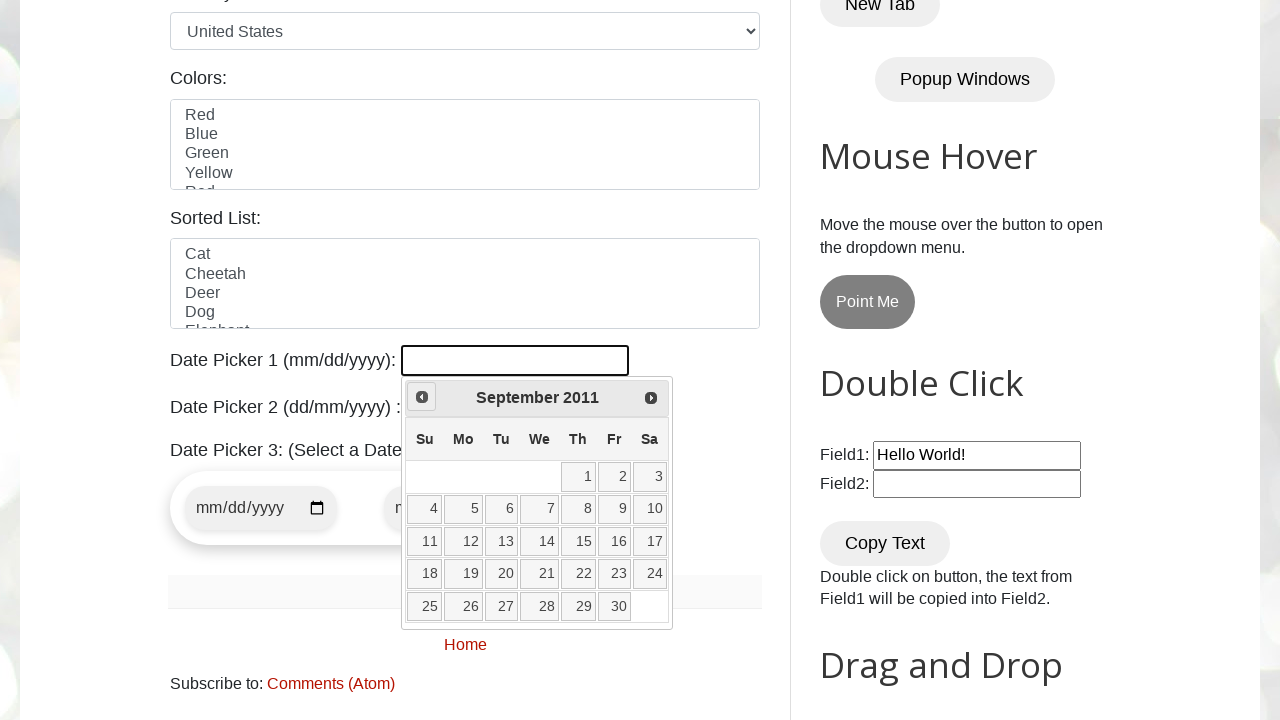

Retrieved current year: 2011
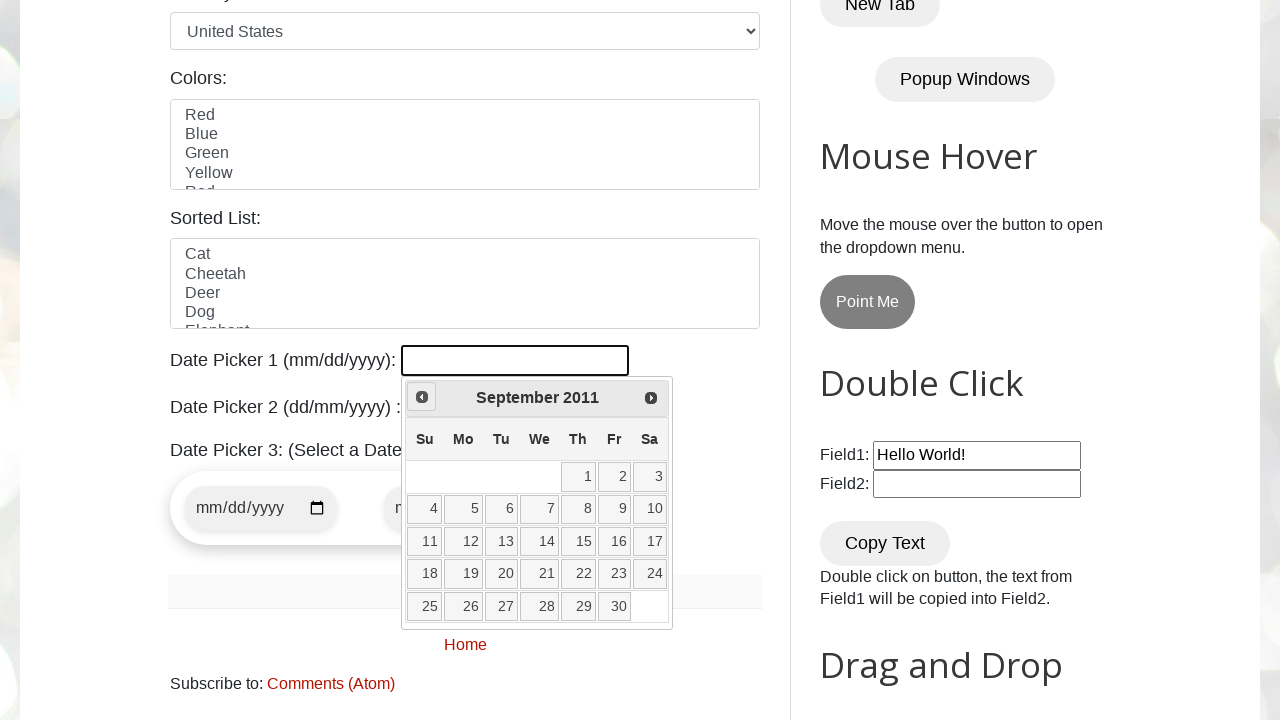

Clicked previous button to navigate backwards (currently at September 2011) at (422, 397) on a[title='Prev']
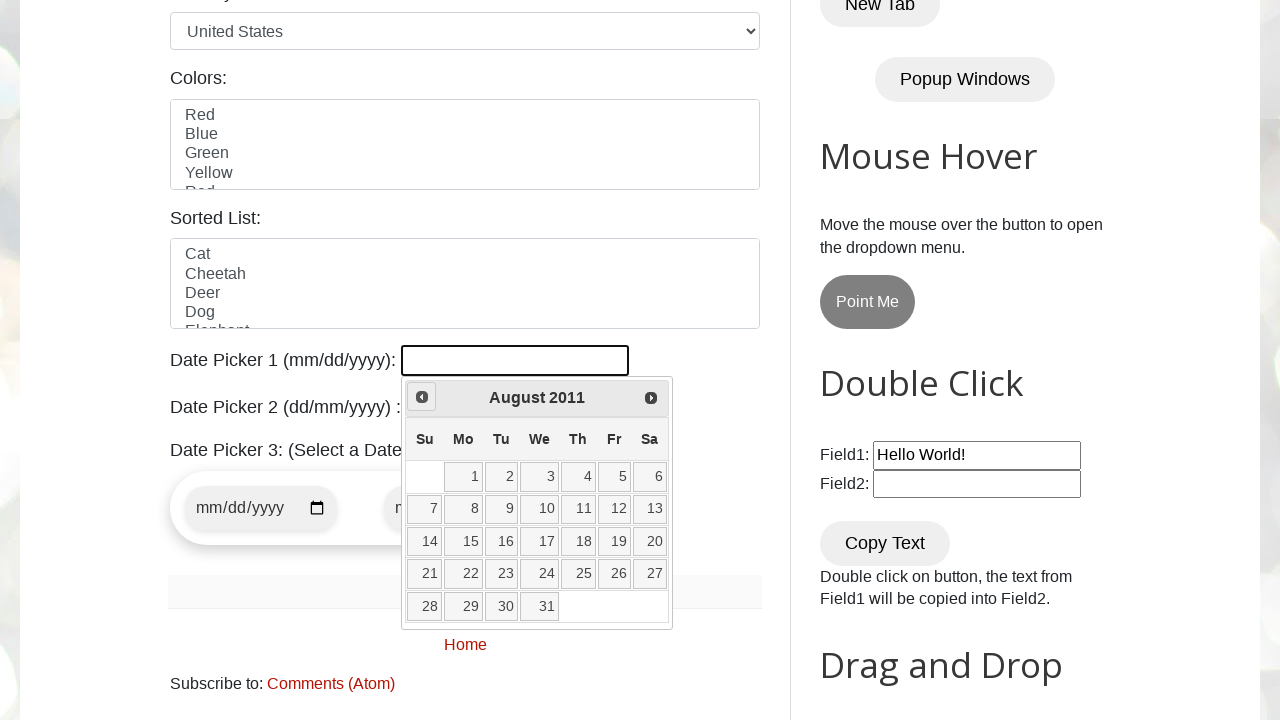

Retrieved current month: August
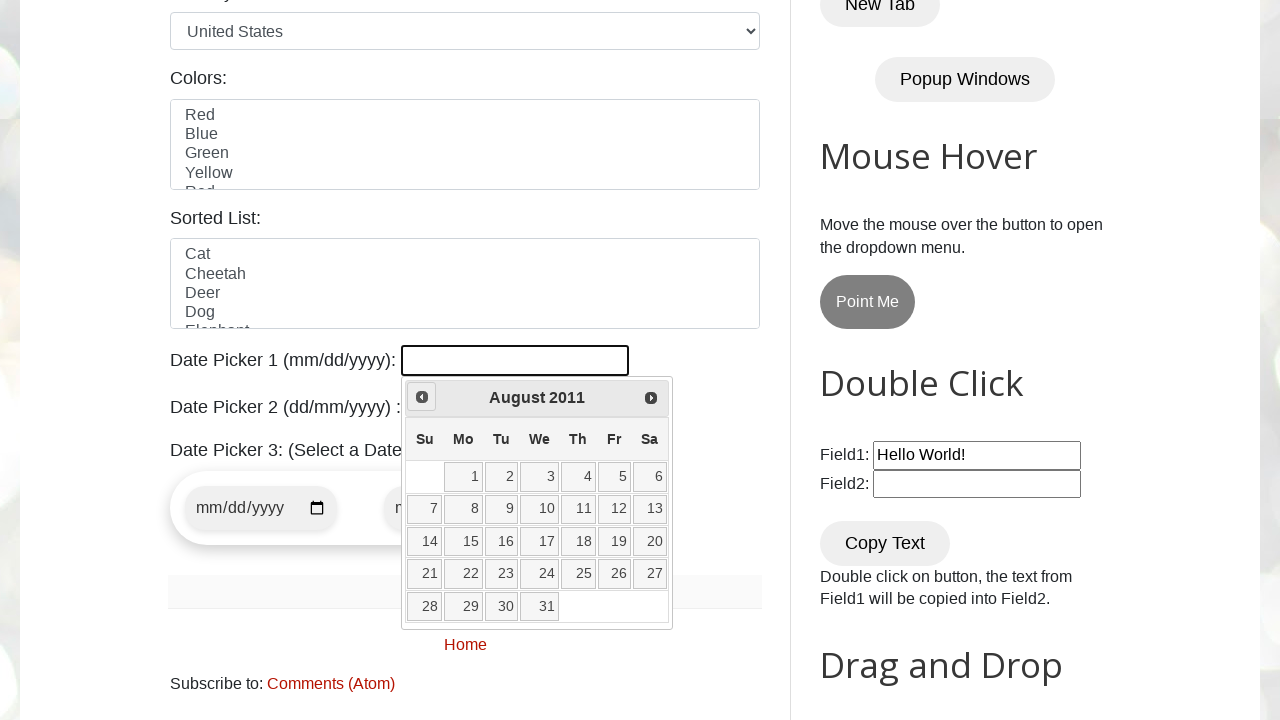

Retrieved current year: 2011
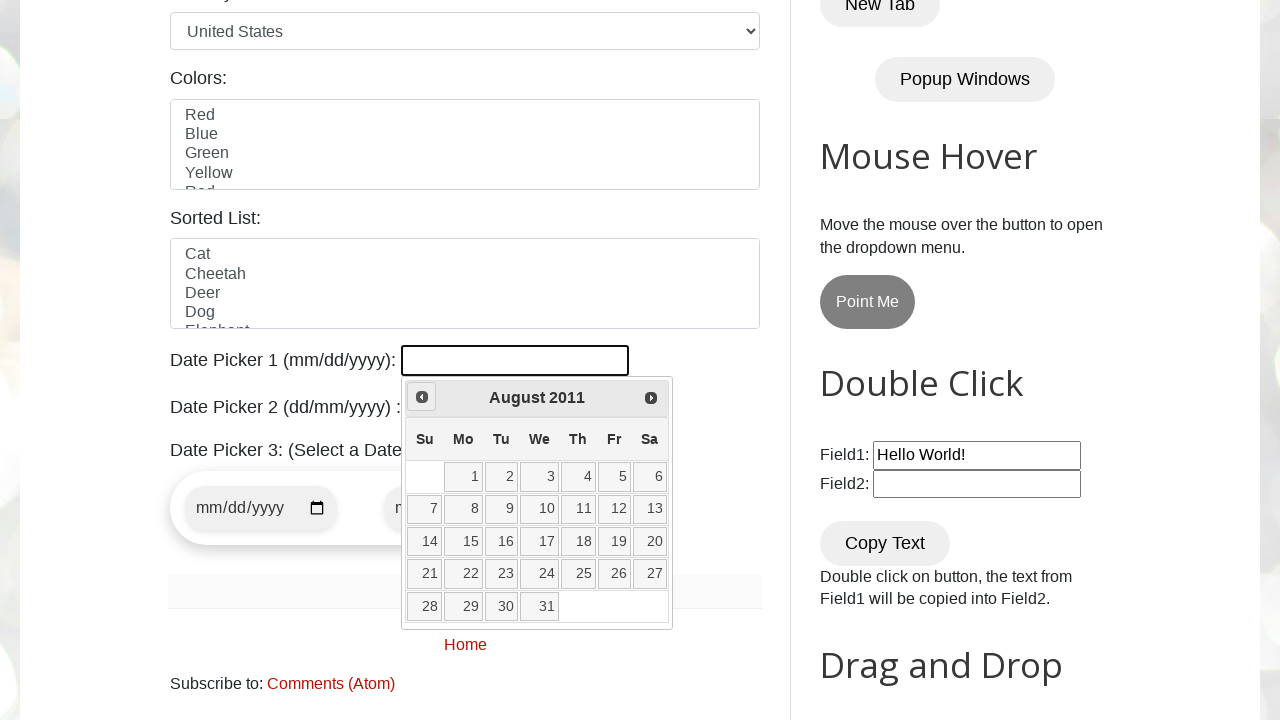

Clicked previous button to navigate backwards (currently at August 2011) at (422, 397) on a[title='Prev']
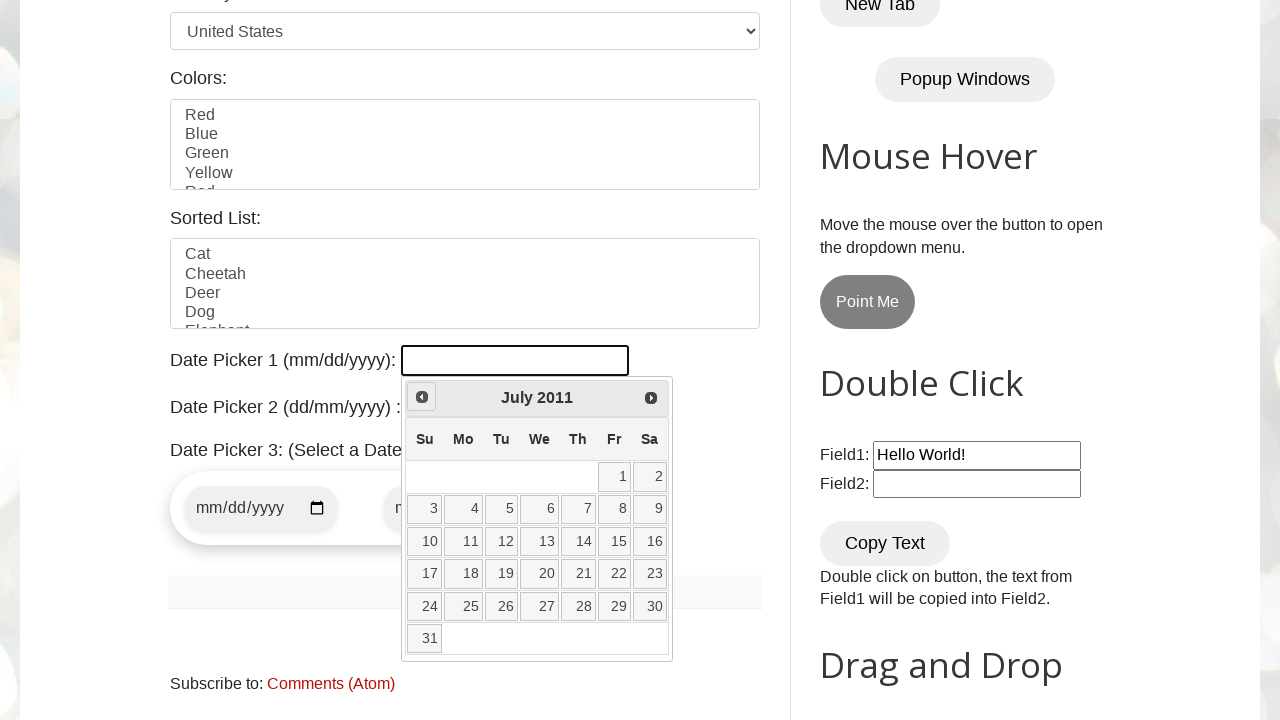

Retrieved current month: July
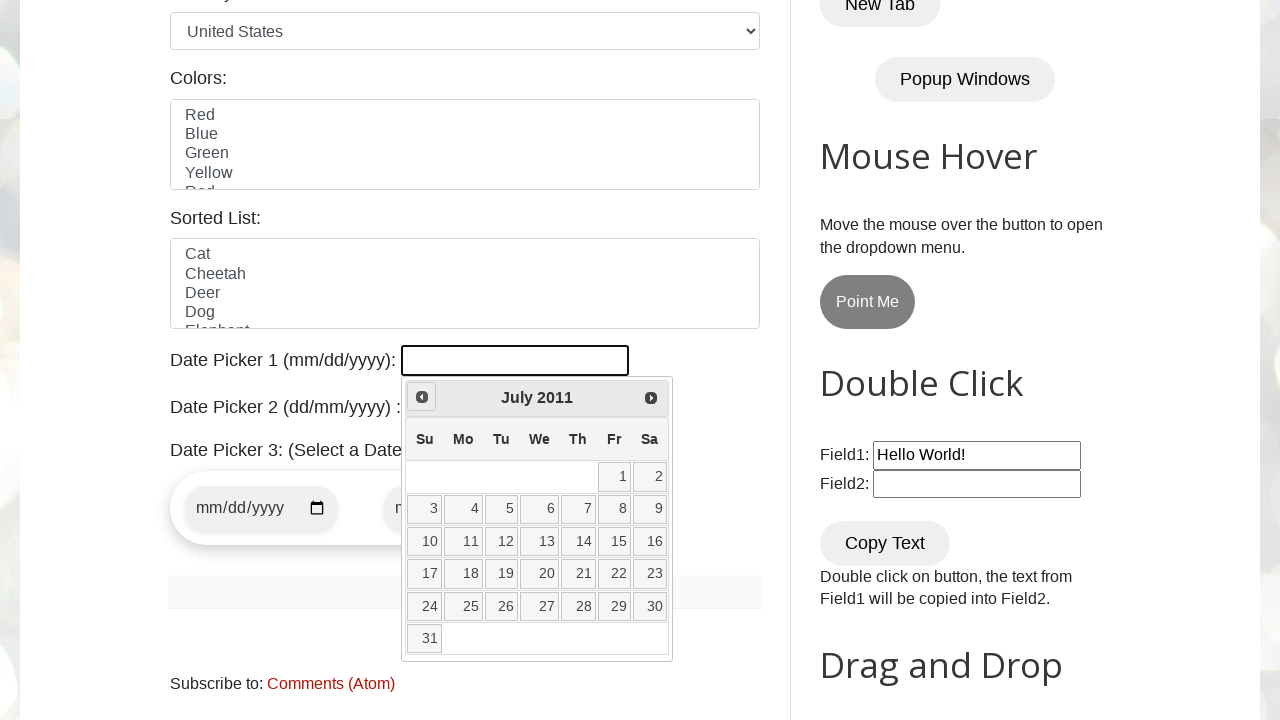

Retrieved current year: 2011
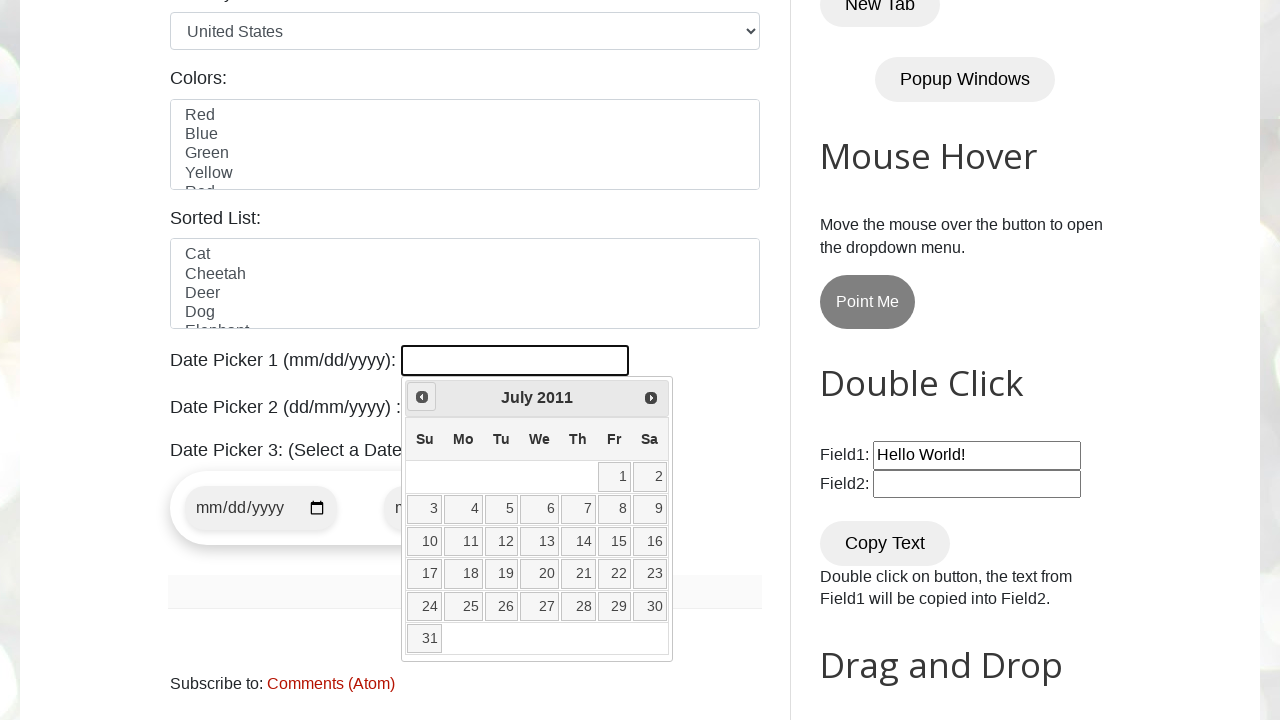

Clicked previous button to navigate backwards (currently at July 2011) at (422, 397) on a[title='Prev']
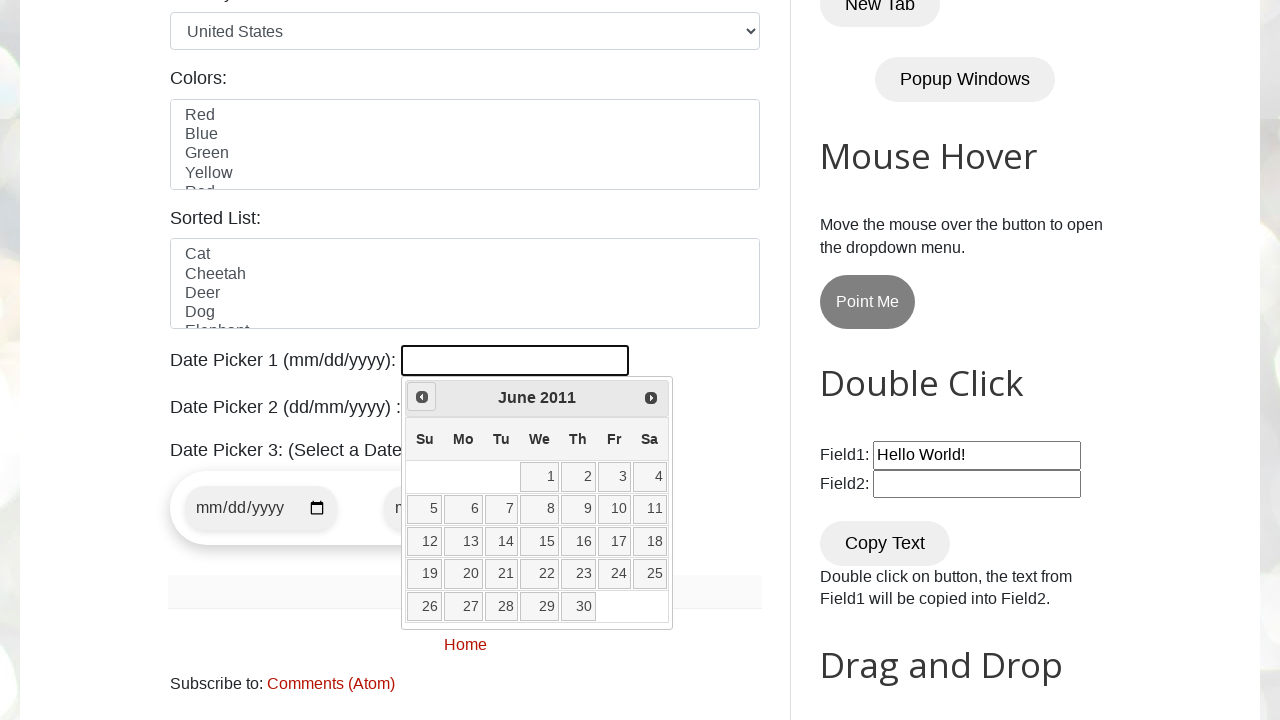

Retrieved current month: June
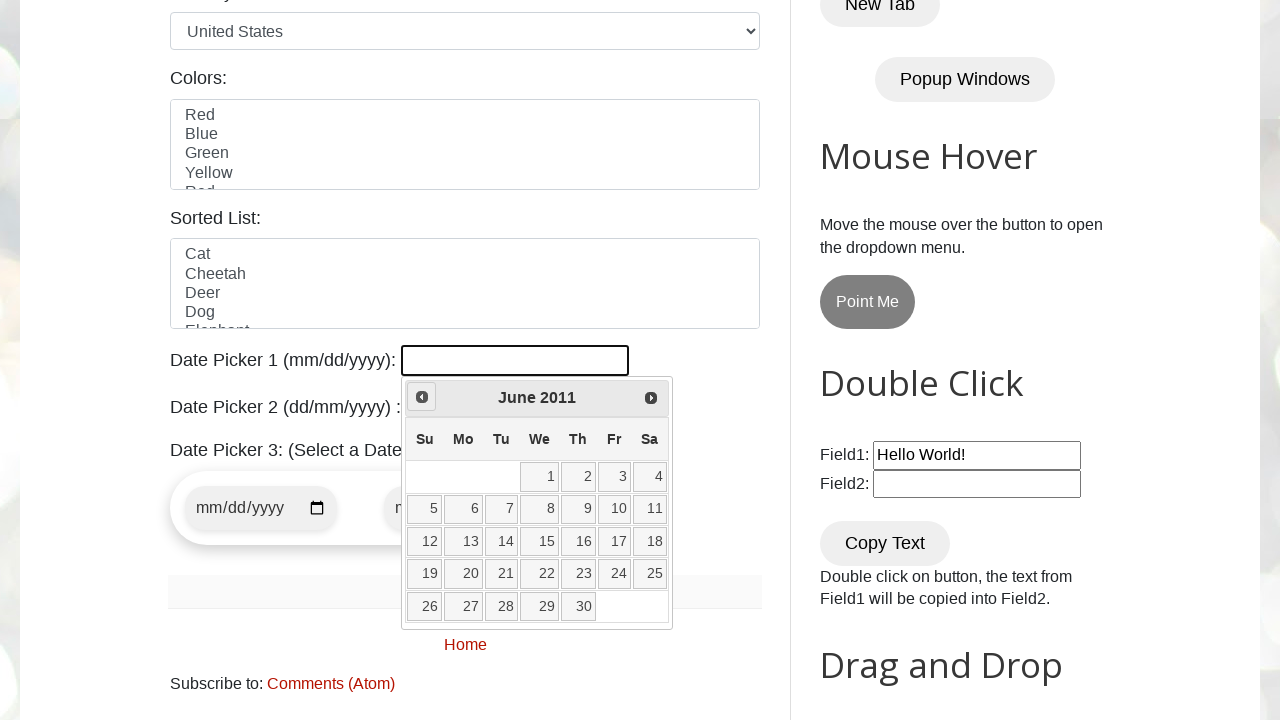

Retrieved current year: 2011
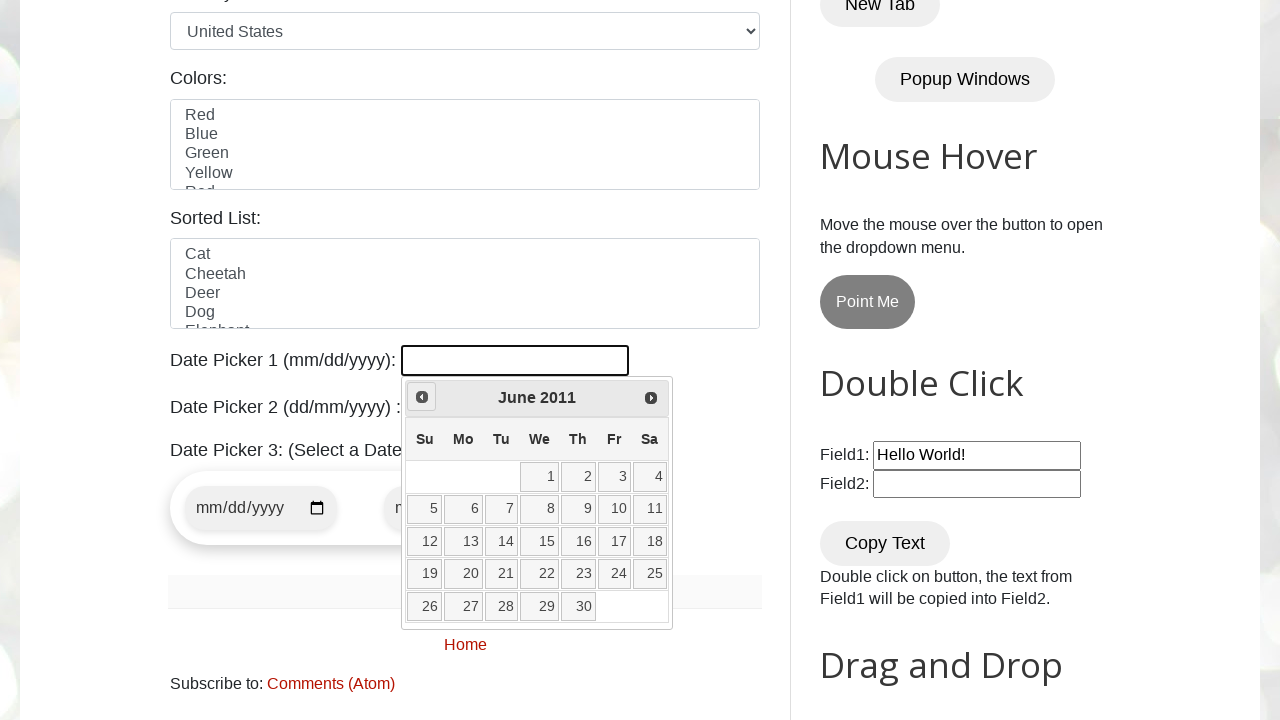

Clicked previous button to navigate backwards (currently at June 2011) at (422, 397) on a[title='Prev']
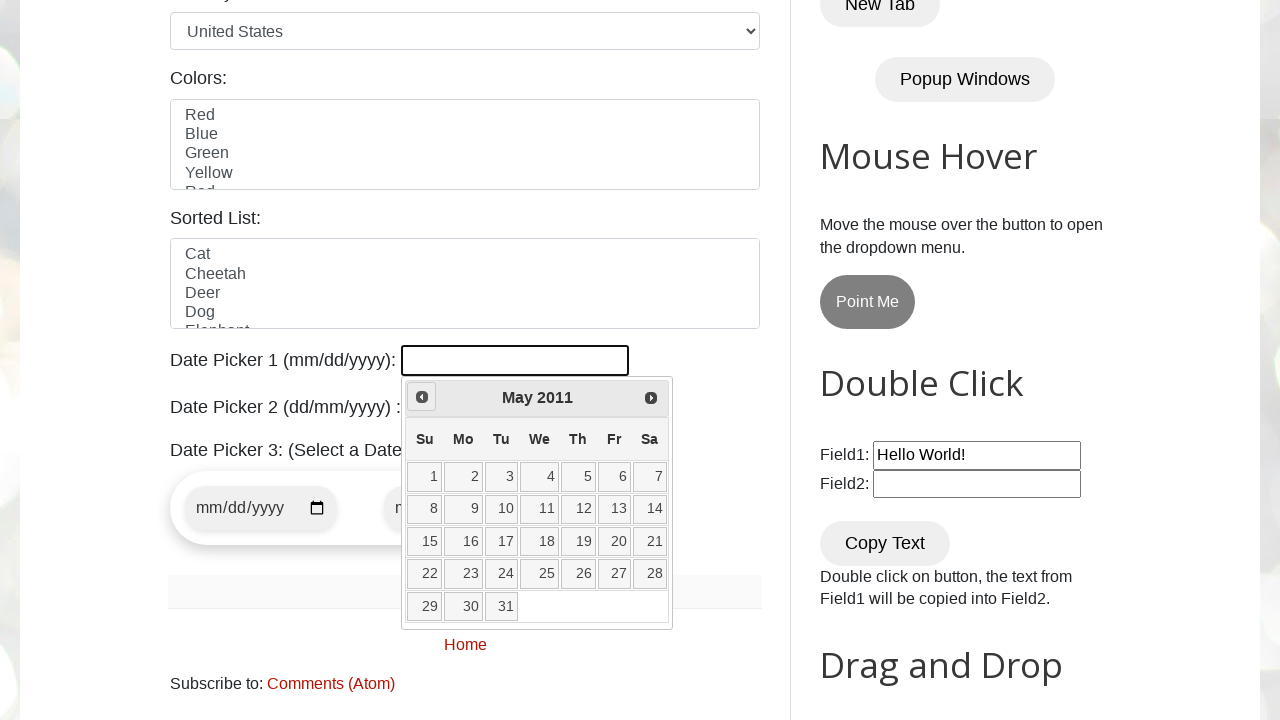

Retrieved current month: May
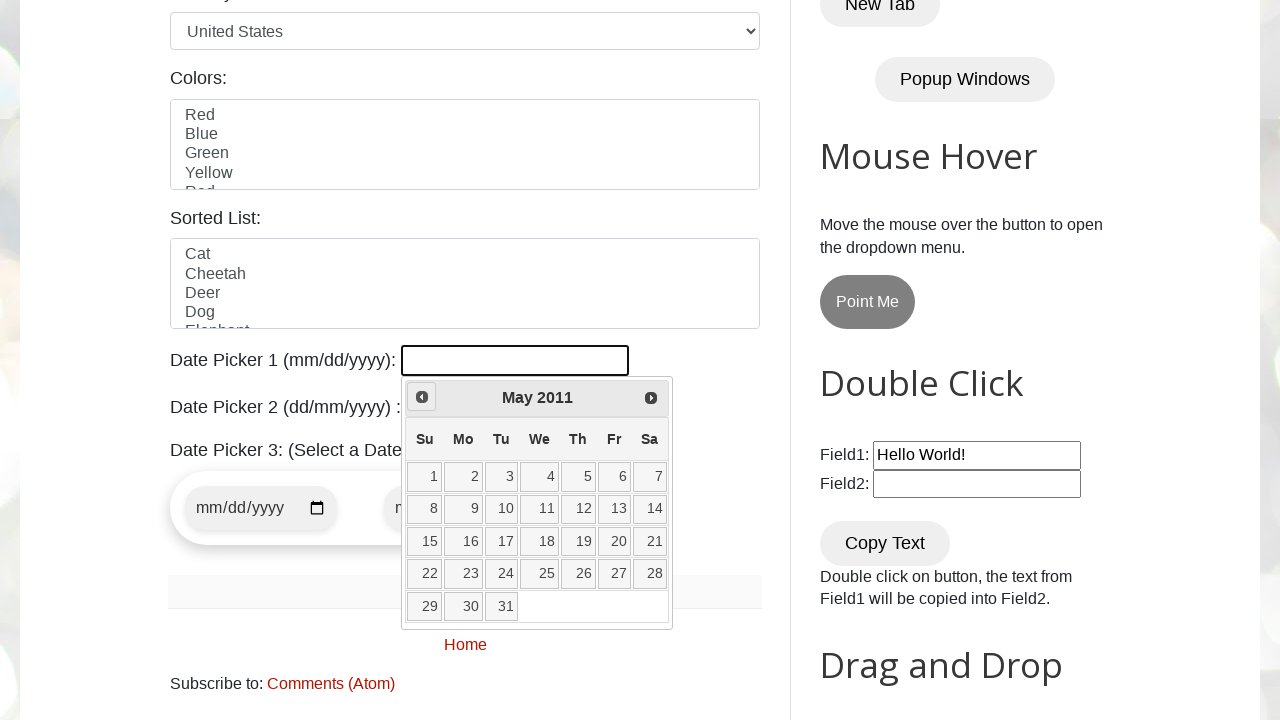

Retrieved current year: 2011
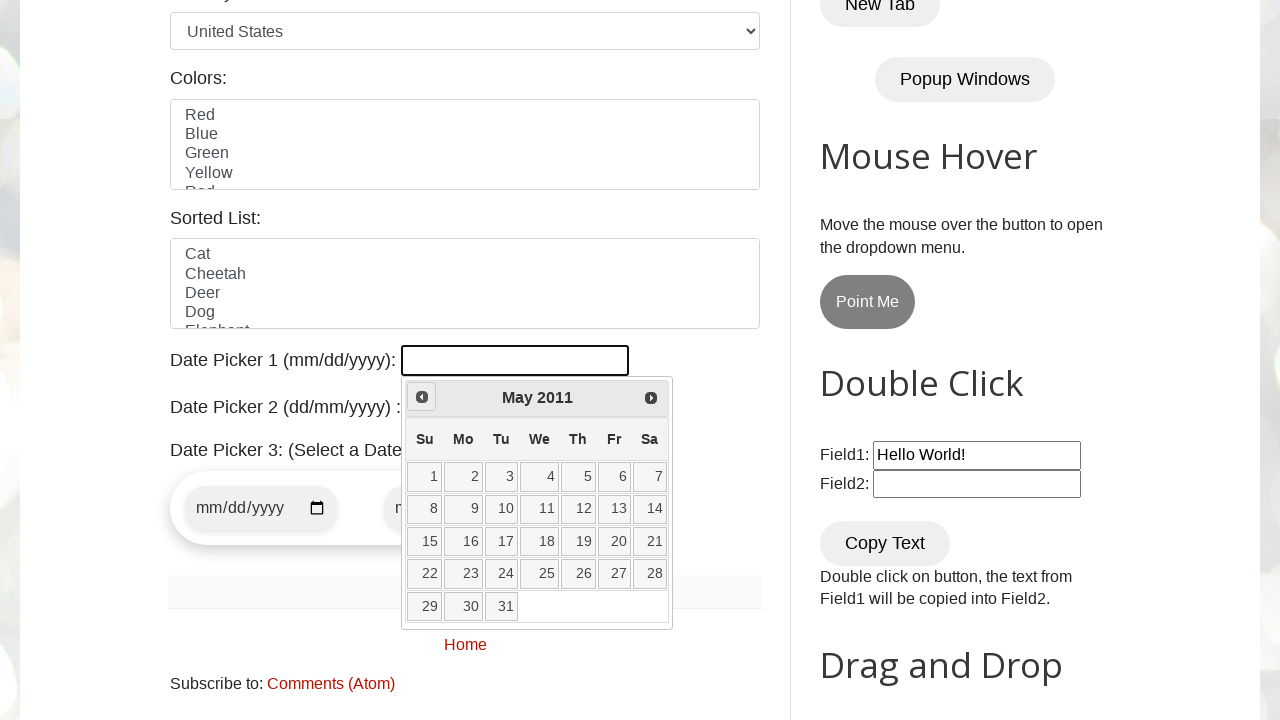

Clicked previous button to navigate backwards (currently at May 2011) at (422, 397) on a[title='Prev']
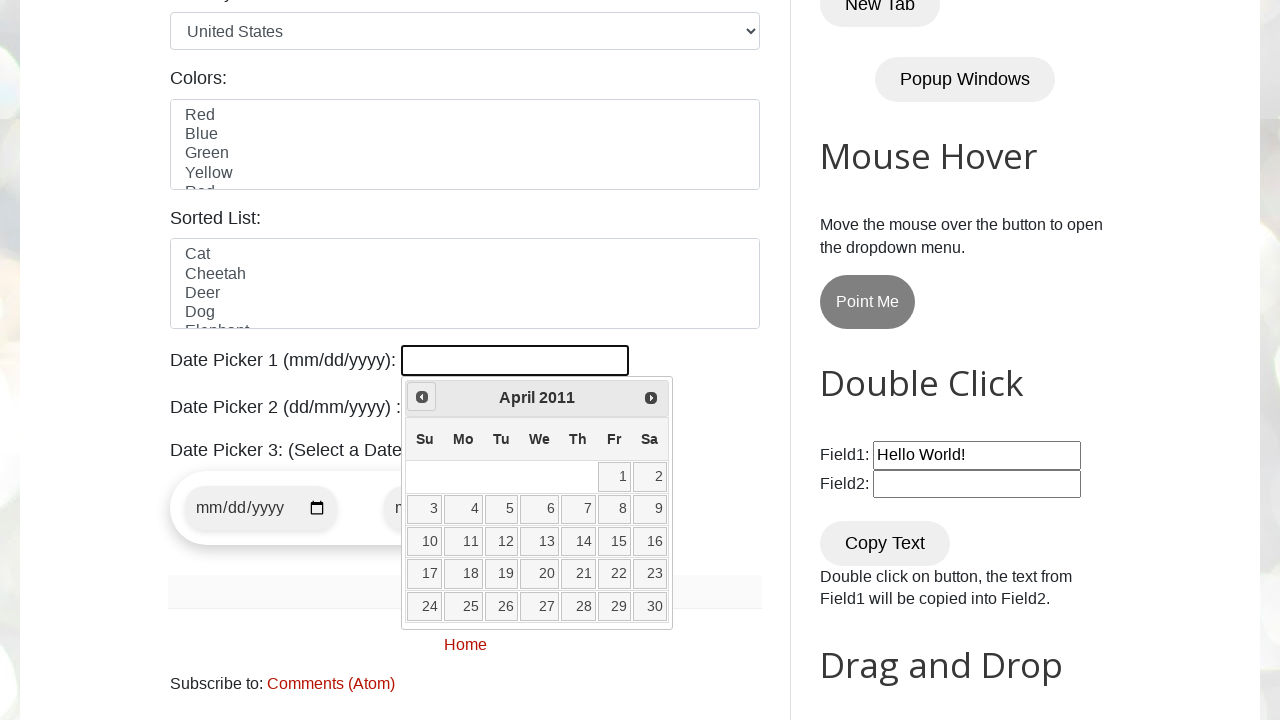

Retrieved current month: April
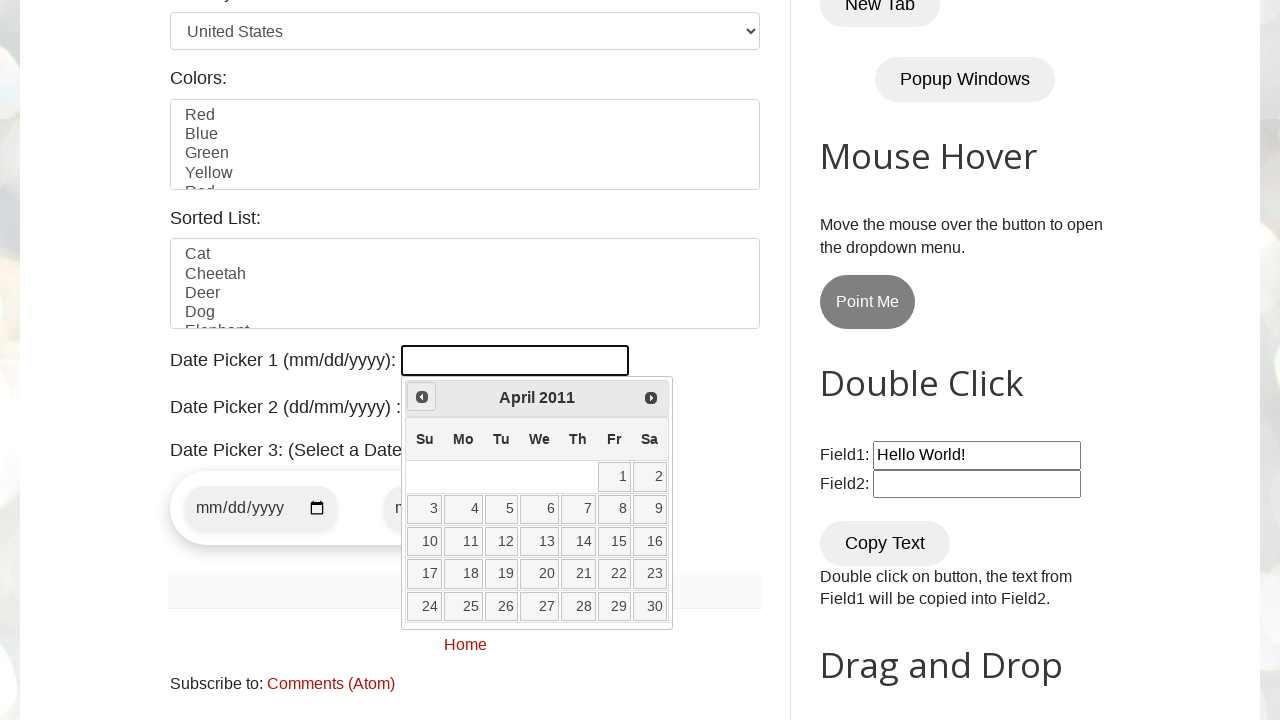

Retrieved current year: 2011
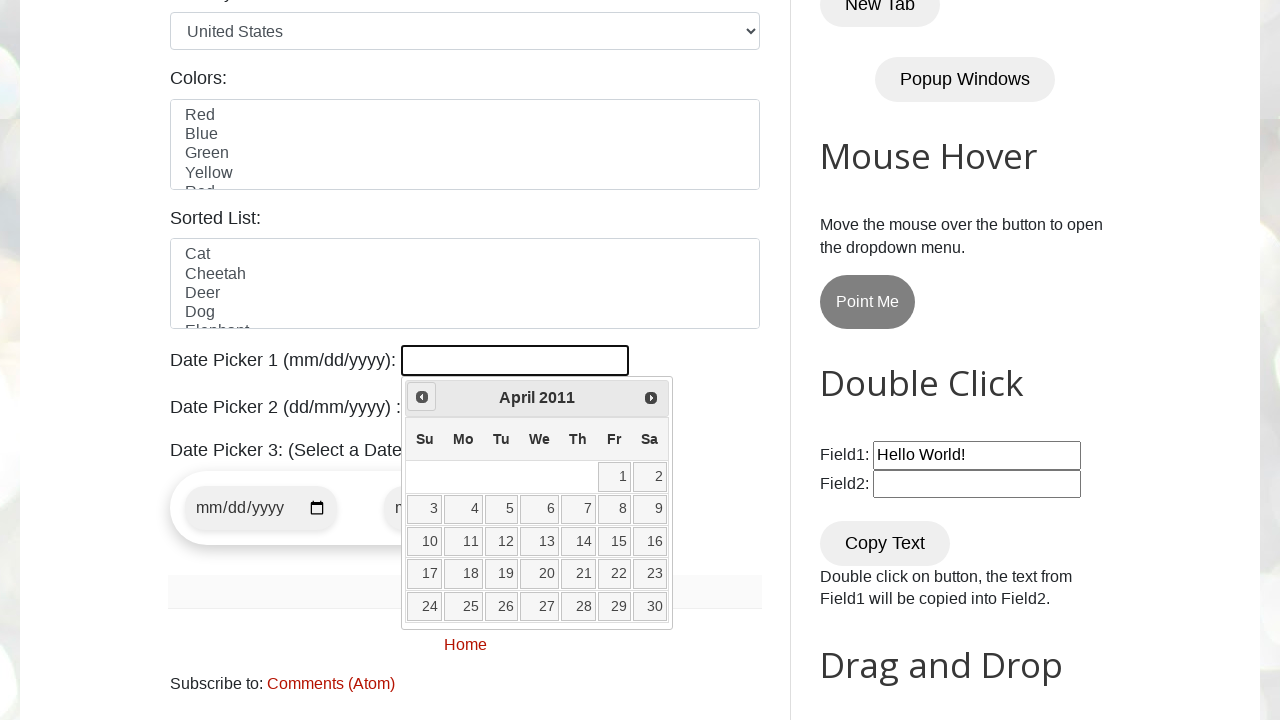

Clicked previous button to navigate backwards (currently at April 2011) at (422, 397) on a[title='Prev']
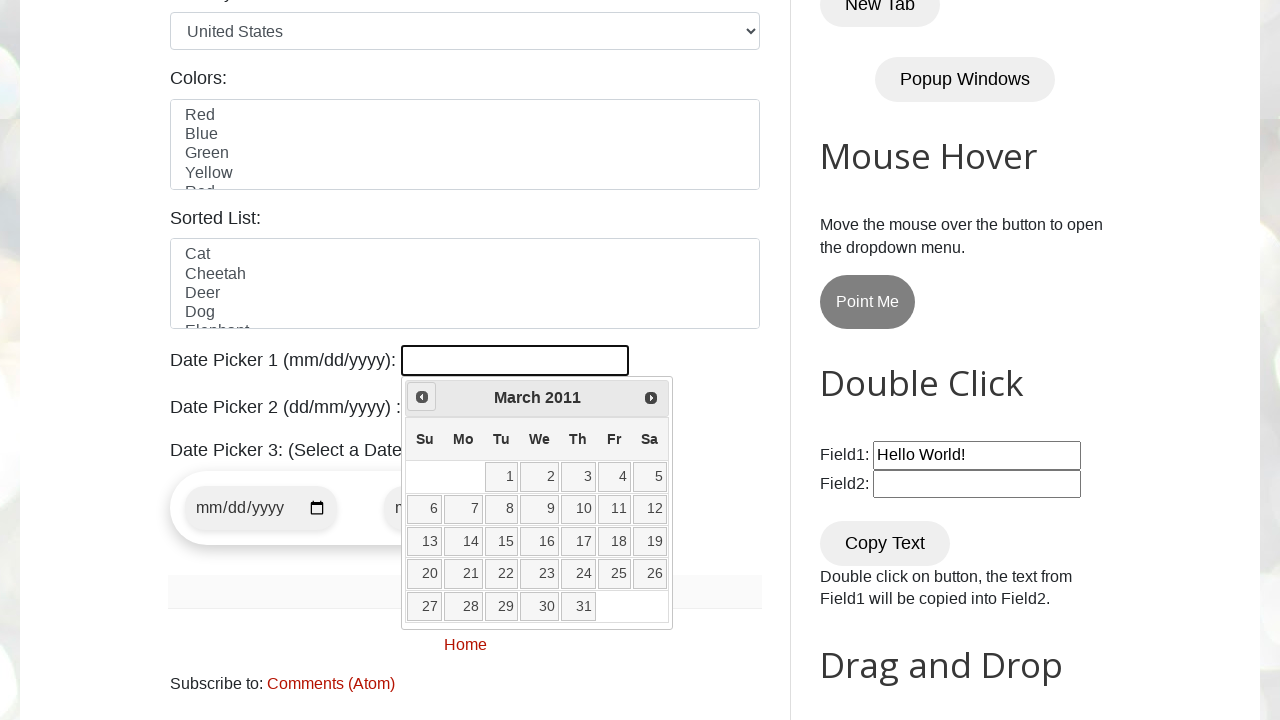

Retrieved current month: March
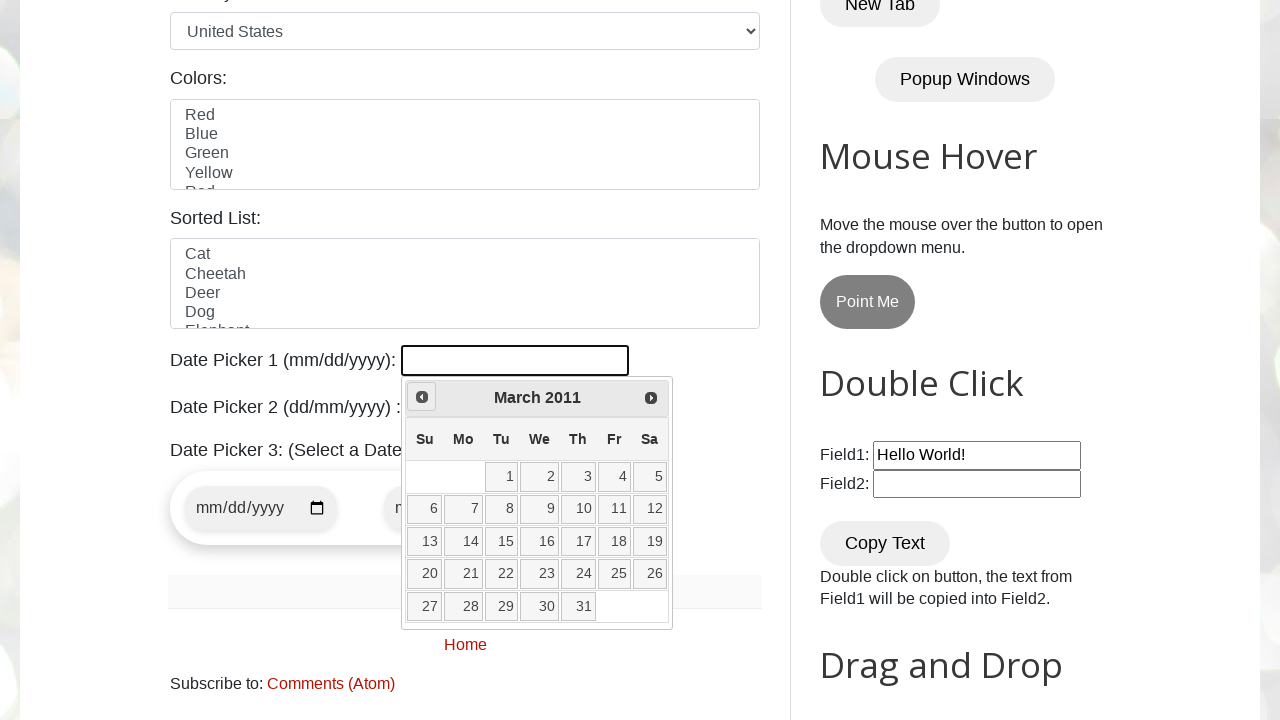

Retrieved current year: 2011
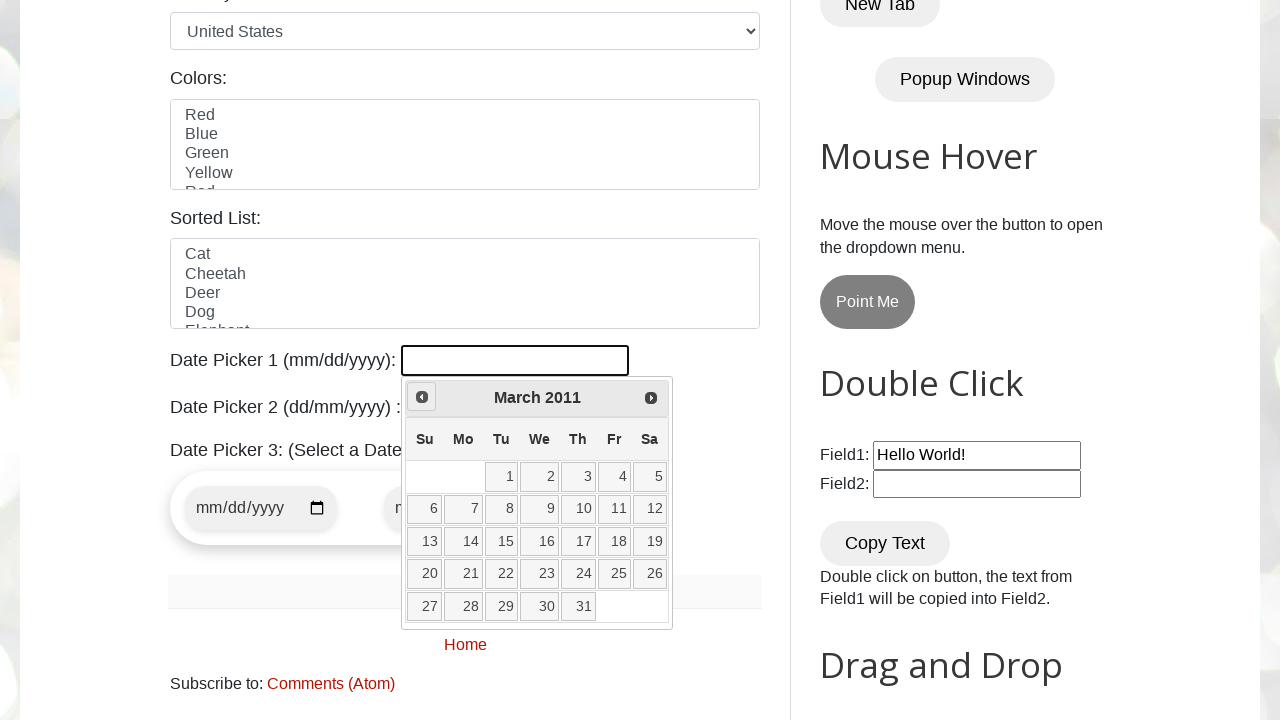

Clicked previous button to navigate backwards (currently at March 2011) at (422, 397) on a[title='Prev']
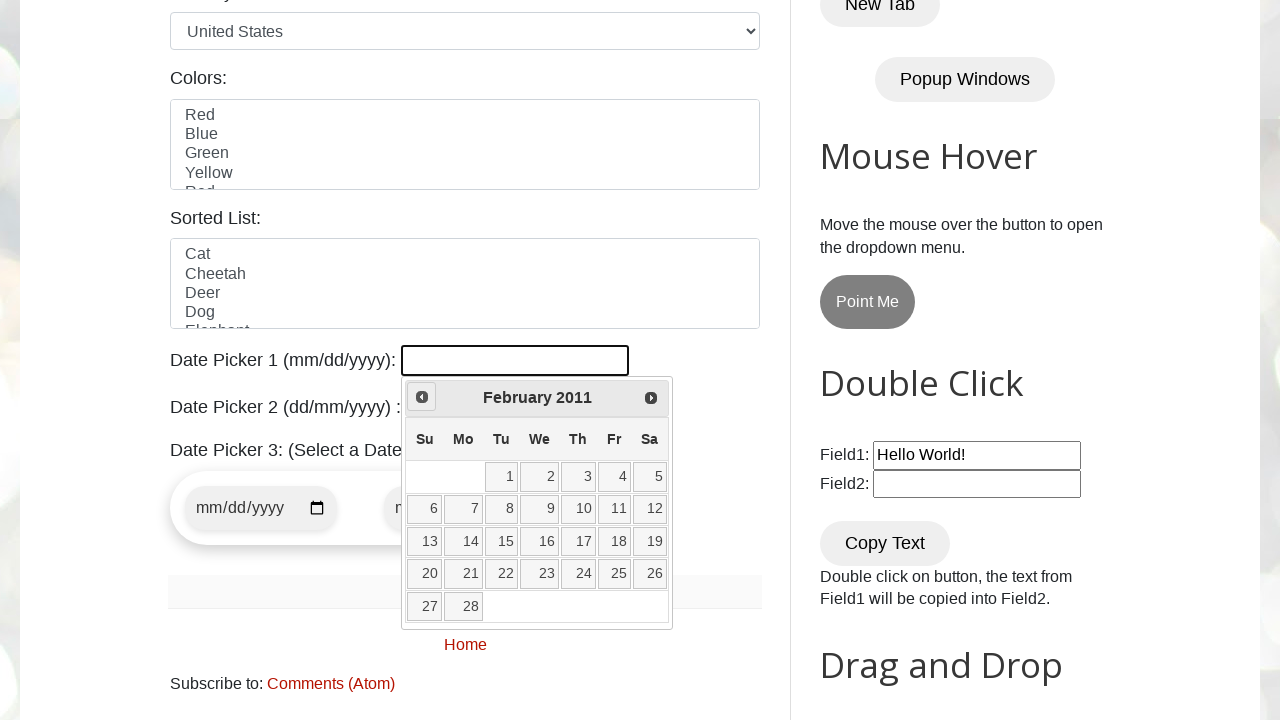

Retrieved current month: February
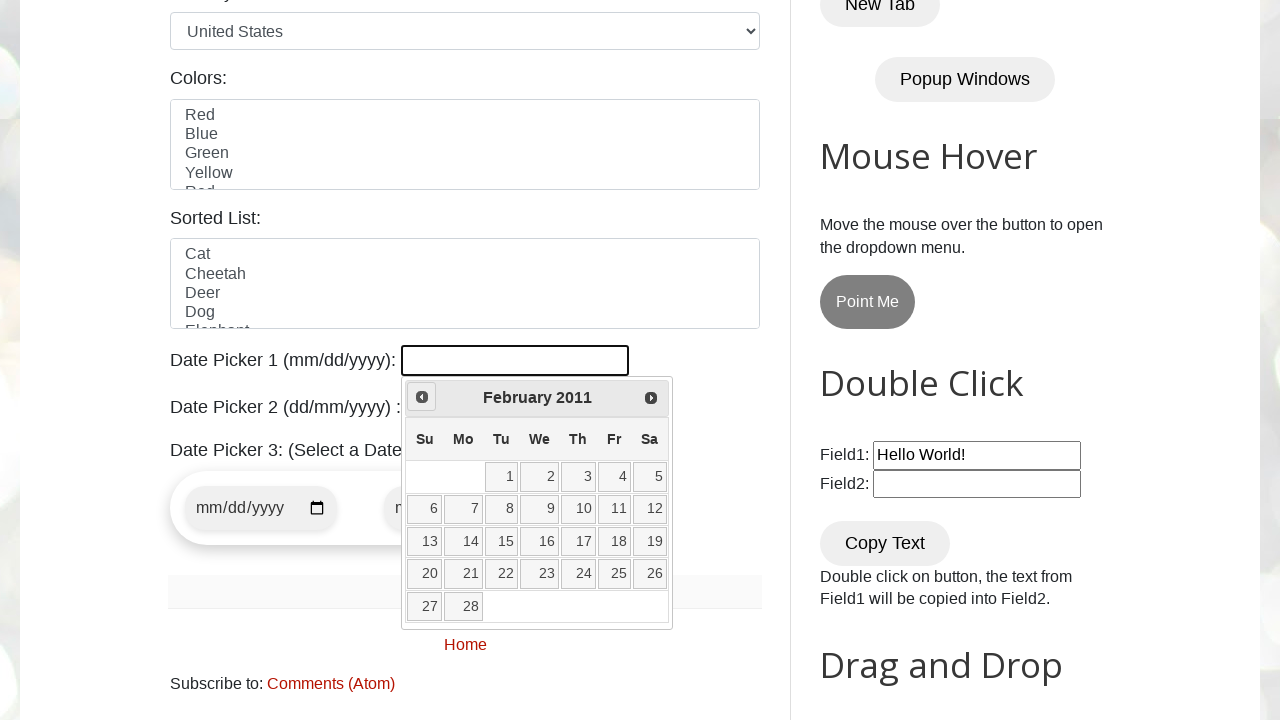

Retrieved current year: 2011
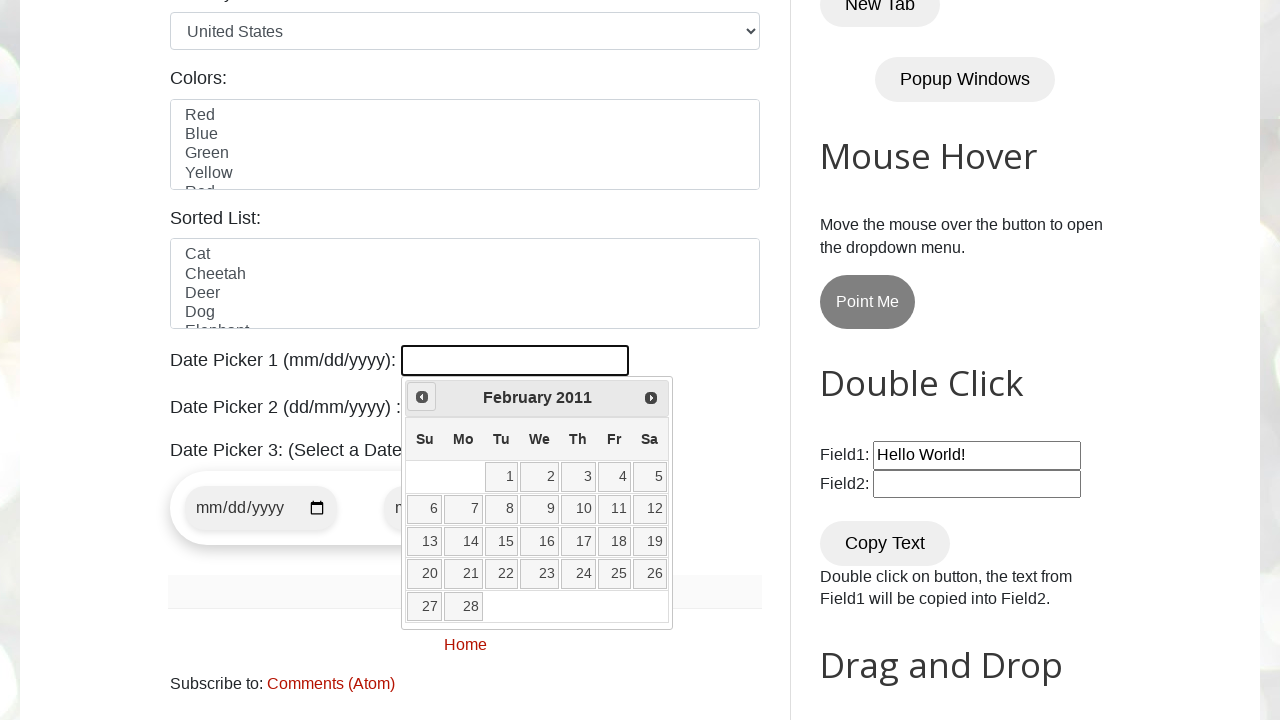

Clicked previous button to navigate backwards (currently at February 2011) at (422, 397) on a[title='Prev']
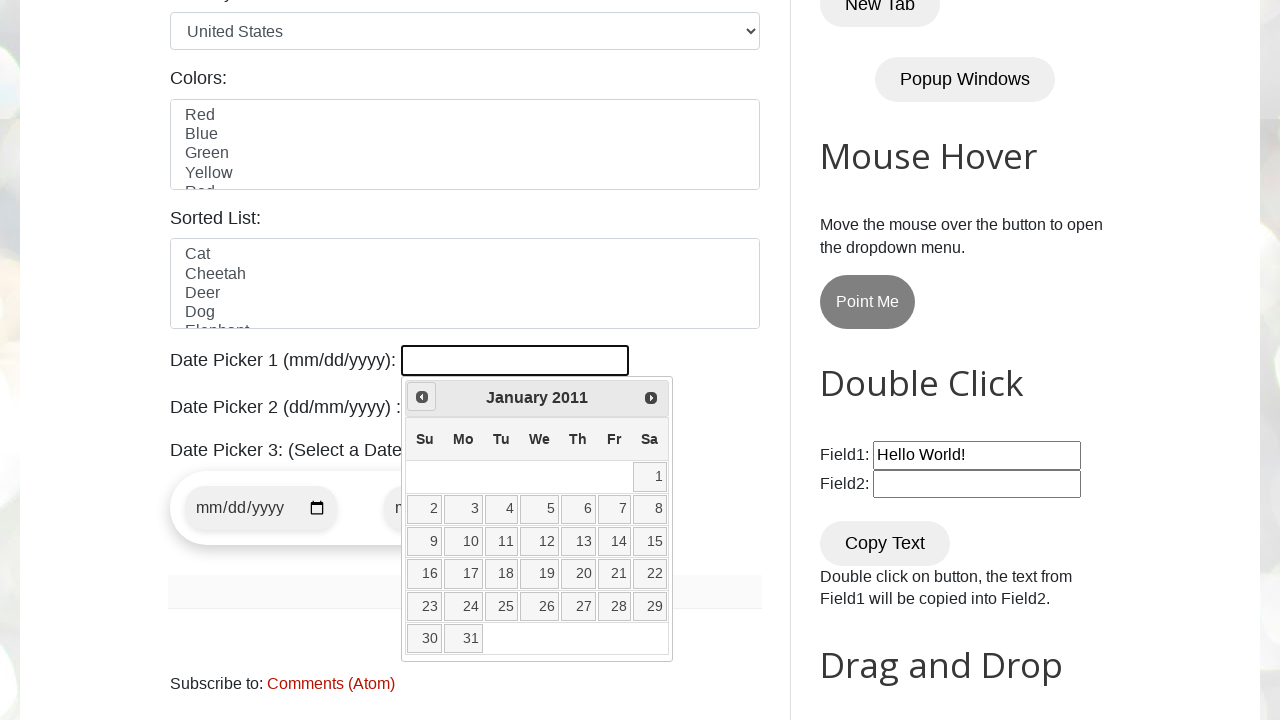

Retrieved current month: January
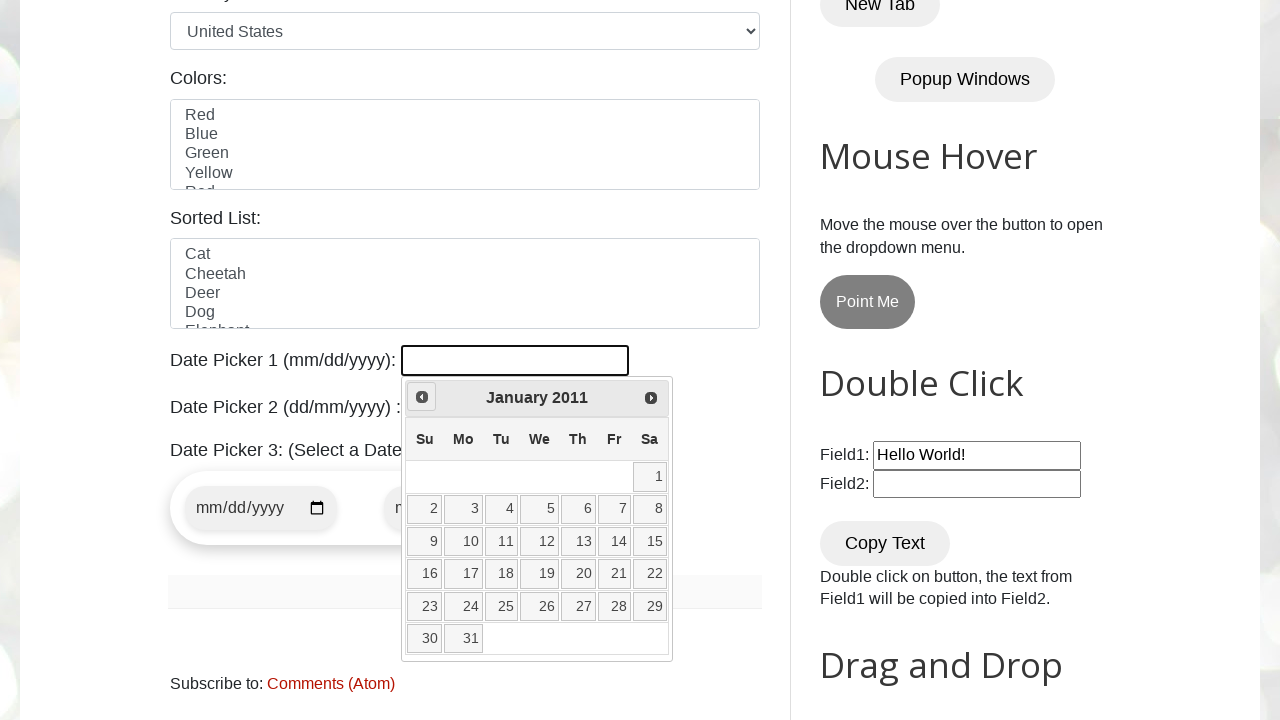

Retrieved current year: 2011
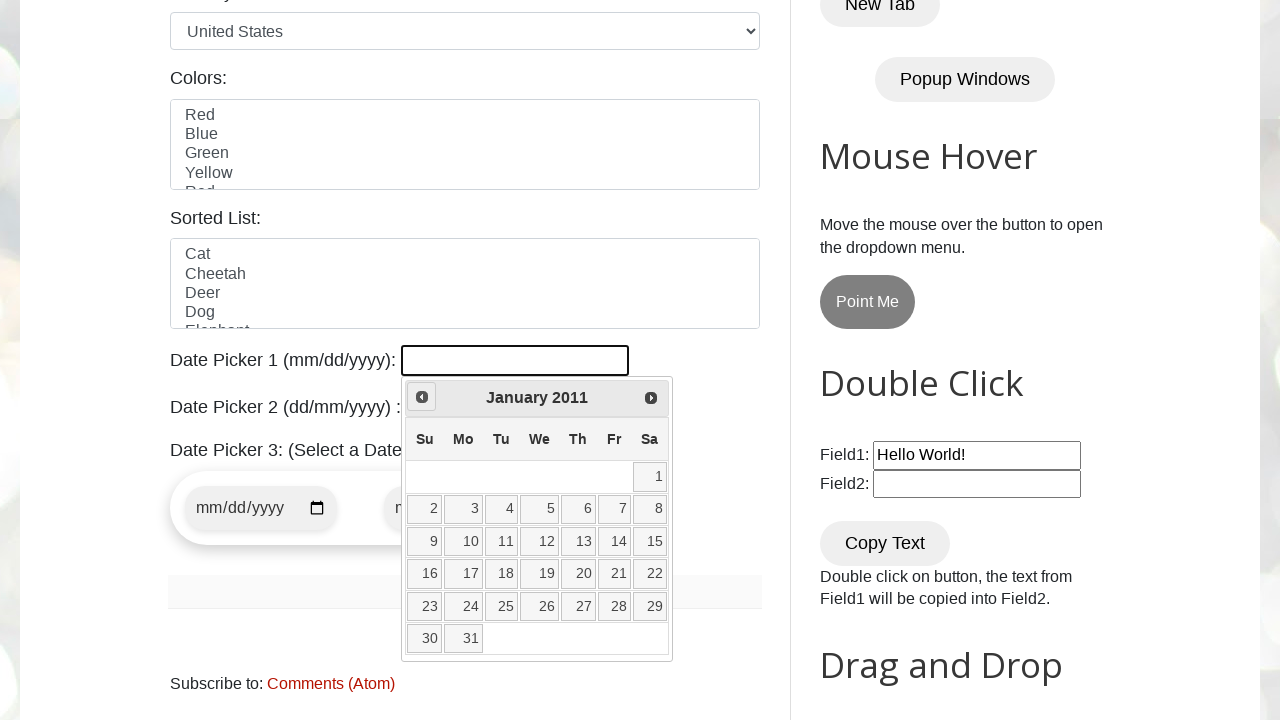

Clicked previous button to navigate backwards (currently at January 2011) at (422, 397) on a[title='Prev']
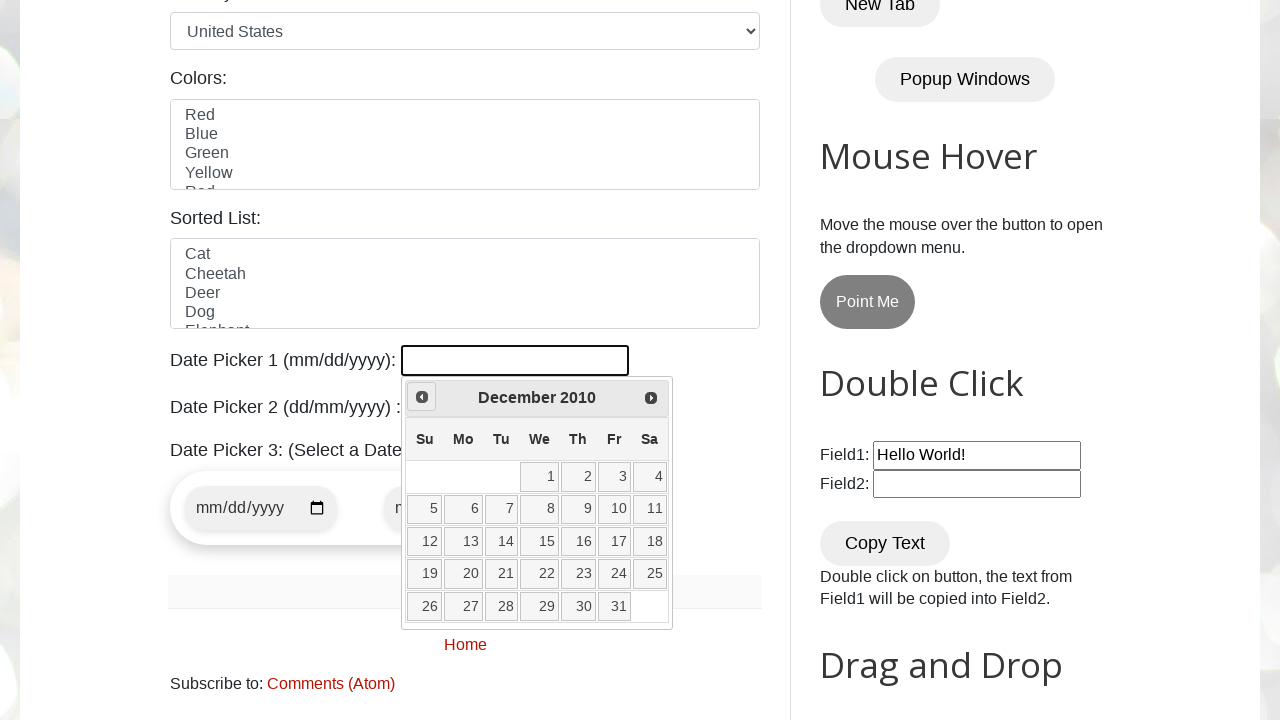

Retrieved current month: December
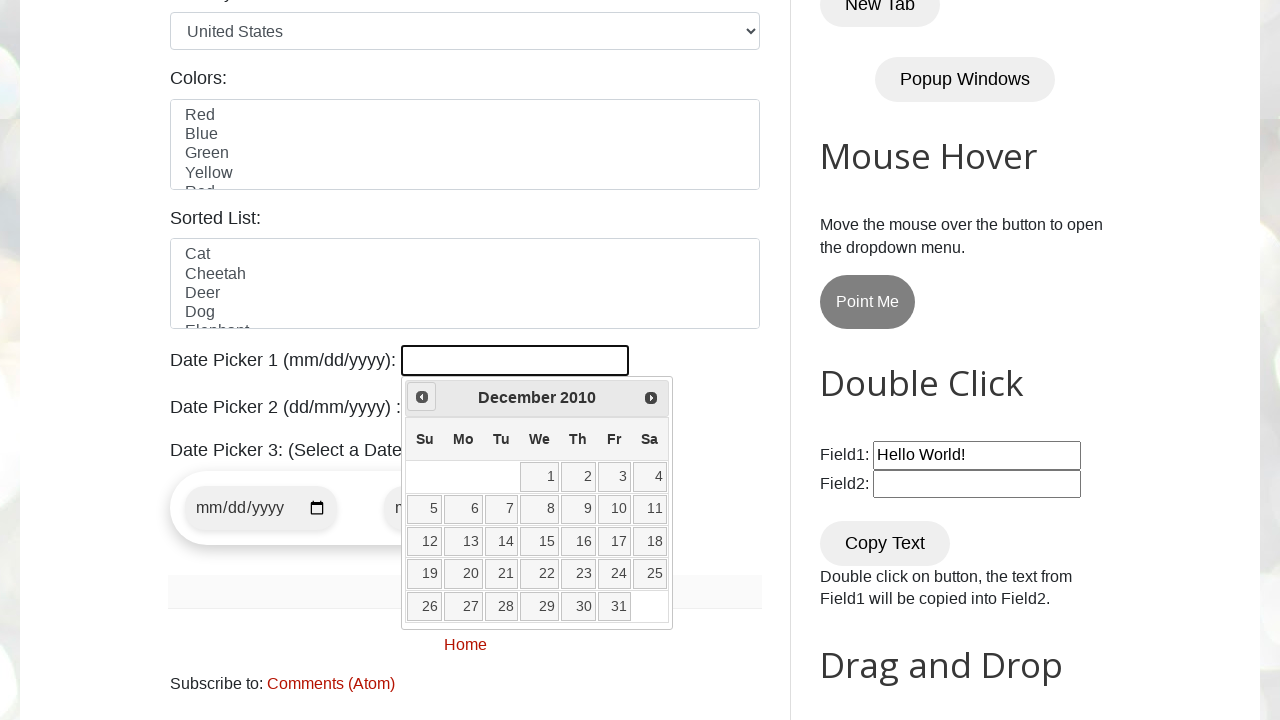

Retrieved current year: 2010
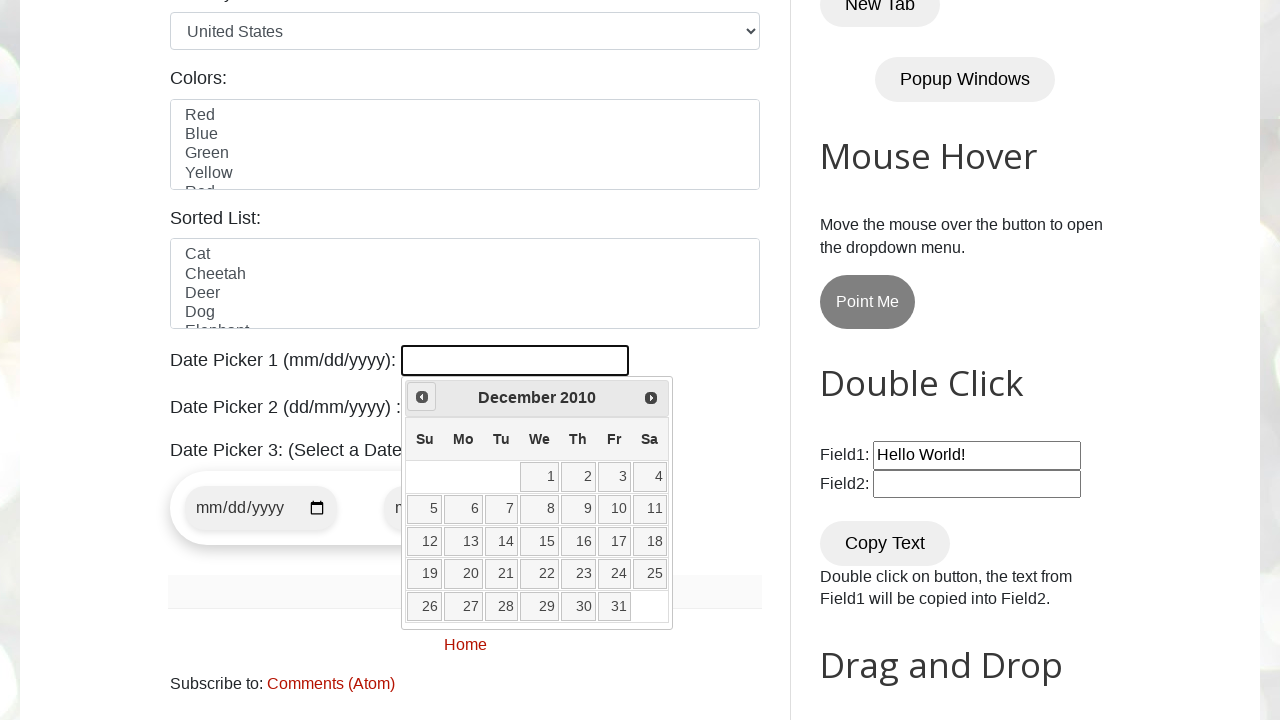

Clicked previous button to navigate backwards (currently at December 2010) at (422, 397) on a[title='Prev']
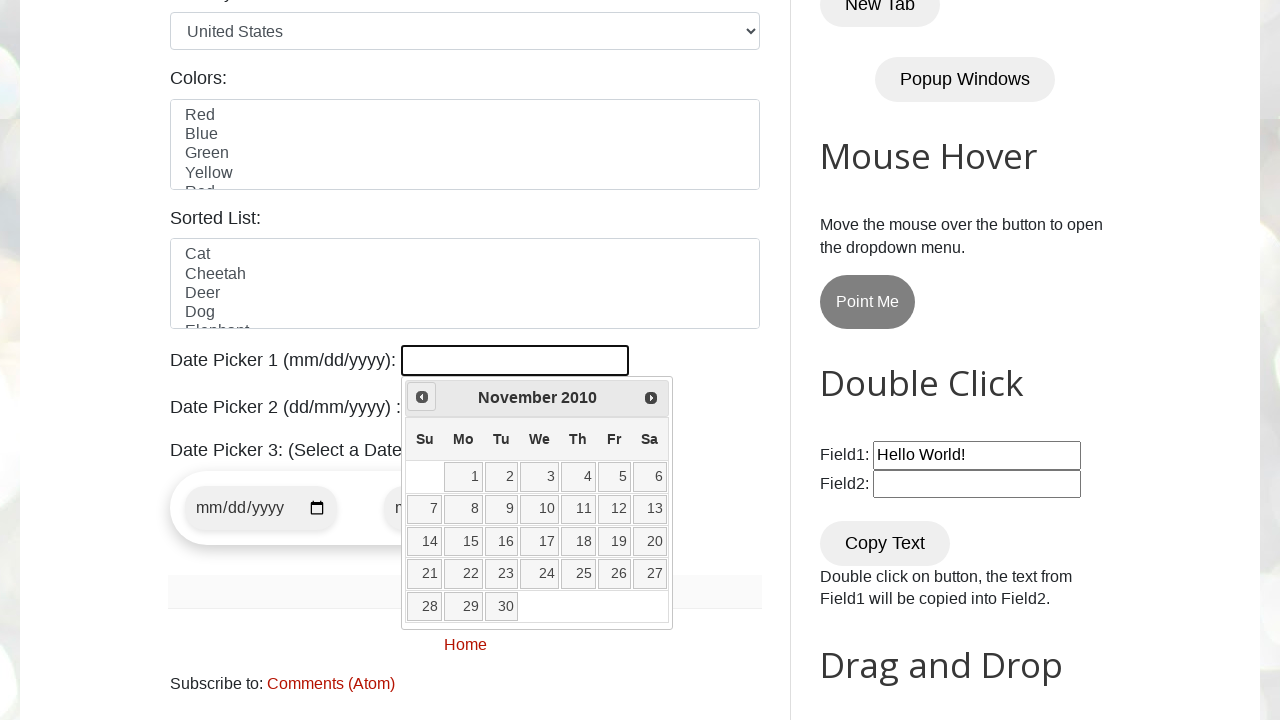

Retrieved current month: November
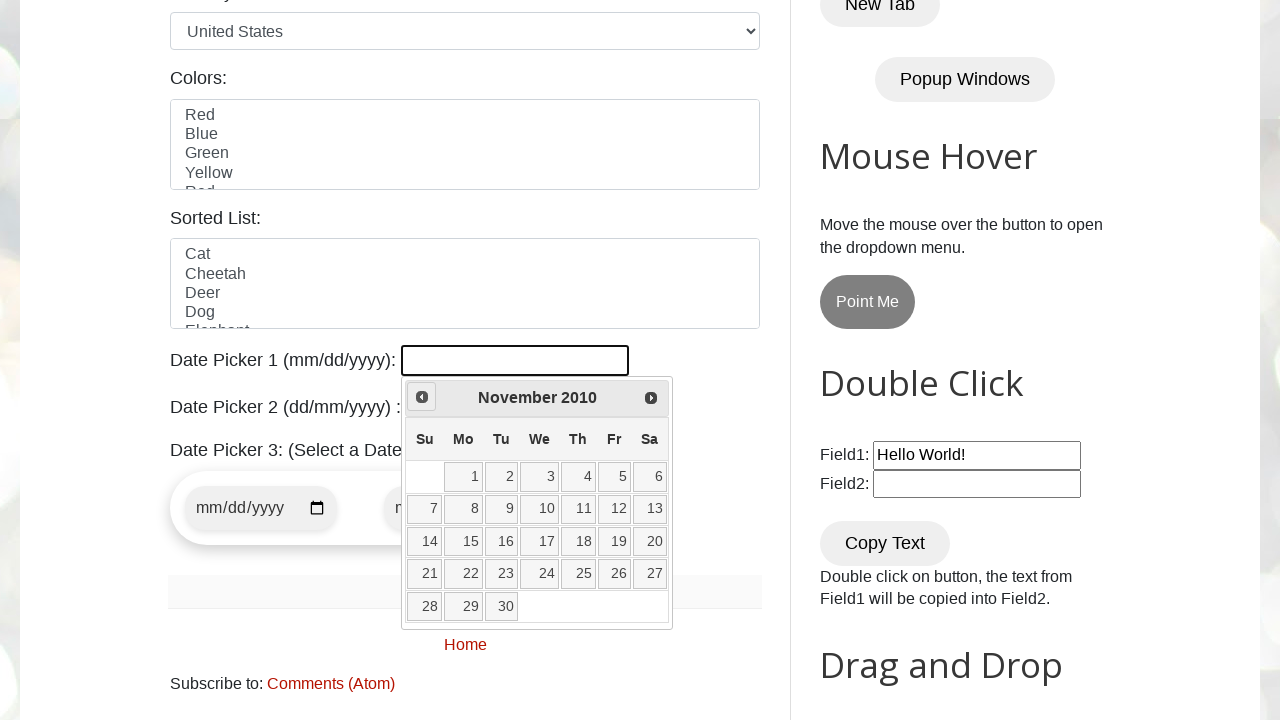

Retrieved current year: 2010
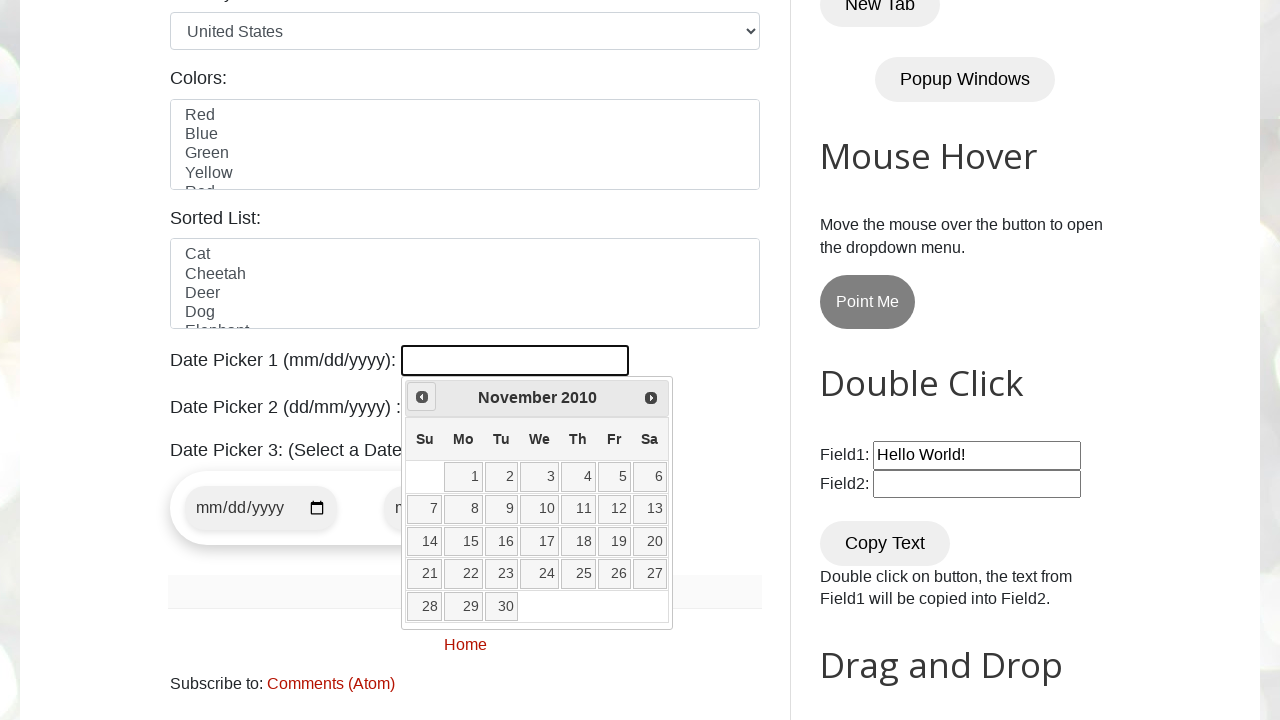

Clicked previous button to navigate backwards (currently at November 2010) at (422, 397) on a[title='Prev']
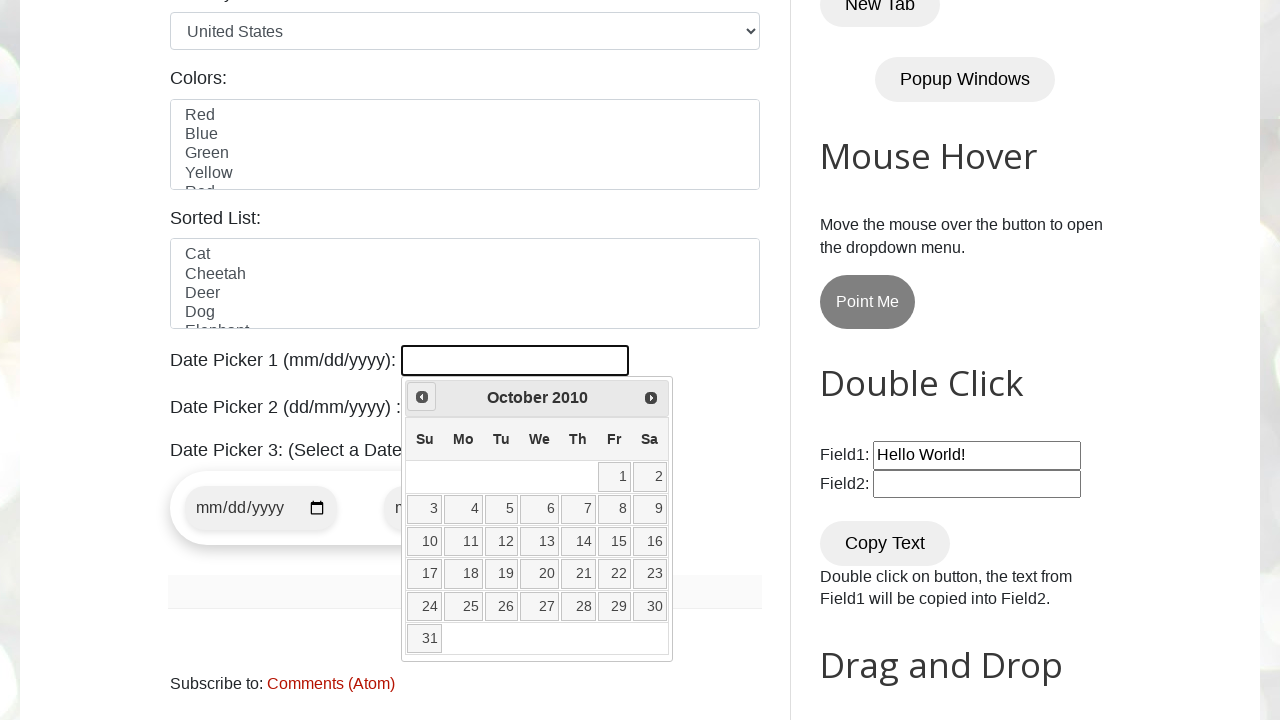

Retrieved current month: October
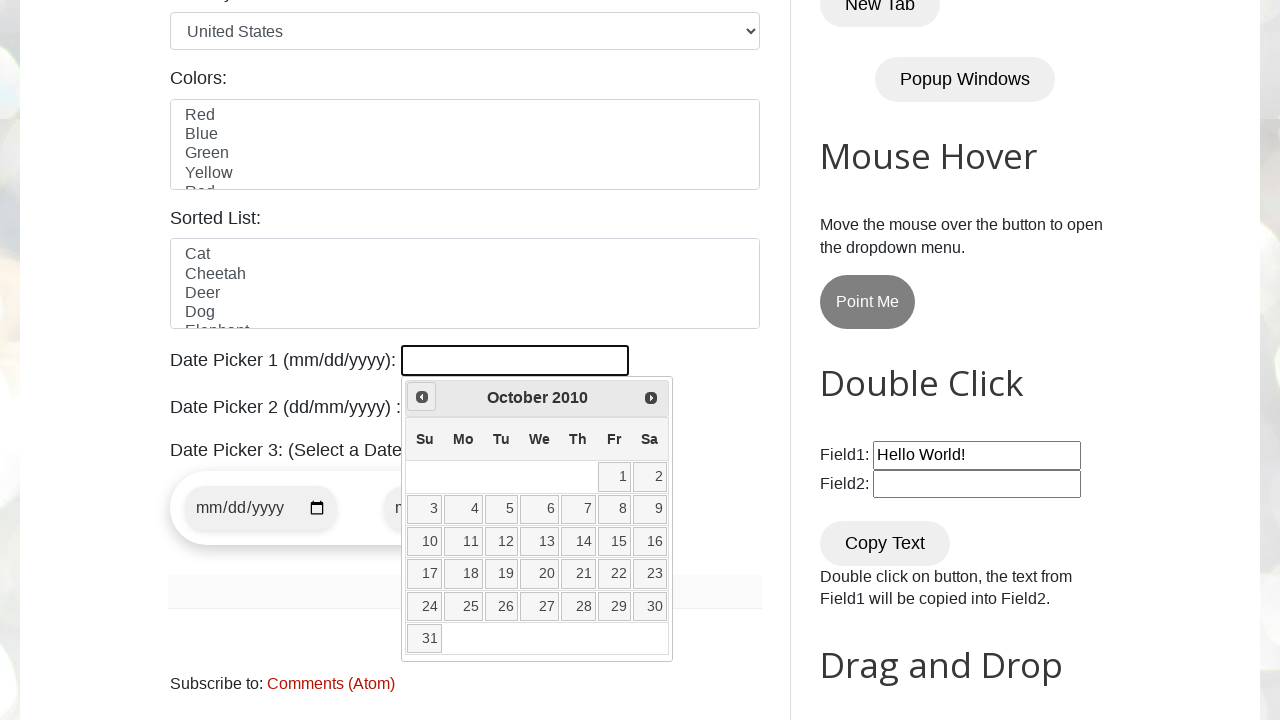

Retrieved current year: 2010
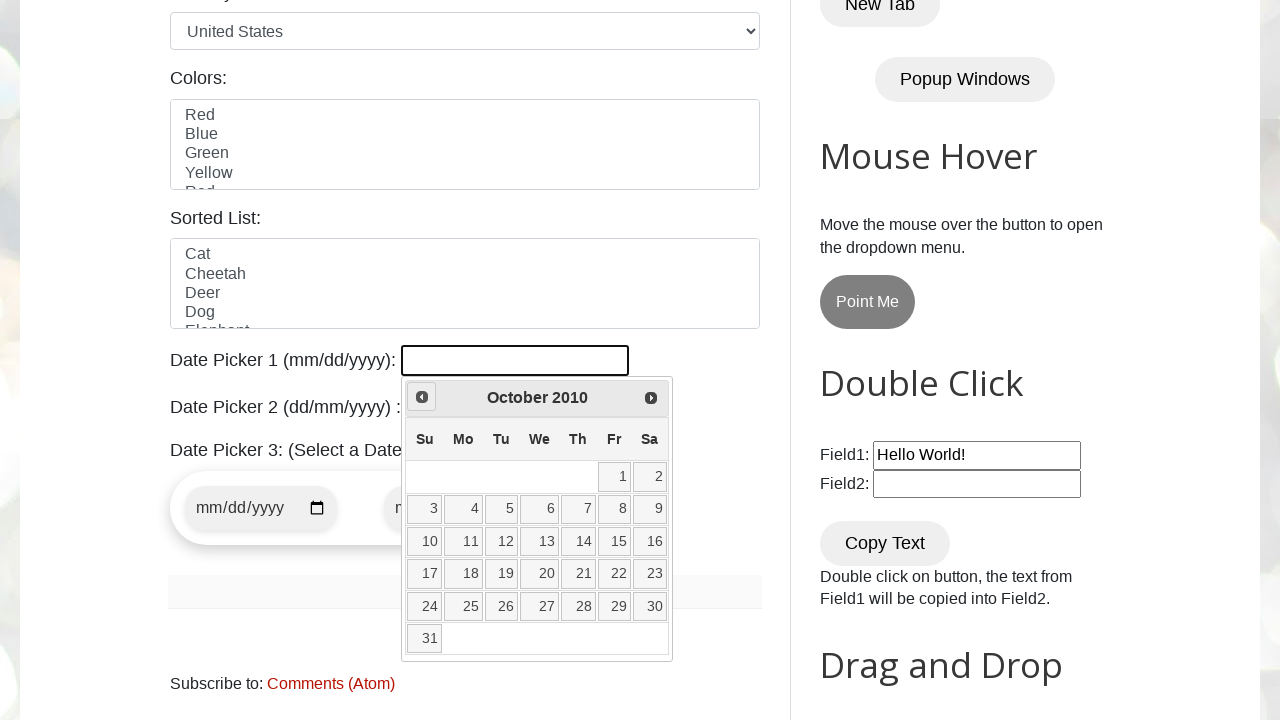

Clicked previous button to navigate backwards (currently at October 2010) at (422, 397) on a[title='Prev']
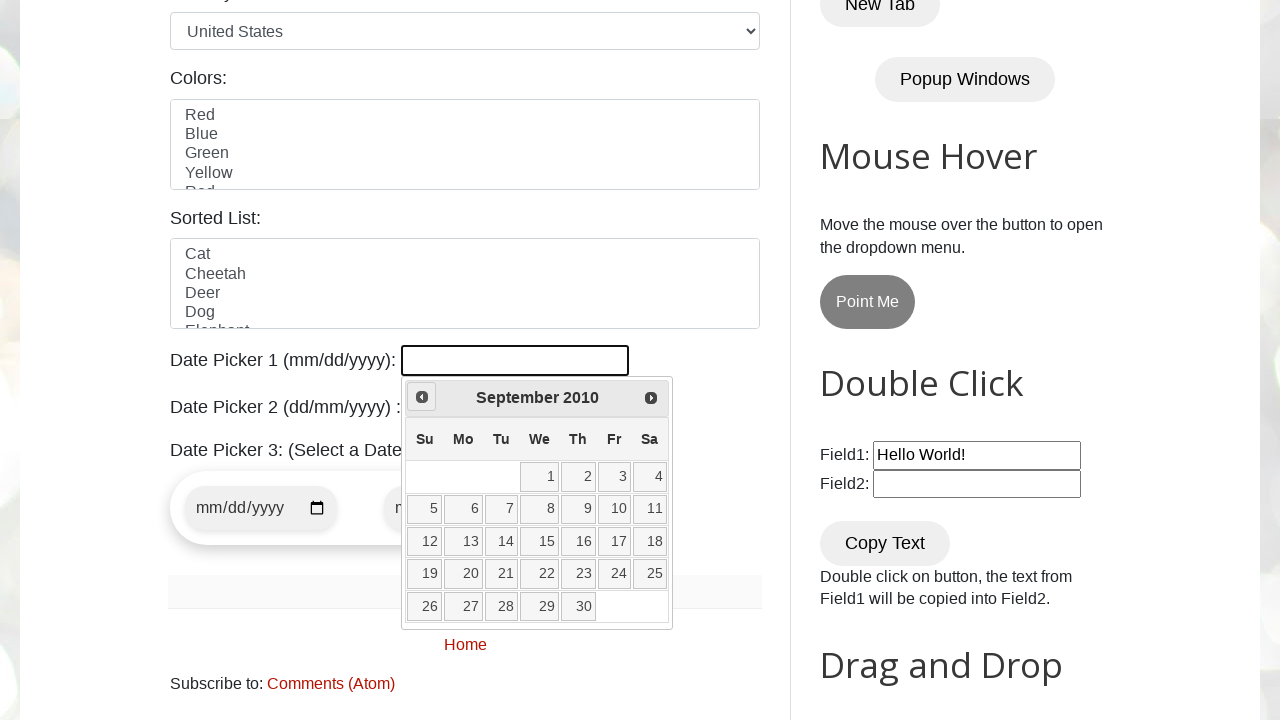

Retrieved current month: September
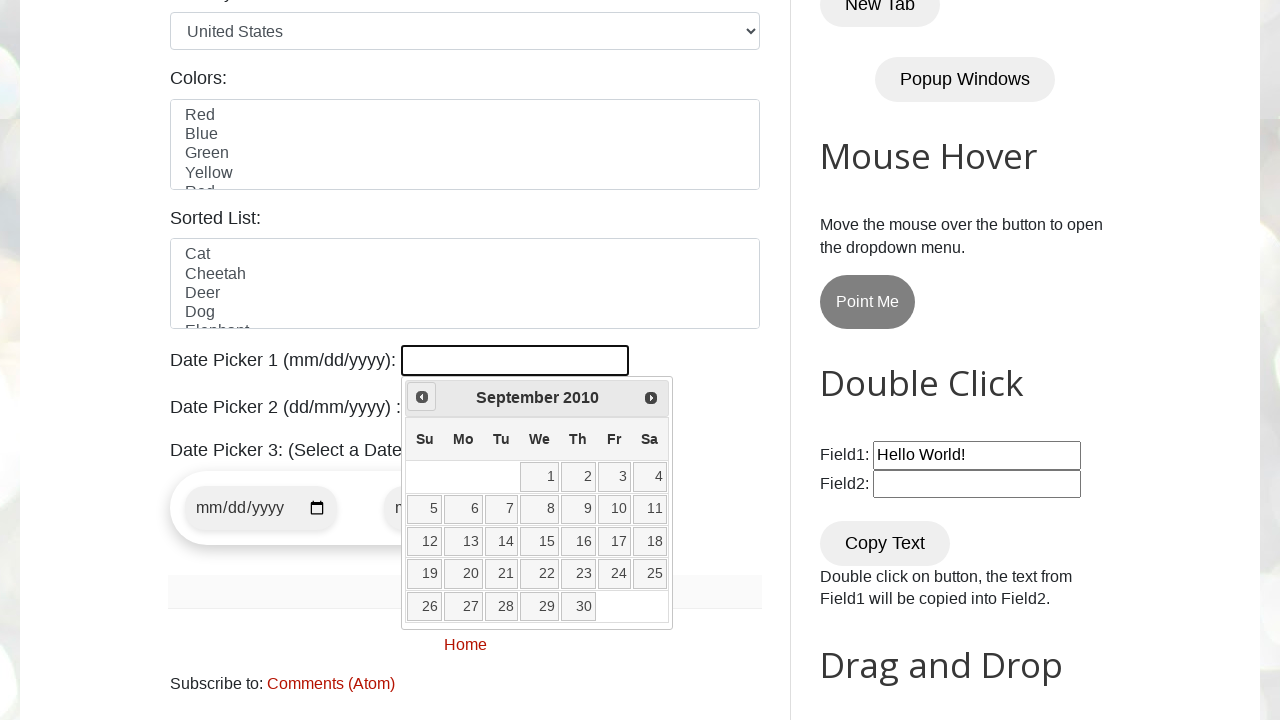

Retrieved current year: 2010
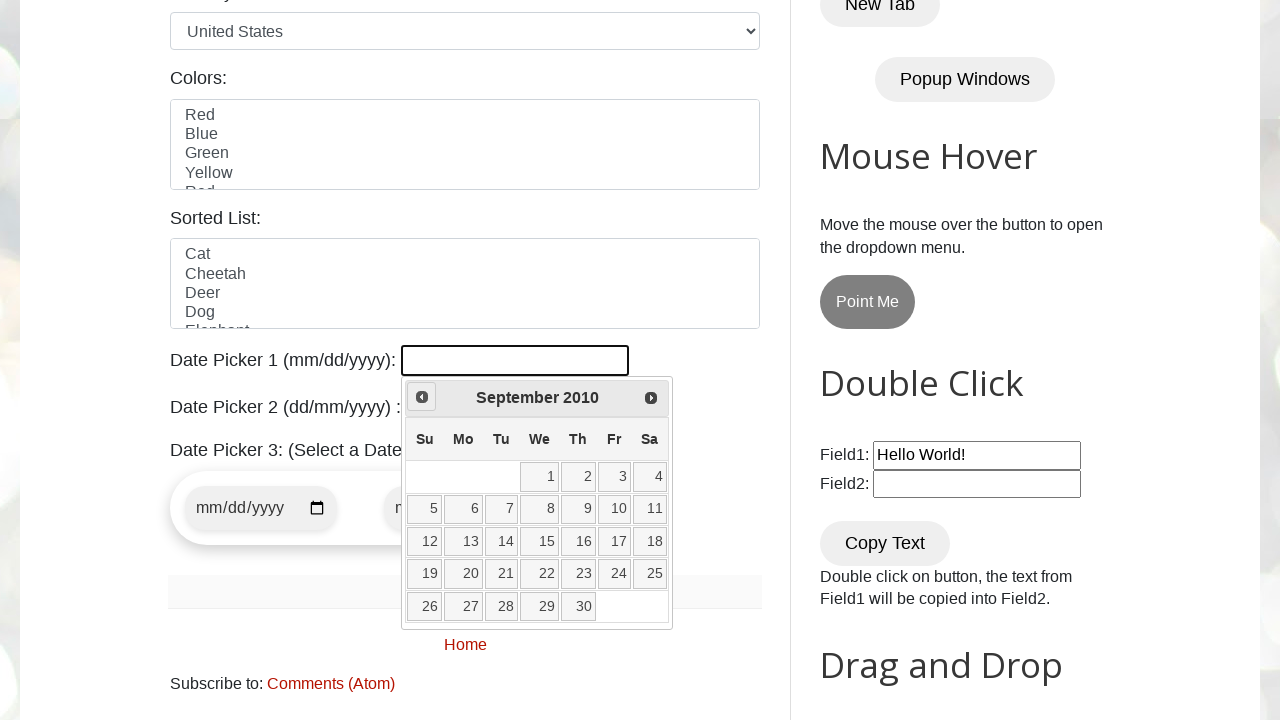

Clicked previous button to navigate backwards (currently at September 2010) at (422, 397) on a[title='Prev']
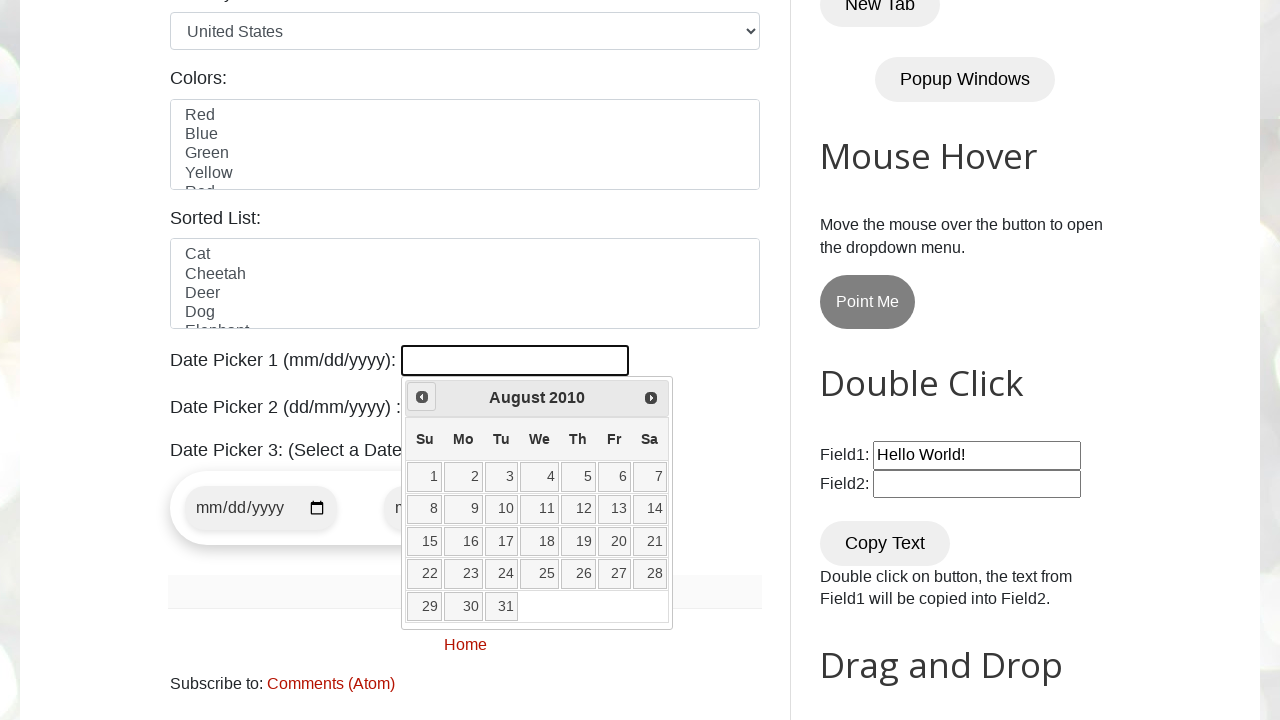

Retrieved current month: August
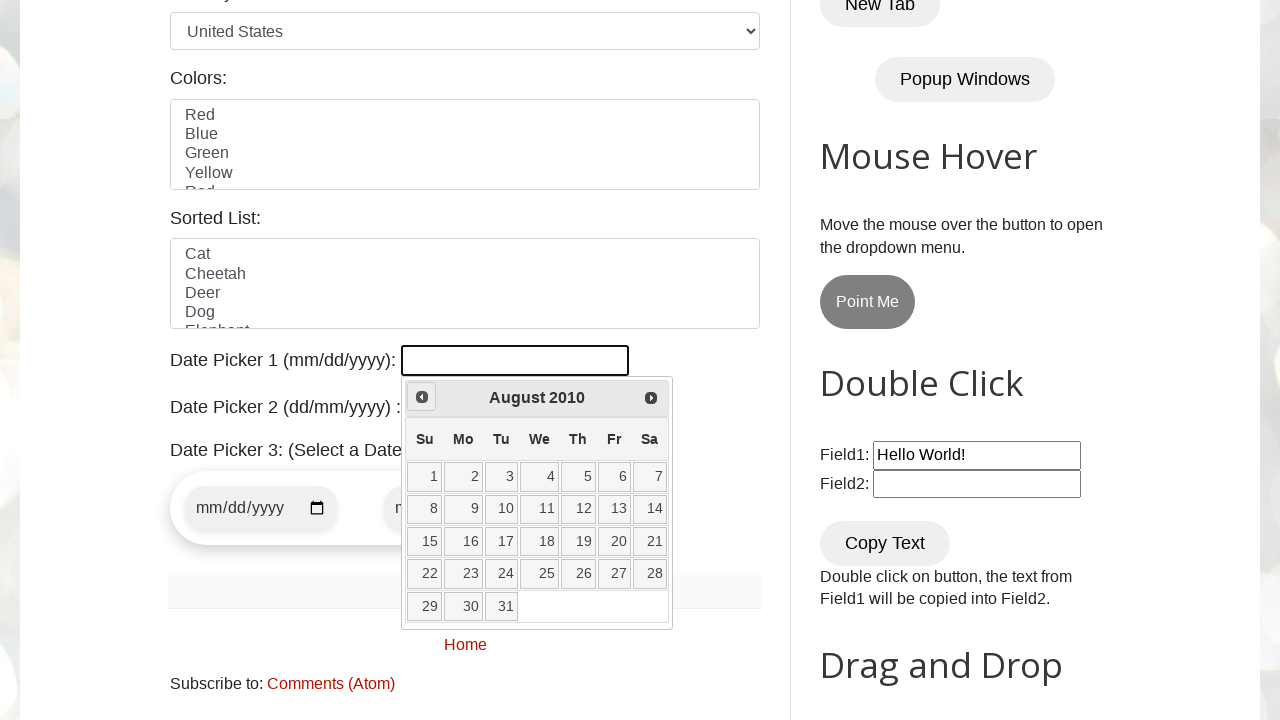

Retrieved current year: 2010
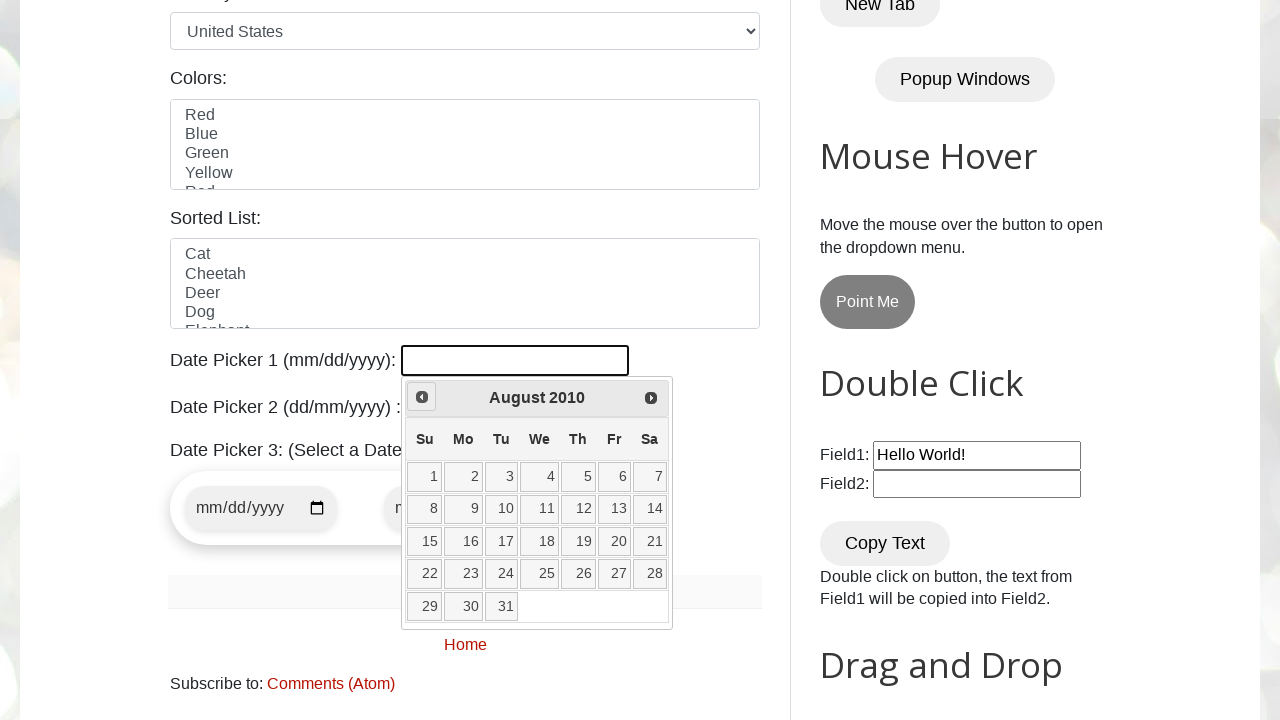

Clicked previous button to navigate backwards (currently at August 2010) at (422, 397) on a[title='Prev']
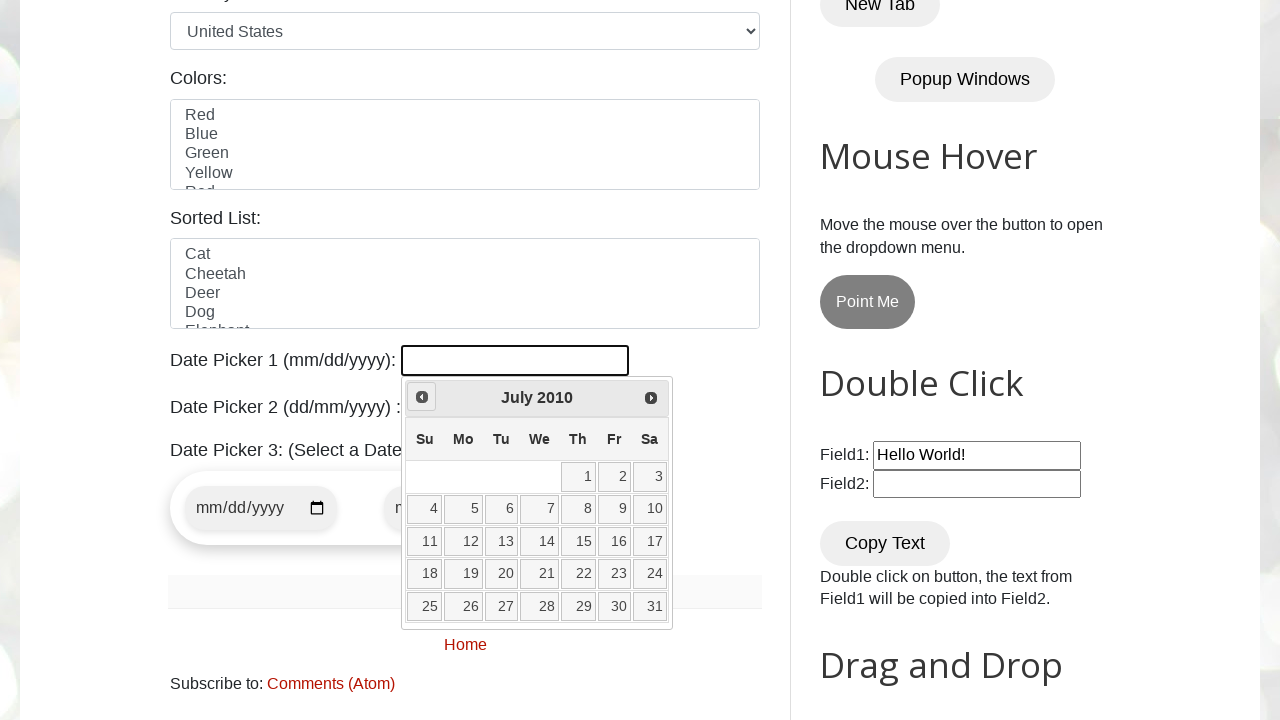

Retrieved current month: July
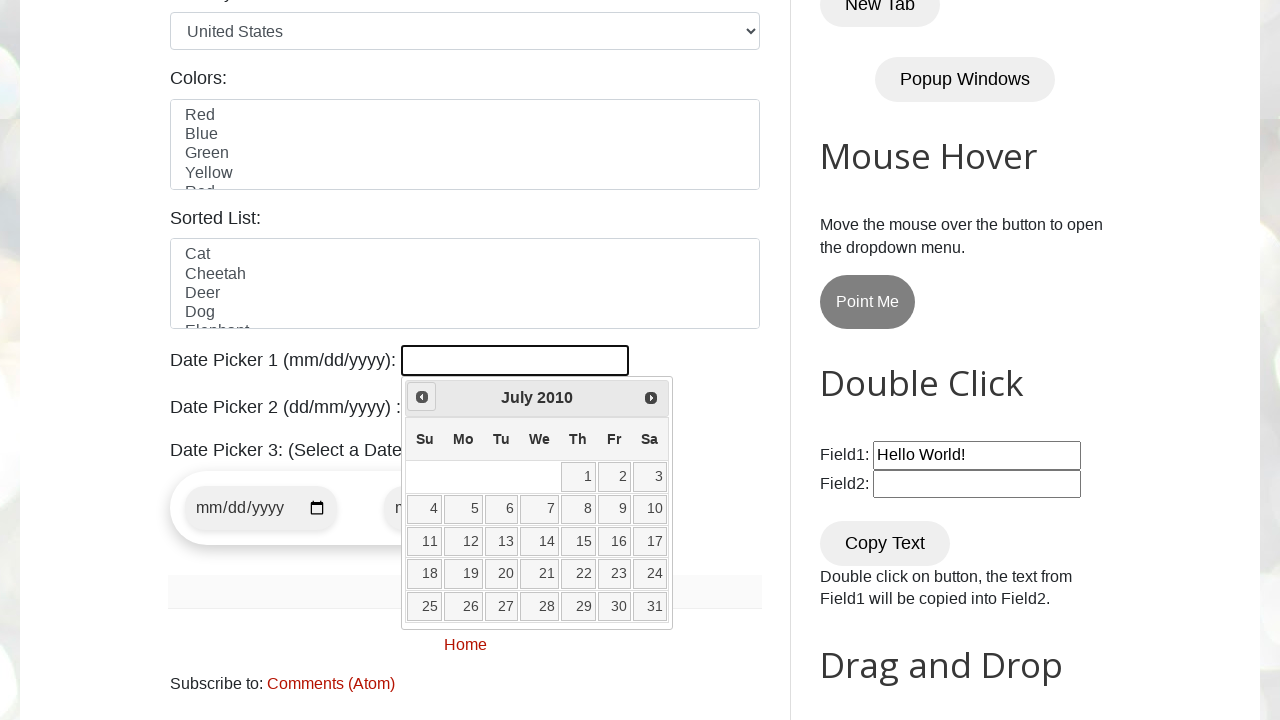

Retrieved current year: 2010
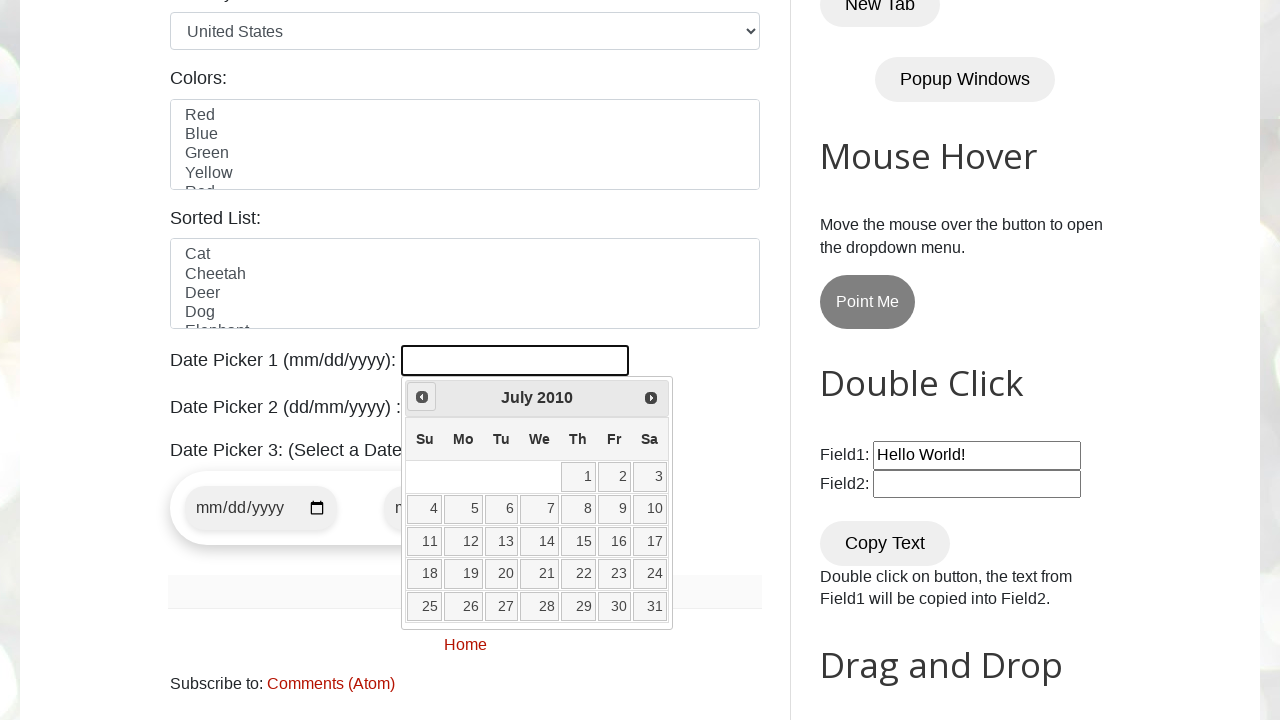

Clicked previous button to navigate backwards (currently at July 2010) at (422, 397) on a[title='Prev']
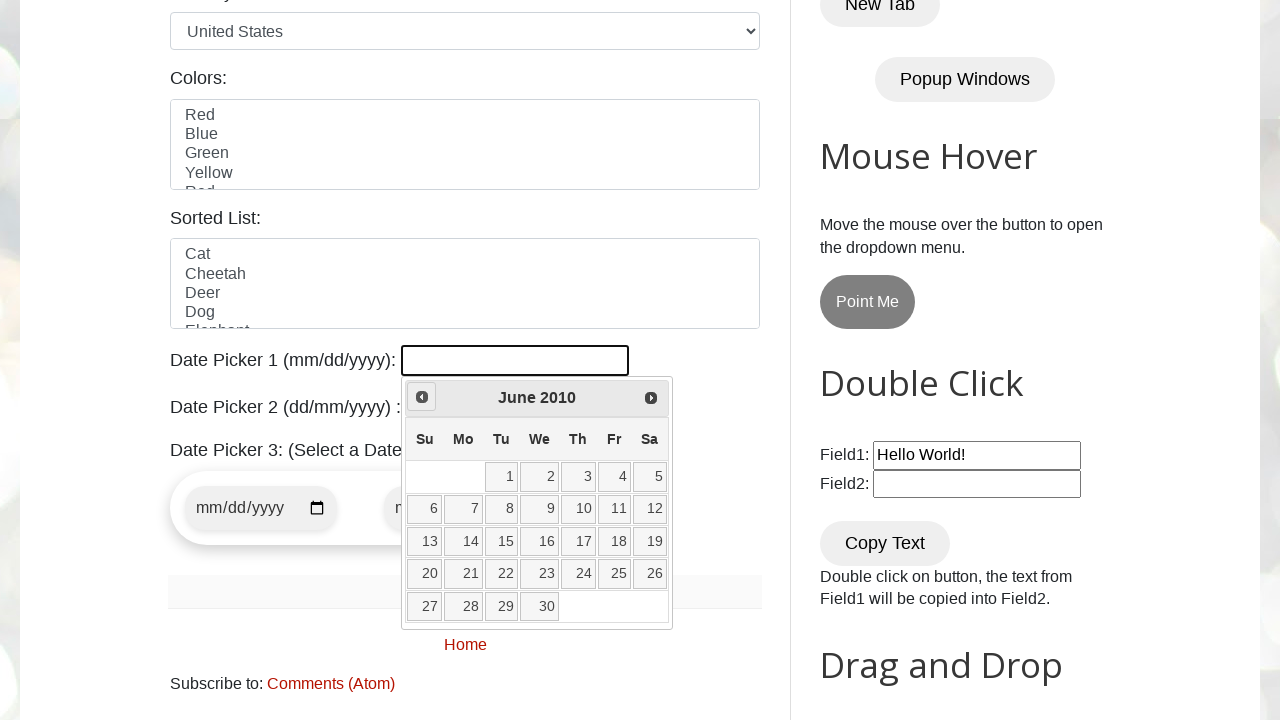

Retrieved current month: June
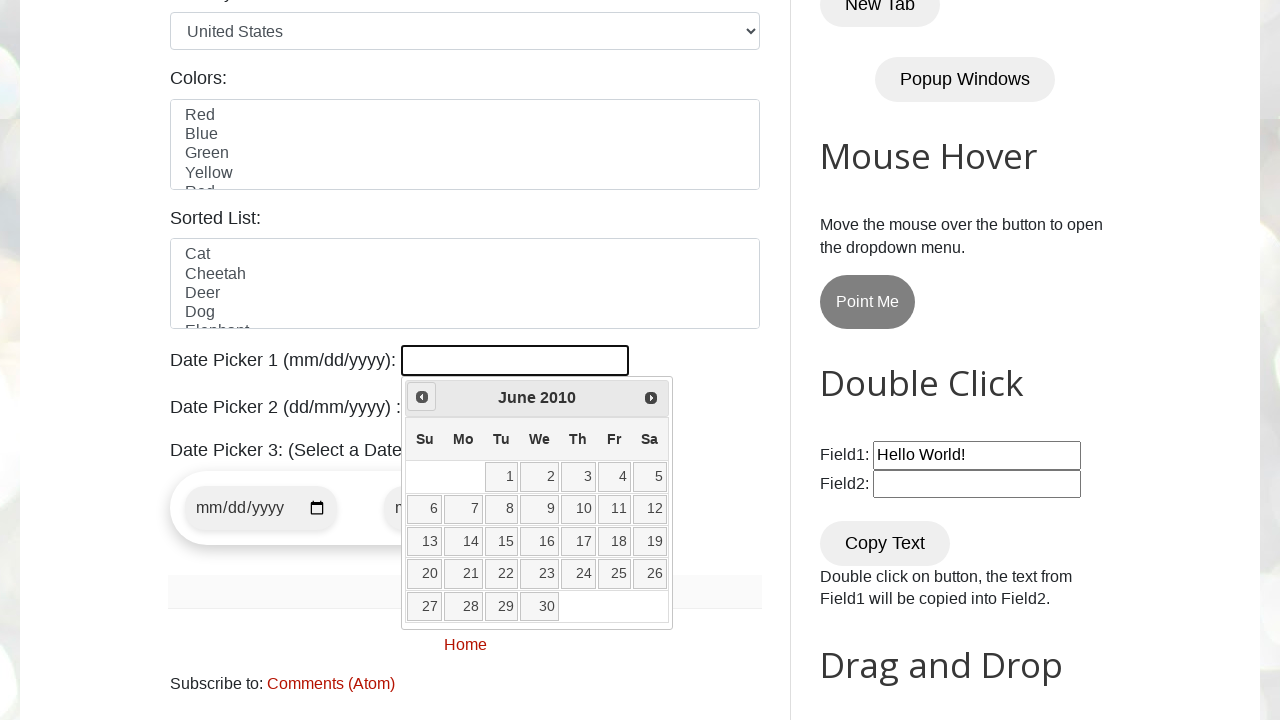

Retrieved current year: 2010
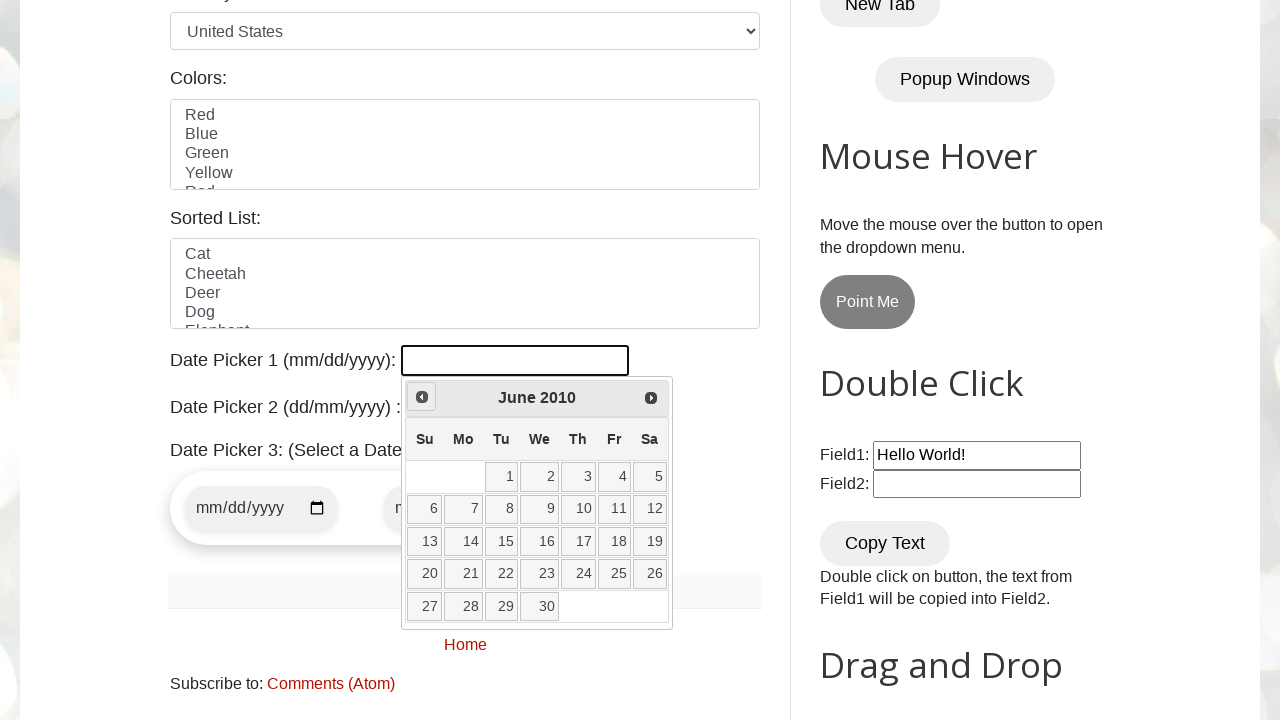

Clicked previous button to navigate backwards (currently at June 2010) at (422, 397) on a[title='Prev']
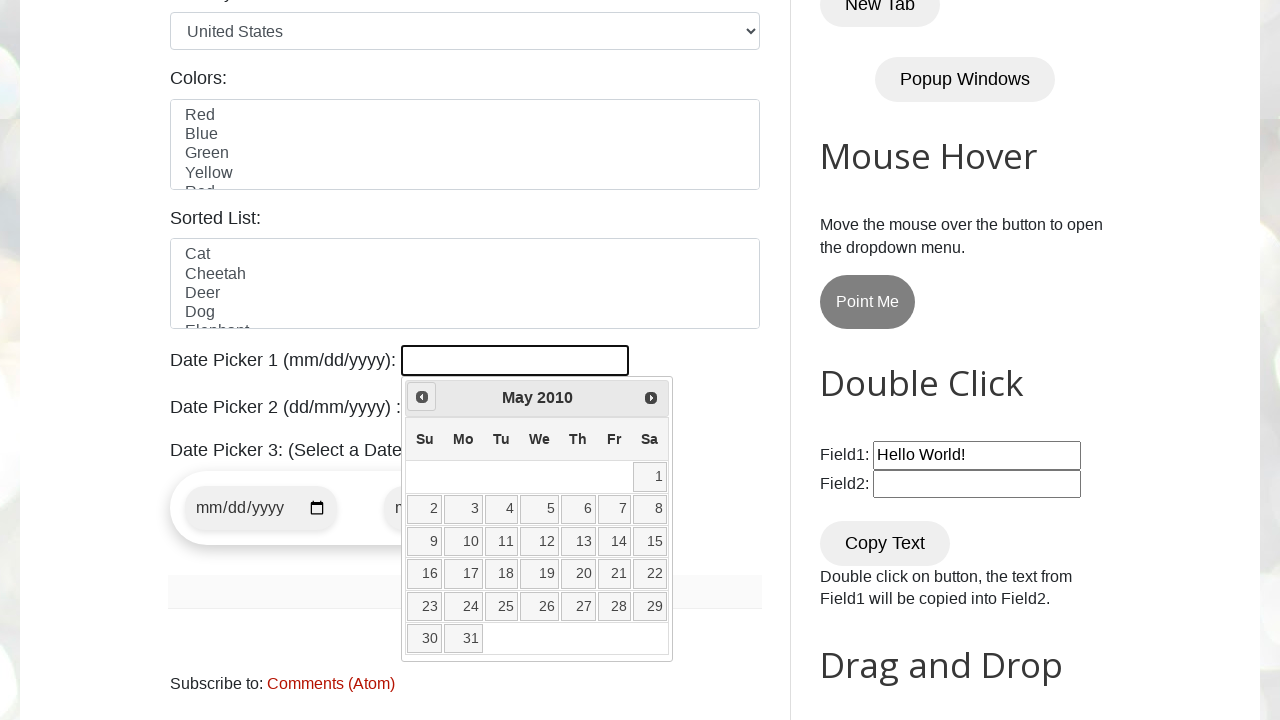

Retrieved current month: May
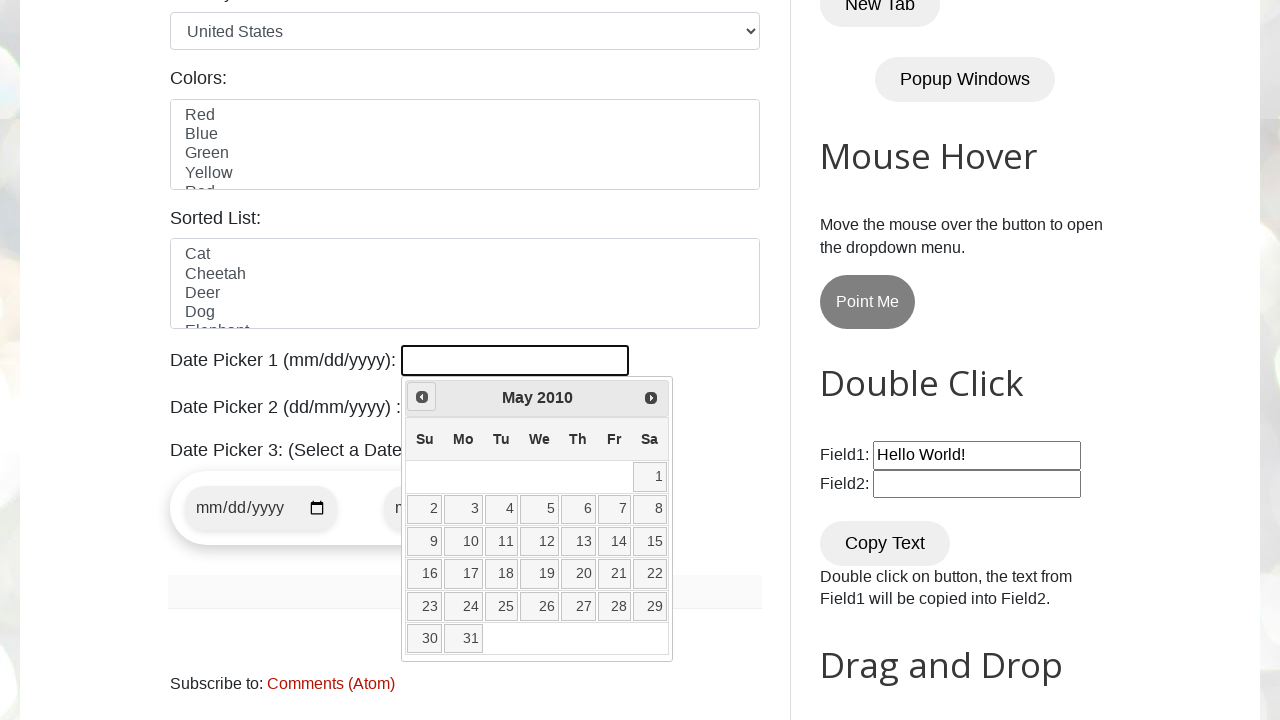

Retrieved current year: 2010
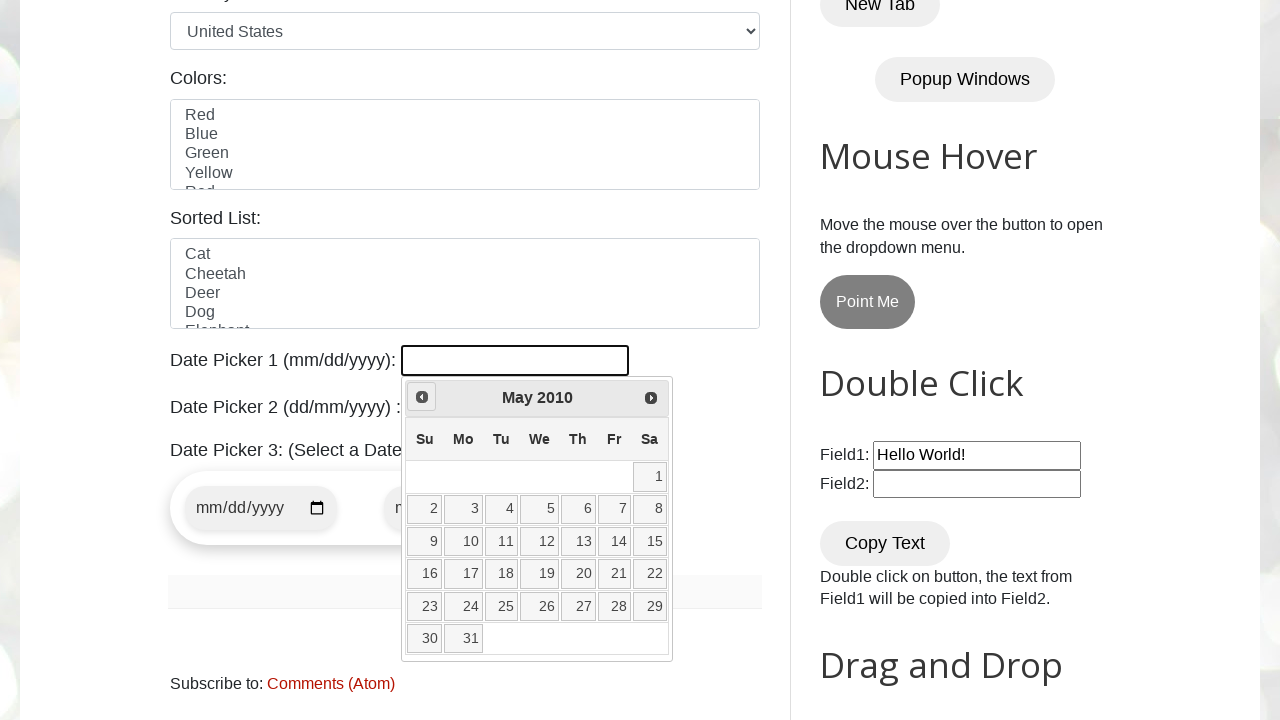

Clicked previous button to navigate backwards (currently at May 2010) at (422, 397) on a[title='Prev']
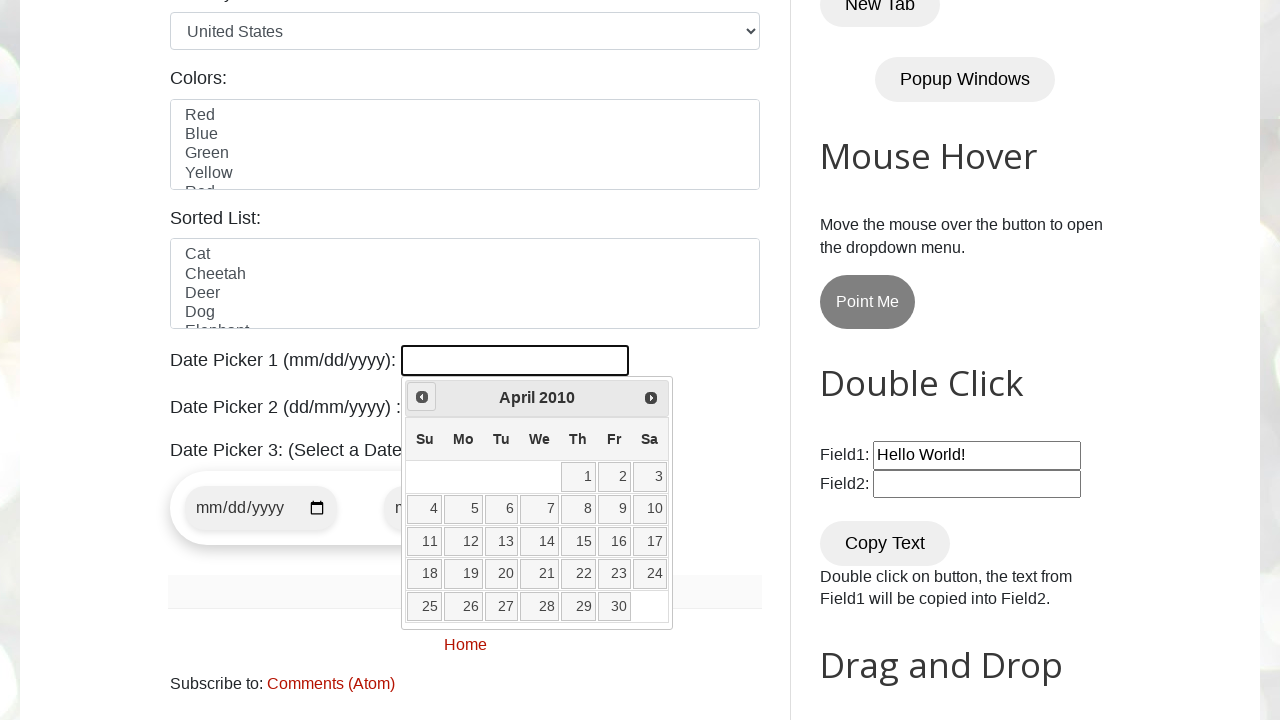

Retrieved current month: April
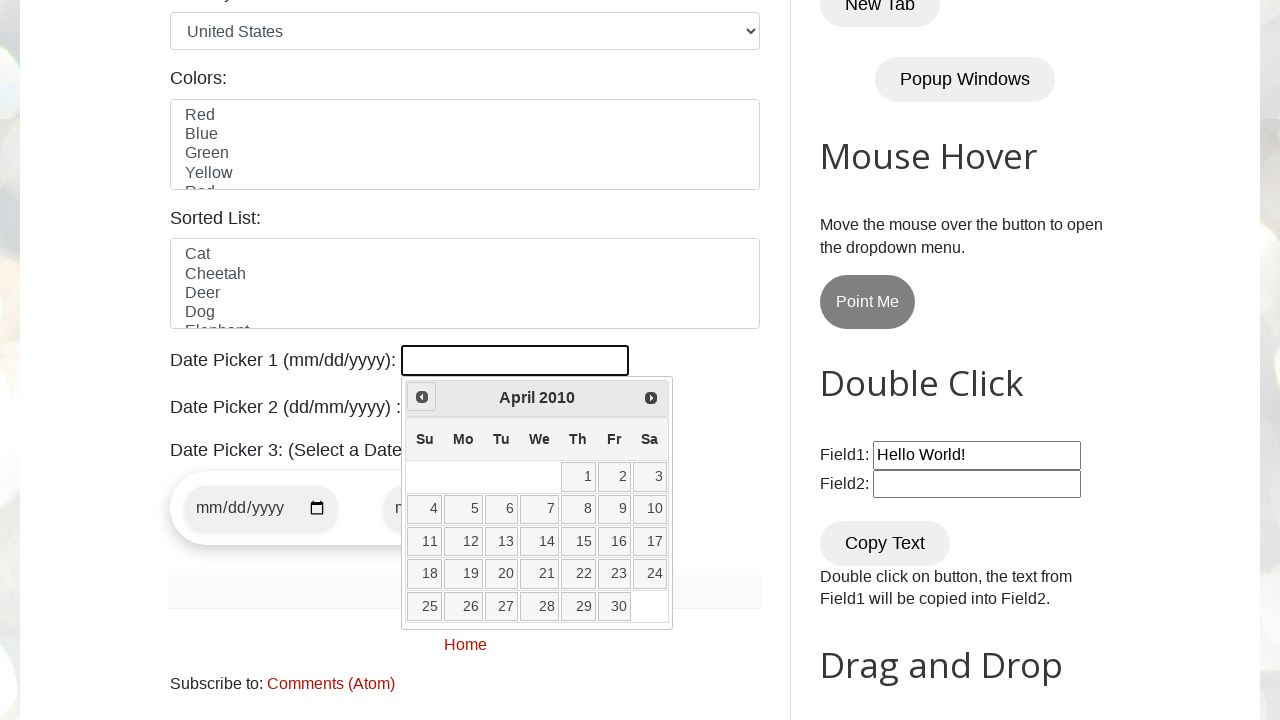

Retrieved current year: 2010
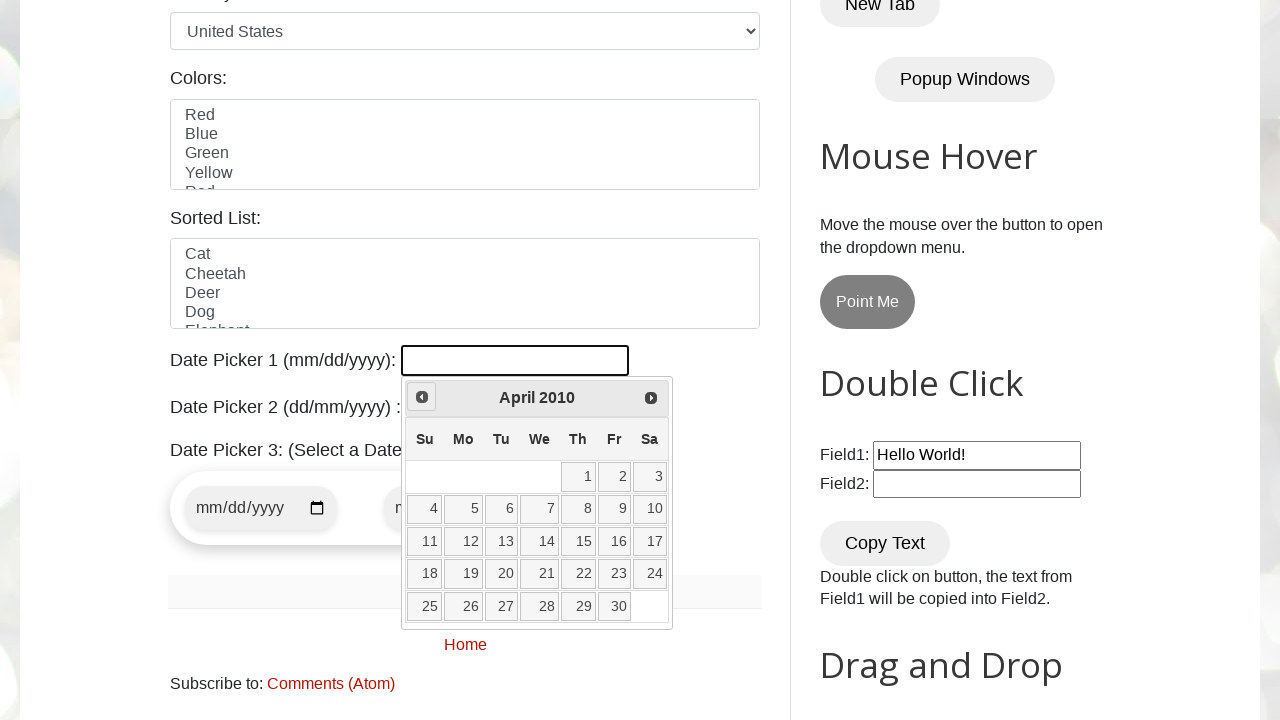

Clicked previous button to navigate backwards (currently at April 2010) at (422, 397) on a[title='Prev']
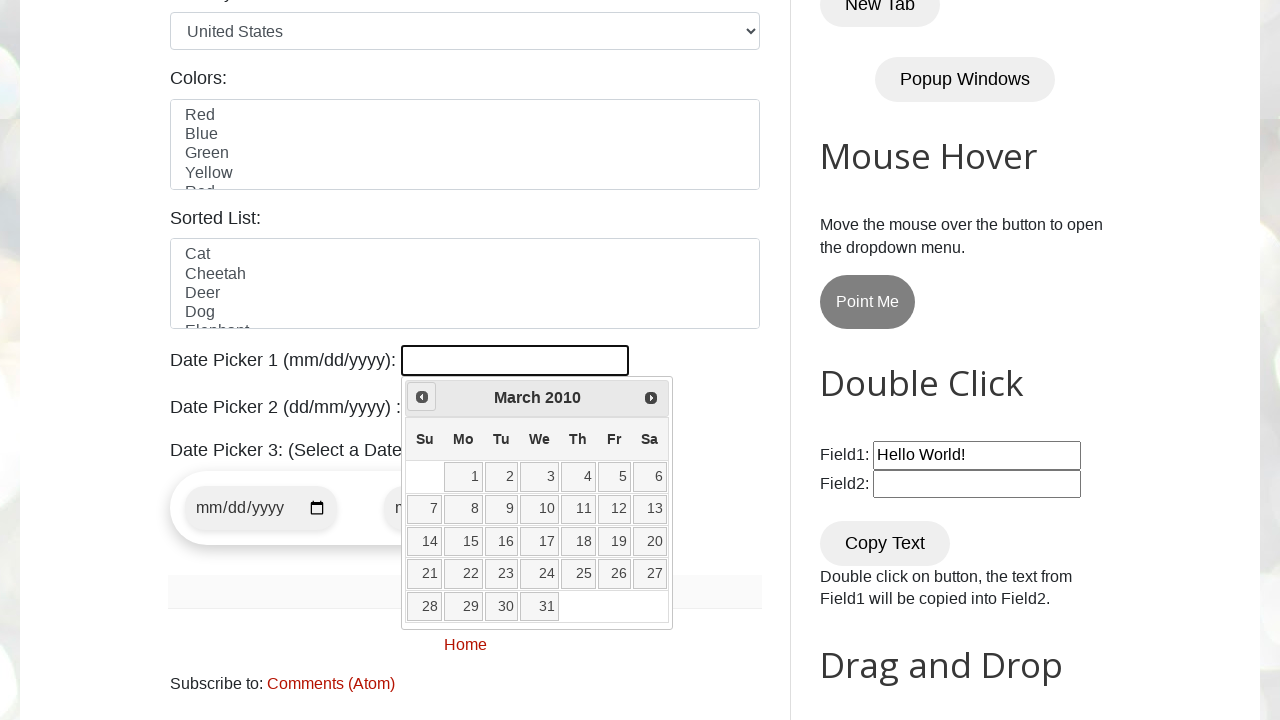

Retrieved current month: March
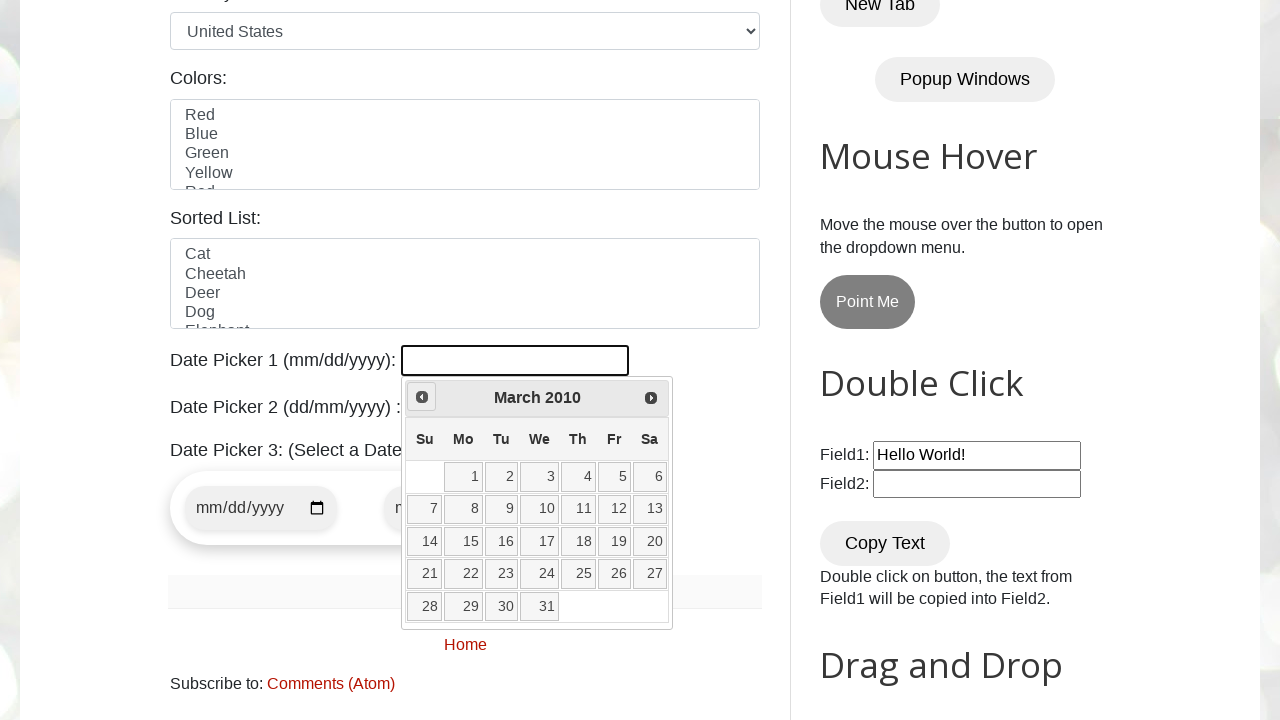

Retrieved current year: 2010
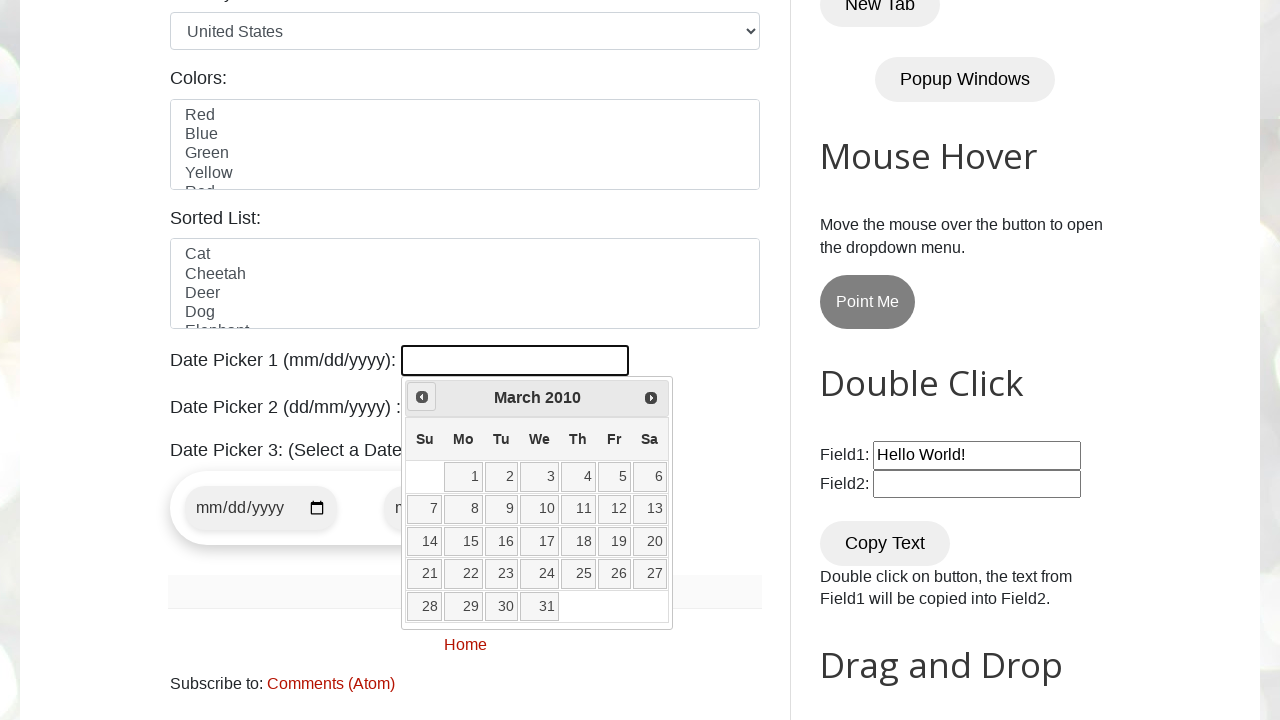

Clicked previous button to navigate backwards (currently at March 2010) at (422, 397) on a[title='Prev']
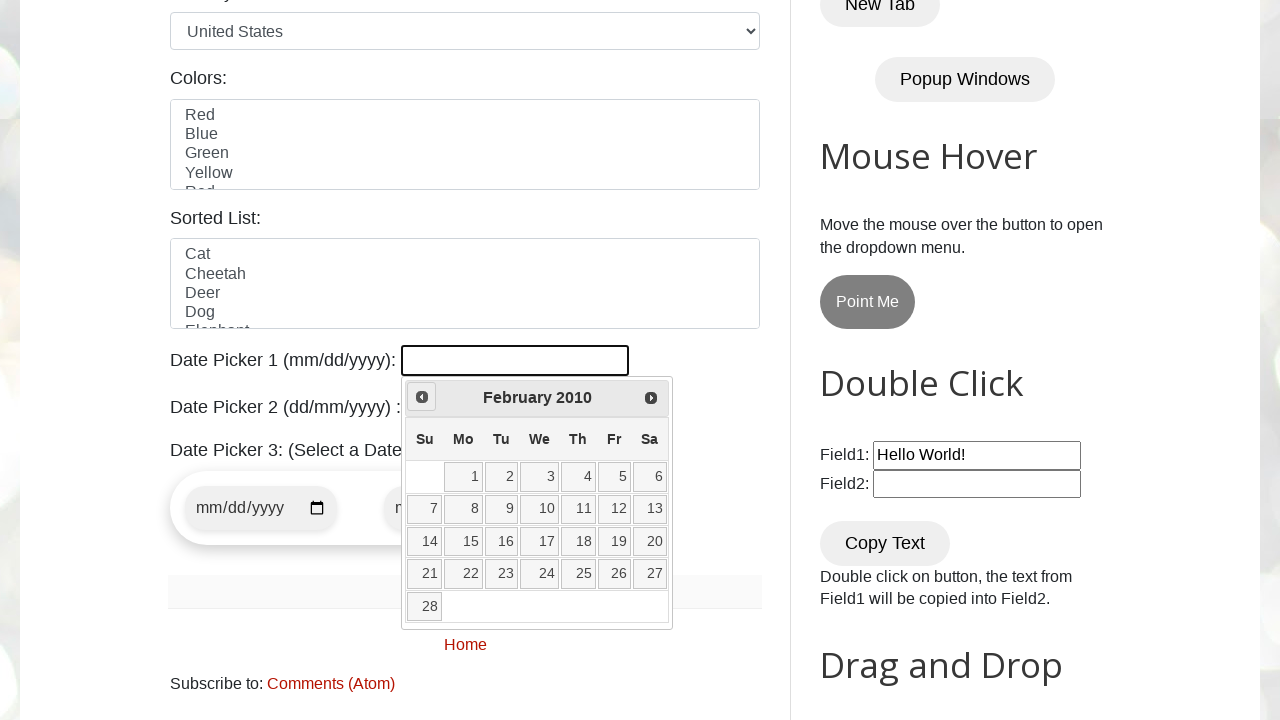

Retrieved current month: February
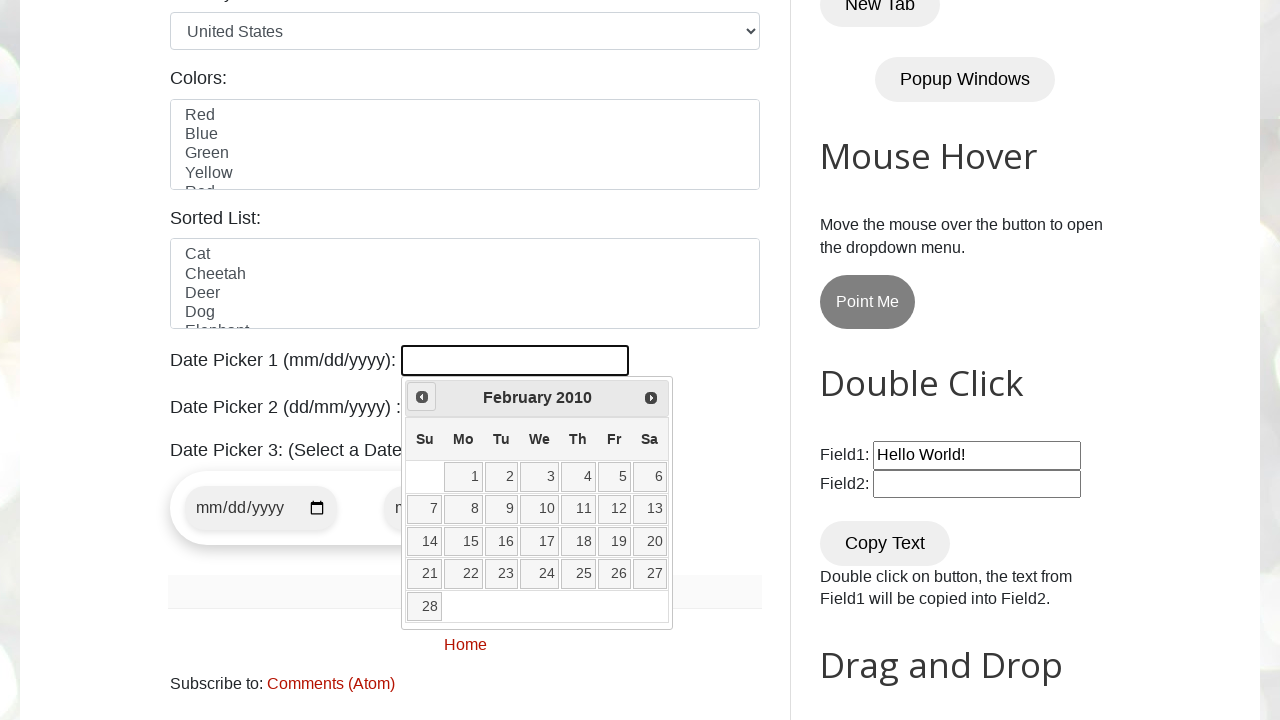

Retrieved current year: 2010
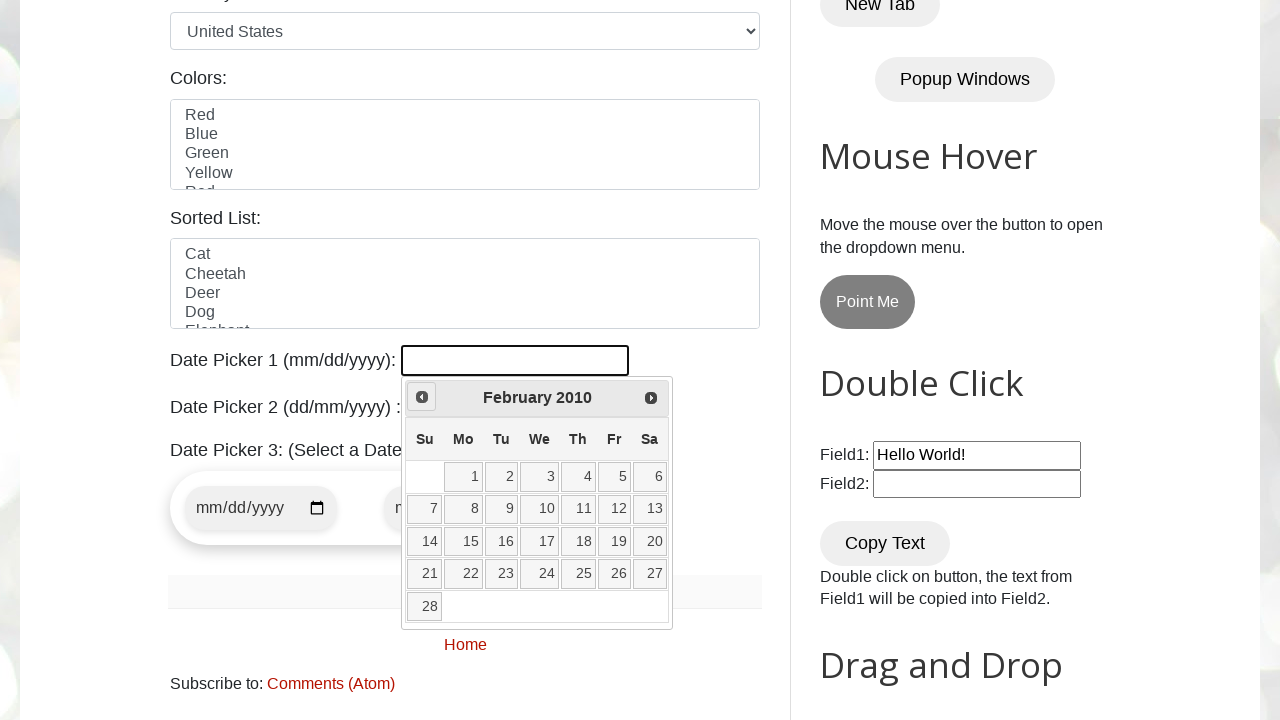

Clicked previous button to navigate backwards (currently at February 2010) at (422, 397) on a[title='Prev']
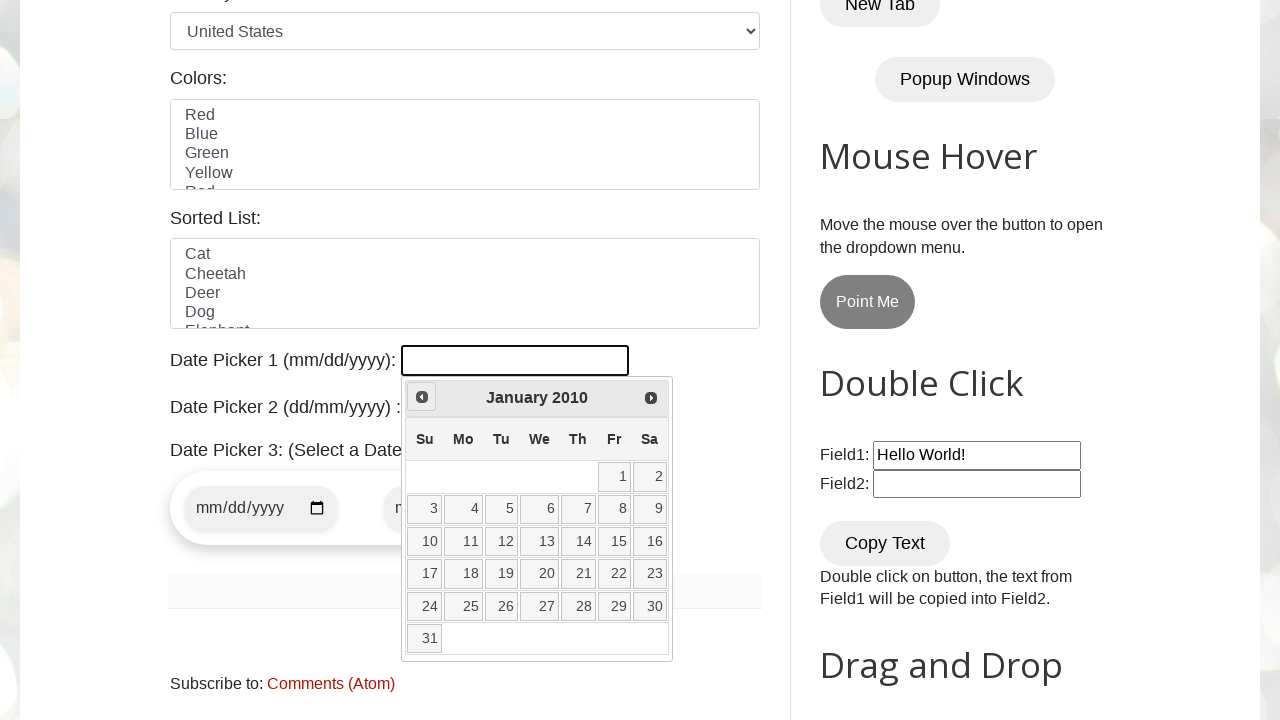

Retrieved current month: January
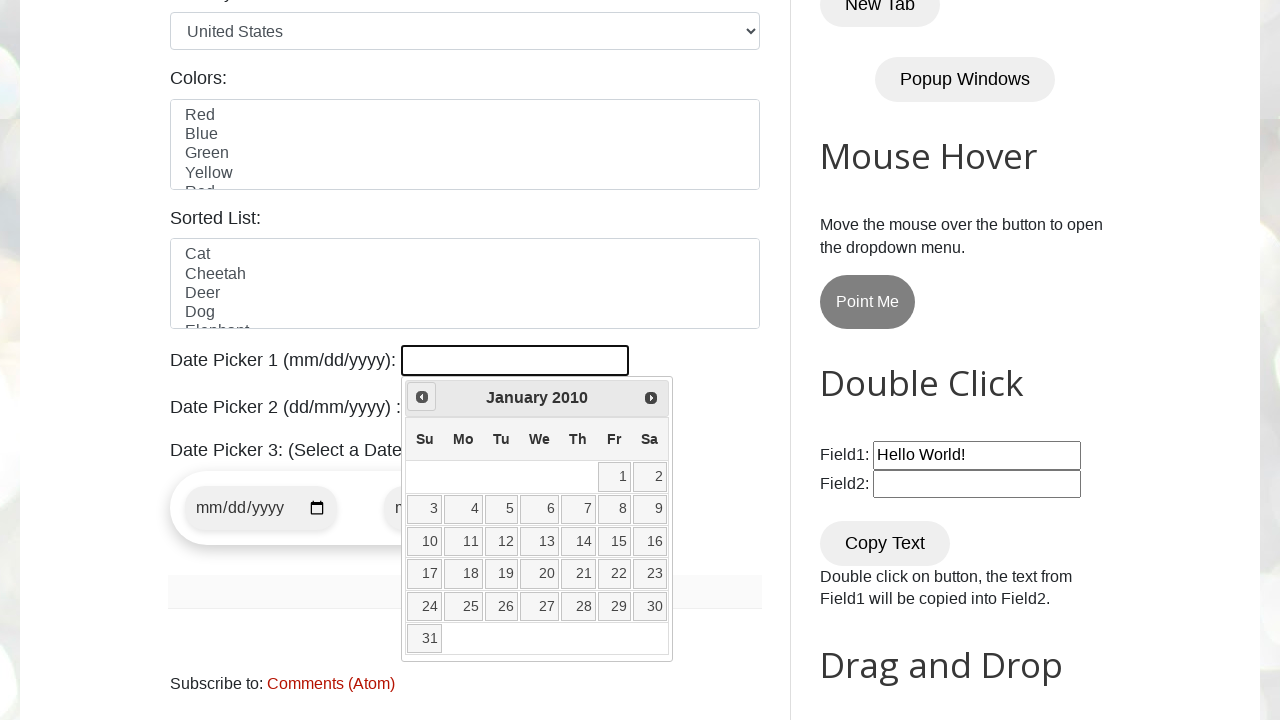

Retrieved current year: 2010
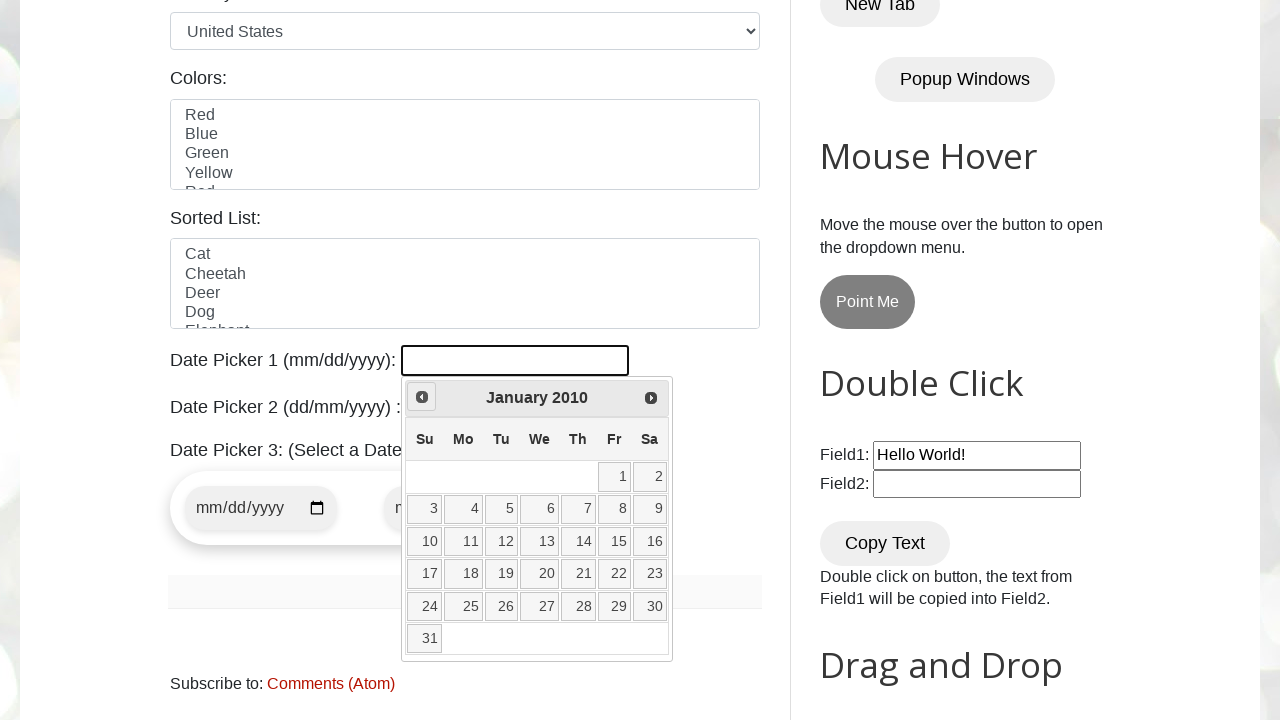

Clicked previous button to navigate backwards (currently at January 2010) at (422, 397) on a[title='Prev']
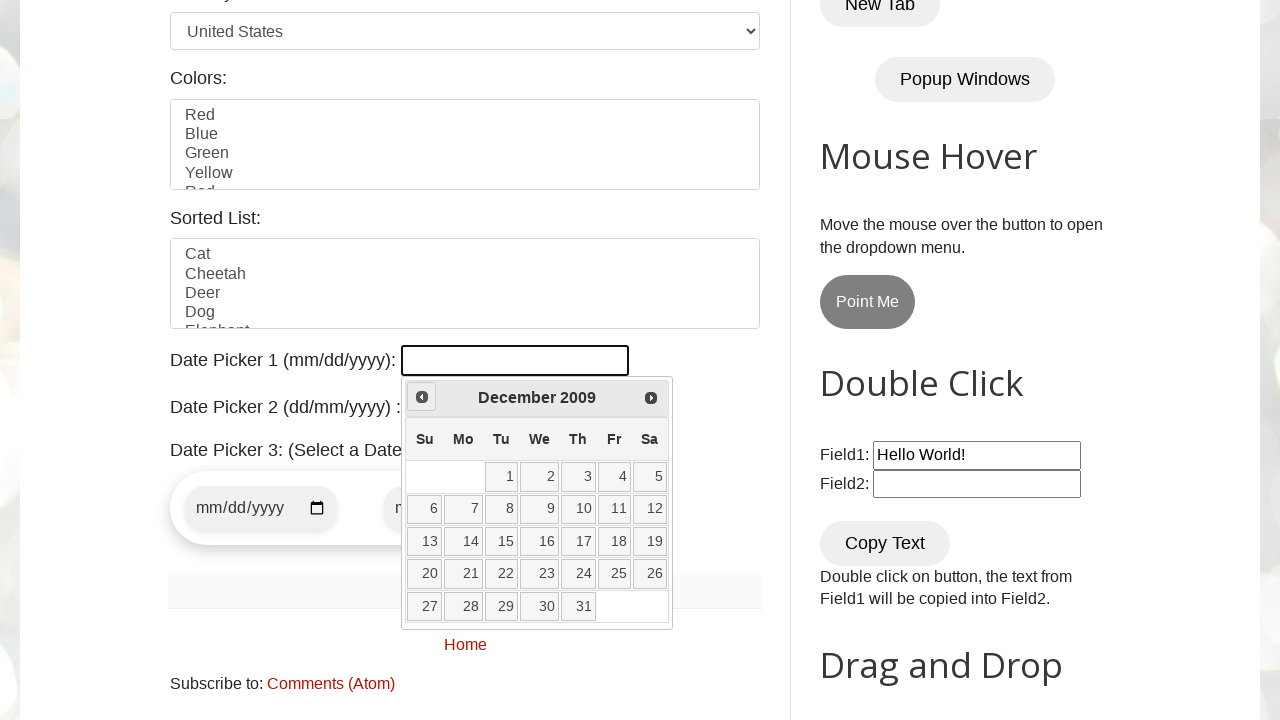

Retrieved current month: December
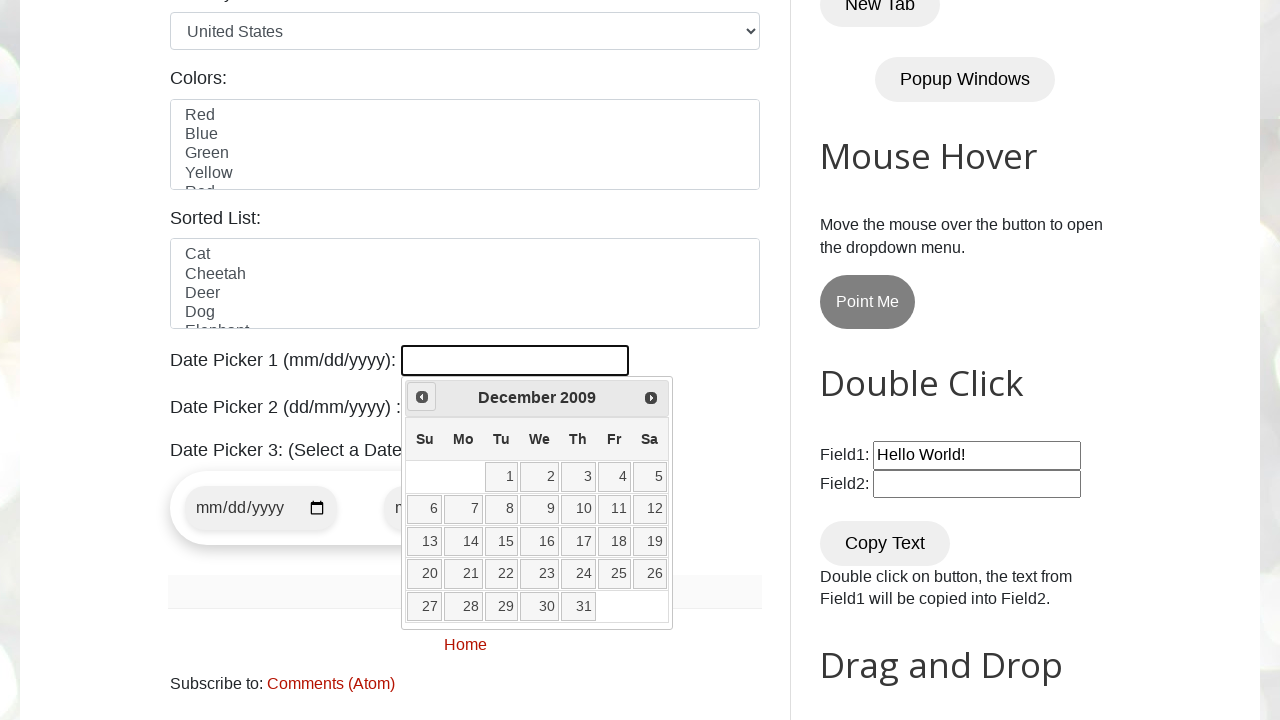

Retrieved current year: 2009
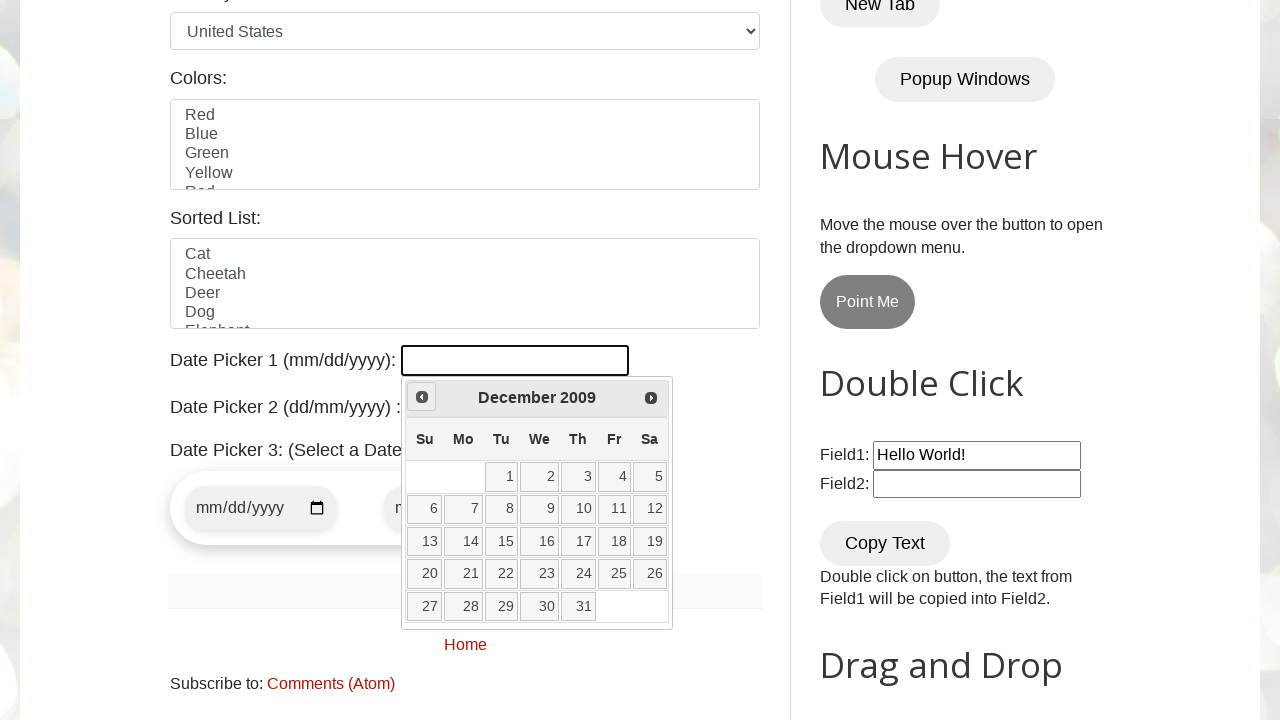

Clicked previous button to navigate backwards (currently at December 2009) at (422, 397) on a[title='Prev']
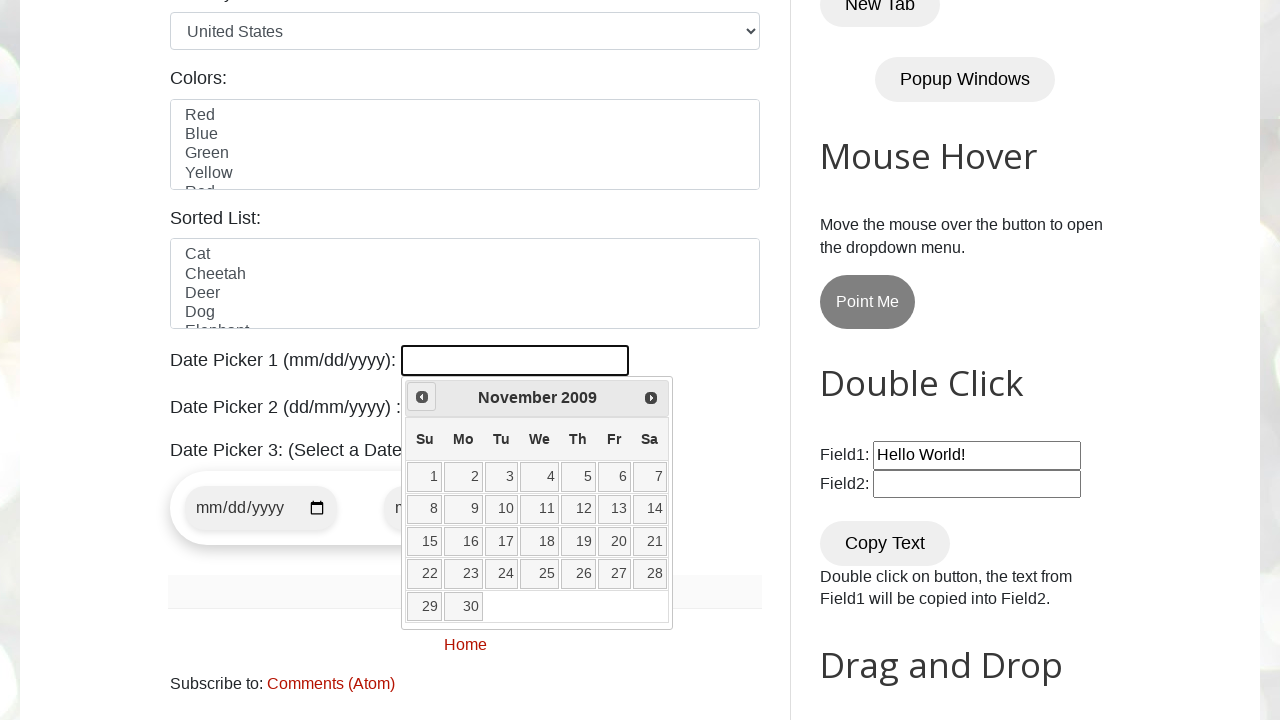

Retrieved current month: November
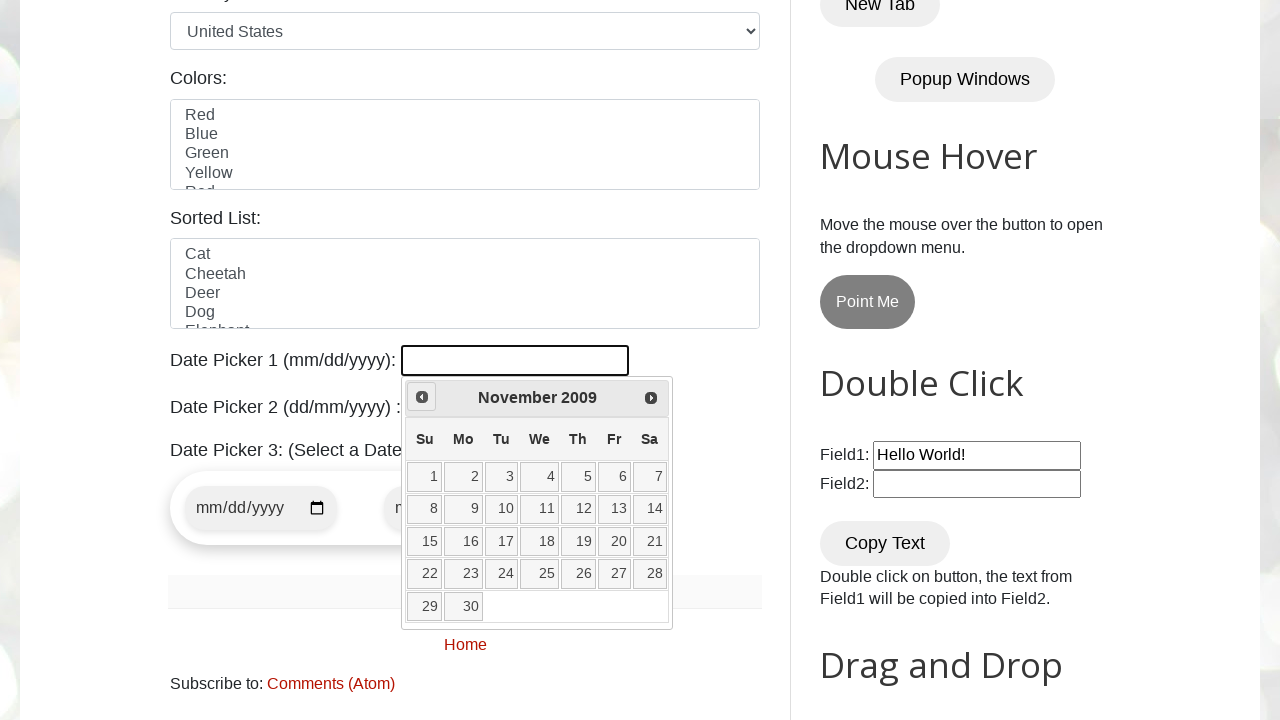

Retrieved current year: 2009
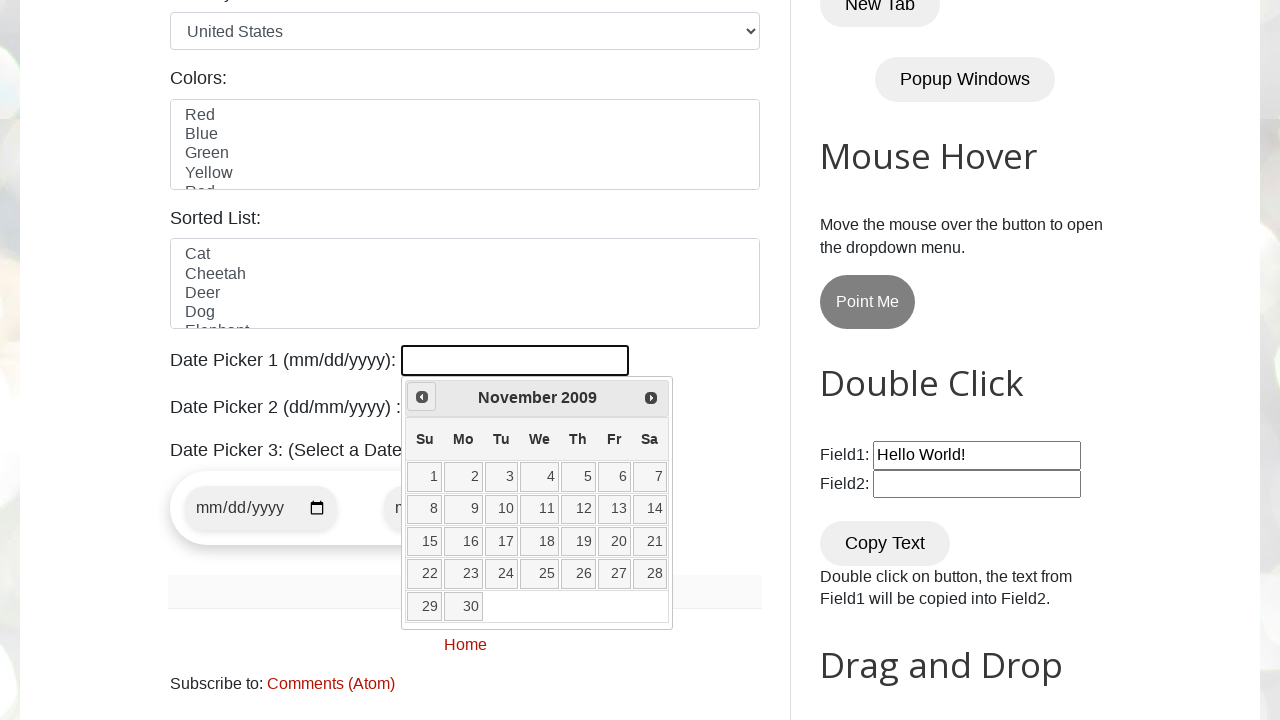

Clicked previous button to navigate backwards (currently at November 2009) at (422, 397) on a[title='Prev']
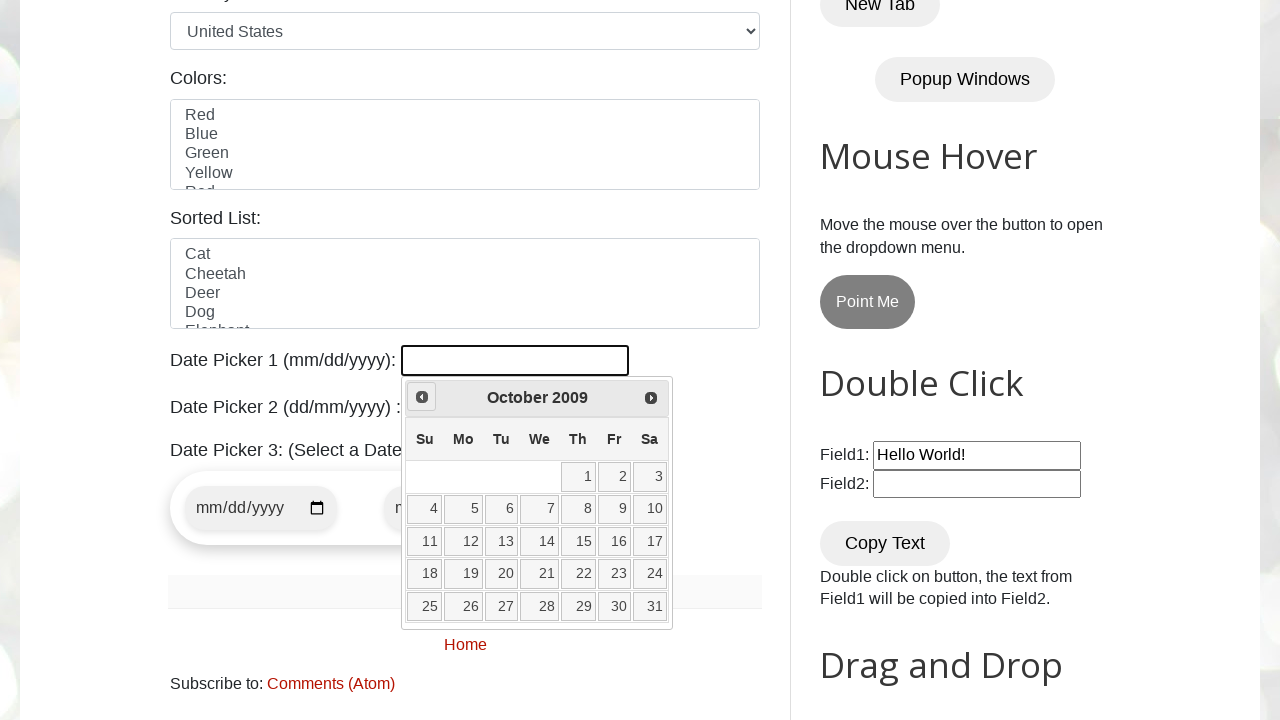

Retrieved current month: October
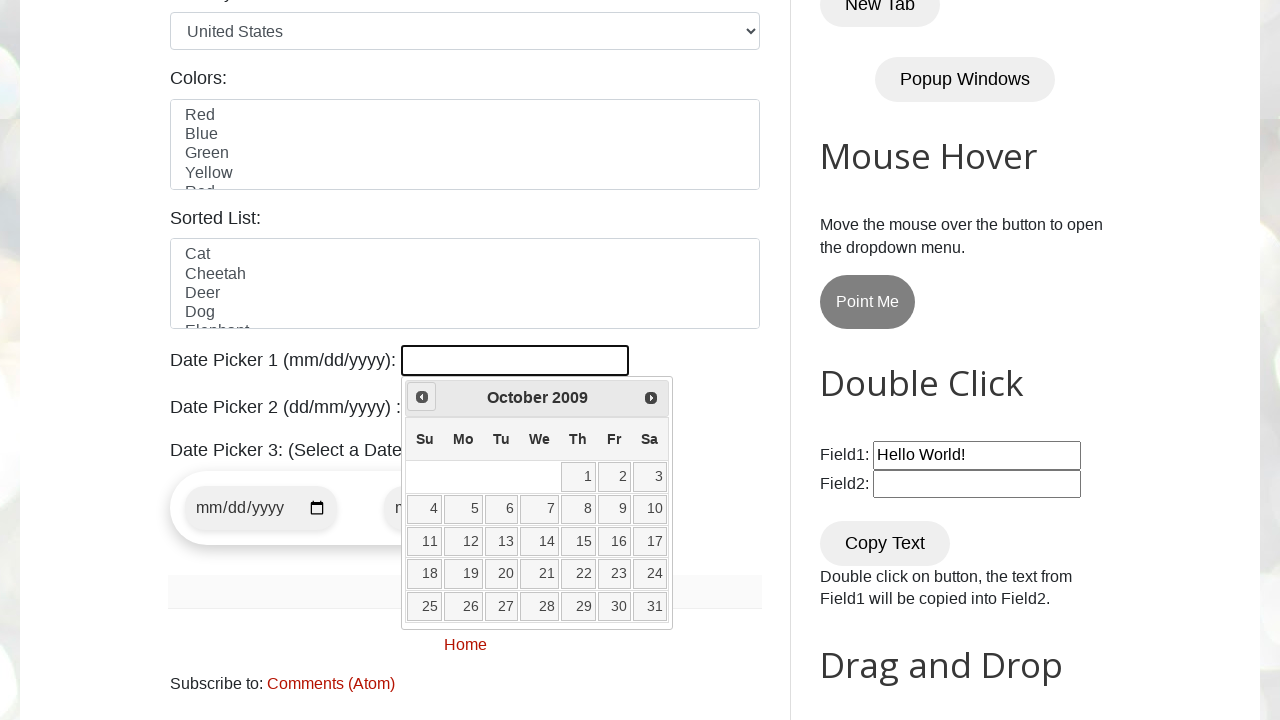

Retrieved current year: 2009
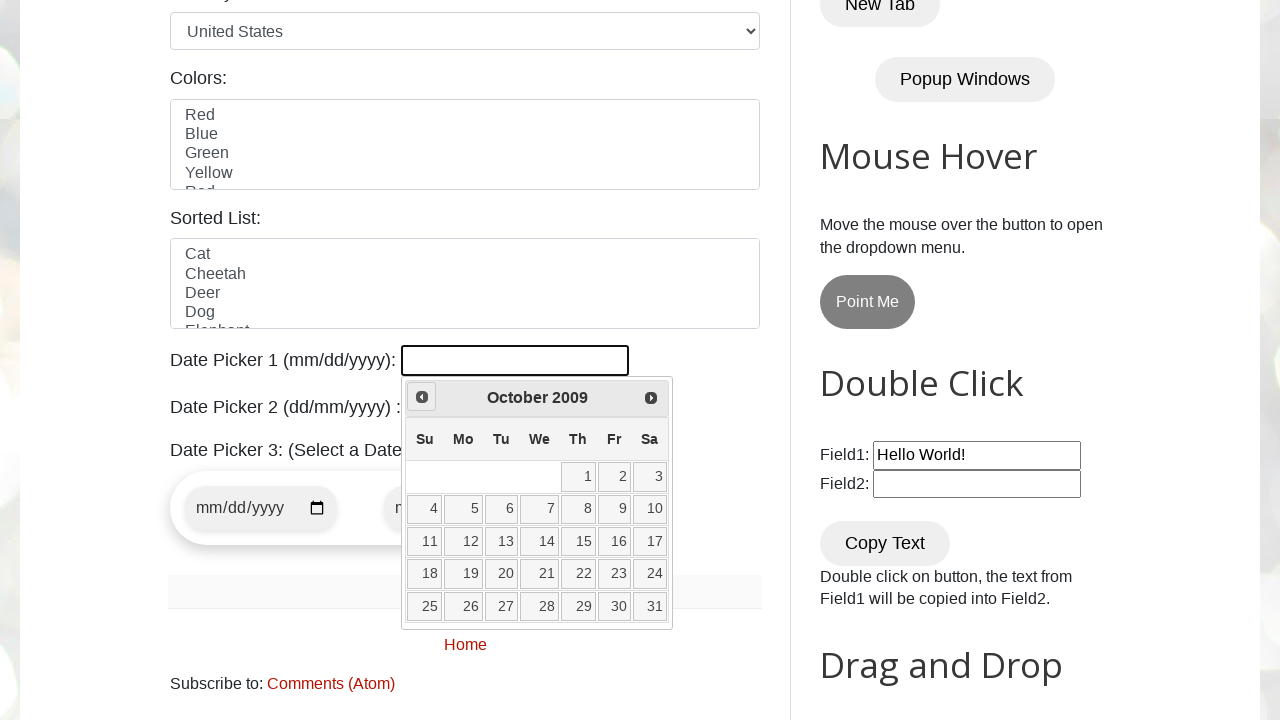

Clicked previous button to navigate backwards (currently at October 2009) at (422, 397) on a[title='Prev']
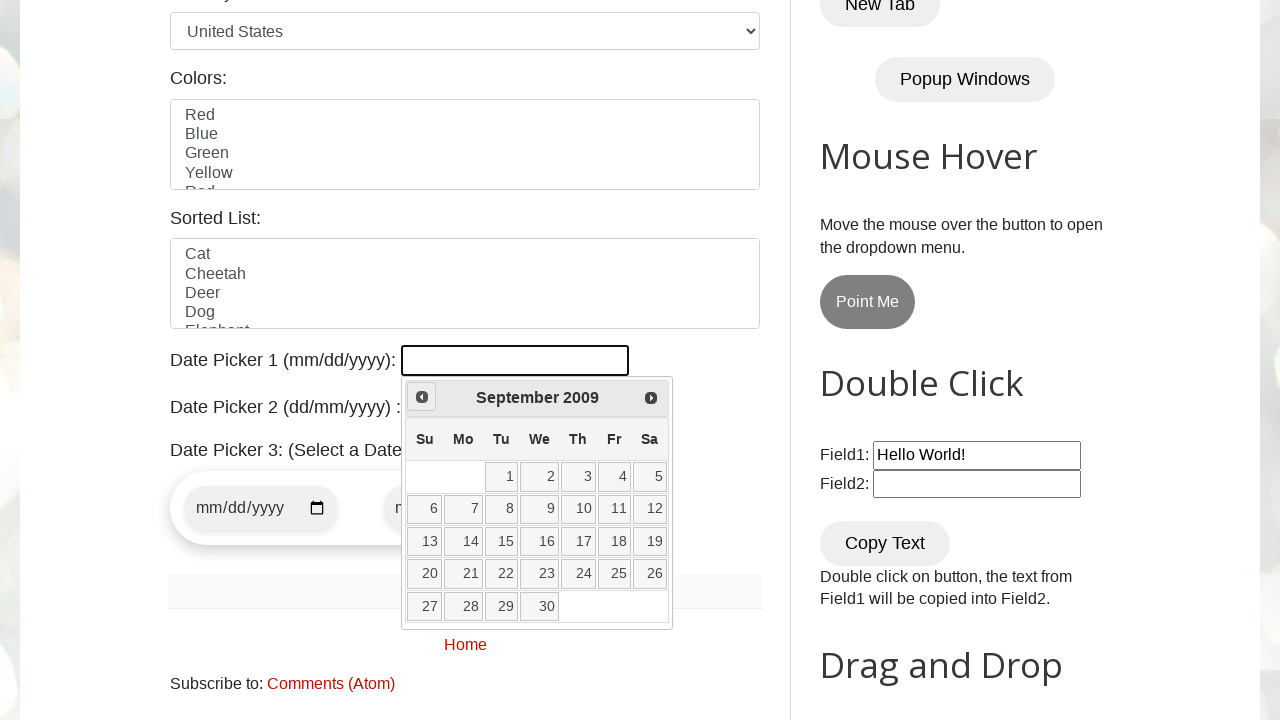

Retrieved current month: September
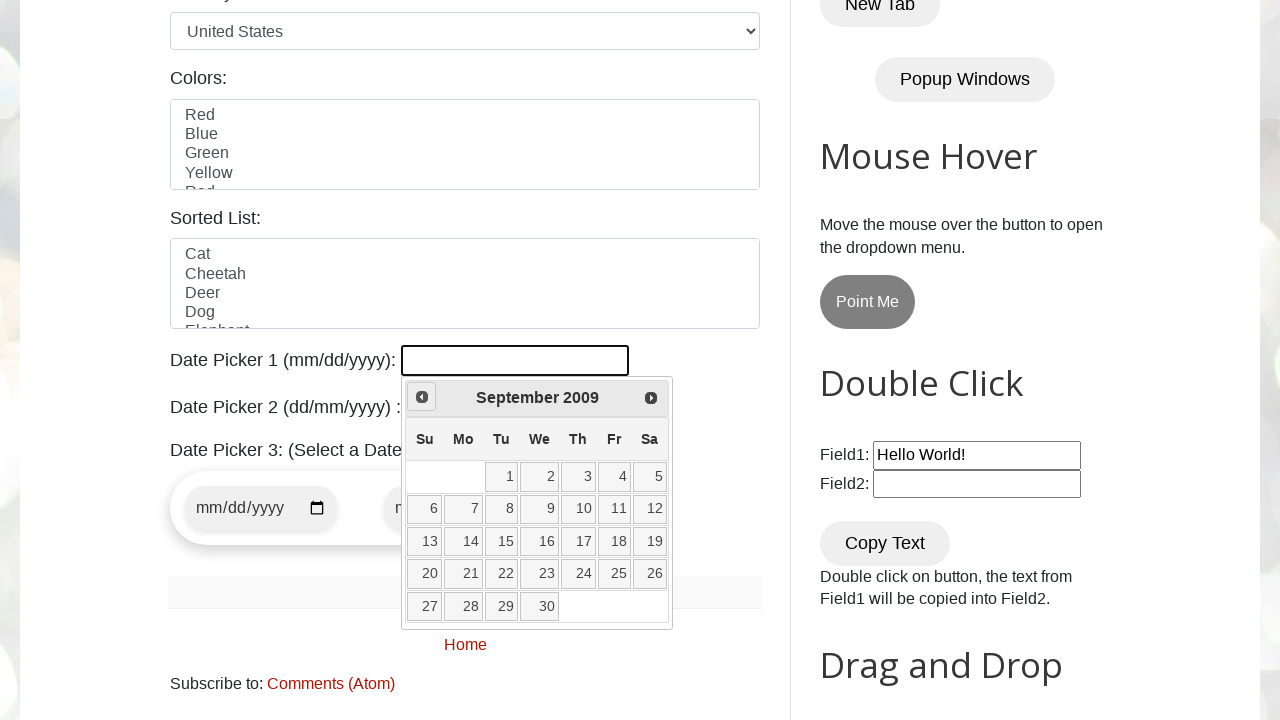

Retrieved current year: 2009
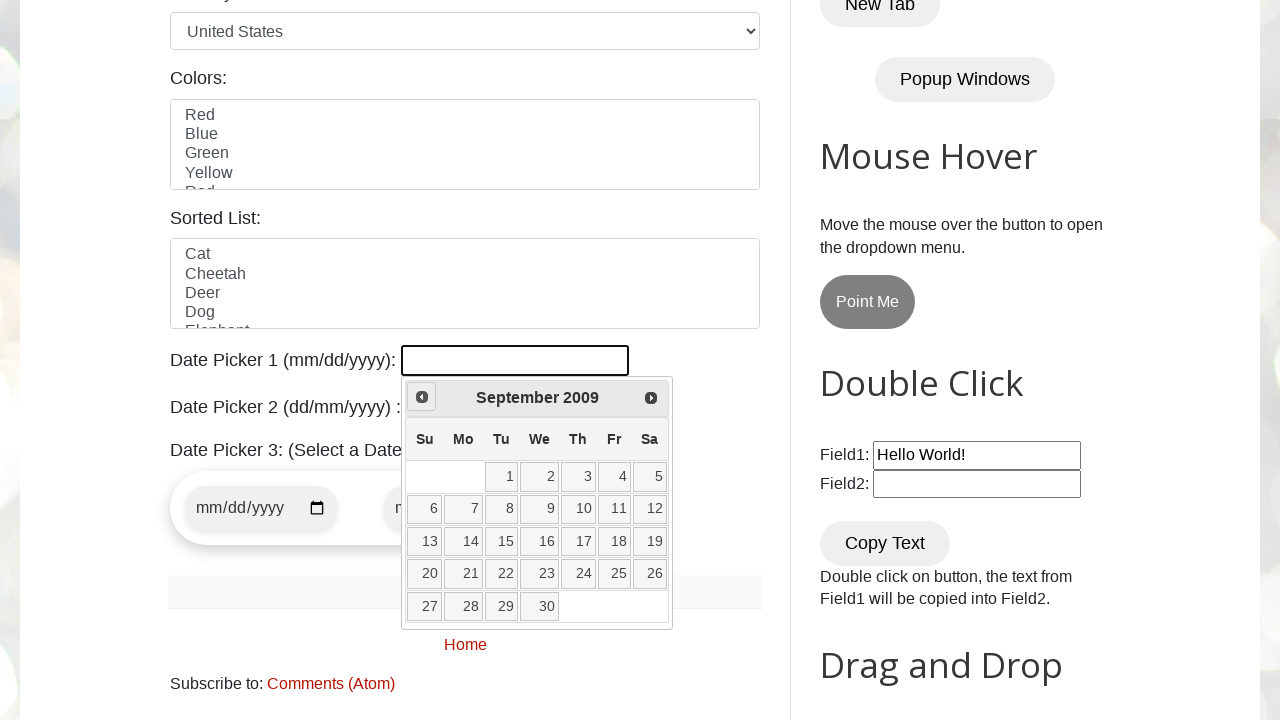

Clicked previous button to navigate backwards (currently at September 2009) at (422, 397) on a[title='Prev']
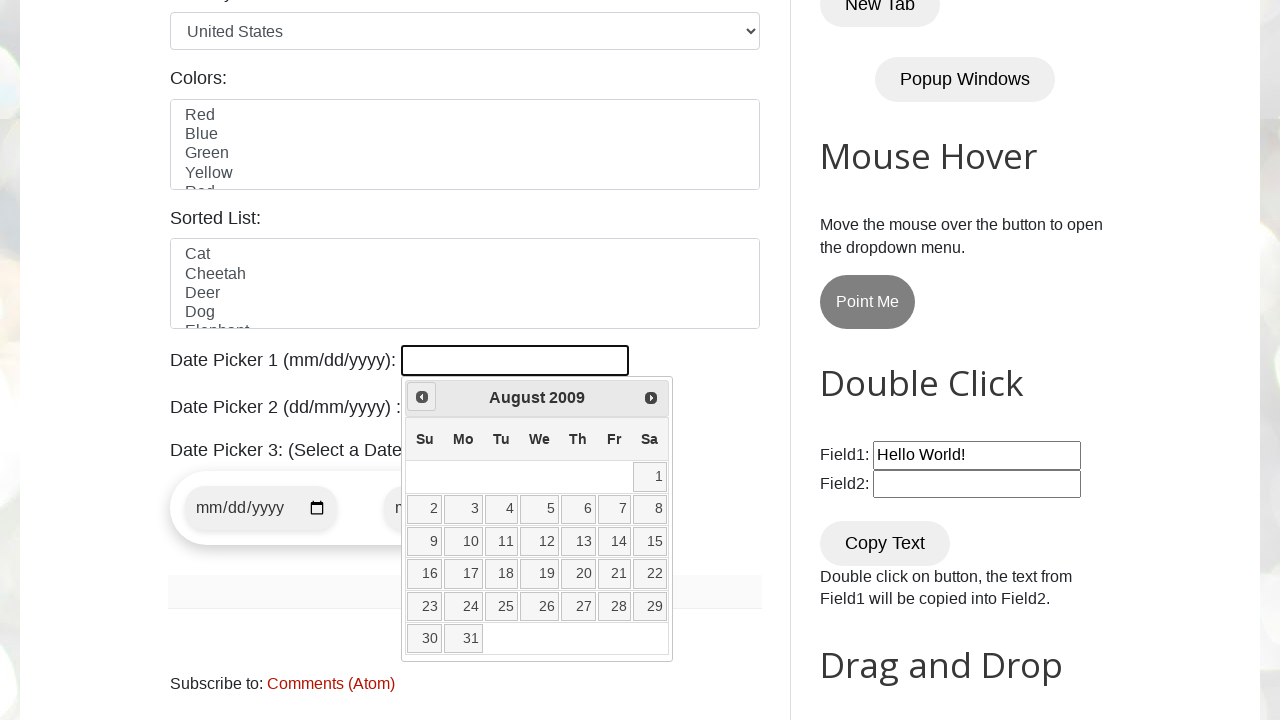

Retrieved current month: August
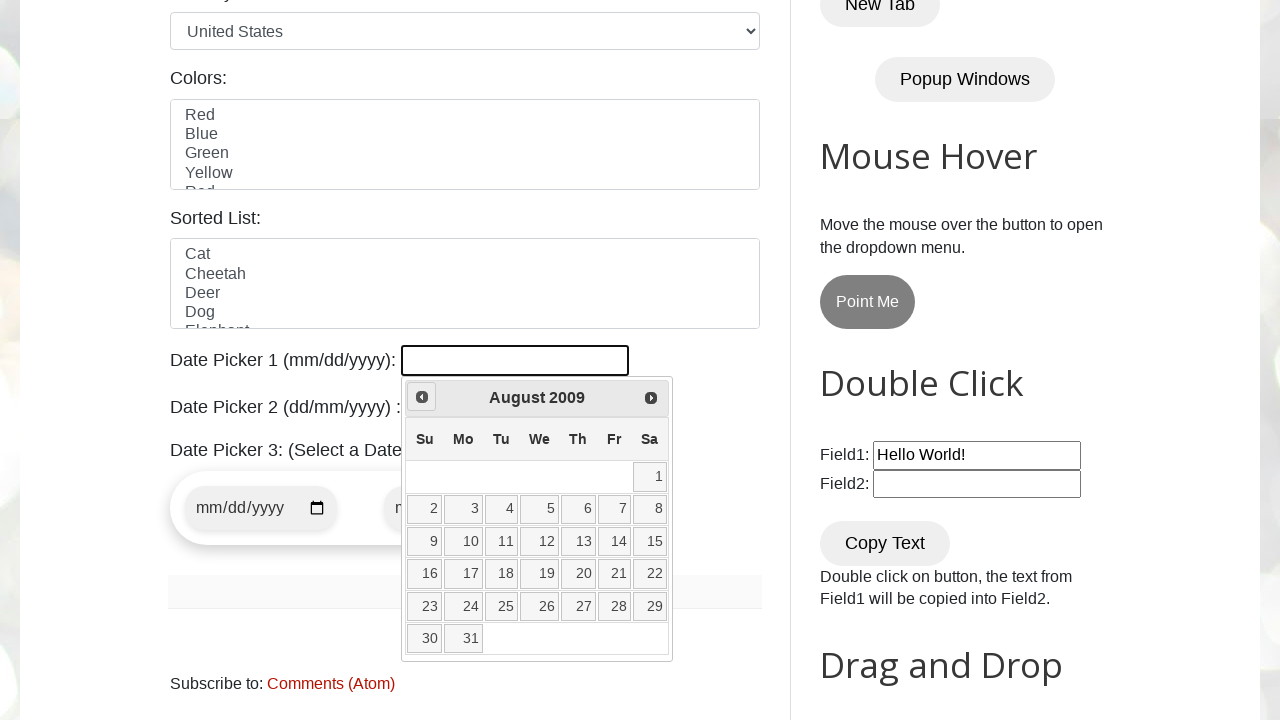

Retrieved current year: 2009
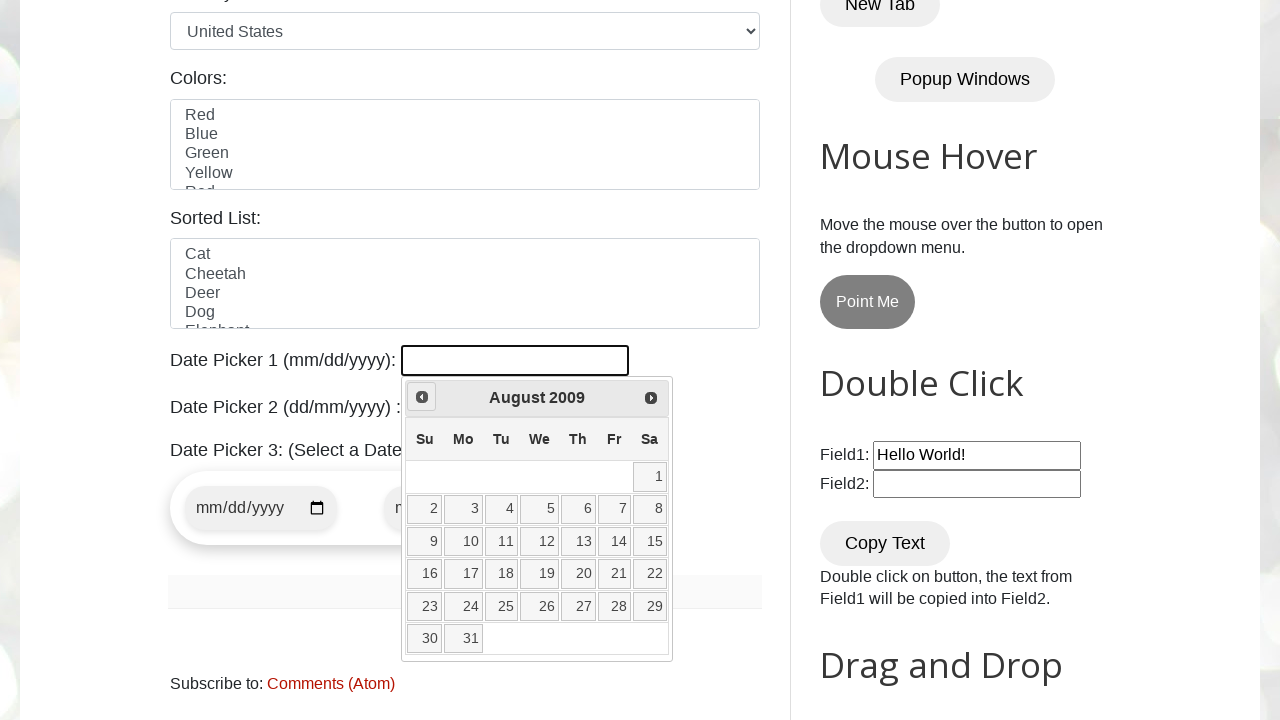

Clicked previous button to navigate backwards (currently at August 2009) at (422, 397) on a[title='Prev']
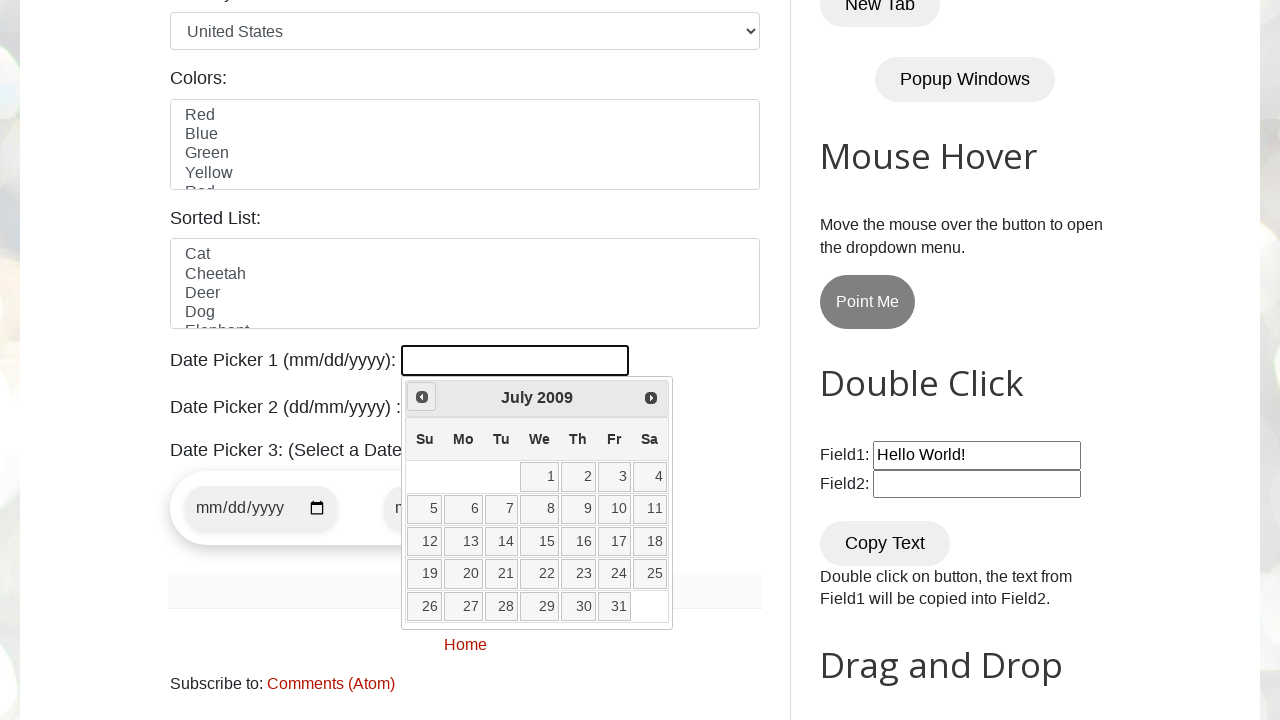

Retrieved current month: July
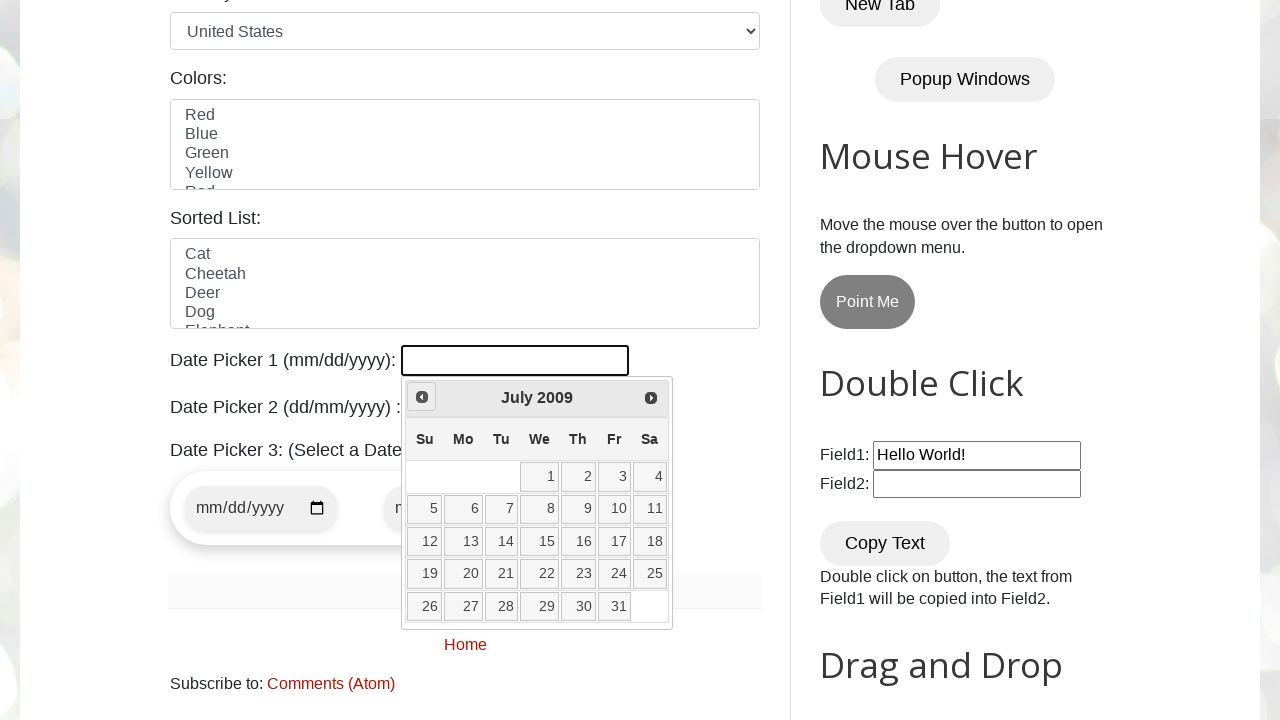

Retrieved current year: 2009
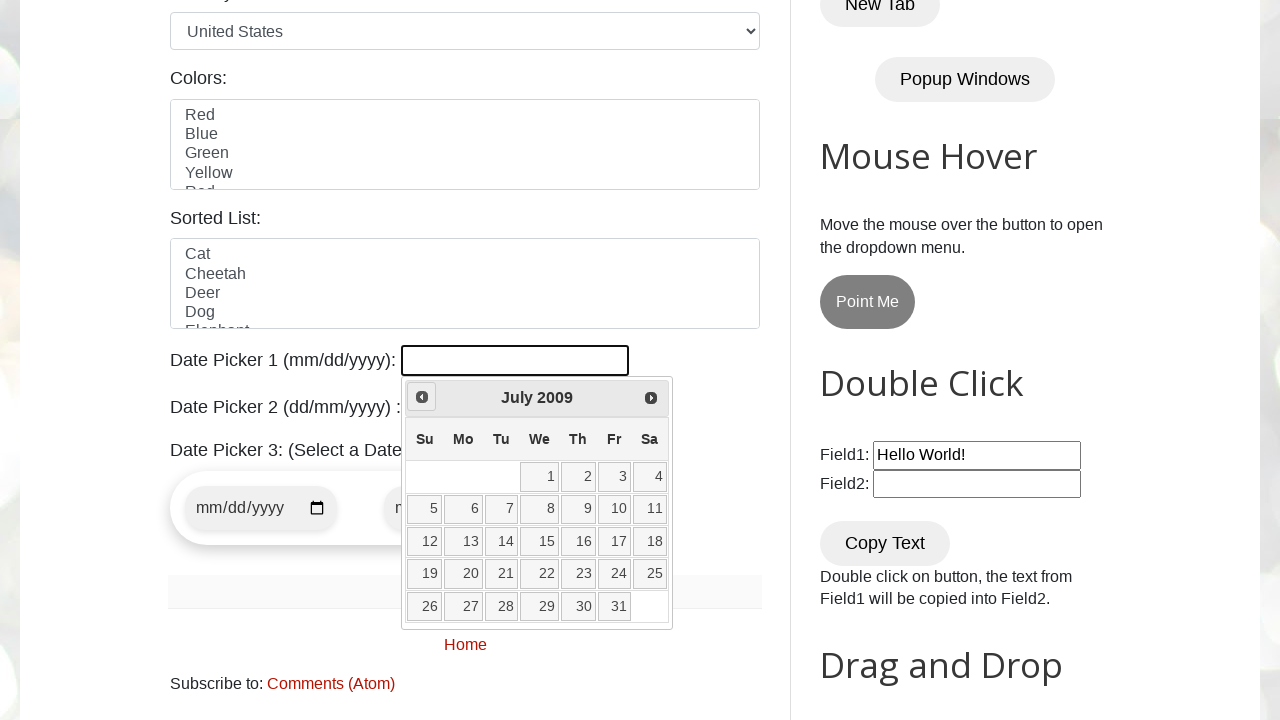

Clicked previous button to navigate backwards (currently at July 2009) at (422, 397) on a[title='Prev']
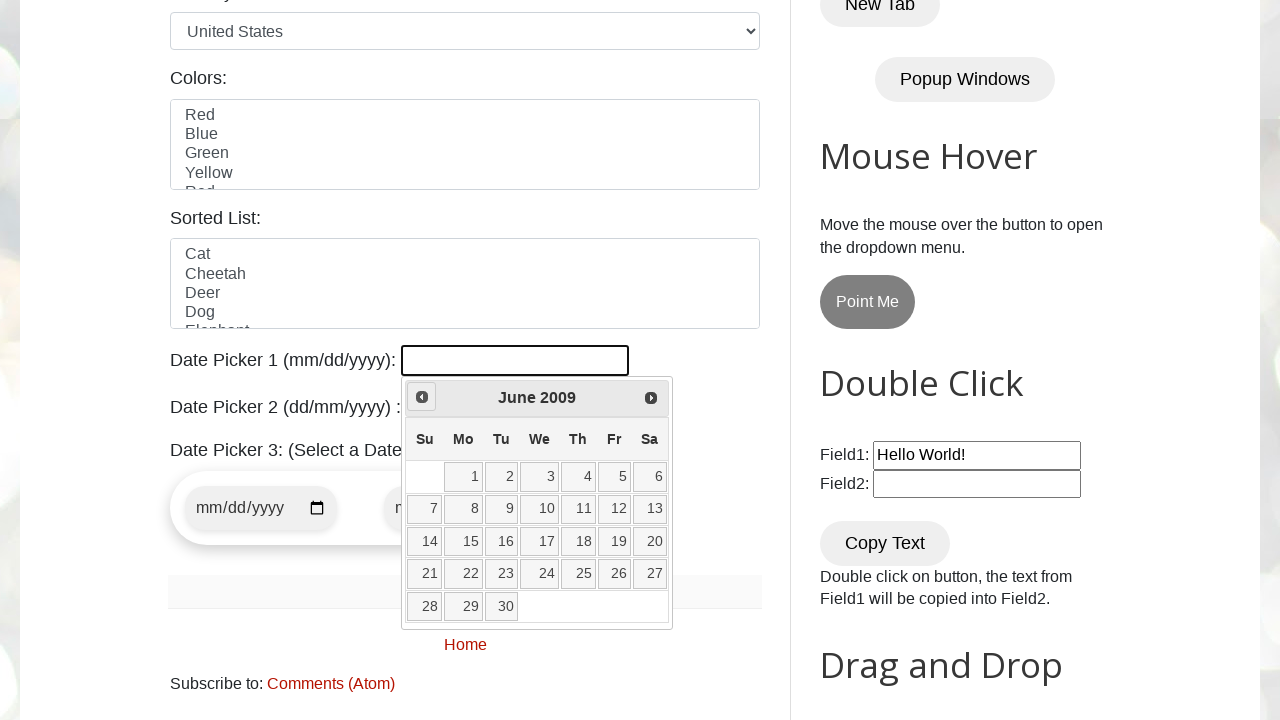

Retrieved current month: June
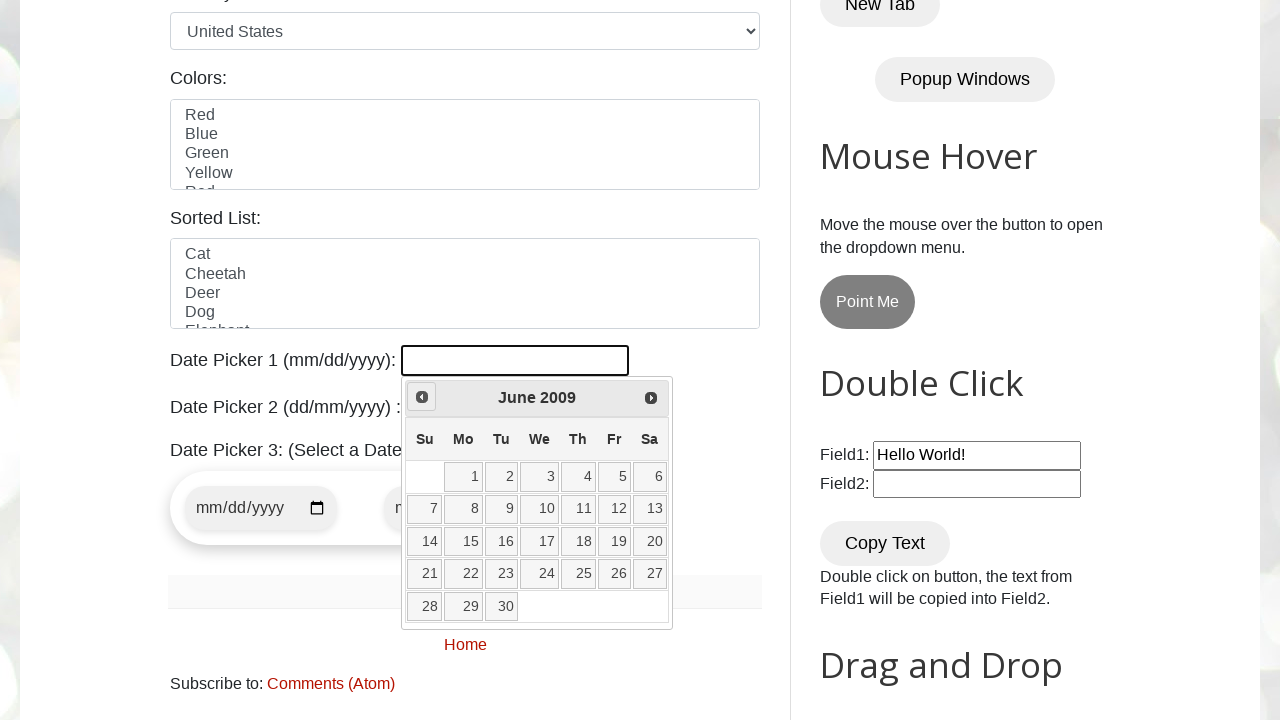

Retrieved current year: 2009
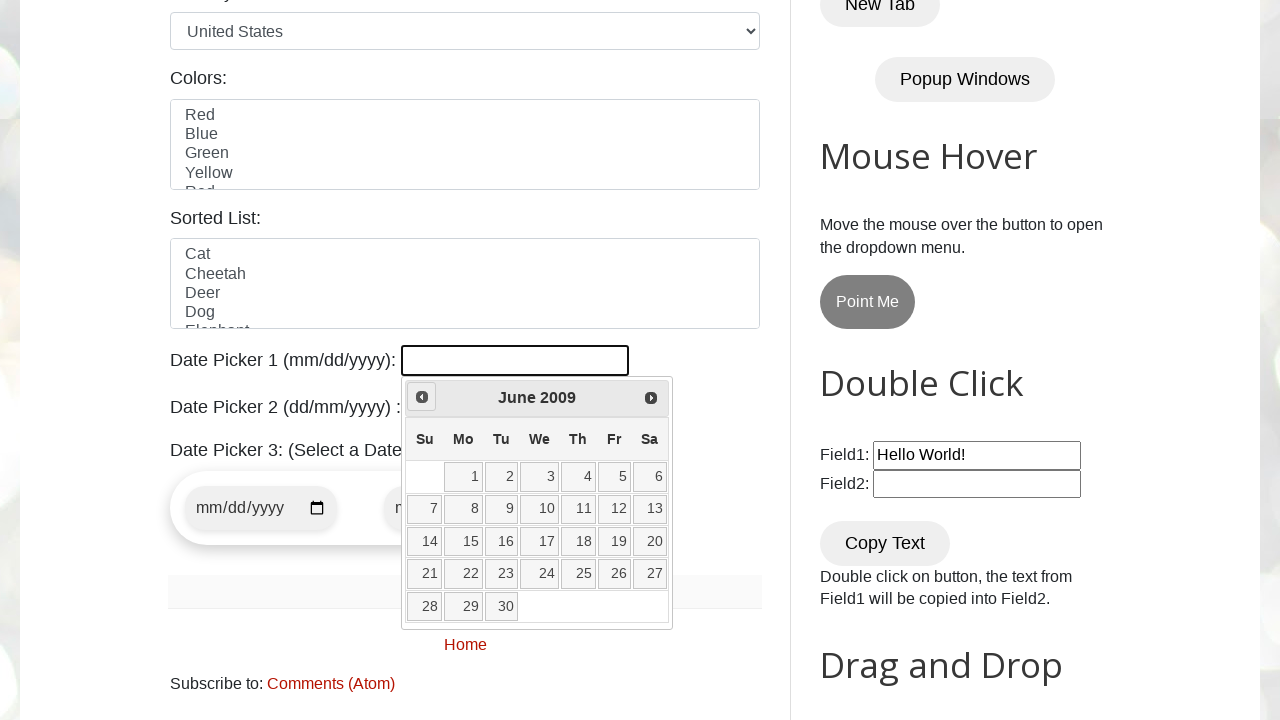

Clicked previous button to navigate backwards (currently at June 2009) at (422, 397) on a[title='Prev']
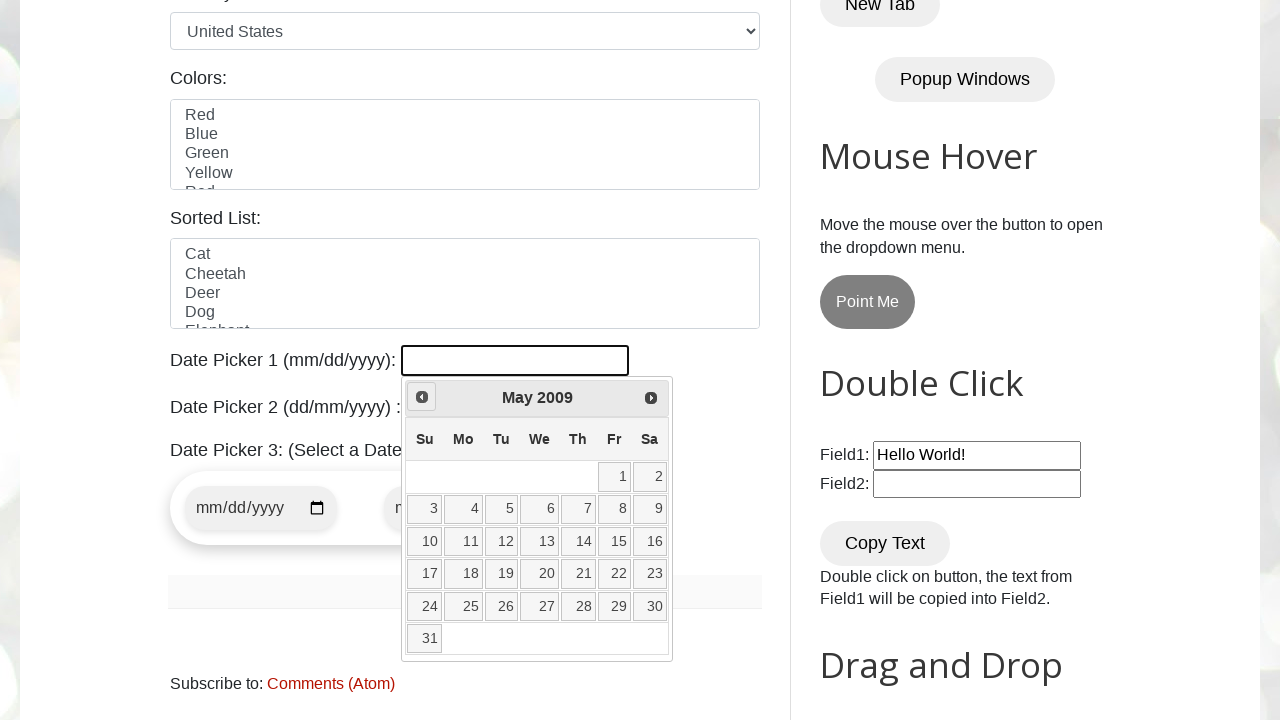

Retrieved current month: May
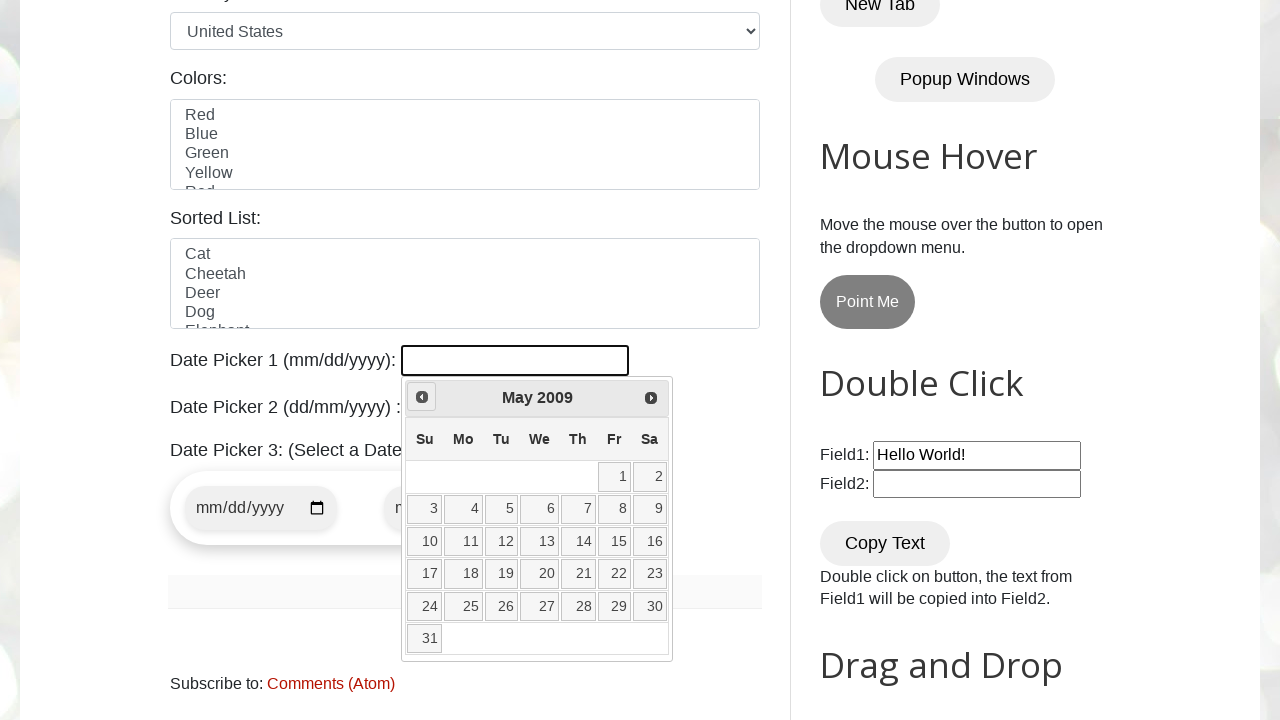

Retrieved current year: 2009
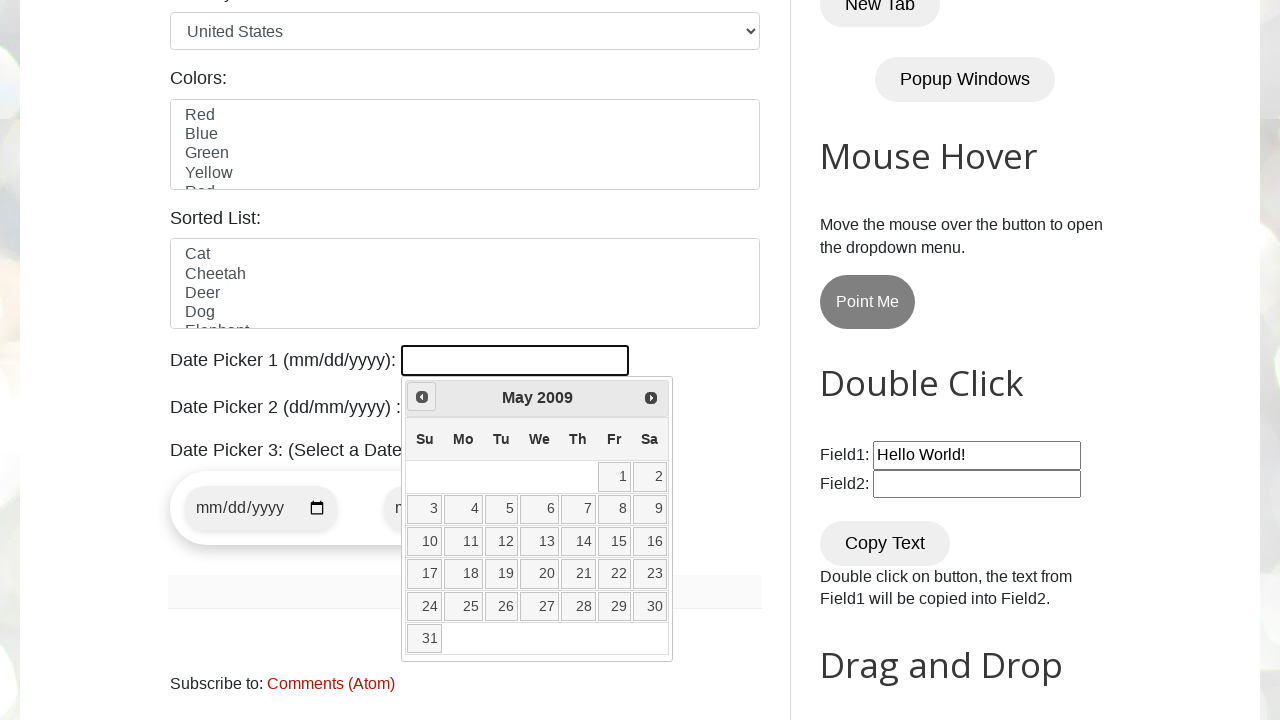

Clicked previous button to navigate backwards (currently at May 2009) at (422, 397) on a[title='Prev']
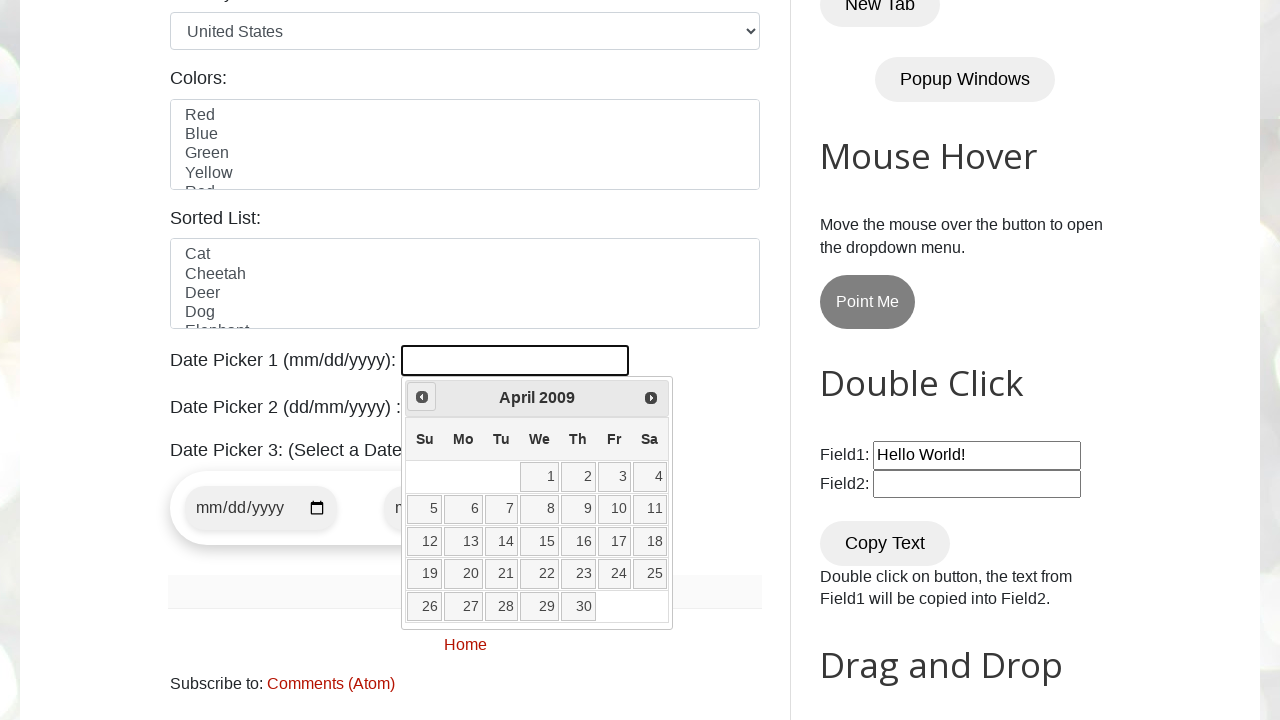

Retrieved current month: April
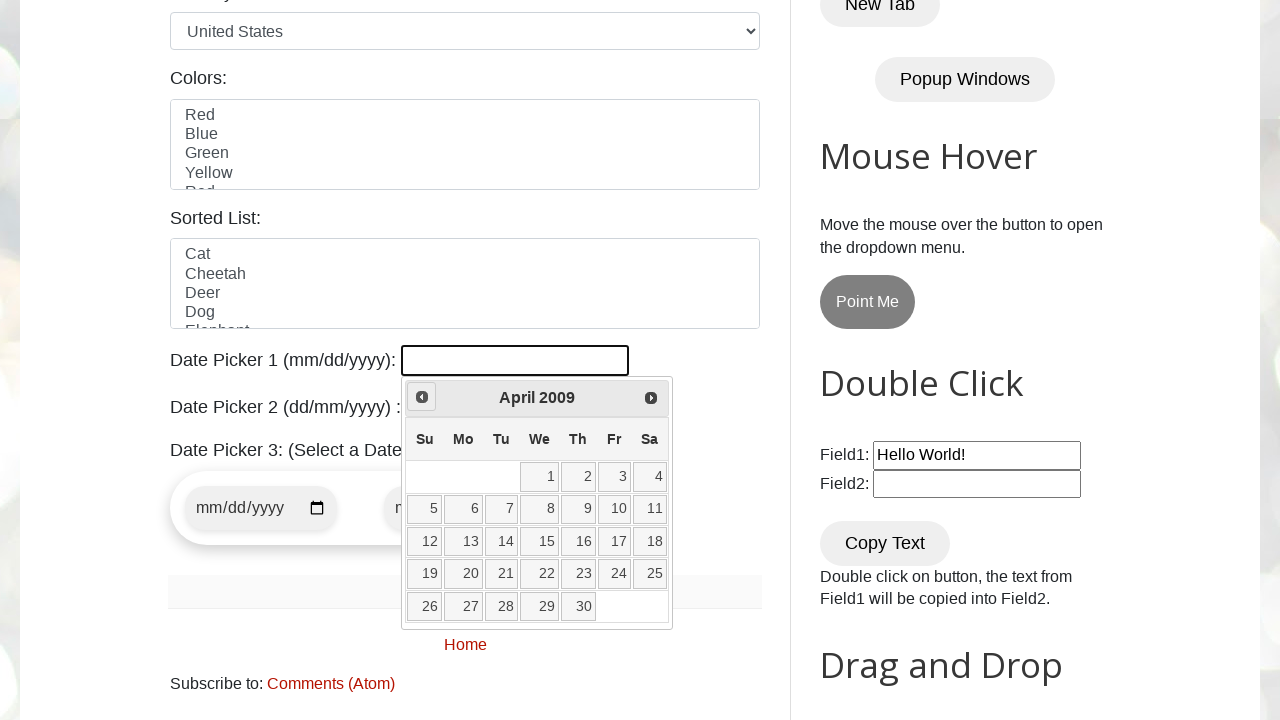

Retrieved current year: 2009
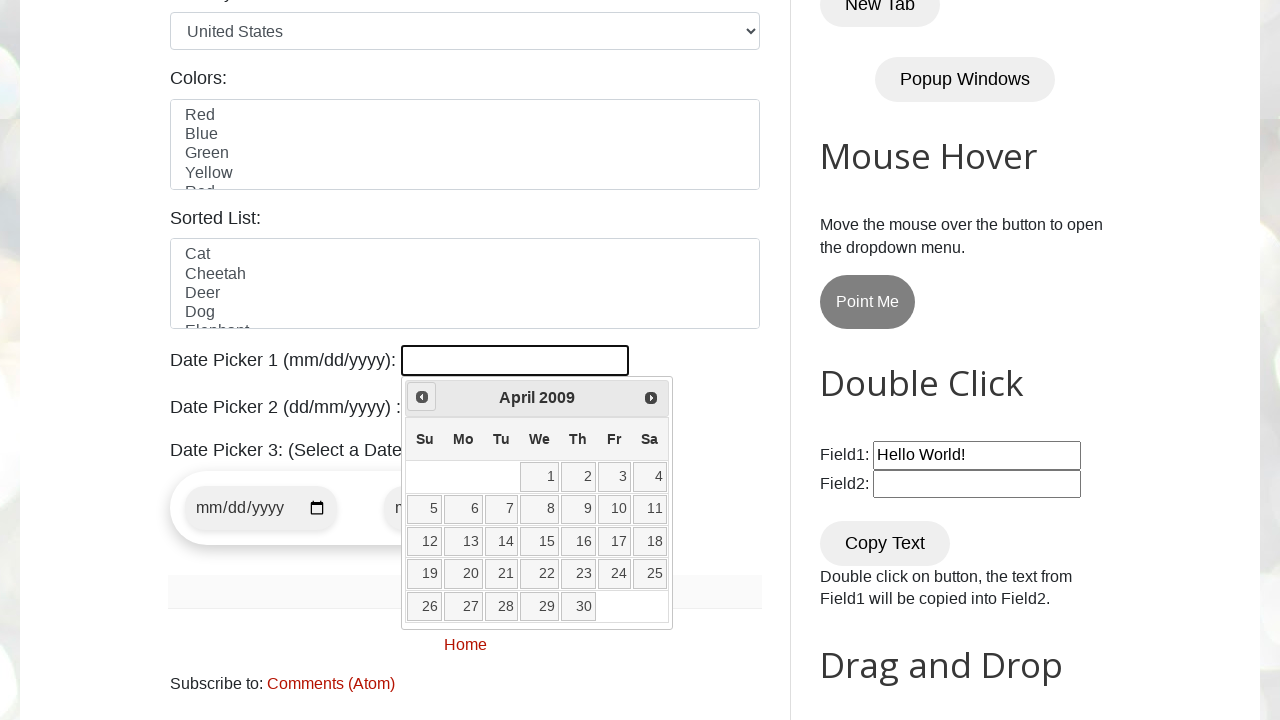

Clicked previous button to navigate backwards (currently at April 2009) at (422, 397) on a[title='Prev']
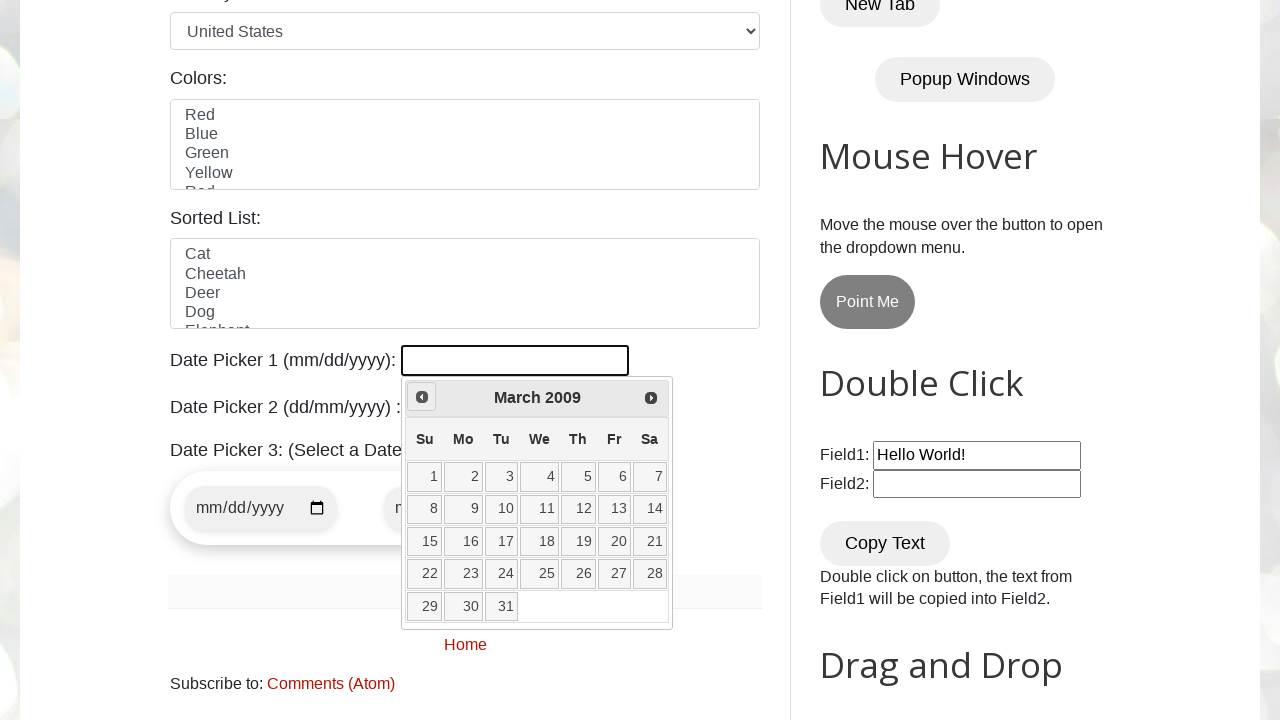

Retrieved current month: March
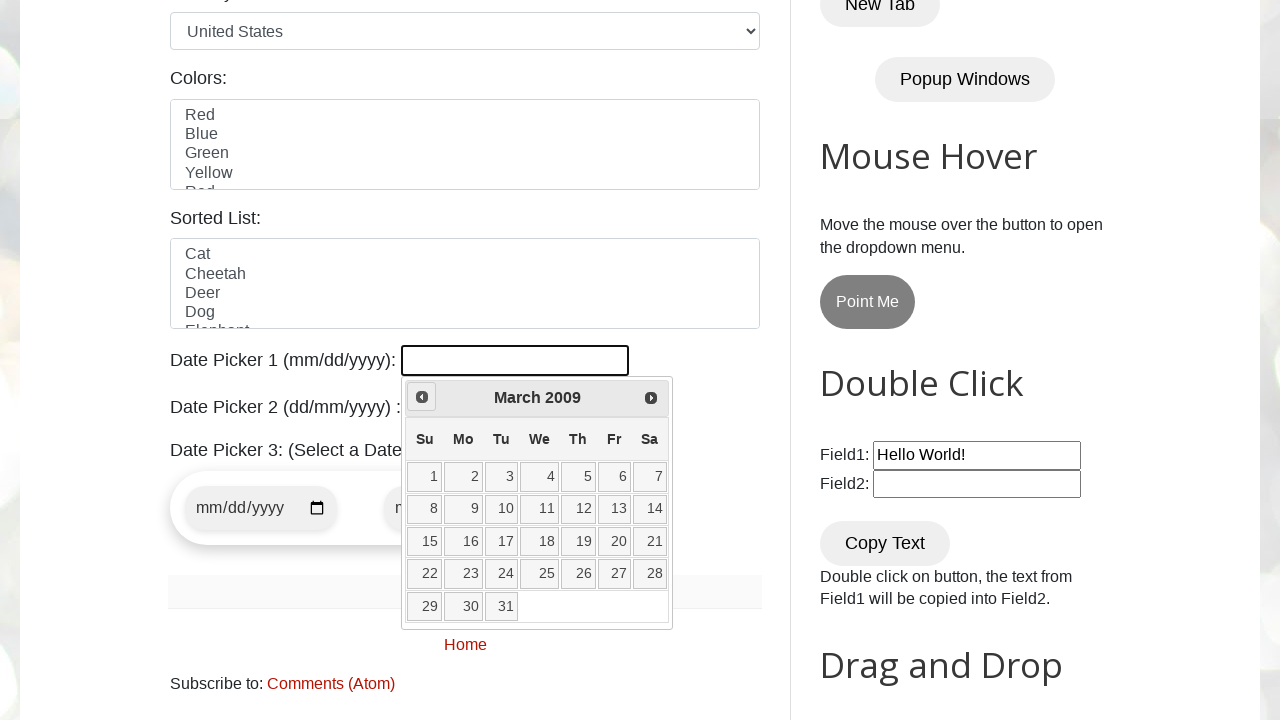

Retrieved current year: 2009
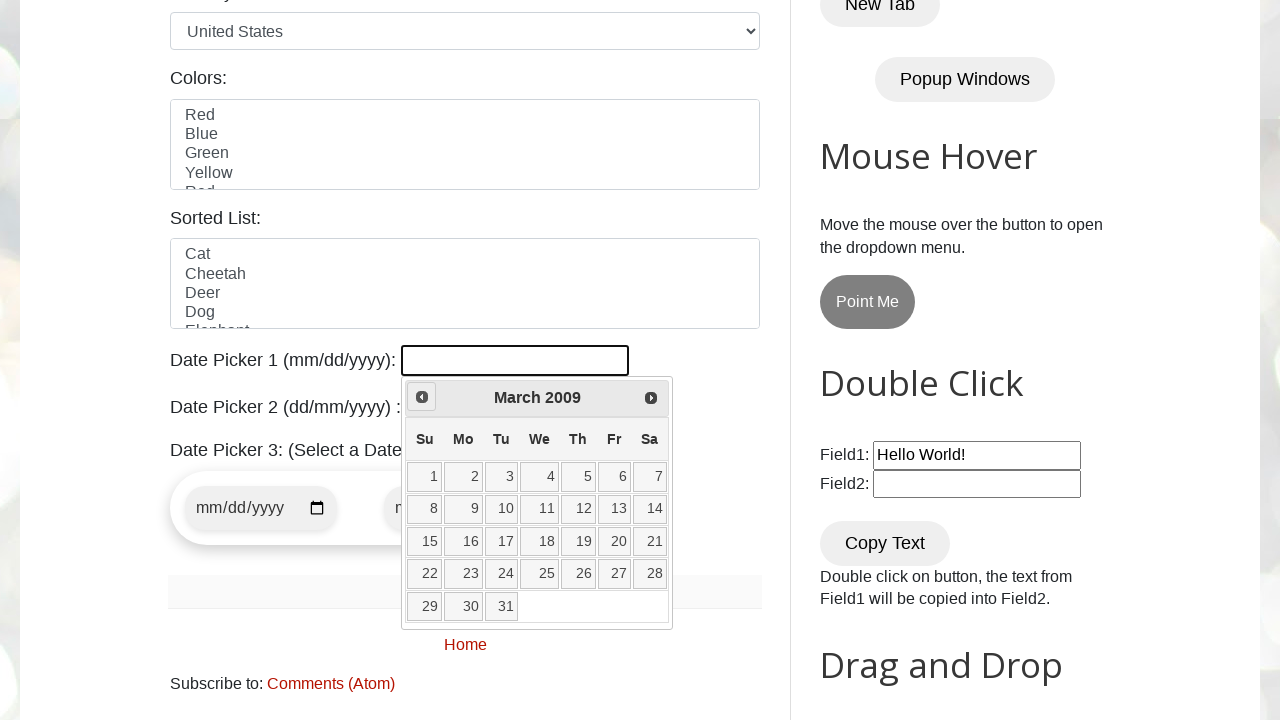

Clicked previous button to navigate backwards (currently at March 2009) at (422, 397) on a[title='Prev']
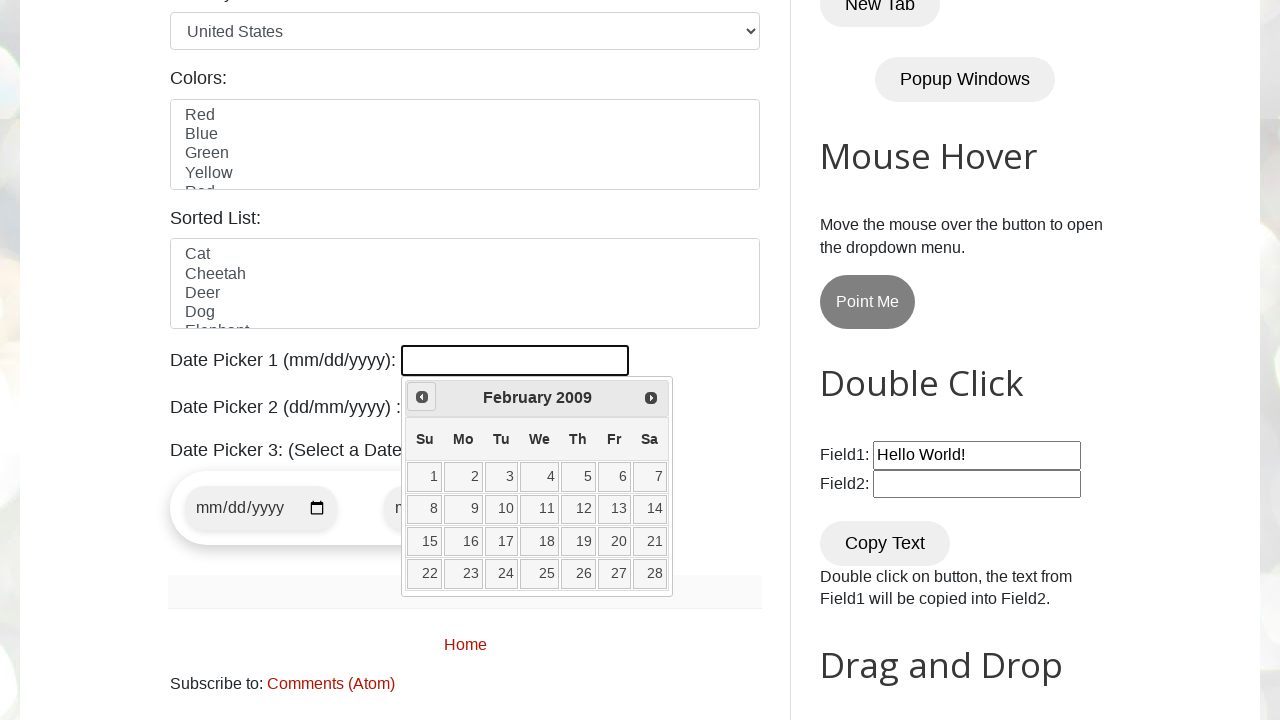

Retrieved current month: February
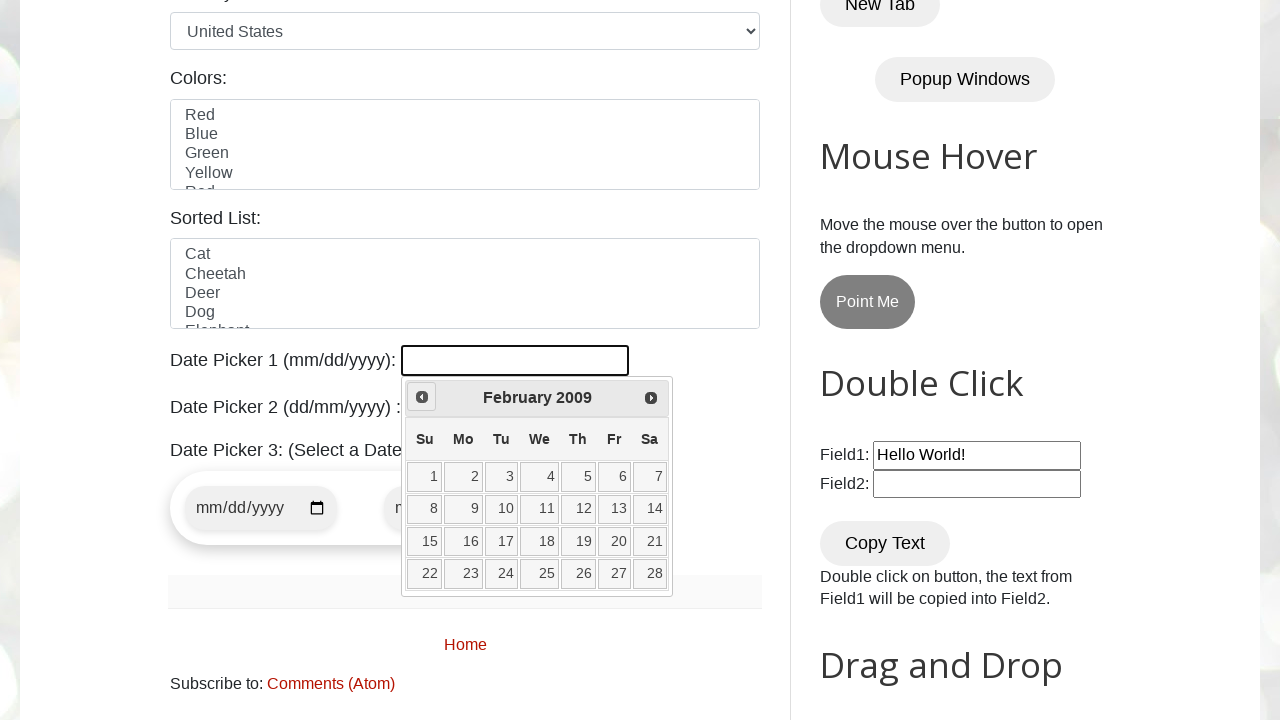

Retrieved current year: 2009
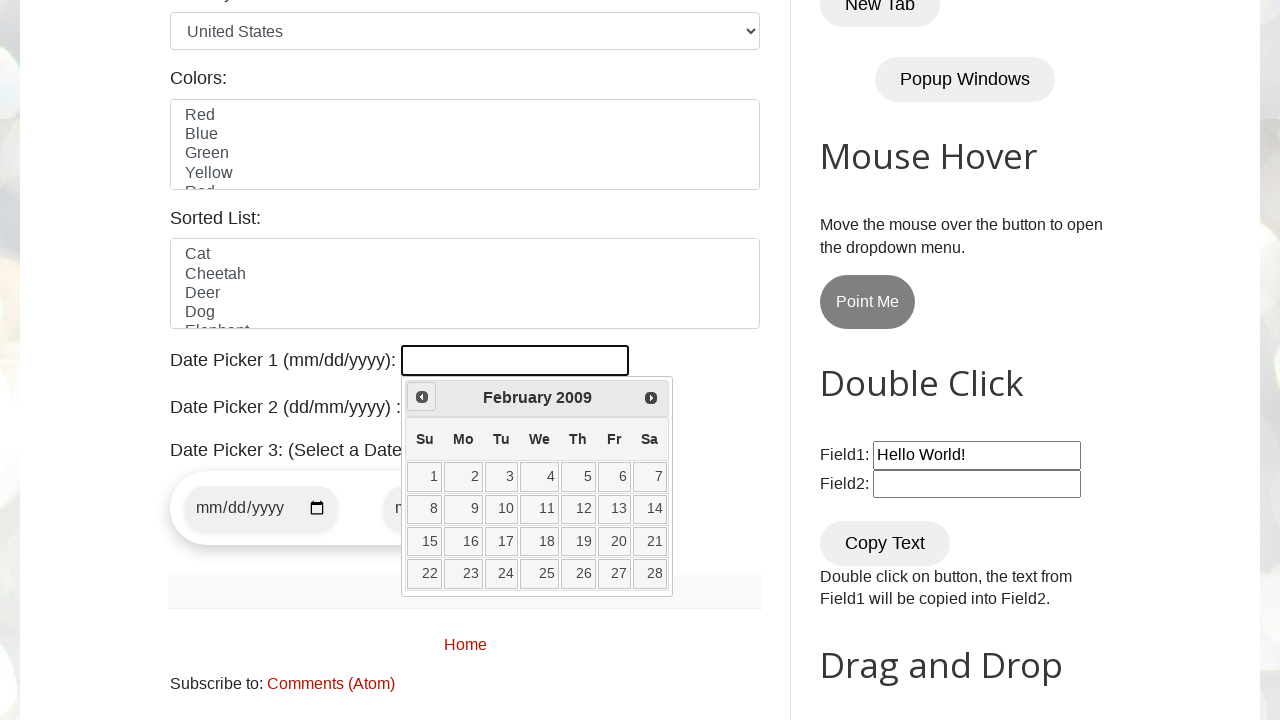

Clicked previous button to navigate backwards (currently at February 2009) at (422, 397) on a[title='Prev']
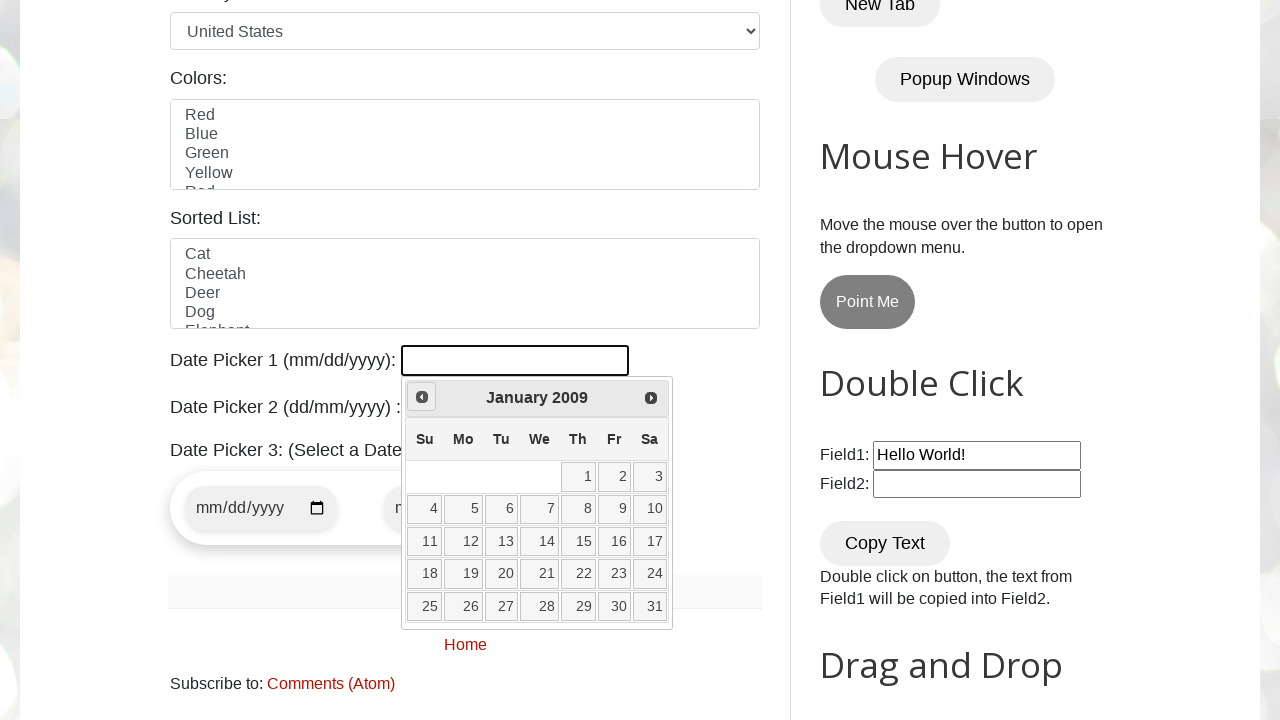

Retrieved current month: January
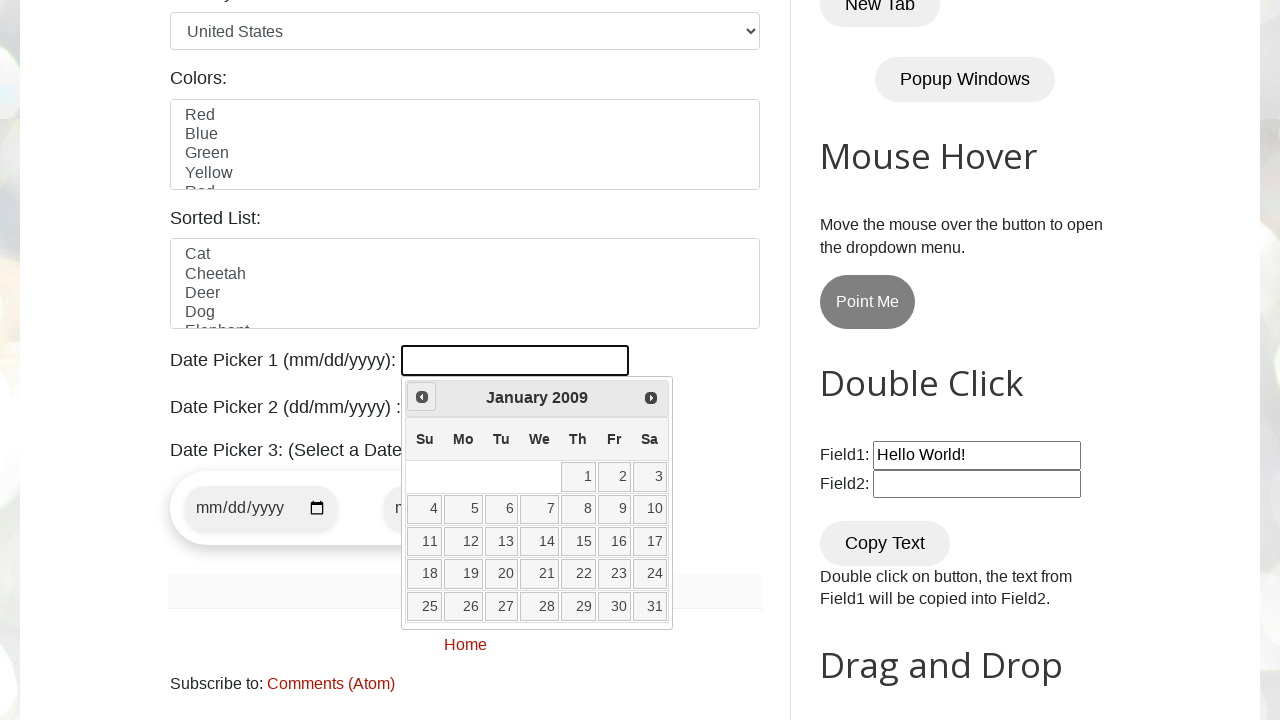

Retrieved current year: 2009
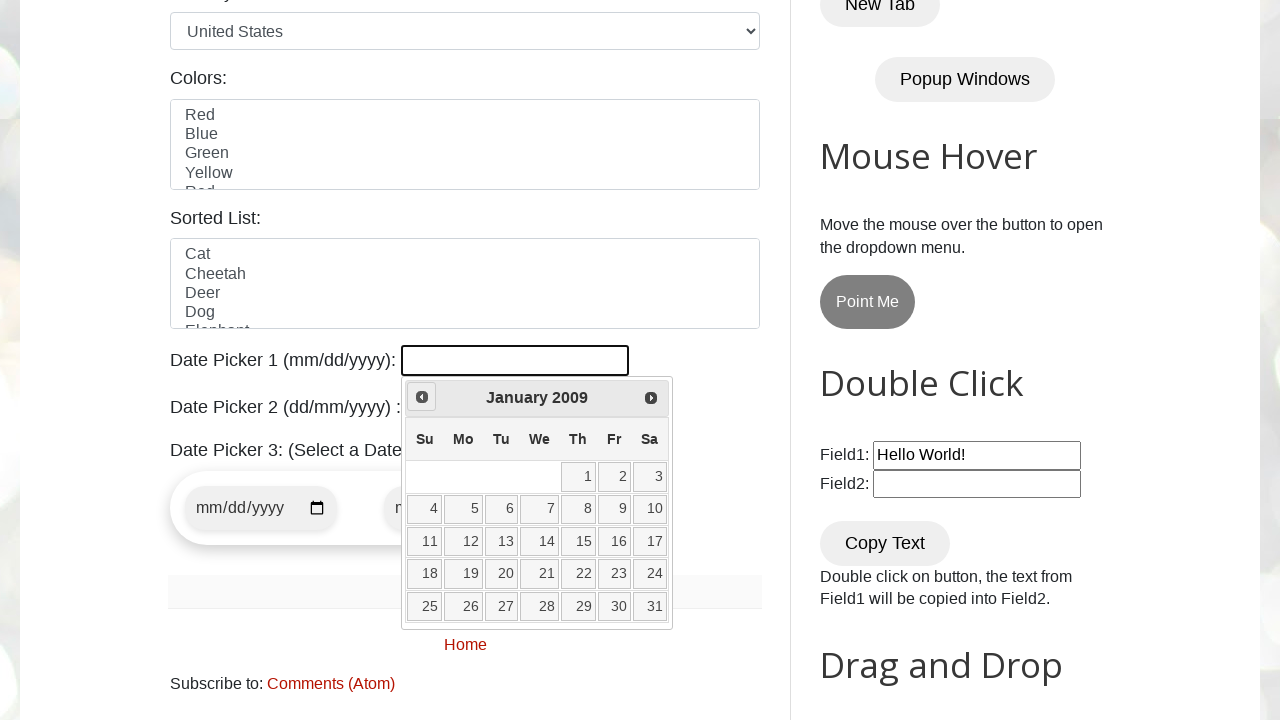

Clicked previous button to navigate backwards (currently at January 2009) at (422, 397) on a[title='Prev']
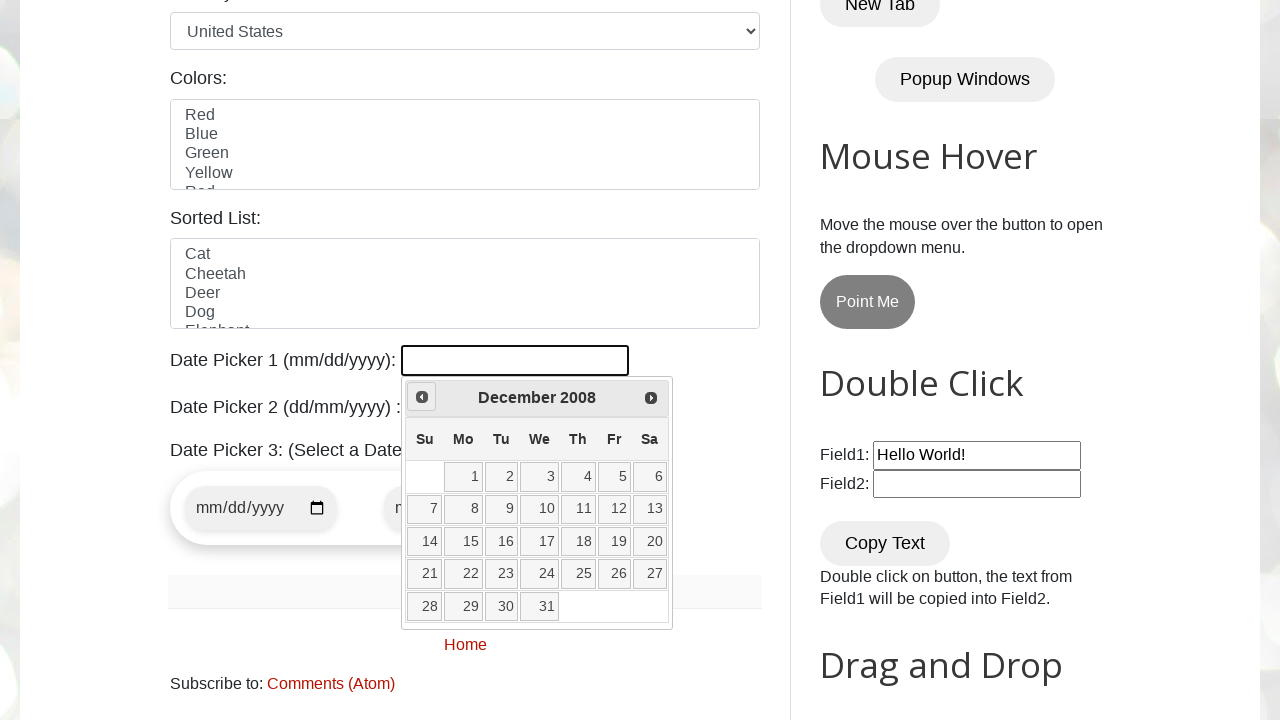

Retrieved current month: December
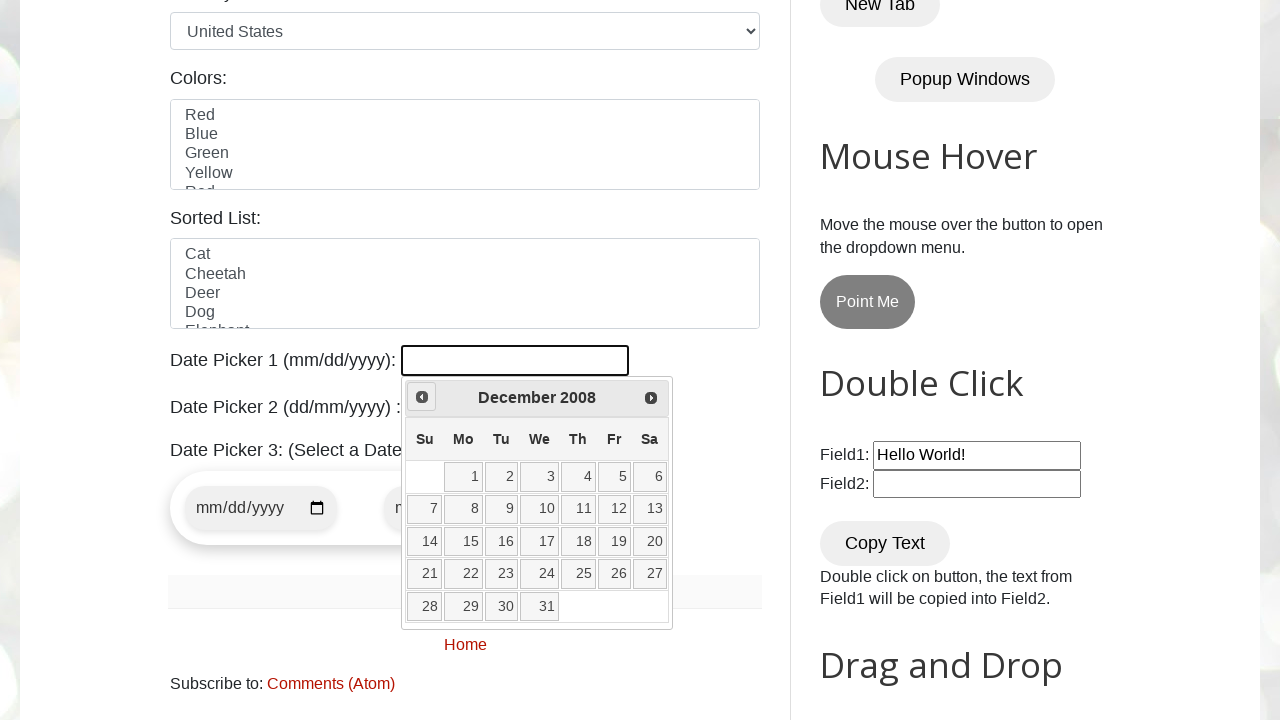

Retrieved current year: 2008
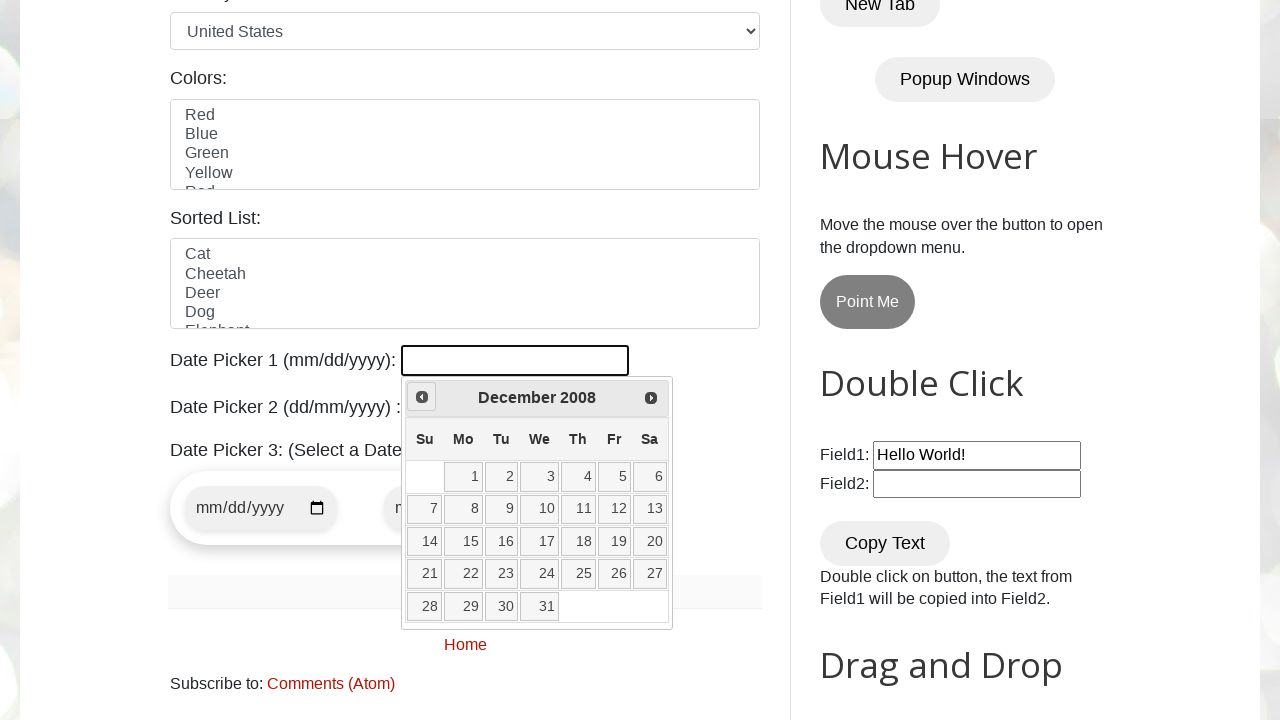

Clicked previous button to navigate backwards (currently at December 2008) at (422, 397) on a[title='Prev']
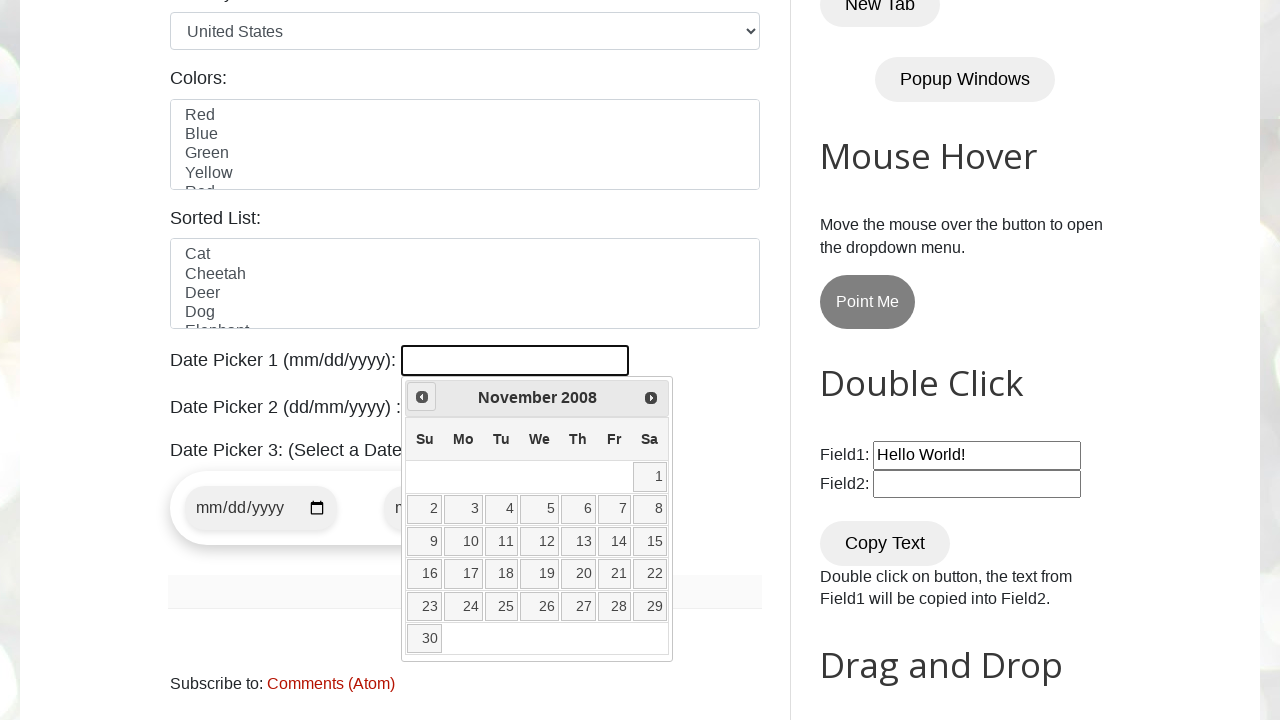

Retrieved current month: November
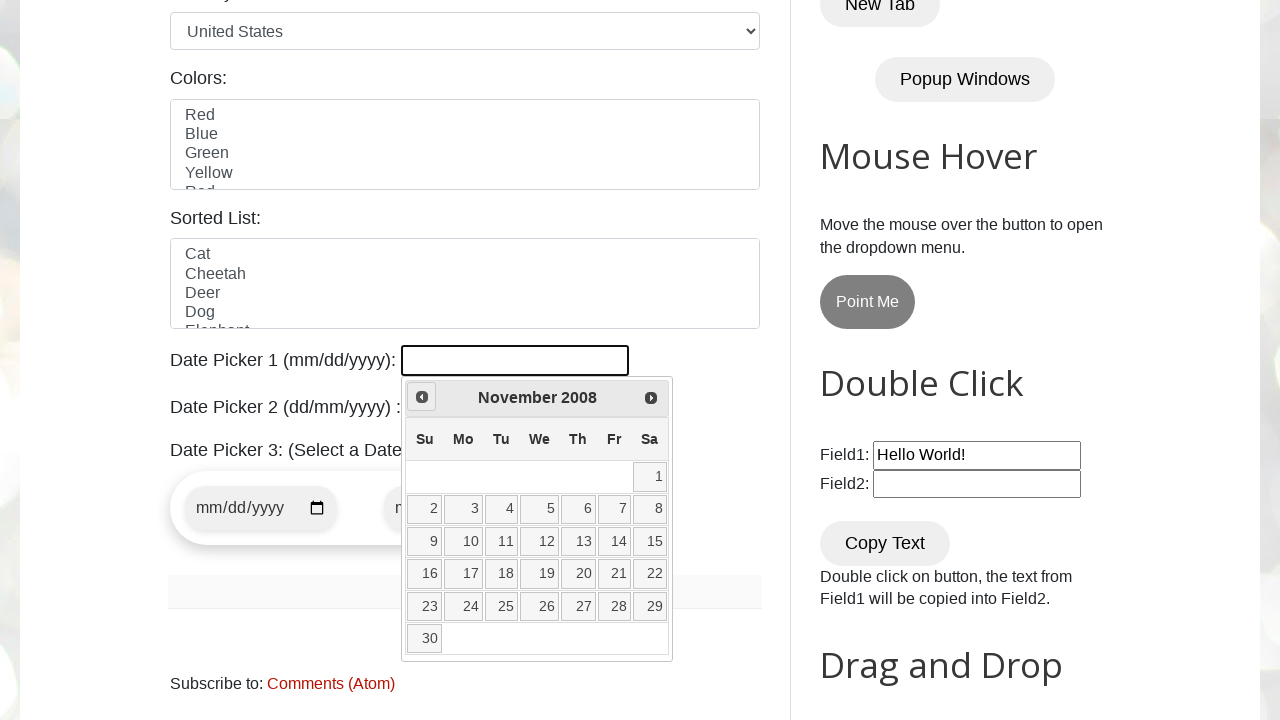

Retrieved current year: 2008
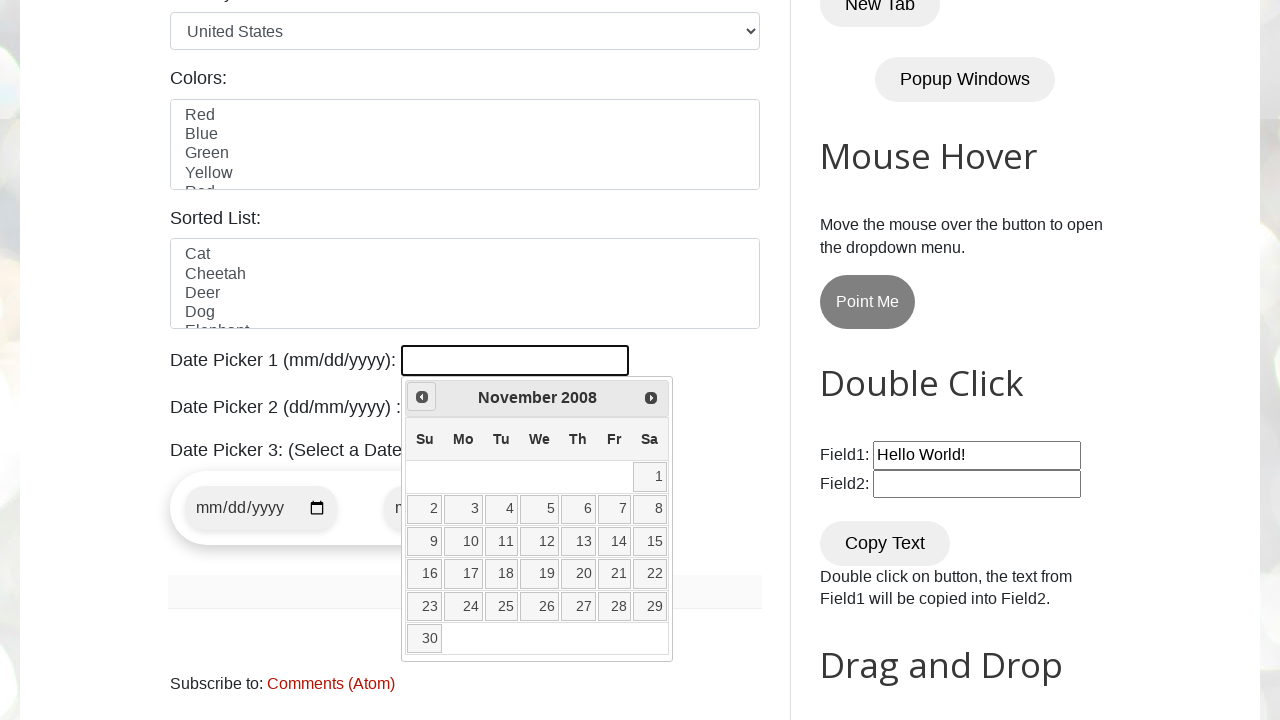

Clicked previous button to navigate backwards (currently at November 2008) at (422, 397) on a[title='Prev']
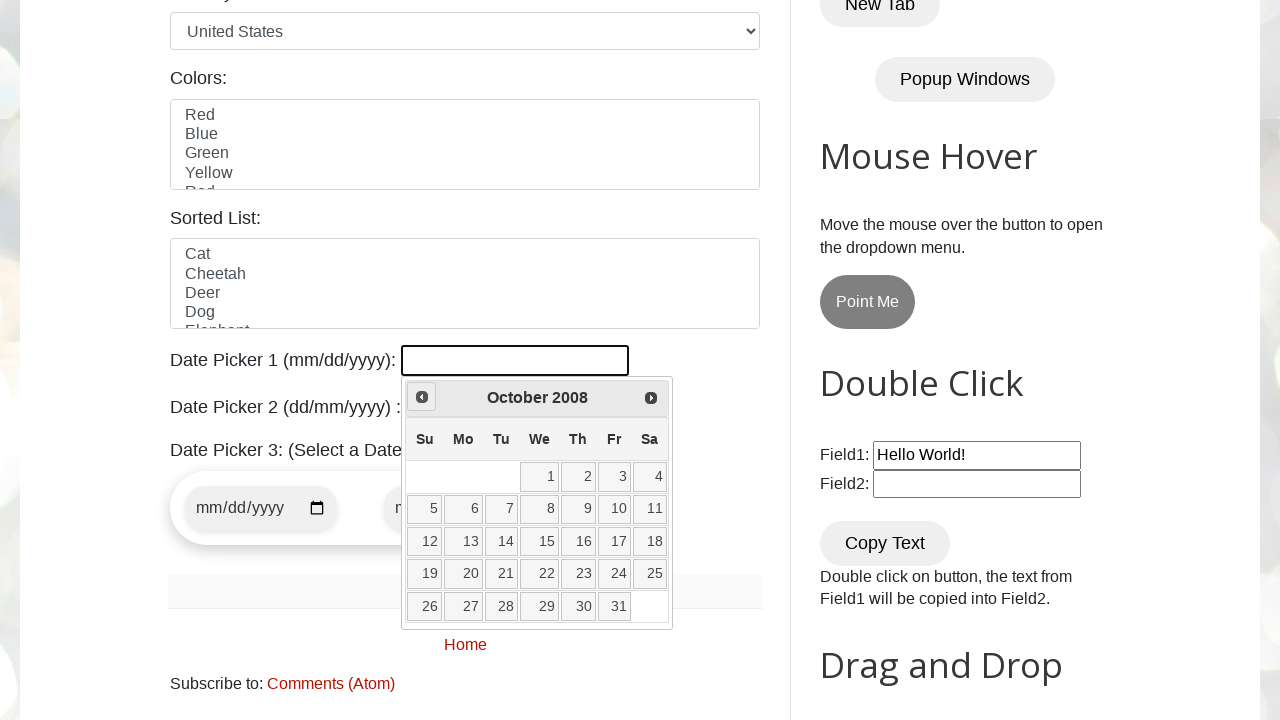

Retrieved current month: October
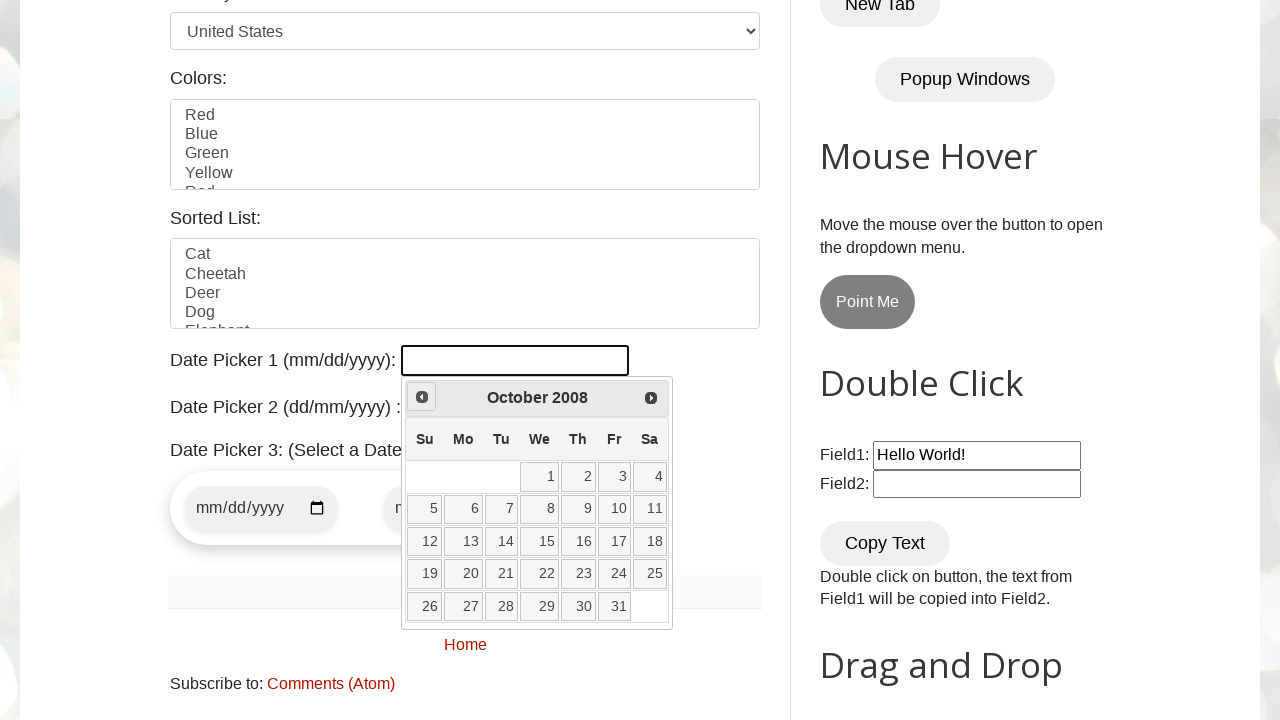

Retrieved current year: 2008
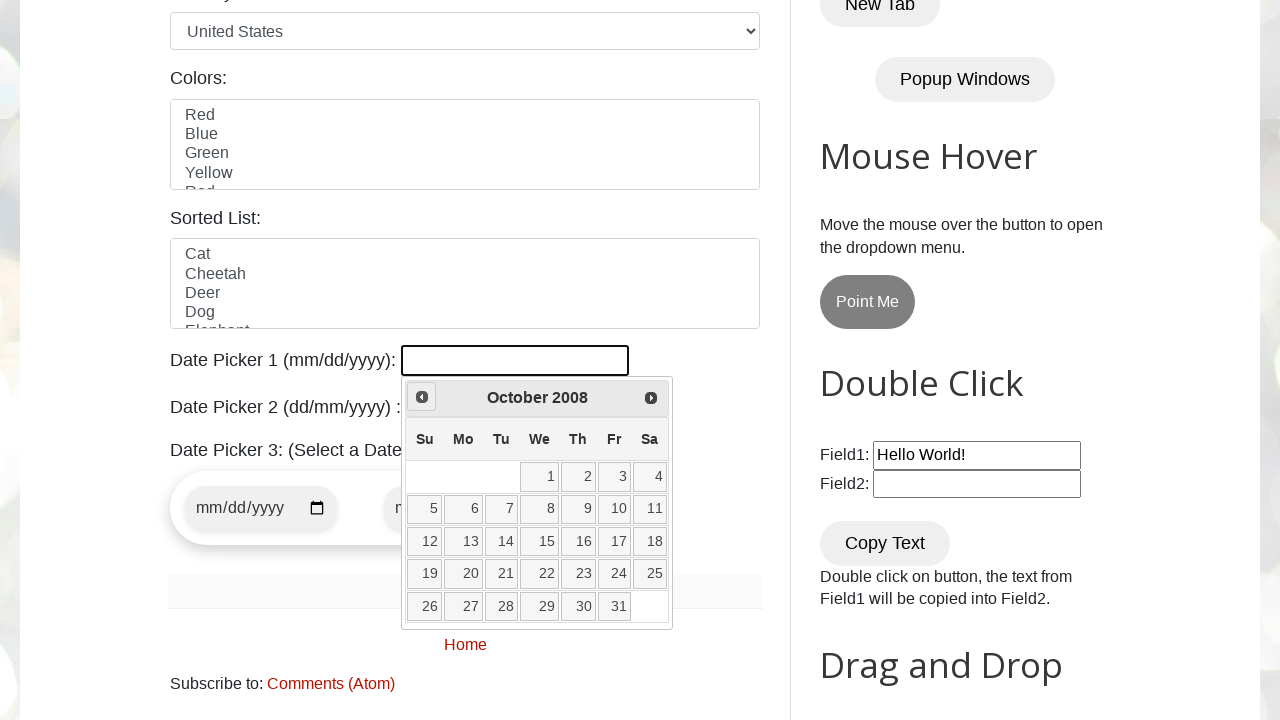

Clicked previous button to navigate backwards (currently at October 2008) at (422, 397) on a[title='Prev']
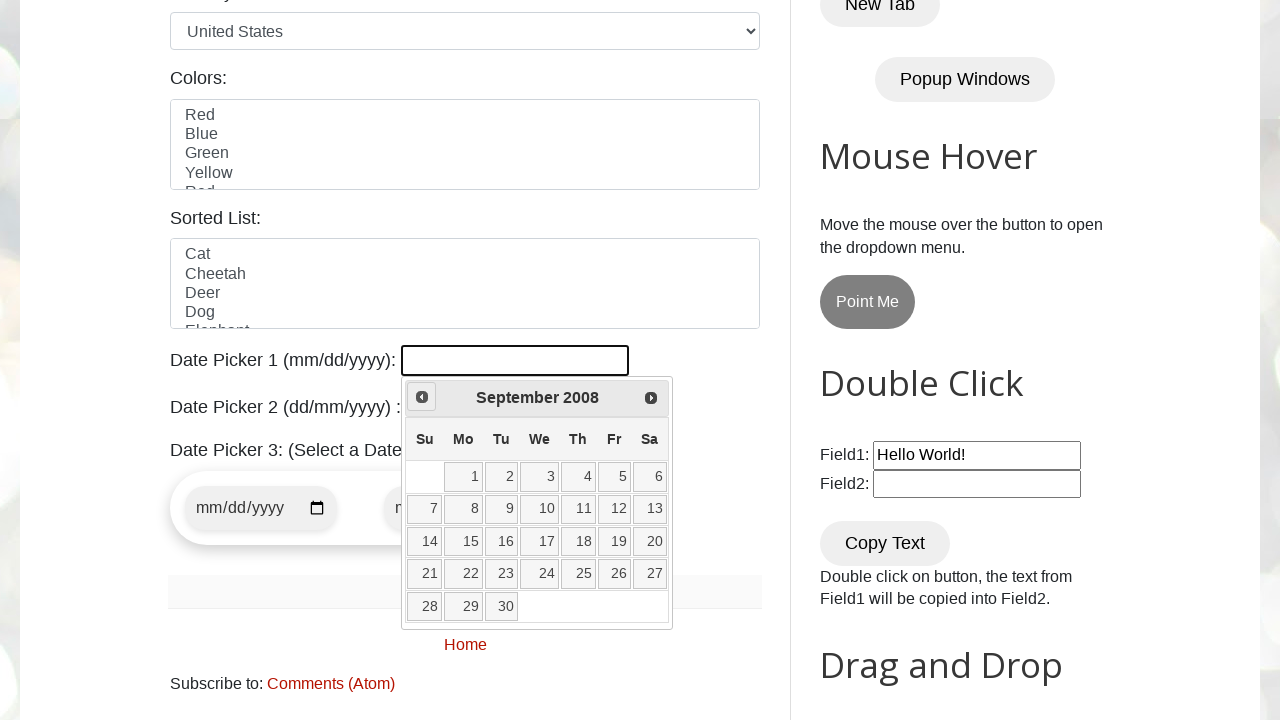

Retrieved current month: September
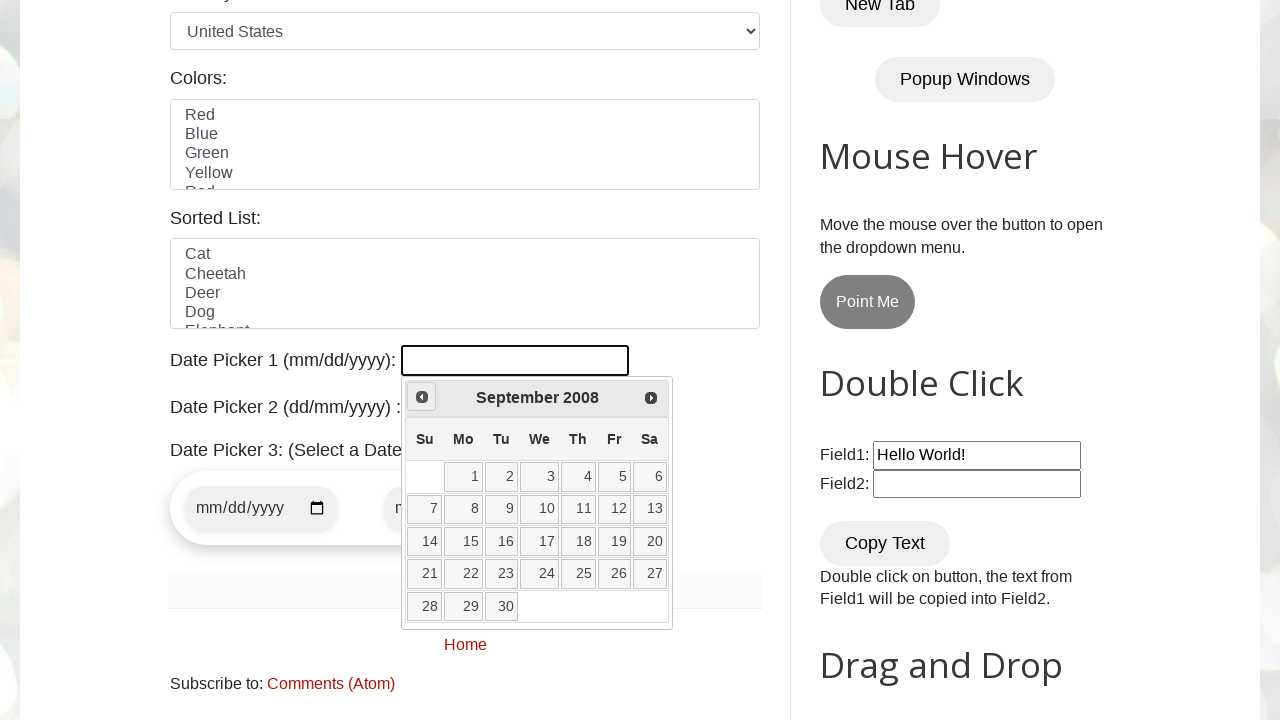

Retrieved current year: 2008
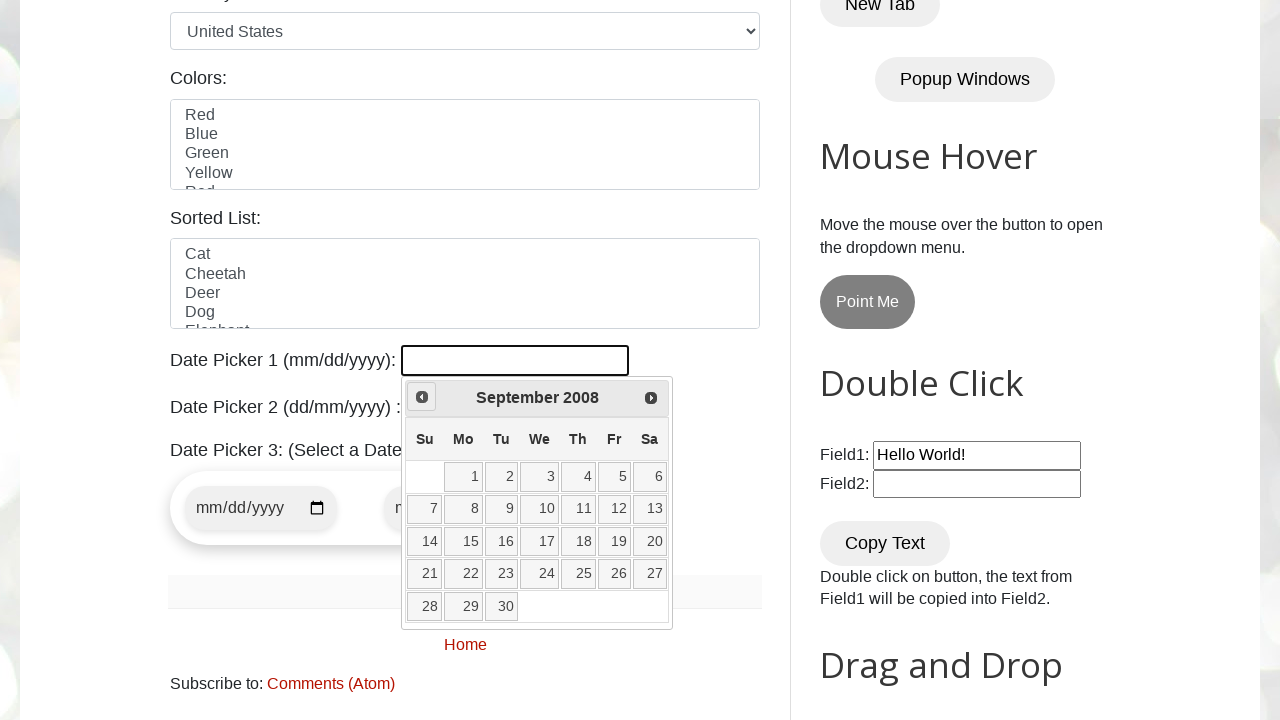

Clicked previous button to navigate backwards (currently at September 2008) at (422, 397) on a[title='Prev']
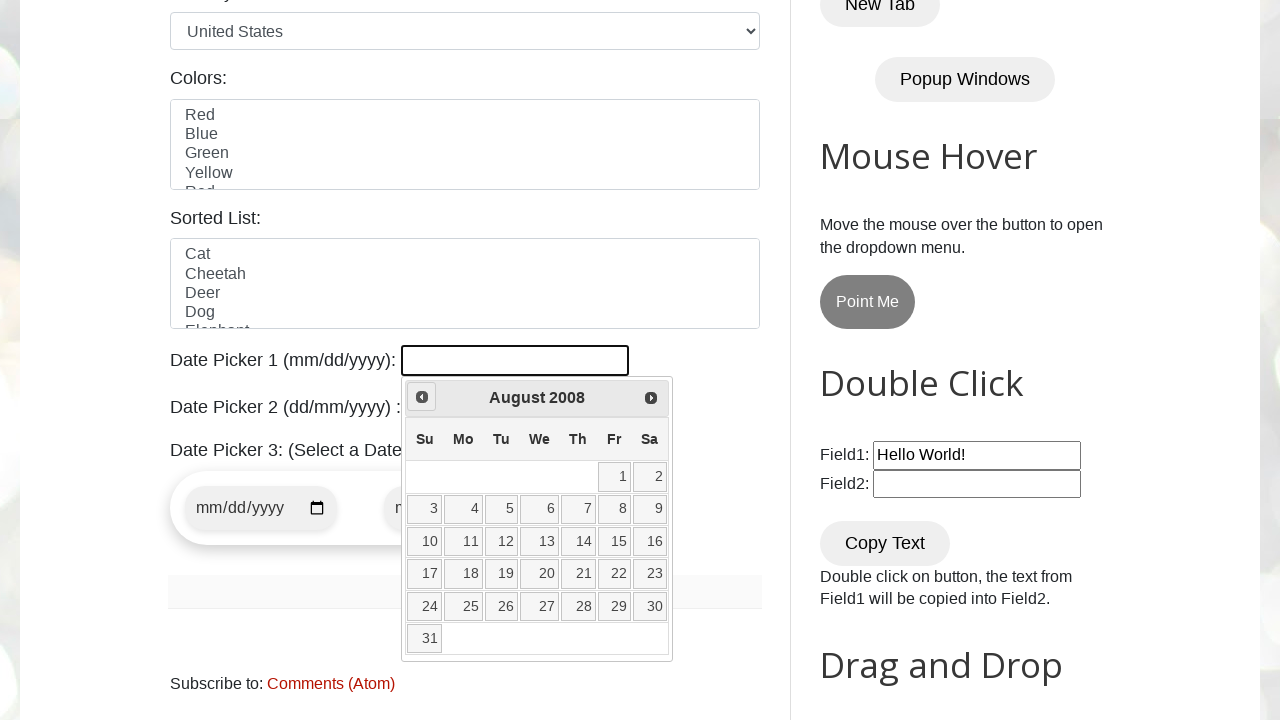

Retrieved current month: August
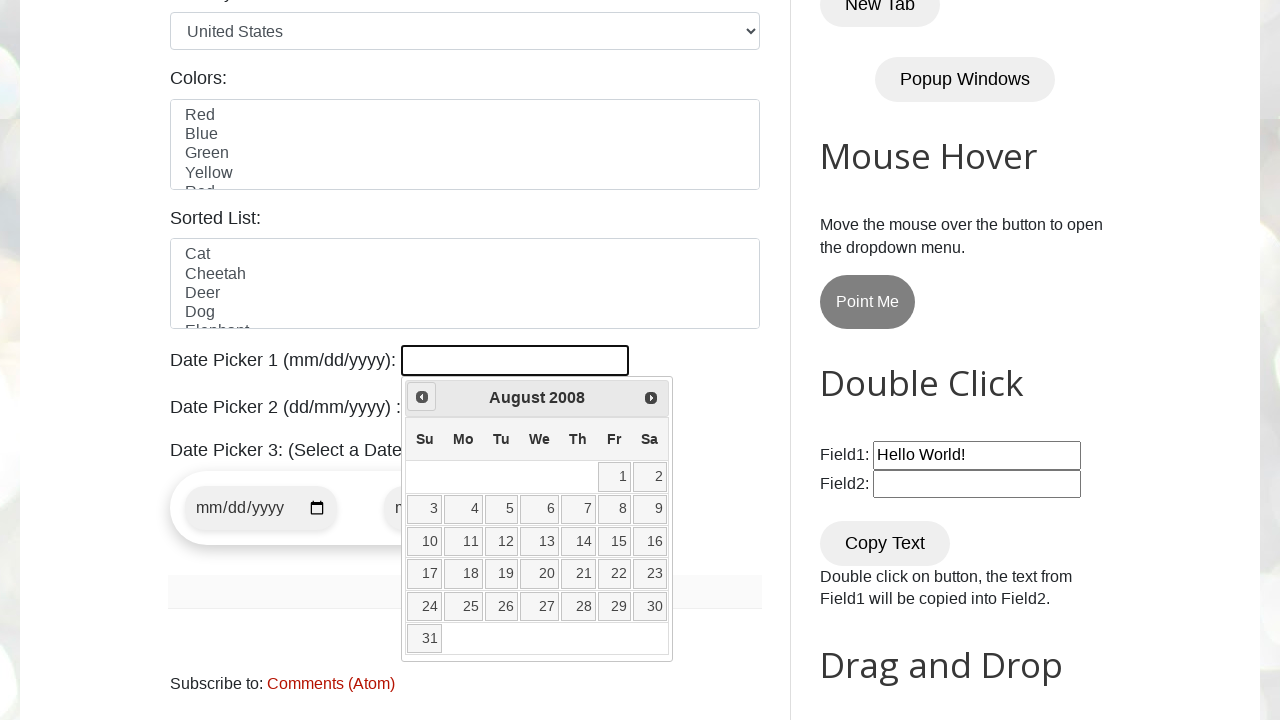

Retrieved current year: 2008
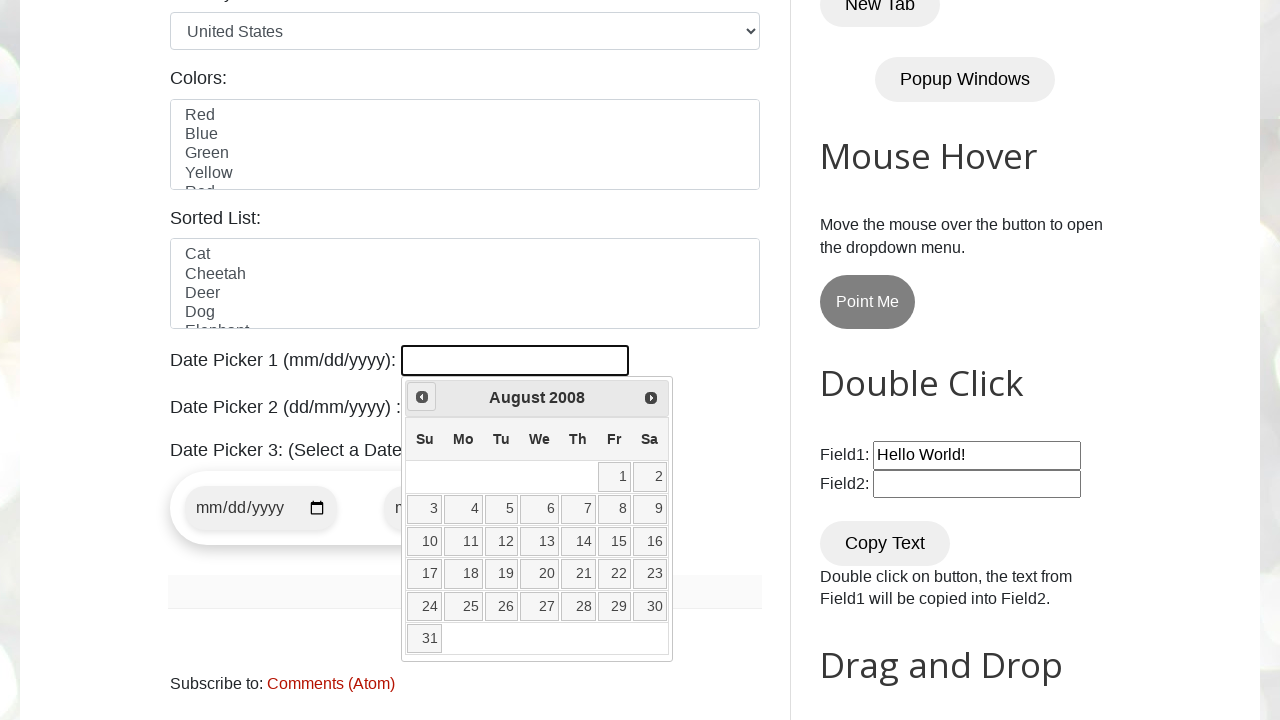

Clicked previous button to navigate backwards (currently at August 2008) at (422, 397) on a[title='Prev']
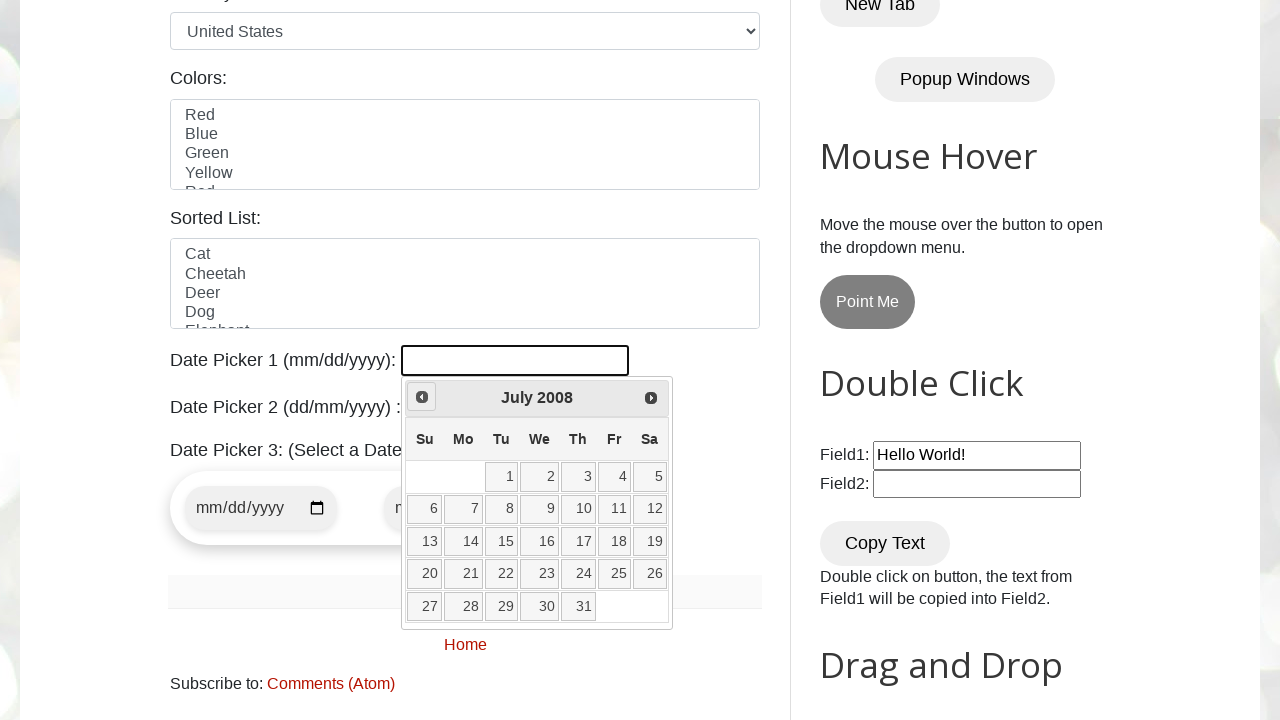

Retrieved current month: July
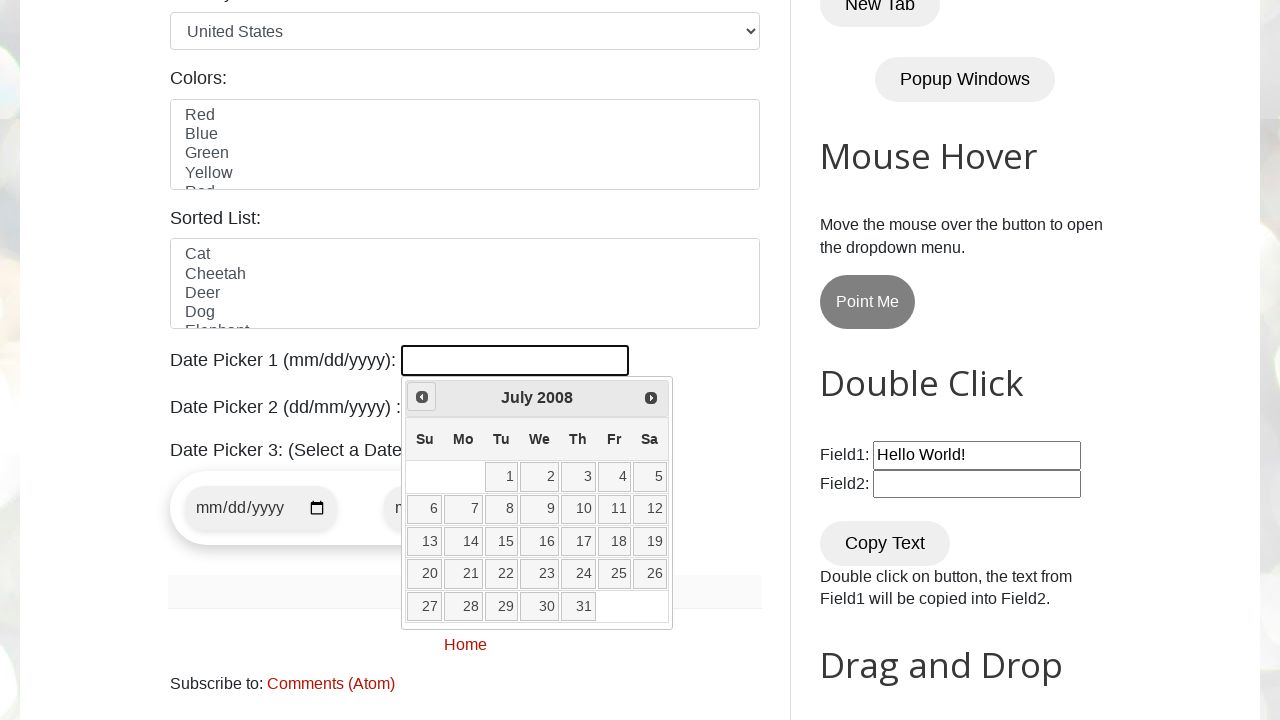

Retrieved current year: 2008
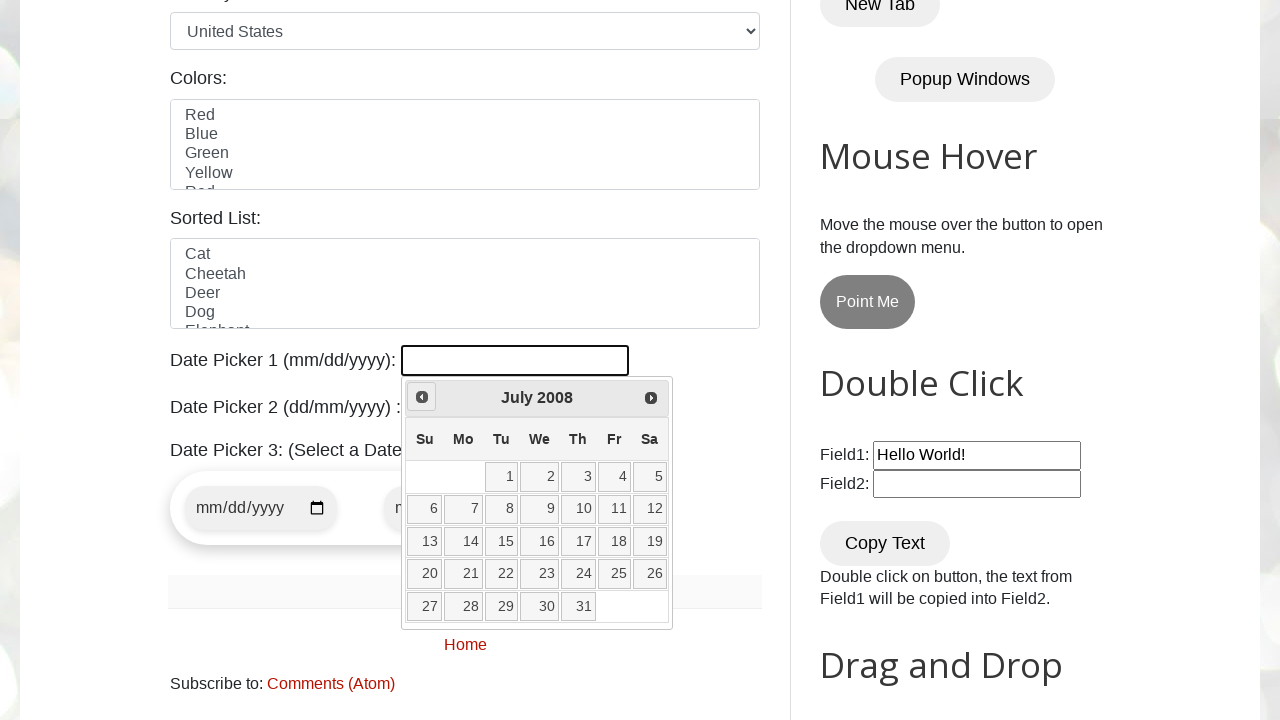

Clicked previous button to navigate backwards (currently at July 2008) at (422, 397) on a[title='Prev']
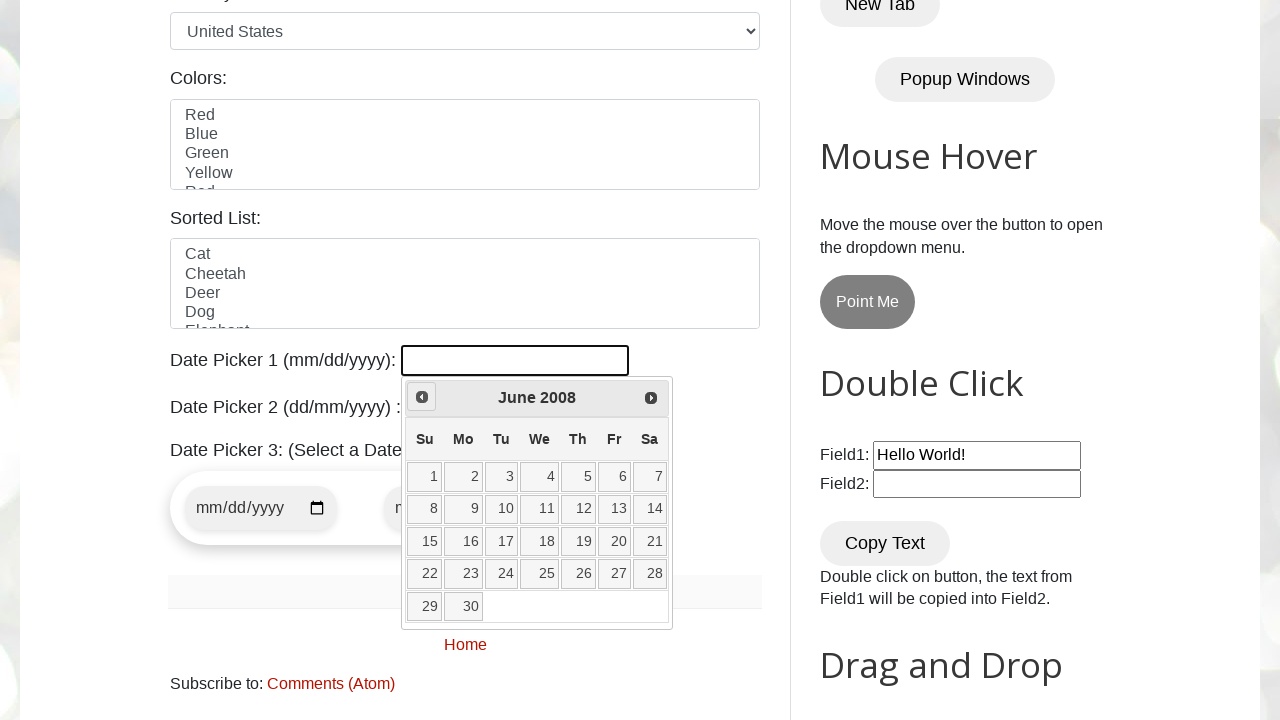

Retrieved current month: June
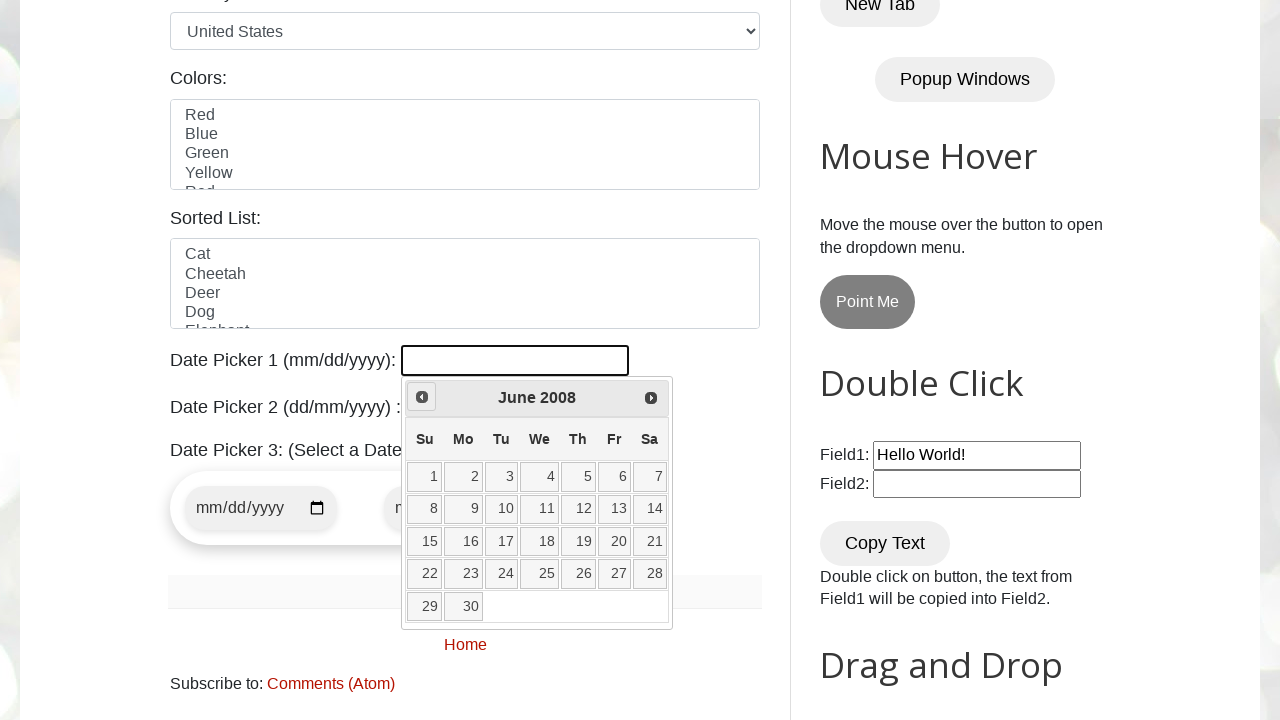

Retrieved current year: 2008
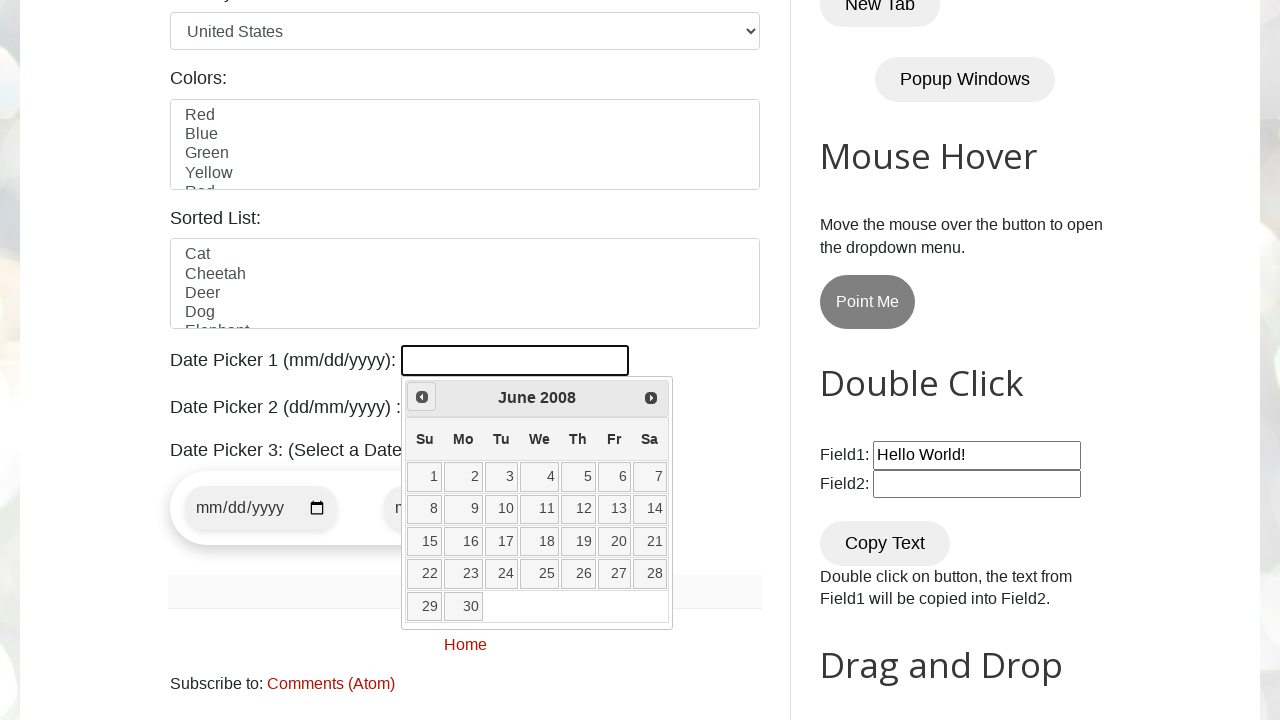

Clicked previous button to navigate backwards (currently at June 2008) at (422, 397) on a[title='Prev']
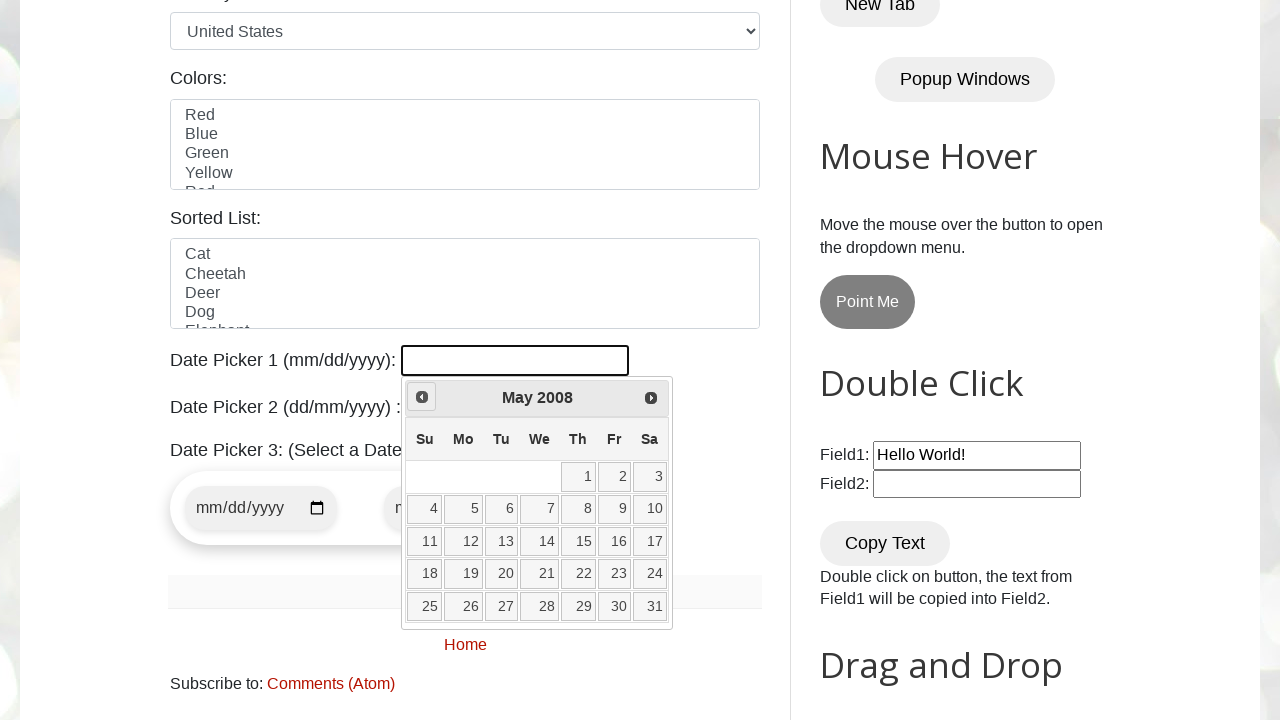

Retrieved current month: May
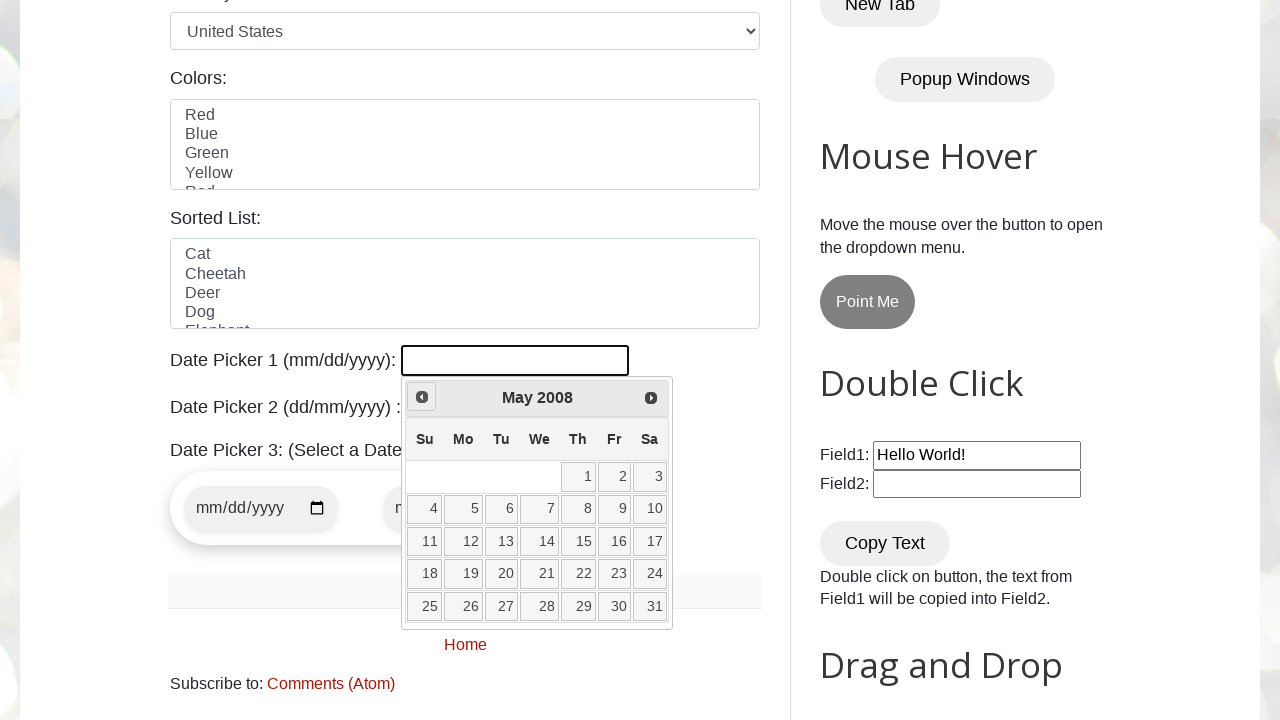

Retrieved current year: 2008
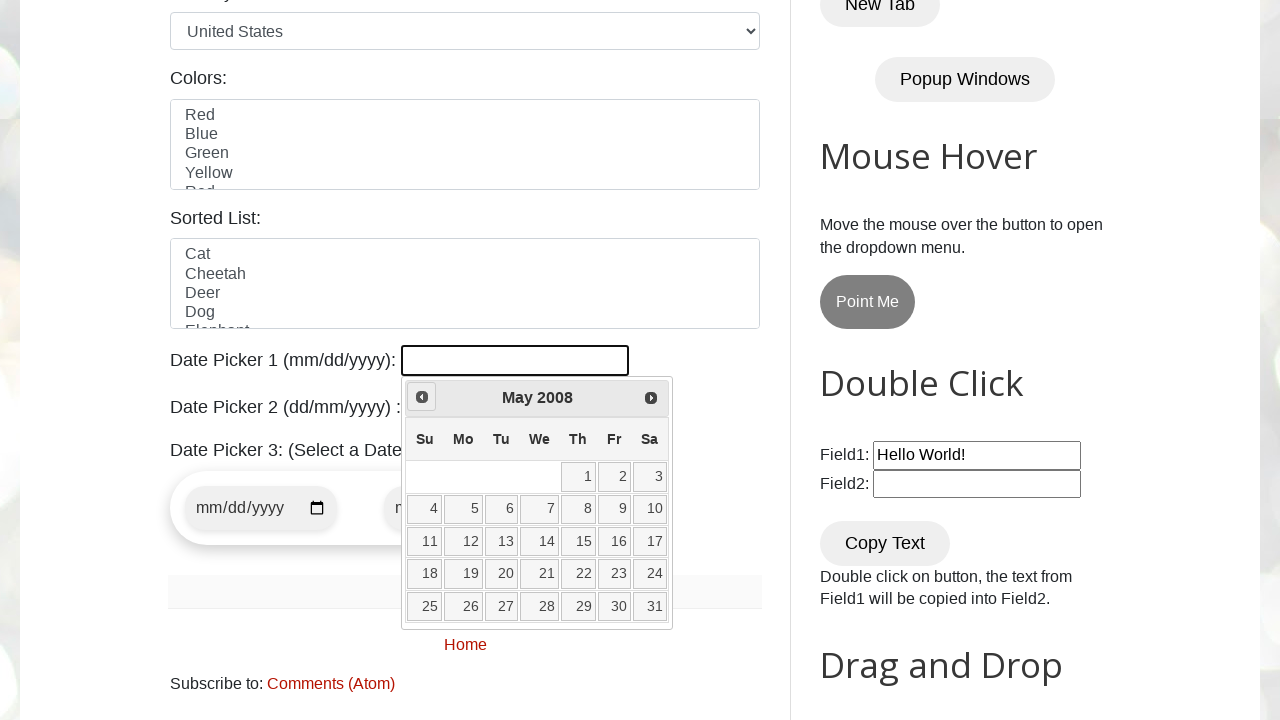

Clicked previous button to navigate backwards (currently at May 2008) at (422, 397) on a[title='Prev']
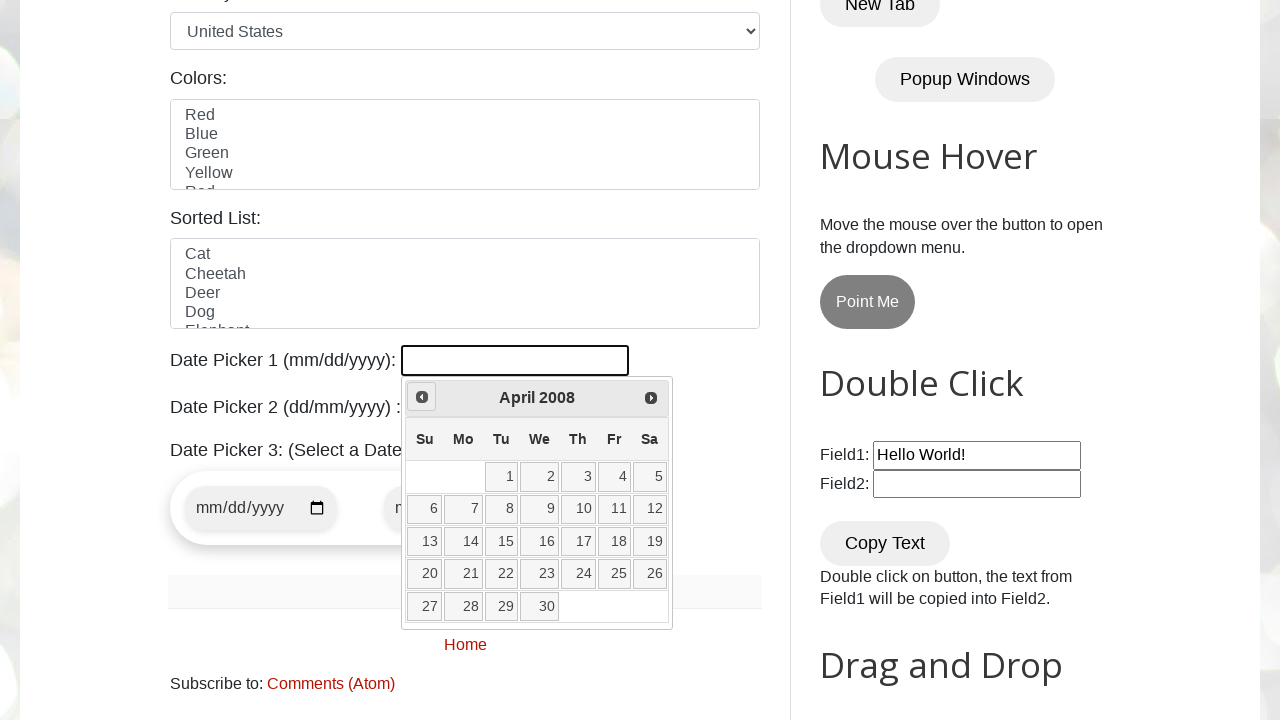

Retrieved current month: April
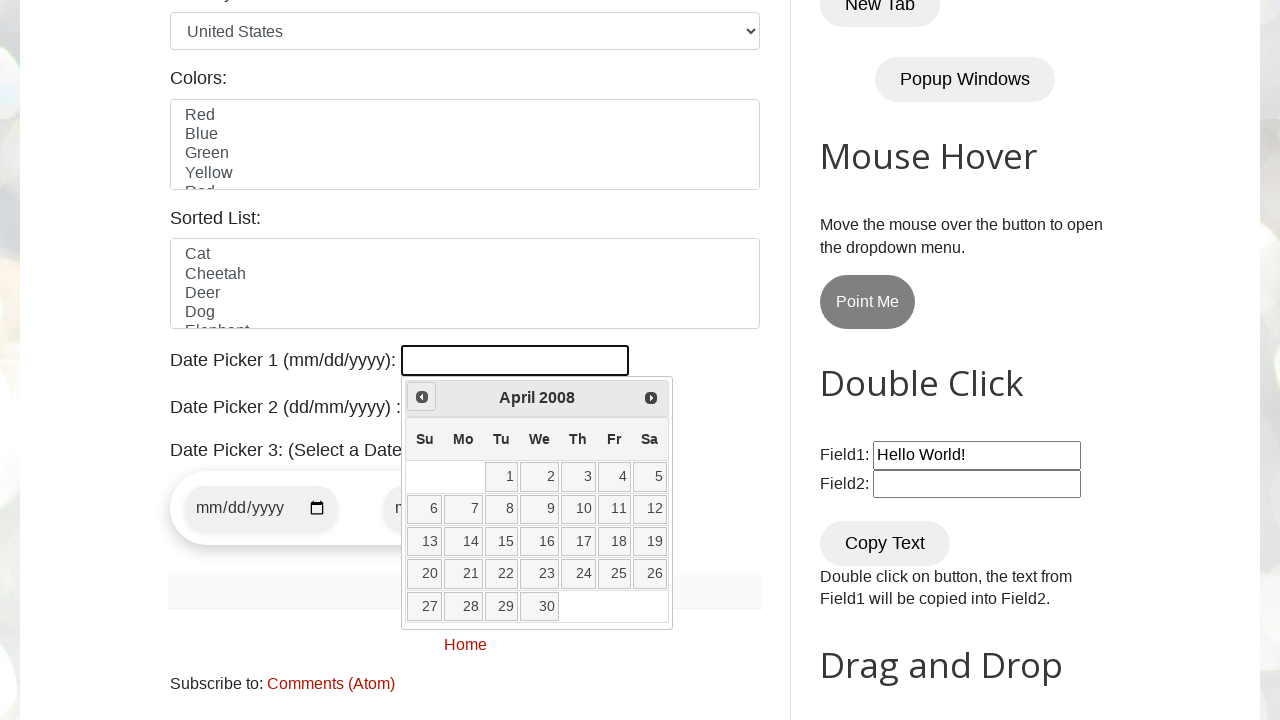

Retrieved current year: 2008
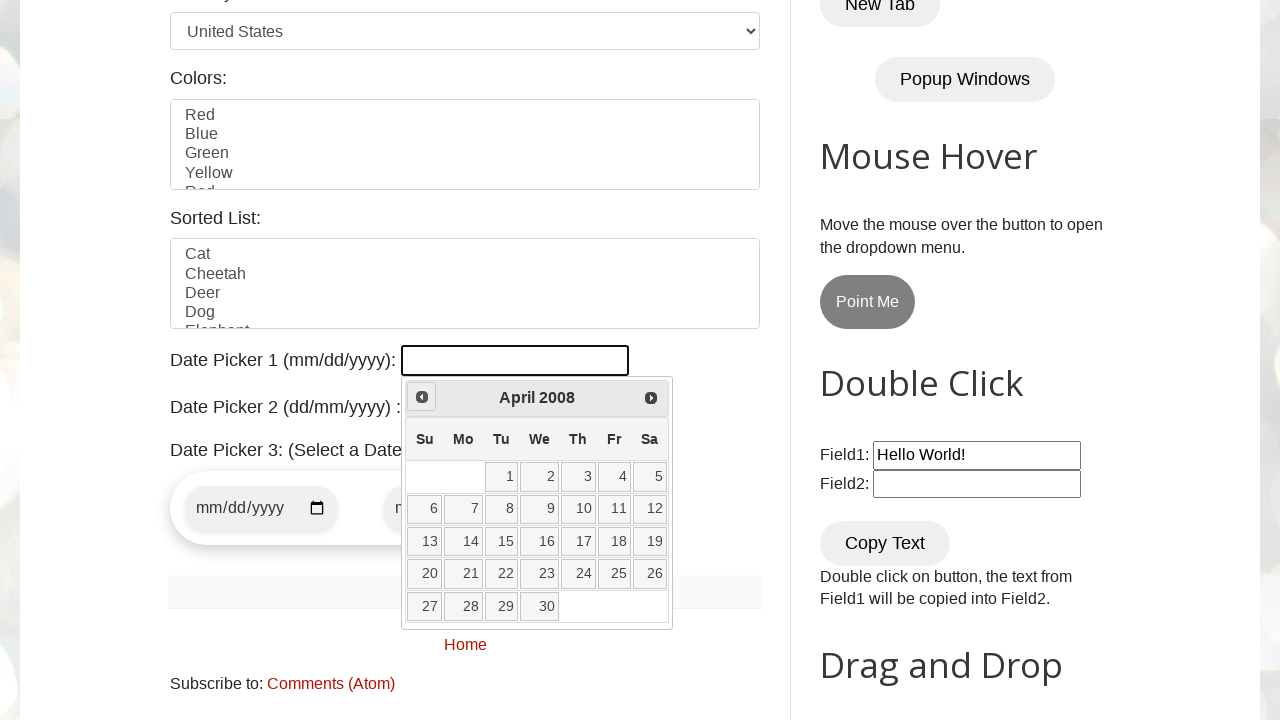

Clicked previous button to navigate backwards (currently at April 2008) at (422, 397) on a[title='Prev']
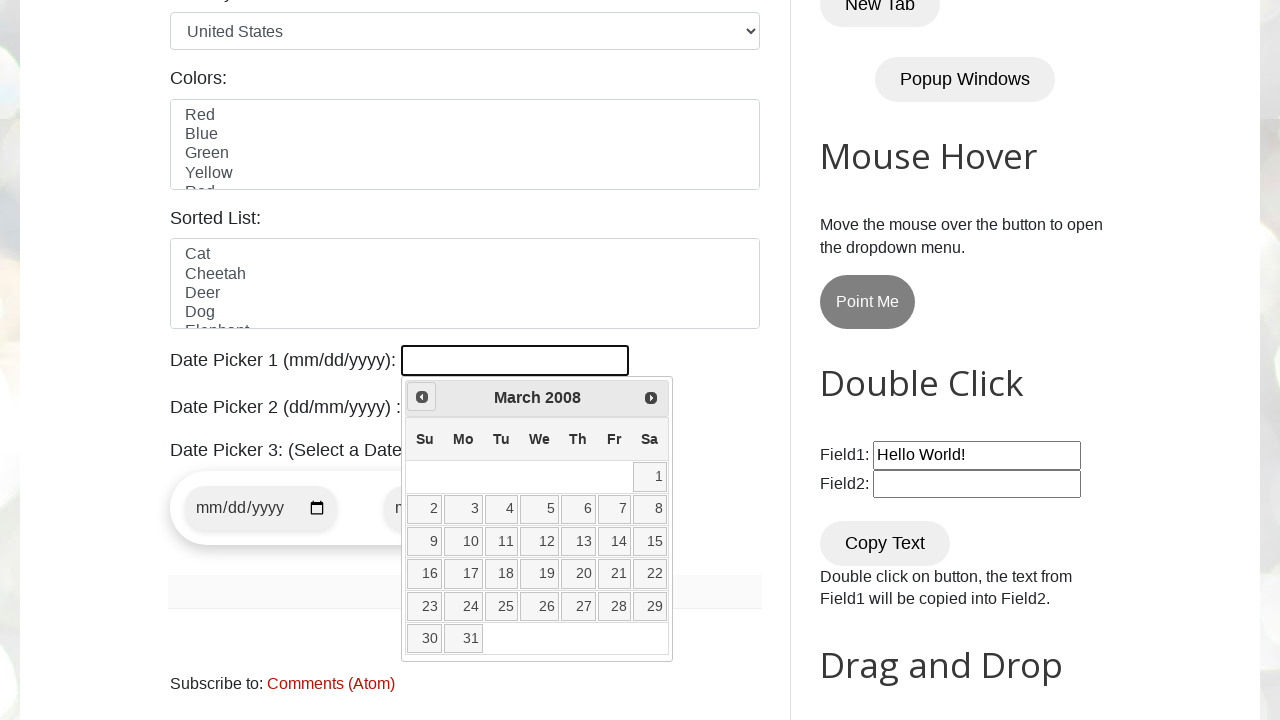

Retrieved current month: March
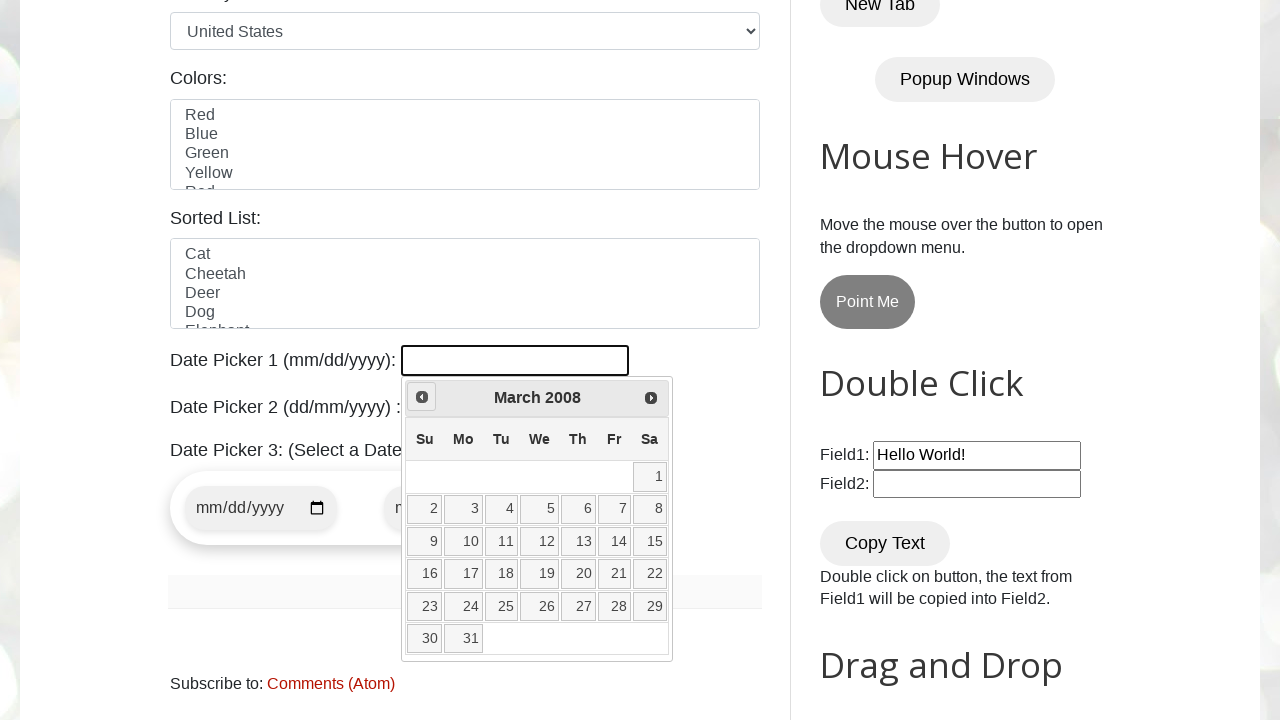

Retrieved current year: 2008
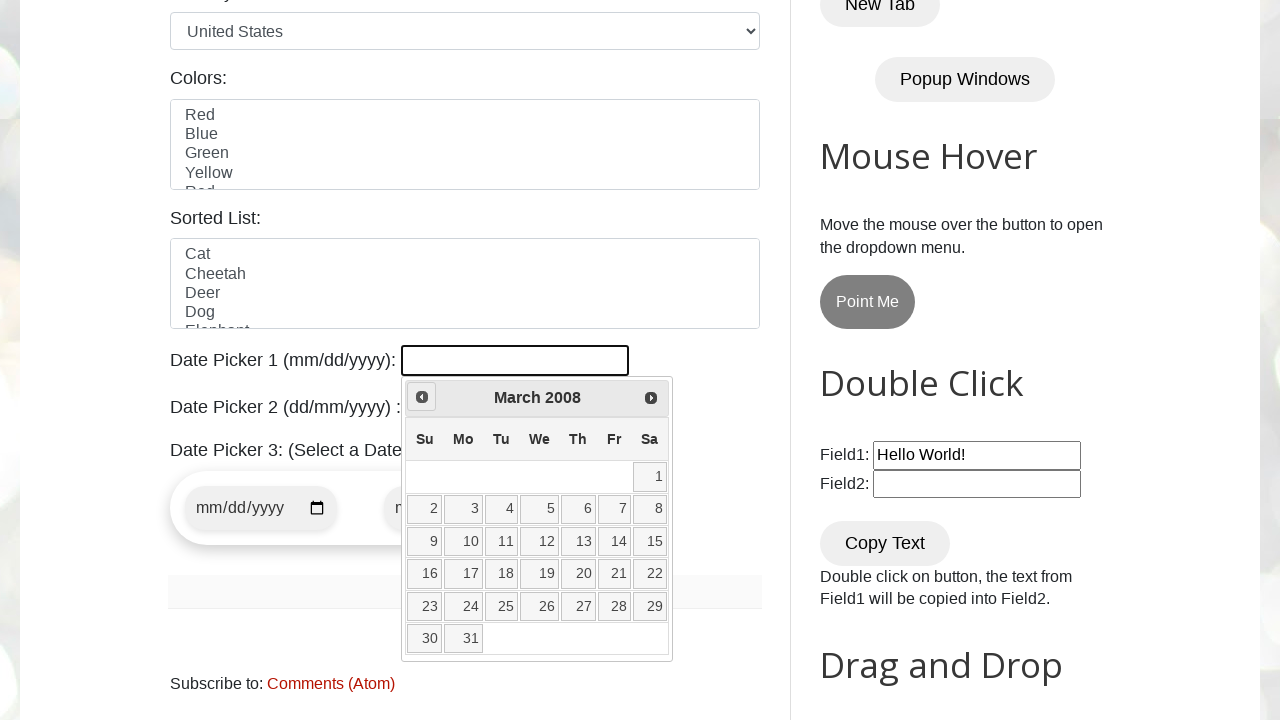

Clicked previous button to navigate backwards (currently at March 2008) at (422, 397) on a[title='Prev']
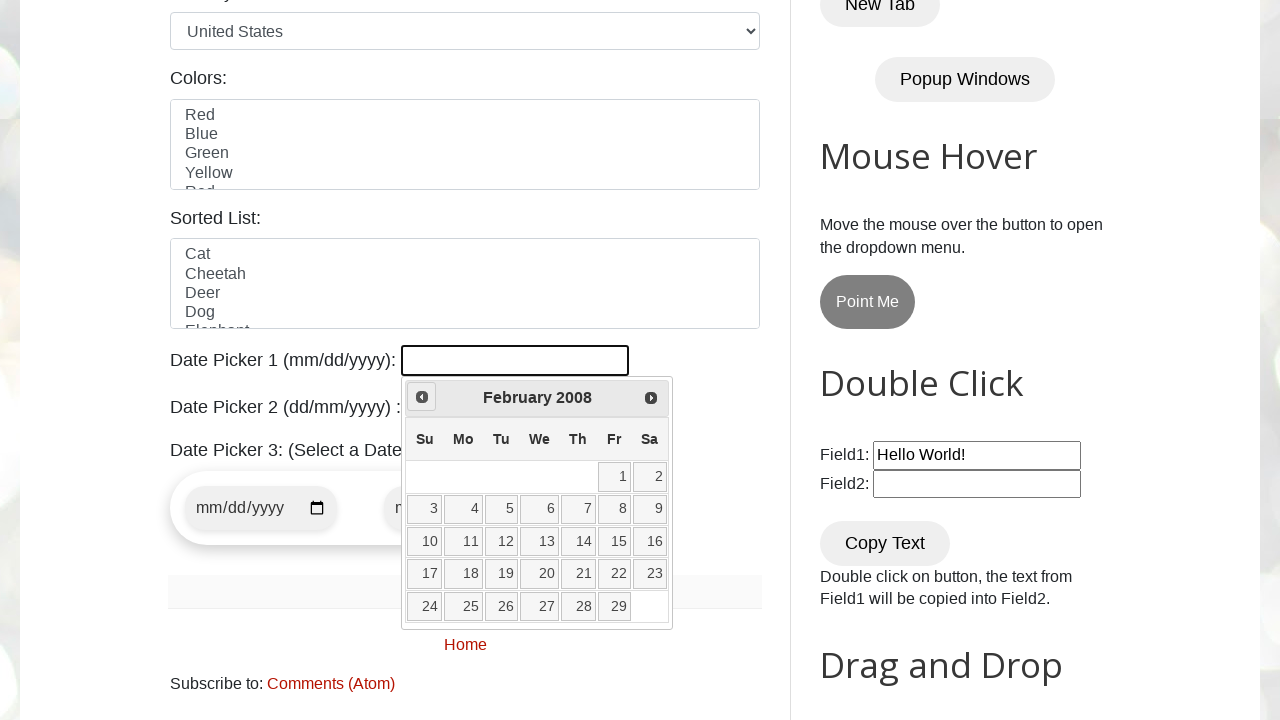

Retrieved current month: February
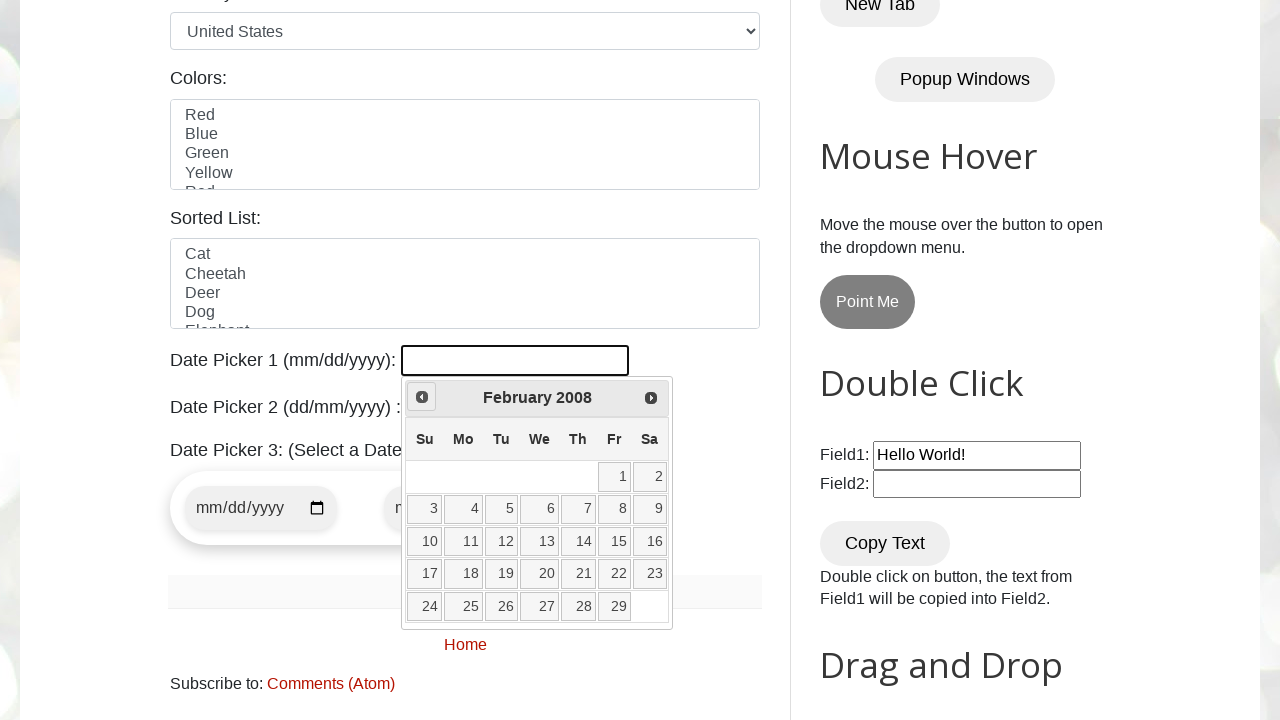

Retrieved current year: 2008
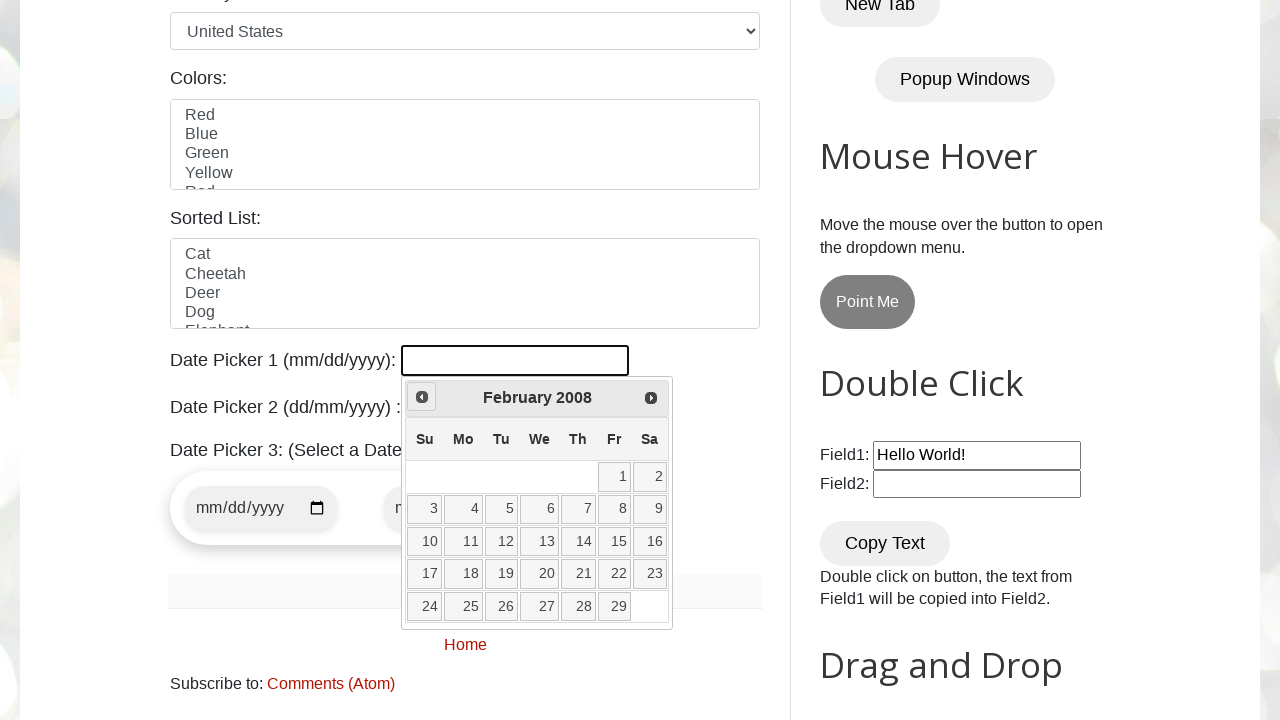

Clicked previous button to navigate backwards (currently at February 2008) at (422, 397) on a[title='Prev']
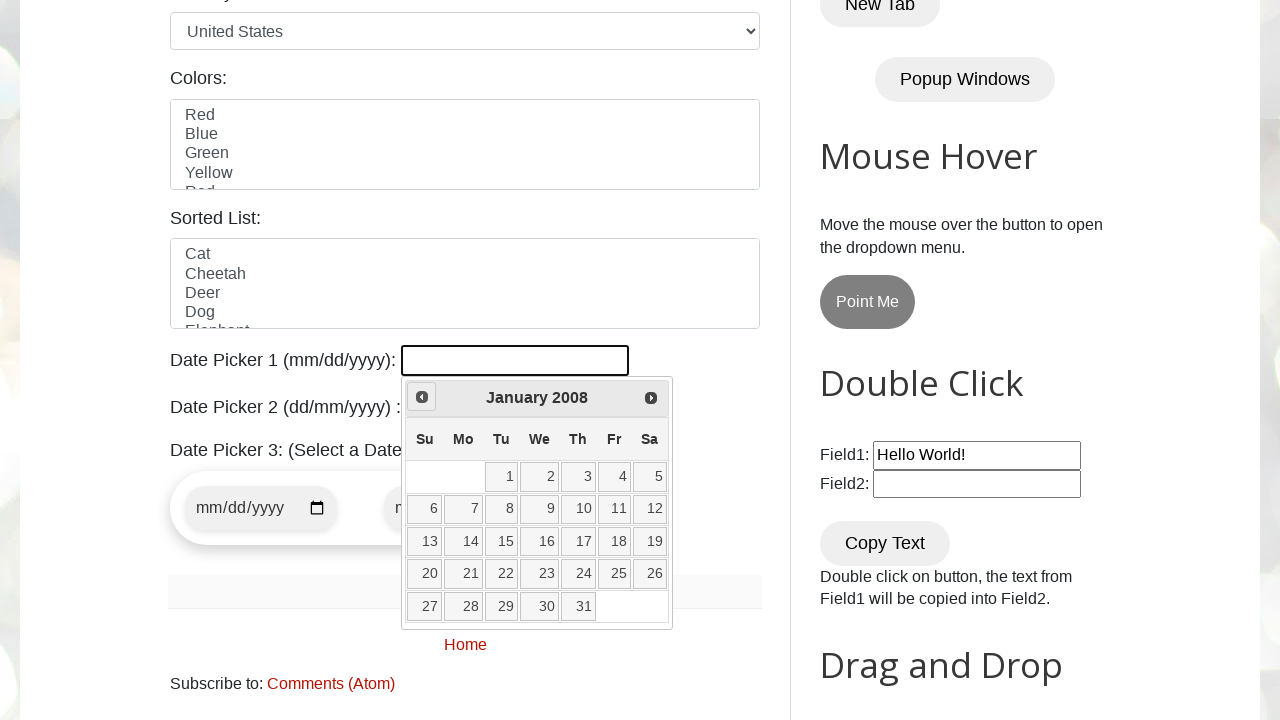

Retrieved current month: January
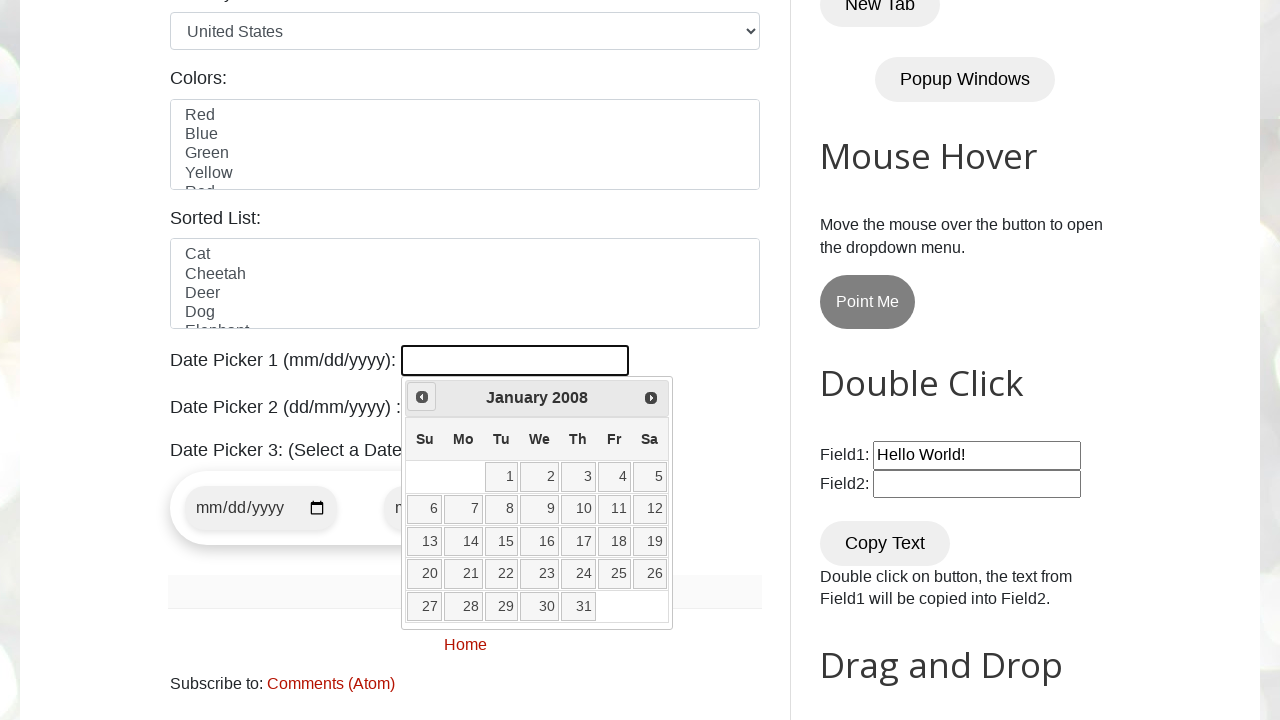

Retrieved current year: 2008
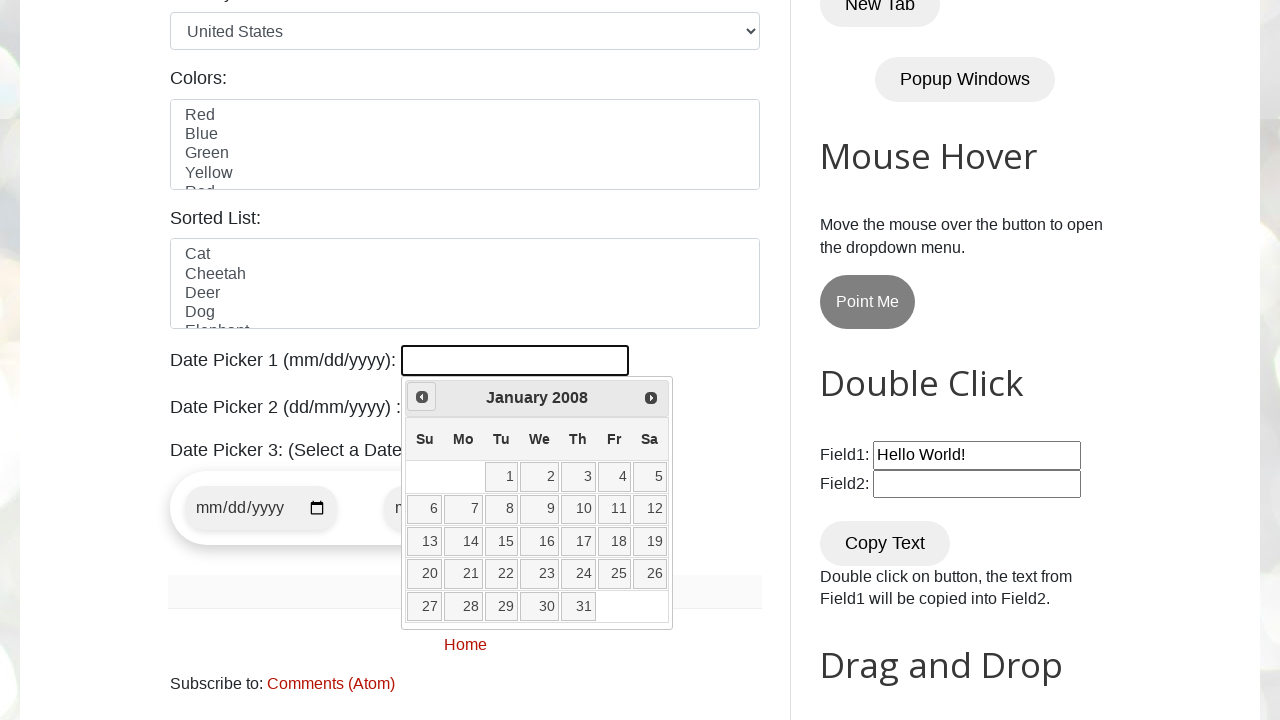

Clicked previous button to navigate backwards (currently at January 2008) at (422, 397) on a[title='Prev']
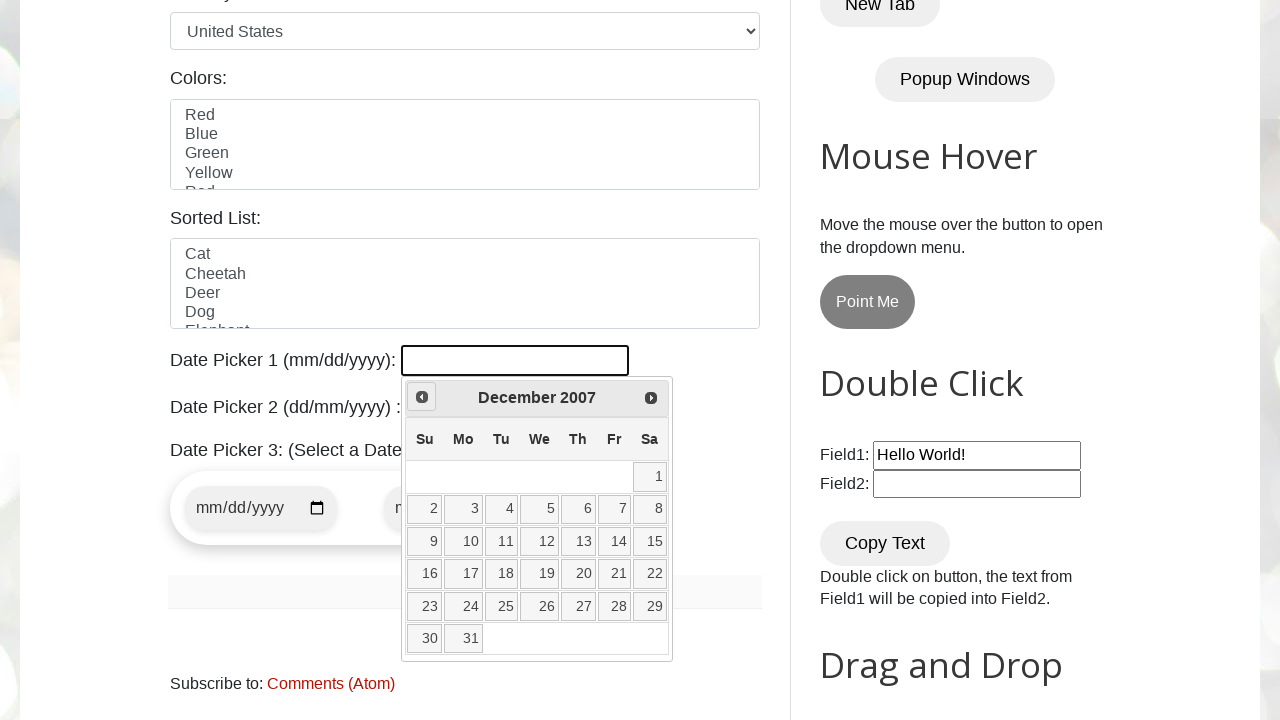

Retrieved current month: December
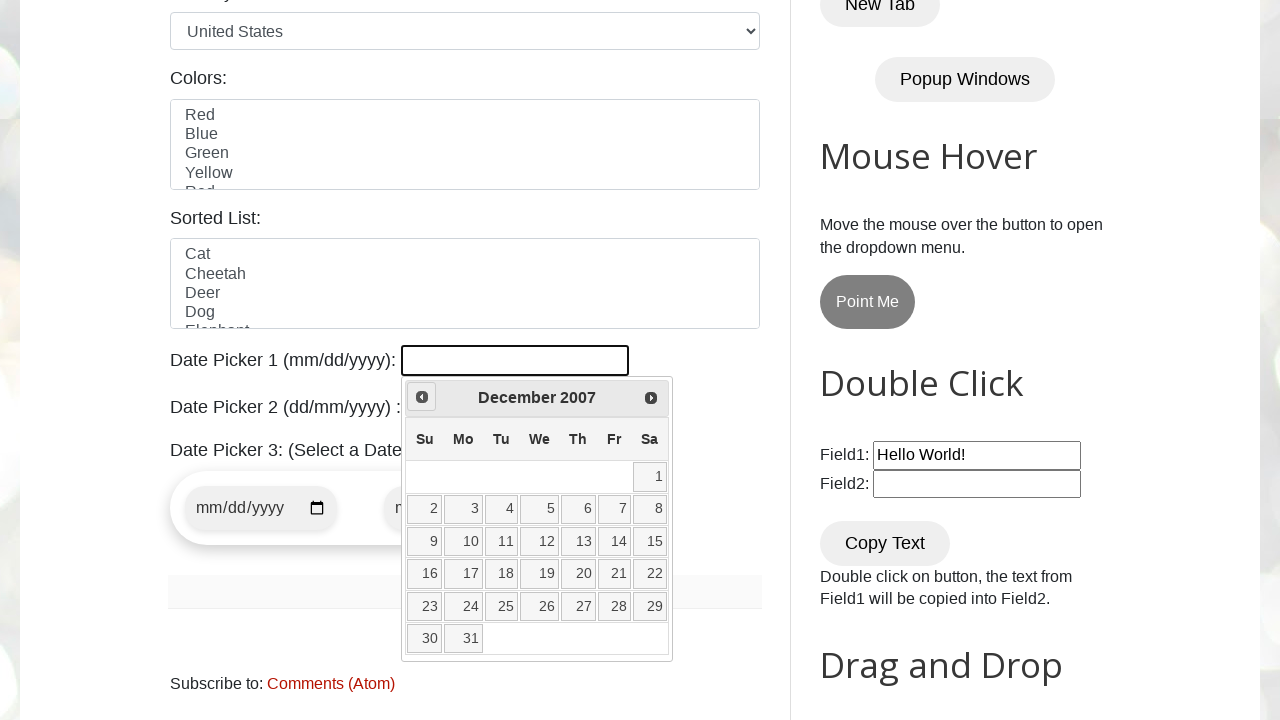

Retrieved current year: 2007
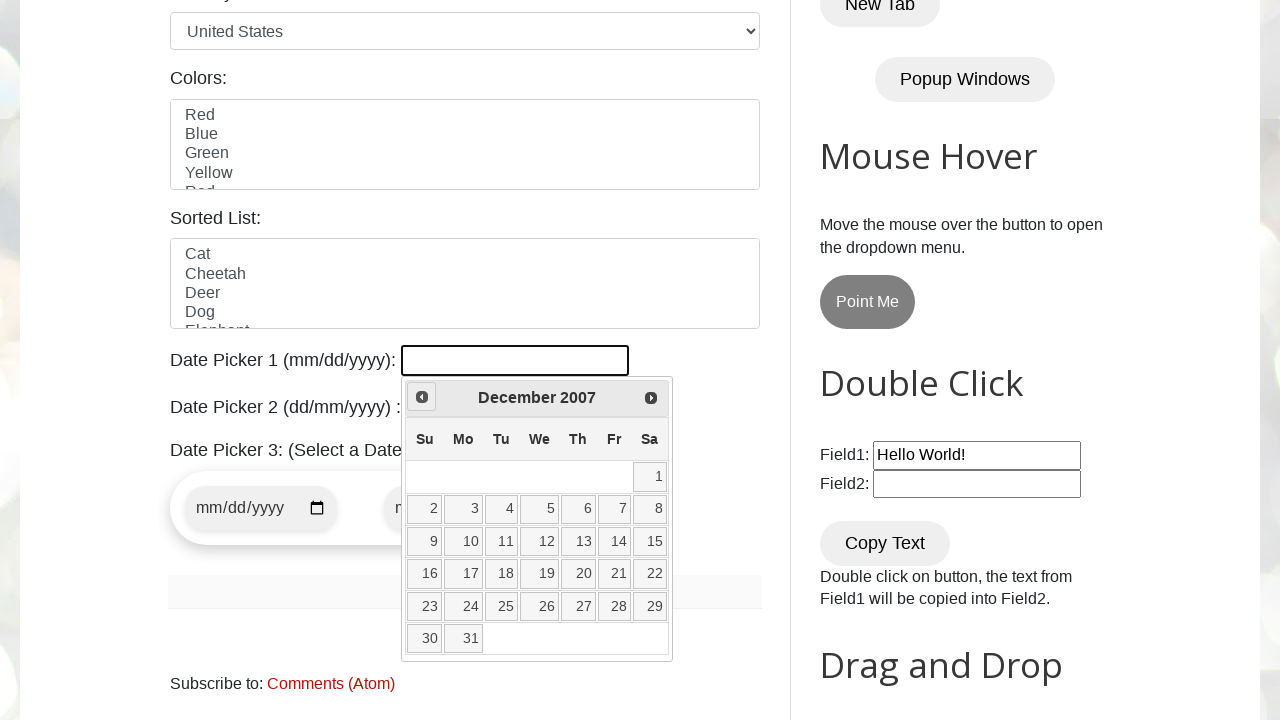

Clicked previous button to navigate backwards (currently at December 2007) at (422, 397) on a[title='Prev']
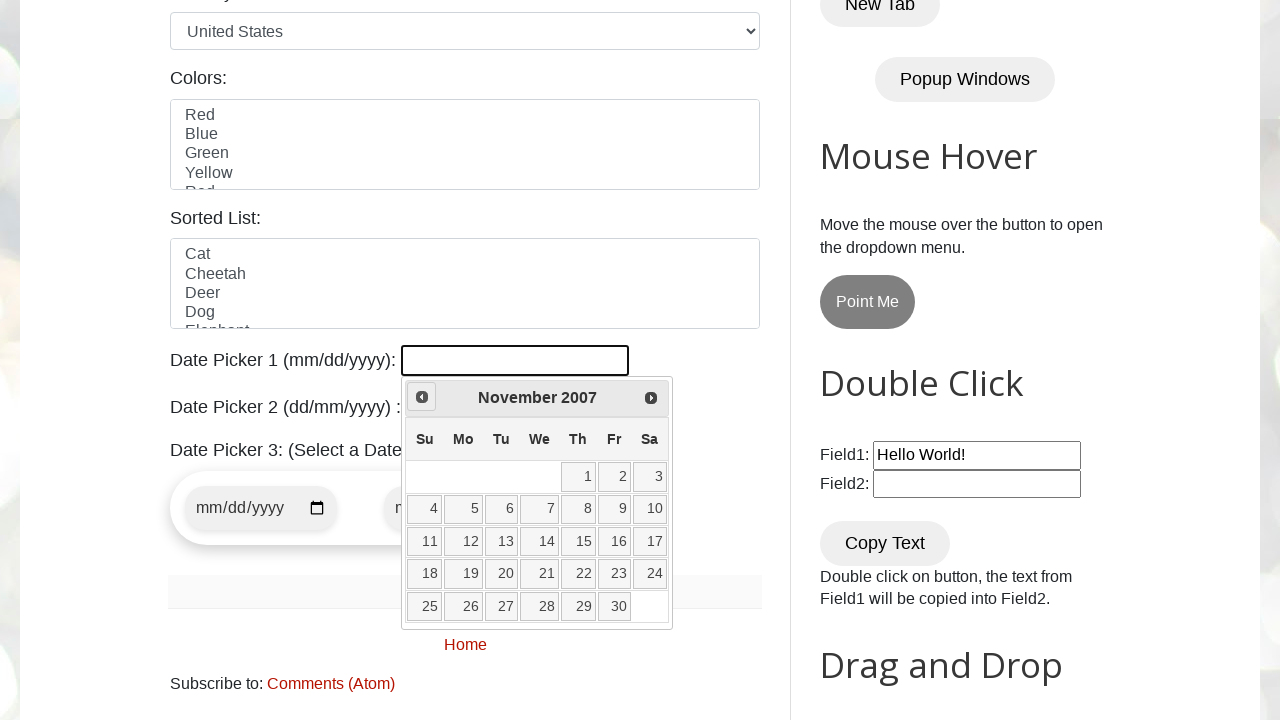

Retrieved current month: November
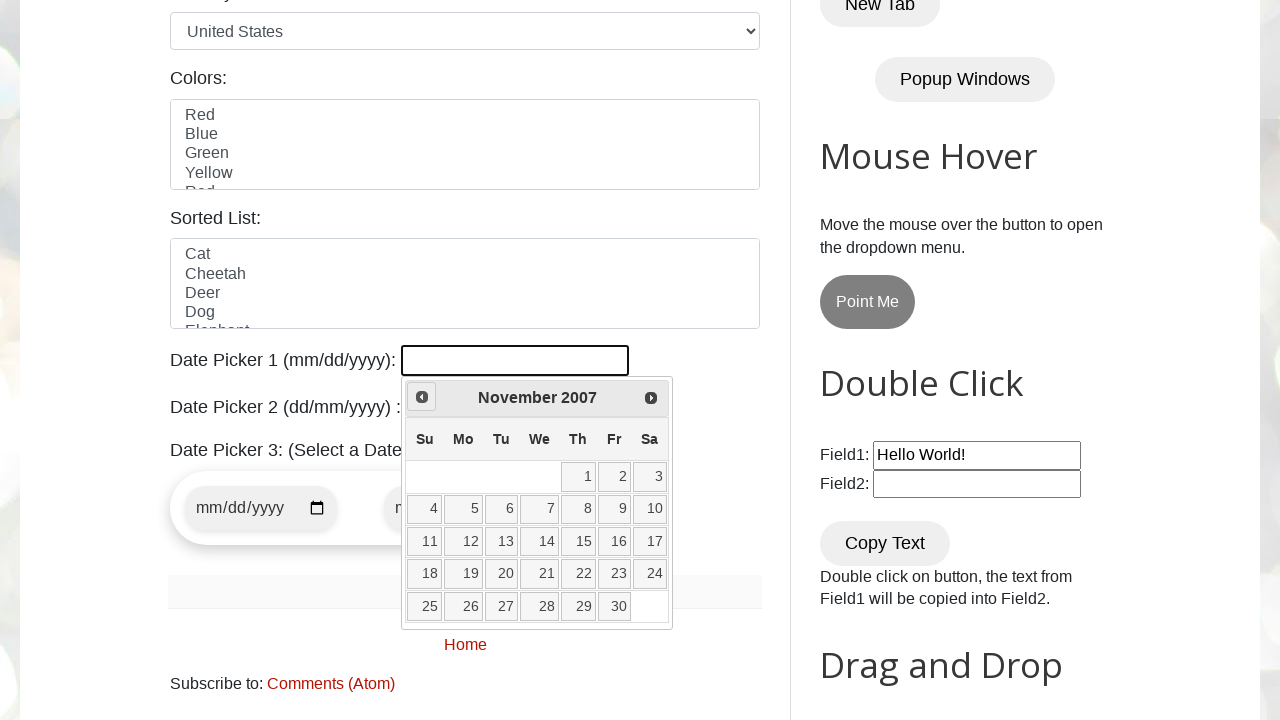

Retrieved current year: 2007
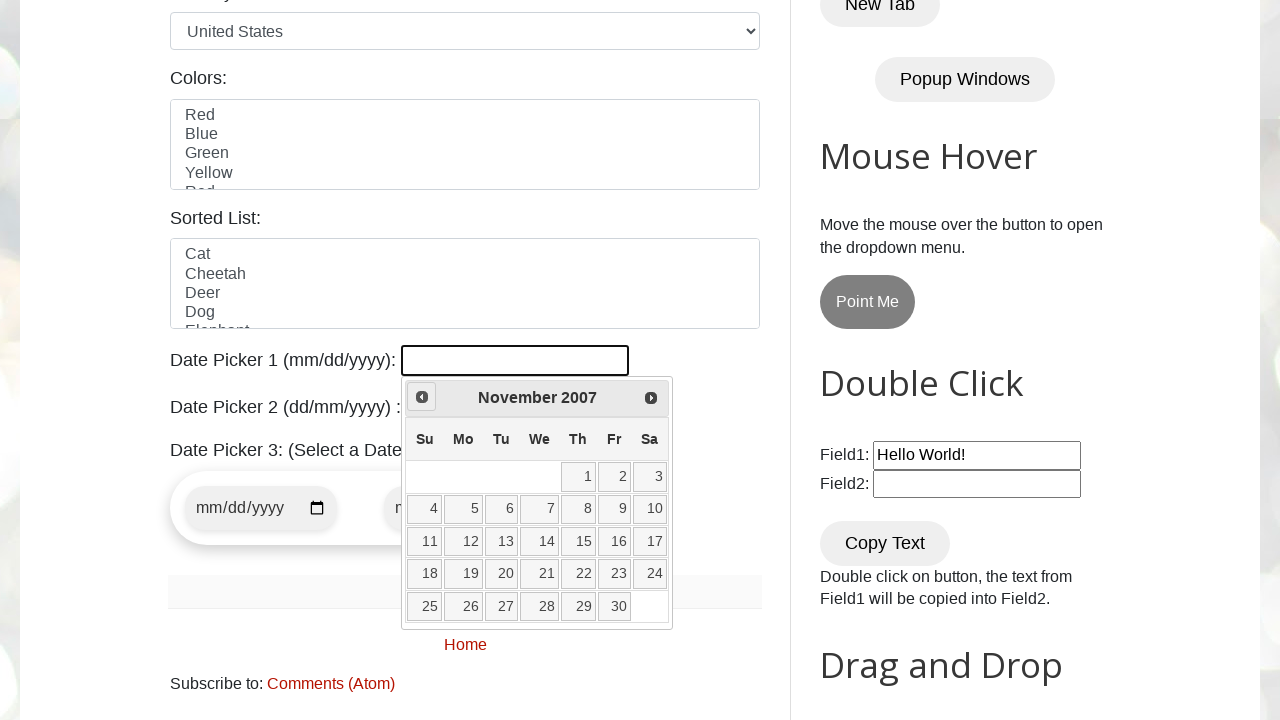

Clicked previous button to navigate backwards (currently at November 2007) at (422, 397) on a[title='Prev']
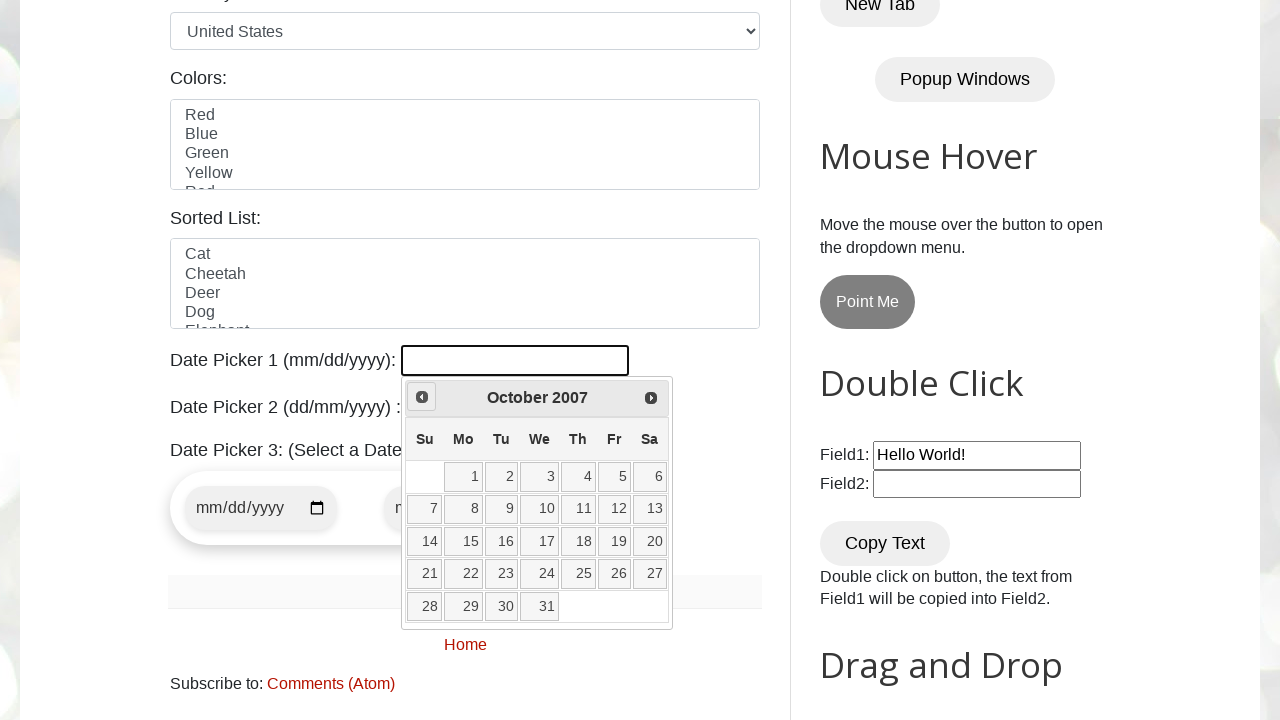

Retrieved current month: October
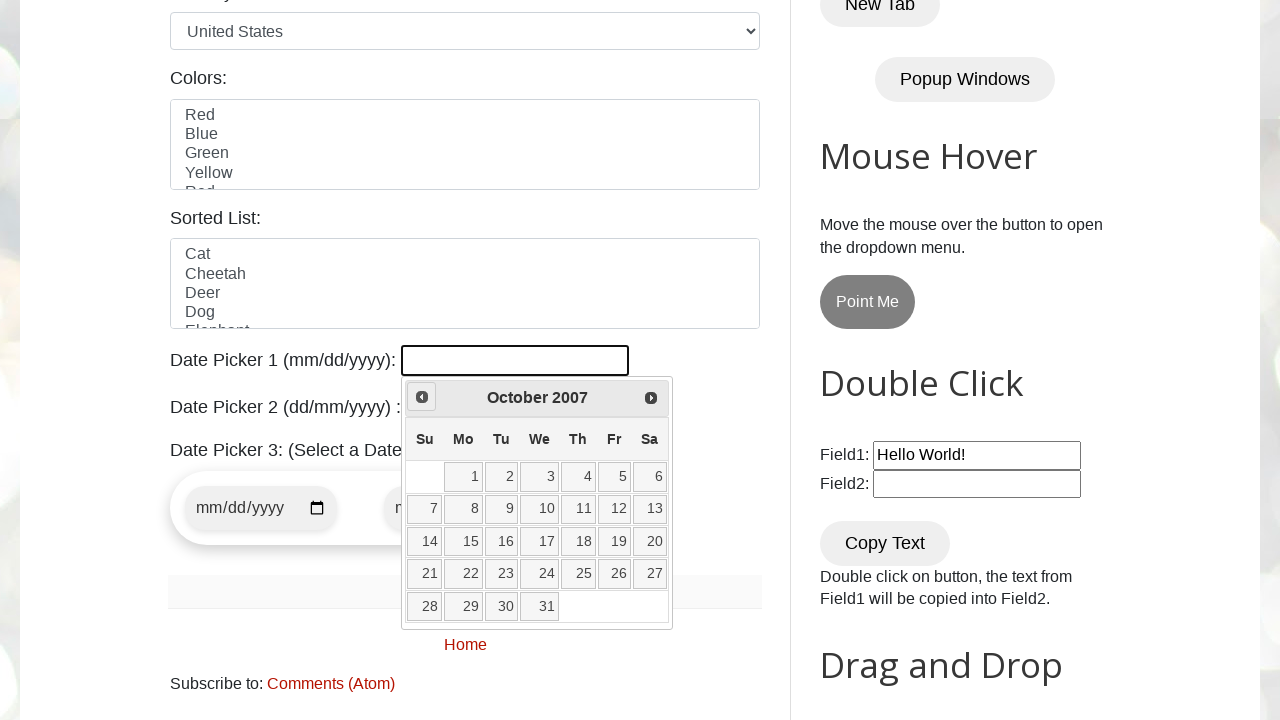

Retrieved current year: 2007
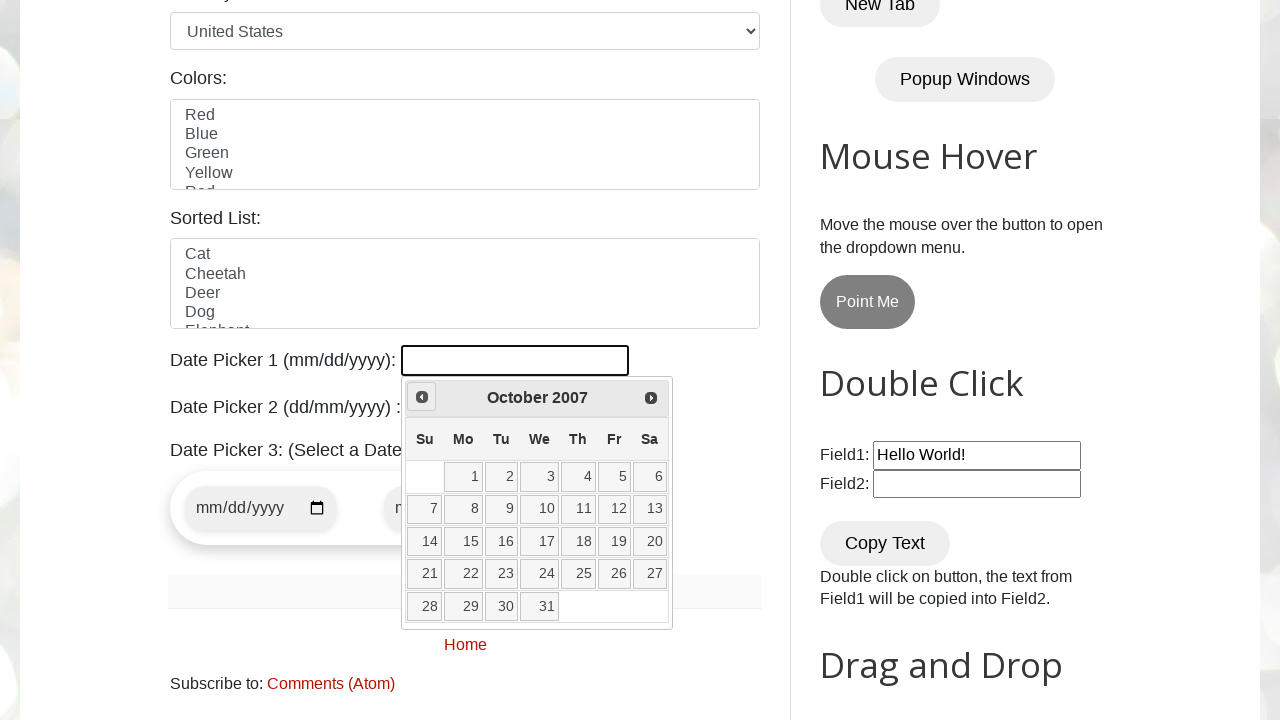

Clicked previous button to navigate backwards (currently at October 2007) at (422, 397) on a[title='Prev']
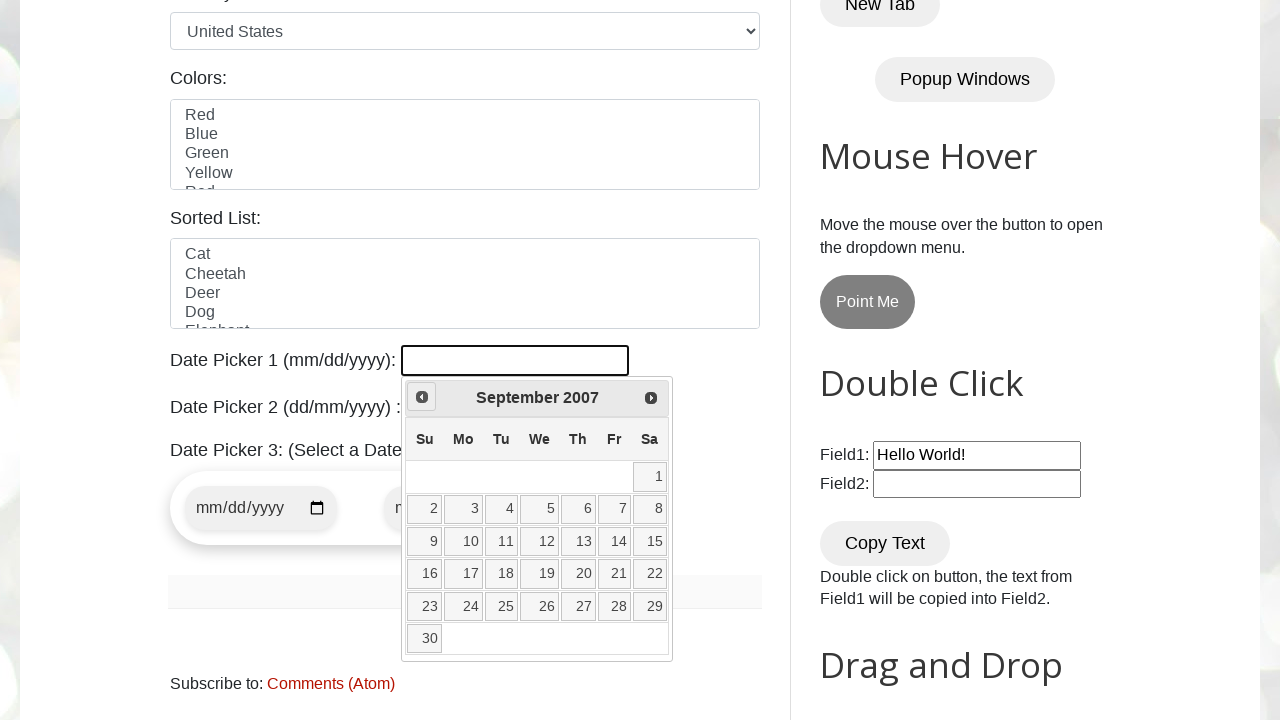

Retrieved current month: September
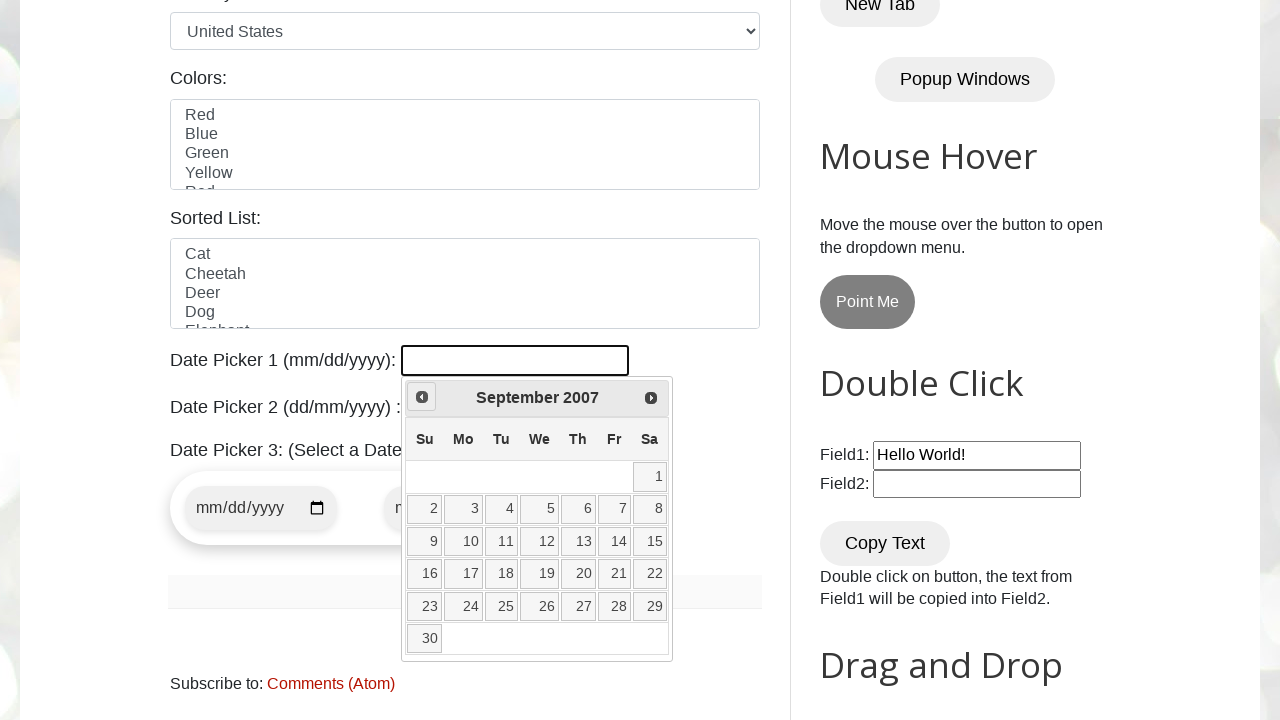

Retrieved current year: 2007
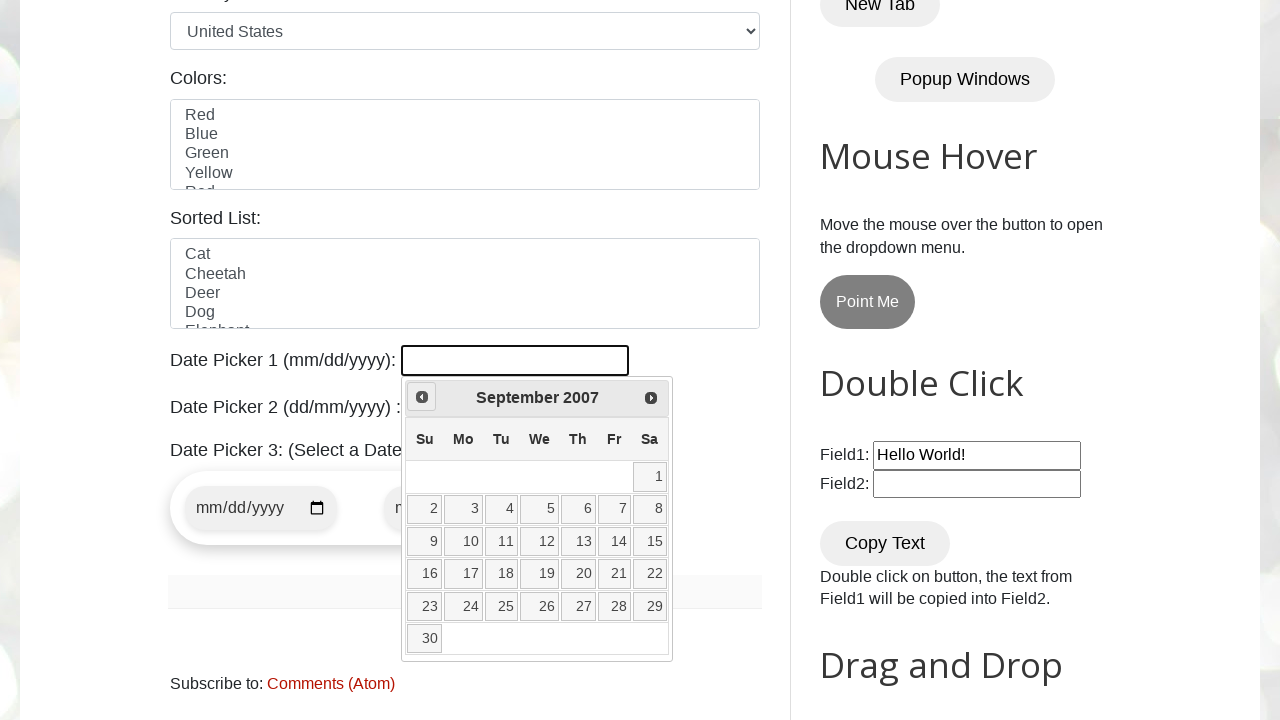

Clicked previous button to navigate backwards (currently at September 2007) at (422, 397) on a[title='Prev']
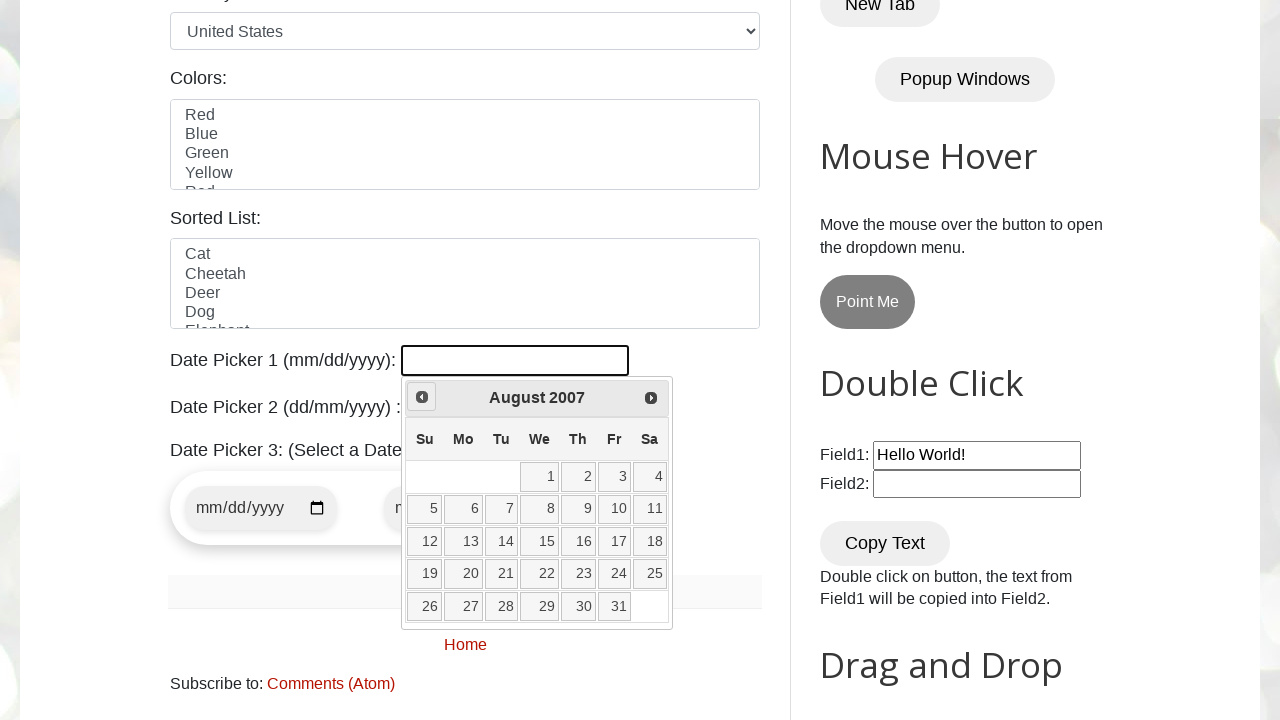

Retrieved current month: August
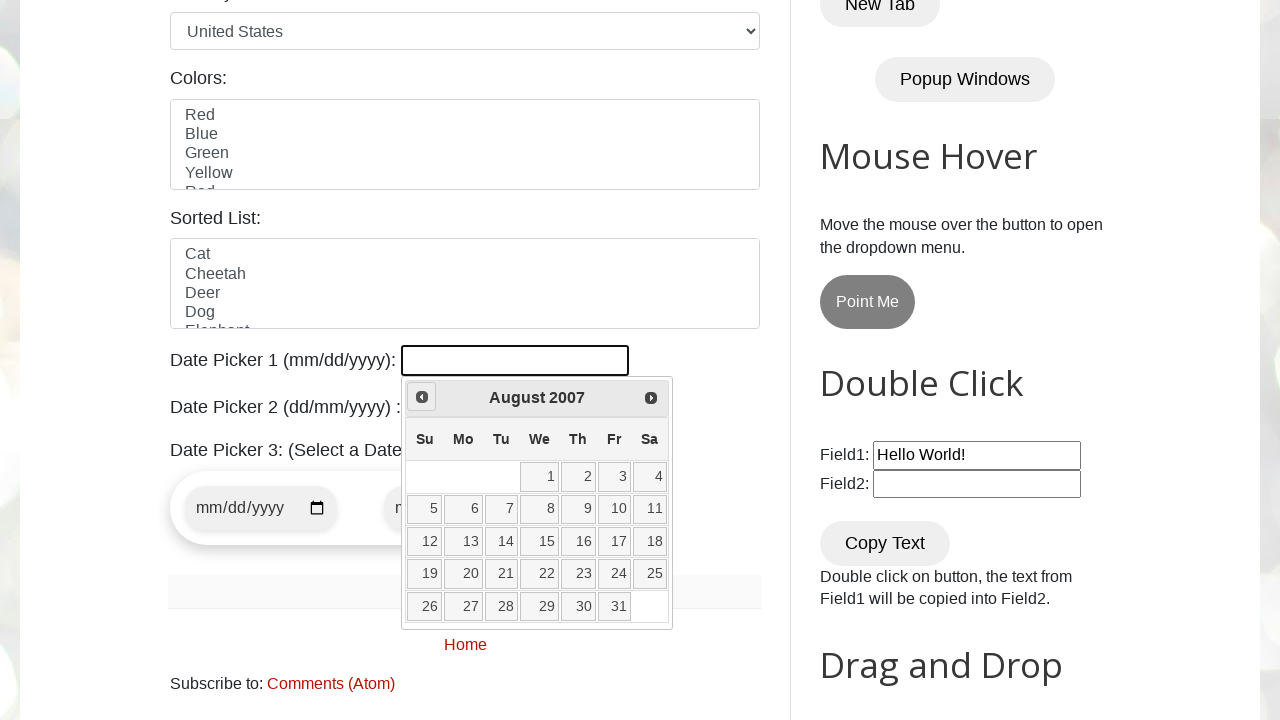

Retrieved current year: 2007
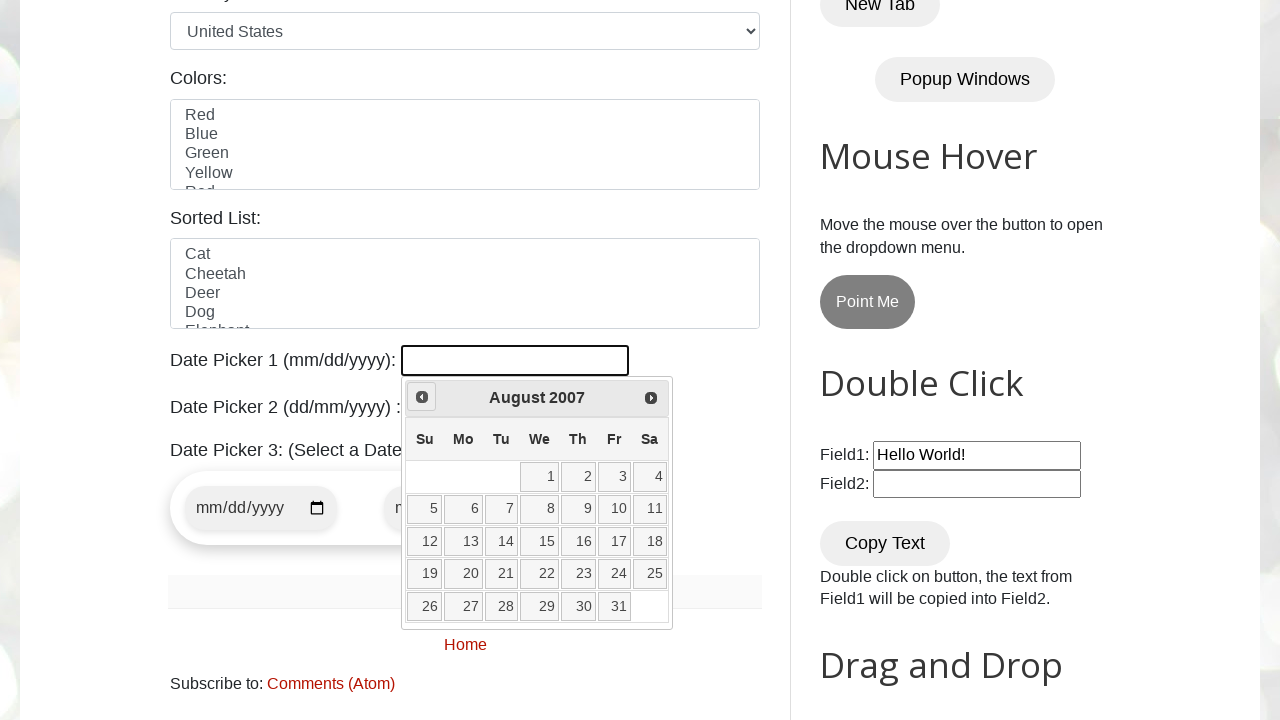

Clicked previous button to navigate backwards (currently at August 2007) at (422, 397) on a[title='Prev']
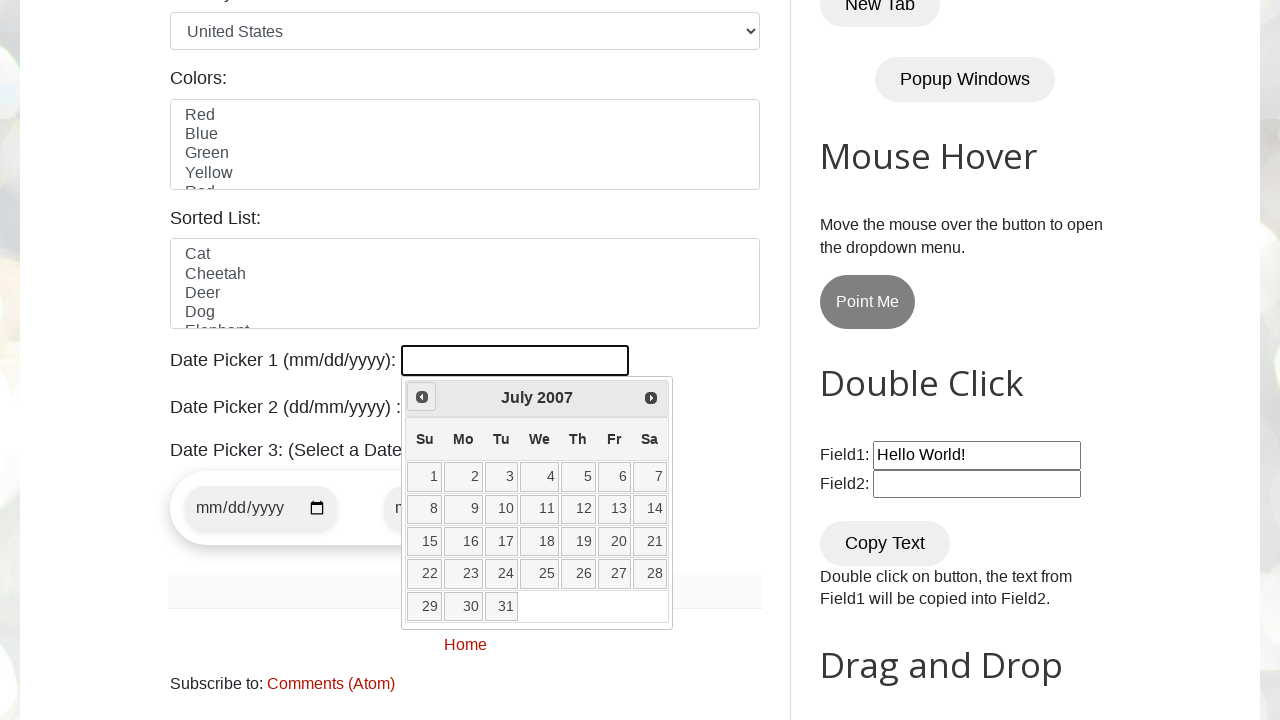

Retrieved current month: July
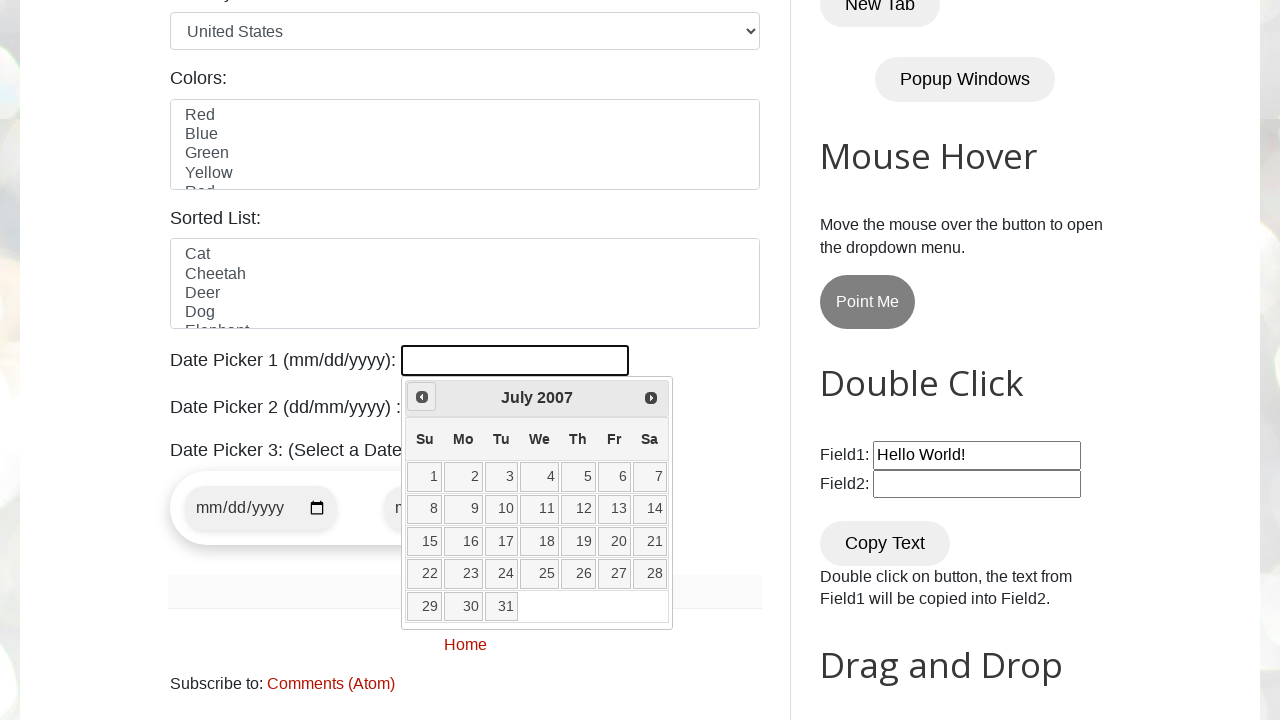

Retrieved current year: 2007
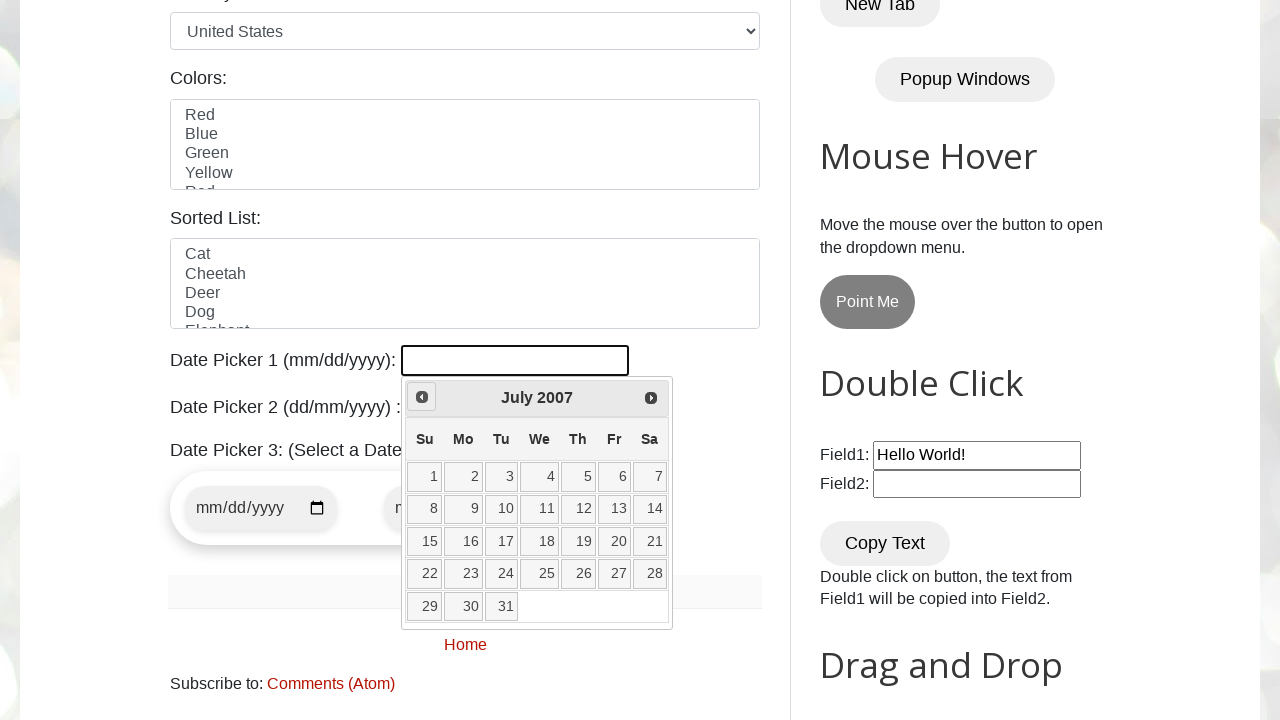

Clicked previous button to navigate backwards (currently at July 2007) at (422, 397) on a[title='Prev']
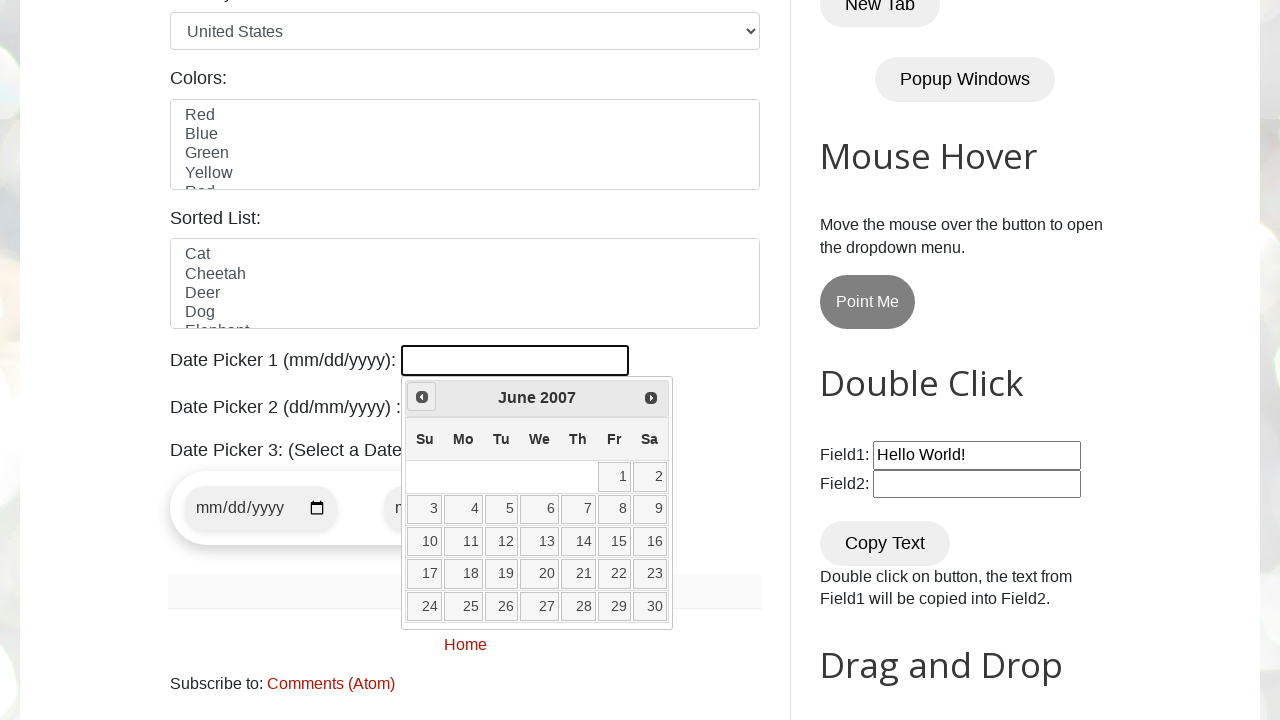

Retrieved current month: June
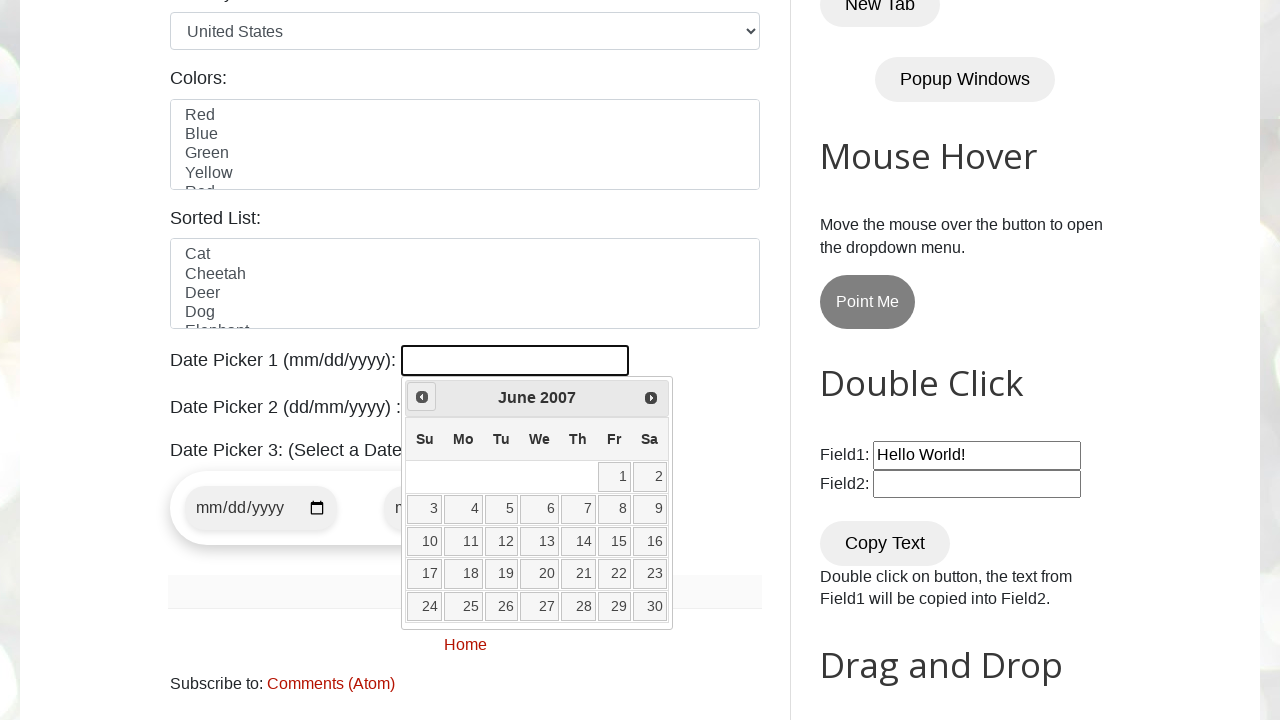

Retrieved current year: 2007
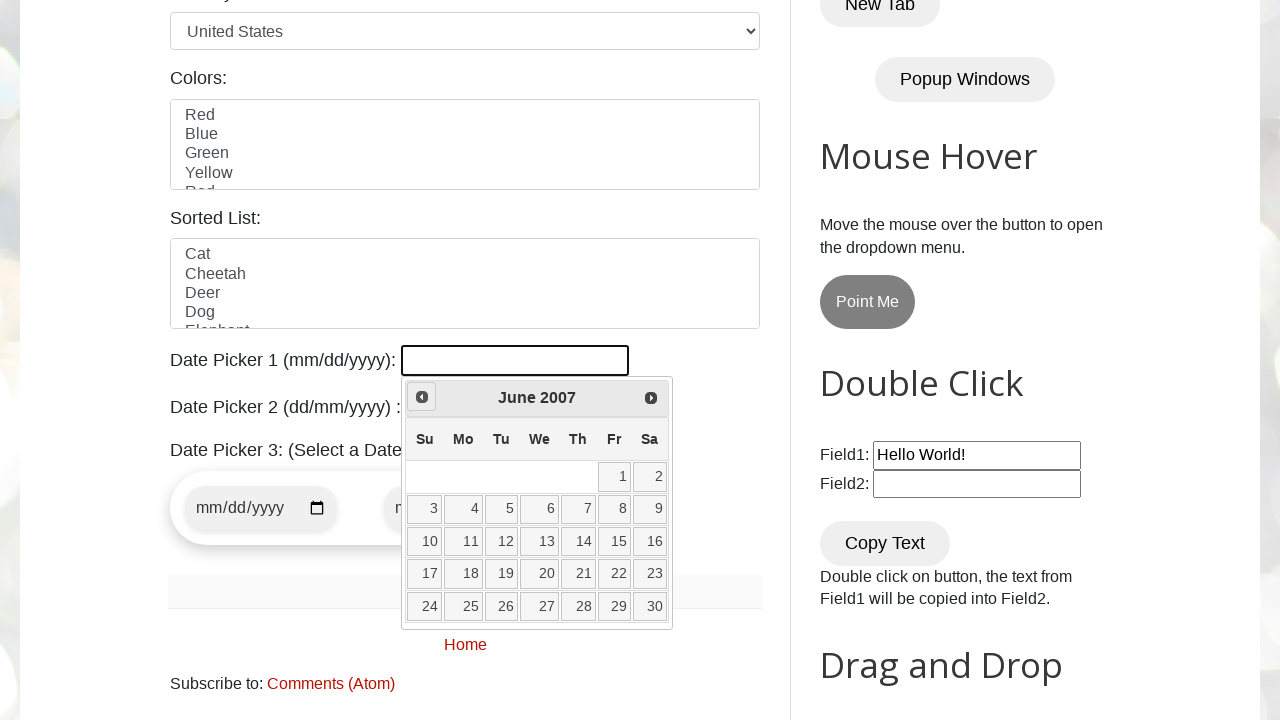

Clicked previous button to navigate backwards (currently at June 2007) at (422, 397) on a[title='Prev']
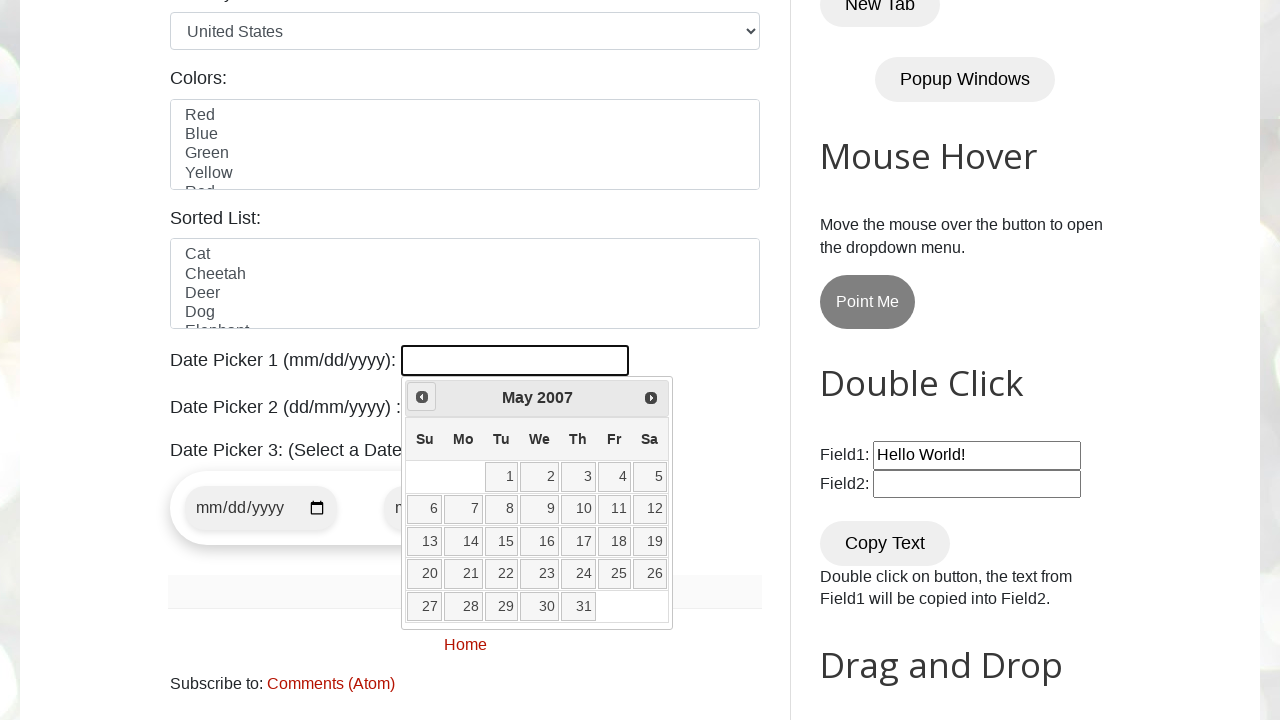

Retrieved current month: May
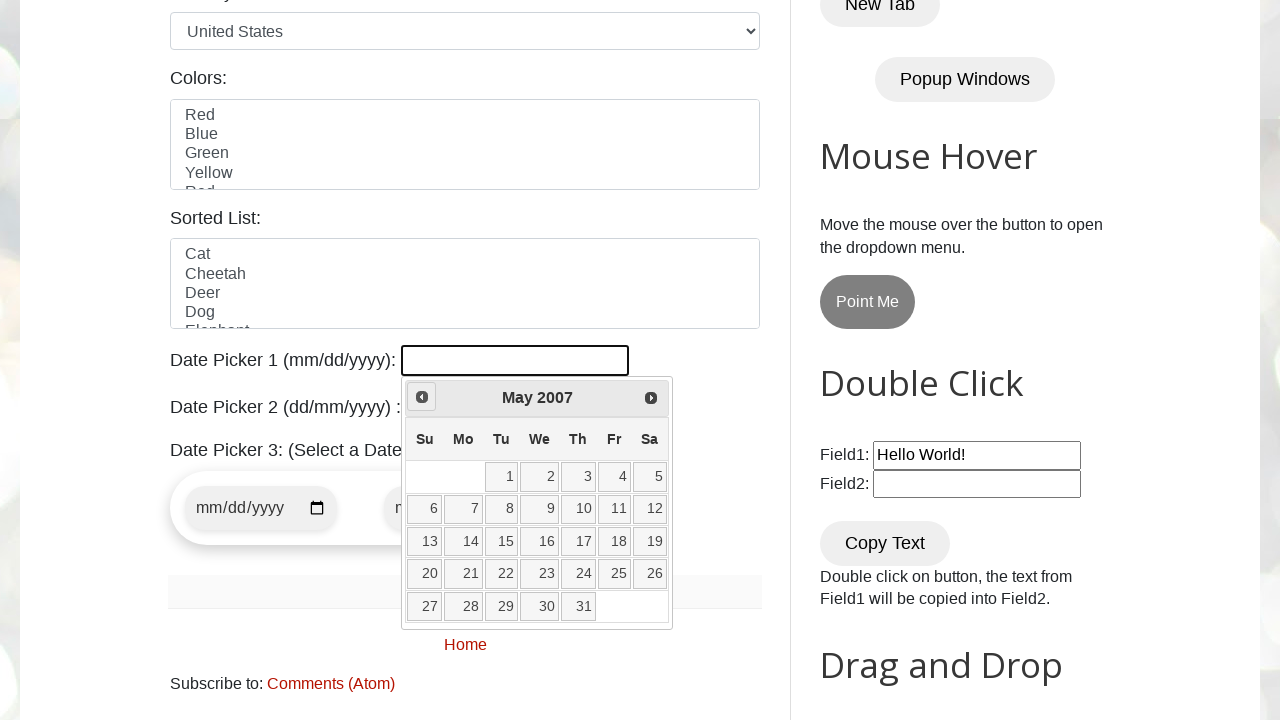

Retrieved current year: 2007
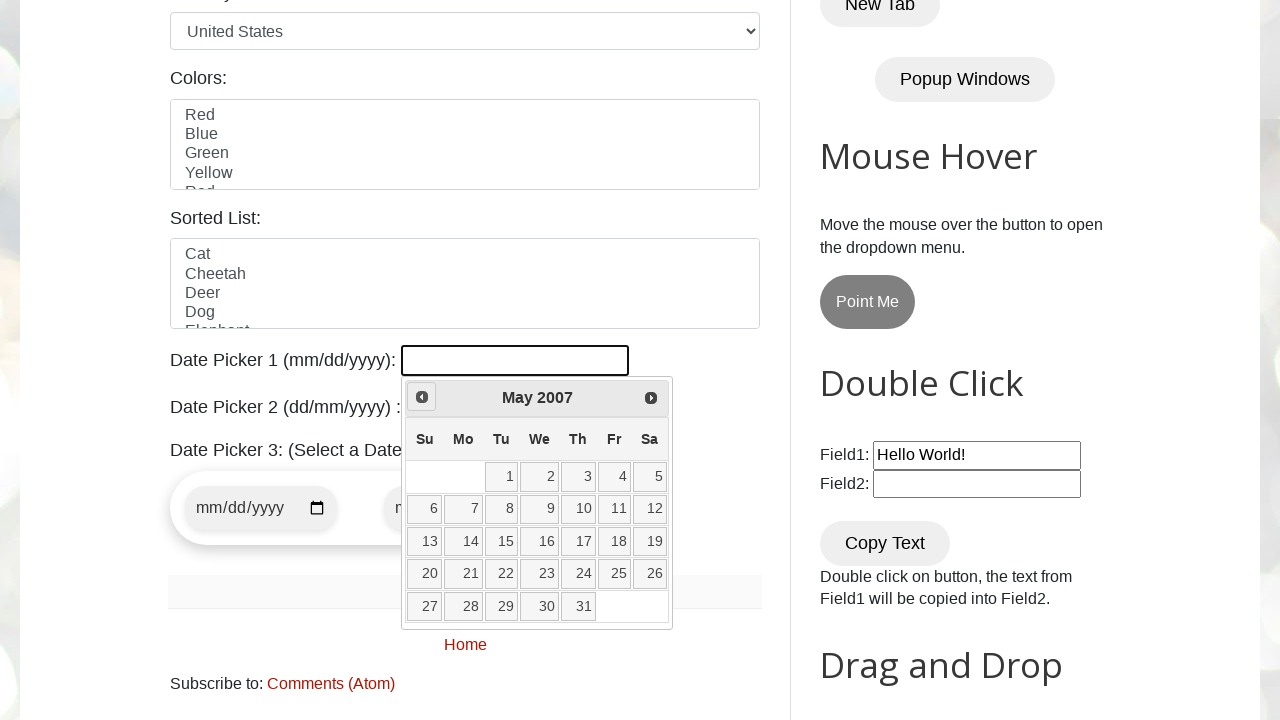

Clicked previous button to navigate backwards (currently at May 2007) at (422, 397) on a[title='Prev']
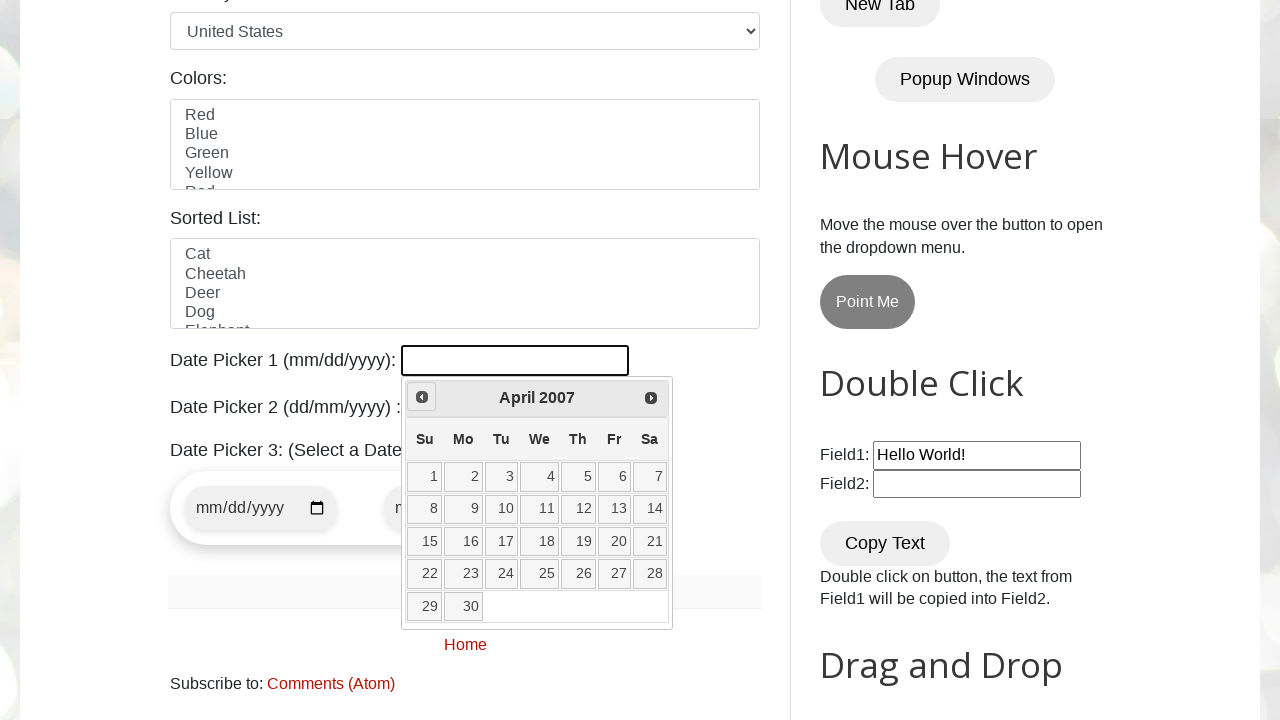

Retrieved current month: April
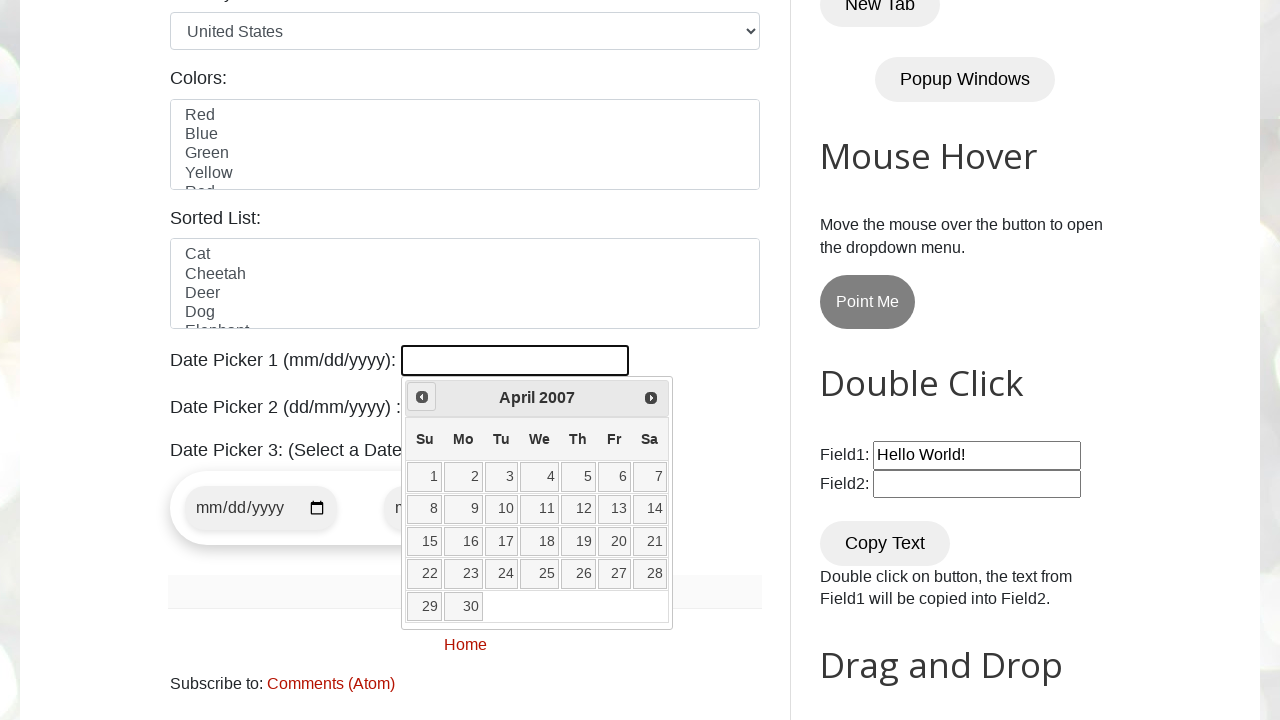

Retrieved current year: 2007
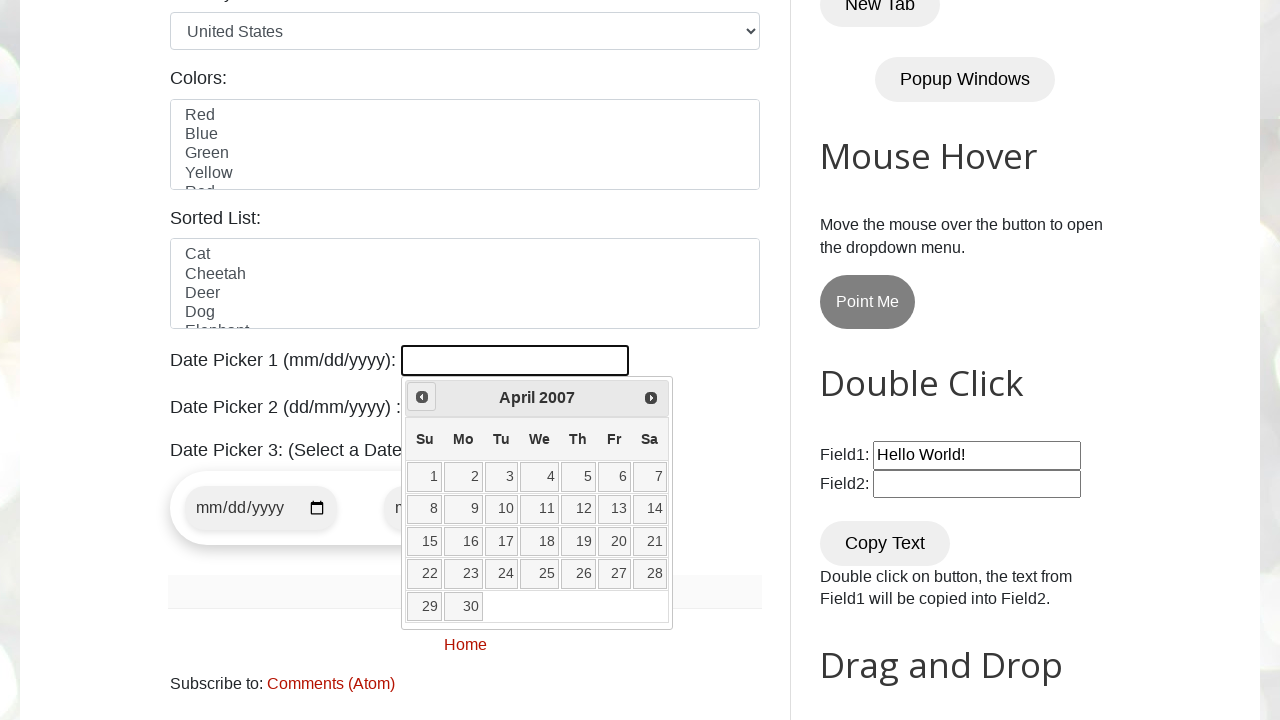

Clicked previous button to navigate backwards (currently at April 2007) at (422, 397) on a[title='Prev']
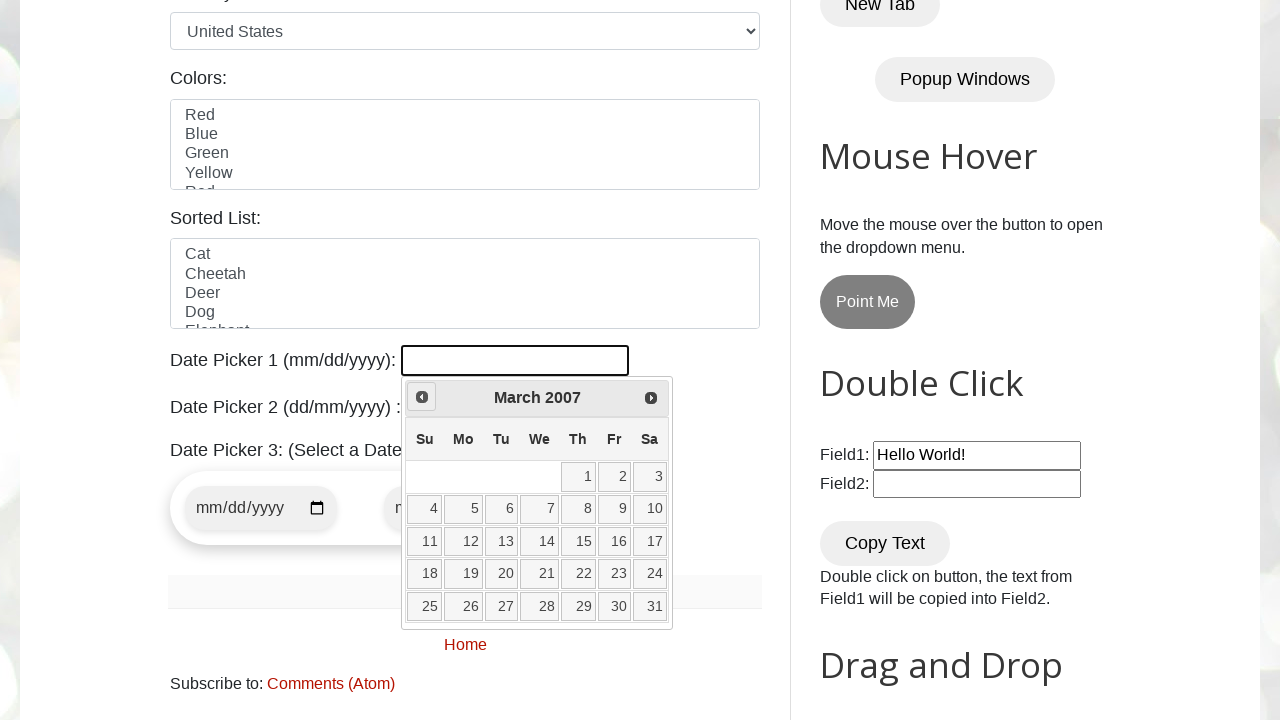

Retrieved current month: March
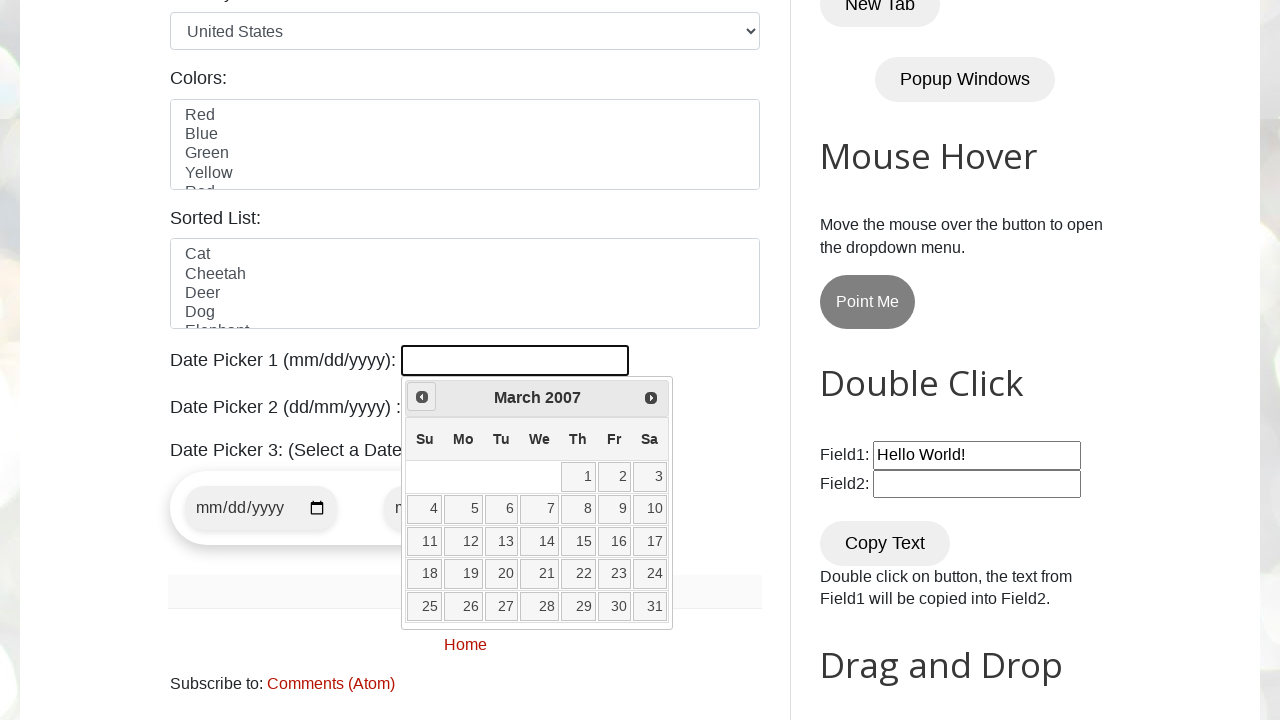

Retrieved current year: 2007
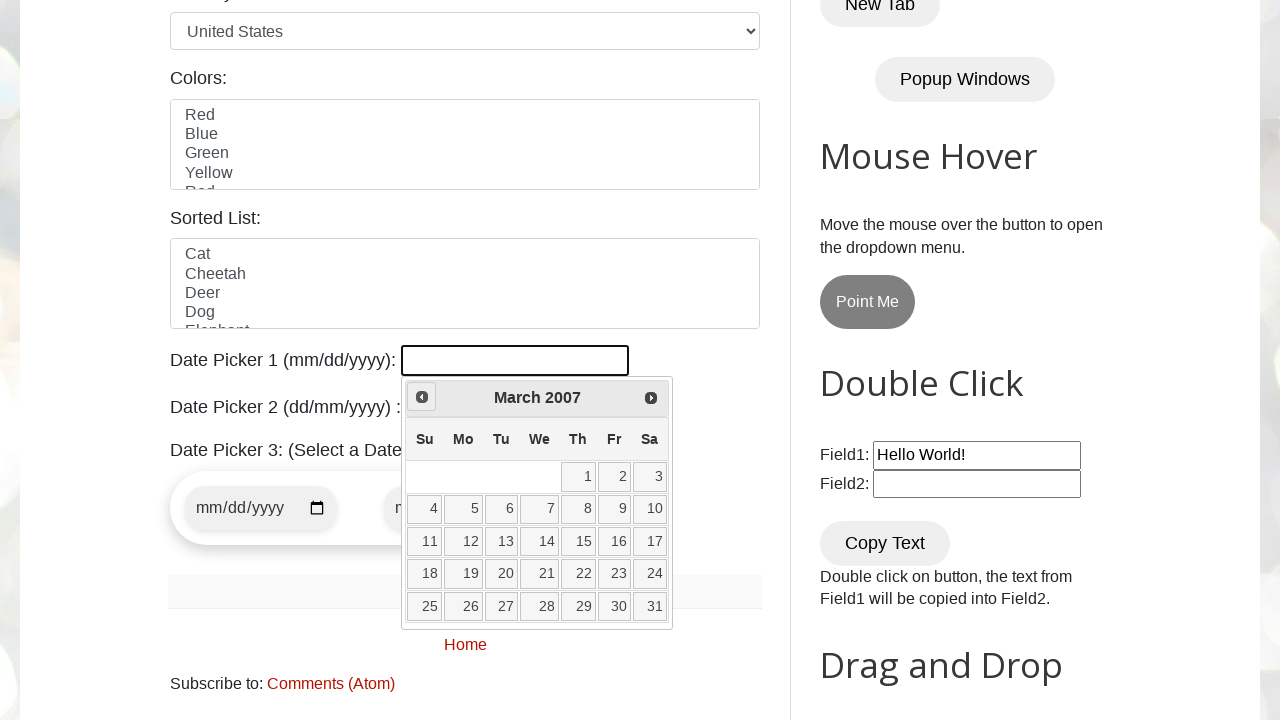

Clicked previous button to navigate backwards (currently at March 2007) at (422, 397) on a[title='Prev']
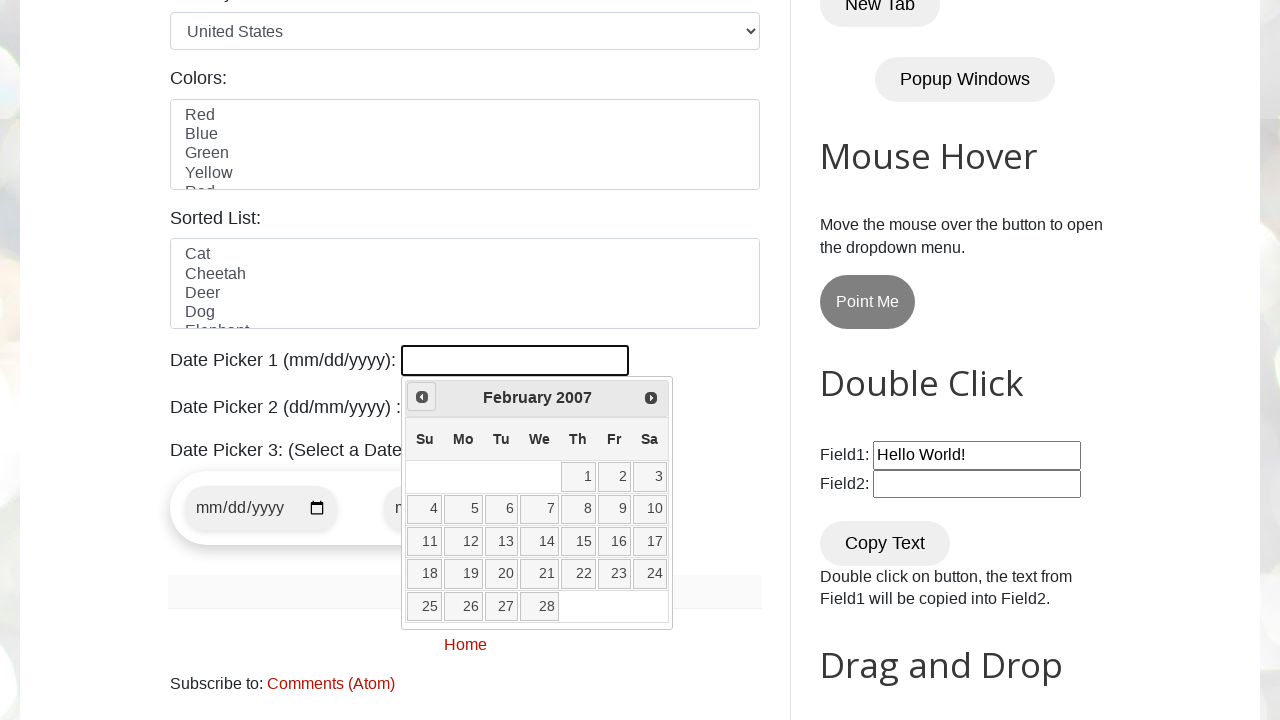

Retrieved current month: February
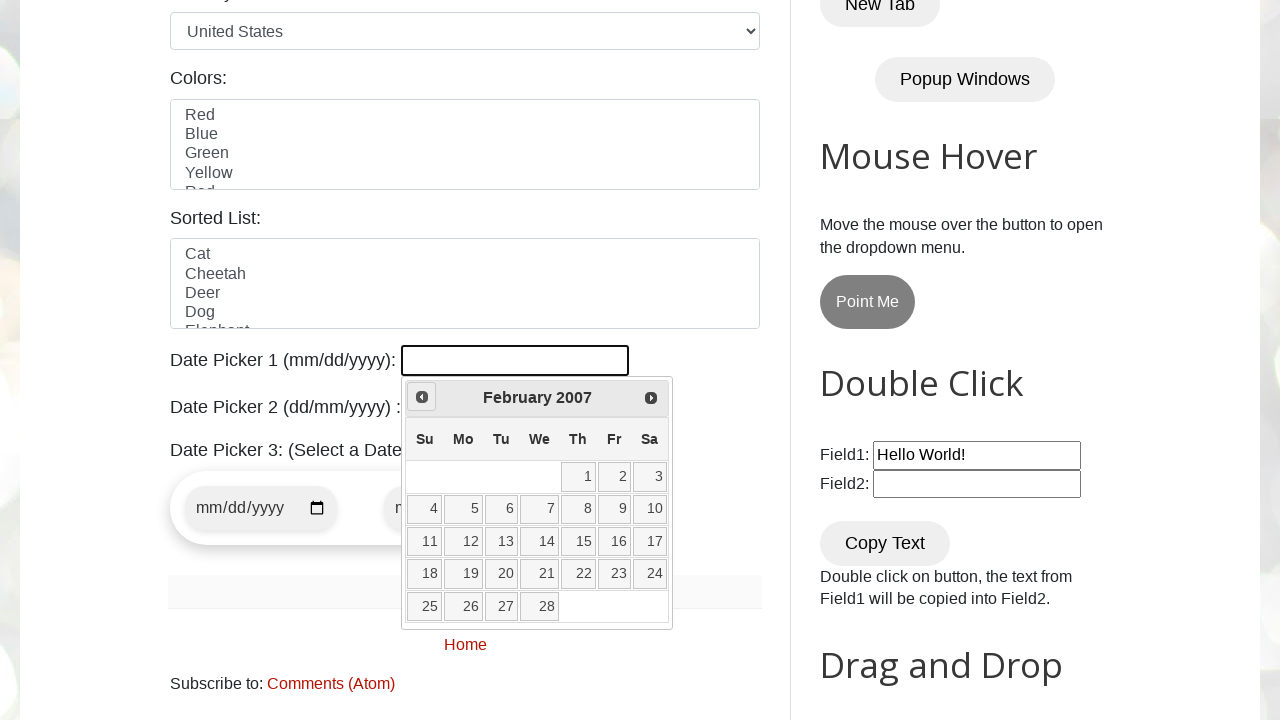

Retrieved current year: 2007
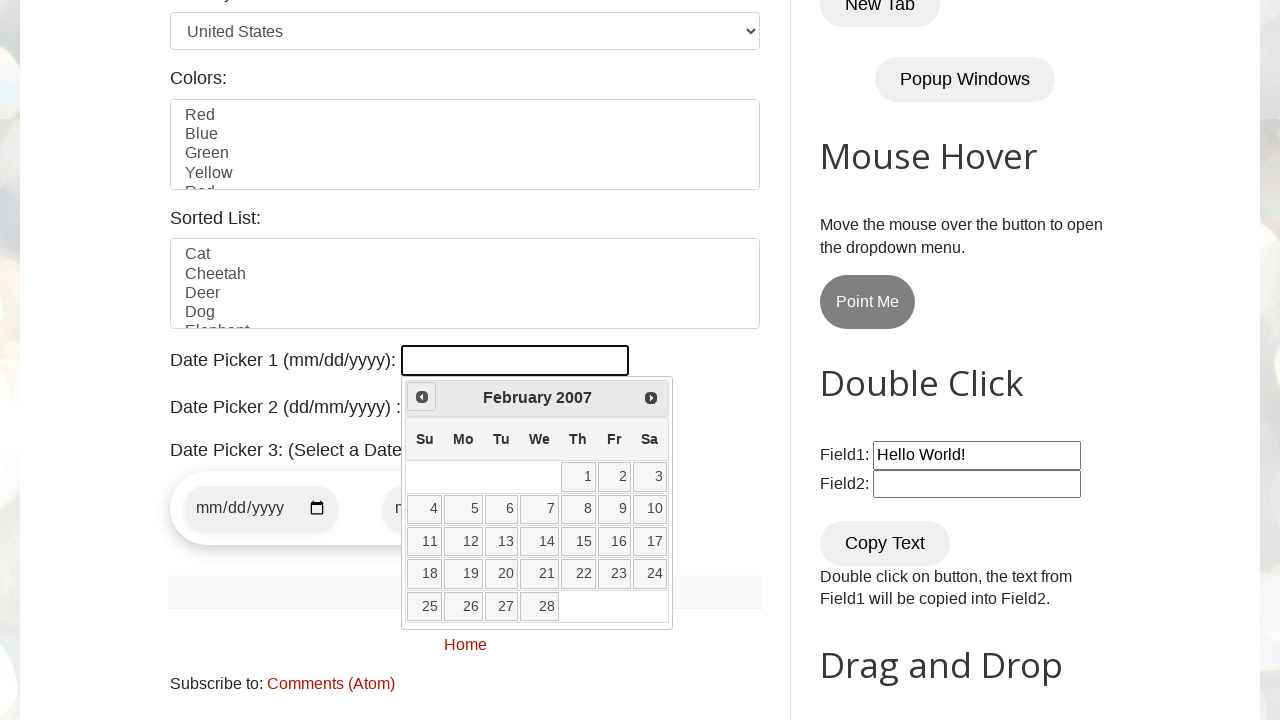

Clicked previous button to navigate backwards (currently at February 2007) at (422, 397) on a[title='Prev']
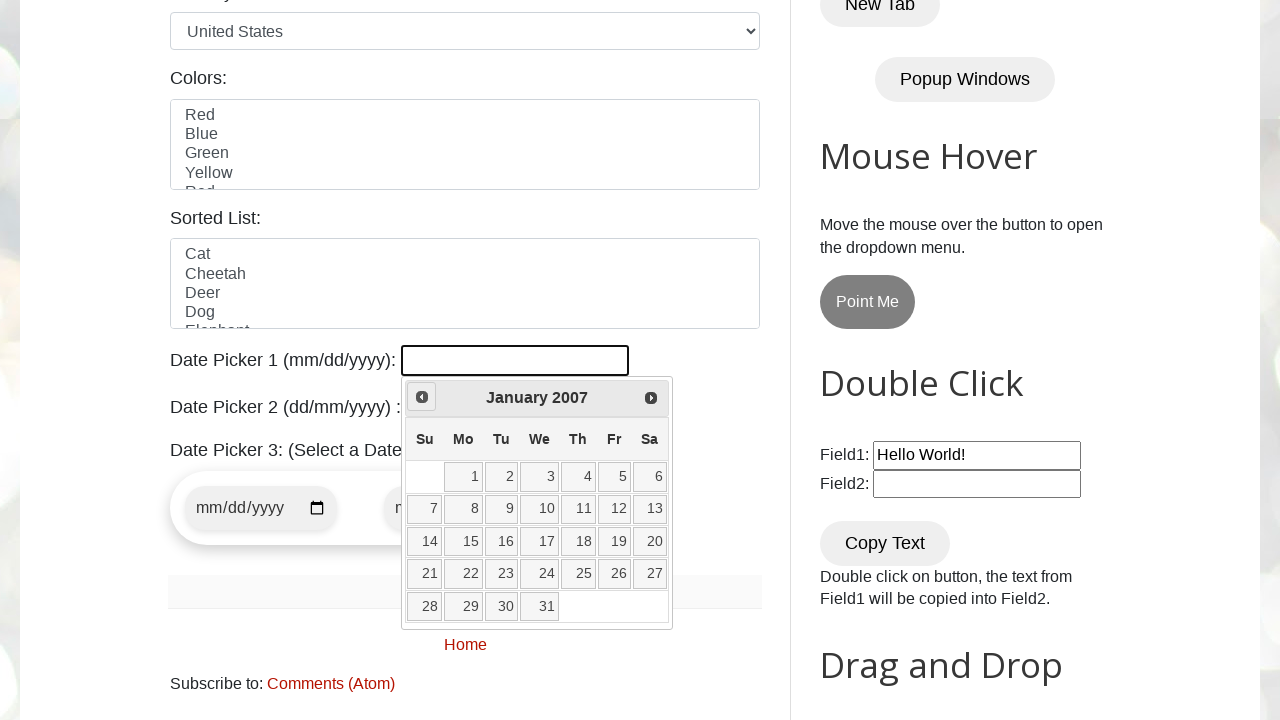

Retrieved current month: January
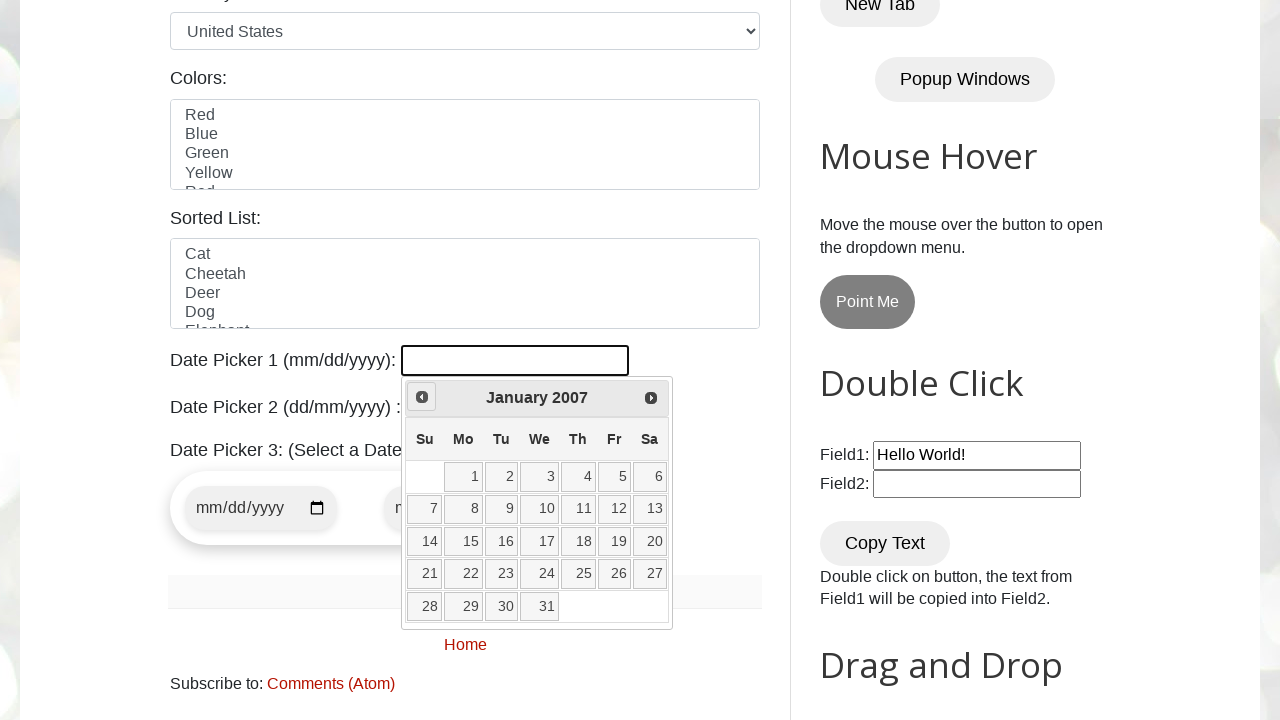

Retrieved current year: 2007
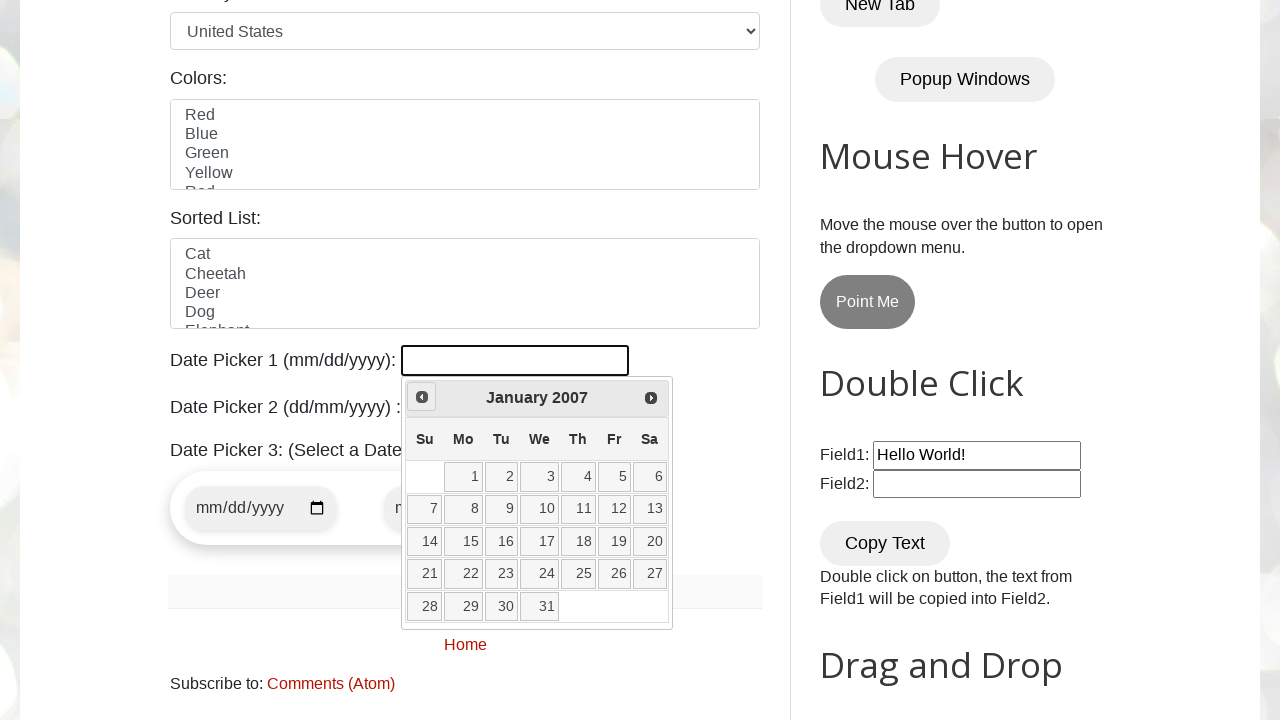

Clicked previous button to navigate backwards (currently at January 2007) at (422, 397) on a[title='Prev']
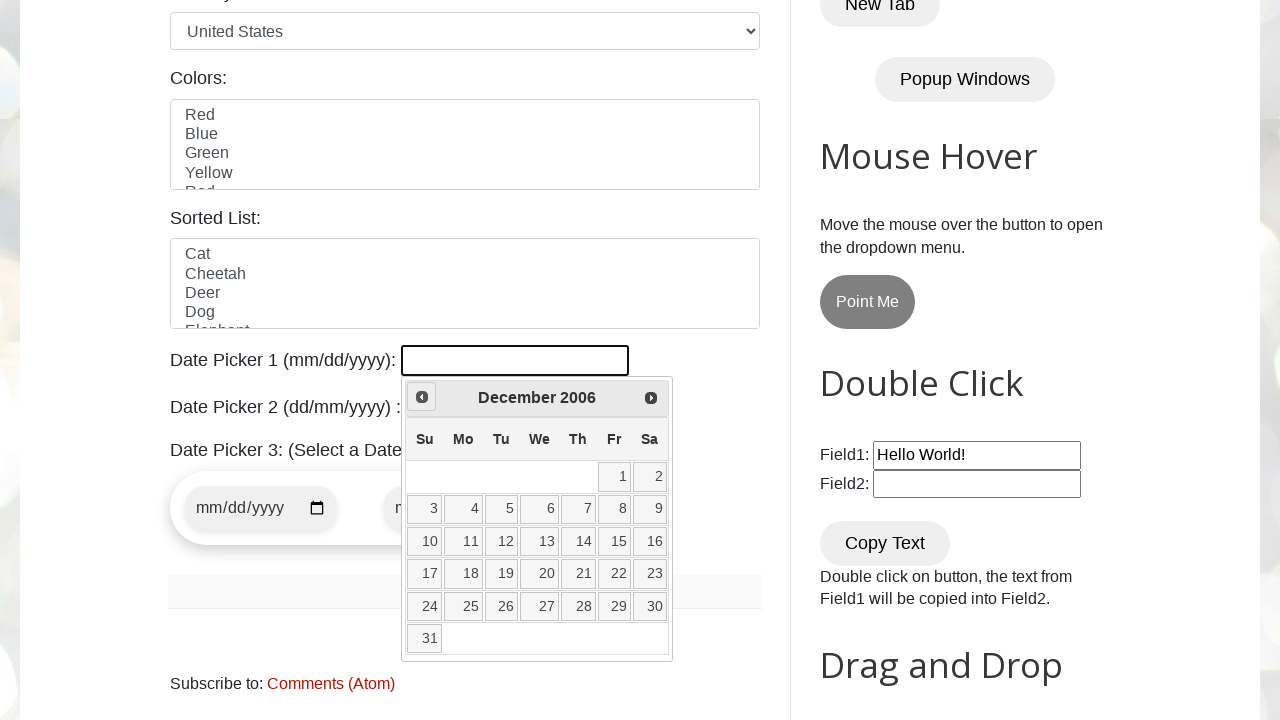

Retrieved current month: December
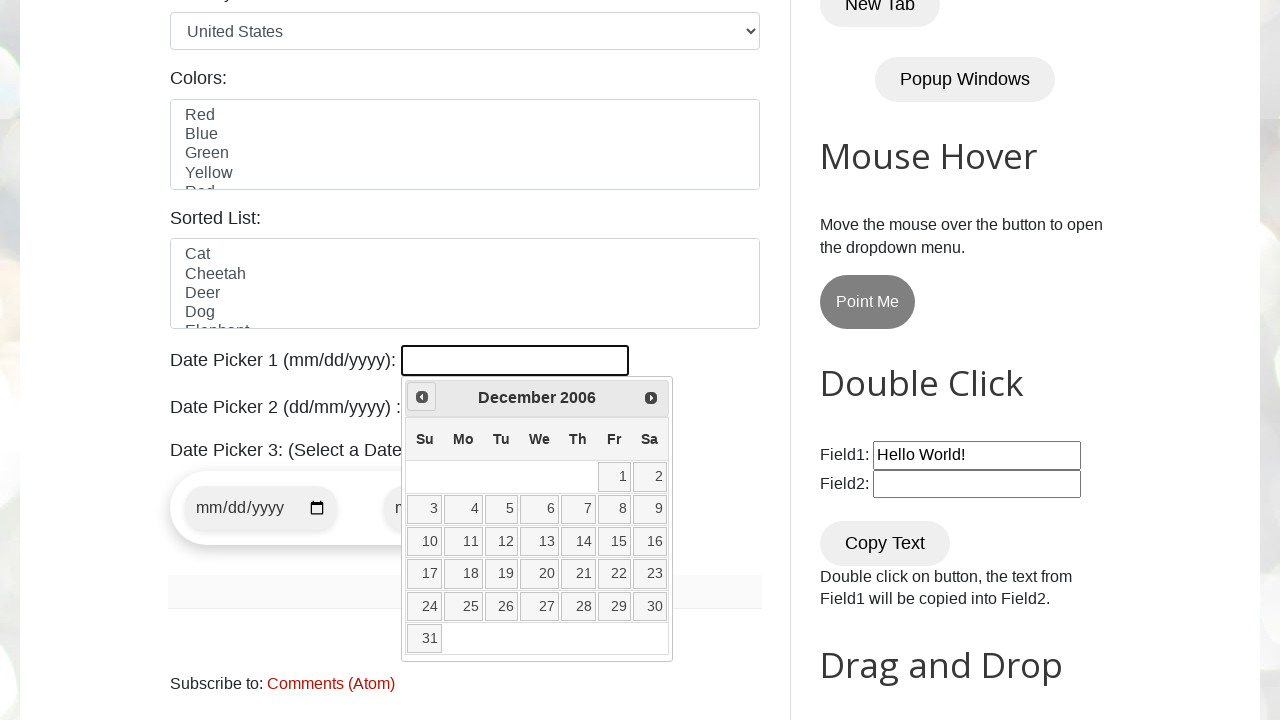

Retrieved current year: 2006
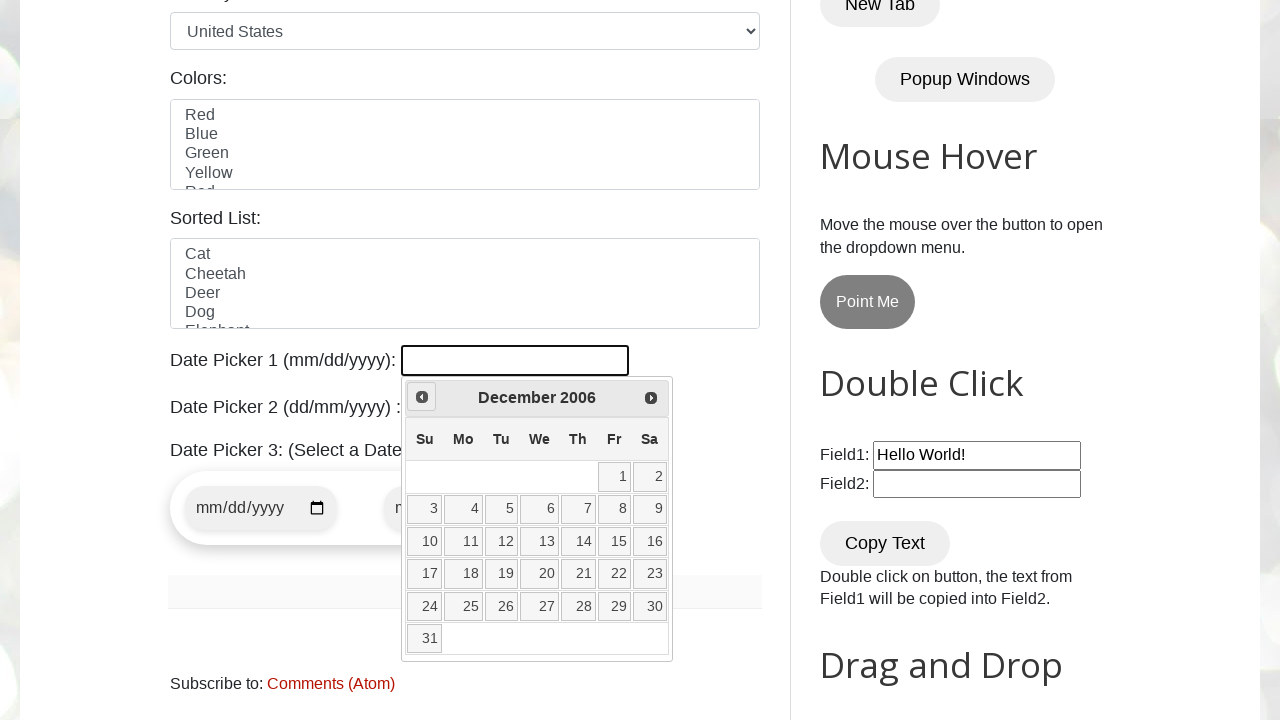

Clicked previous button to navigate backwards (currently at December 2006) at (422, 397) on a[title='Prev']
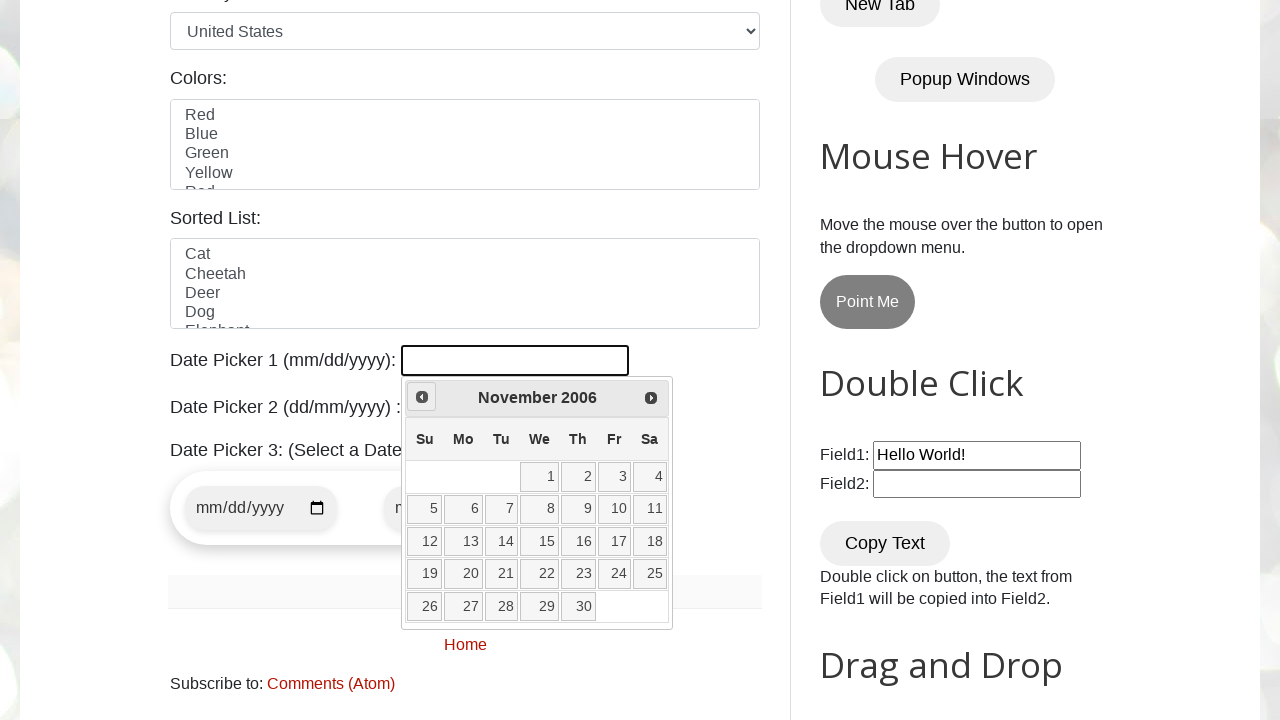

Retrieved current month: November
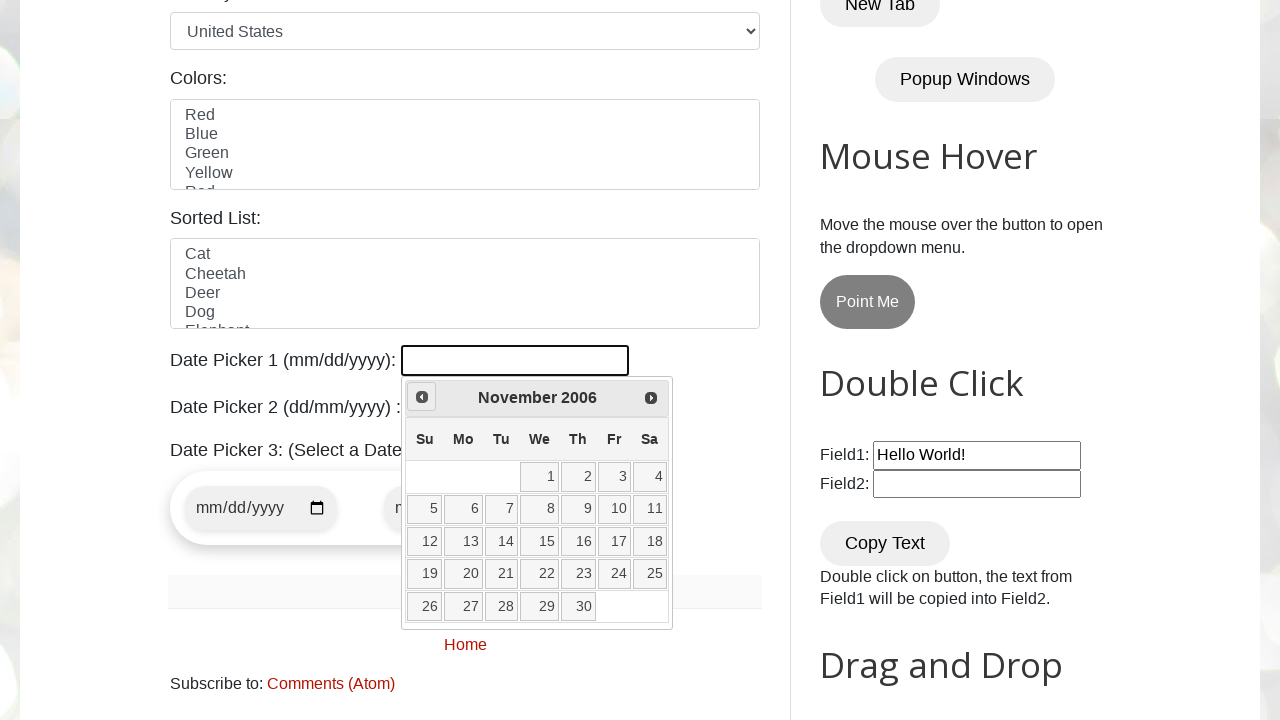

Retrieved current year: 2006
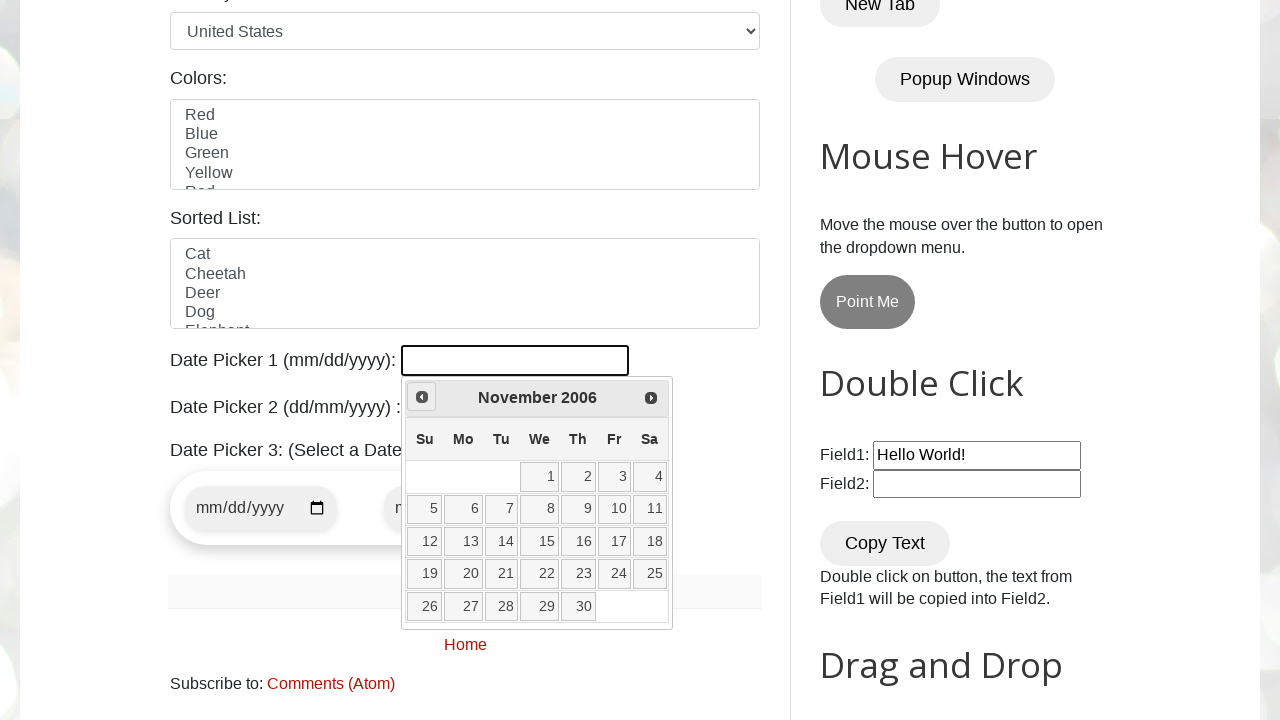

Clicked previous button to navigate backwards (currently at November 2006) at (422, 397) on a[title='Prev']
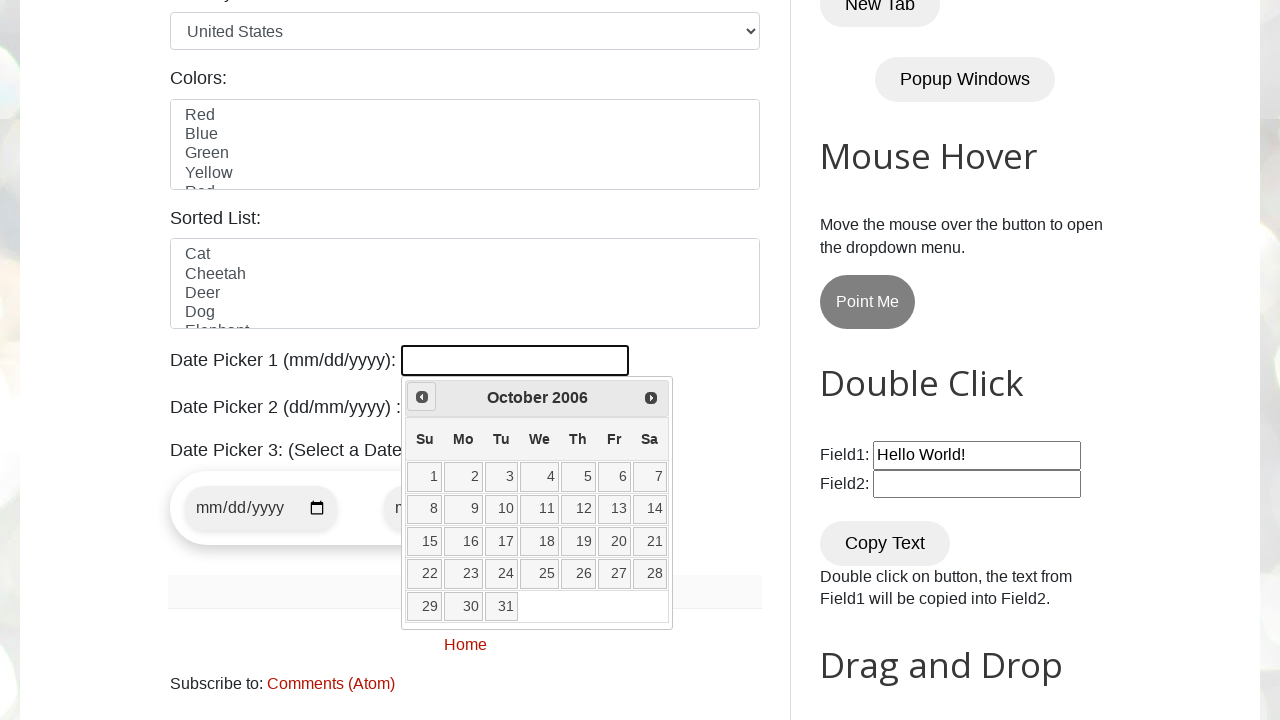

Retrieved current month: October
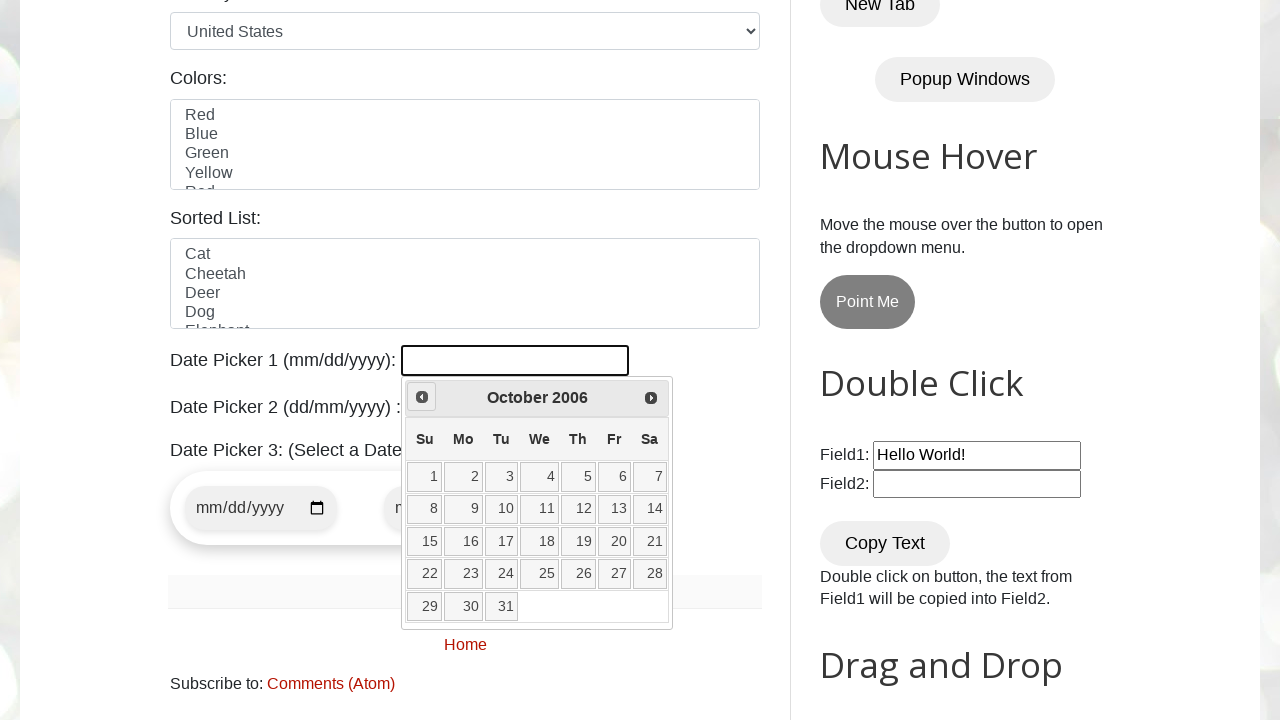

Retrieved current year: 2006
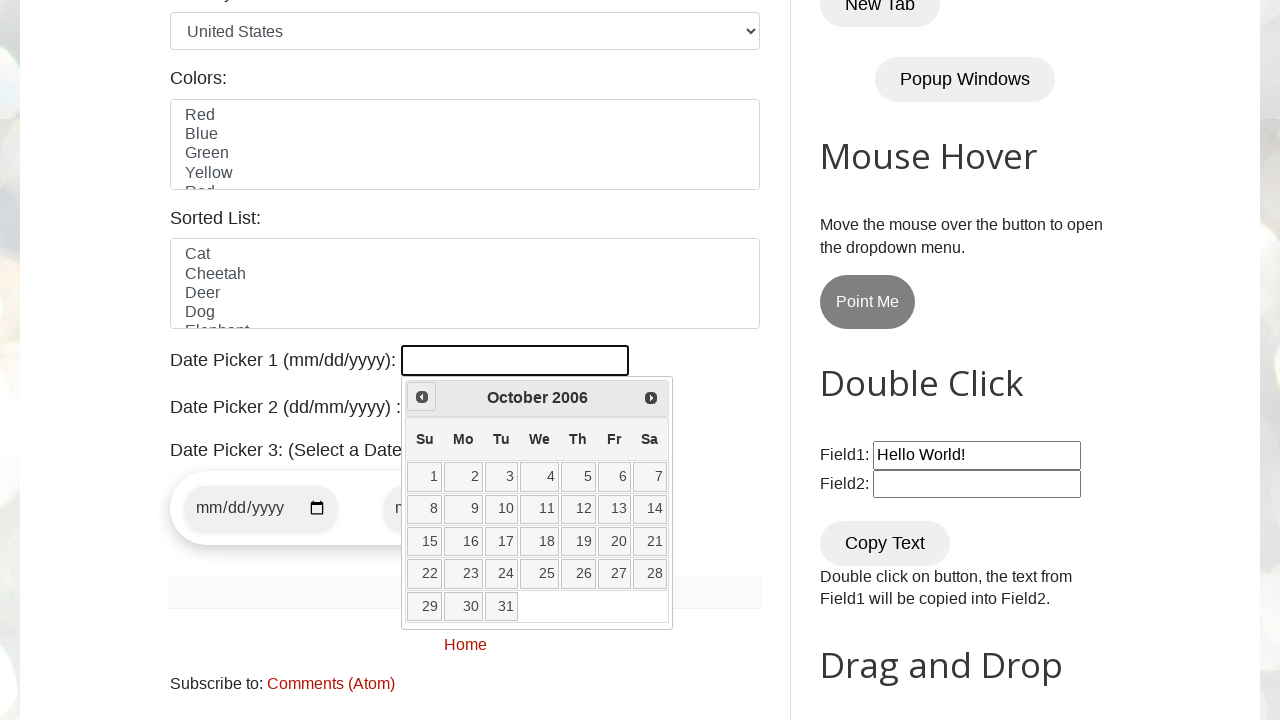

Clicked previous button to navigate backwards (currently at October 2006) at (422, 397) on a[title='Prev']
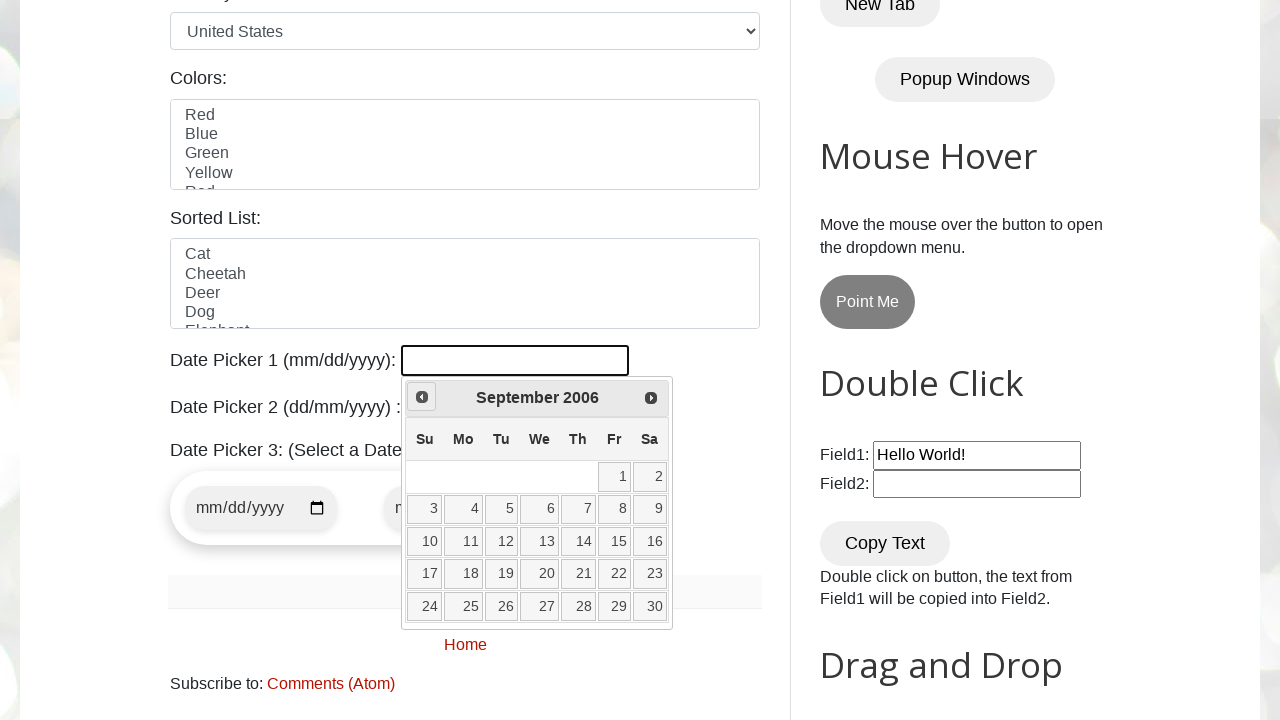

Retrieved current month: September
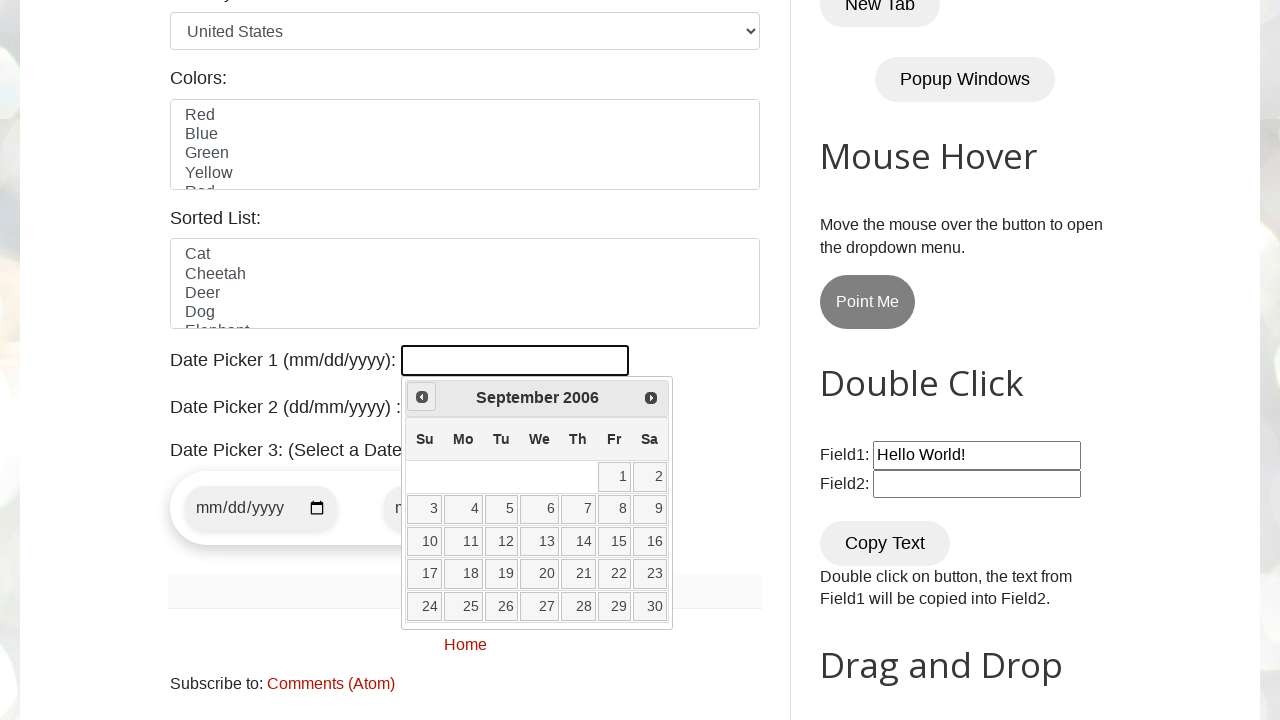

Retrieved current year: 2006
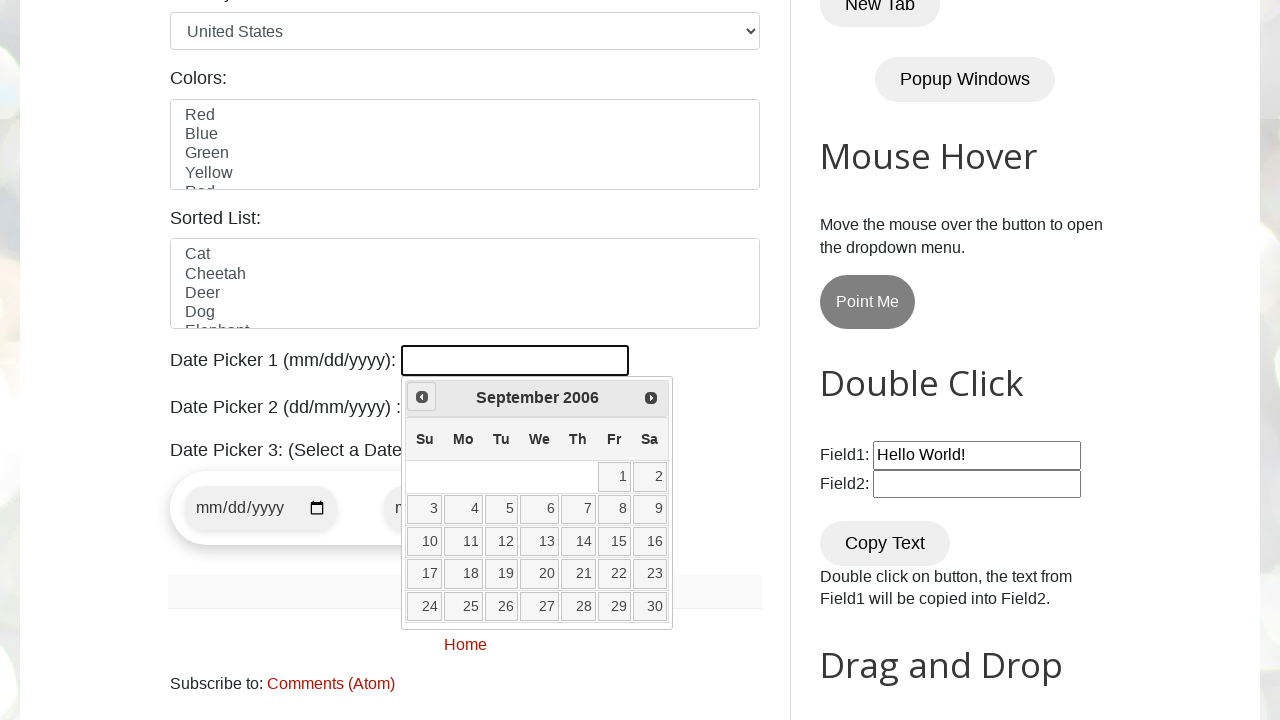

Clicked previous button to navigate backwards (currently at September 2006) at (422, 397) on a[title='Prev']
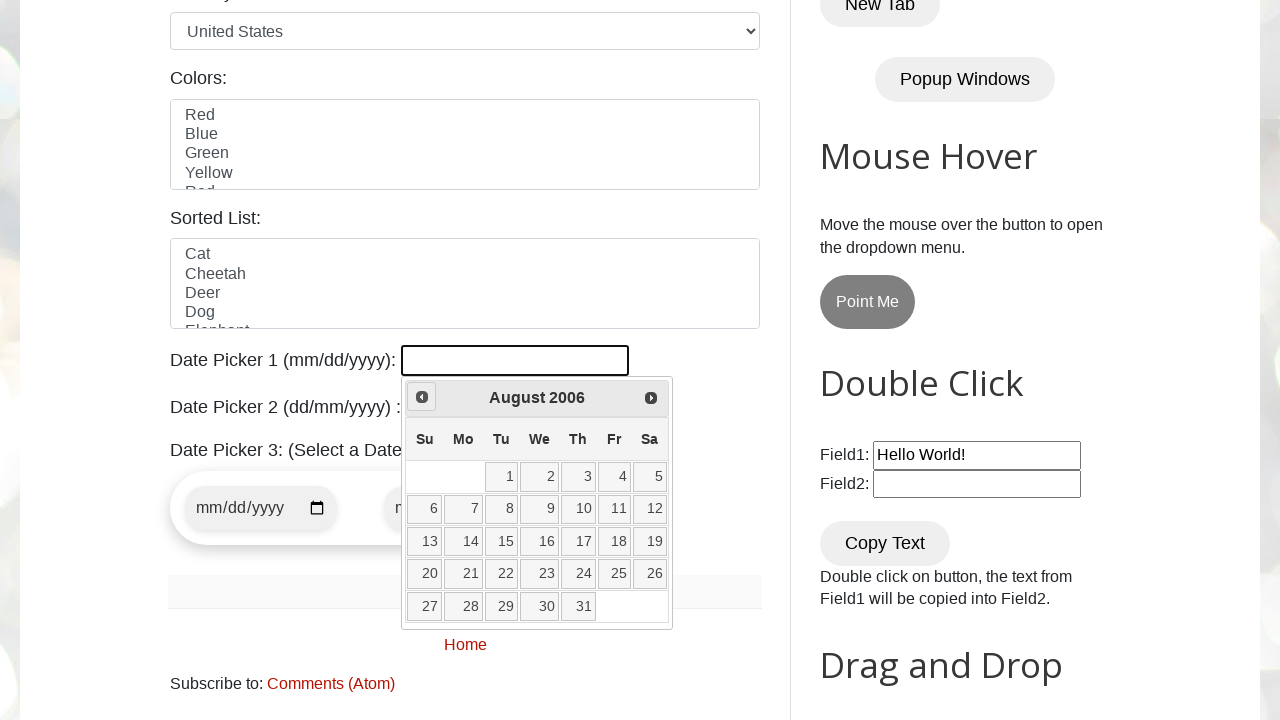

Retrieved current month: August
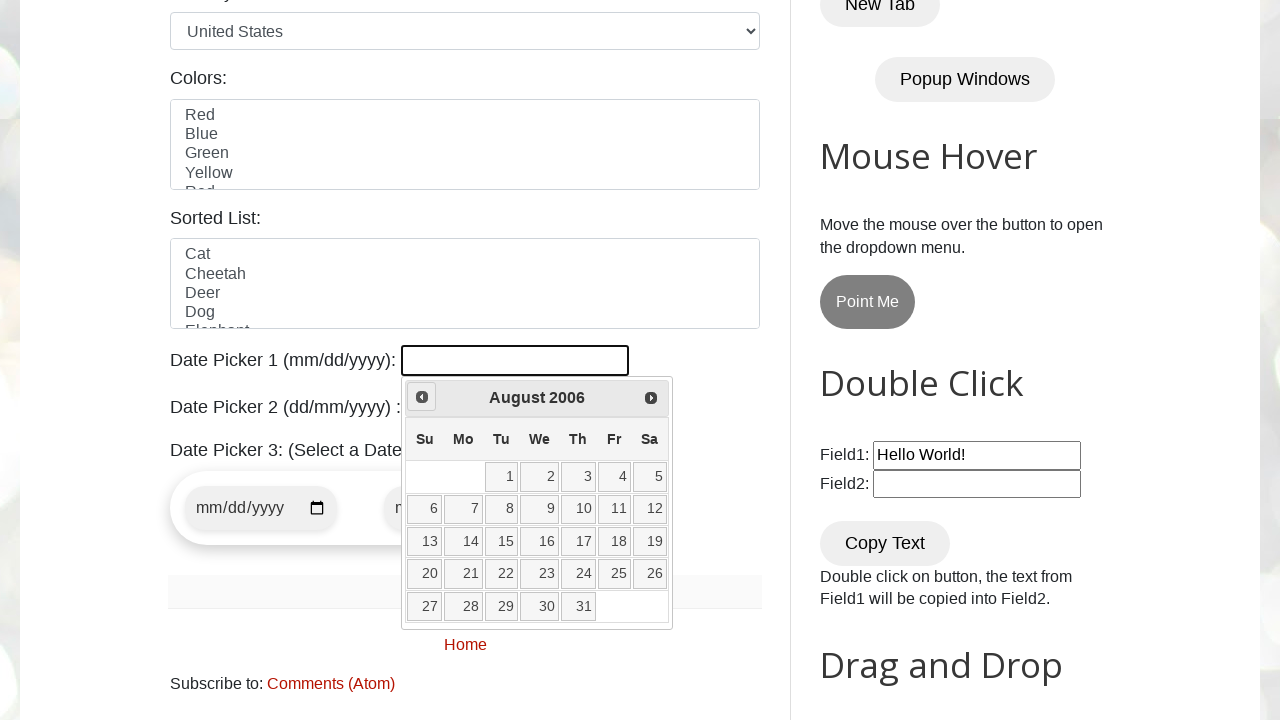

Retrieved current year: 2006
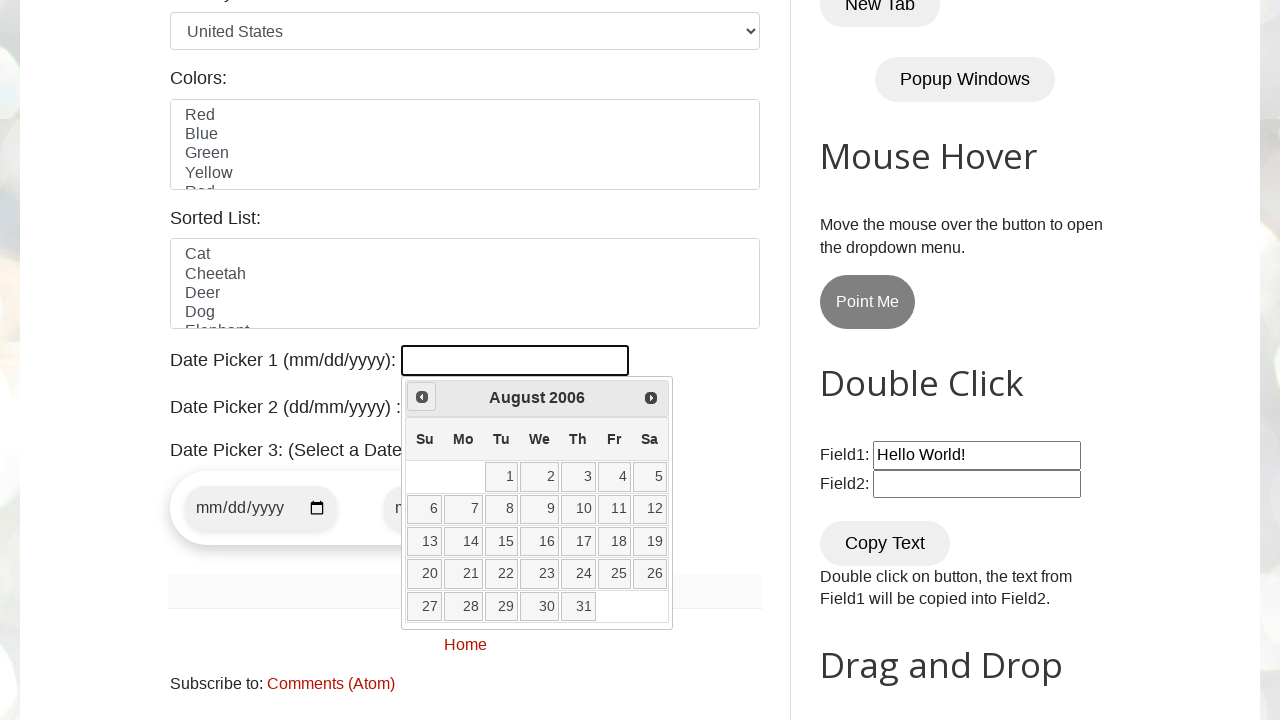

Clicked previous button to navigate backwards (currently at August 2006) at (422, 397) on a[title='Prev']
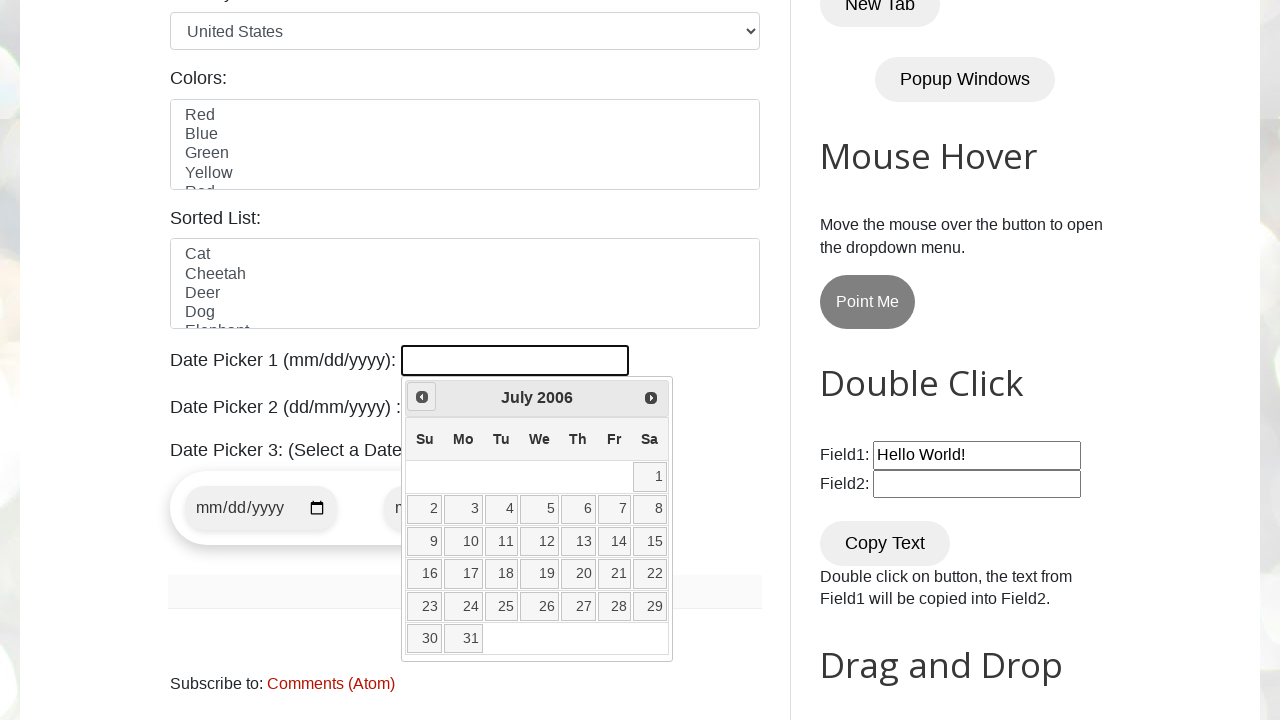

Retrieved current month: July
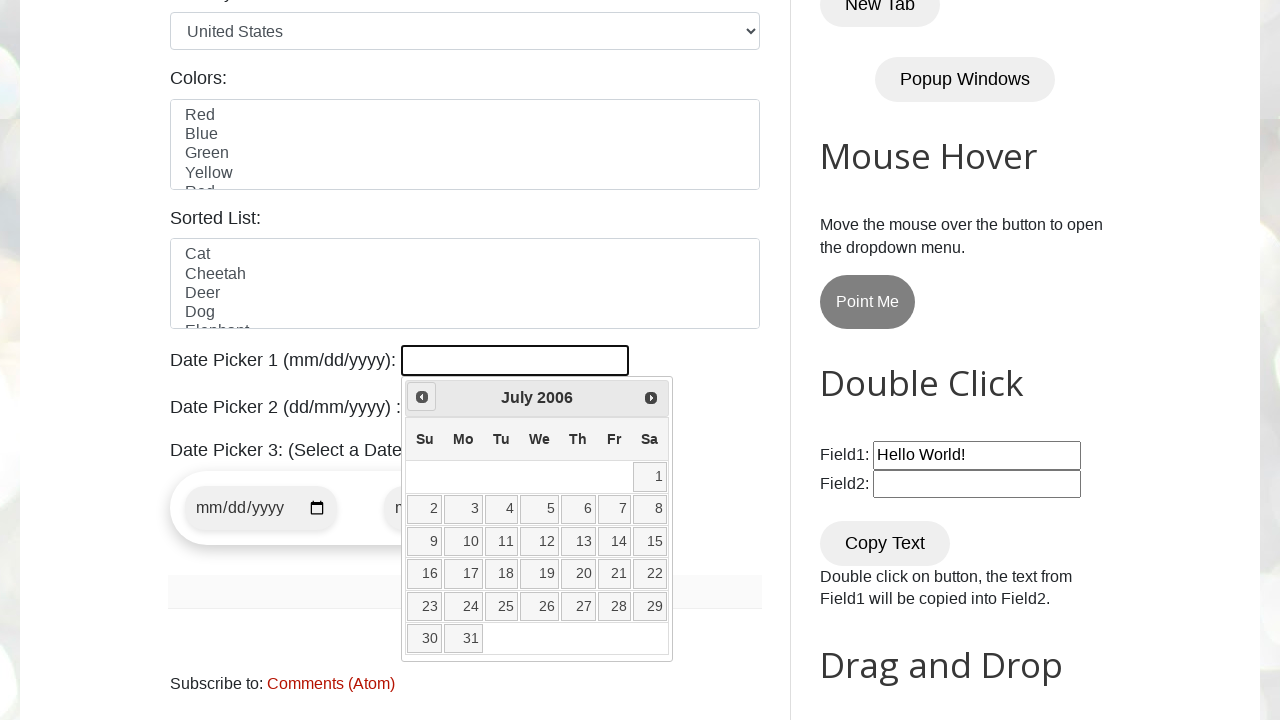

Retrieved current year: 2006
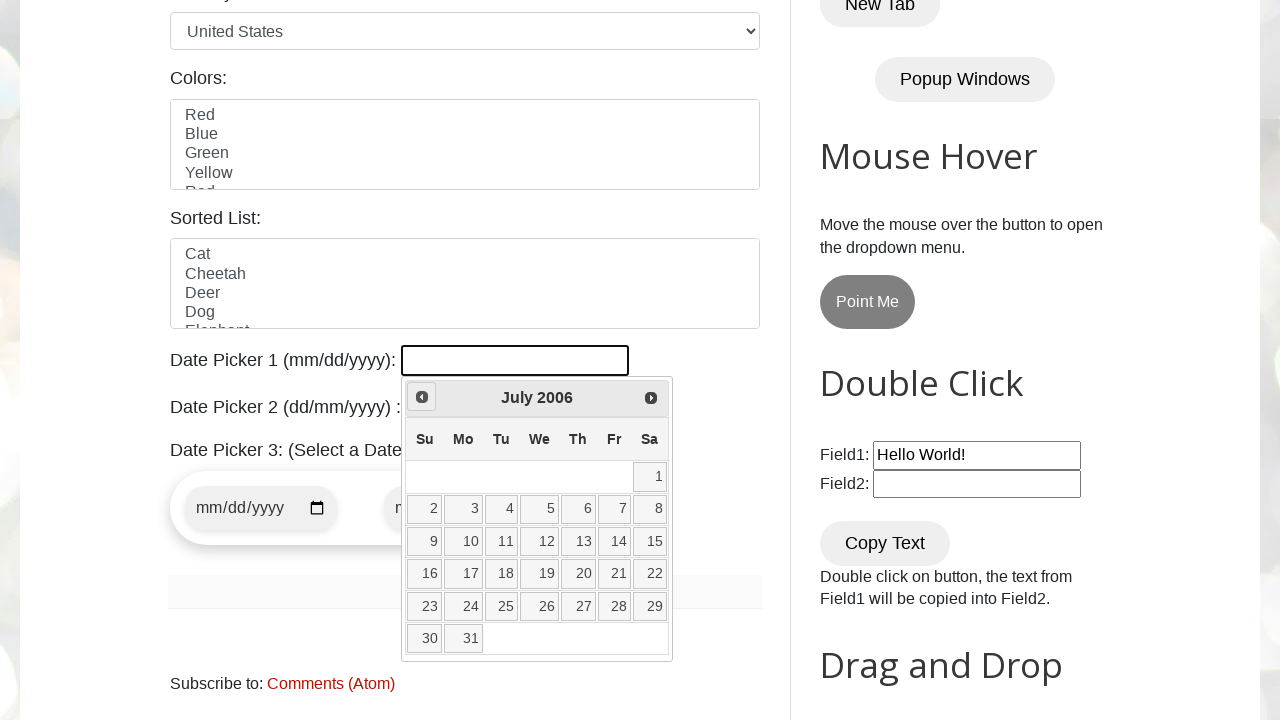

Clicked previous button to navigate backwards (currently at July 2006) at (422, 397) on a[title='Prev']
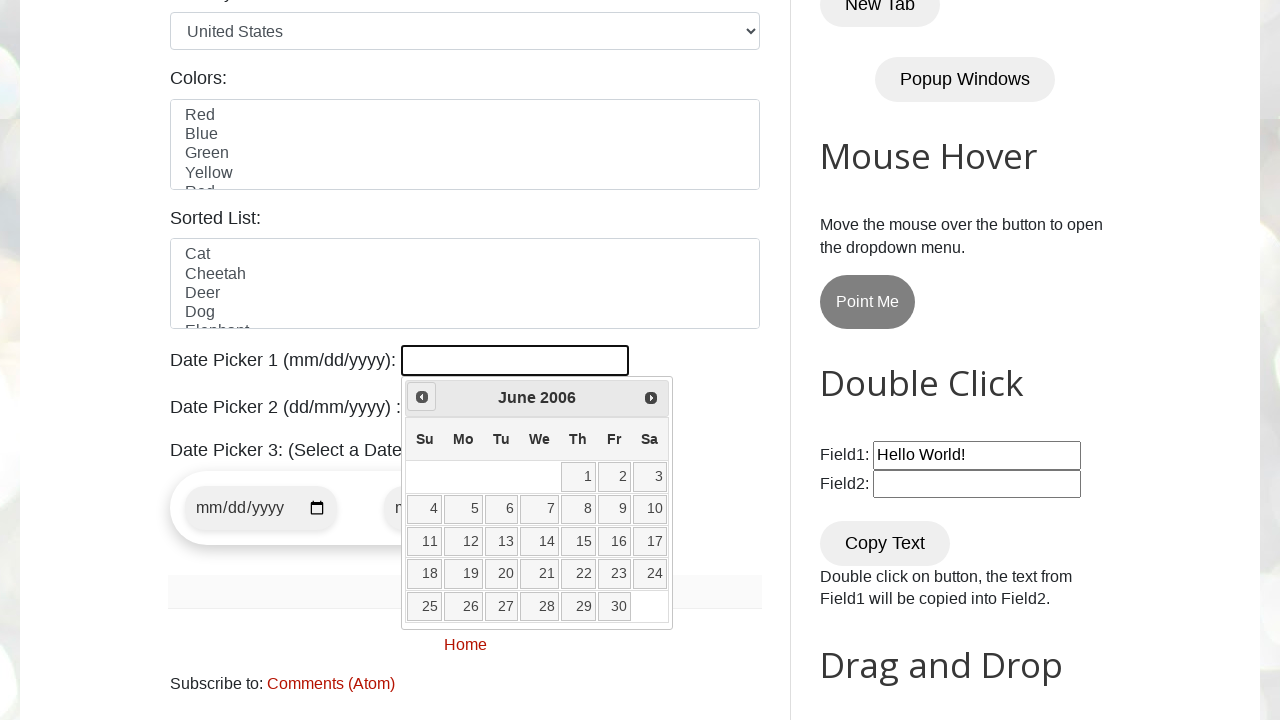

Retrieved current month: June
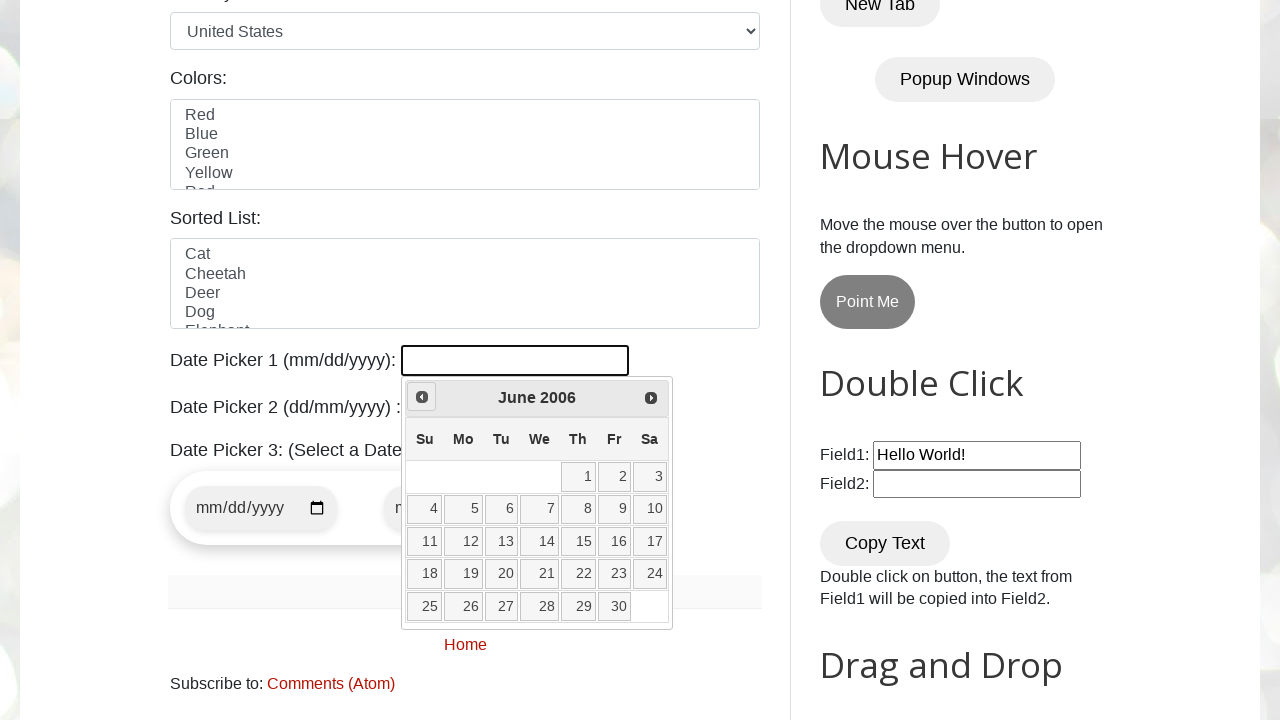

Retrieved current year: 2006
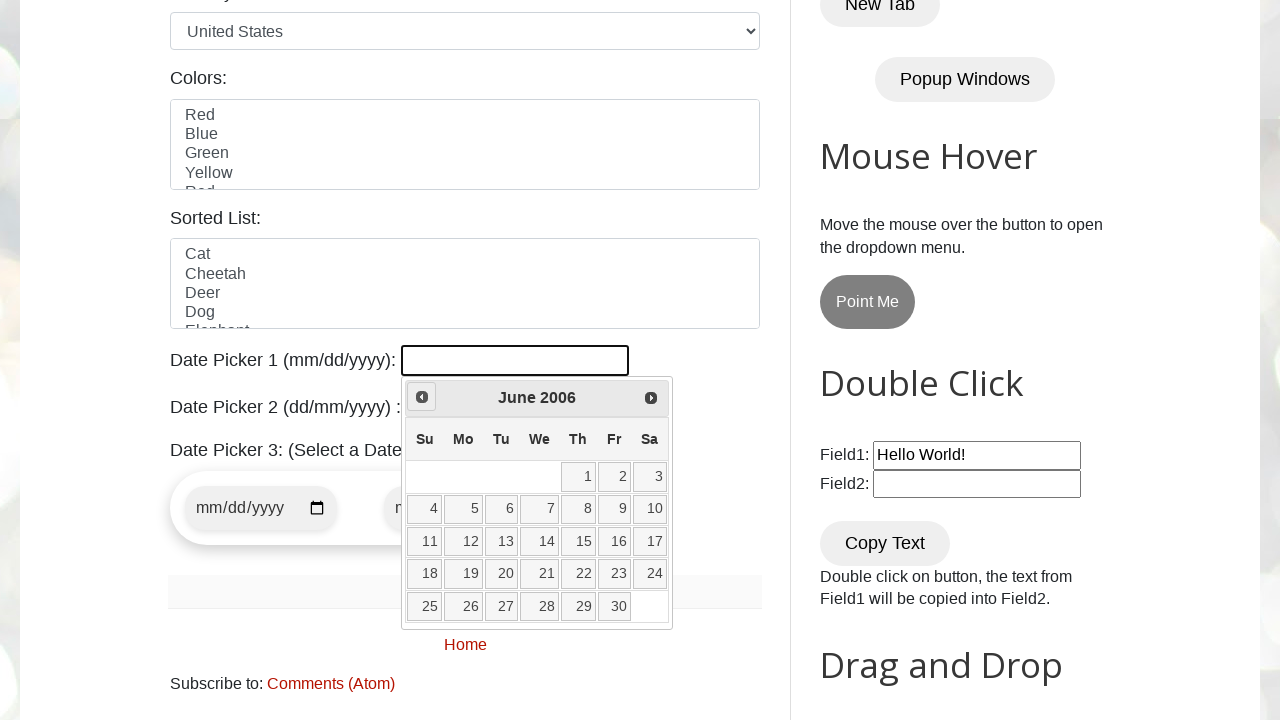

Clicked previous button to navigate backwards (currently at June 2006) at (422, 397) on a[title='Prev']
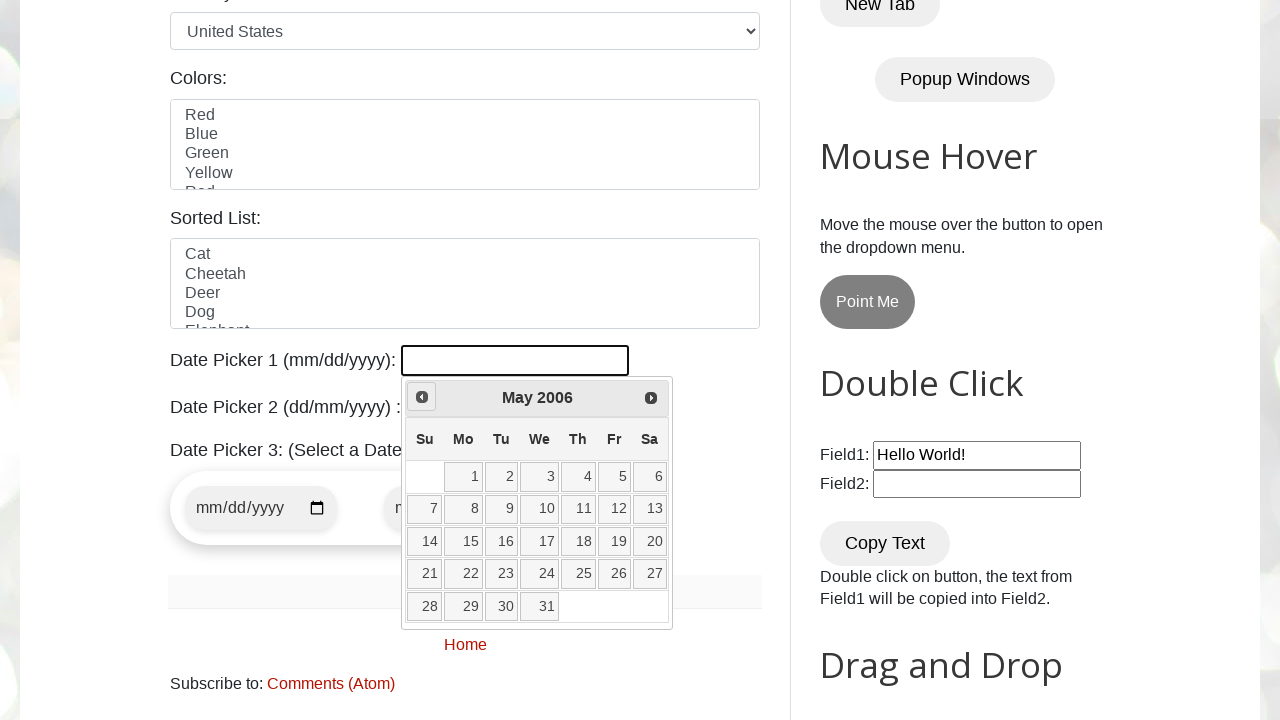

Retrieved current month: May
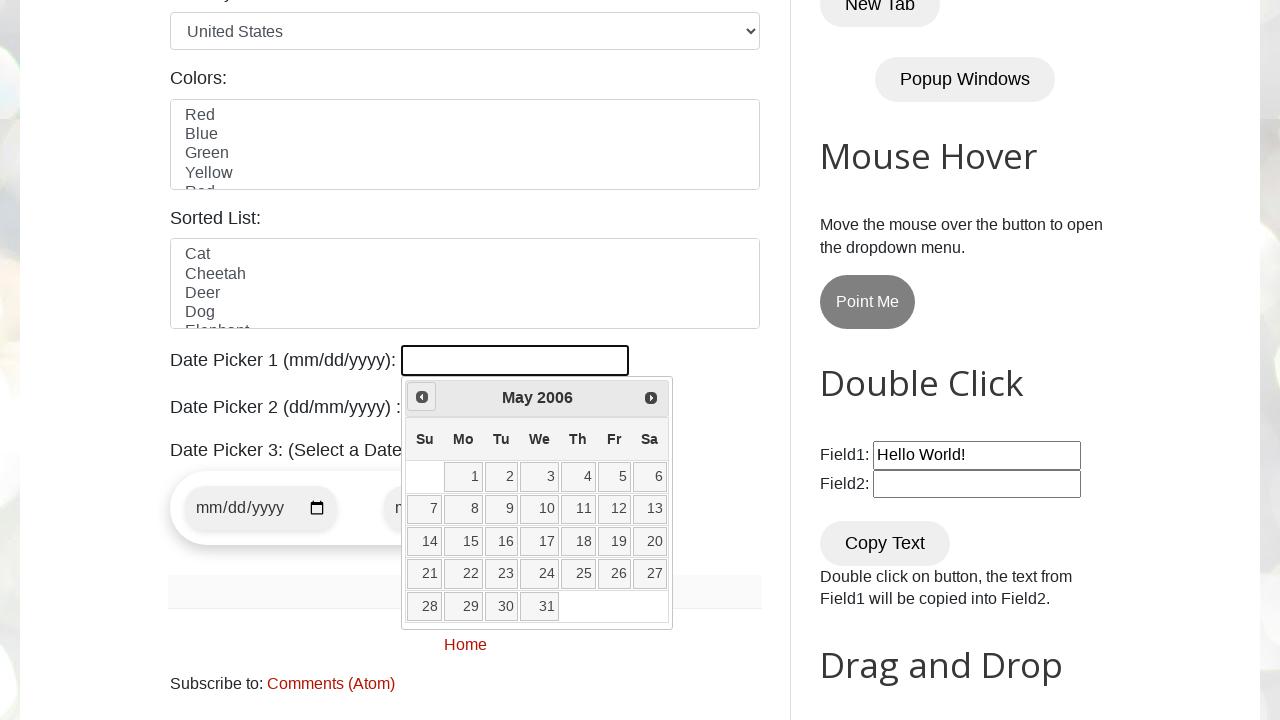

Retrieved current year: 2006
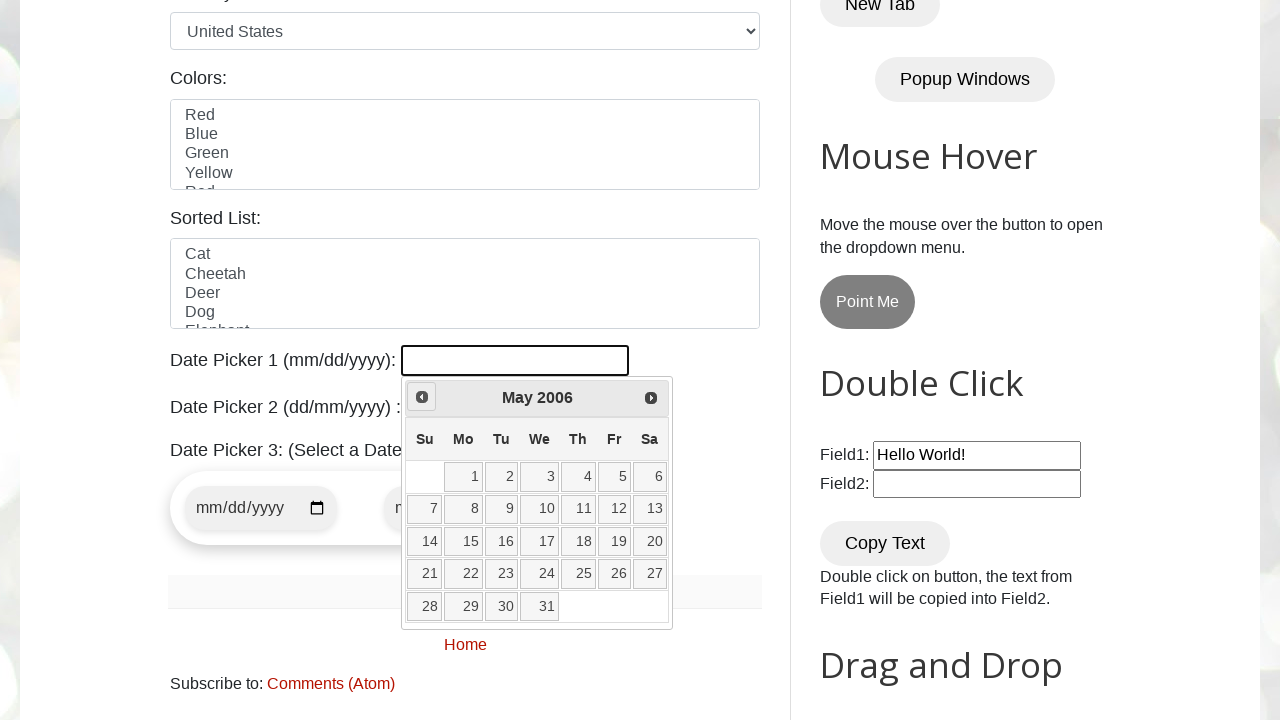

Clicked previous button to navigate backwards (currently at May 2006) at (422, 397) on a[title='Prev']
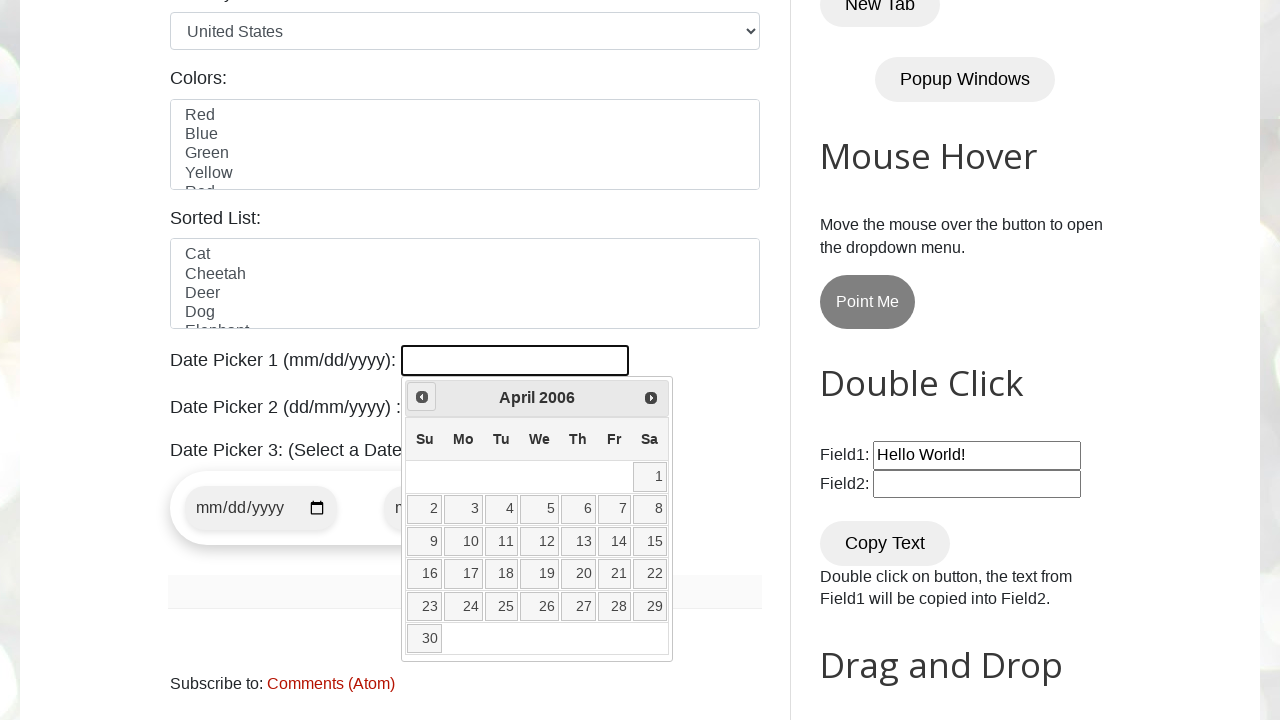

Retrieved current month: April
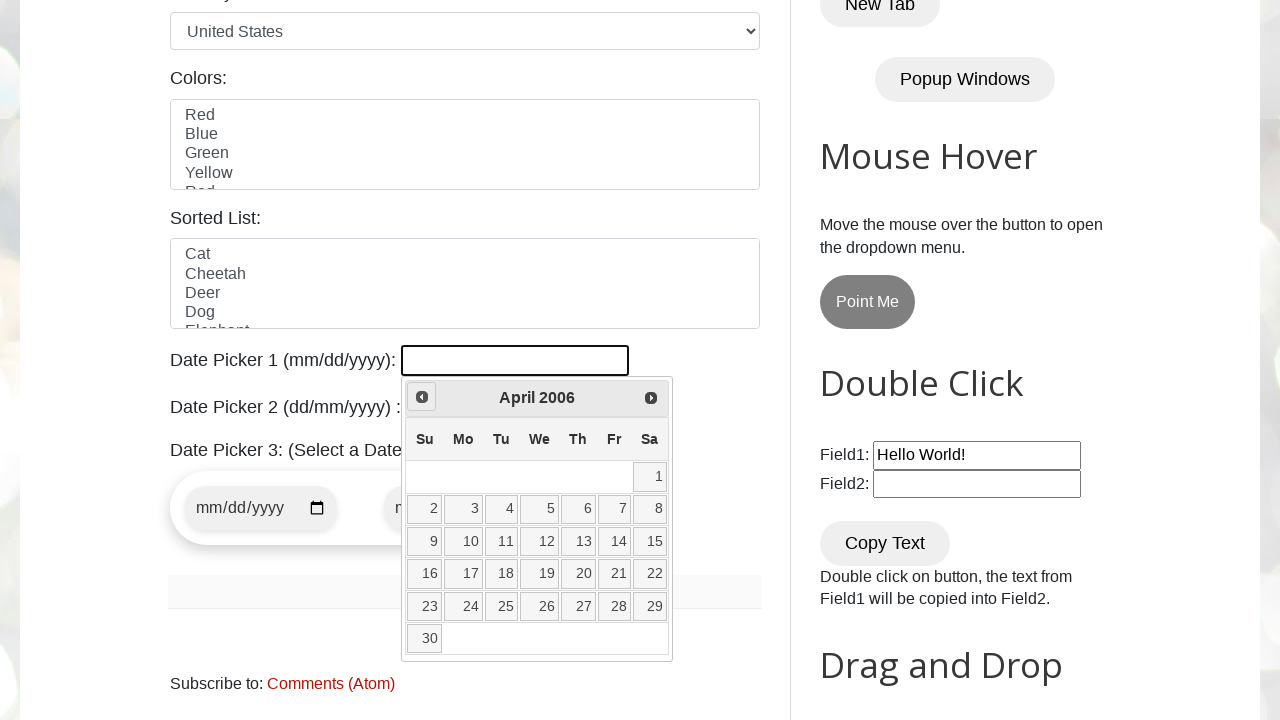

Retrieved current year: 2006
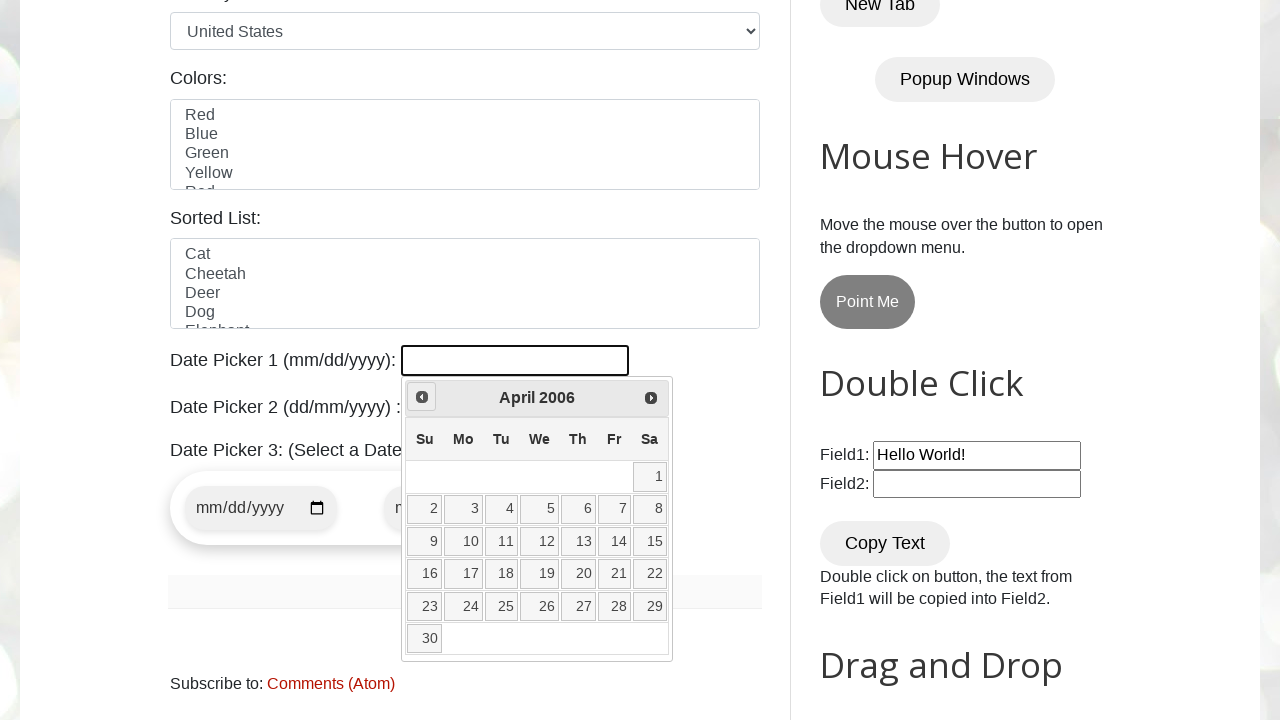

Clicked previous button to navigate backwards (currently at April 2006) at (422, 397) on a[title='Prev']
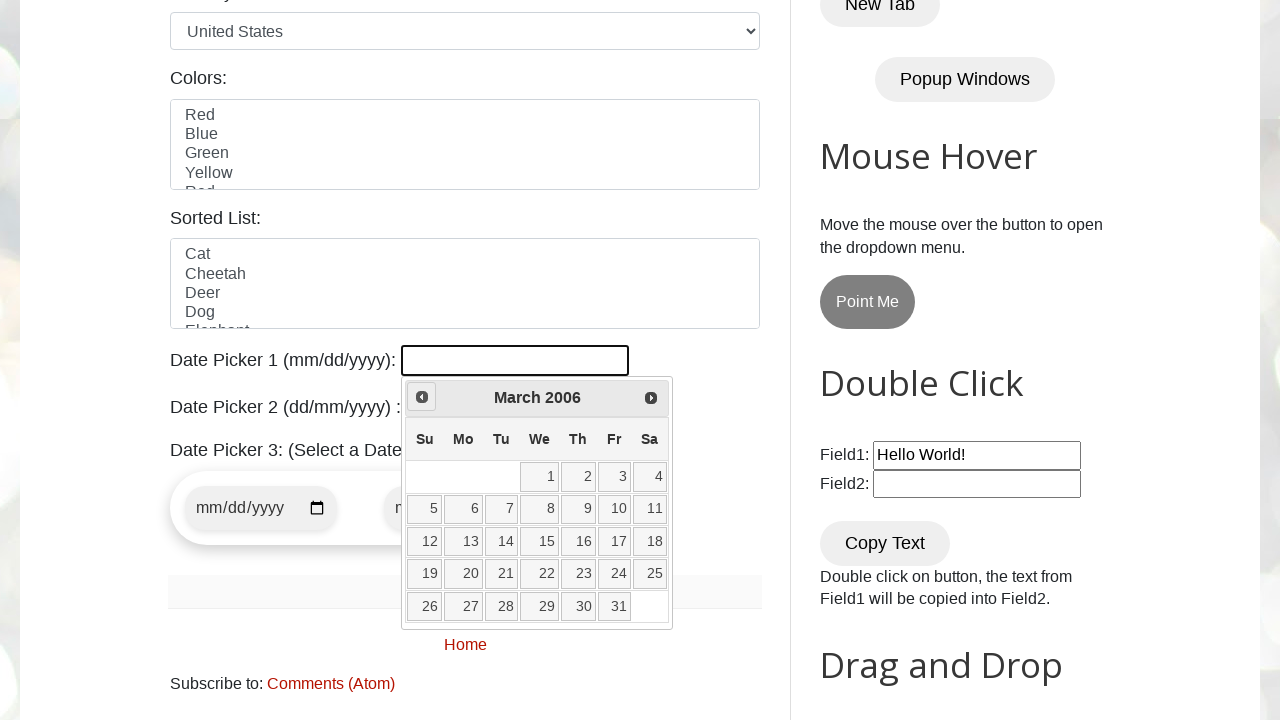

Retrieved current month: March
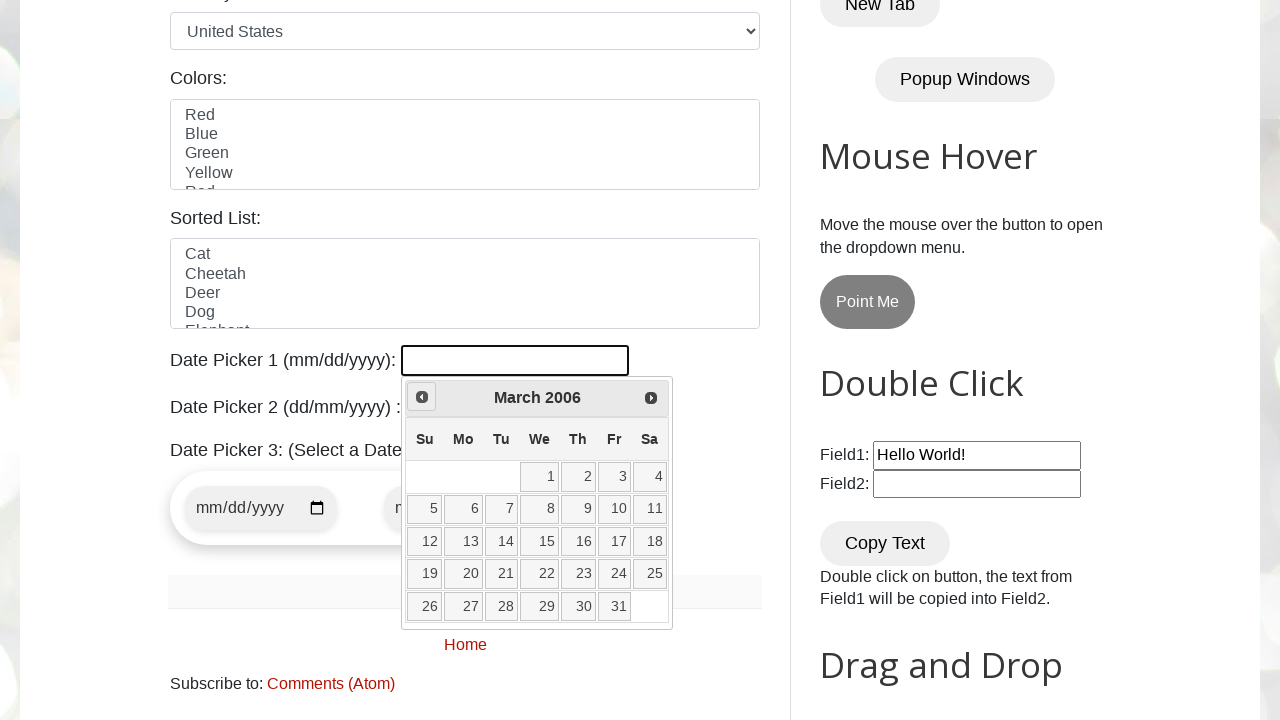

Retrieved current year: 2006
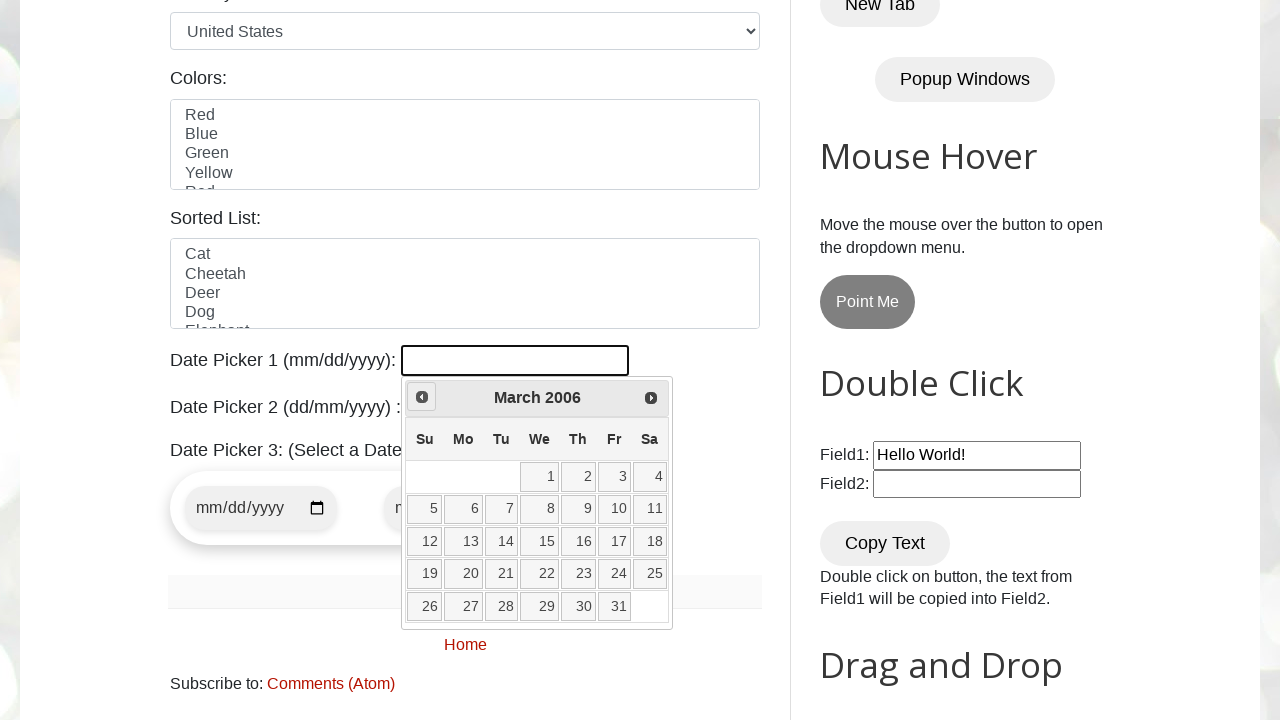

Clicked previous button to navigate backwards (currently at March 2006) at (422, 397) on a[title='Prev']
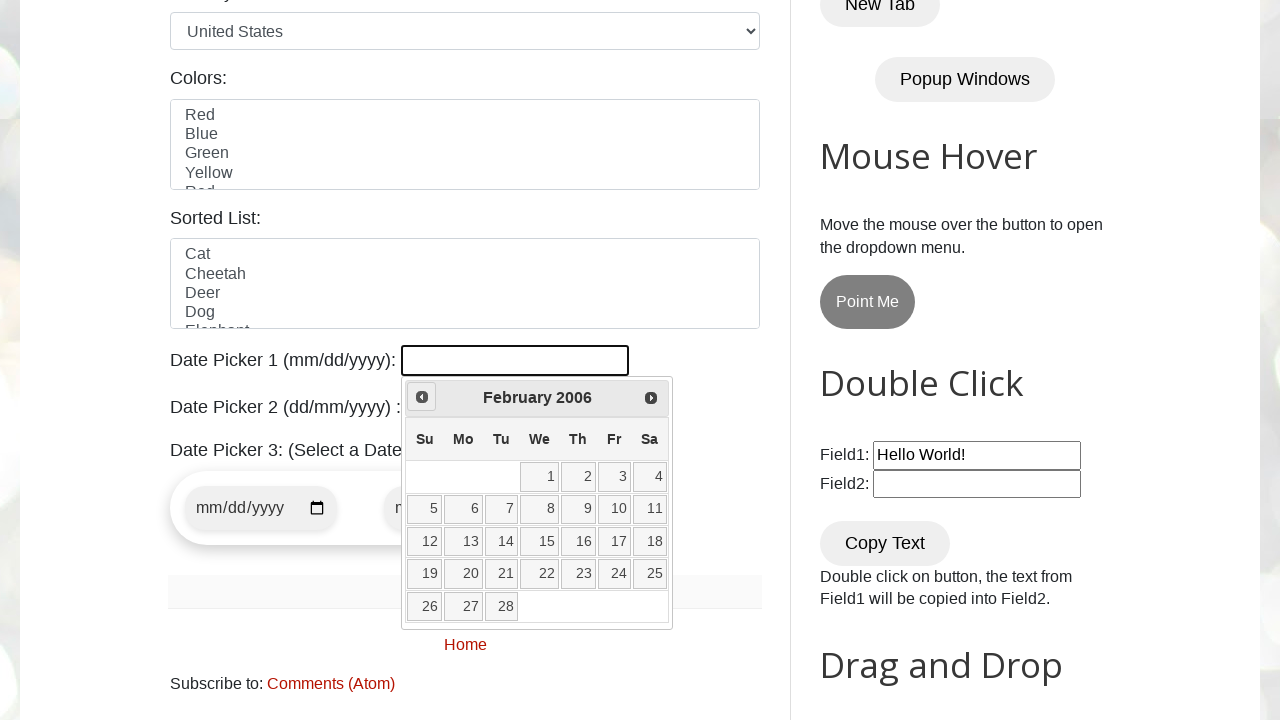

Retrieved current month: February
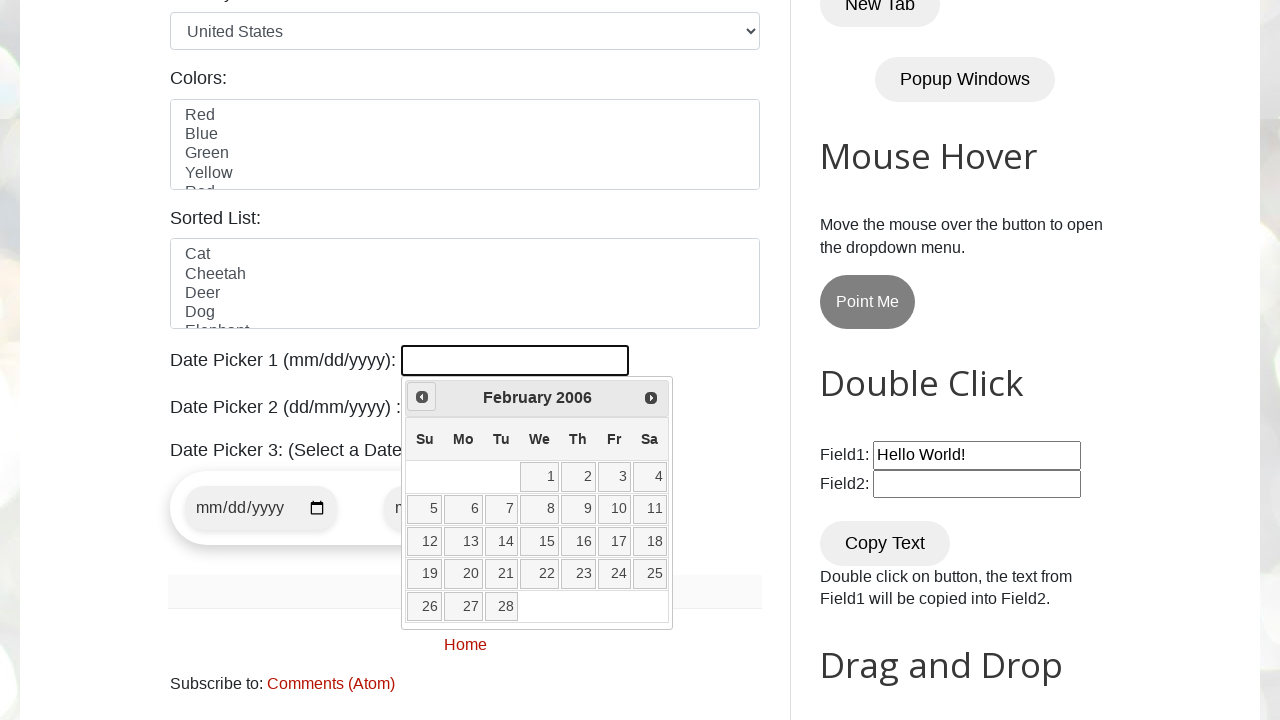

Retrieved current year: 2006
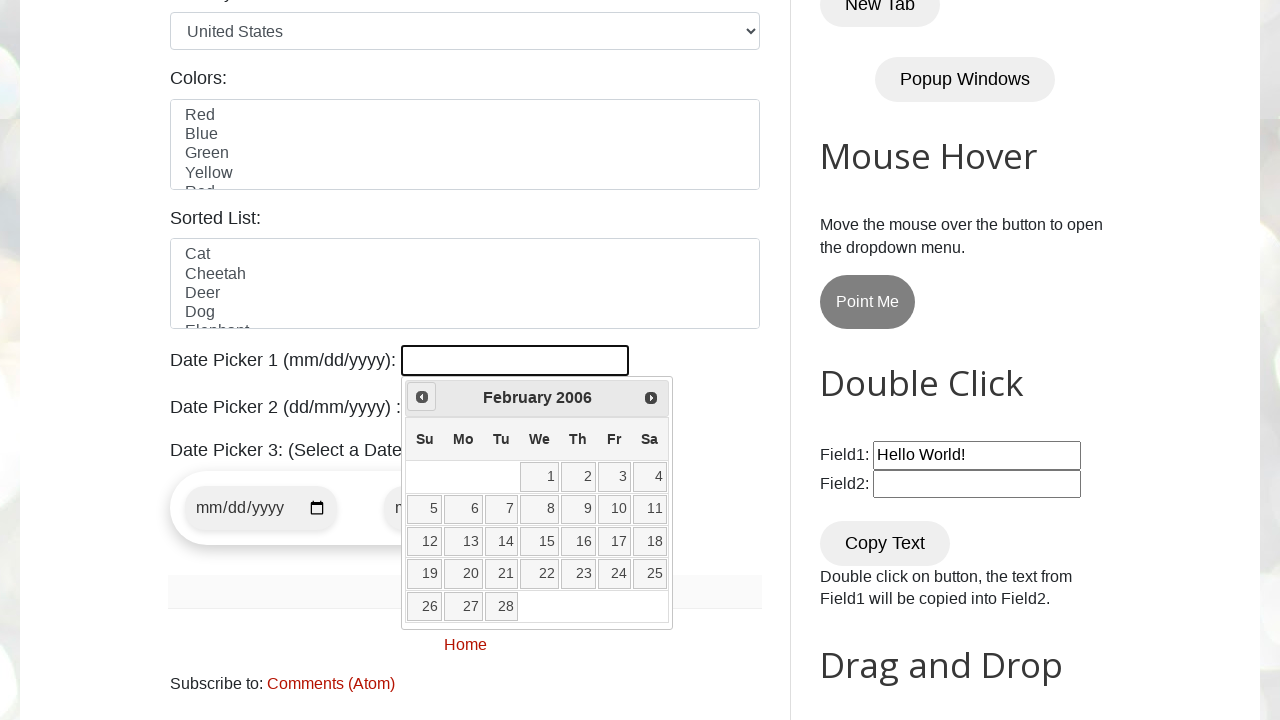

Clicked previous button to navigate backwards (currently at February 2006) at (422, 397) on a[title='Prev']
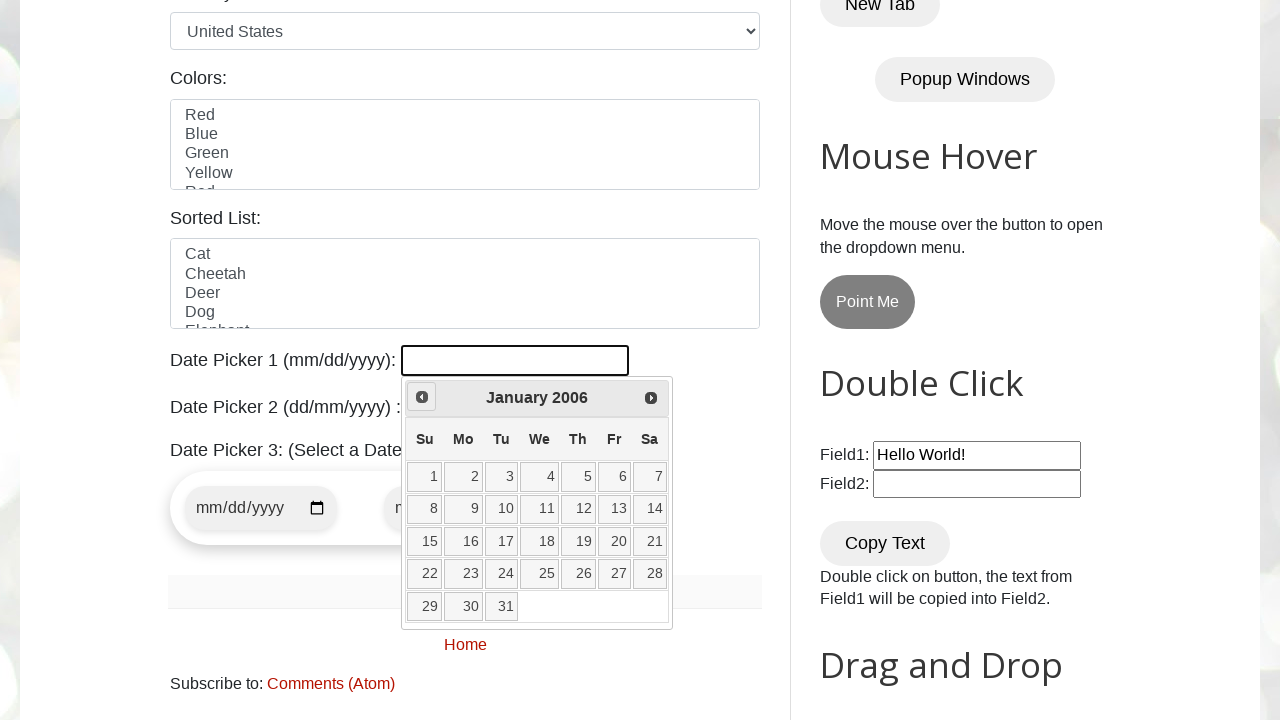

Retrieved current month: January
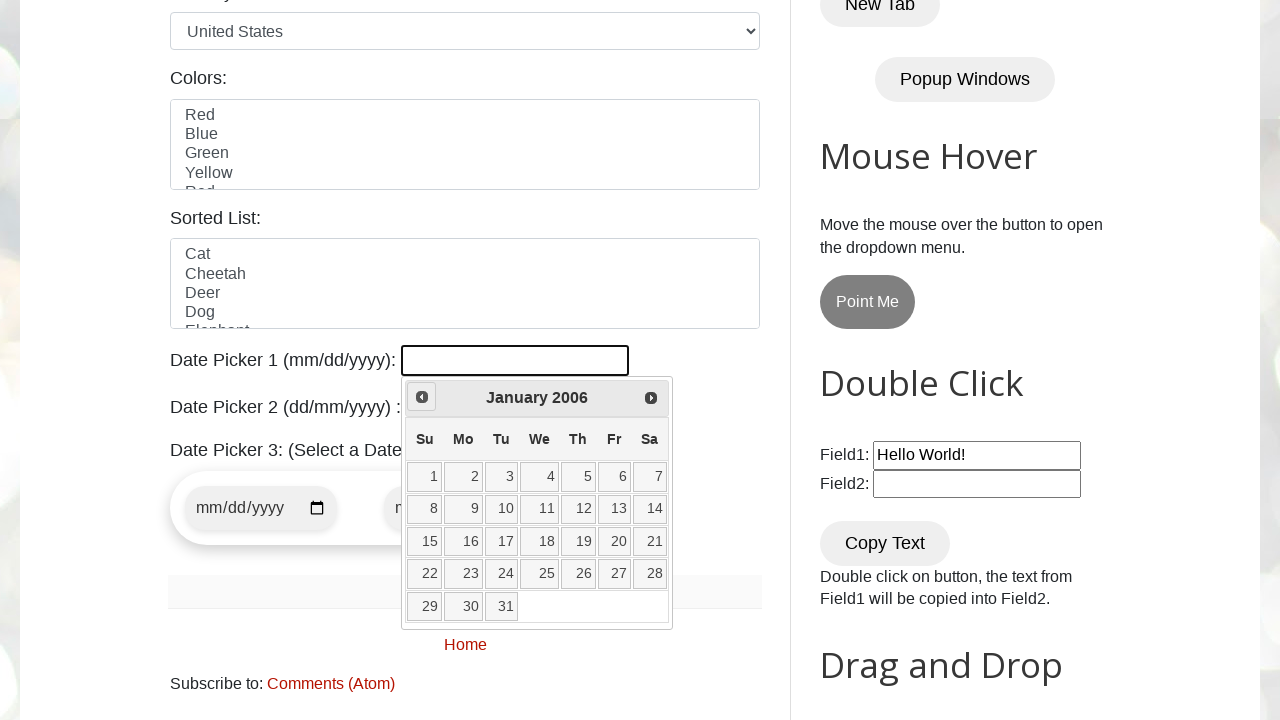

Retrieved current year: 2006
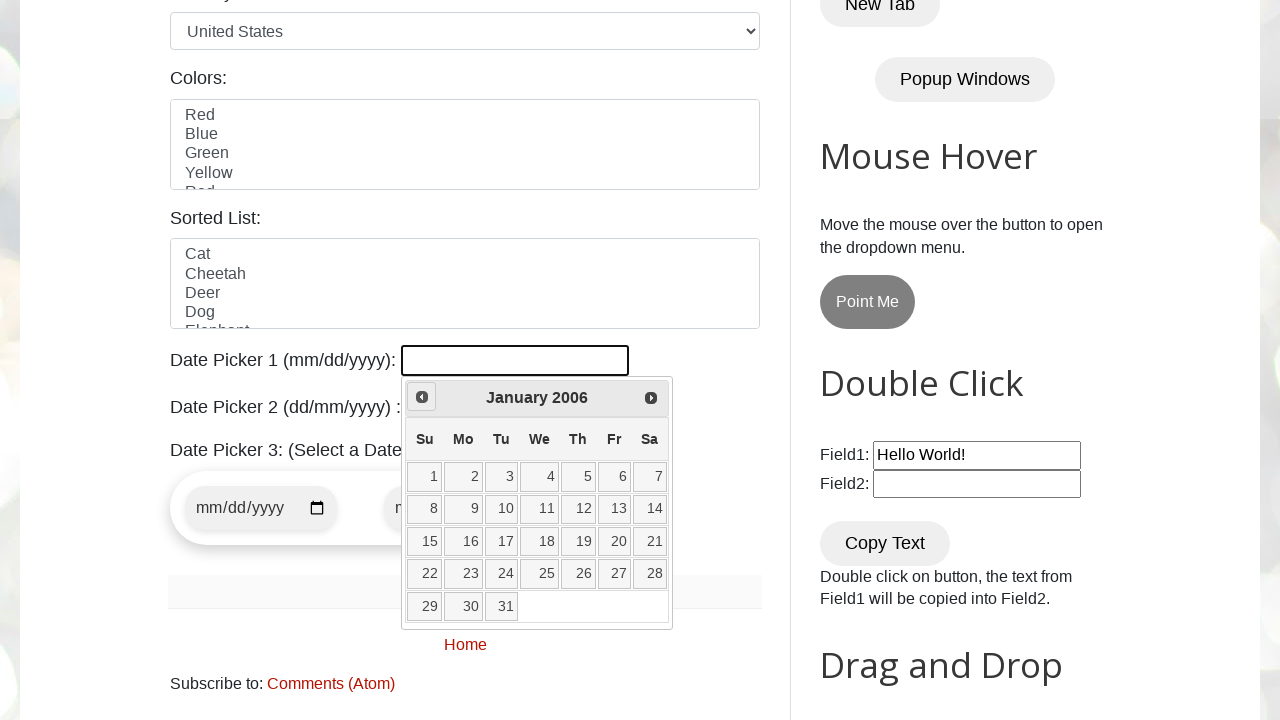

Clicked previous button to navigate backwards (currently at January 2006) at (422, 397) on a[title='Prev']
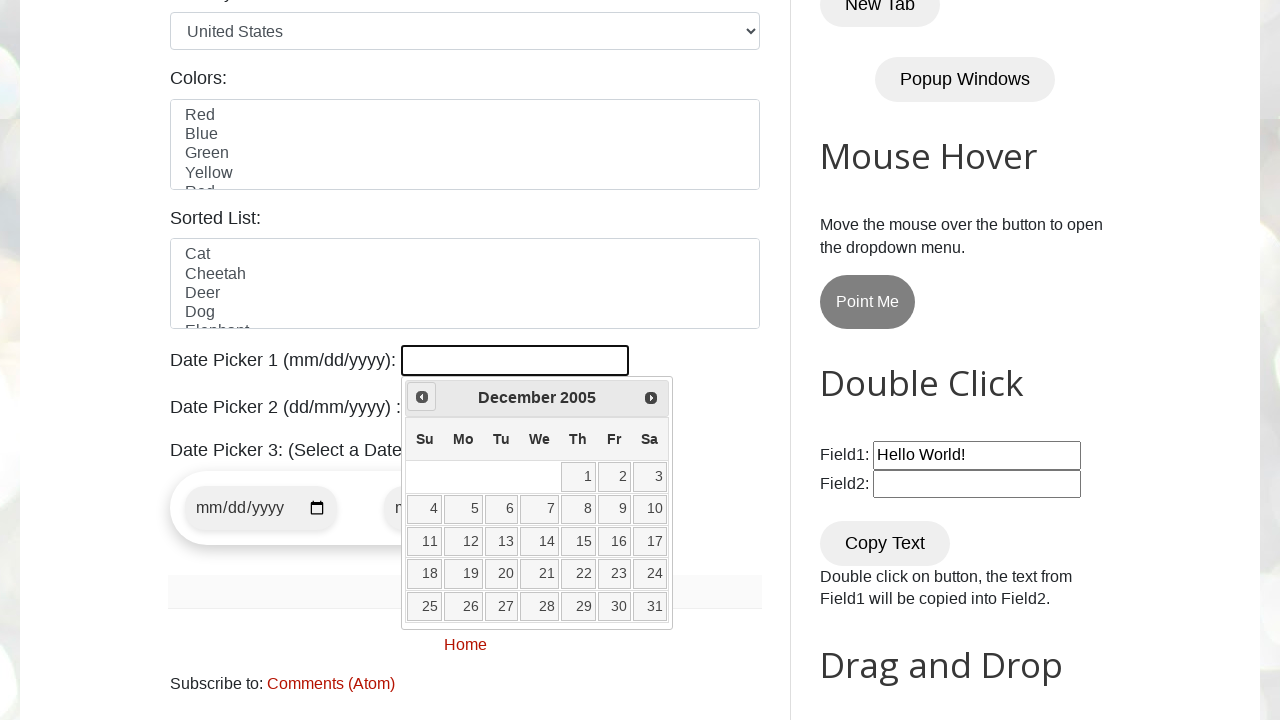

Retrieved current month: December
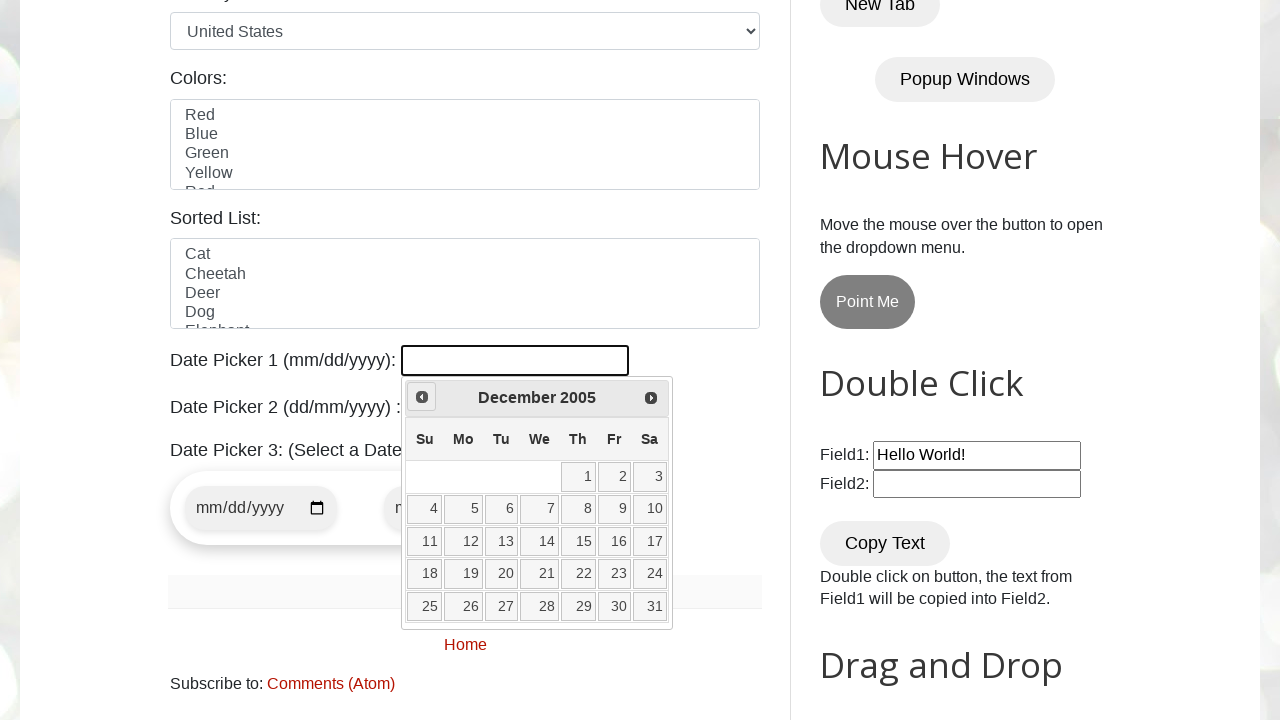

Retrieved current year: 2005
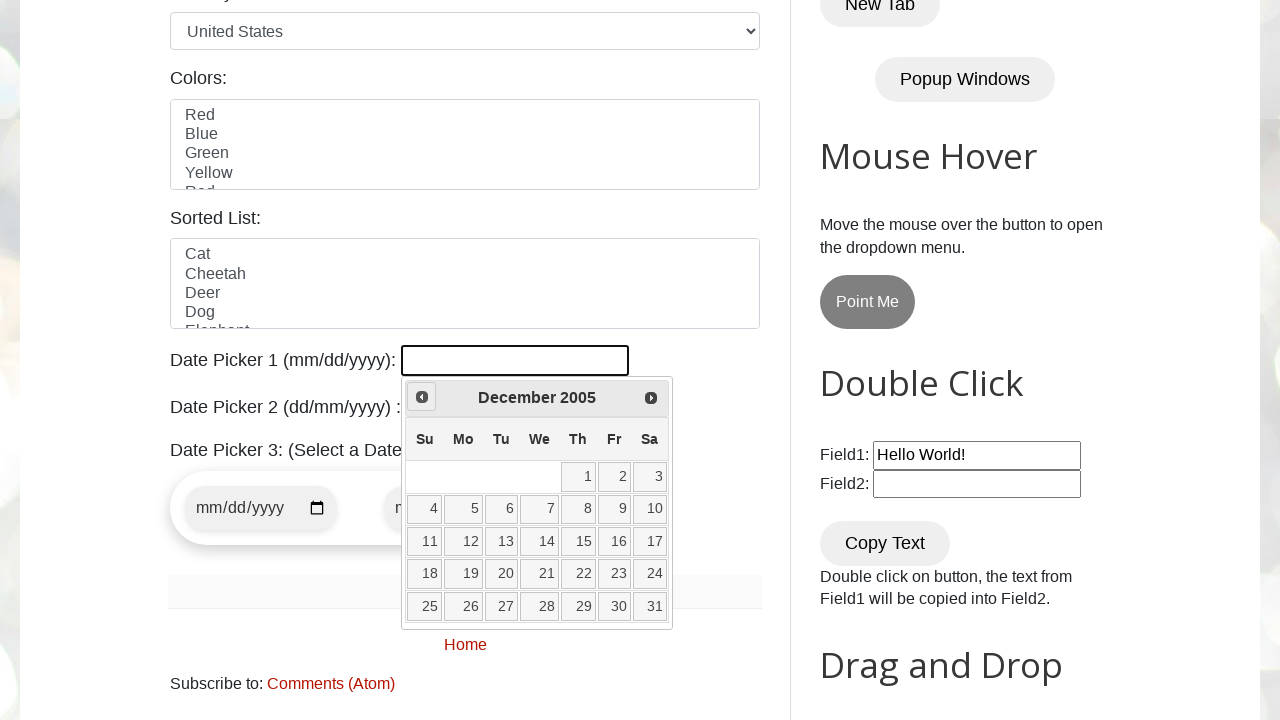

Clicked previous button to navigate backwards (currently at December 2005) at (422, 397) on a[title='Prev']
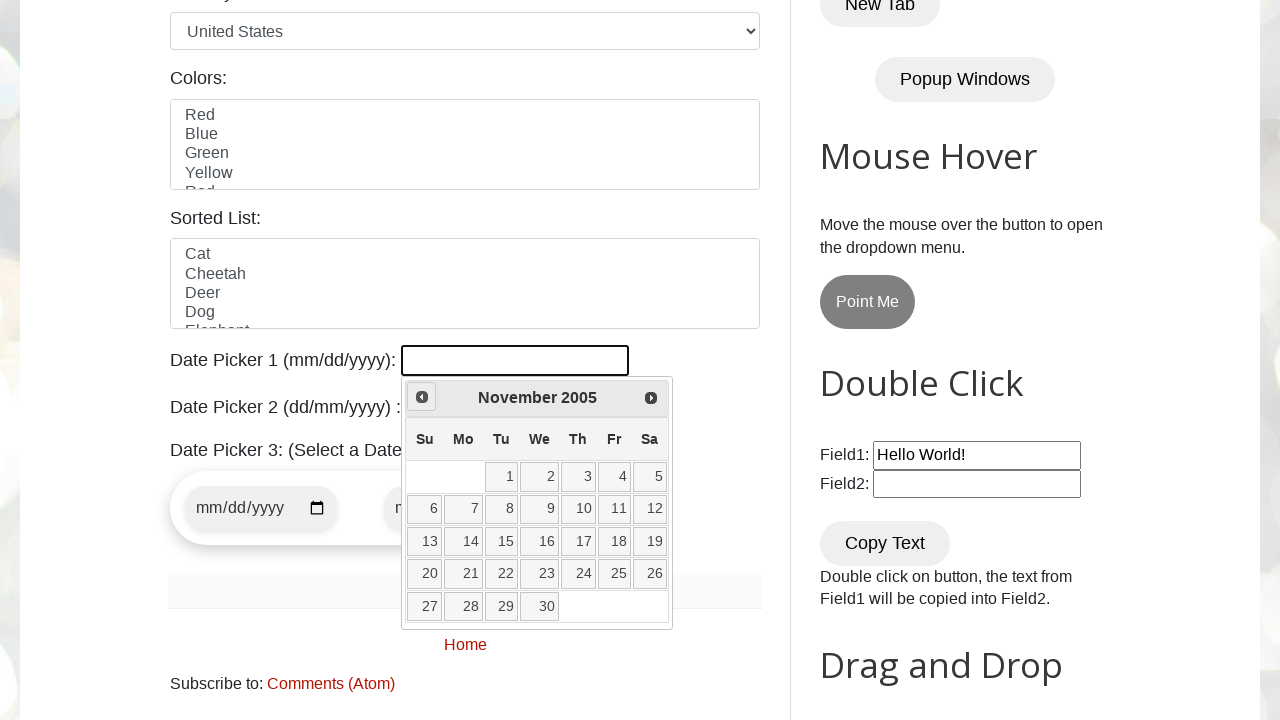

Retrieved current month: November
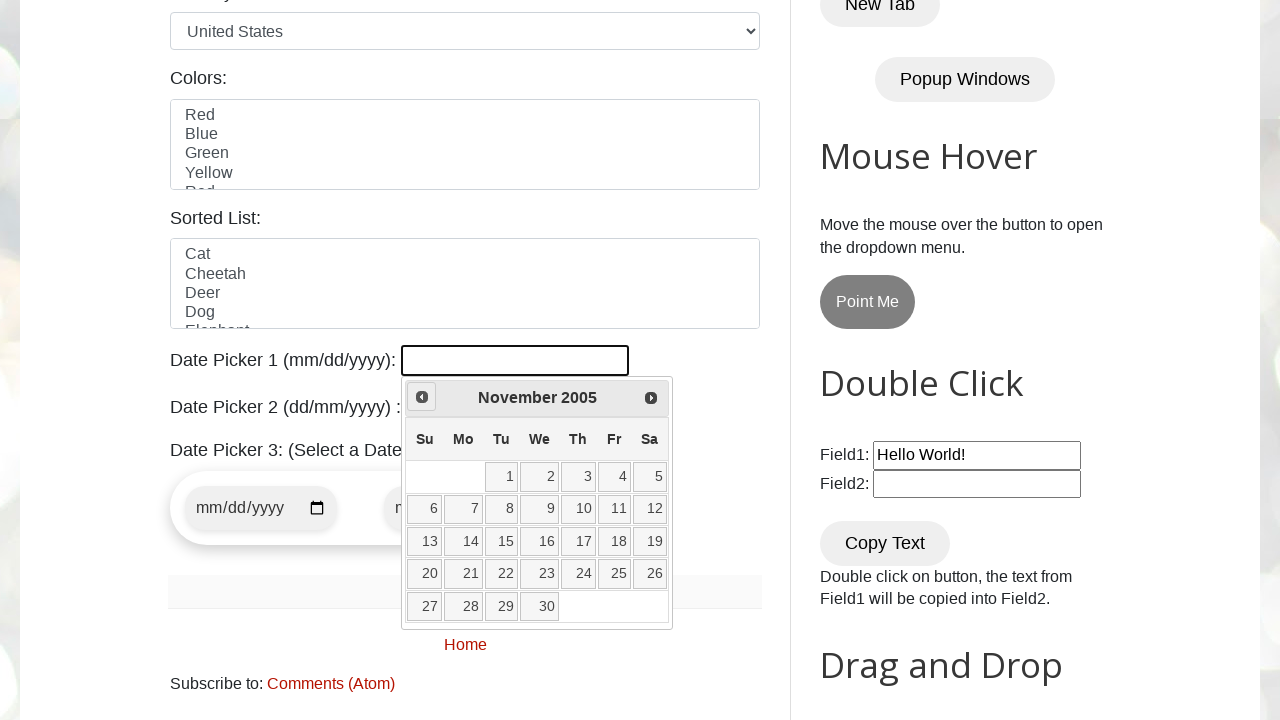

Retrieved current year: 2005
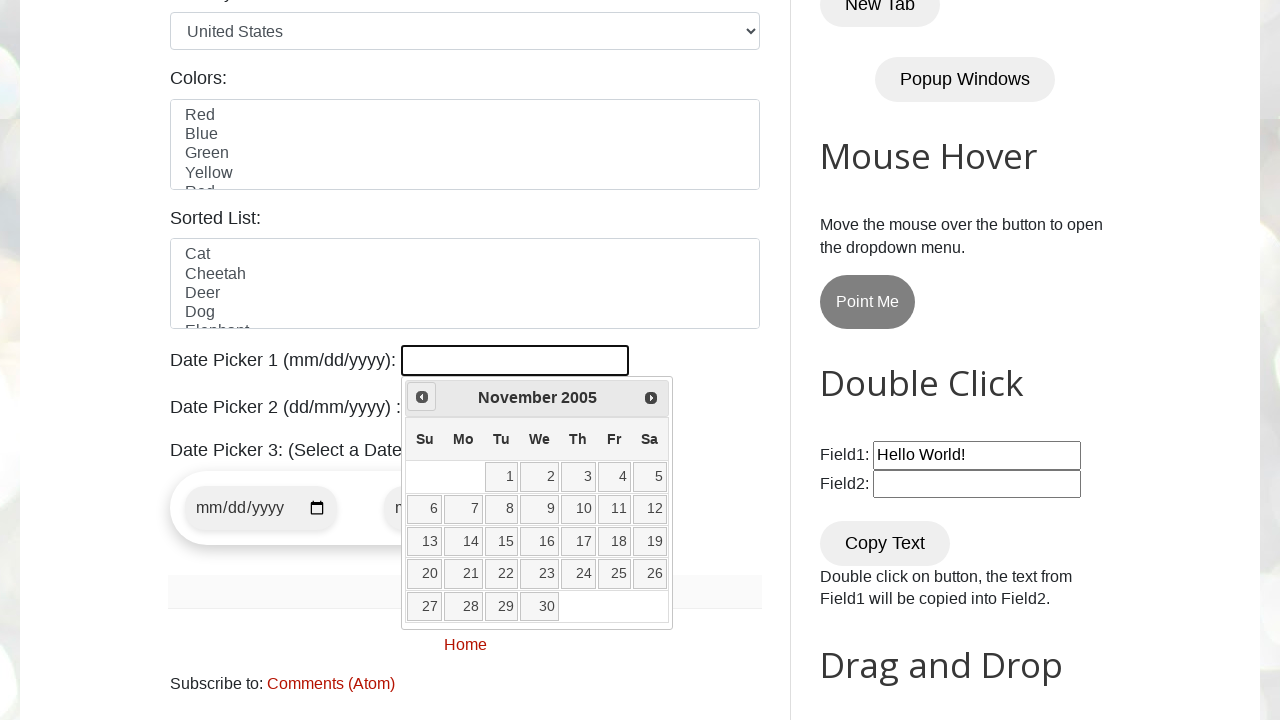

Clicked previous button to navigate backwards (currently at November 2005) at (422, 397) on a[title='Prev']
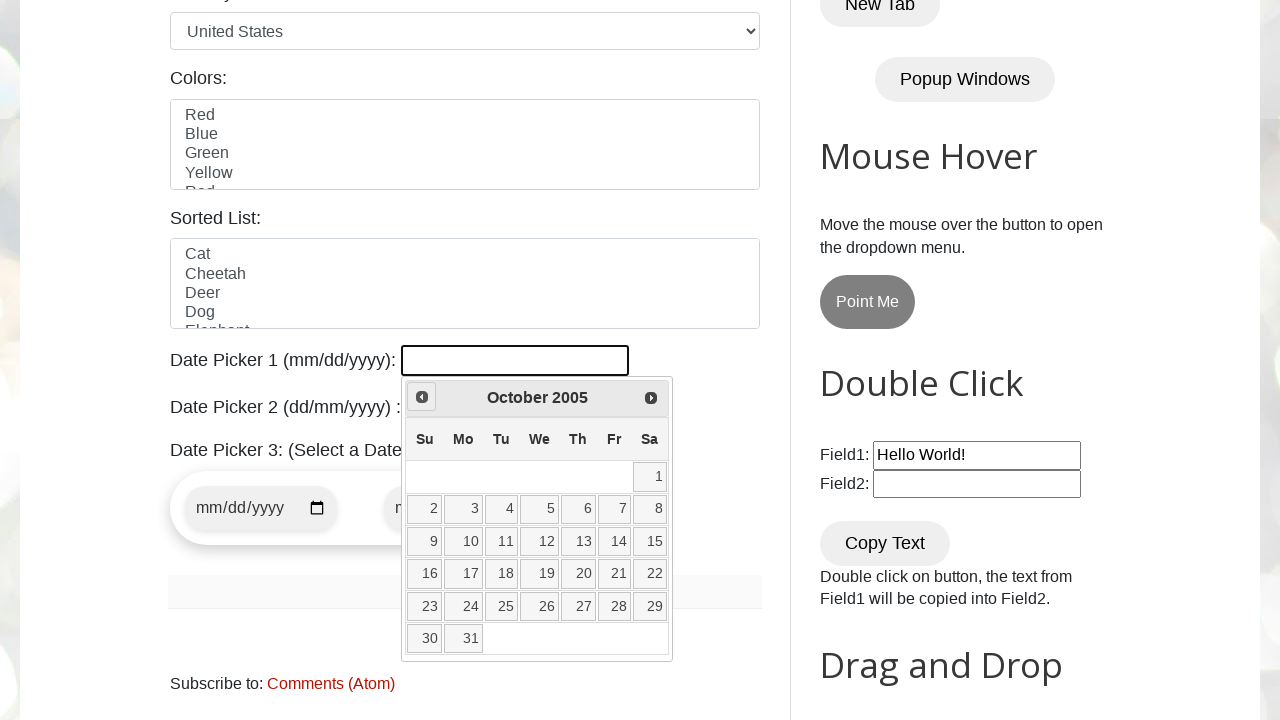

Retrieved current month: October
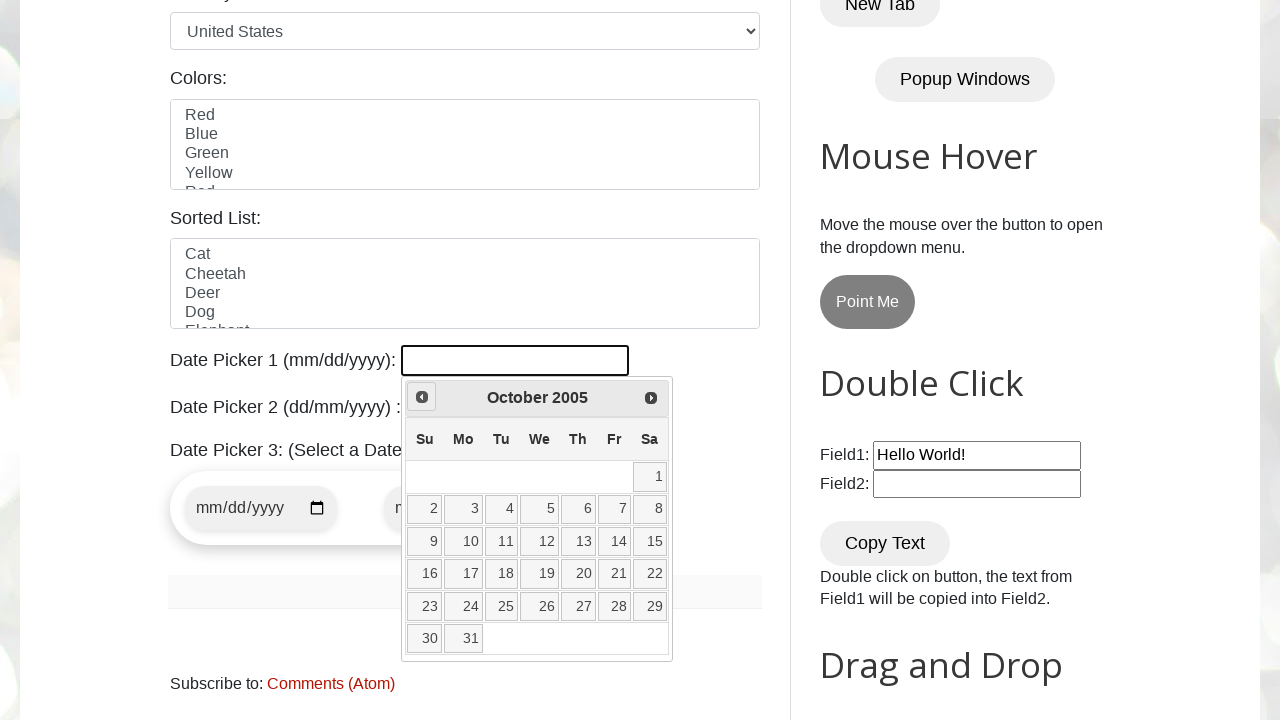

Retrieved current year: 2005
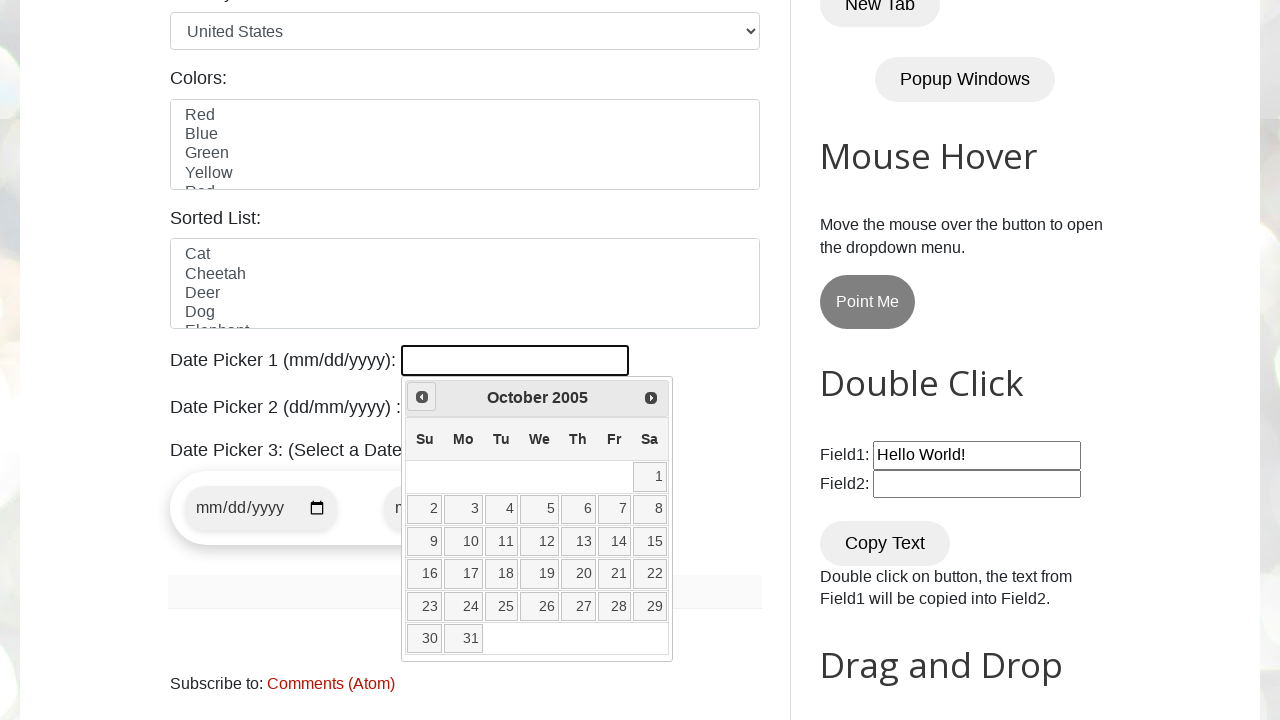

Clicked previous button to navigate backwards (currently at October 2005) at (422, 397) on a[title='Prev']
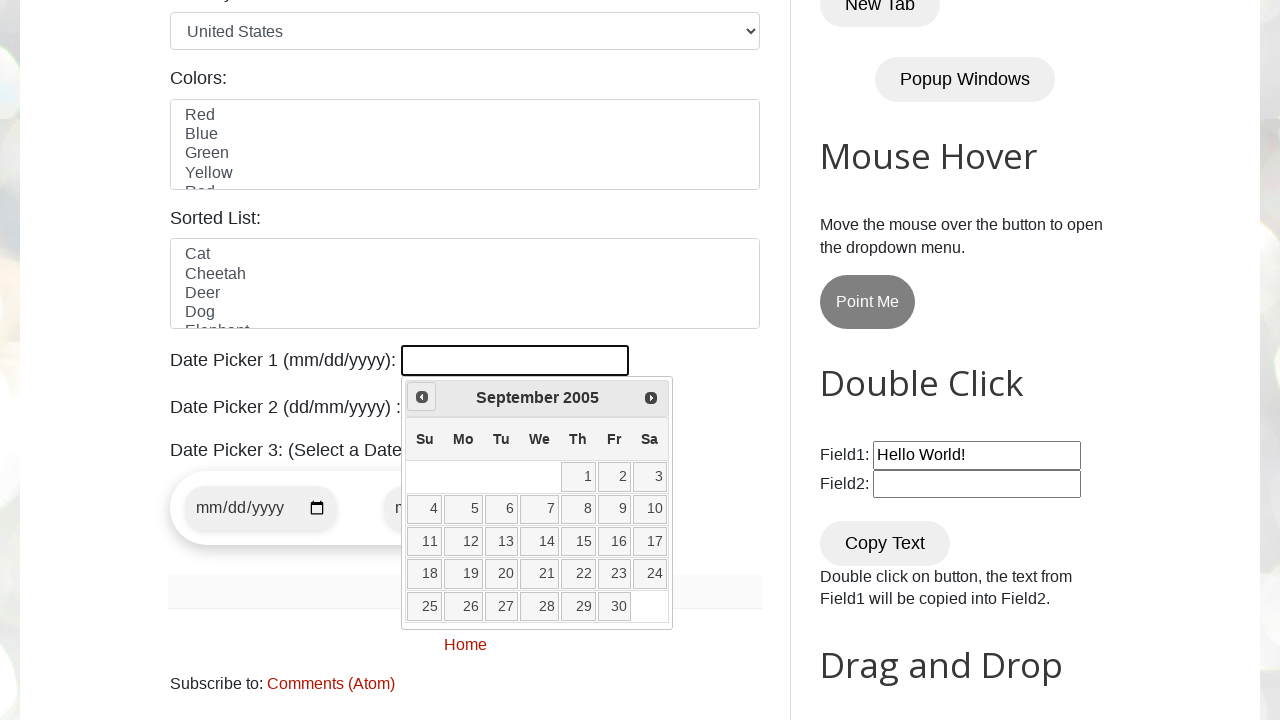

Retrieved current month: September
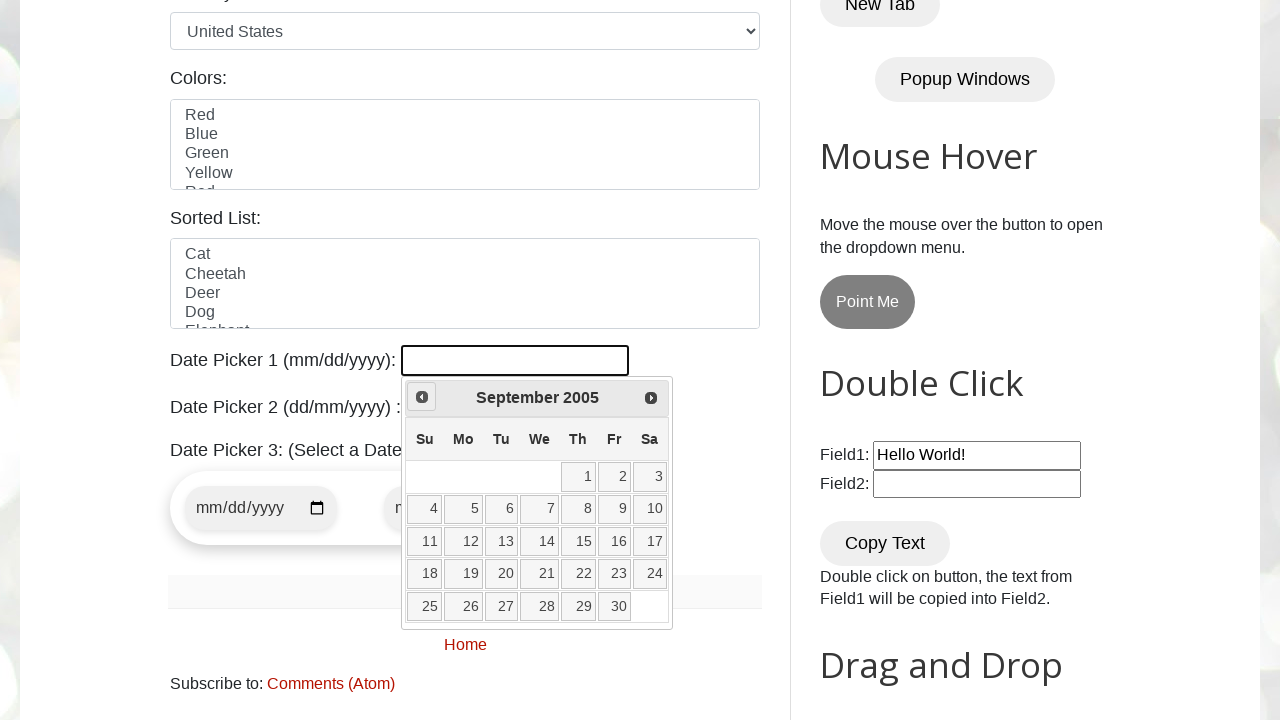

Retrieved current year: 2005
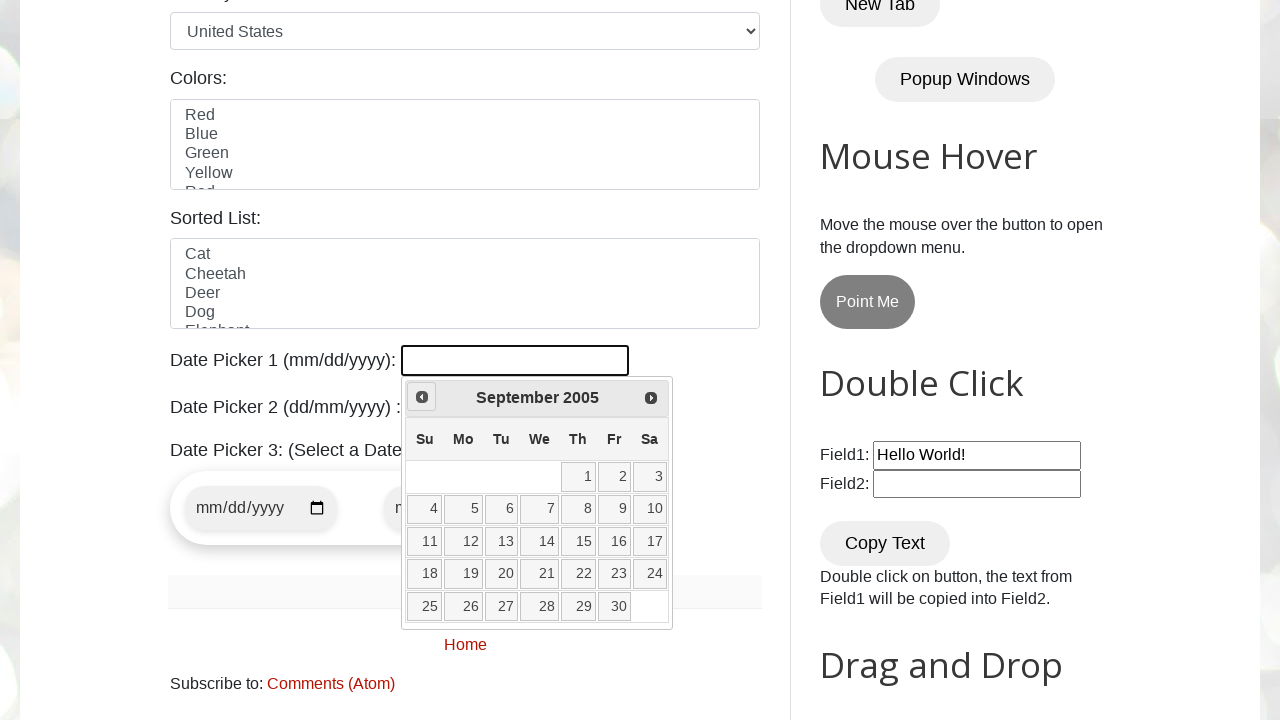

Clicked previous button to navigate backwards (currently at September 2005) at (422, 397) on a[title='Prev']
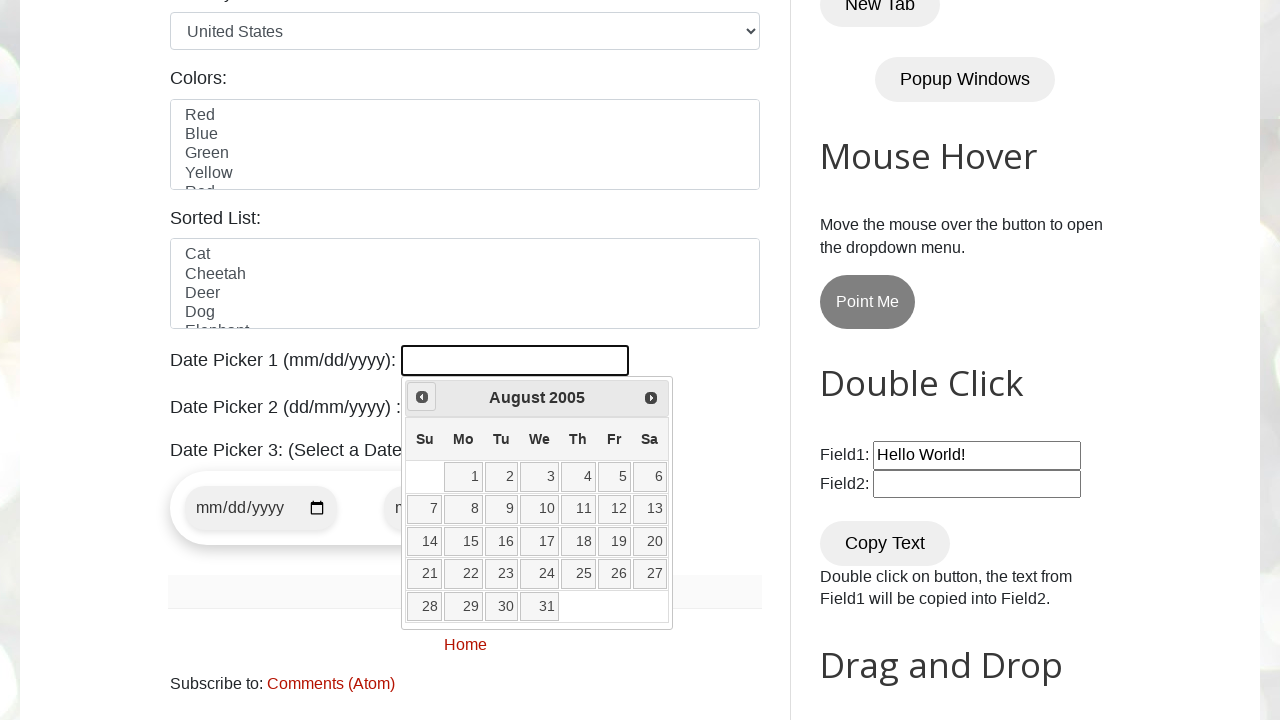

Retrieved current month: August
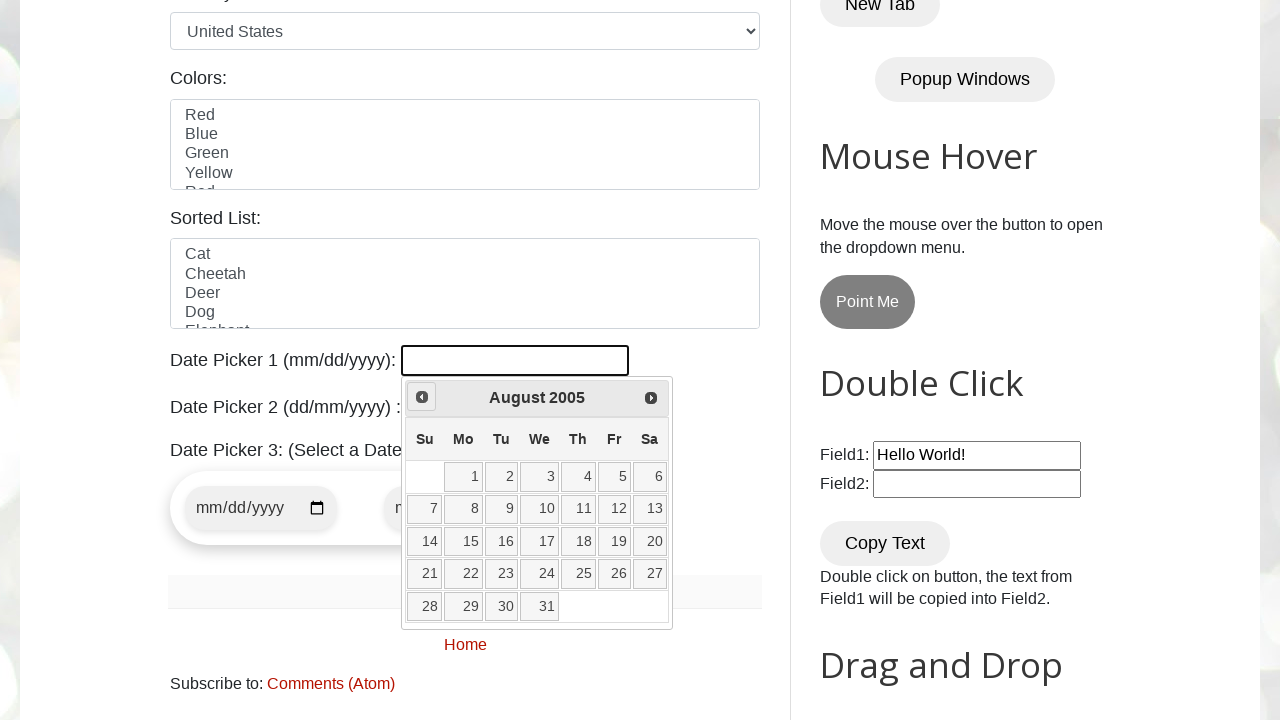

Retrieved current year: 2005
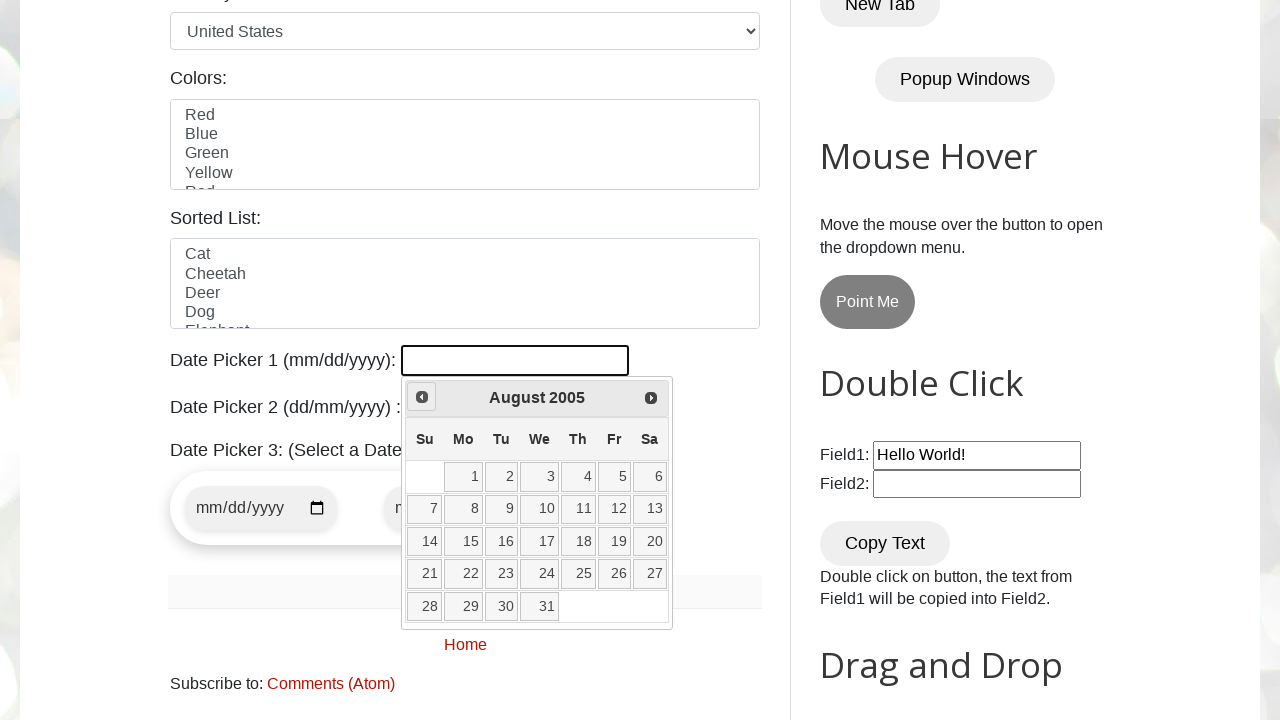

Clicked previous button to navigate backwards (currently at August 2005) at (422, 397) on a[title='Prev']
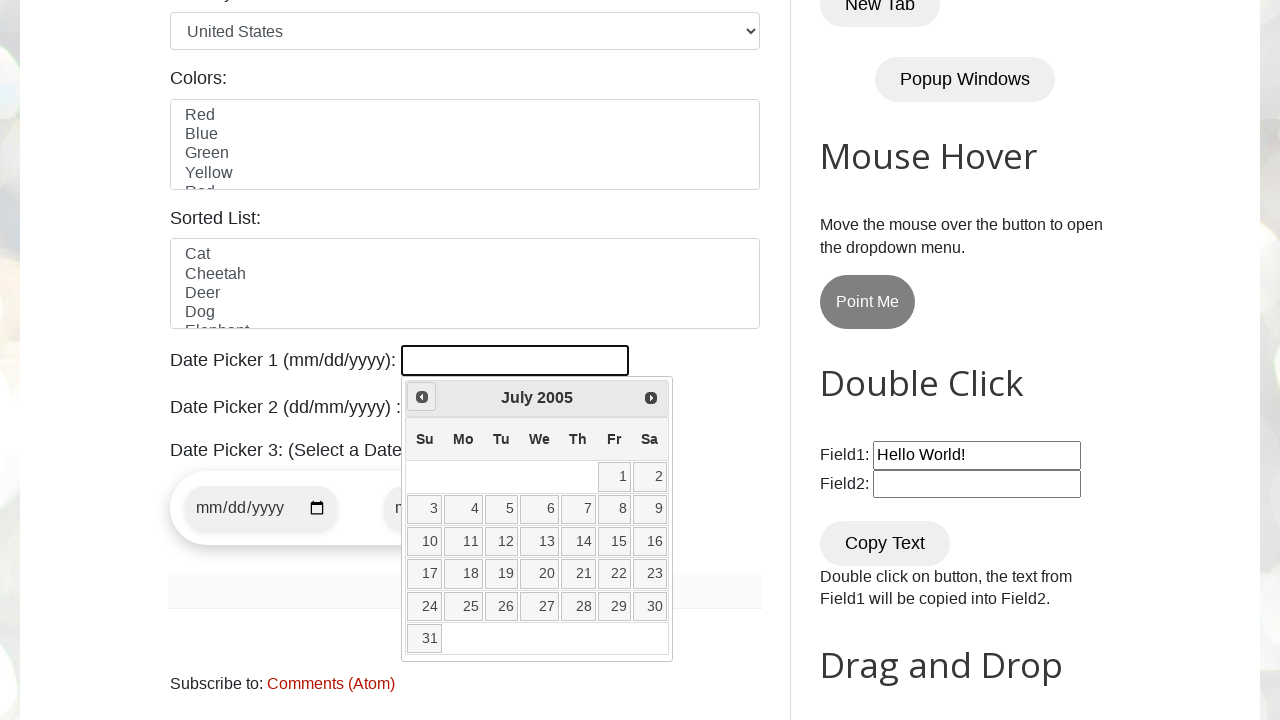

Retrieved current month: July
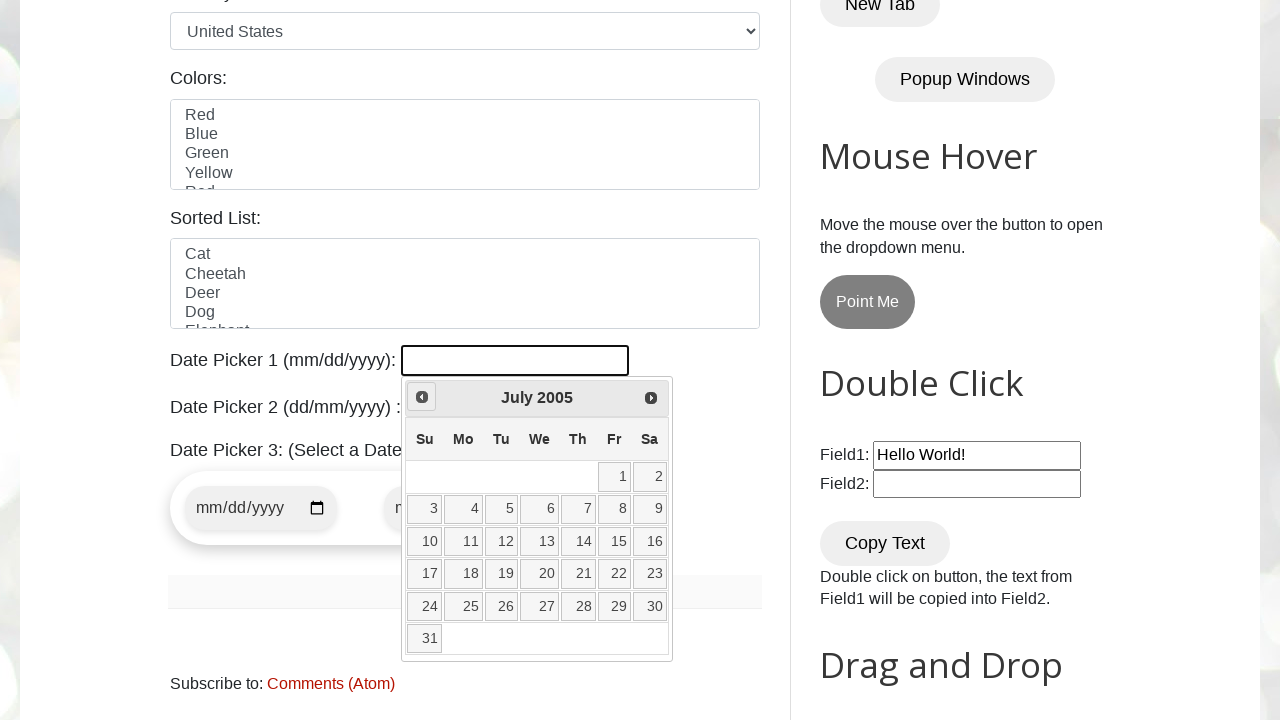

Retrieved current year: 2005
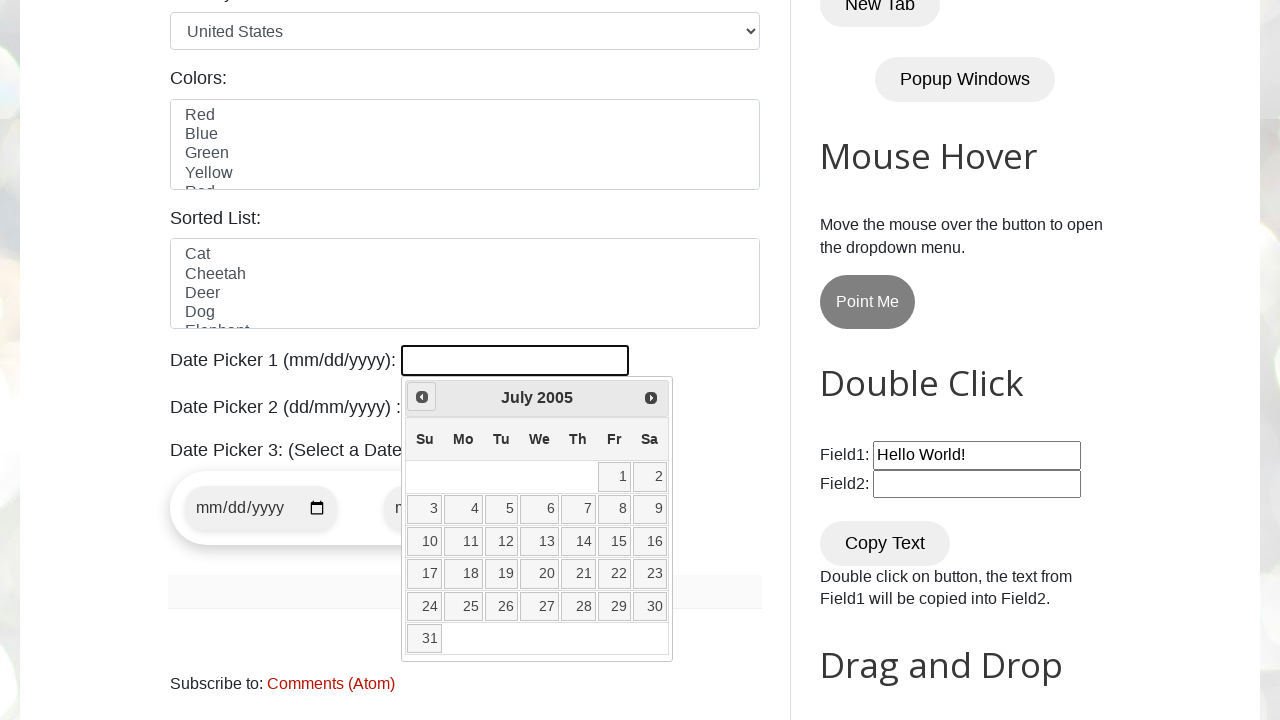

Clicked previous button to navigate backwards (currently at July 2005) at (422, 397) on a[title='Prev']
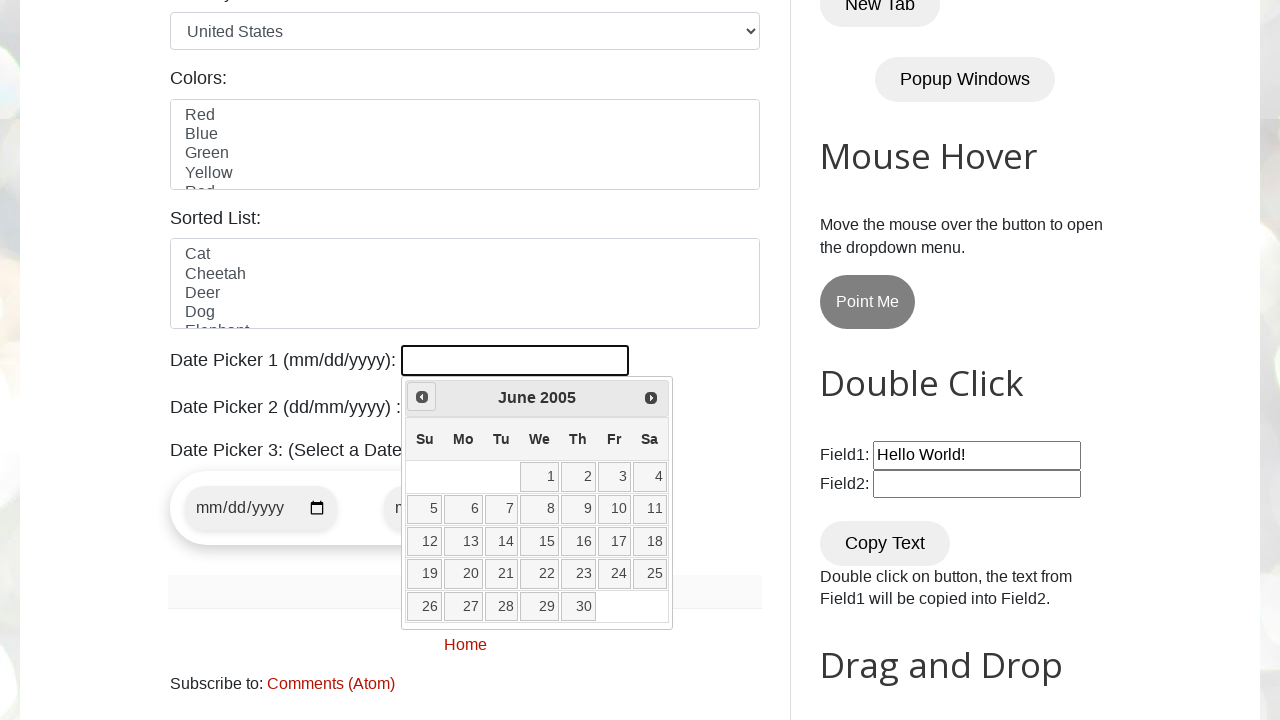

Retrieved current month: June
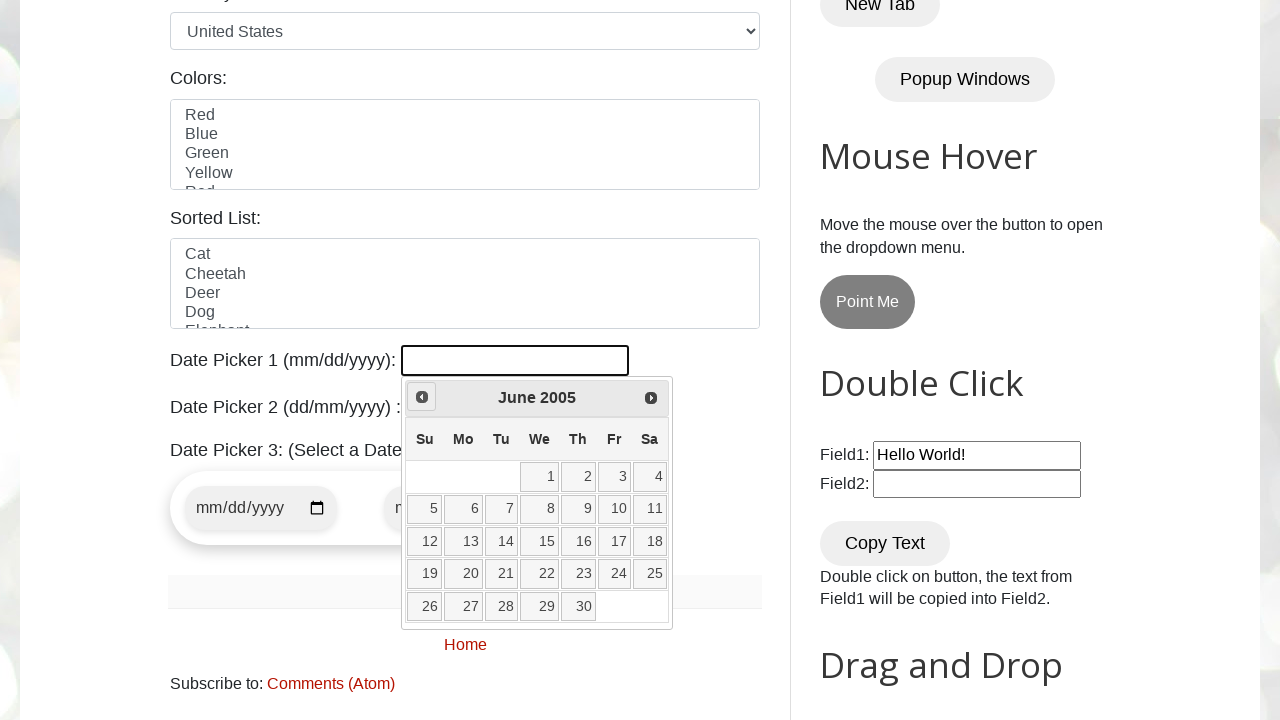

Retrieved current year: 2005
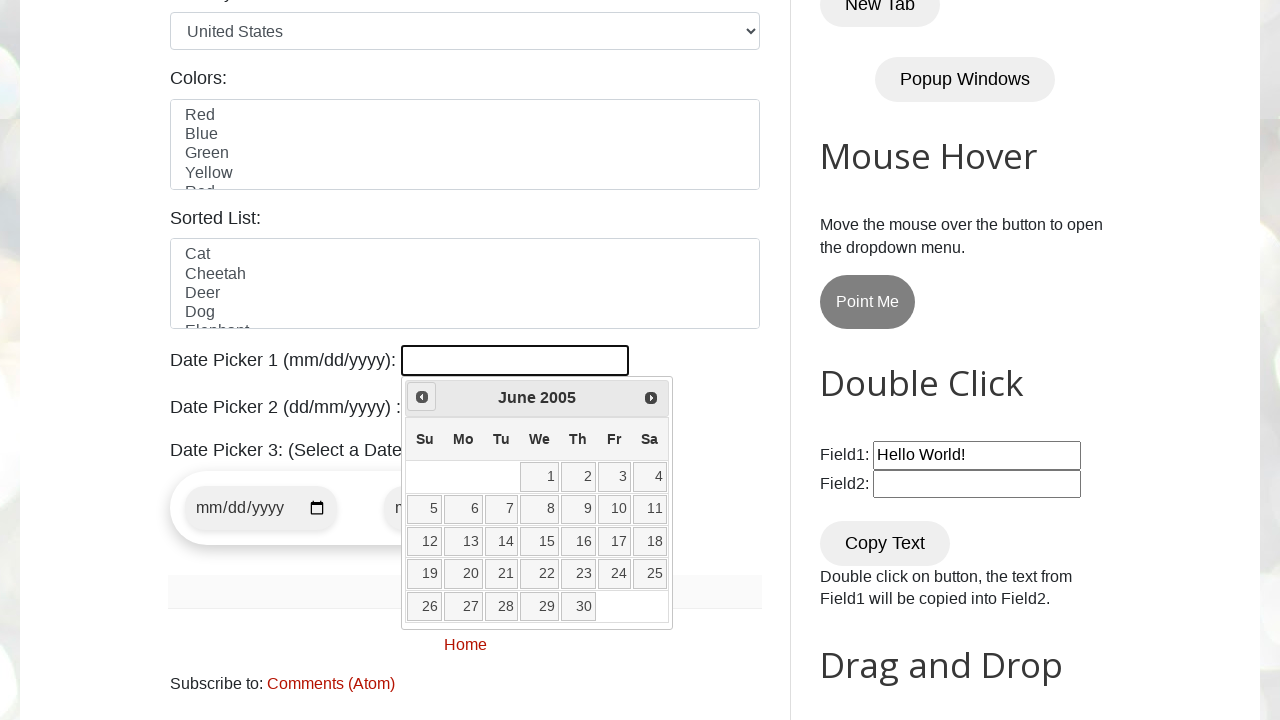

Clicked previous button to navigate backwards (currently at June 2005) at (422, 397) on a[title='Prev']
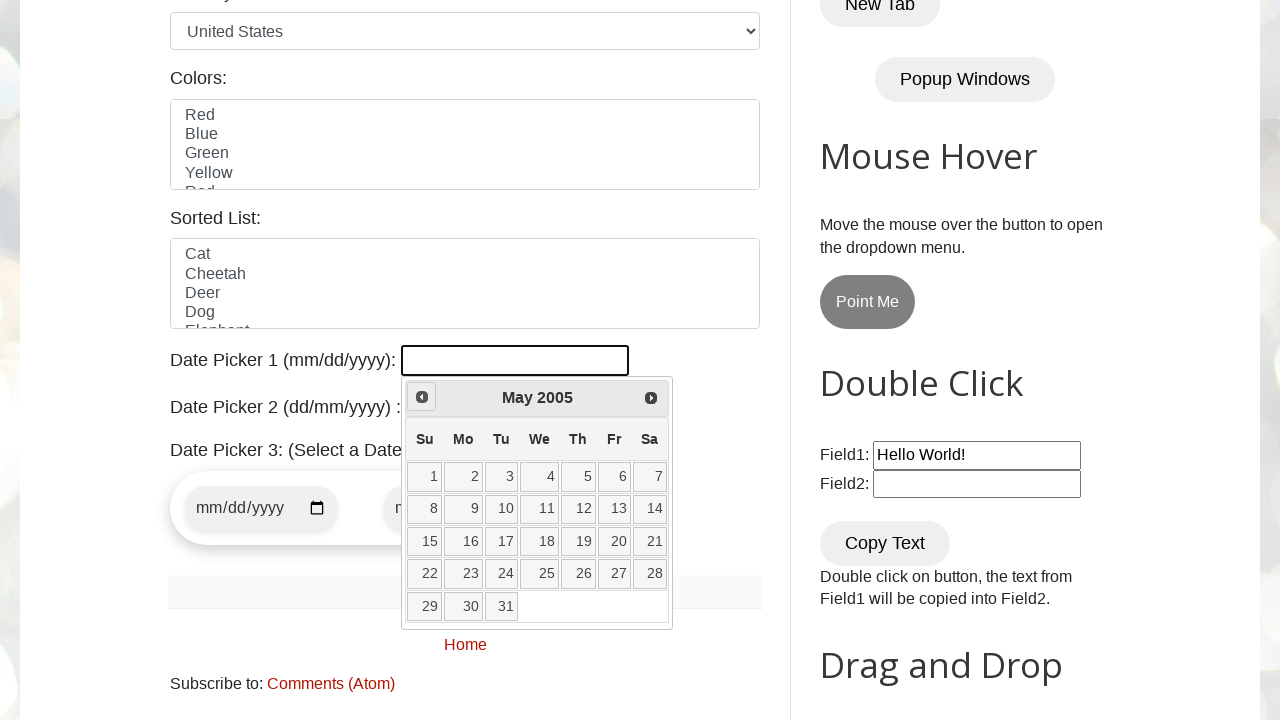

Retrieved current month: May
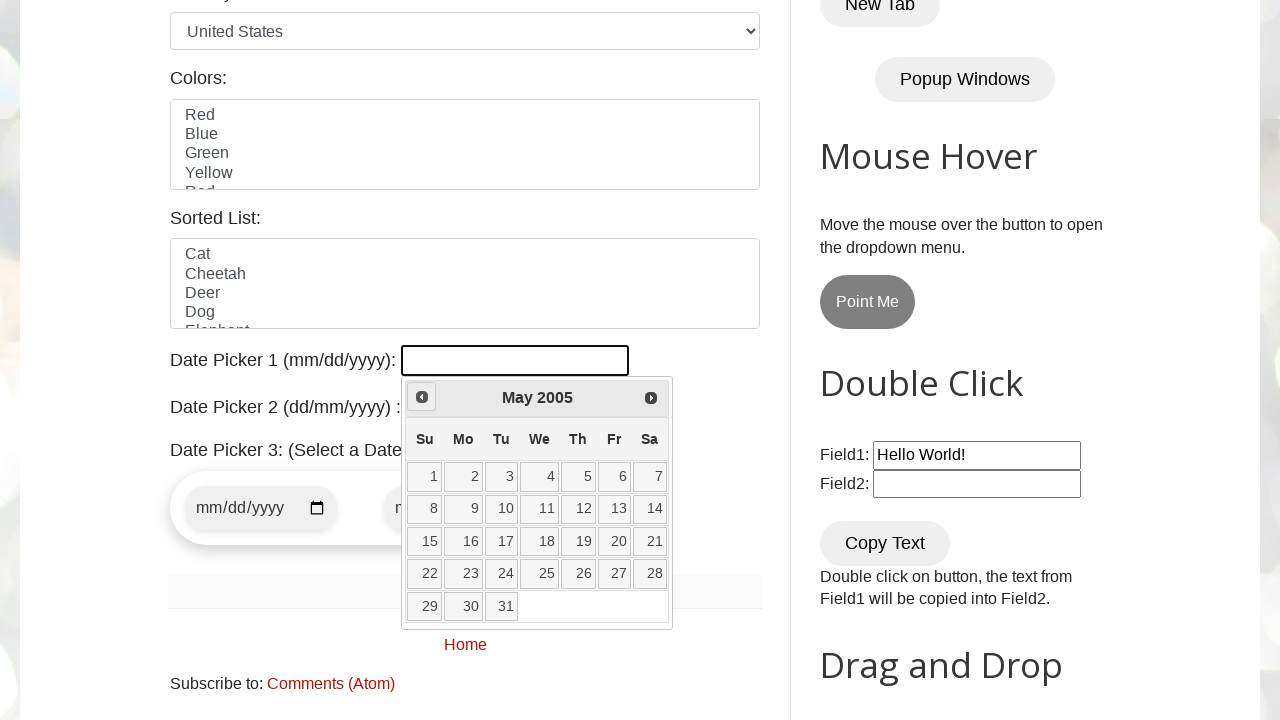

Retrieved current year: 2005
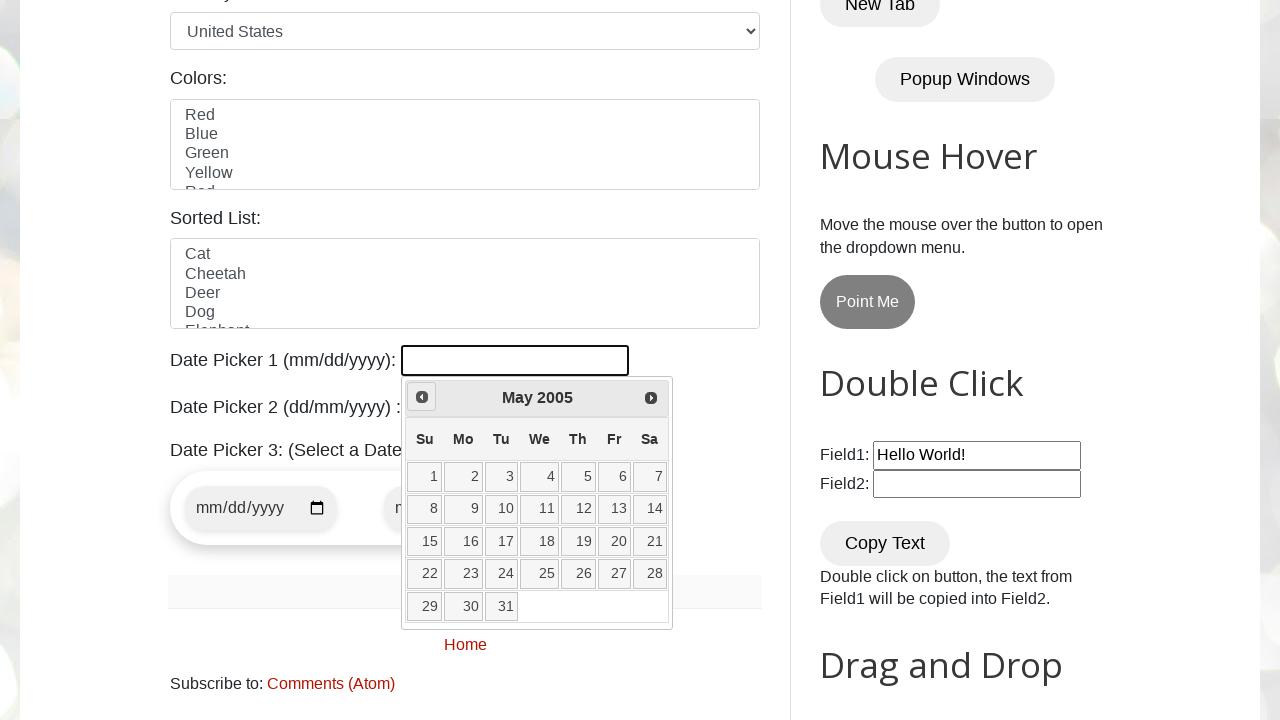

Clicked previous button to navigate backwards (currently at May 2005) at (422, 397) on a[title='Prev']
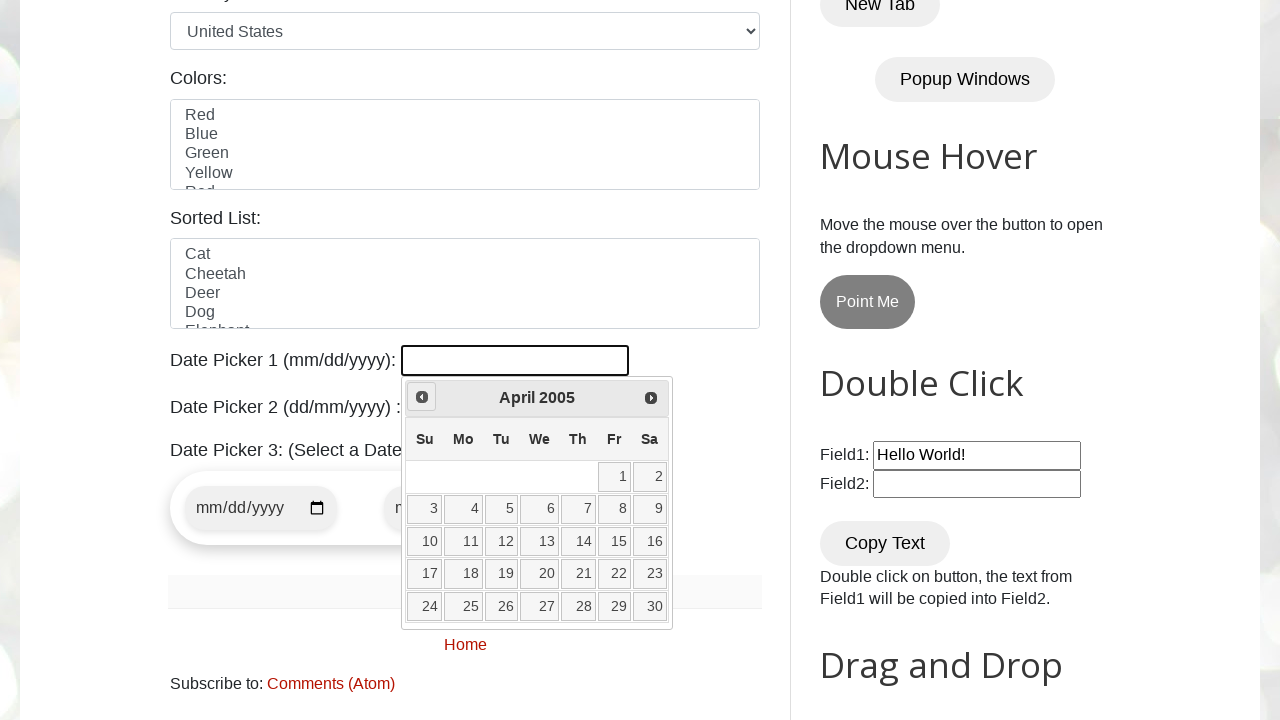

Retrieved current month: April
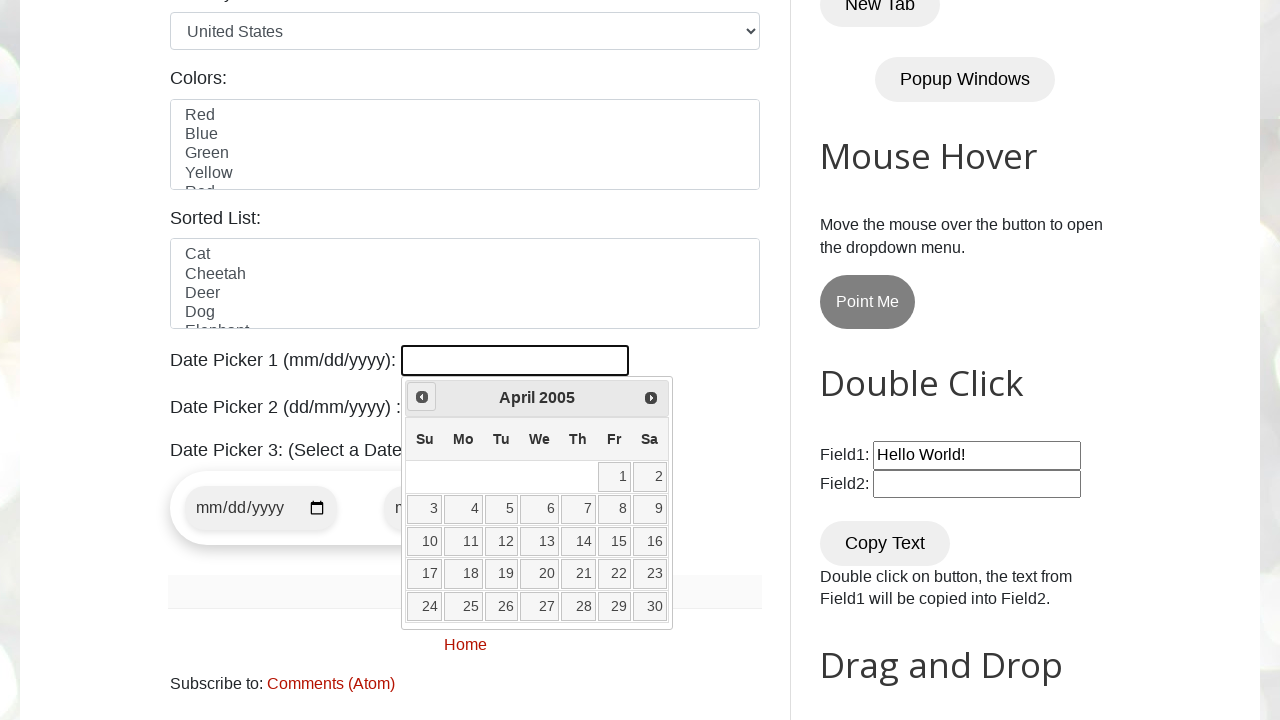

Retrieved current year: 2005
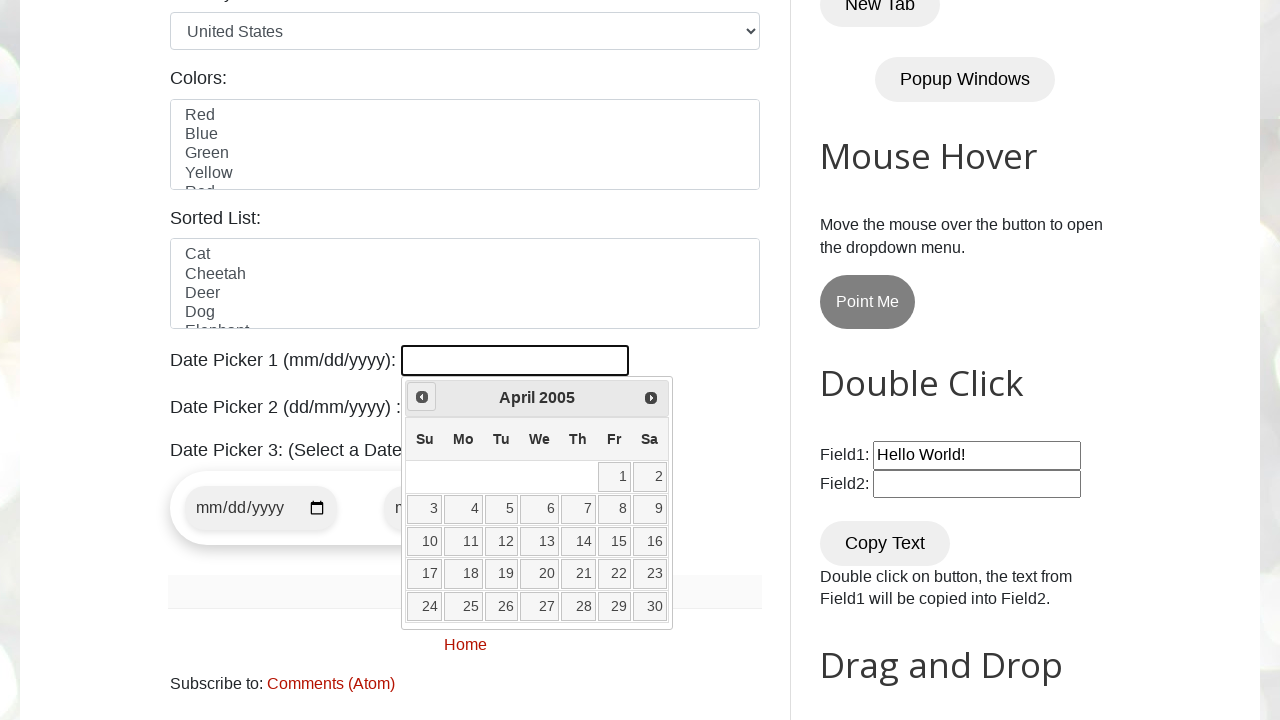

Clicked previous button to navigate backwards (currently at April 2005) at (422, 397) on a[title='Prev']
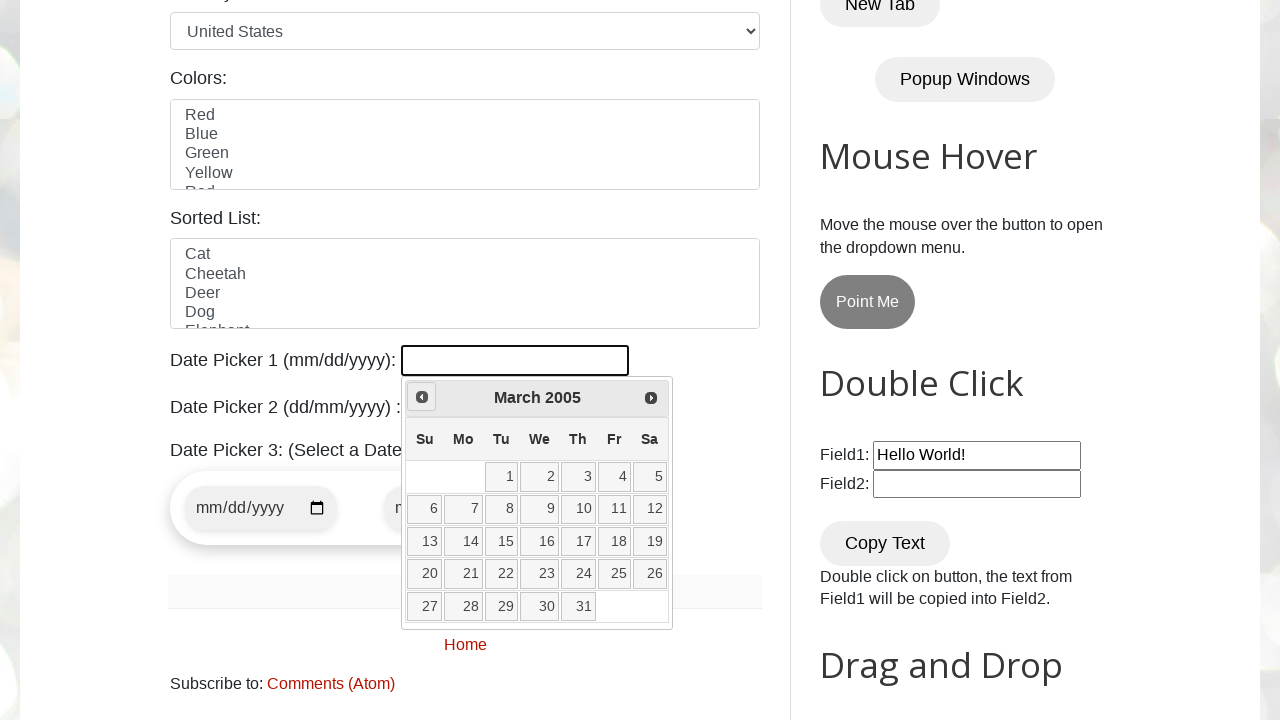

Retrieved current month: March
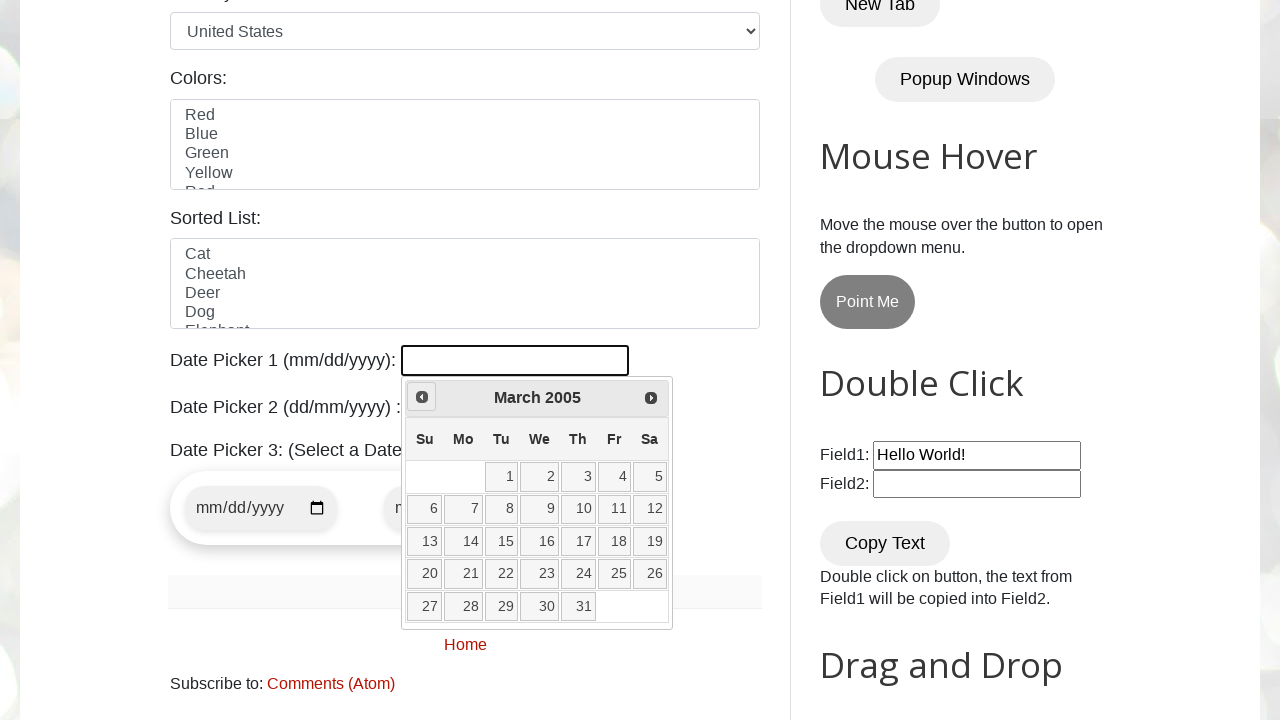

Retrieved current year: 2005
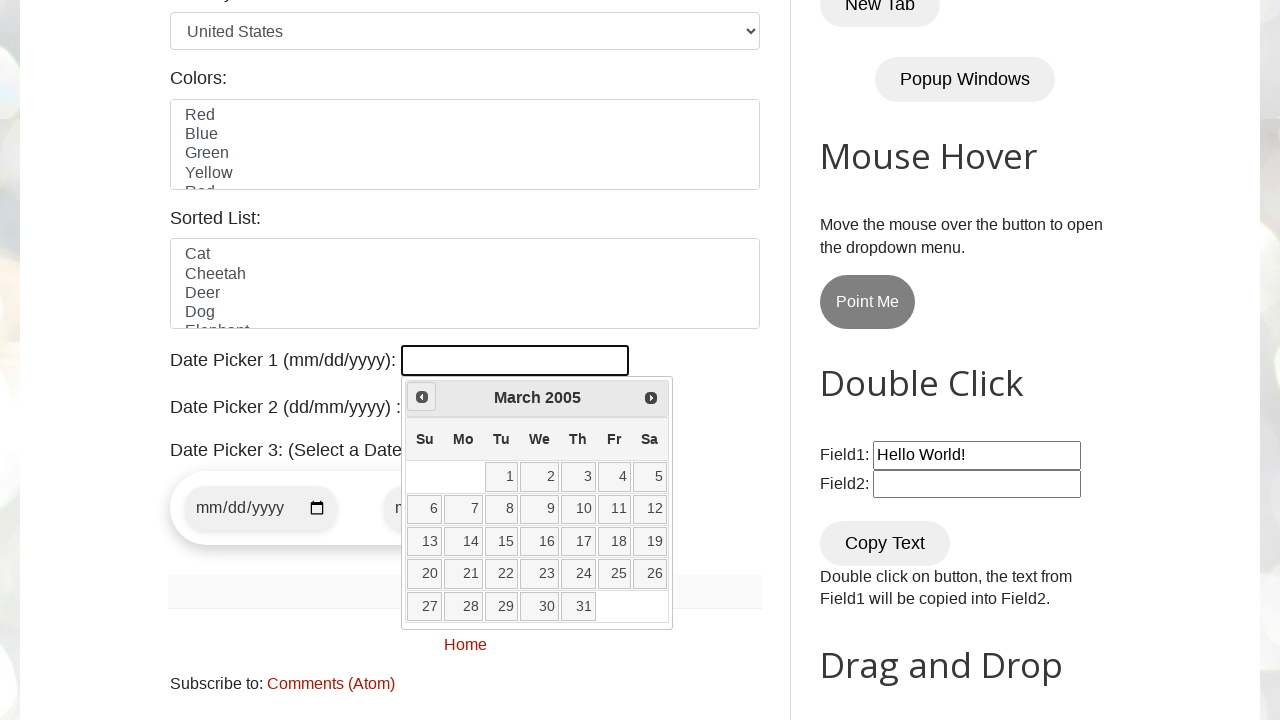

Clicked previous button to navigate backwards (currently at March 2005) at (422, 397) on a[title='Prev']
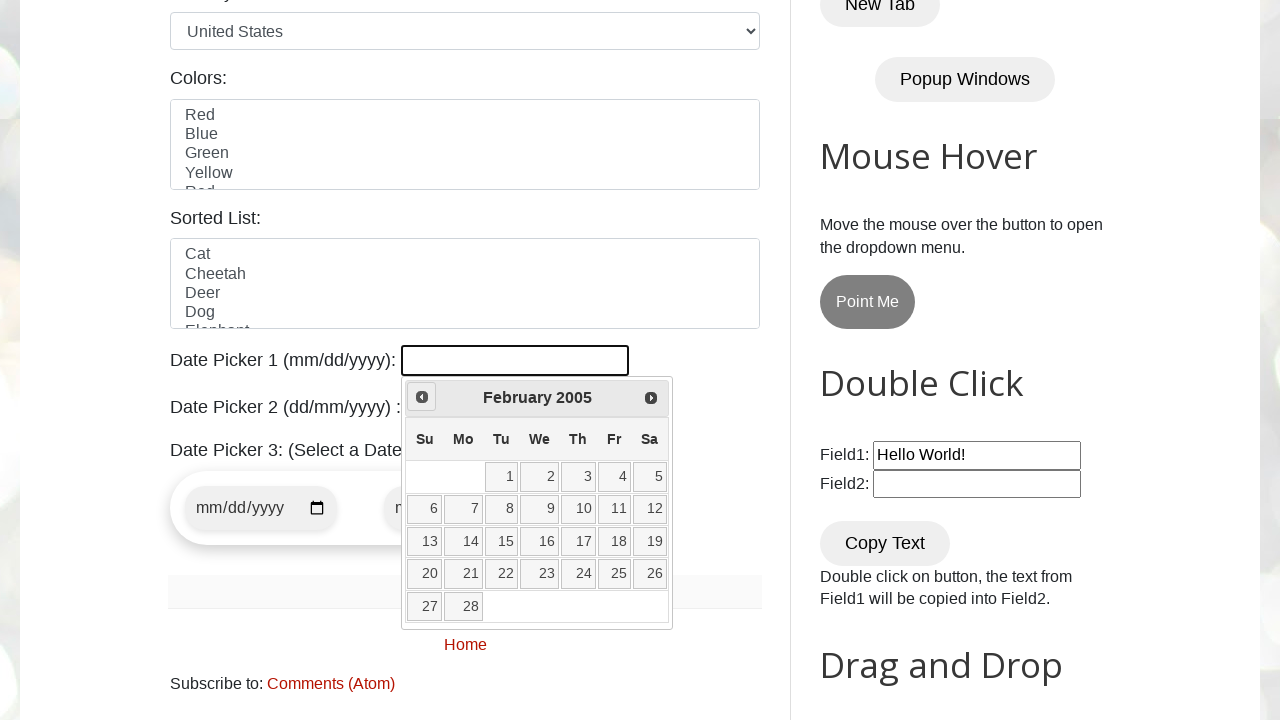

Retrieved current month: February
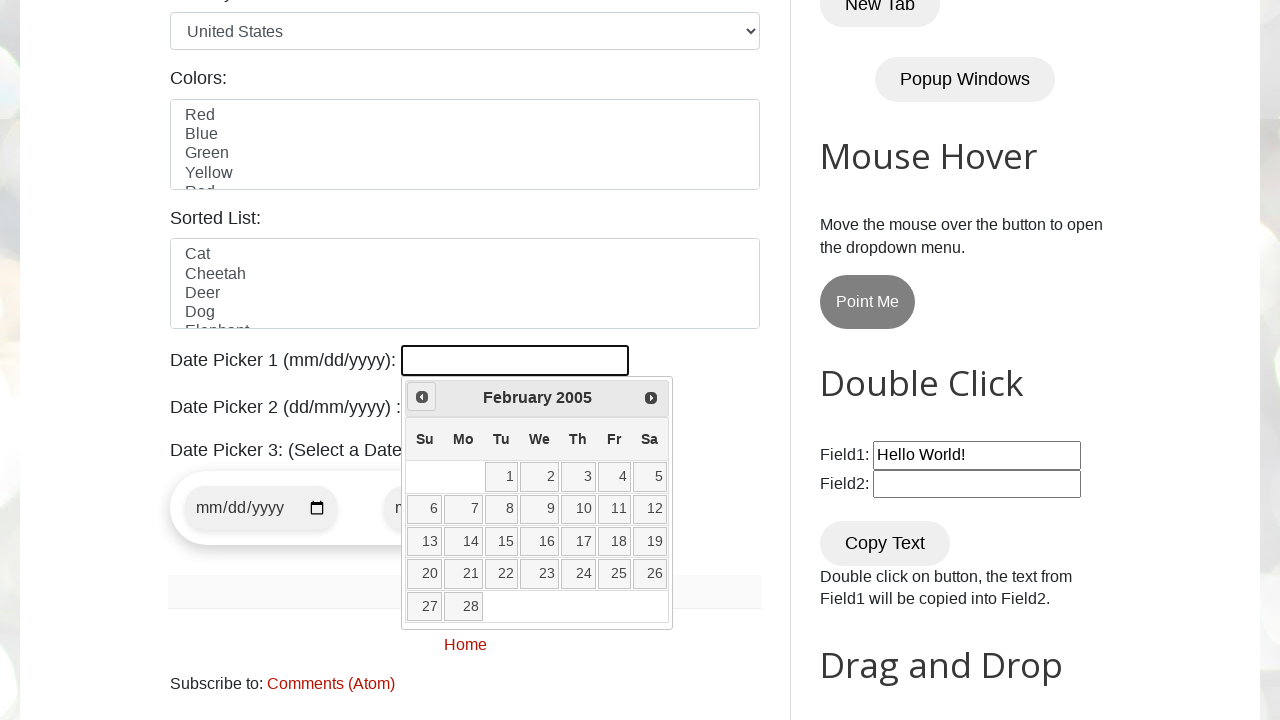

Retrieved current year: 2005
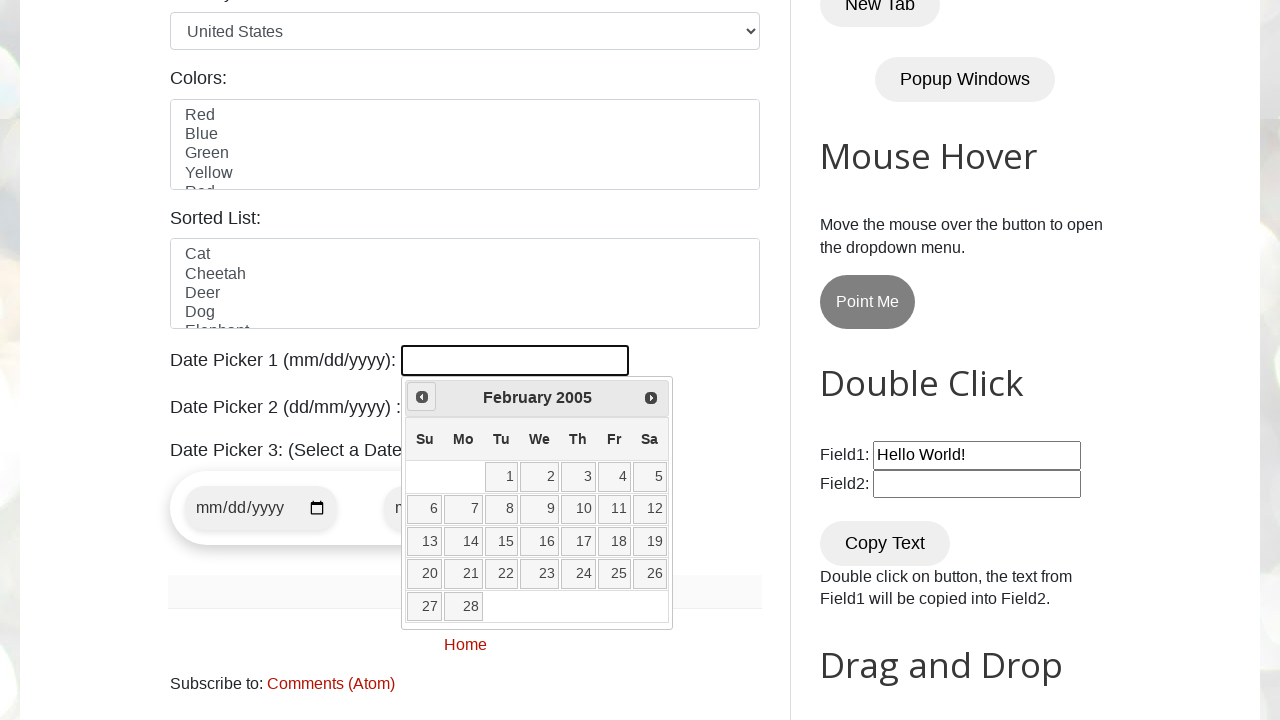

Clicked previous button to navigate backwards (currently at February 2005) at (422, 397) on a[title='Prev']
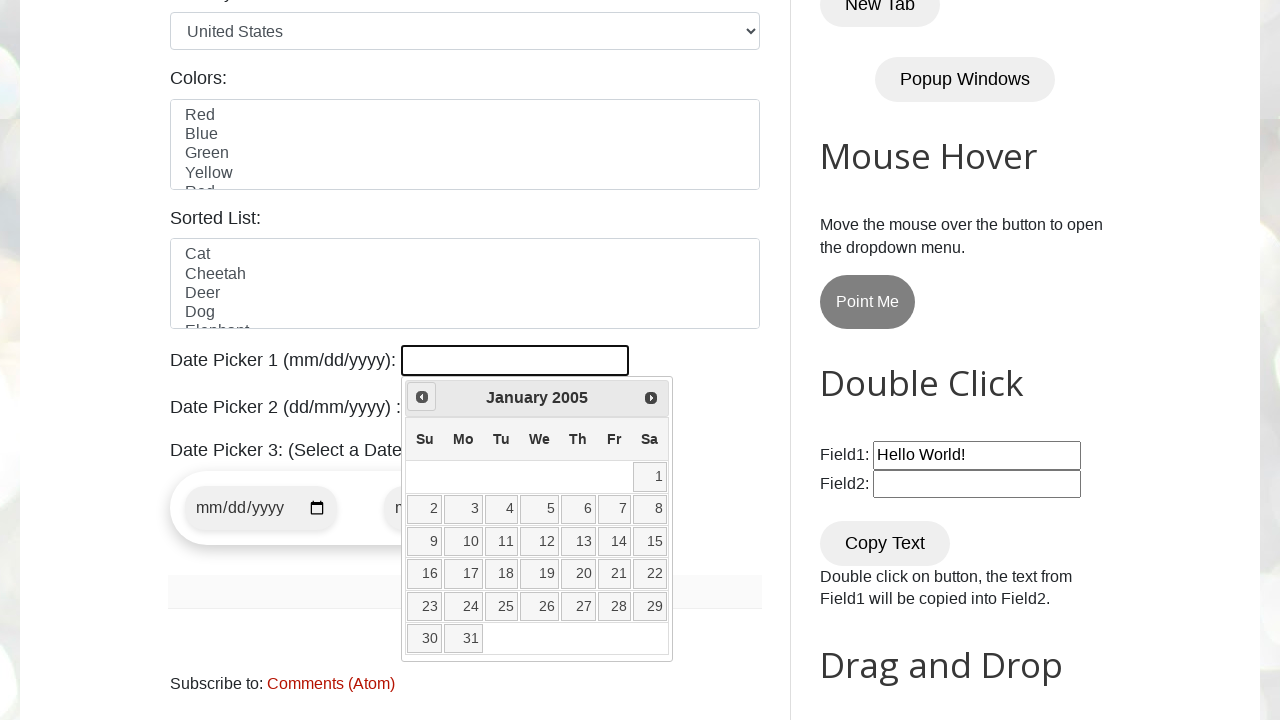

Retrieved current month: January
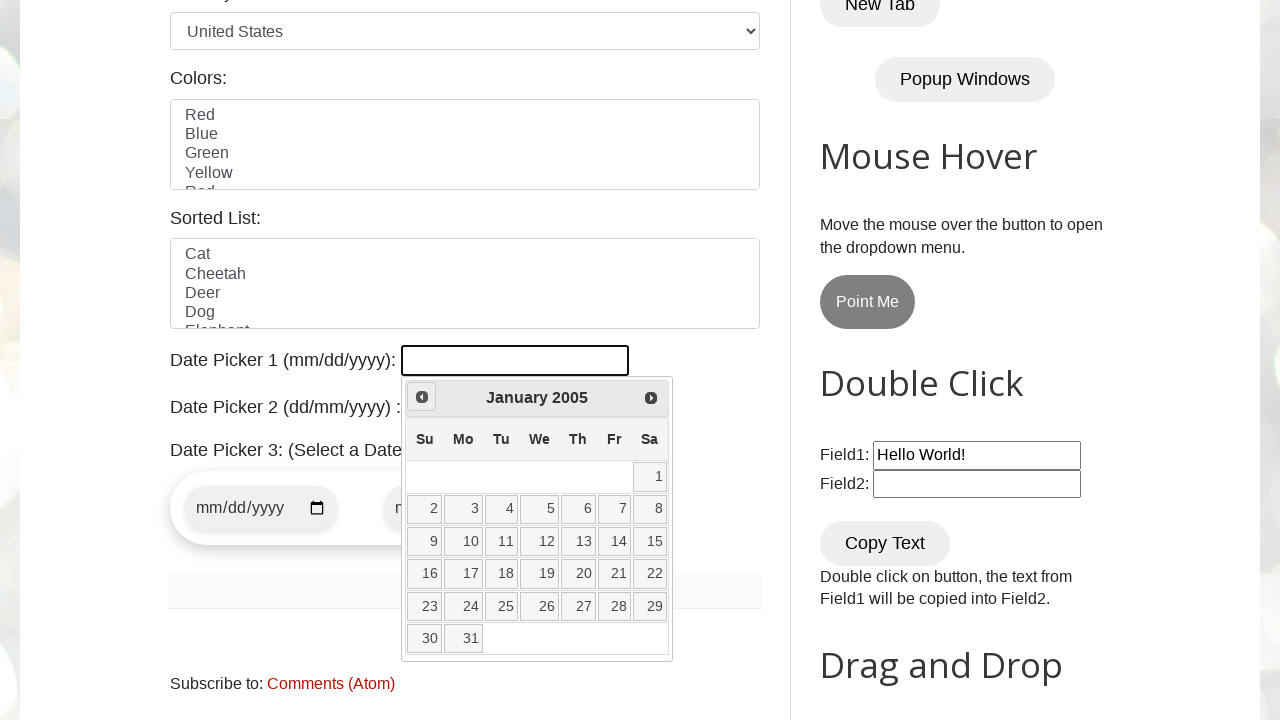

Retrieved current year: 2005
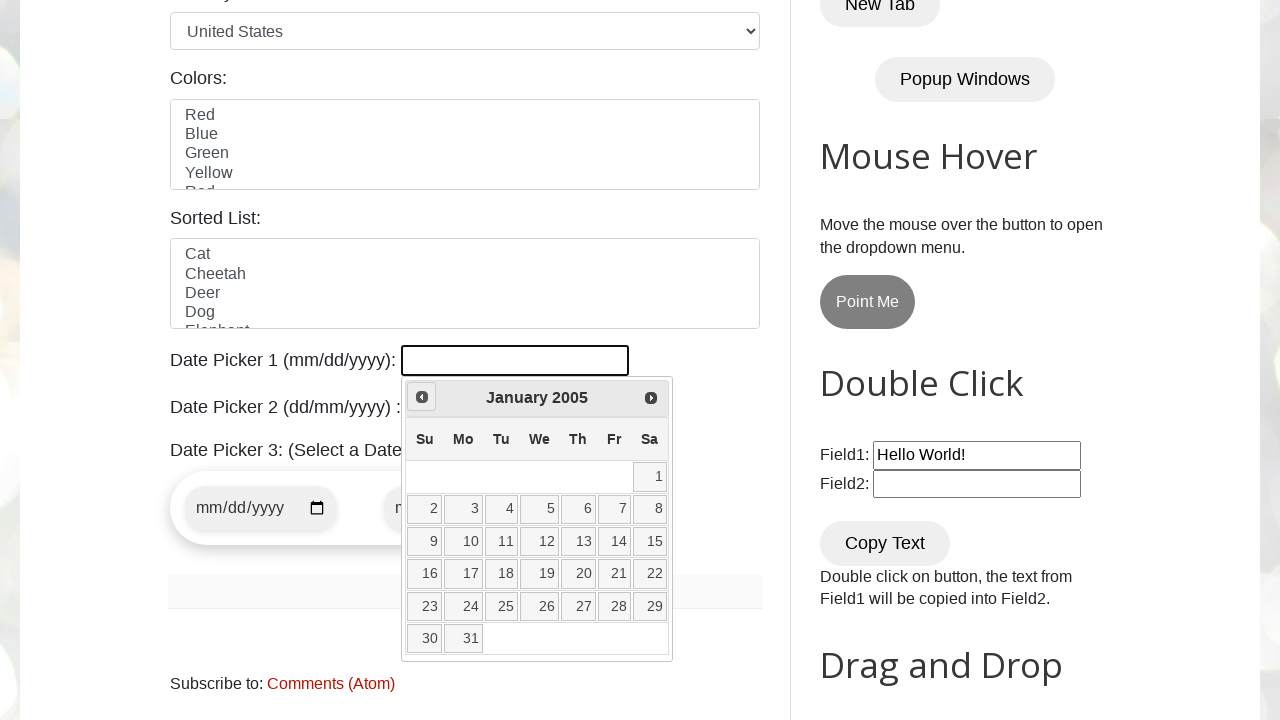

Clicked previous button to navigate backwards (currently at January 2005) at (422, 397) on a[title='Prev']
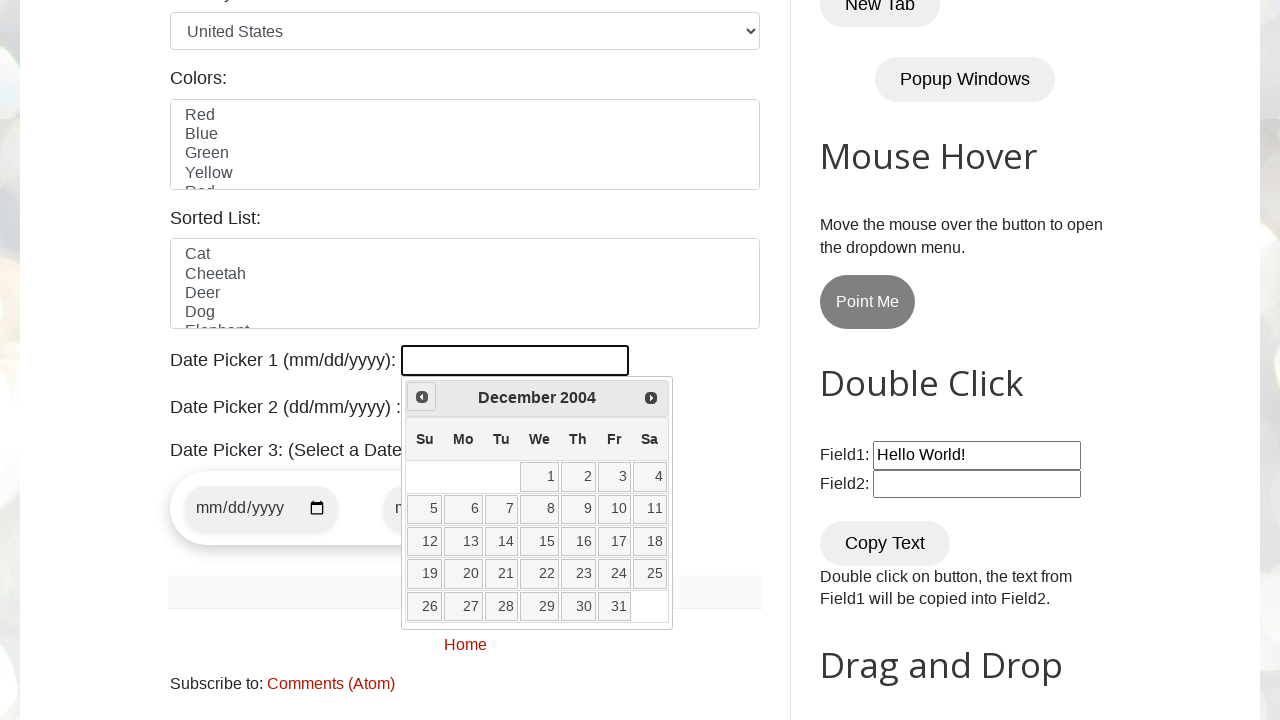

Retrieved current month: December
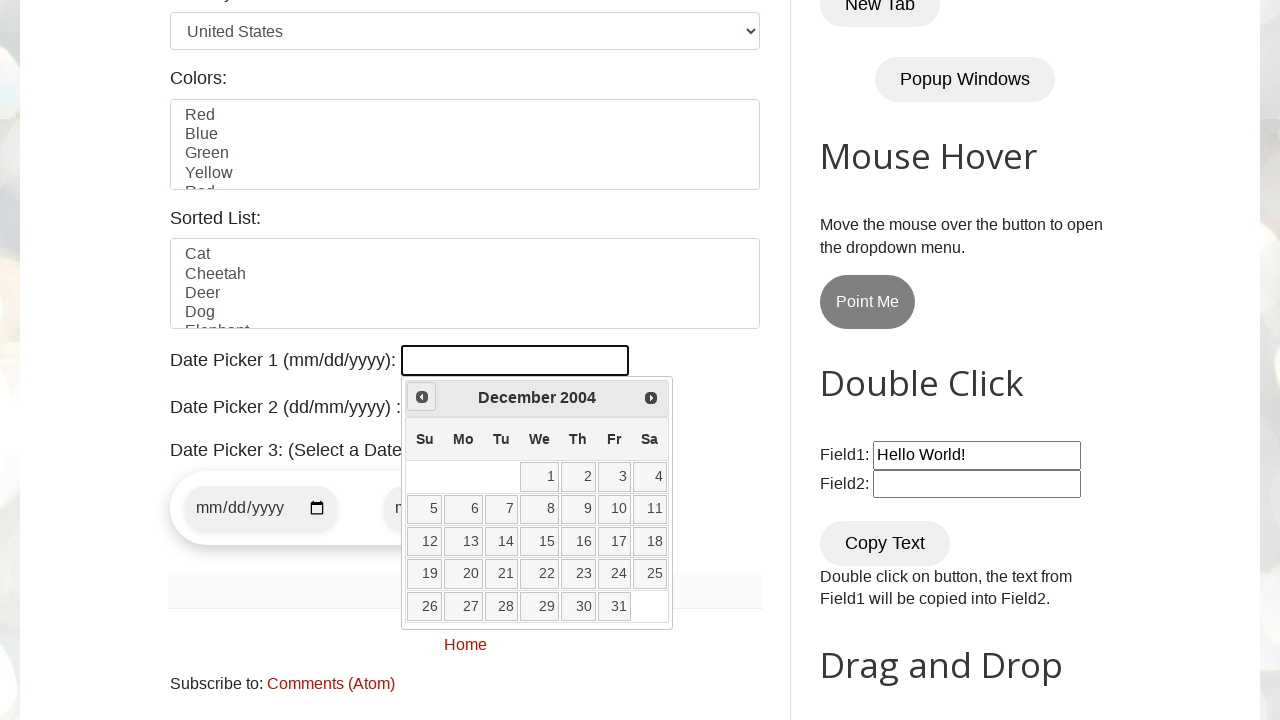

Retrieved current year: 2004
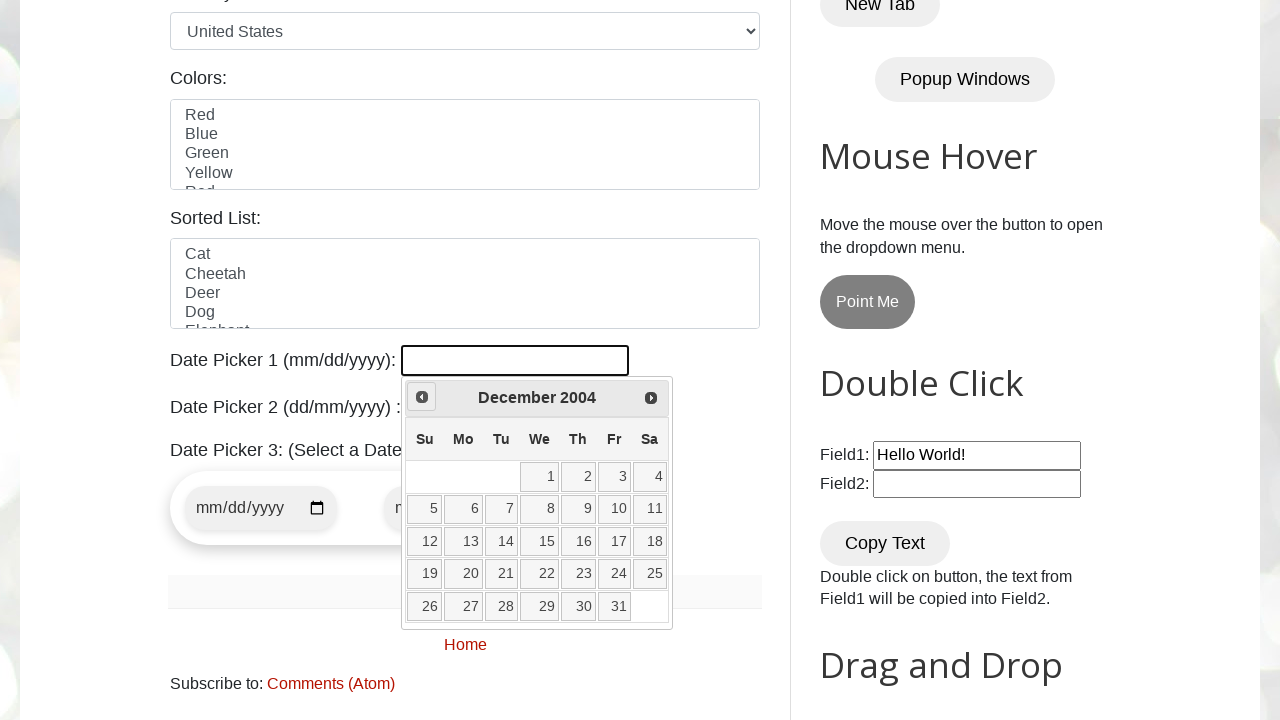

Clicked previous button to navigate backwards (currently at December 2004) at (422, 397) on a[title='Prev']
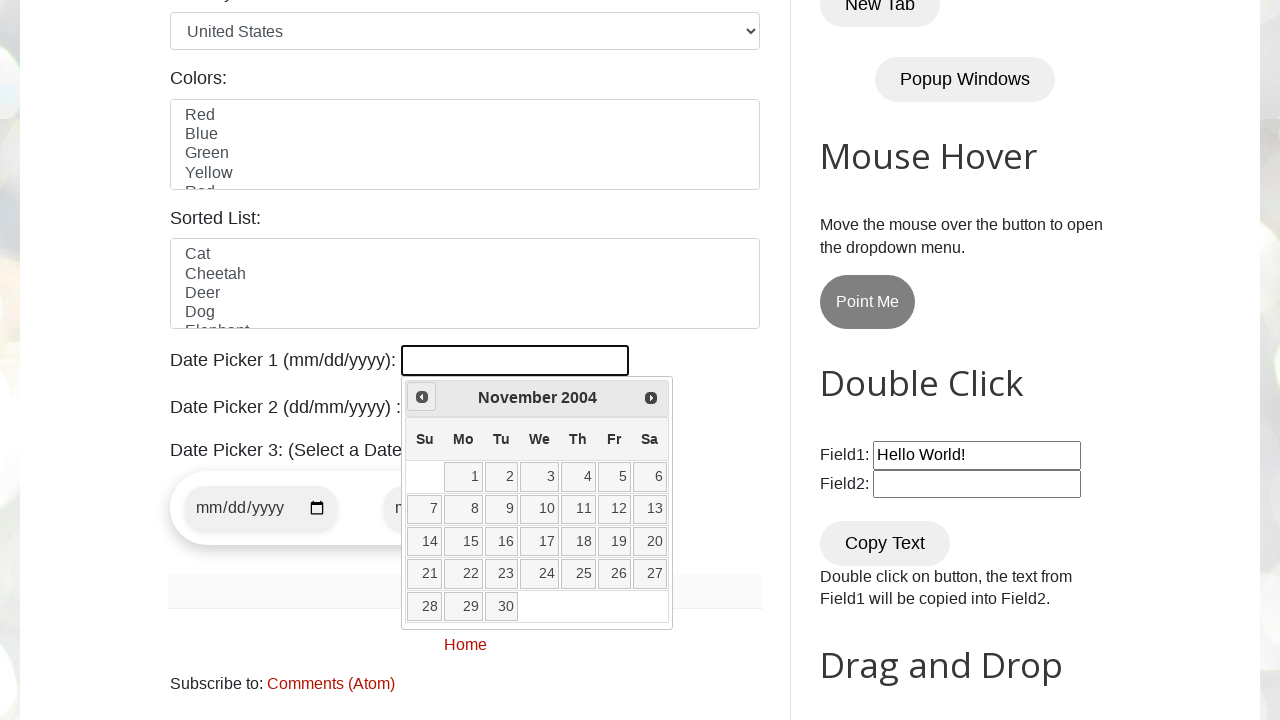

Retrieved current month: November
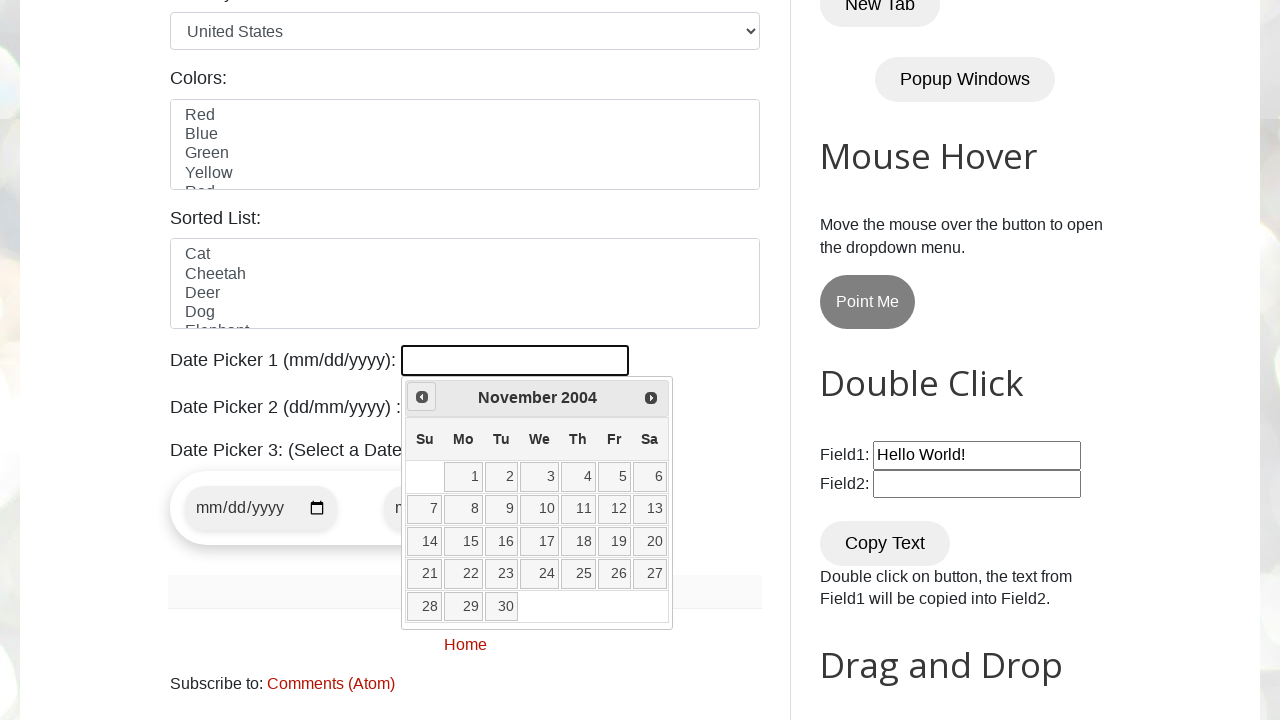

Retrieved current year: 2004
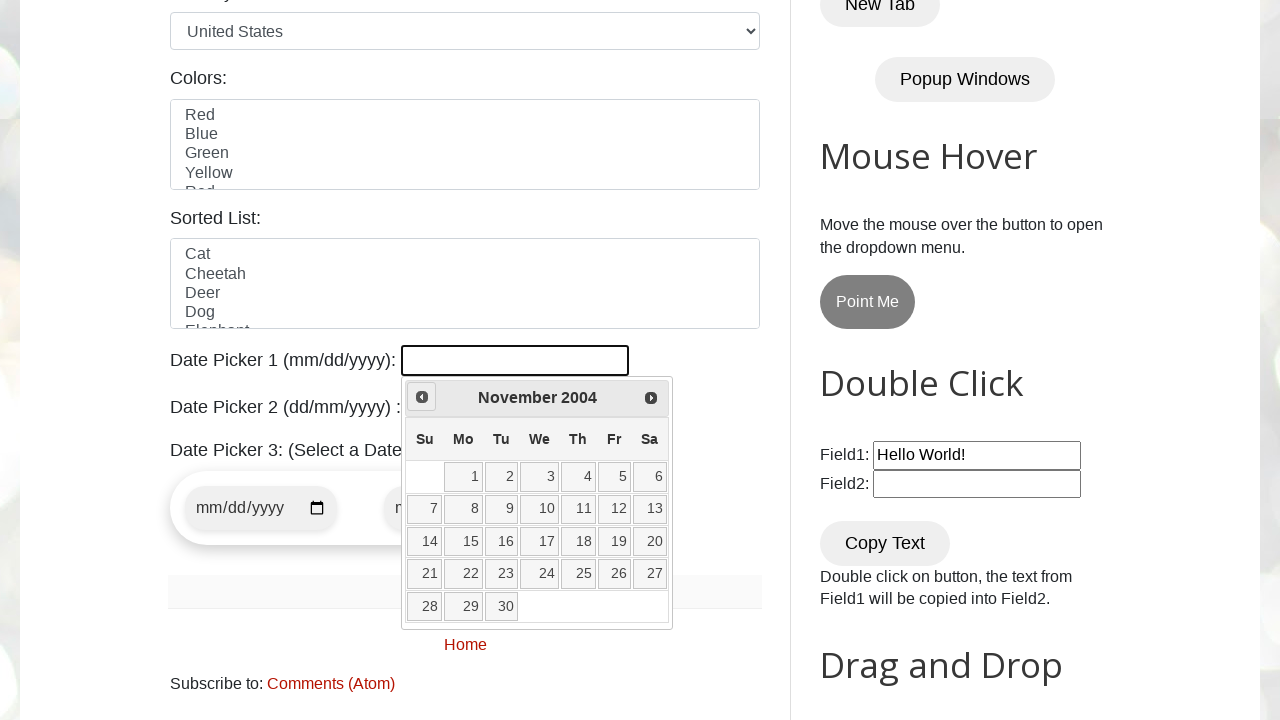

Clicked previous button to navigate backwards (currently at November 2004) at (422, 397) on a[title='Prev']
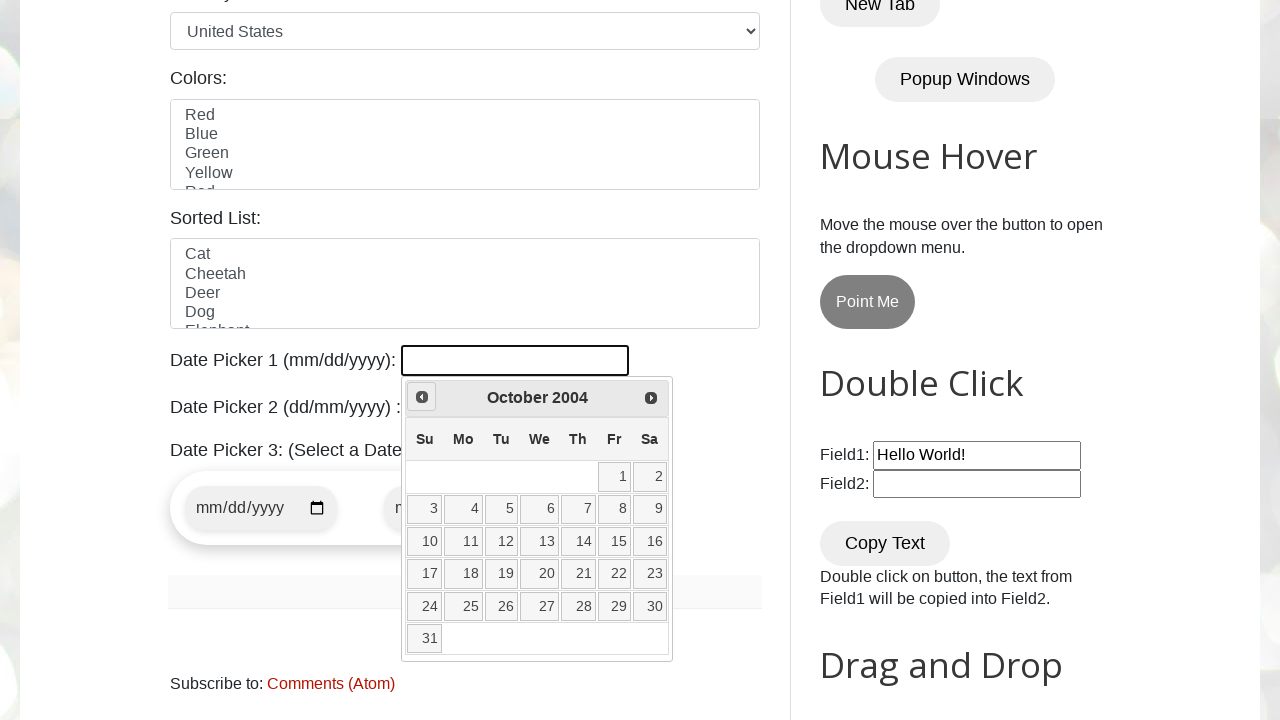

Retrieved current month: October
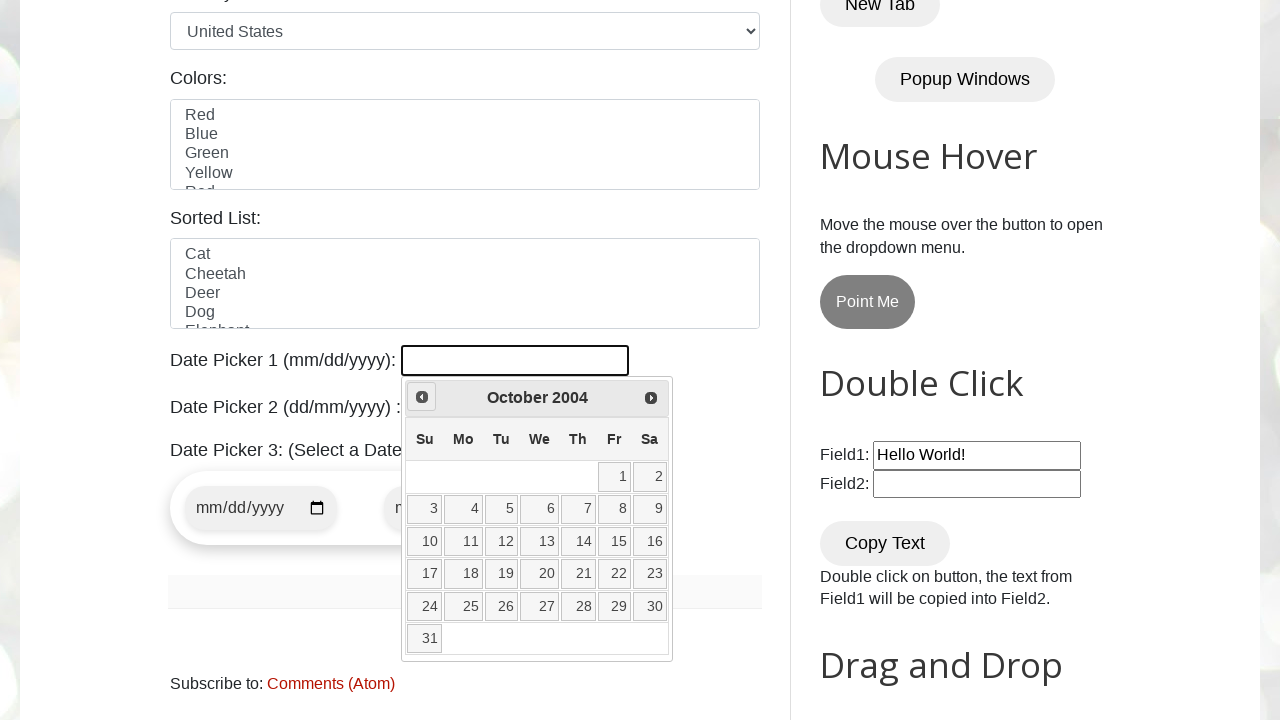

Retrieved current year: 2004
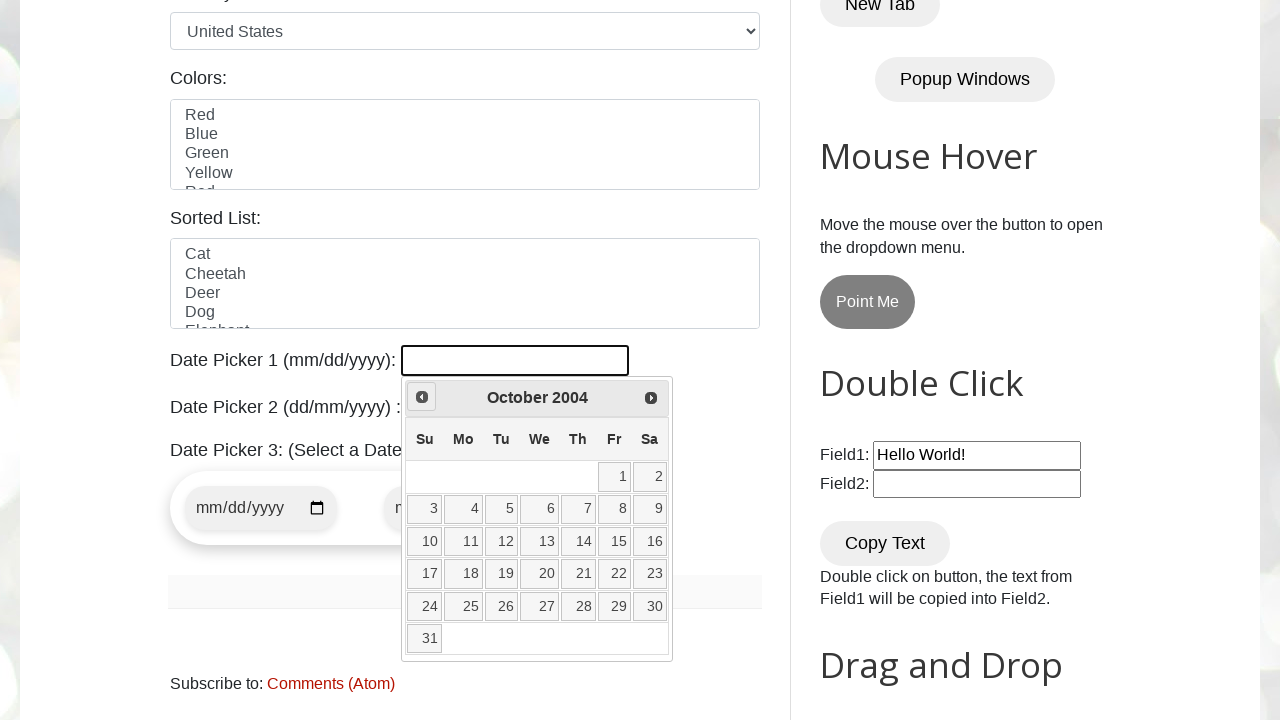

Clicked previous button to navigate backwards (currently at October 2004) at (422, 397) on a[title='Prev']
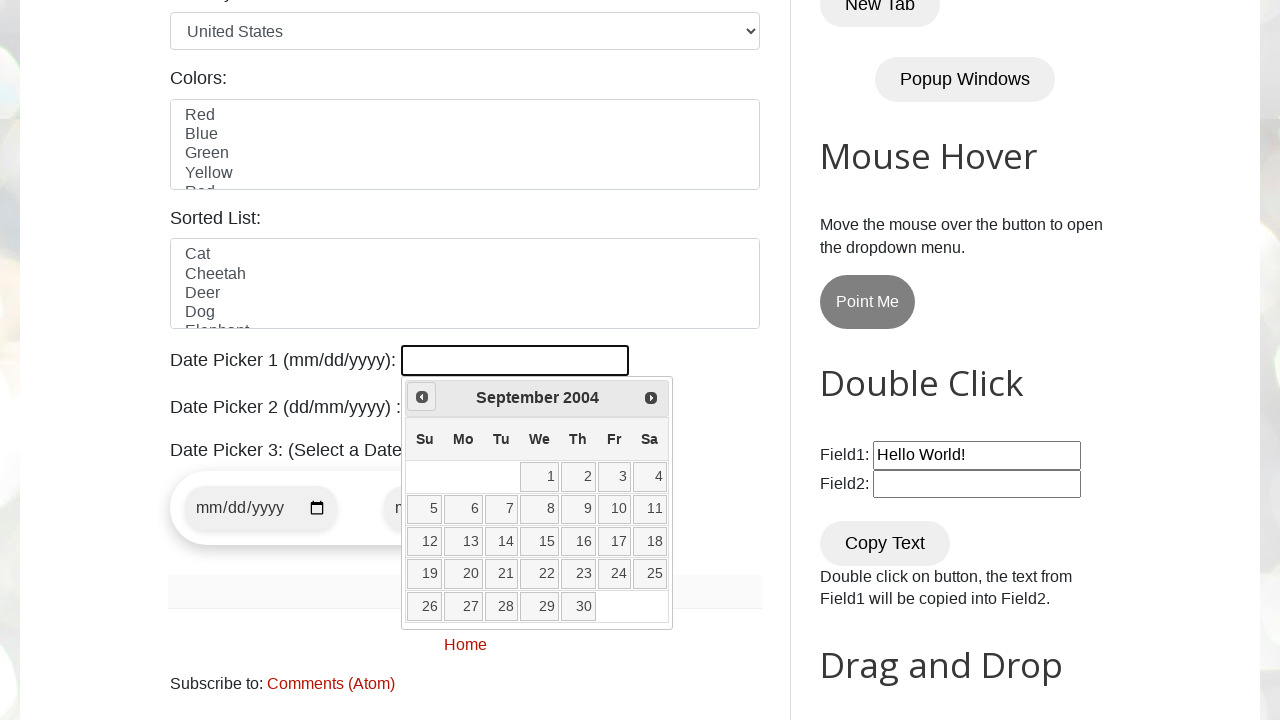

Retrieved current month: September
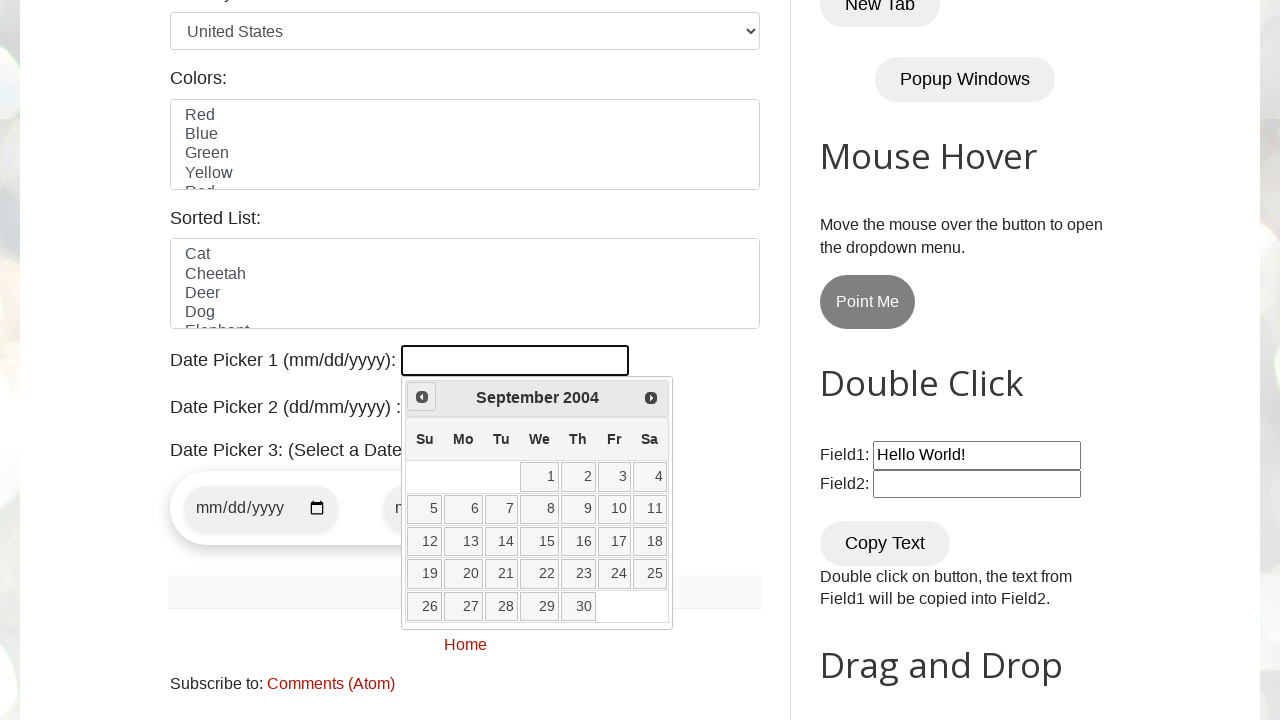

Retrieved current year: 2004
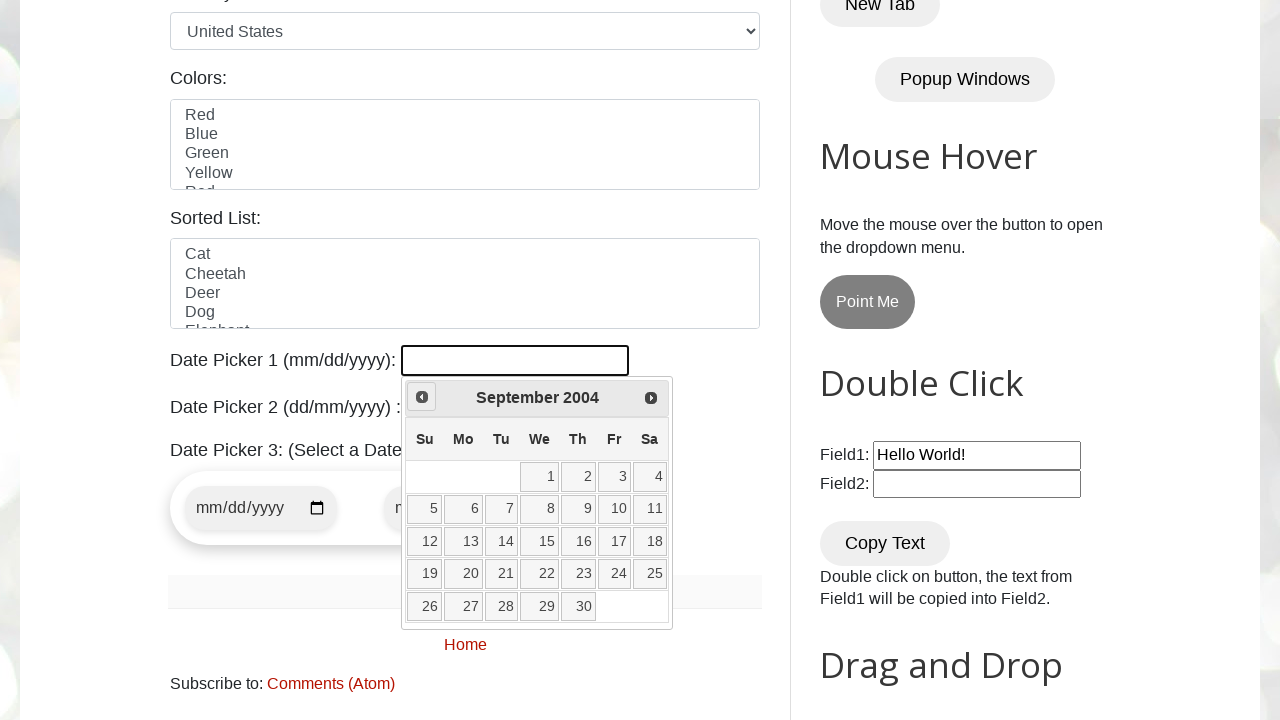

Clicked previous button to navigate backwards (currently at September 2004) at (422, 397) on a[title='Prev']
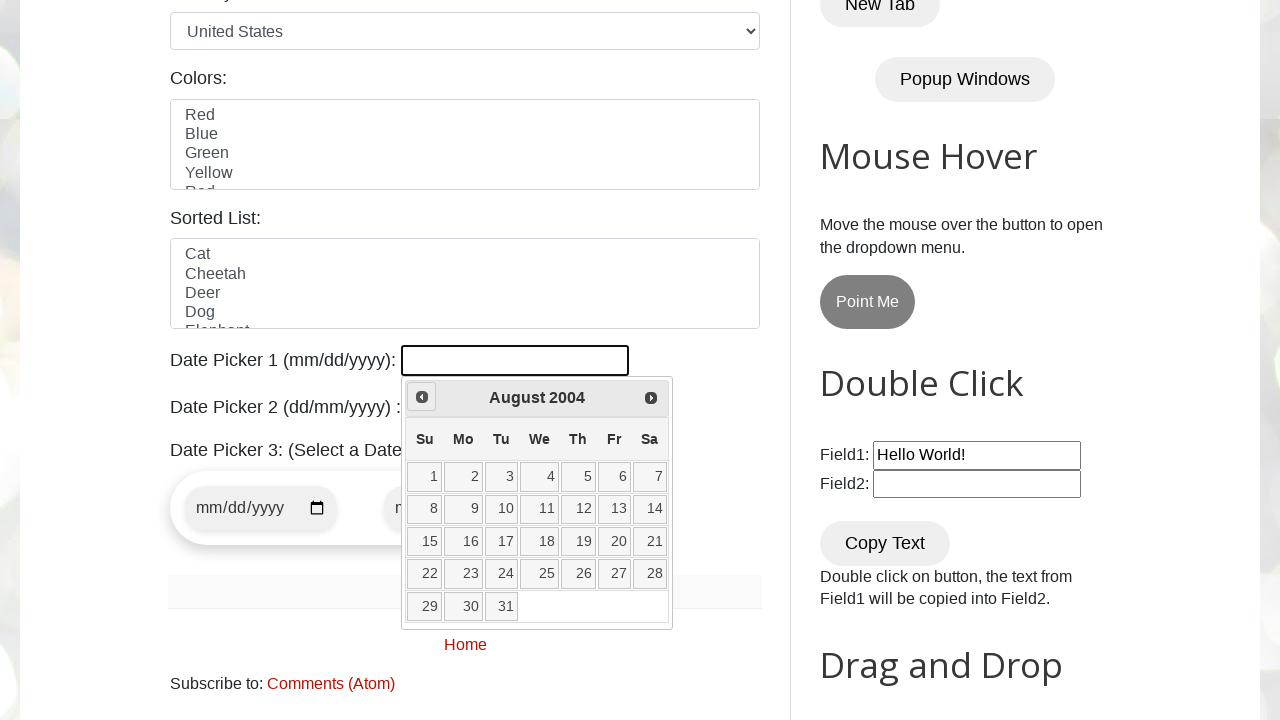

Retrieved current month: August
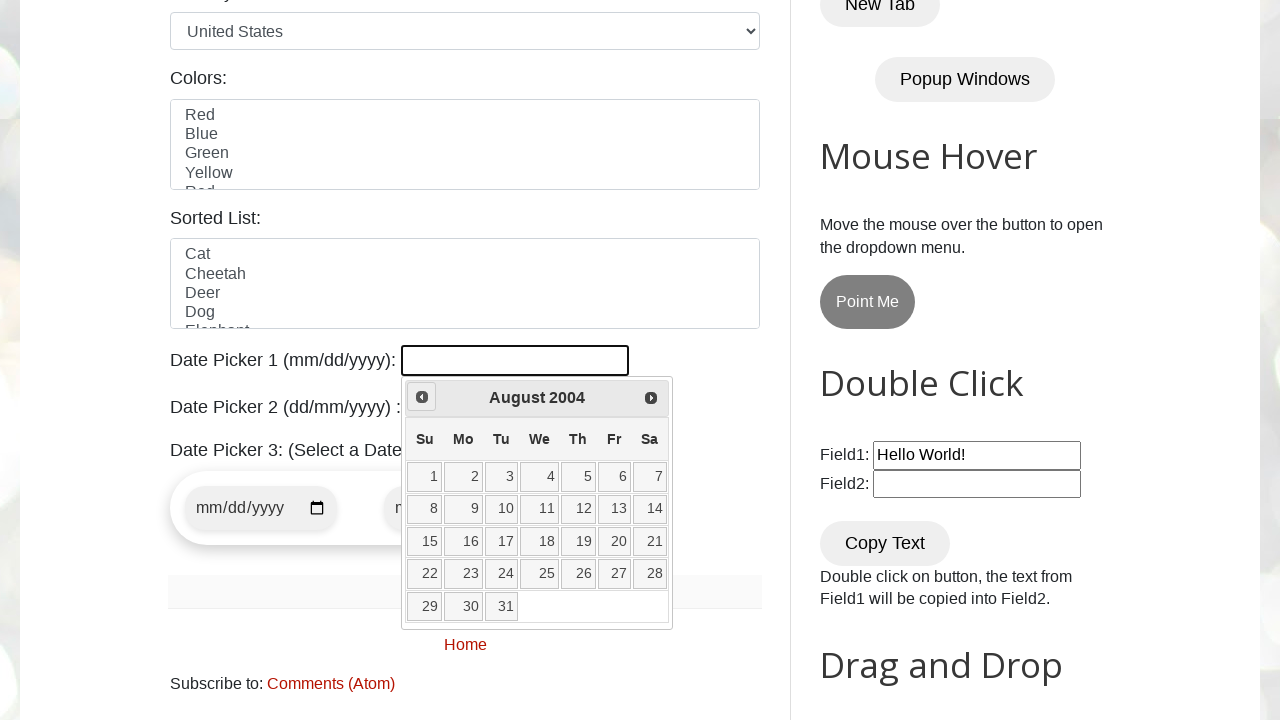

Retrieved current year: 2004
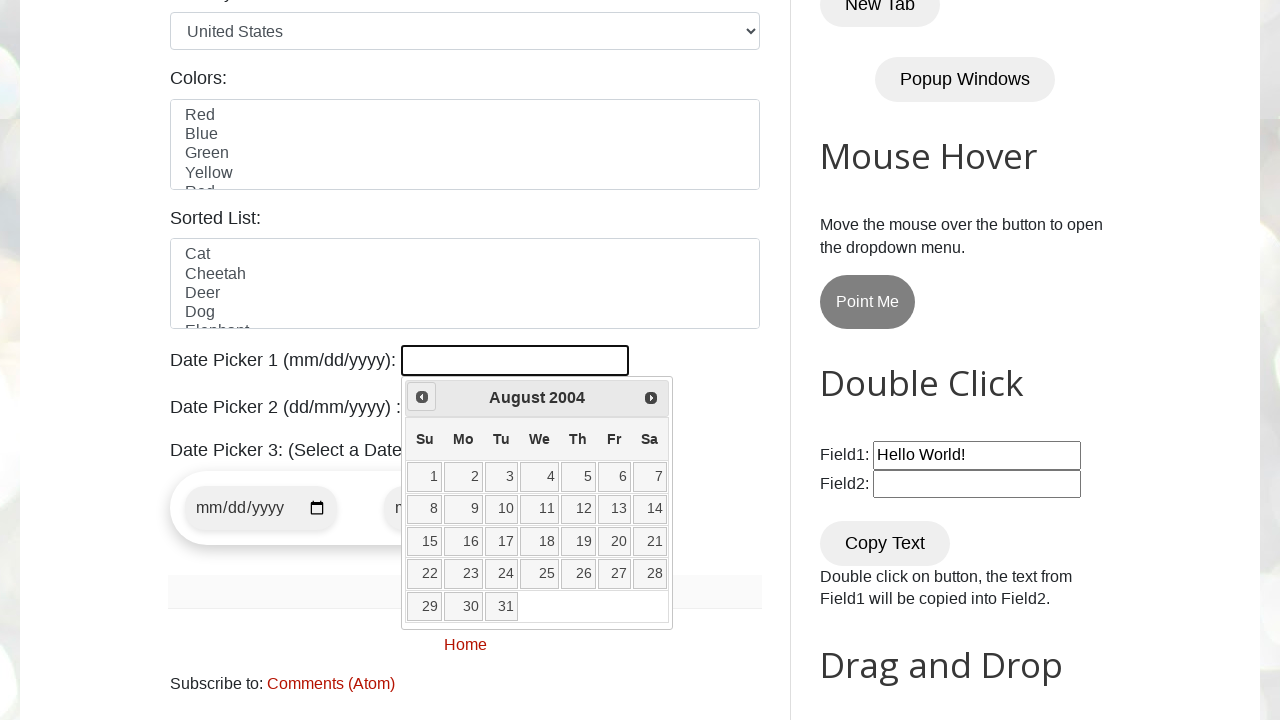

Clicked previous button to navigate backwards (currently at August 2004) at (422, 397) on a[title='Prev']
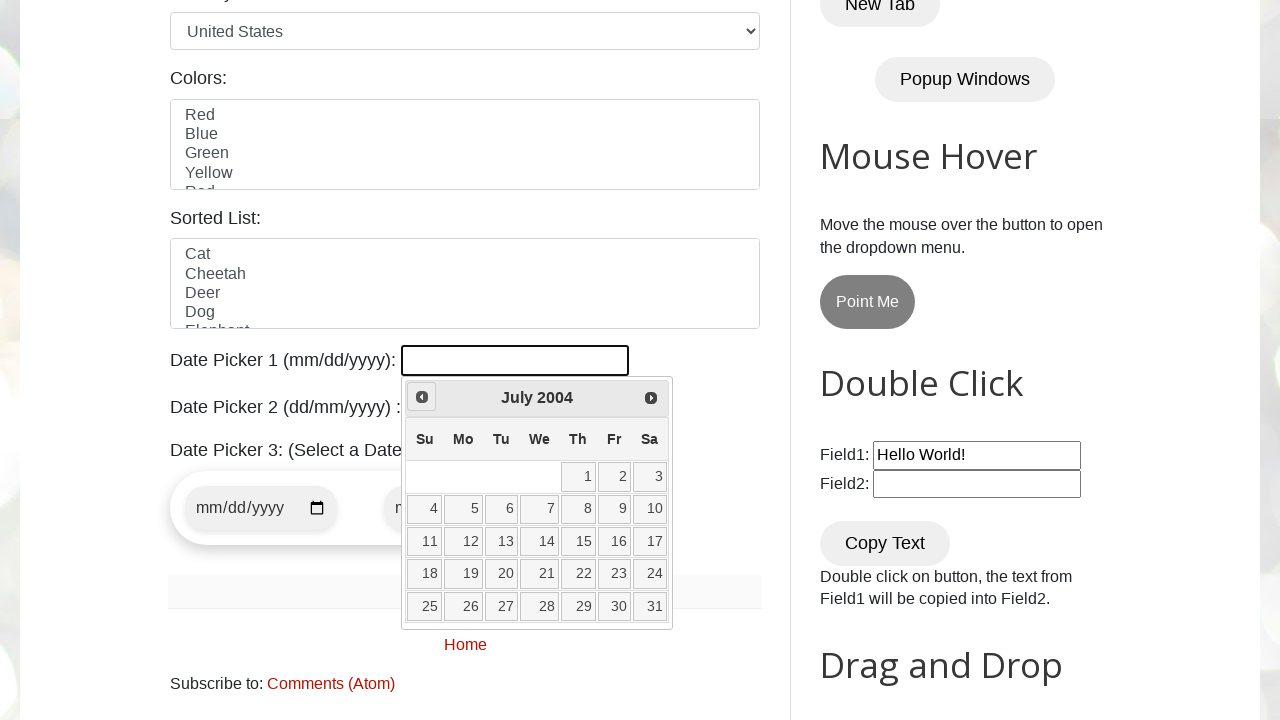

Retrieved current month: July
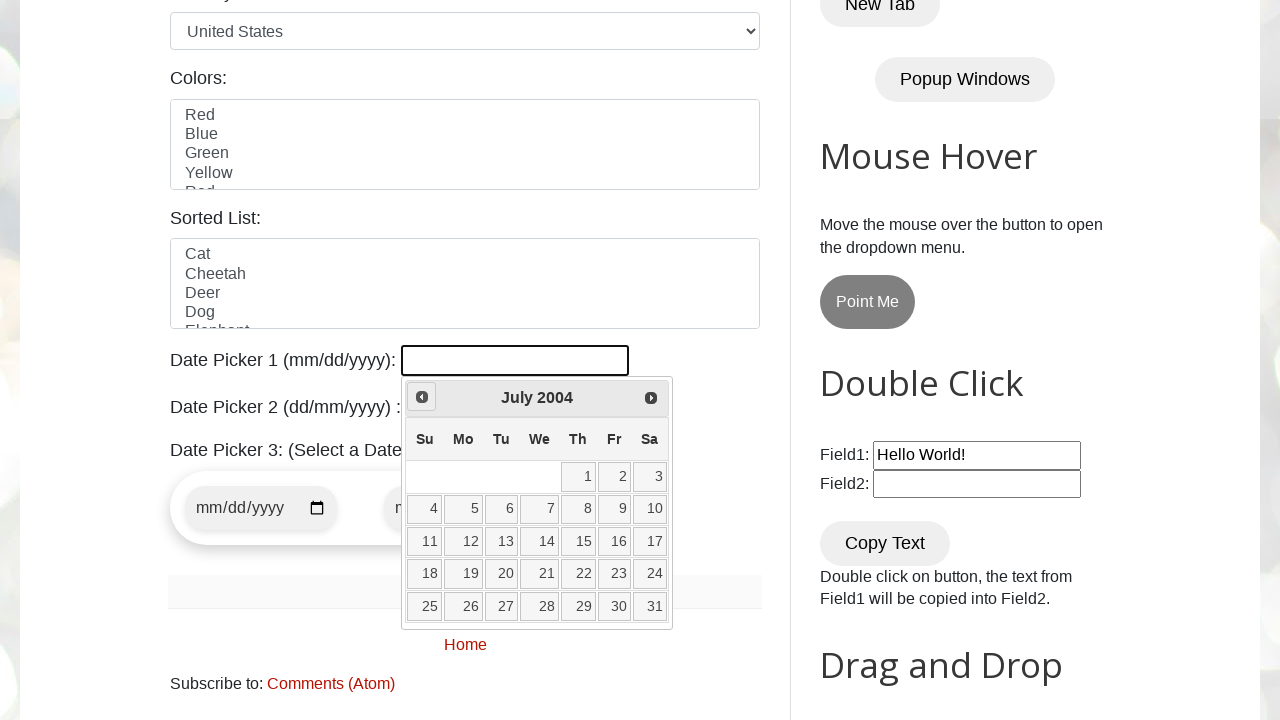

Retrieved current year: 2004
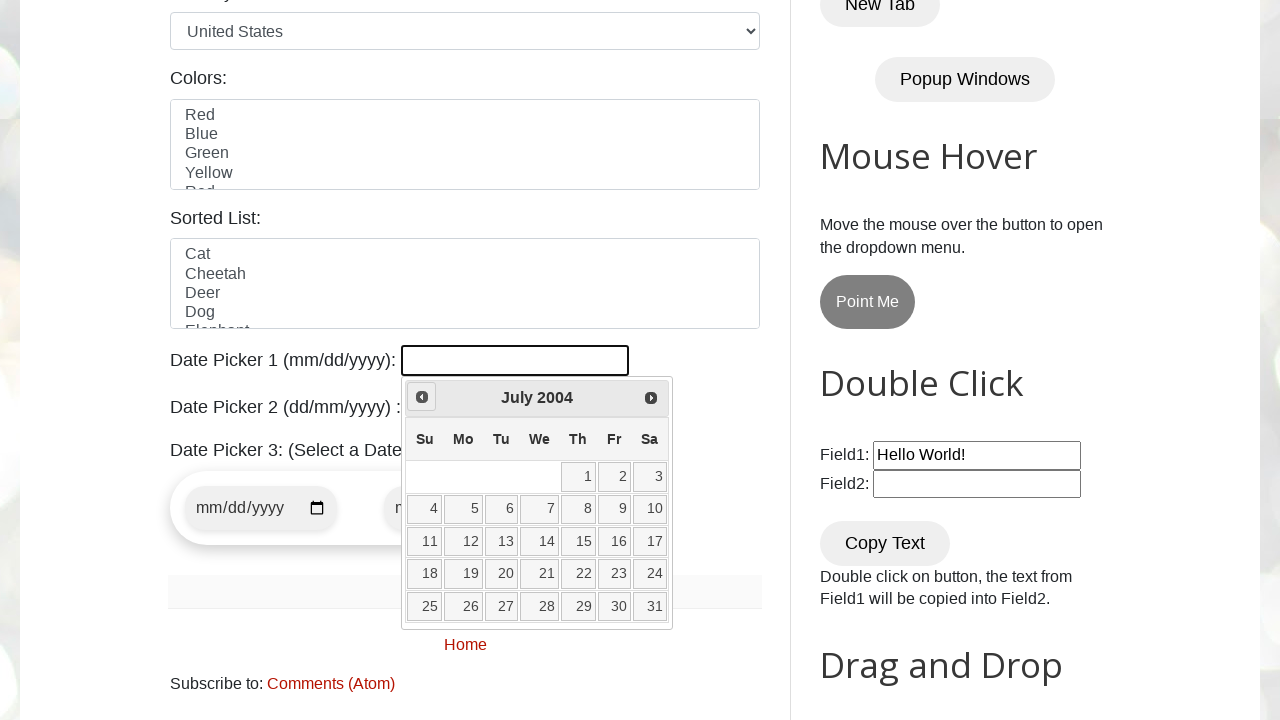

Reached target date July 2004
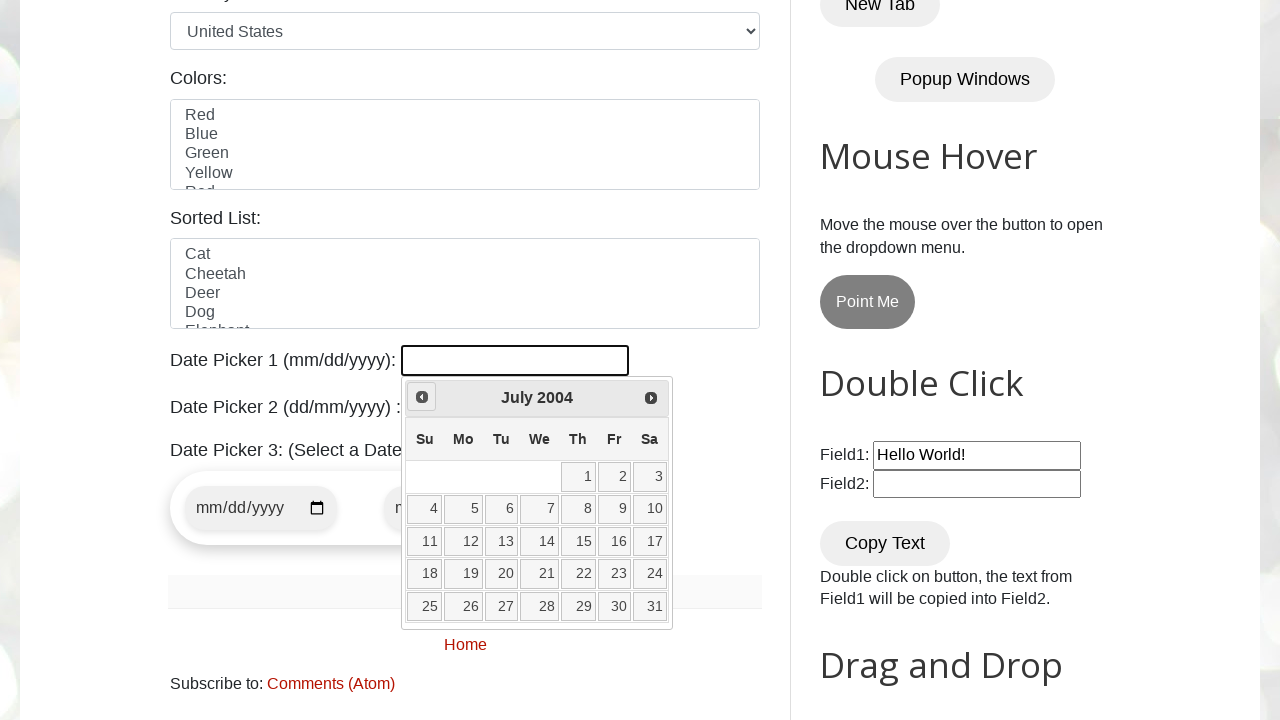

Located all date cells in the calendar
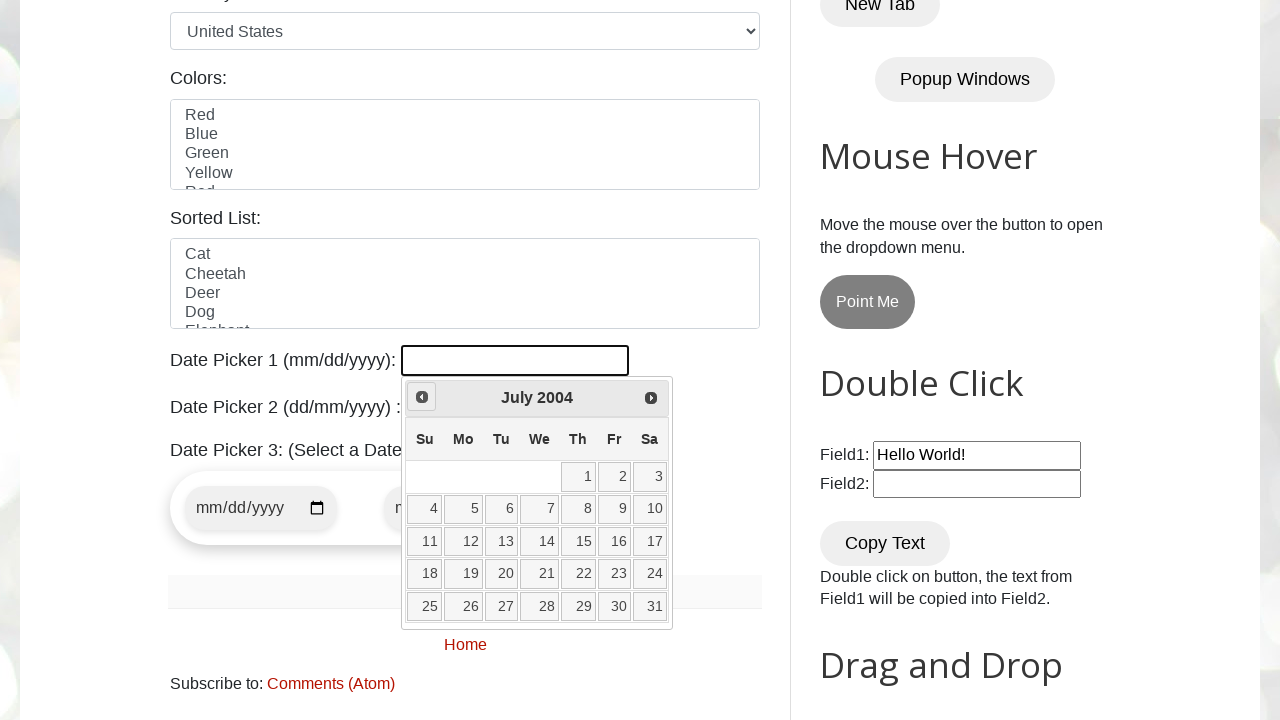

Counted 35 date cells in the calendar
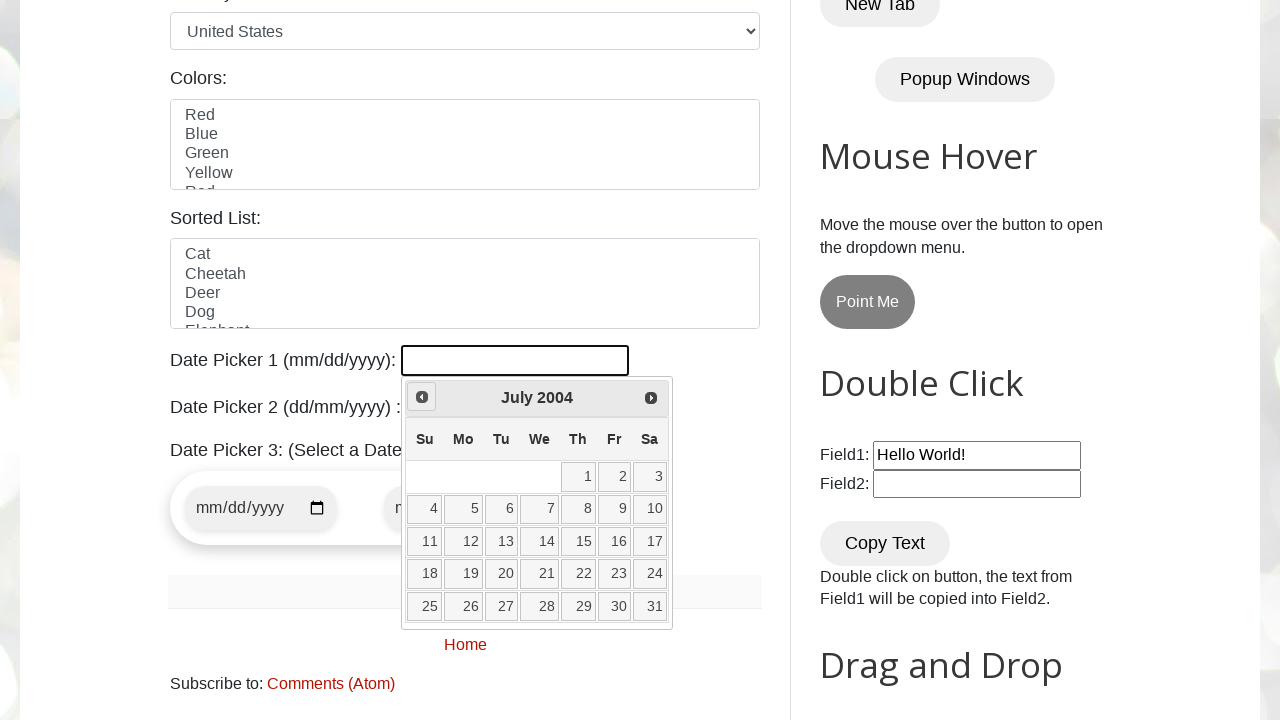

Clicked on the 29th day in the calendar at (578, 606) on table.ui-datepicker-calendar tr td >> nth=32
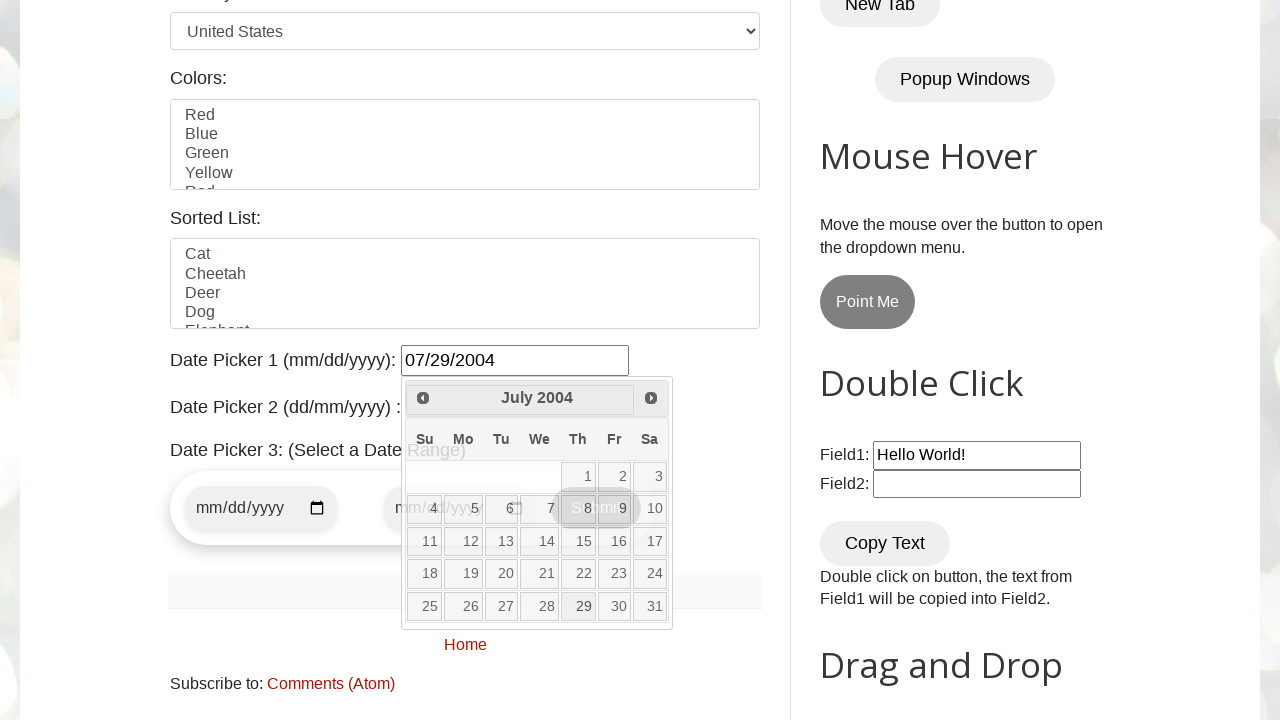

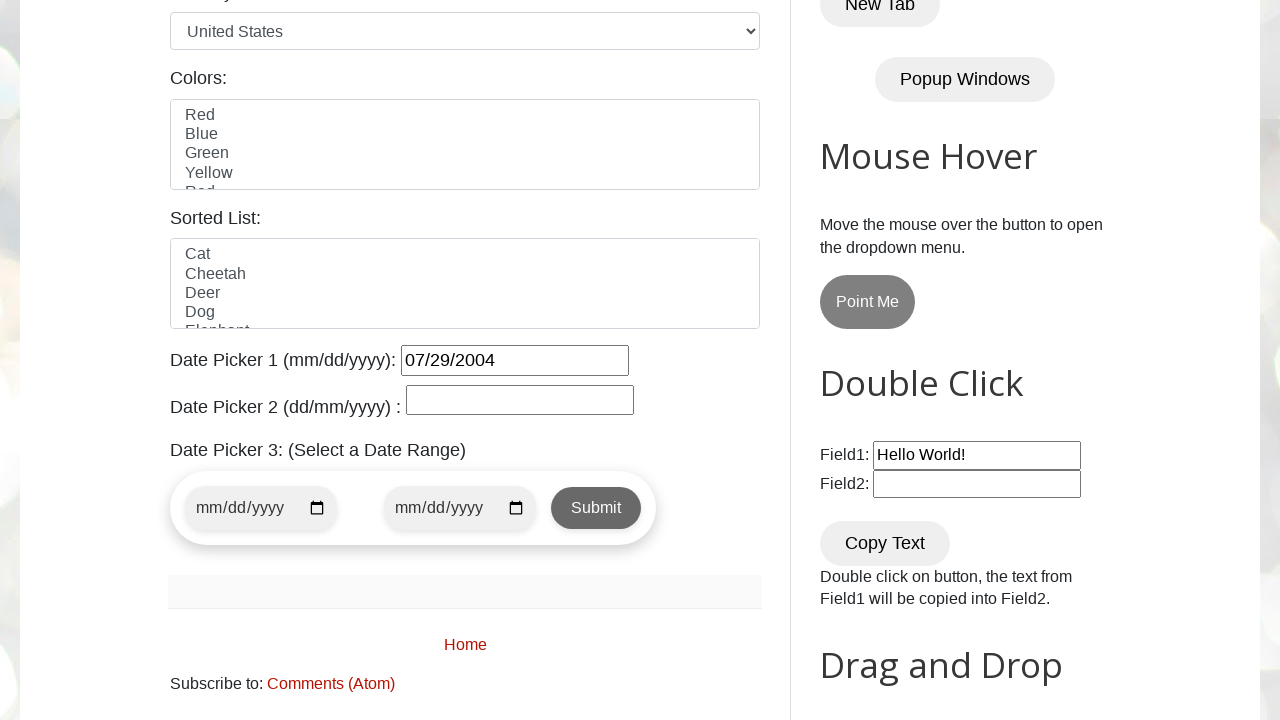